Tests date picker navigation by clicking through months to select a specific date using the calendar UI

Starting URL: https://www.lambdatest.com/selenium-playground/bootstrap-date-picker-demo

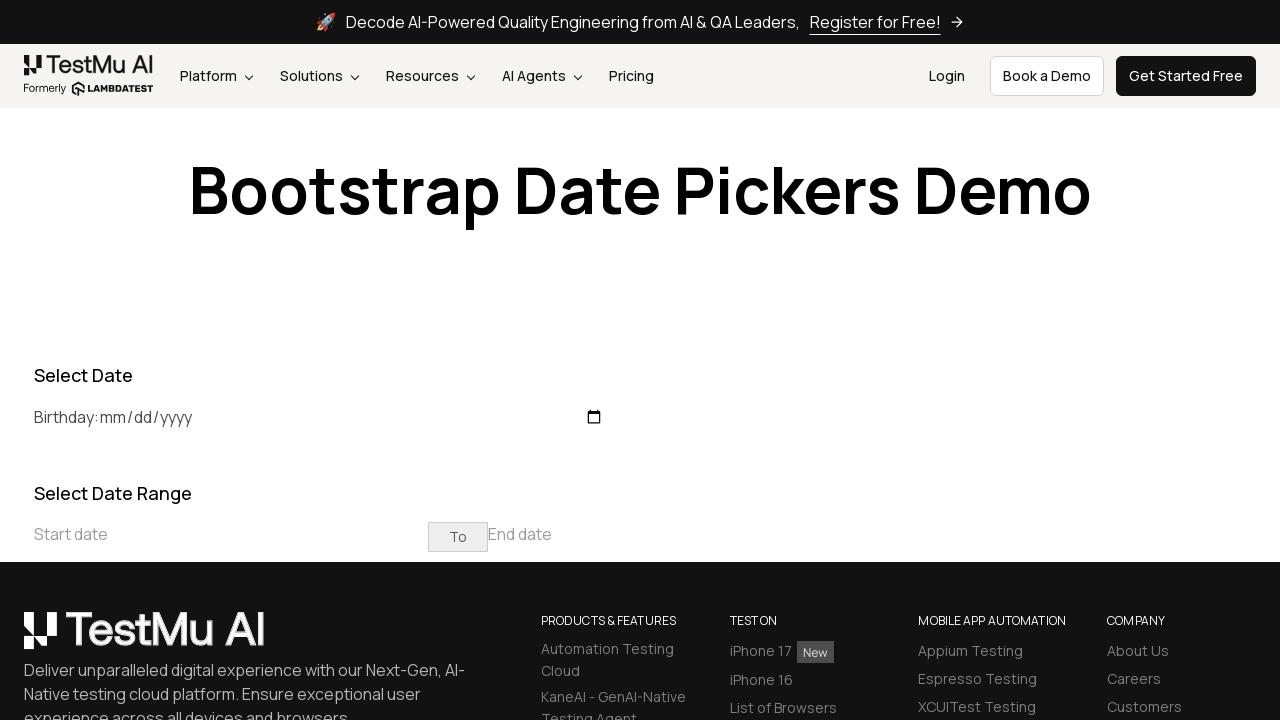

Clicked on the start date input to open the date picker at (231, 534) on input[placeholder="Start date"]
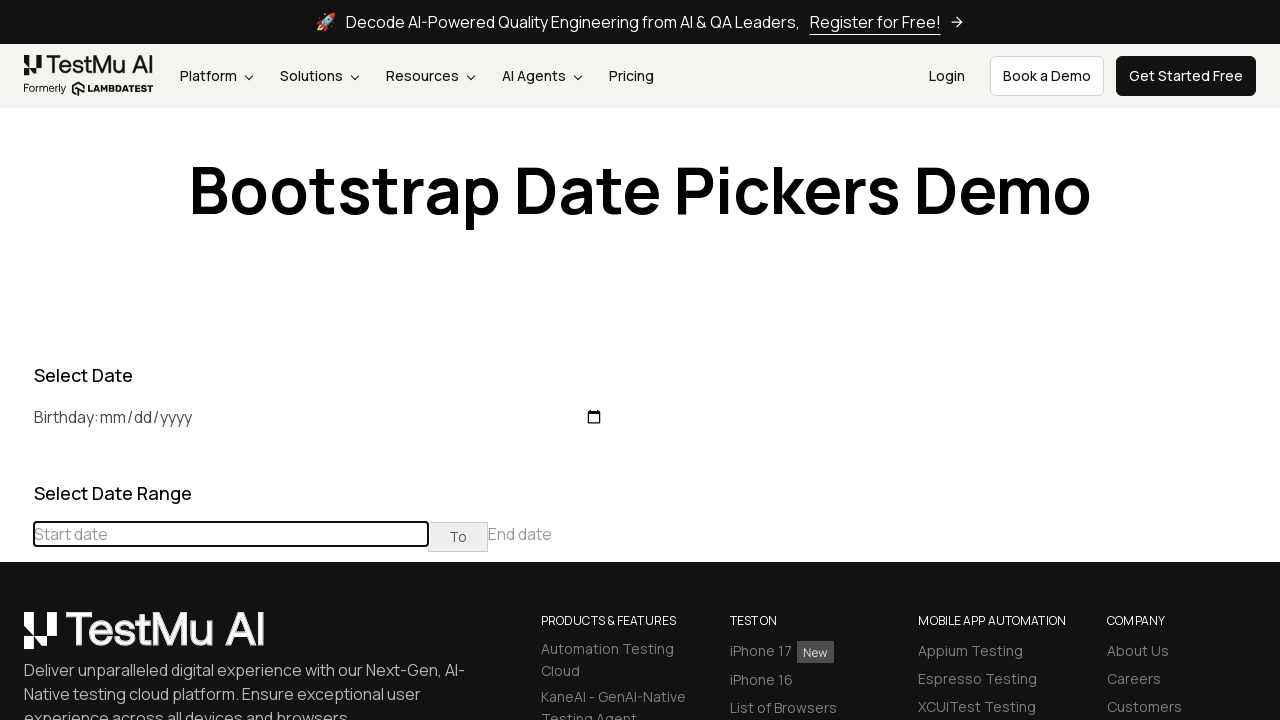

Defined locators for month/year display and previous button
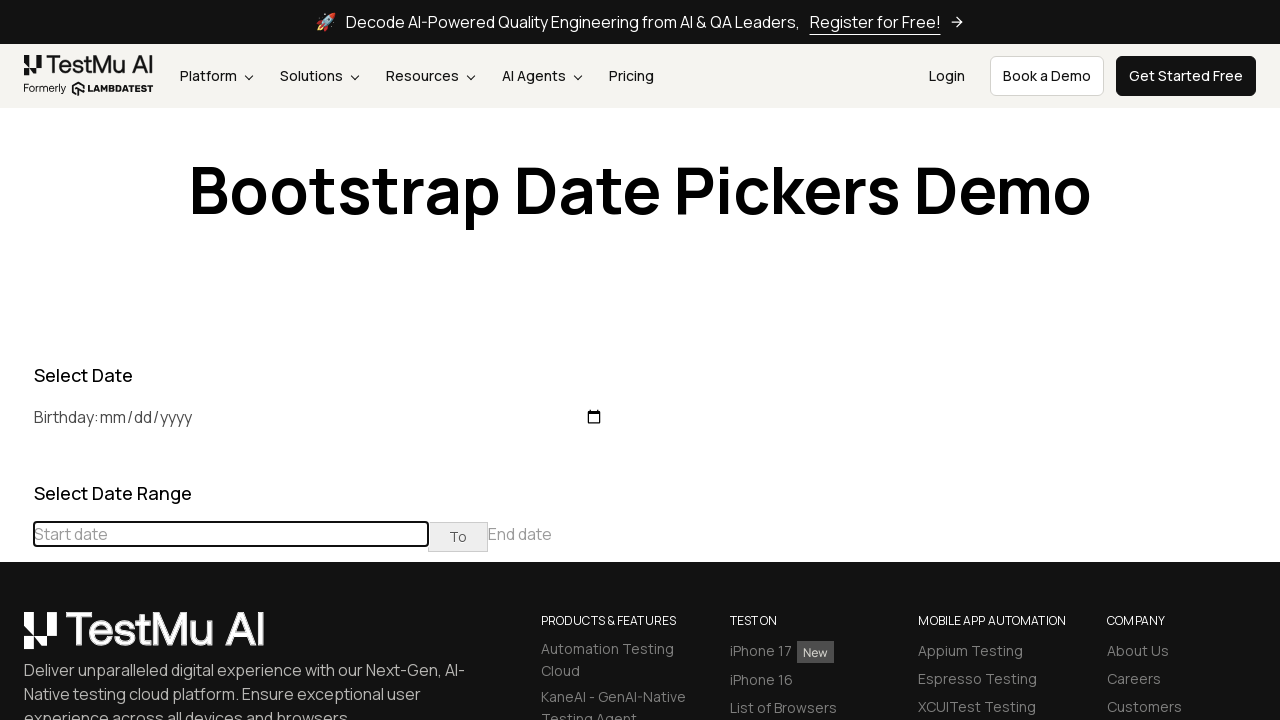

Set target date to October 1993
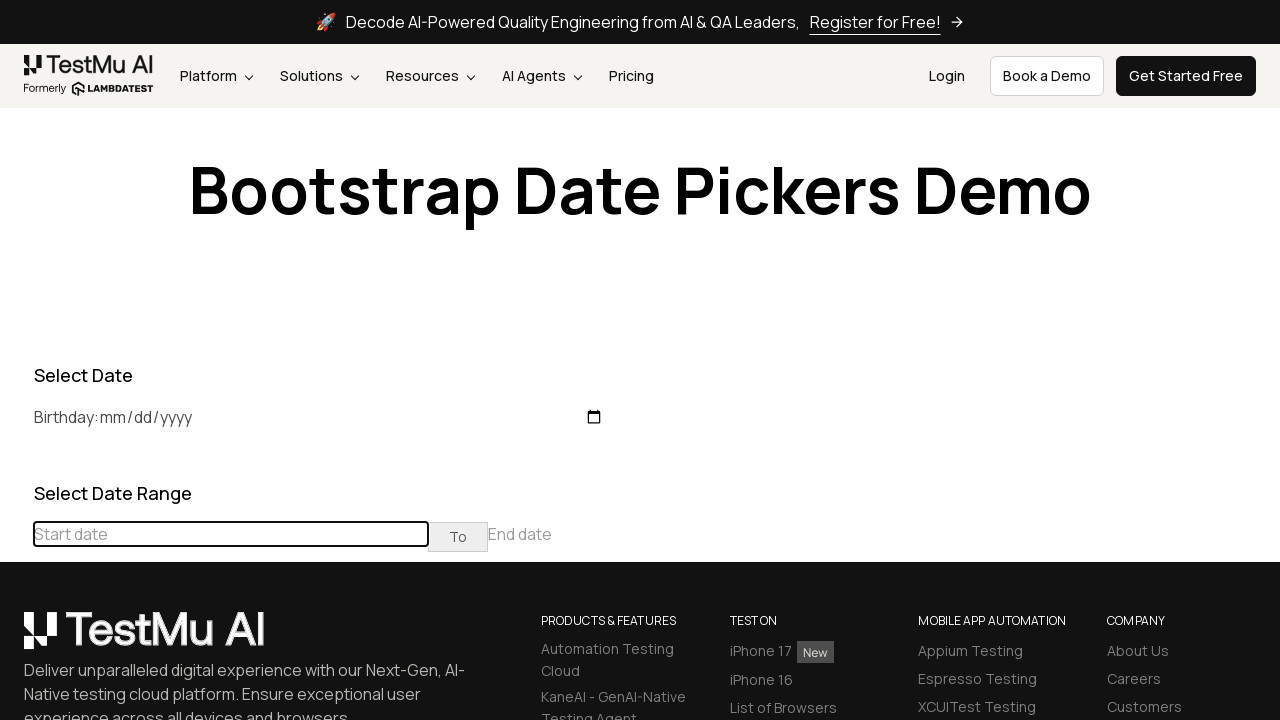

Clicked previous button to navigate to an earlier month at (16, 465) on div[class="datepicker-days"] th[class="prev"]
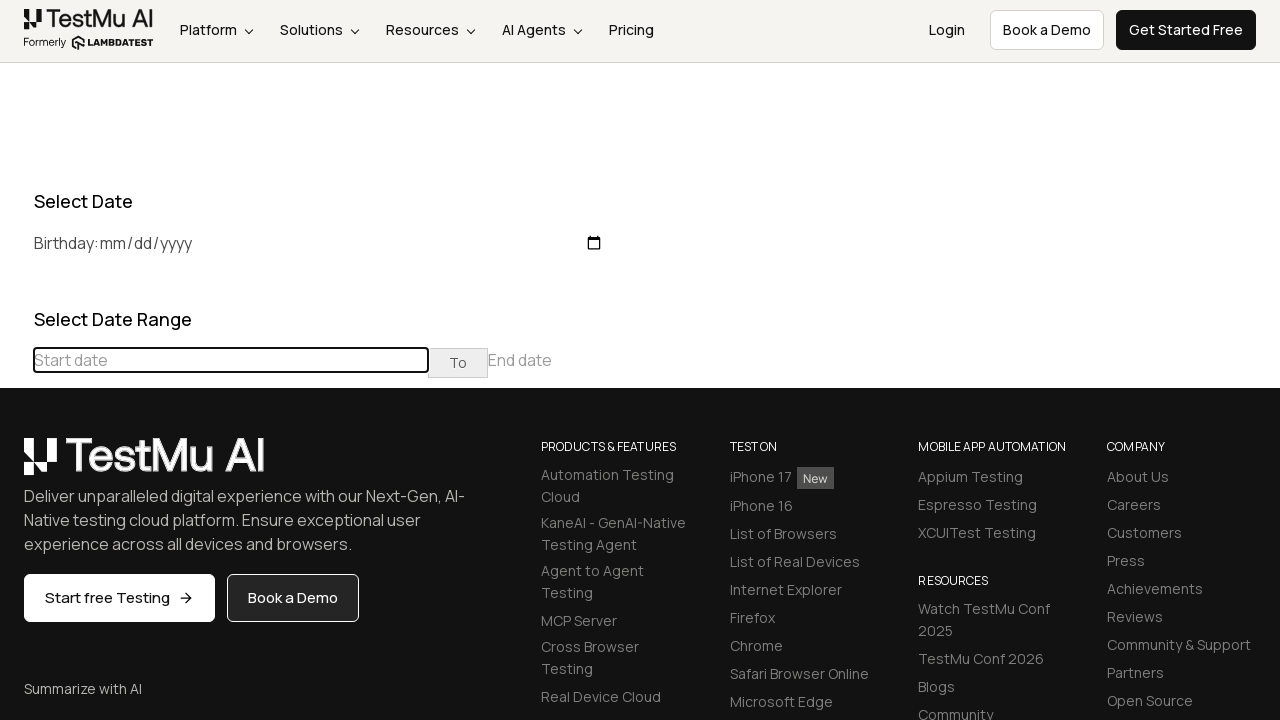

Waited 100ms for calendar to update
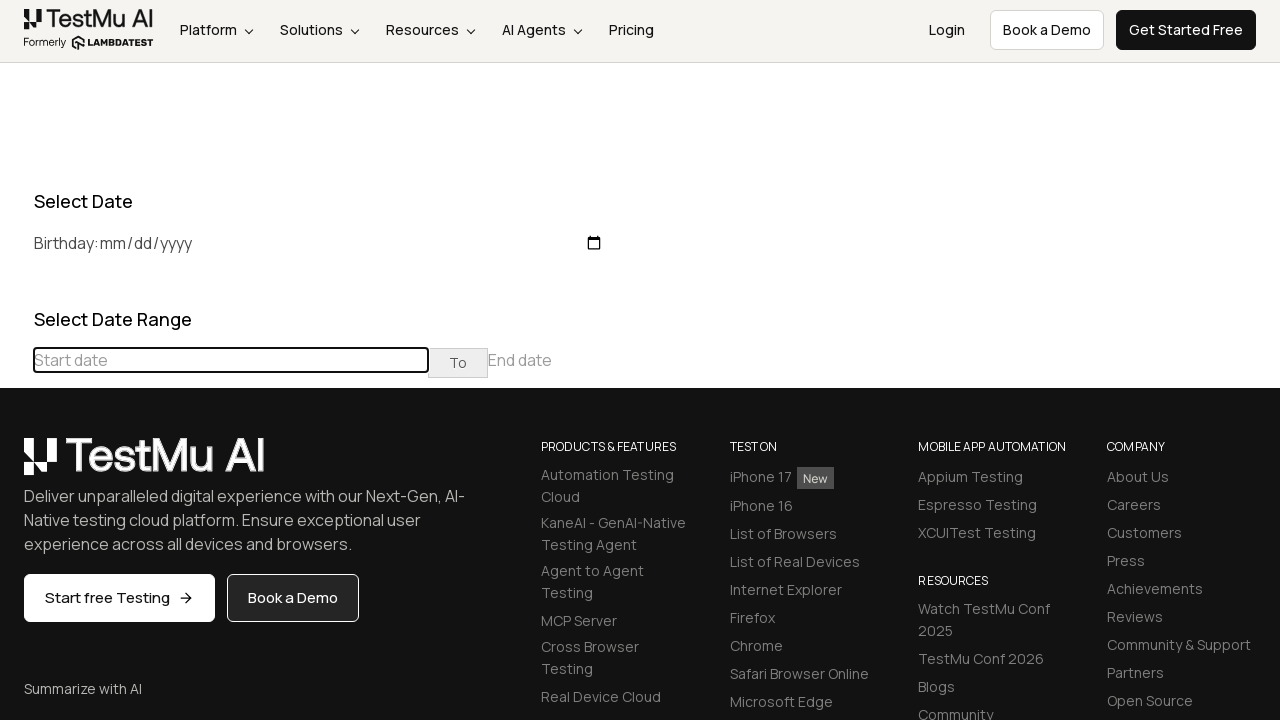

Clicked previous button to navigate to an earlier month at (16, 465) on div[class="datepicker-days"] th[class="prev"]
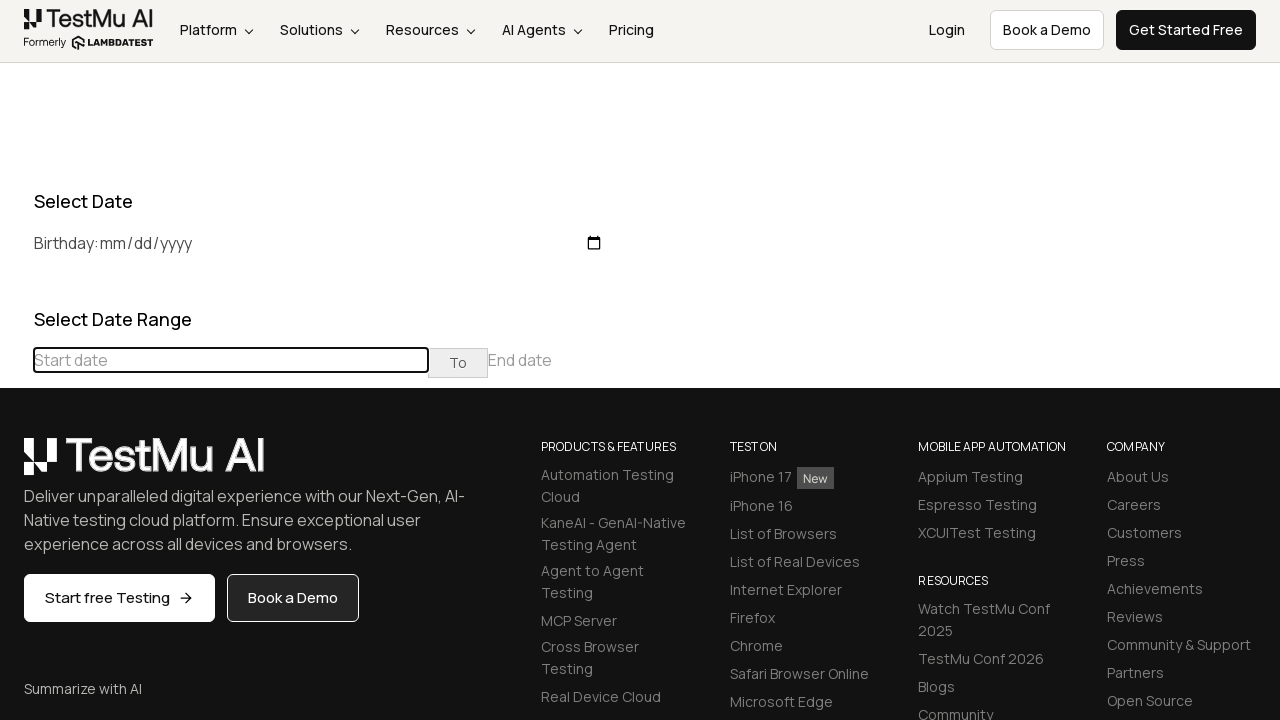

Waited 100ms for calendar to update
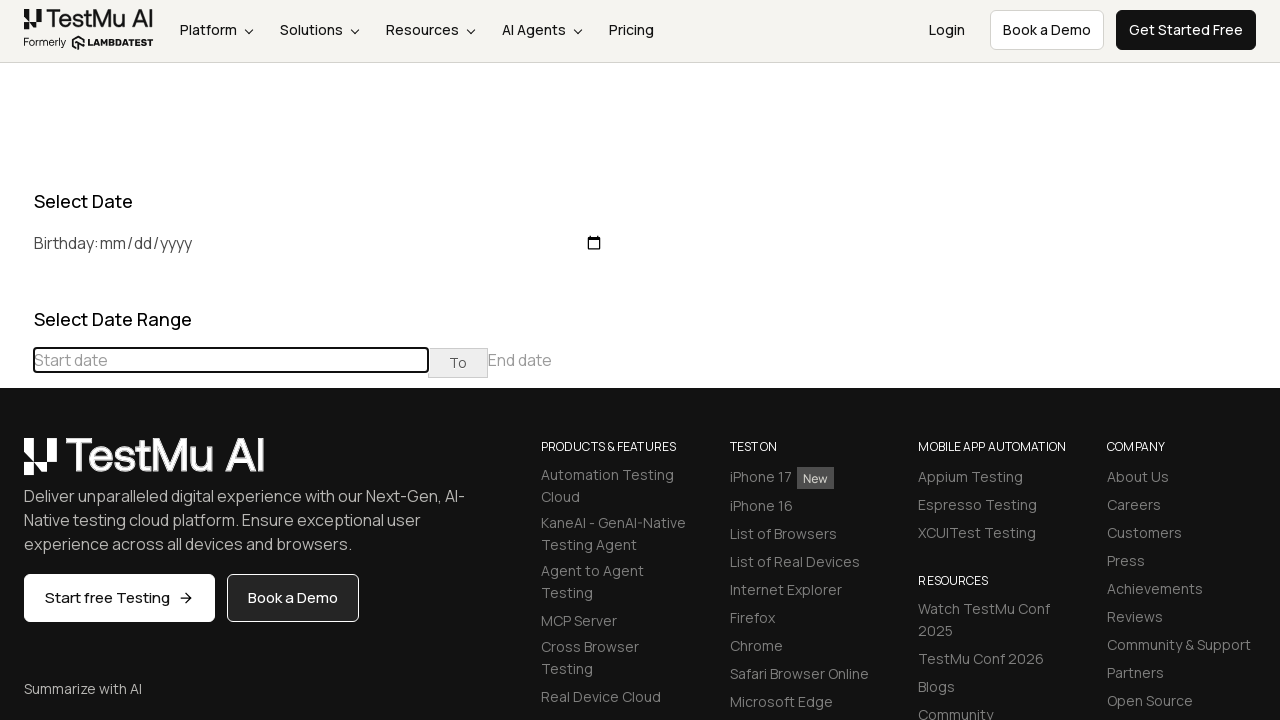

Clicked previous button to navigate to an earlier month at (16, 465) on div[class="datepicker-days"] th[class="prev"]
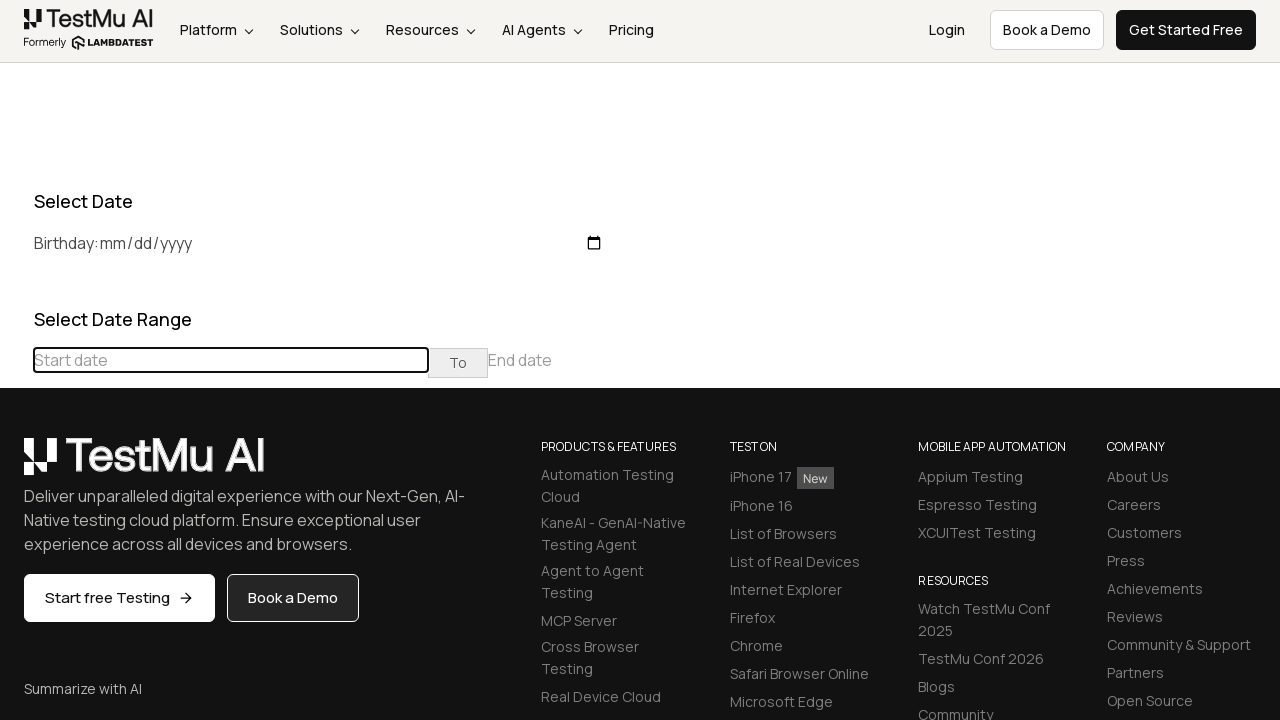

Waited 100ms for calendar to update
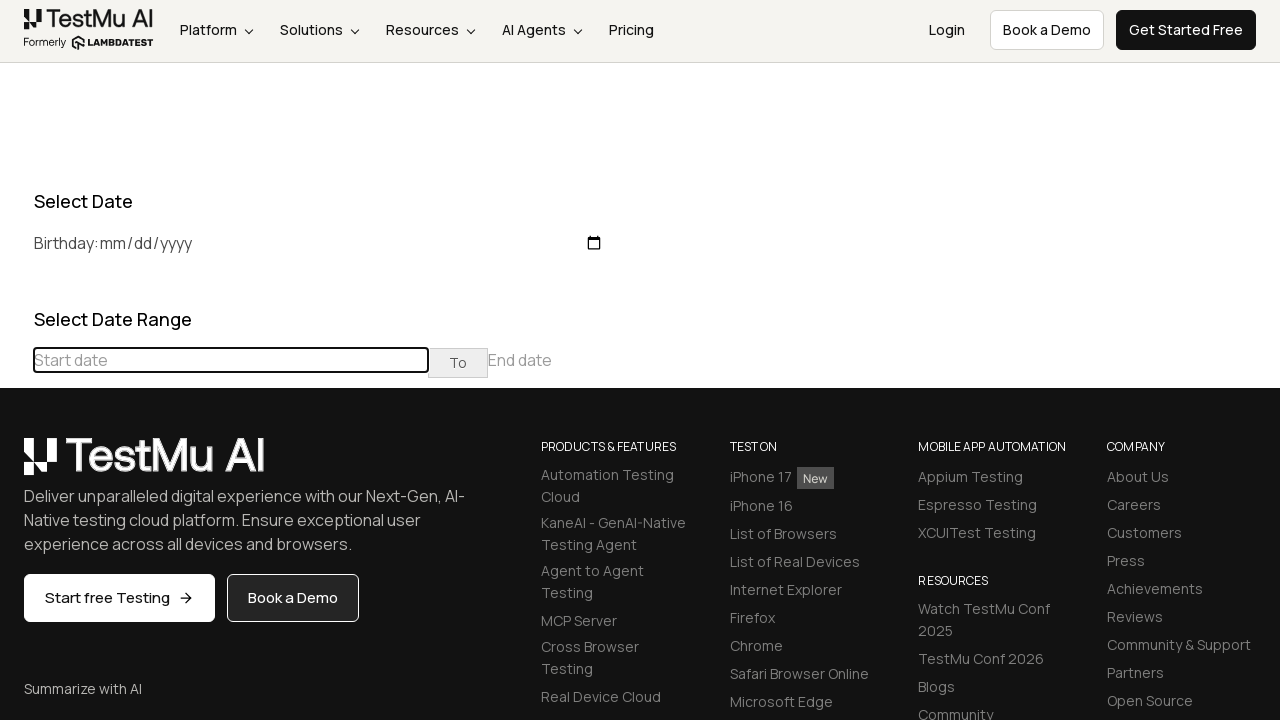

Clicked previous button to navigate to an earlier month at (16, 465) on div[class="datepicker-days"] th[class="prev"]
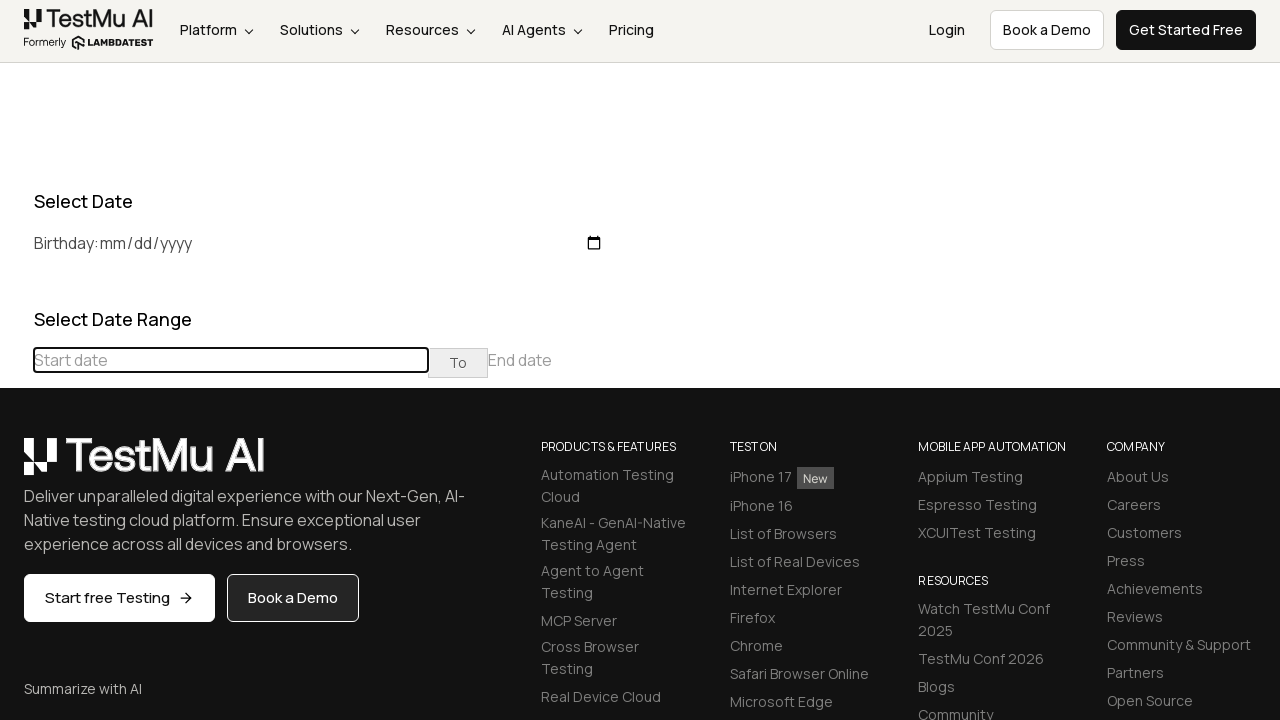

Waited 100ms for calendar to update
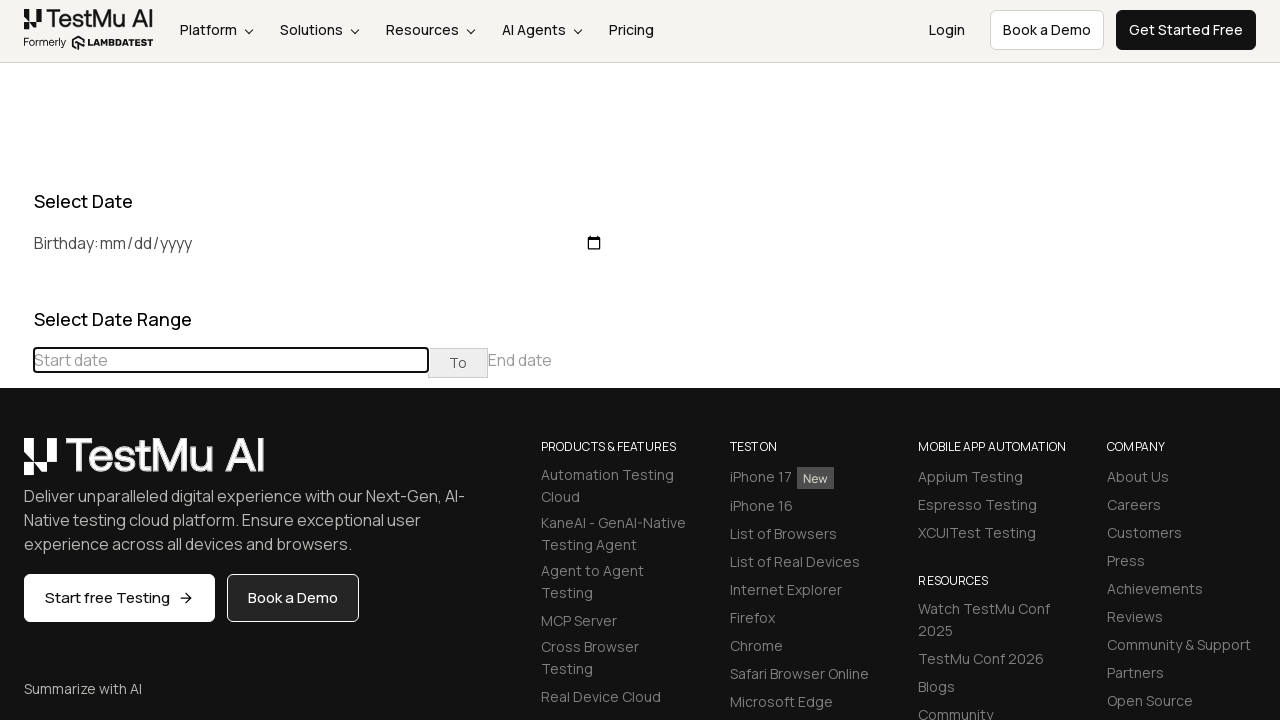

Clicked previous button to navigate to an earlier month at (16, 465) on div[class="datepicker-days"] th[class="prev"]
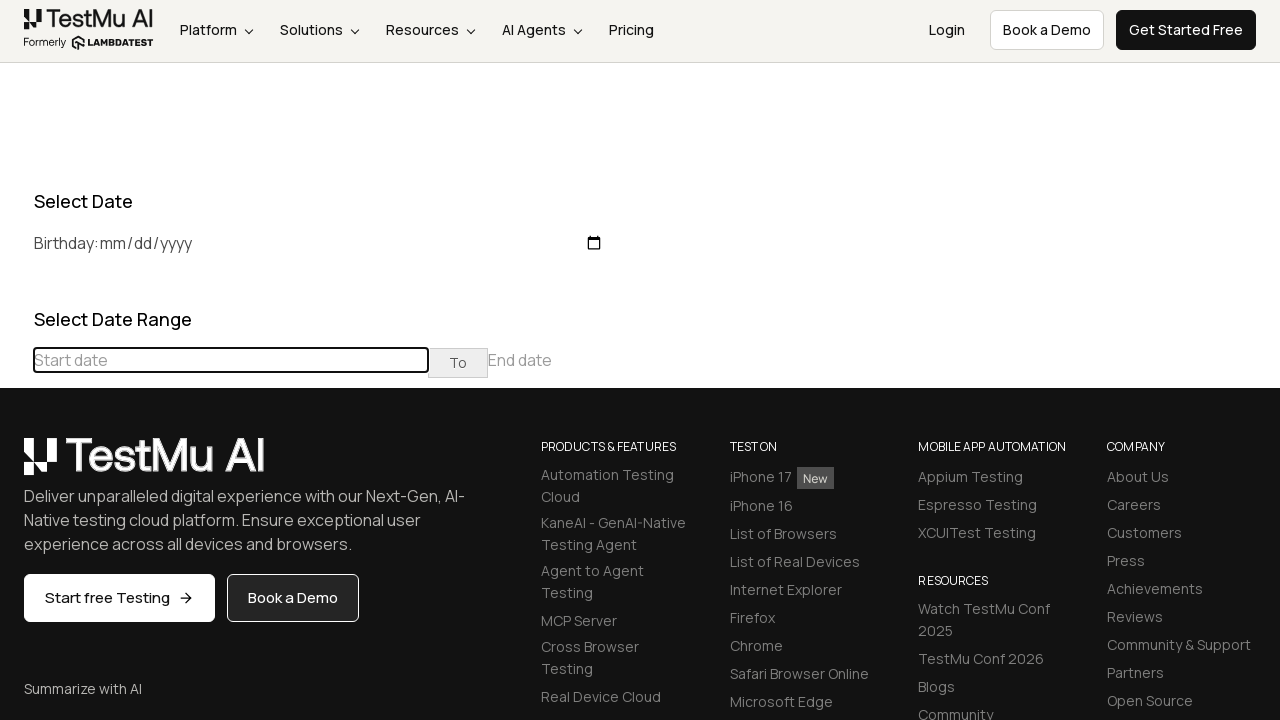

Waited 100ms for calendar to update
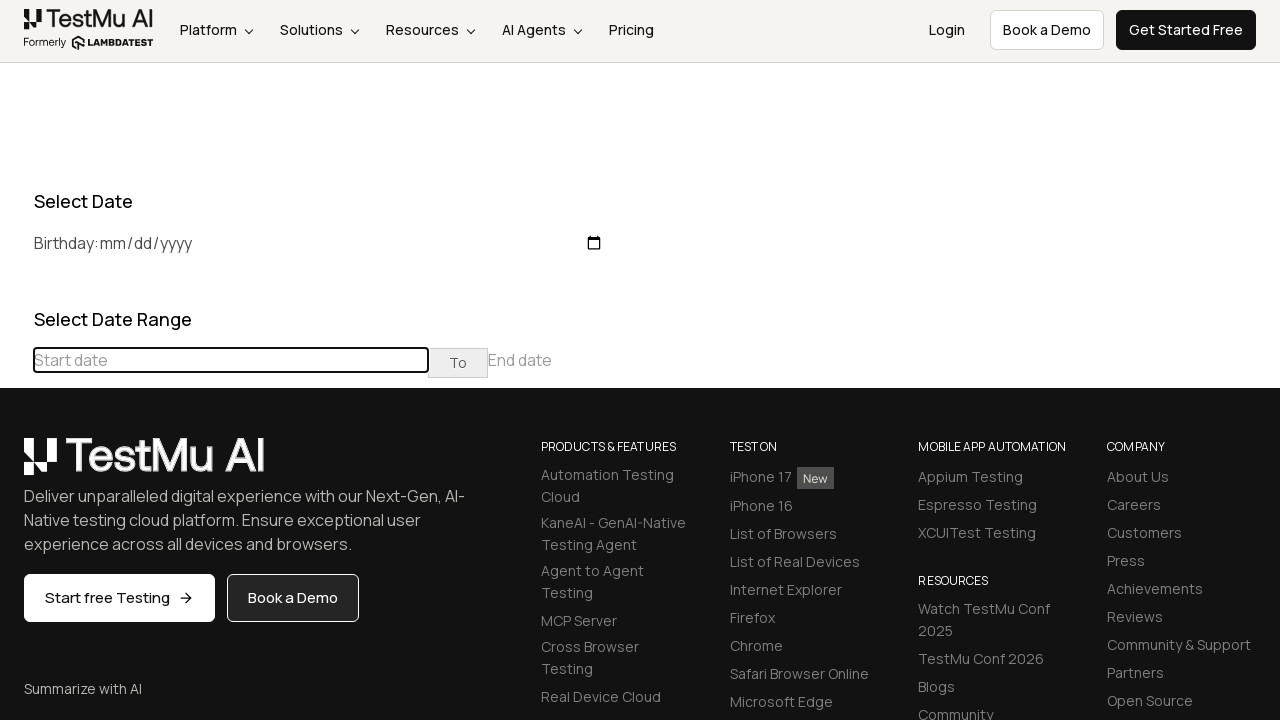

Clicked previous button to navigate to an earlier month at (16, 465) on div[class="datepicker-days"] th[class="prev"]
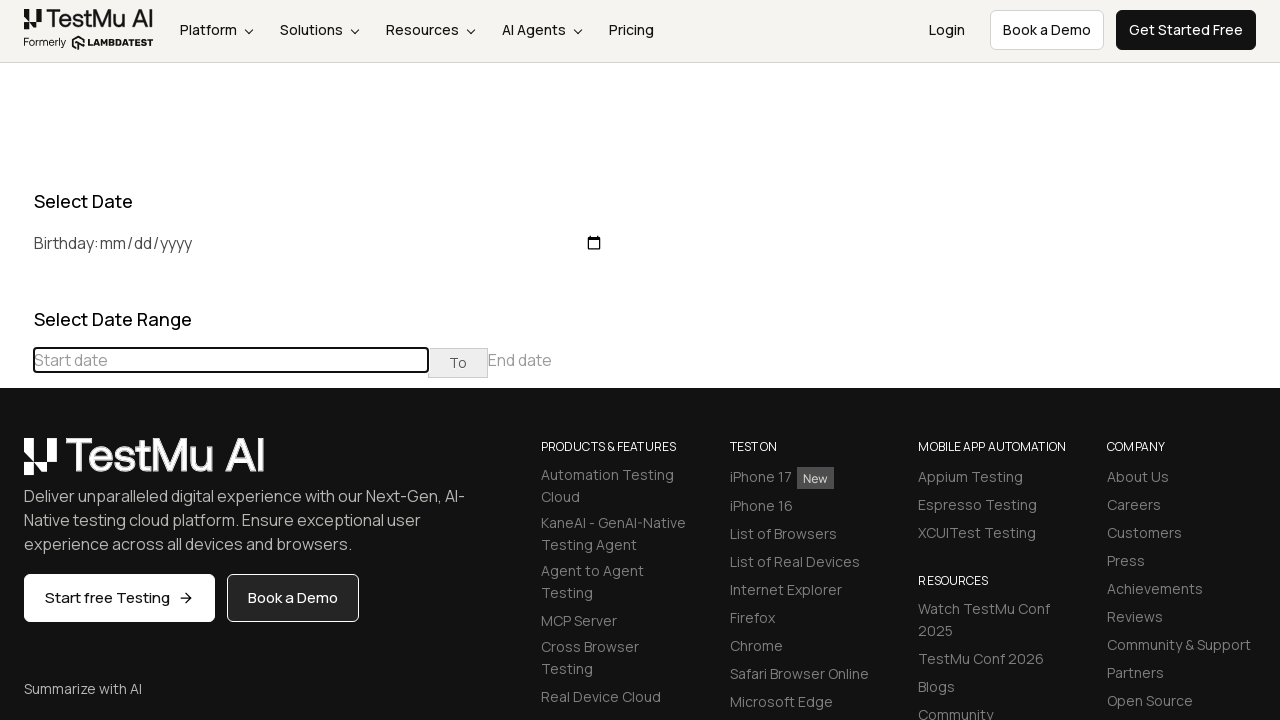

Waited 100ms for calendar to update
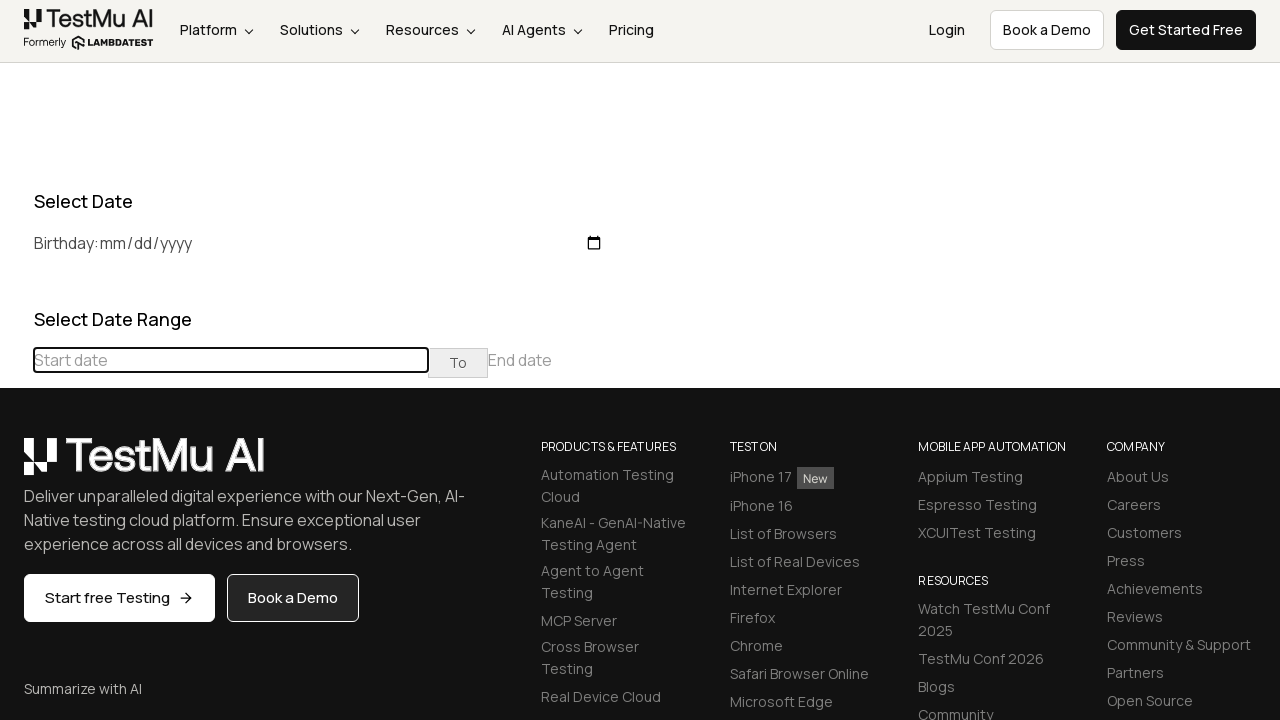

Clicked previous button to navigate to an earlier month at (16, 465) on div[class="datepicker-days"] th[class="prev"]
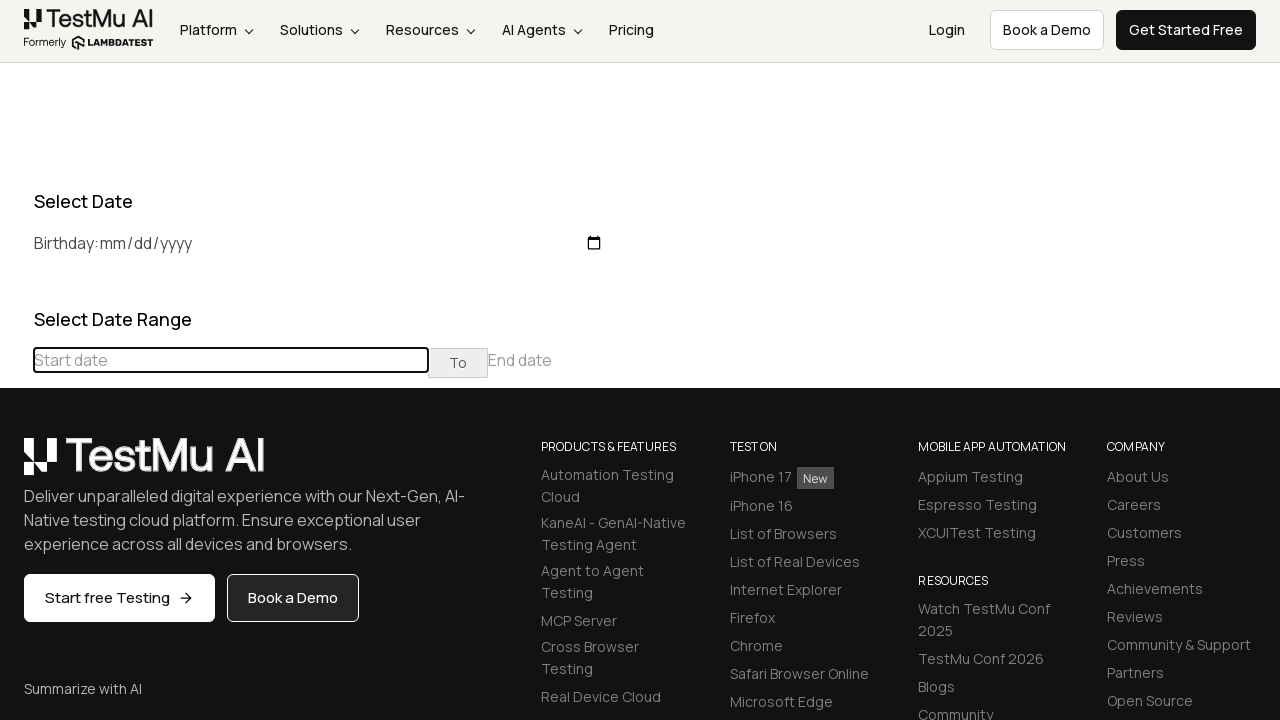

Waited 100ms for calendar to update
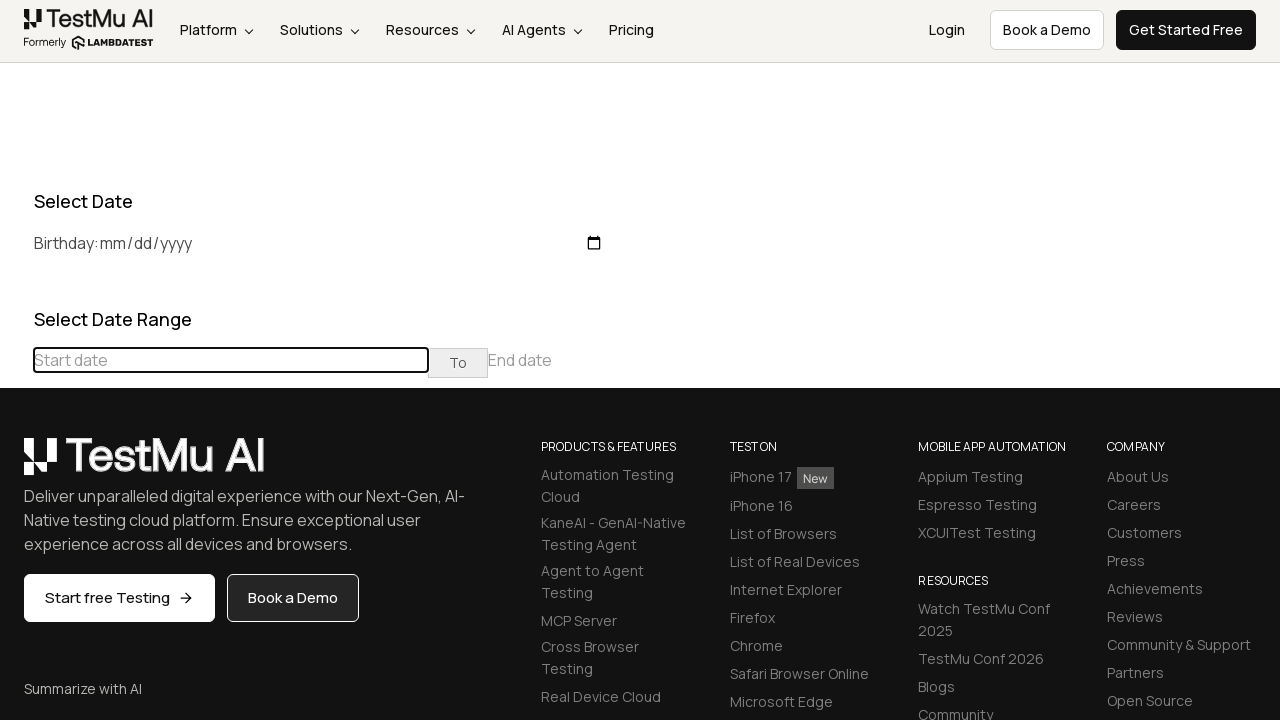

Clicked previous button to navigate to an earlier month at (16, 465) on div[class="datepicker-days"] th[class="prev"]
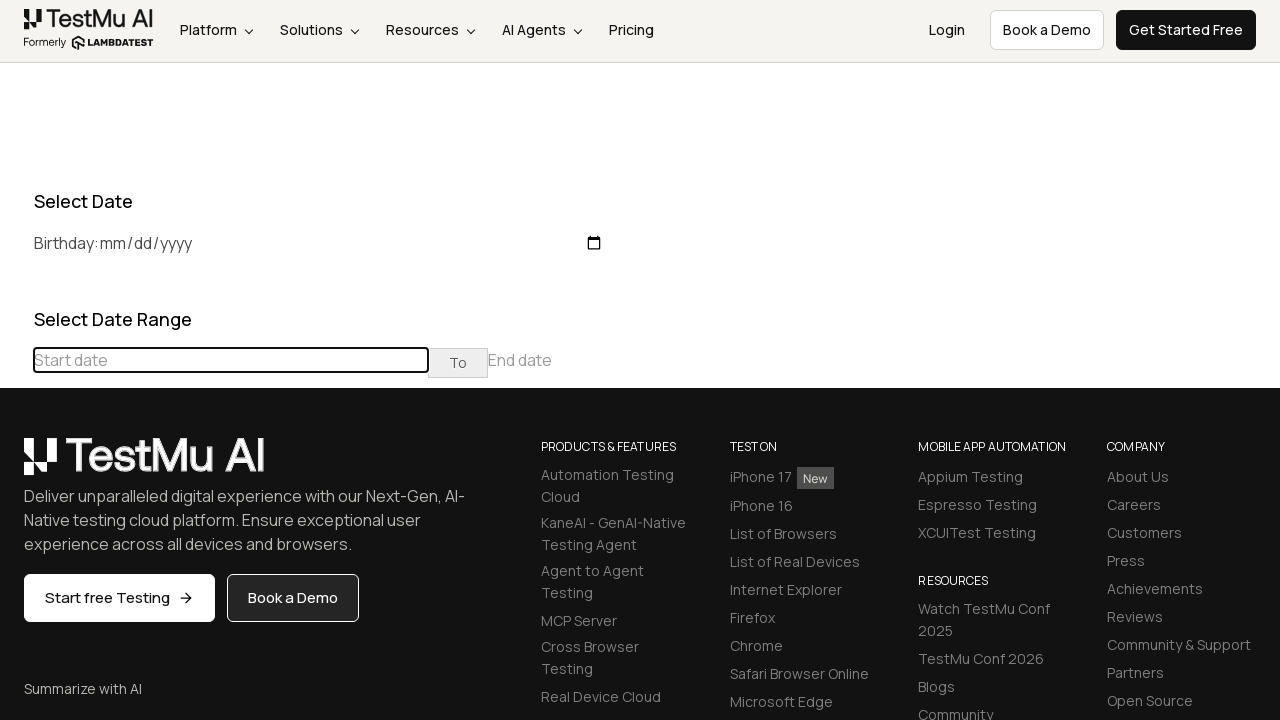

Waited 100ms for calendar to update
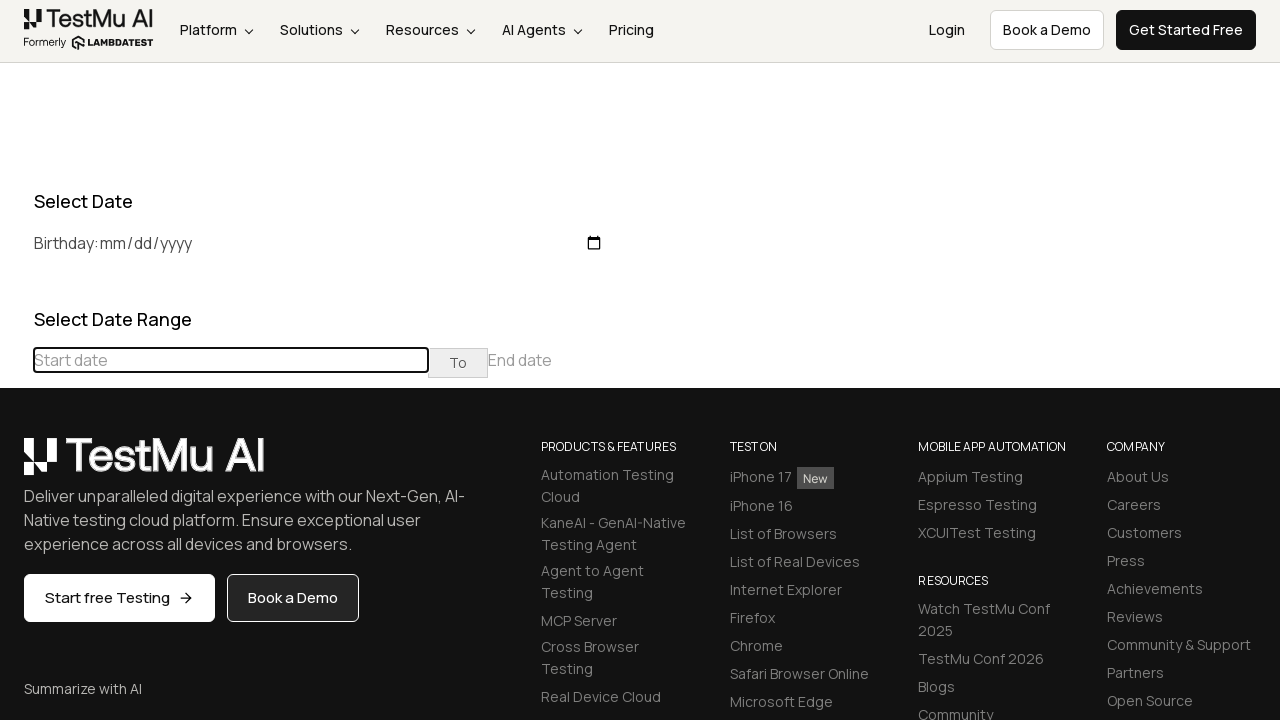

Clicked previous button to navigate to an earlier month at (16, 465) on div[class="datepicker-days"] th[class="prev"]
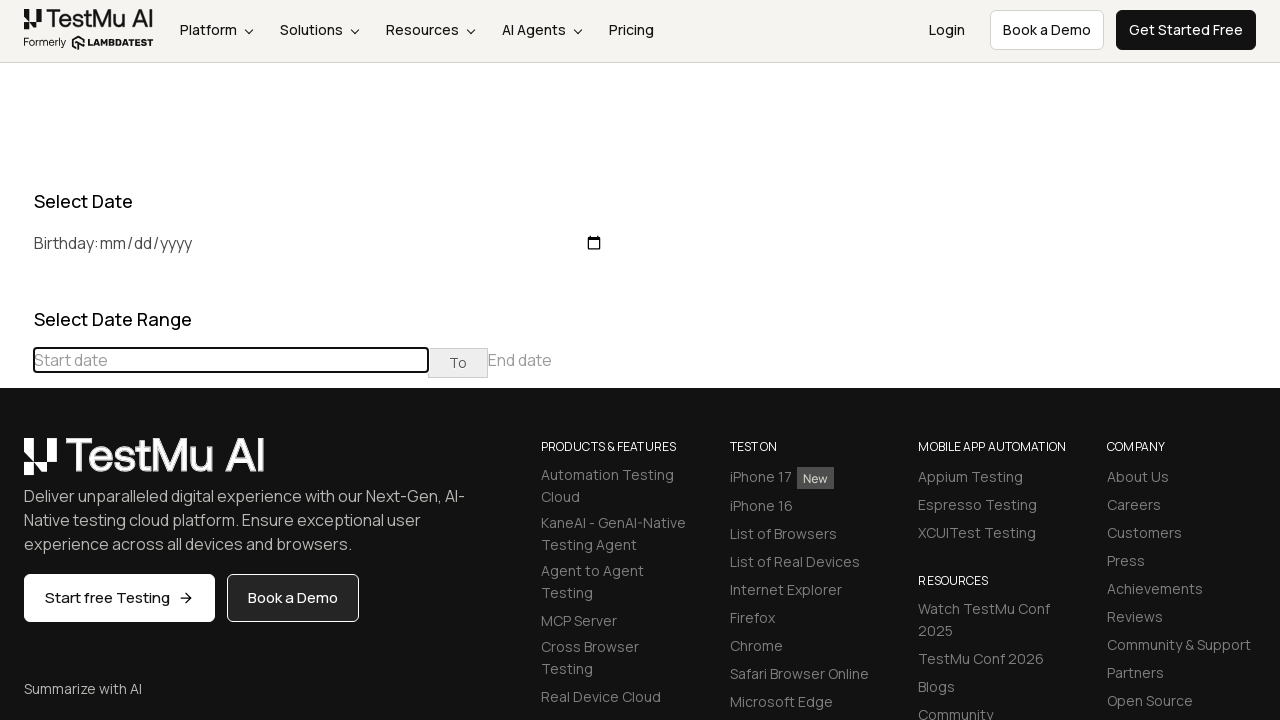

Waited 100ms for calendar to update
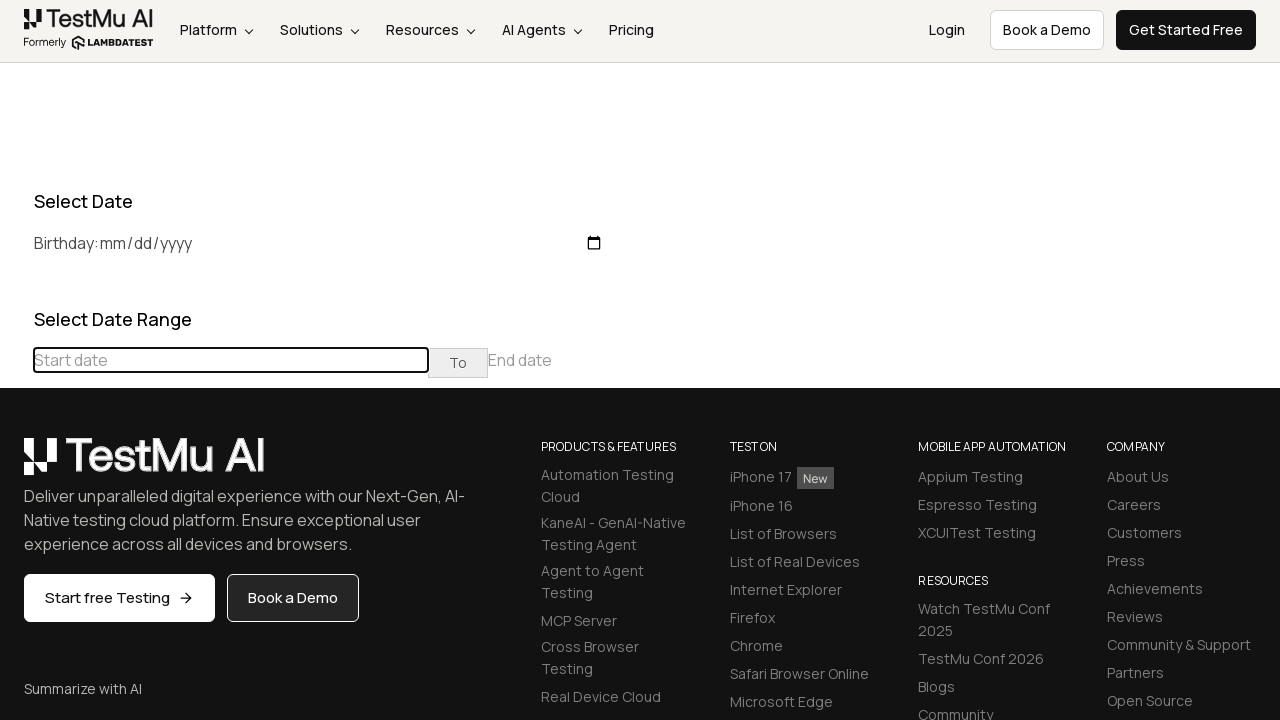

Clicked previous button to navigate to an earlier month at (16, 465) on div[class="datepicker-days"] th[class="prev"]
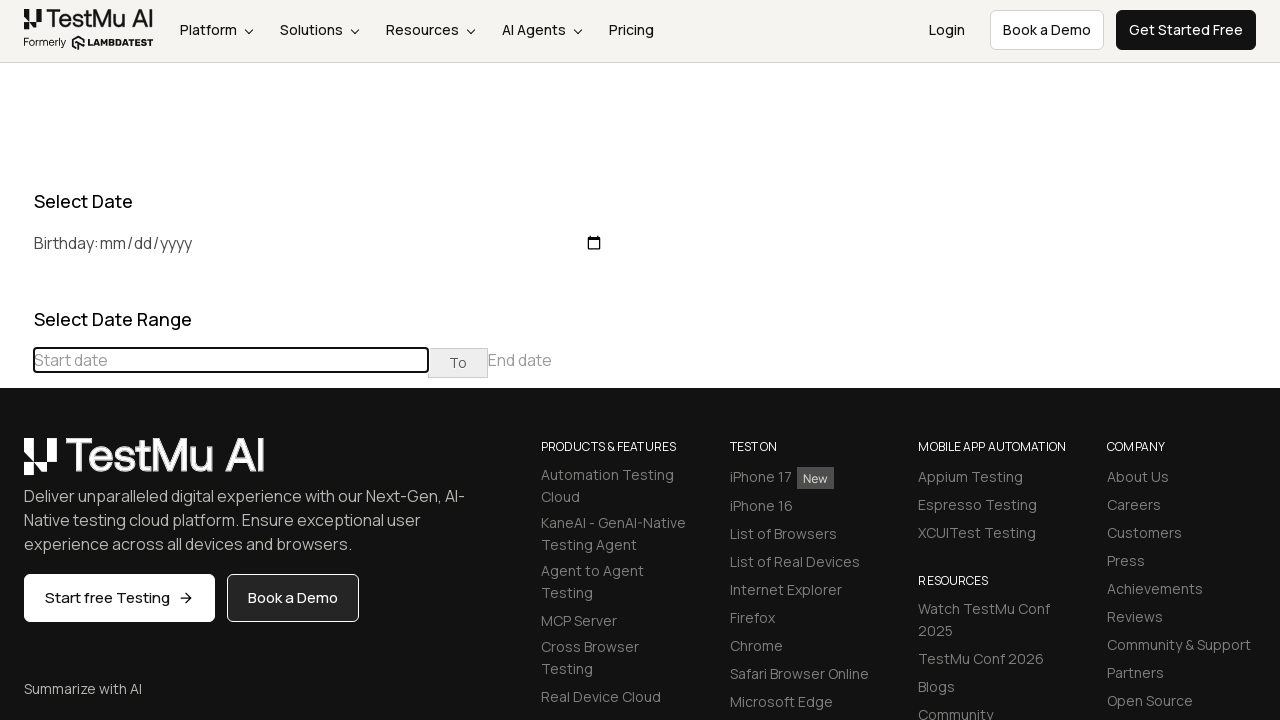

Waited 100ms for calendar to update
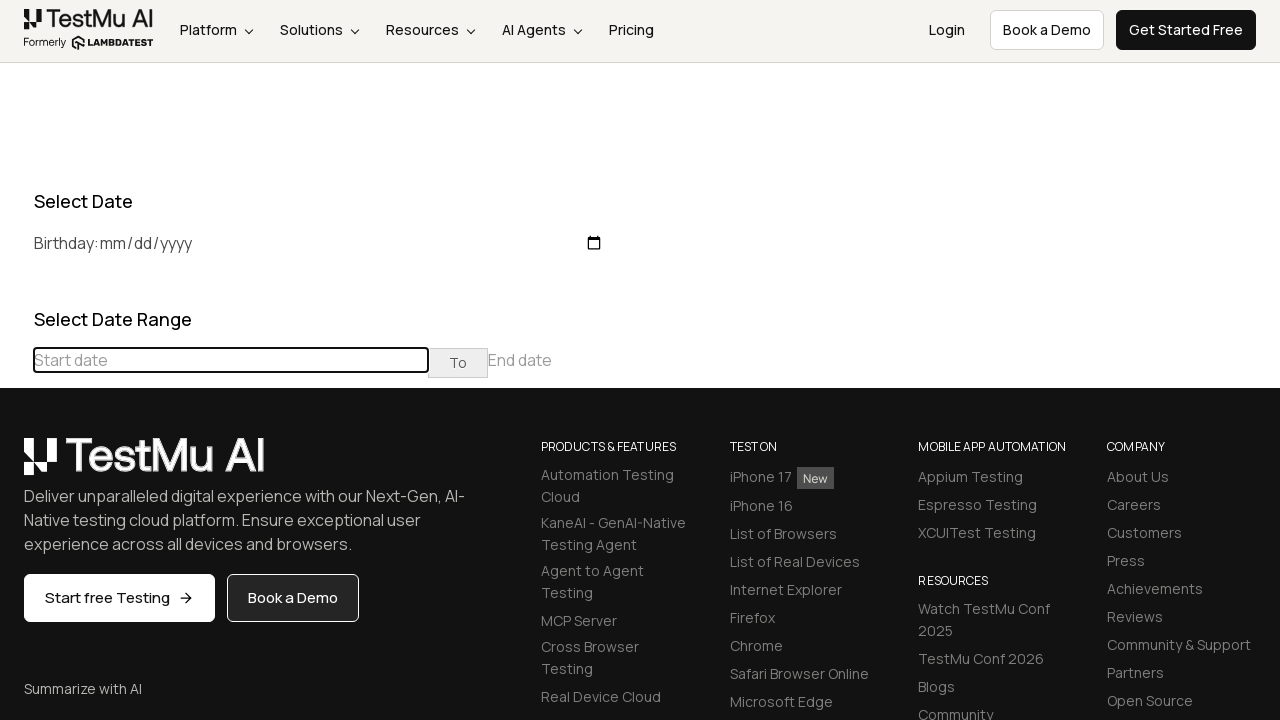

Clicked previous button to navigate to an earlier month at (16, 465) on div[class="datepicker-days"] th[class="prev"]
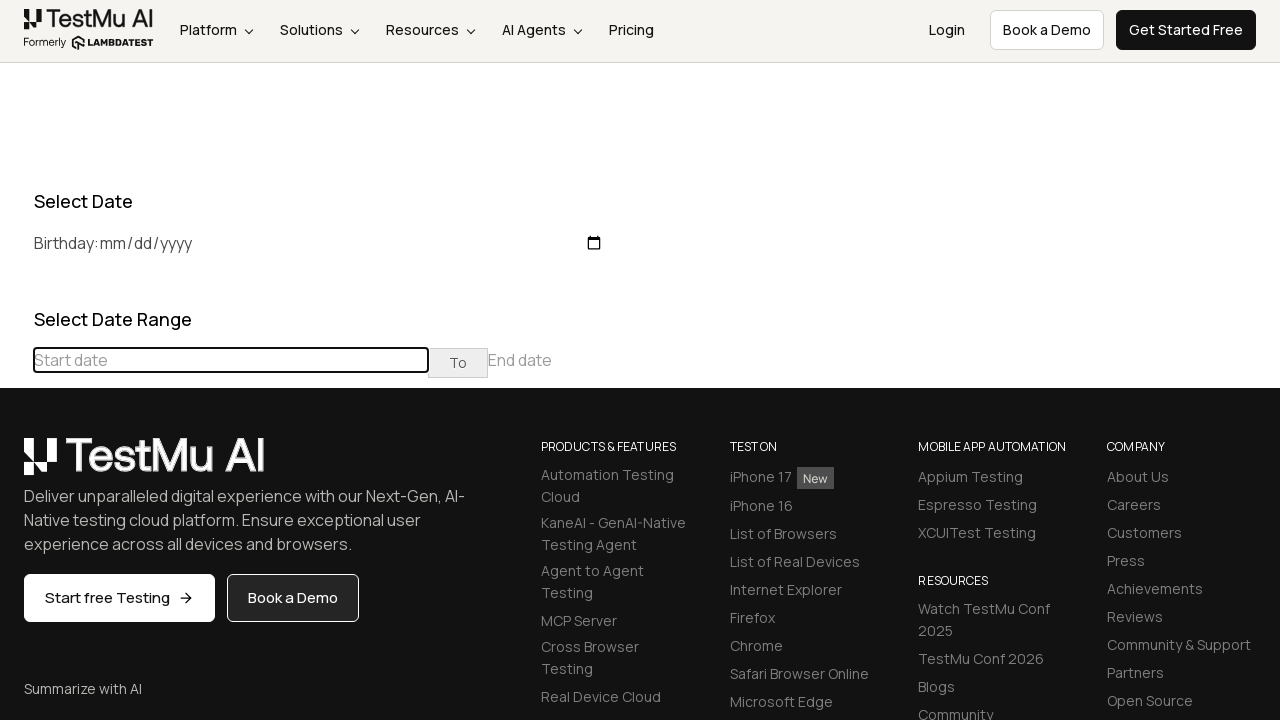

Waited 100ms for calendar to update
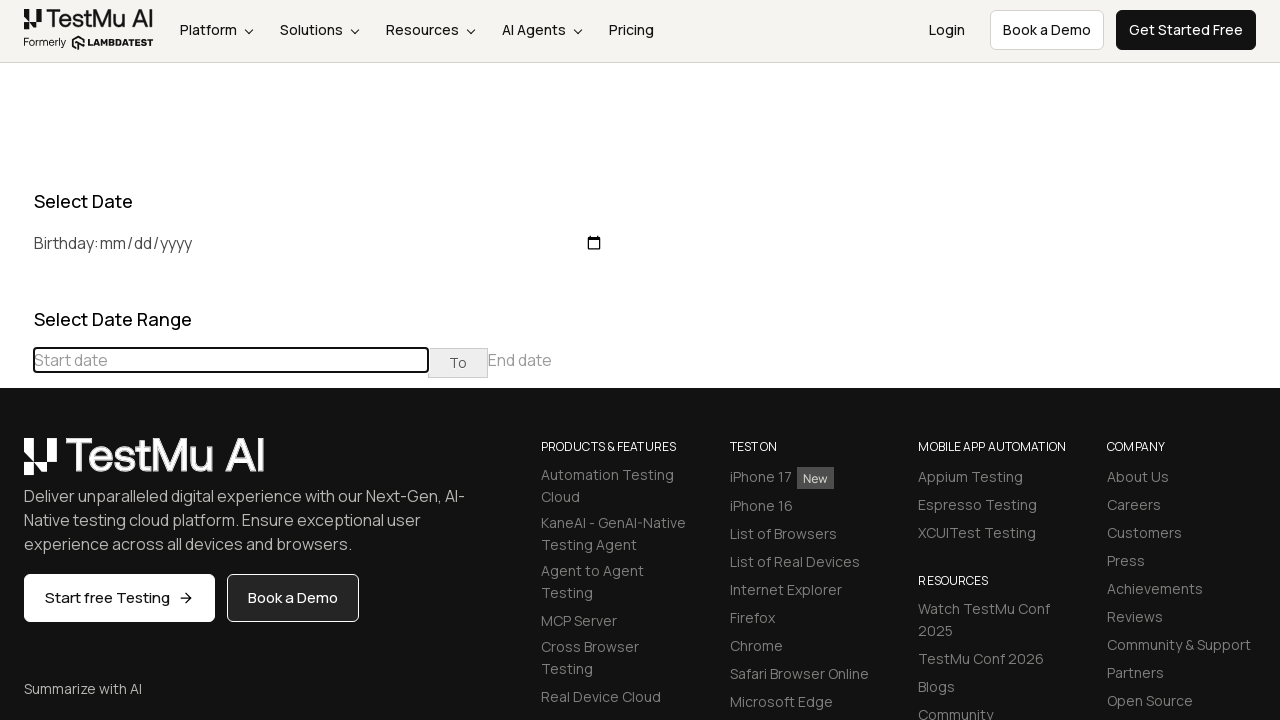

Clicked previous button to navigate to an earlier month at (16, 465) on div[class="datepicker-days"] th[class="prev"]
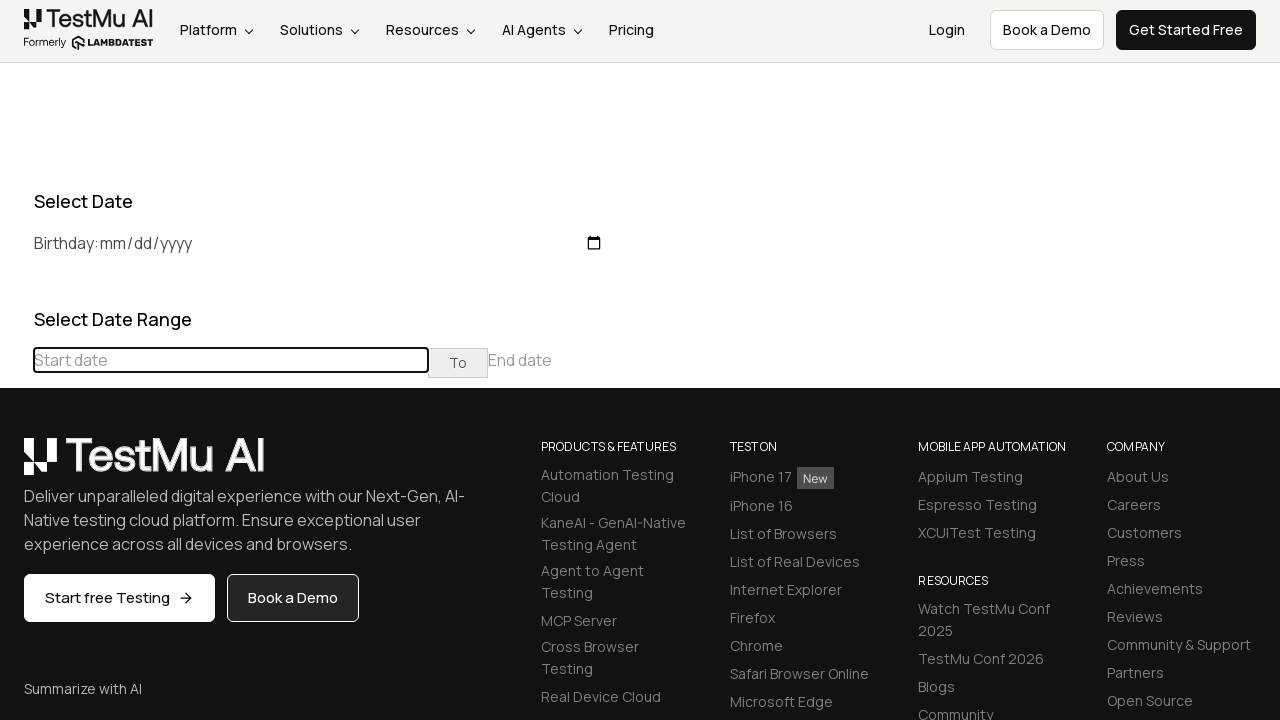

Waited 100ms for calendar to update
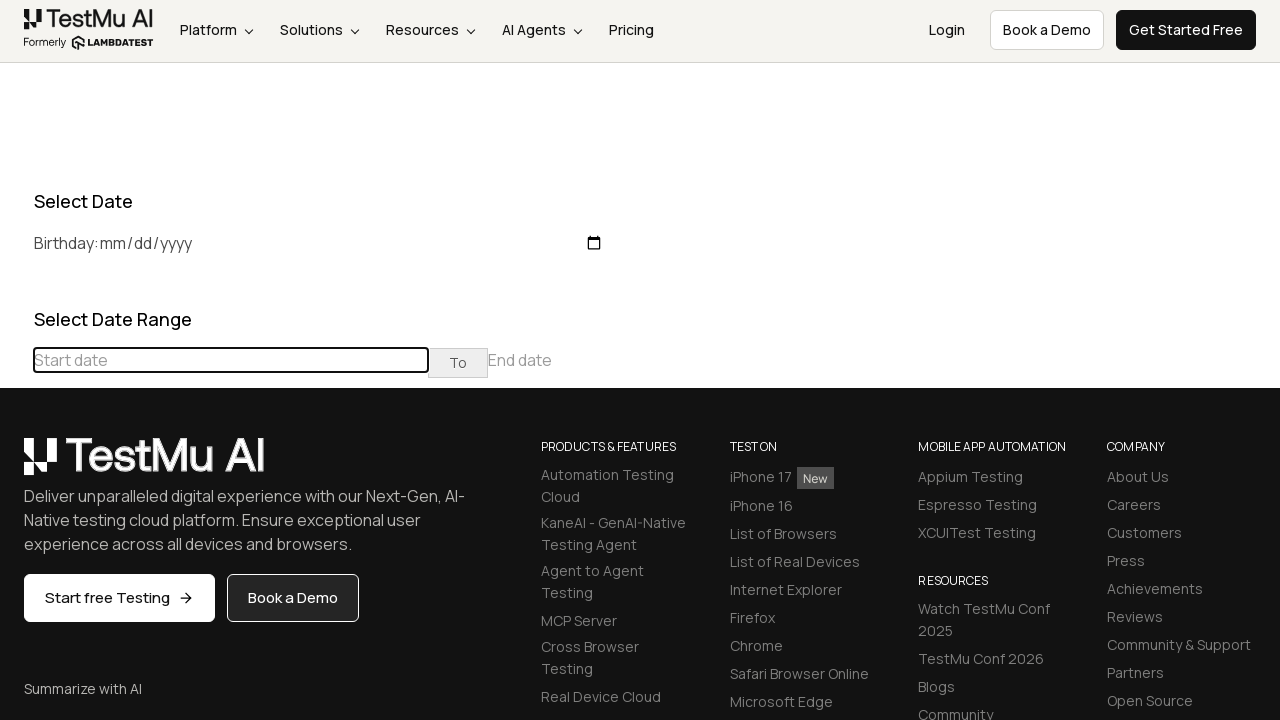

Clicked previous button to navigate to an earlier month at (16, 465) on div[class="datepicker-days"] th[class="prev"]
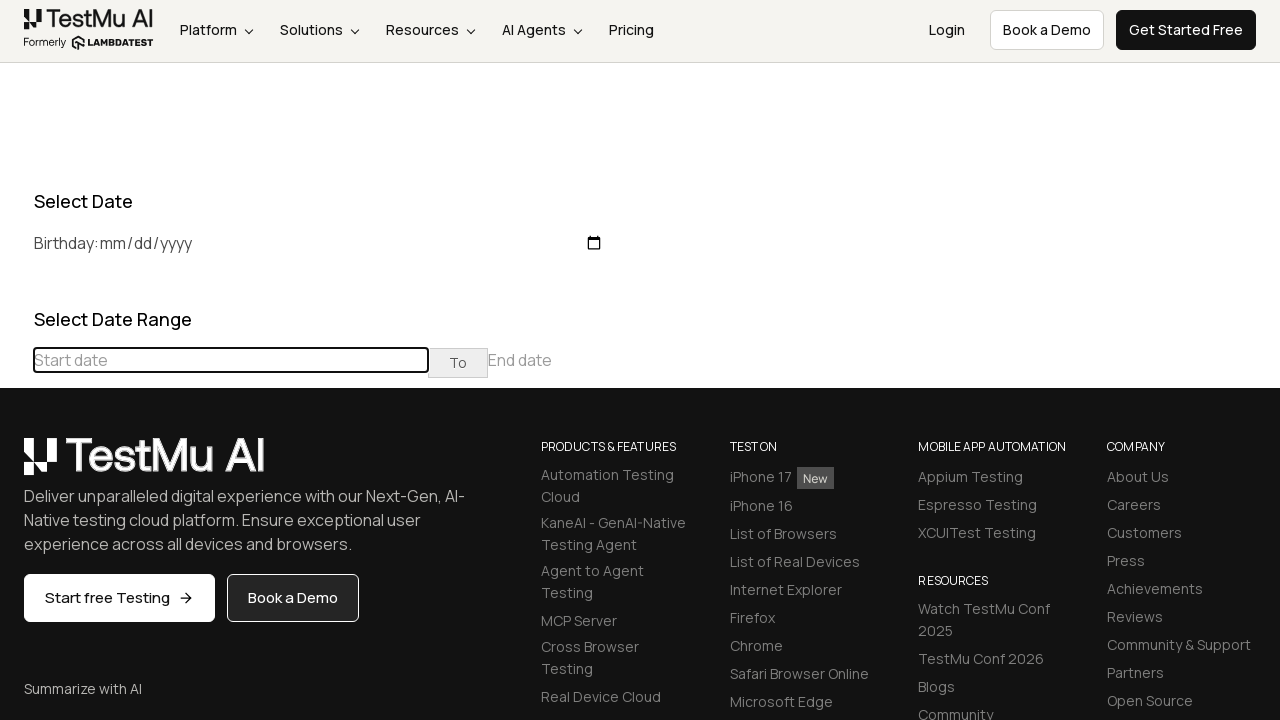

Waited 100ms for calendar to update
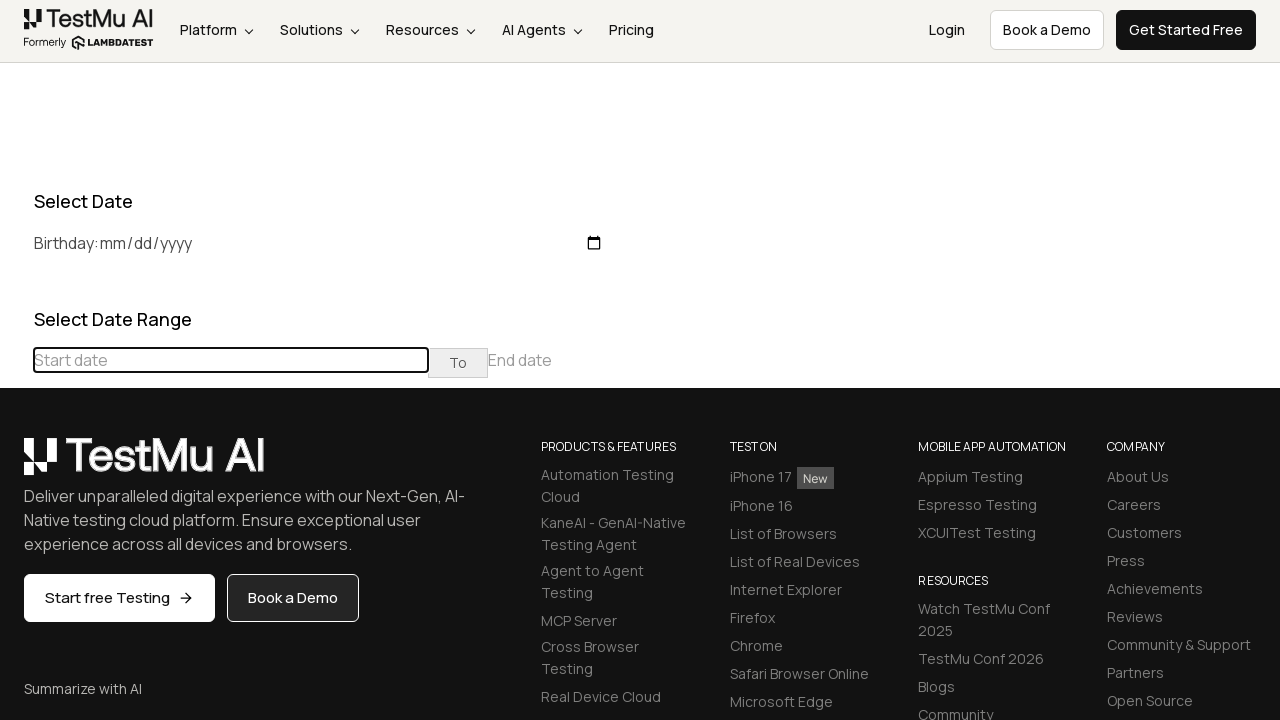

Clicked previous button to navigate to an earlier month at (16, 465) on div[class="datepicker-days"] th[class="prev"]
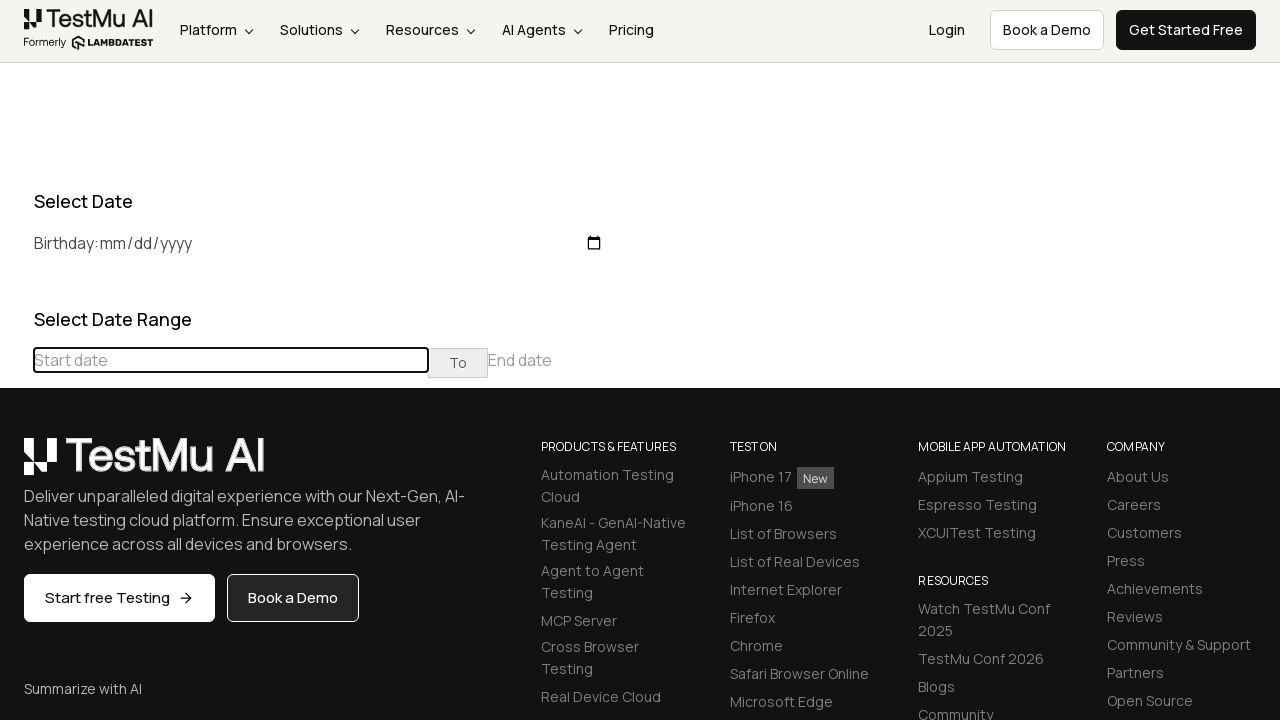

Waited 100ms for calendar to update
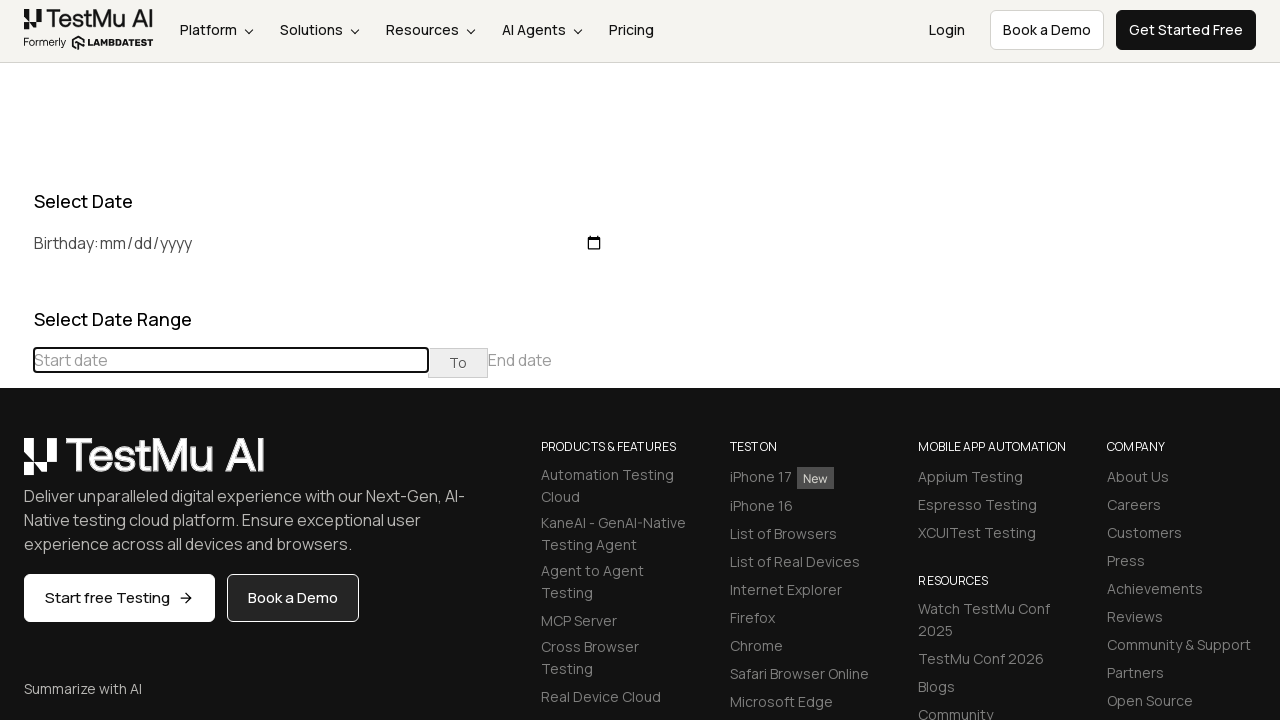

Clicked previous button to navigate to an earlier month at (16, 465) on div[class="datepicker-days"] th[class="prev"]
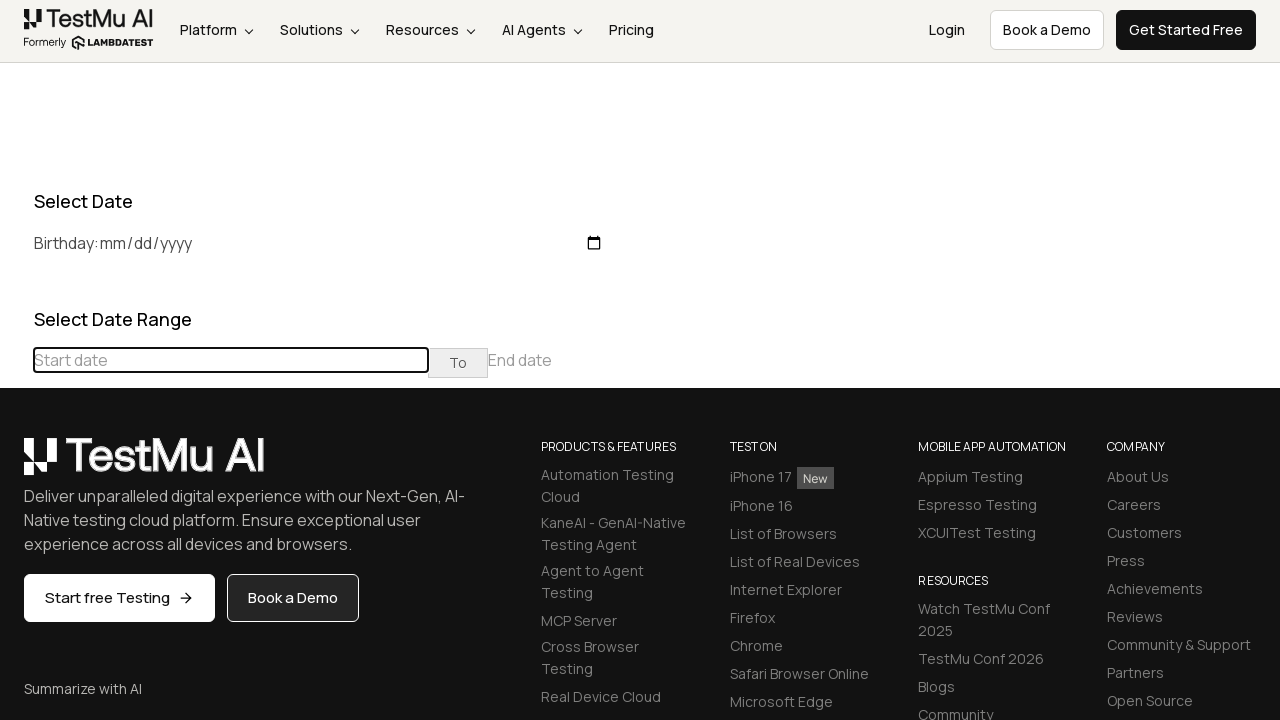

Waited 100ms for calendar to update
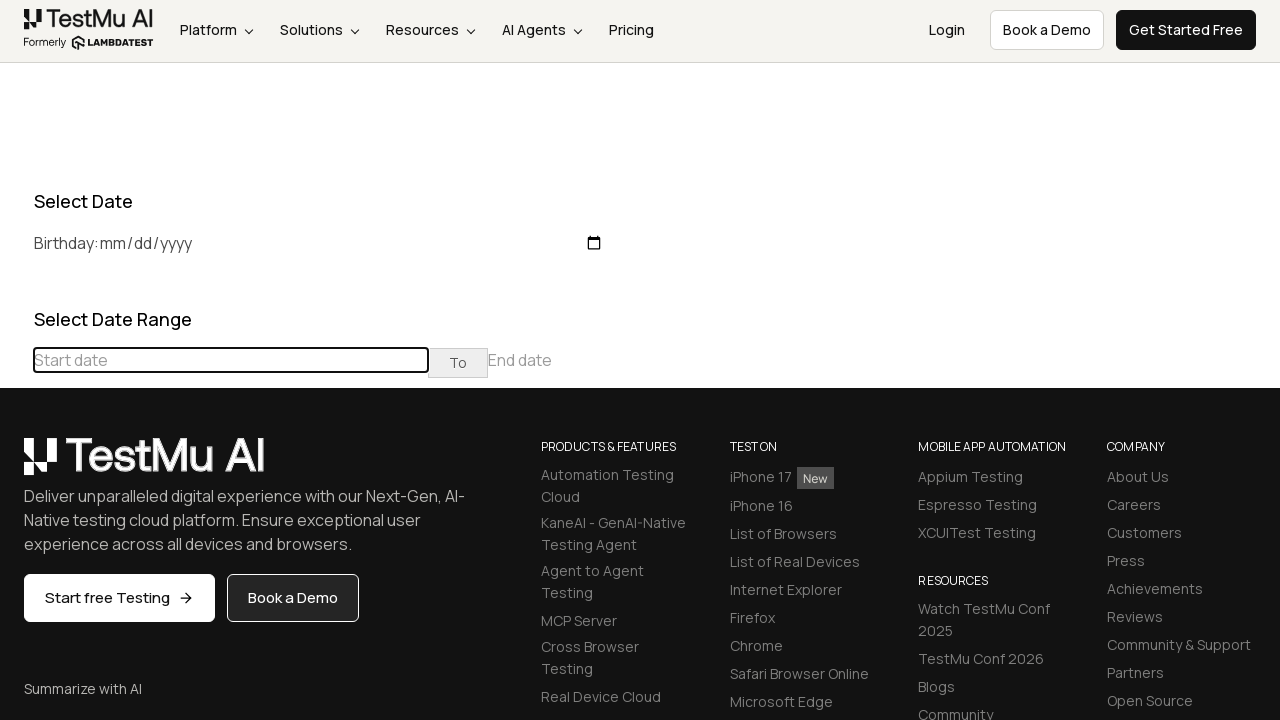

Clicked previous button to navigate to an earlier month at (16, 465) on div[class="datepicker-days"] th[class="prev"]
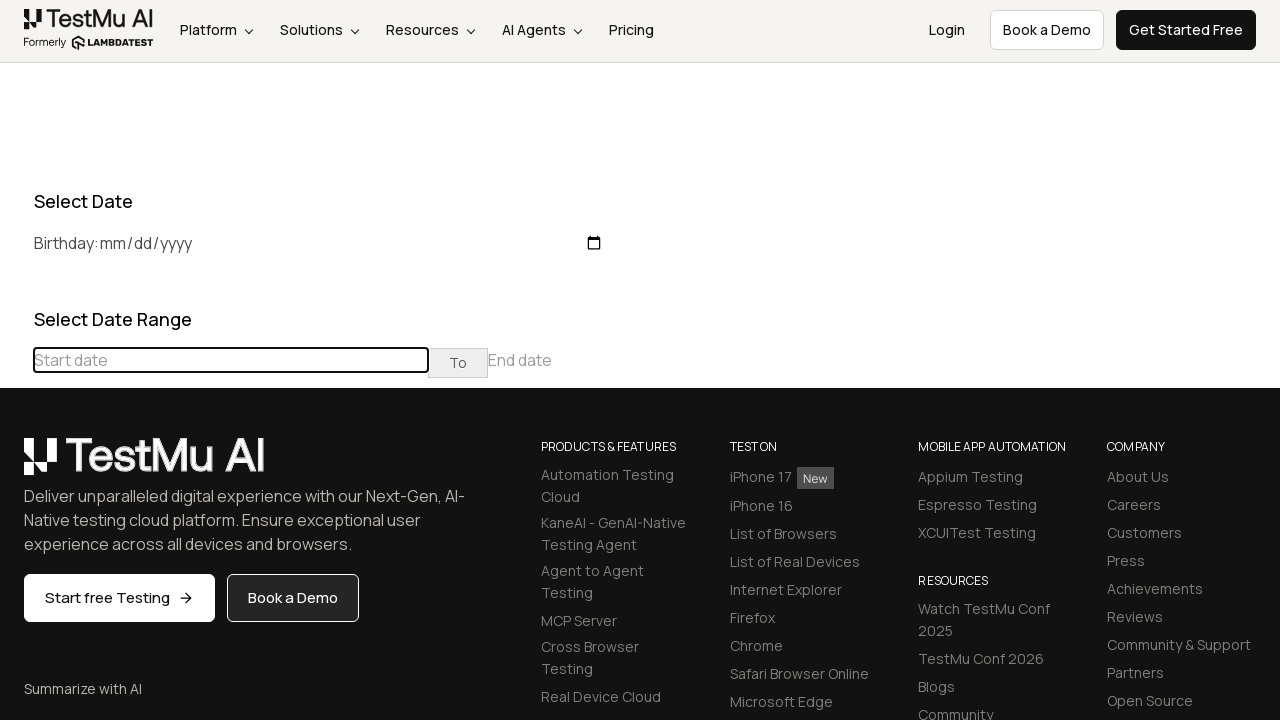

Waited 100ms for calendar to update
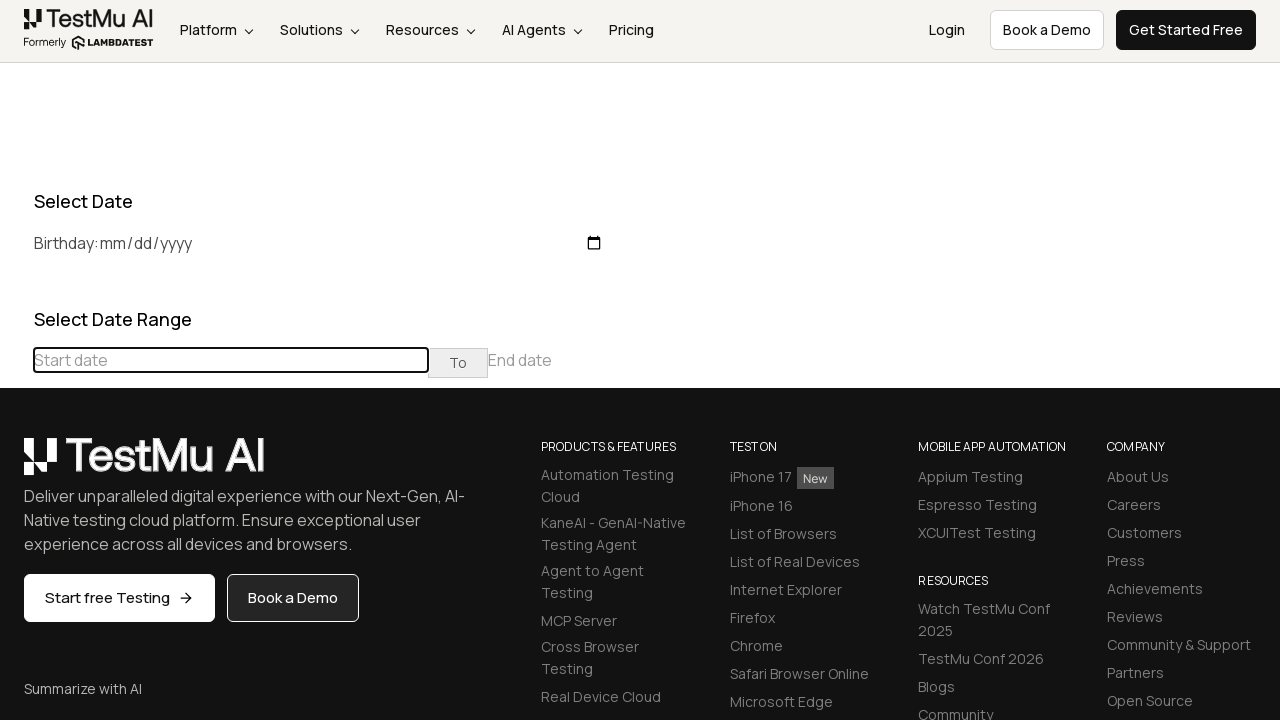

Clicked previous button to navigate to an earlier month at (16, 465) on div[class="datepicker-days"] th[class="prev"]
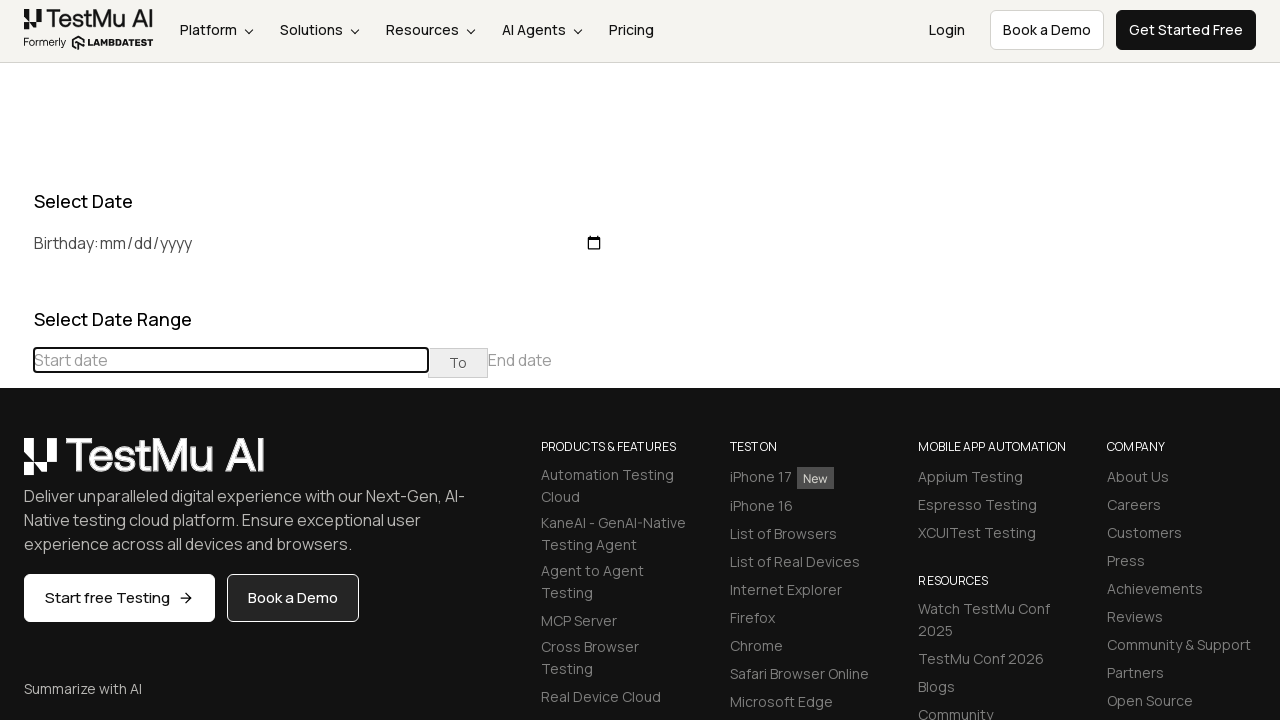

Waited 100ms for calendar to update
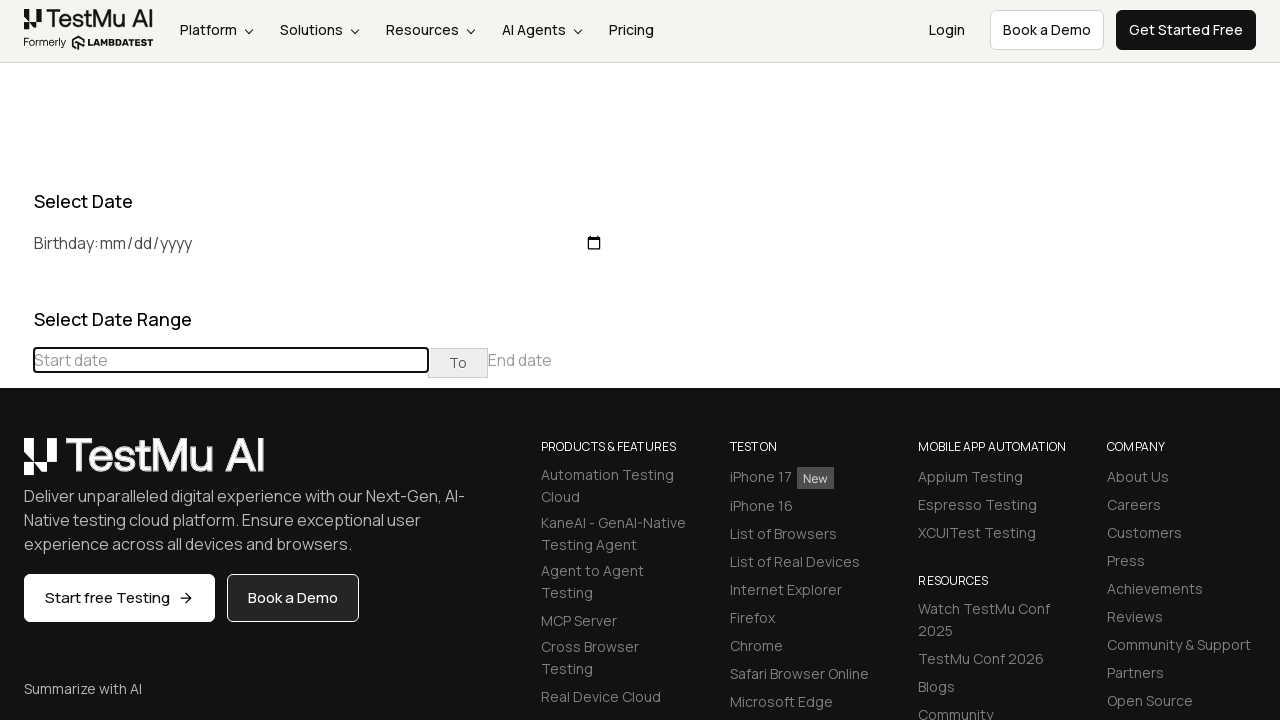

Clicked previous button to navigate to an earlier month at (16, 465) on div[class="datepicker-days"] th[class="prev"]
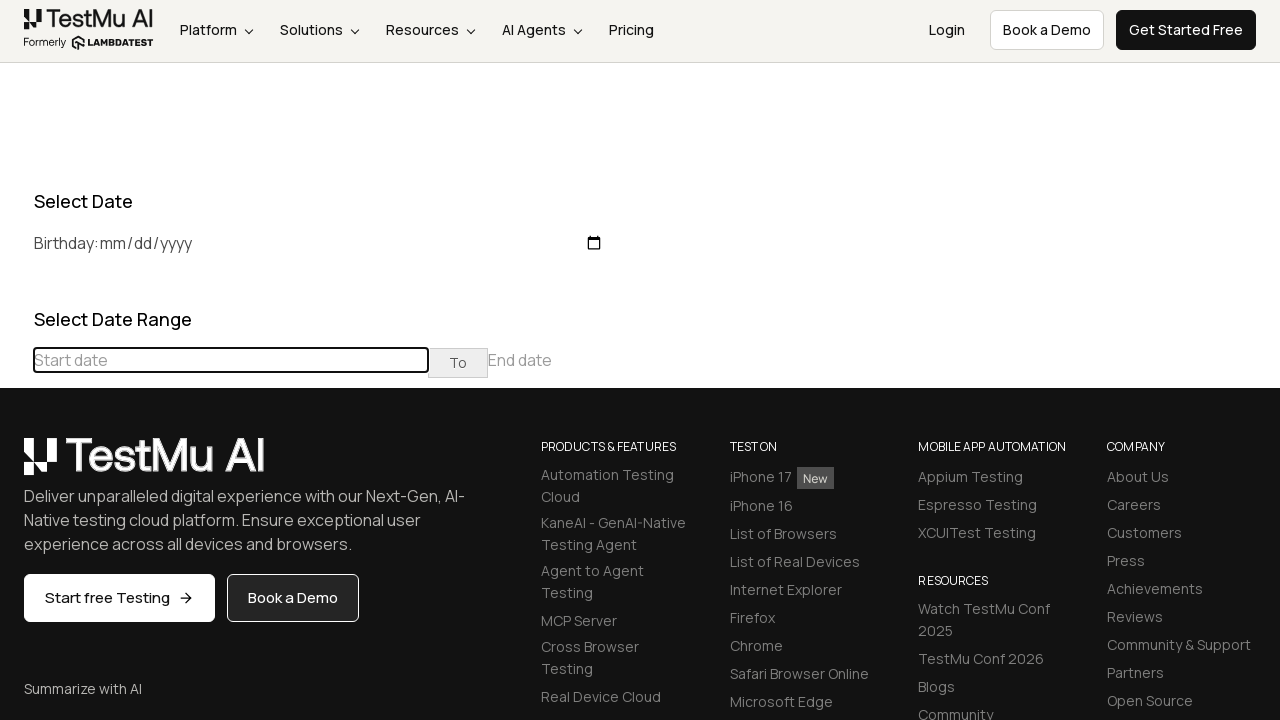

Waited 100ms for calendar to update
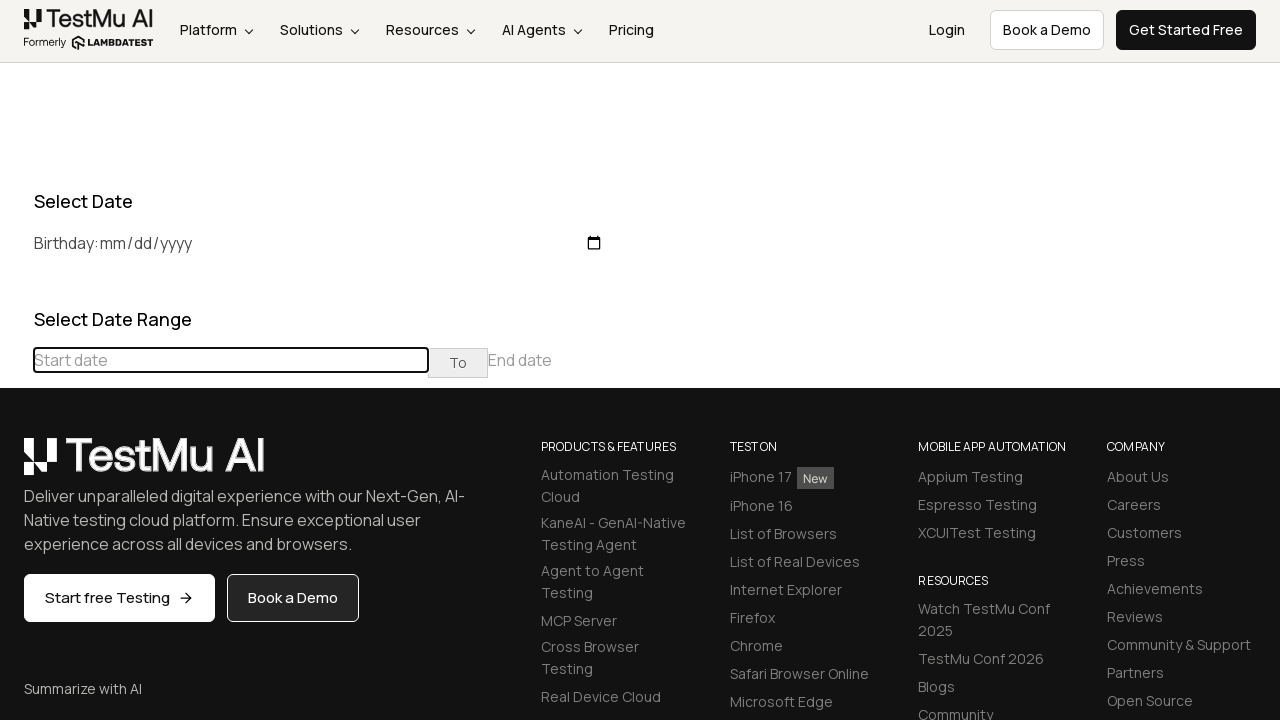

Clicked previous button to navigate to an earlier month at (16, 465) on div[class="datepicker-days"] th[class="prev"]
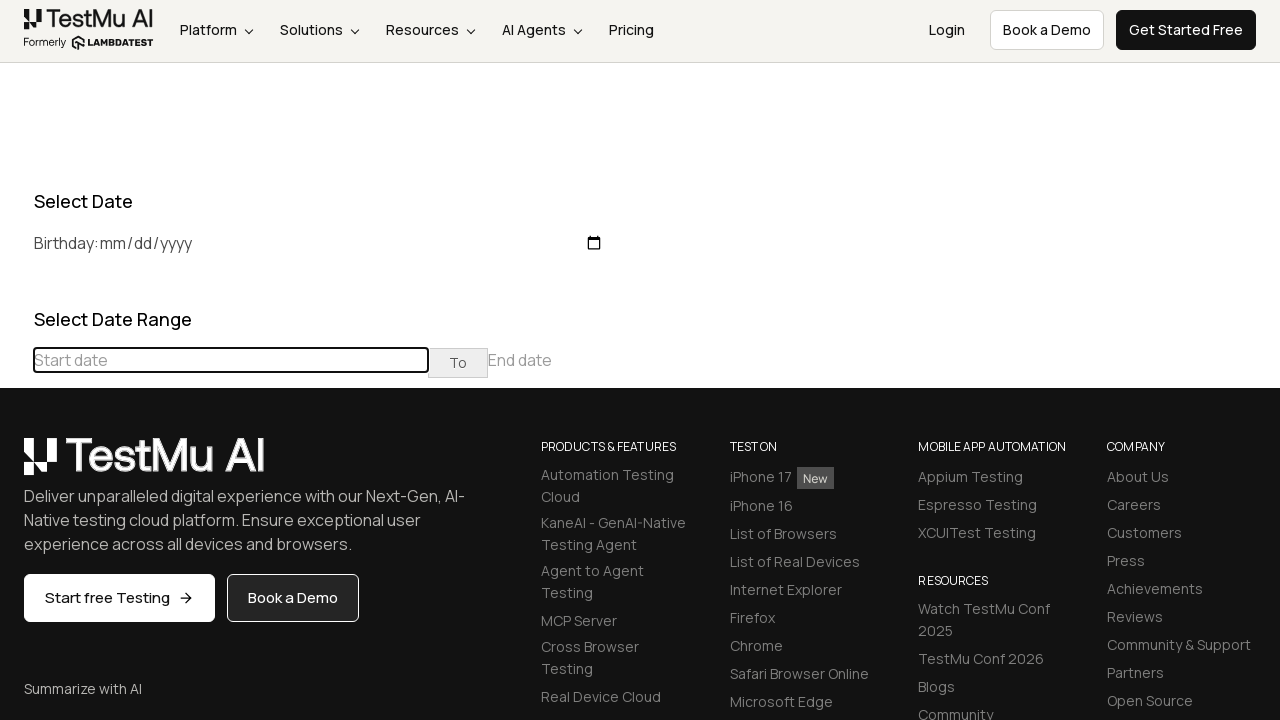

Waited 100ms for calendar to update
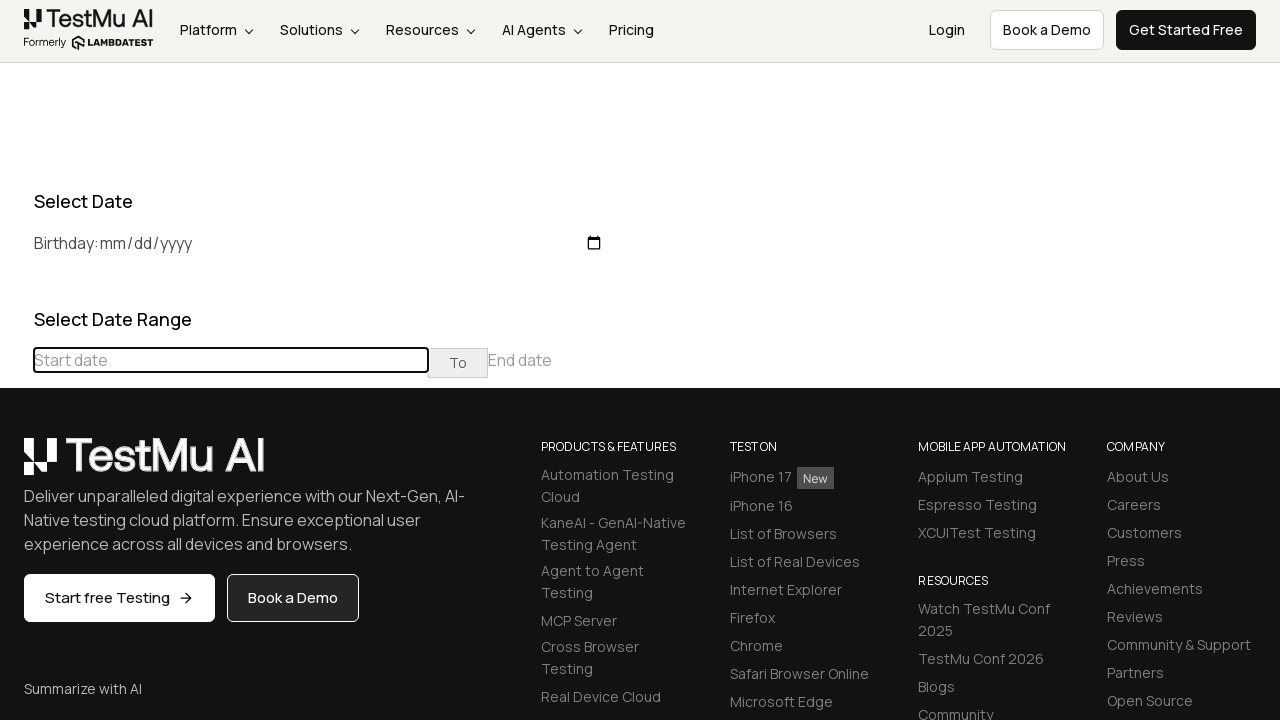

Clicked previous button to navigate to an earlier month at (16, 465) on div[class="datepicker-days"] th[class="prev"]
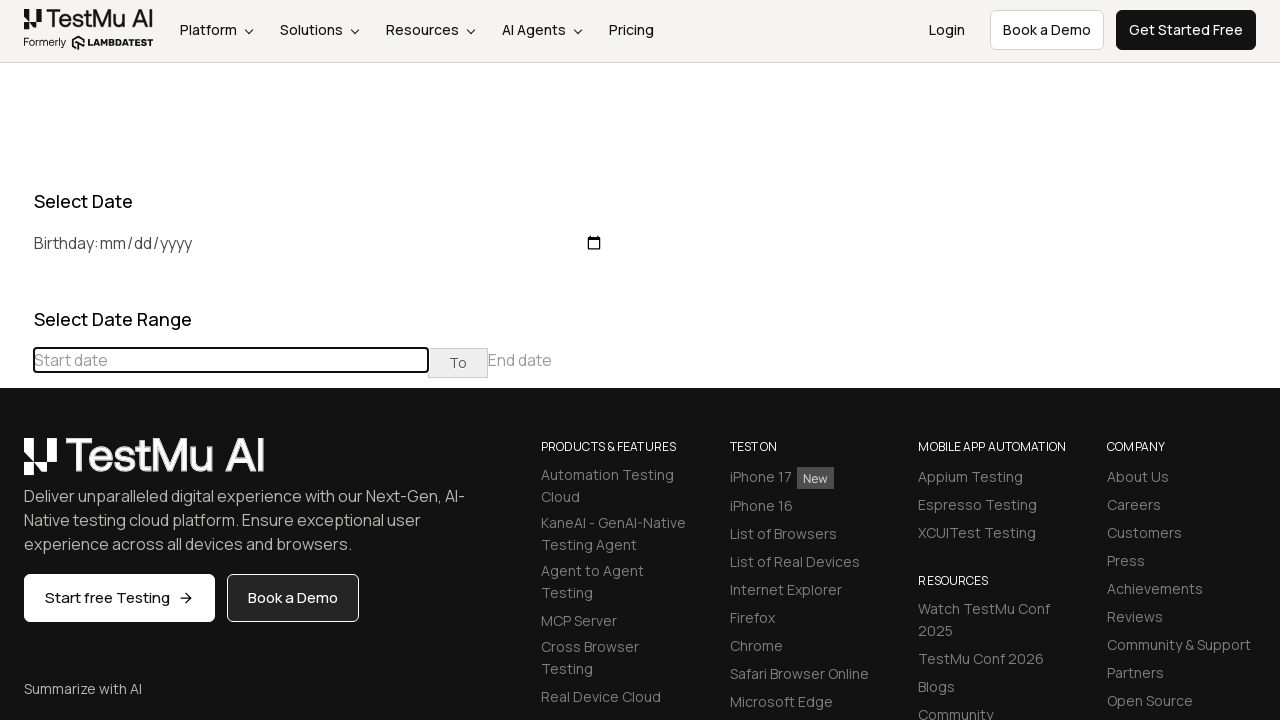

Waited 100ms for calendar to update
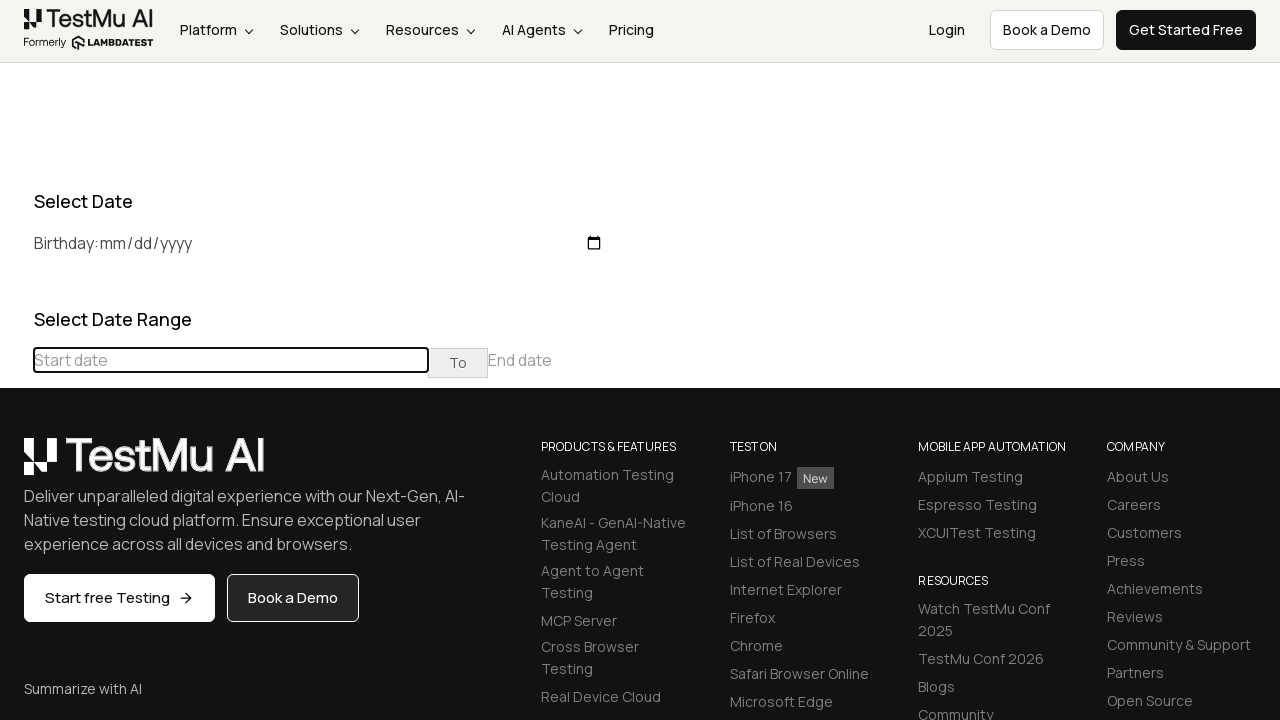

Clicked previous button to navigate to an earlier month at (16, 465) on div[class="datepicker-days"] th[class="prev"]
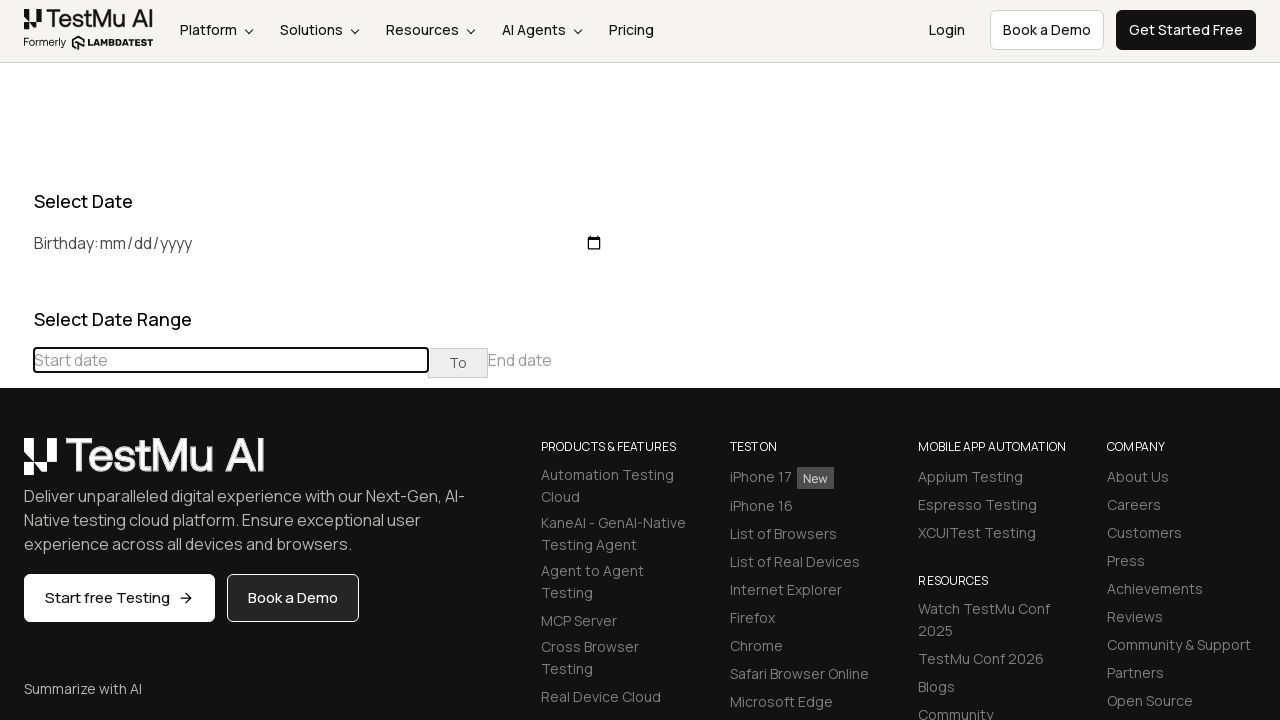

Waited 100ms for calendar to update
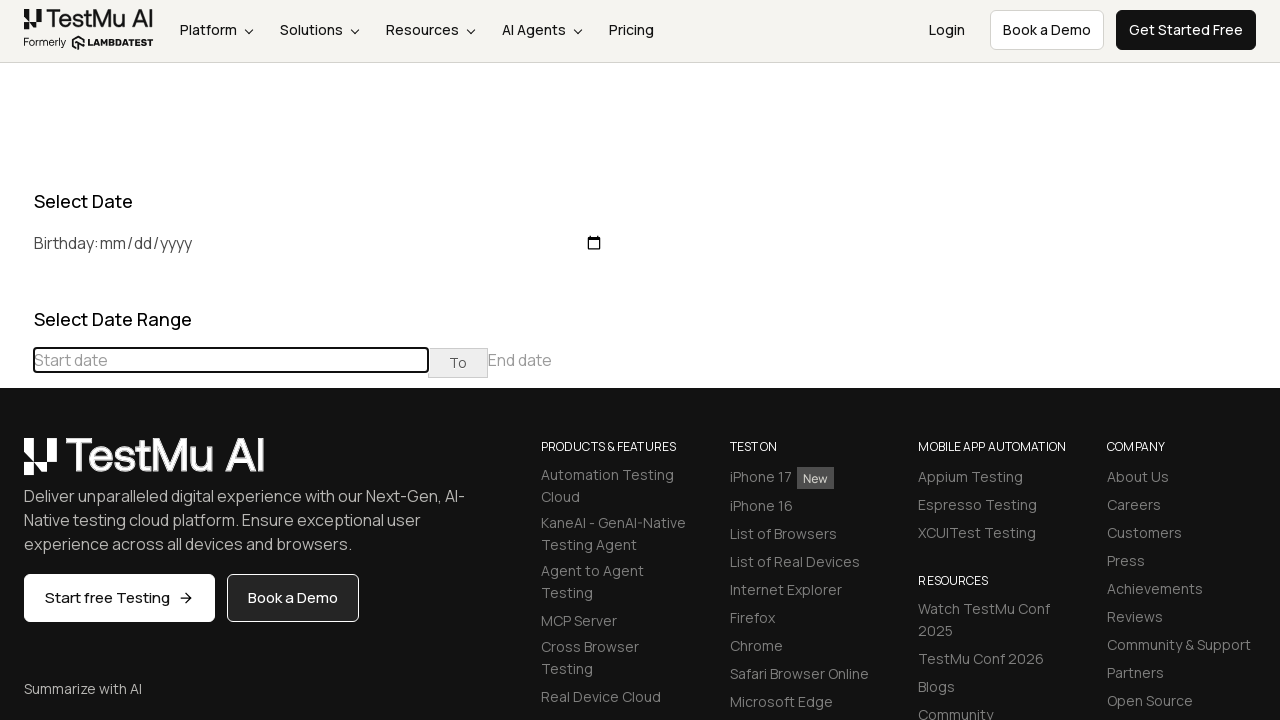

Clicked previous button to navigate to an earlier month at (16, 465) on div[class="datepicker-days"] th[class="prev"]
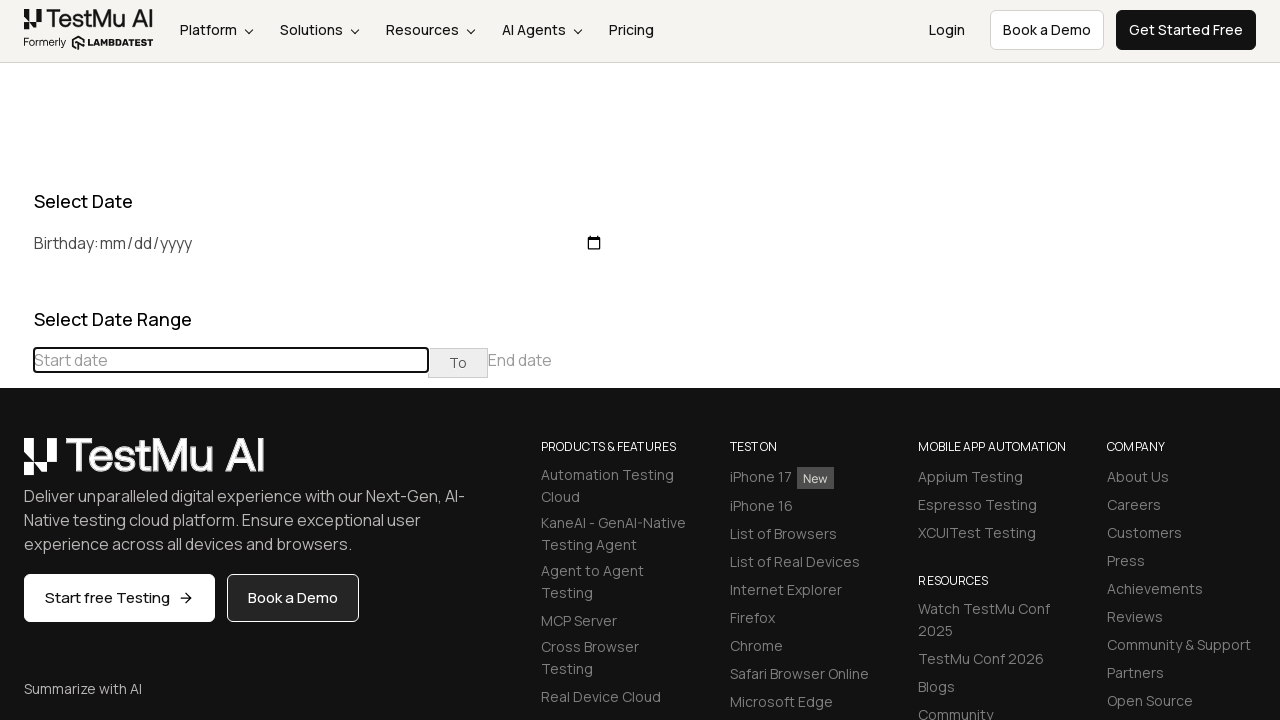

Waited 100ms for calendar to update
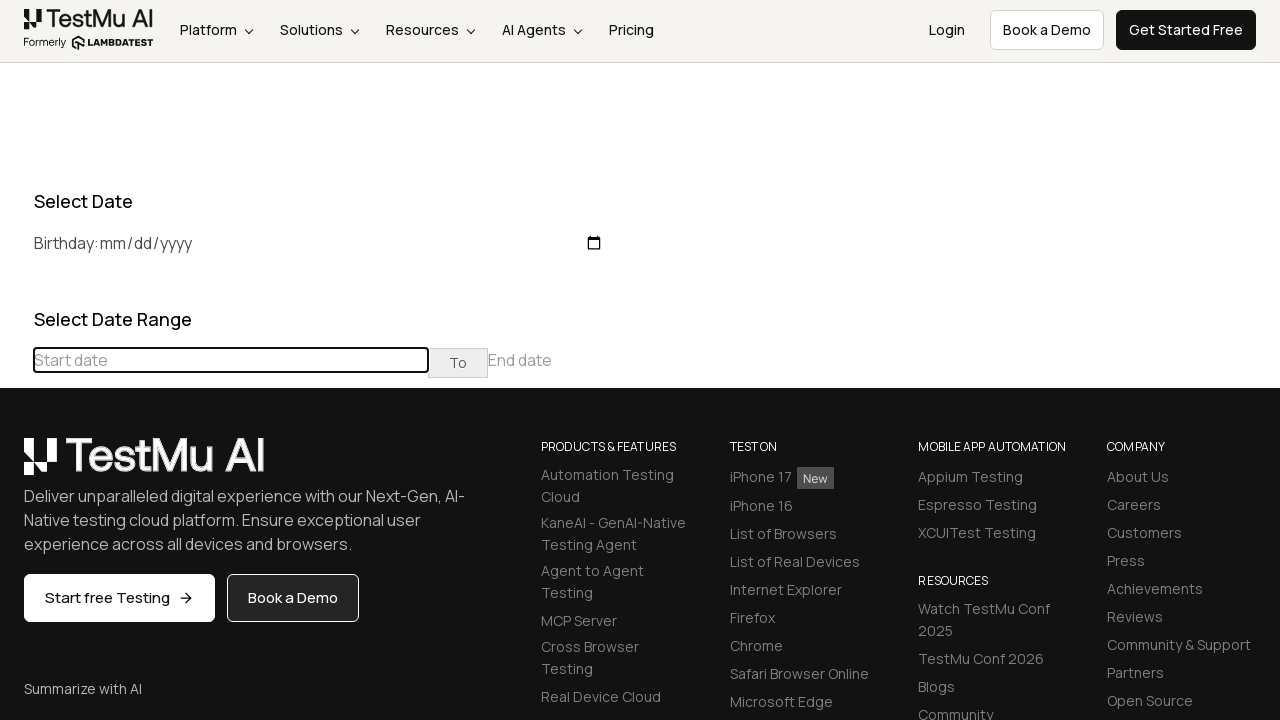

Clicked previous button to navigate to an earlier month at (16, 465) on div[class="datepicker-days"] th[class="prev"]
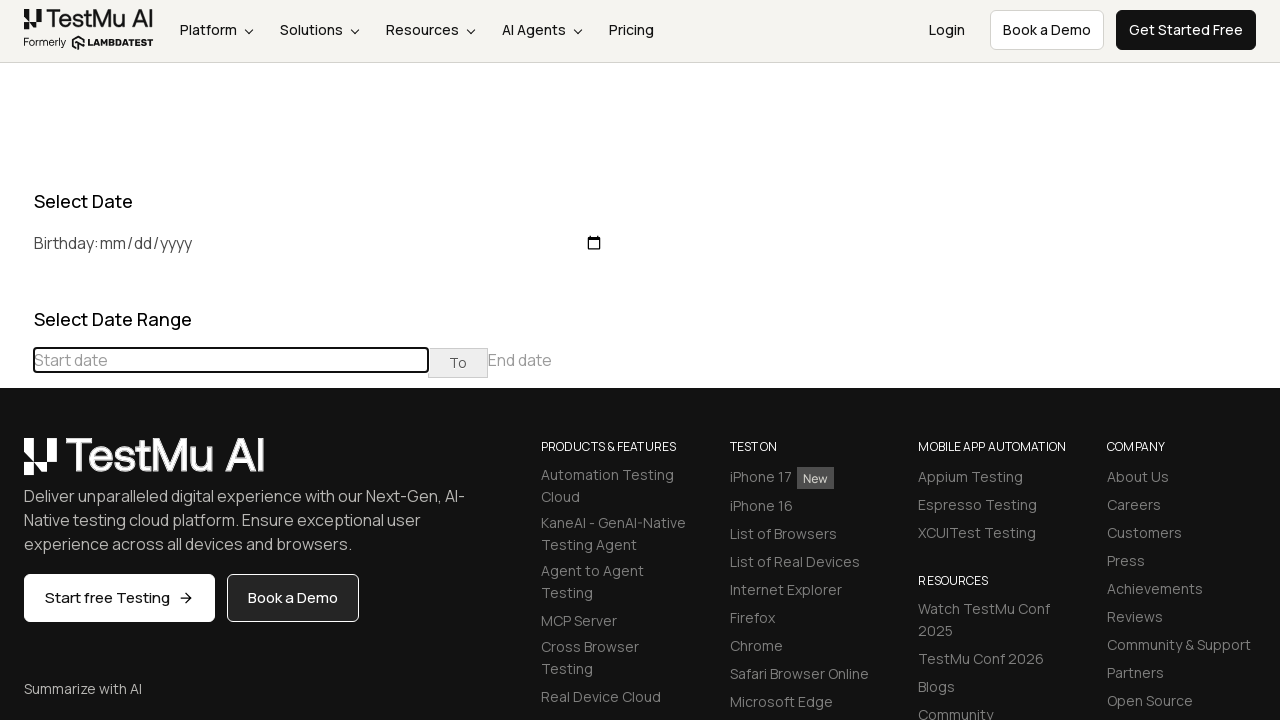

Waited 100ms for calendar to update
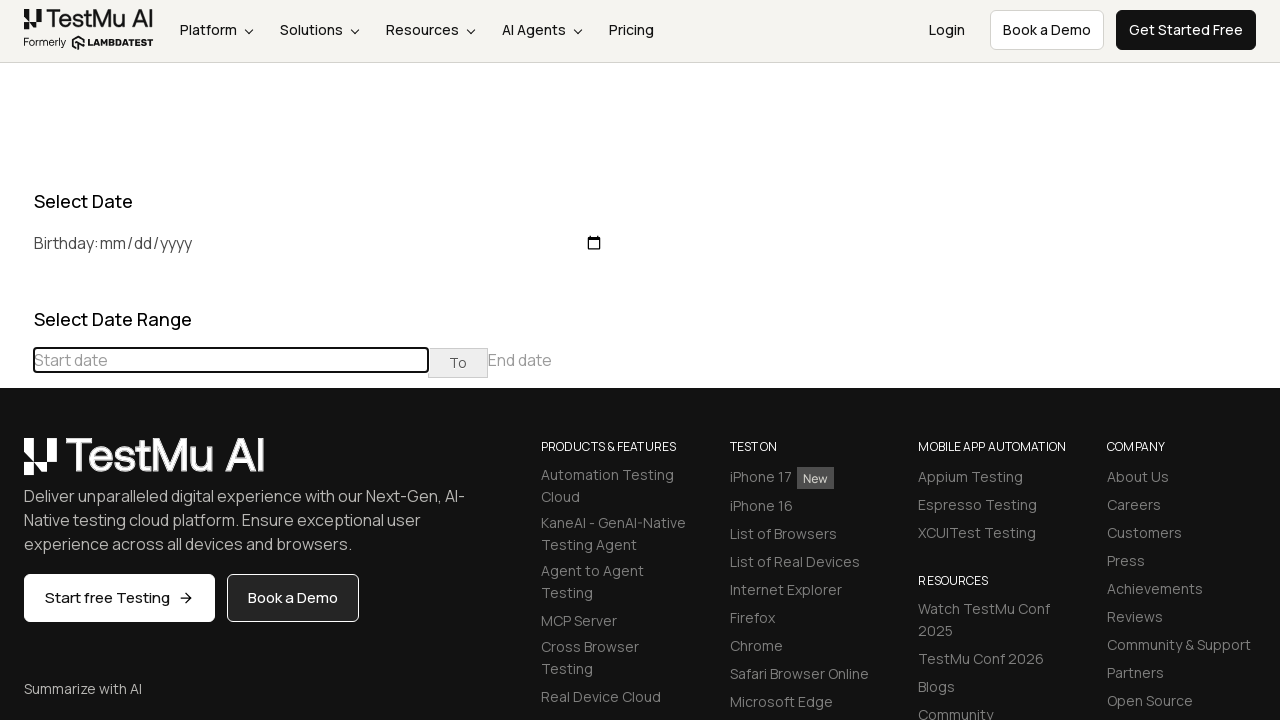

Clicked previous button to navigate to an earlier month at (16, 465) on div[class="datepicker-days"] th[class="prev"]
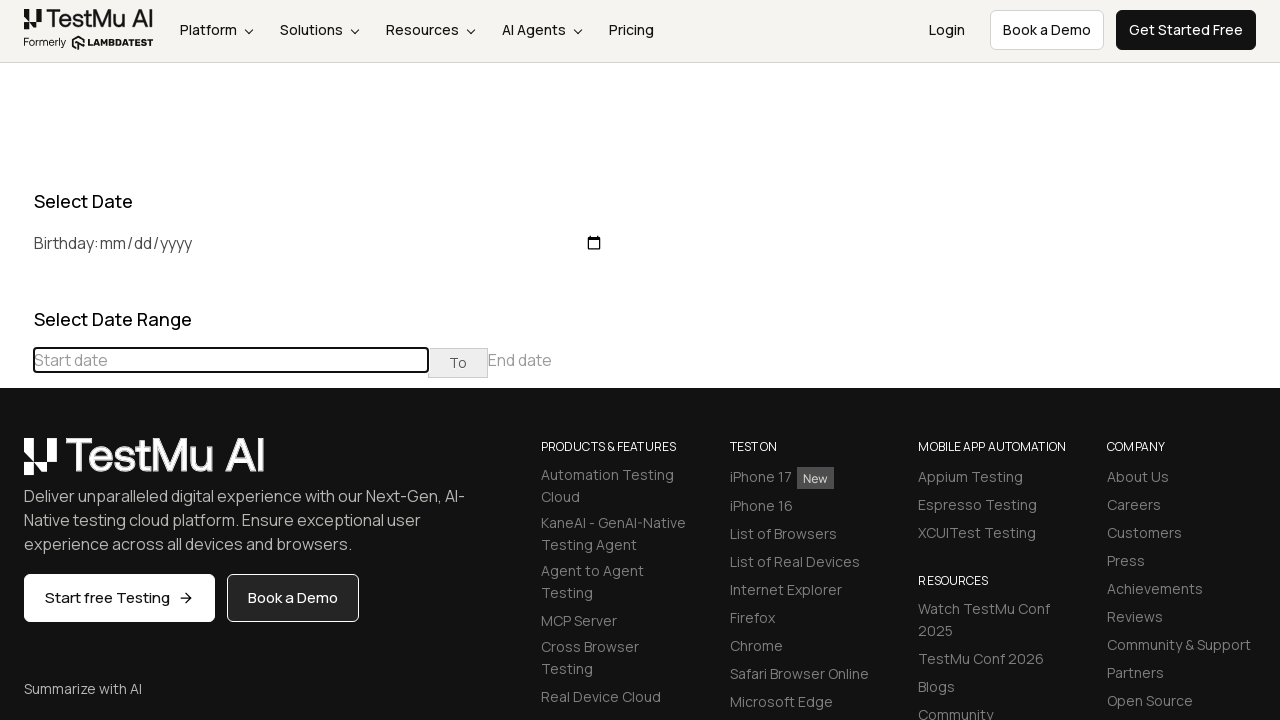

Waited 100ms for calendar to update
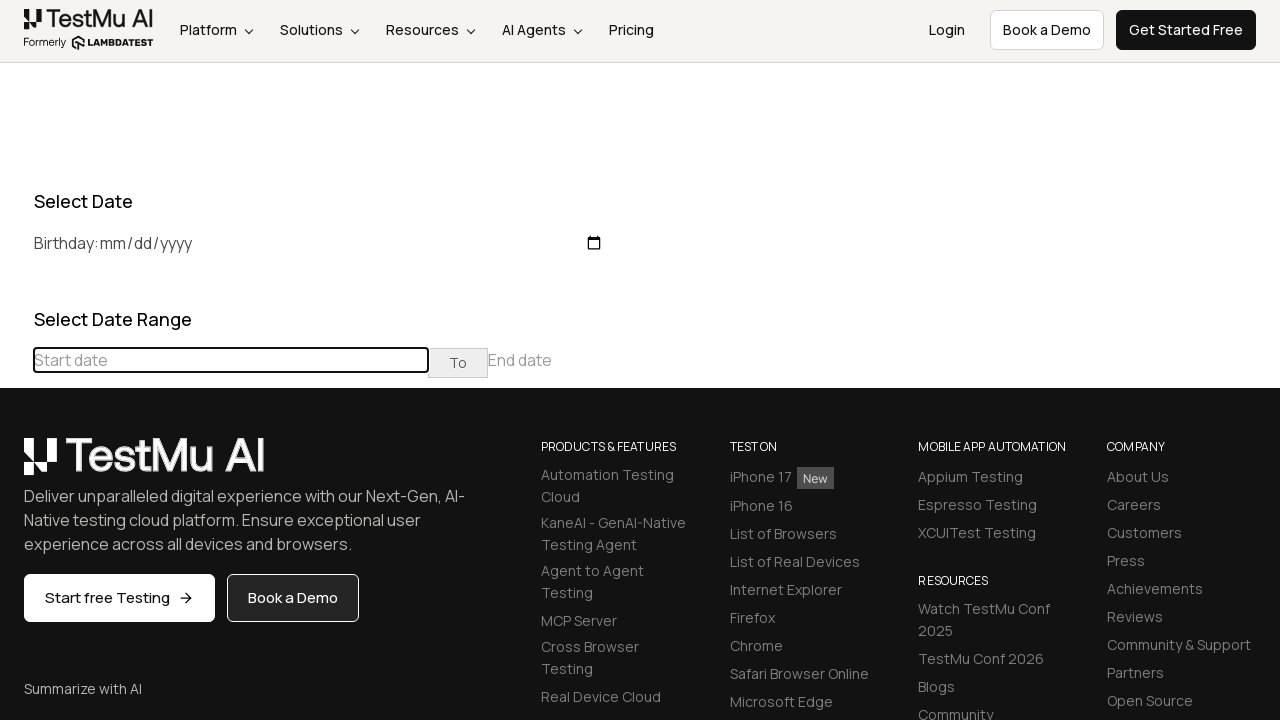

Clicked previous button to navigate to an earlier month at (16, 465) on div[class="datepicker-days"] th[class="prev"]
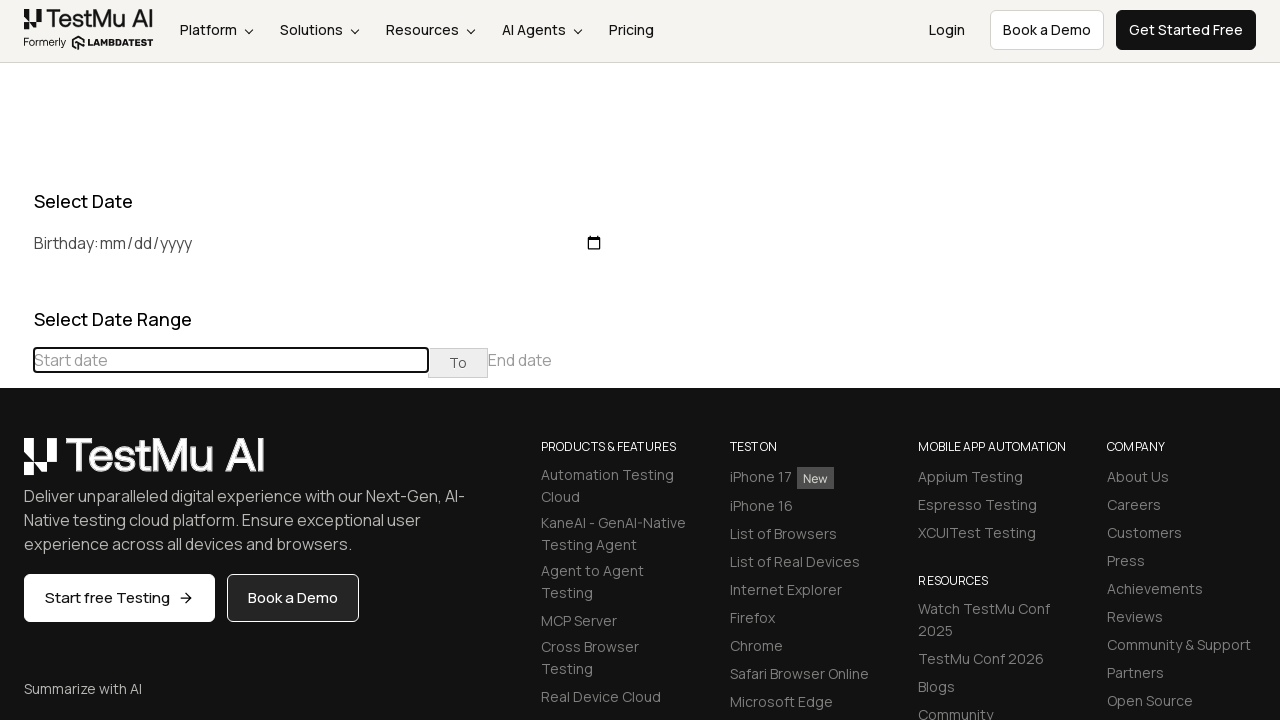

Waited 100ms for calendar to update
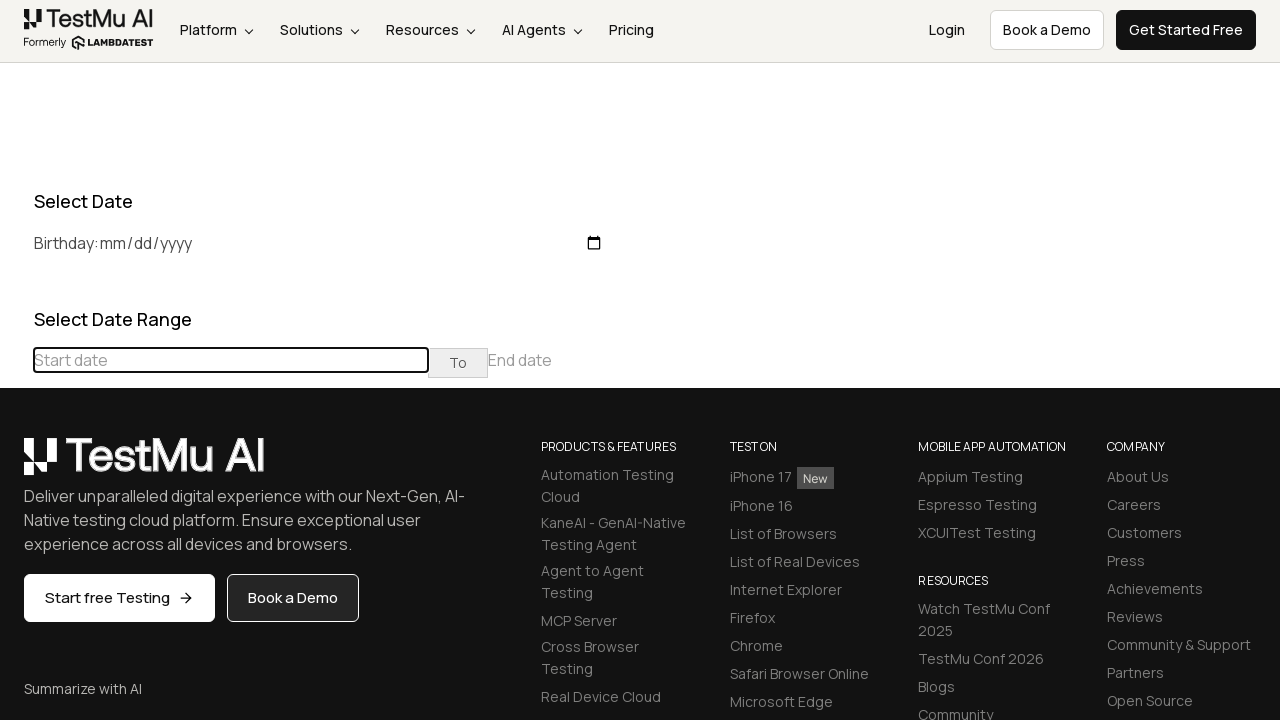

Clicked previous button to navigate to an earlier month at (16, 465) on div[class="datepicker-days"] th[class="prev"]
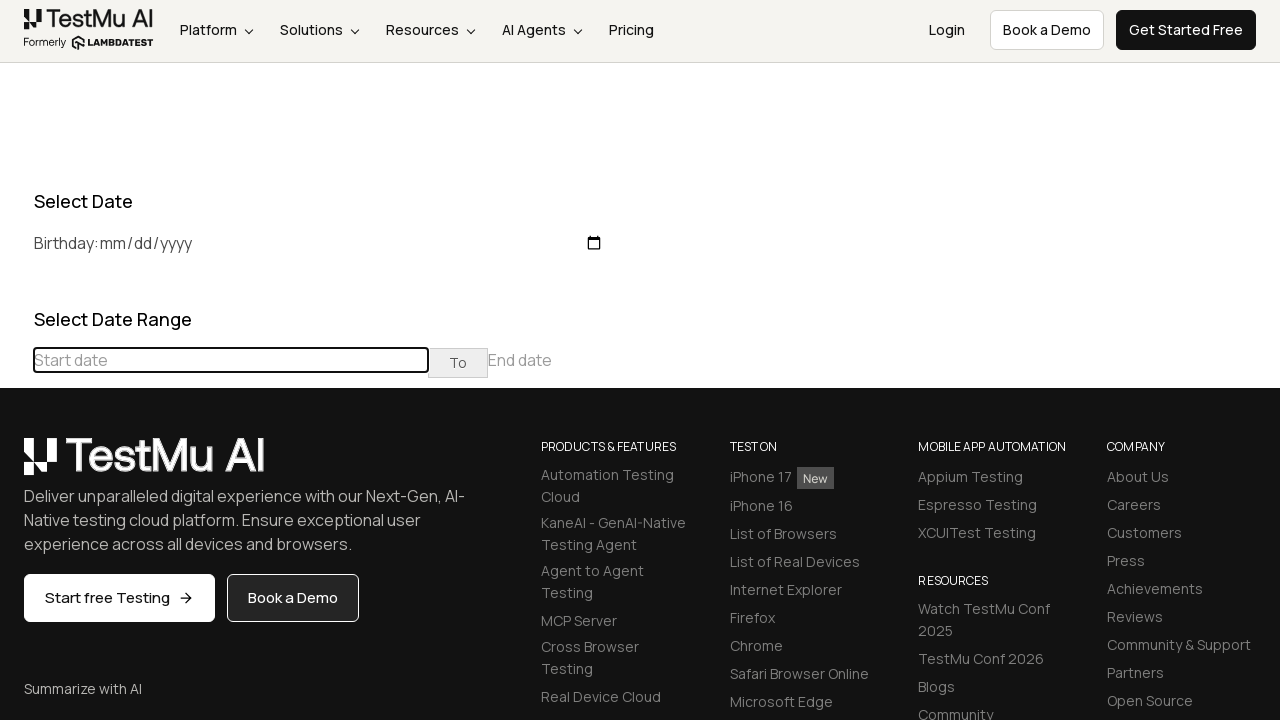

Waited 100ms for calendar to update
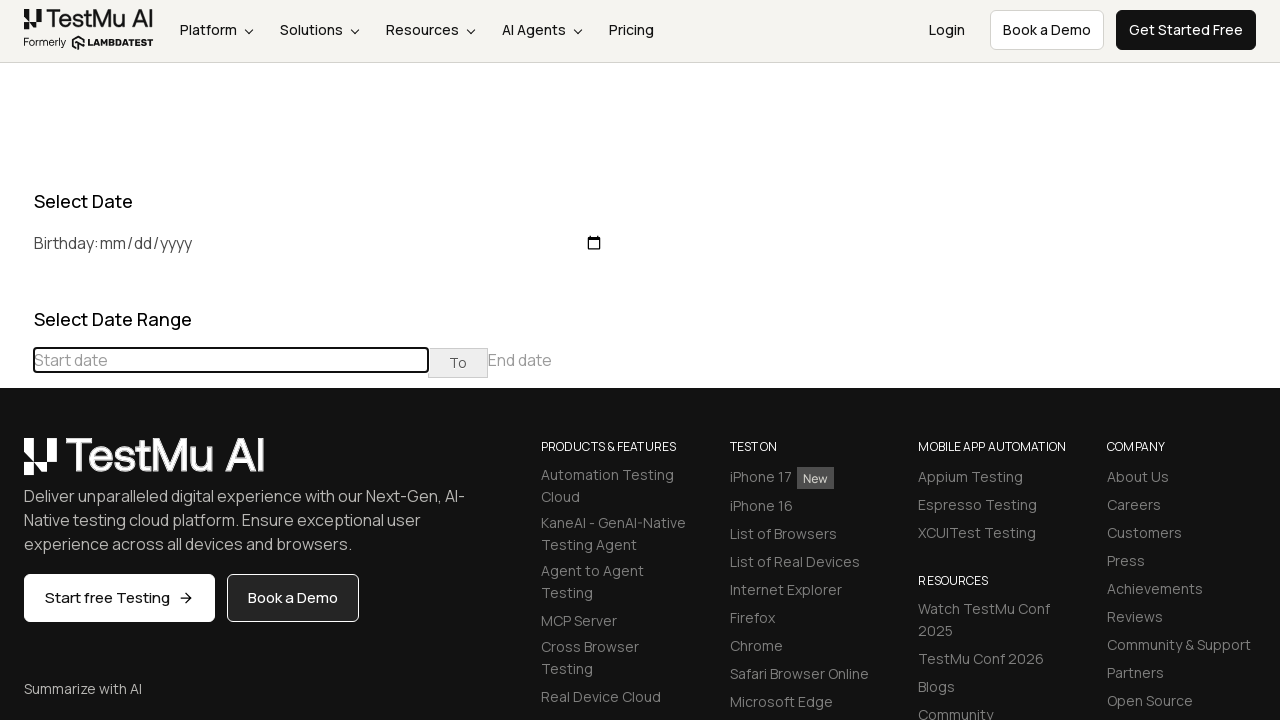

Clicked previous button to navigate to an earlier month at (16, 465) on div[class="datepicker-days"] th[class="prev"]
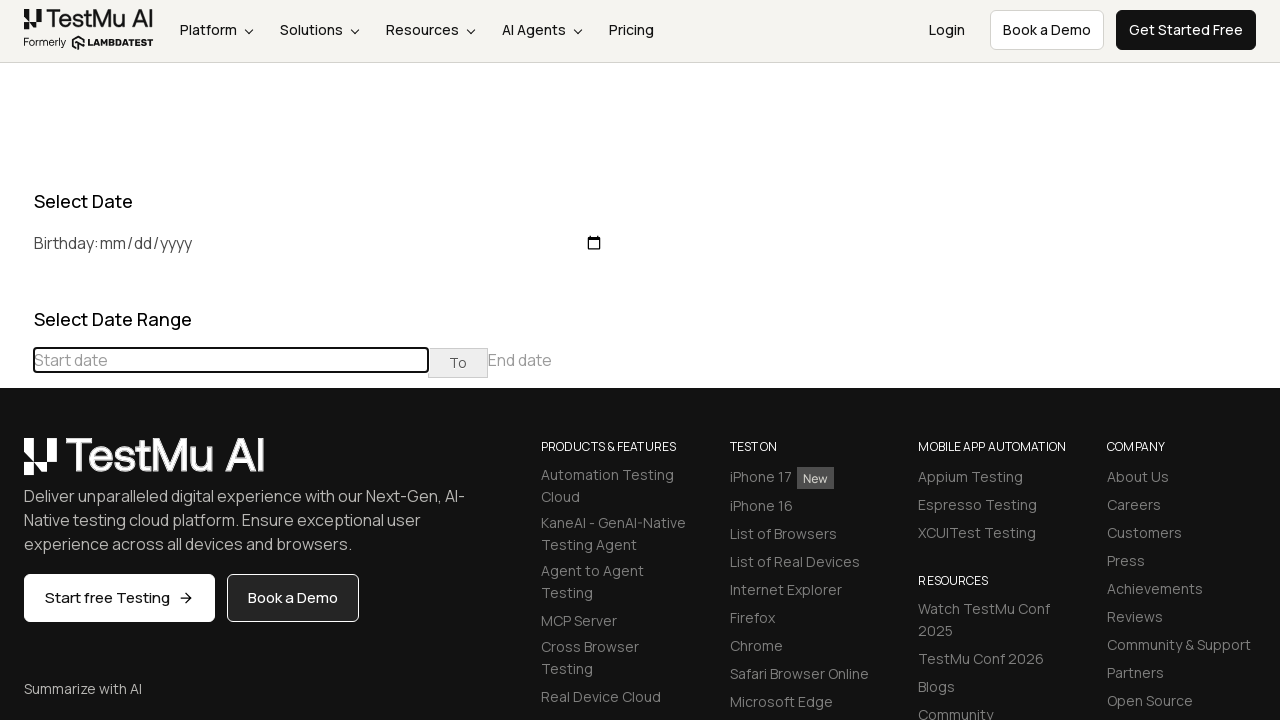

Waited 100ms for calendar to update
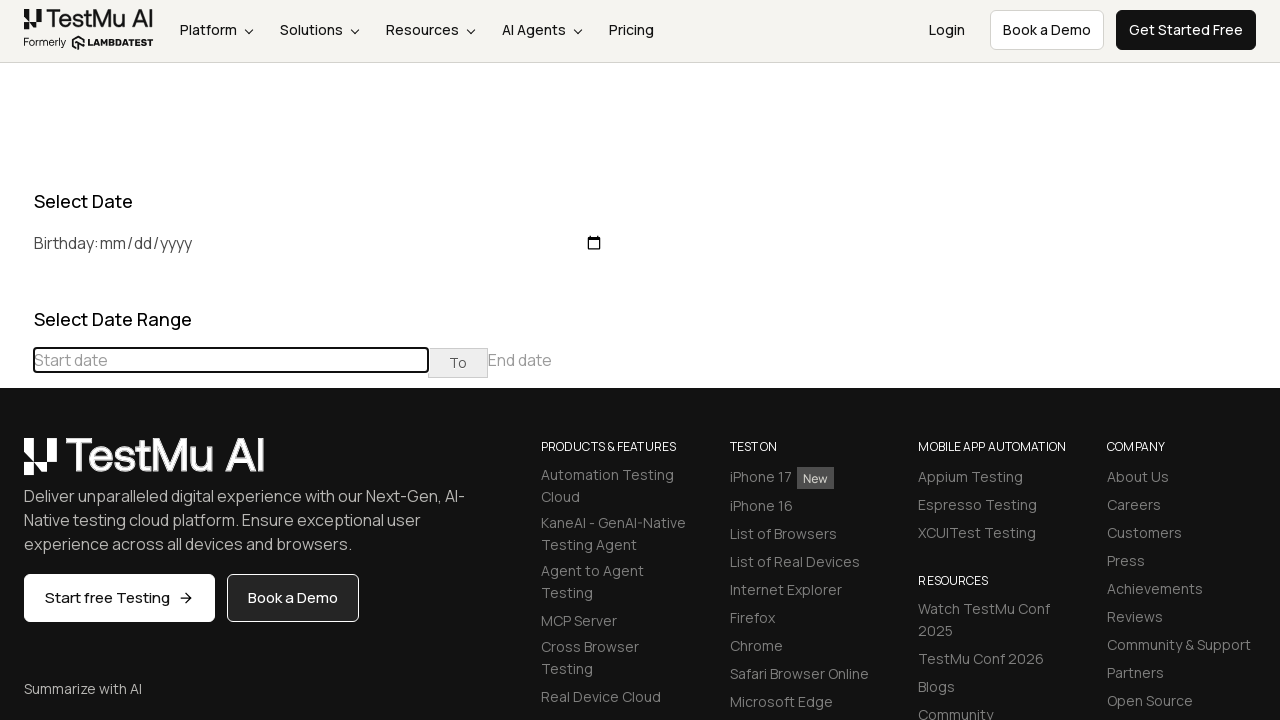

Clicked previous button to navigate to an earlier month at (16, 465) on div[class="datepicker-days"] th[class="prev"]
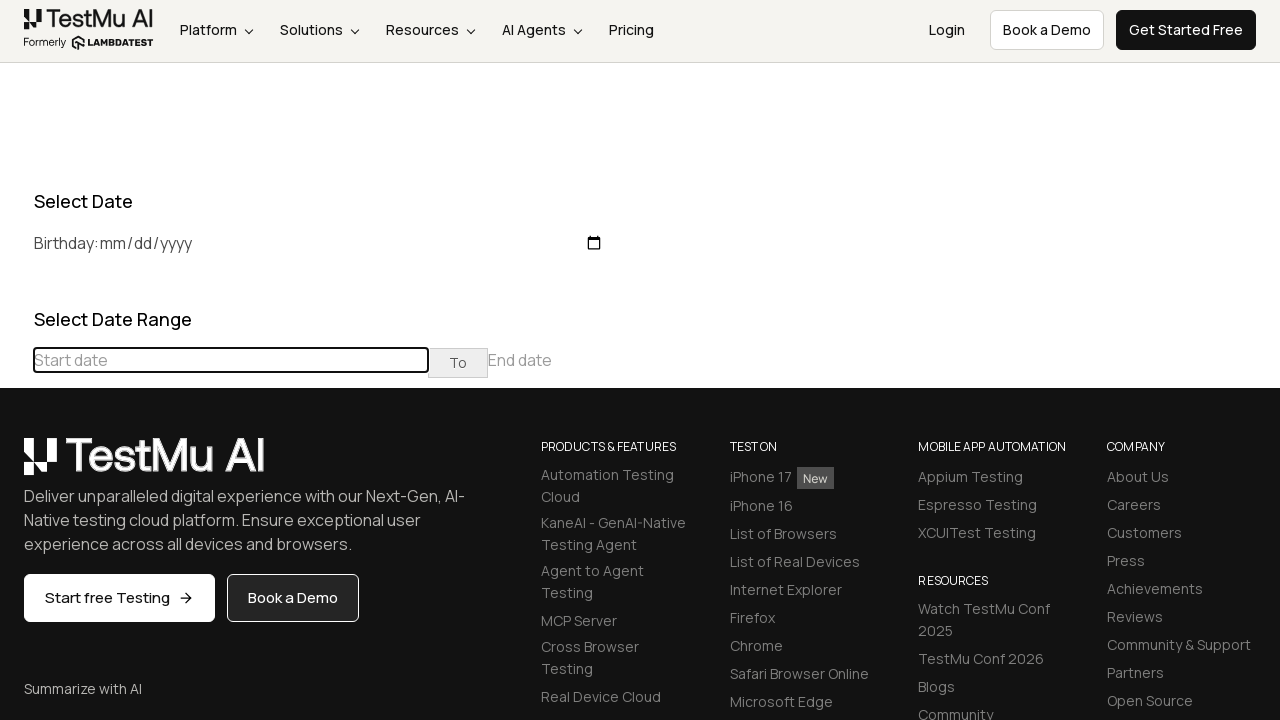

Waited 100ms for calendar to update
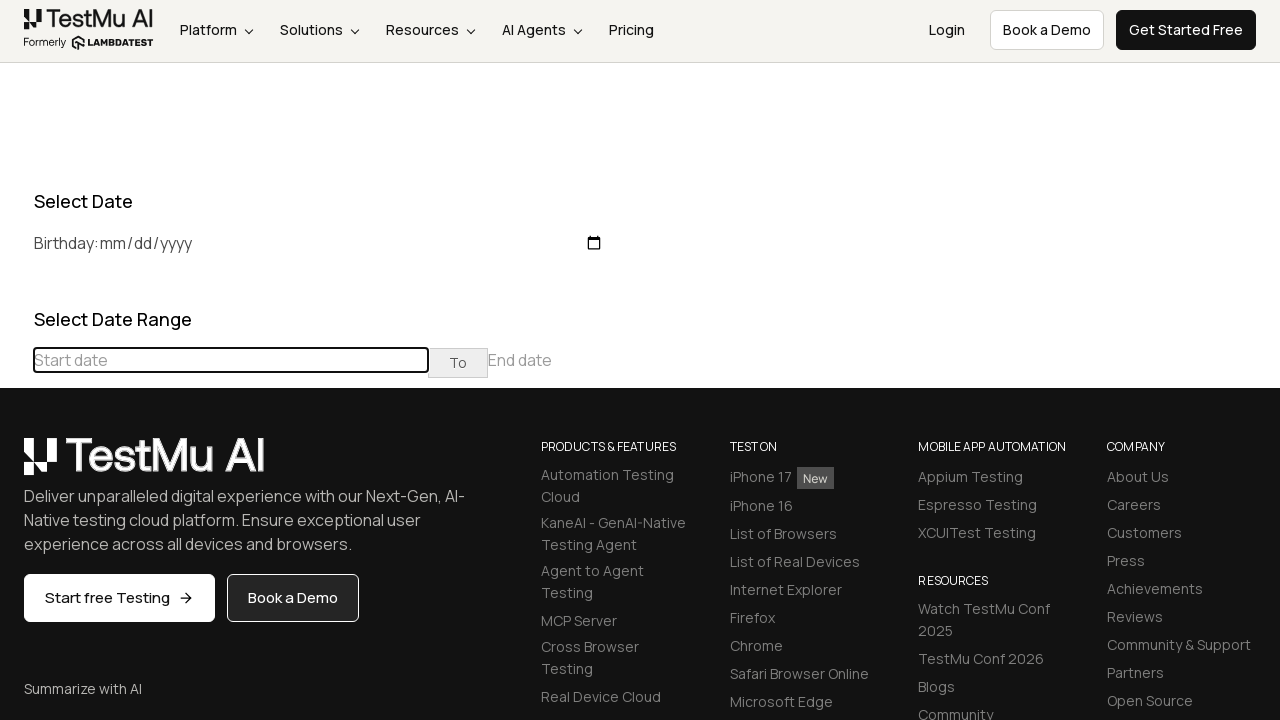

Clicked previous button to navigate to an earlier month at (16, 465) on div[class="datepicker-days"] th[class="prev"]
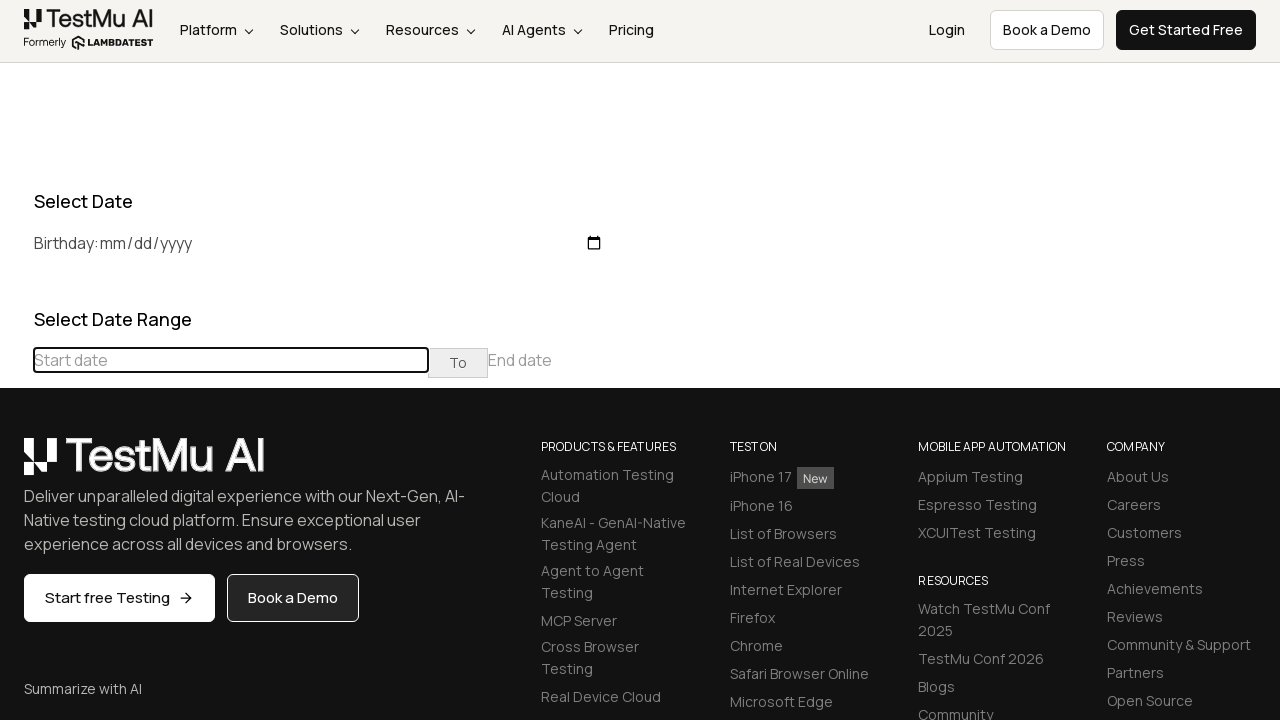

Waited 100ms for calendar to update
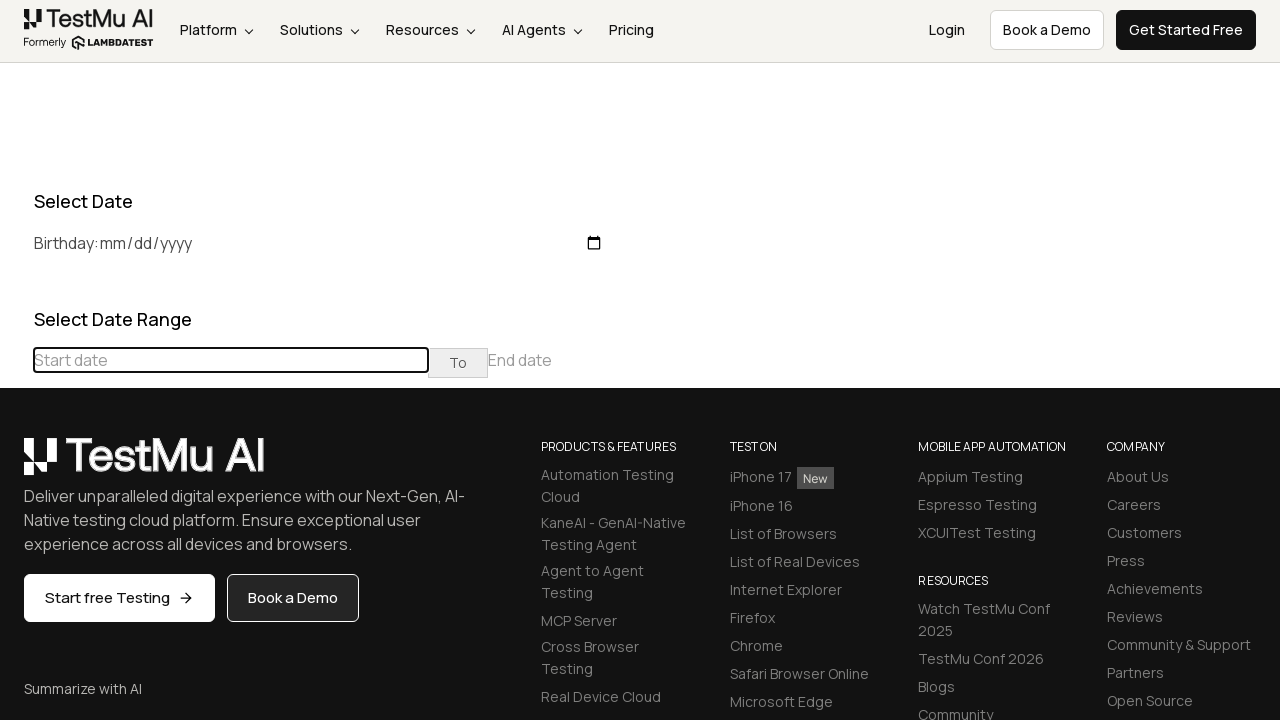

Clicked previous button to navigate to an earlier month at (16, 465) on div[class="datepicker-days"] th[class="prev"]
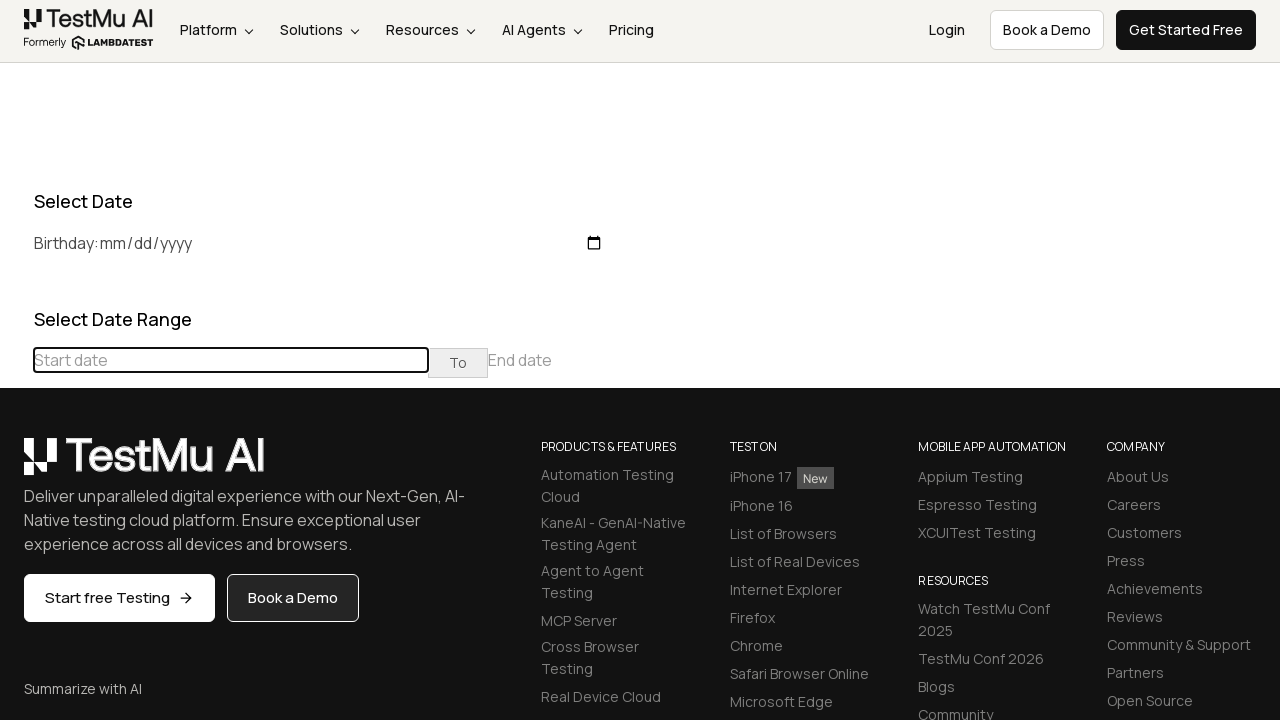

Waited 100ms for calendar to update
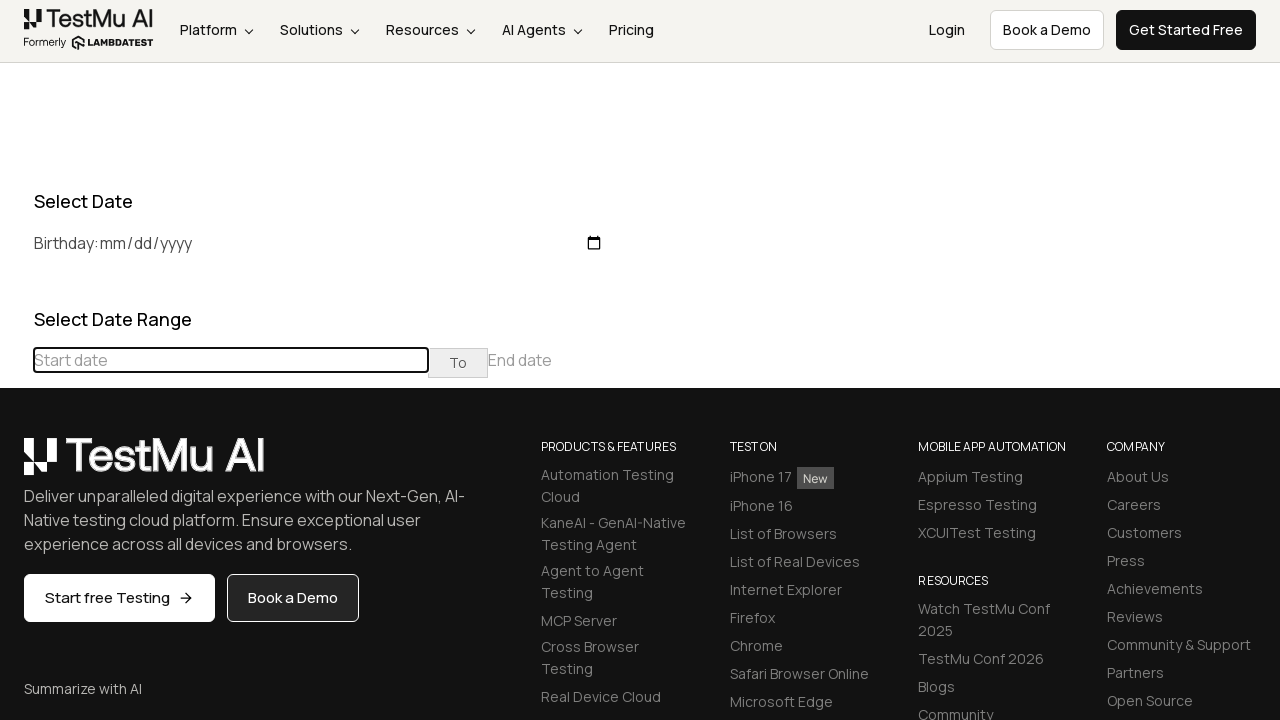

Clicked previous button to navigate to an earlier month at (16, 465) on div[class="datepicker-days"] th[class="prev"]
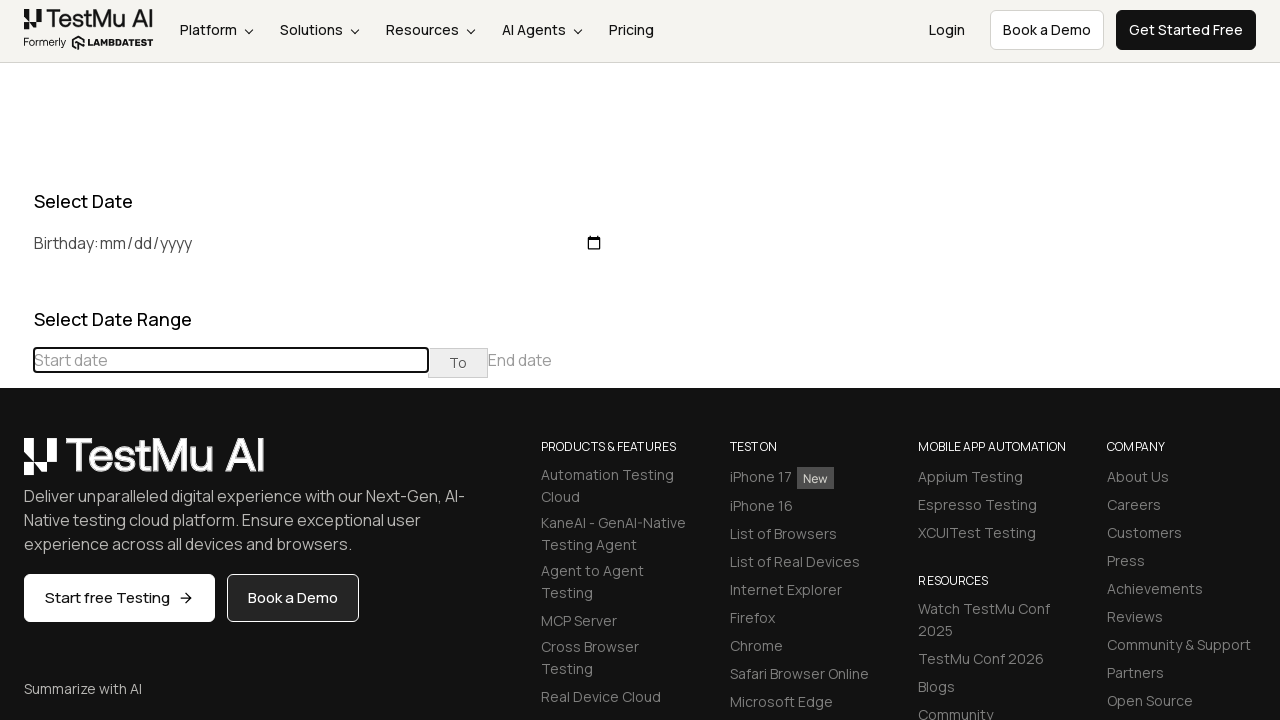

Waited 100ms for calendar to update
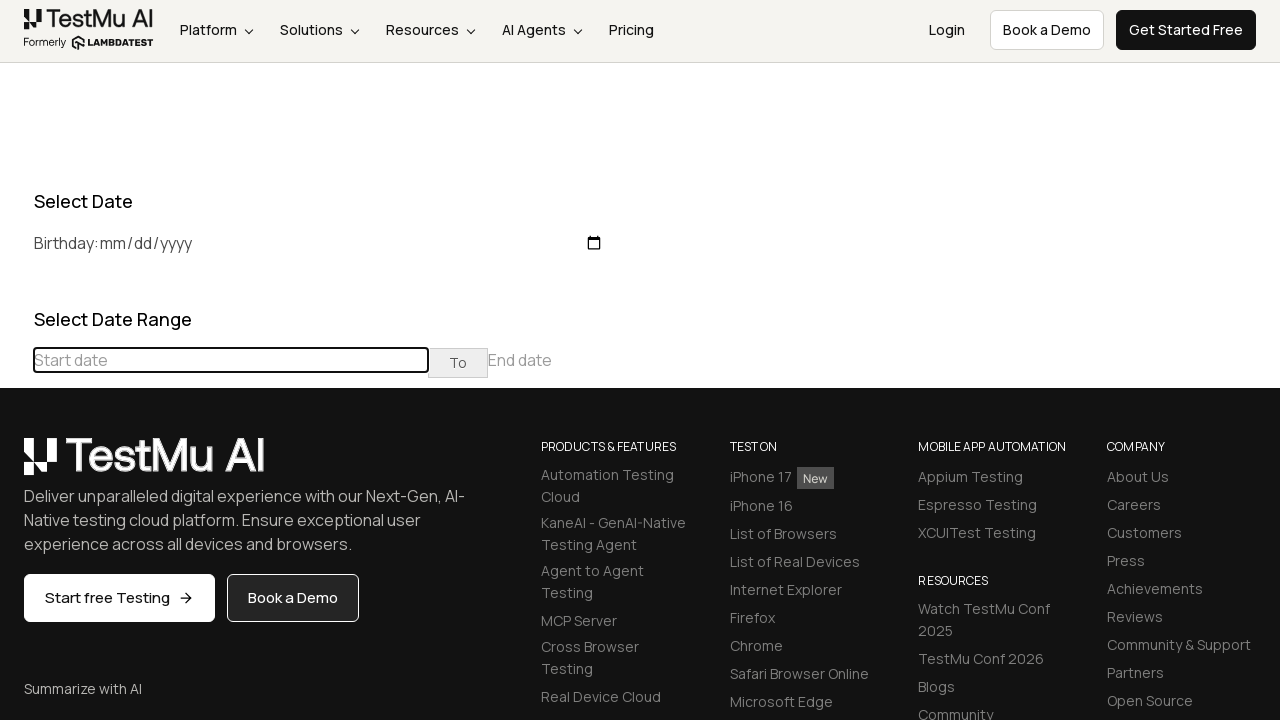

Clicked previous button to navigate to an earlier month at (16, 465) on div[class="datepicker-days"] th[class="prev"]
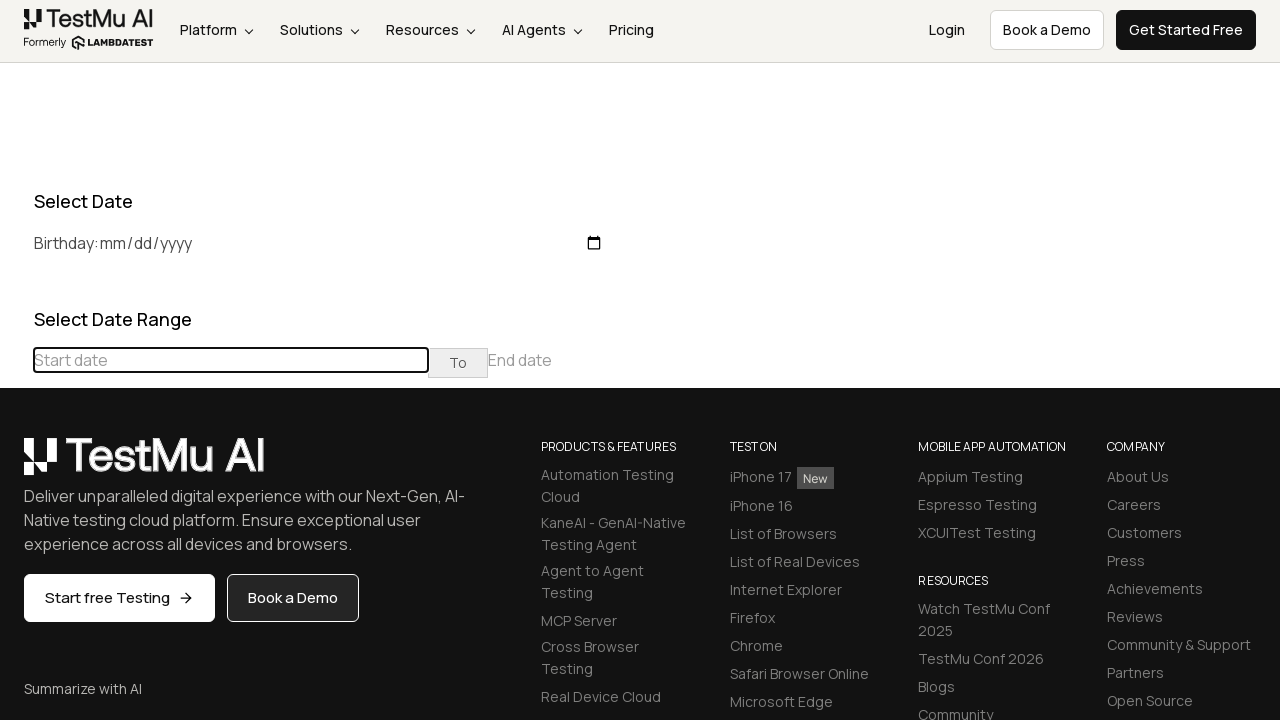

Waited 100ms for calendar to update
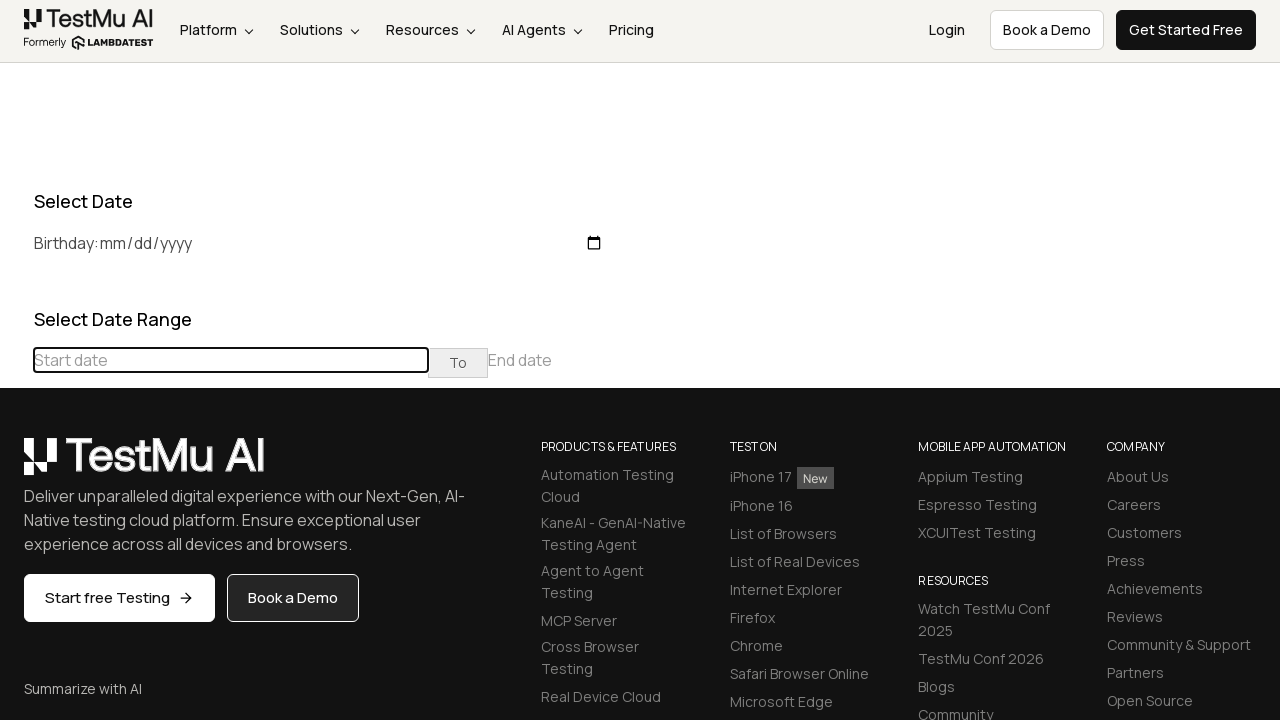

Clicked previous button to navigate to an earlier month at (16, 465) on div[class="datepicker-days"] th[class="prev"]
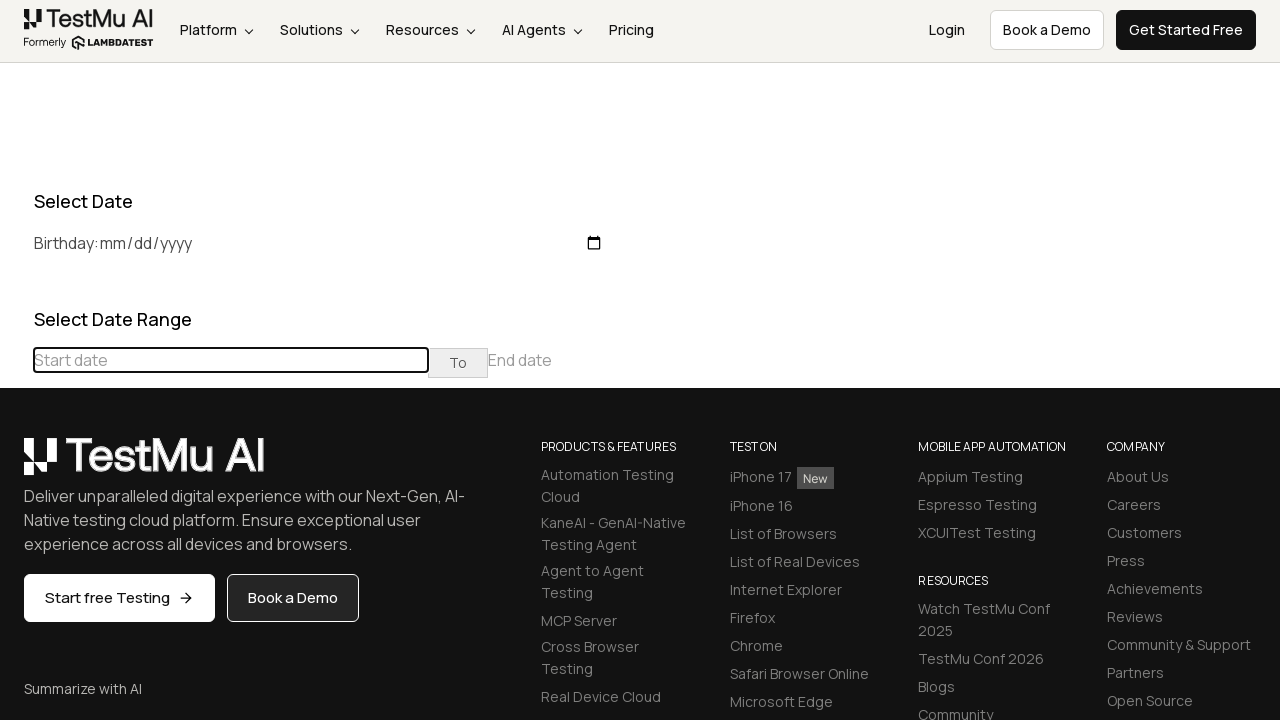

Waited 100ms for calendar to update
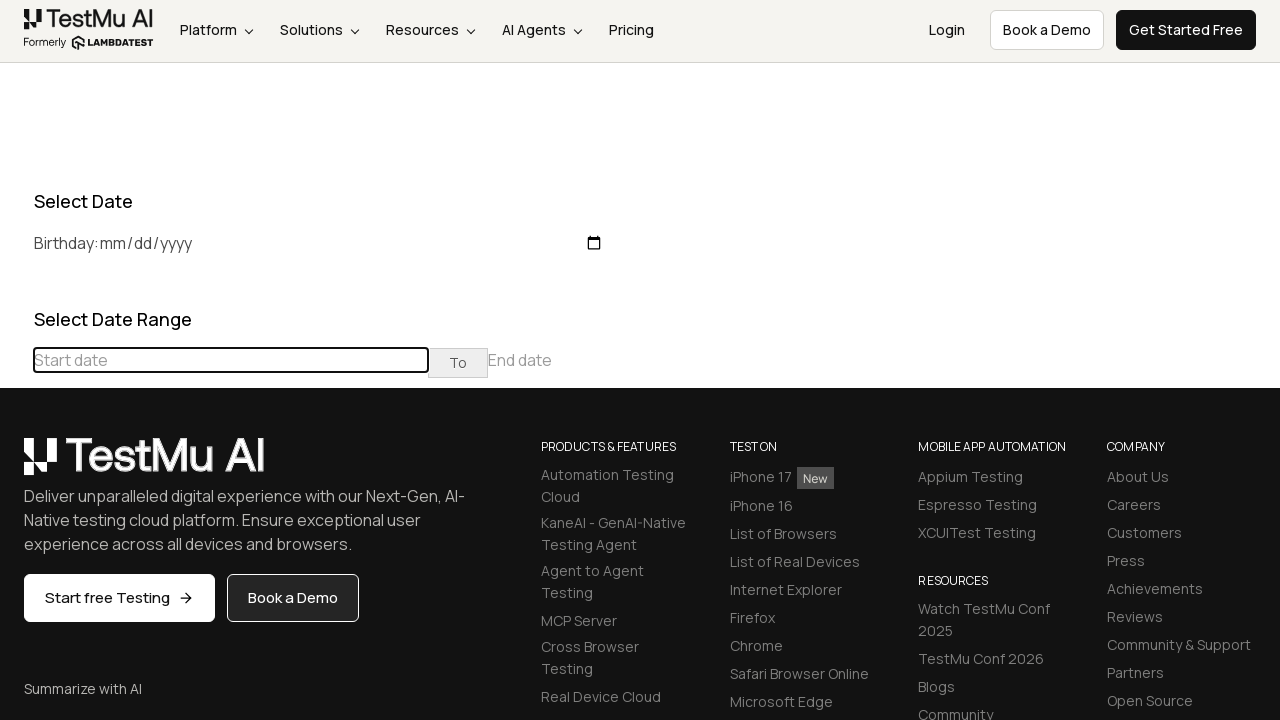

Clicked previous button to navigate to an earlier month at (16, 465) on div[class="datepicker-days"] th[class="prev"]
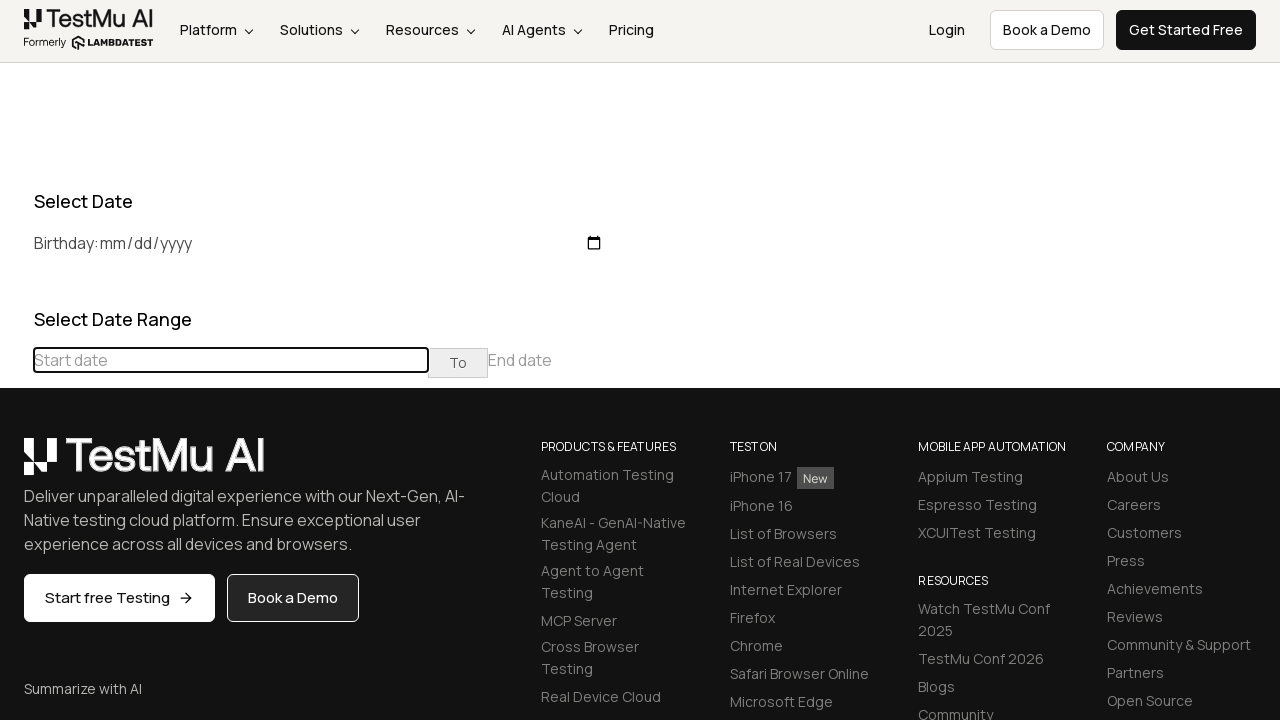

Waited 100ms for calendar to update
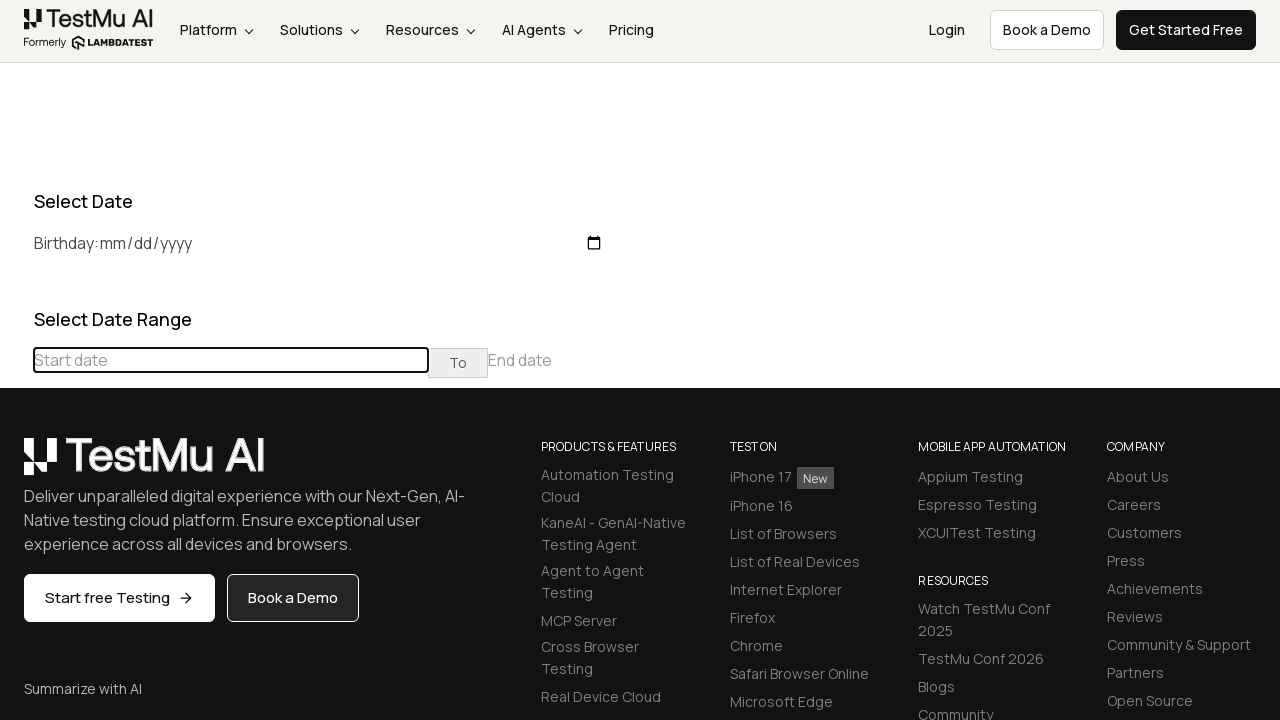

Clicked previous button to navigate to an earlier month at (16, 465) on div[class="datepicker-days"] th[class="prev"]
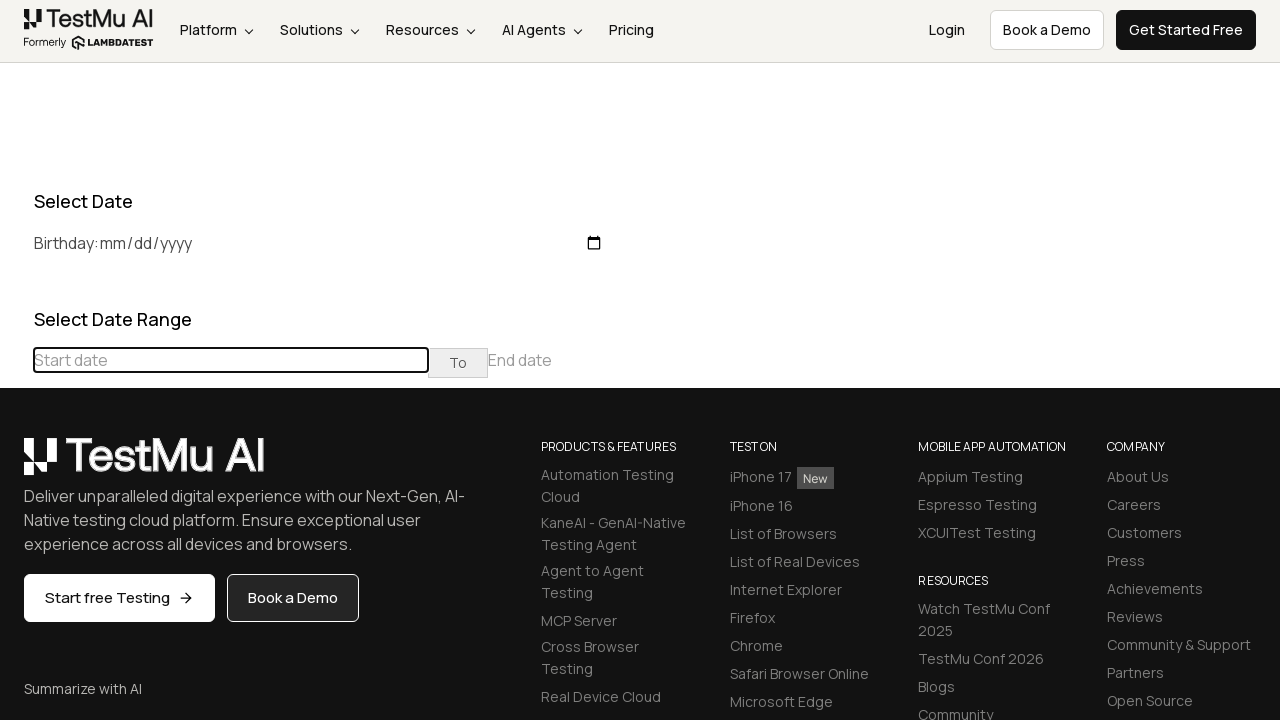

Waited 100ms for calendar to update
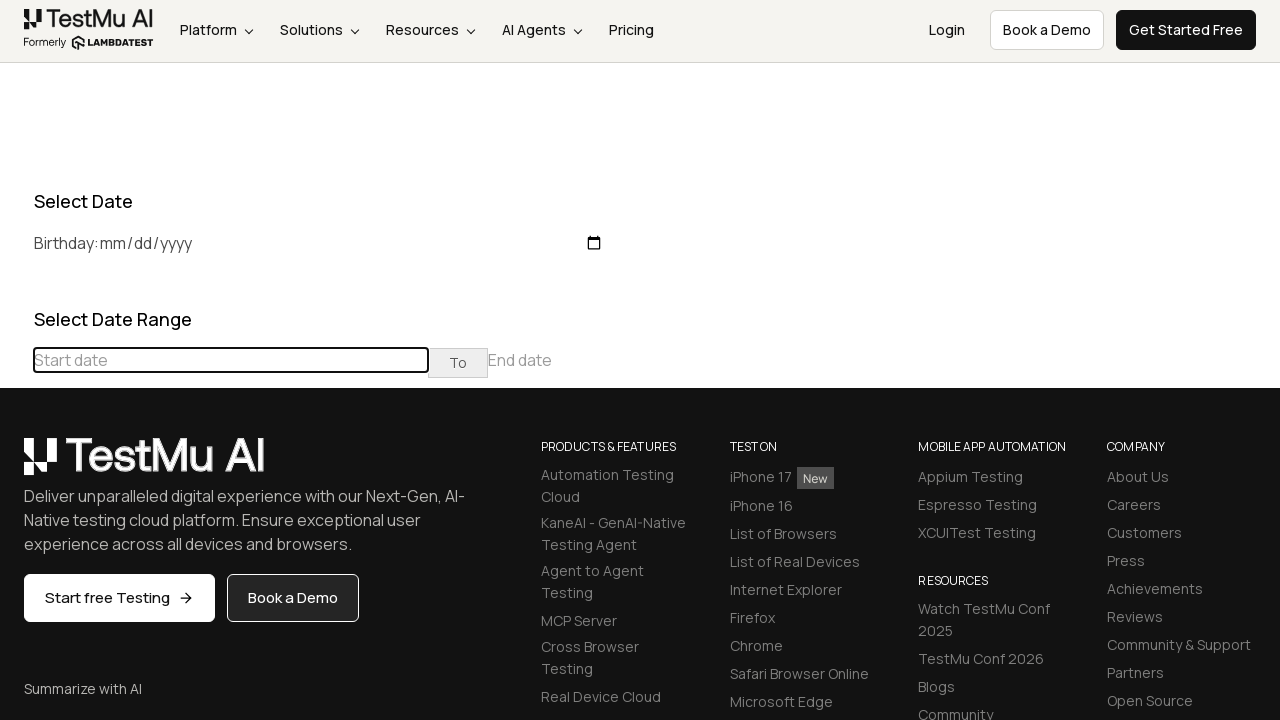

Clicked previous button to navigate to an earlier month at (16, 465) on div[class="datepicker-days"] th[class="prev"]
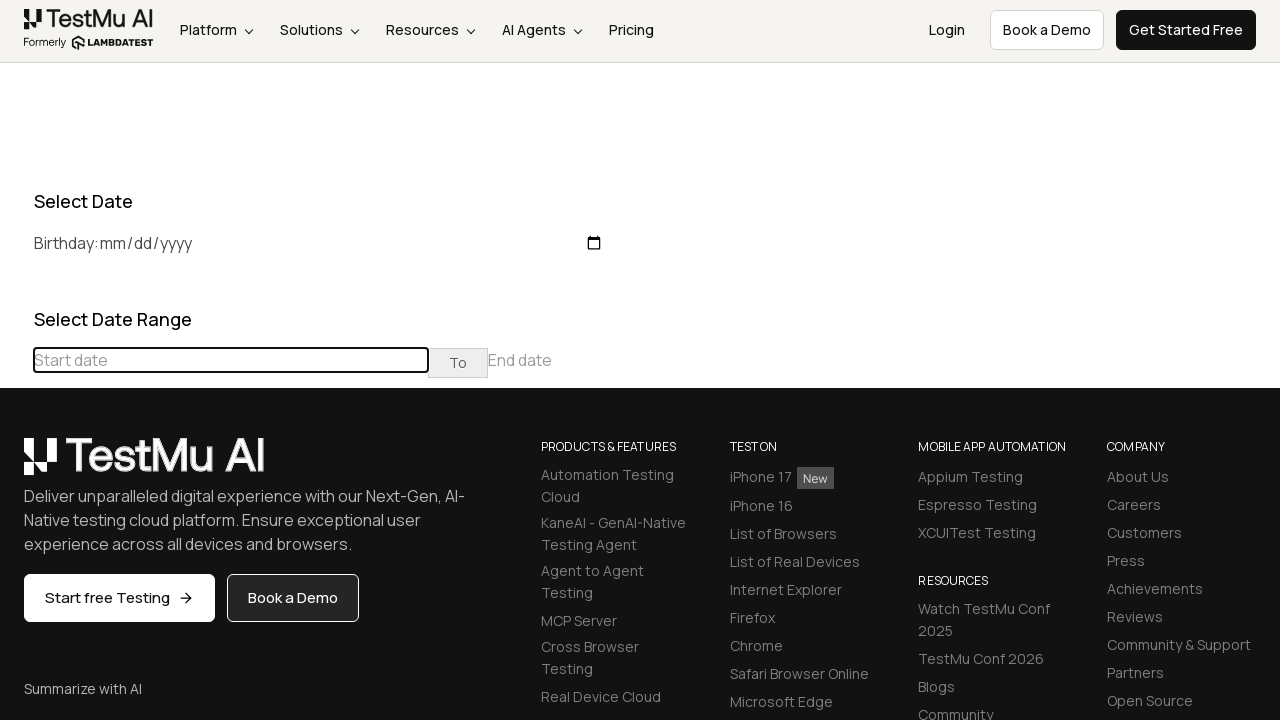

Waited 100ms for calendar to update
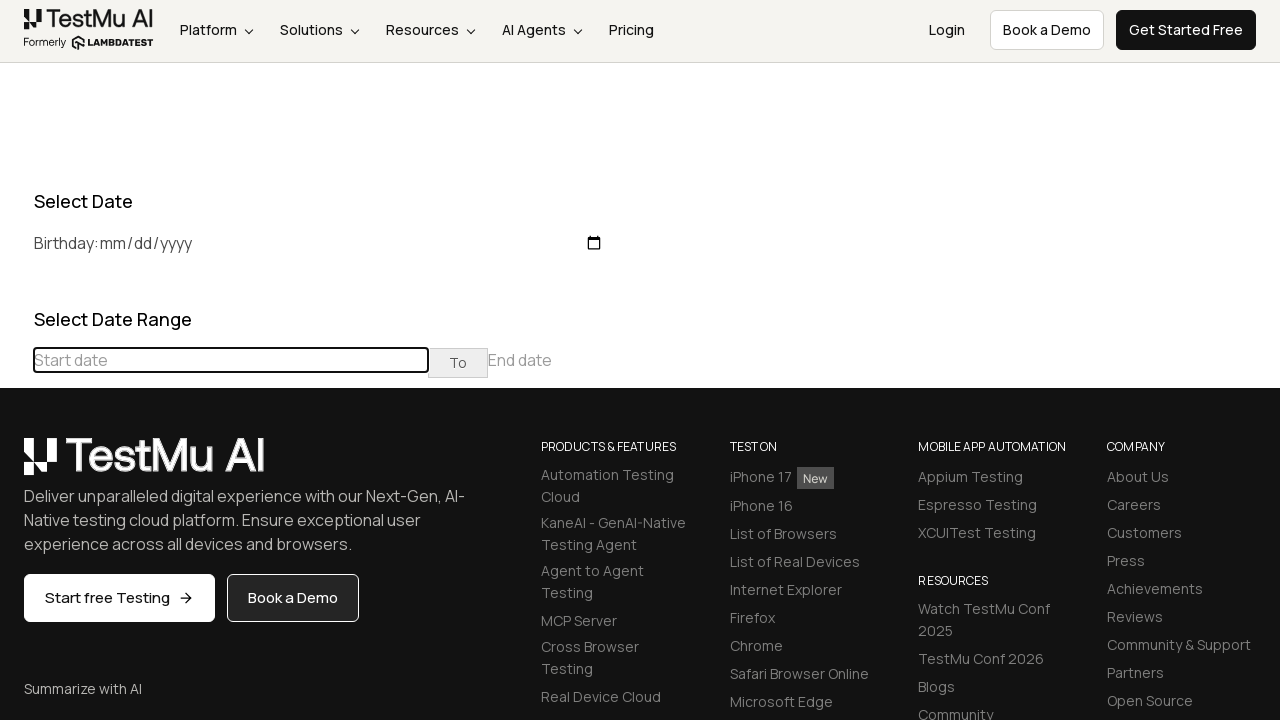

Clicked previous button to navigate to an earlier month at (16, 465) on div[class="datepicker-days"] th[class="prev"]
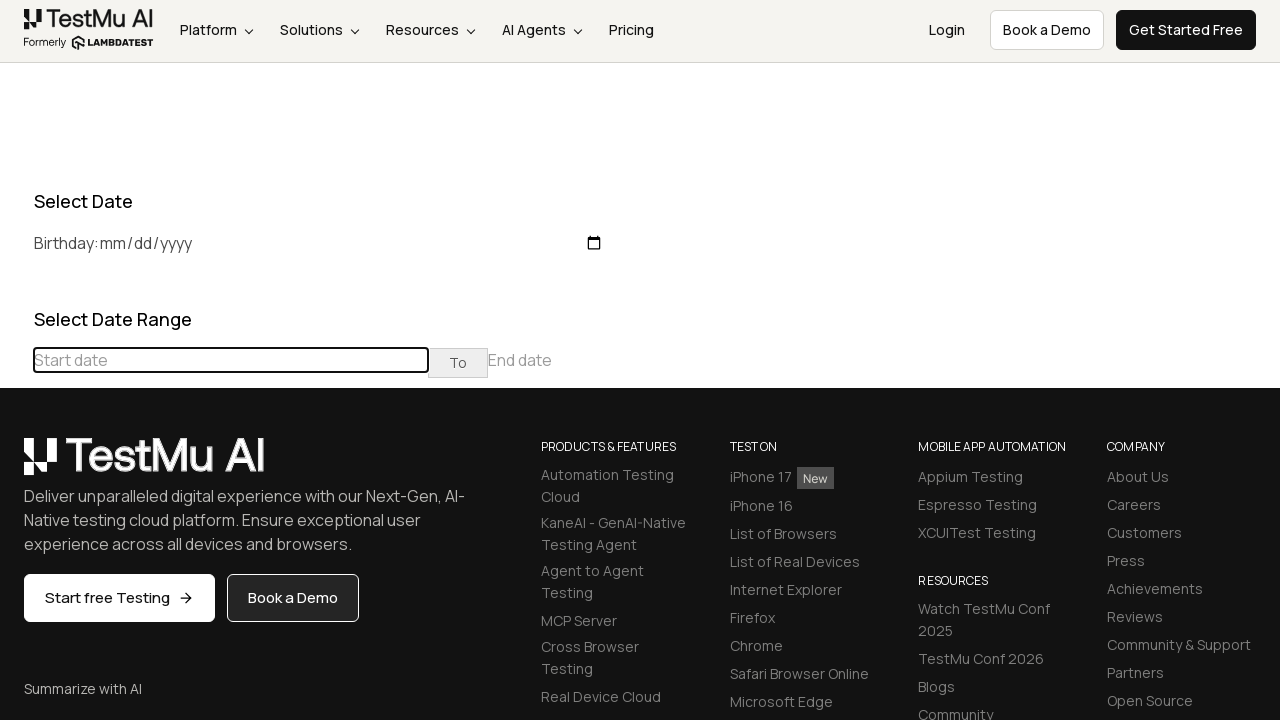

Waited 100ms for calendar to update
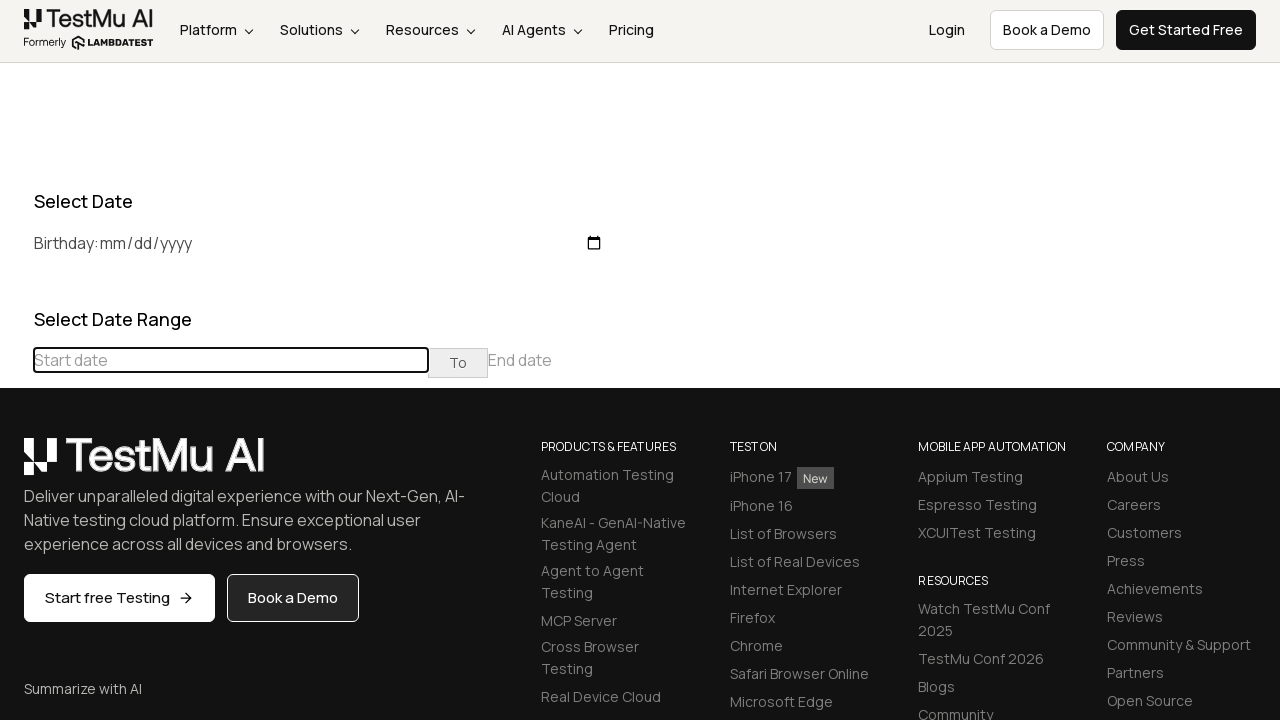

Clicked previous button to navigate to an earlier month at (16, 465) on div[class="datepicker-days"] th[class="prev"]
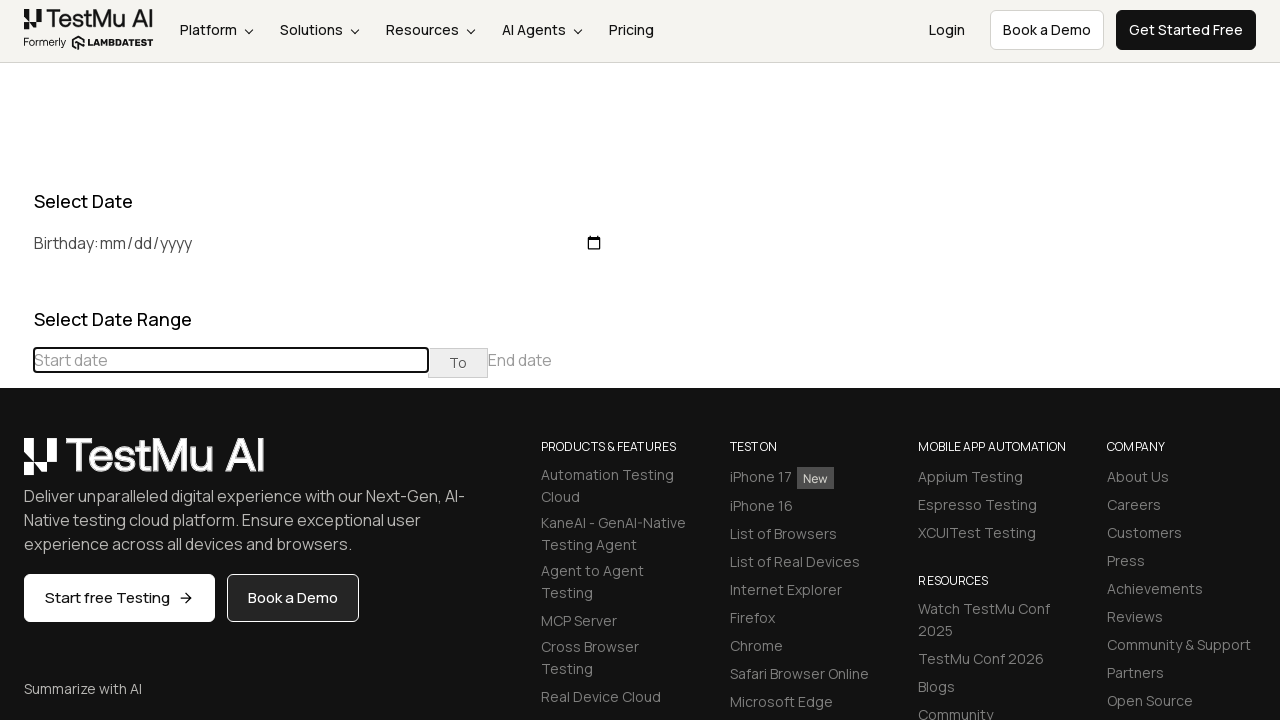

Waited 100ms for calendar to update
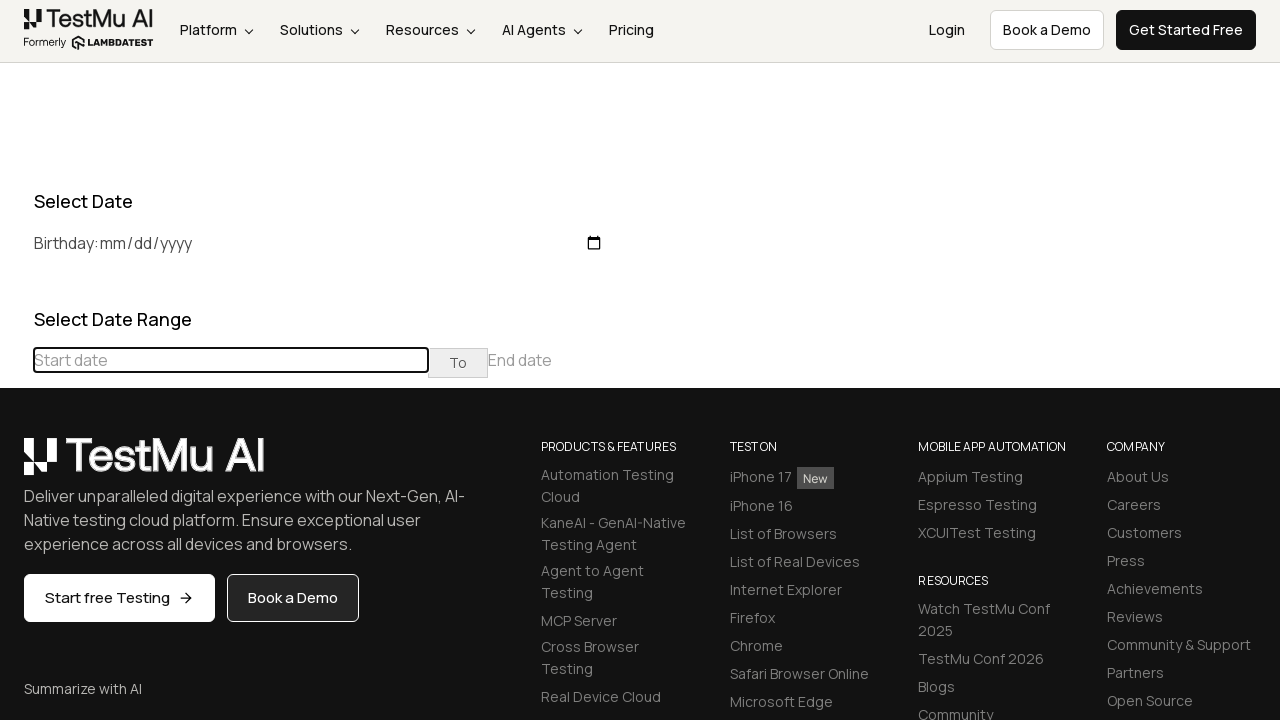

Clicked previous button to navigate to an earlier month at (16, 465) on div[class="datepicker-days"] th[class="prev"]
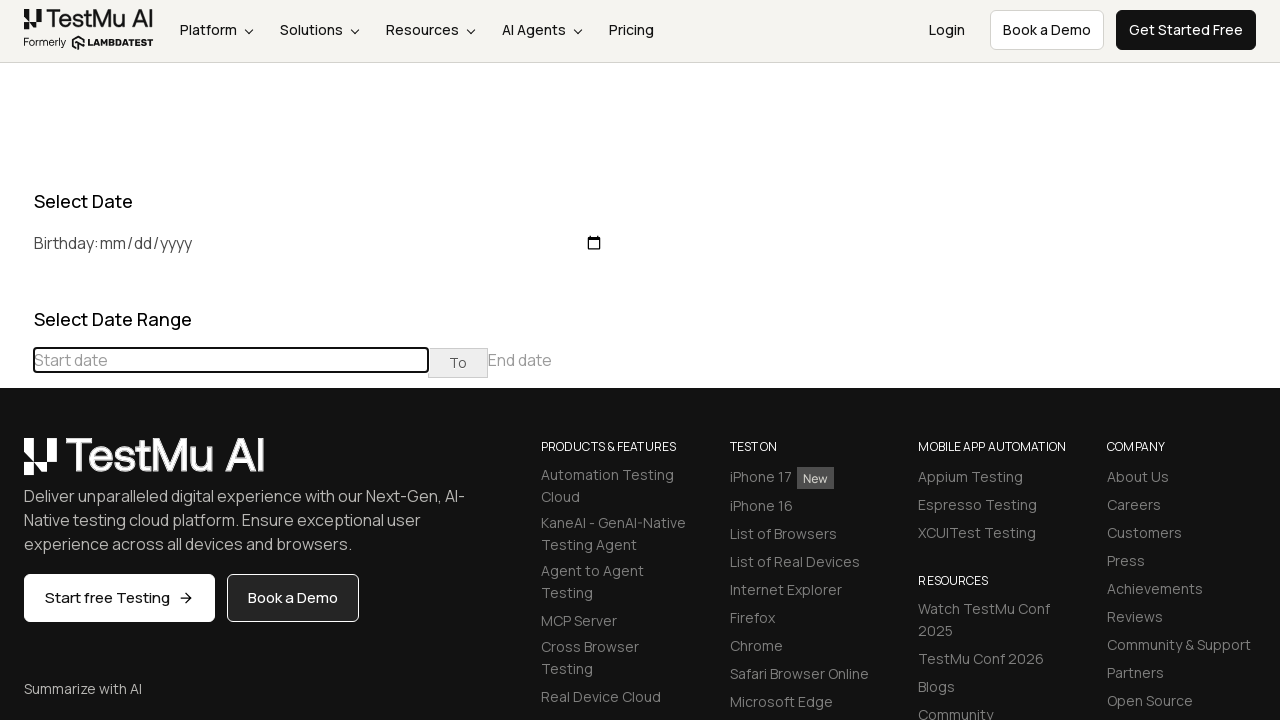

Waited 100ms for calendar to update
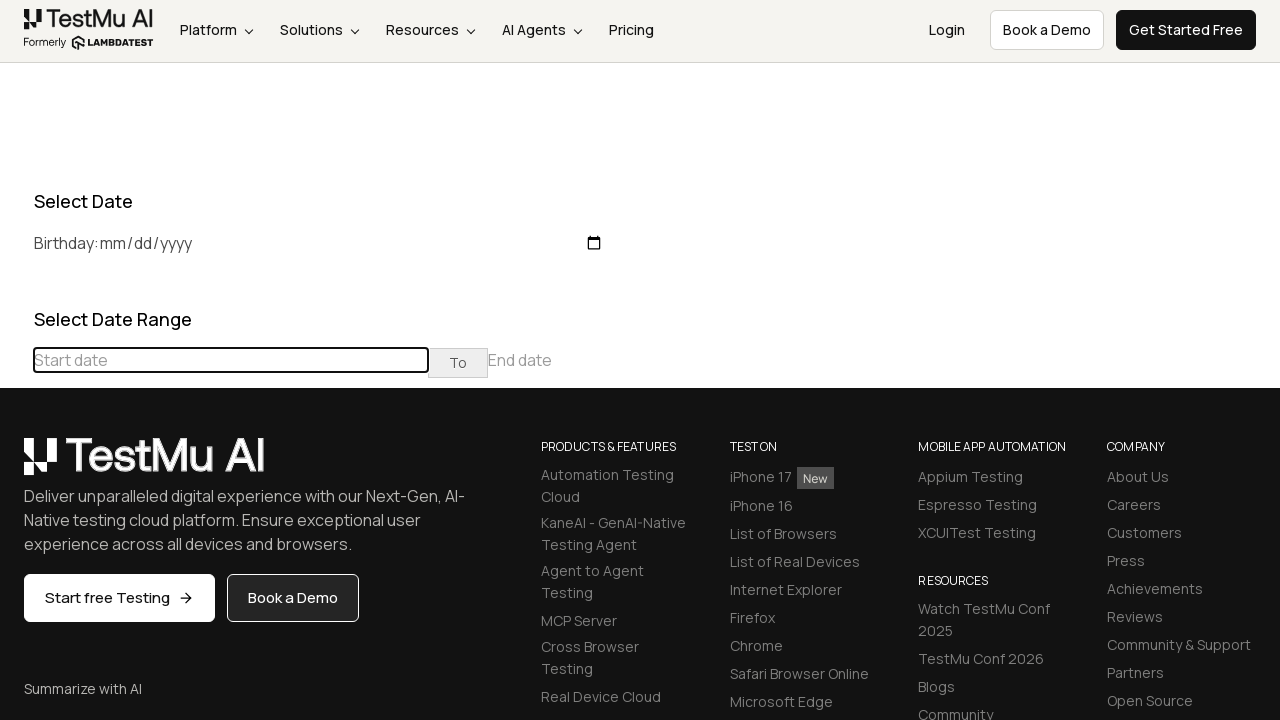

Clicked previous button to navigate to an earlier month at (16, 465) on div[class="datepicker-days"] th[class="prev"]
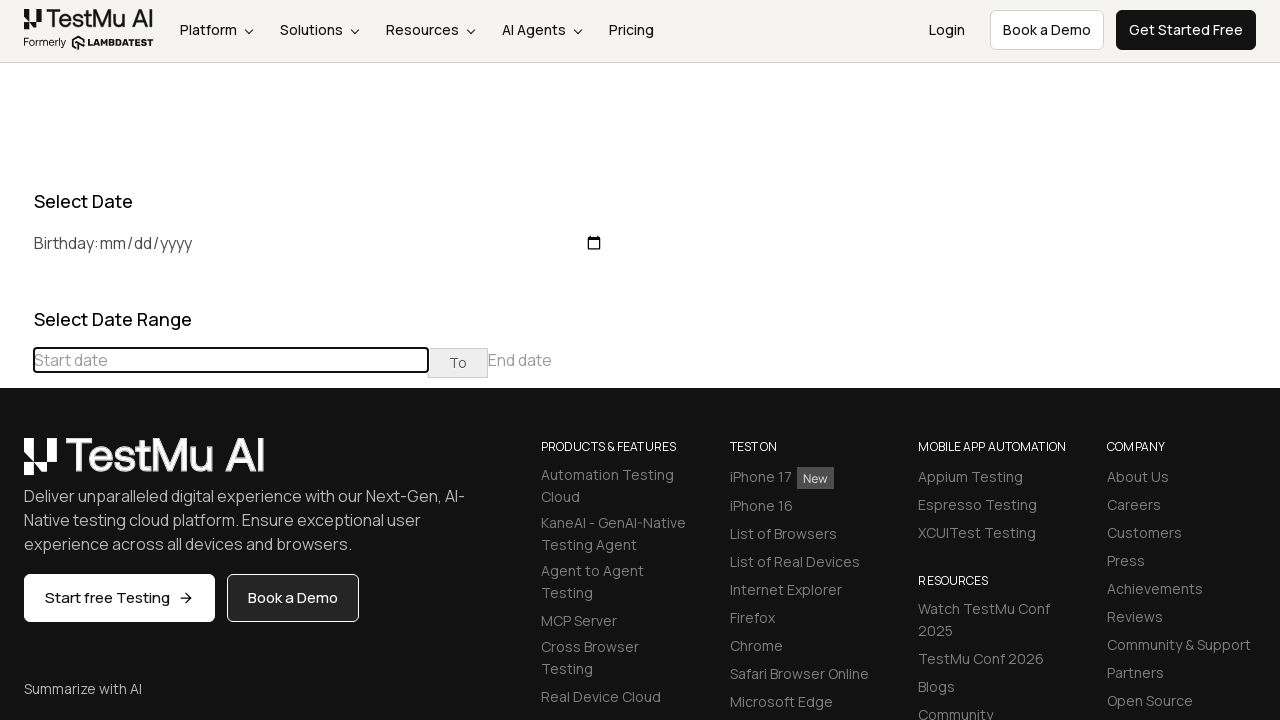

Waited 100ms for calendar to update
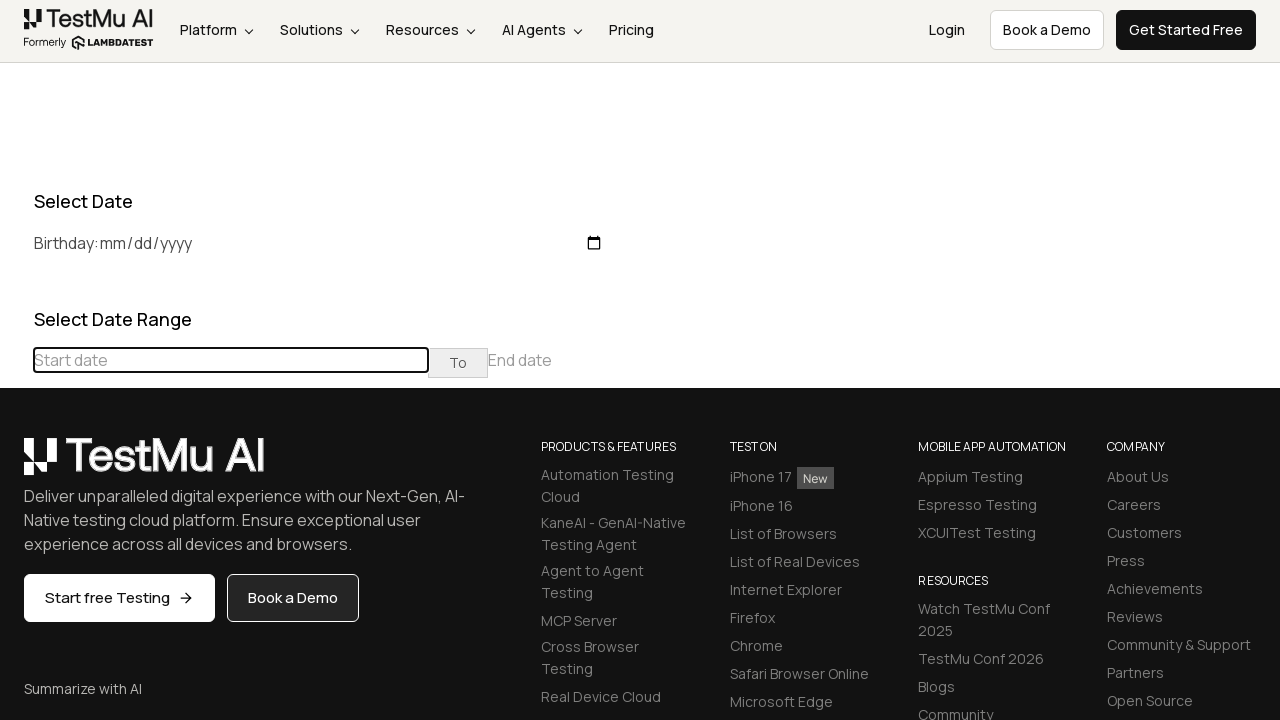

Clicked previous button to navigate to an earlier month at (16, 465) on div[class="datepicker-days"] th[class="prev"]
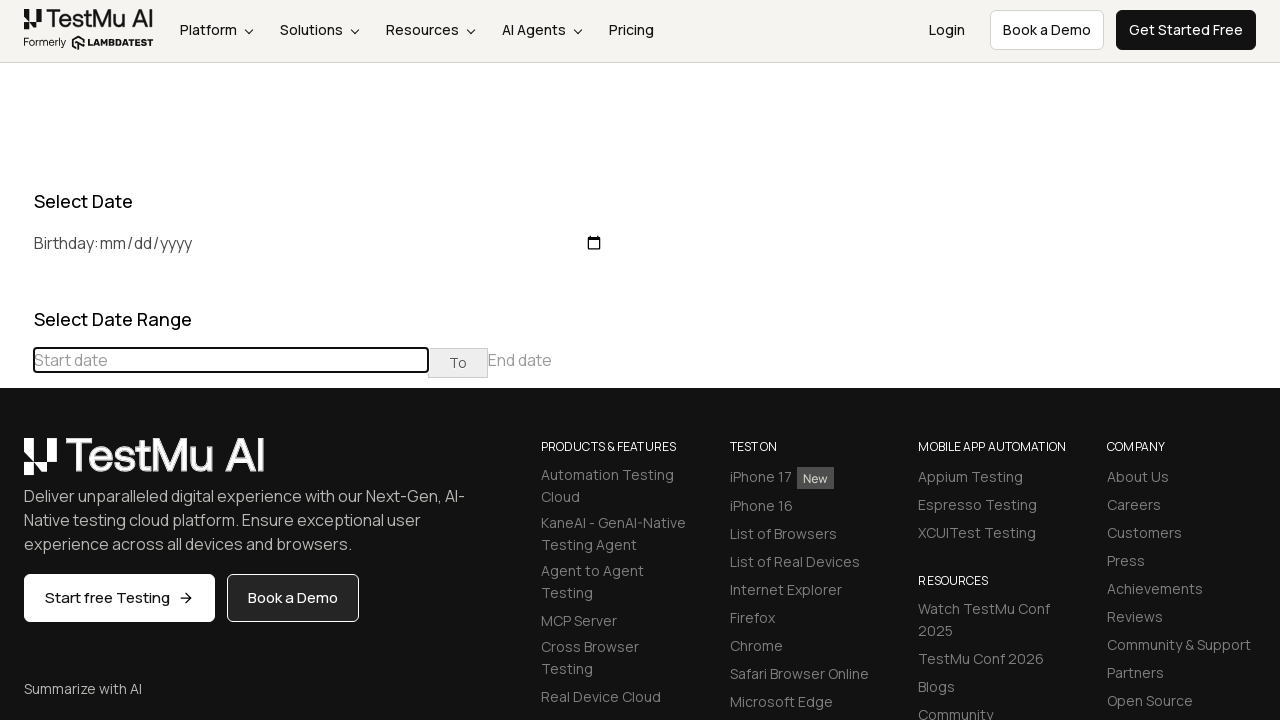

Waited 100ms for calendar to update
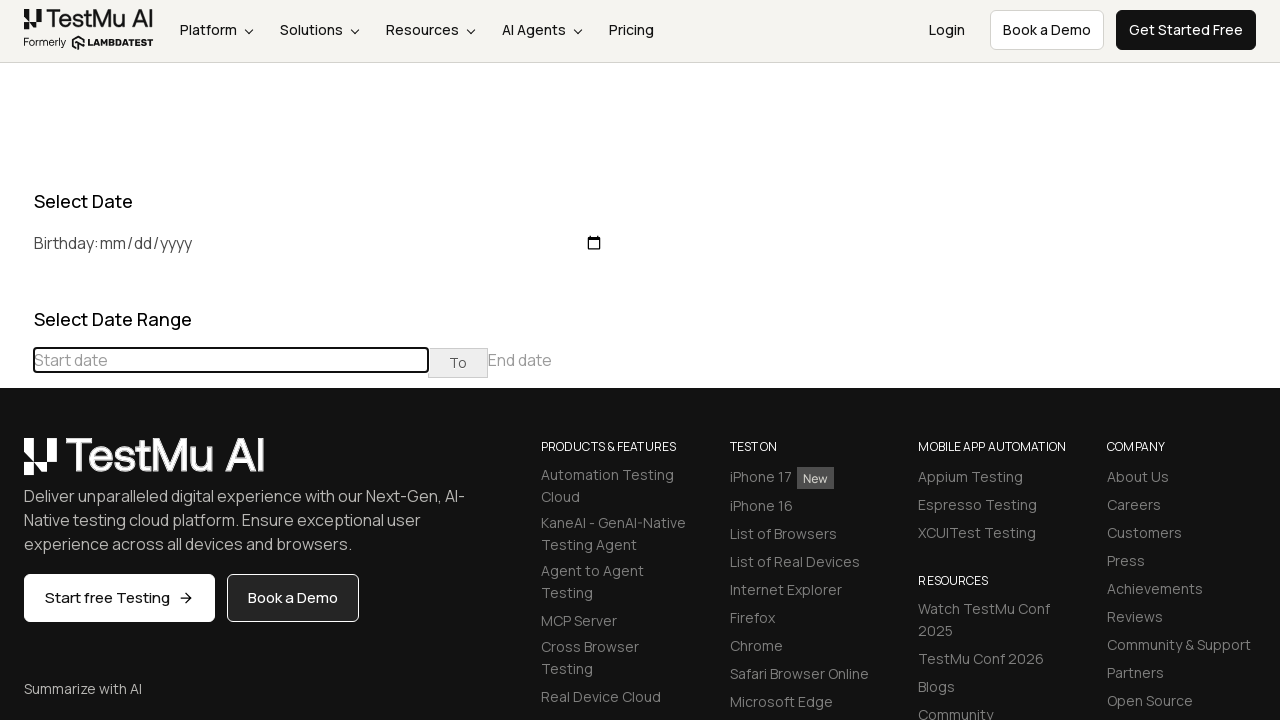

Clicked previous button to navigate to an earlier month at (16, 465) on div[class="datepicker-days"] th[class="prev"]
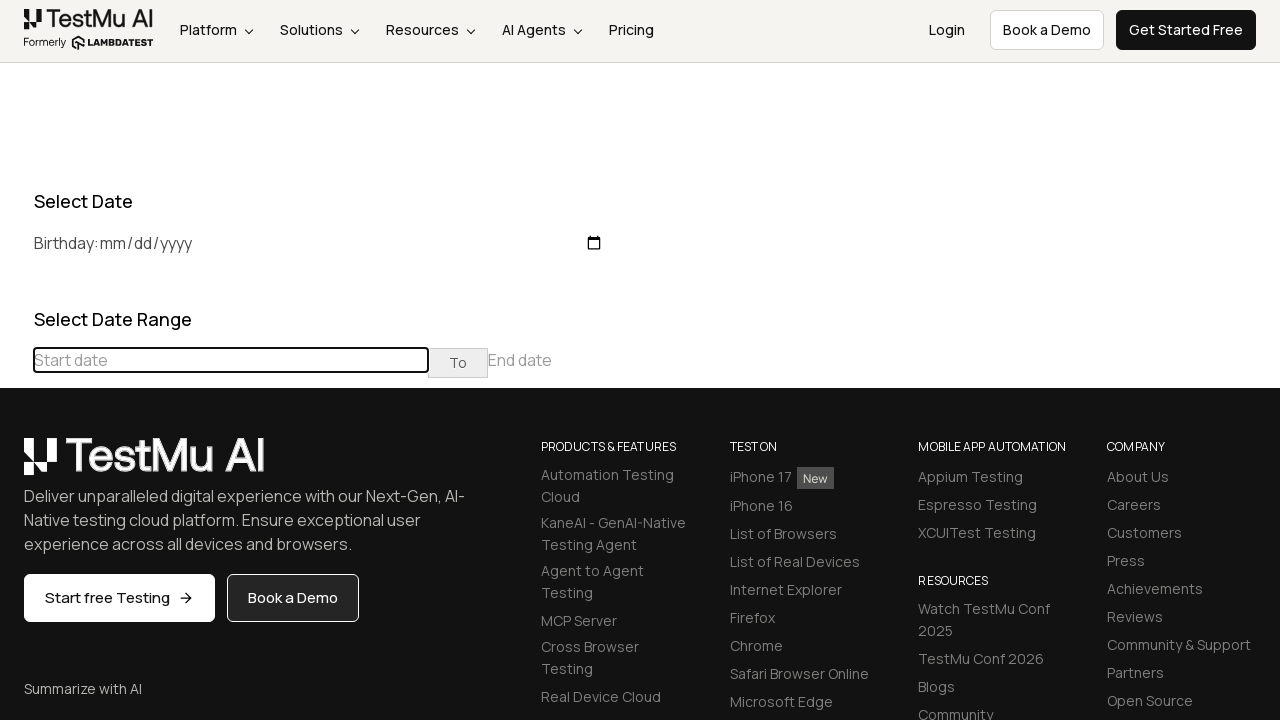

Waited 100ms for calendar to update
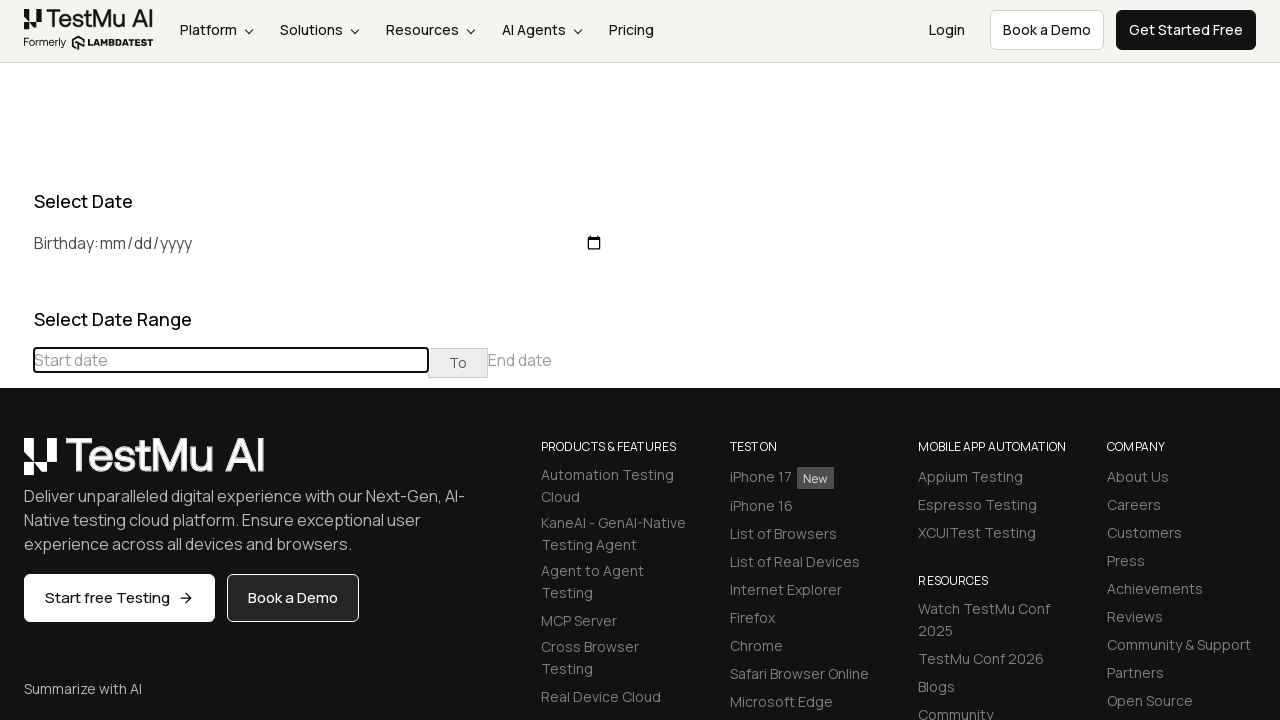

Clicked previous button to navigate to an earlier month at (16, 465) on div[class="datepicker-days"] th[class="prev"]
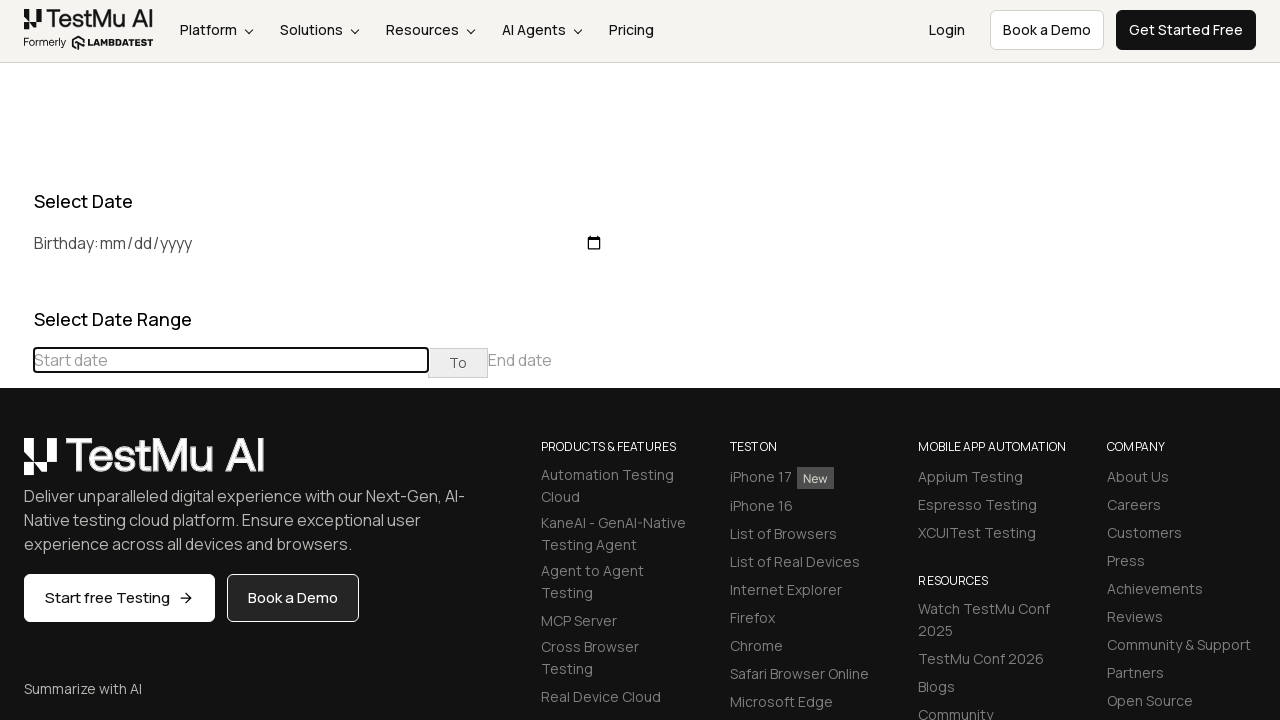

Waited 100ms for calendar to update
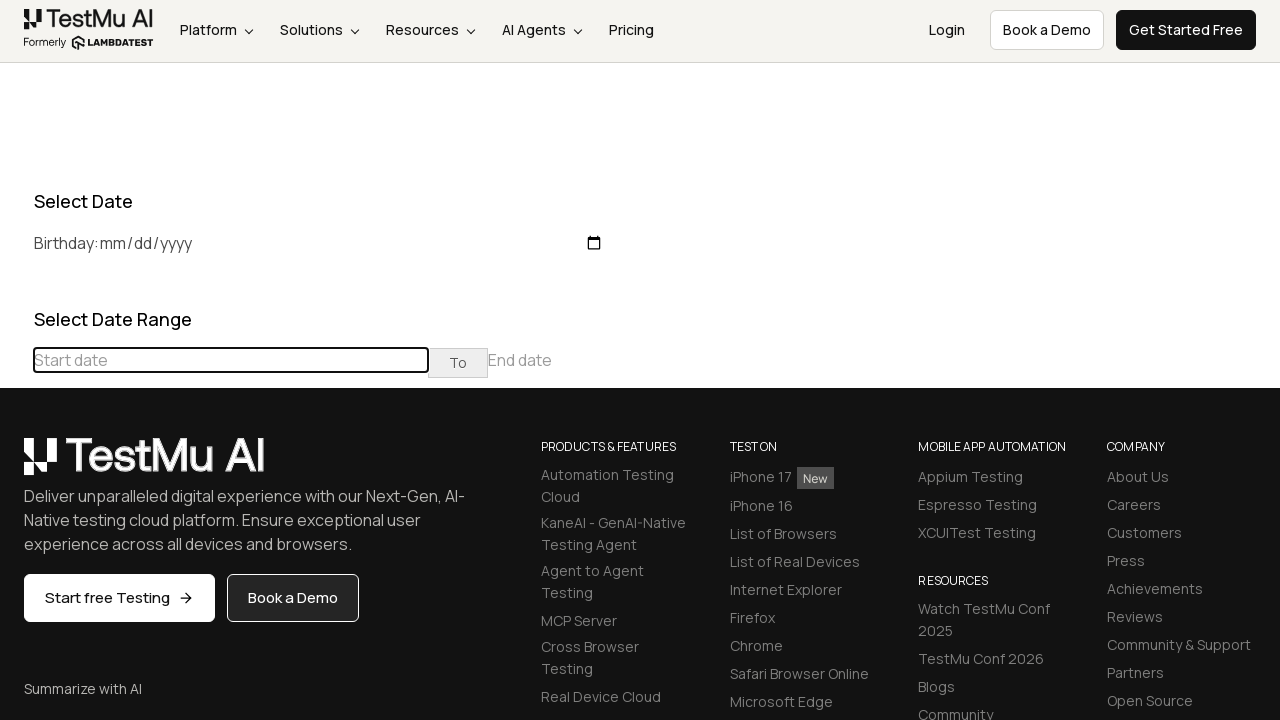

Clicked previous button to navigate to an earlier month at (16, 465) on div[class="datepicker-days"] th[class="prev"]
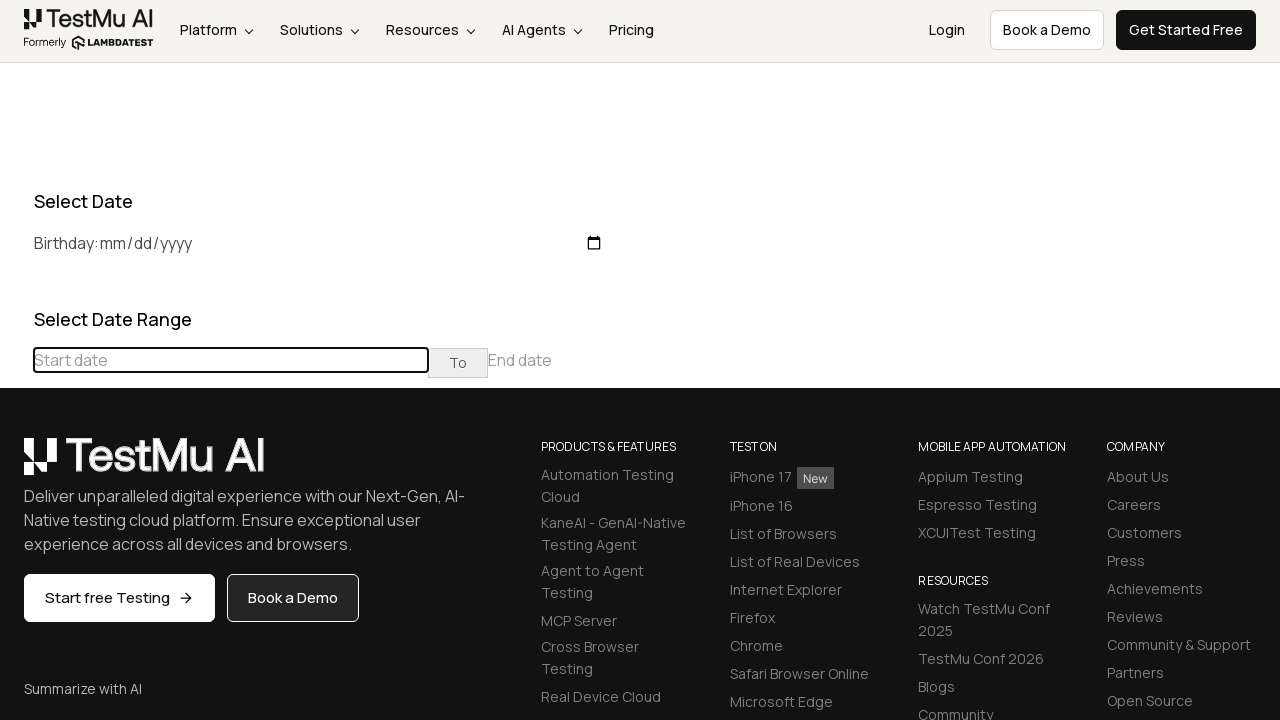

Waited 100ms for calendar to update
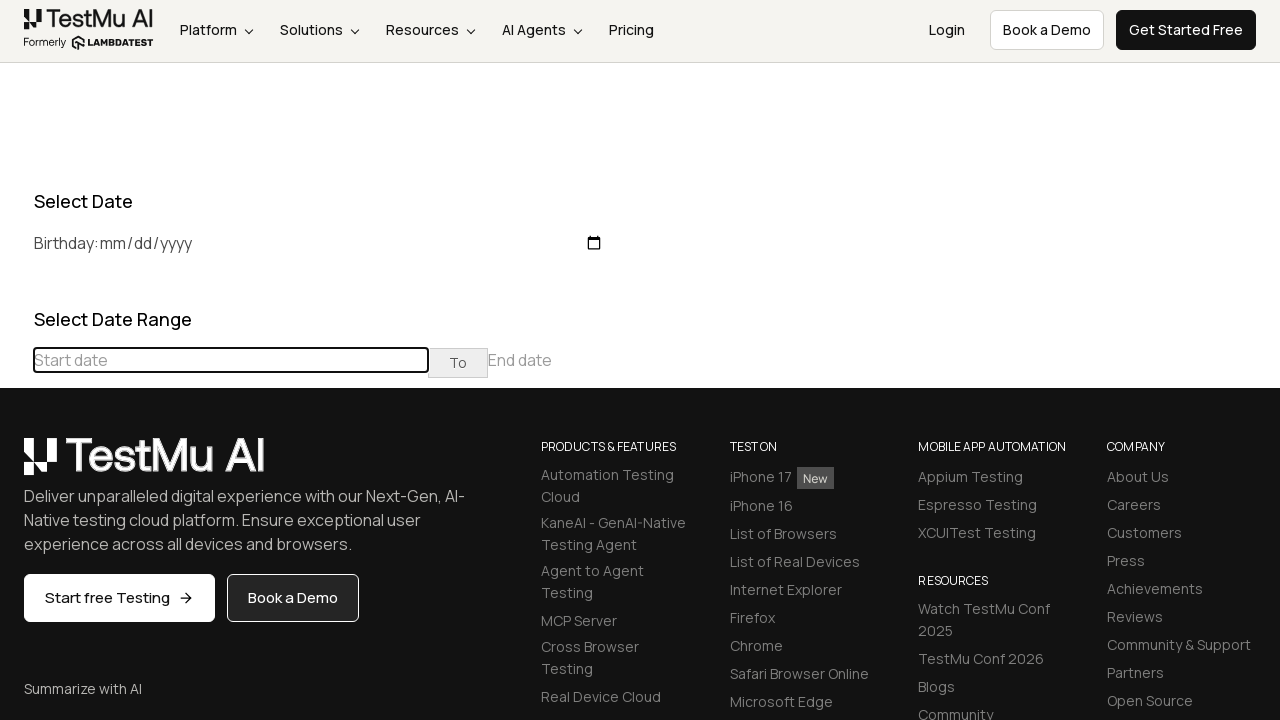

Clicked previous button to navigate to an earlier month at (16, 465) on div[class="datepicker-days"] th[class="prev"]
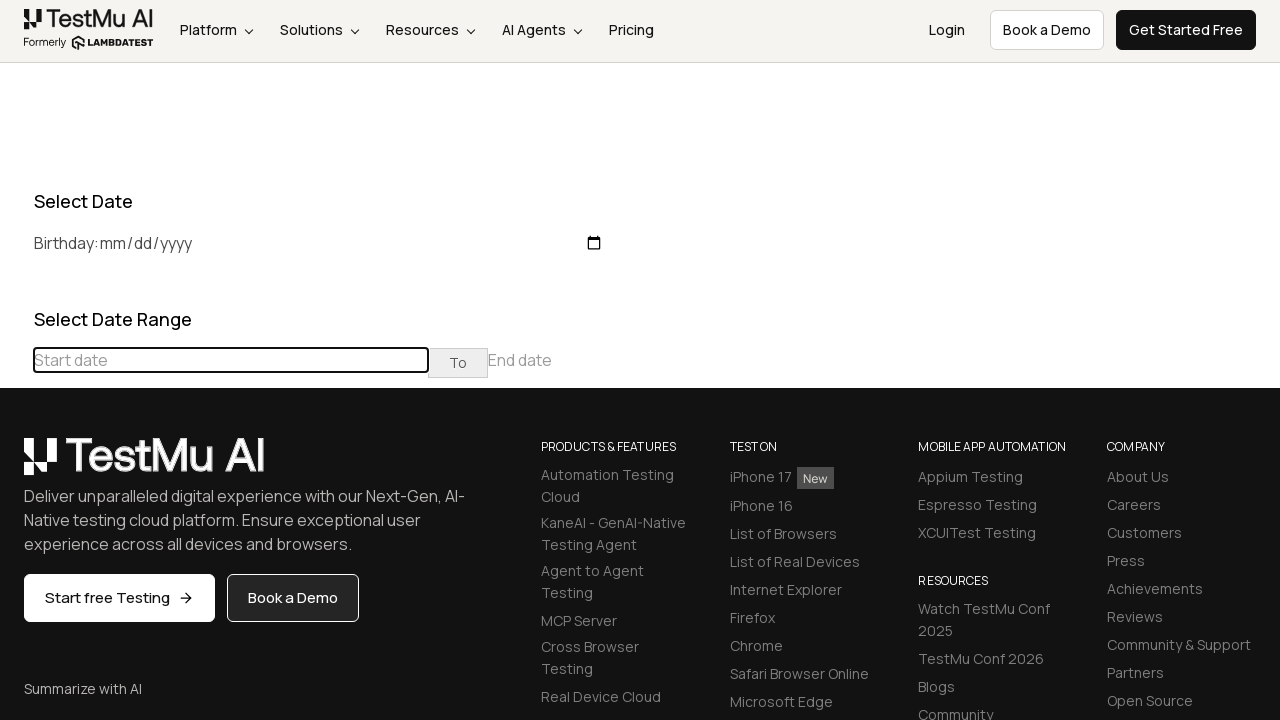

Waited 100ms for calendar to update
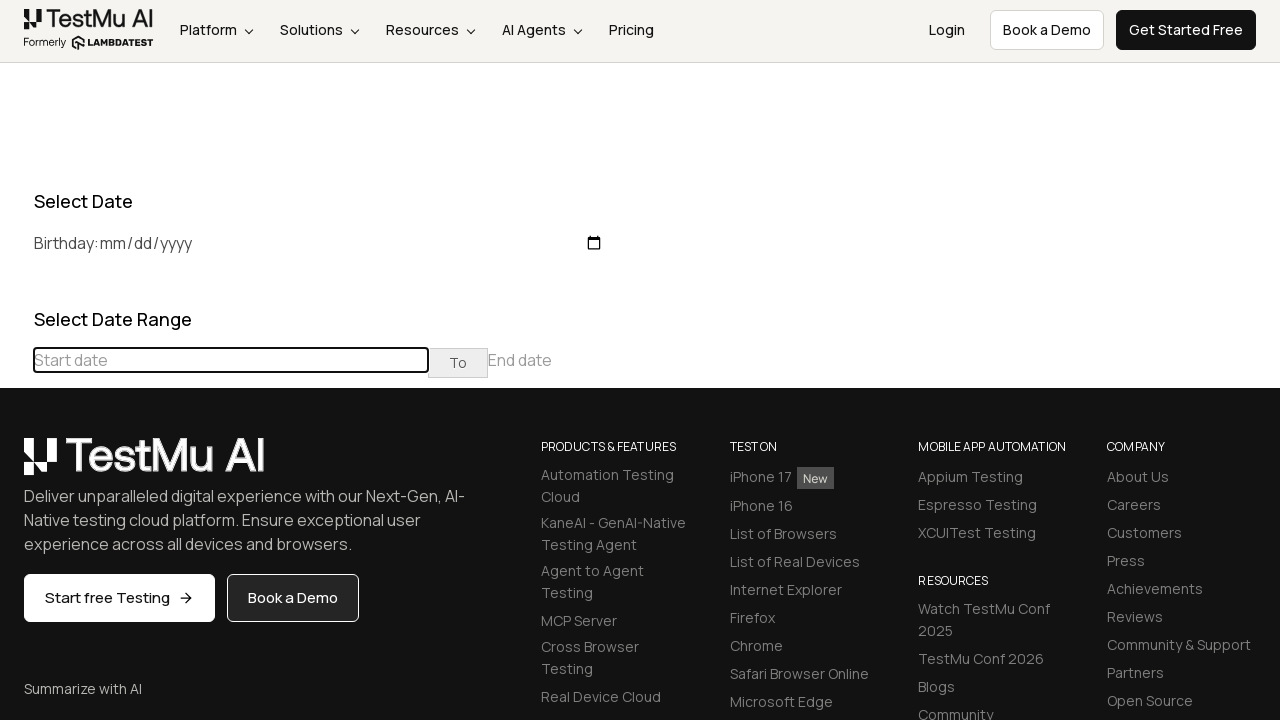

Clicked previous button to navigate to an earlier month at (16, 465) on div[class="datepicker-days"] th[class="prev"]
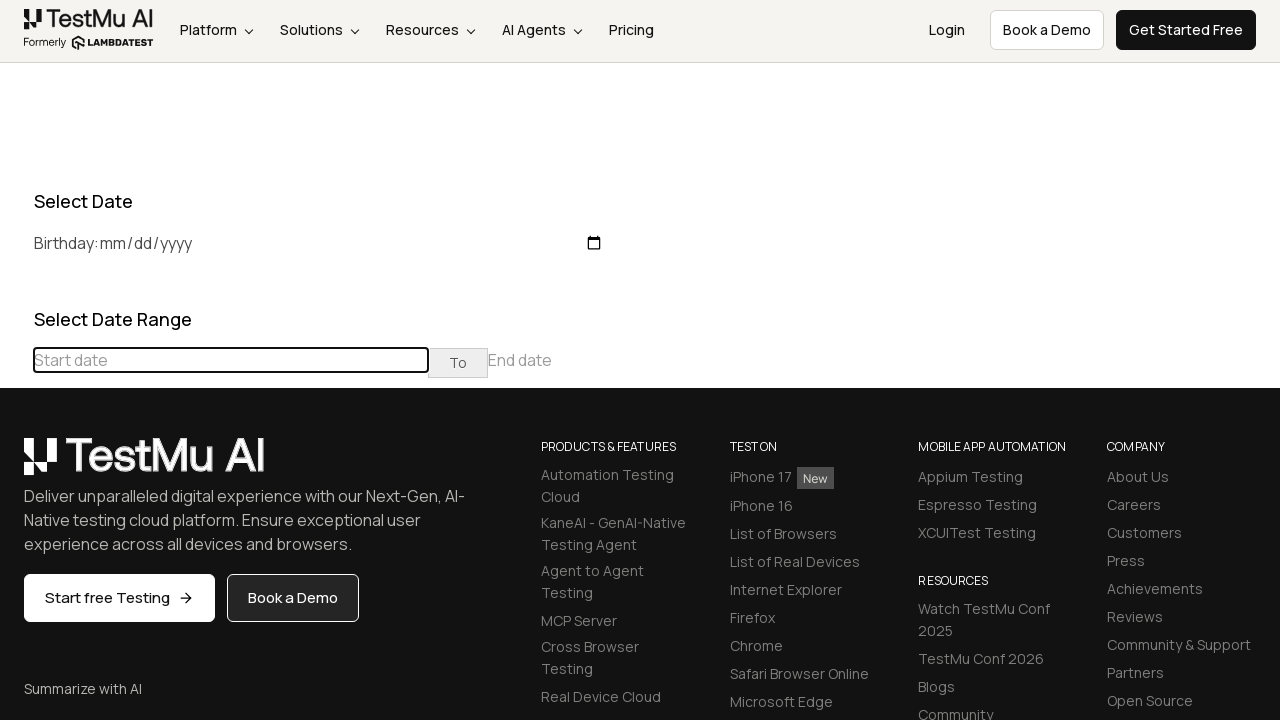

Waited 100ms for calendar to update
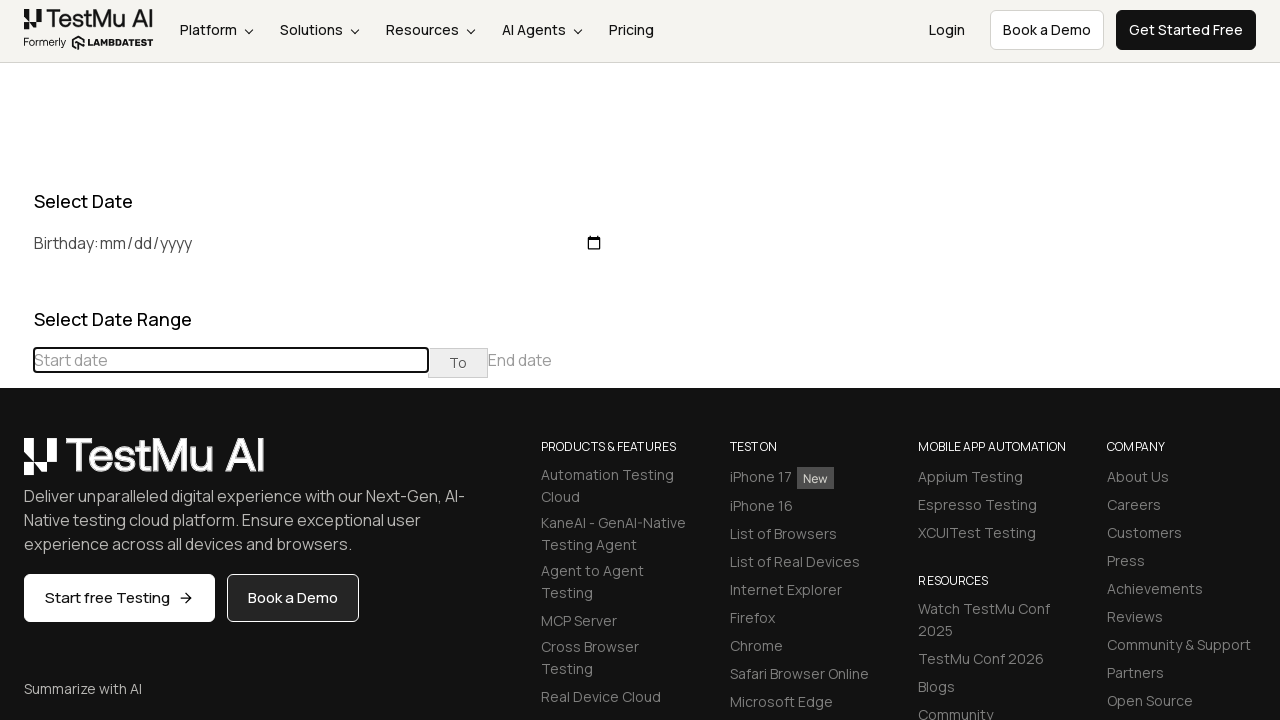

Clicked previous button to navigate to an earlier month at (16, 465) on div[class="datepicker-days"] th[class="prev"]
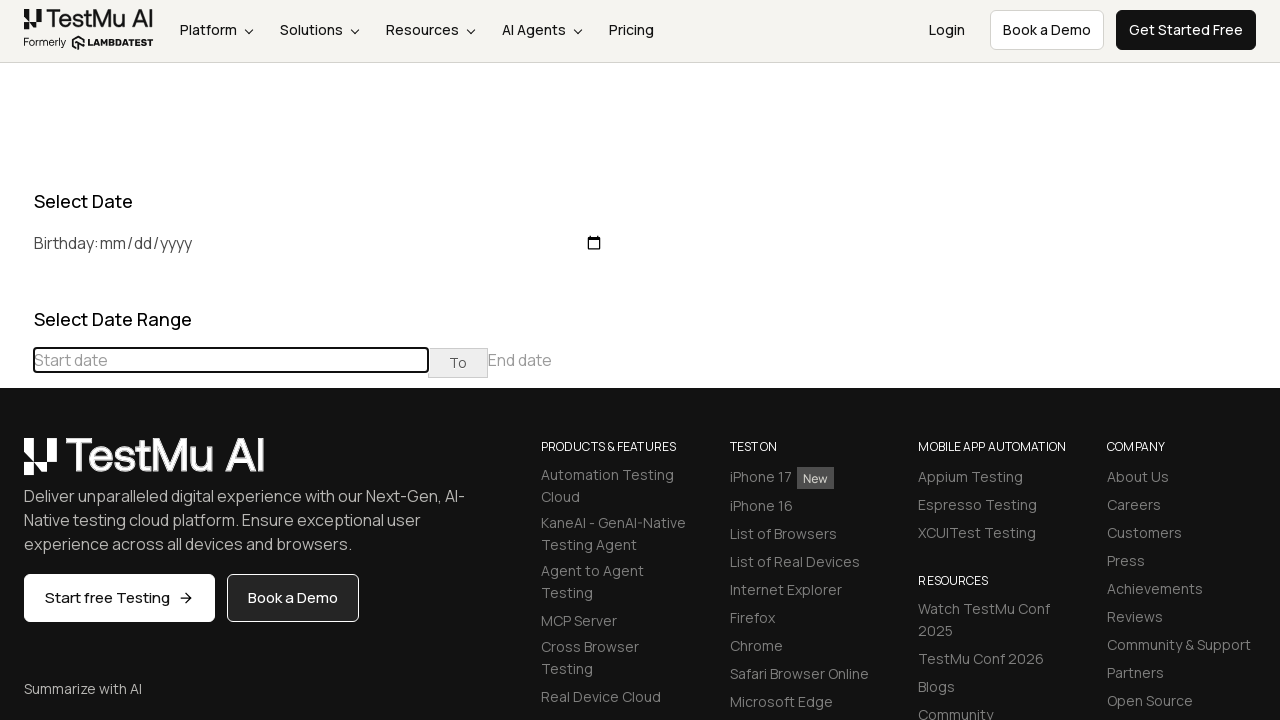

Waited 100ms for calendar to update
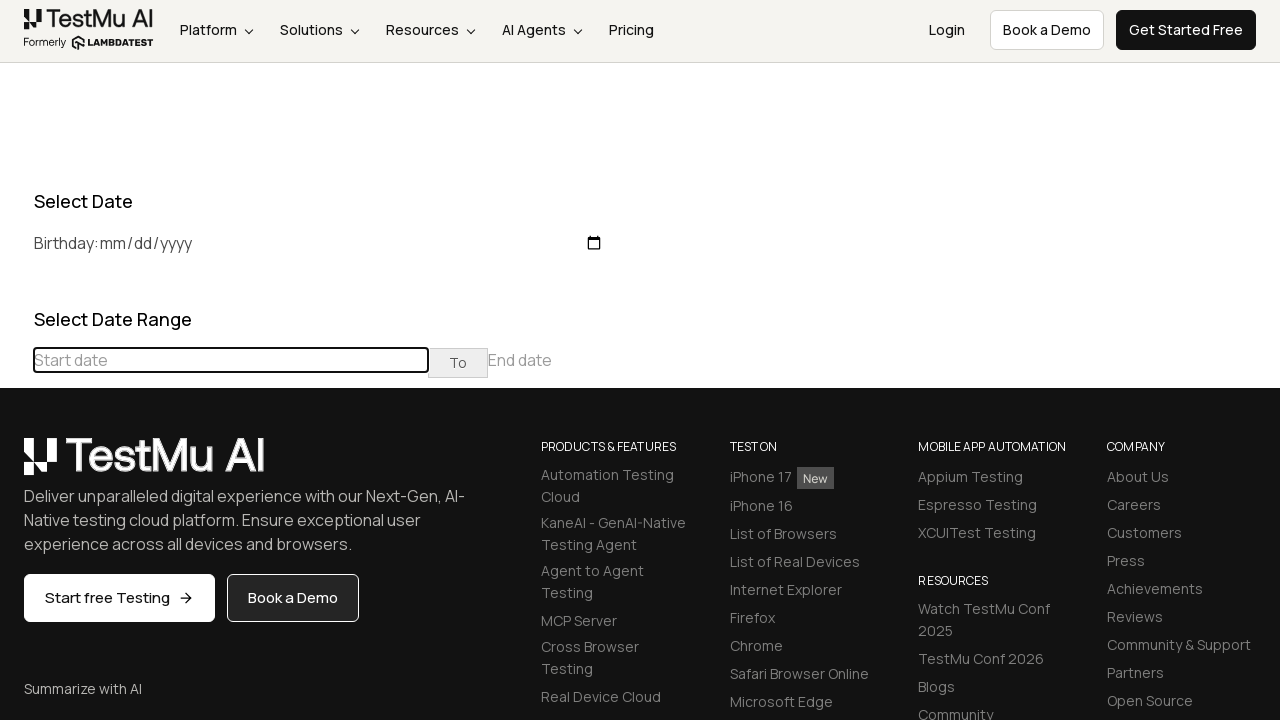

Clicked previous button to navigate to an earlier month at (16, 465) on div[class="datepicker-days"] th[class="prev"]
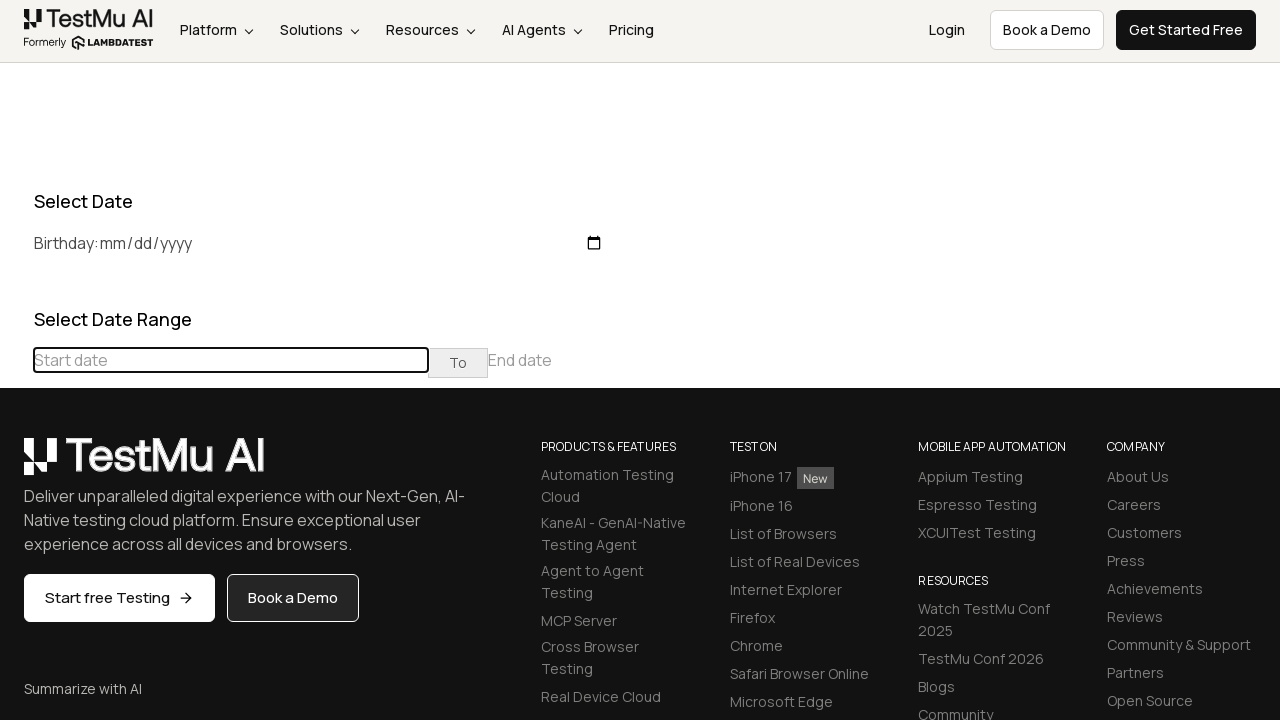

Waited 100ms for calendar to update
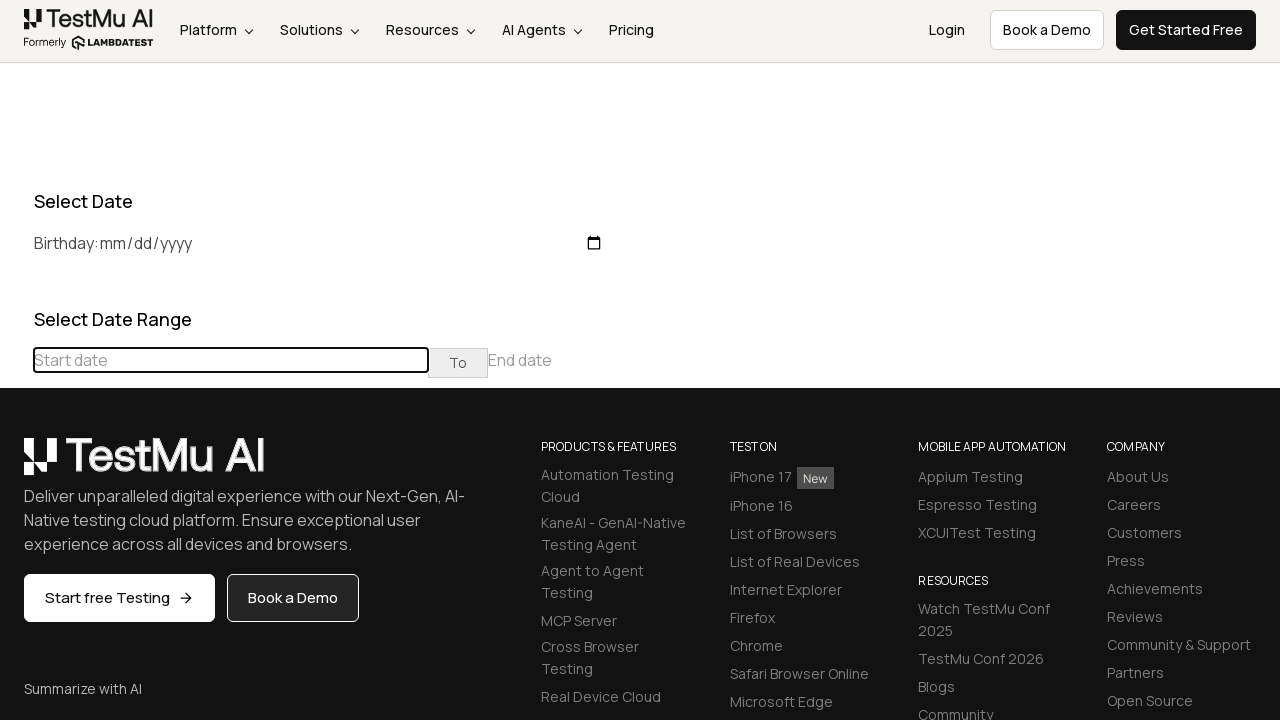

Clicked previous button to navigate to an earlier month at (16, 465) on div[class="datepicker-days"] th[class="prev"]
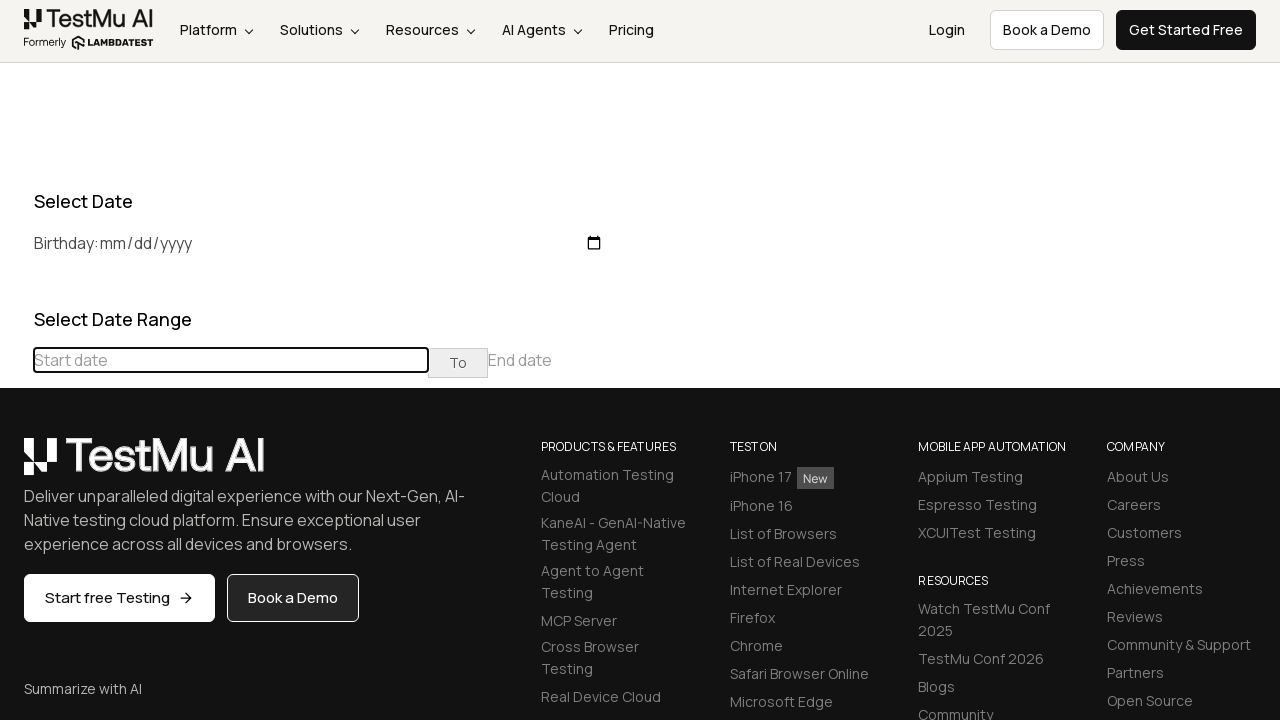

Waited 100ms for calendar to update
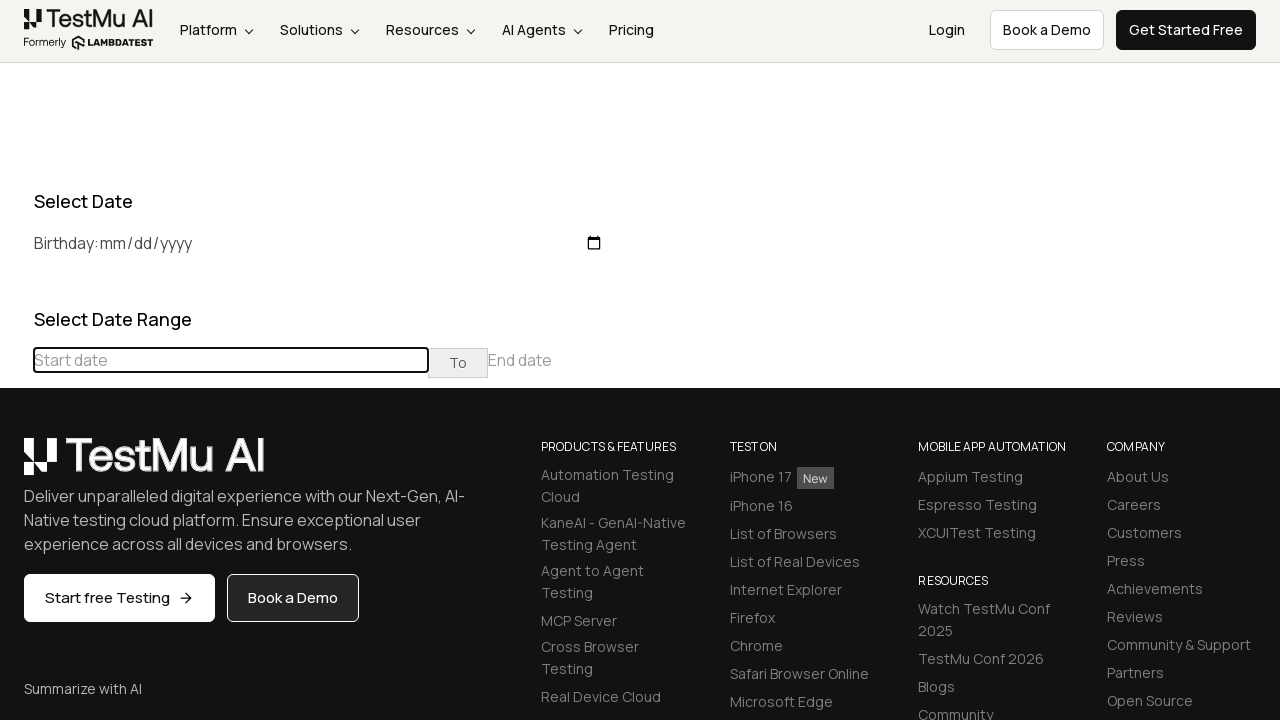

Clicked previous button to navigate to an earlier month at (16, 465) on div[class="datepicker-days"] th[class="prev"]
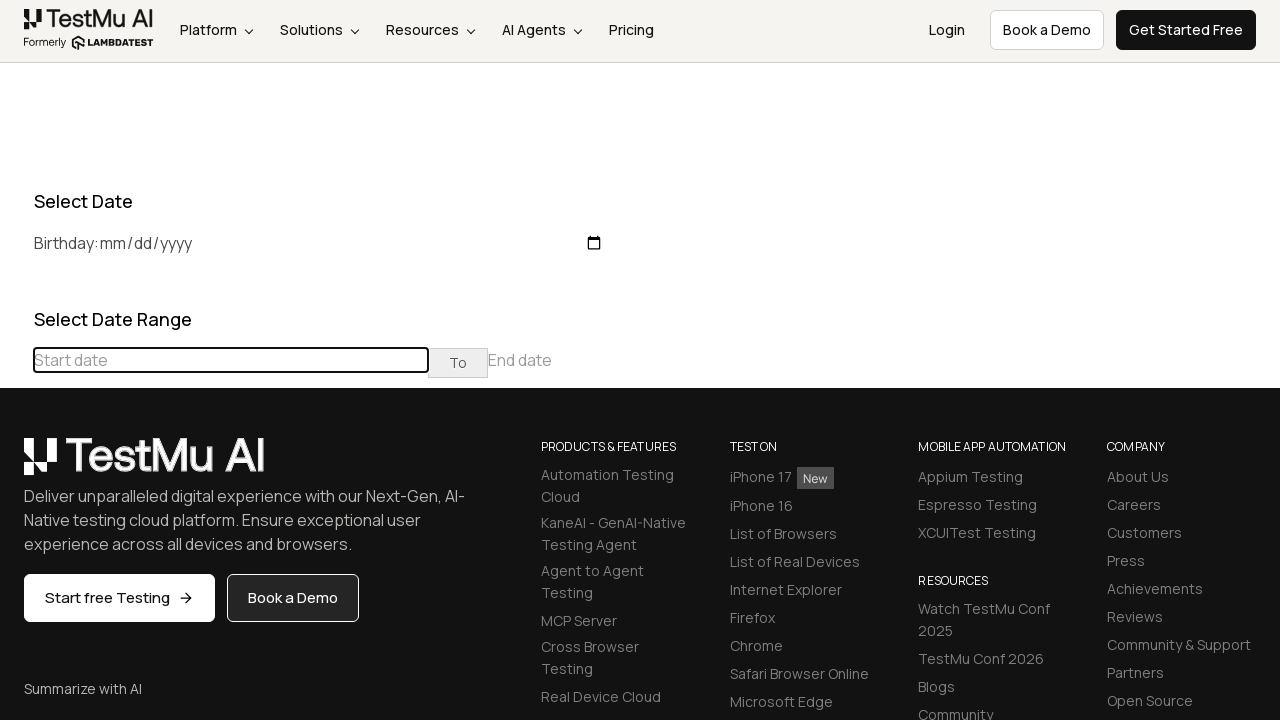

Waited 100ms for calendar to update
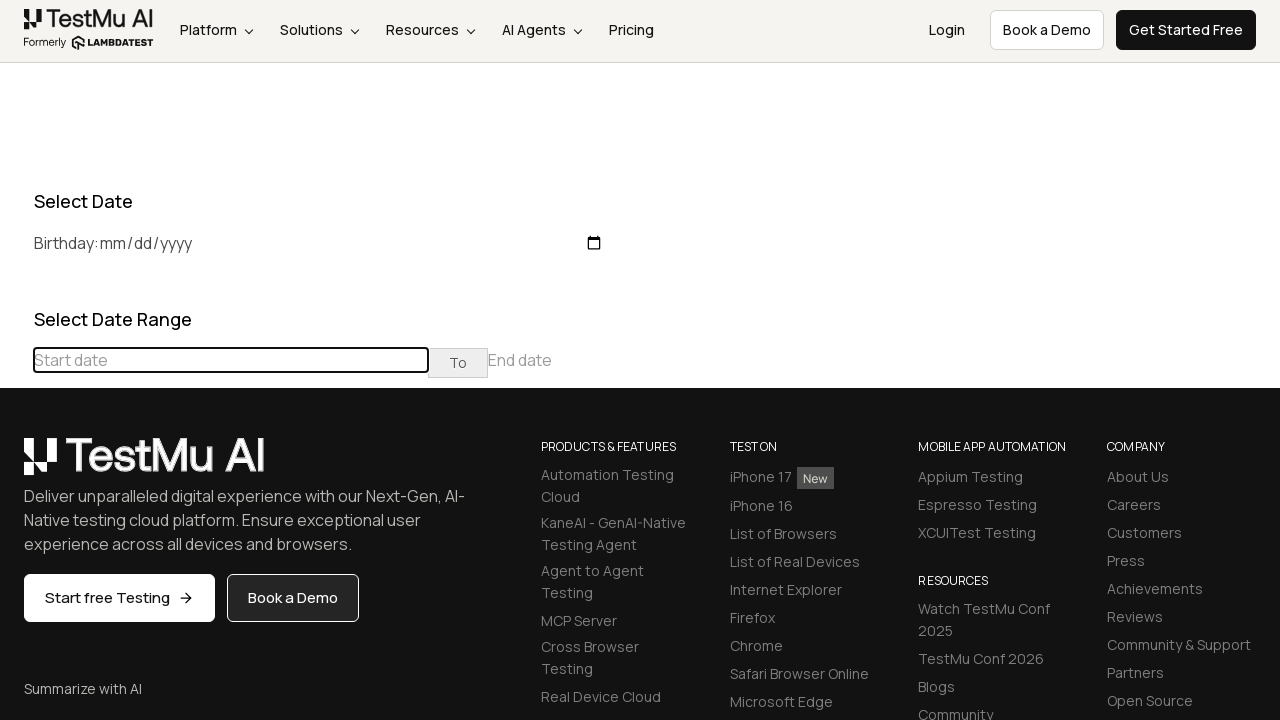

Clicked previous button to navigate to an earlier month at (16, 465) on div[class="datepicker-days"] th[class="prev"]
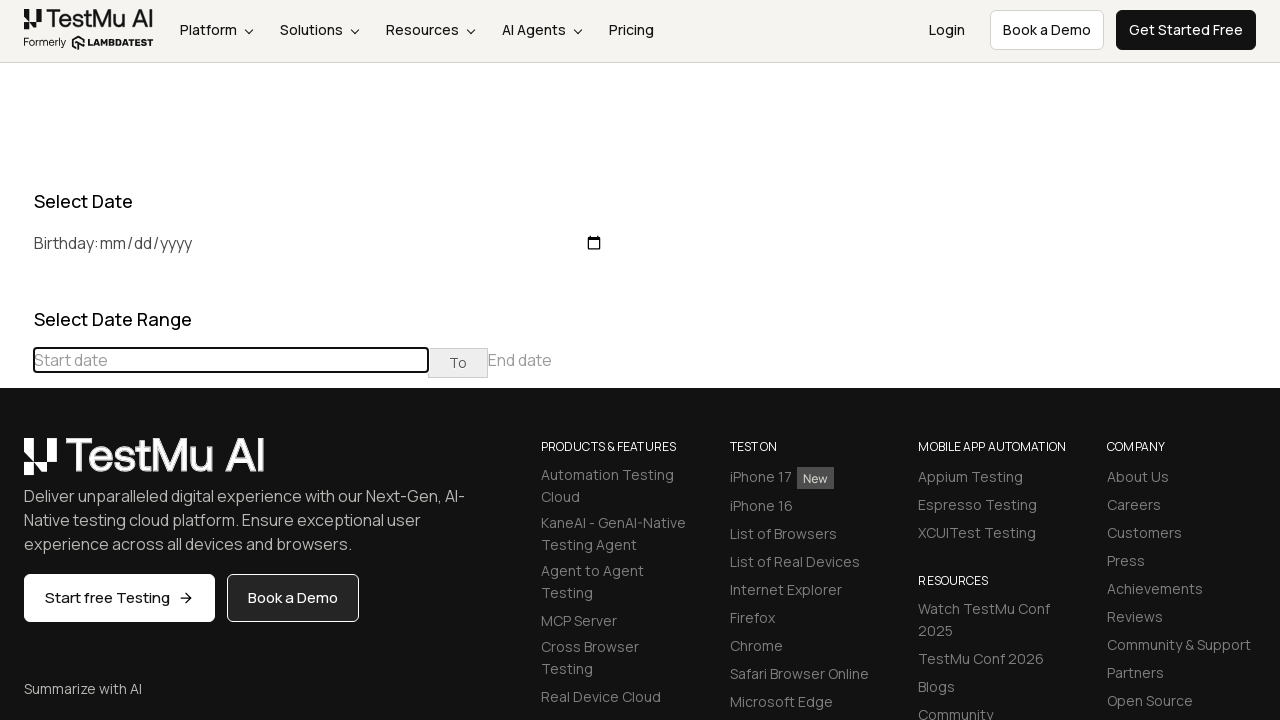

Waited 100ms for calendar to update
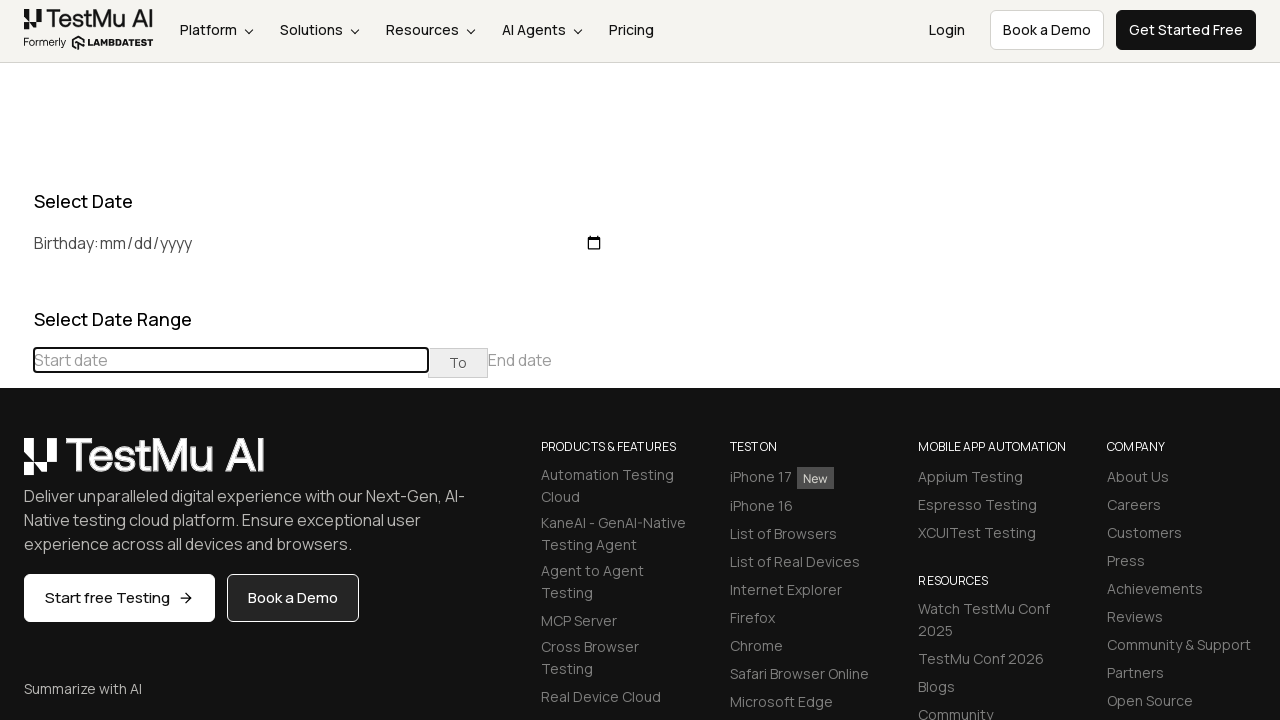

Clicked previous button to navigate to an earlier month at (16, 465) on div[class="datepicker-days"] th[class="prev"]
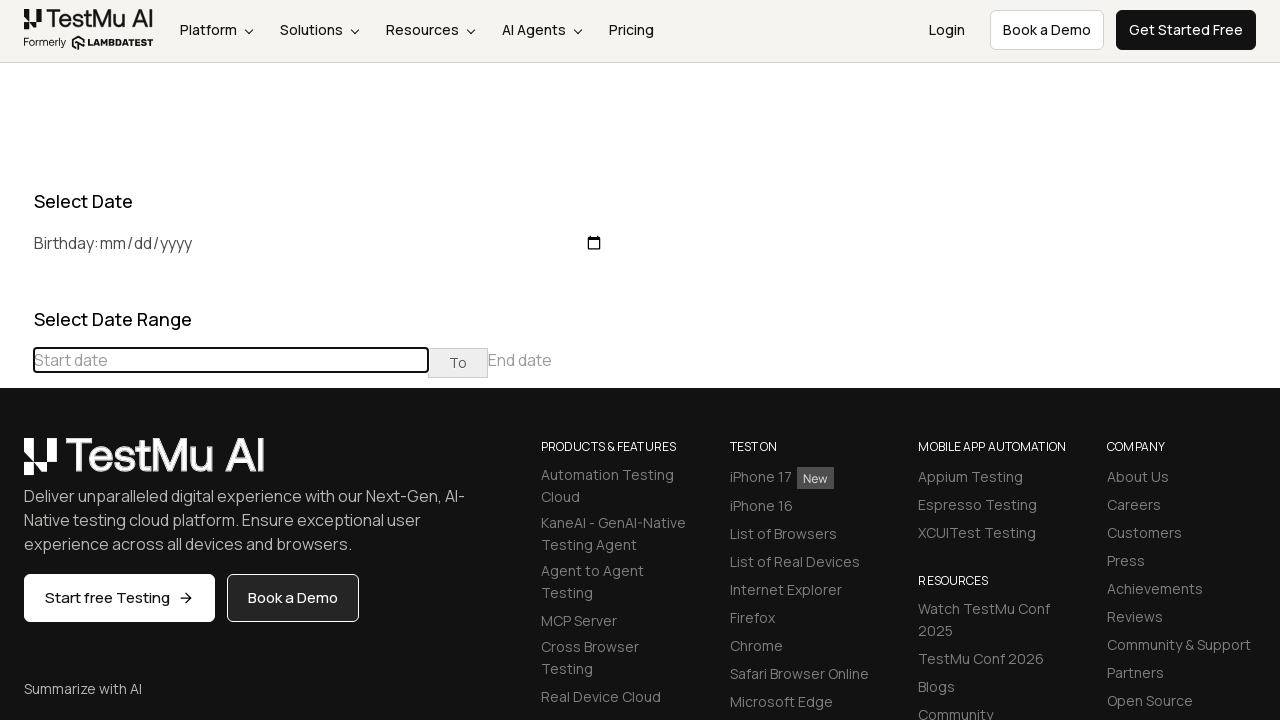

Waited 100ms for calendar to update
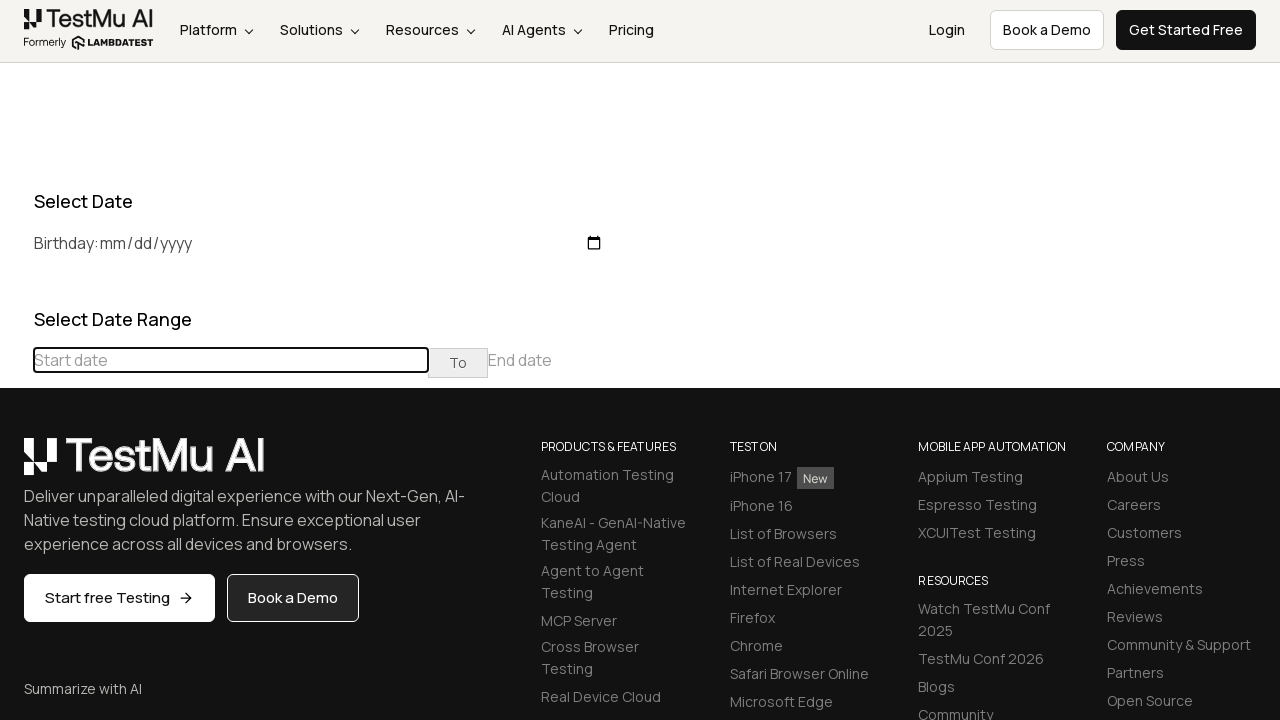

Clicked previous button to navigate to an earlier month at (16, 465) on div[class="datepicker-days"] th[class="prev"]
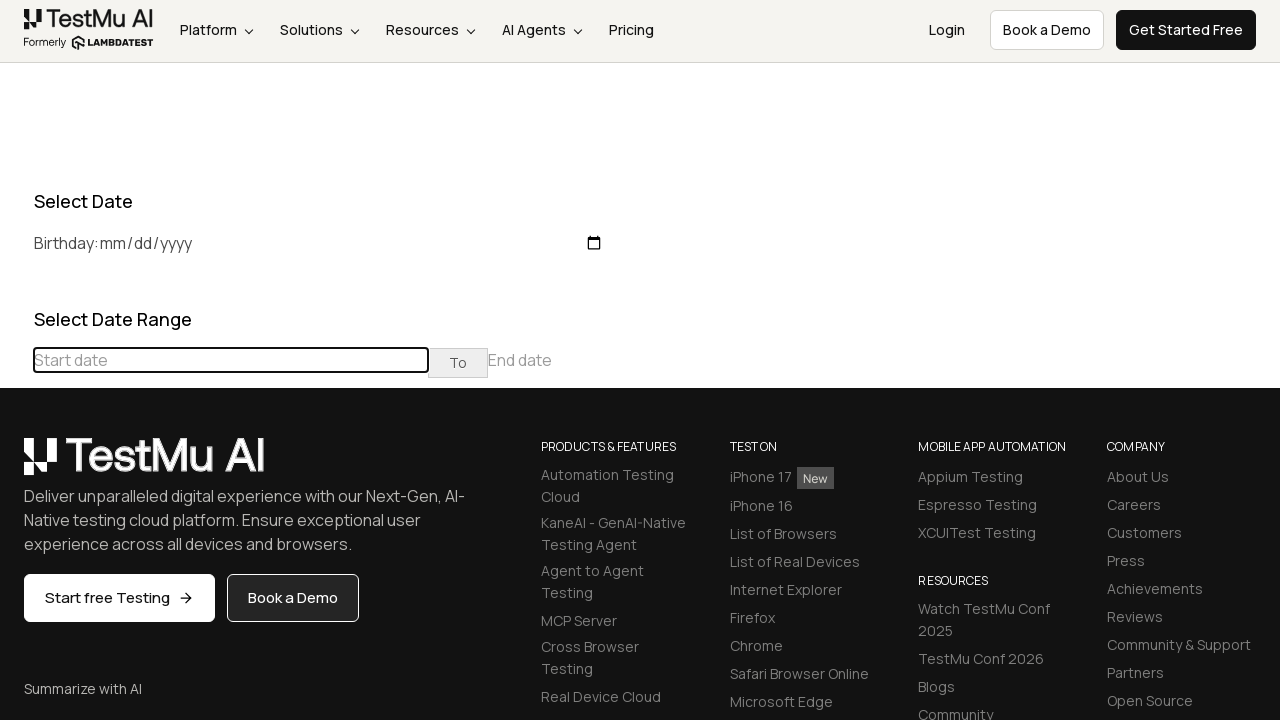

Waited 100ms for calendar to update
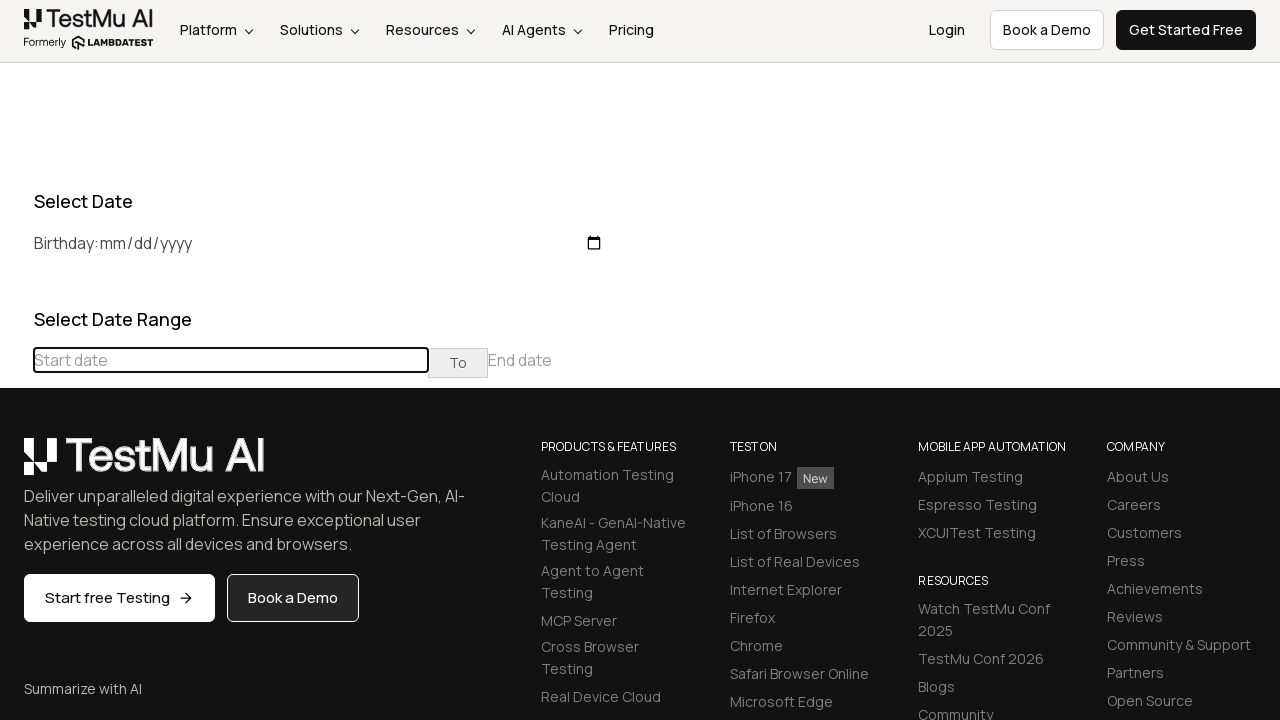

Clicked previous button to navigate to an earlier month at (16, 465) on div[class="datepicker-days"] th[class="prev"]
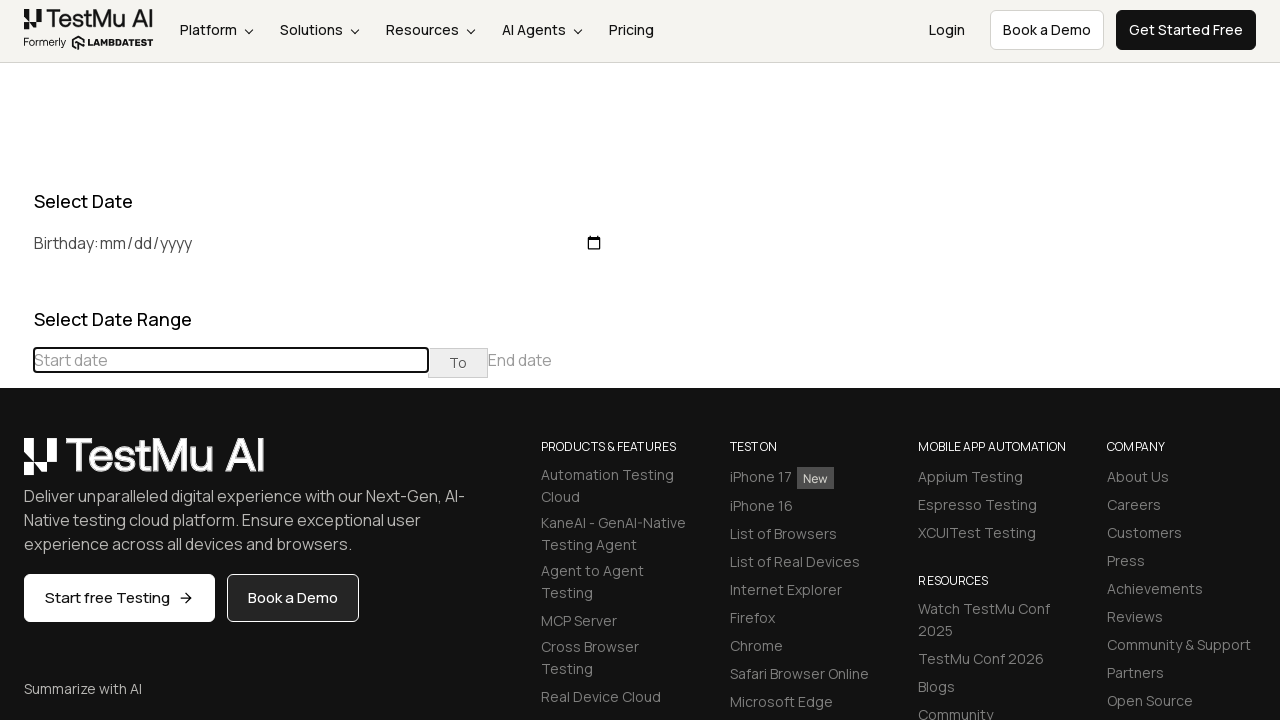

Waited 100ms for calendar to update
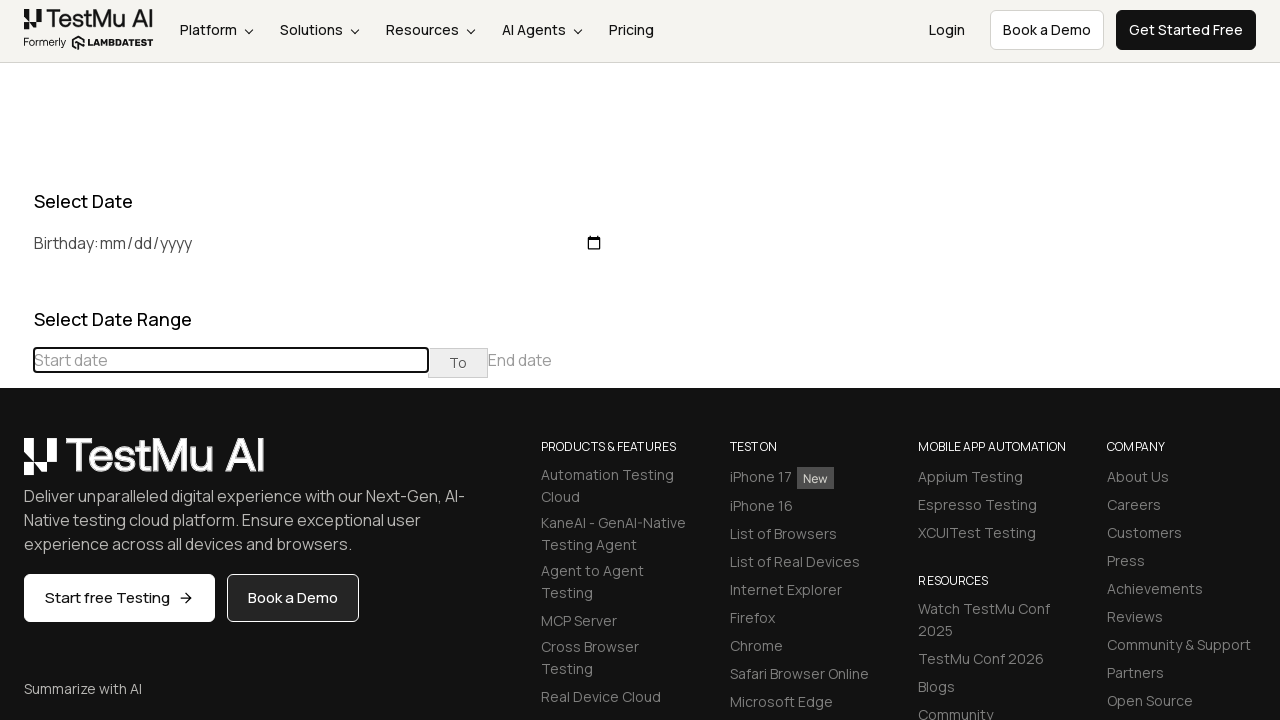

Clicked previous button to navigate to an earlier month at (16, 465) on div[class="datepicker-days"] th[class="prev"]
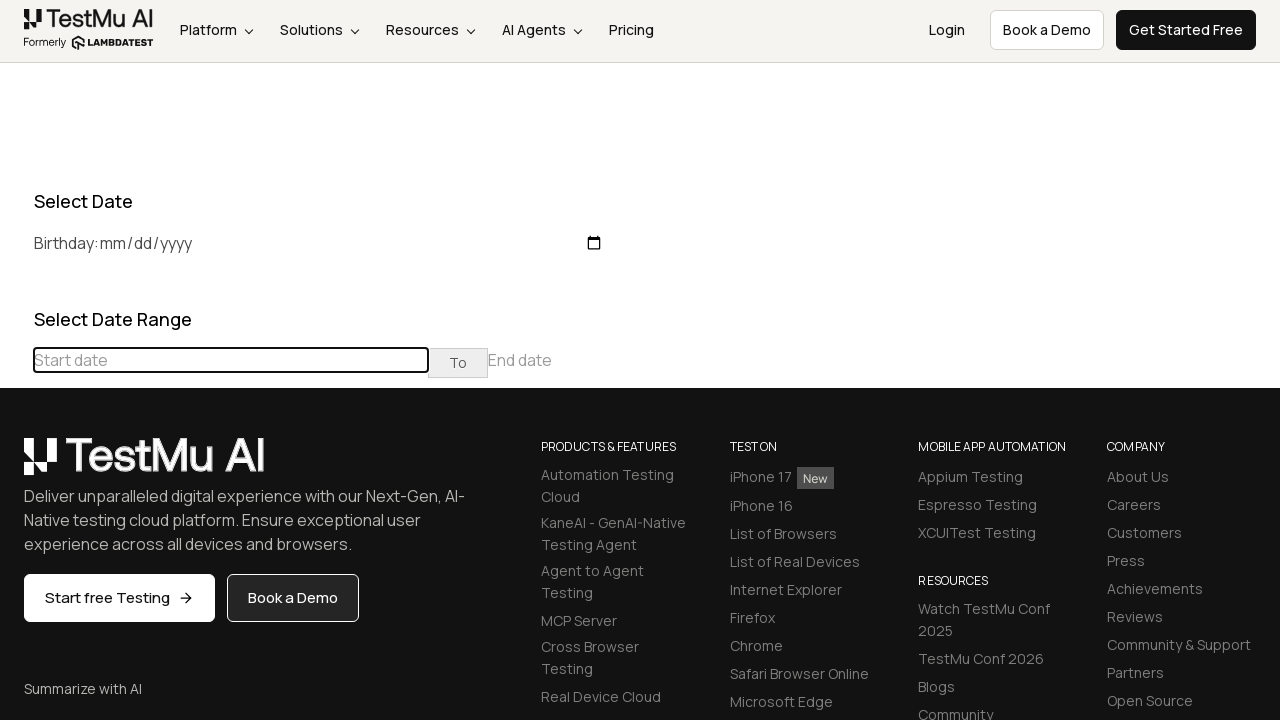

Waited 100ms for calendar to update
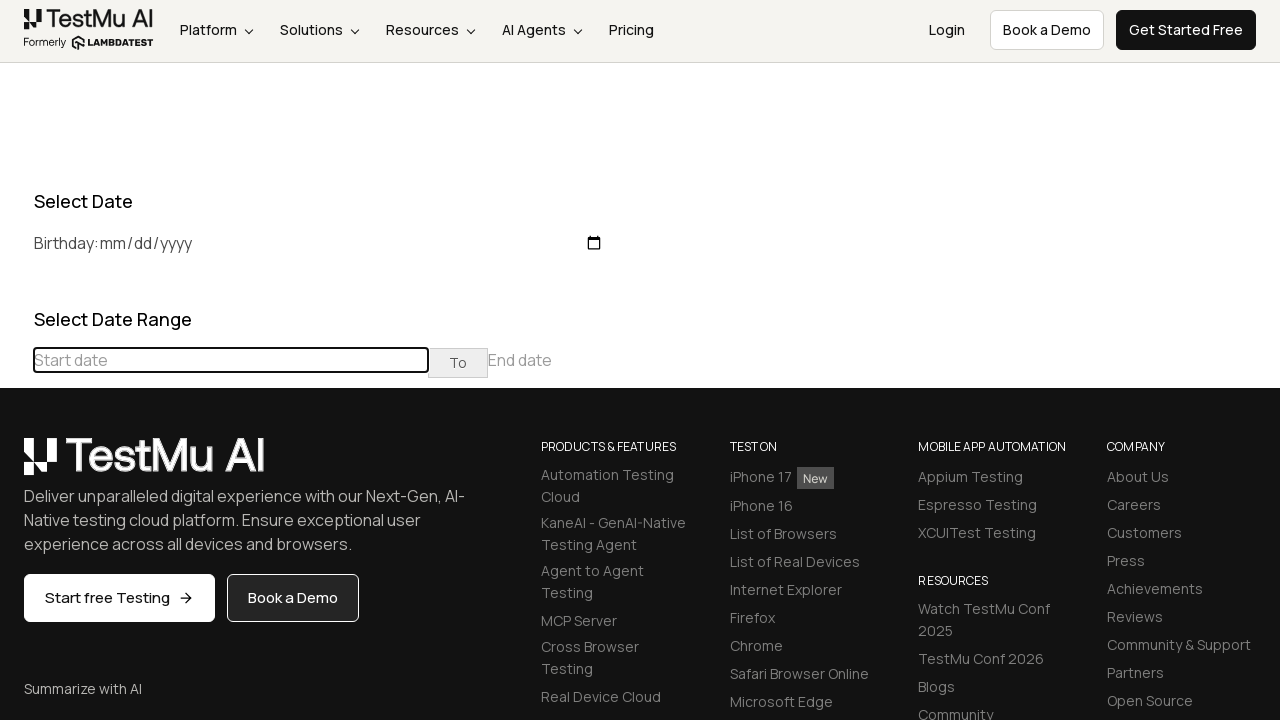

Clicked previous button to navigate to an earlier month at (16, 465) on div[class="datepicker-days"] th[class="prev"]
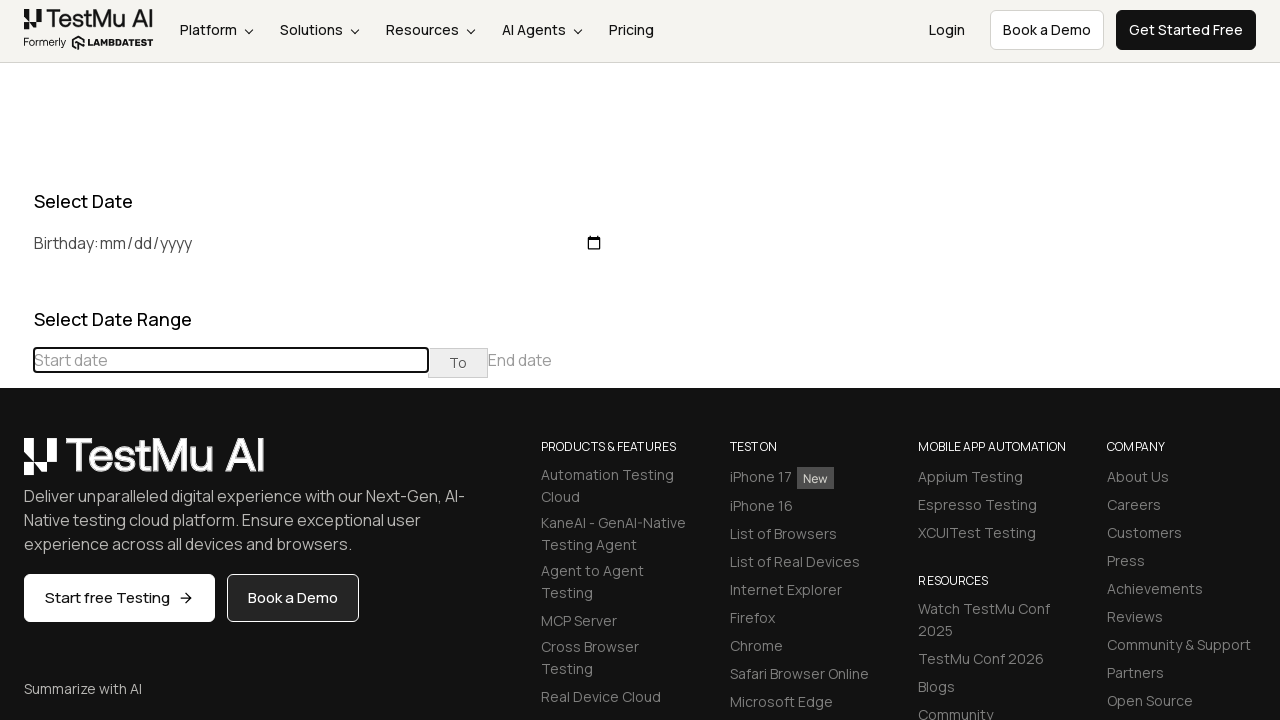

Waited 100ms for calendar to update
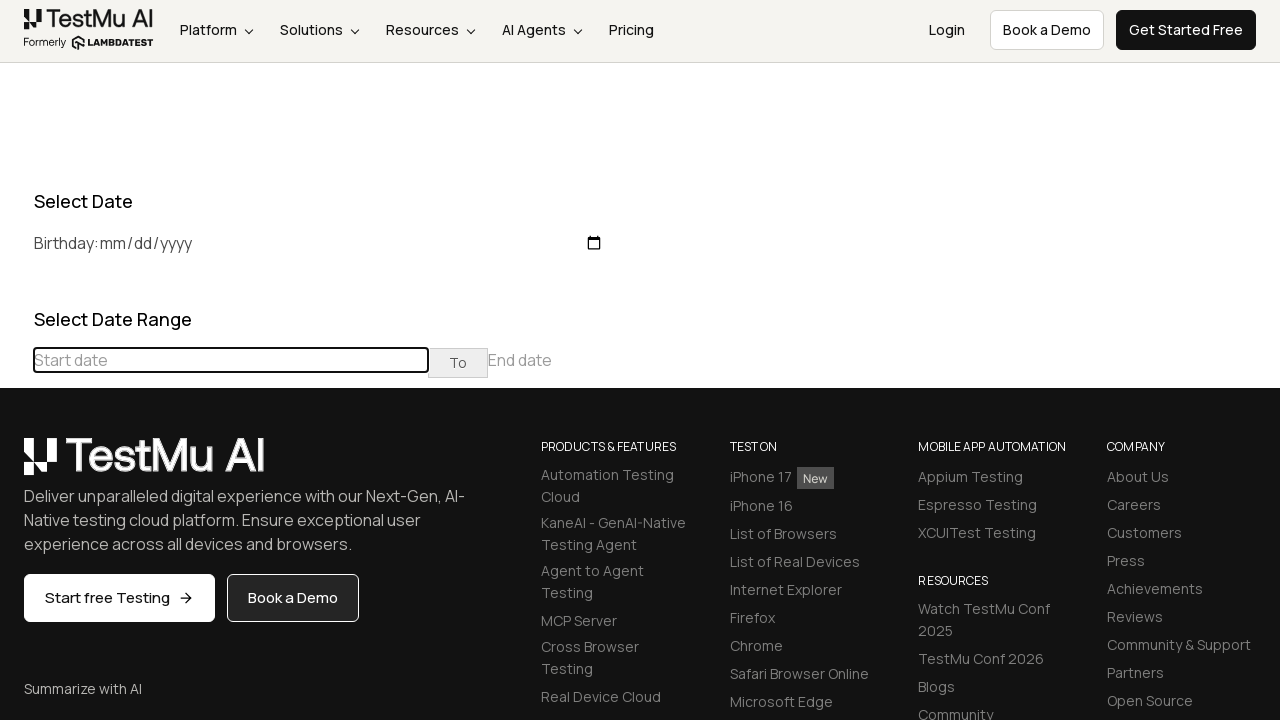

Clicked previous button to navigate to an earlier month at (16, 465) on div[class="datepicker-days"] th[class="prev"]
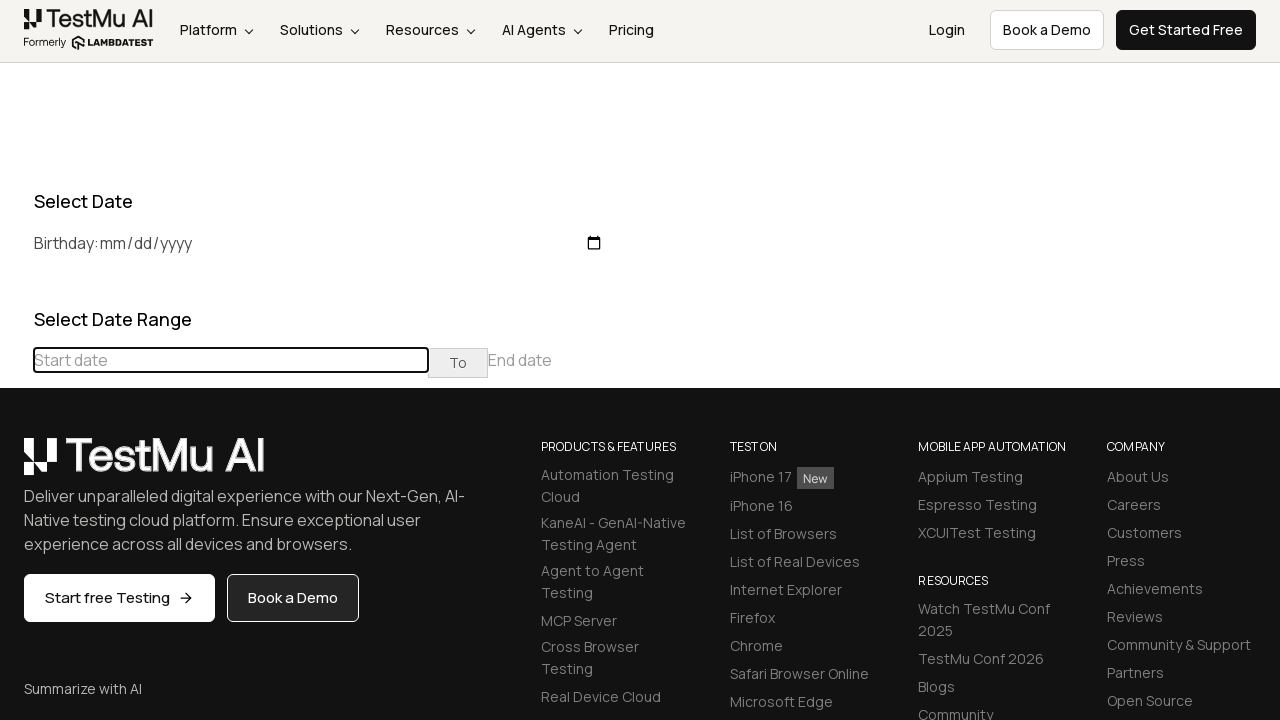

Waited 100ms for calendar to update
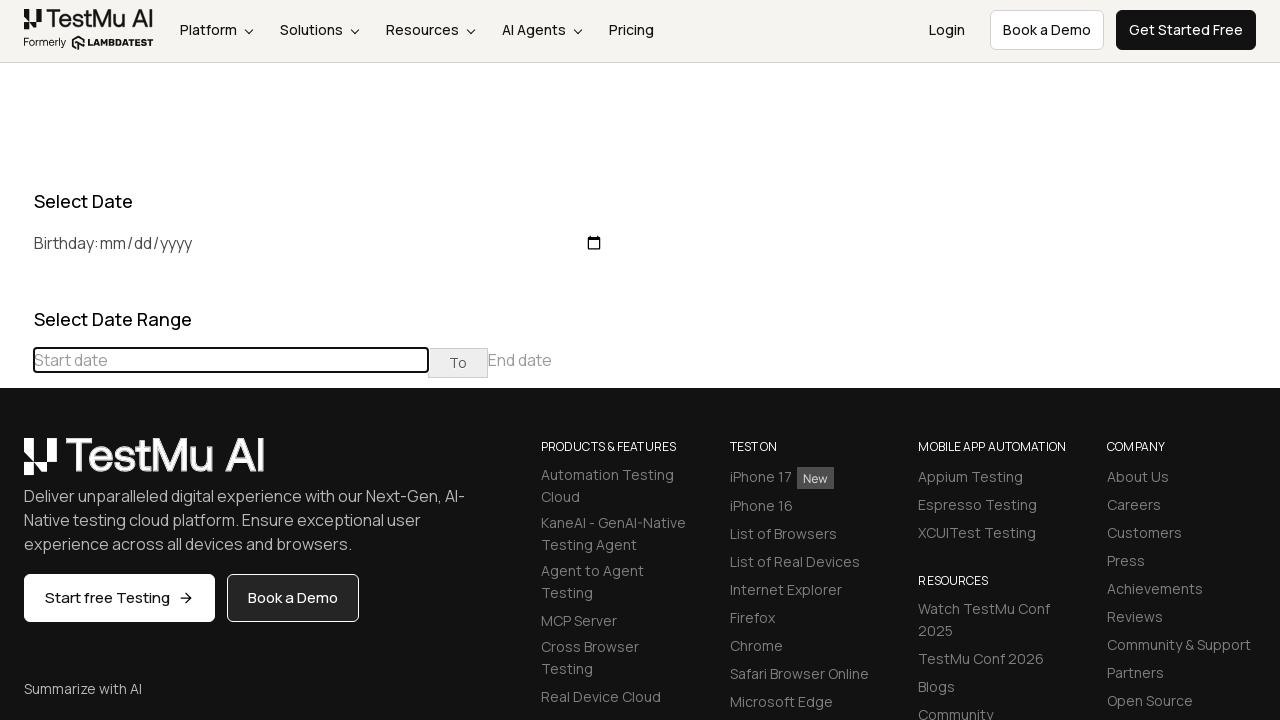

Clicked previous button to navigate to an earlier month at (16, 465) on div[class="datepicker-days"] th[class="prev"]
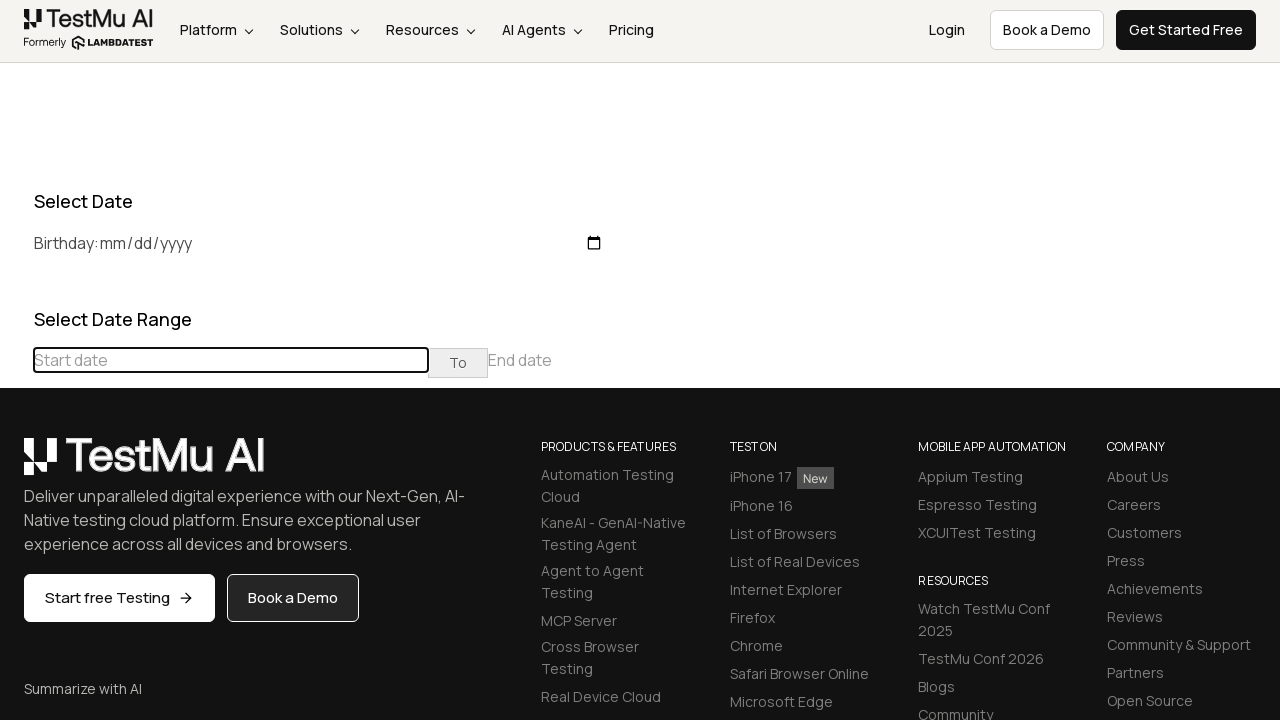

Waited 100ms for calendar to update
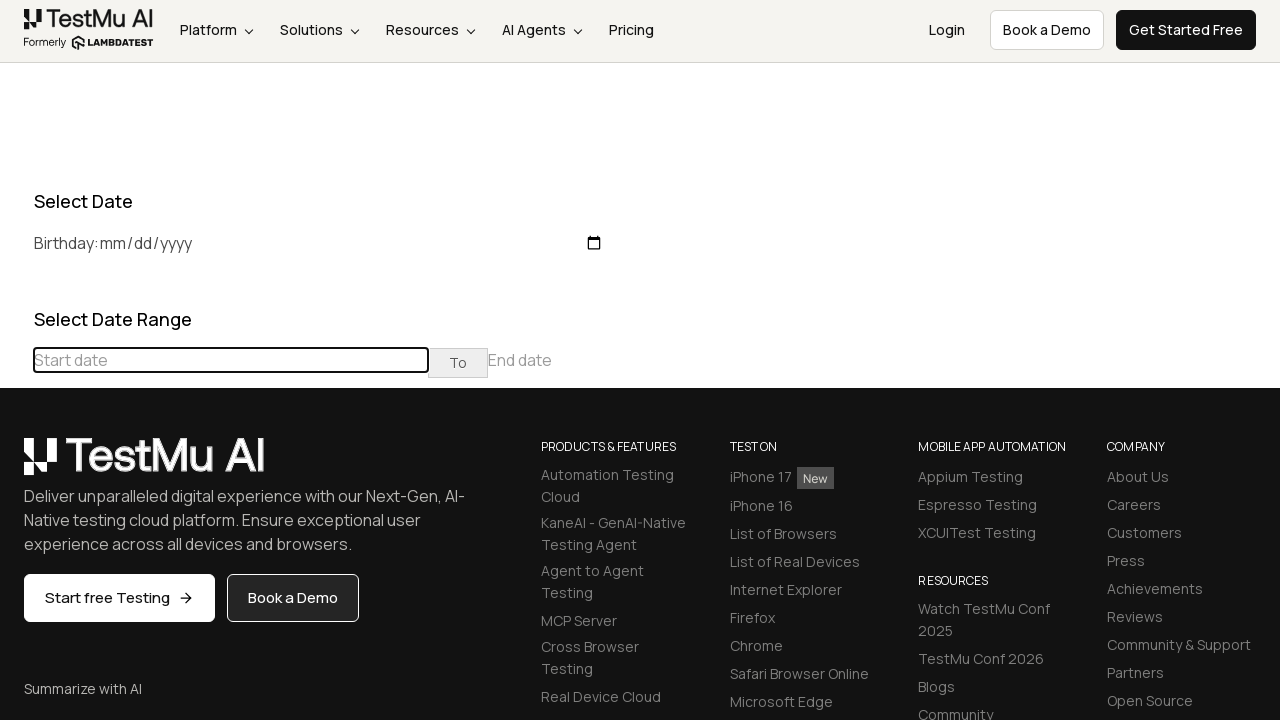

Clicked previous button to navigate to an earlier month at (16, 465) on div[class="datepicker-days"] th[class="prev"]
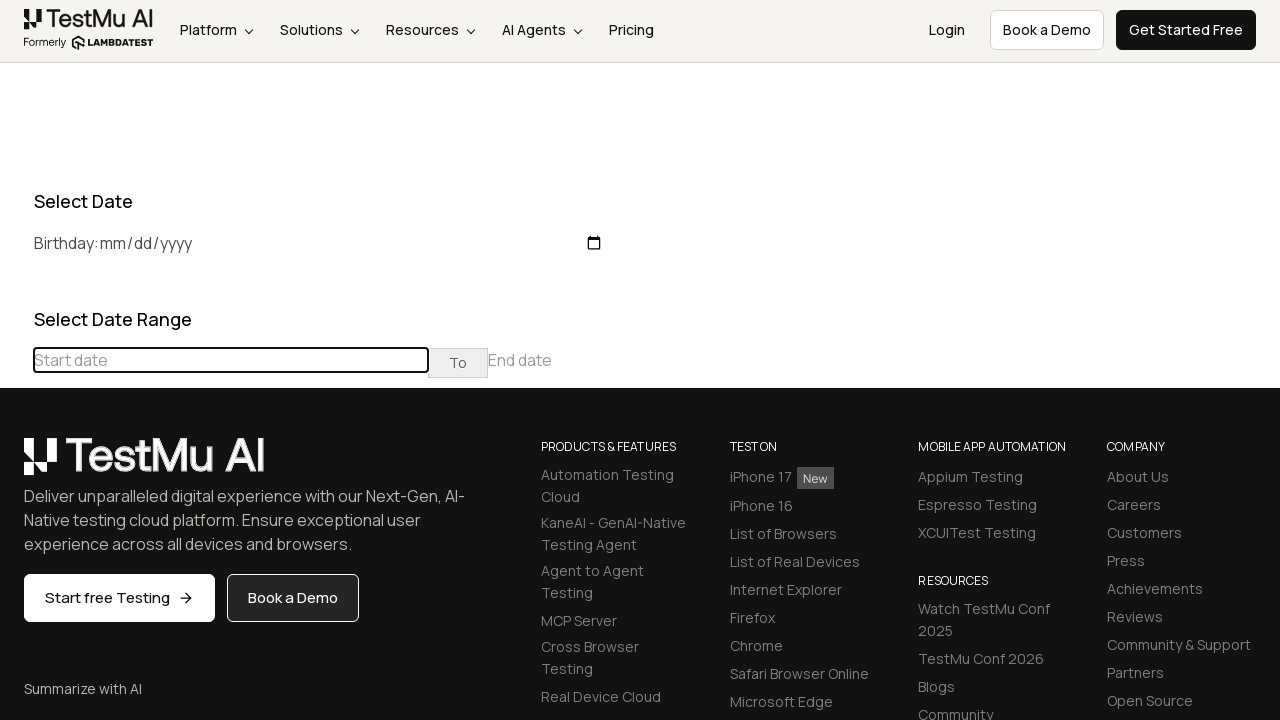

Waited 100ms for calendar to update
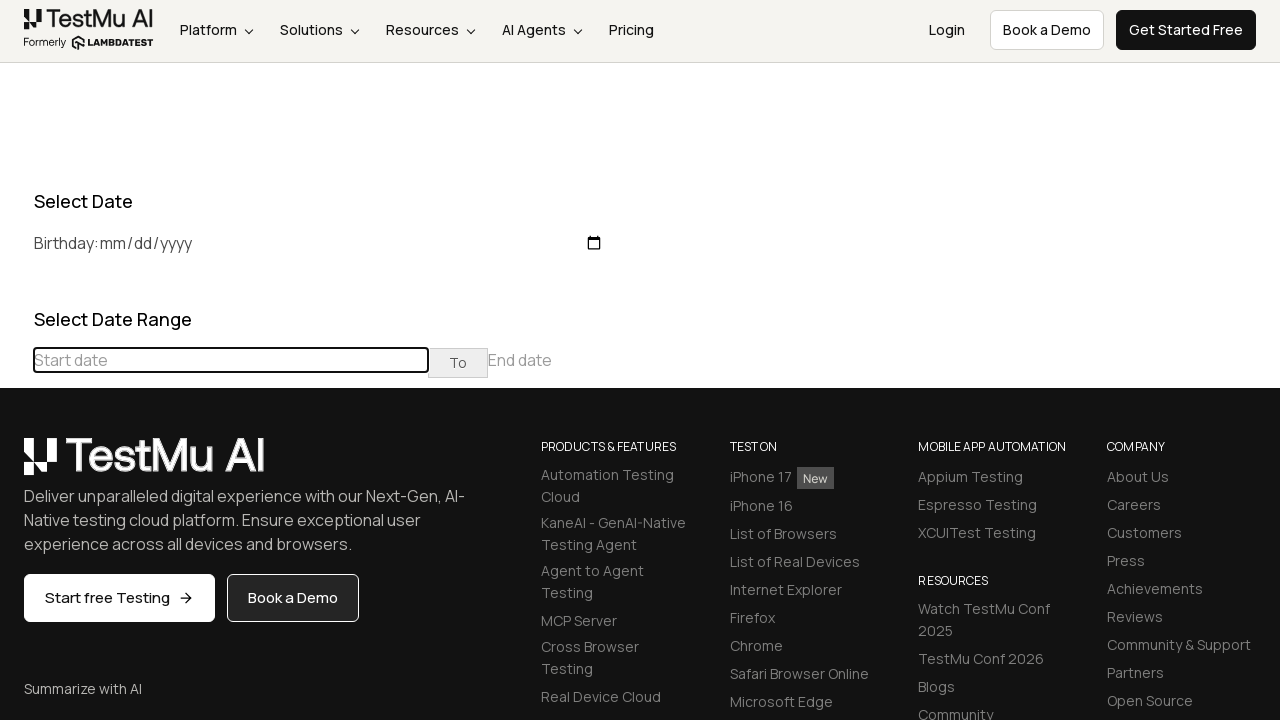

Clicked previous button to navigate to an earlier month at (16, 465) on div[class="datepicker-days"] th[class="prev"]
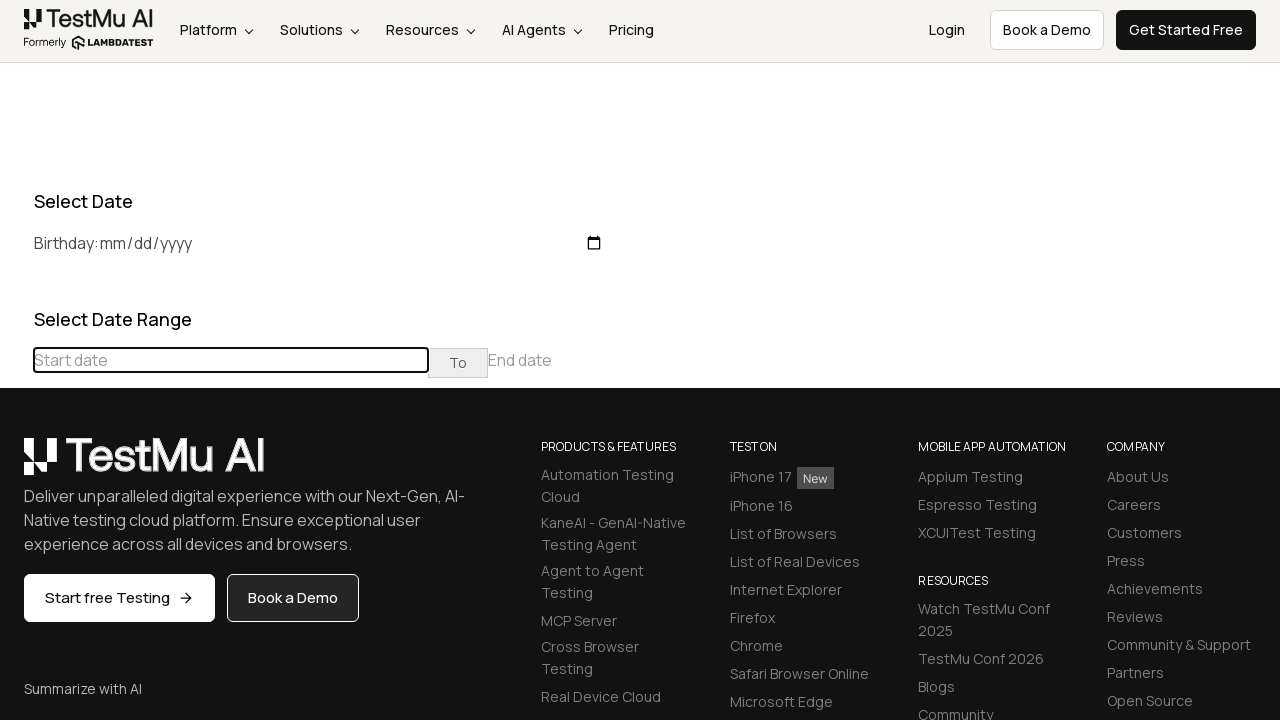

Waited 100ms for calendar to update
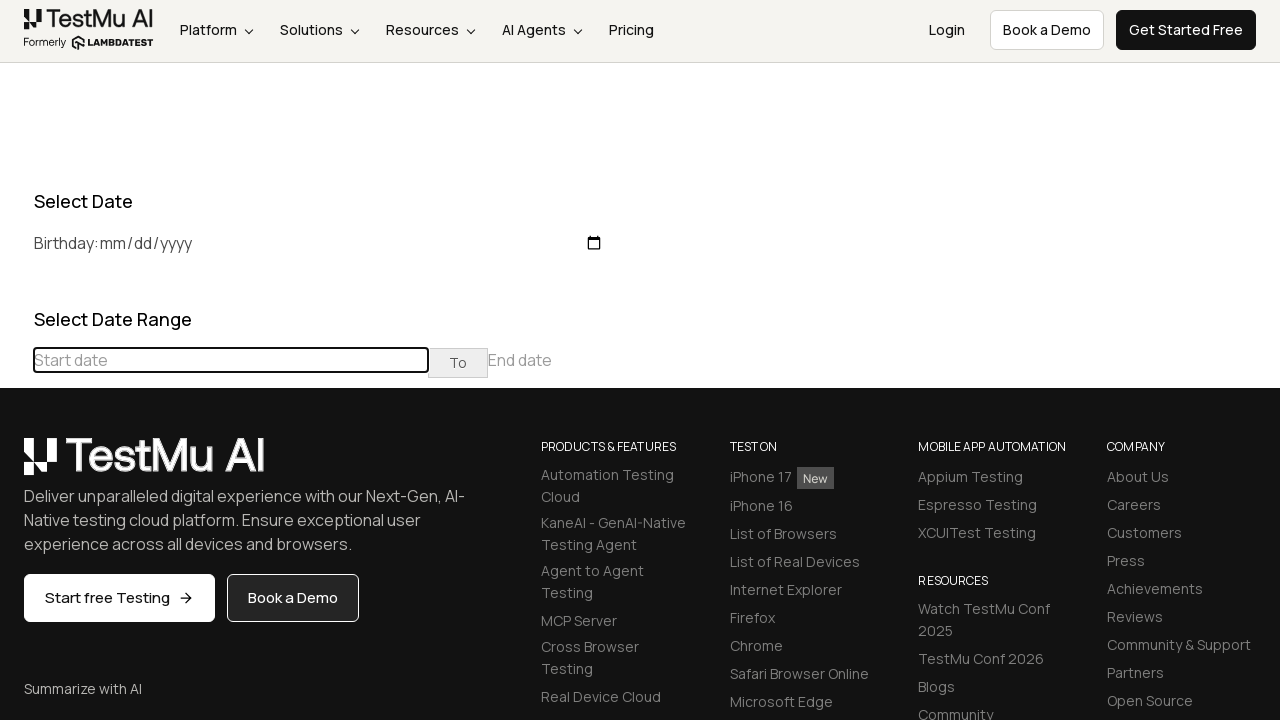

Clicked previous button to navigate to an earlier month at (16, 465) on div[class="datepicker-days"] th[class="prev"]
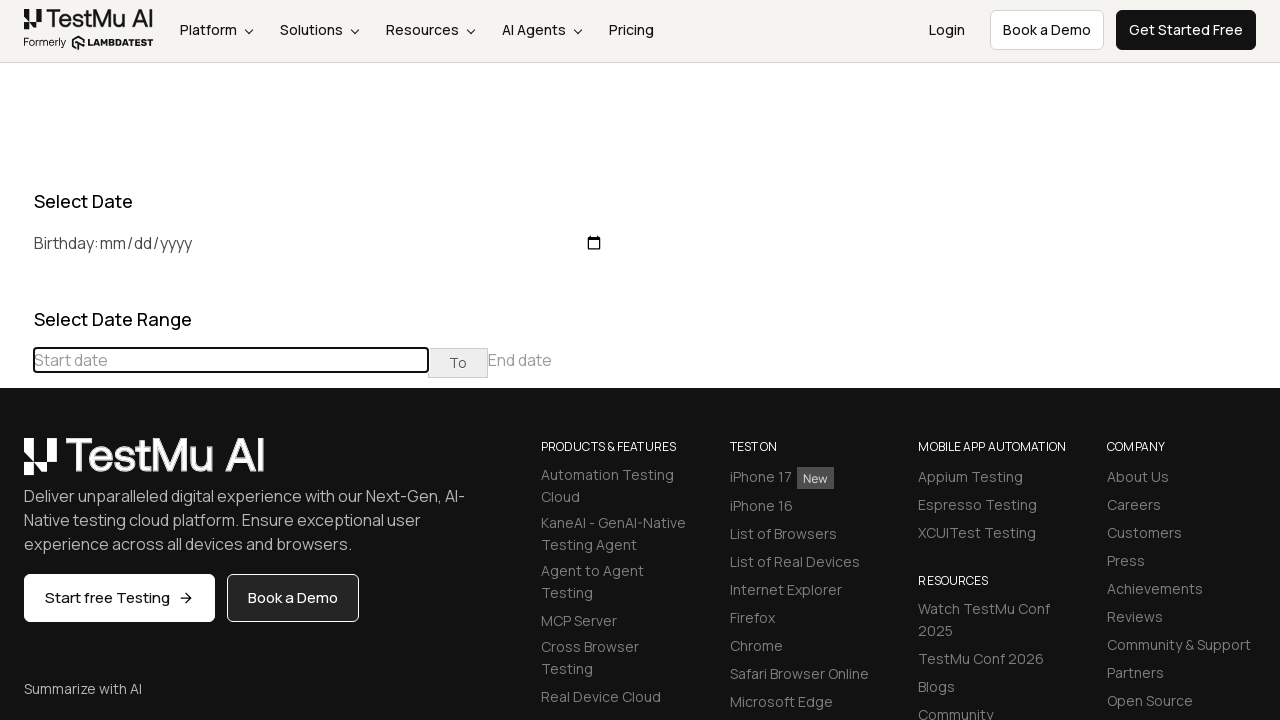

Waited 100ms for calendar to update
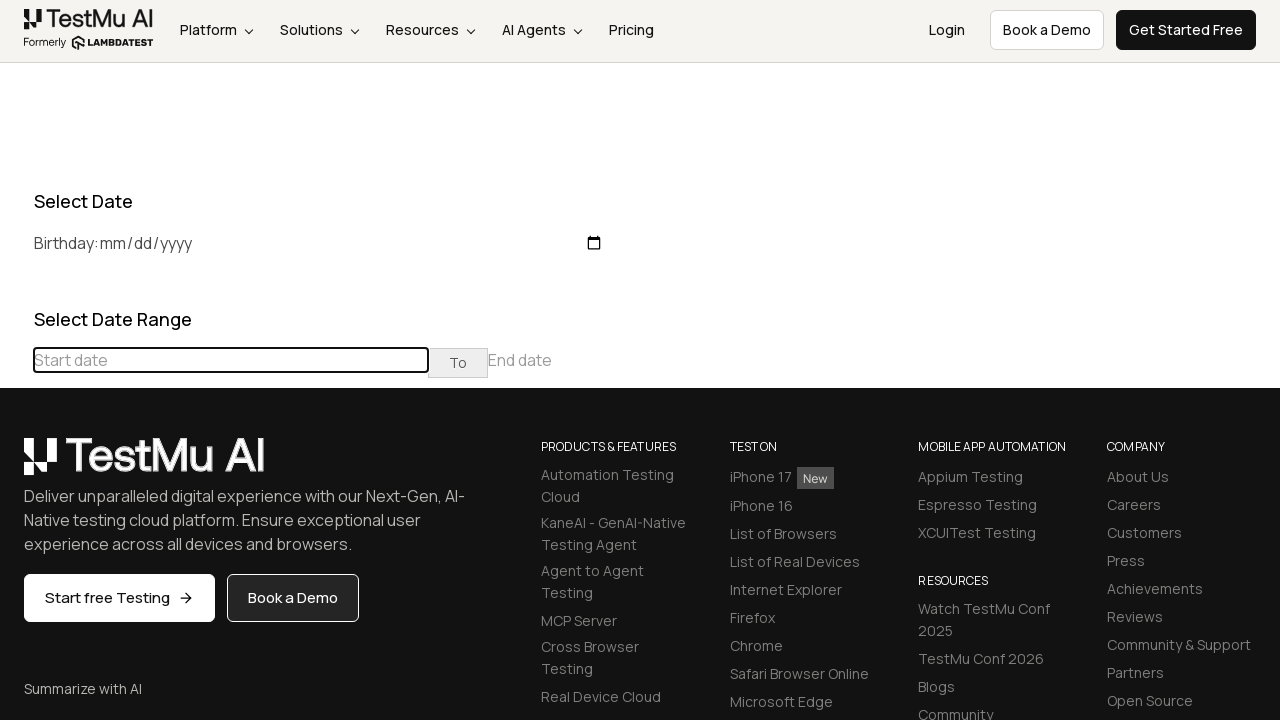

Clicked previous button to navigate to an earlier month at (16, 465) on div[class="datepicker-days"] th[class="prev"]
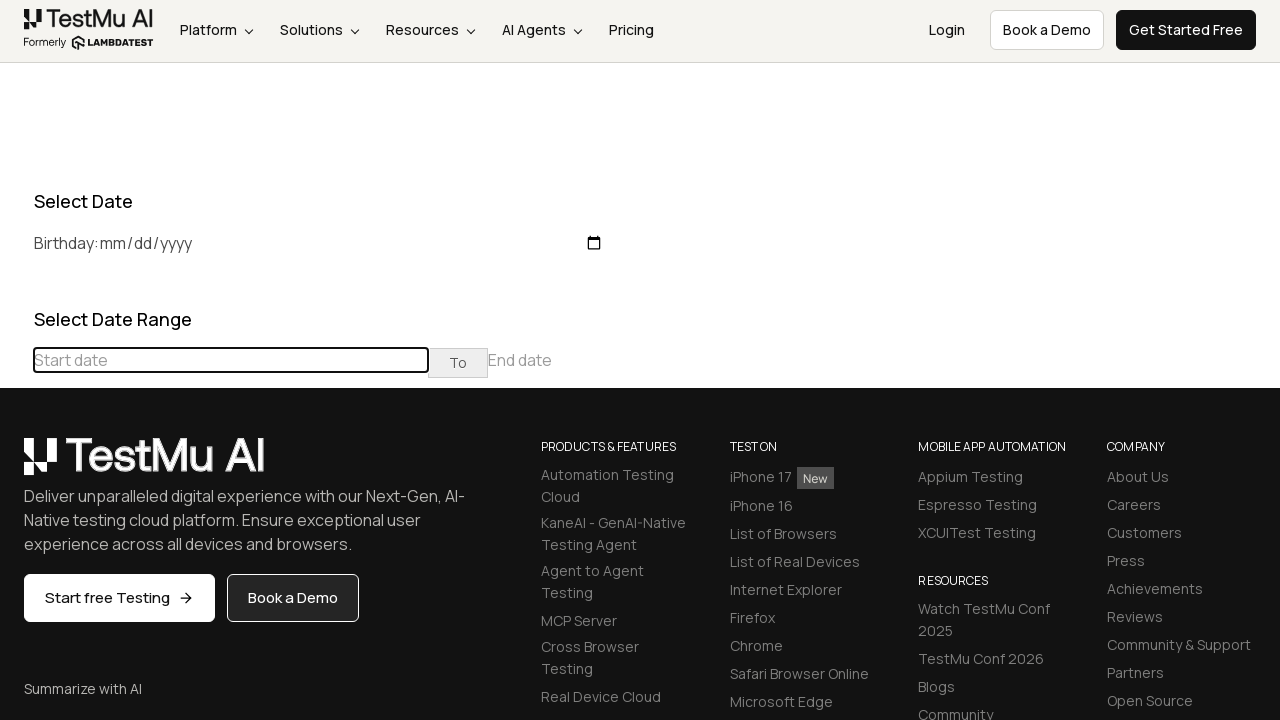

Waited 100ms for calendar to update
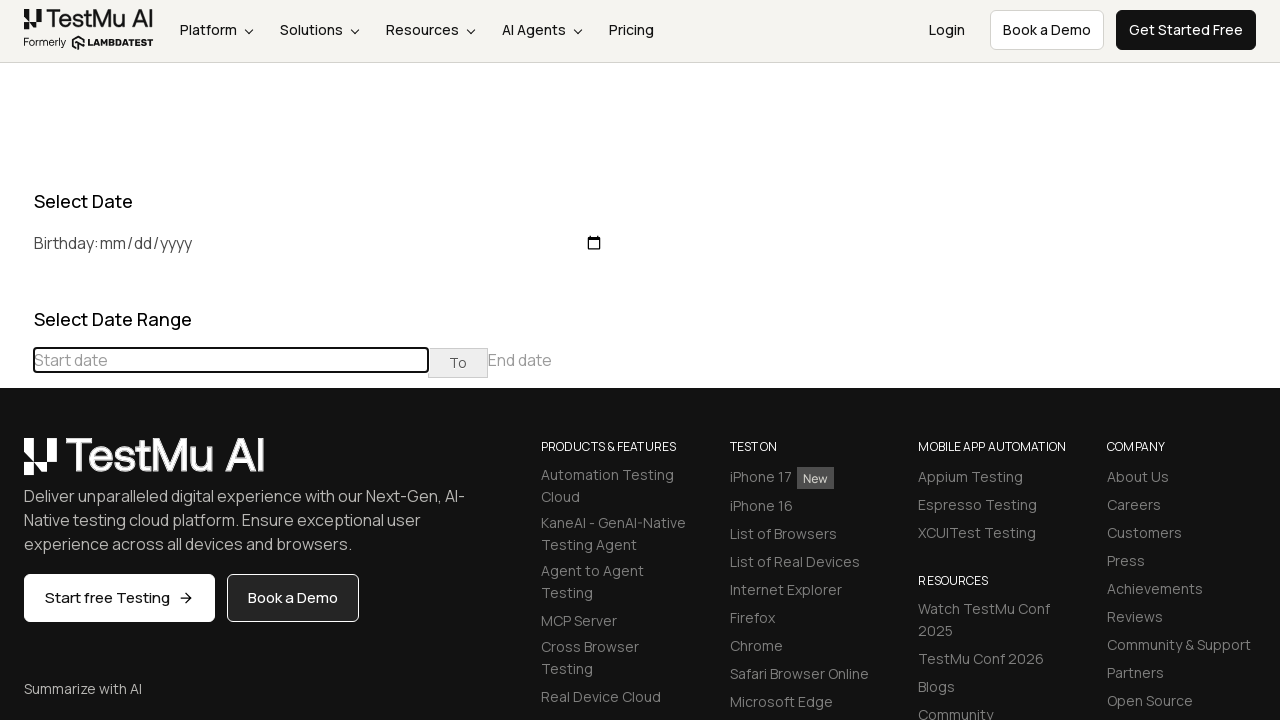

Clicked previous button to navigate to an earlier month at (16, 465) on div[class="datepicker-days"] th[class="prev"]
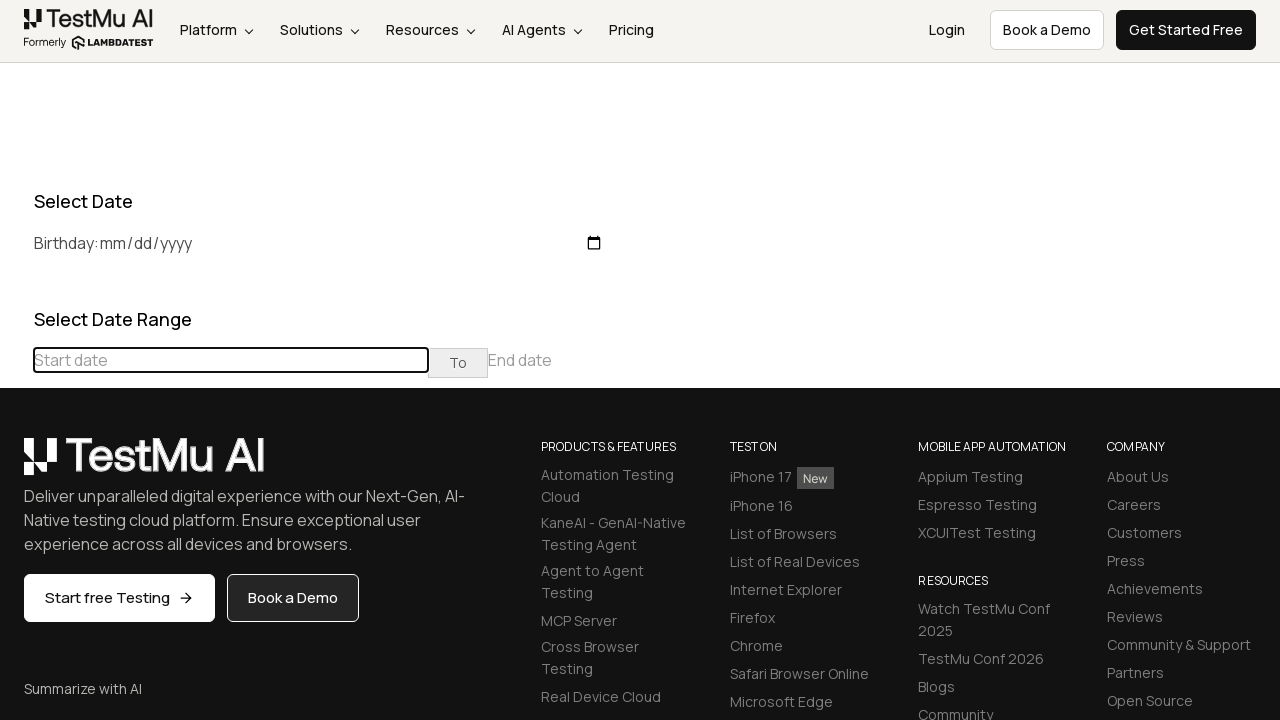

Waited 100ms for calendar to update
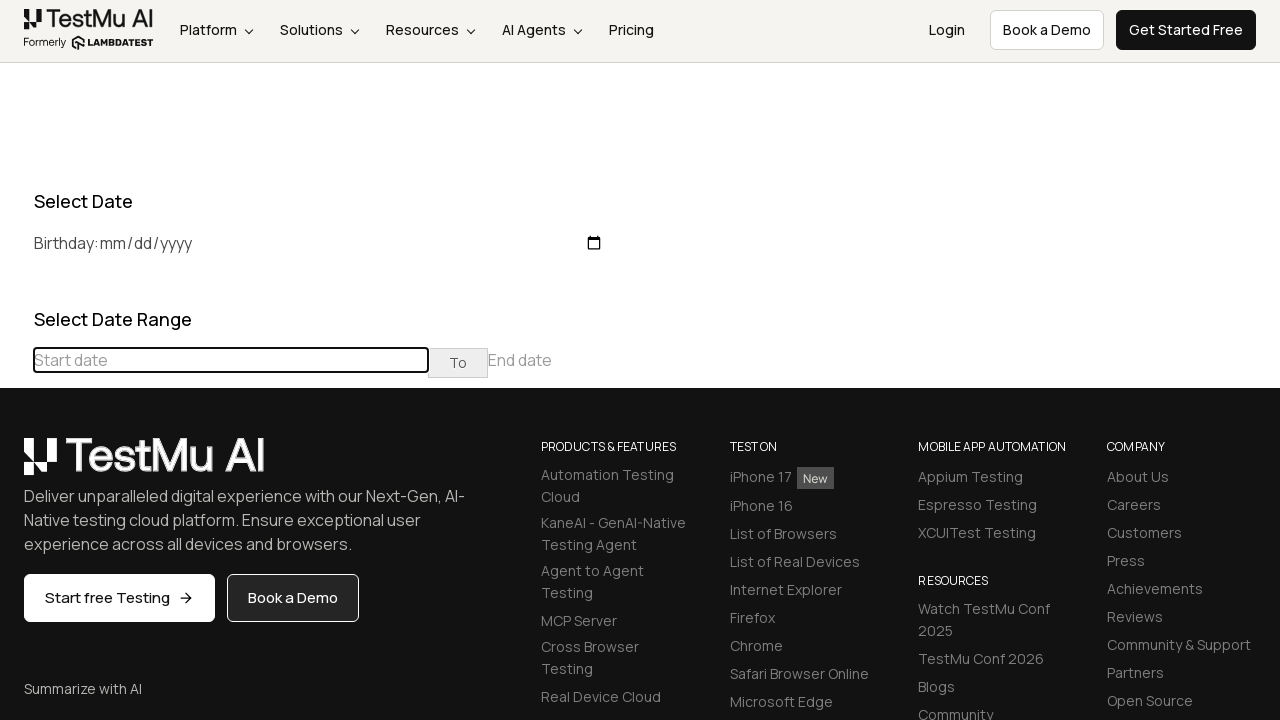

Clicked previous button to navigate to an earlier month at (16, 465) on div[class="datepicker-days"] th[class="prev"]
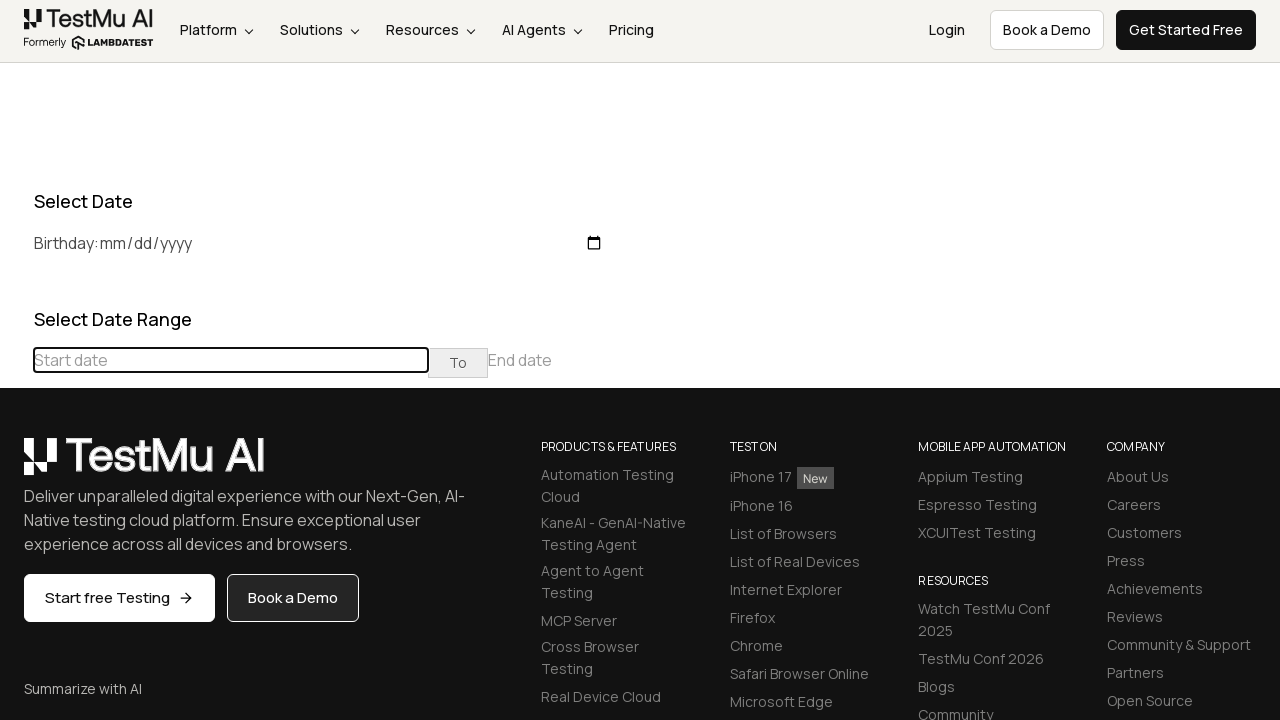

Waited 100ms for calendar to update
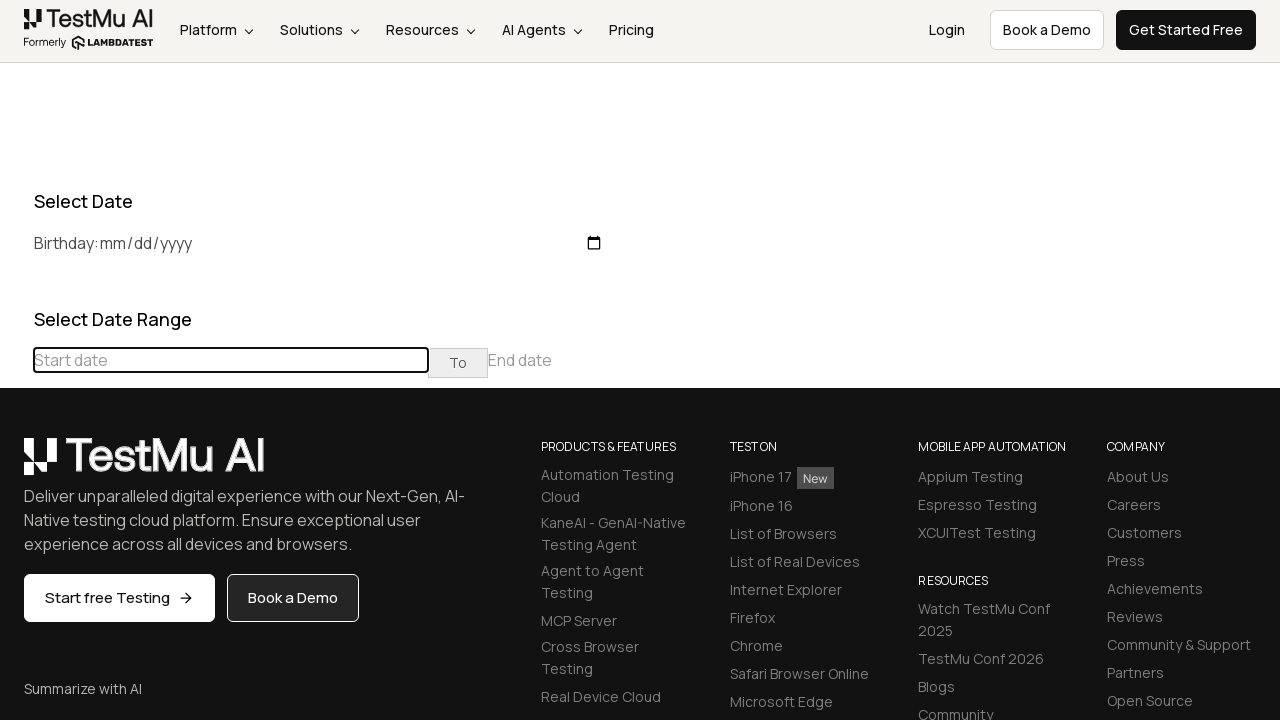

Clicked previous button to navigate to an earlier month at (16, 465) on div[class="datepicker-days"] th[class="prev"]
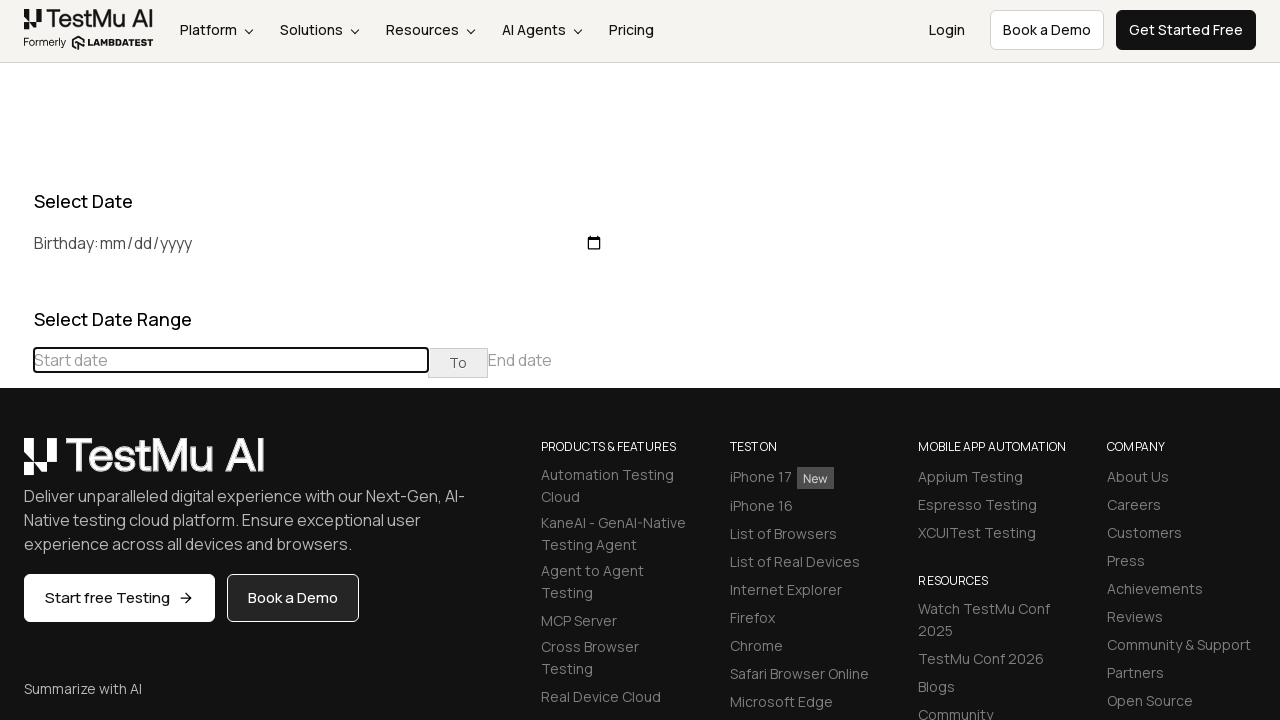

Waited 100ms for calendar to update
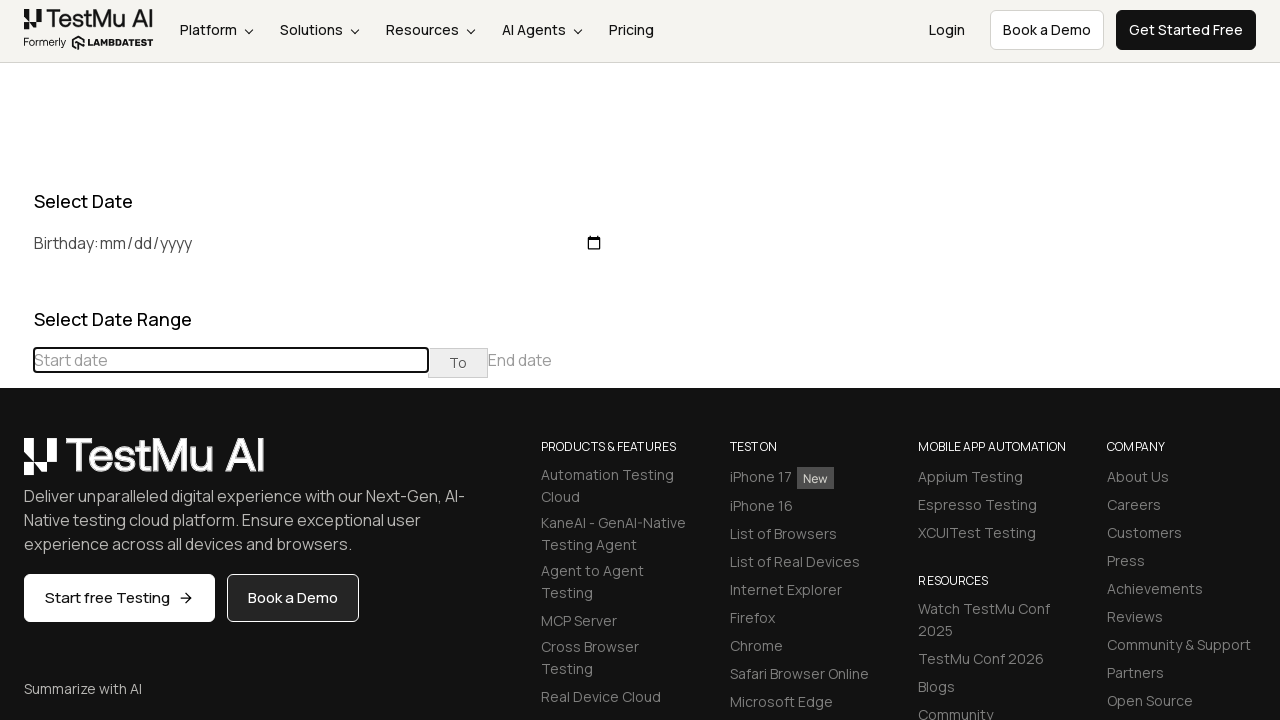

Clicked previous button to navigate to an earlier month at (16, 465) on div[class="datepicker-days"] th[class="prev"]
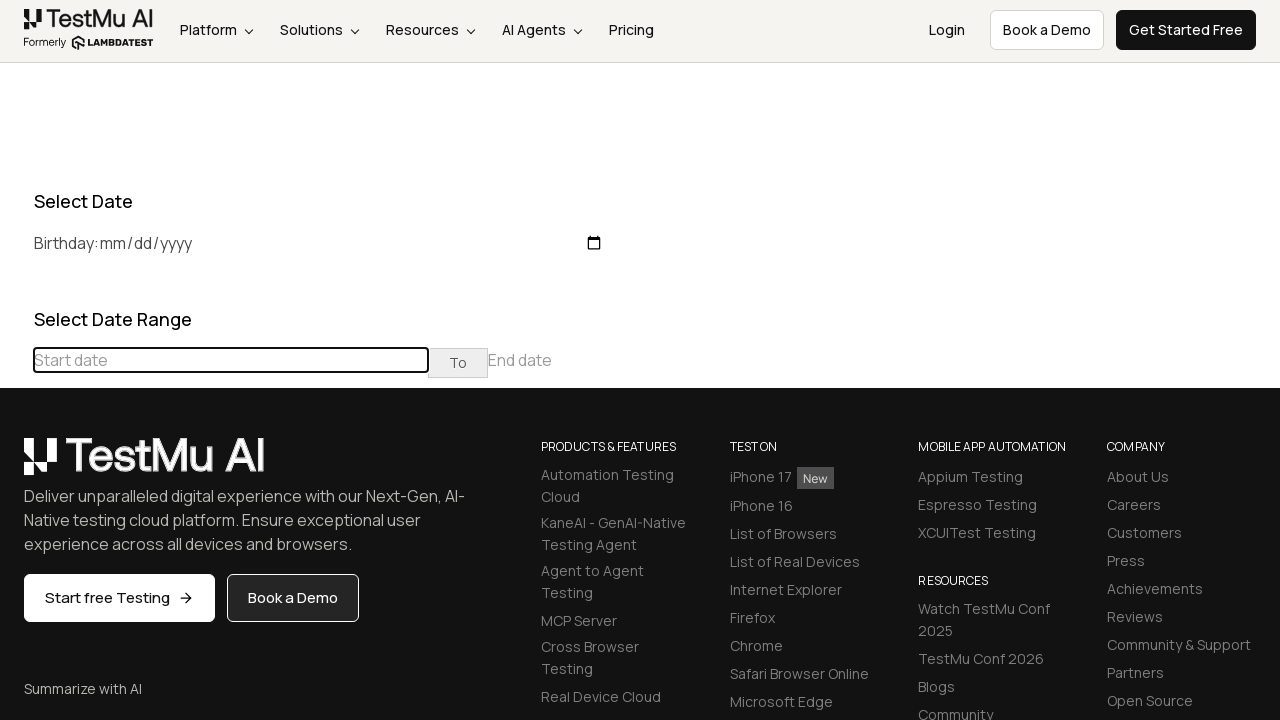

Waited 100ms for calendar to update
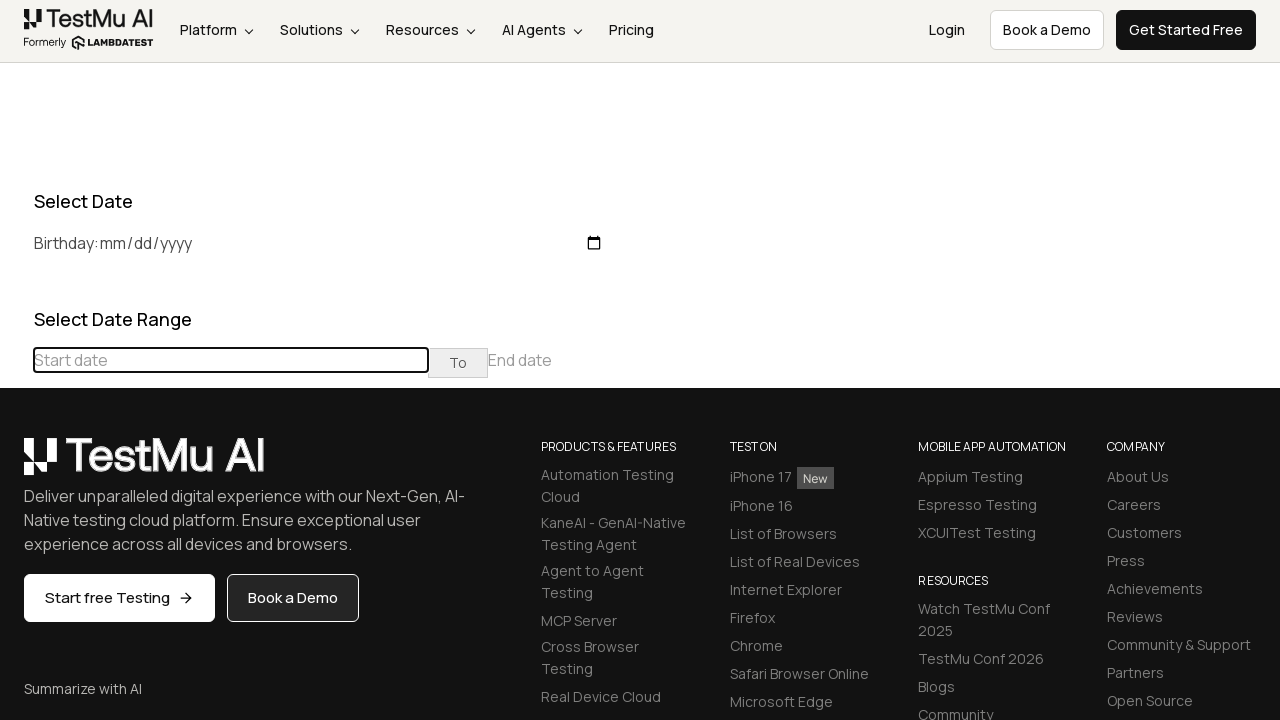

Clicked previous button to navigate to an earlier month at (16, 465) on div[class="datepicker-days"] th[class="prev"]
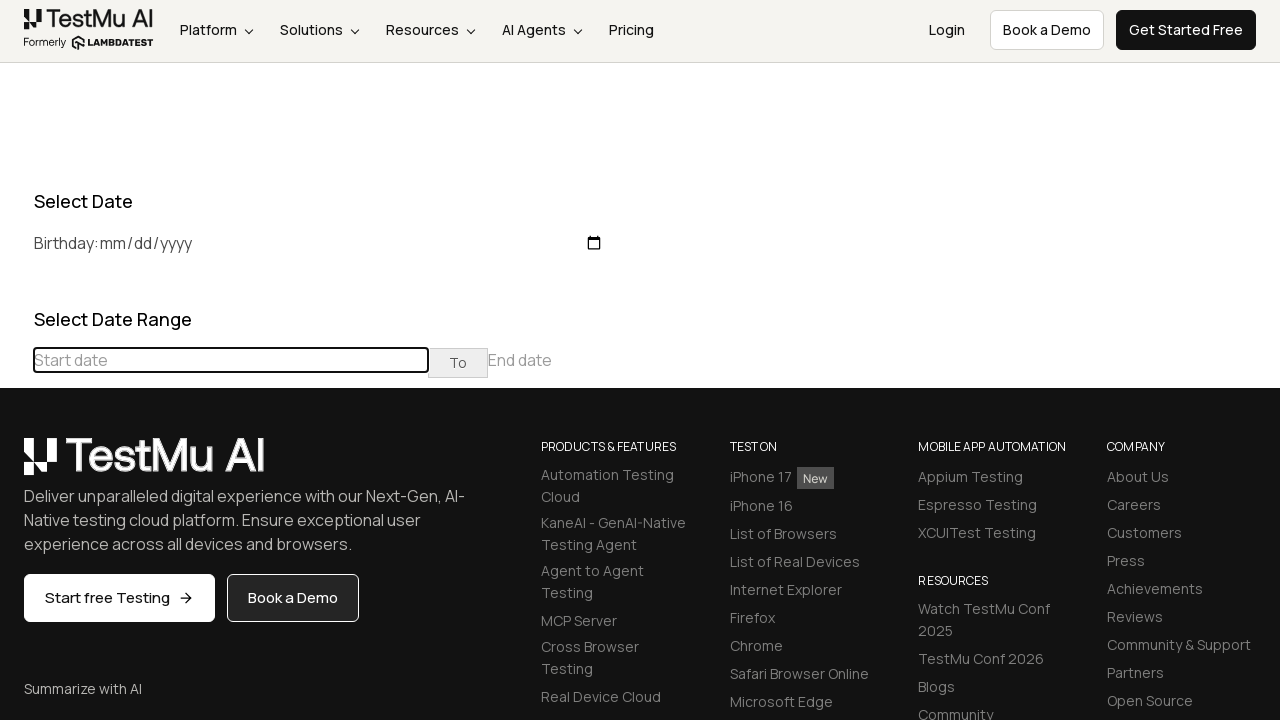

Waited 100ms for calendar to update
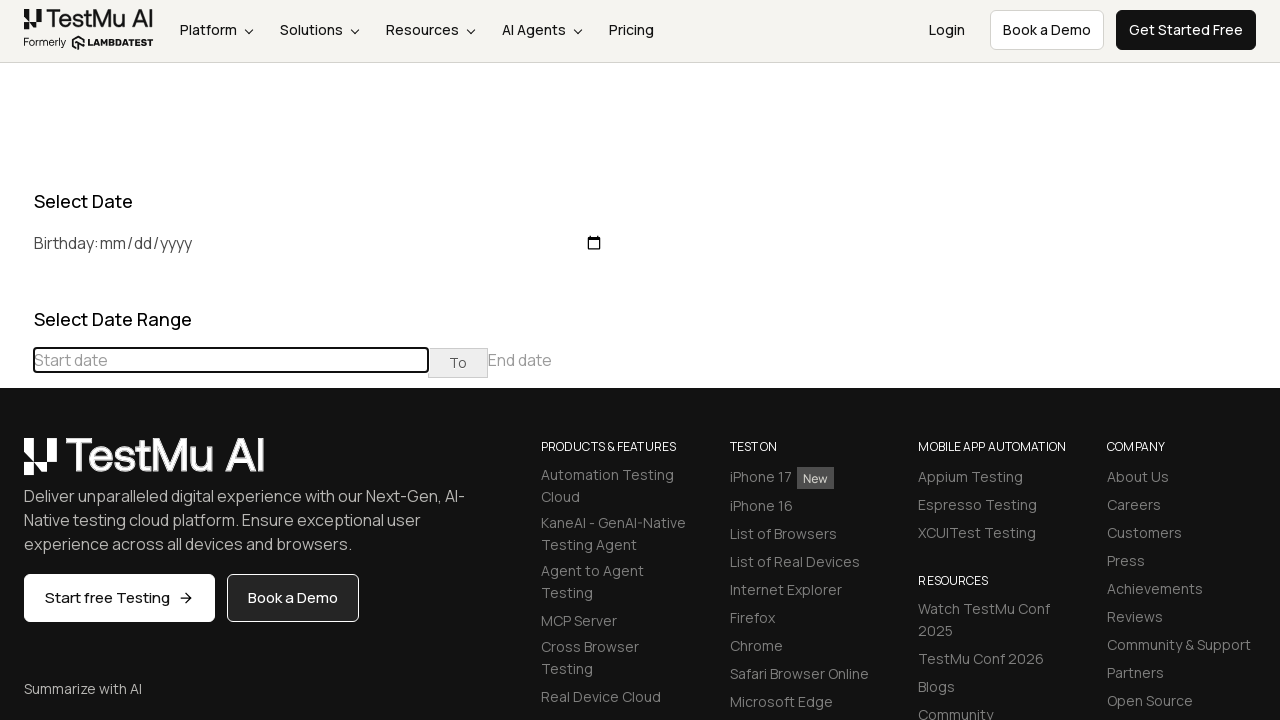

Clicked previous button to navigate to an earlier month at (16, 465) on div[class="datepicker-days"] th[class="prev"]
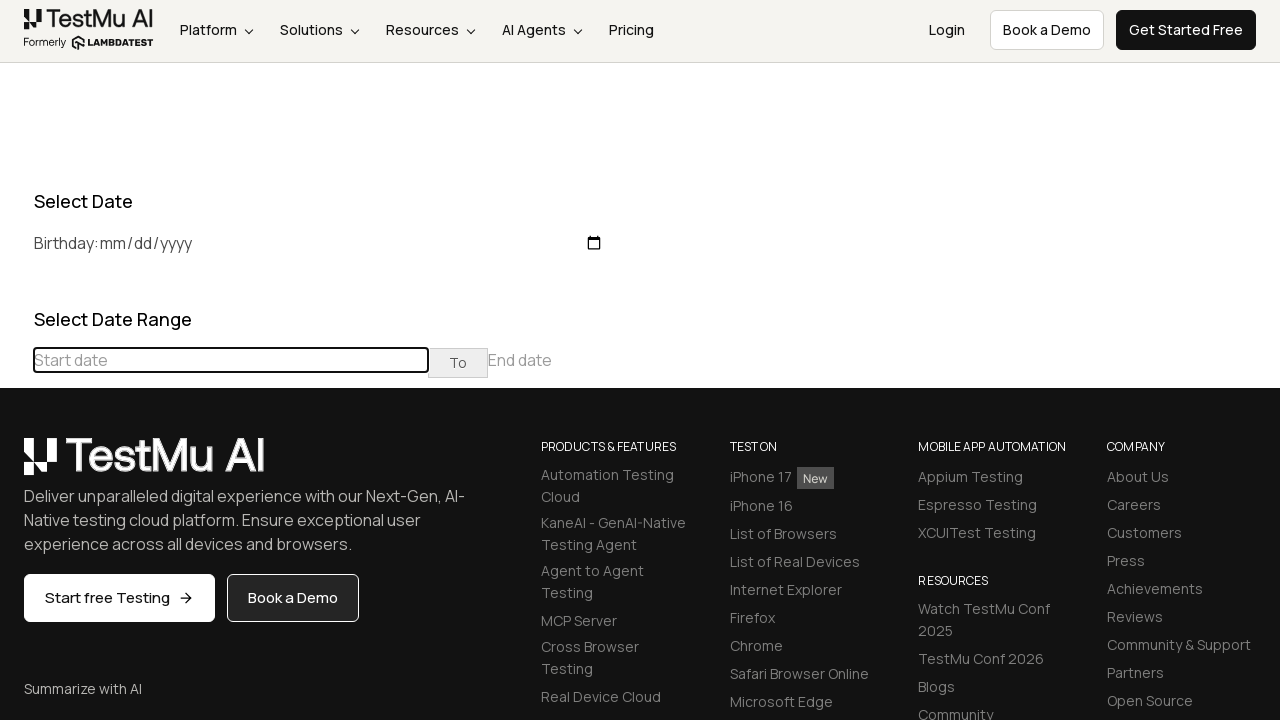

Waited 100ms for calendar to update
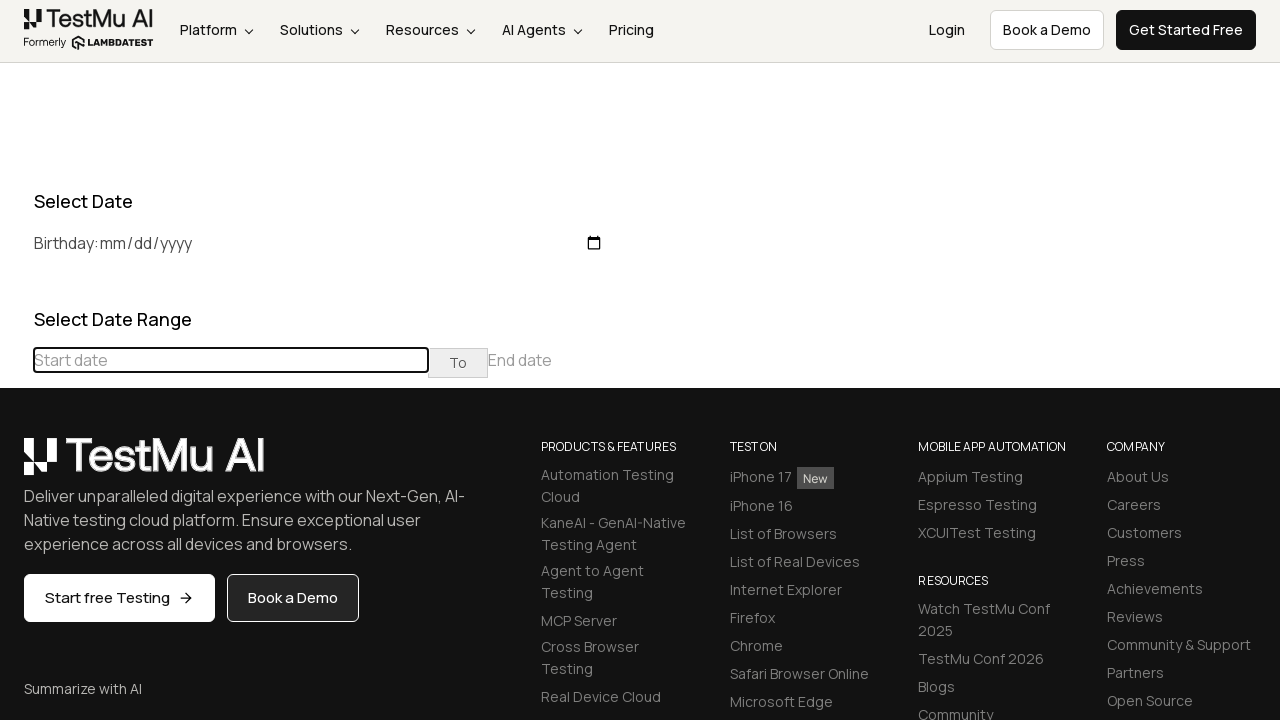

Clicked previous button to navigate to an earlier month at (16, 465) on div[class="datepicker-days"] th[class="prev"]
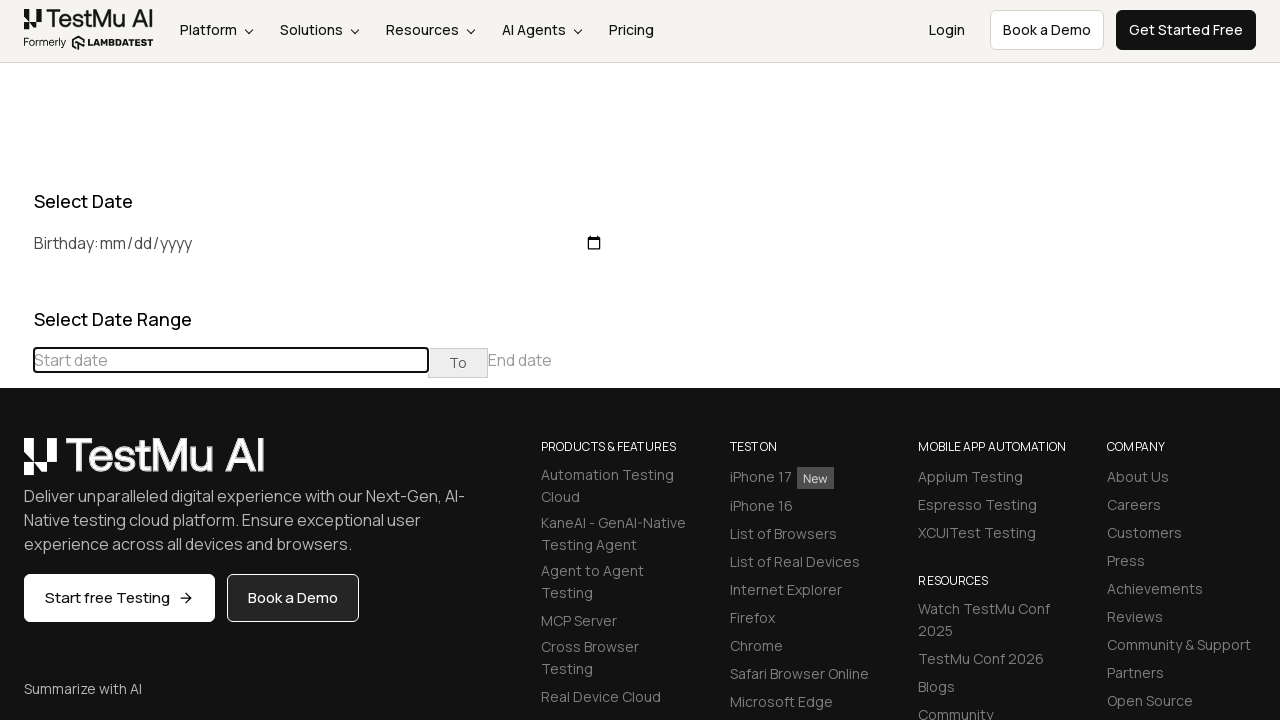

Waited 100ms for calendar to update
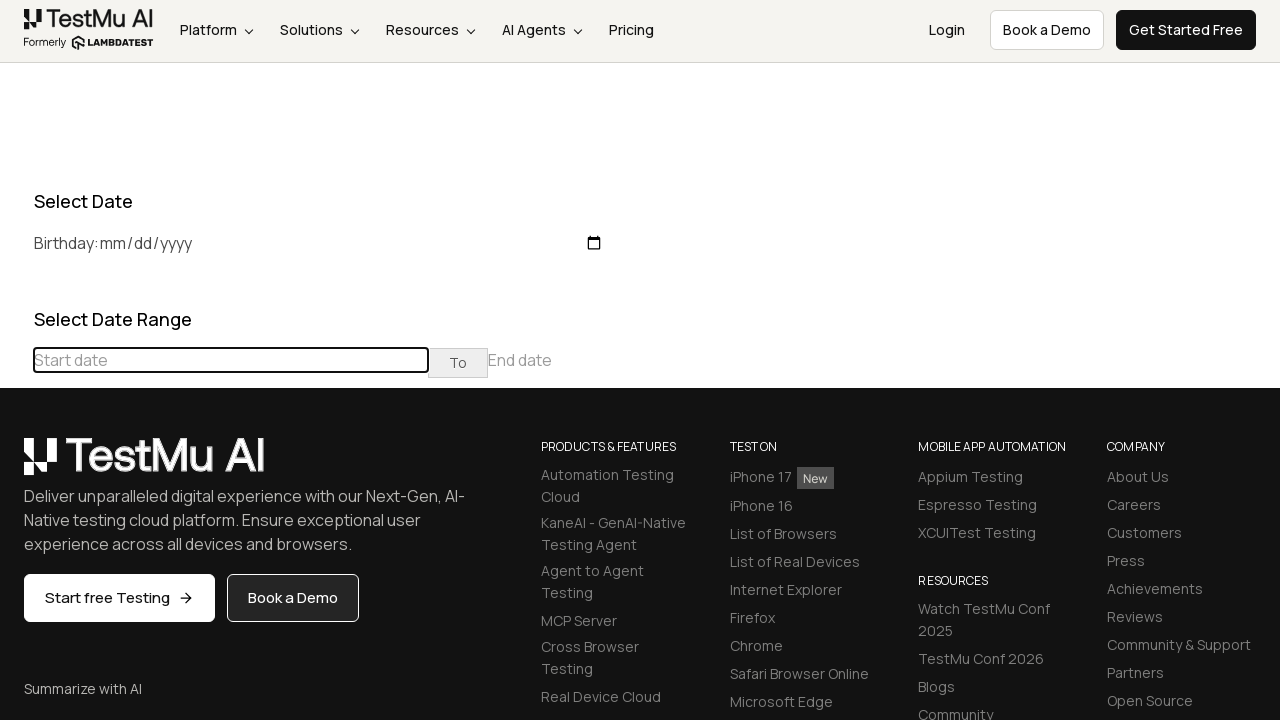

Clicked previous button to navigate to an earlier month at (16, 465) on div[class="datepicker-days"] th[class="prev"]
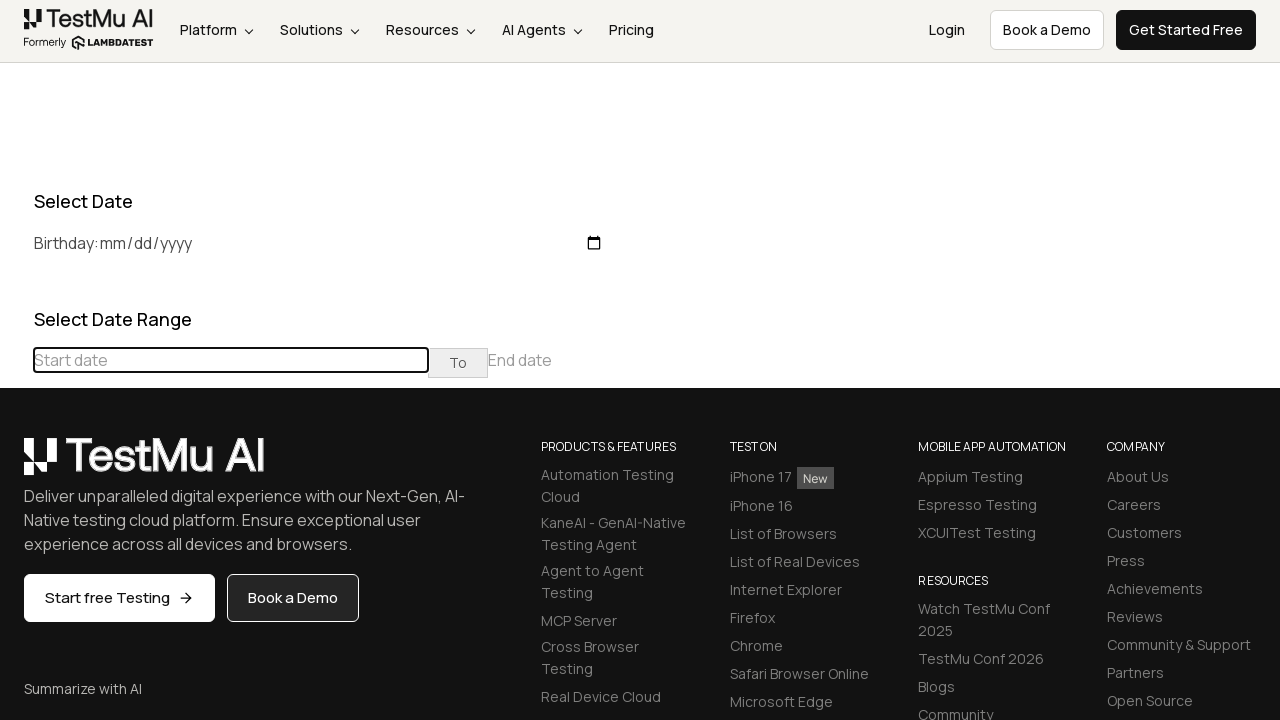

Waited 100ms for calendar to update
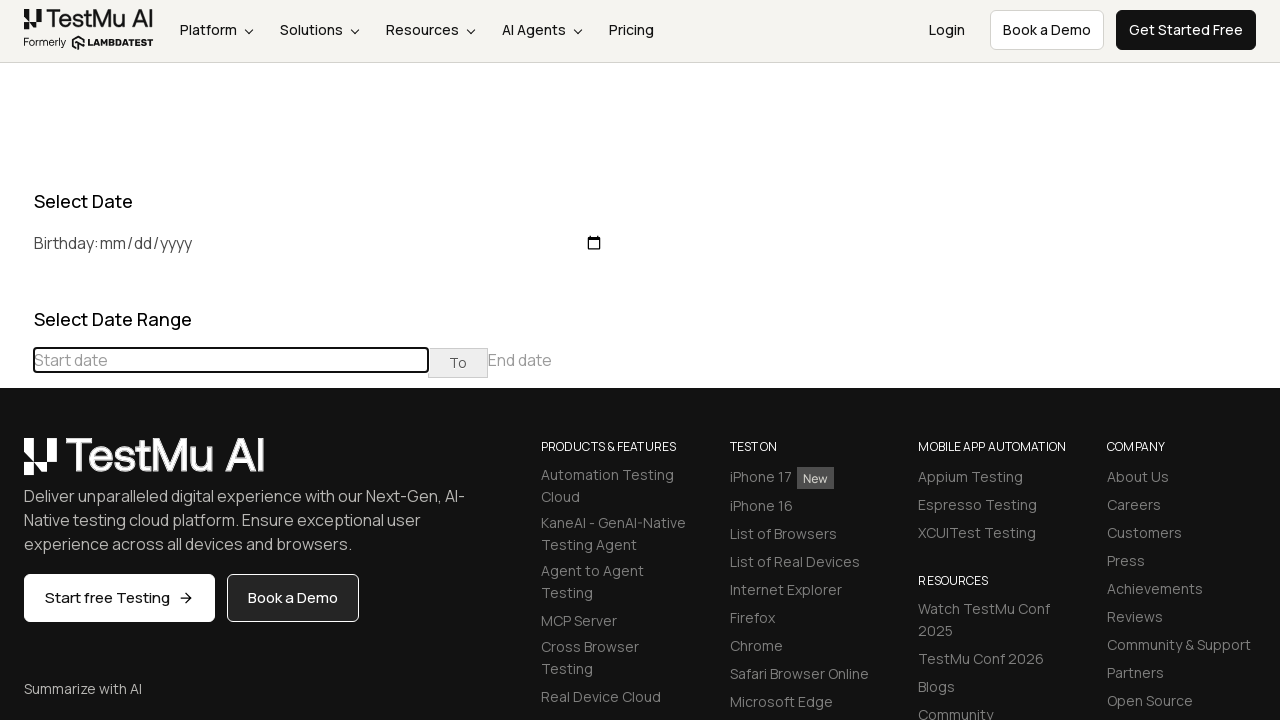

Clicked previous button to navigate to an earlier month at (16, 465) on div[class="datepicker-days"] th[class="prev"]
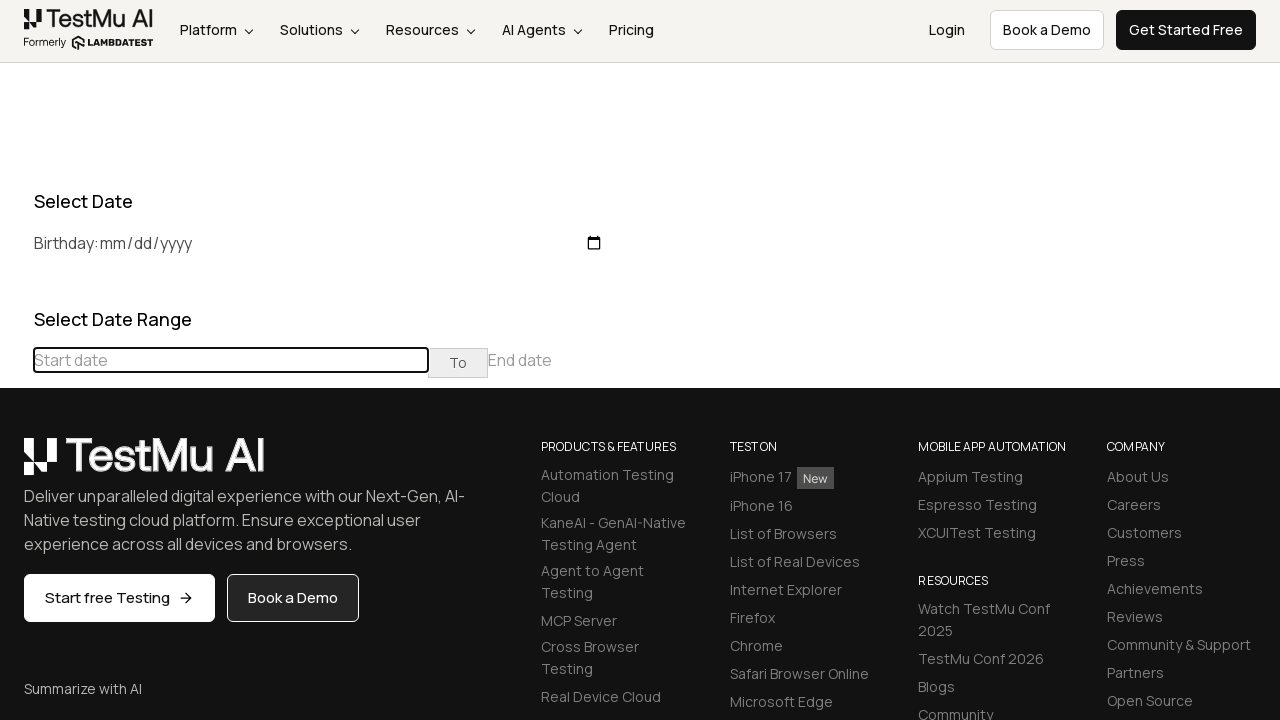

Waited 100ms for calendar to update
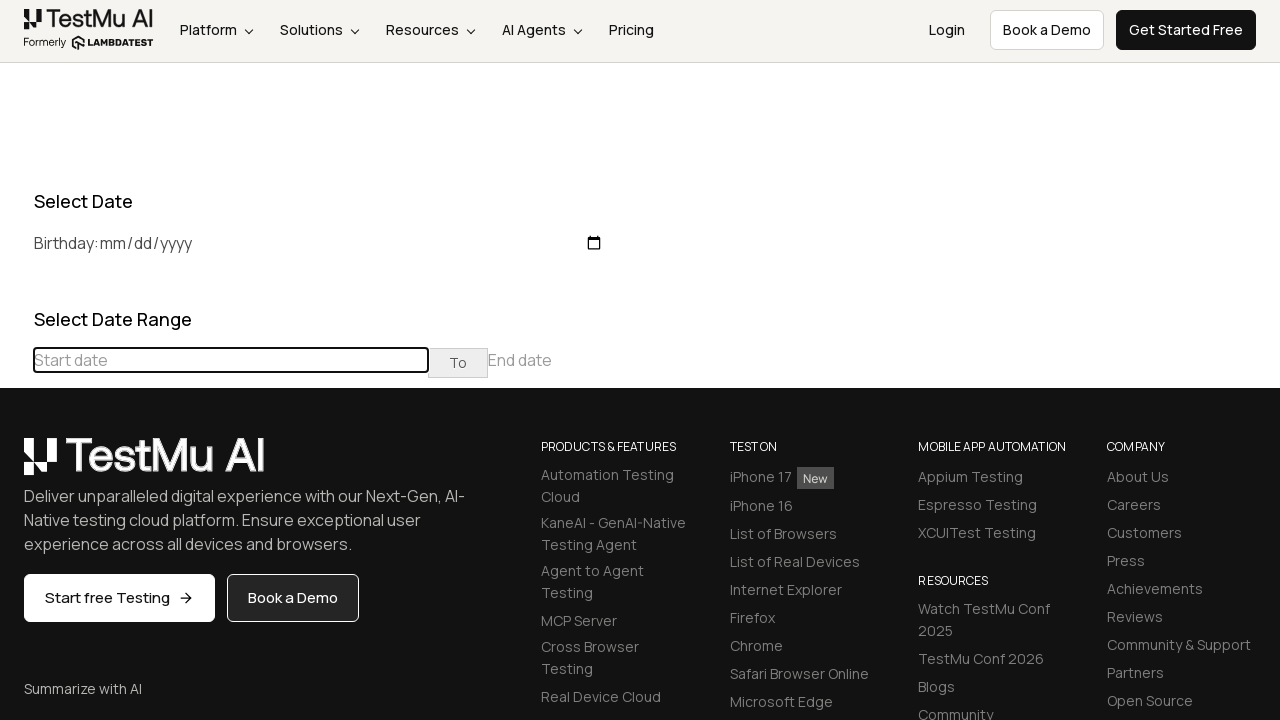

Clicked previous button to navigate to an earlier month at (16, 465) on div[class="datepicker-days"] th[class="prev"]
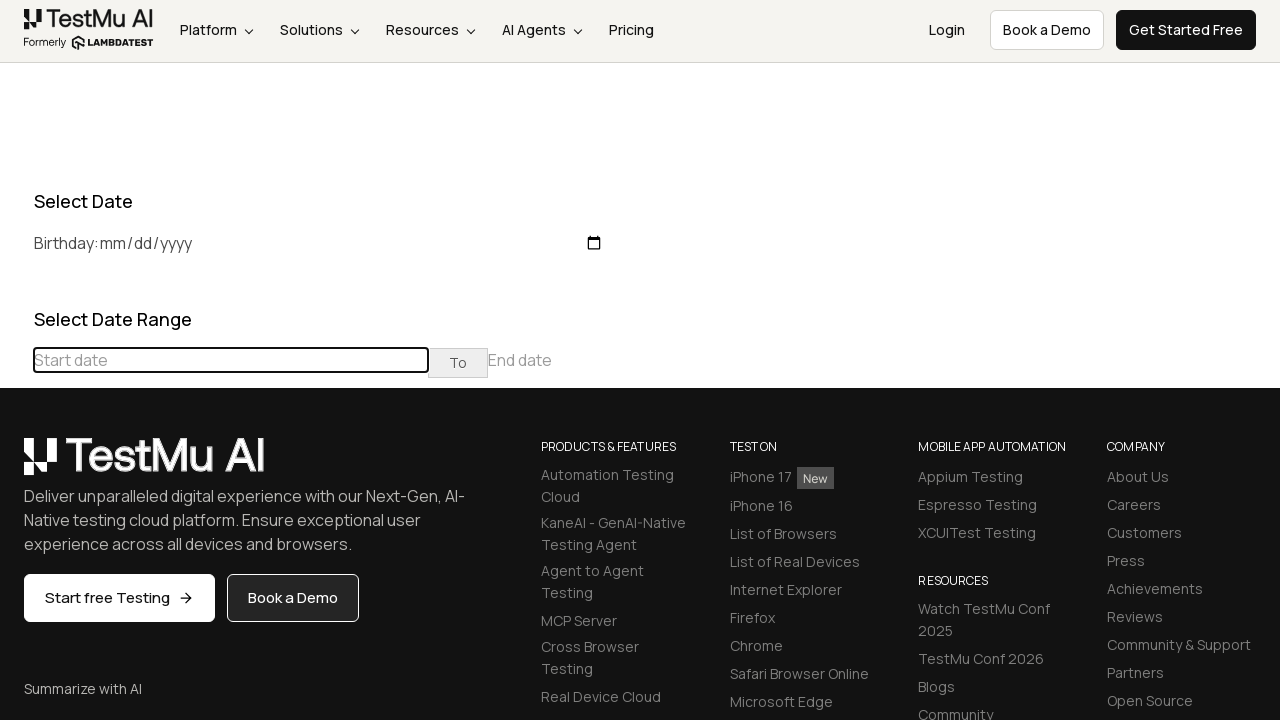

Waited 100ms for calendar to update
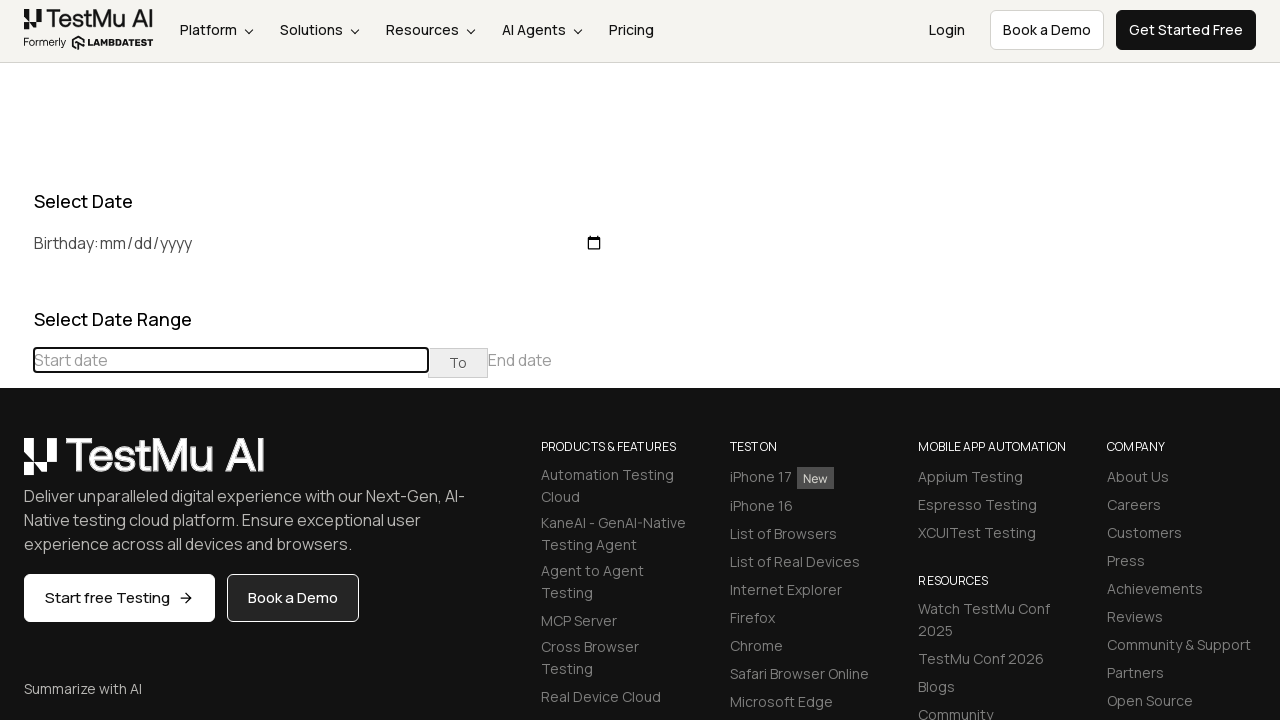

Clicked previous button to navigate to an earlier month at (16, 465) on div[class="datepicker-days"] th[class="prev"]
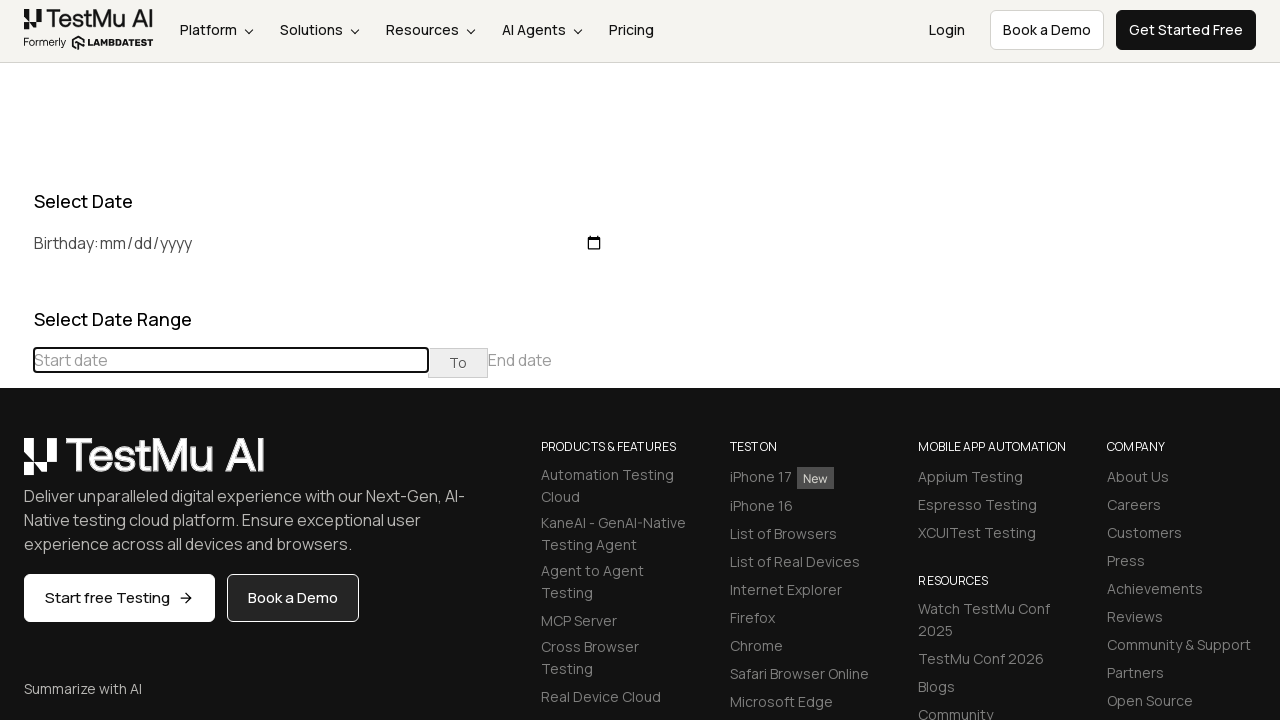

Waited 100ms for calendar to update
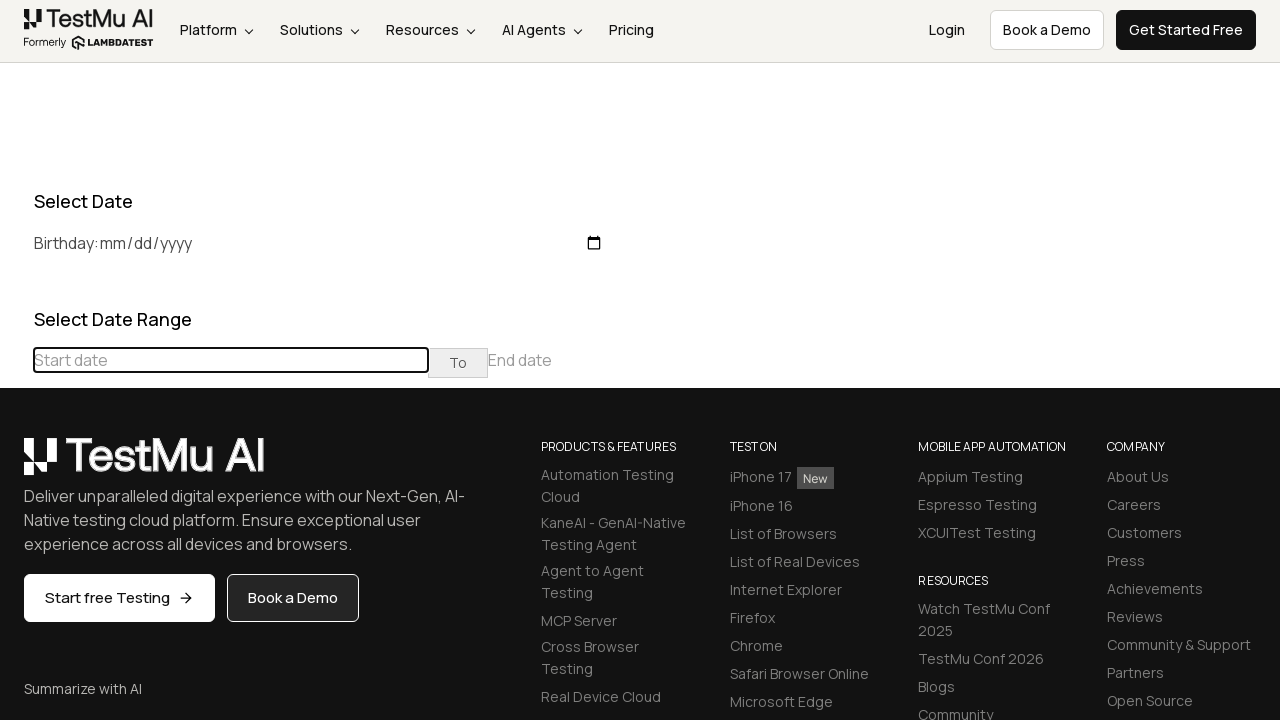

Clicked previous button to navigate to an earlier month at (16, 465) on div[class="datepicker-days"] th[class="prev"]
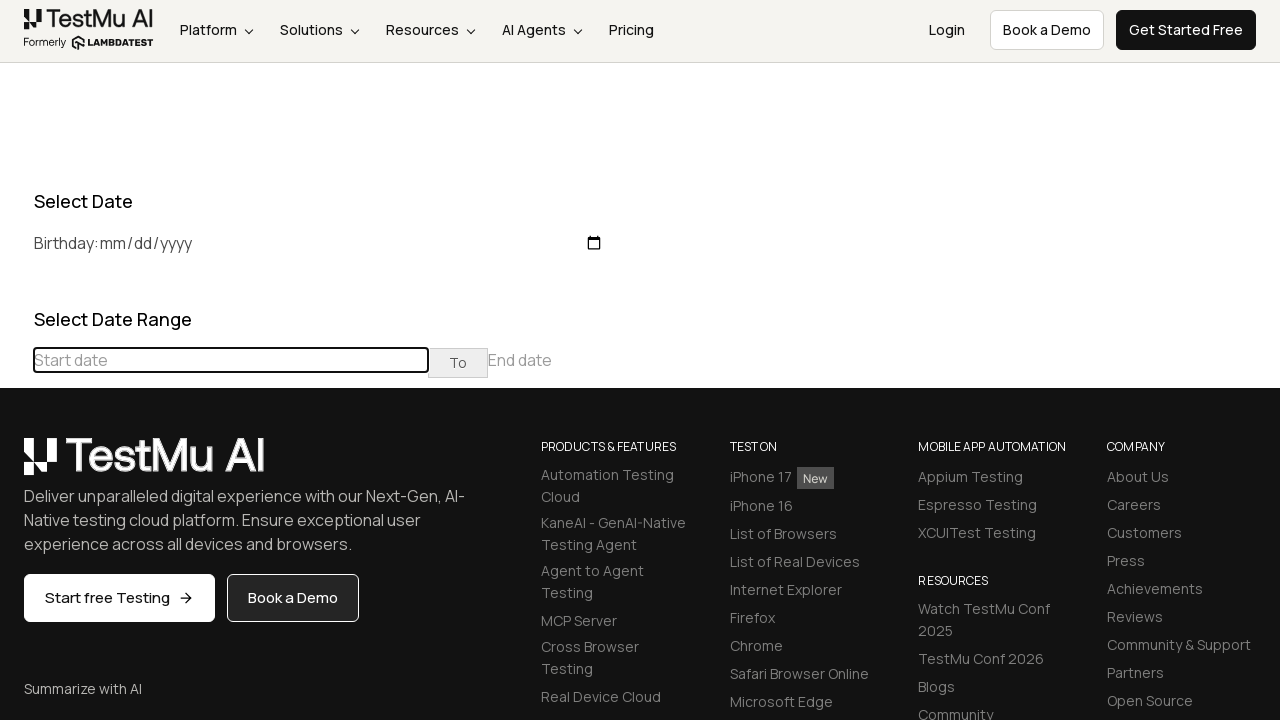

Waited 100ms for calendar to update
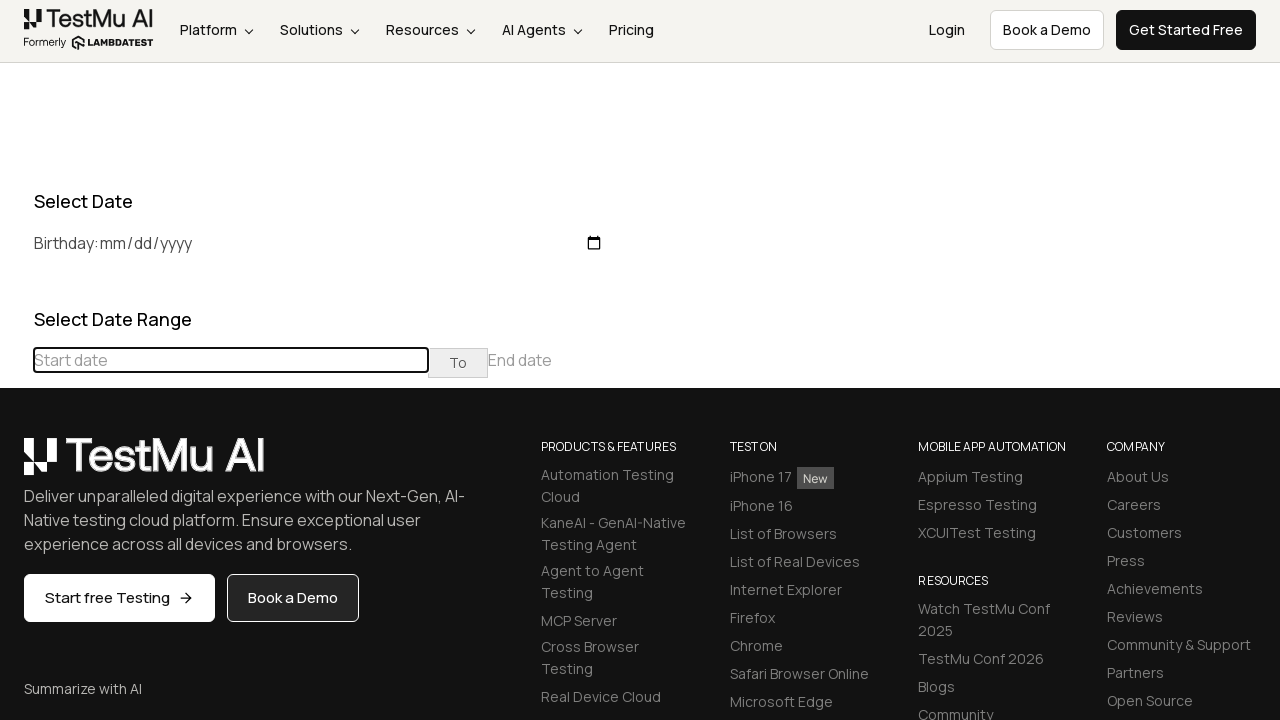

Clicked previous button to navigate to an earlier month at (16, 465) on div[class="datepicker-days"] th[class="prev"]
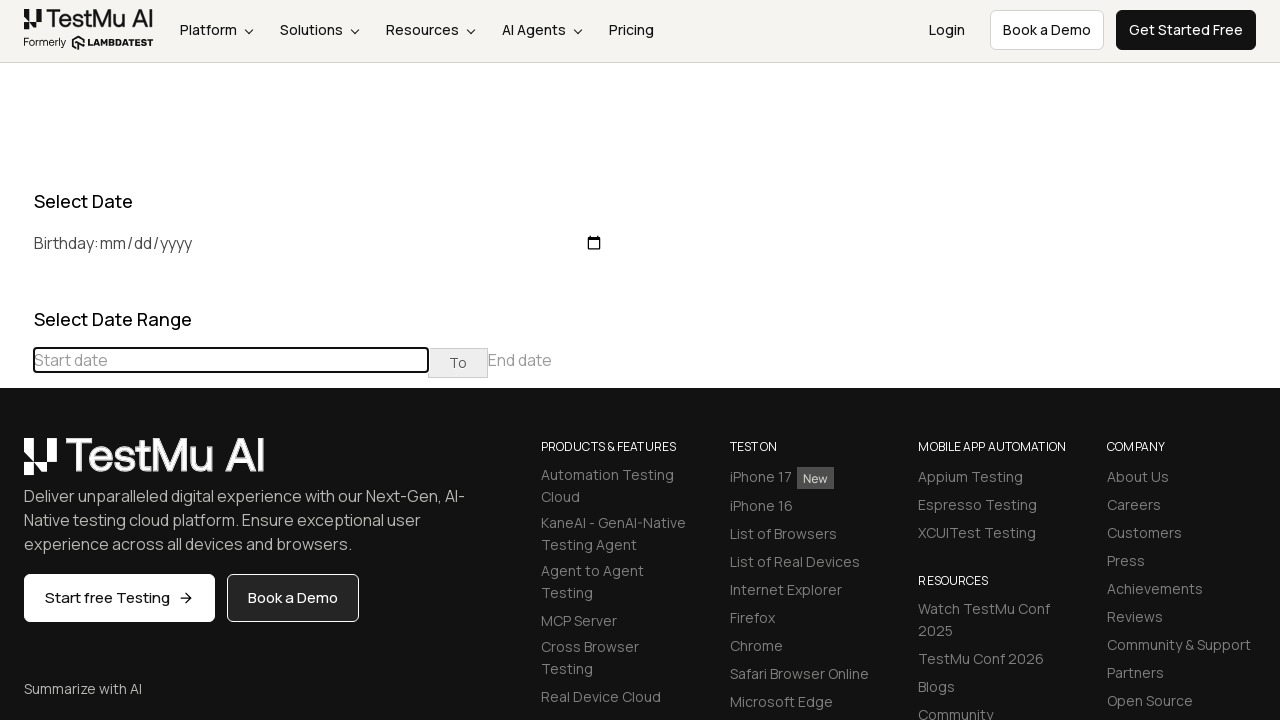

Waited 100ms for calendar to update
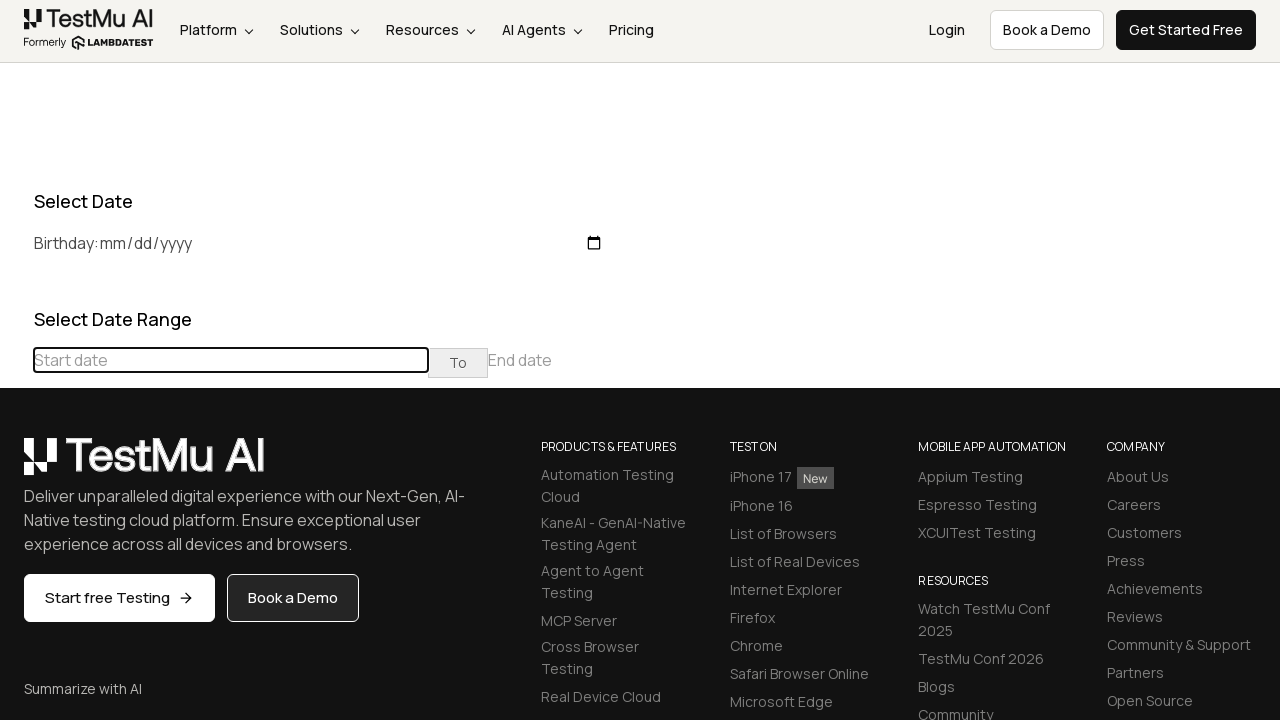

Clicked previous button to navigate to an earlier month at (16, 465) on div[class="datepicker-days"] th[class="prev"]
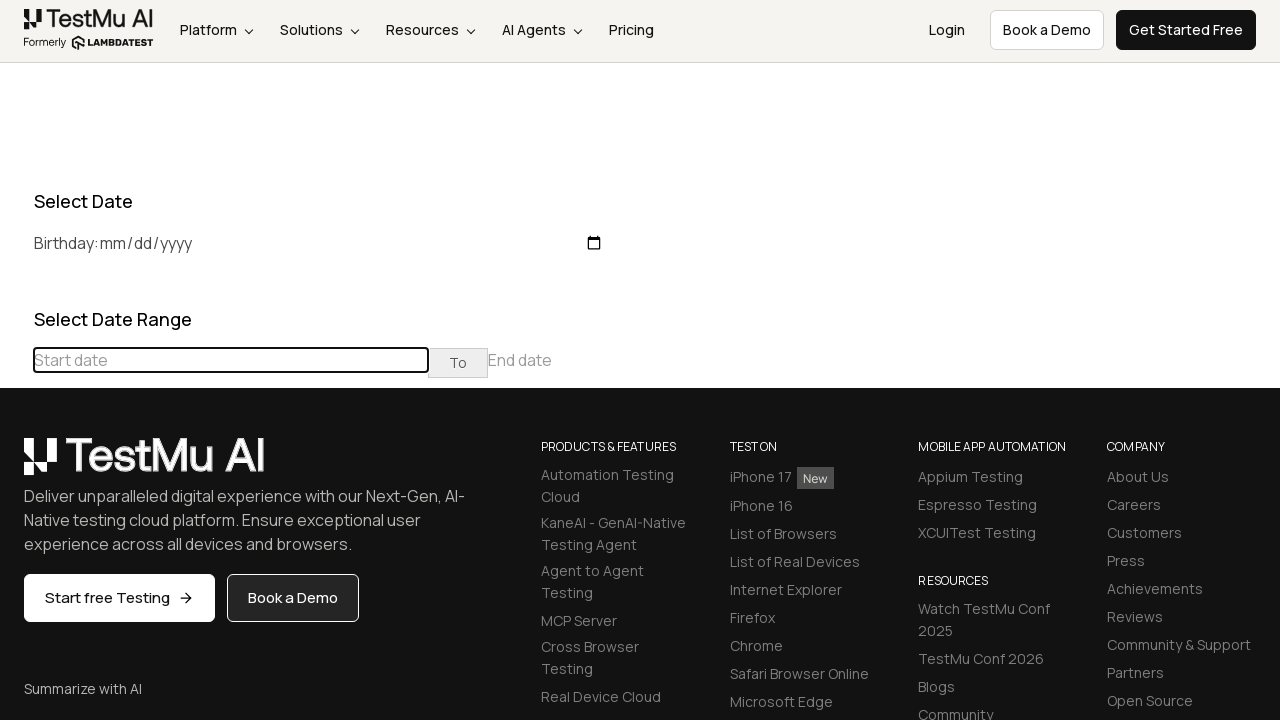

Waited 100ms for calendar to update
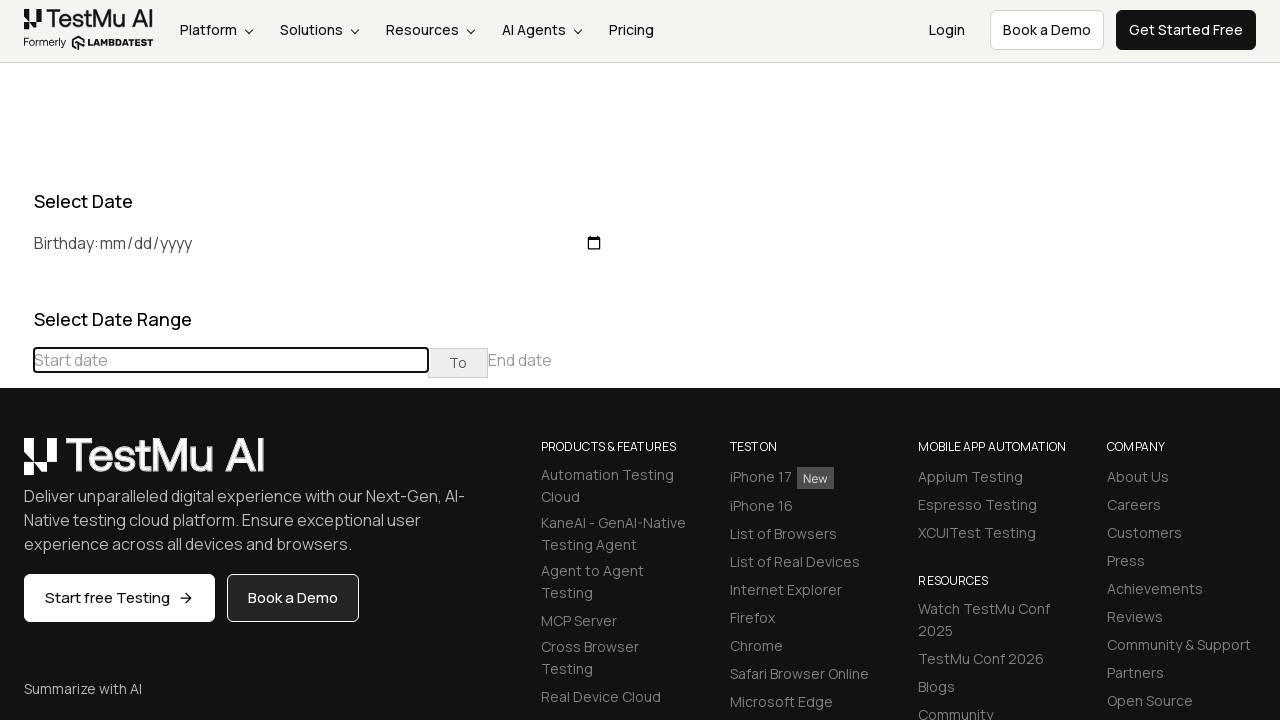

Clicked previous button to navigate to an earlier month at (16, 465) on div[class="datepicker-days"] th[class="prev"]
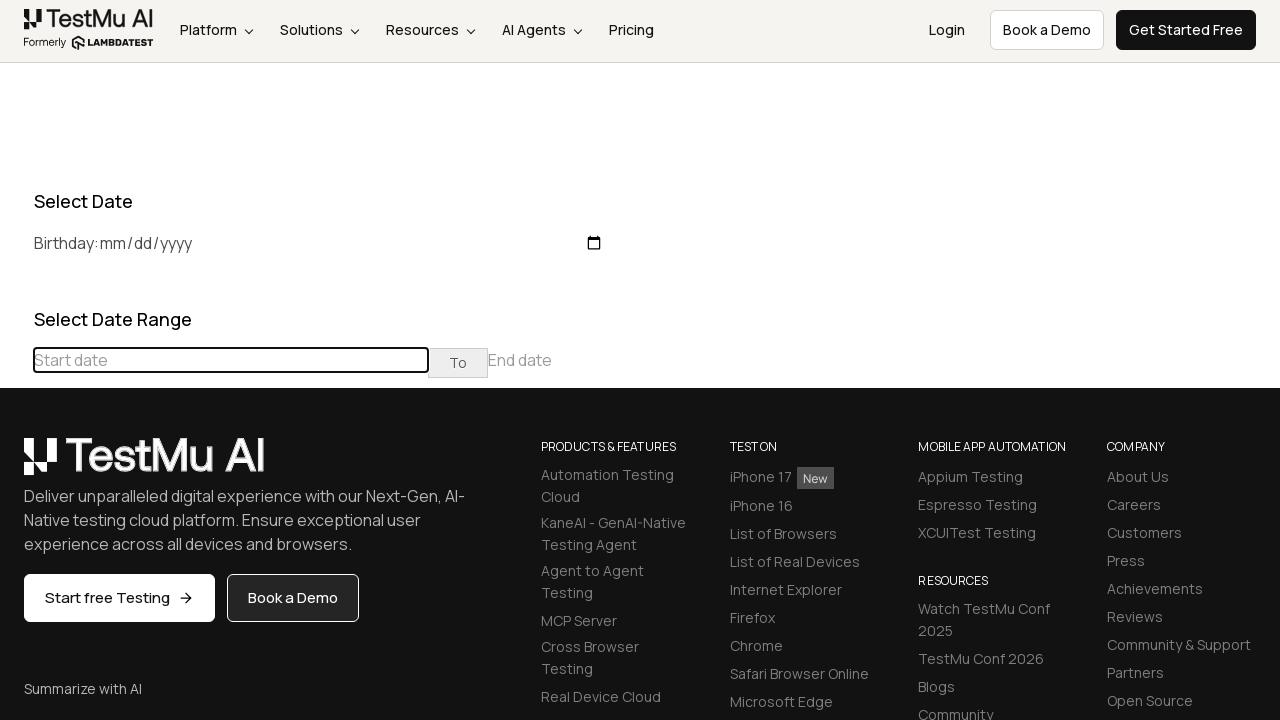

Waited 100ms for calendar to update
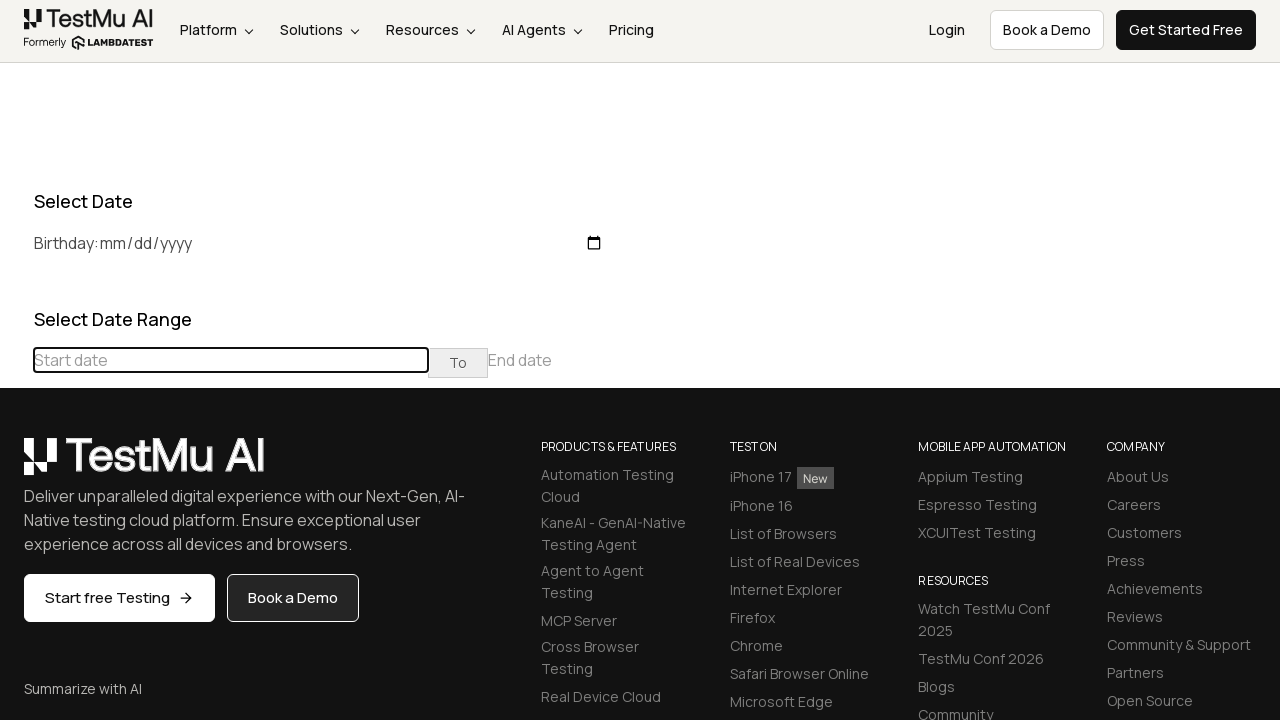

Clicked previous button to navigate to an earlier month at (16, 465) on div[class="datepicker-days"] th[class="prev"]
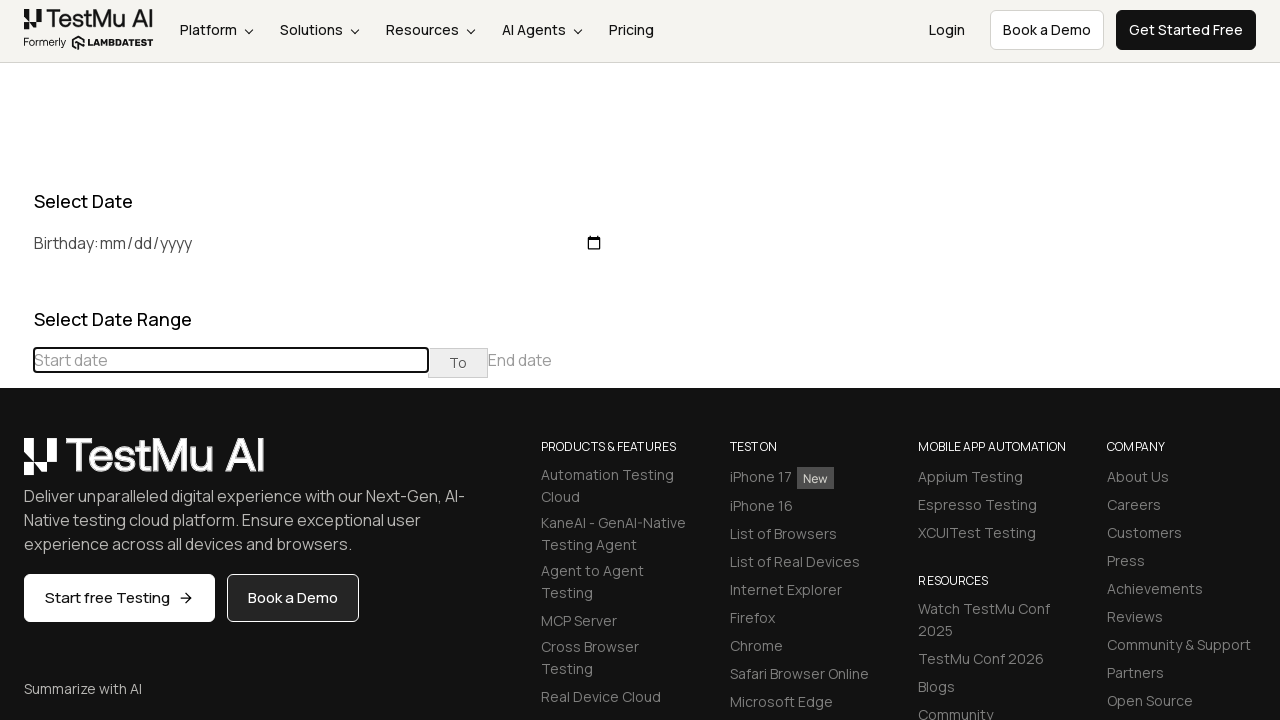

Waited 100ms for calendar to update
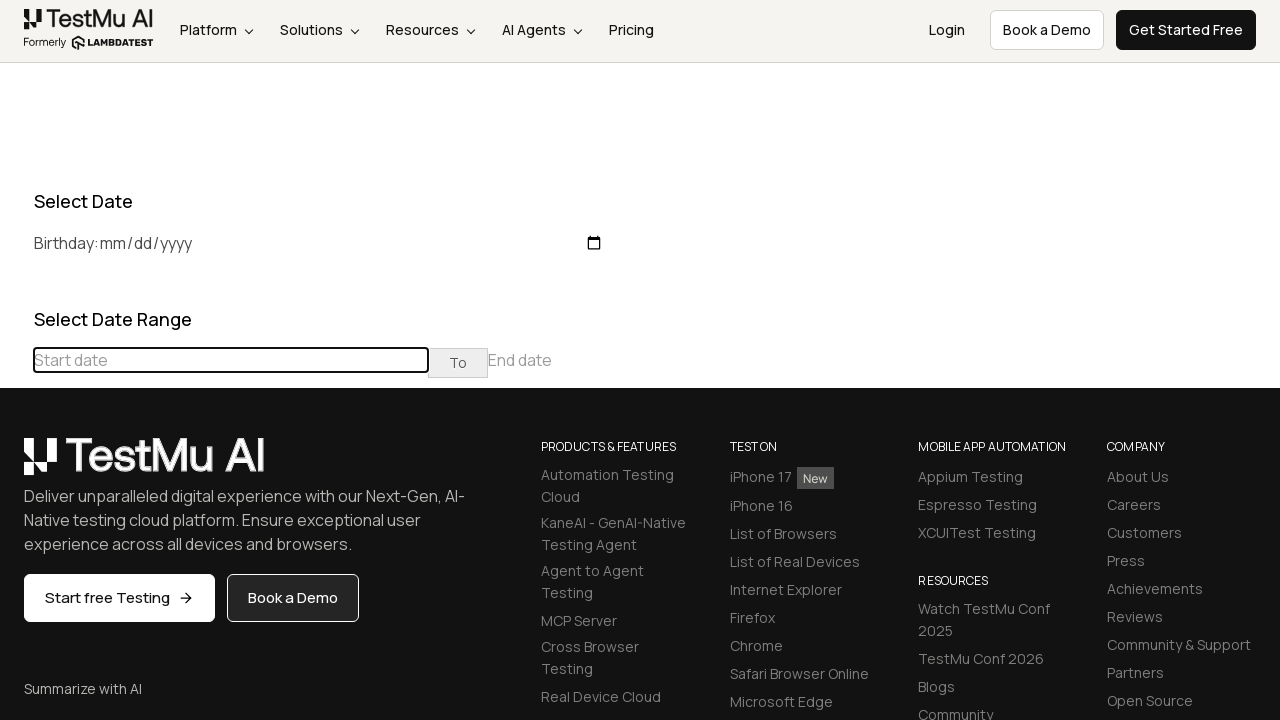

Clicked previous button to navigate to an earlier month at (16, 465) on div[class="datepicker-days"] th[class="prev"]
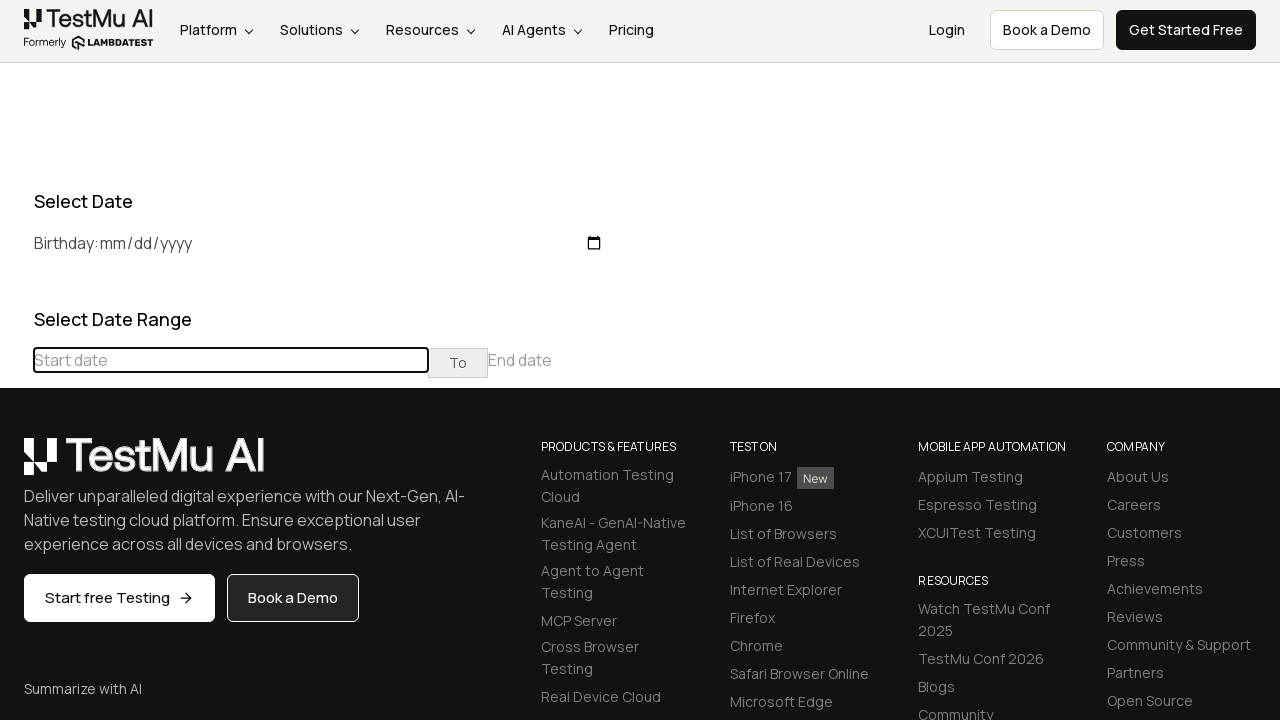

Waited 100ms for calendar to update
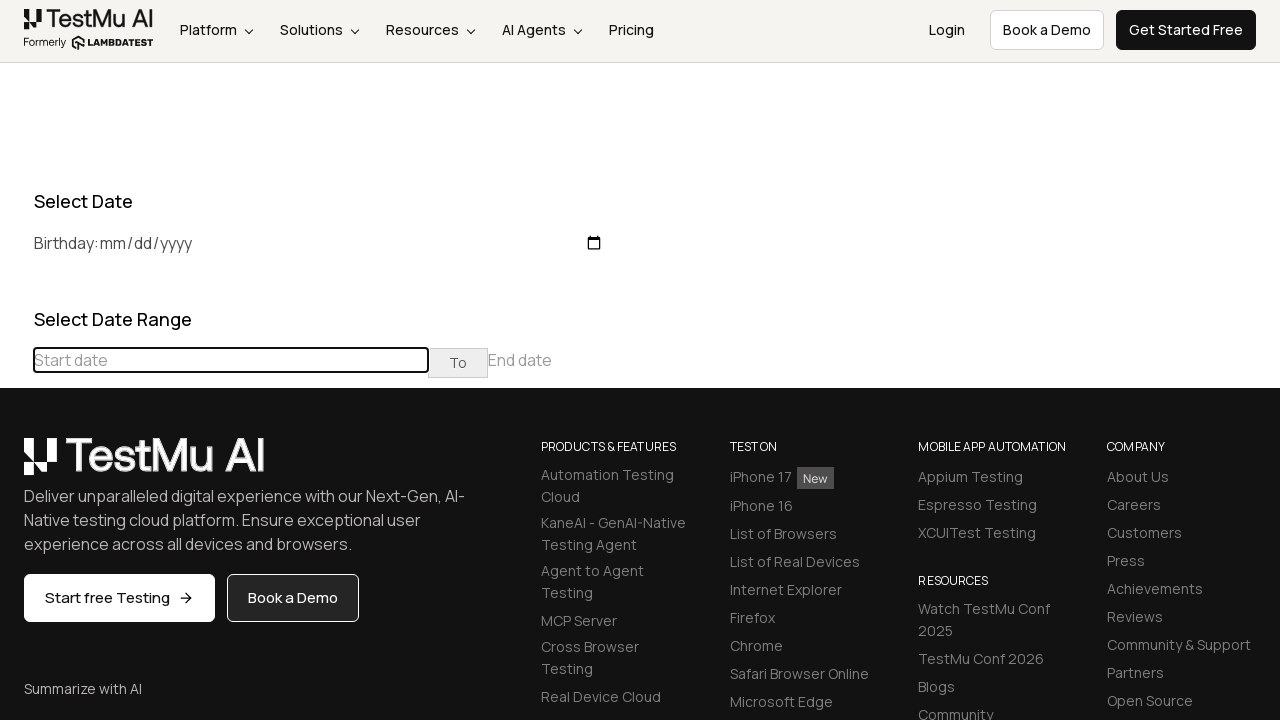

Clicked previous button to navigate to an earlier month at (16, 465) on div[class="datepicker-days"] th[class="prev"]
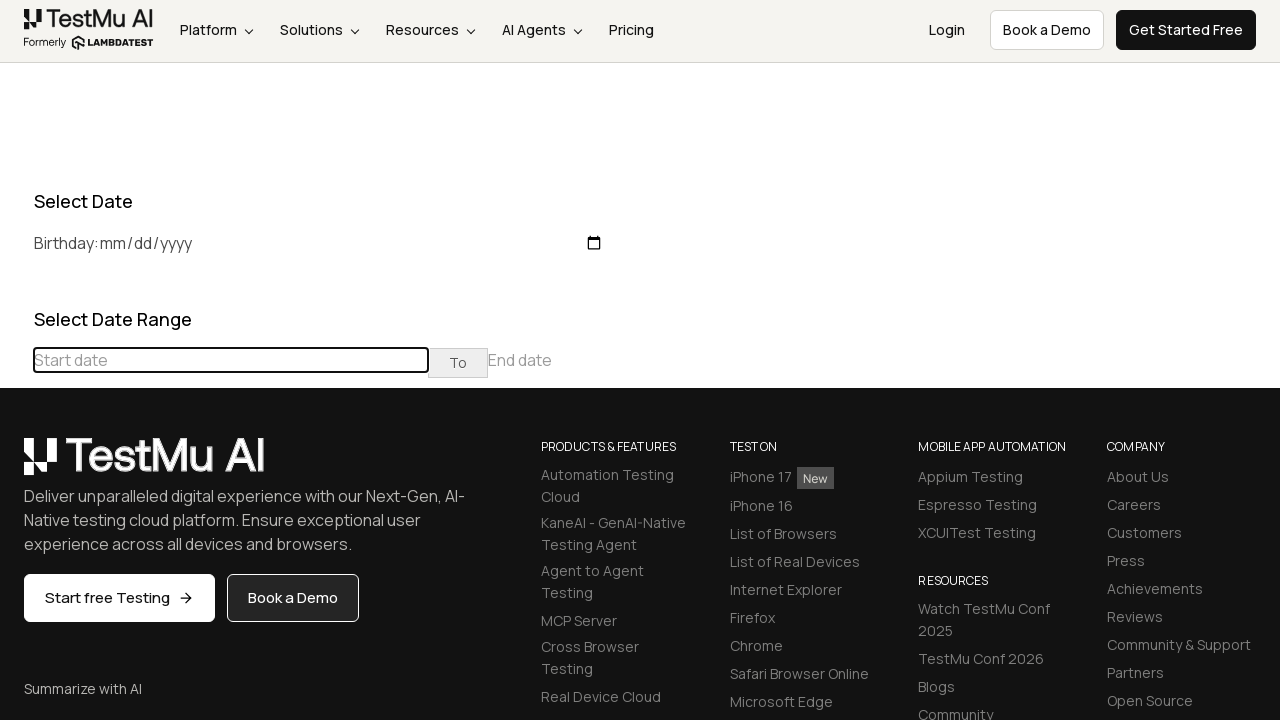

Waited 100ms for calendar to update
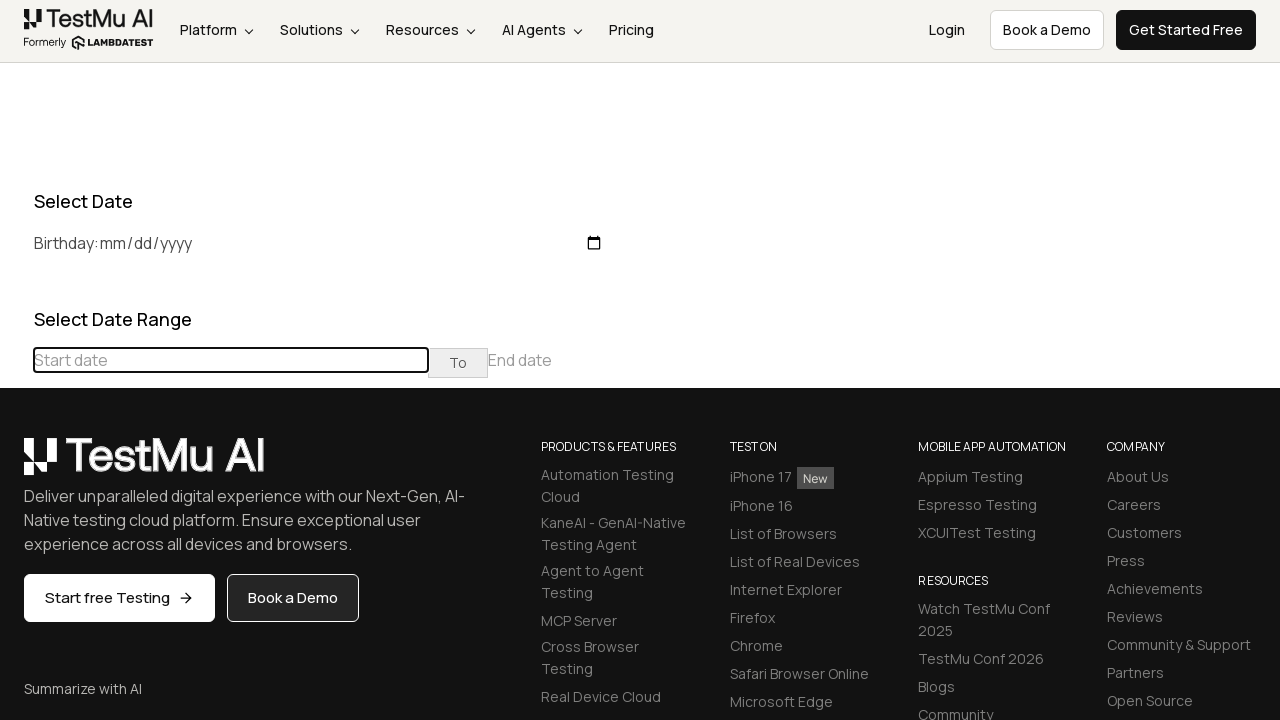

Clicked previous button to navigate to an earlier month at (16, 465) on div[class="datepicker-days"] th[class="prev"]
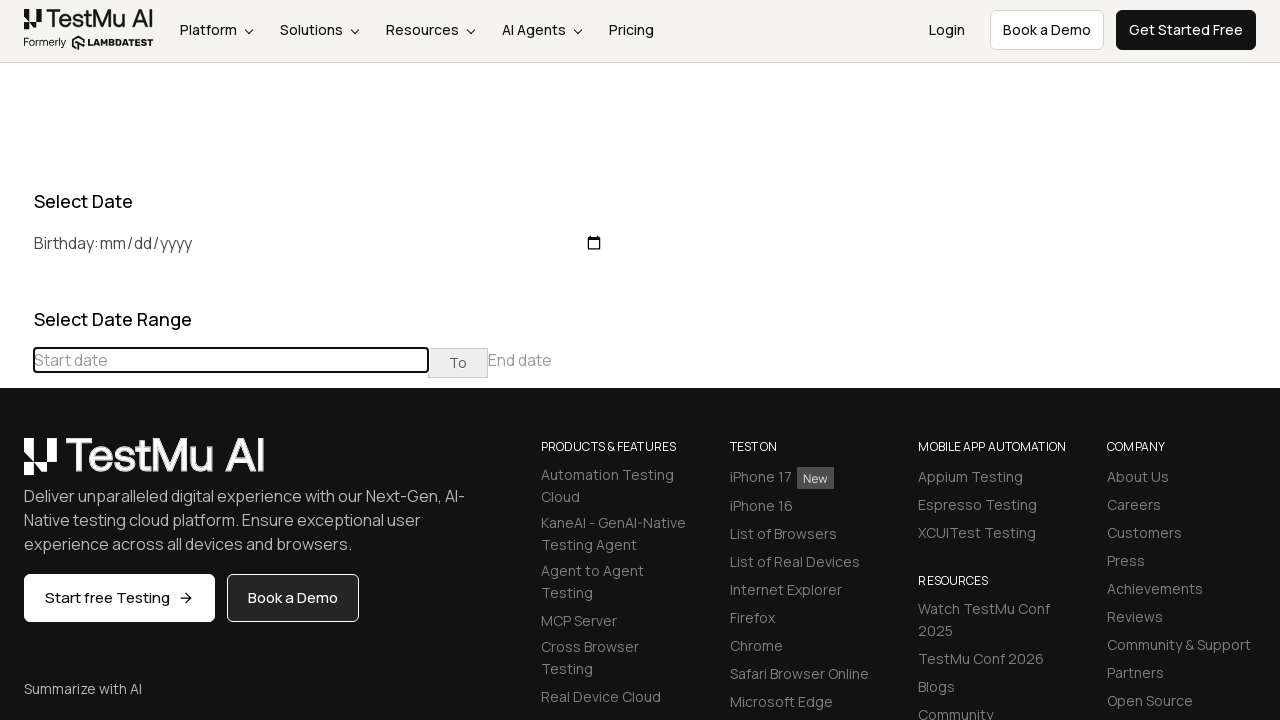

Waited 100ms for calendar to update
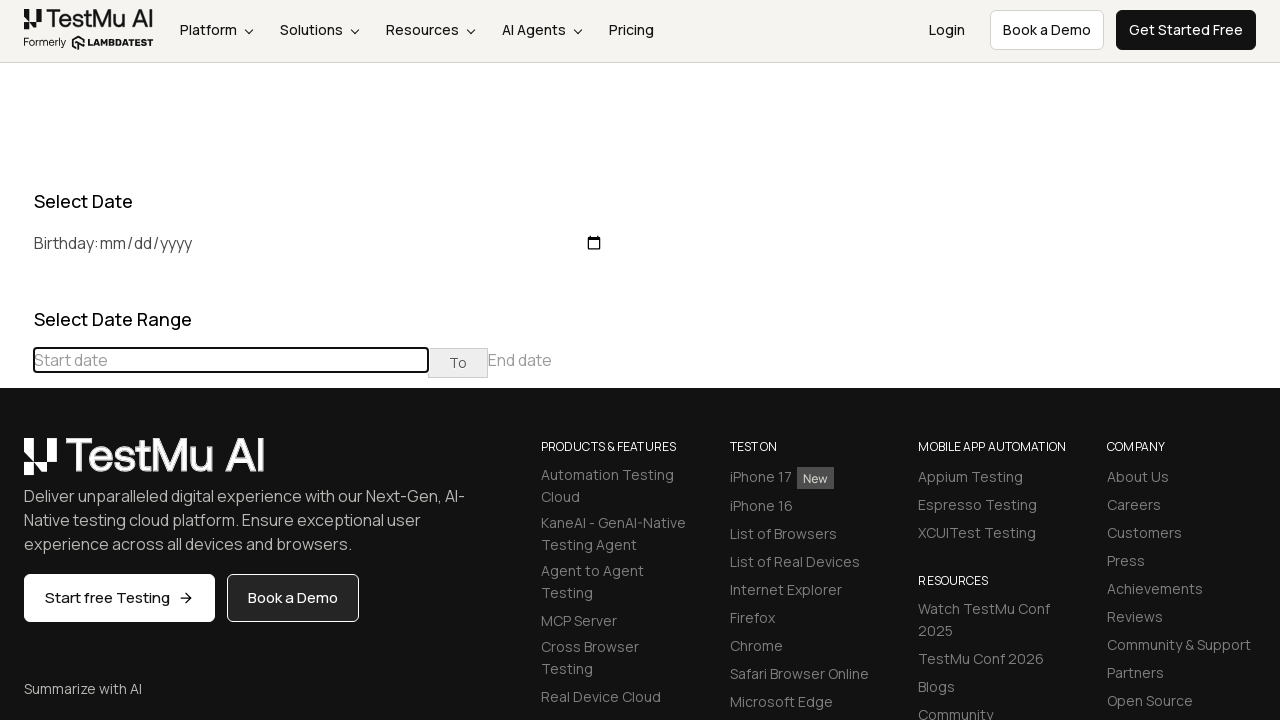

Clicked previous button to navigate to an earlier month at (16, 465) on div[class="datepicker-days"] th[class="prev"]
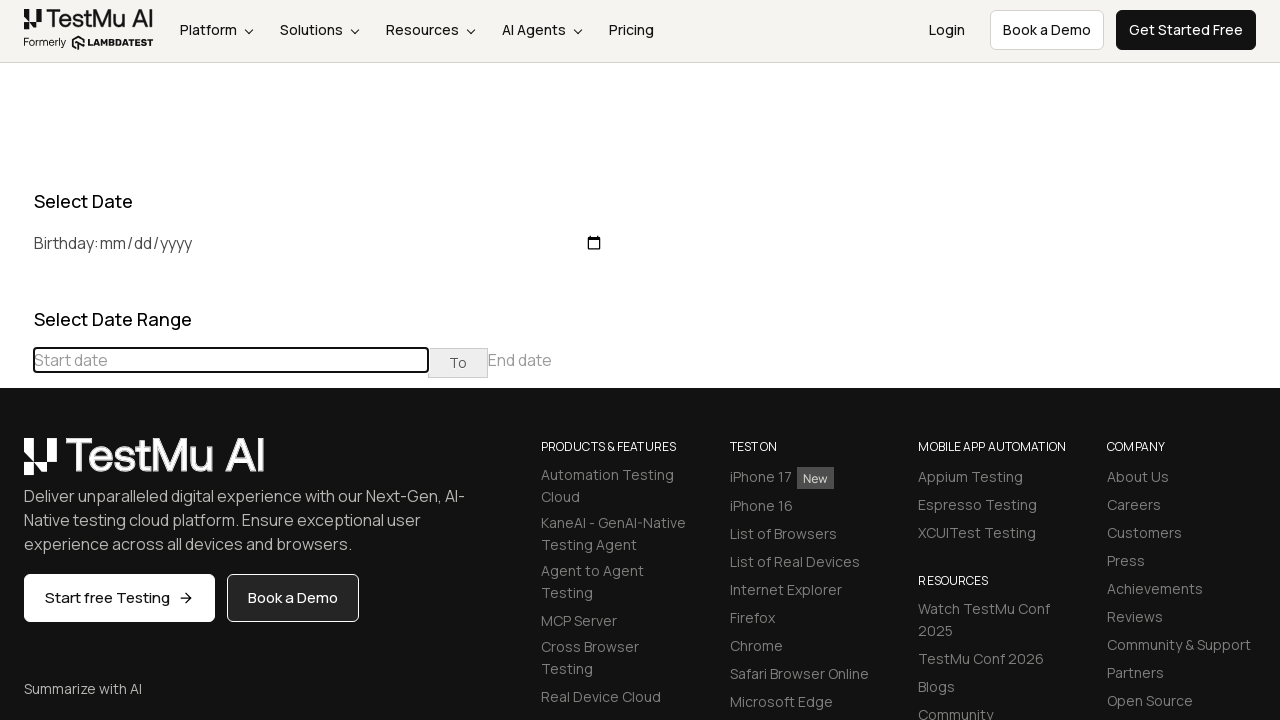

Waited 100ms for calendar to update
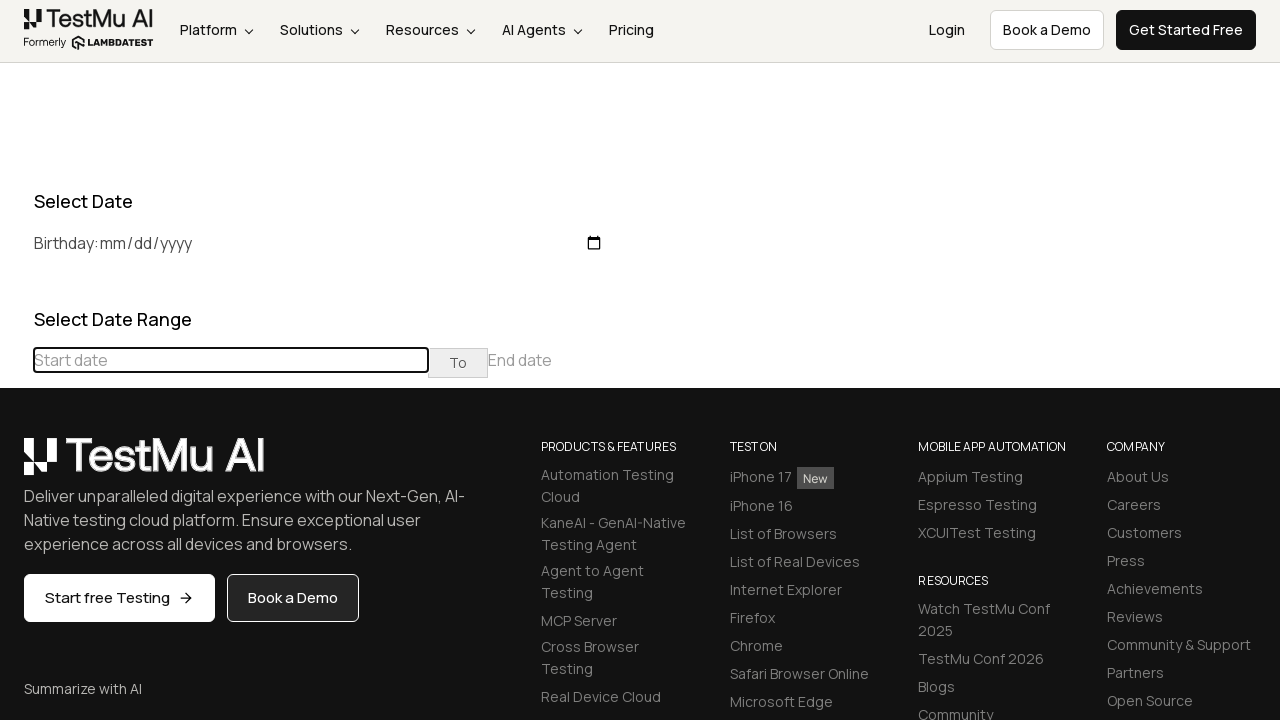

Clicked previous button to navigate to an earlier month at (16, 465) on div[class="datepicker-days"] th[class="prev"]
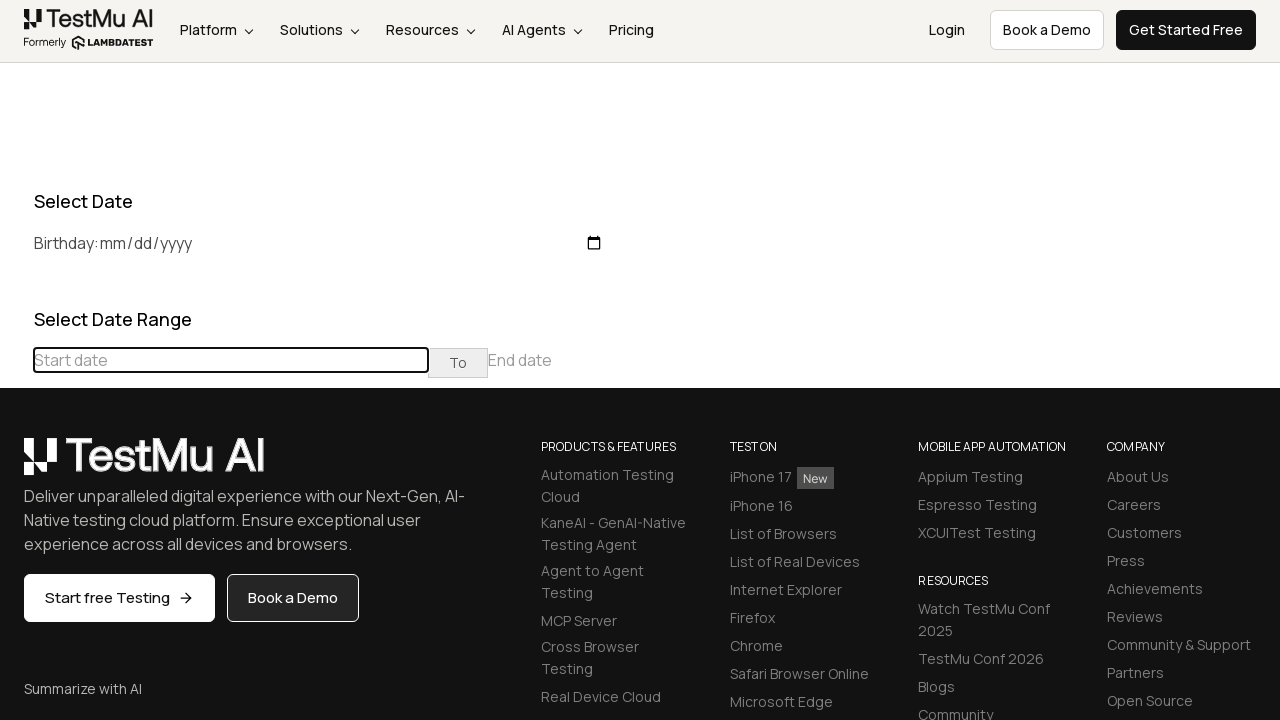

Waited 100ms for calendar to update
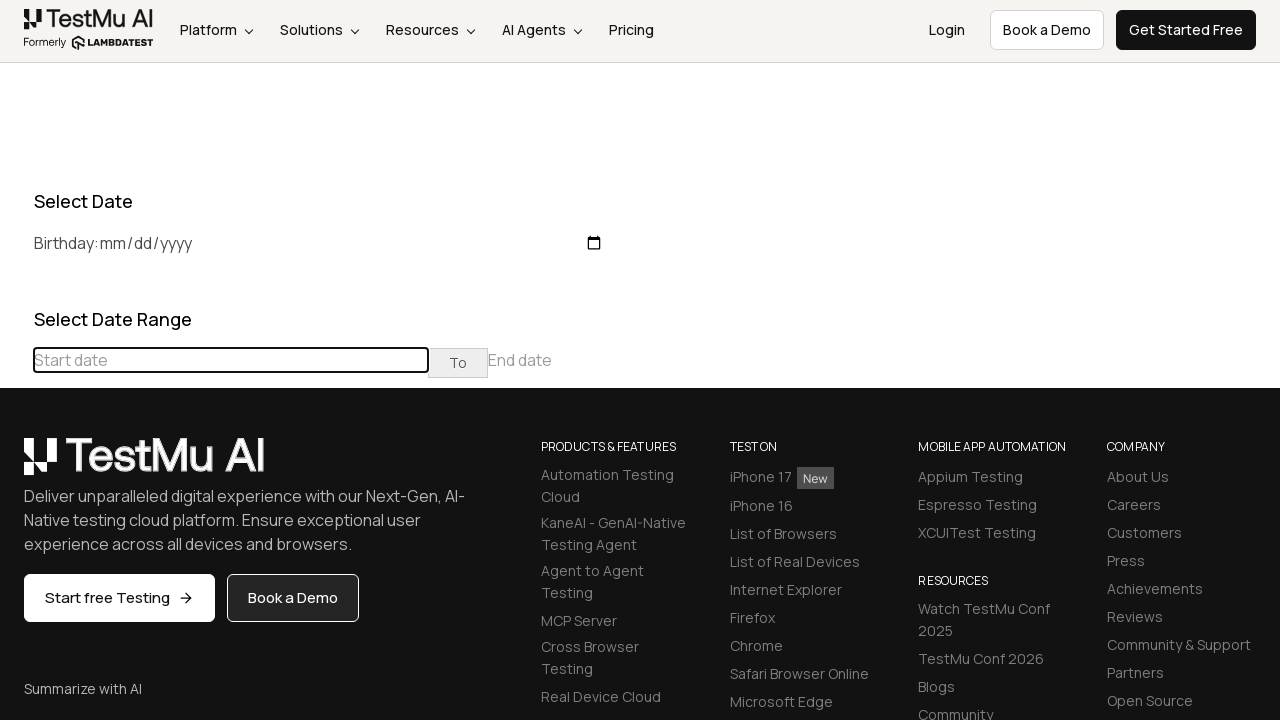

Clicked previous button to navigate to an earlier month at (16, 465) on div[class="datepicker-days"] th[class="prev"]
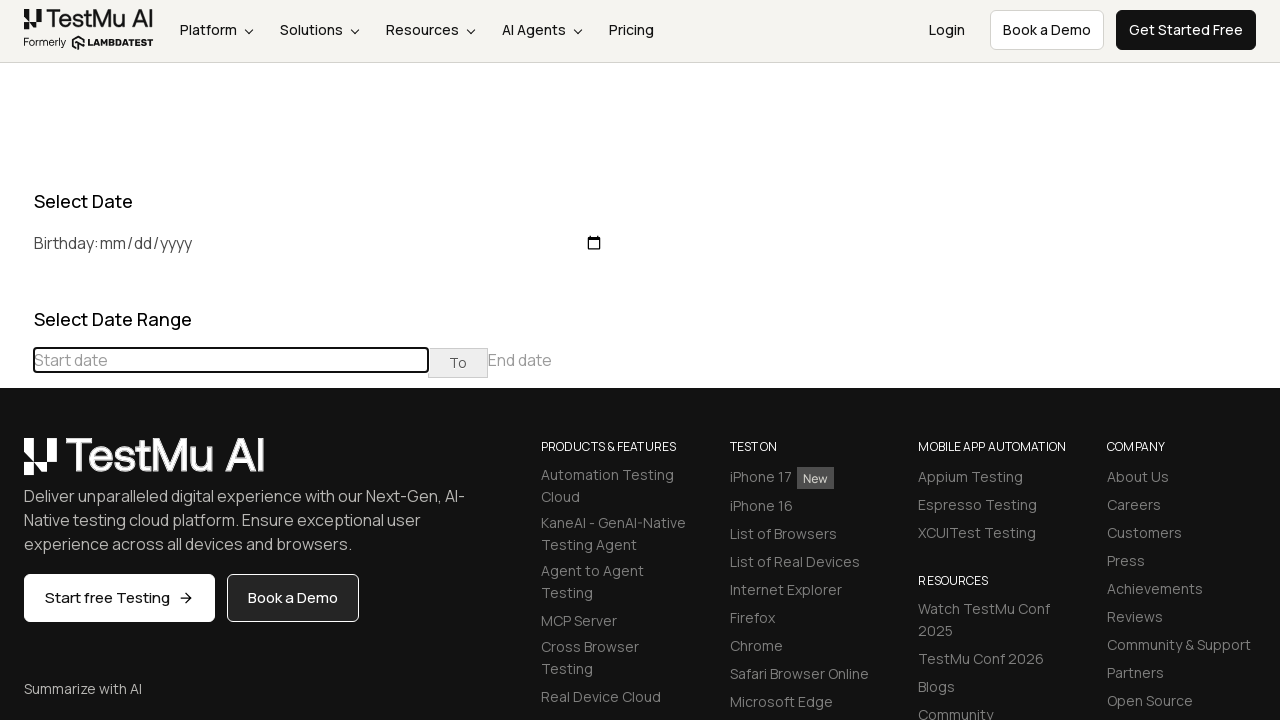

Waited 100ms for calendar to update
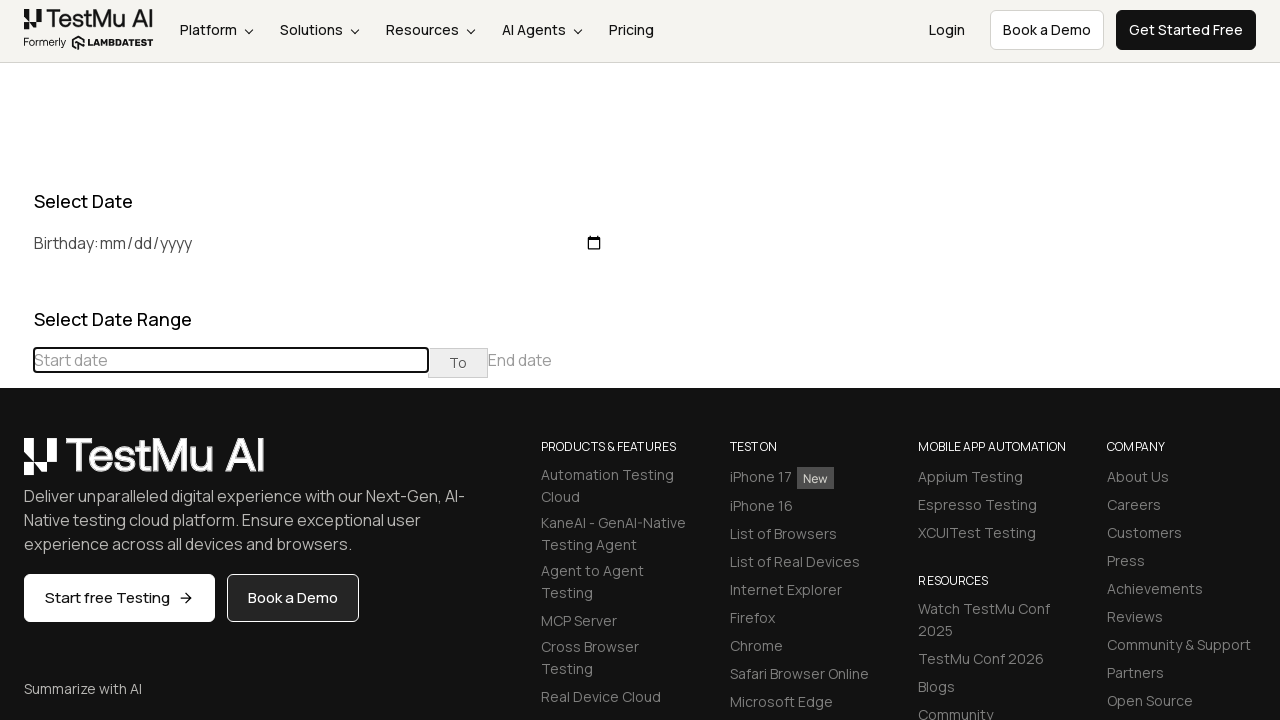

Clicked previous button to navigate to an earlier month at (16, 465) on div[class="datepicker-days"] th[class="prev"]
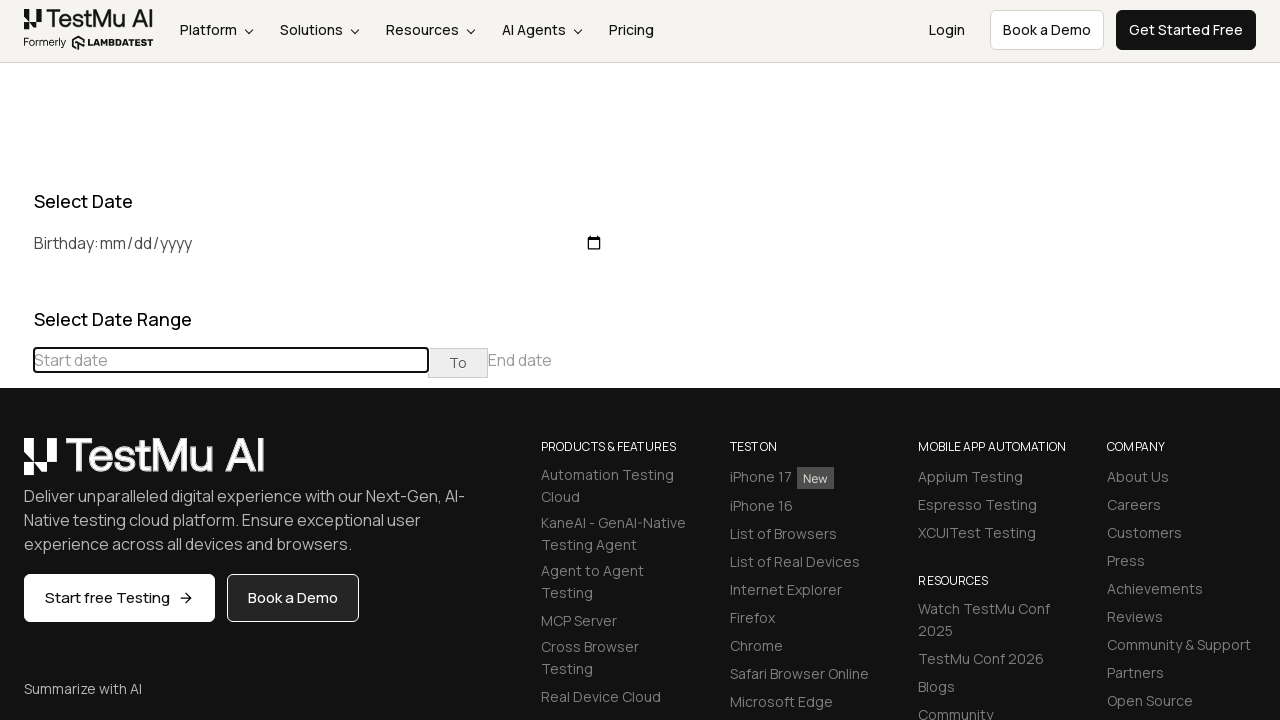

Waited 100ms for calendar to update
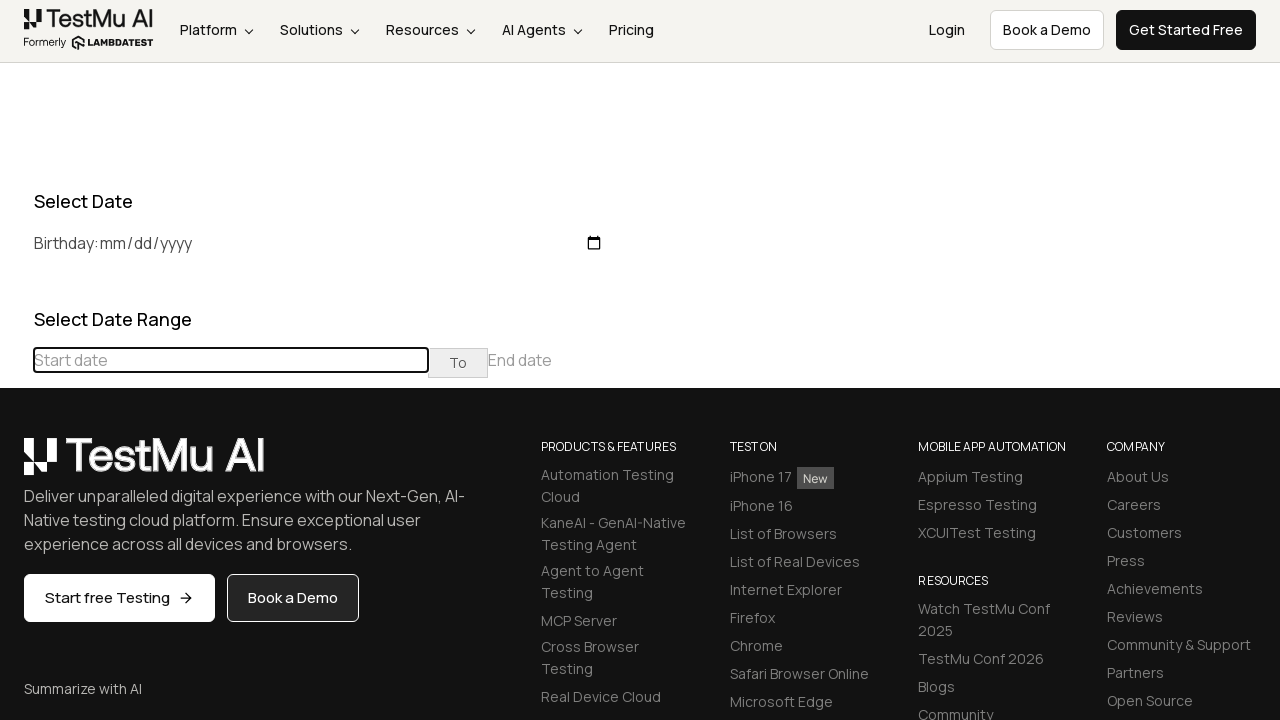

Clicked previous button to navigate to an earlier month at (16, 465) on div[class="datepicker-days"] th[class="prev"]
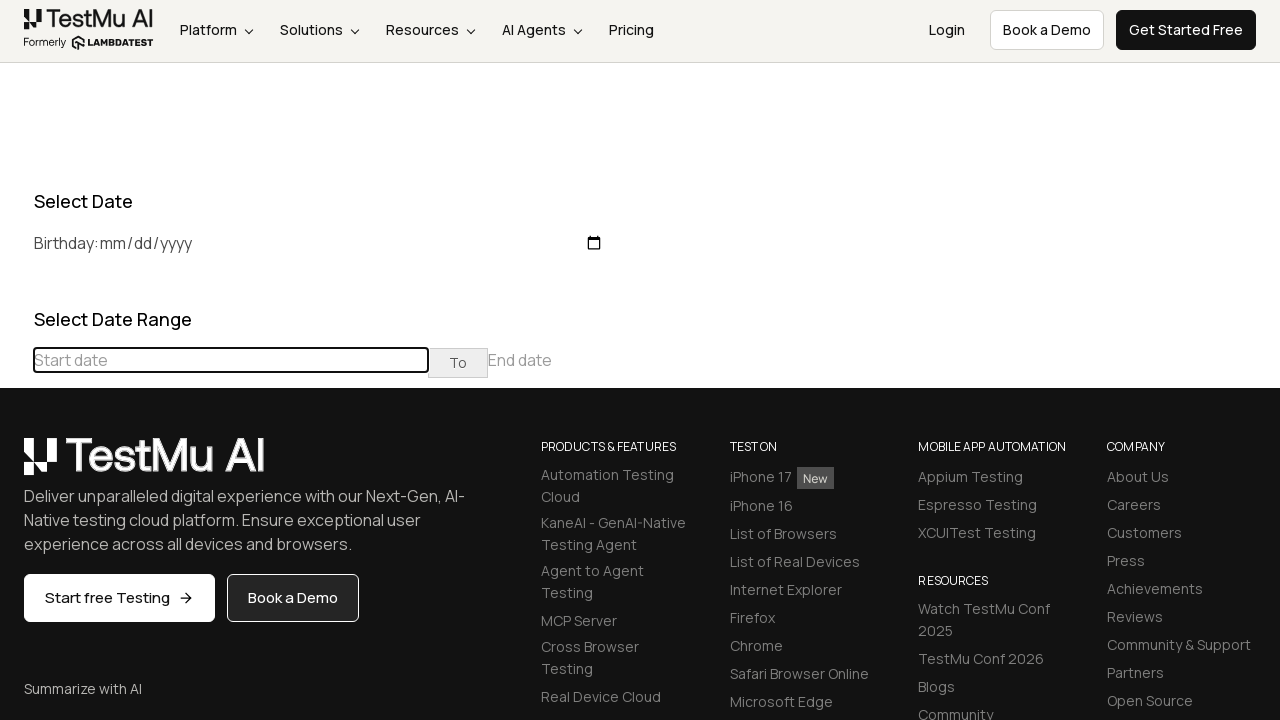

Waited 100ms for calendar to update
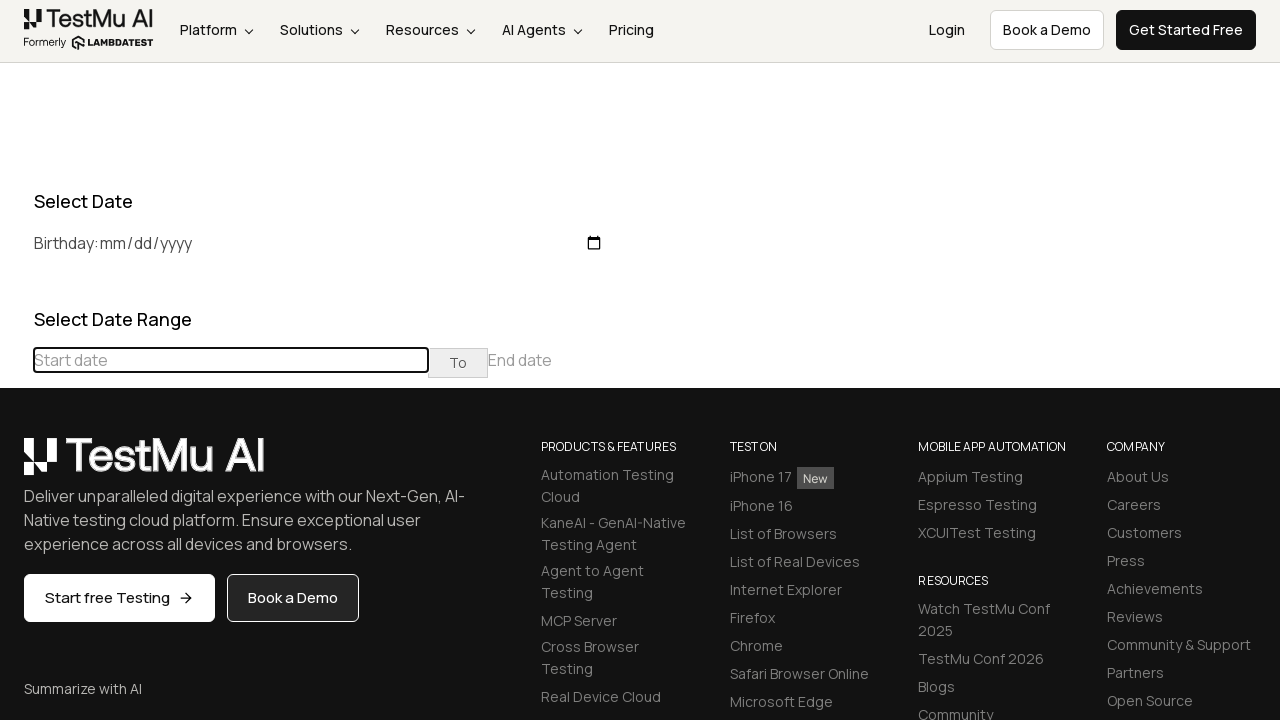

Clicked previous button to navigate to an earlier month at (16, 465) on div[class="datepicker-days"] th[class="prev"]
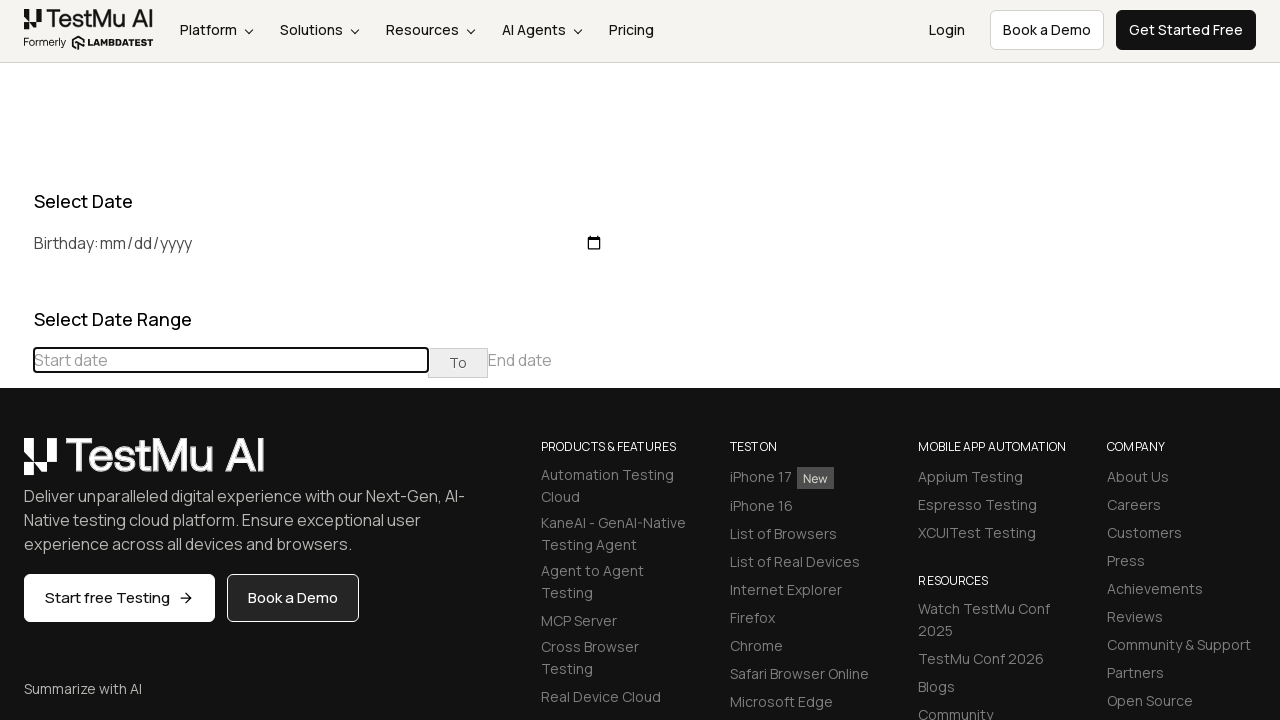

Waited 100ms for calendar to update
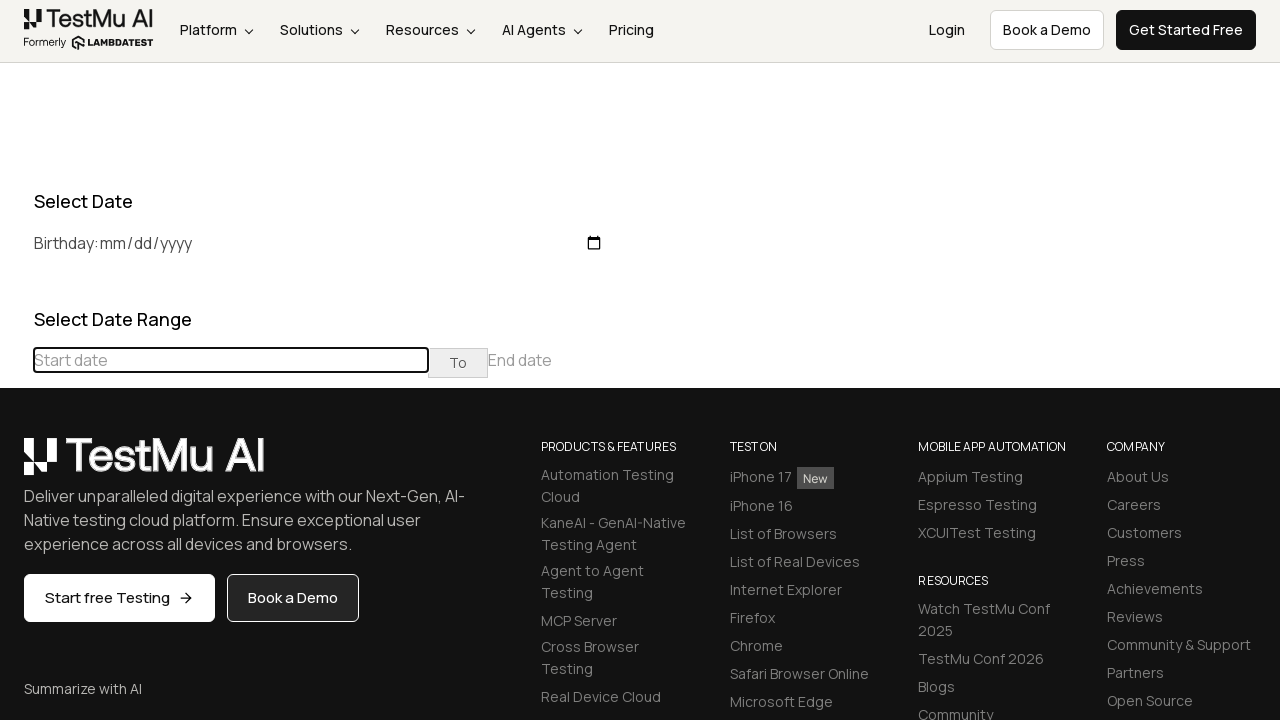

Clicked previous button to navigate to an earlier month at (16, 465) on div[class="datepicker-days"] th[class="prev"]
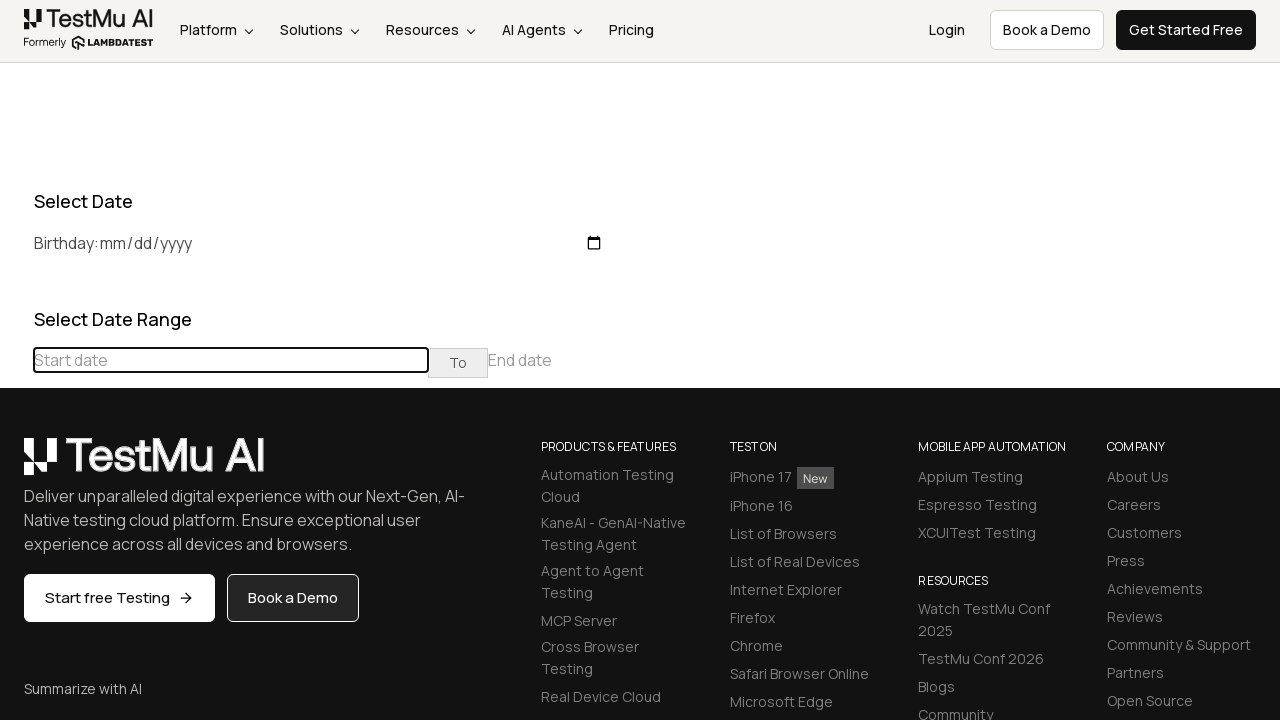

Waited 100ms for calendar to update
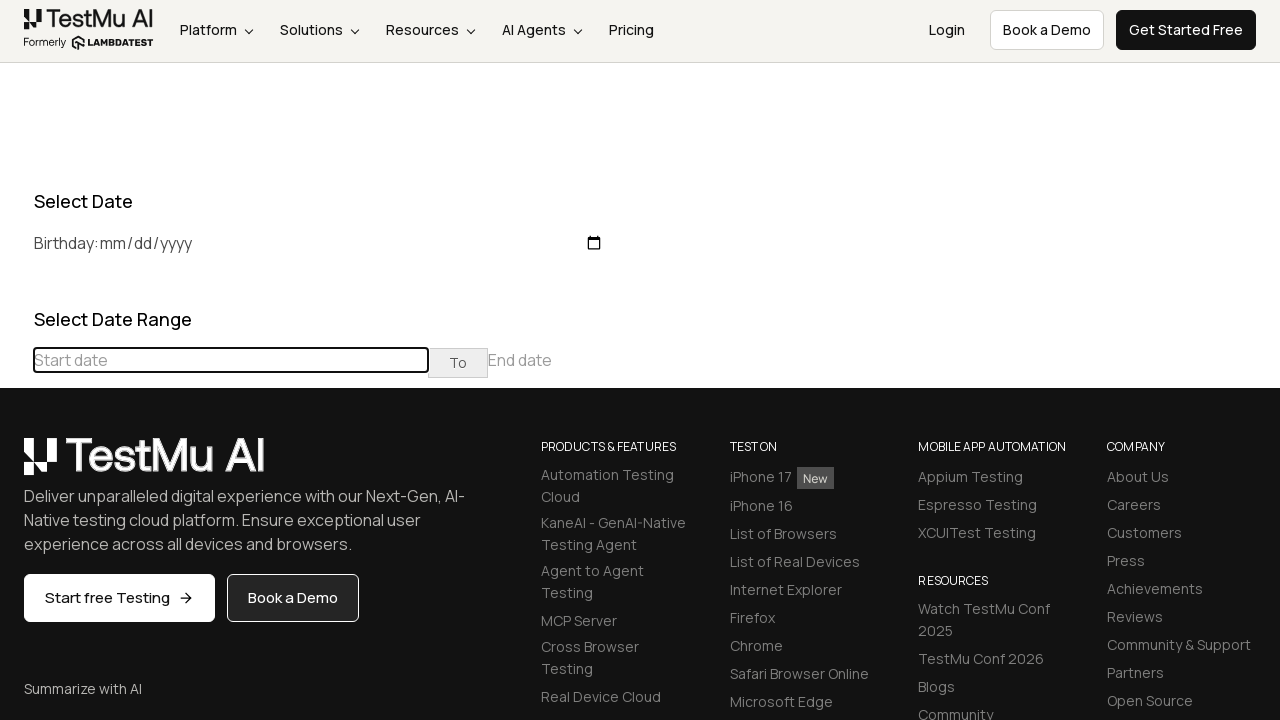

Clicked previous button to navigate to an earlier month at (16, 465) on div[class="datepicker-days"] th[class="prev"]
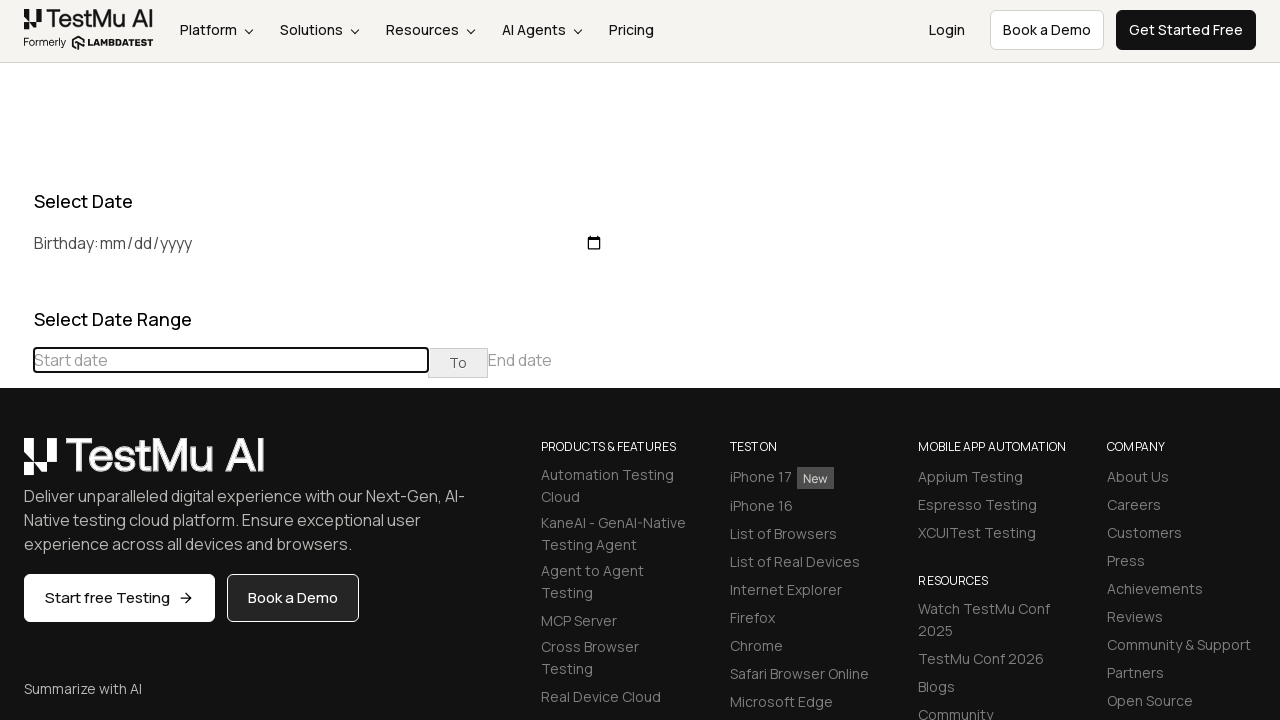

Waited 100ms for calendar to update
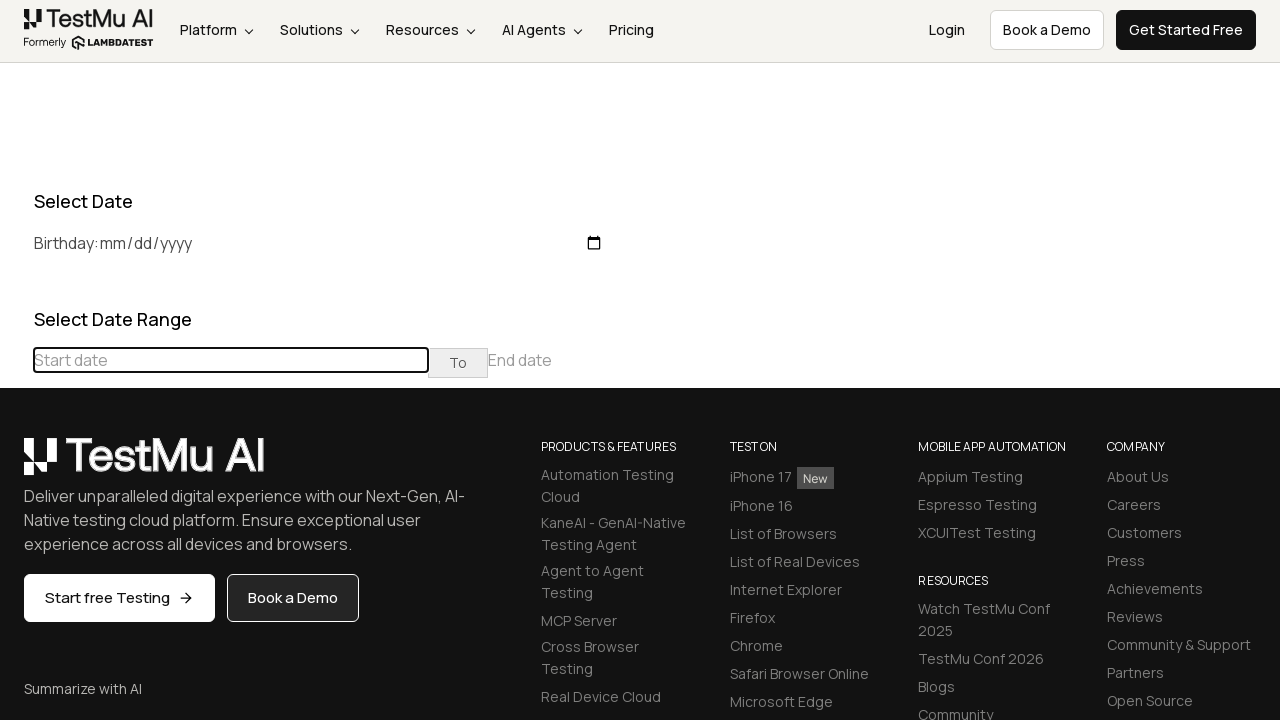

Clicked previous button to navigate to an earlier month at (16, 465) on div[class="datepicker-days"] th[class="prev"]
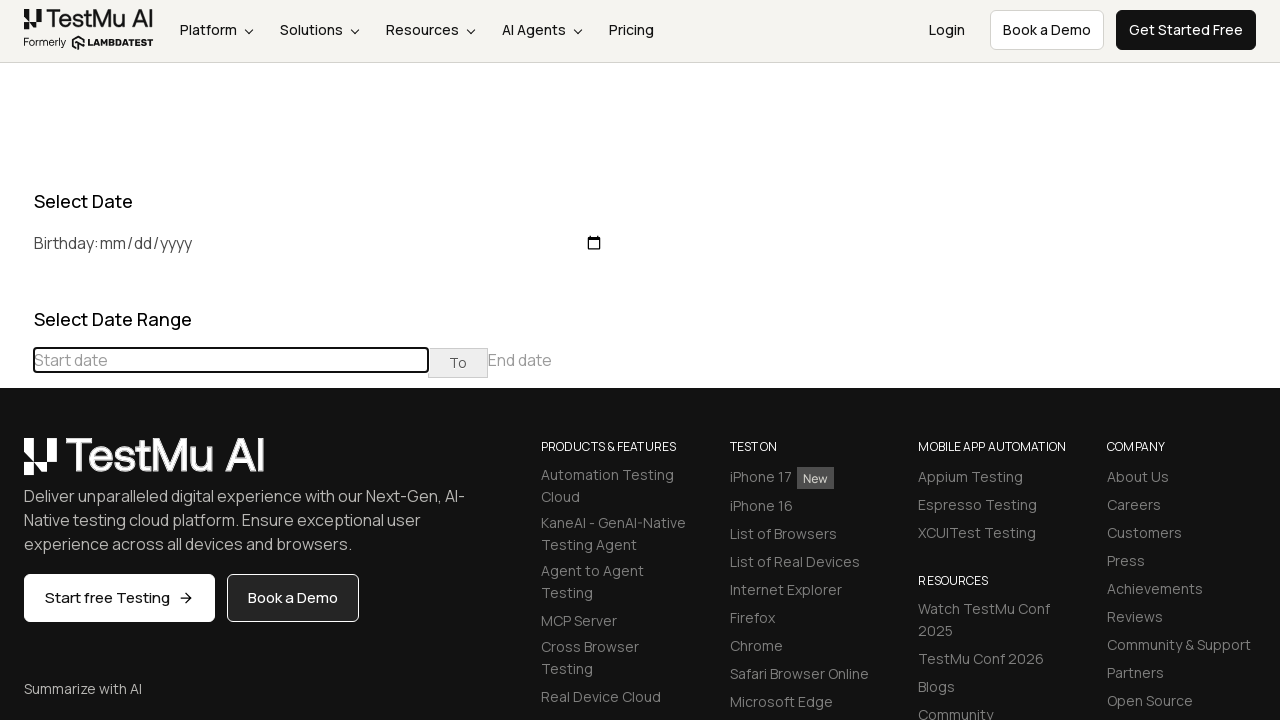

Waited 100ms for calendar to update
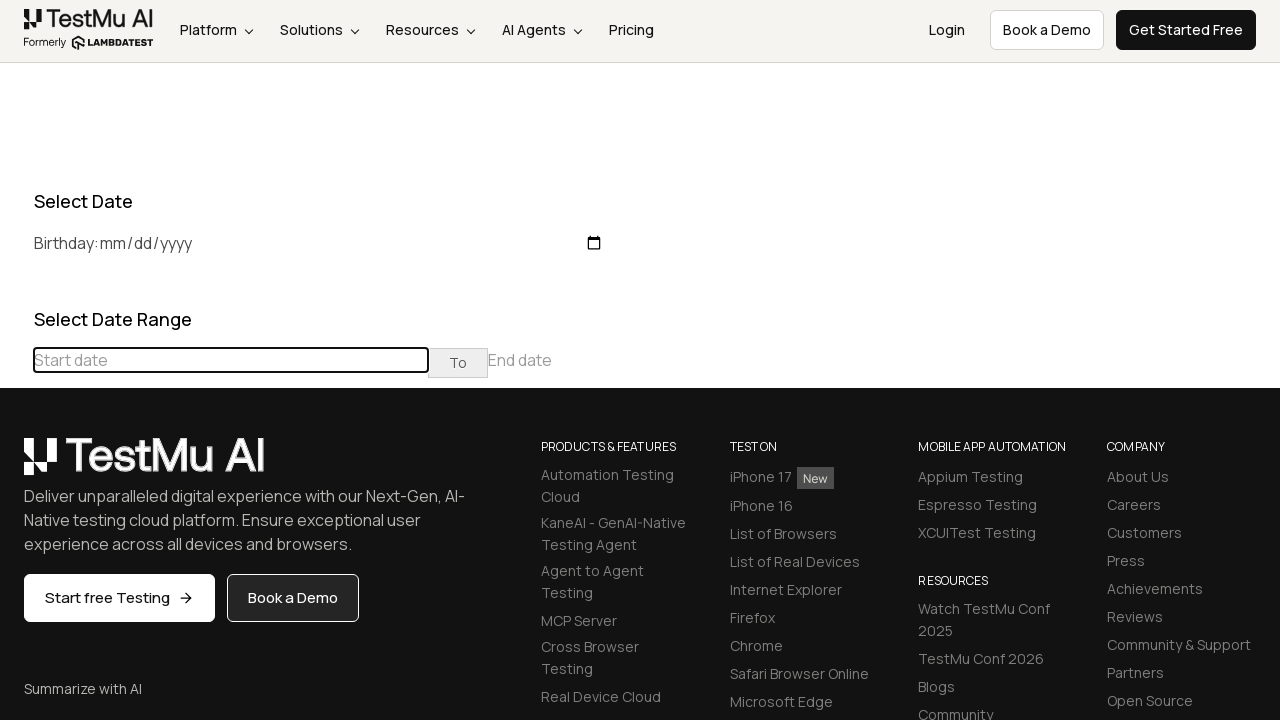

Clicked previous button to navigate to an earlier month at (16, 465) on div[class="datepicker-days"] th[class="prev"]
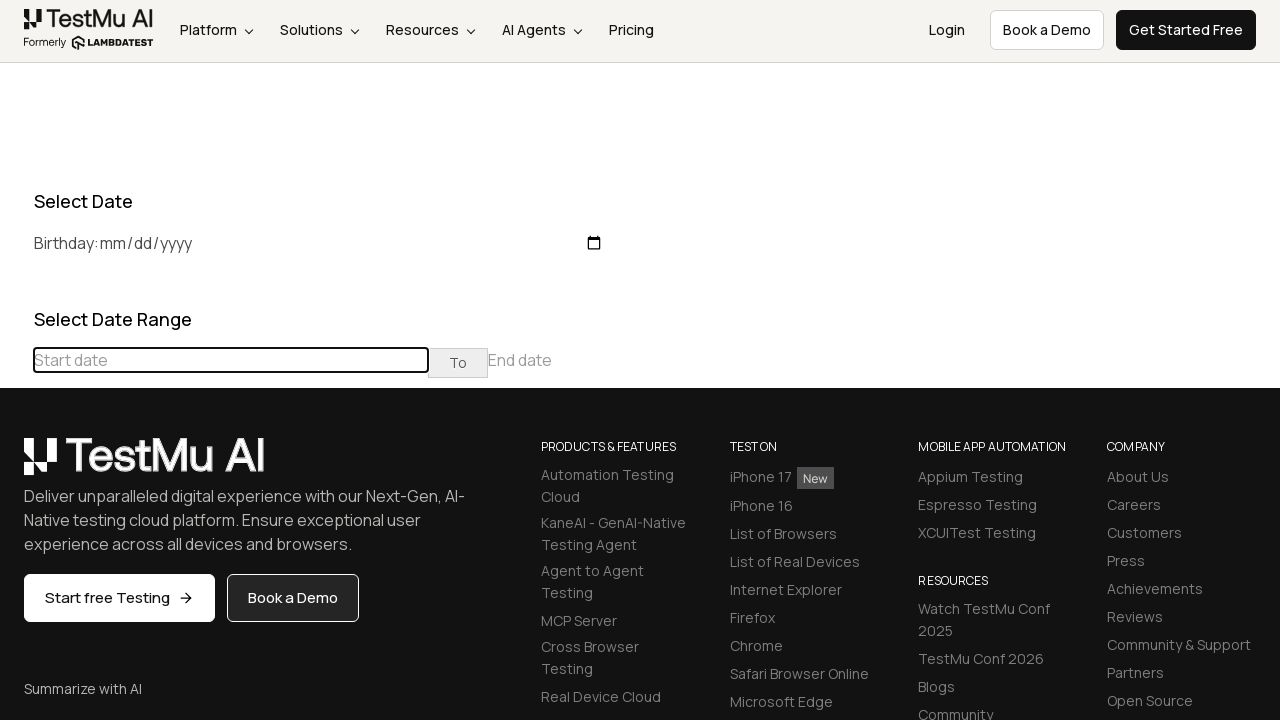

Waited 100ms for calendar to update
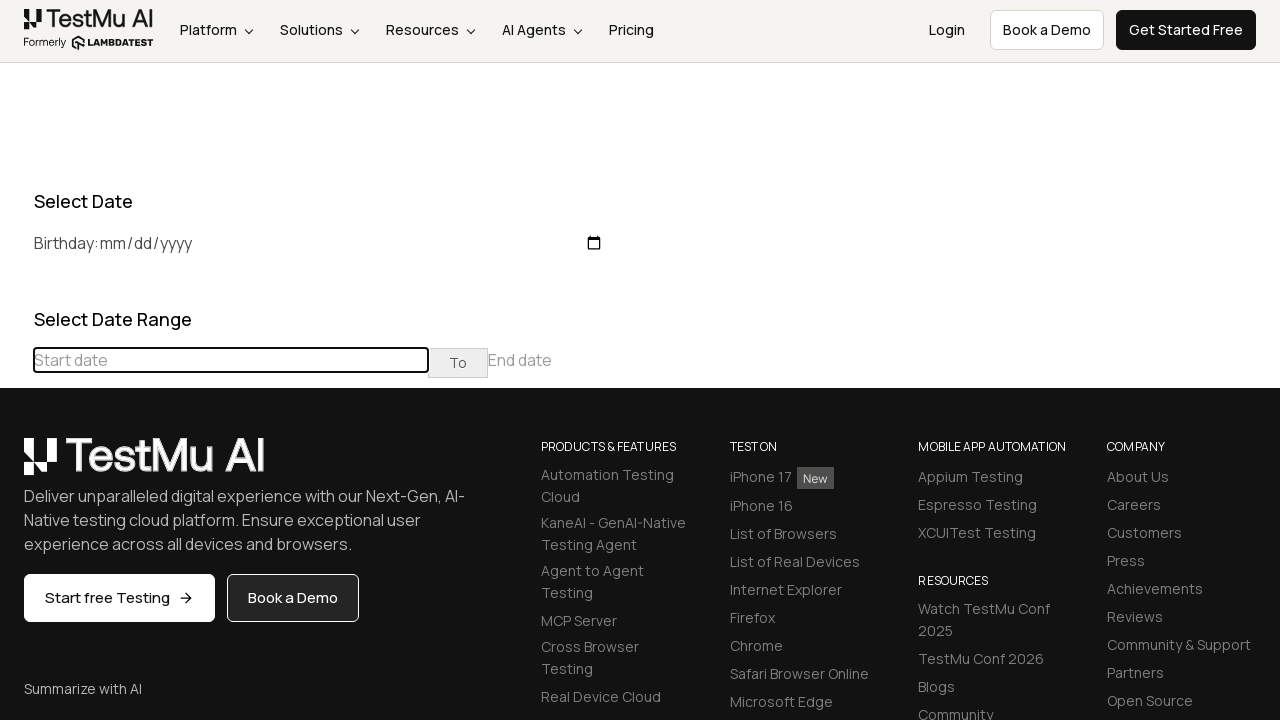

Clicked previous button to navigate to an earlier month at (16, 465) on div[class="datepicker-days"] th[class="prev"]
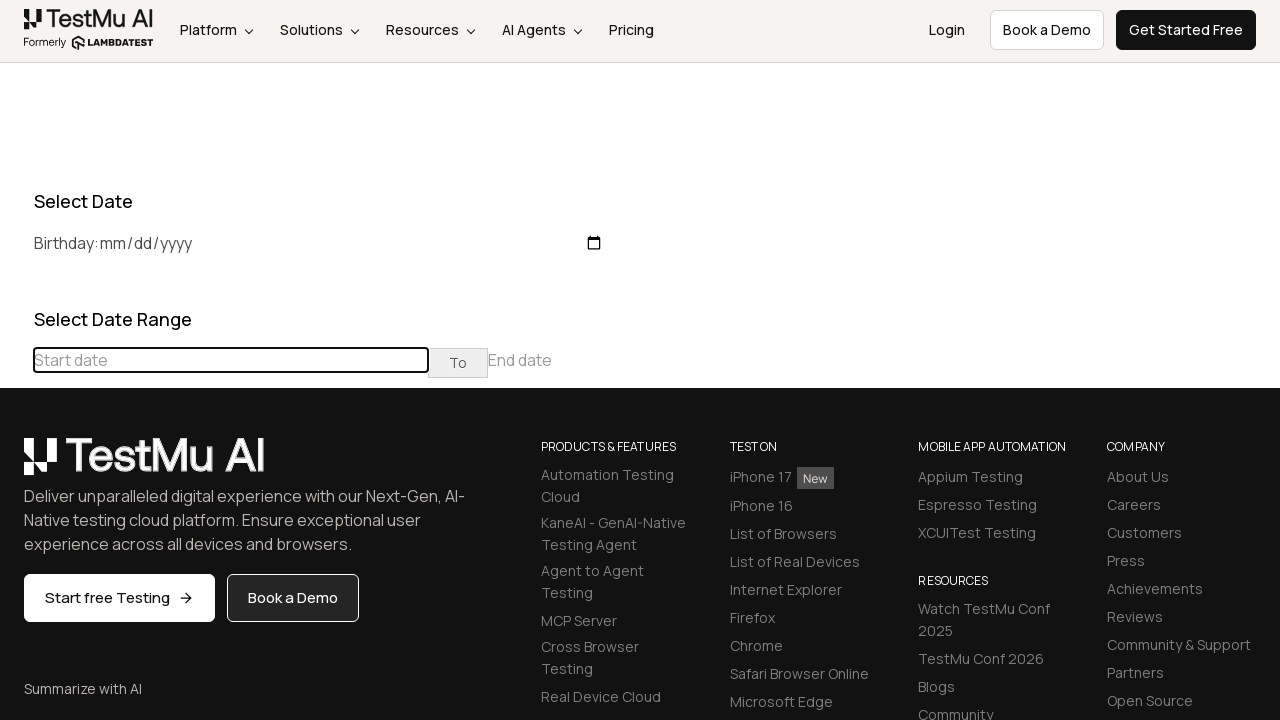

Waited 100ms for calendar to update
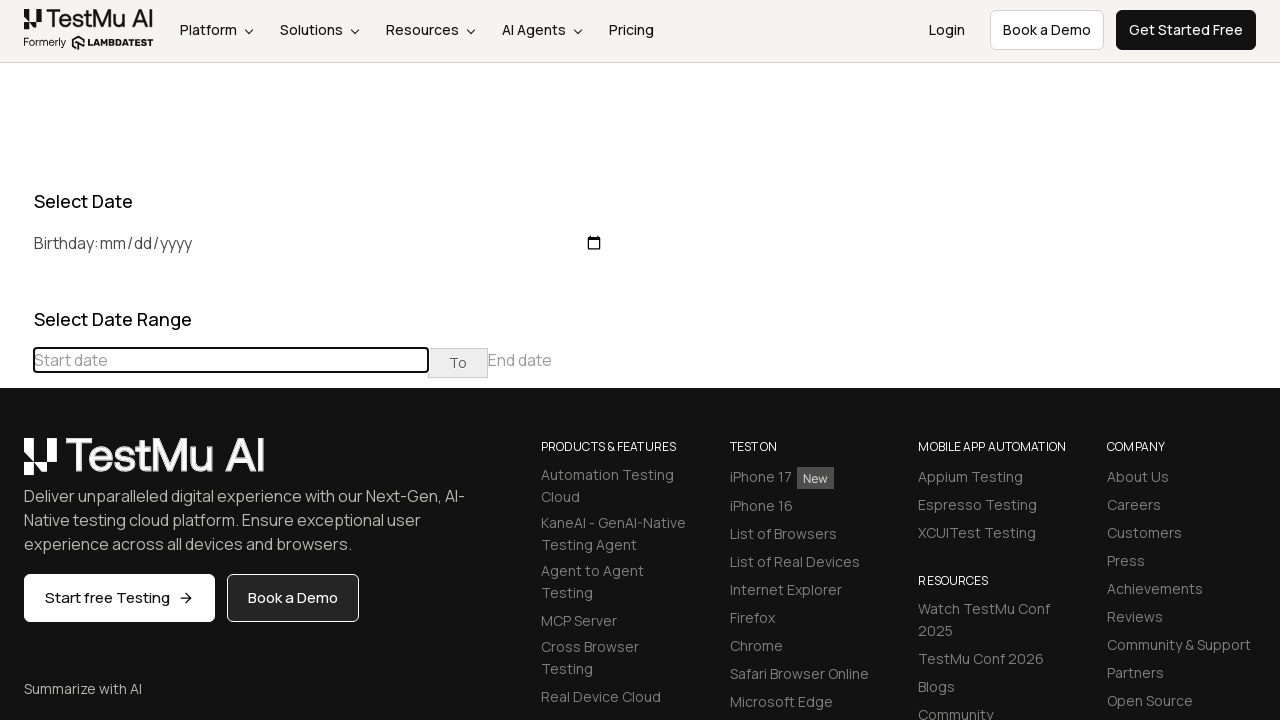

Clicked previous button to navigate to an earlier month at (16, 465) on div[class="datepicker-days"] th[class="prev"]
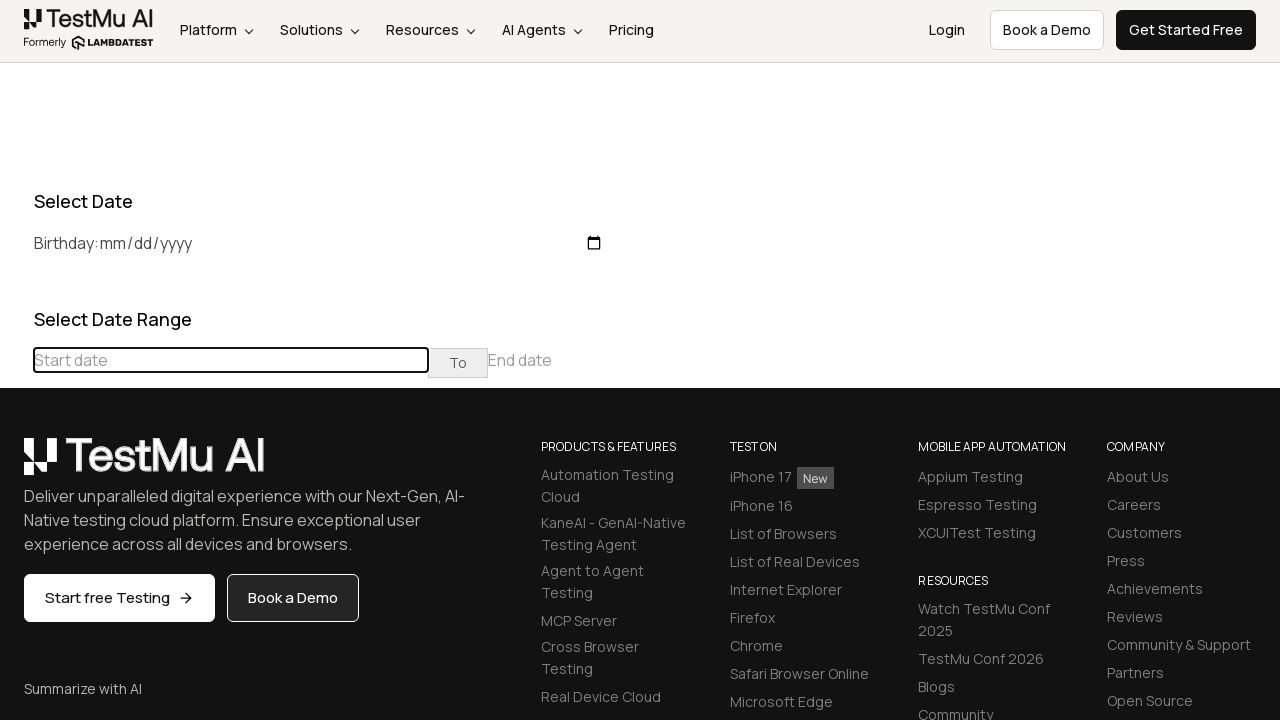

Waited 100ms for calendar to update
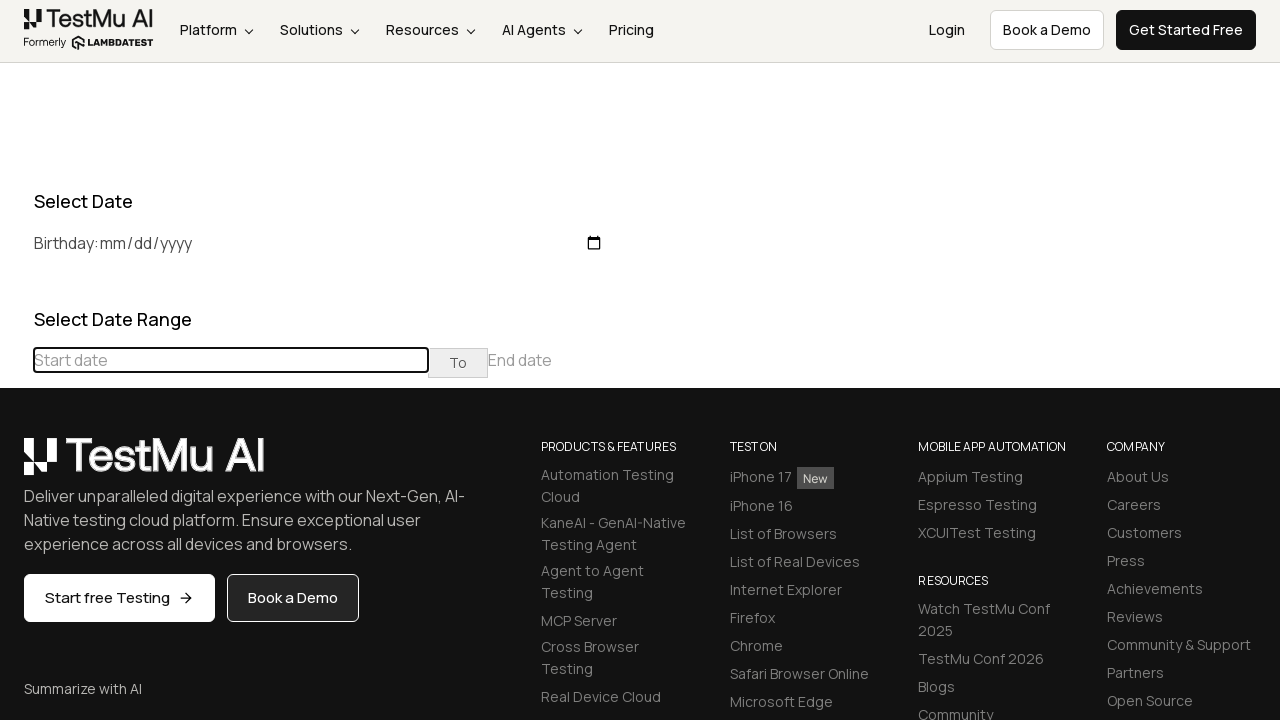

Clicked previous button to navigate to an earlier month at (16, 465) on div[class="datepicker-days"] th[class="prev"]
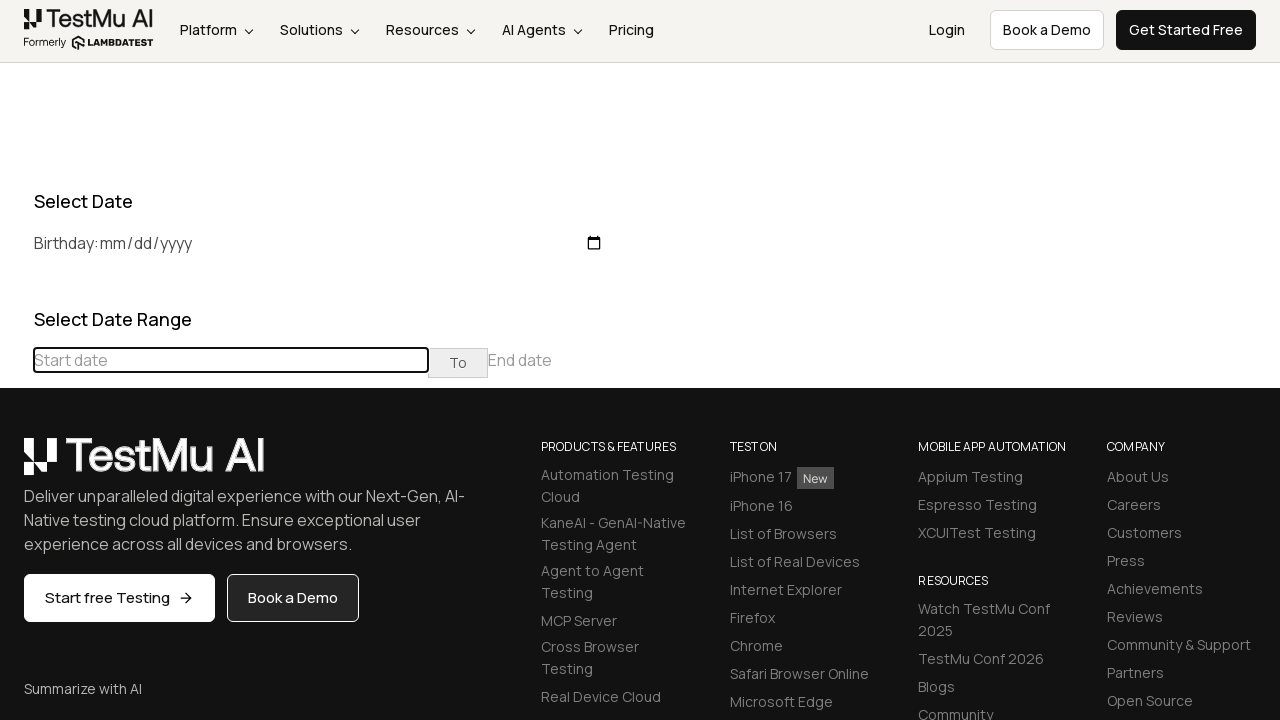

Waited 100ms for calendar to update
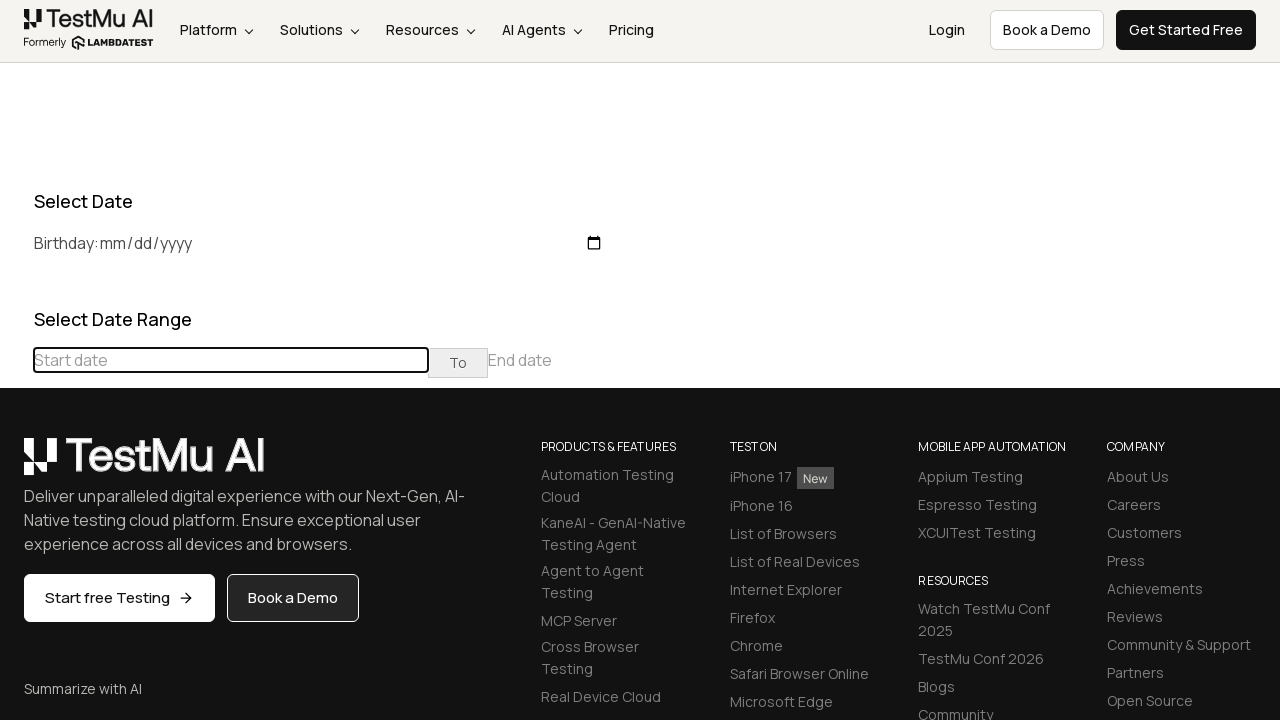

Clicked previous button to navigate to an earlier month at (16, 465) on div[class="datepicker-days"] th[class="prev"]
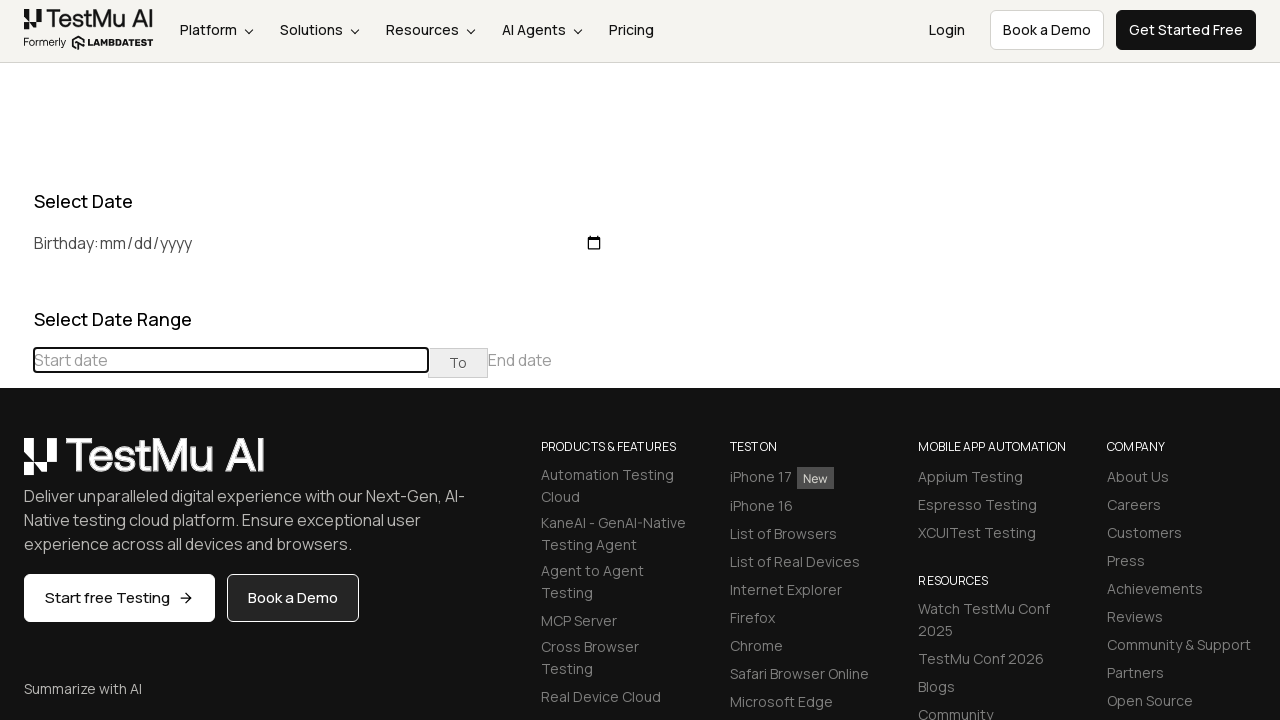

Waited 100ms for calendar to update
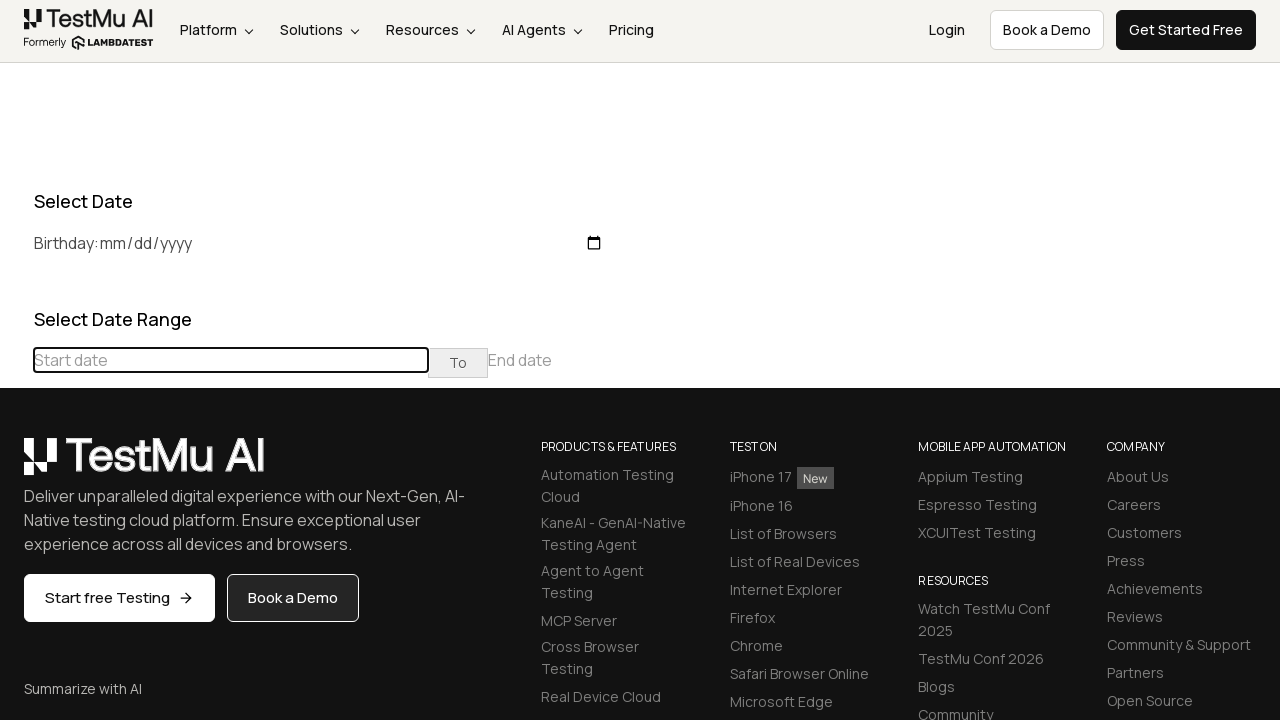

Clicked previous button to navigate to an earlier month at (16, 465) on div[class="datepicker-days"] th[class="prev"]
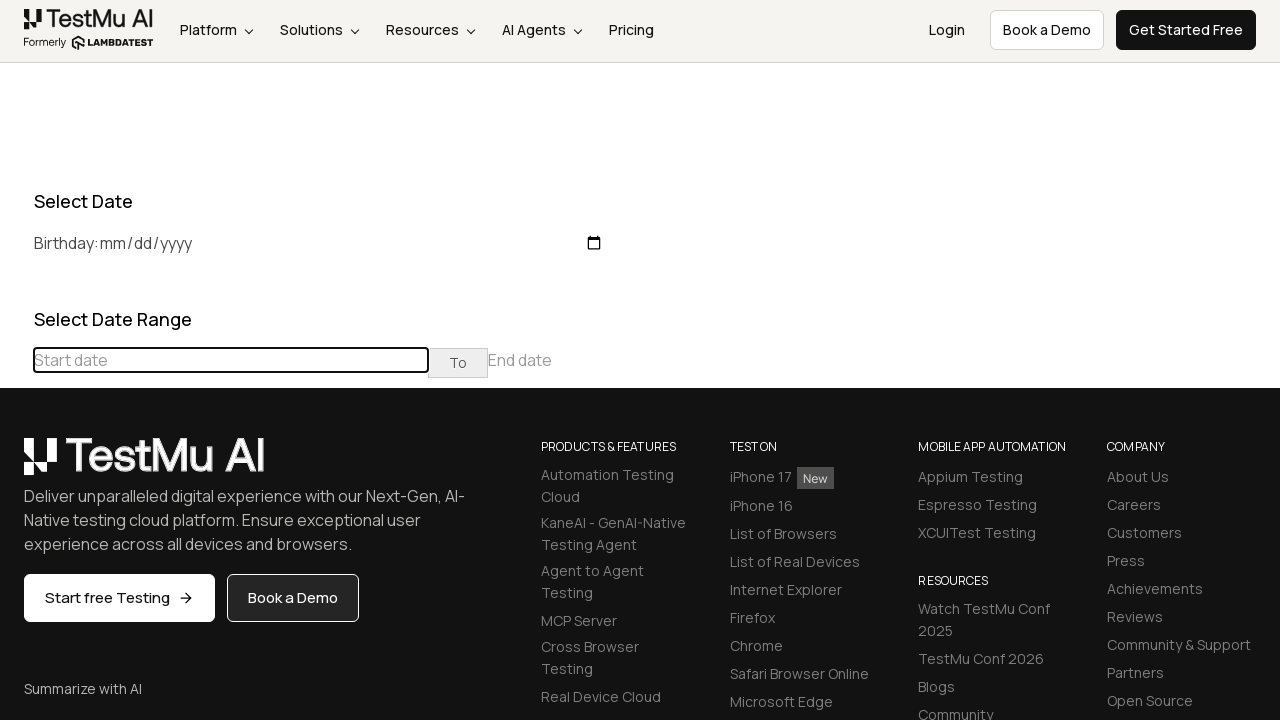

Waited 100ms for calendar to update
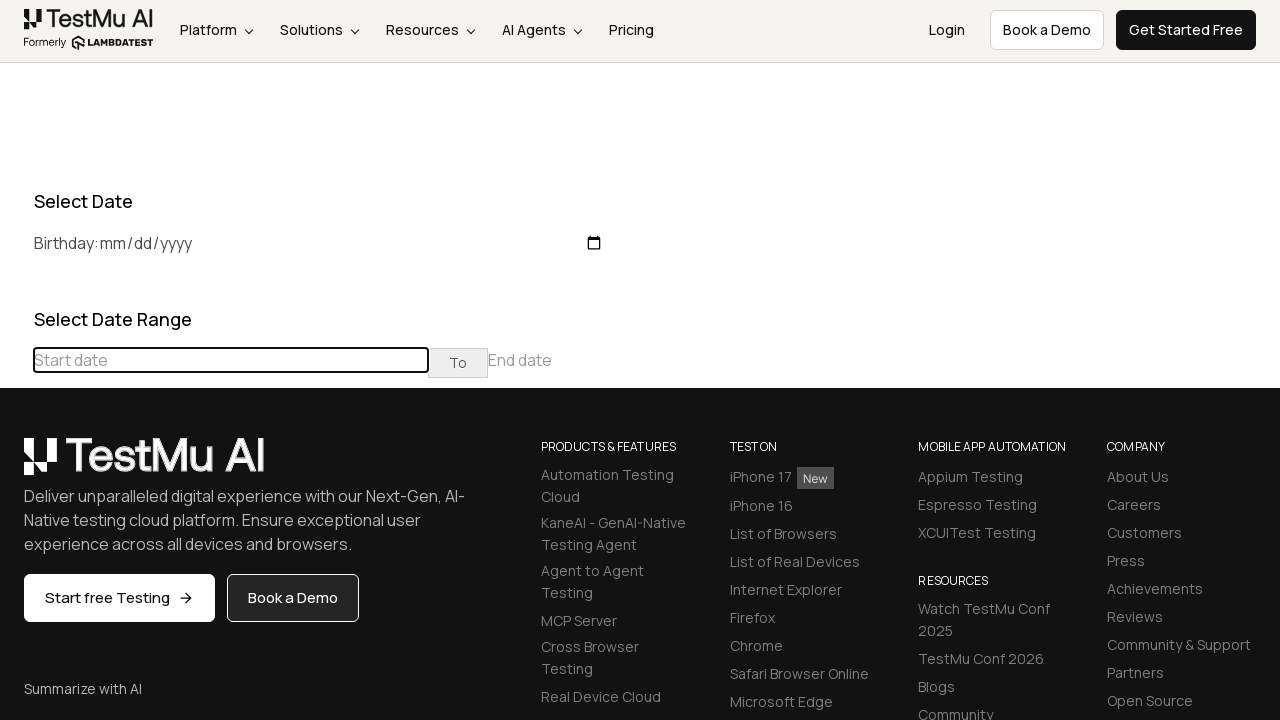

Clicked previous button to navigate to an earlier month at (16, 465) on div[class="datepicker-days"] th[class="prev"]
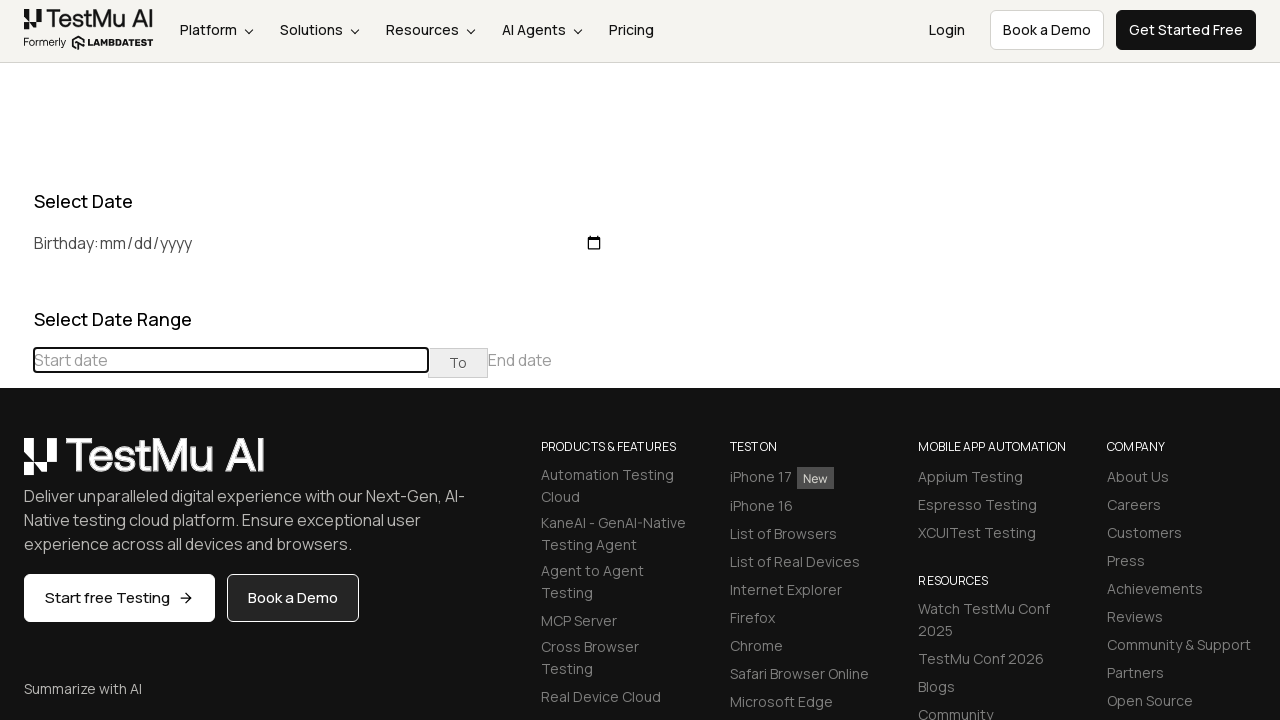

Waited 100ms for calendar to update
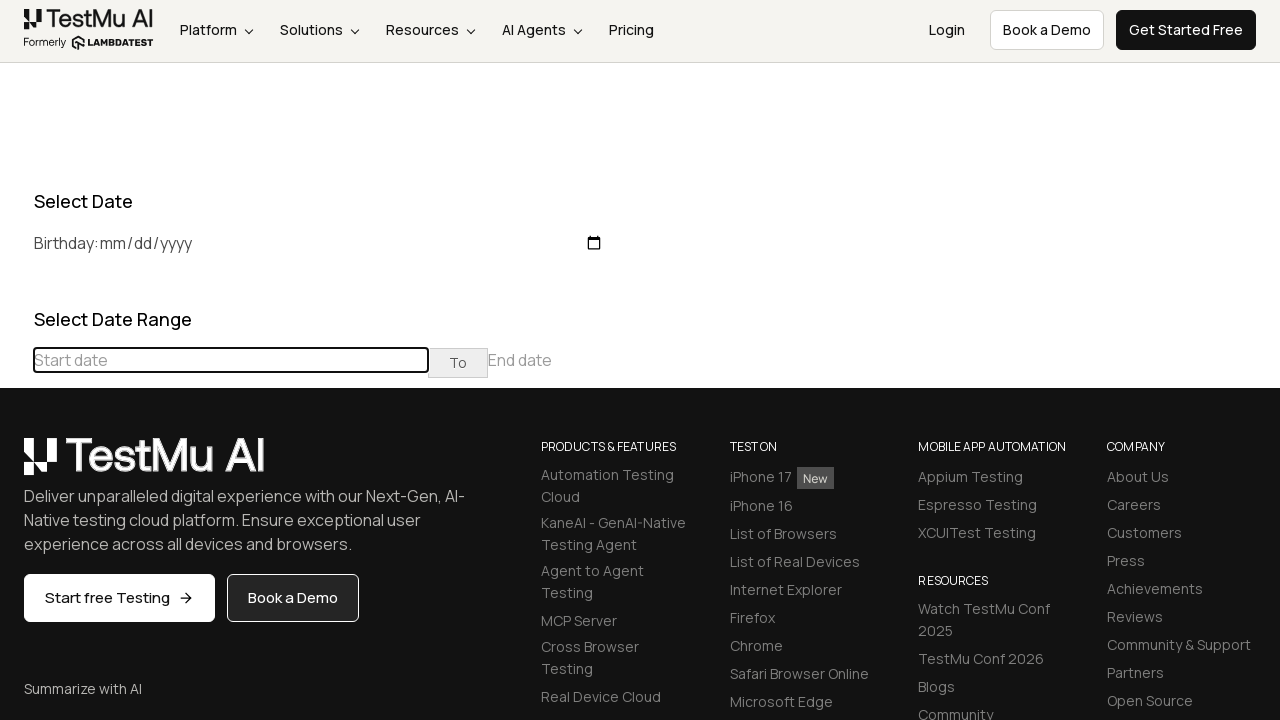

Clicked previous button to navigate to an earlier month at (16, 465) on div[class="datepicker-days"] th[class="prev"]
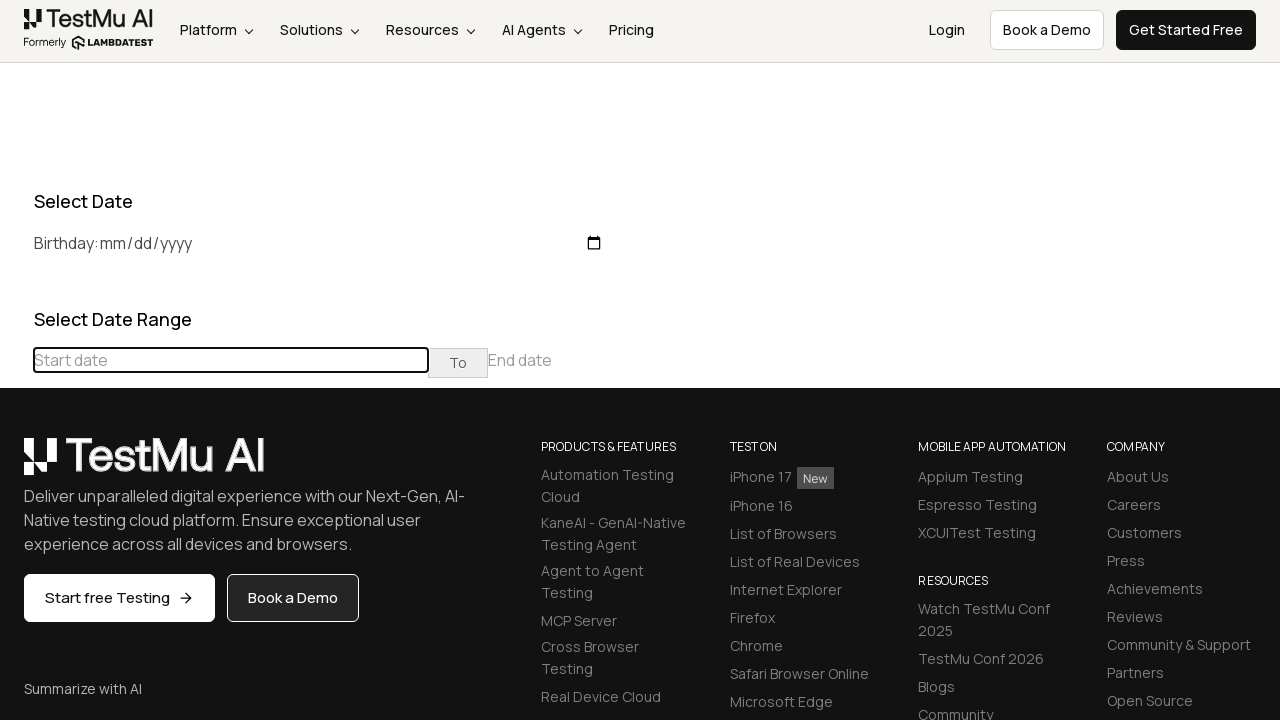

Waited 100ms for calendar to update
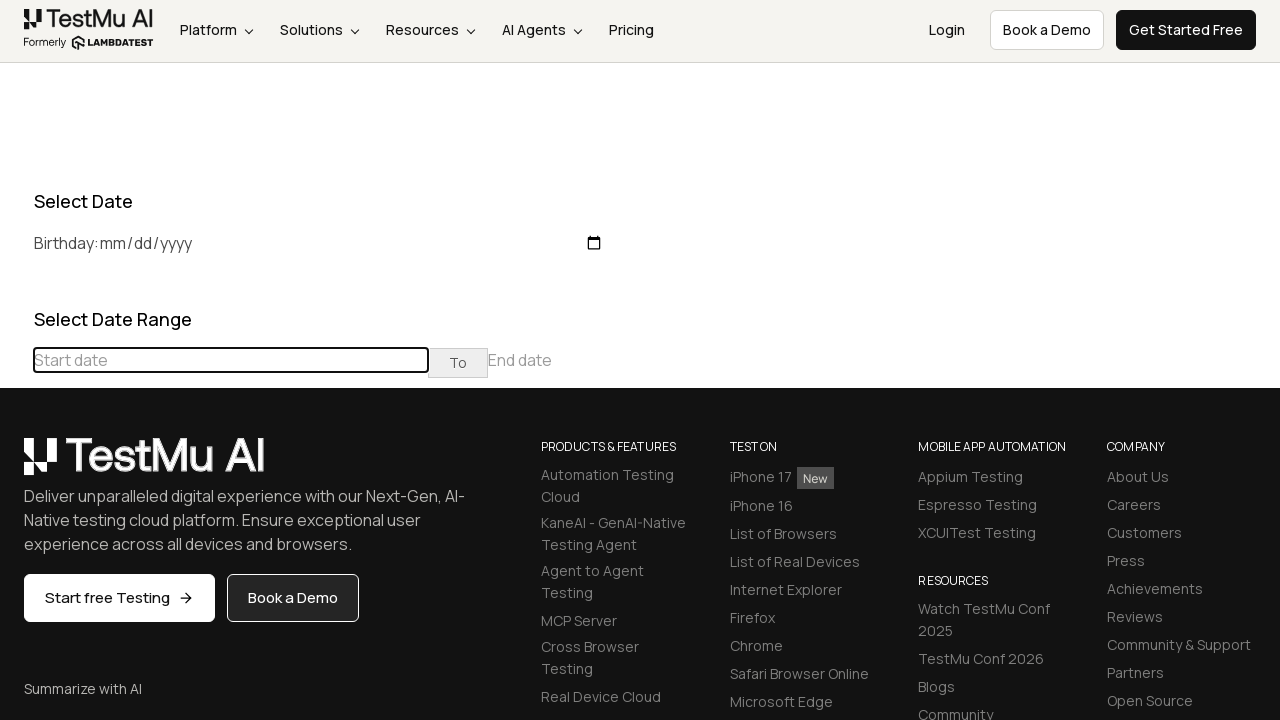

Clicked previous button to navigate to an earlier month at (16, 465) on div[class="datepicker-days"] th[class="prev"]
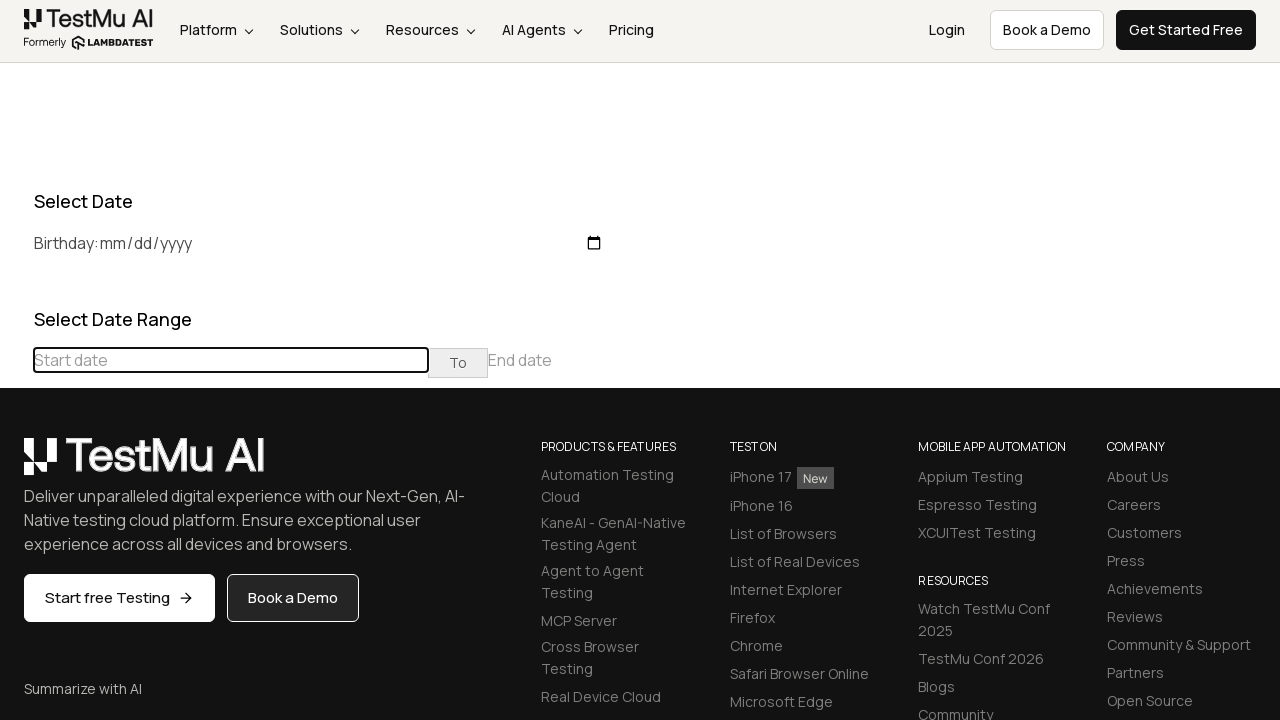

Waited 100ms for calendar to update
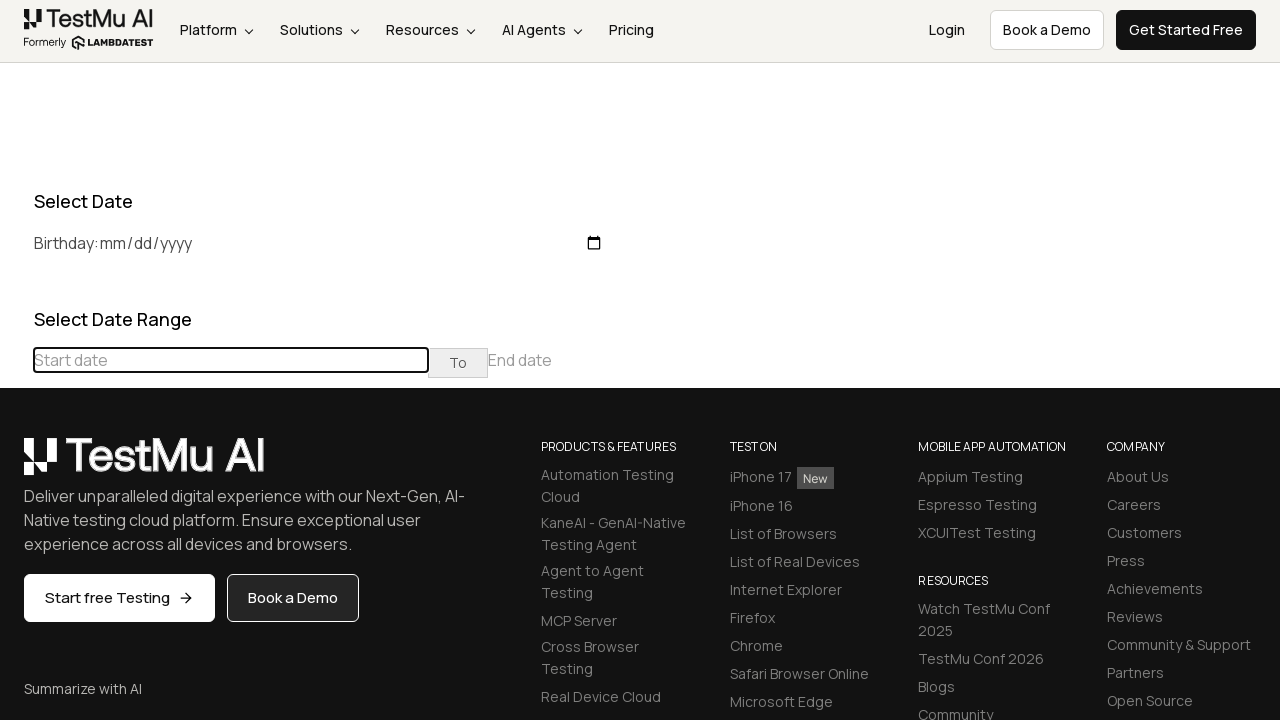

Clicked previous button to navigate to an earlier month at (16, 465) on div[class="datepicker-days"] th[class="prev"]
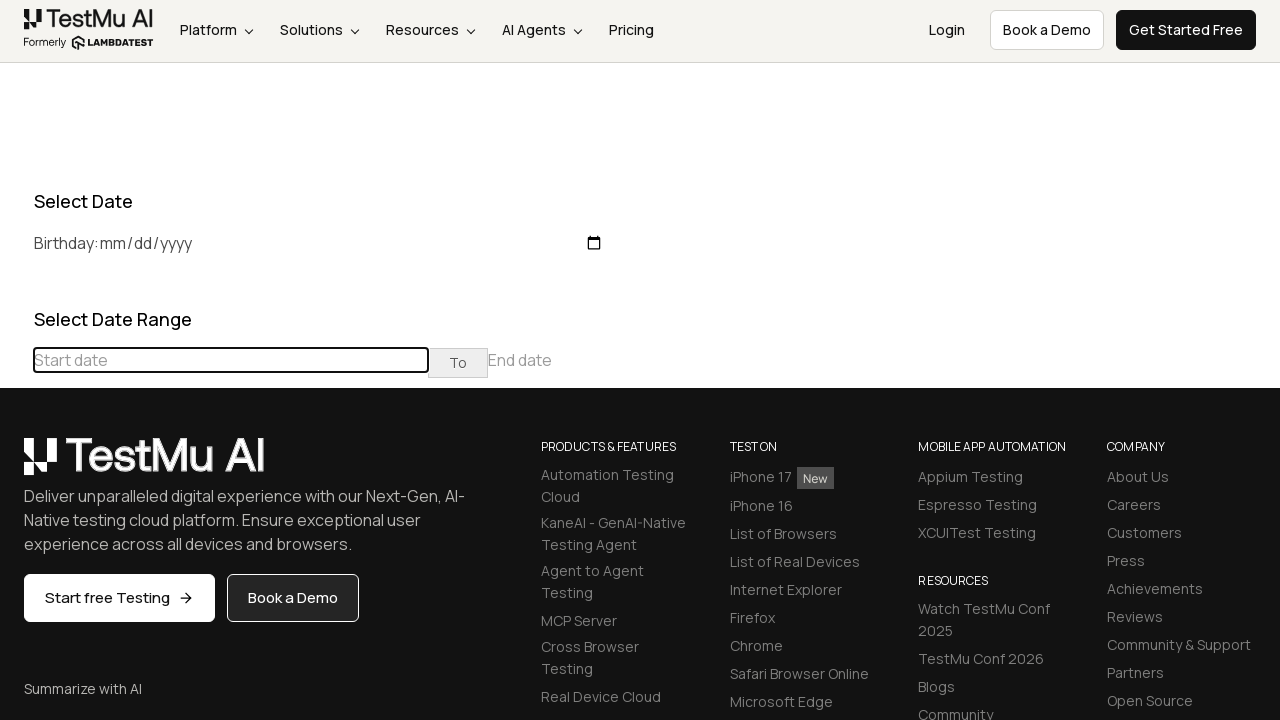

Waited 100ms for calendar to update
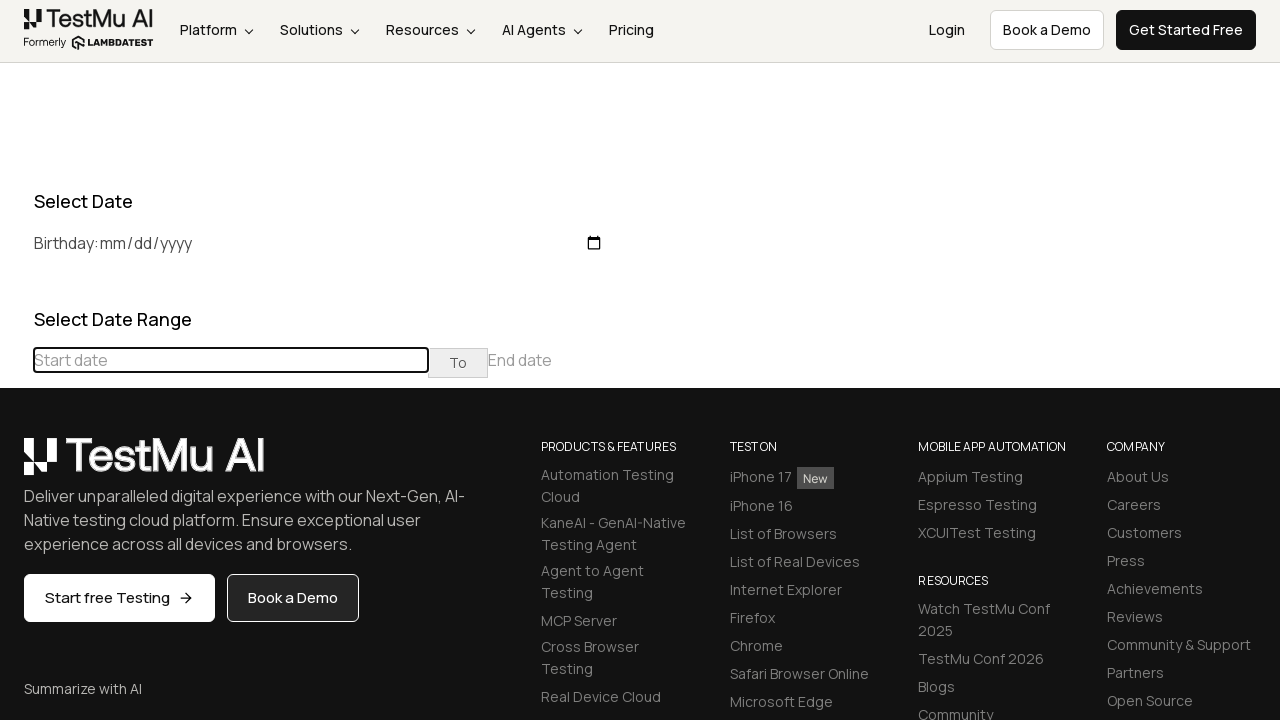

Clicked previous button to navigate to an earlier month at (16, 465) on div[class="datepicker-days"] th[class="prev"]
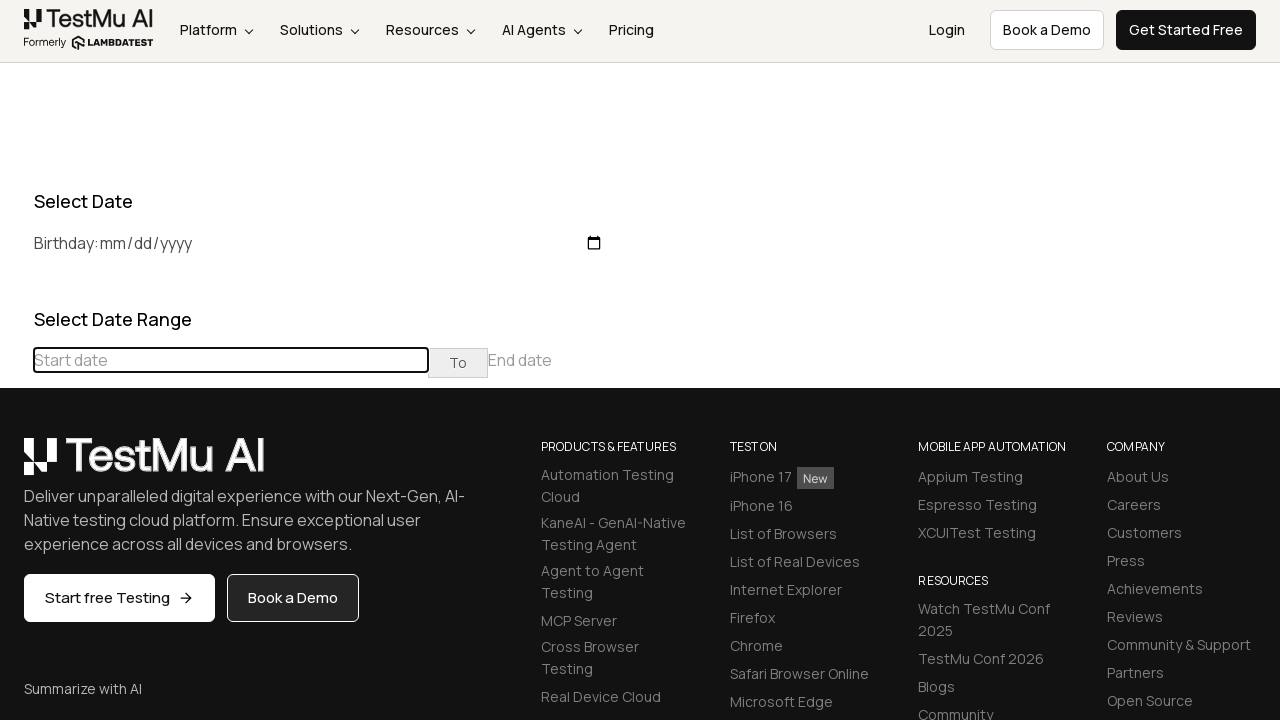

Waited 100ms for calendar to update
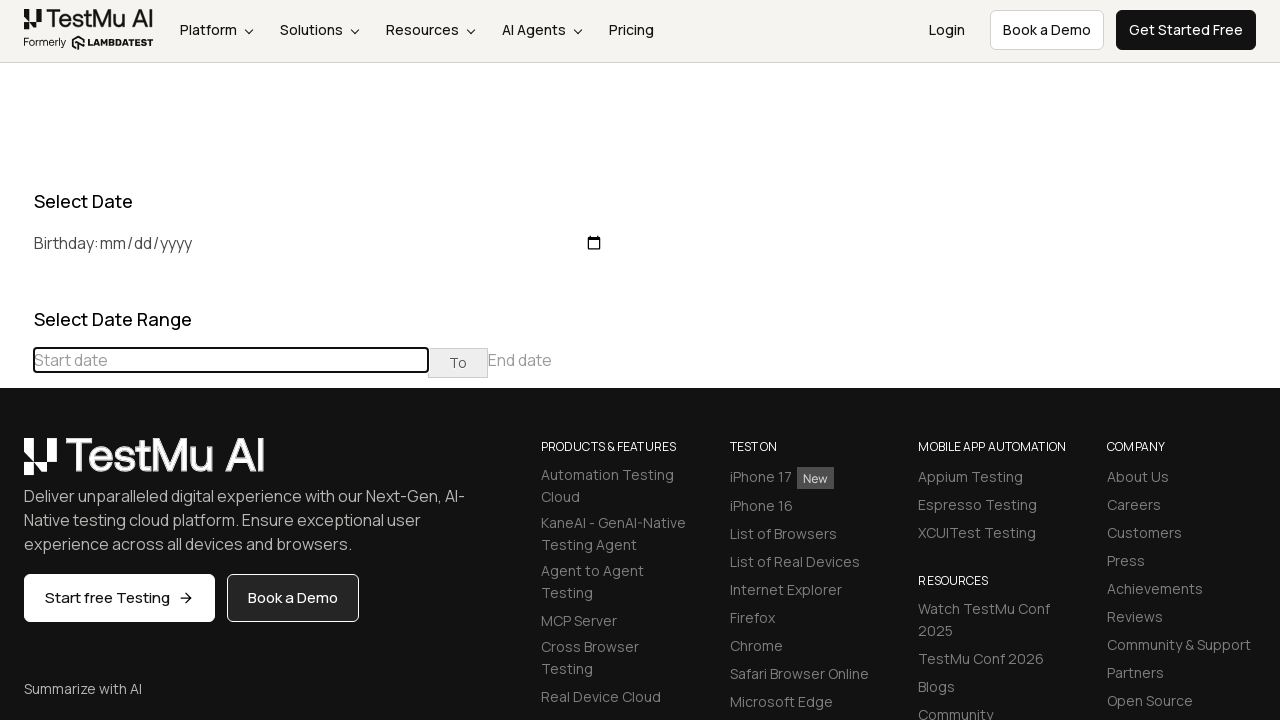

Clicked previous button to navigate to an earlier month at (16, 465) on div[class="datepicker-days"] th[class="prev"]
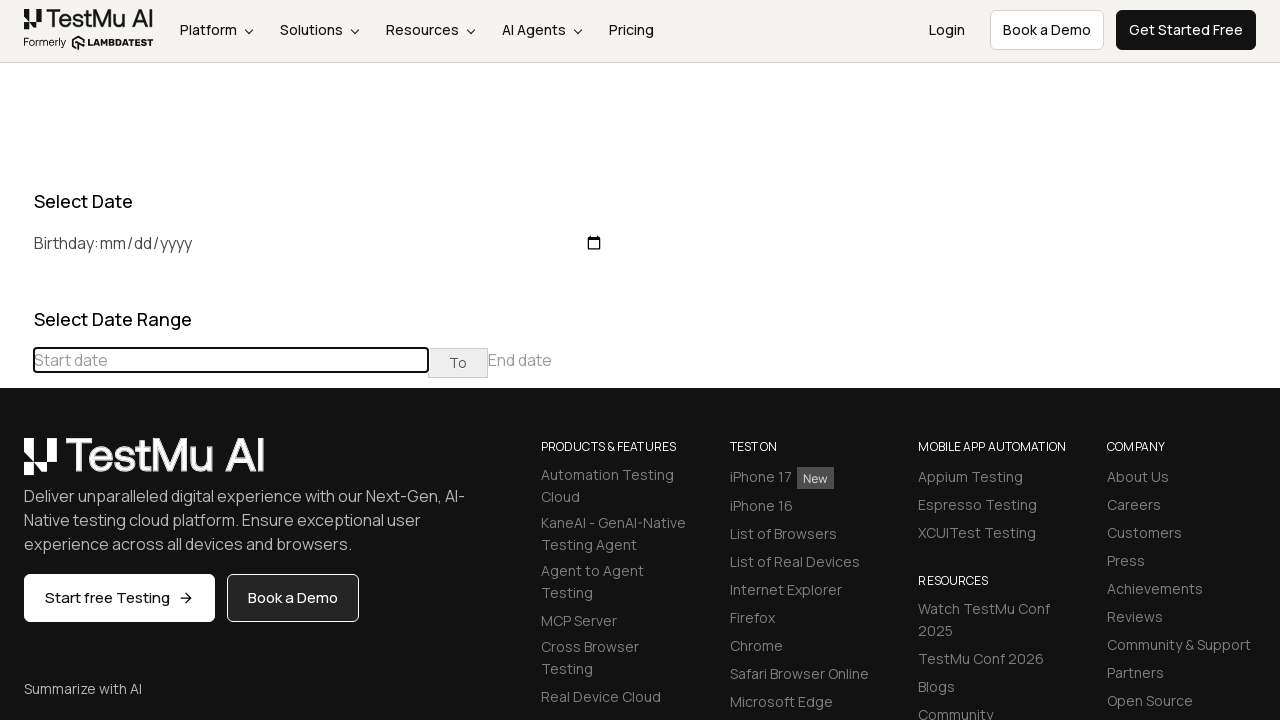

Waited 100ms for calendar to update
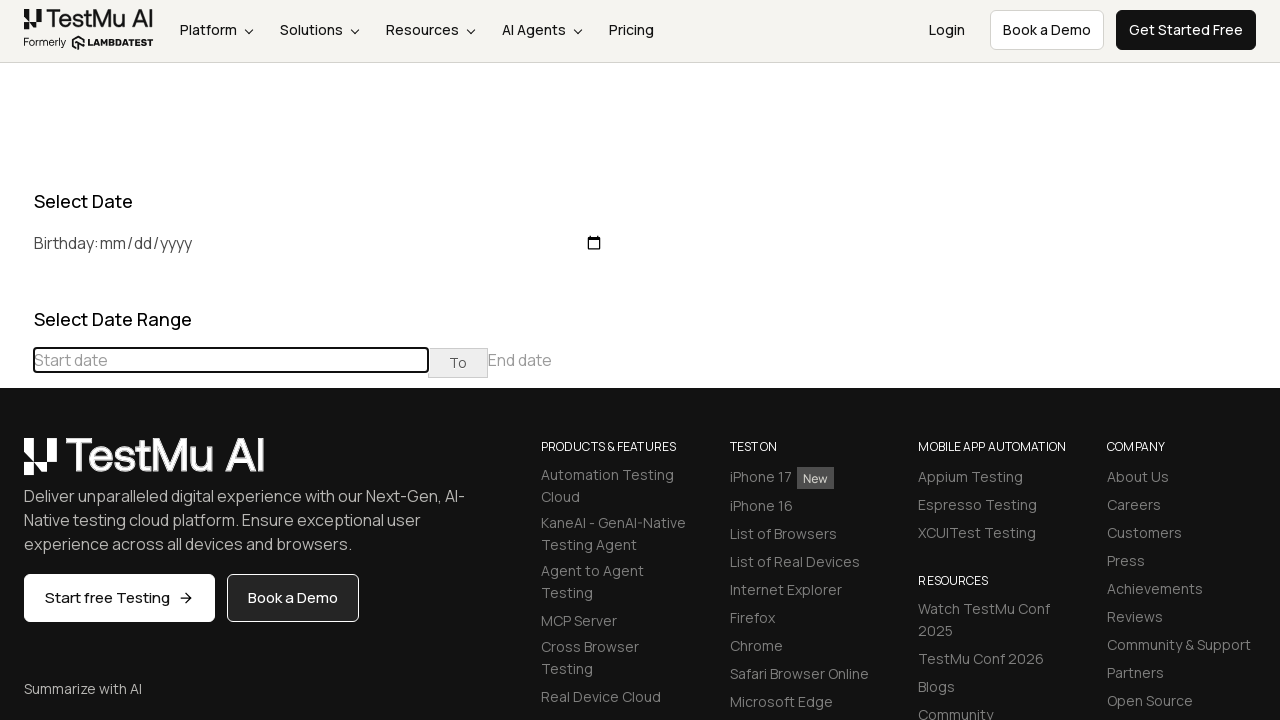

Clicked previous button to navigate to an earlier month at (16, 465) on div[class="datepicker-days"] th[class="prev"]
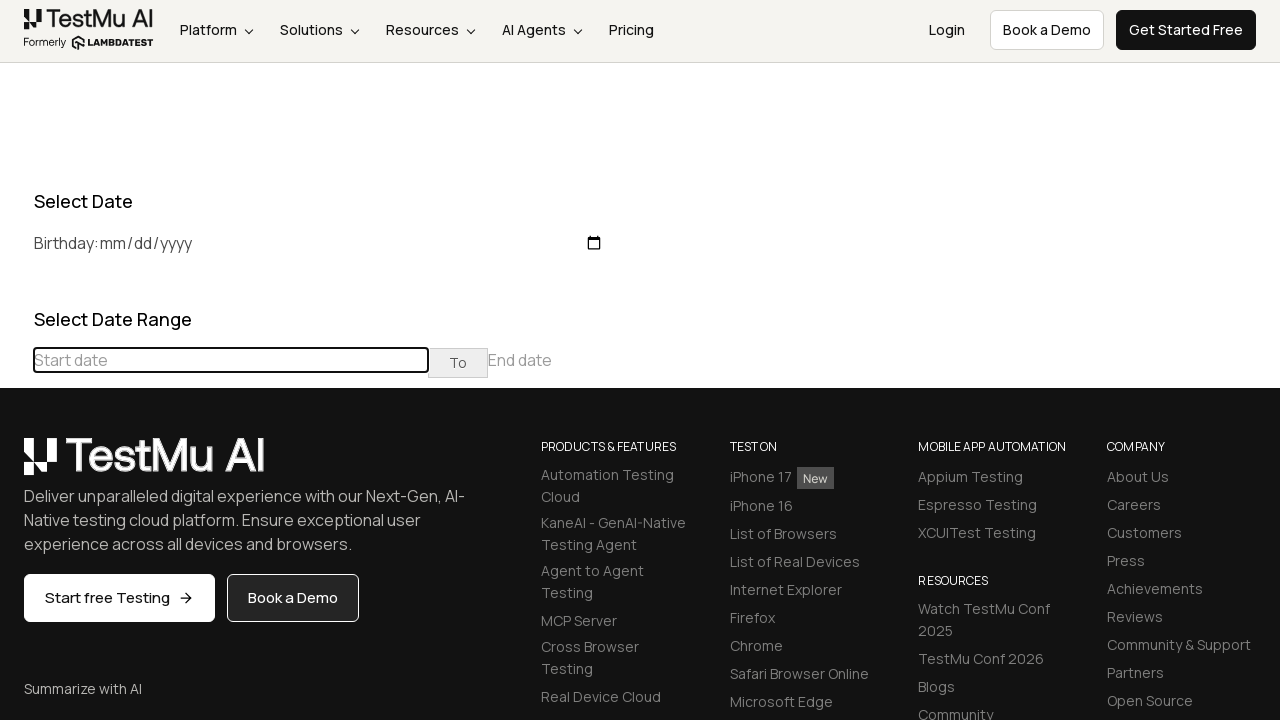

Waited 100ms for calendar to update
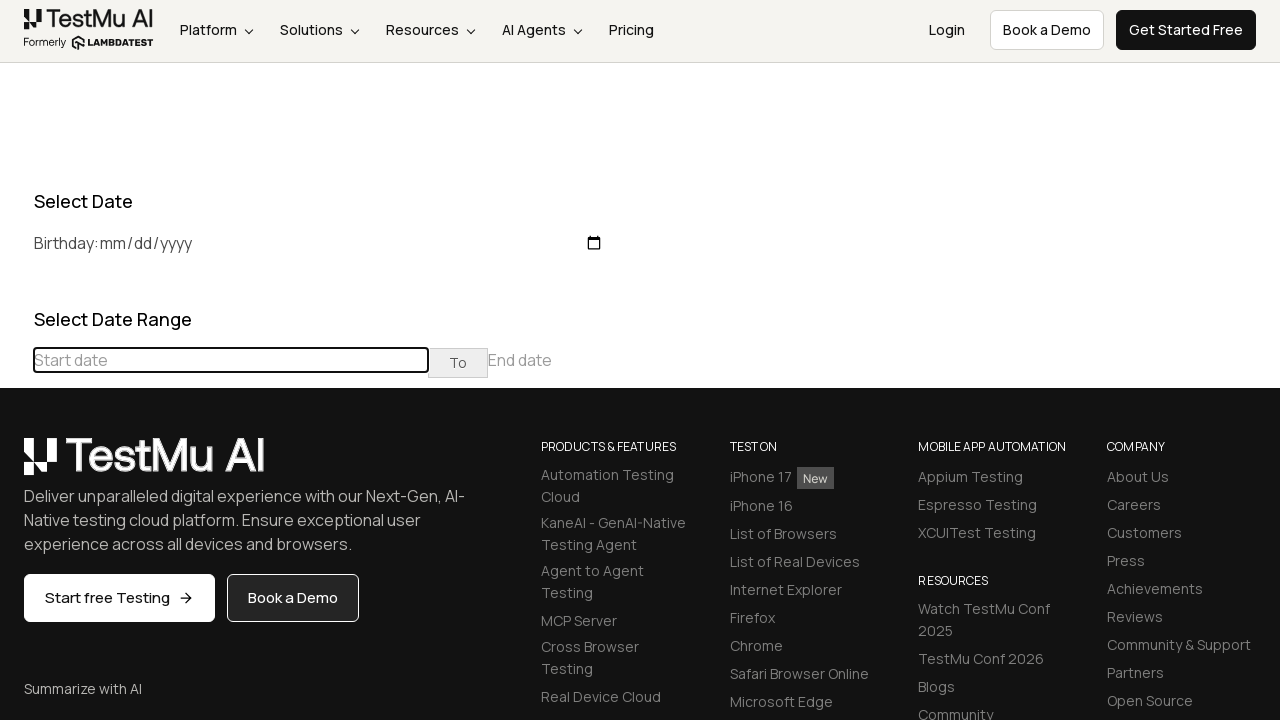

Clicked previous button to navigate to an earlier month at (16, 465) on div[class="datepicker-days"] th[class="prev"]
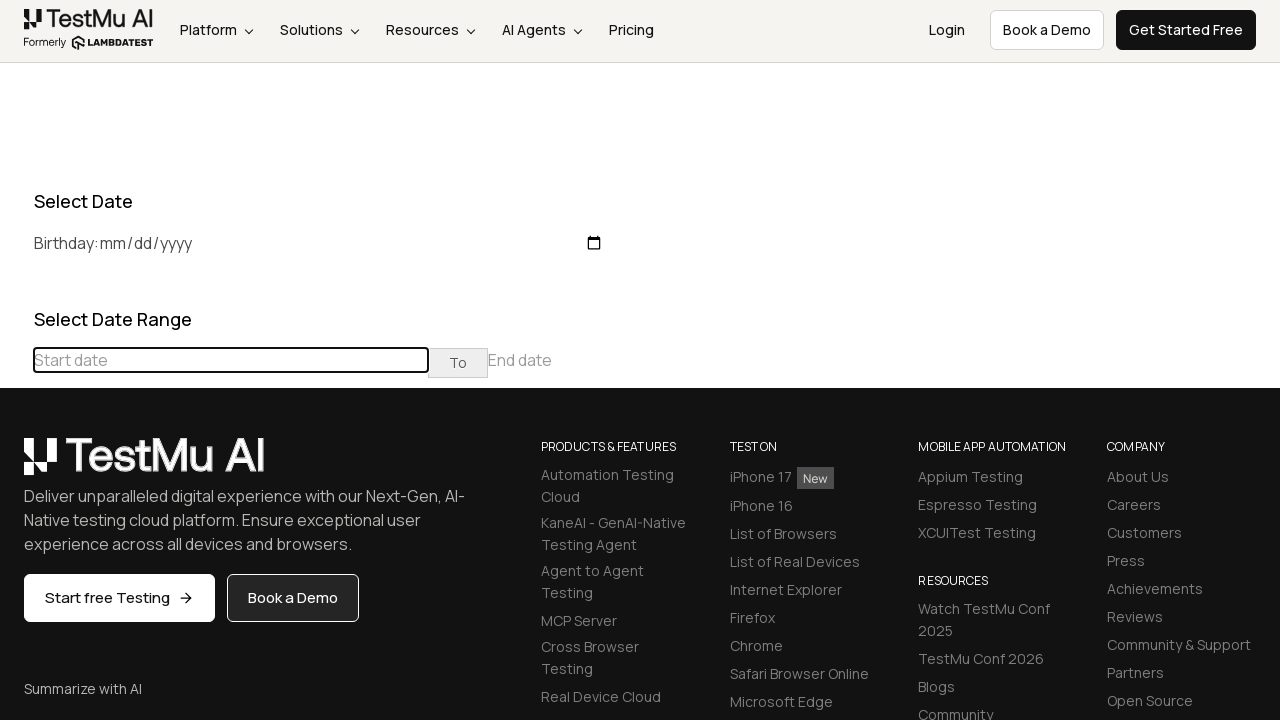

Waited 100ms for calendar to update
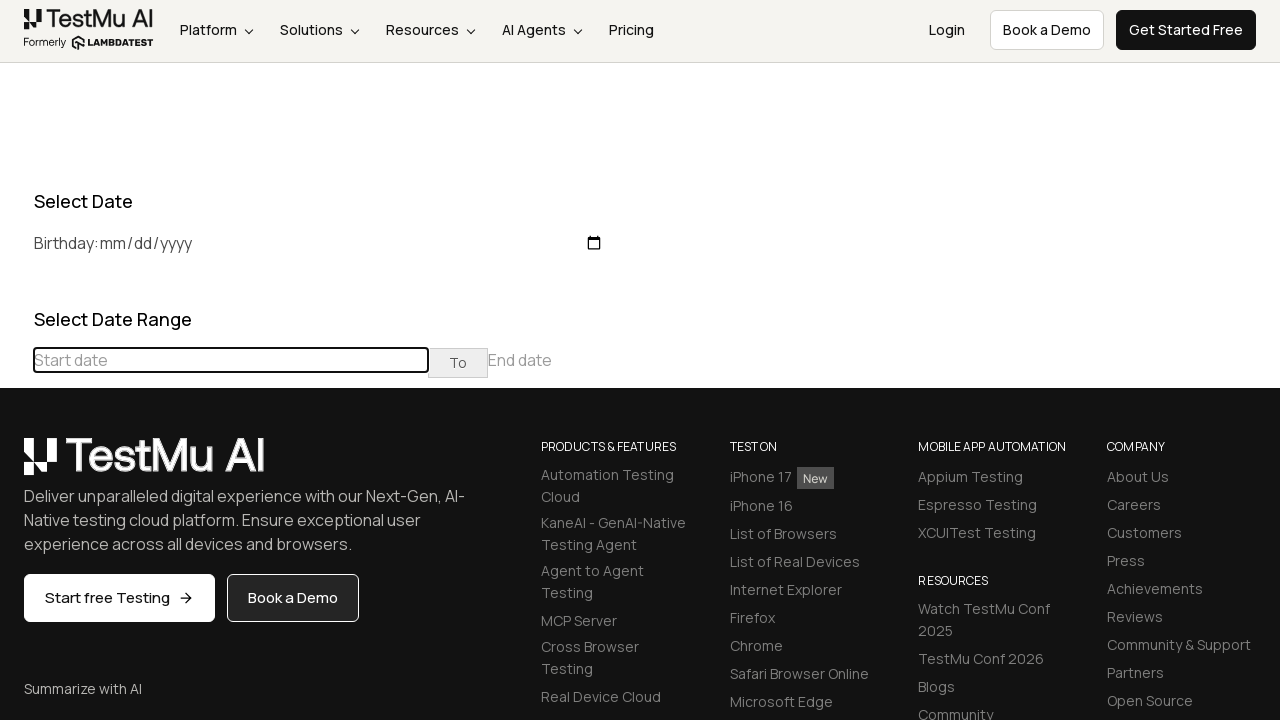

Clicked previous button to navigate to an earlier month at (16, 465) on div[class="datepicker-days"] th[class="prev"]
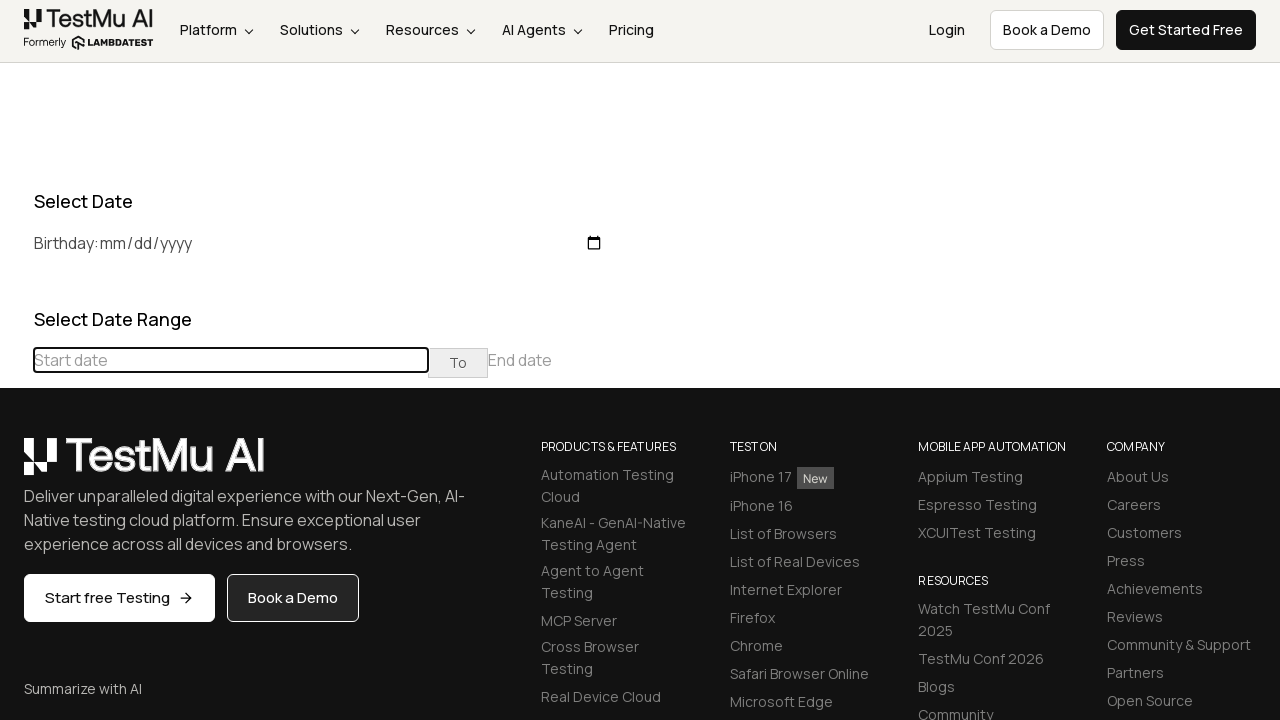

Waited 100ms for calendar to update
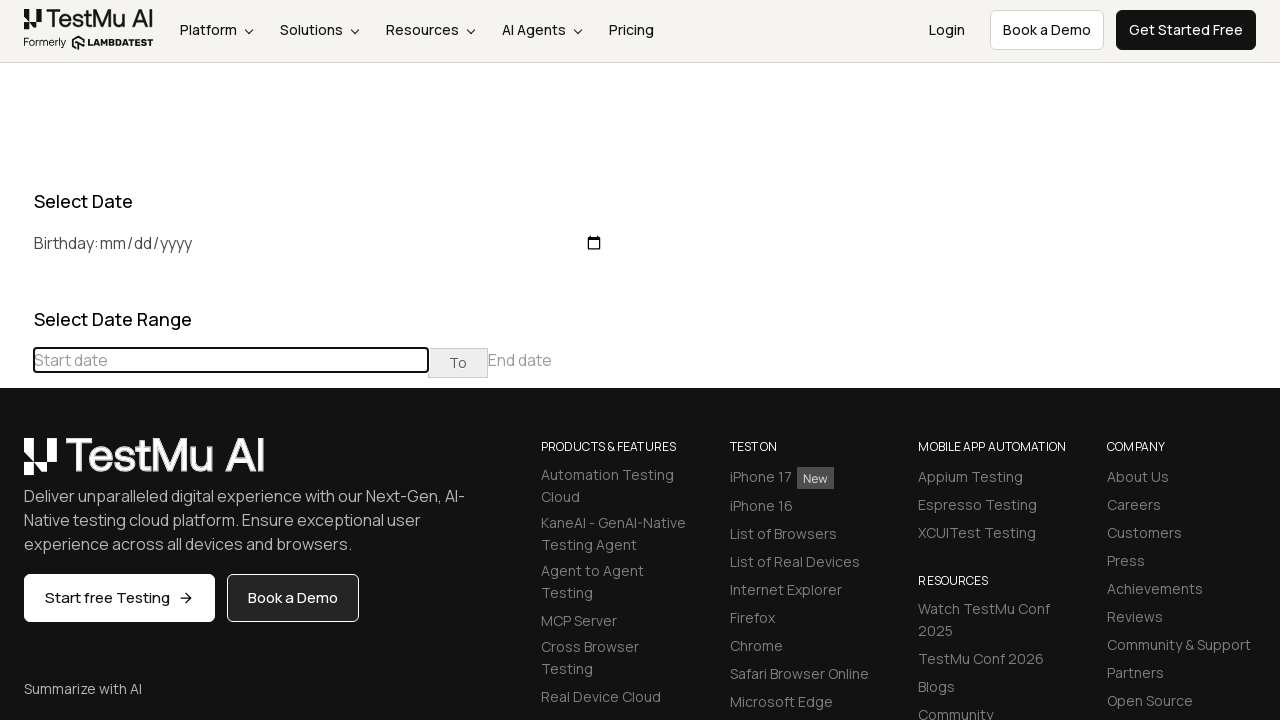

Clicked previous button to navigate to an earlier month at (16, 465) on div[class="datepicker-days"] th[class="prev"]
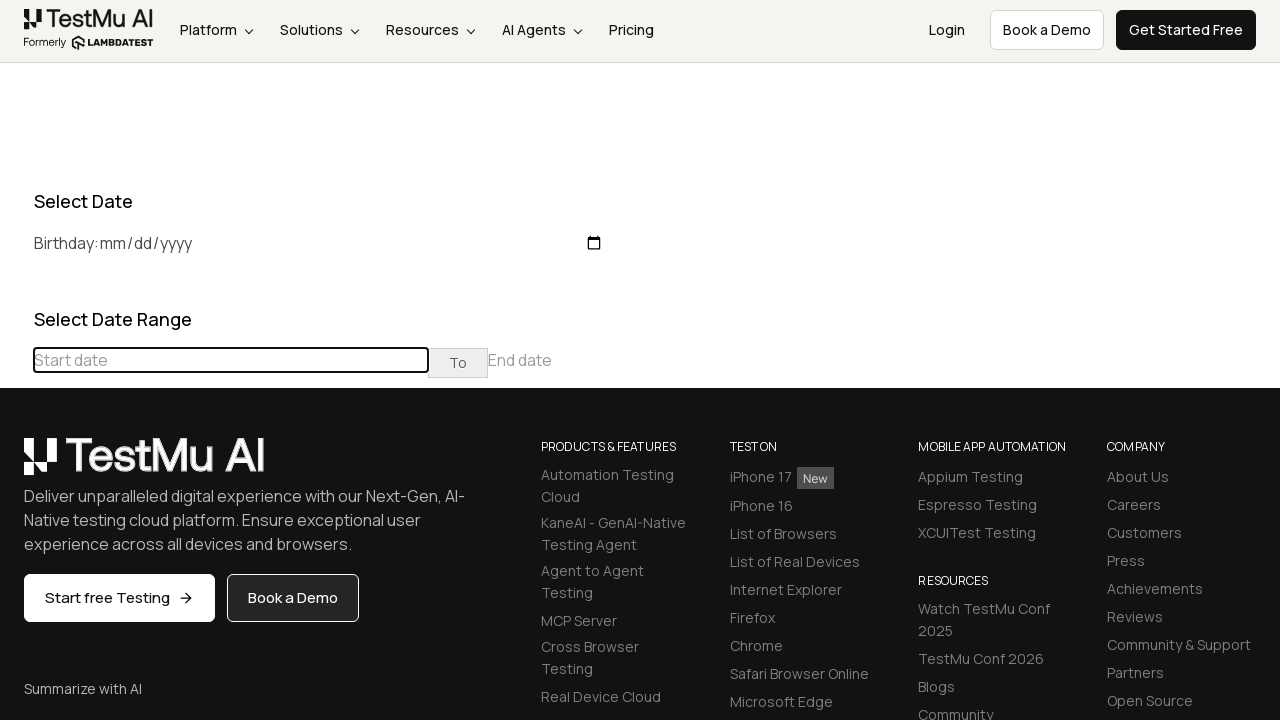

Waited 100ms for calendar to update
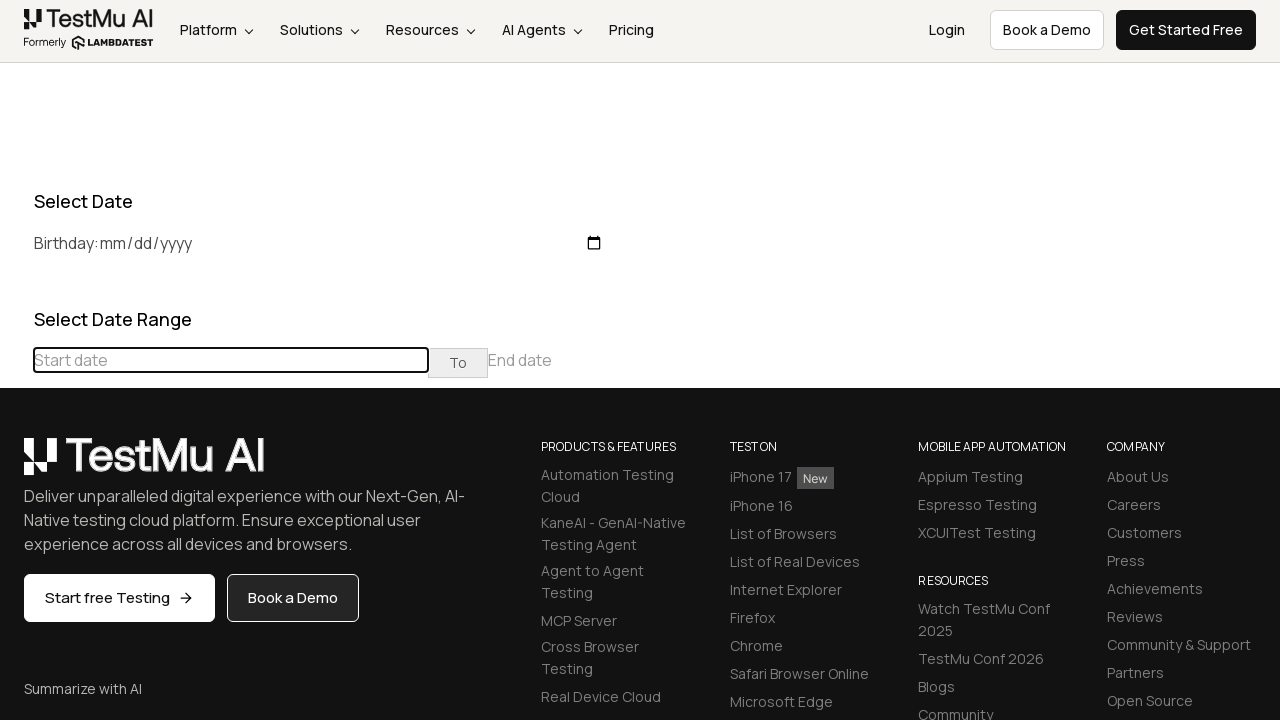

Clicked previous button to navigate to an earlier month at (16, 465) on div[class="datepicker-days"] th[class="prev"]
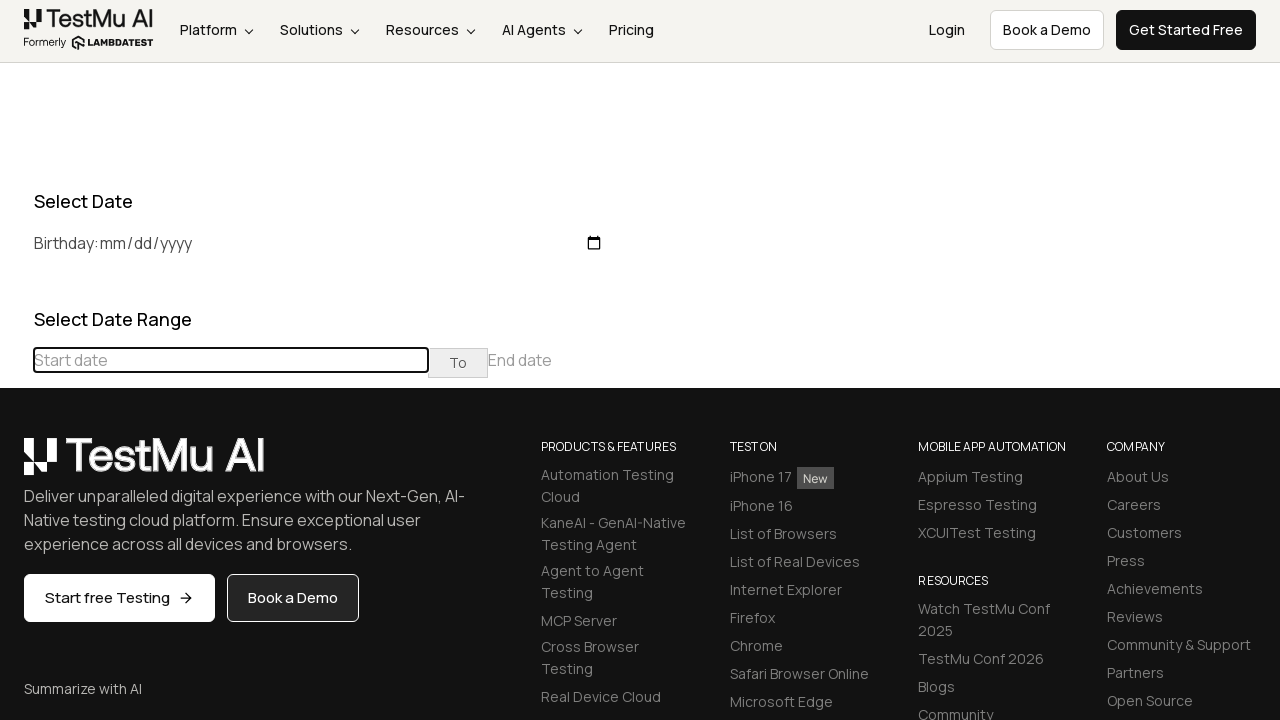

Waited 100ms for calendar to update
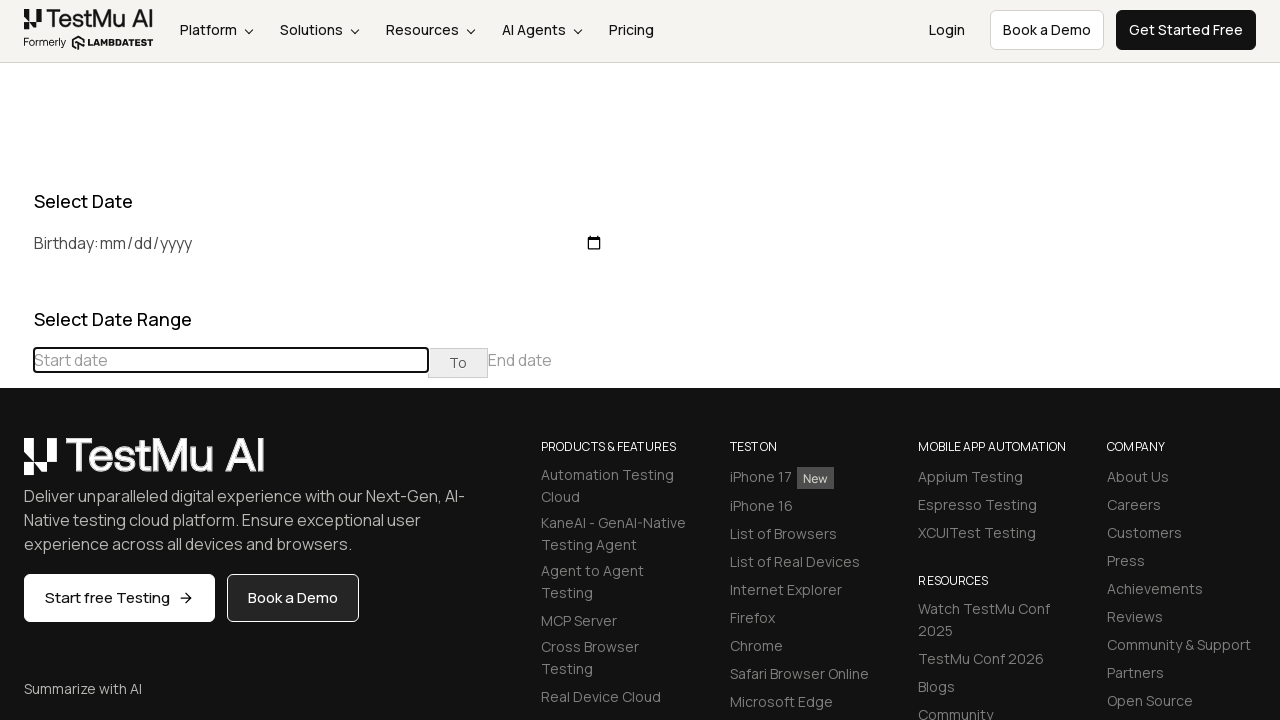

Clicked previous button to navigate to an earlier month at (16, 465) on div[class="datepicker-days"] th[class="prev"]
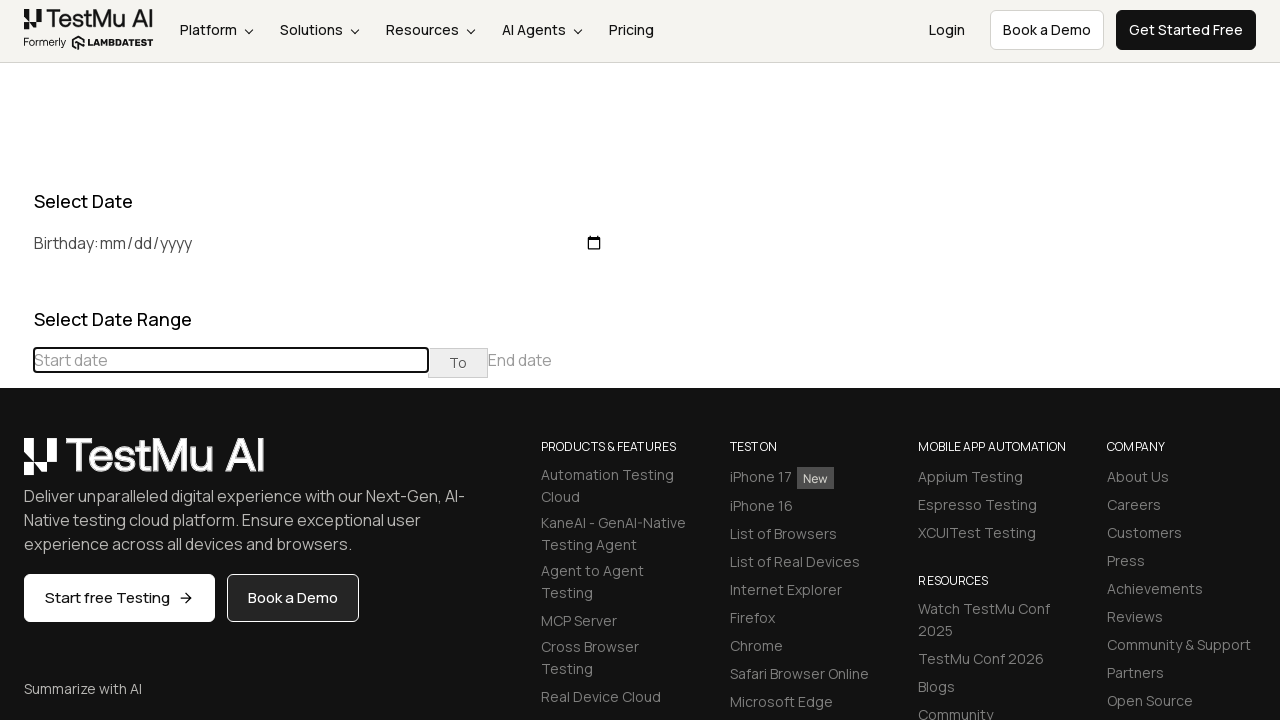

Waited 100ms for calendar to update
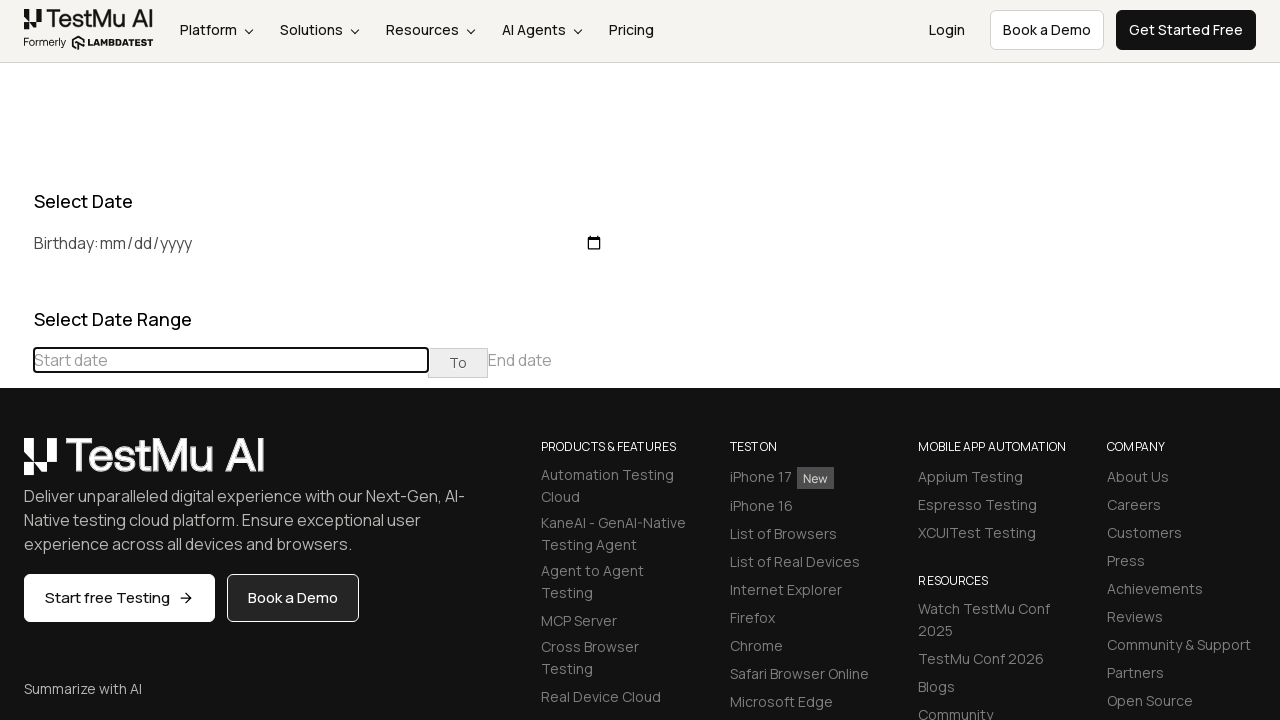

Clicked previous button to navigate to an earlier month at (16, 465) on div[class="datepicker-days"] th[class="prev"]
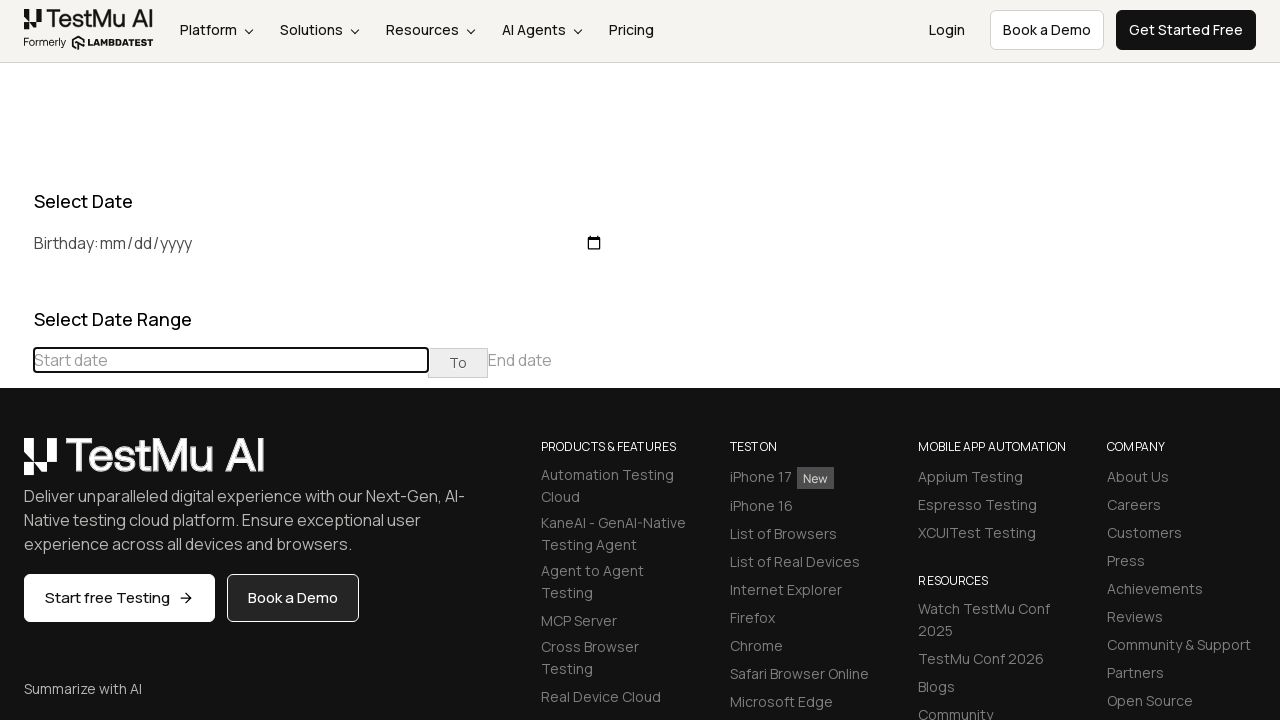

Waited 100ms for calendar to update
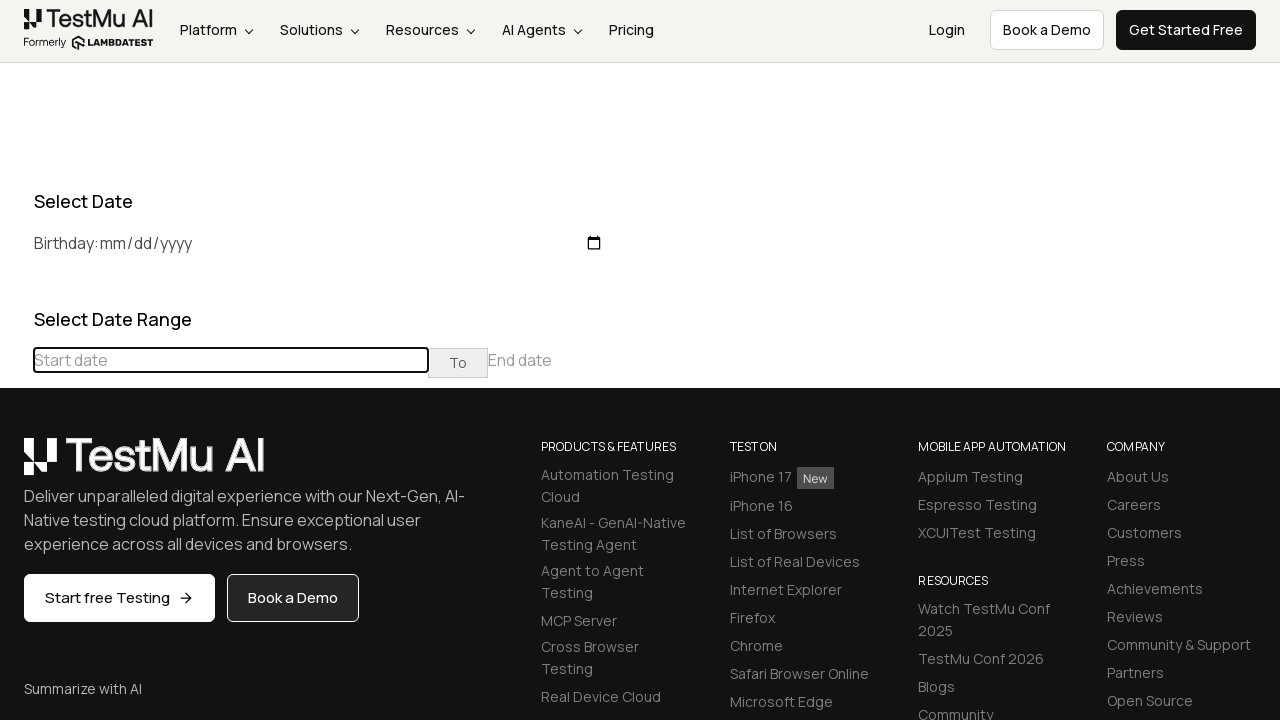

Clicked previous button to navigate to an earlier month at (16, 465) on div[class="datepicker-days"] th[class="prev"]
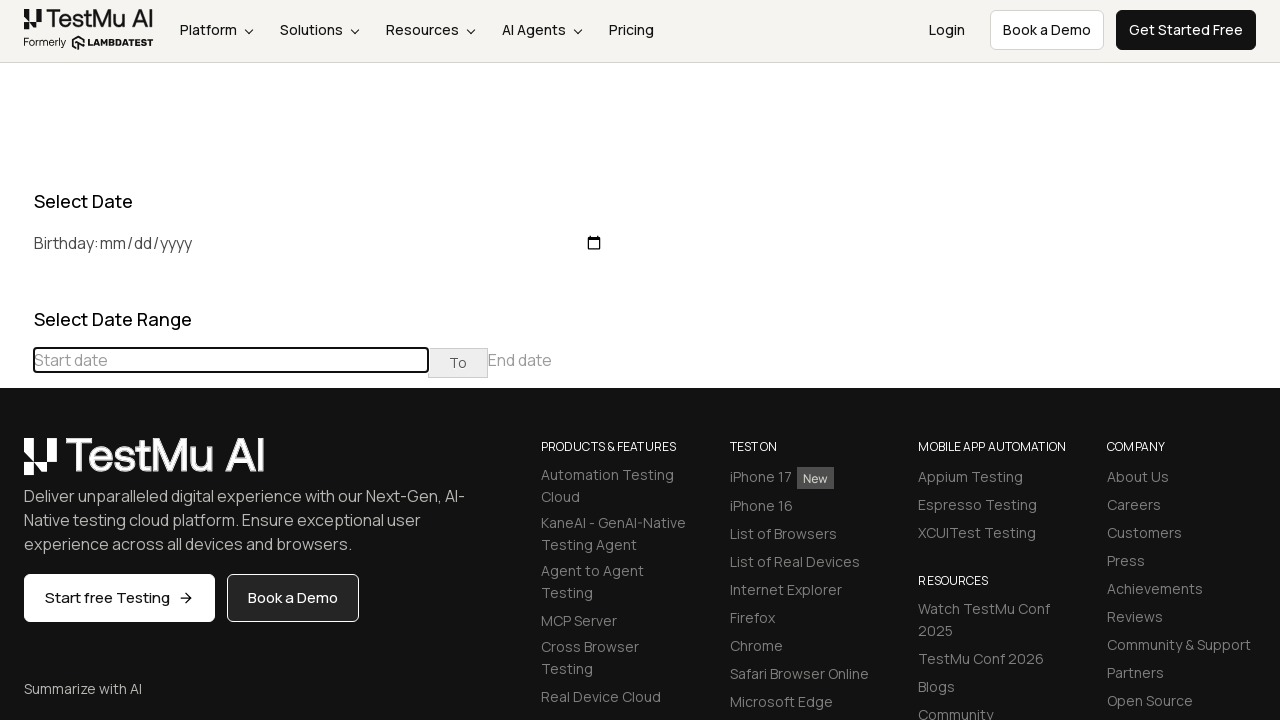

Waited 100ms for calendar to update
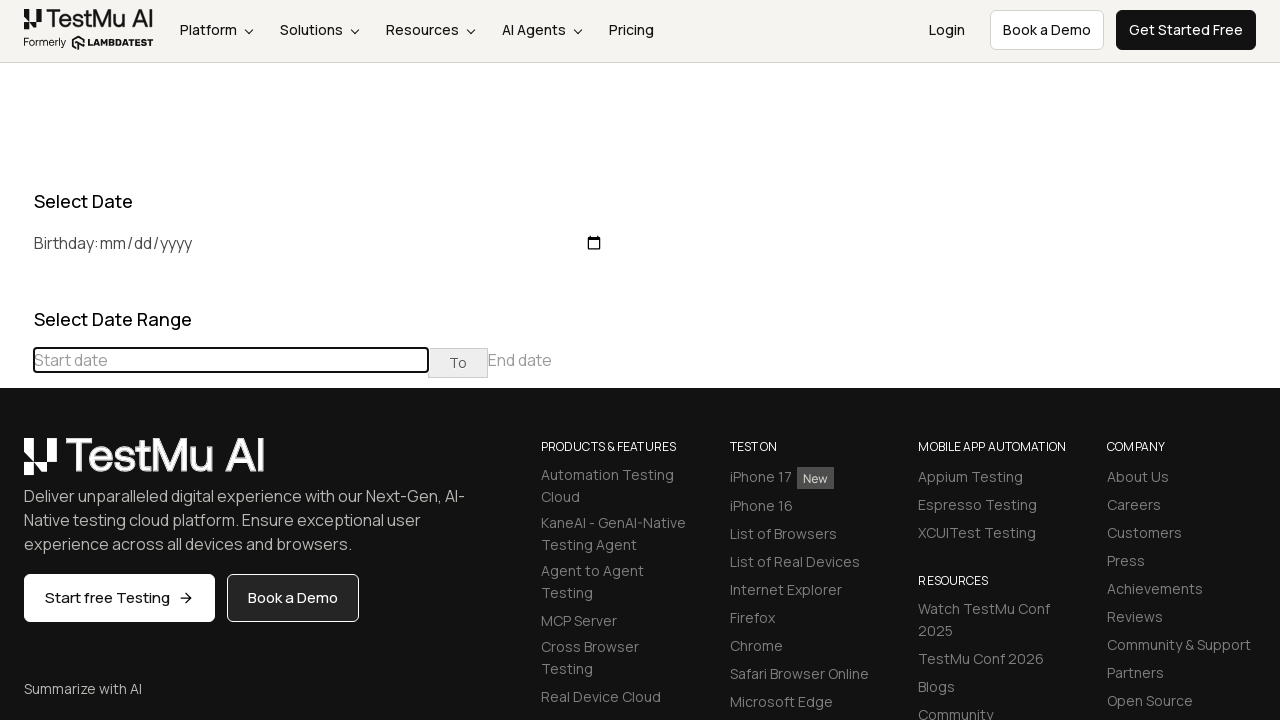

Clicked previous button to navigate to an earlier month at (16, 465) on div[class="datepicker-days"] th[class="prev"]
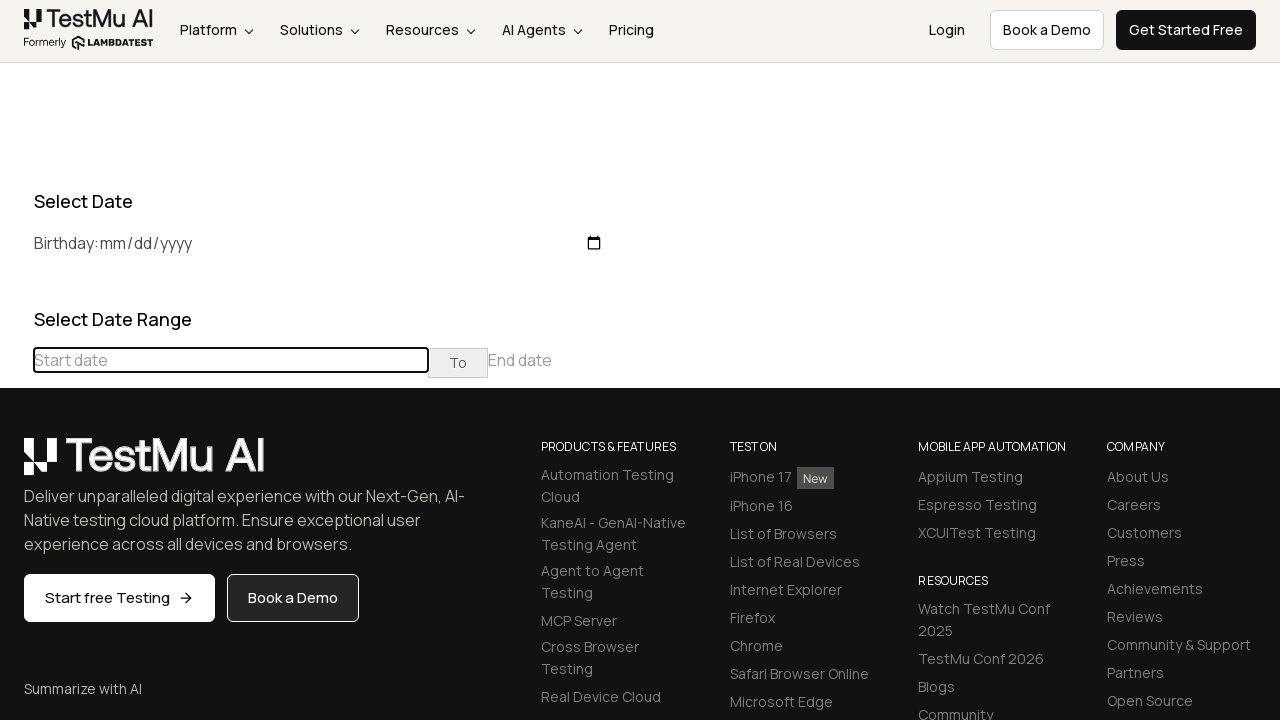

Waited 100ms for calendar to update
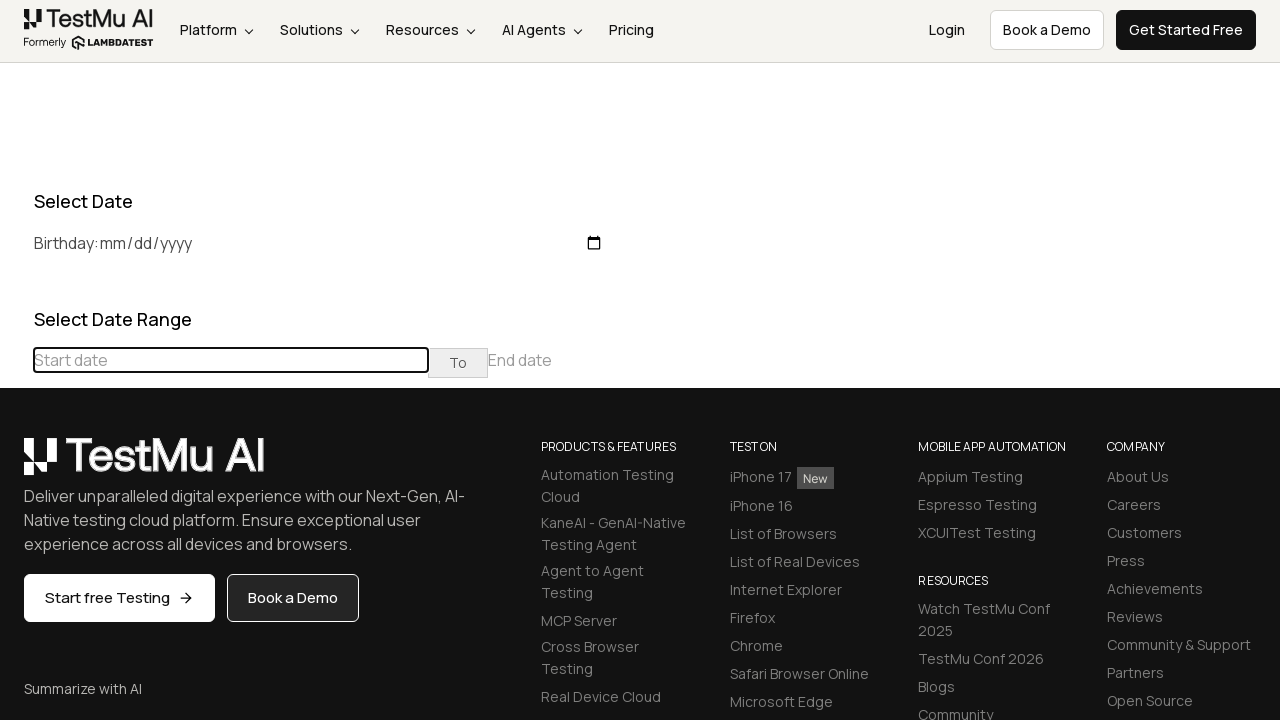

Clicked previous button to navigate to an earlier month at (16, 465) on div[class="datepicker-days"] th[class="prev"]
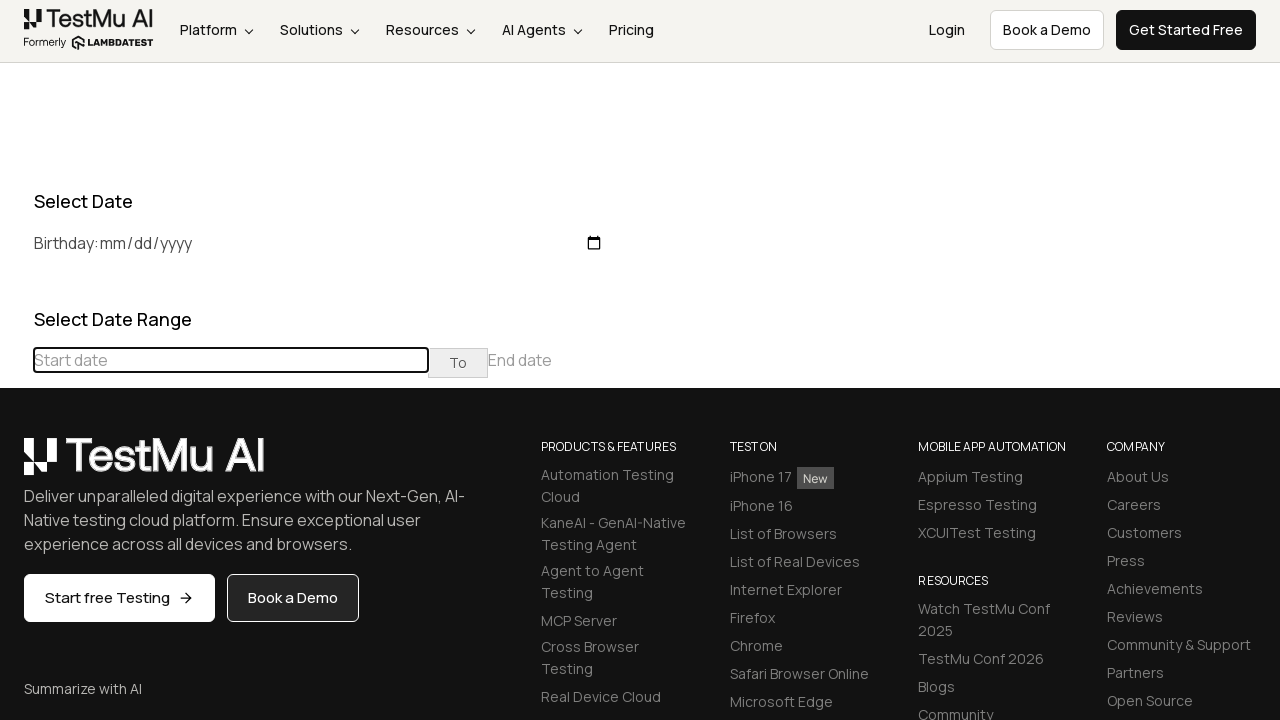

Waited 100ms for calendar to update
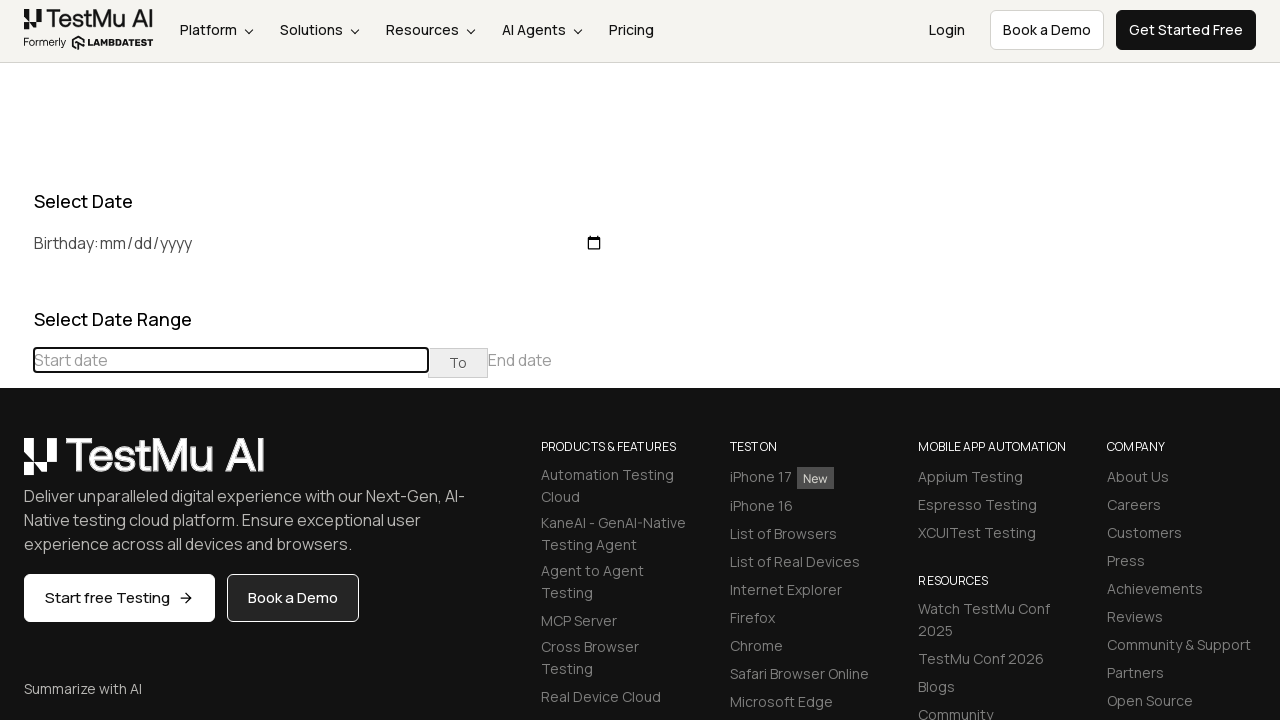

Clicked previous button to navigate to an earlier month at (16, 465) on div[class="datepicker-days"] th[class="prev"]
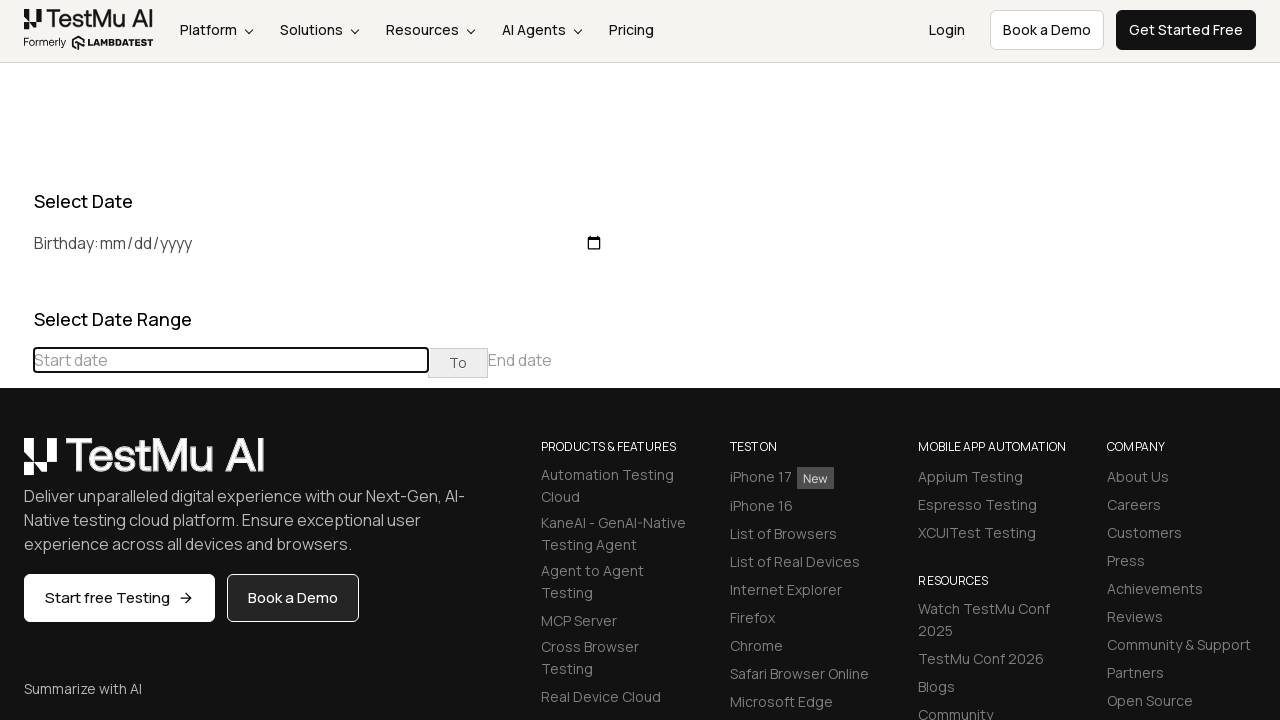

Waited 100ms for calendar to update
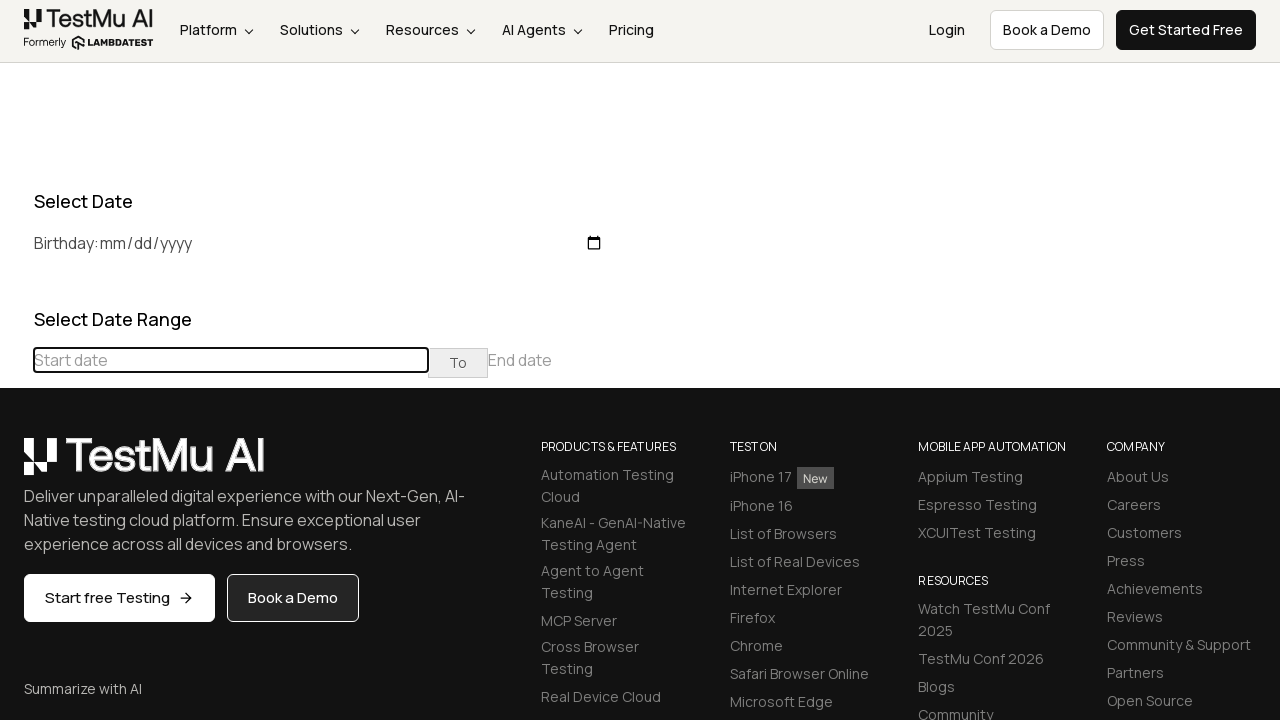

Clicked previous button to navigate to an earlier month at (16, 465) on div[class="datepicker-days"] th[class="prev"]
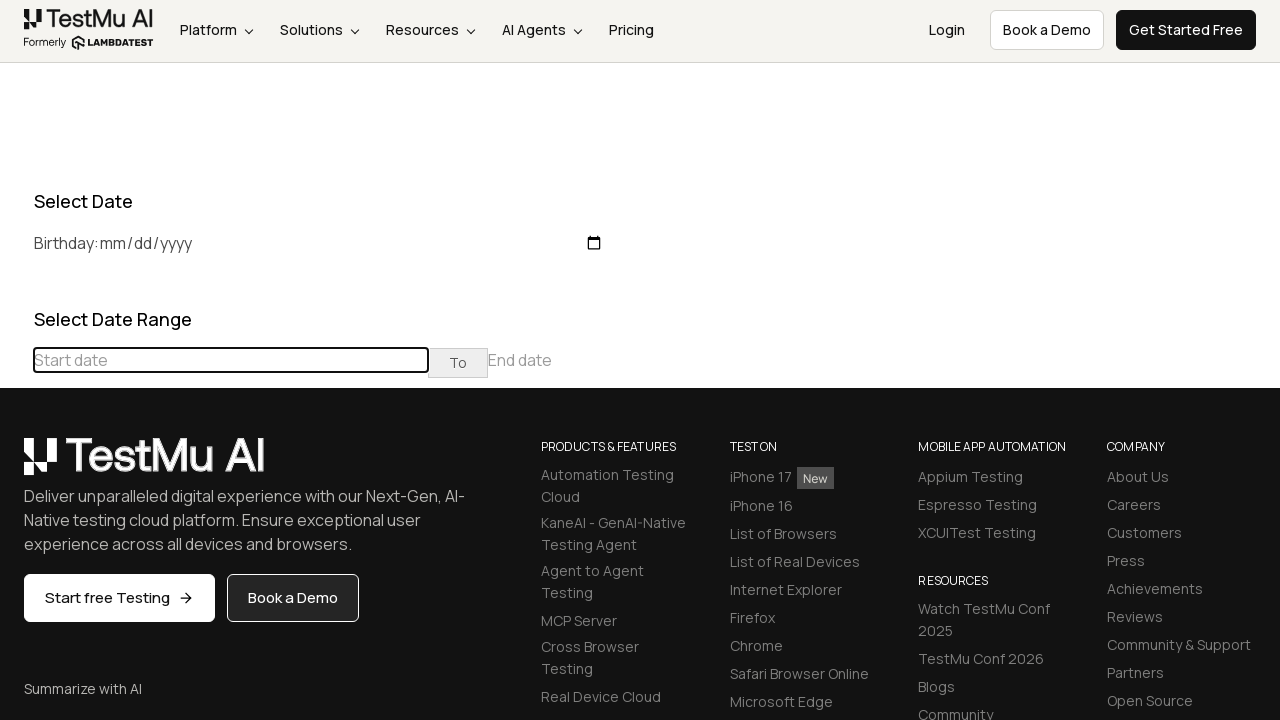

Waited 100ms for calendar to update
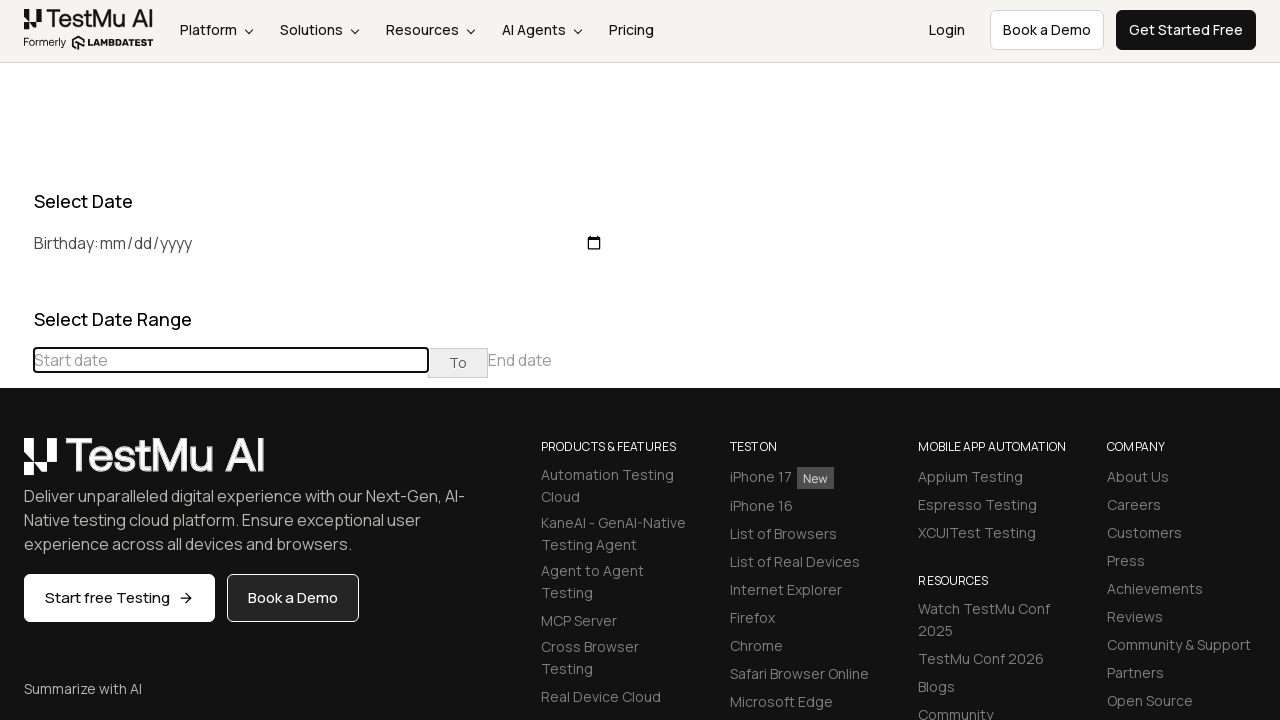

Clicked previous button to navigate to an earlier month at (16, 465) on div[class="datepicker-days"] th[class="prev"]
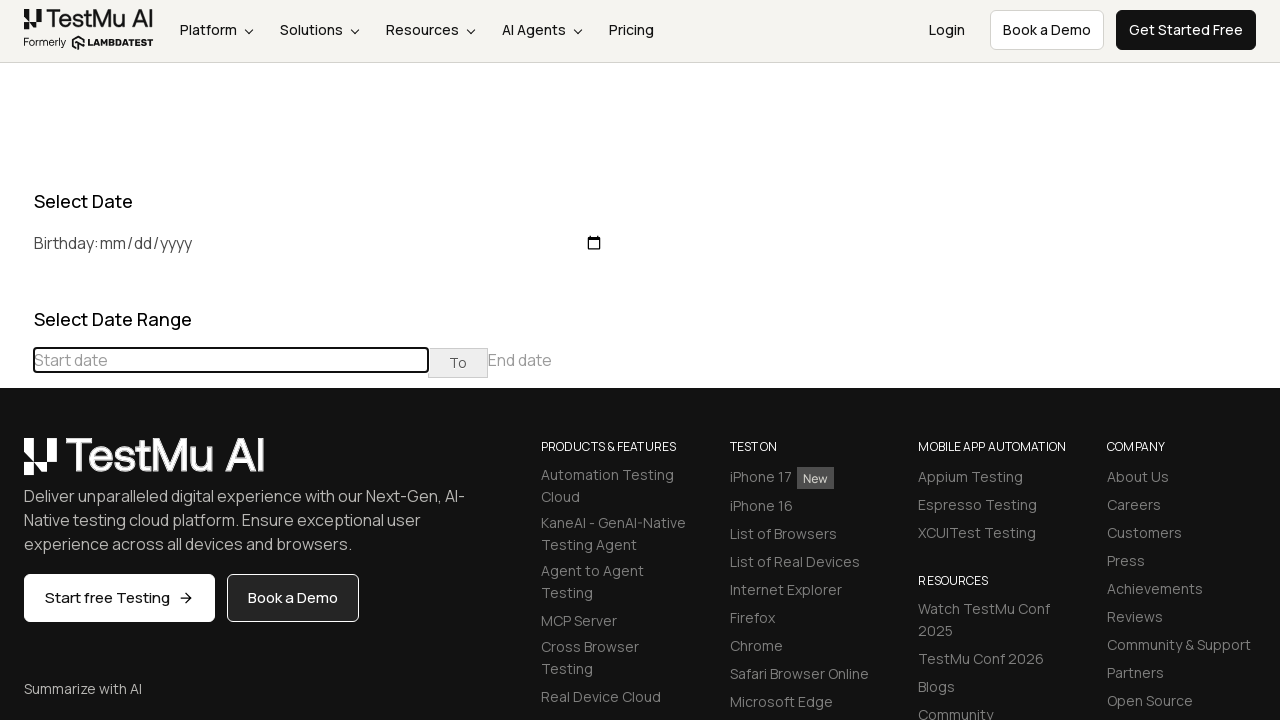

Waited 100ms for calendar to update
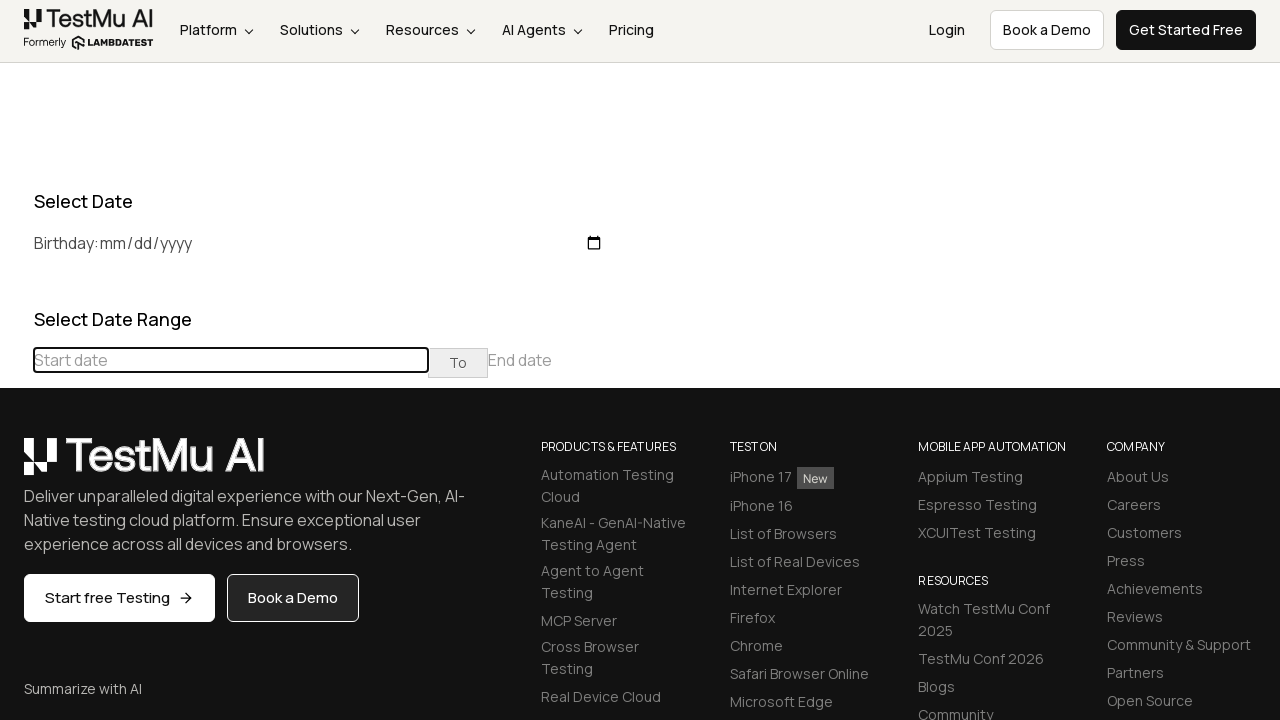

Clicked previous button to navigate to an earlier month at (16, 465) on div[class="datepicker-days"] th[class="prev"]
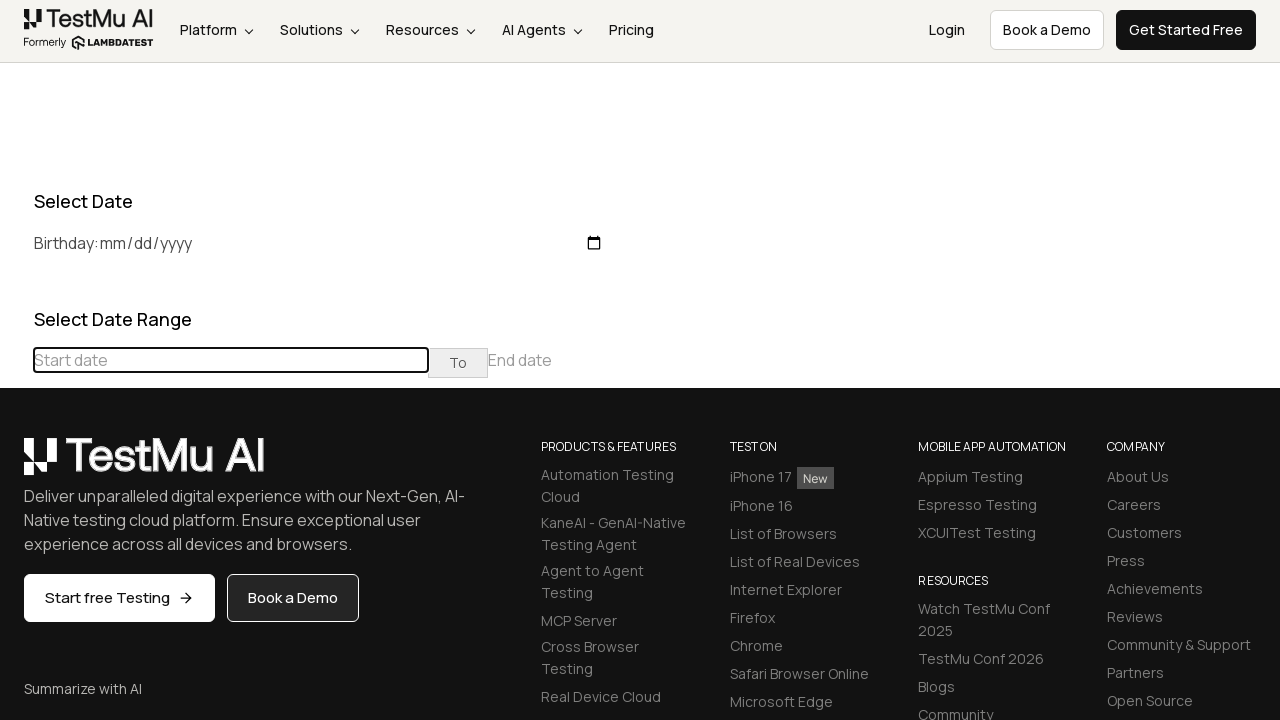

Waited 100ms for calendar to update
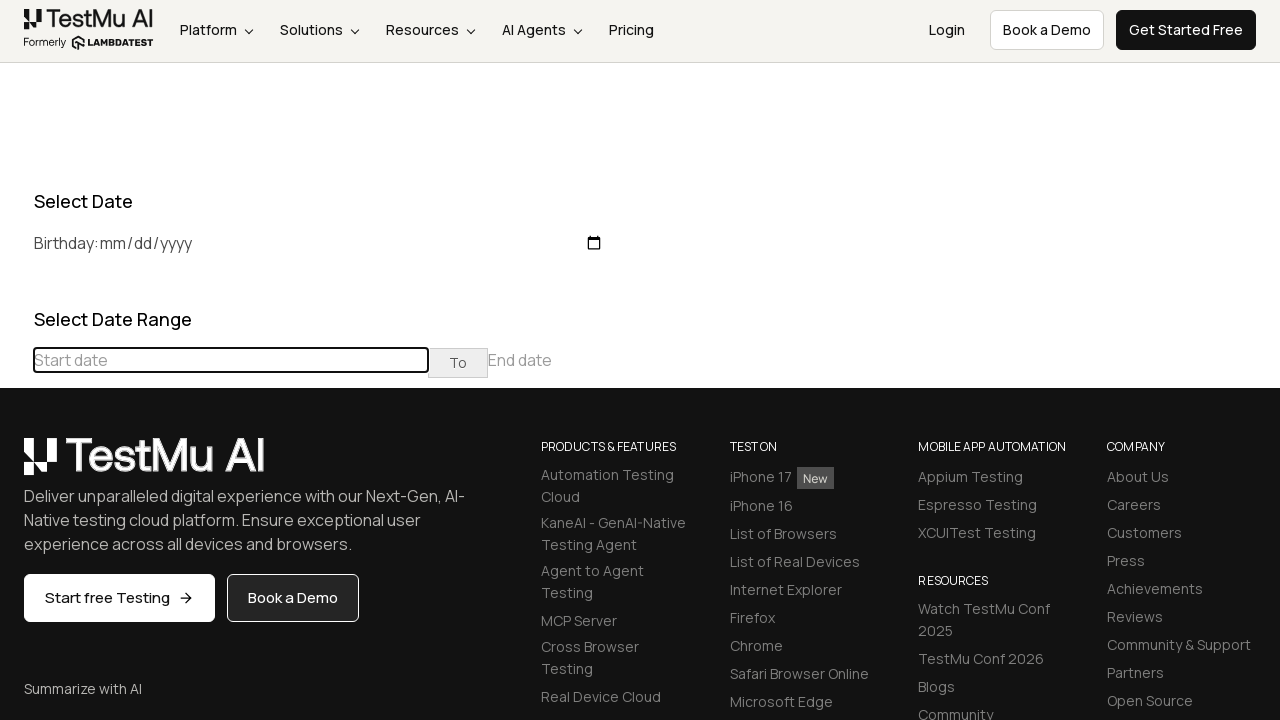

Clicked previous button to navigate to an earlier month at (16, 465) on div[class="datepicker-days"] th[class="prev"]
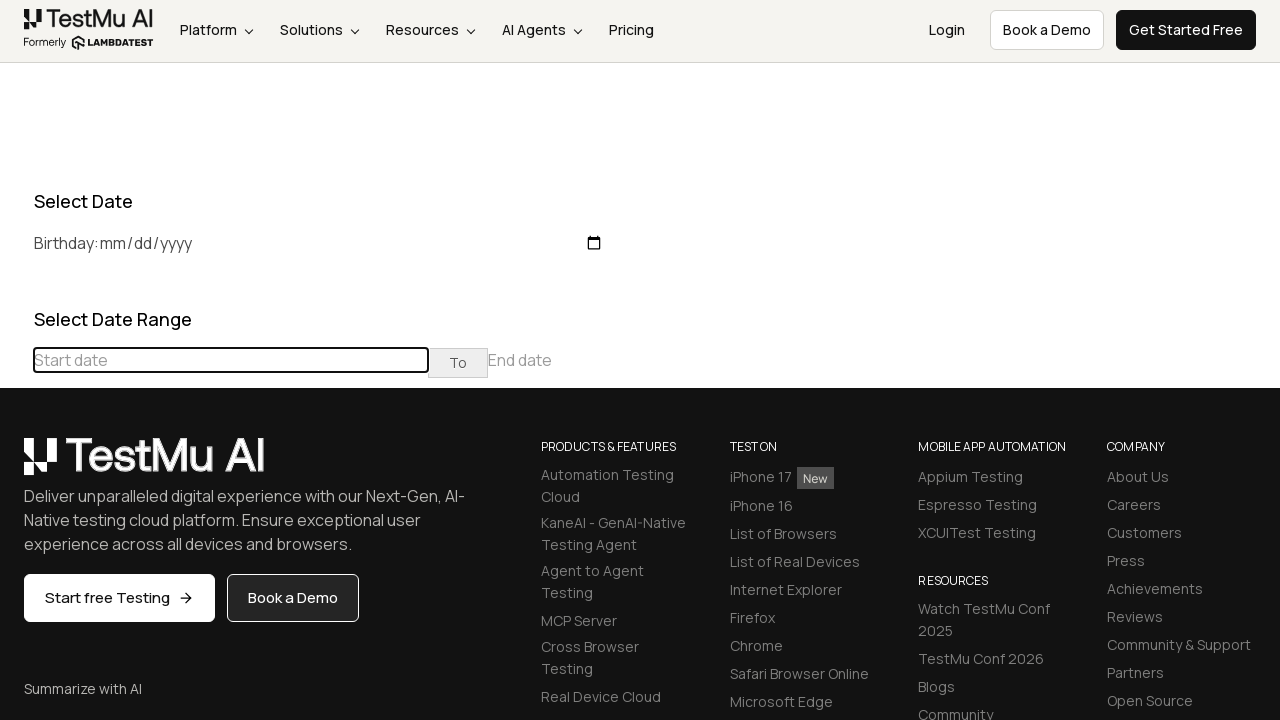

Waited 100ms for calendar to update
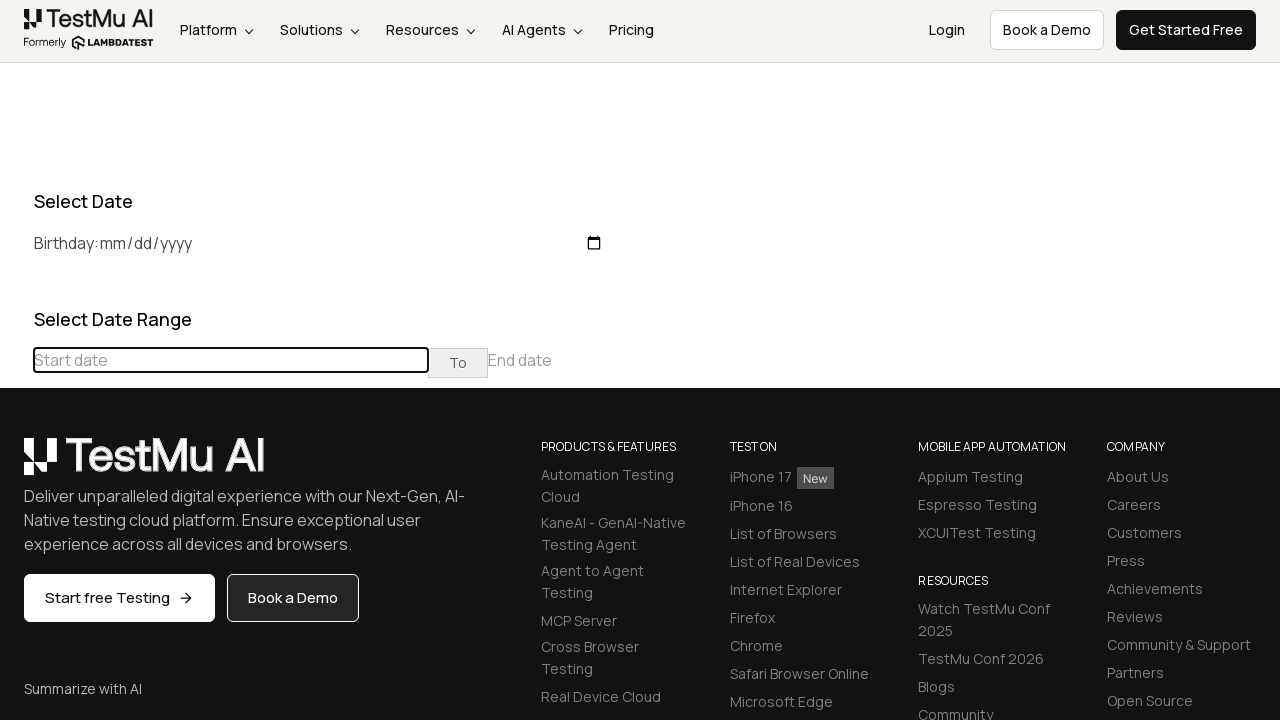

Clicked previous button to navigate to an earlier month at (16, 465) on div[class="datepicker-days"] th[class="prev"]
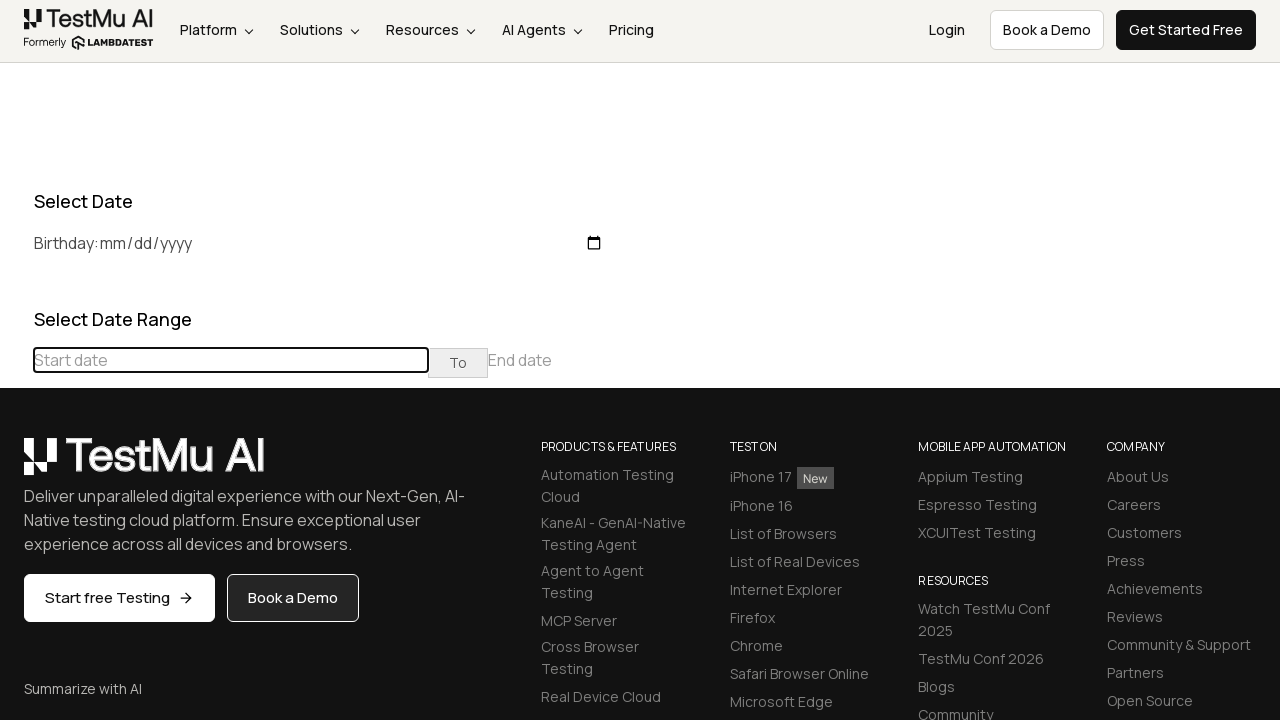

Waited 100ms for calendar to update
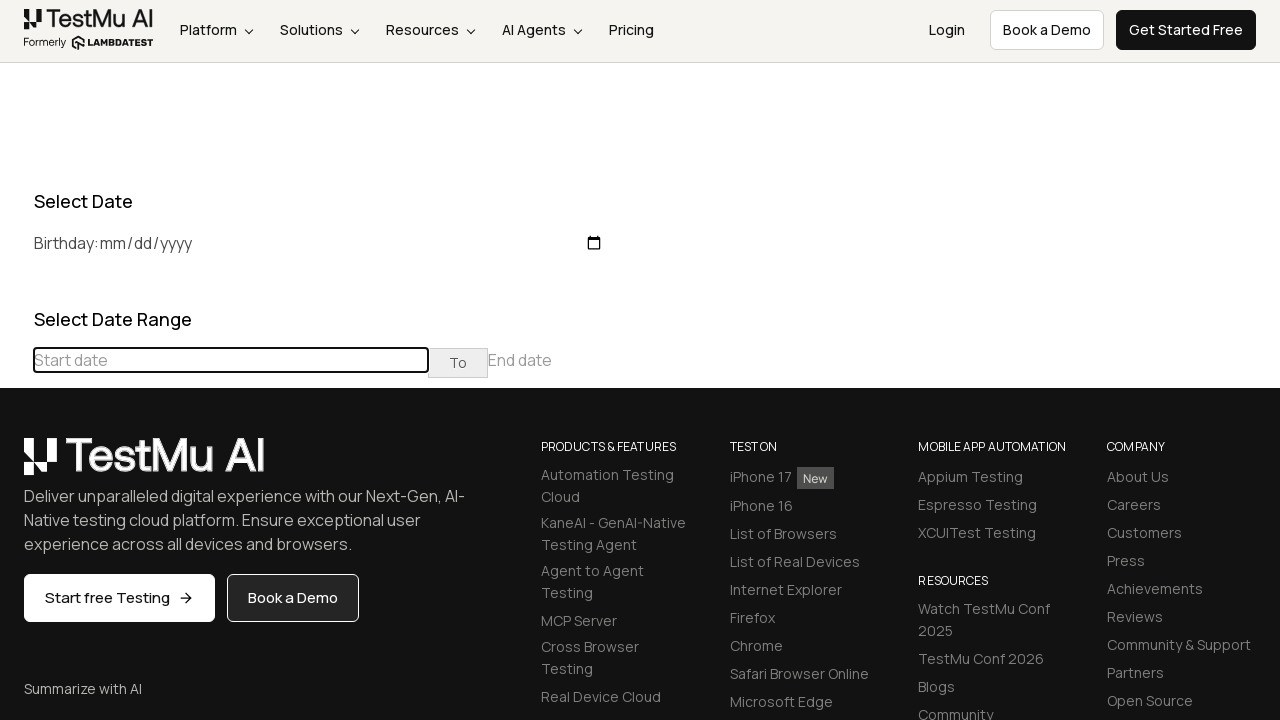

Clicked previous button to navigate to an earlier month at (16, 465) on div[class="datepicker-days"] th[class="prev"]
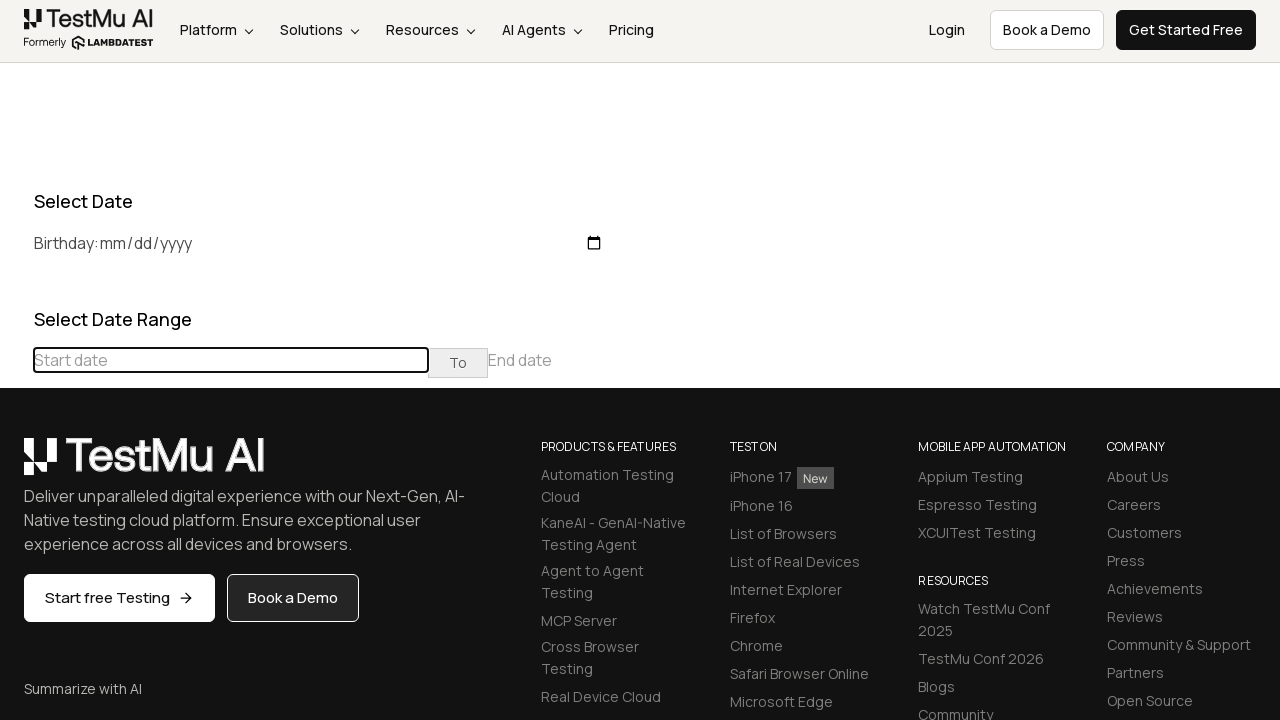

Waited 100ms for calendar to update
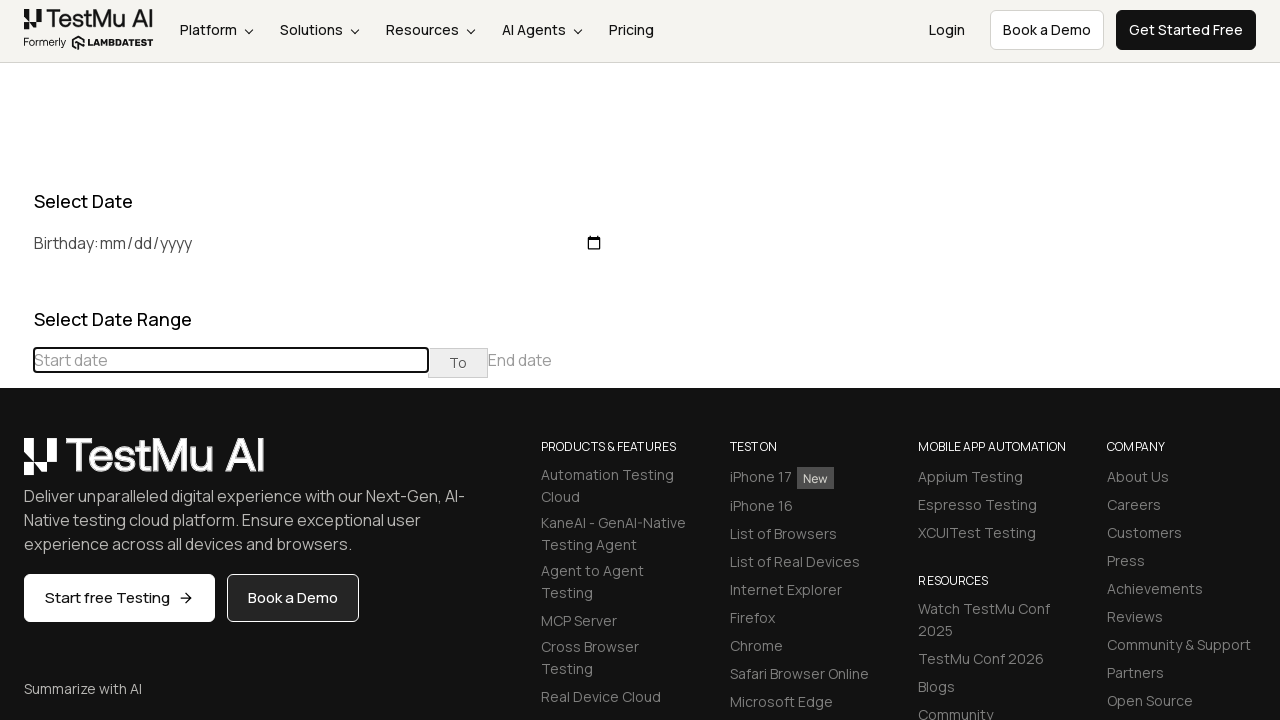

Clicked previous button to navigate to an earlier month at (16, 465) on div[class="datepicker-days"] th[class="prev"]
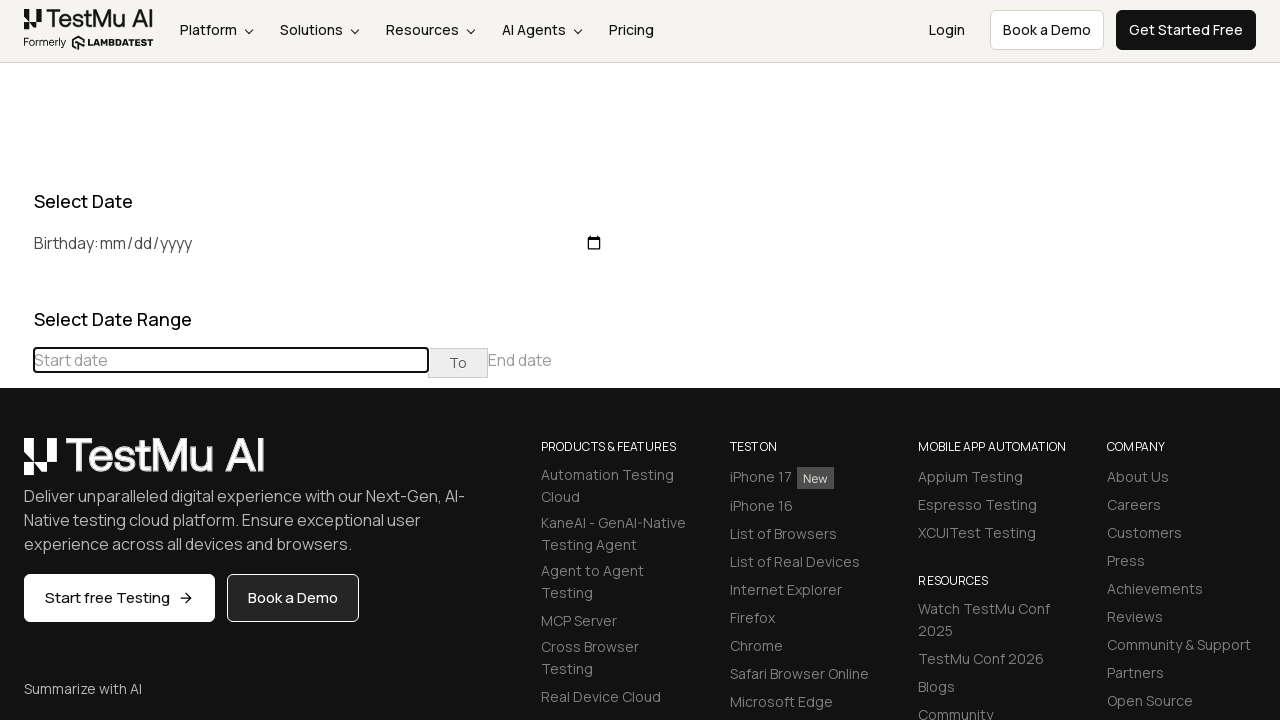

Waited 100ms for calendar to update
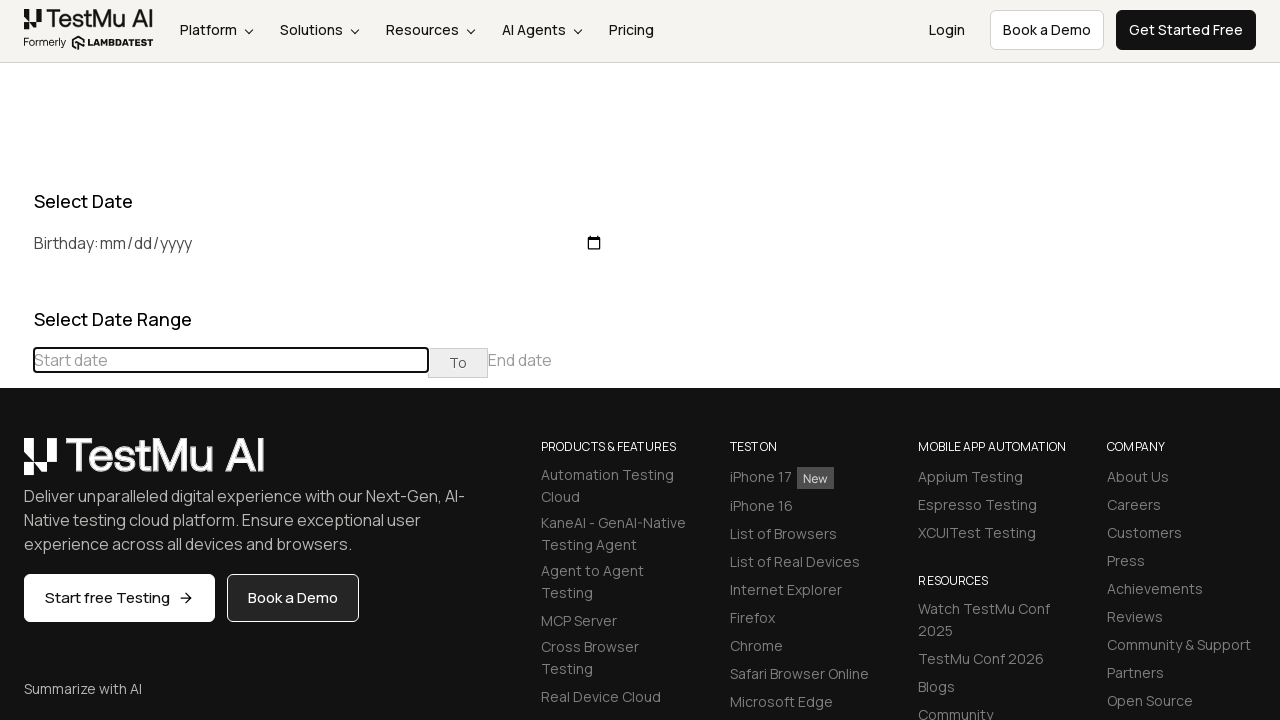

Clicked previous button to navigate to an earlier month at (16, 465) on div[class="datepicker-days"] th[class="prev"]
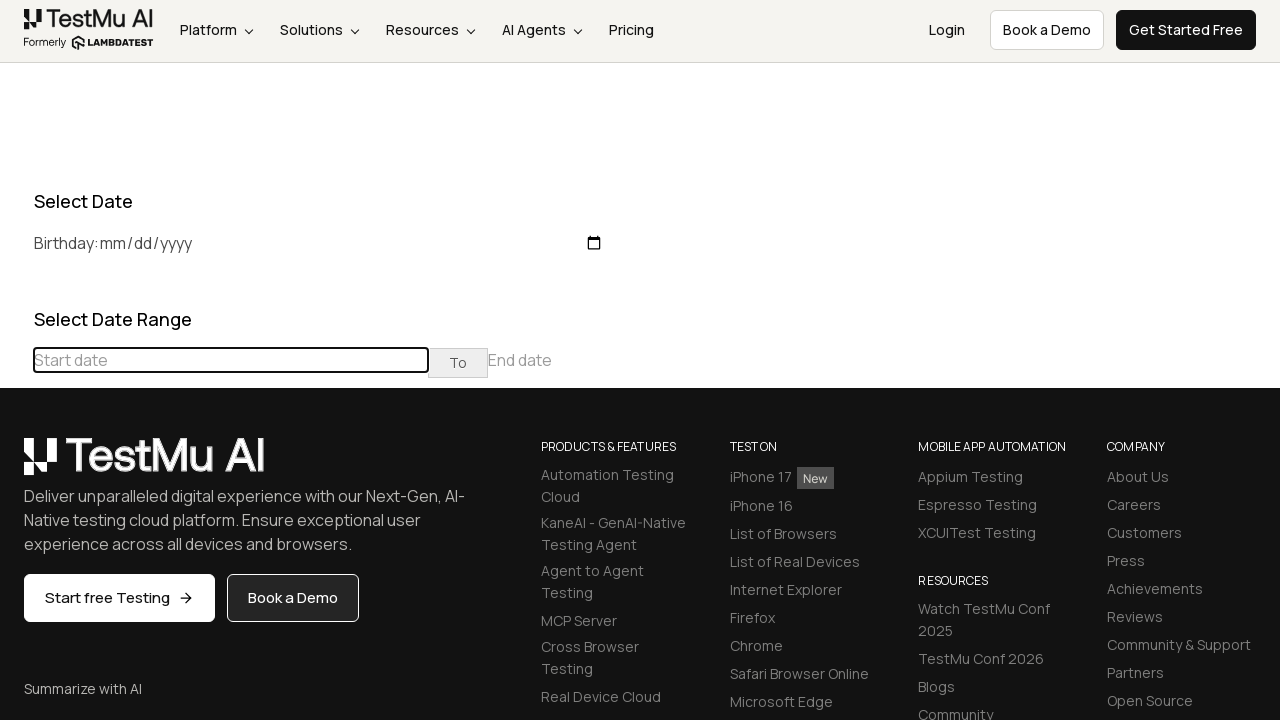

Waited 100ms for calendar to update
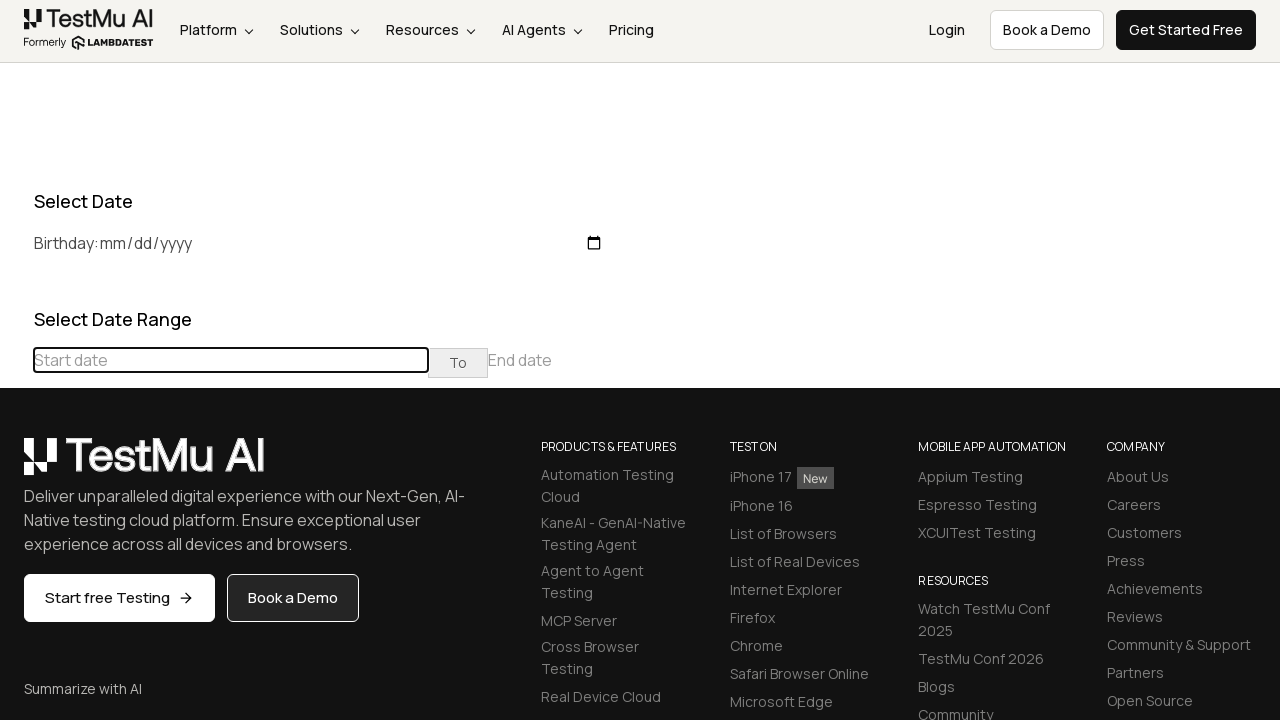

Clicked previous button to navigate to an earlier month at (16, 465) on div[class="datepicker-days"] th[class="prev"]
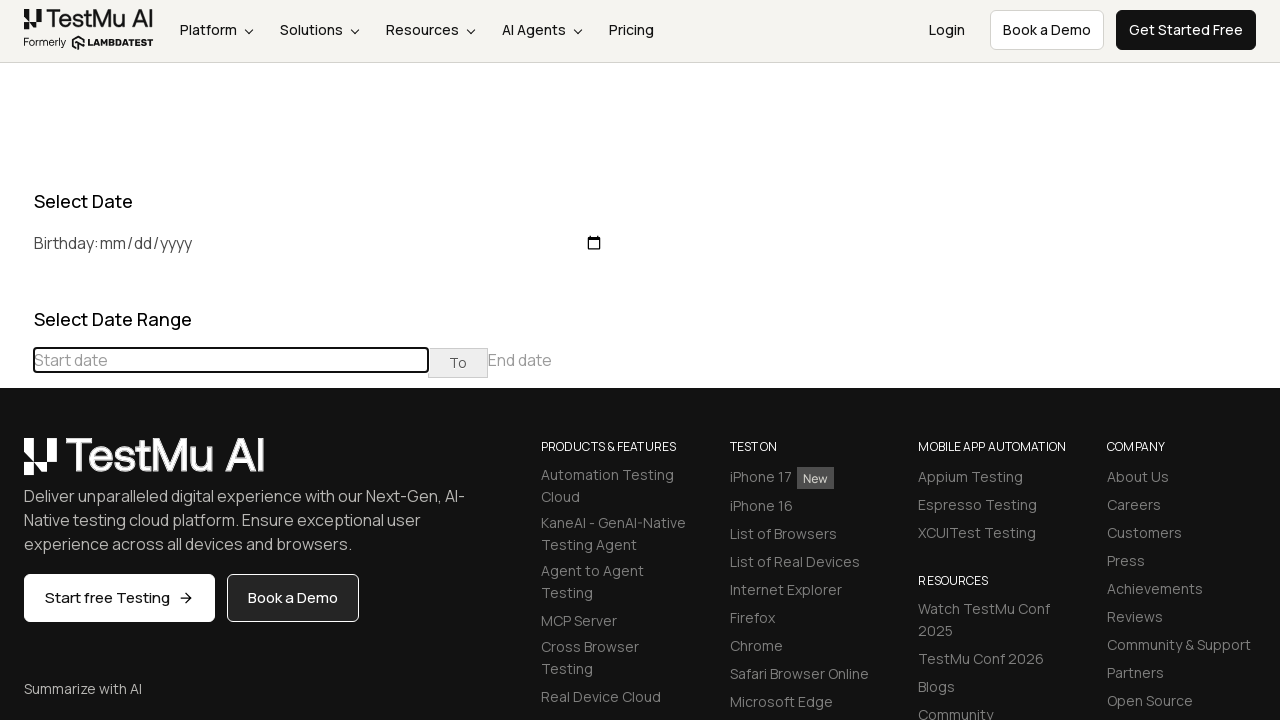

Waited 100ms for calendar to update
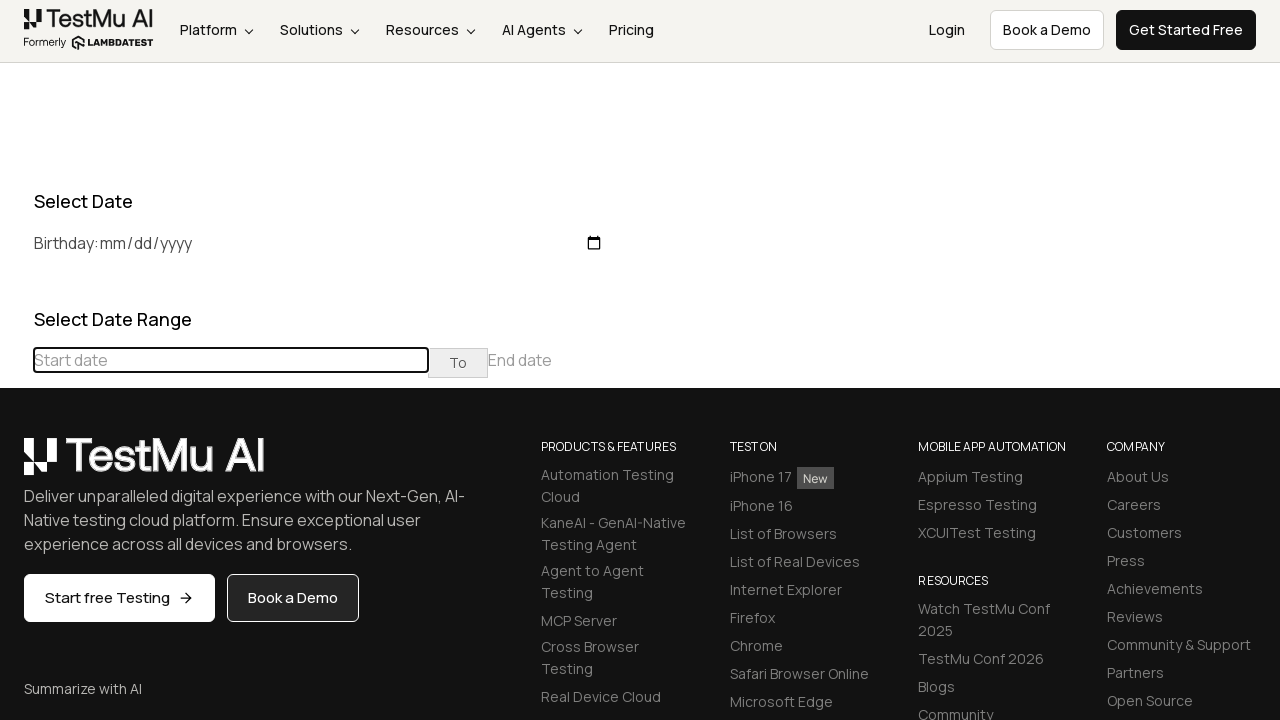

Clicked previous button to navigate to an earlier month at (16, 465) on div[class="datepicker-days"] th[class="prev"]
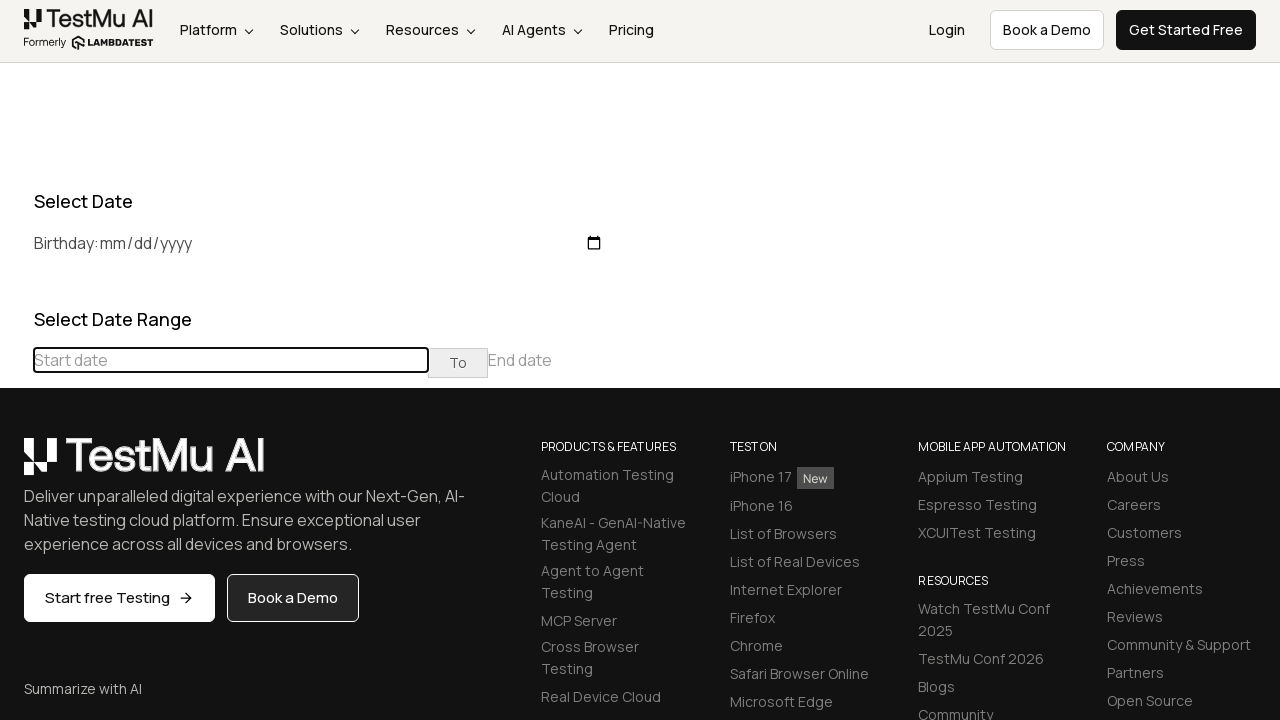

Waited 100ms for calendar to update
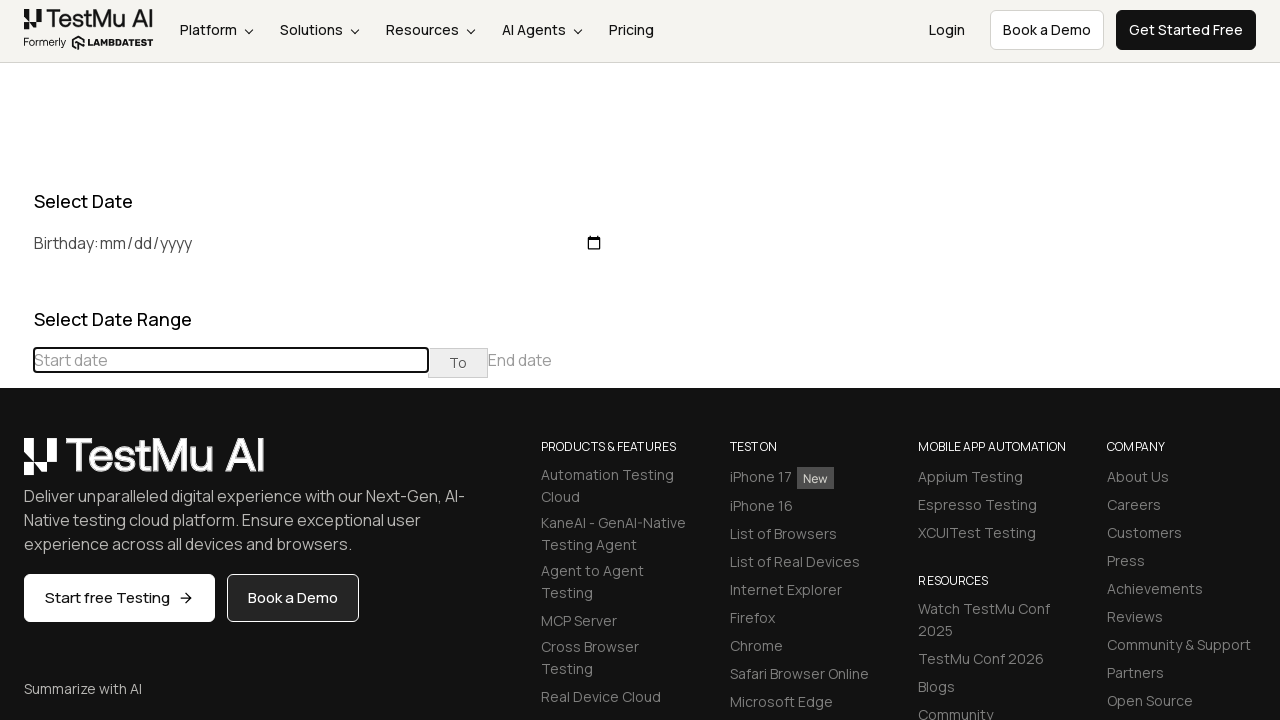

Clicked previous button to navigate to an earlier month at (16, 465) on div[class="datepicker-days"] th[class="prev"]
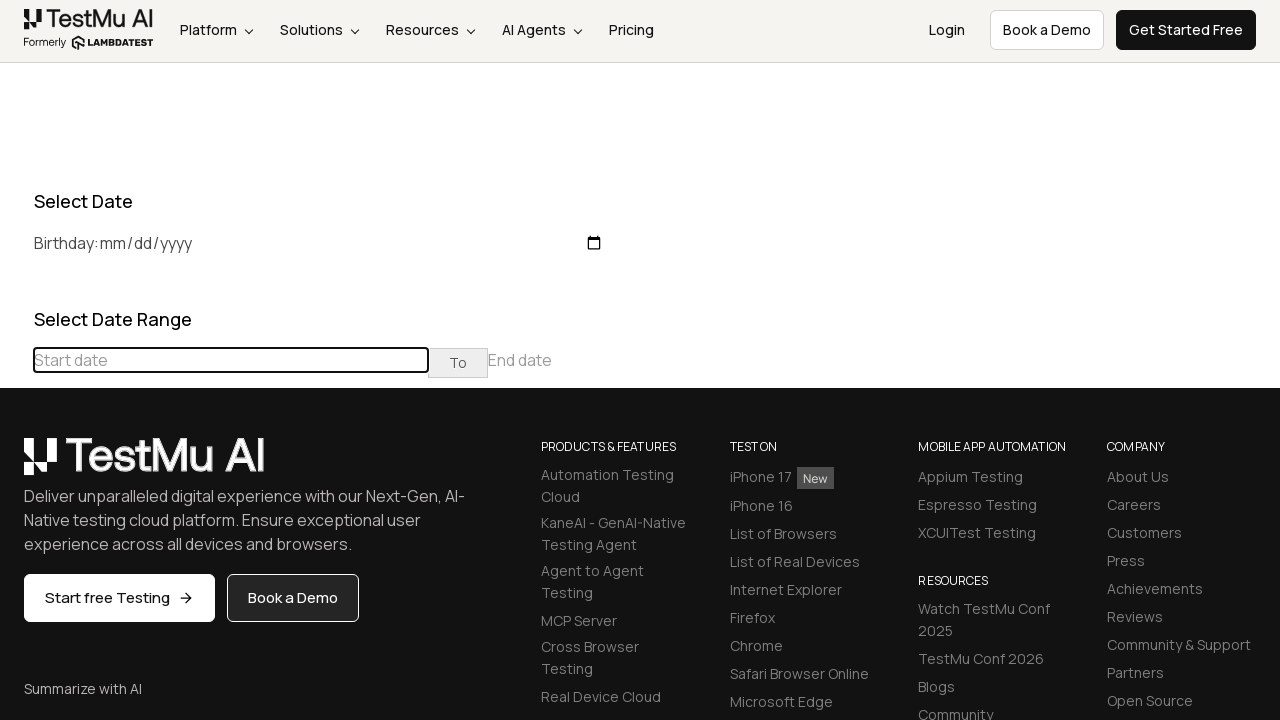

Waited 100ms for calendar to update
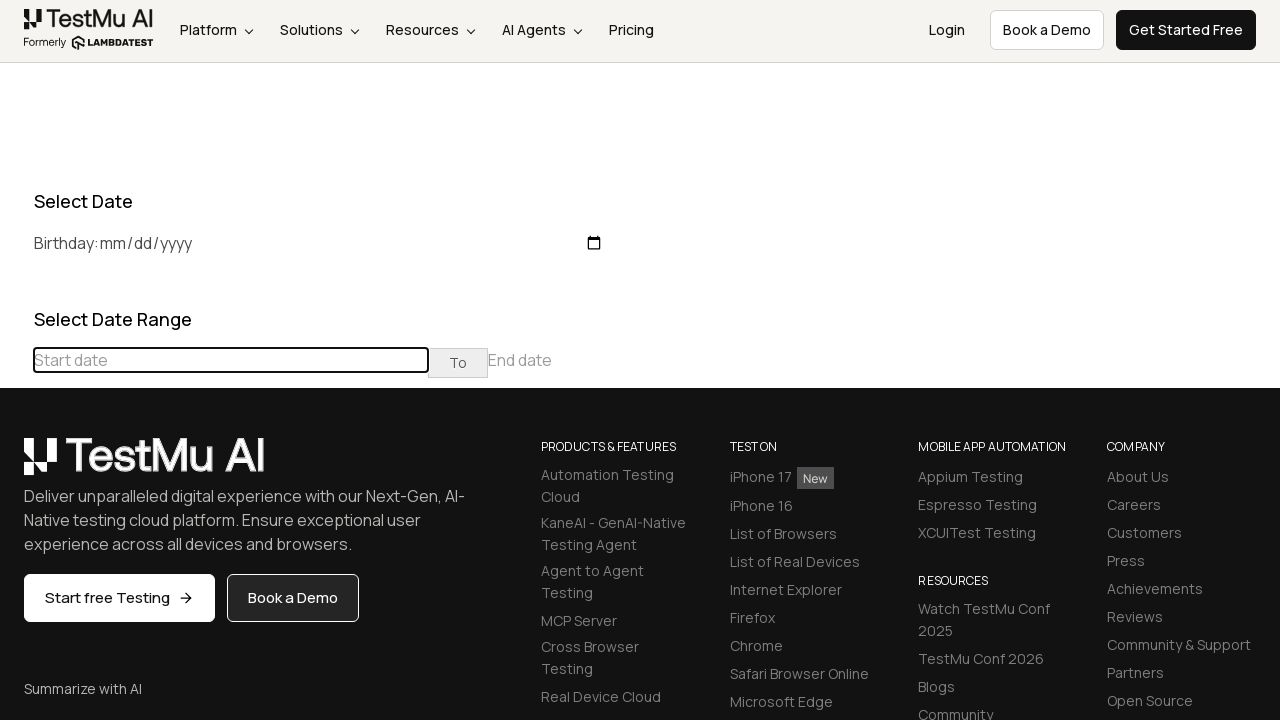

Clicked previous button to navigate to an earlier month at (16, 465) on div[class="datepicker-days"] th[class="prev"]
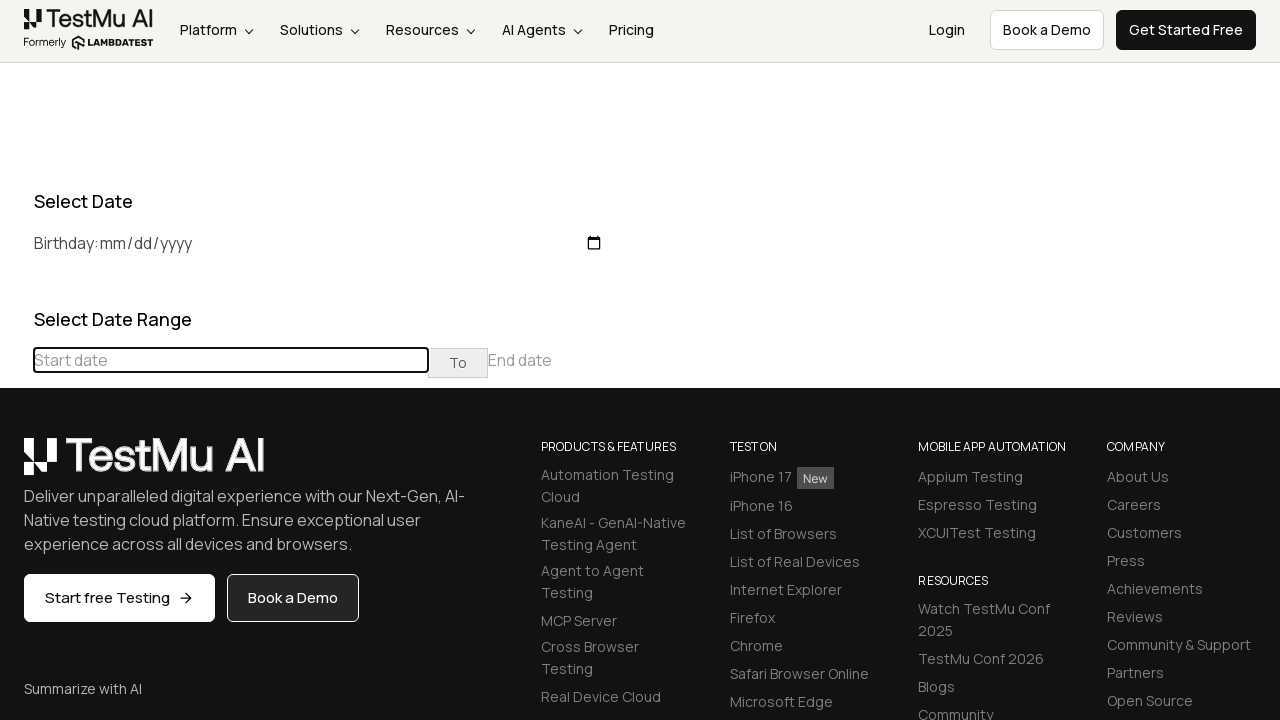

Waited 100ms for calendar to update
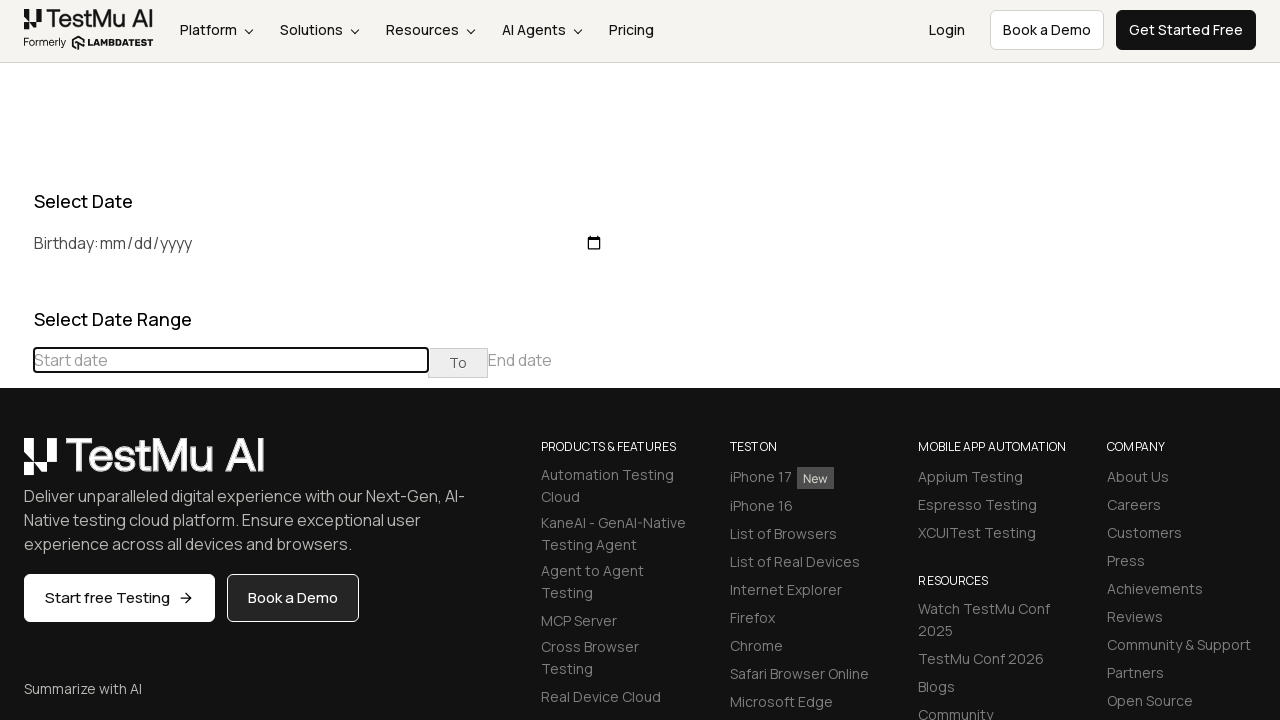

Clicked previous button to navigate to an earlier month at (16, 465) on div[class="datepicker-days"] th[class="prev"]
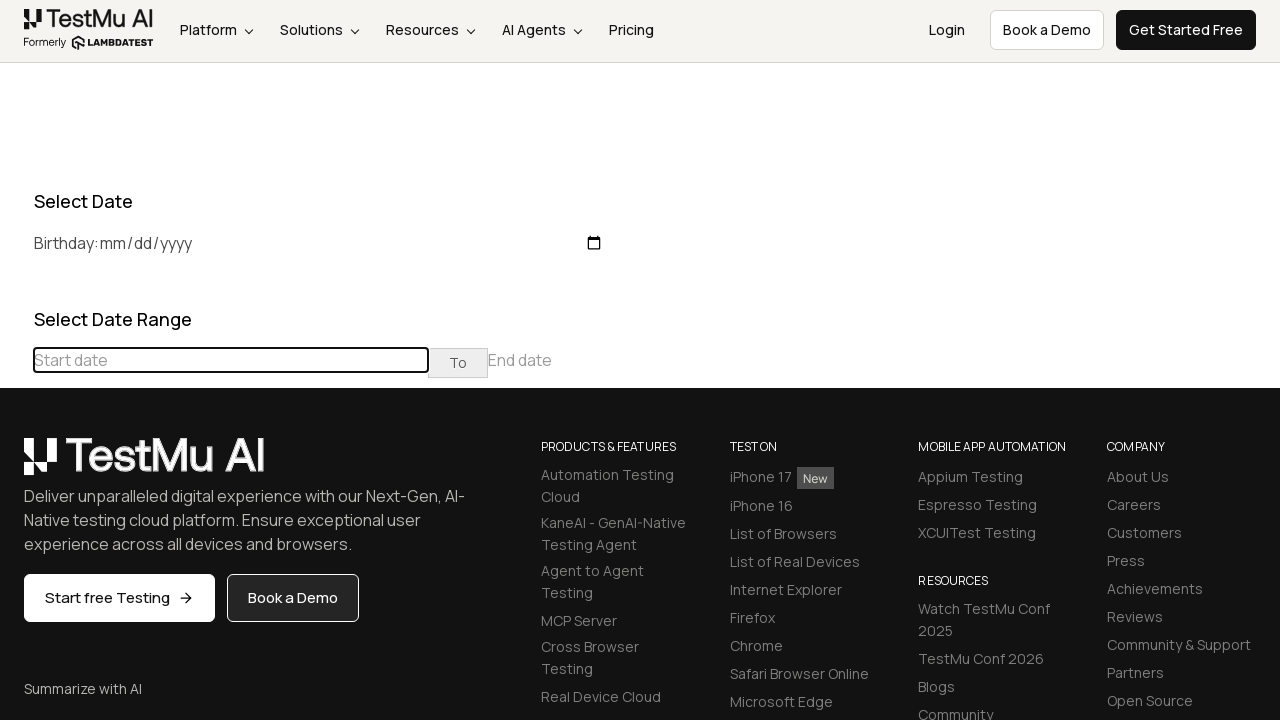

Waited 100ms for calendar to update
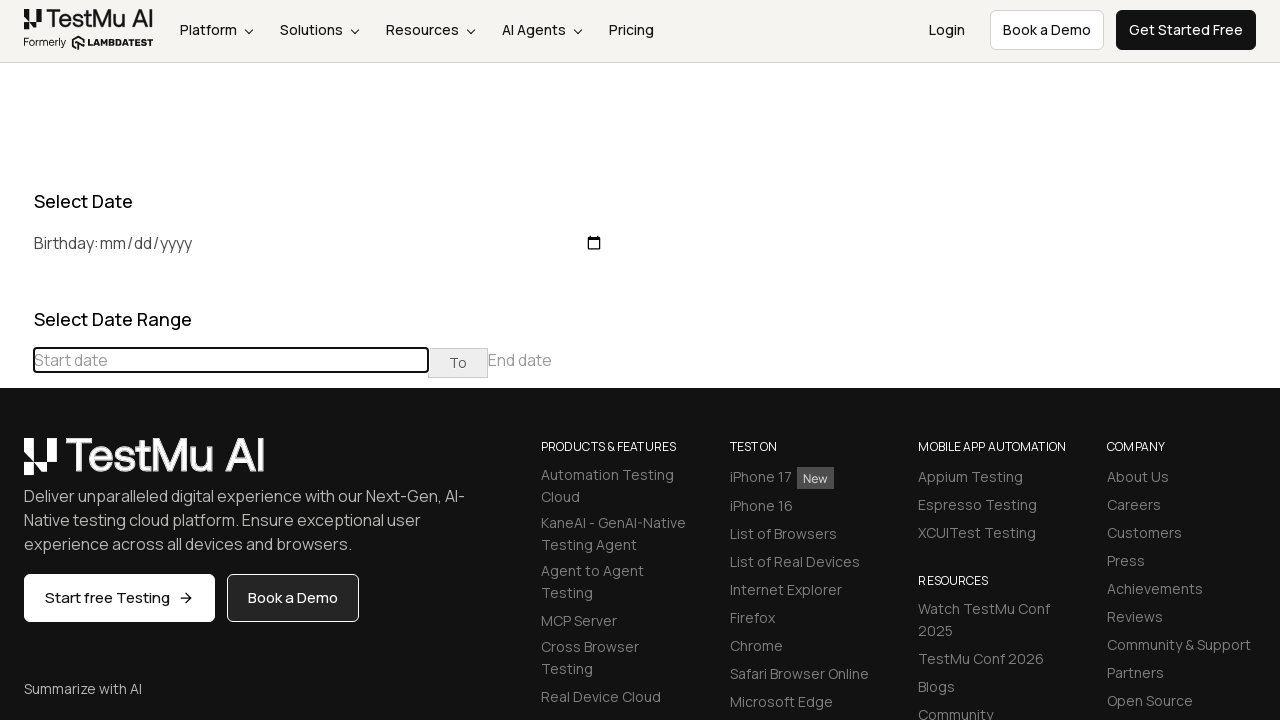

Clicked previous button to navigate to an earlier month at (16, 465) on div[class="datepicker-days"] th[class="prev"]
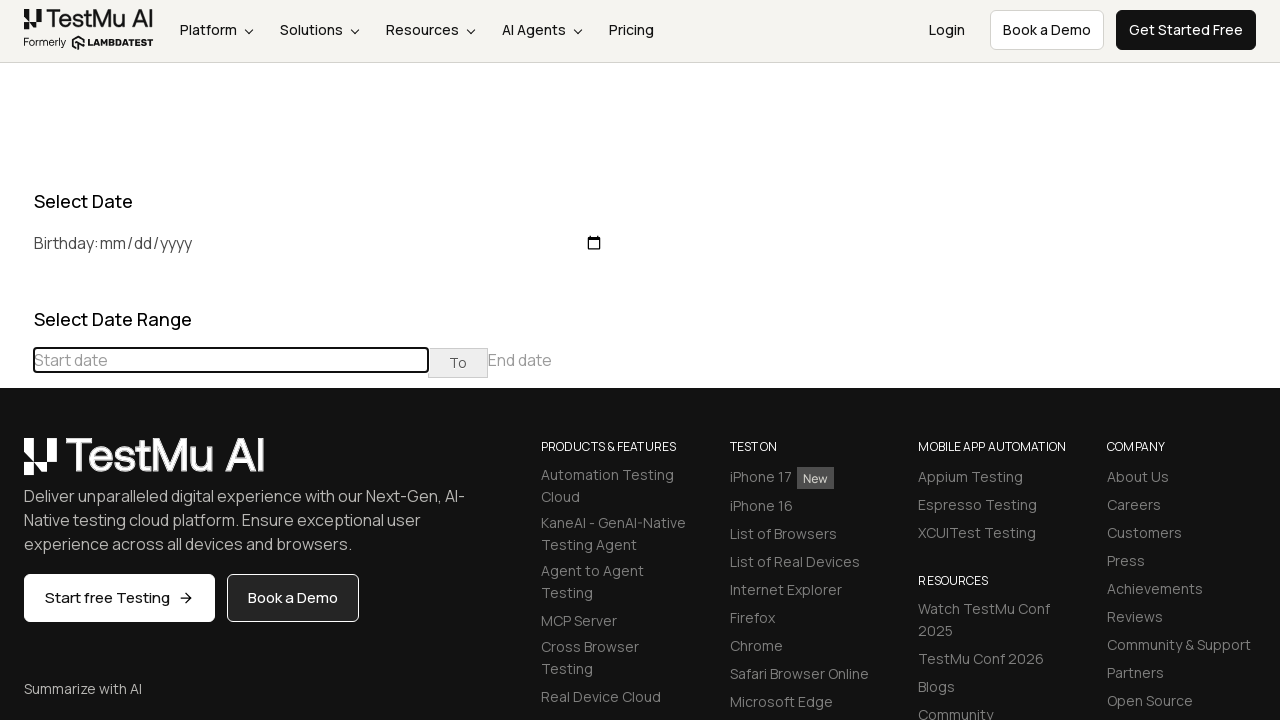

Waited 100ms for calendar to update
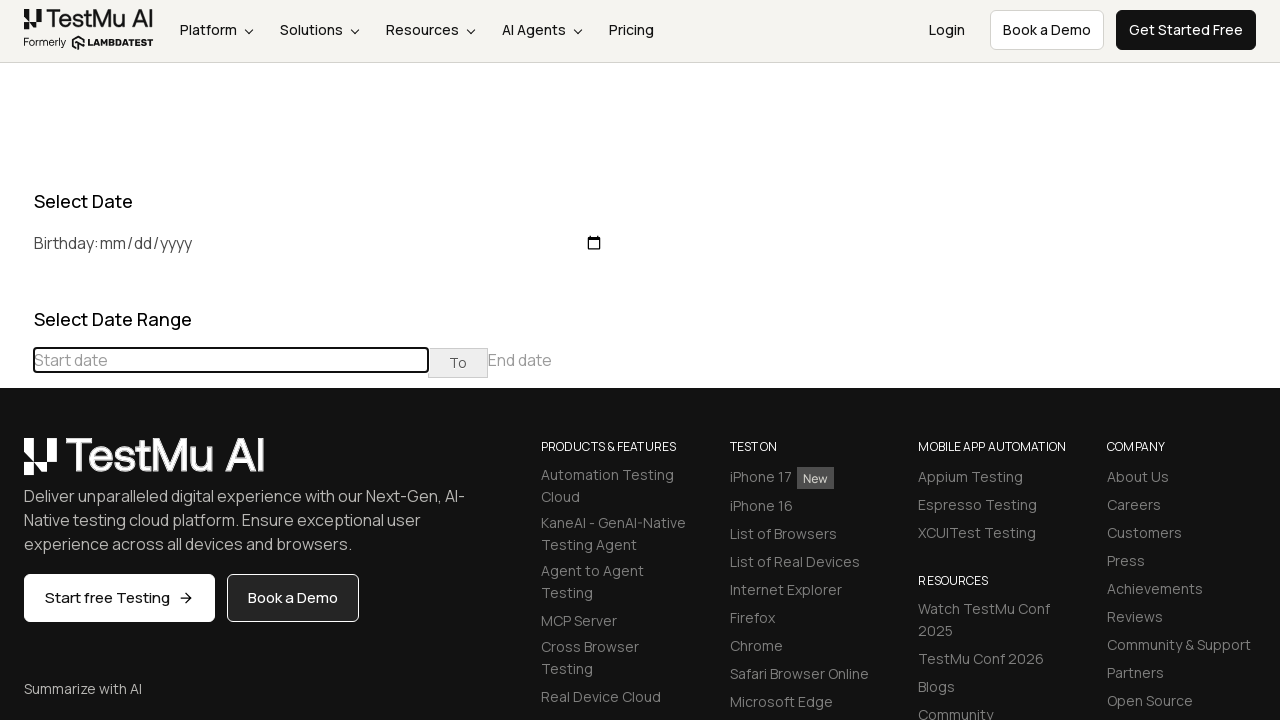

Clicked previous button to navigate to an earlier month at (16, 465) on div[class="datepicker-days"] th[class="prev"]
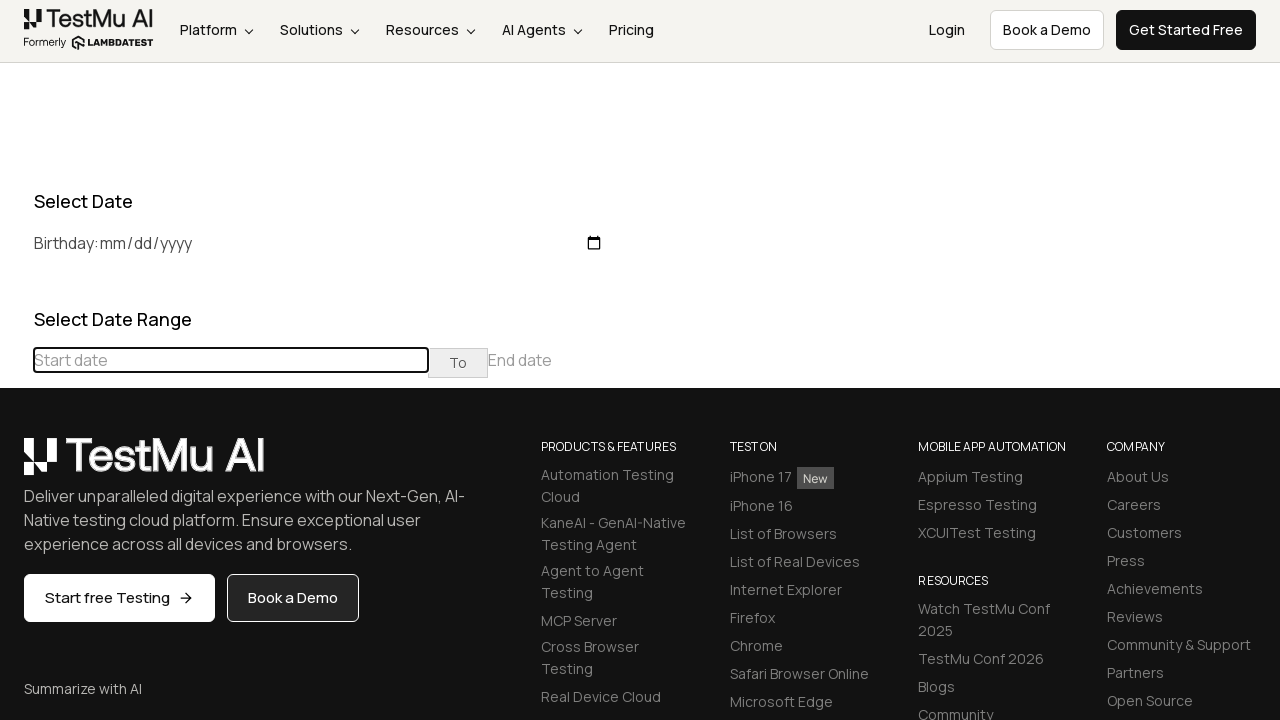

Waited 100ms for calendar to update
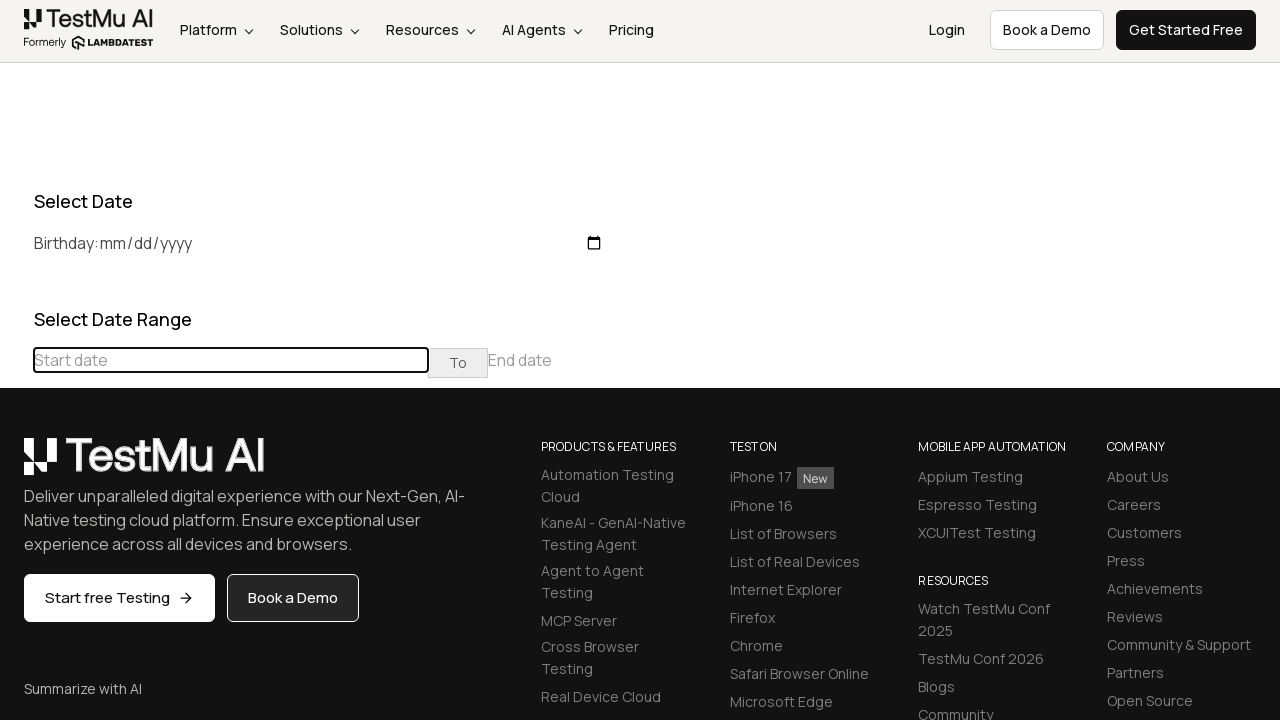

Clicked previous button to navigate to an earlier month at (16, 465) on div[class="datepicker-days"] th[class="prev"]
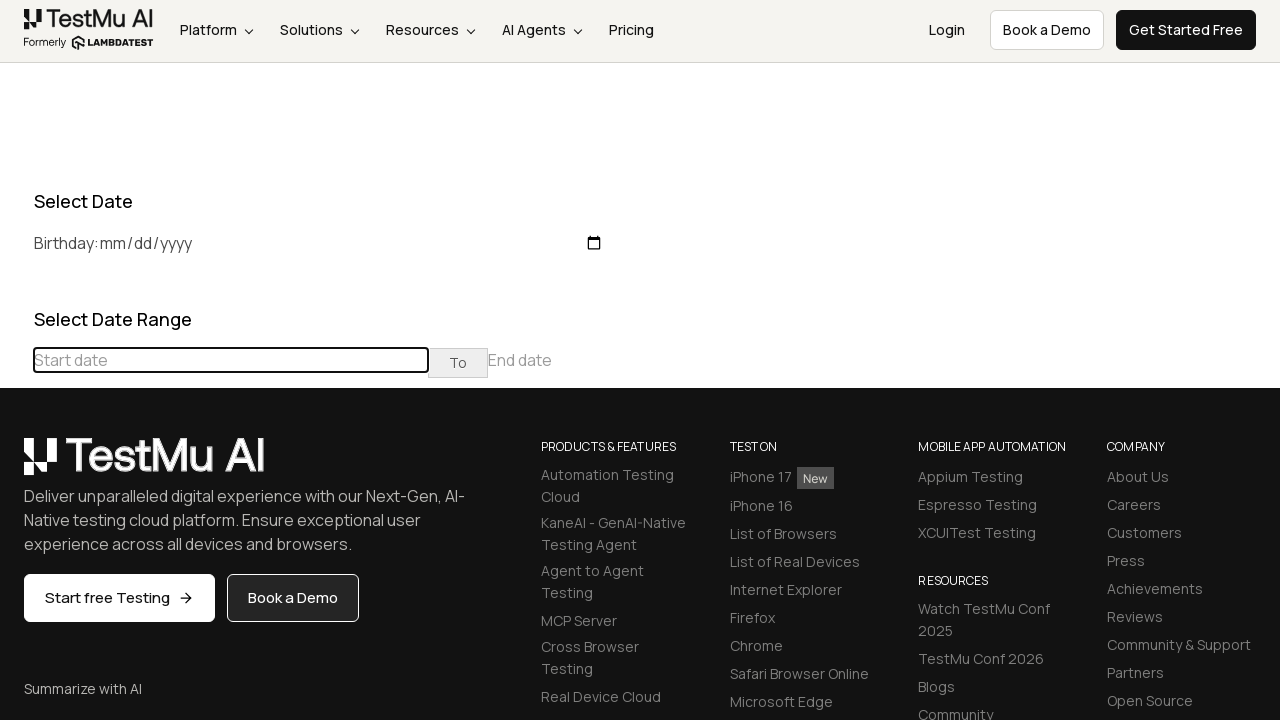

Waited 100ms for calendar to update
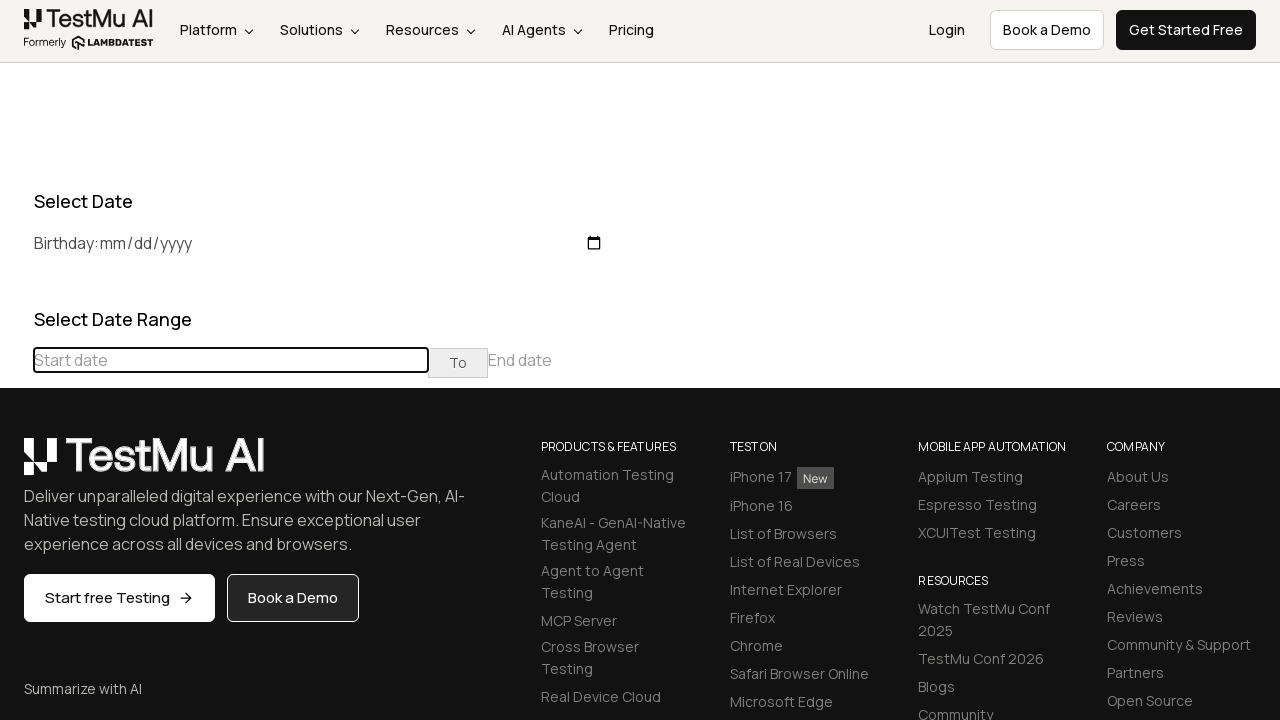

Clicked previous button to navigate to an earlier month at (16, 465) on div[class="datepicker-days"] th[class="prev"]
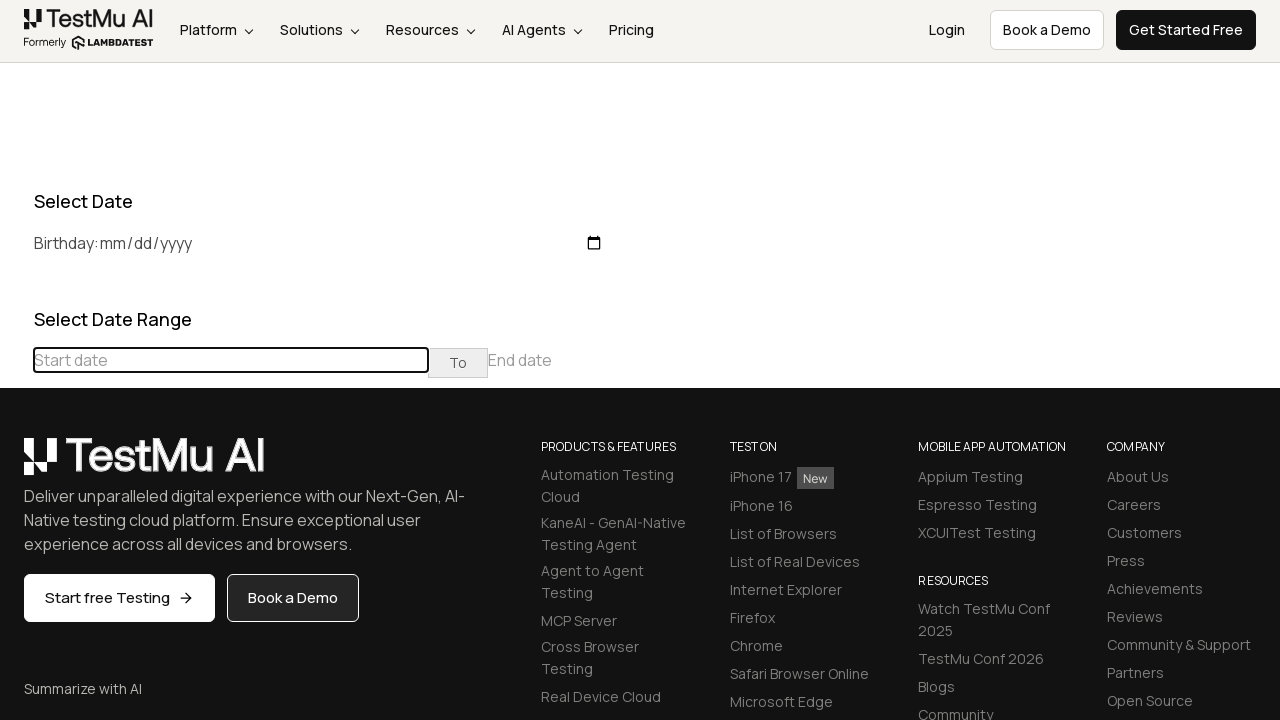

Waited 100ms for calendar to update
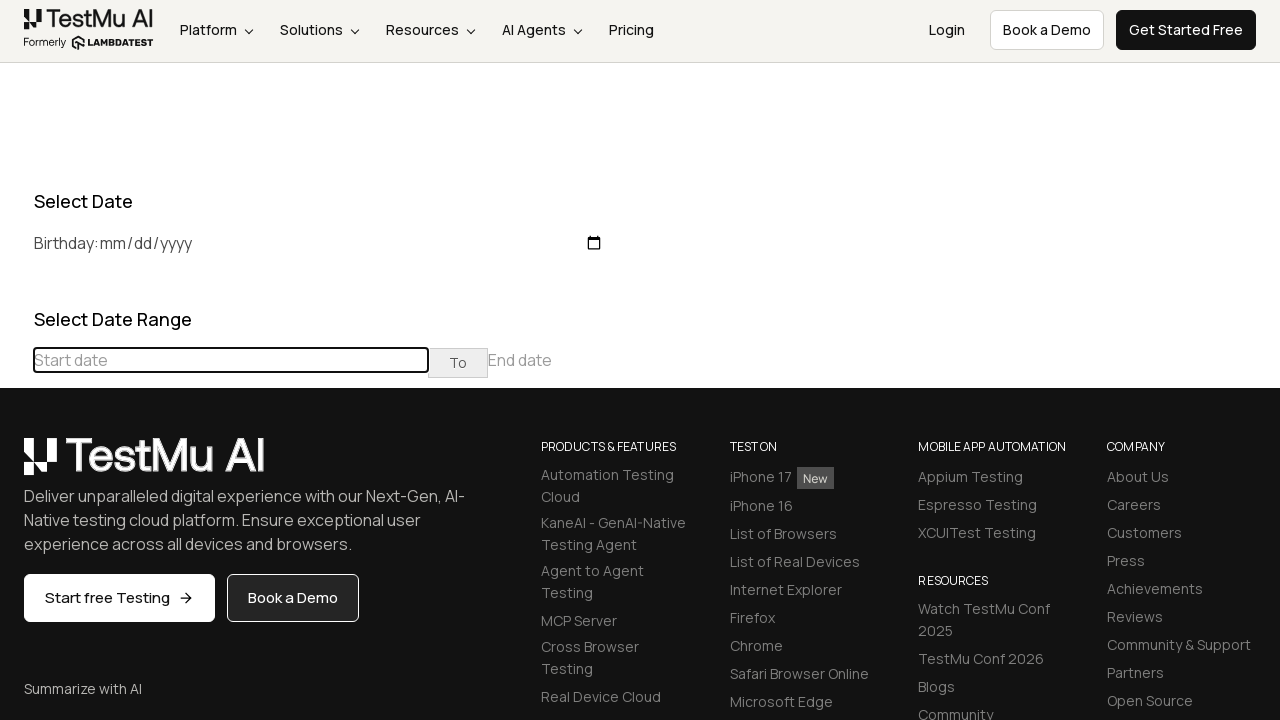

Clicked previous button to navigate to an earlier month at (16, 465) on div[class="datepicker-days"] th[class="prev"]
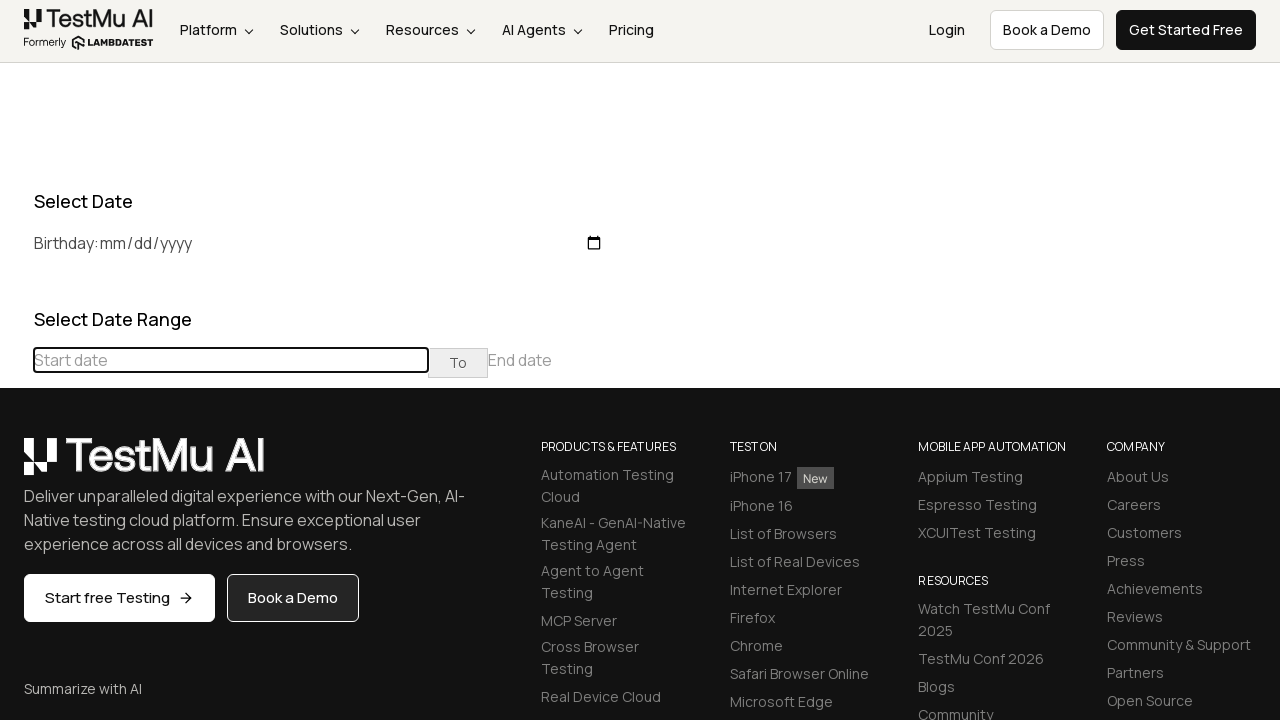

Waited 100ms for calendar to update
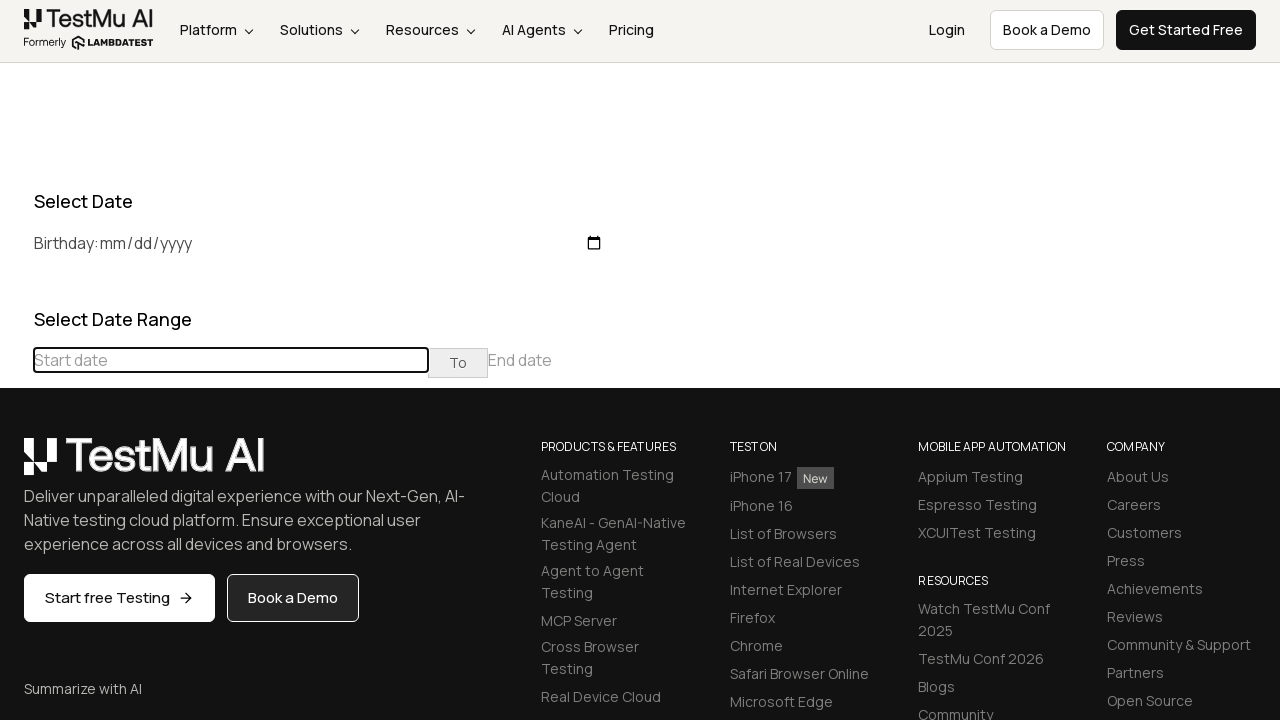

Clicked previous button to navigate to an earlier month at (16, 465) on div[class="datepicker-days"] th[class="prev"]
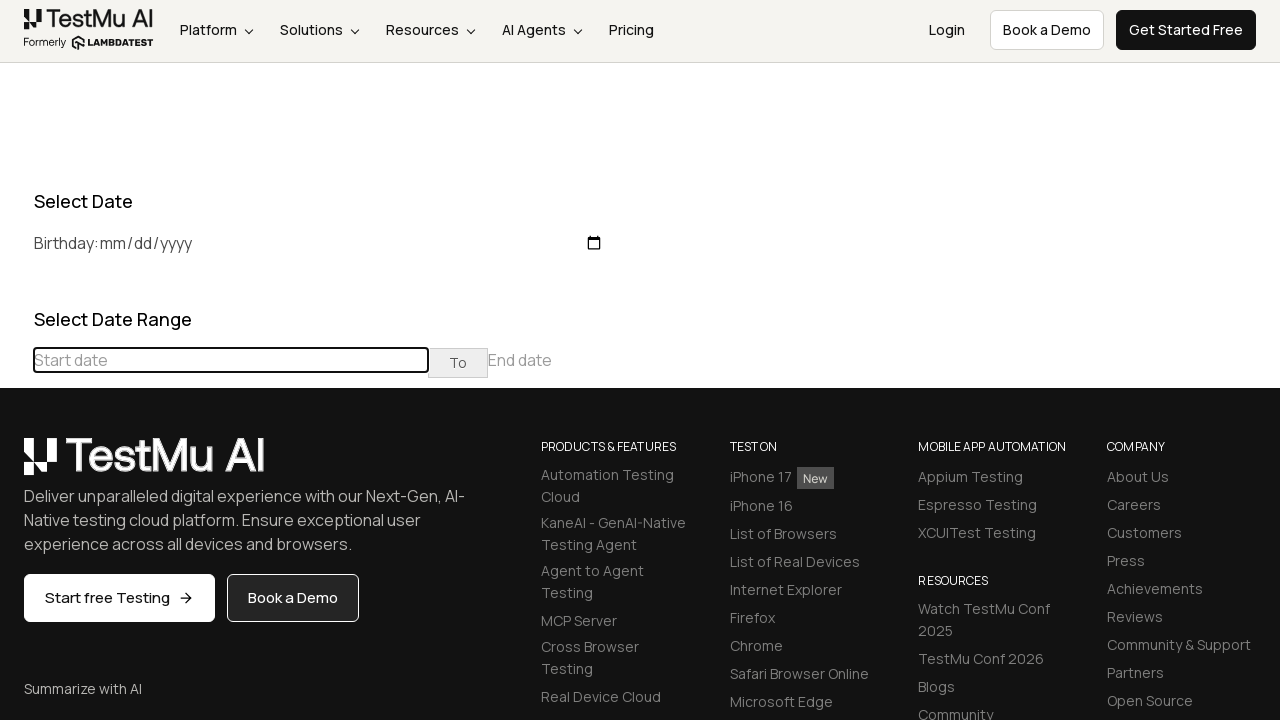

Waited 100ms for calendar to update
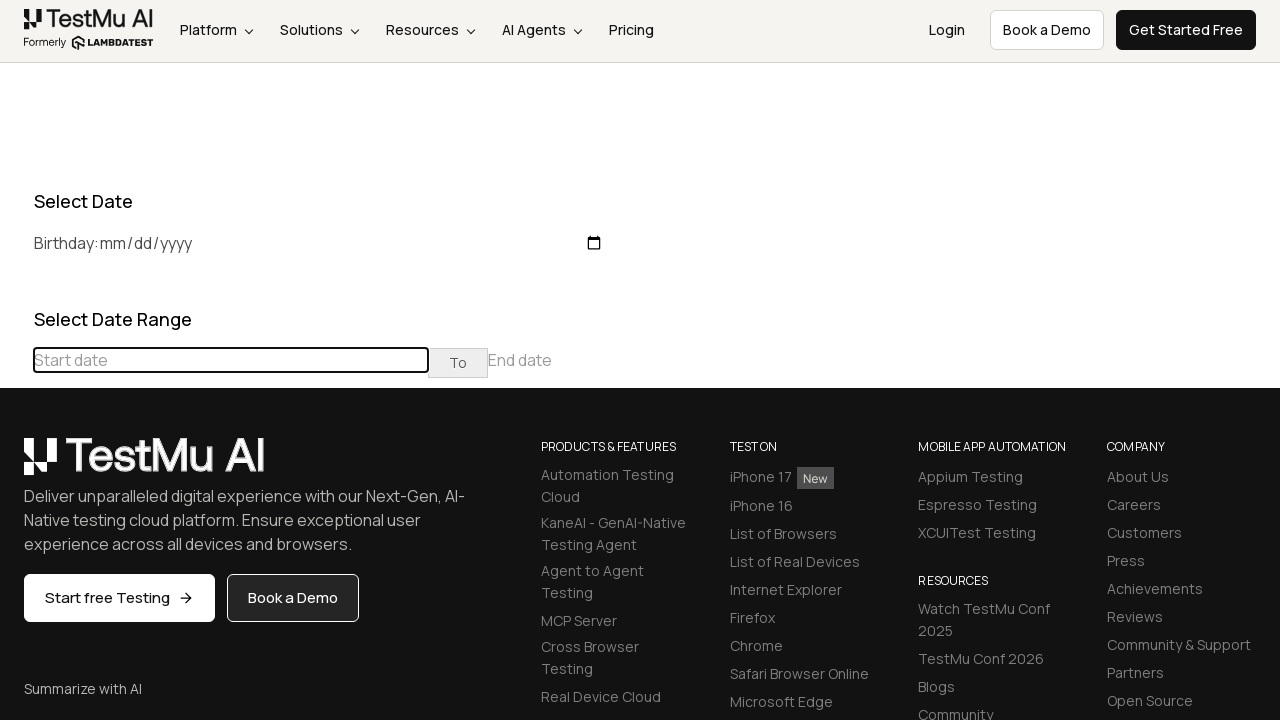

Clicked previous button to navigate to an earlier month at (16, 465) on div[class="datepicker-days"] th[class="prev"]
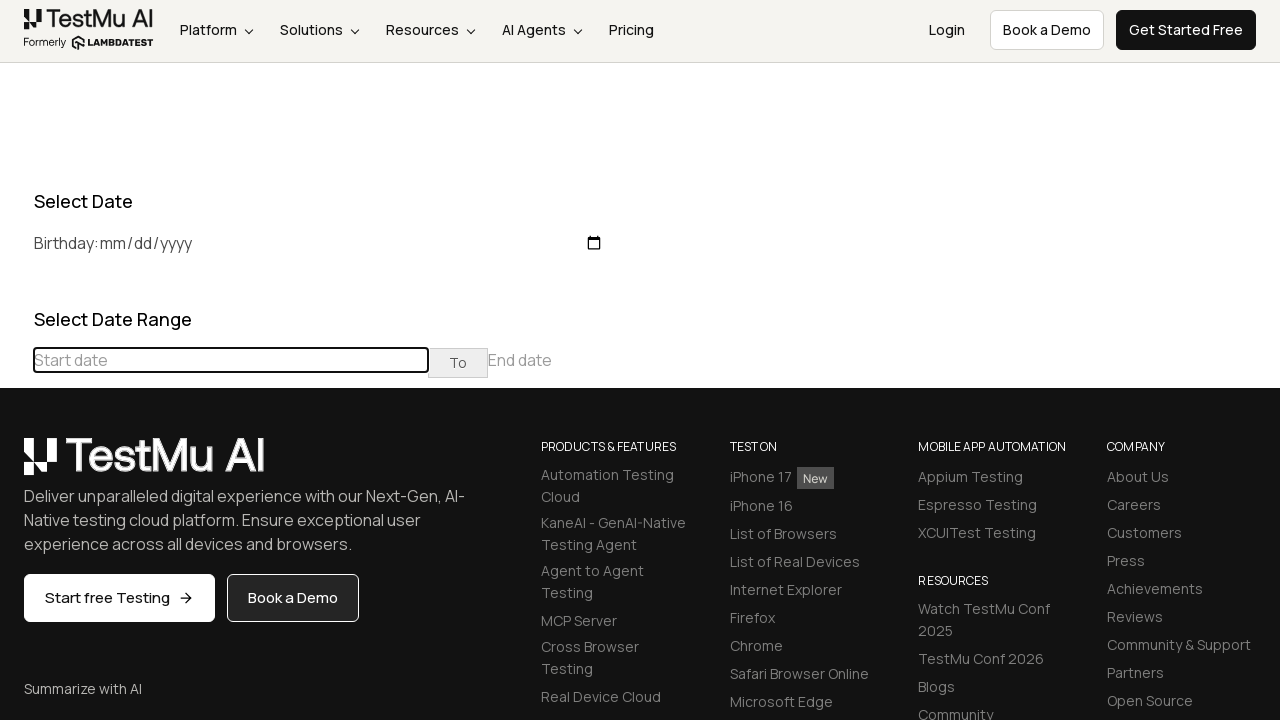

Waited 100ms for calendar to update
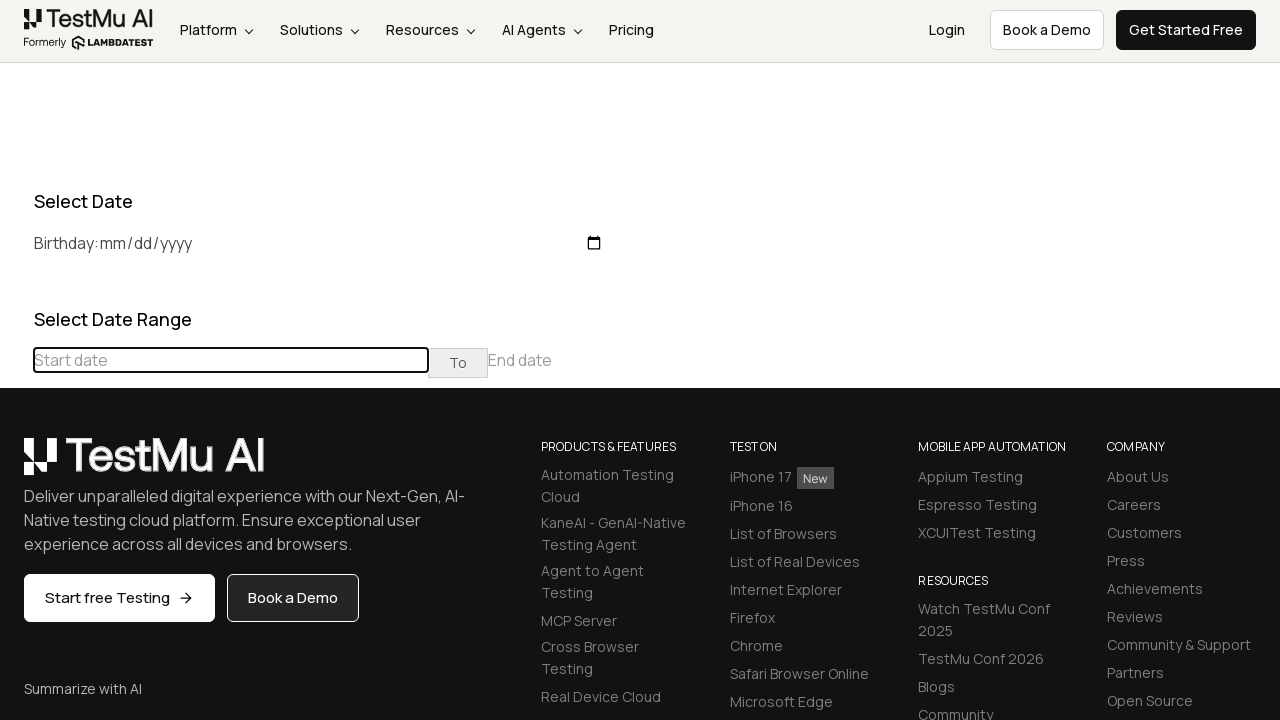

Clicked previous button to navigate to an earlier month at (16, 465) on div[class="datepicker-days"] th[class="prev"]
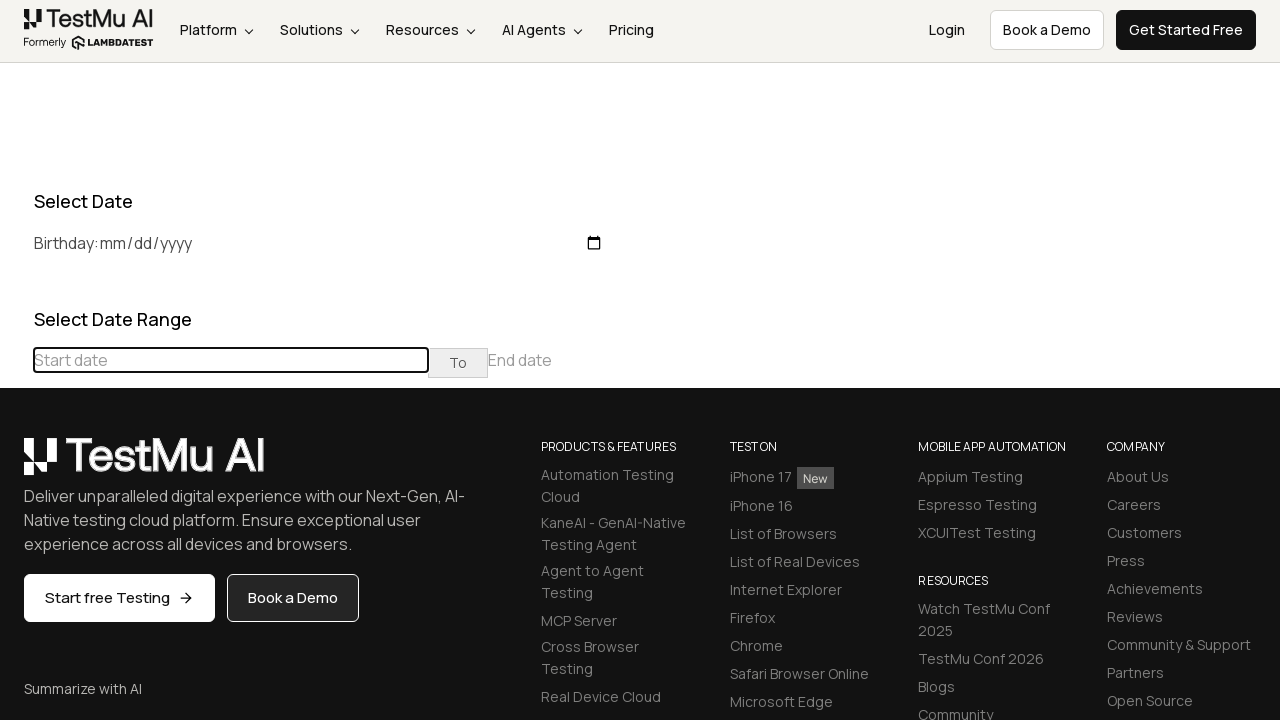

Waited 100ms for calendar to update
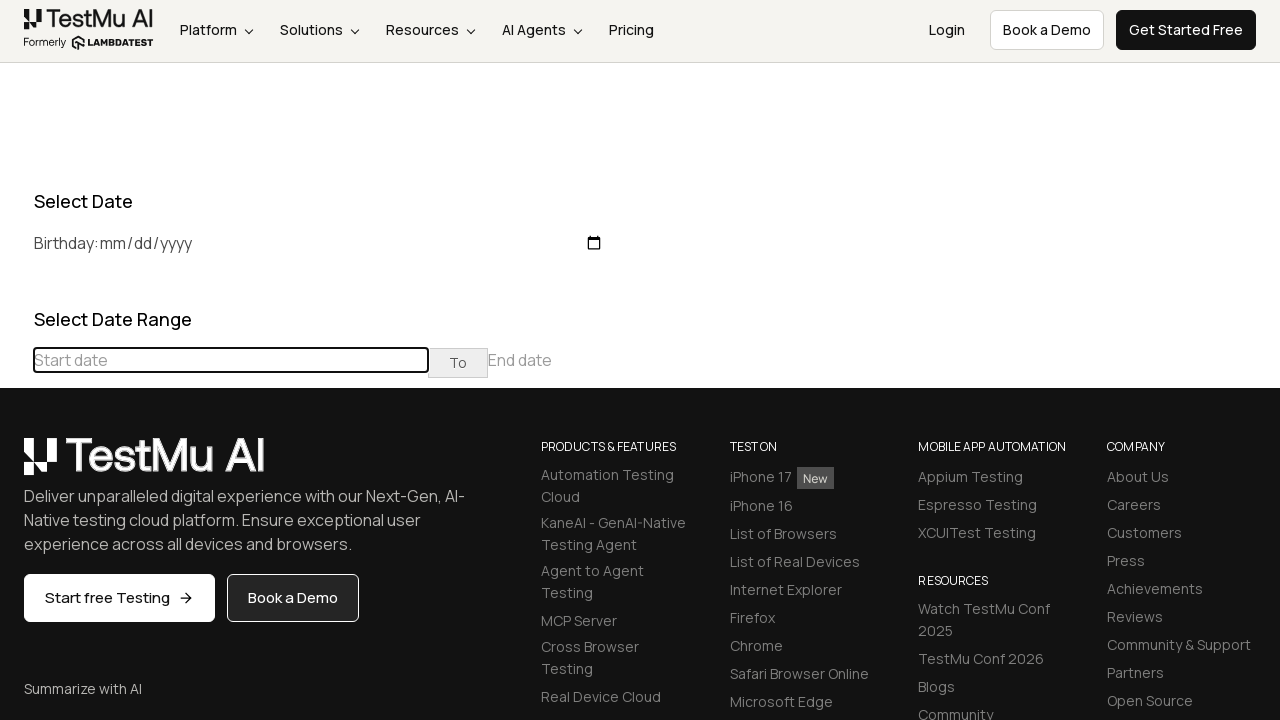

Clicked previous button to navigate to an earlier month at (16, 465) on div[class="datepicker-days"] th[class="prev"]
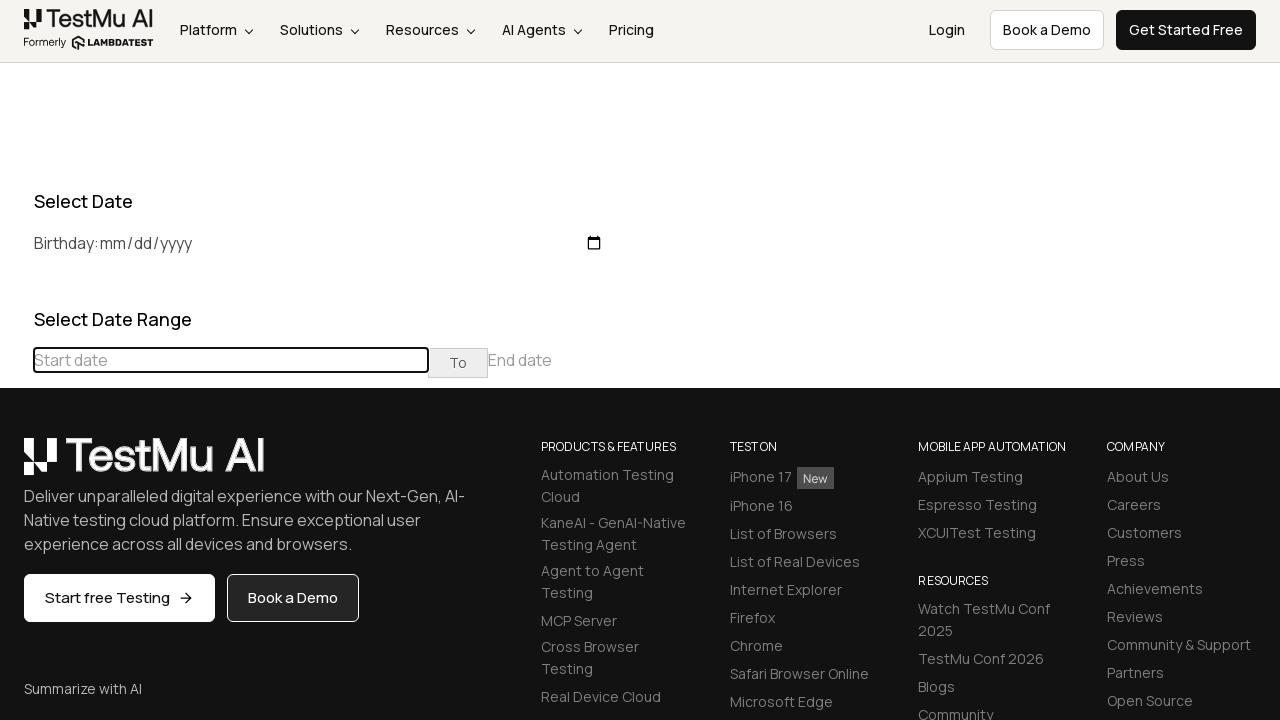

Waited 100ms for calendar to update
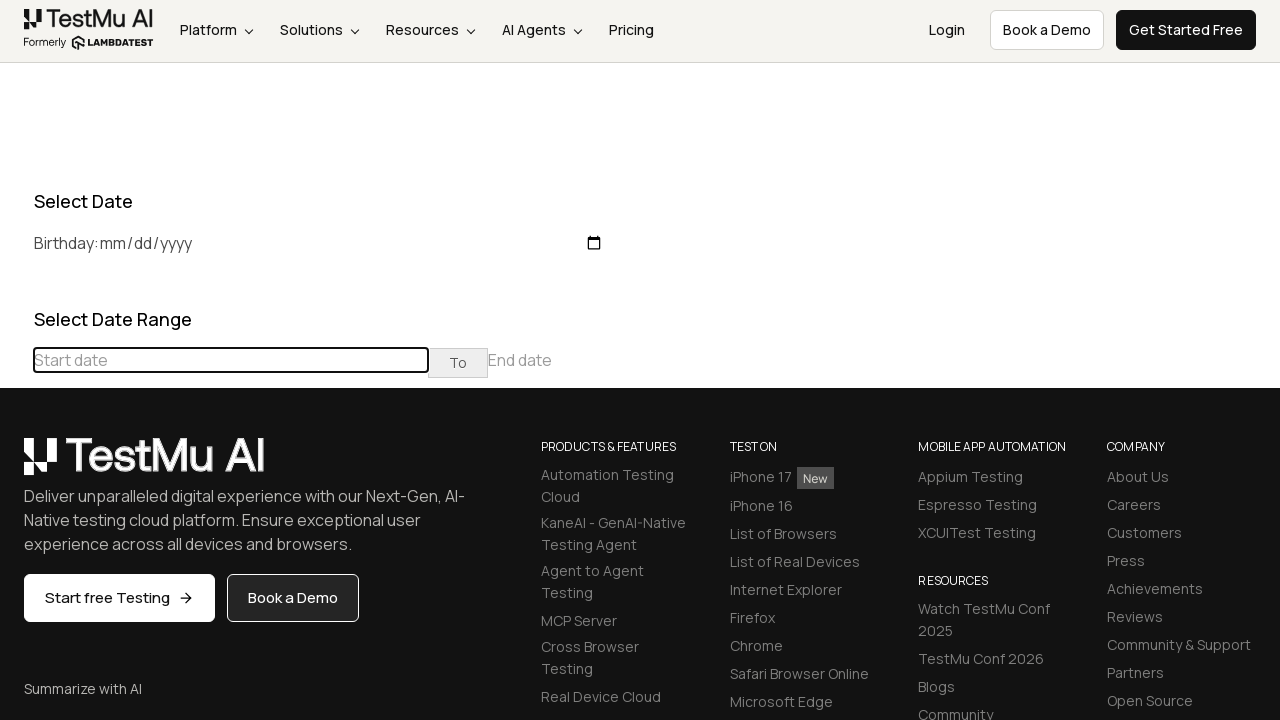

Clicked previous button to navigate to an earlier month at (16, 465) on div[class="datepicker-days"] th[class="prev"]
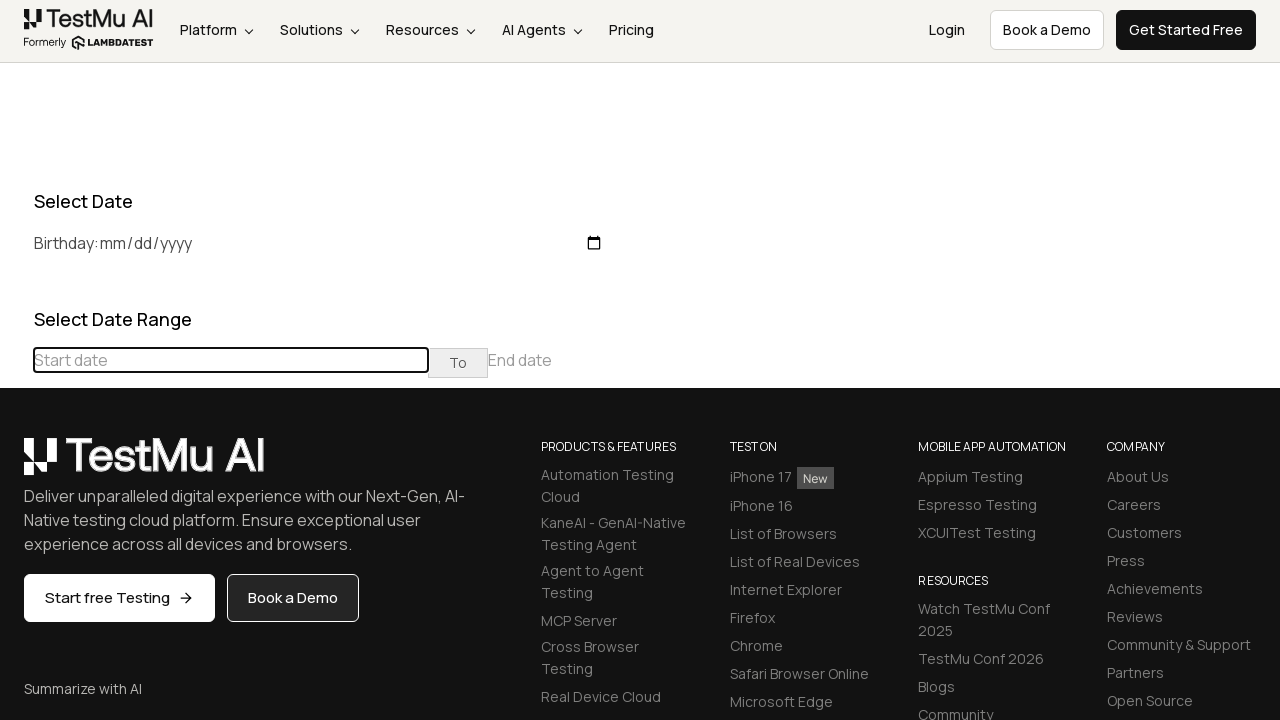

Waited 100ms for calendar to update
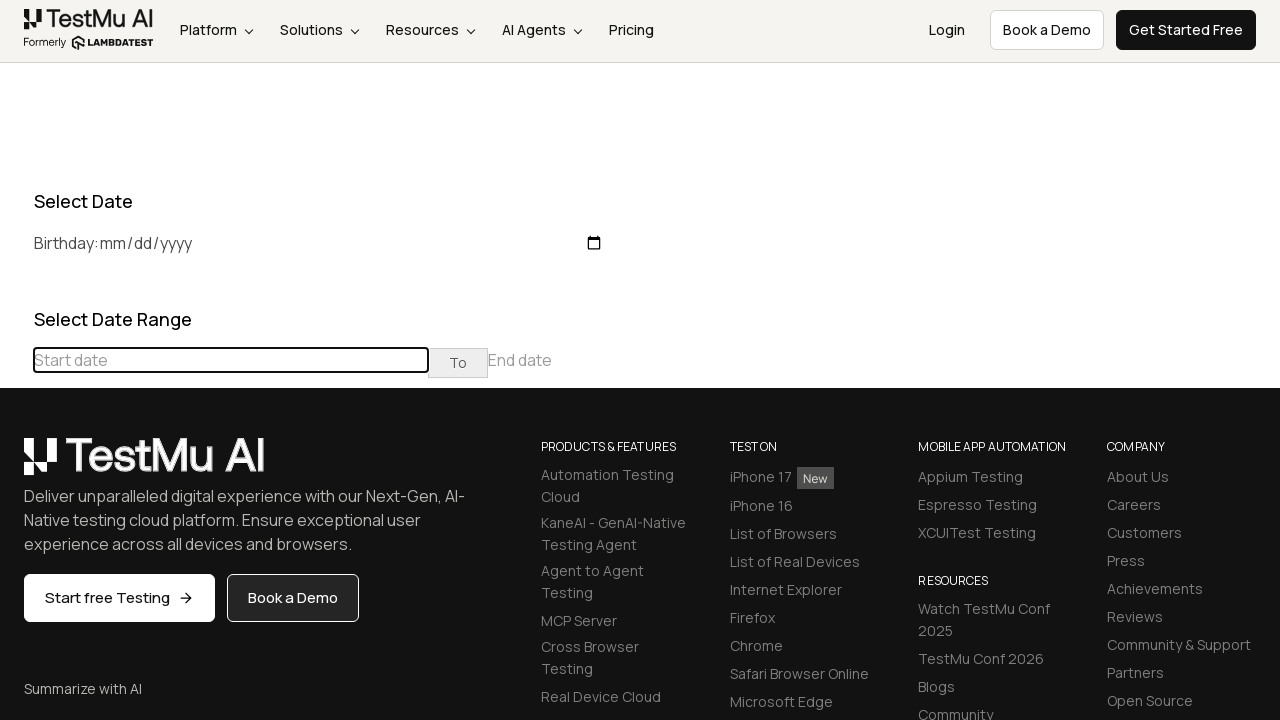

Clicked previous button to navigate to an earlier month at (16, 465) on div[class="datepicker-days"] th[class="prev"]
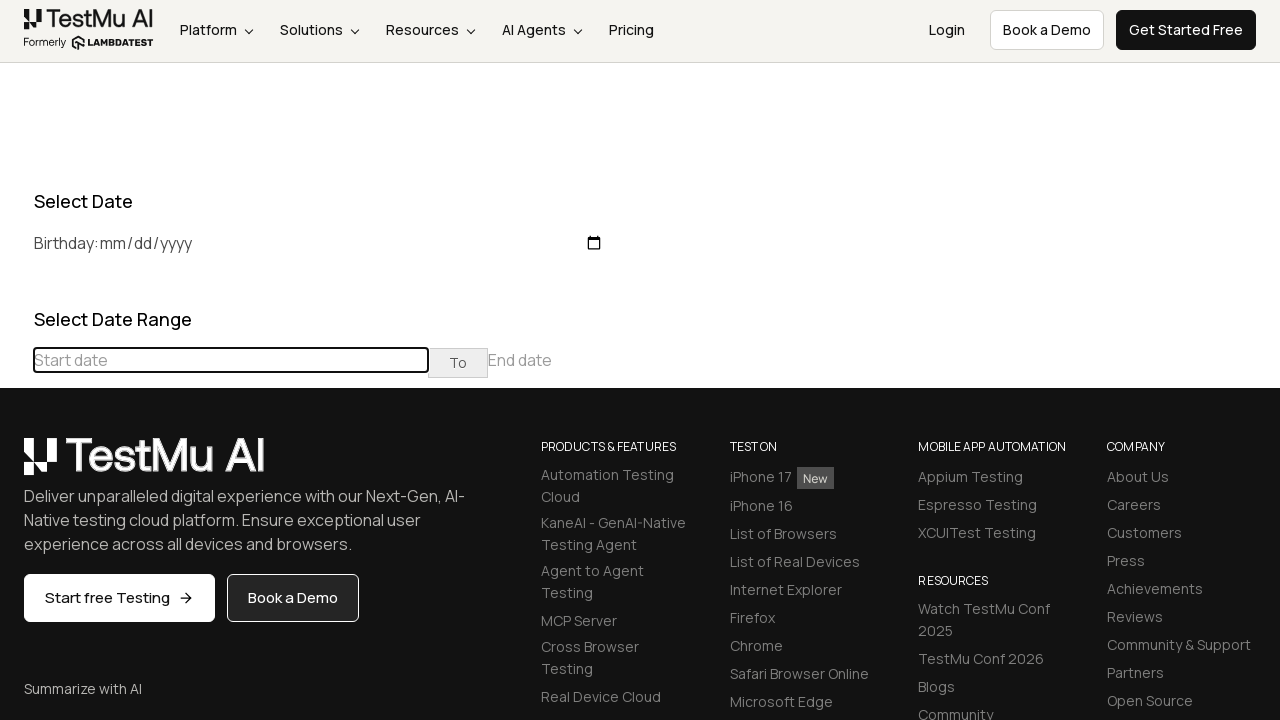

Waited 100ms for calendar to update
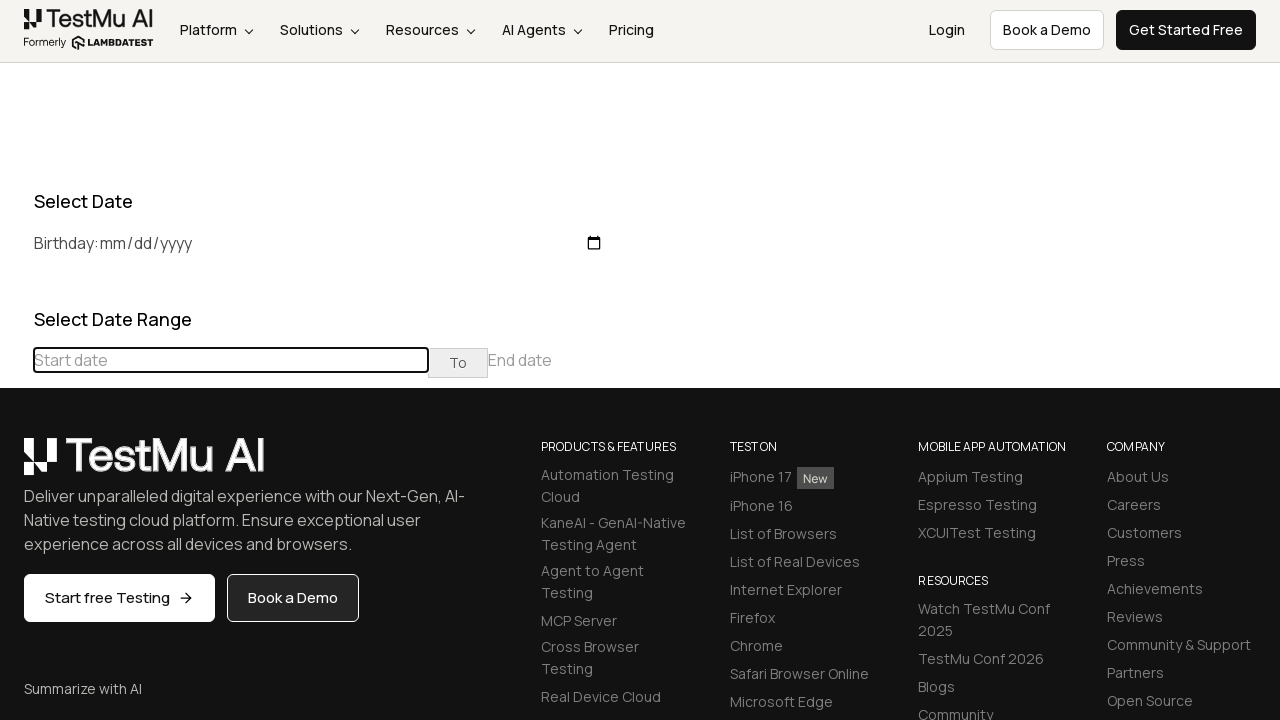

Clicked previous button to navigate to an earlier month at (16, 465) on div[class="datepicker-days"] th[class="prev"]
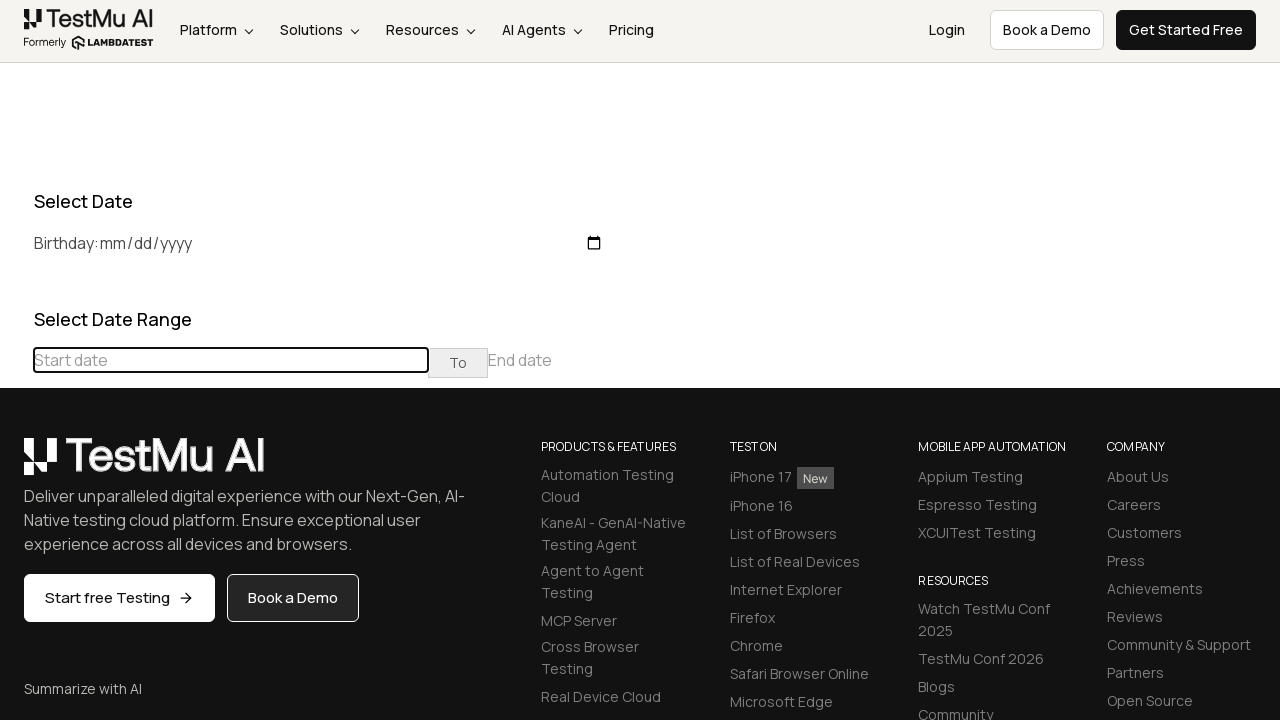

Waited 100ms for calendar to update
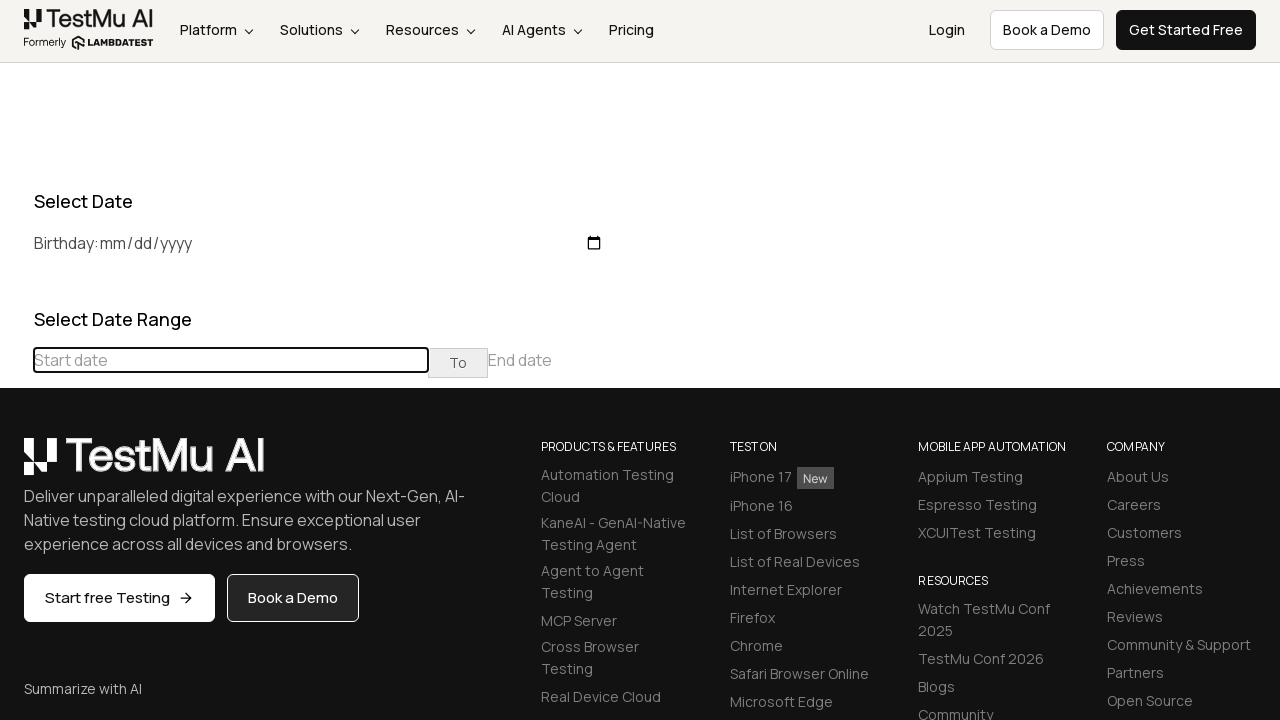

Clicked previous button to navigate to an earlier month at (16, 465) on div[class="datepicker-days"] th[class="prev"]
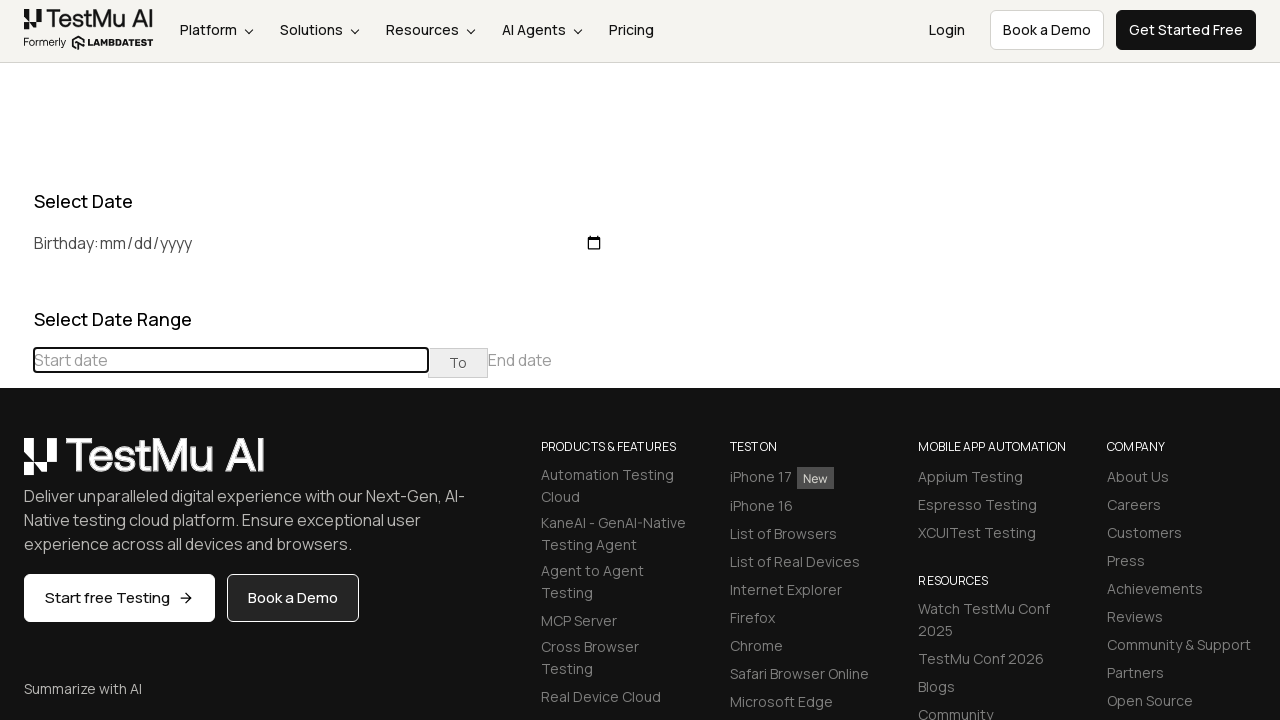

Waited 100ms for calendar to update
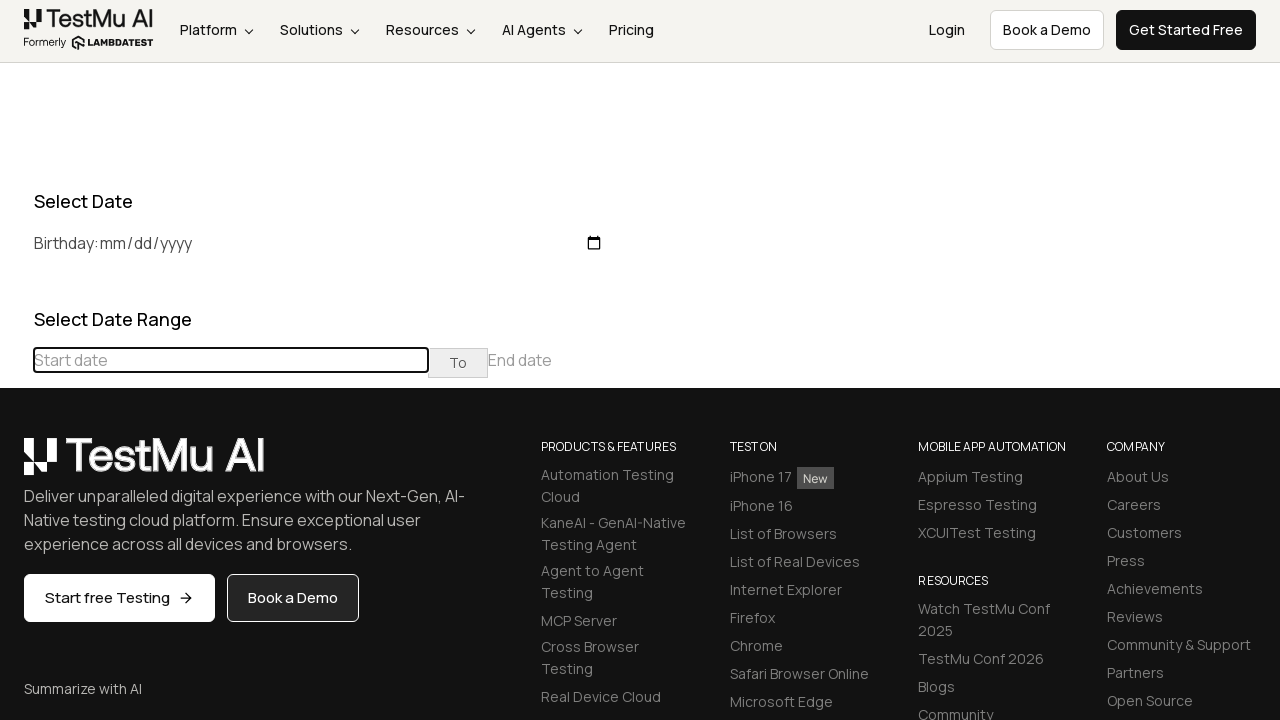

Clicked previous button to navigate to an earlier month at (16, 465) on div[class="datepicker-days"] th[class="prev"]
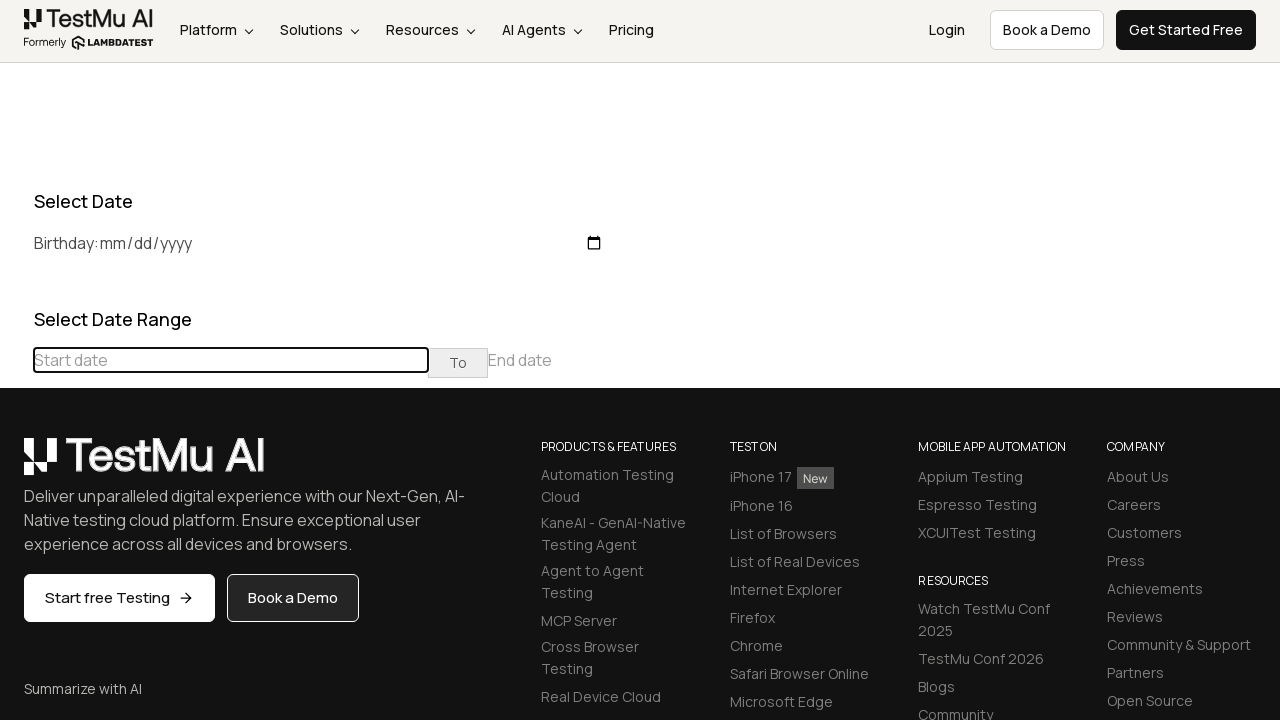

Waited 100ms for calendar to update
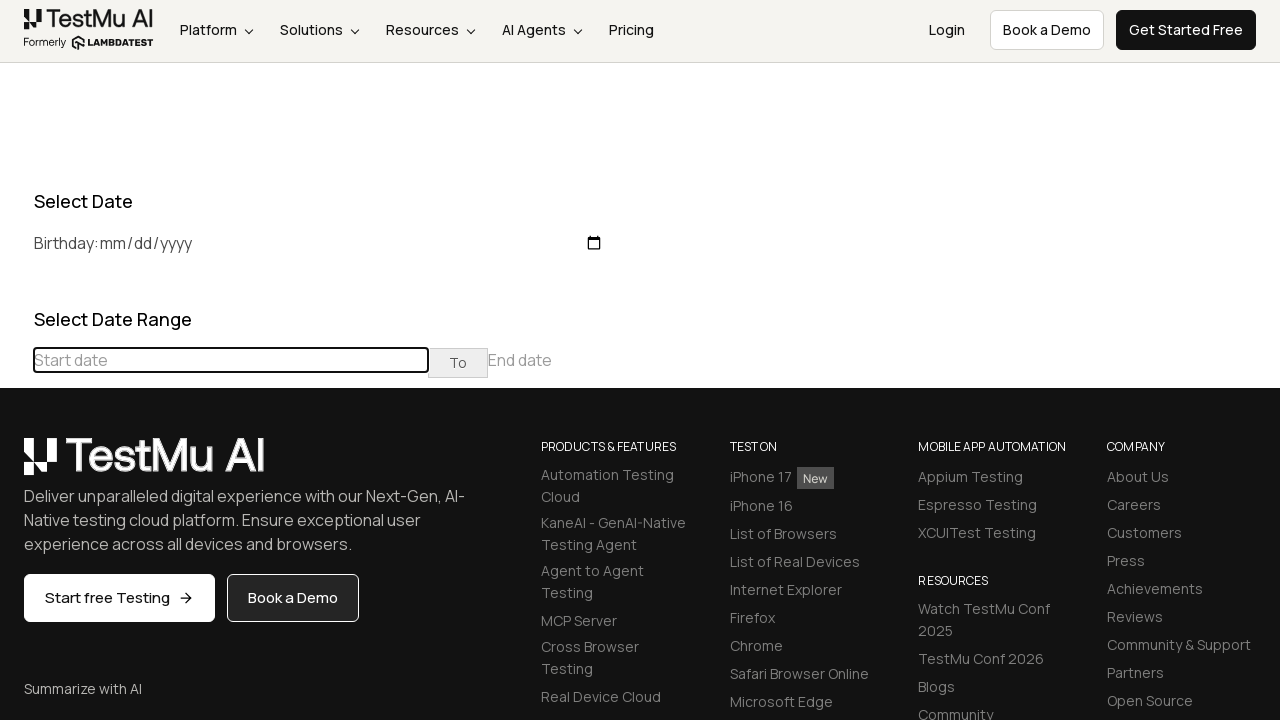

Clicked previous button to navigate to an earlier month at (16, 465) on div[class="datepicker-days"] th[class="prev"]
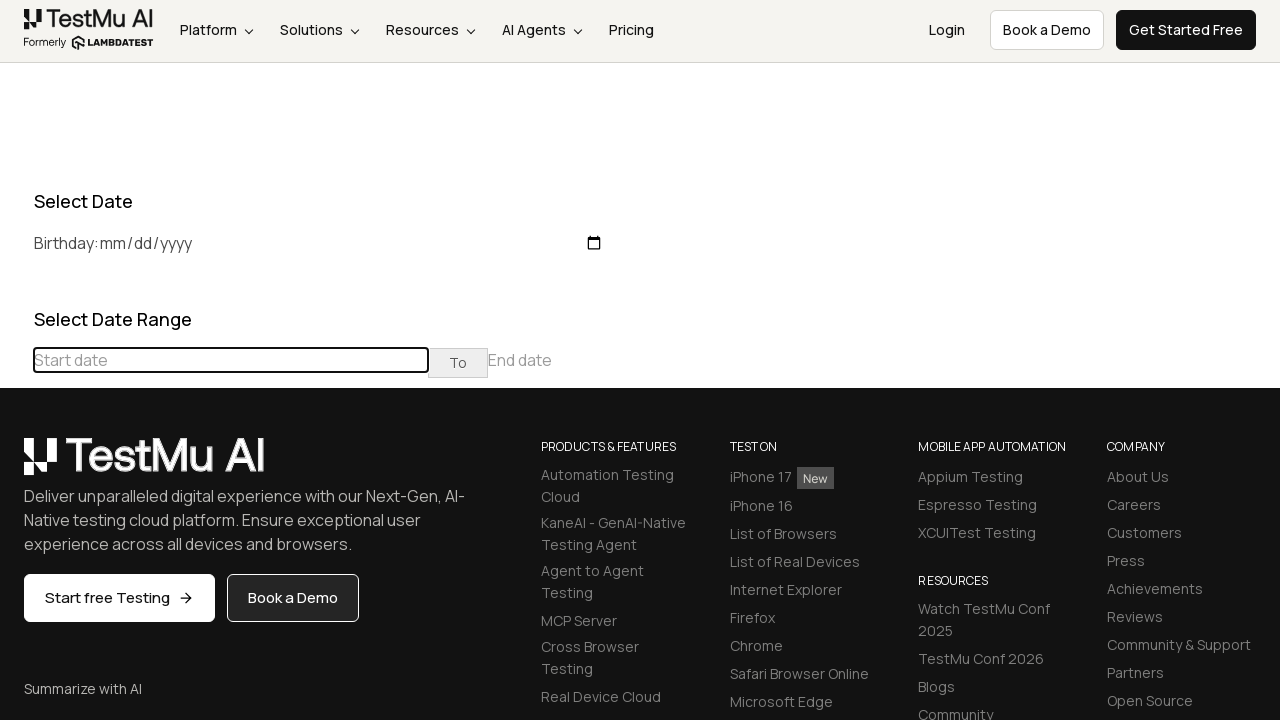

Waited 100ms for calendar to update
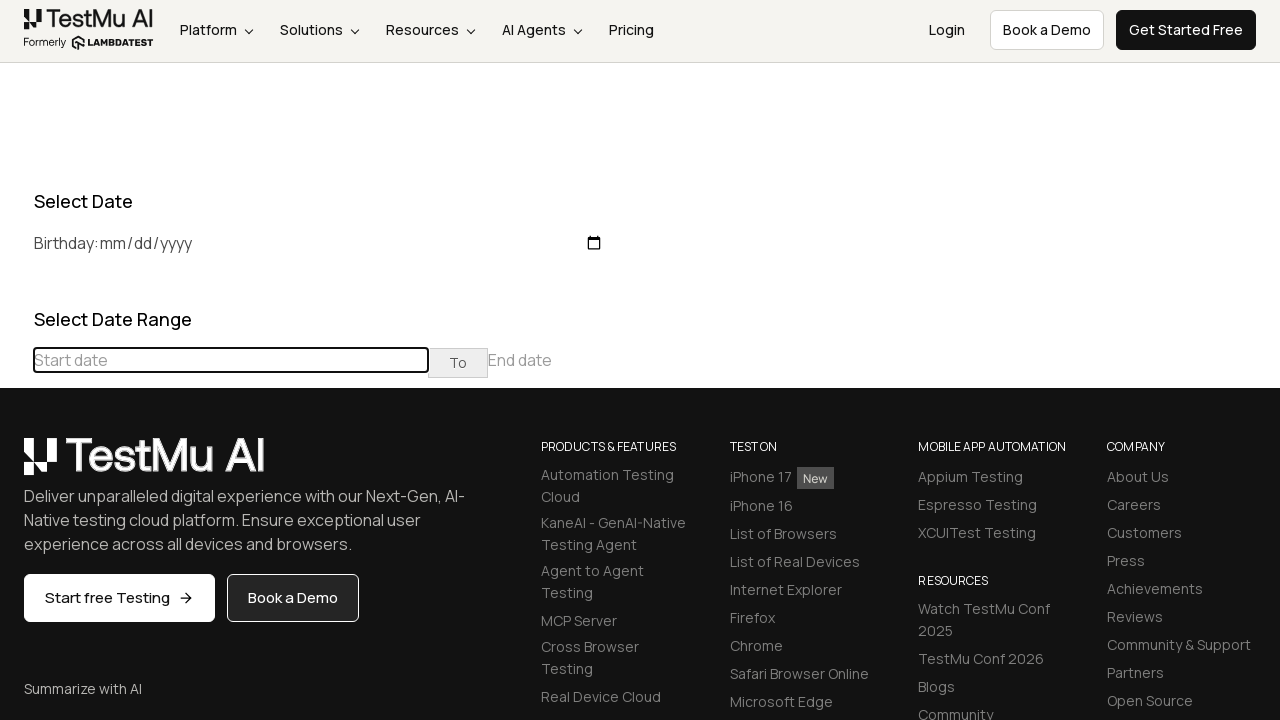

Clicked previous button to navigate to an earlier month at (16, 465) on div[class="datepicker-days"] th[class="prev"]
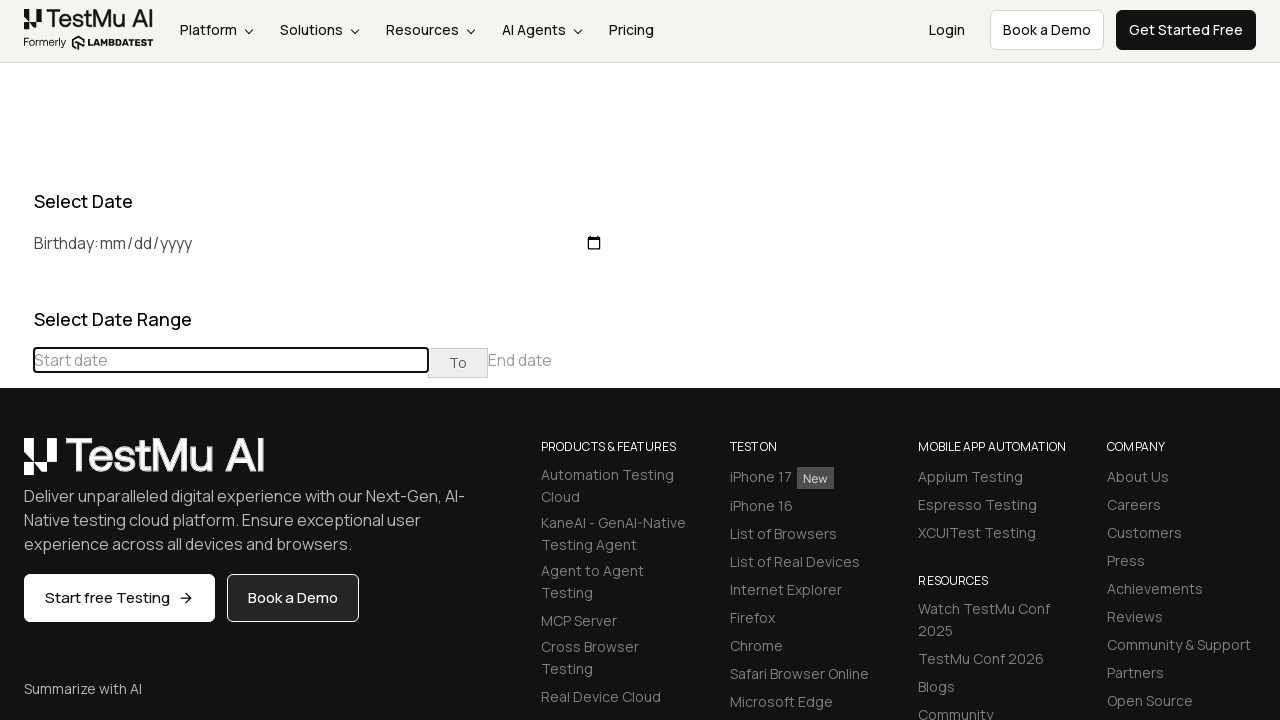

Waited 100ms for calendar to update
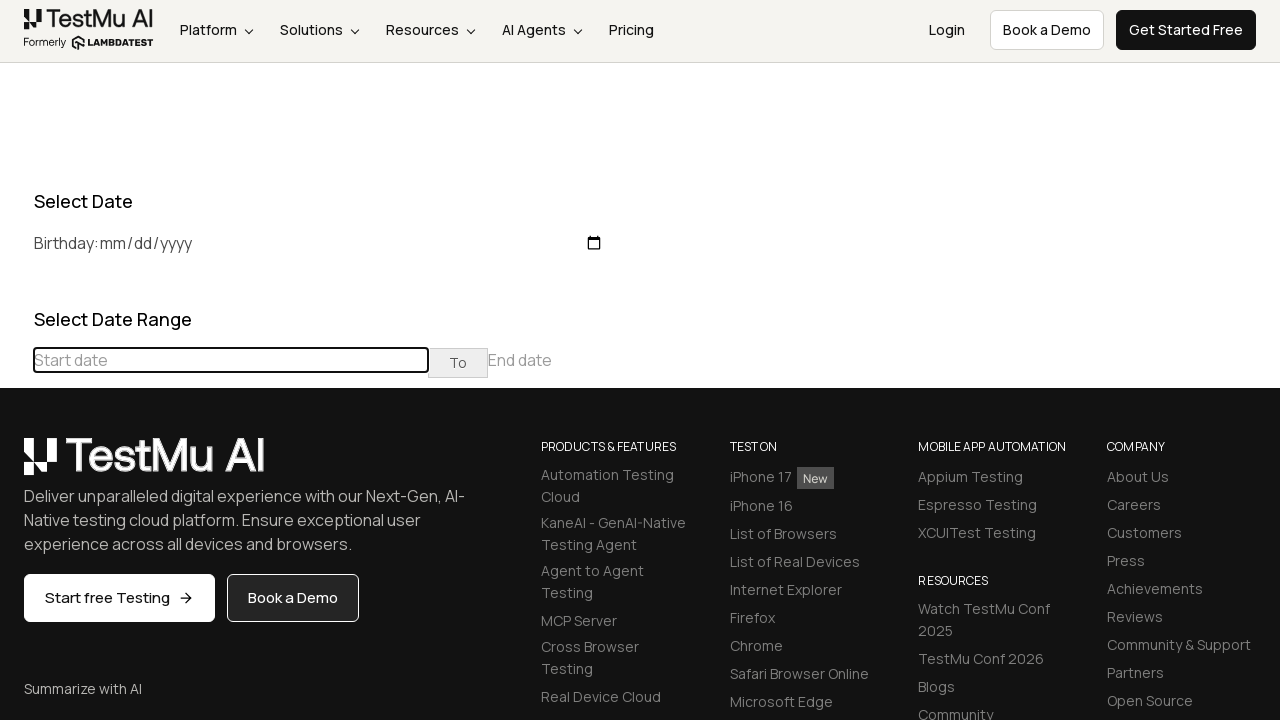

Clicked previous button to navigate to an earlier month at (16, 465) on div[class="datepicker-days"] th[class="prev"]
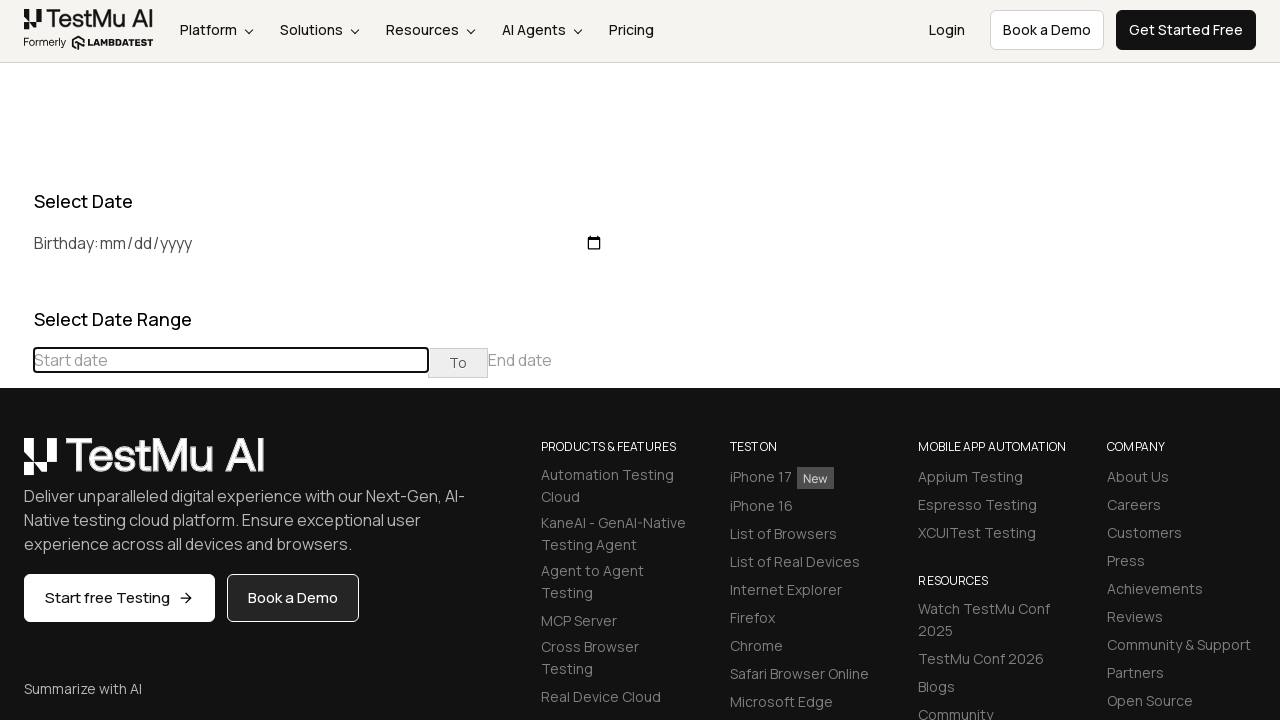

Waited 100ms for calendar to update
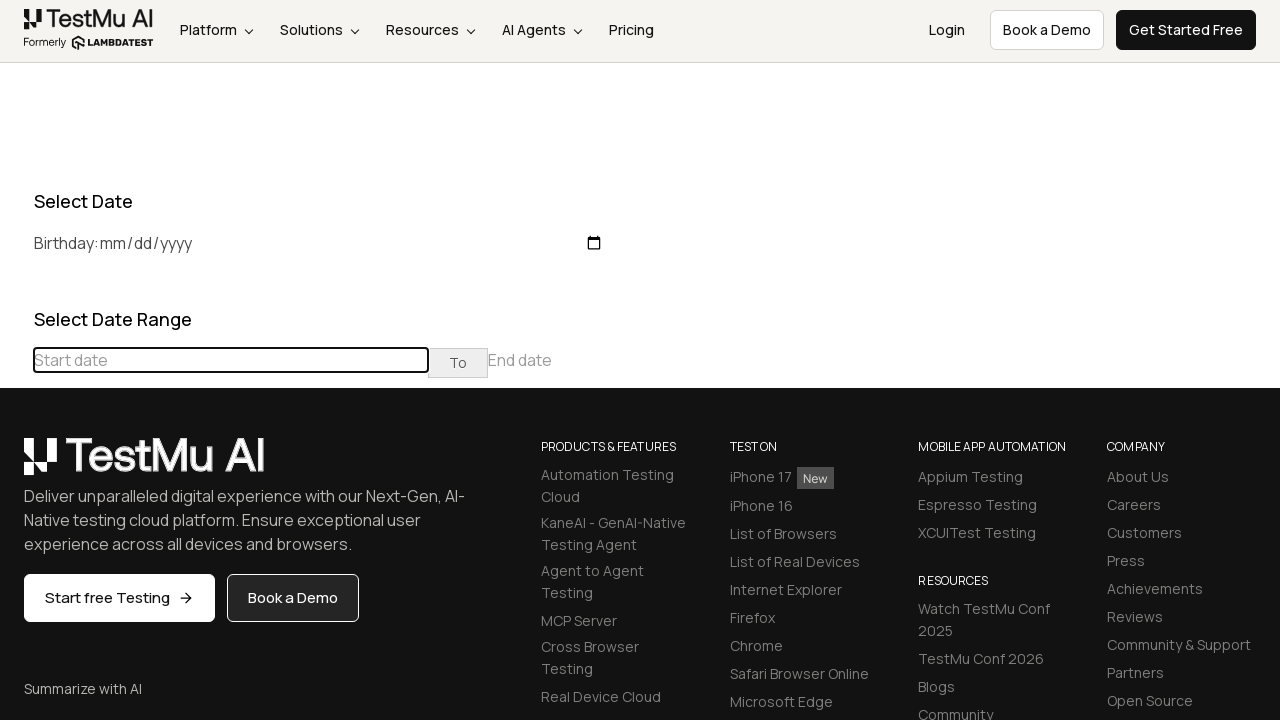

Clicked previous button to navigate to an earlier month at (16, 465) on div[class="datepicker-days"] th[class="prev"]
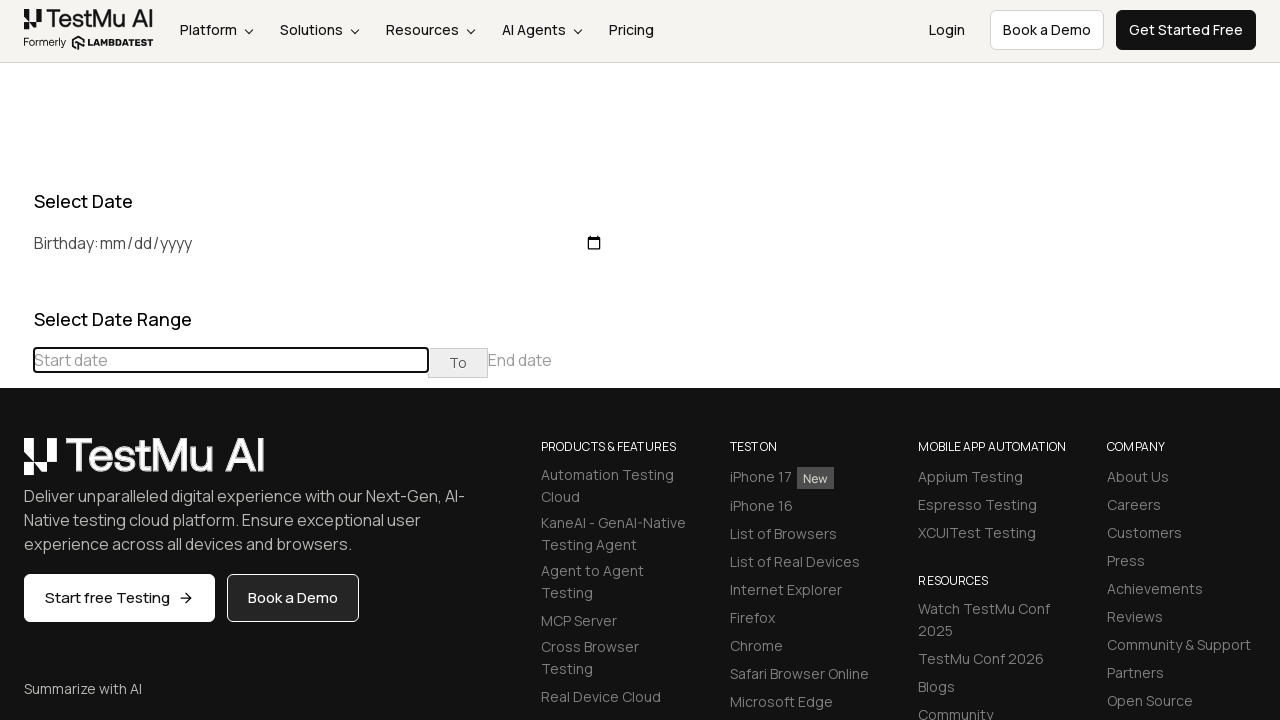

Waited 100ms for calendar to update
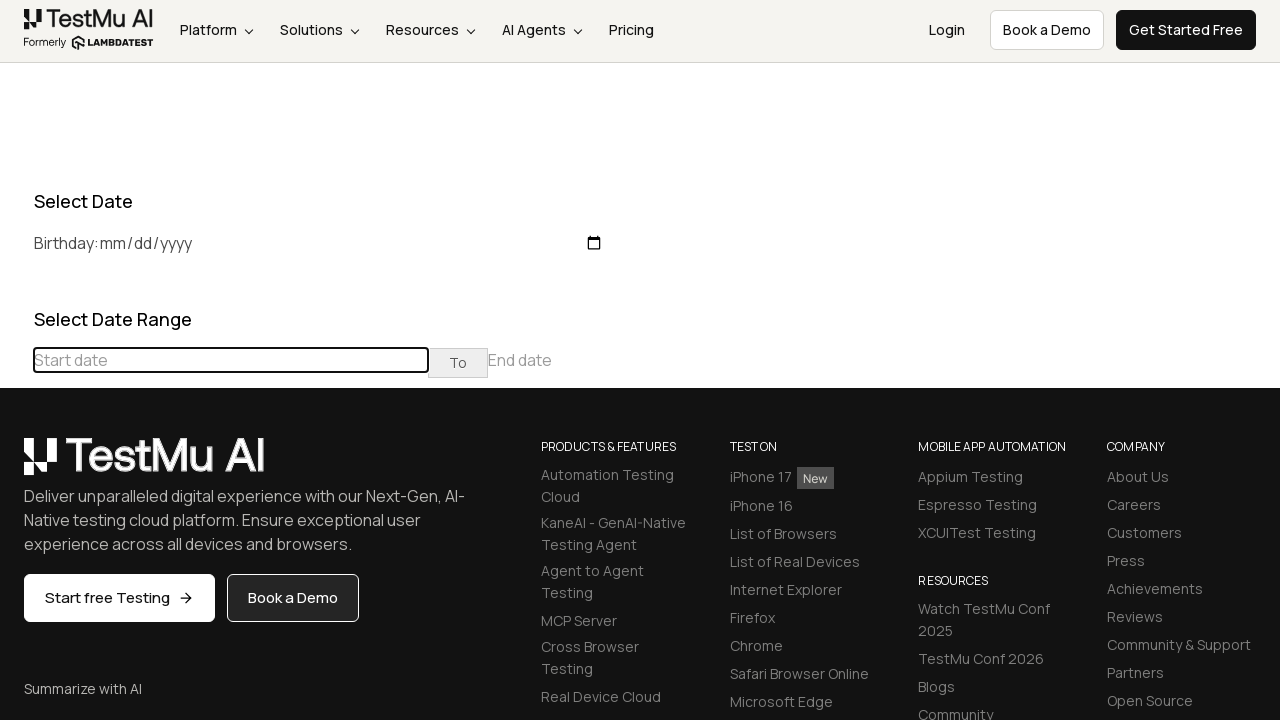

Clicked previous button to navigate to an earlier month at (16, 465) on div[class="datepicker-days"] th[class="prev"]
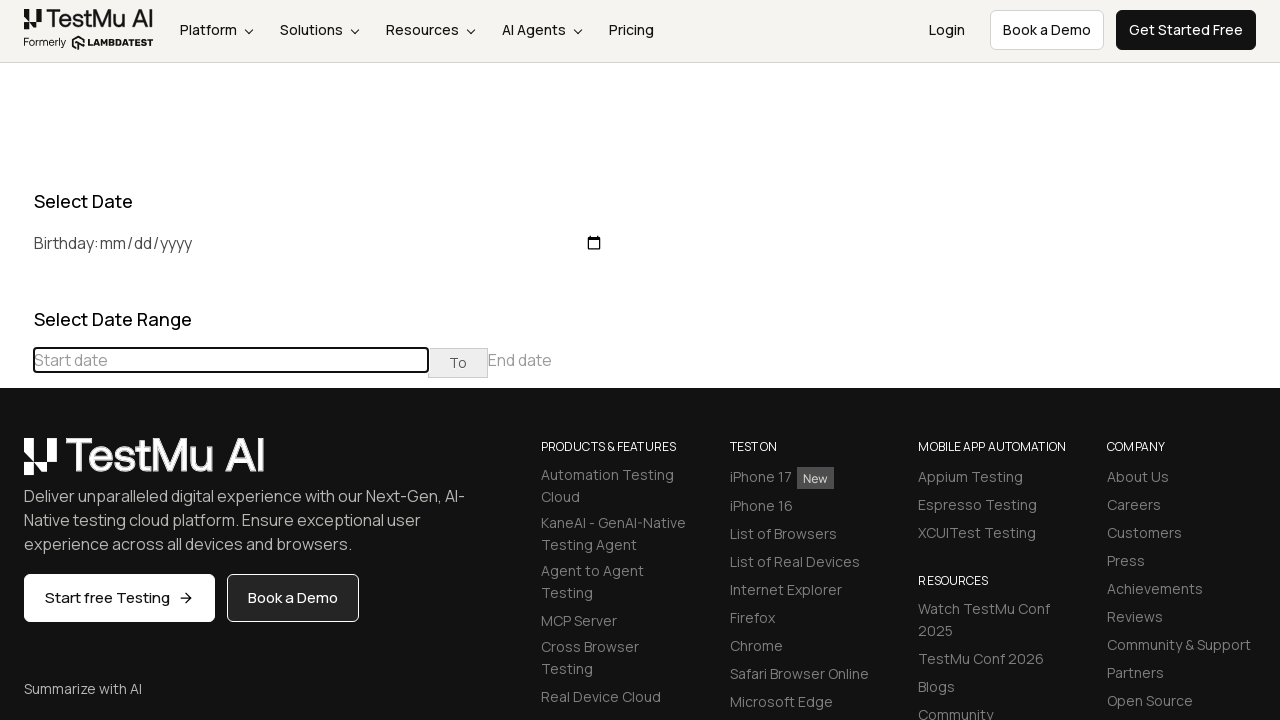

Waited 100ms for calendar to update
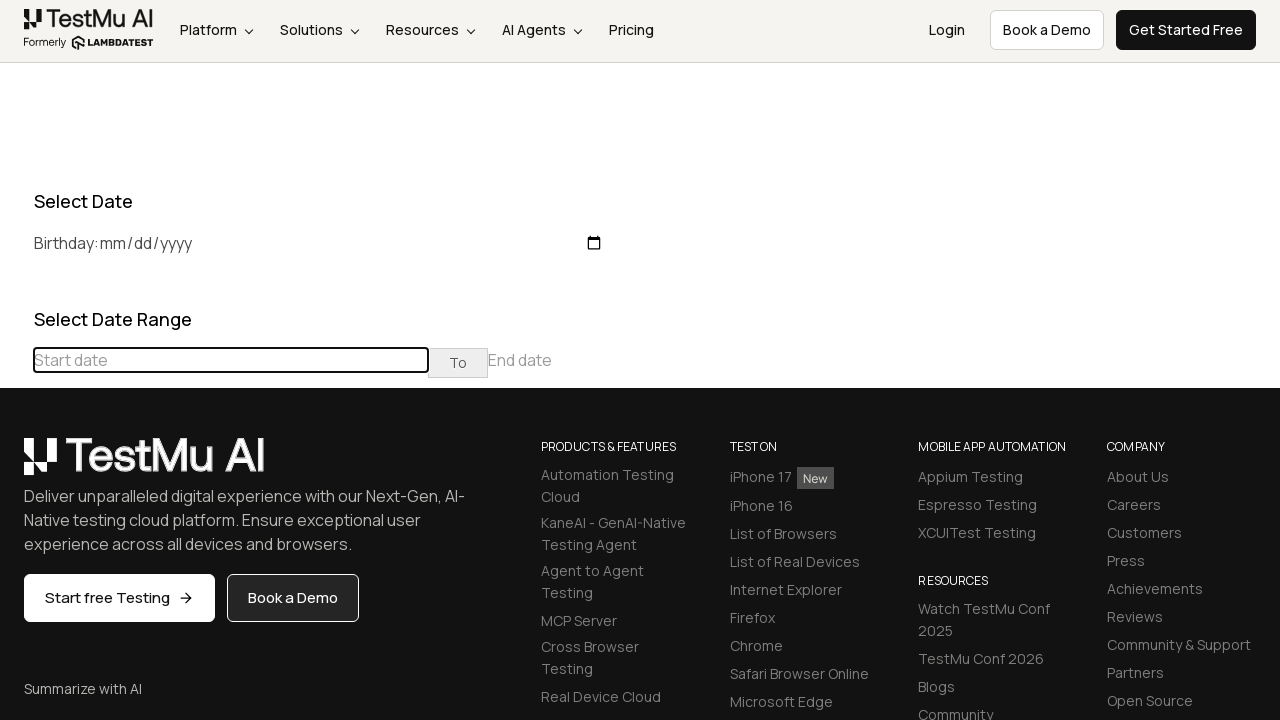

Clicked previous button to navigate to an earlier month at (16, 465) on div[class="datepicker-days"] th[class="prev"]
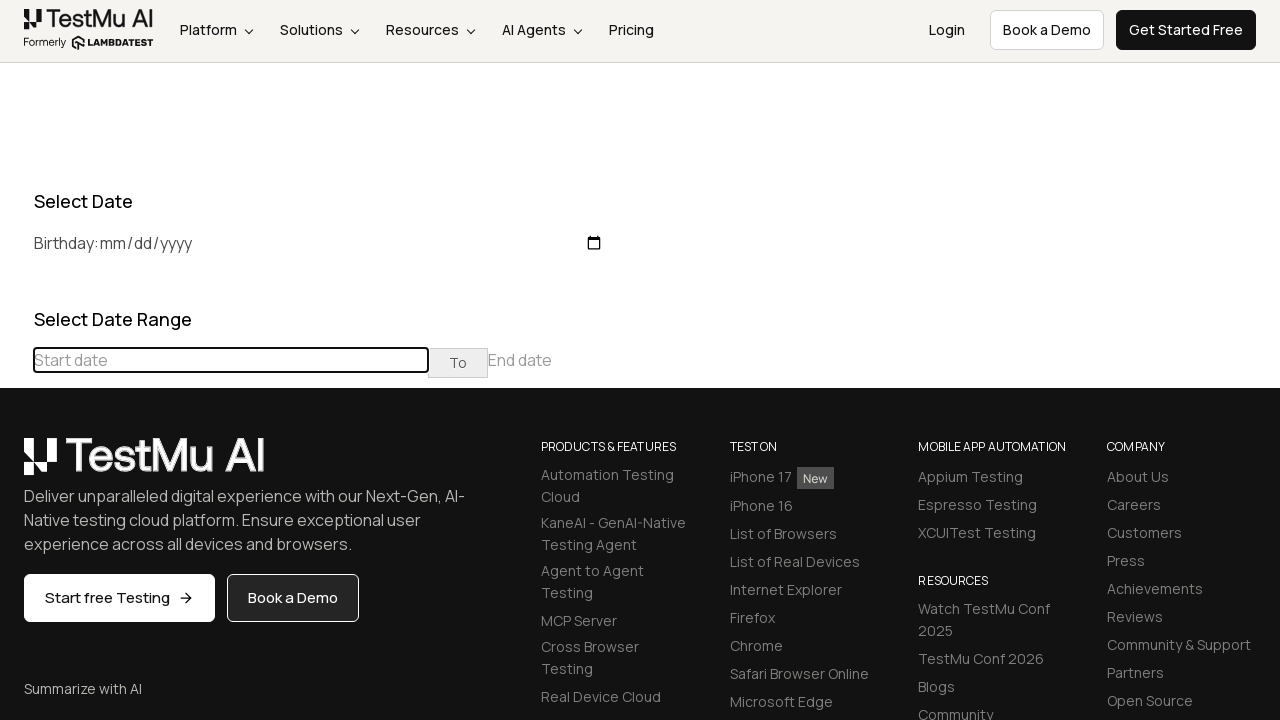

Waited 100ms for calendar to update
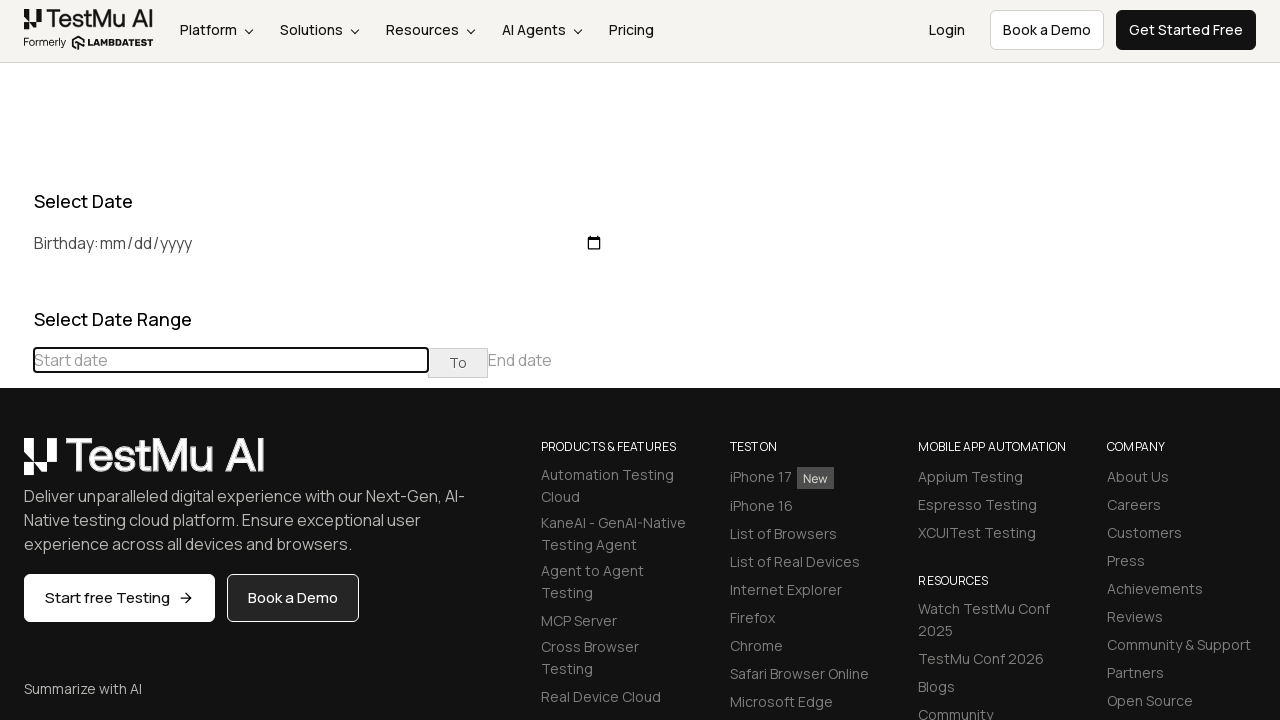

Clicked previous button to navigate to an earlier month at (16, 465) on div[class="datepicker-days"] th[class="prev"]
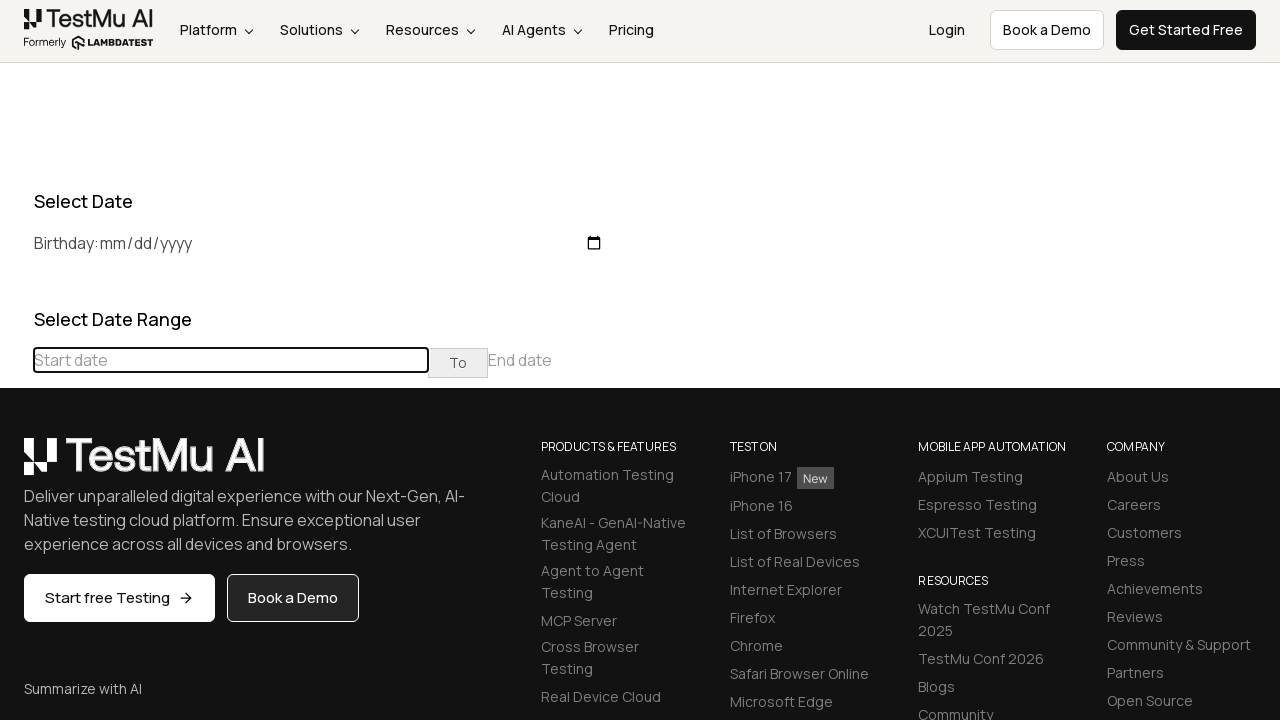

Waited 100ms for calendar to update
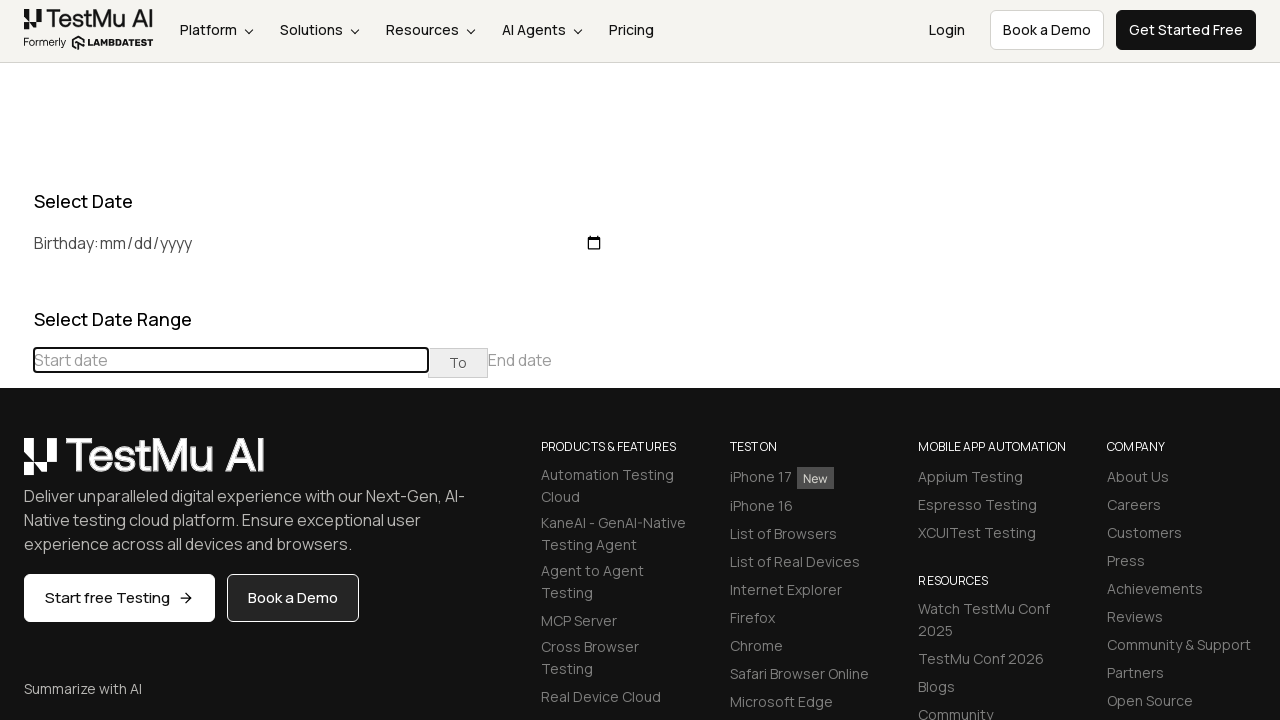

Clicked previous button to navigate to an earlier month at (16, 465) on div[class="datepicker-days"] th[class="prev"]
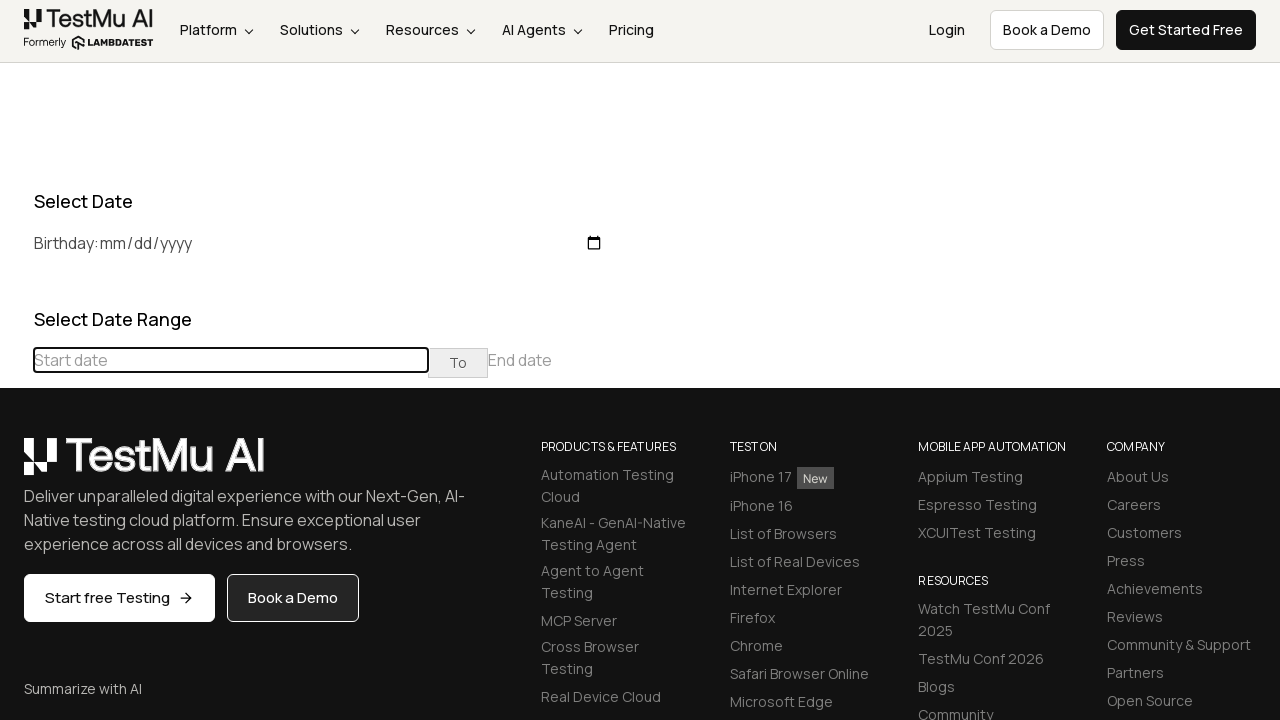

Waited 100ms for calendar to update
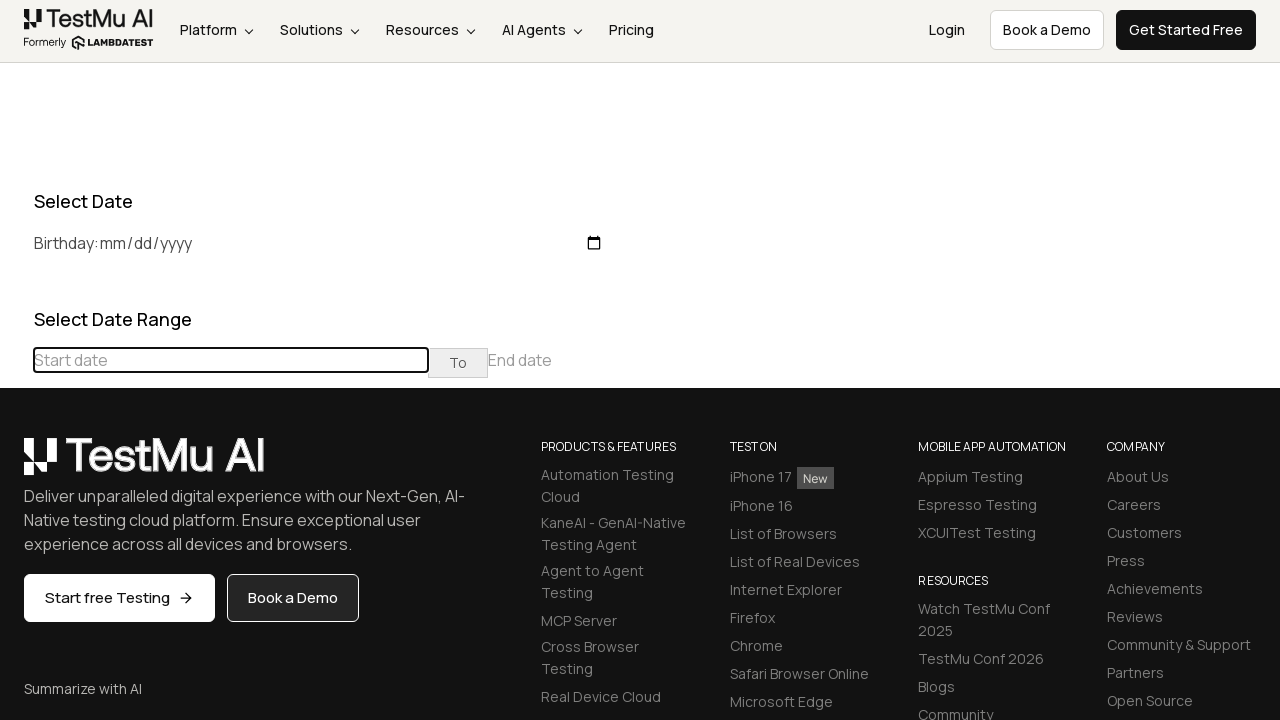

Clicked previous button to navigate to an earlier month at (16, 465) on div[class="datepicker-days"] th[class="prev"]
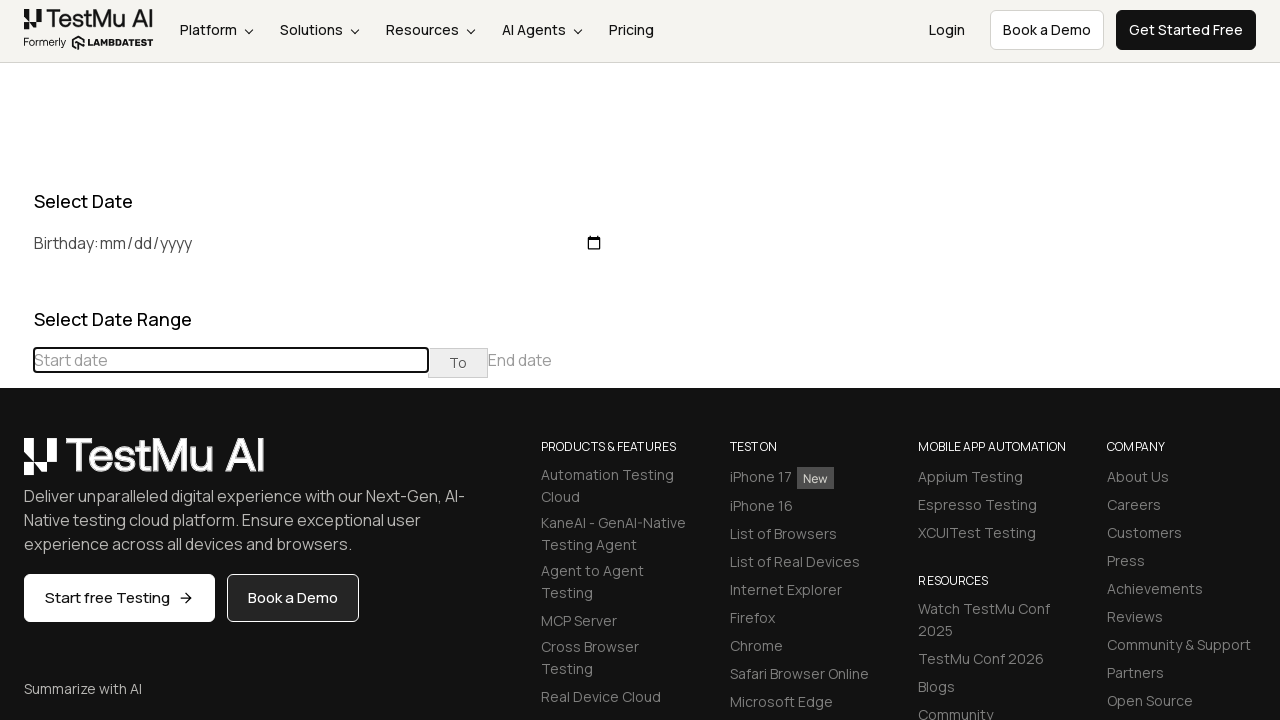

Waited 100ms for calendar to update
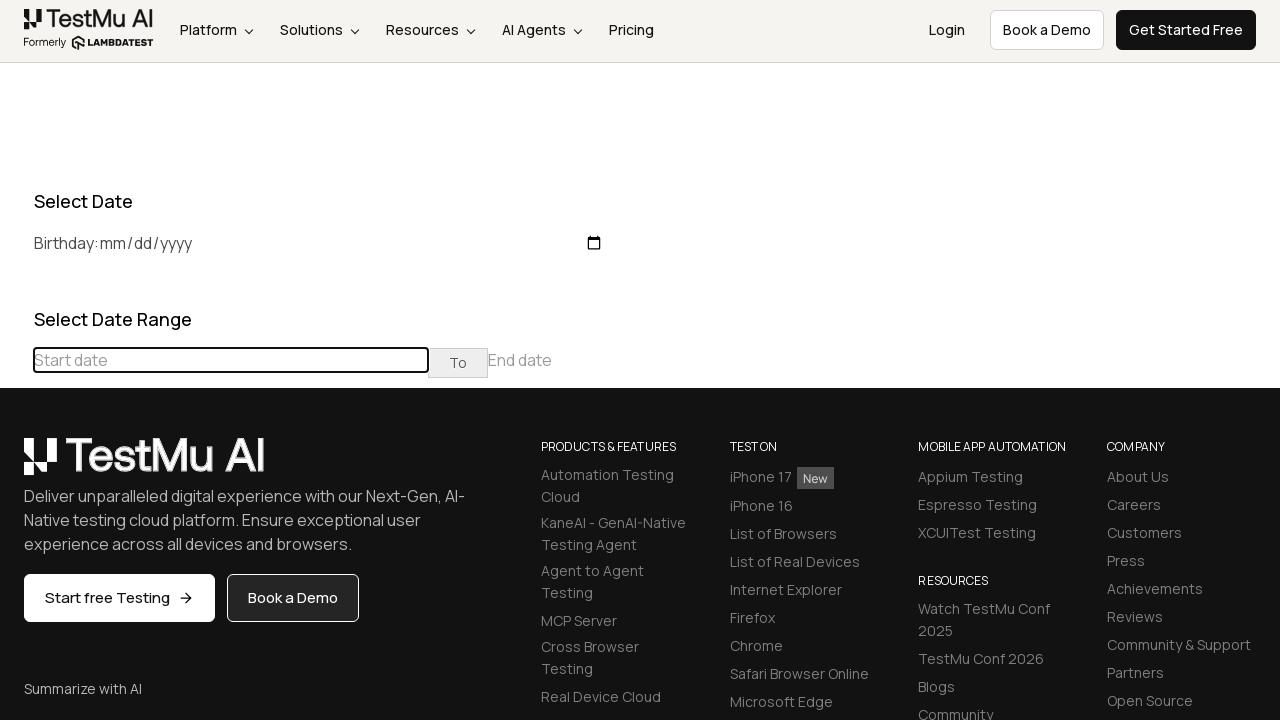

Clicked previous button to navigate to an earlier month at (16, 465) on div[class="datepicker-days"] th[class="prev"]
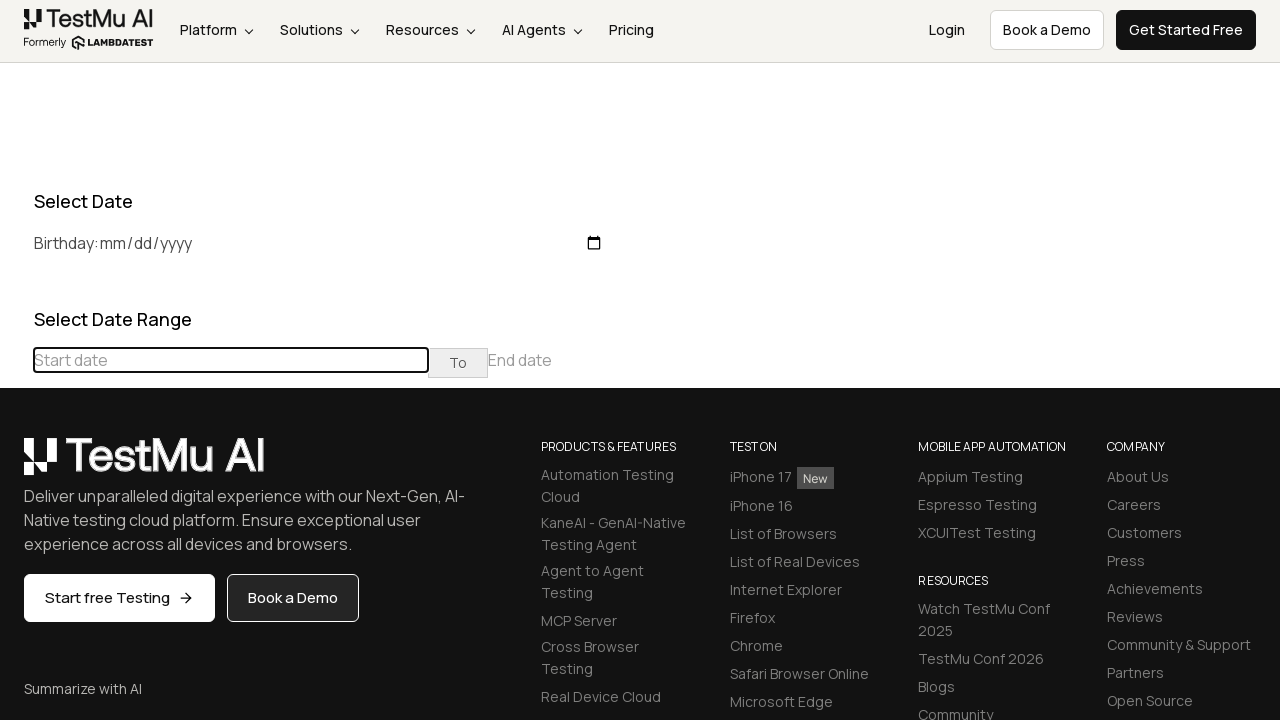

Waited 100ms for calendar to update
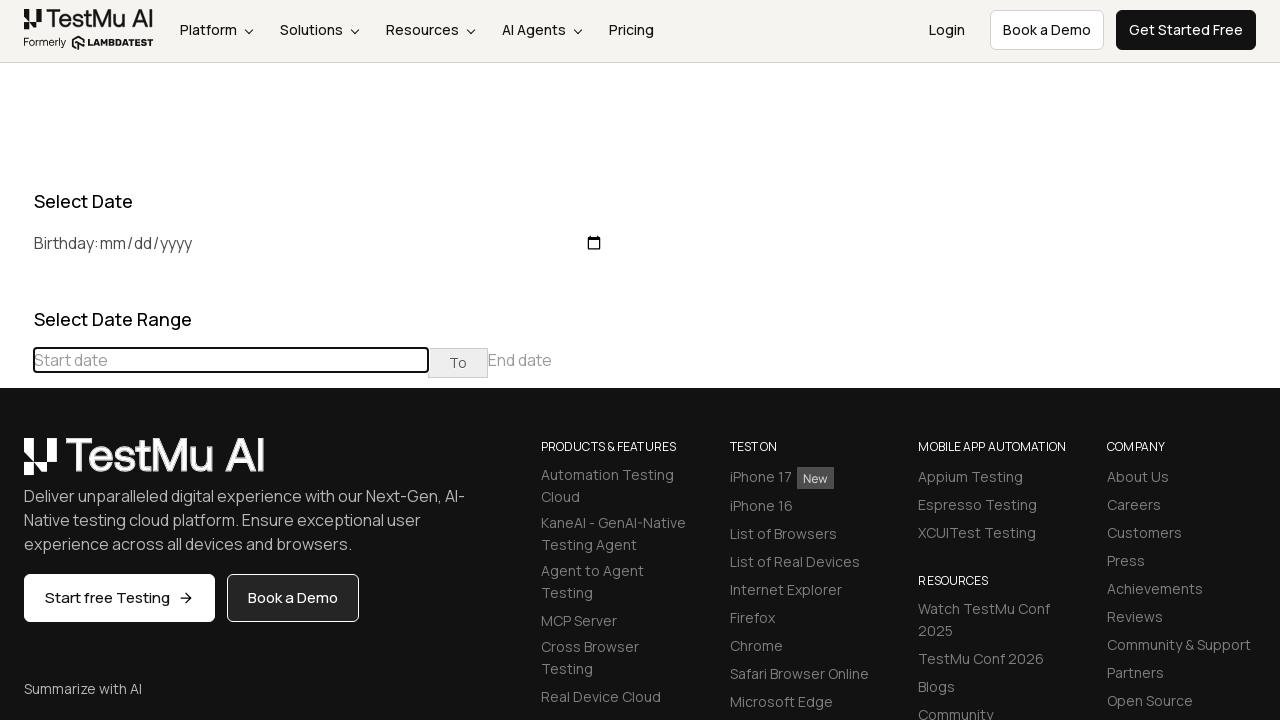

Clicked previous button to navigate to an earlier month at (16, 465) on div[class="datepicker-days"] th[class="prev"]
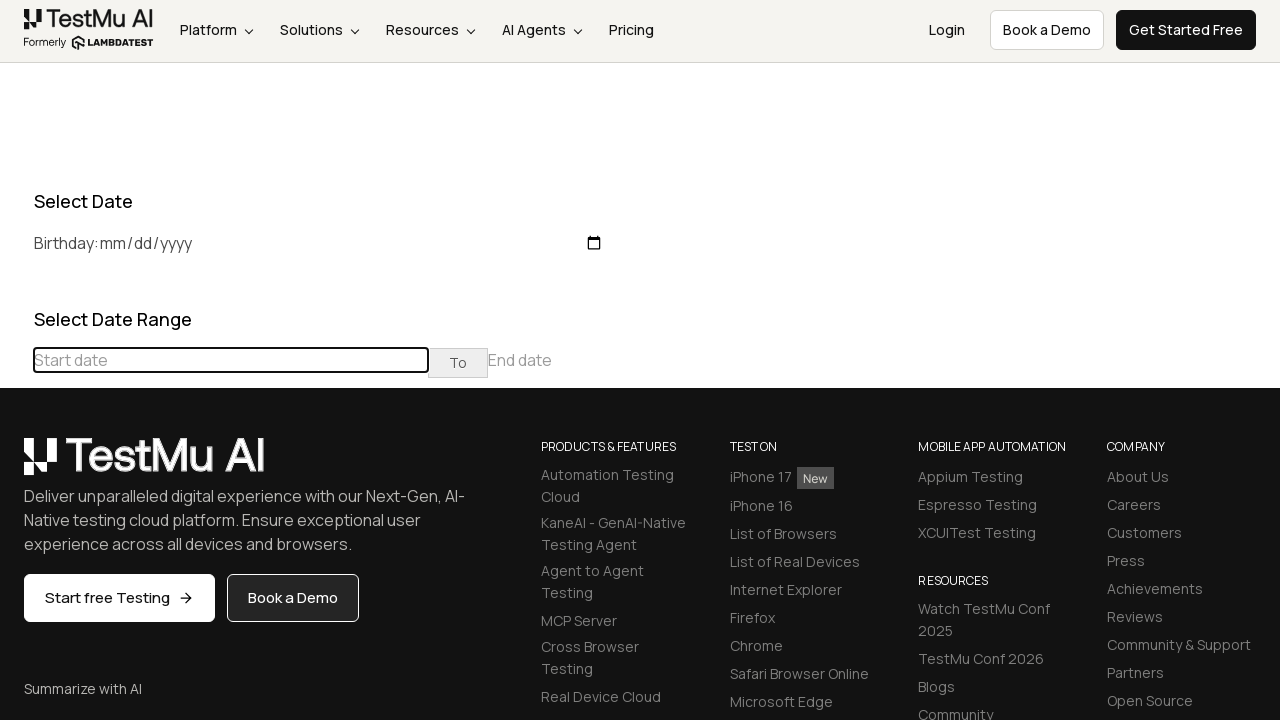

Waited 100ms for calendar to update
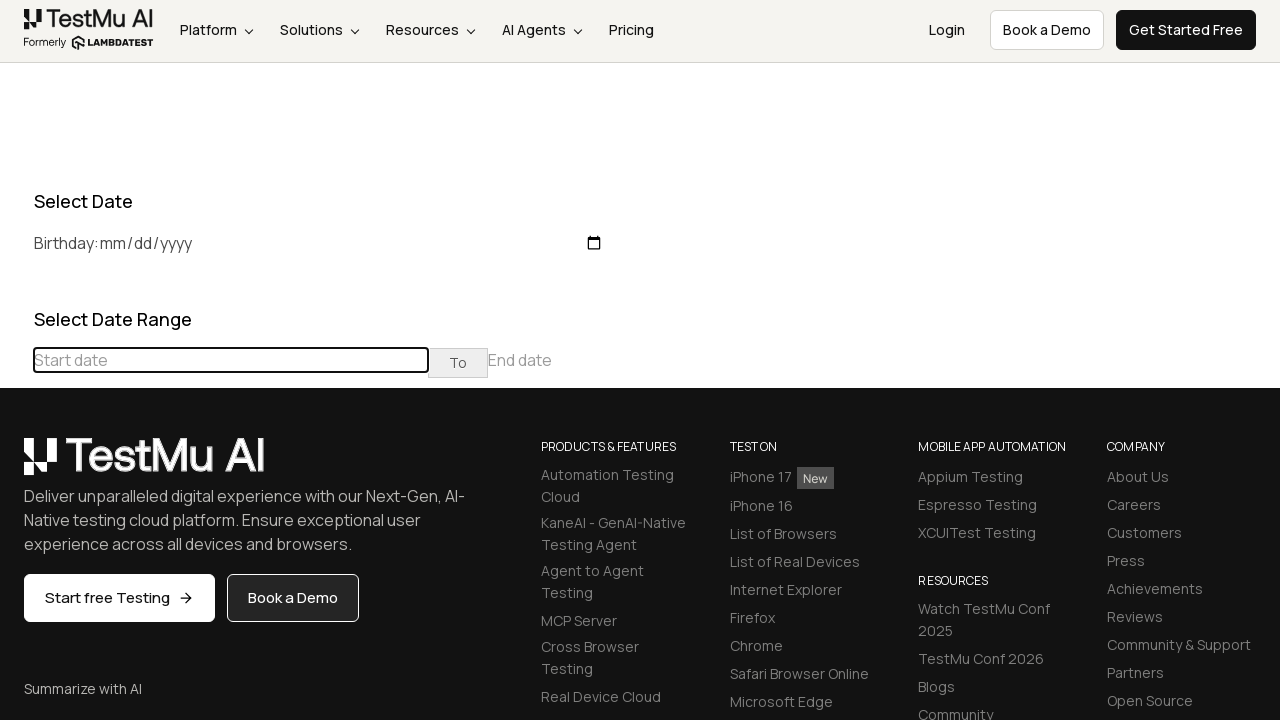

Clicked previous button to navigate to an earlier month at (16, 465) on div[class="datepicker-days"] th[class="prev"]
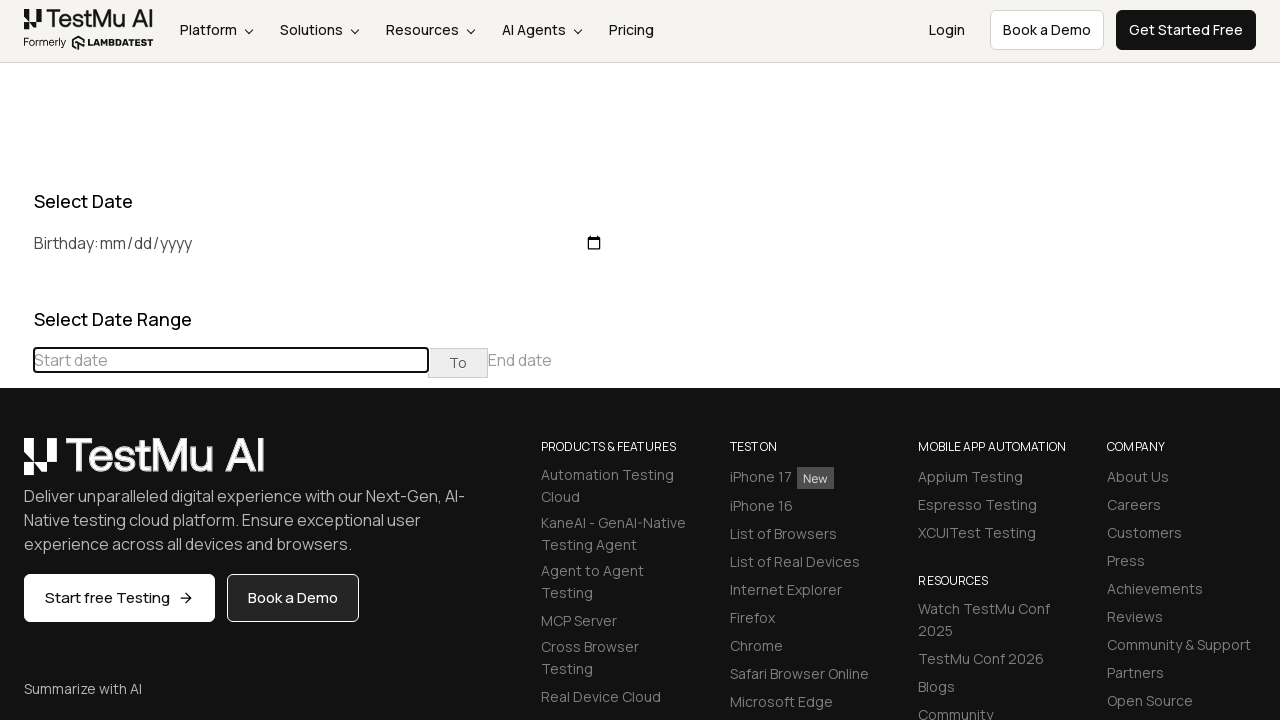

Waited 100ms for calendar to update
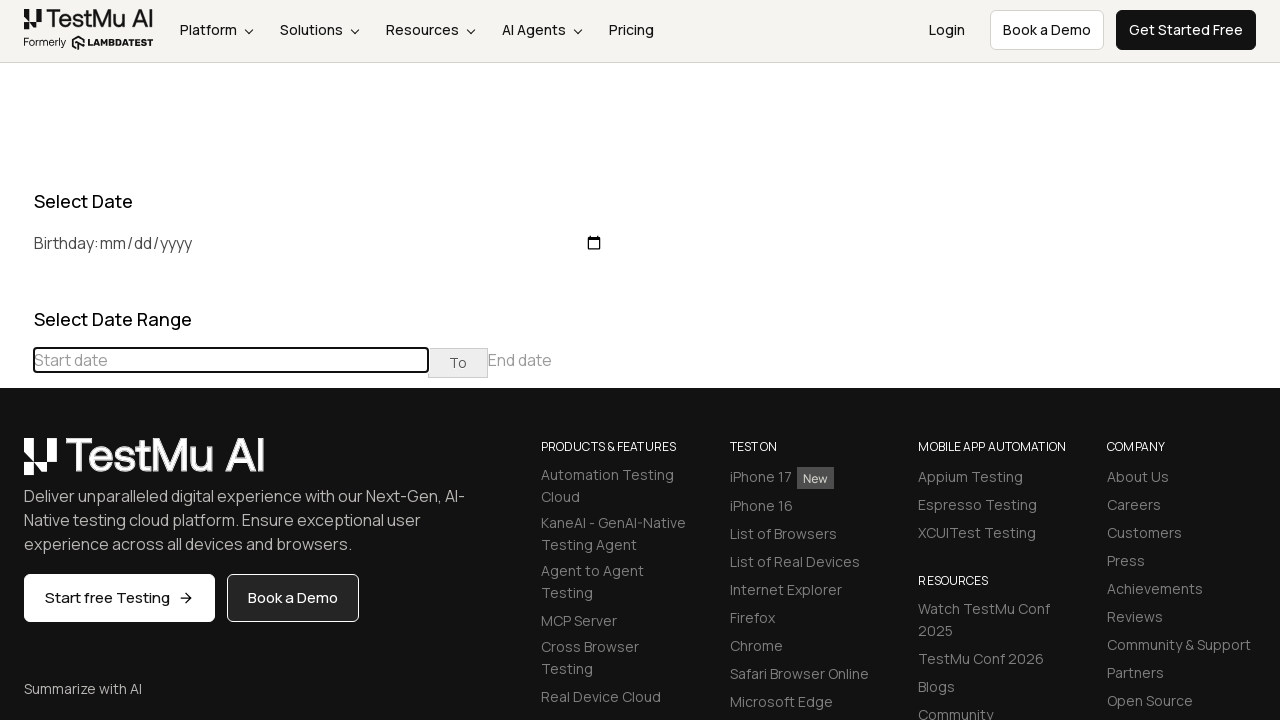

Clicked previous button to navigate to an earlier month at (16, 465) on div[class="datepicker-days"] th[class="prev"]
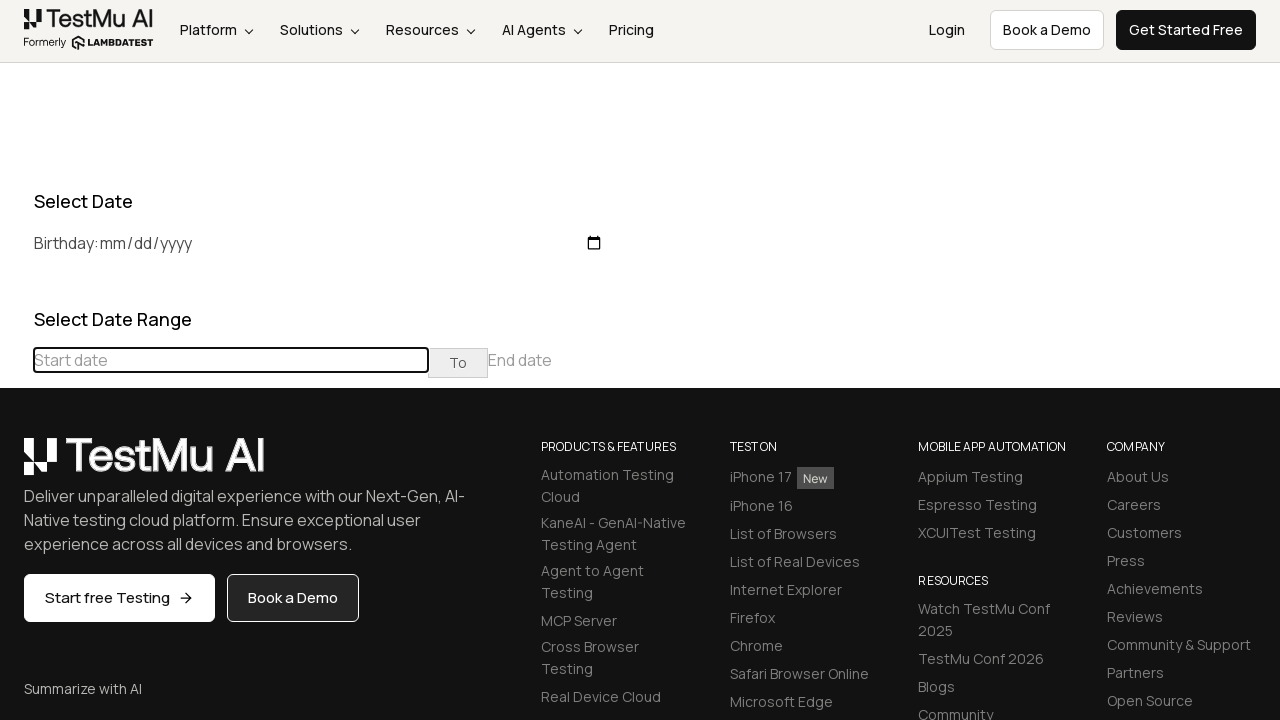

Waited 100ms for calendar to update
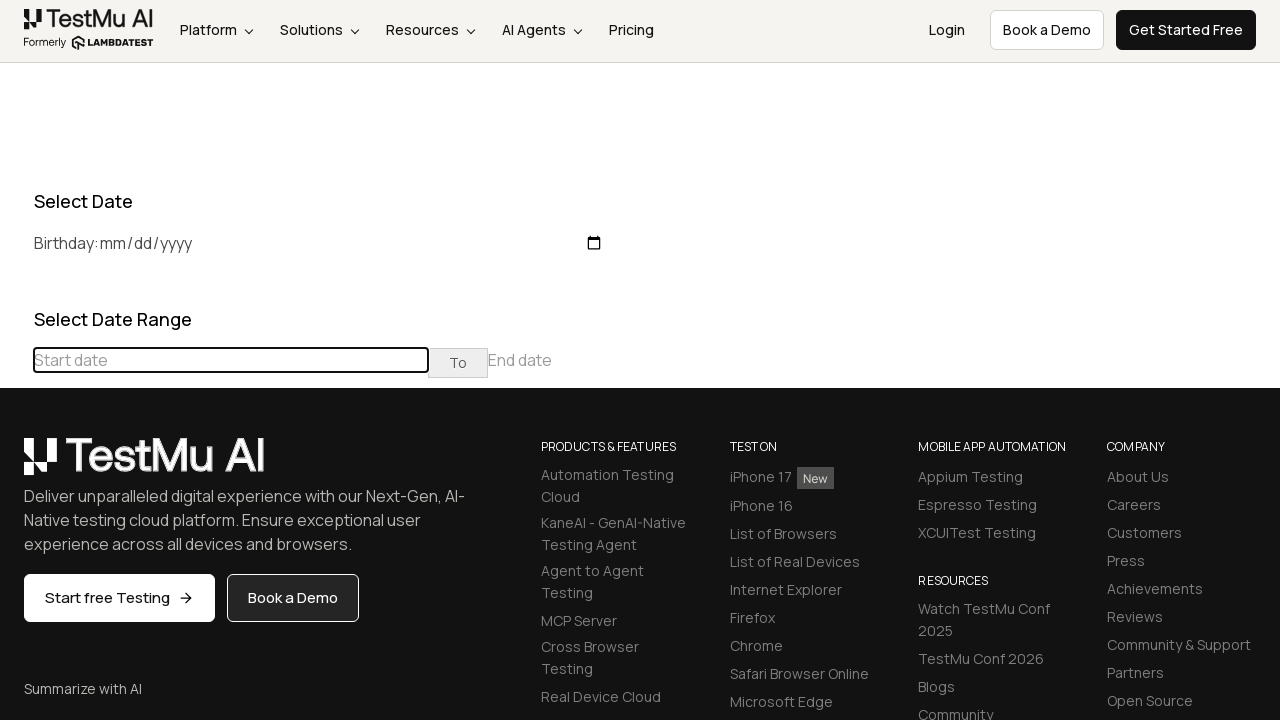

Clicked previous button to navigate to an earlier month at (16, 465) on div[class="datepicker-days"] th[class="prev"]
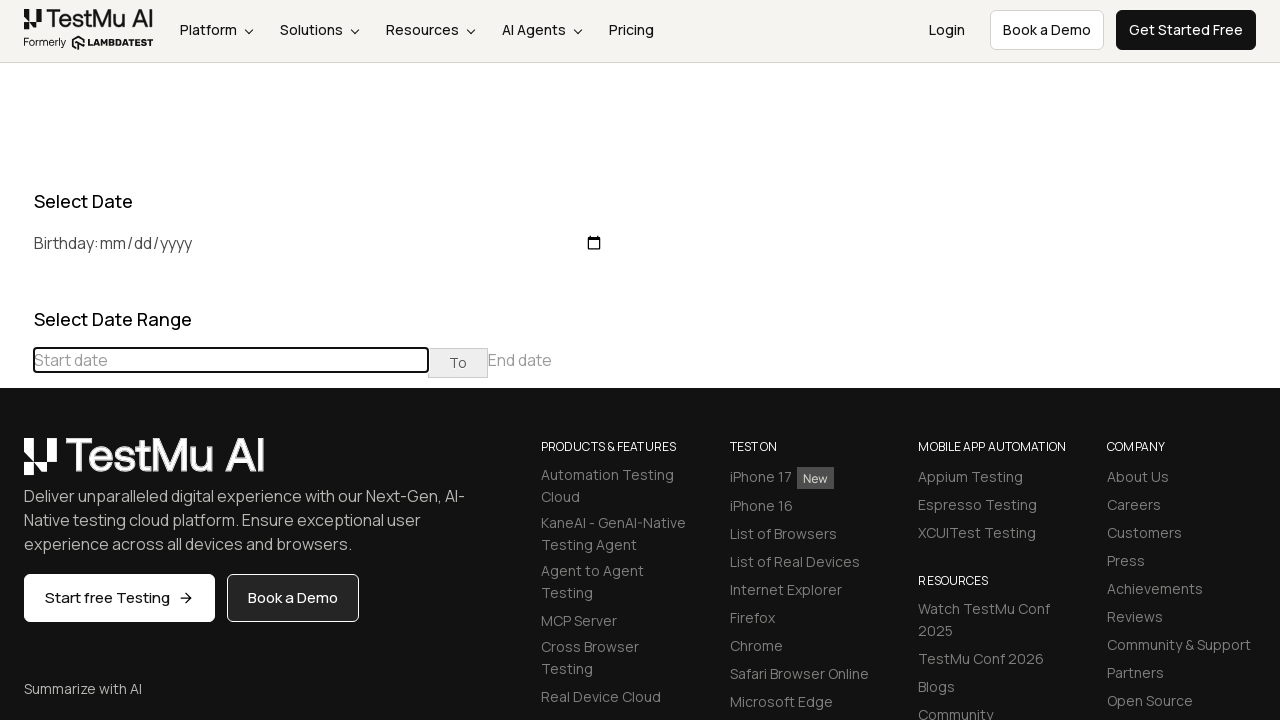

Waited 100ms for calendar to update
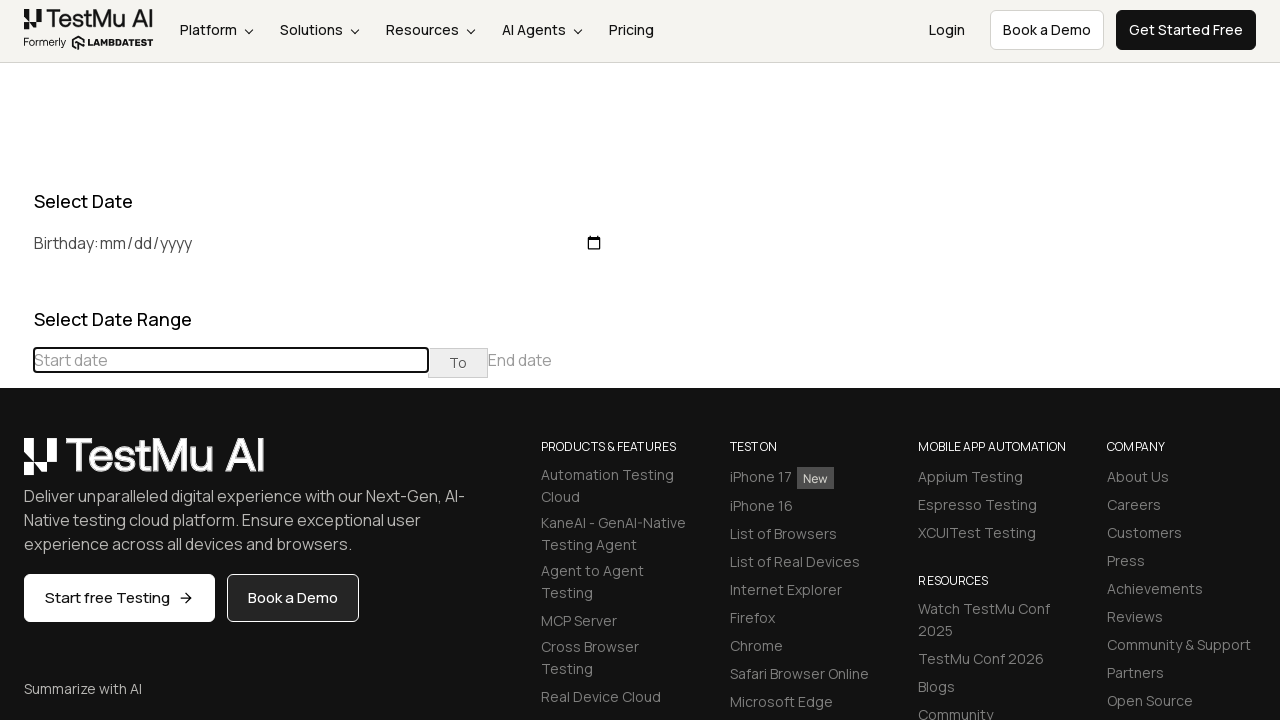

Clicked previous button to navigate to an earlier month at (16, 465) on div[class="datepicker-days"] th[class="prev"]
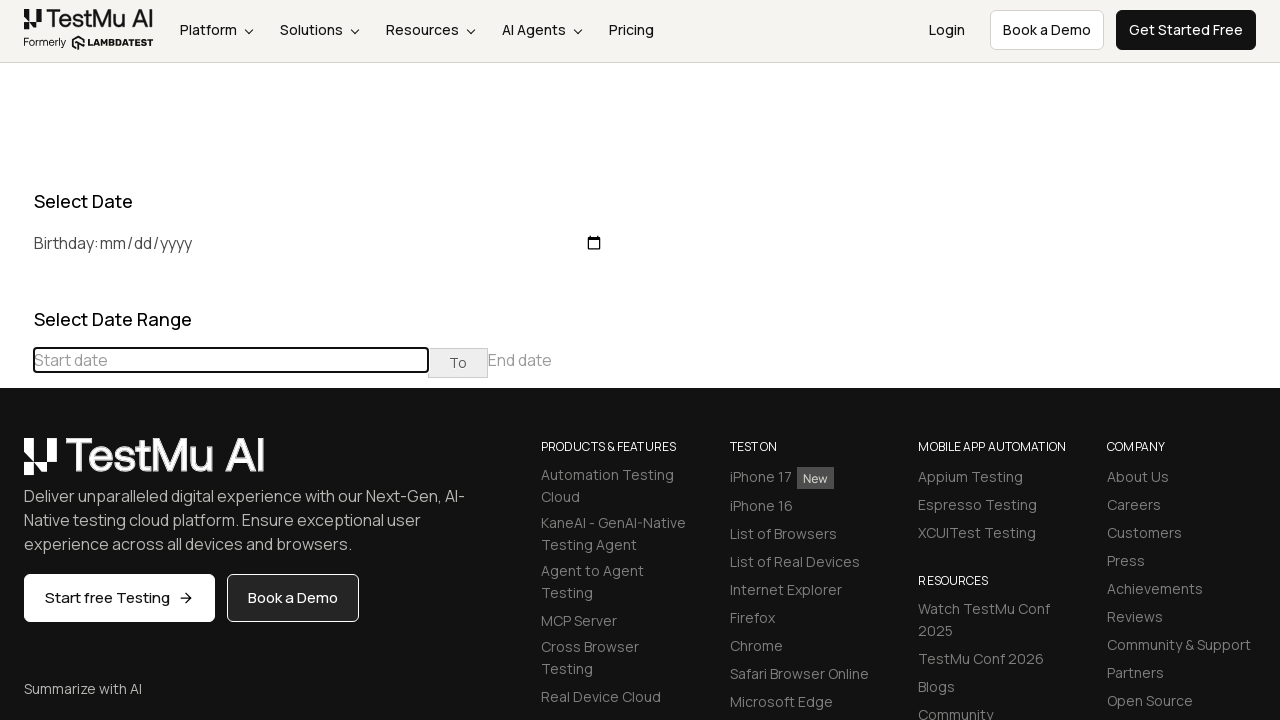

Waited 100ms for calendar to update
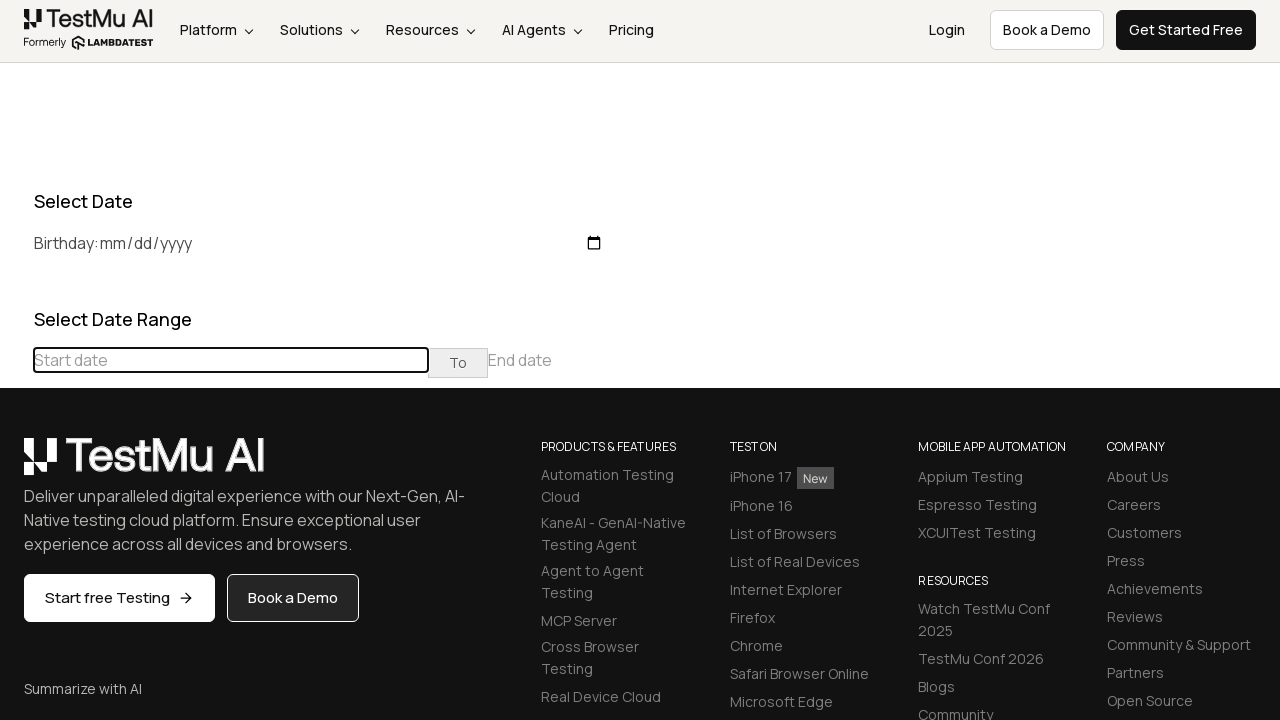

Clicked previous button to navigate to an earlier month at (16, 465) on div[class="datepicker-days"] th[class="prev"]
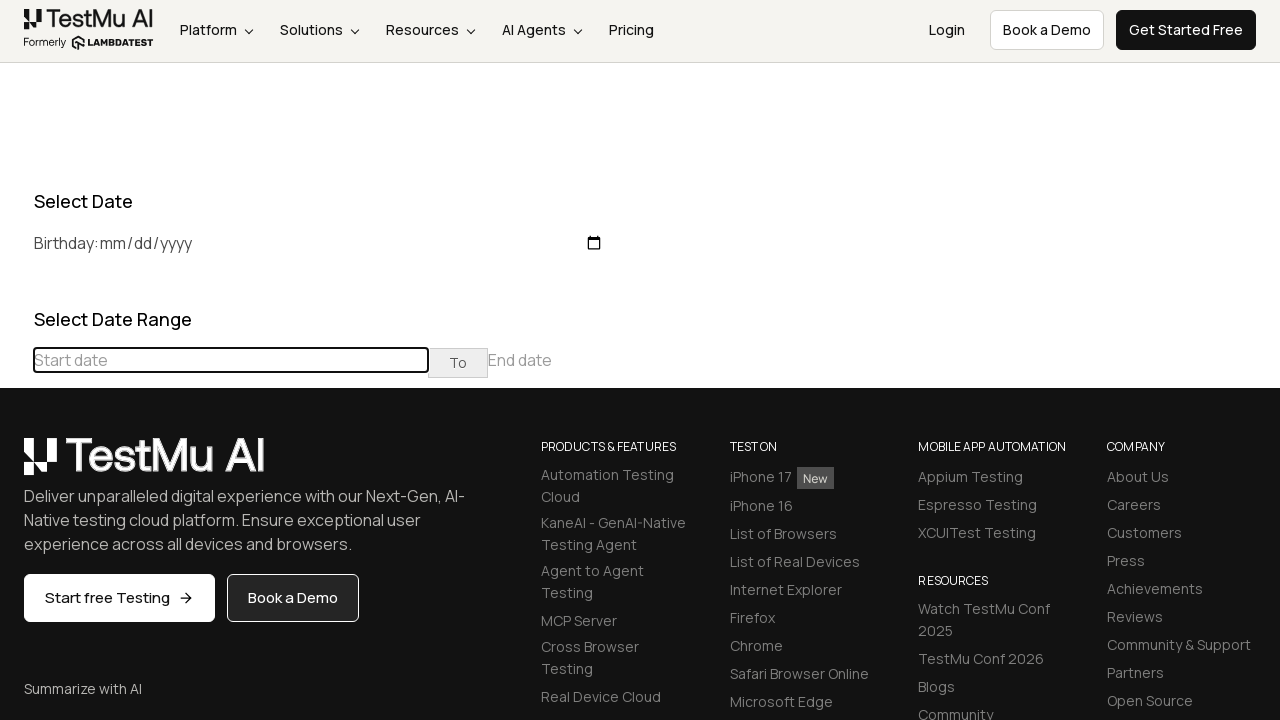

Waited 100ms for calendar to update
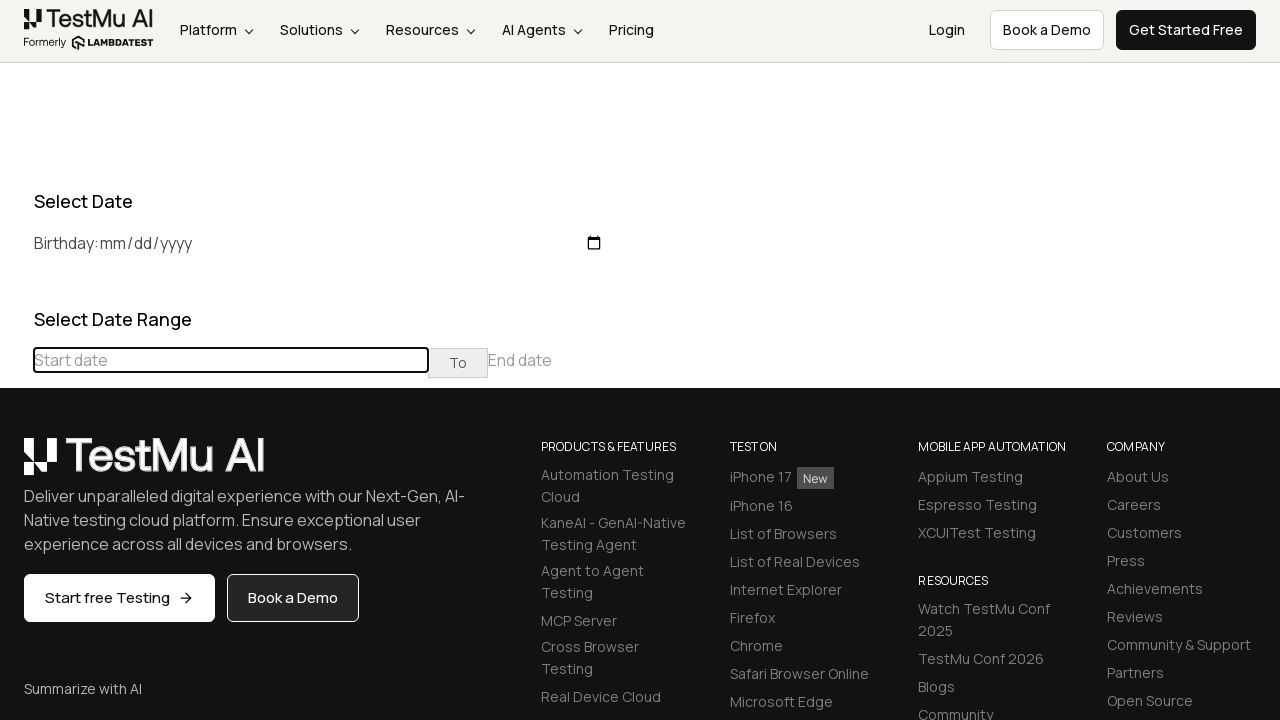

Clicked previous button to navigate to an earlier month at (16, 465) on div[class="datepicker-days"] th[class="prev"]
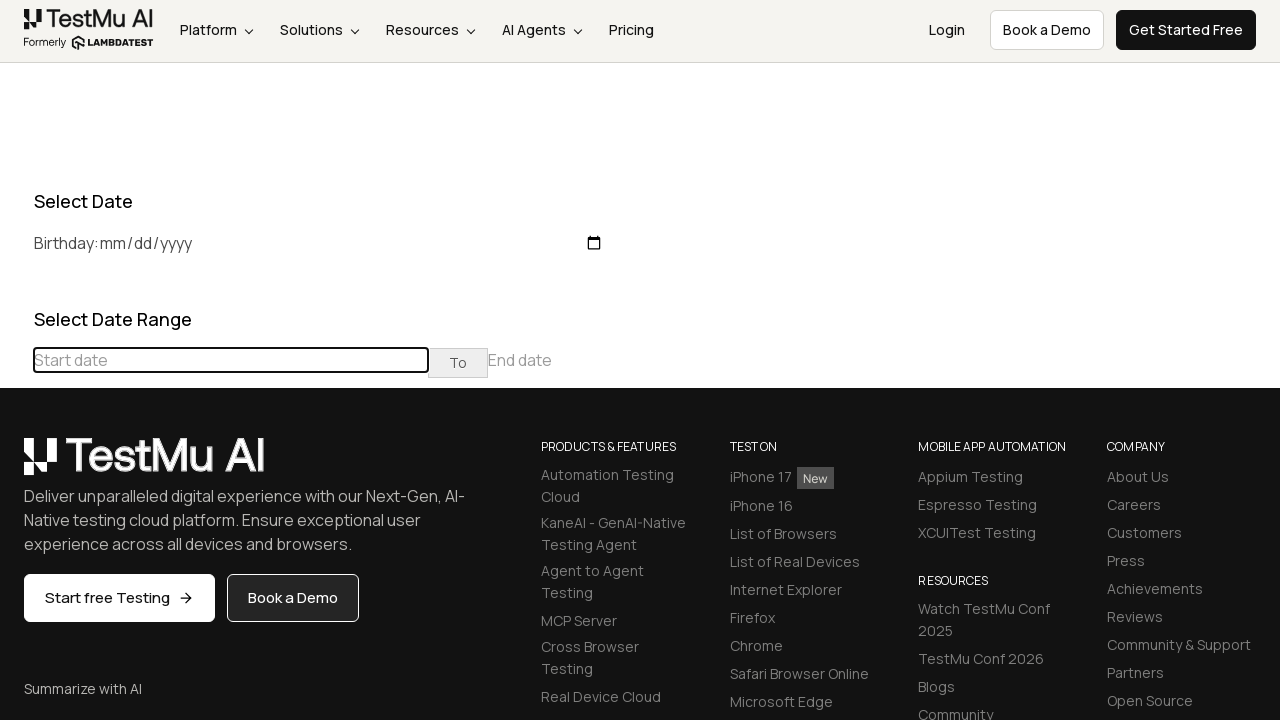

Waited 100ms for calendar to update
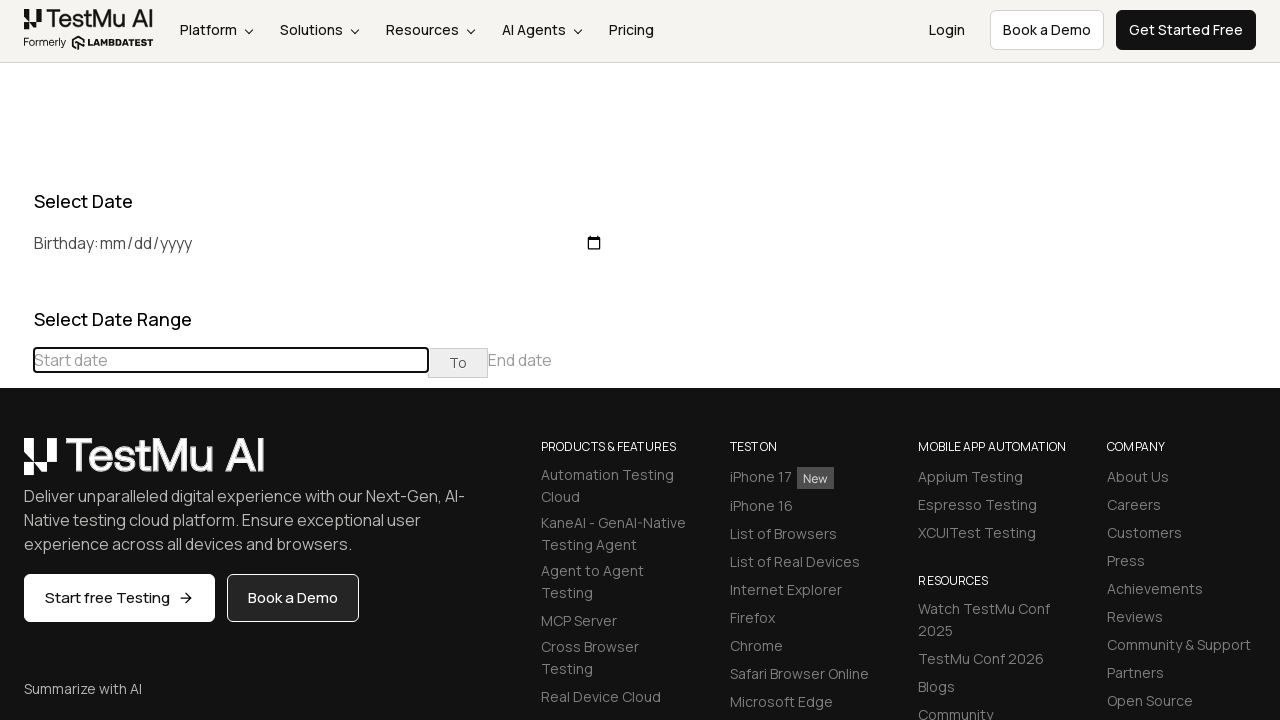

Clicked previous button to navigate to an earlier month at (16, 465) on div[class="datepicker-days"] th[class="prev"]
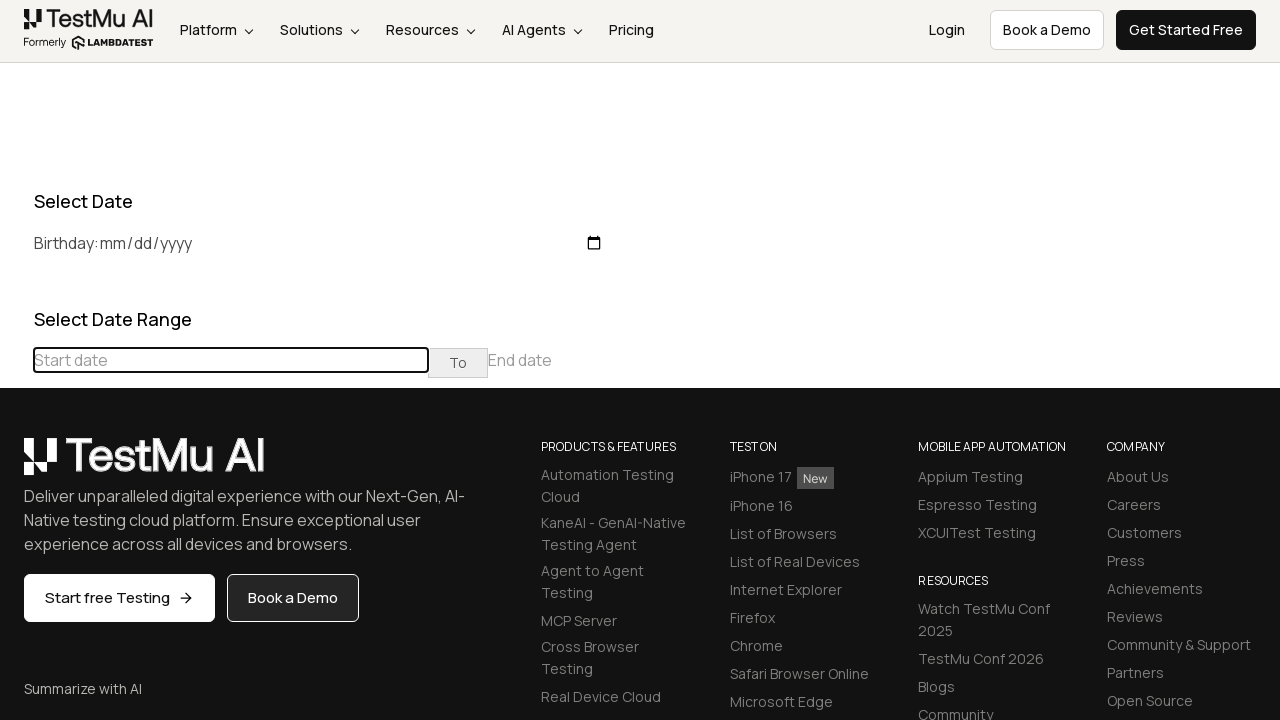

Waited 100ms for calendar to update
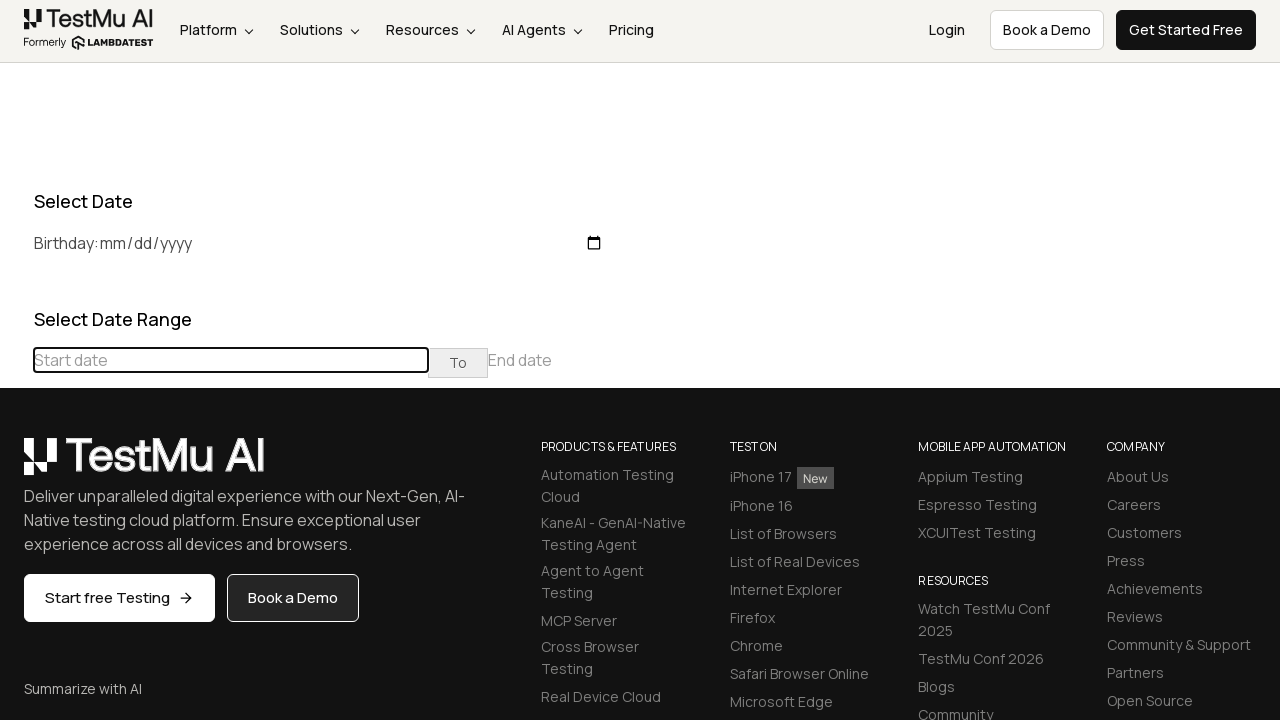

Clicked previous button to navigate to an earlier month at (16, 465) on div[class="datepicker-days"] th[class="prev"]
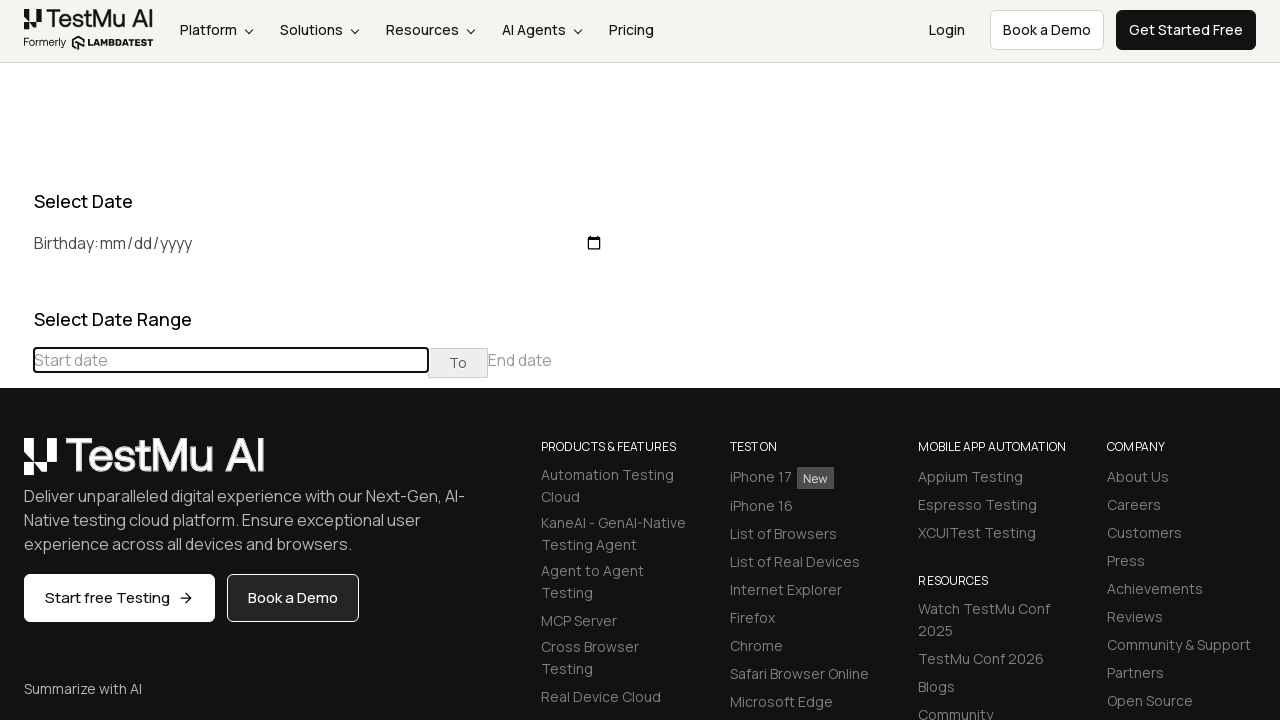

Waited 100ms for calendar to update
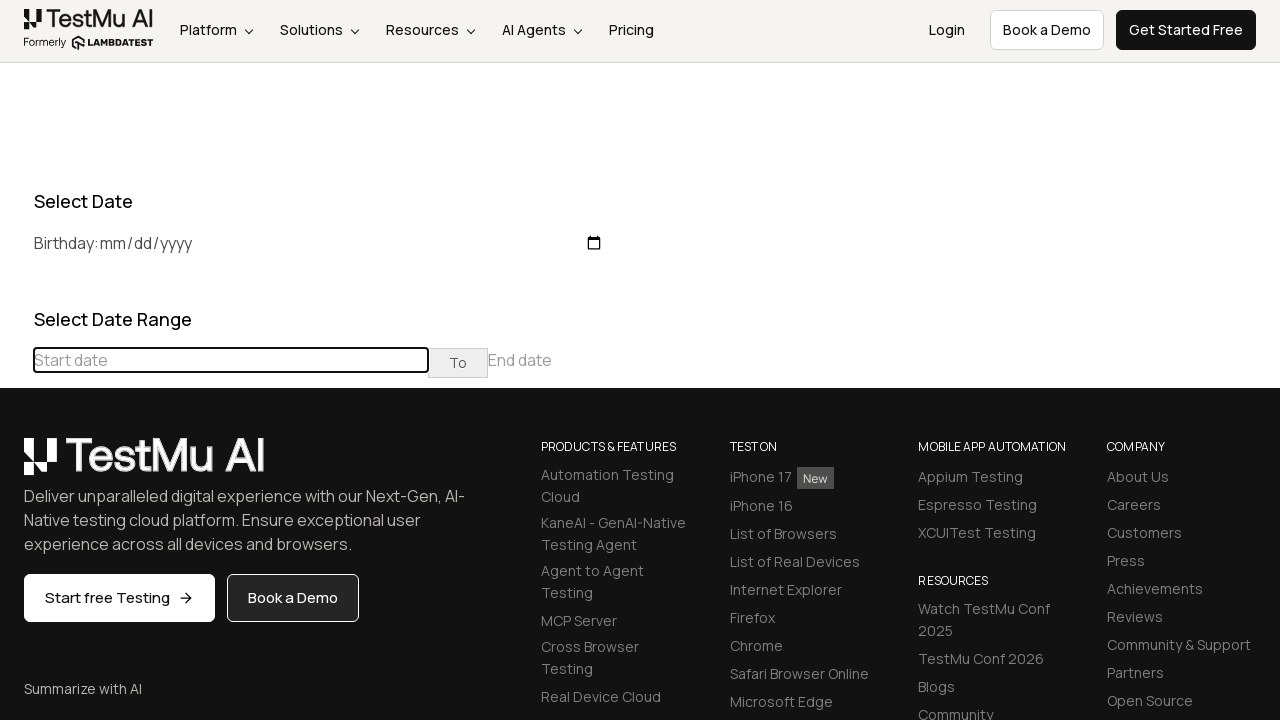

Clicked previous button to navigate to an earlier month at (16, 465) on div[class="datepicker-days"] th[class="prev"]
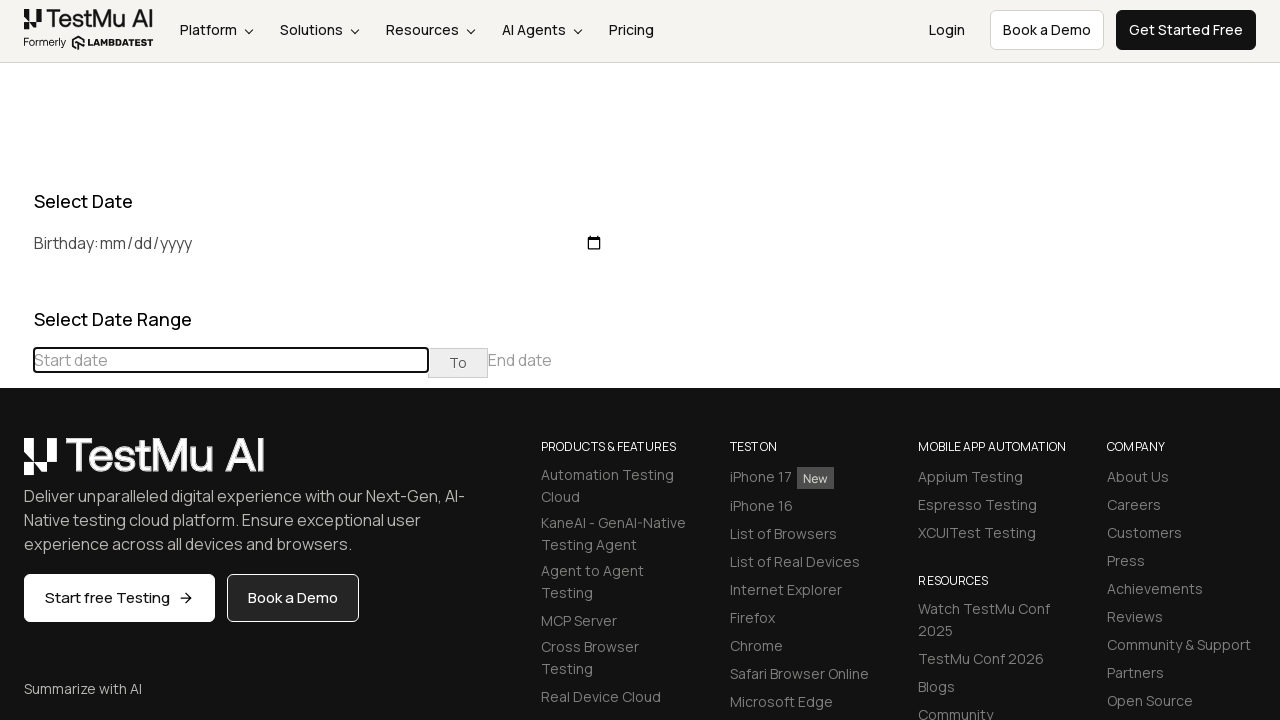

Waited 100ms for calendar to update
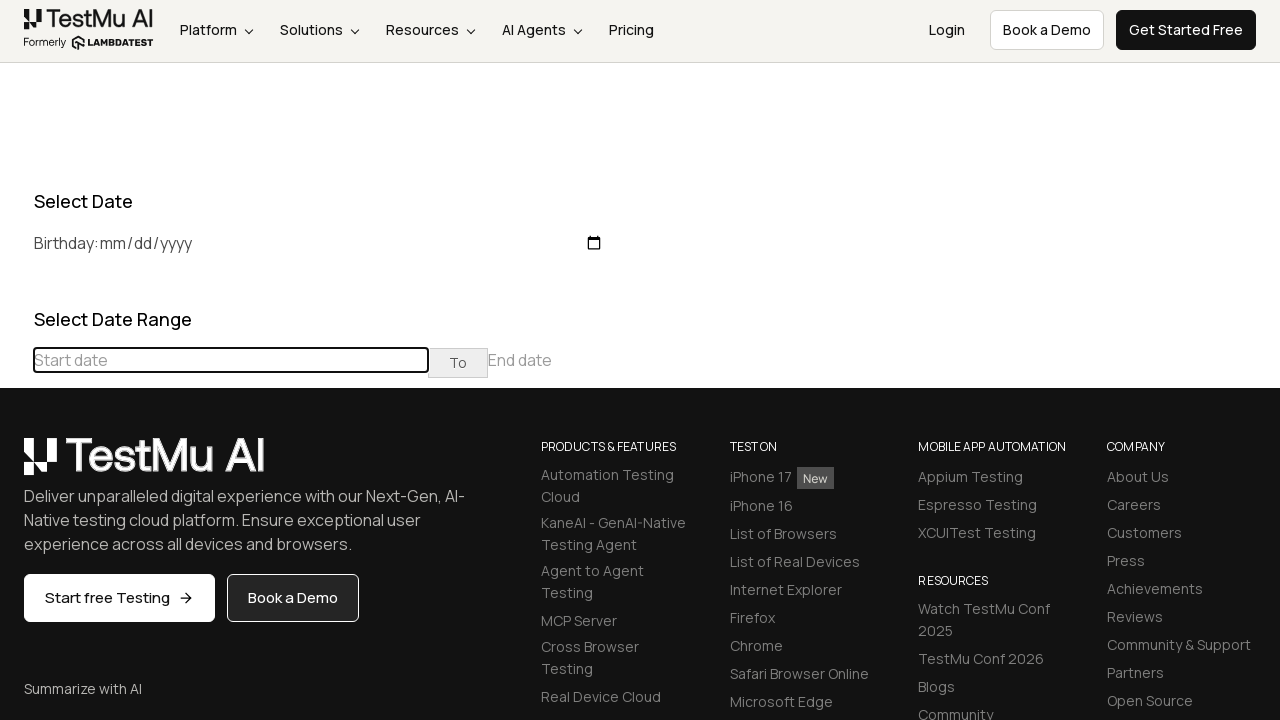

Clicked previous button to navigate to an earlier month at (16, 465) on div[class="datepicker-days"] th[class="prev"]
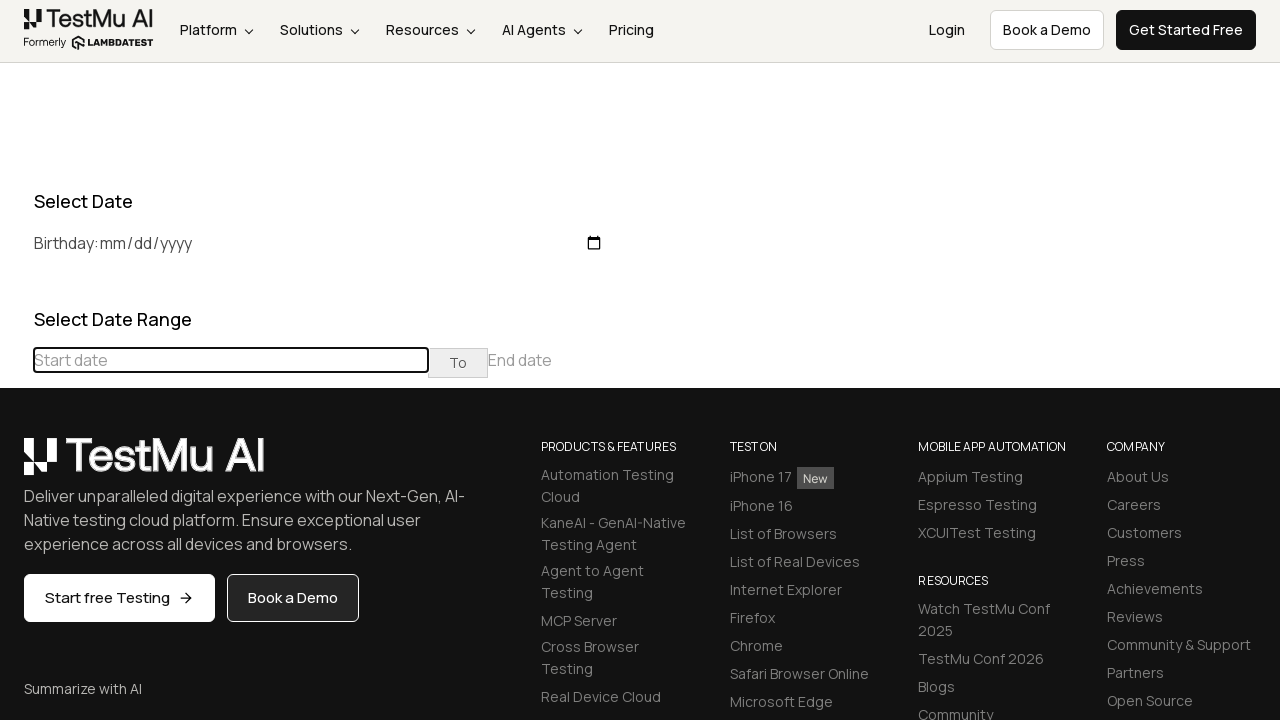

Waited 100ms for calendar to update
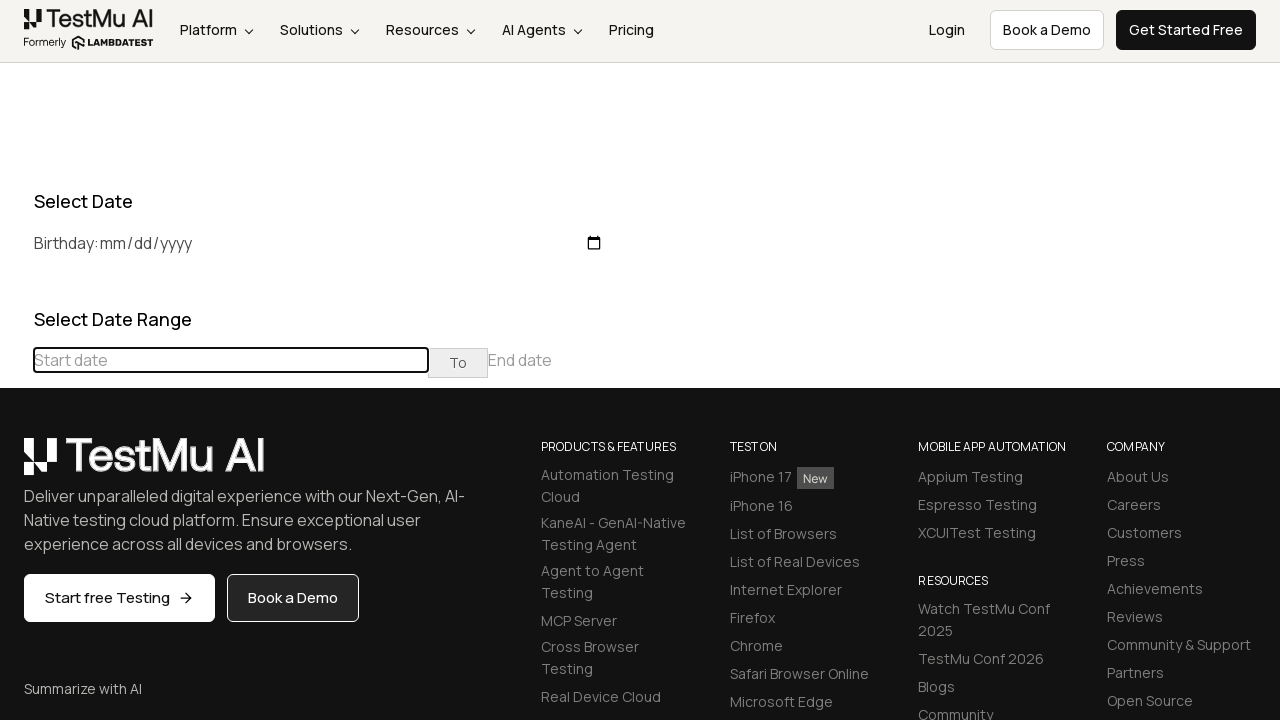

Clicked previous button to navigate to an earlier month at (16, 465) on div[class="datepicker-days"] th[class="prev"]
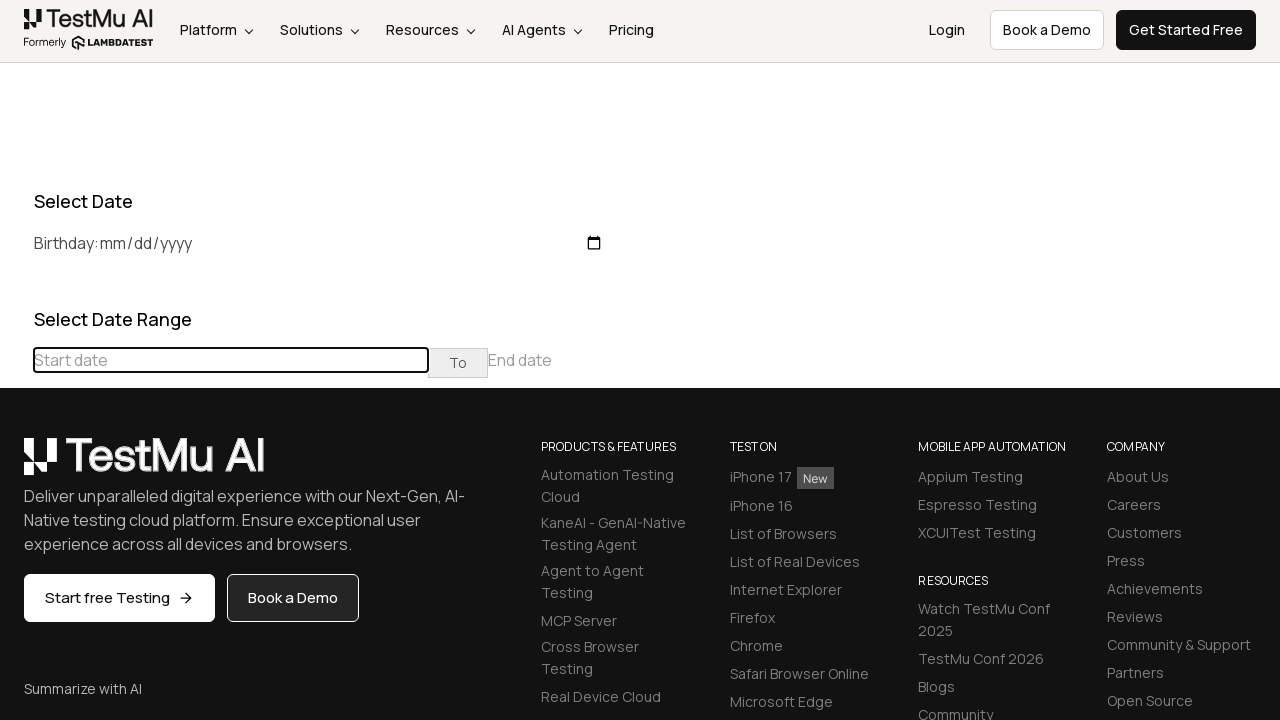

Waited 100ms for calendar to update
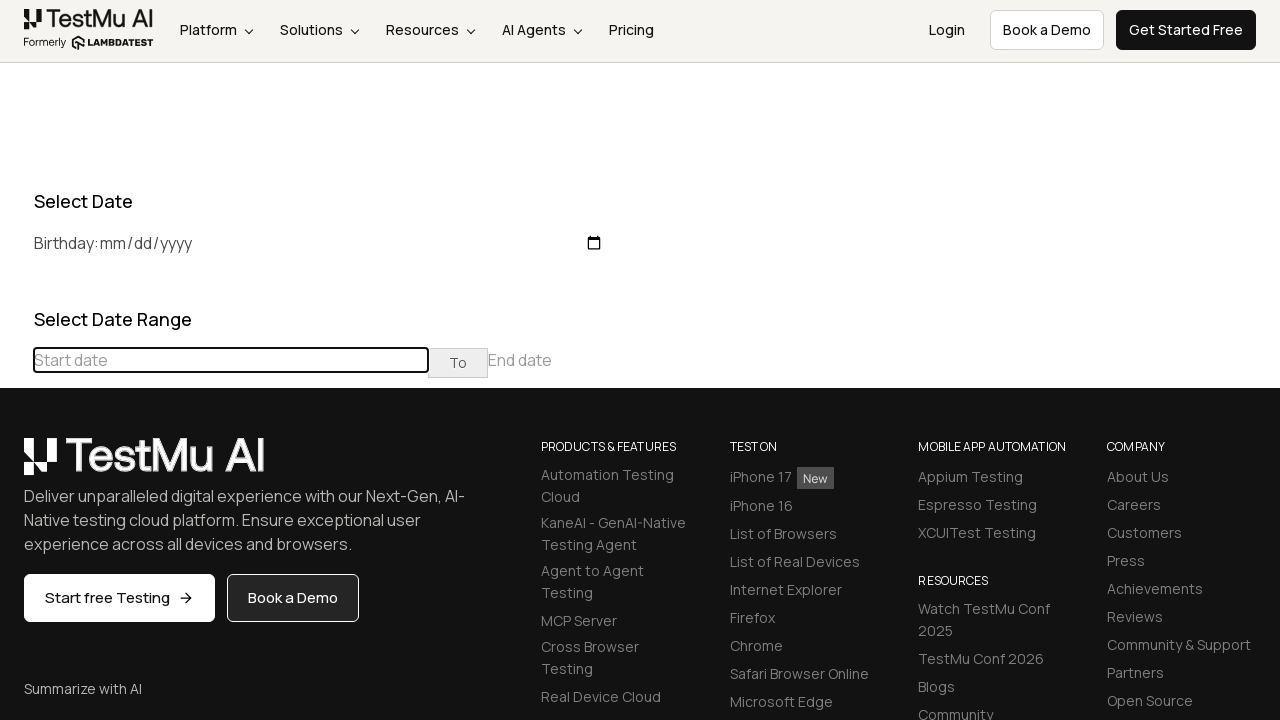

Clicked previous button to navigate to an earlier month at (16, 465) on div[class="datepicker-days"] th[class="prev"]
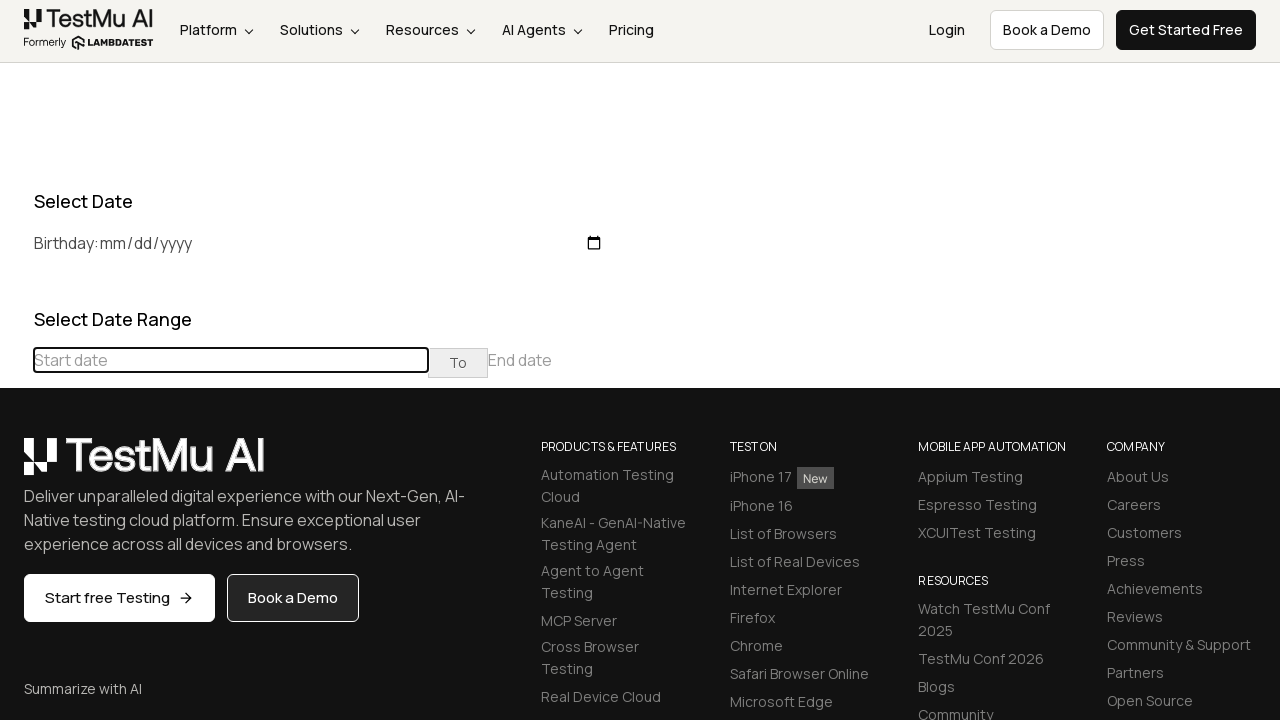

Waited 100ms for calendar to update
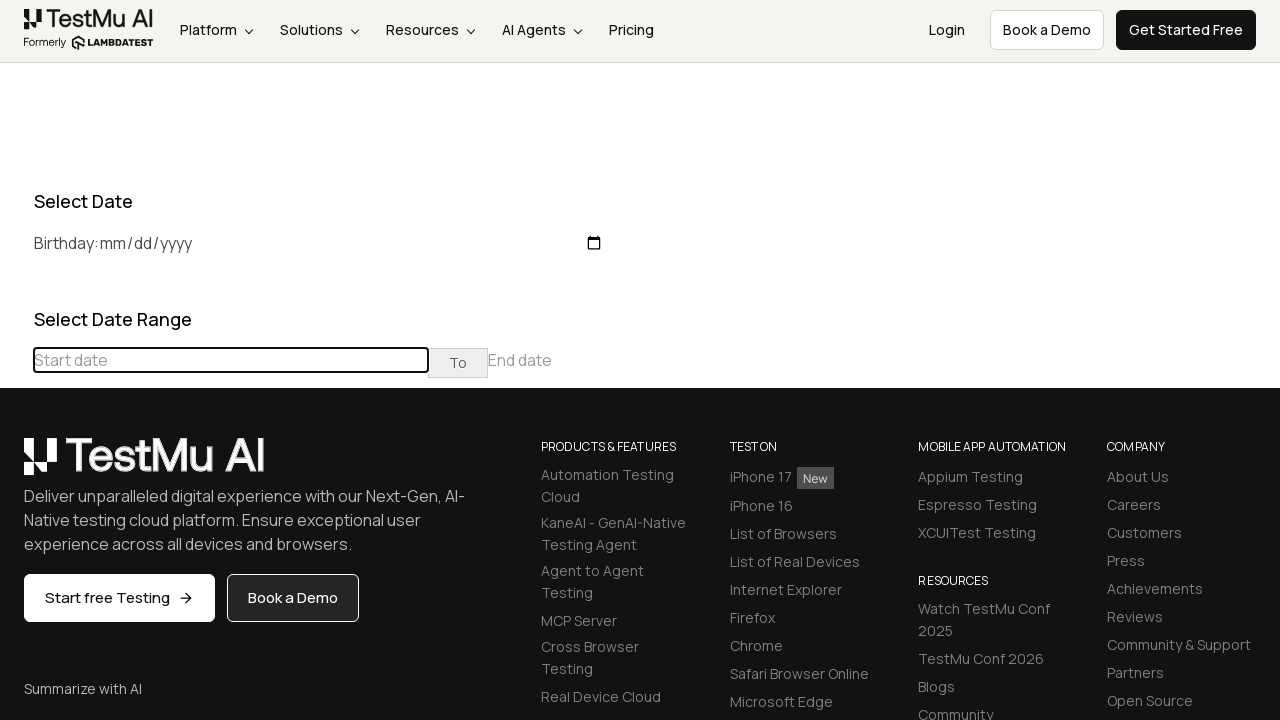

Clicked previous button to navigate to an earlier month at (16, 465) on div[class="datepicker-days"] th[class="prev"]
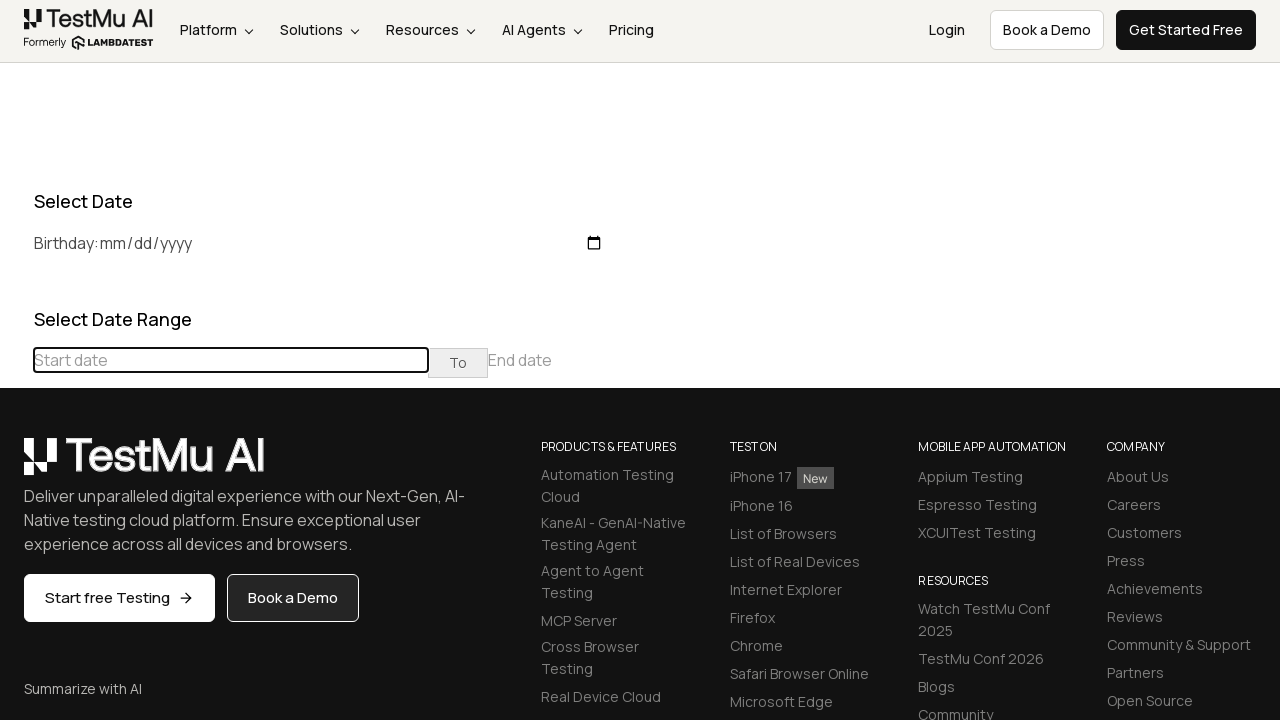

Waited 100ms for calendar to update
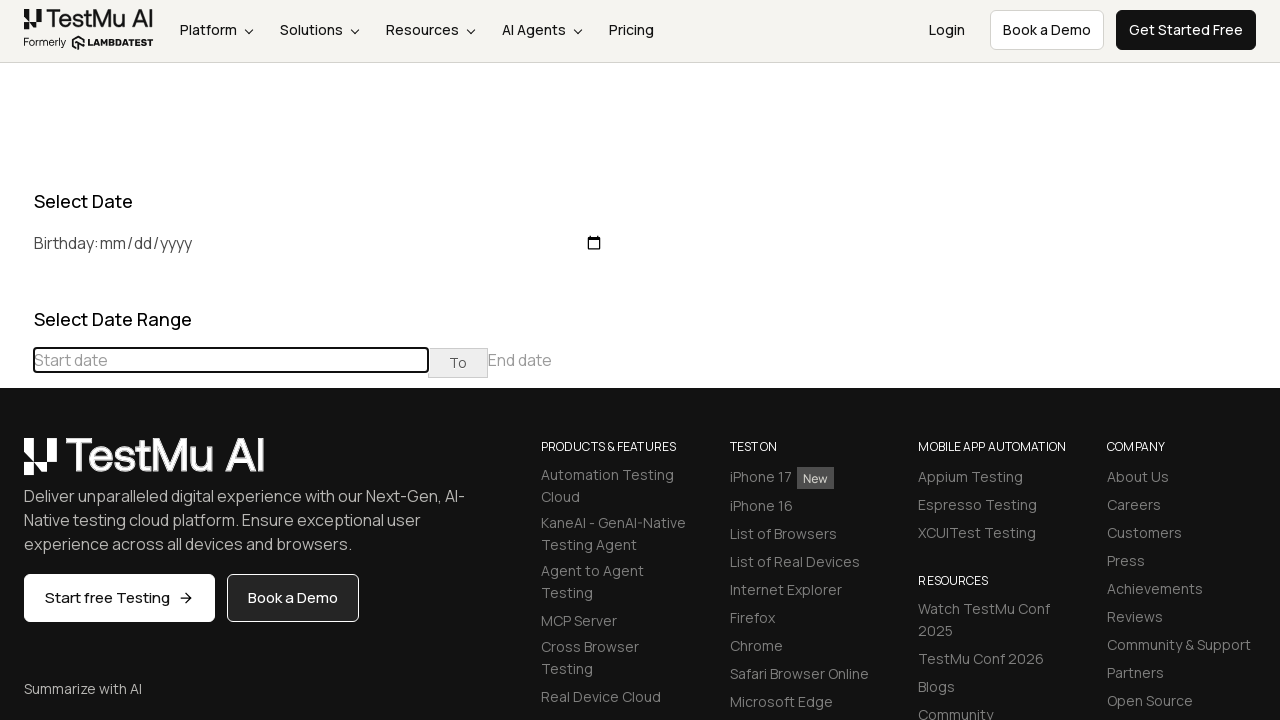

Clicked previous button to navigate to an earlier month at (16, 465) on div[class="datepicker-days"] th[class="prev"]
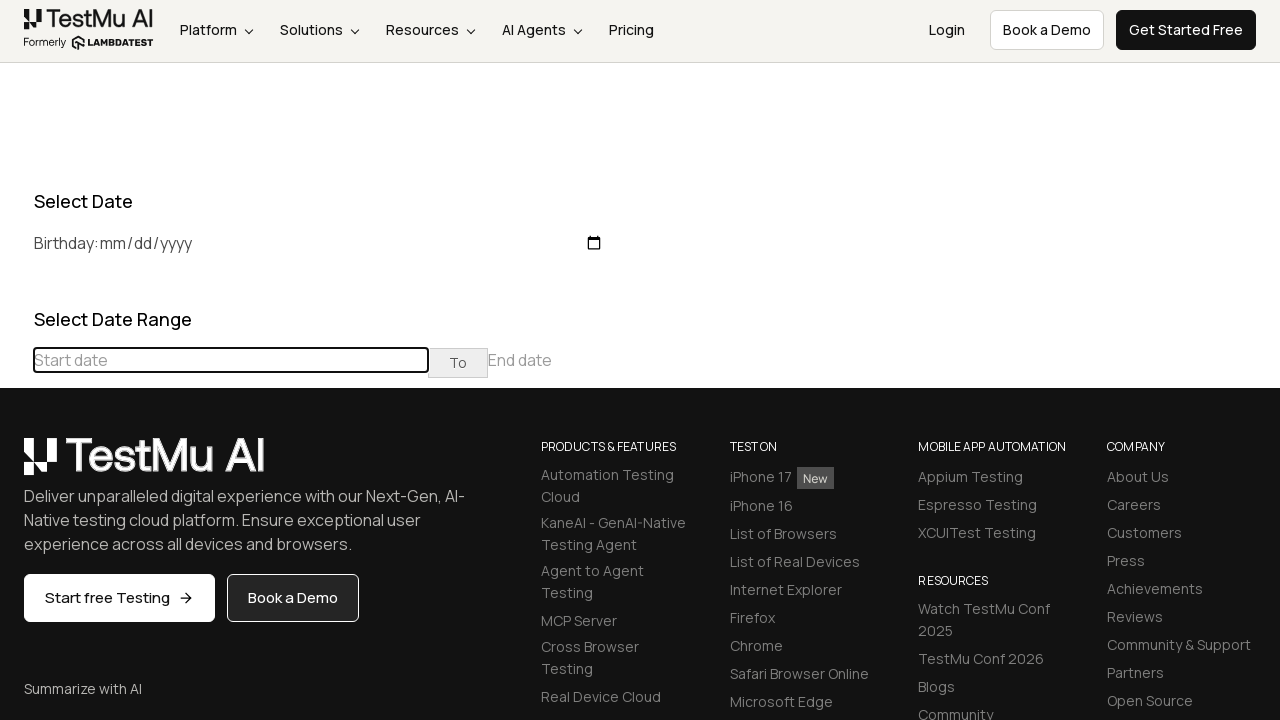

Waited 100ms for calendar to update
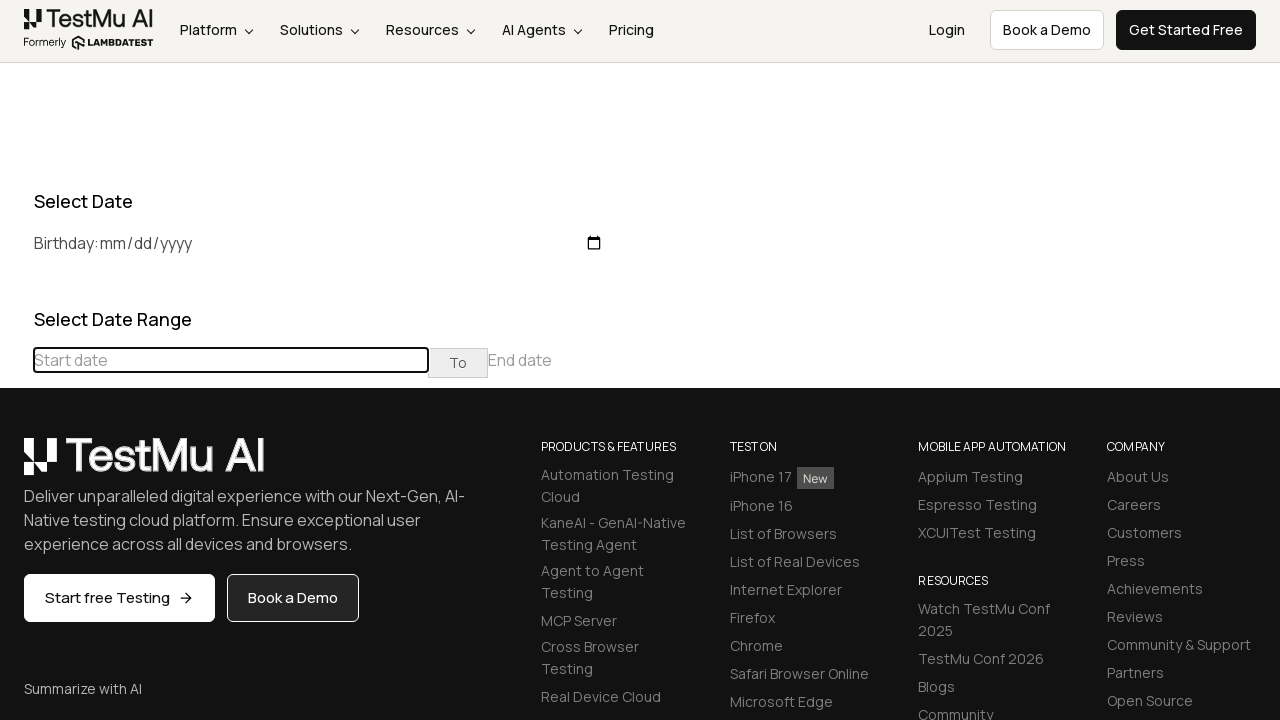

Clicked previous button to navigate to an earlier month at (16, 465) on div[class="datepicker-days"] th[class="prev"]
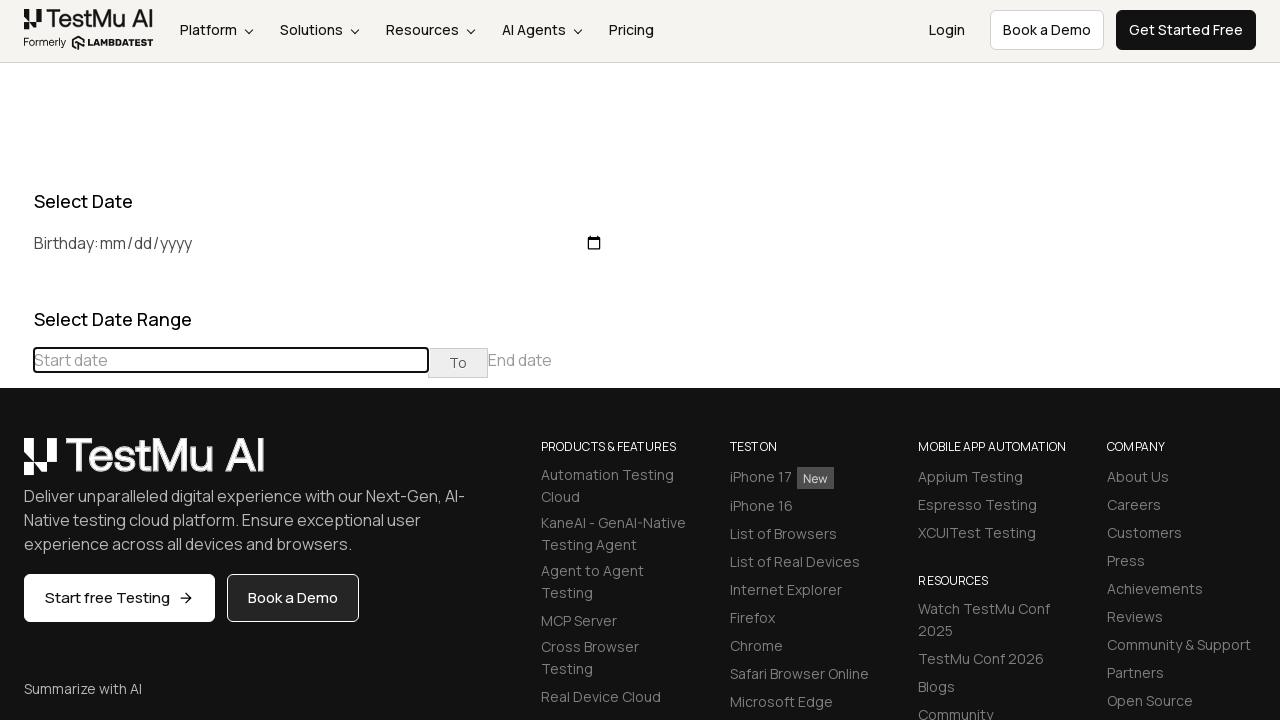

Waited 100ms for calendar to update
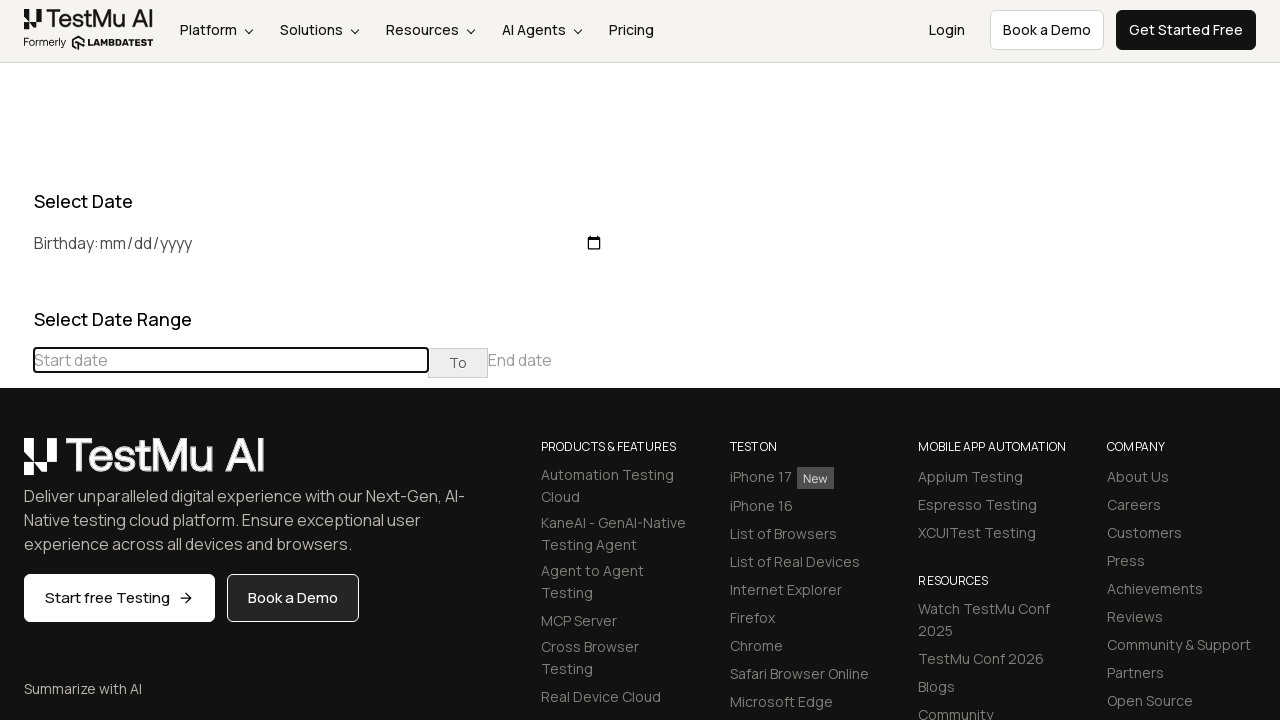

Clicked previous button to navigate to an earlier month at (16, 465) on div[class="datepicker-days"] th[class="prev"]
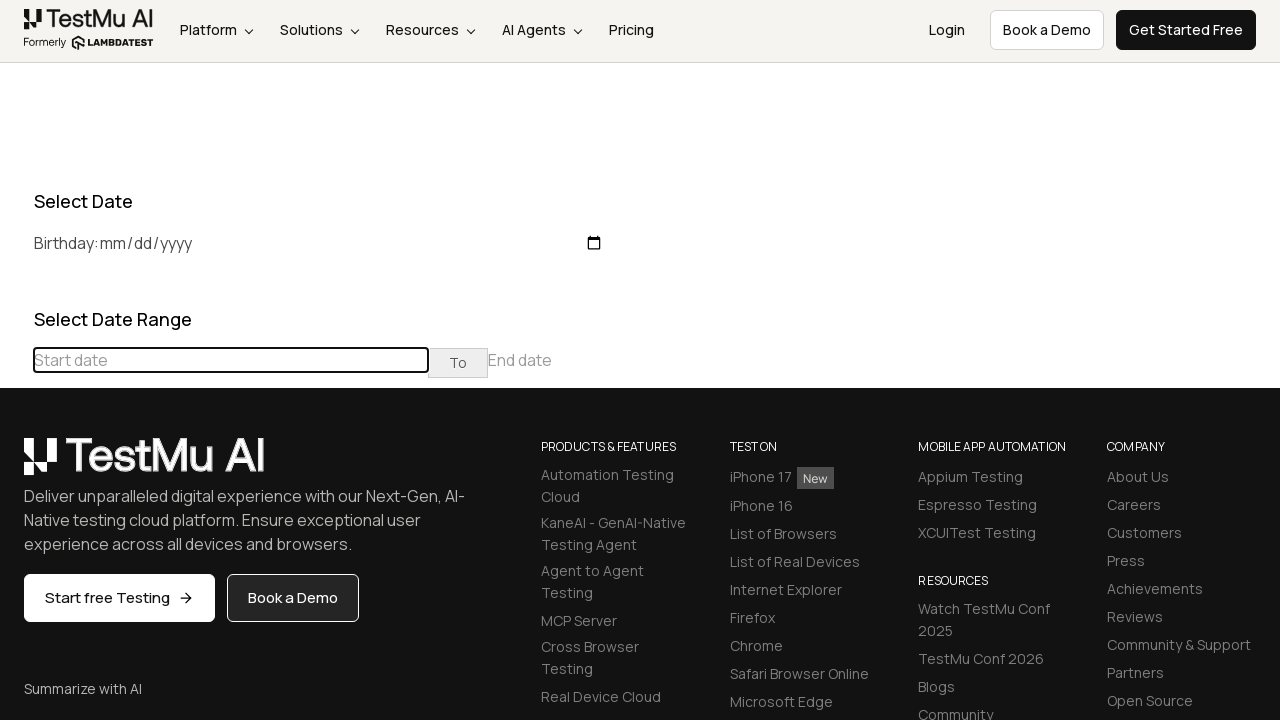

Waited 100ms for calendar to update
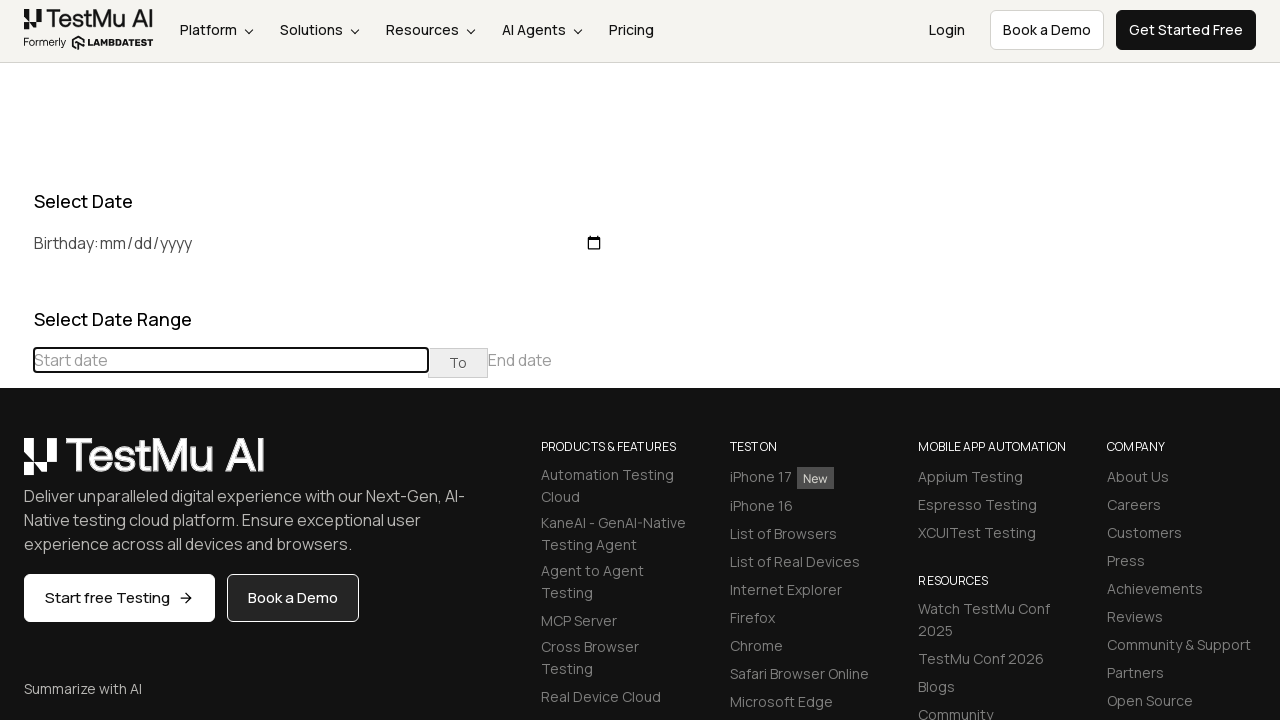

Clicked previous button to navigate to an earlier month at (16, 465) on div[class="datepicker-days"] th[class="prev"]
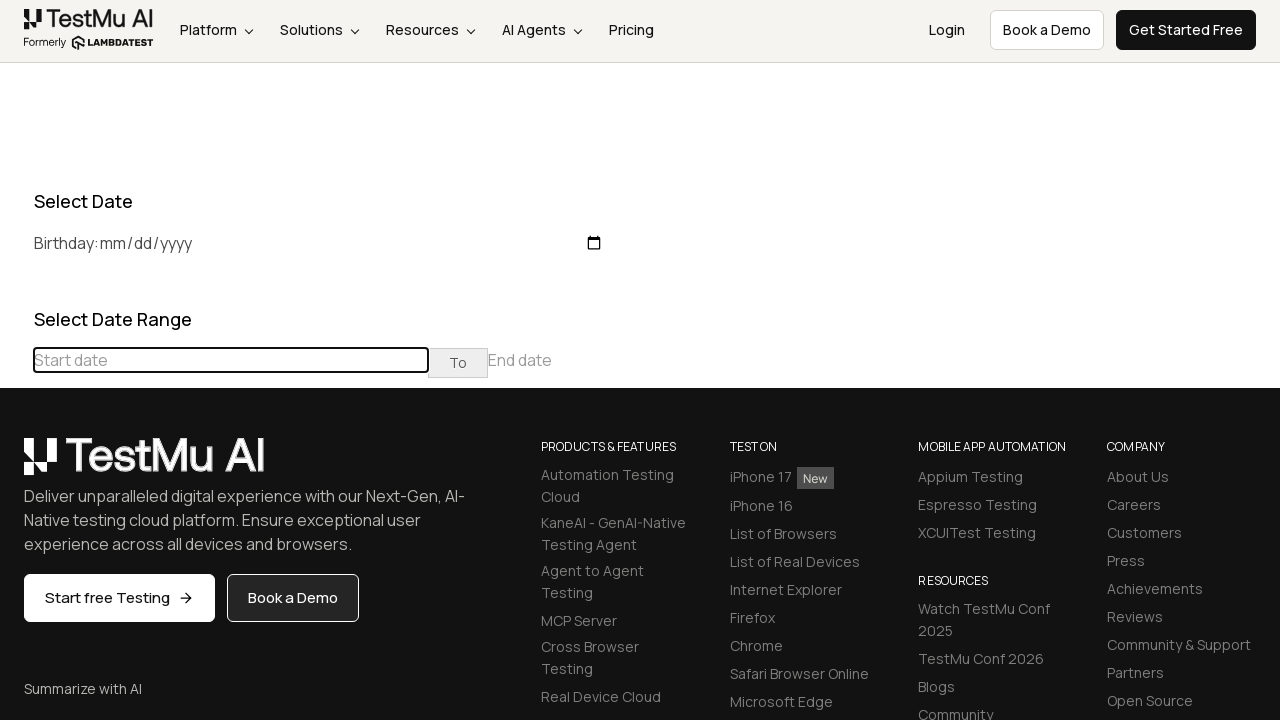

Waited 100ms for calendar to update
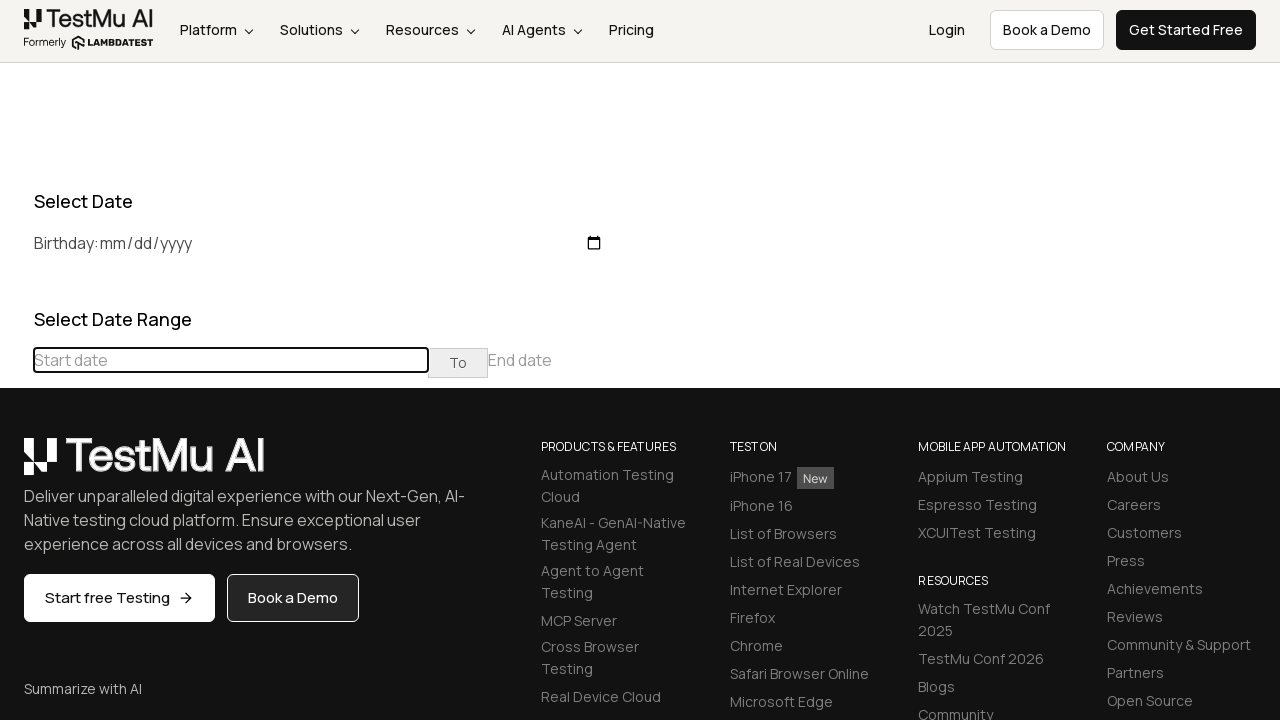

Clicked previous button to navigate to an earlier month at (16, 465) on div[class="datepicker-days"] th[class="prev"]
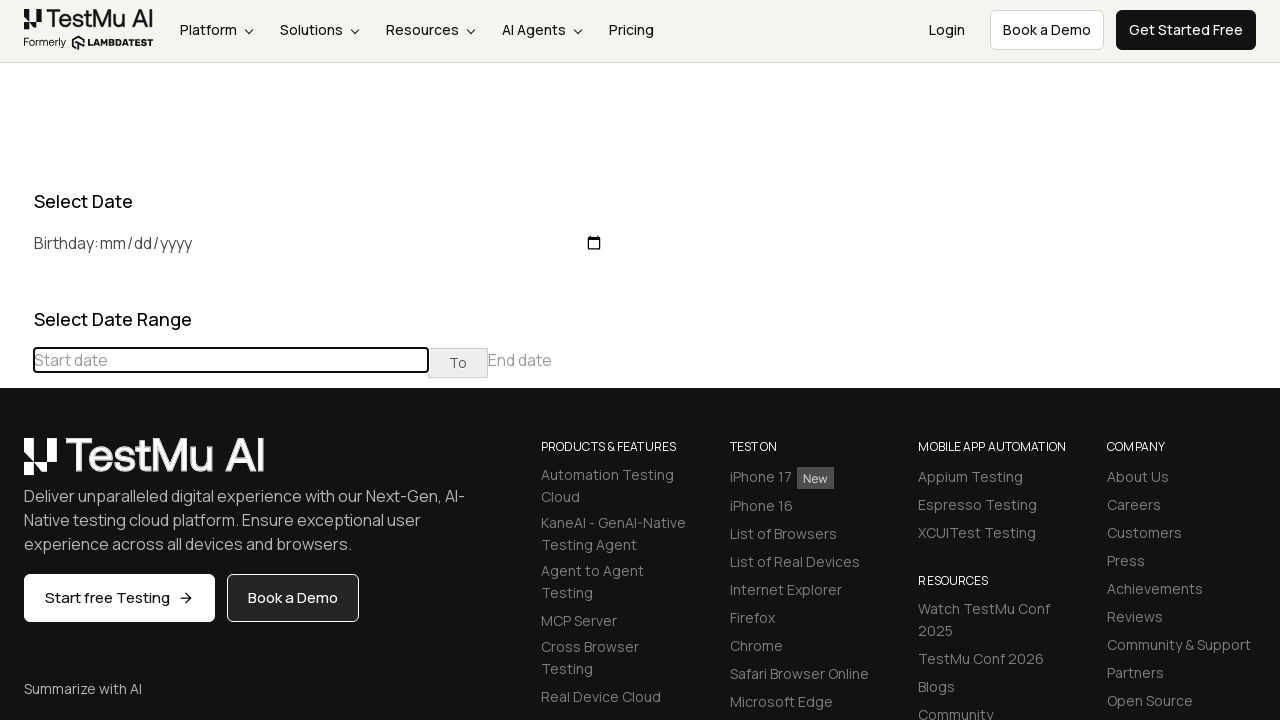

Waited 100ms for calendar to update
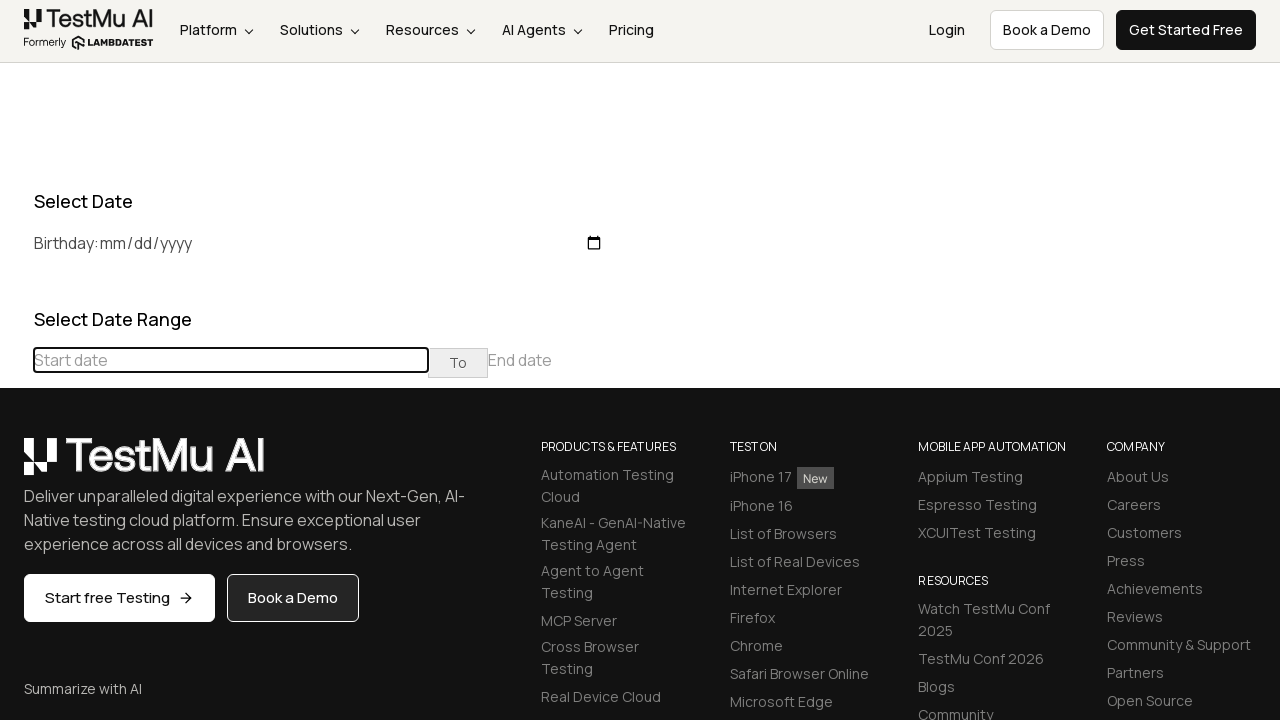

Clicked previous button to navigate to an earlier month at (16, 465) on div[class="datepicker-days"] th[class="prev"]
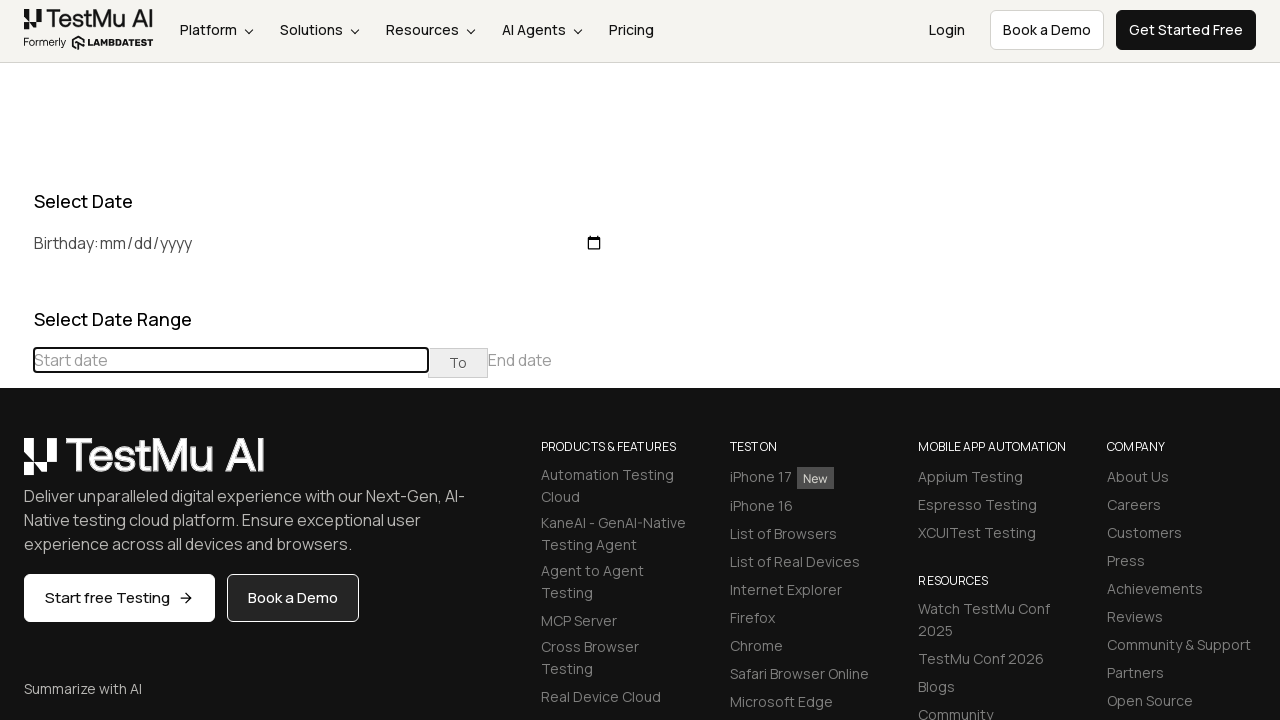

Waited 100ms for calendar to update
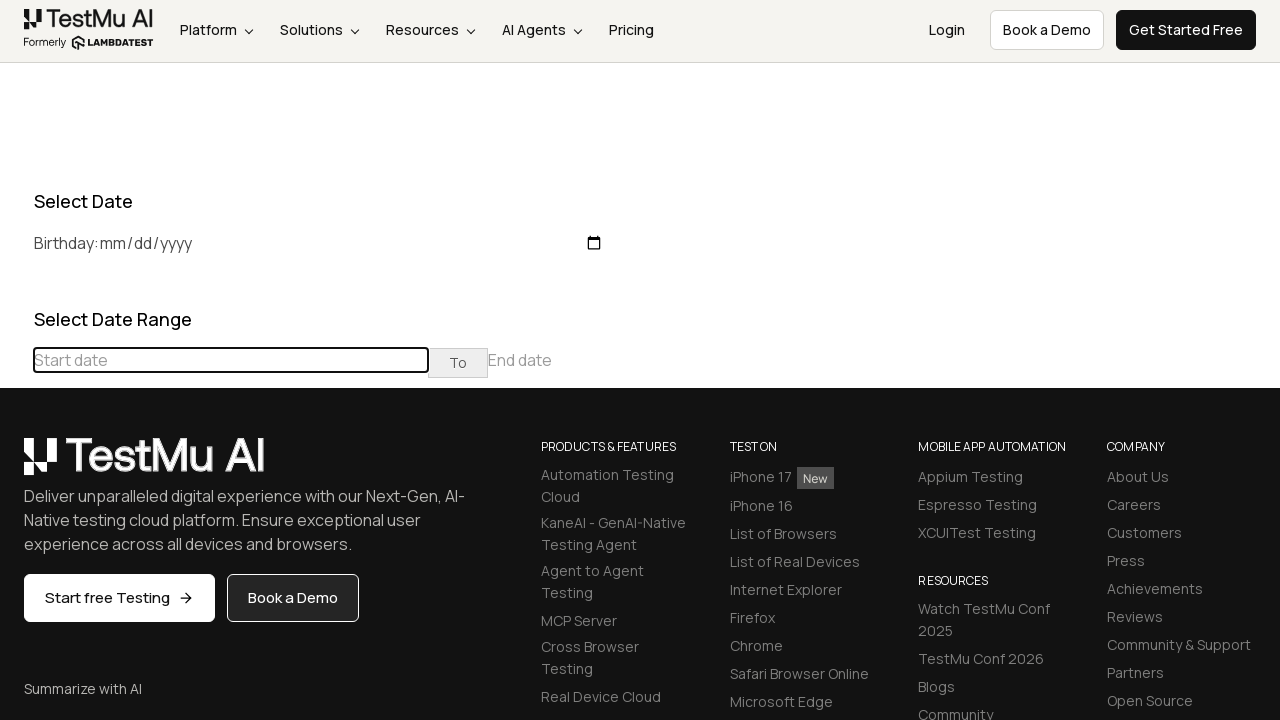

Clicked previous button to navigate to an earlier month at (16, 465) on div[class="datepicker-days"] th[class="prev"]
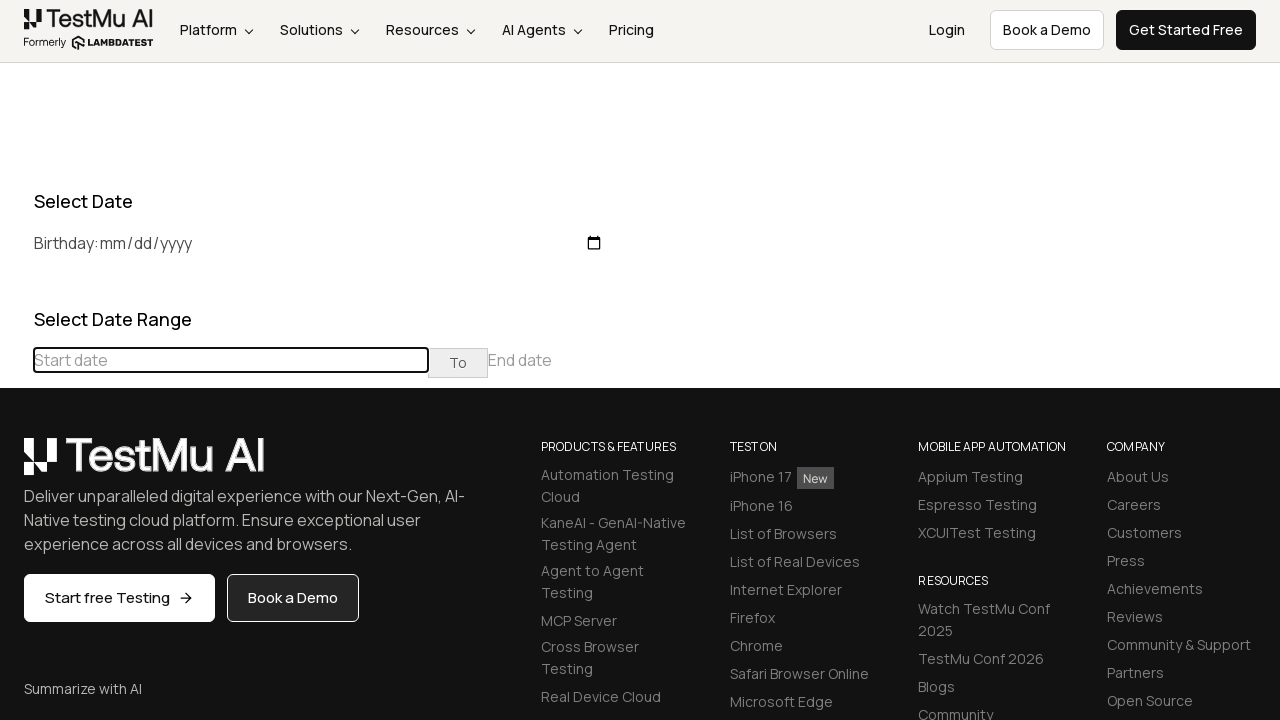

Waited 100ms for calendar to update
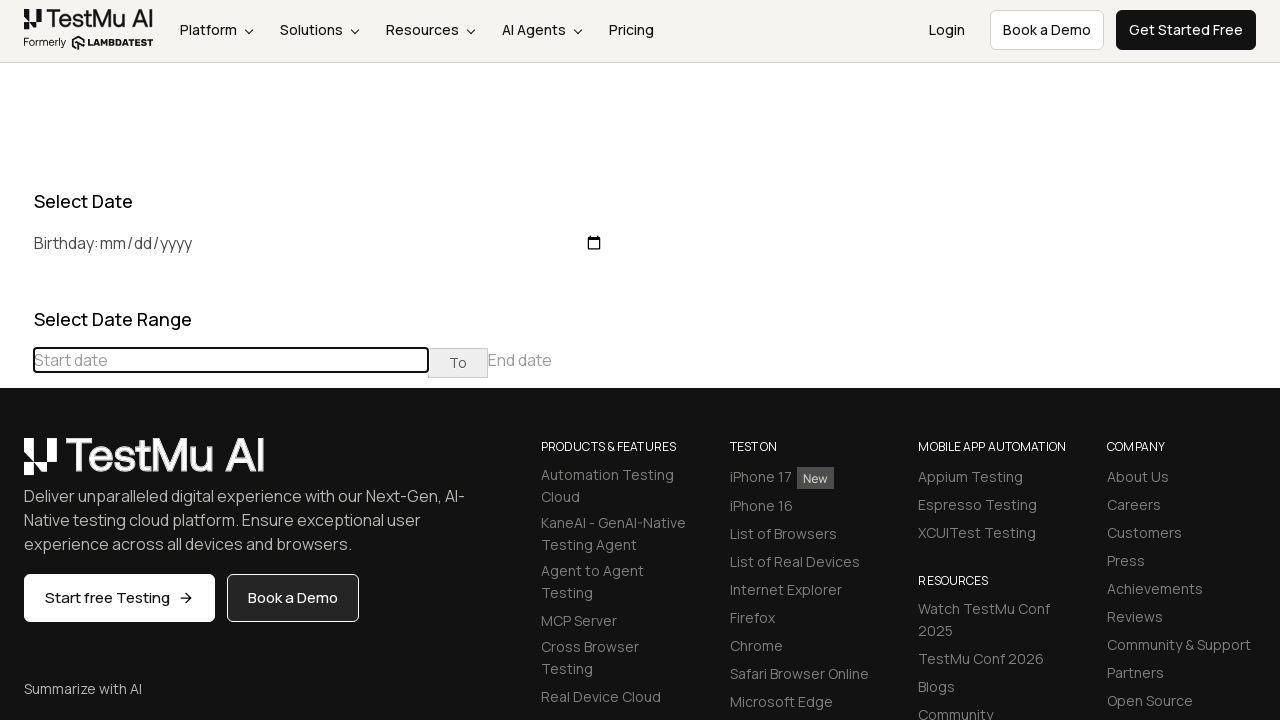

Clicked previous button to navigate to an earlier month at (16, 465) on div[class="datepicker-days"] th[class="prev"]
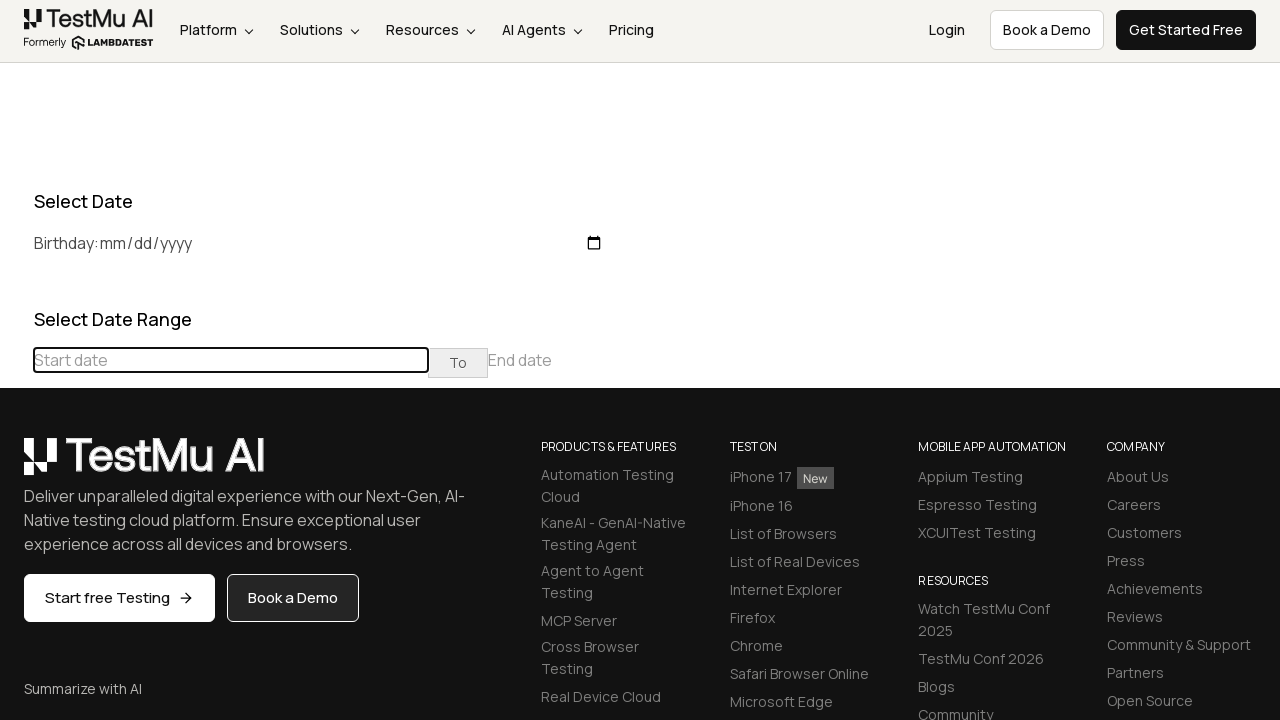

Waited 100ms for calendar to update
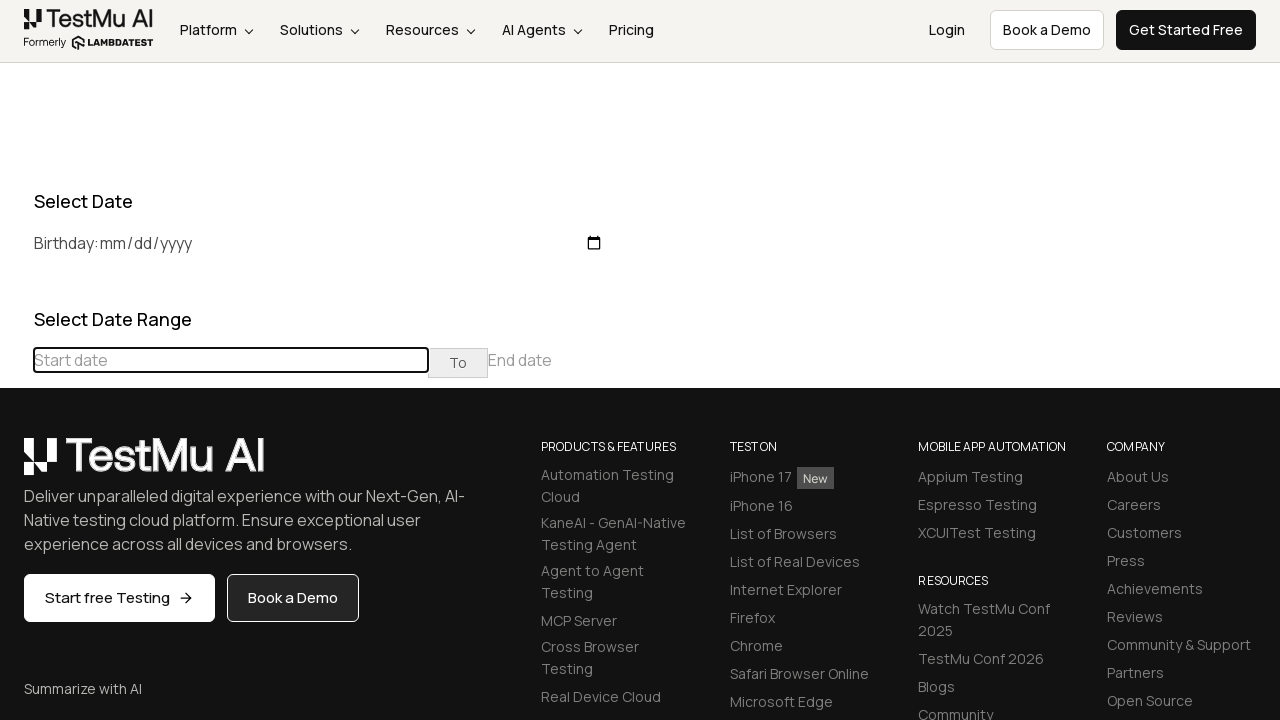

Clicked previous button to navigate to an earlier month at (16, 465) on div[class="datepicker-days"] th[class="prev"]
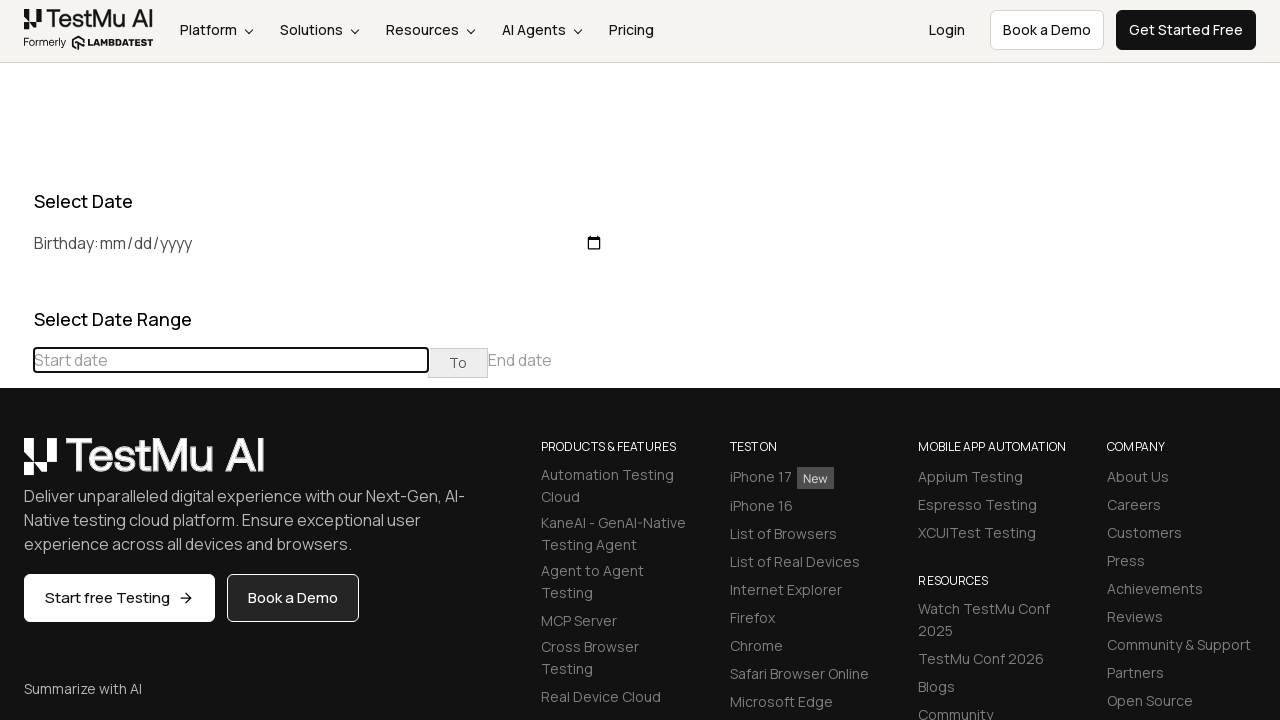

Waited 100ms for calendar to update
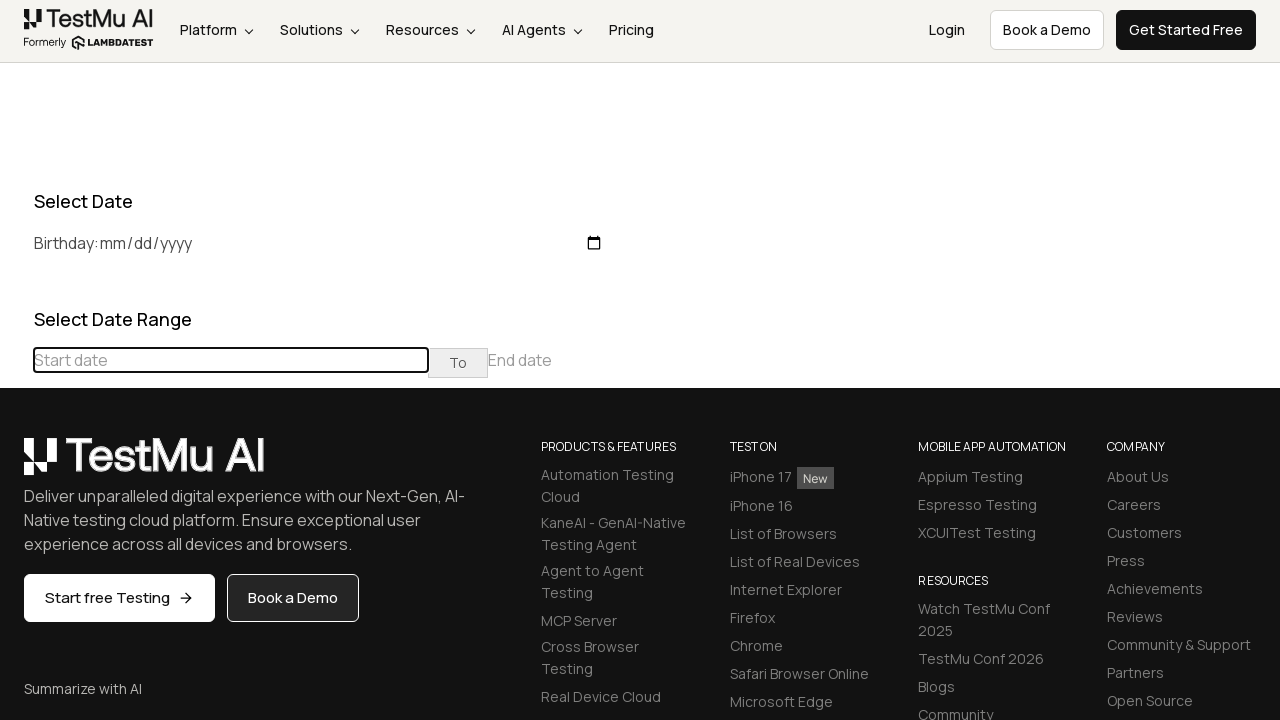

Clicked previous button to navigate to an earlier month at (16, 465) on div[class="datepicker-days"] th[class="prev"]
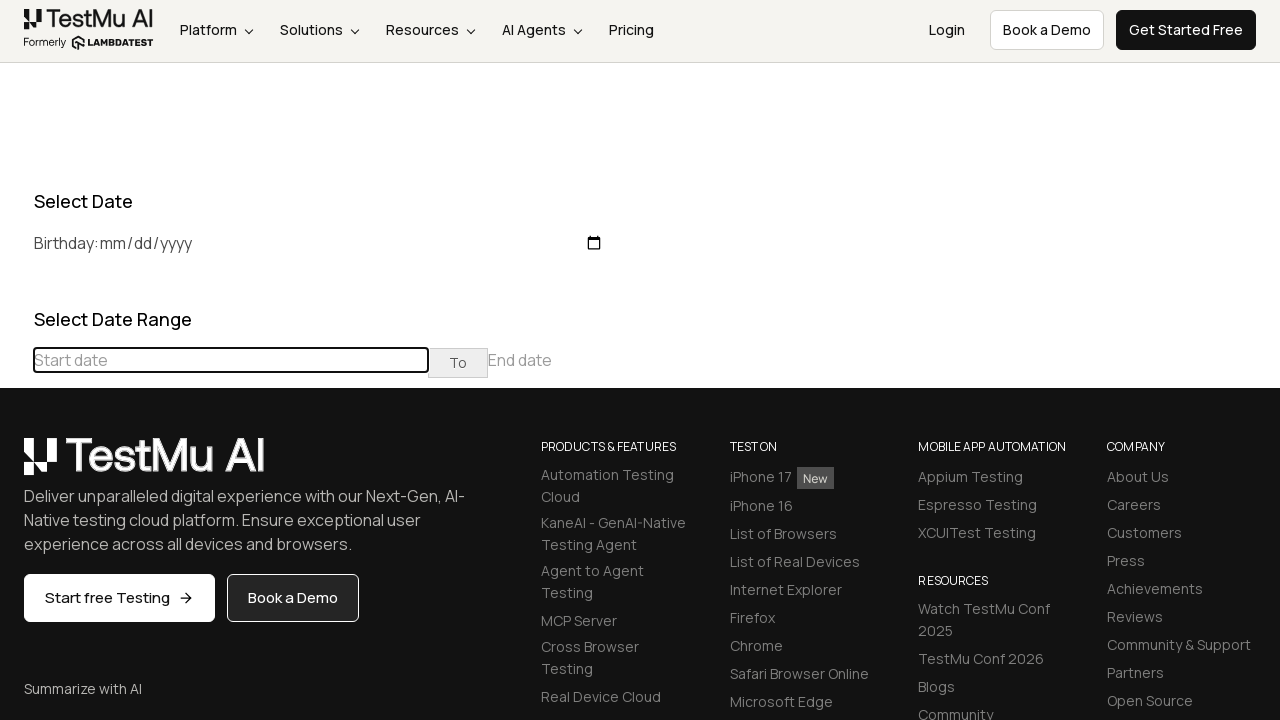

Waited 100ms for calendar to update
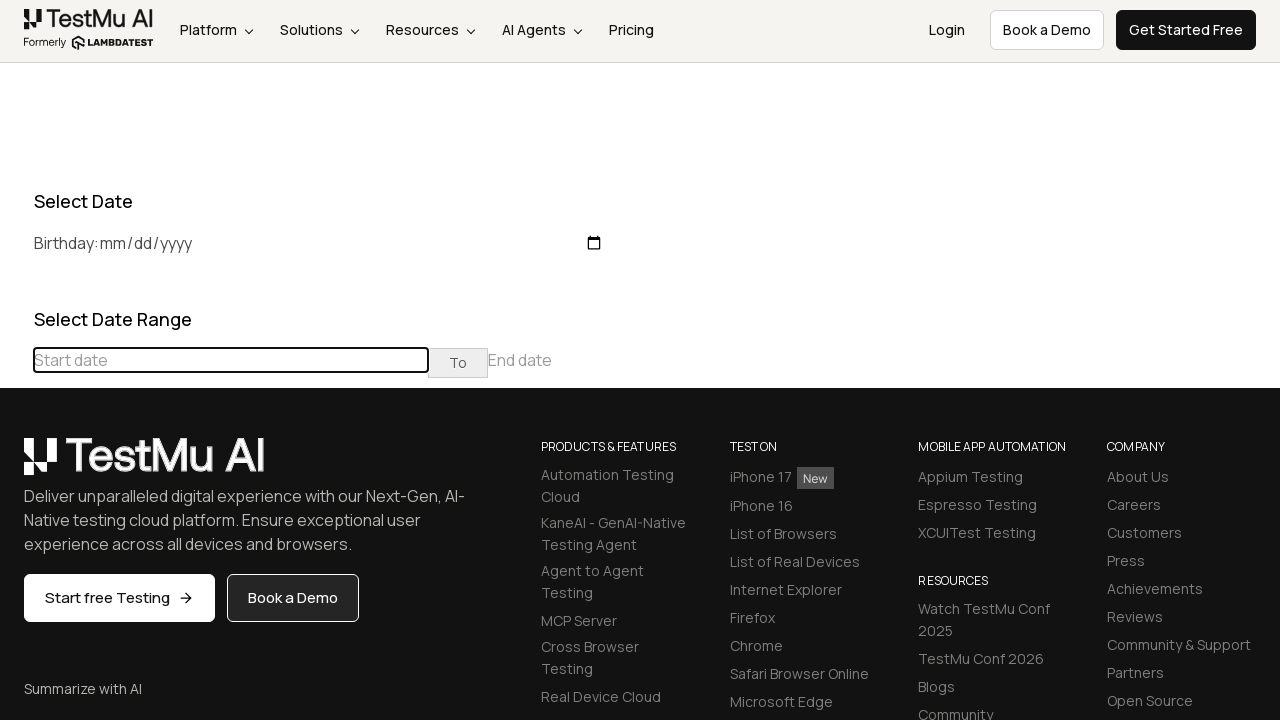

Clicked previous button to navigate to an earlier month at (16, 465) on div[class="datepicker-days"] th[class="prev"]
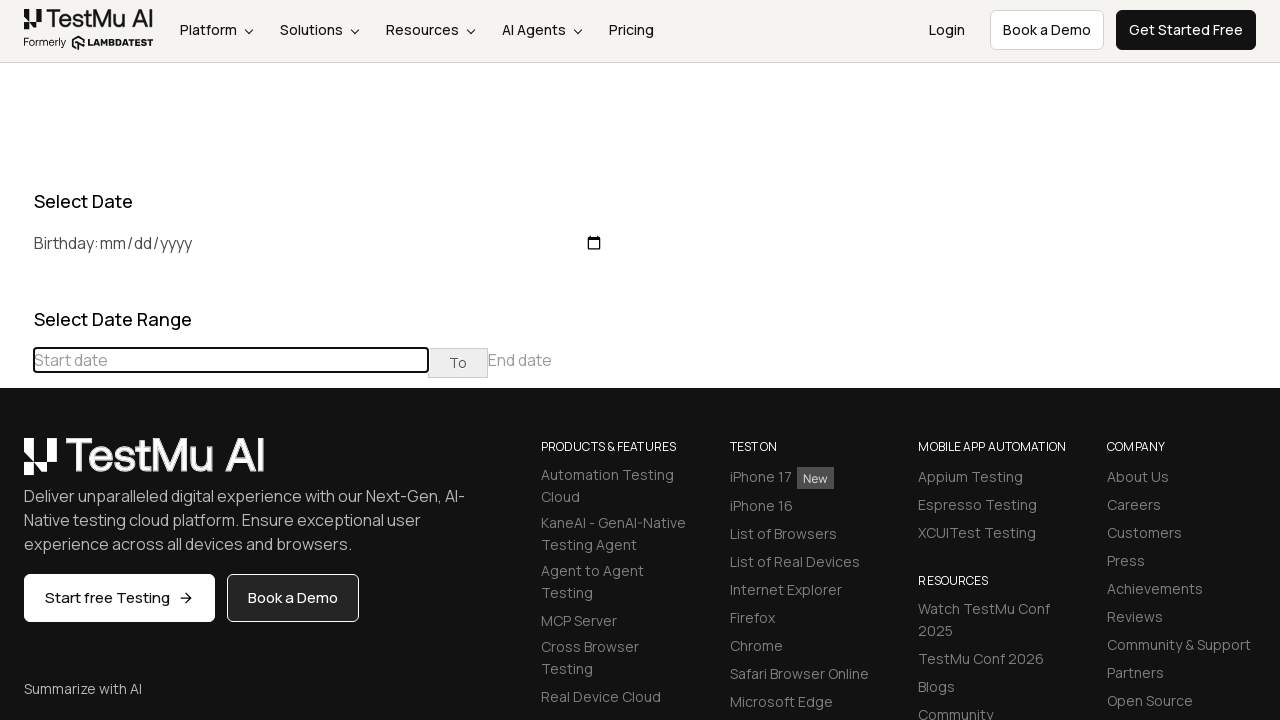

Waited 100ms for calendar to update
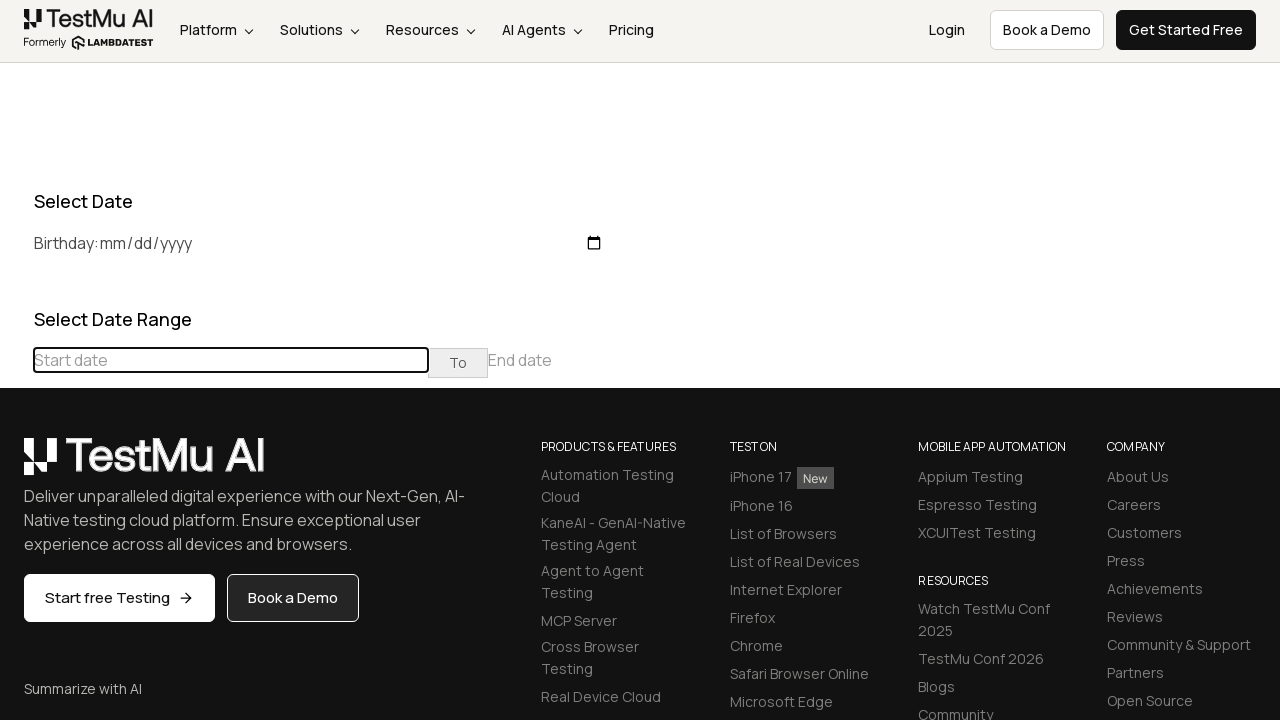

Clicked previous button to navigate to an earlier month at (16, 465) on div[class="datepicker-days"] th[class="prev"]
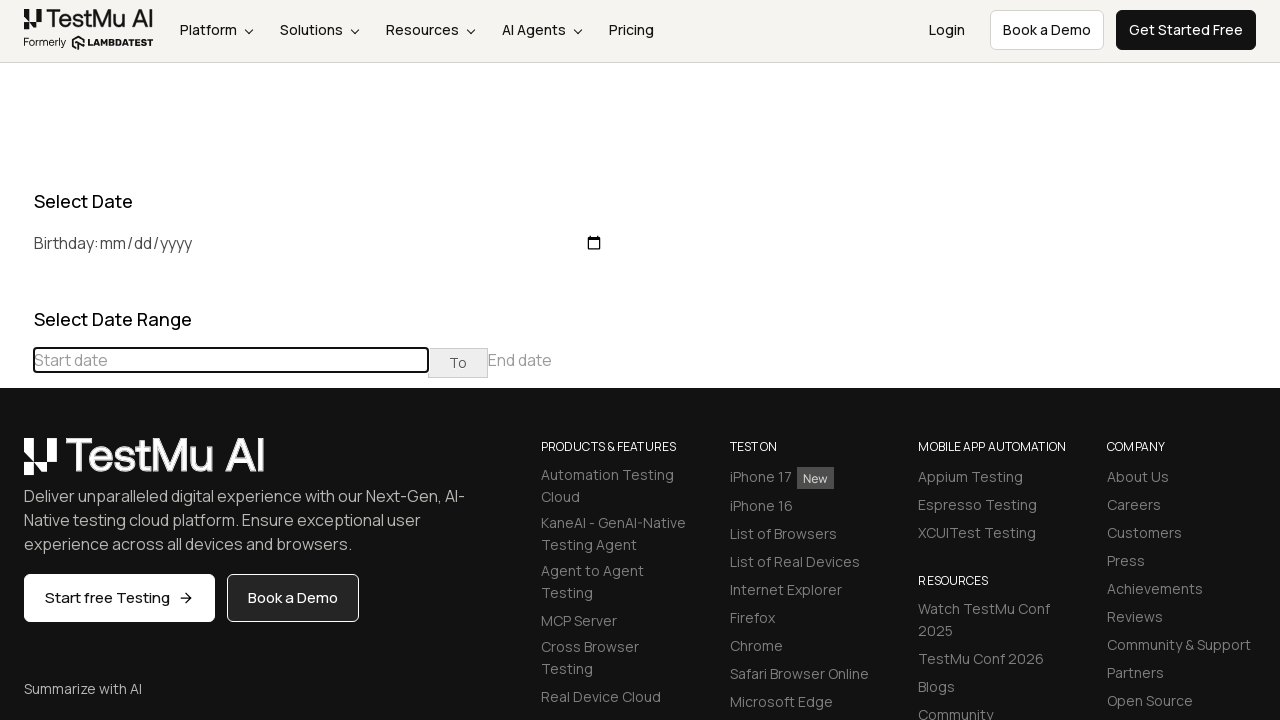

Waited 100ms for calendar to update
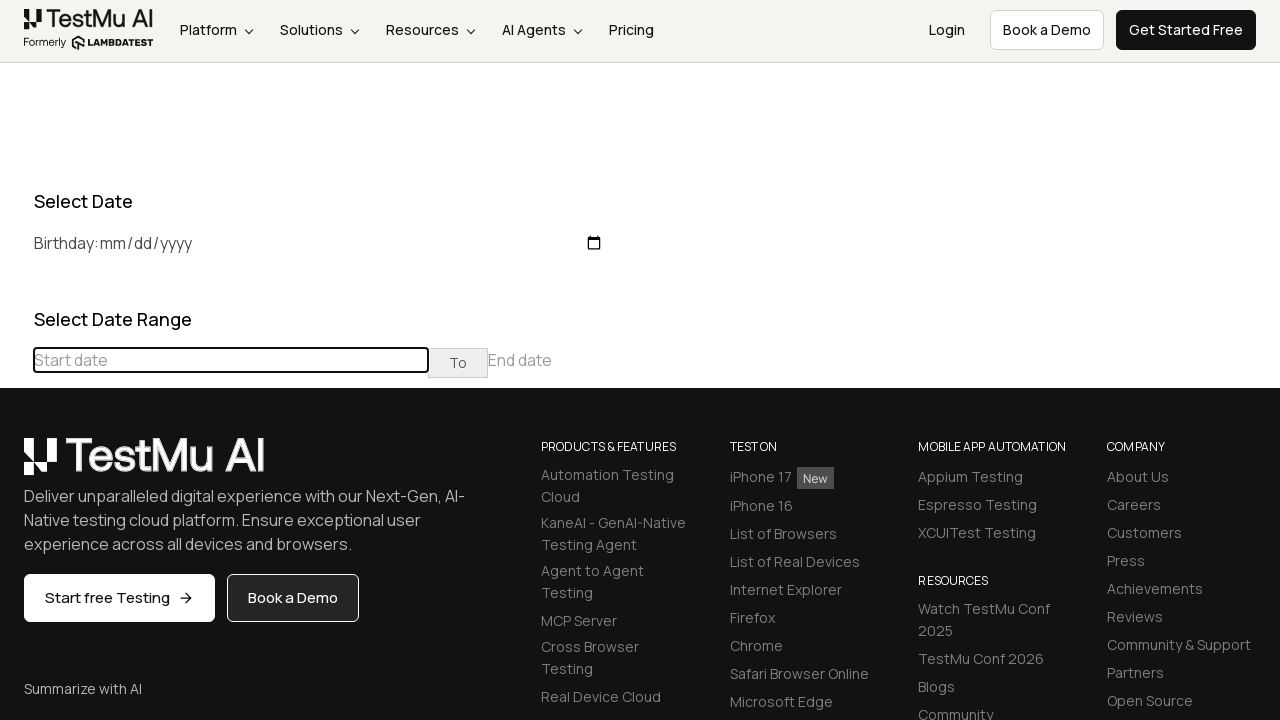

Clicked previous button to navigate to an earlier month at (16, 465) on div[class="datepicker-days"] th[class="prev"]
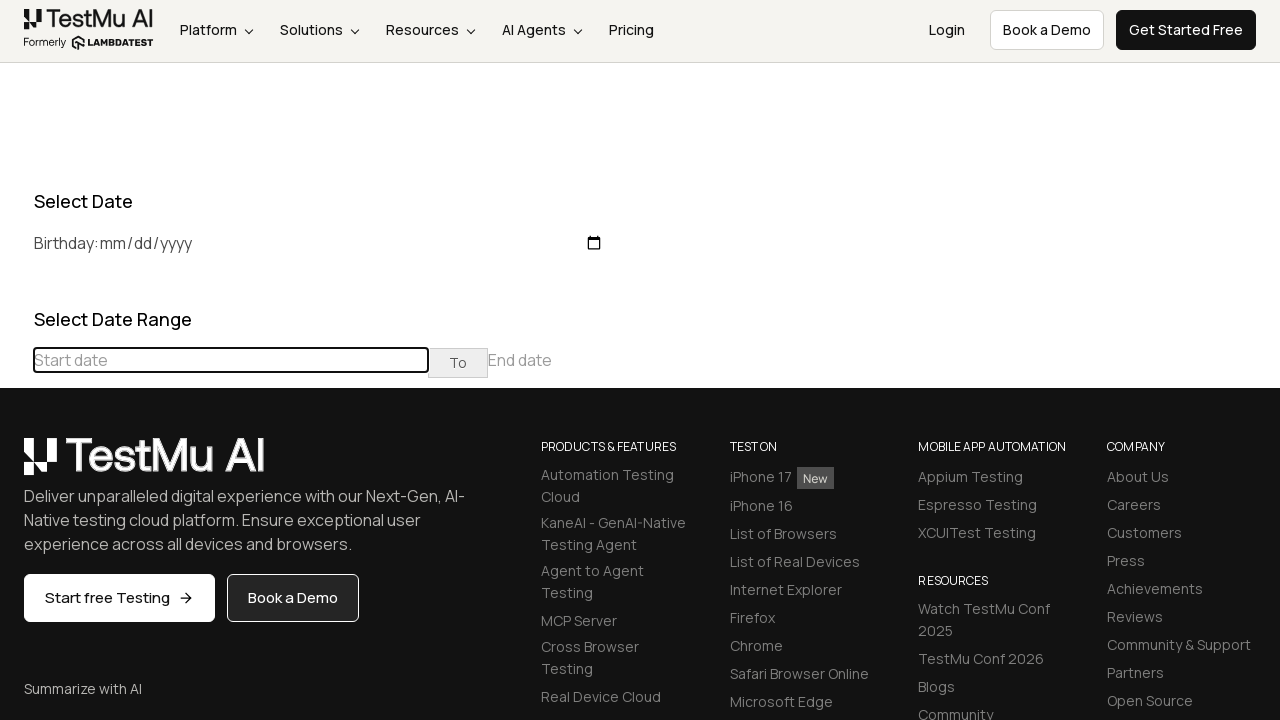

Waited 100ms for calendar to update
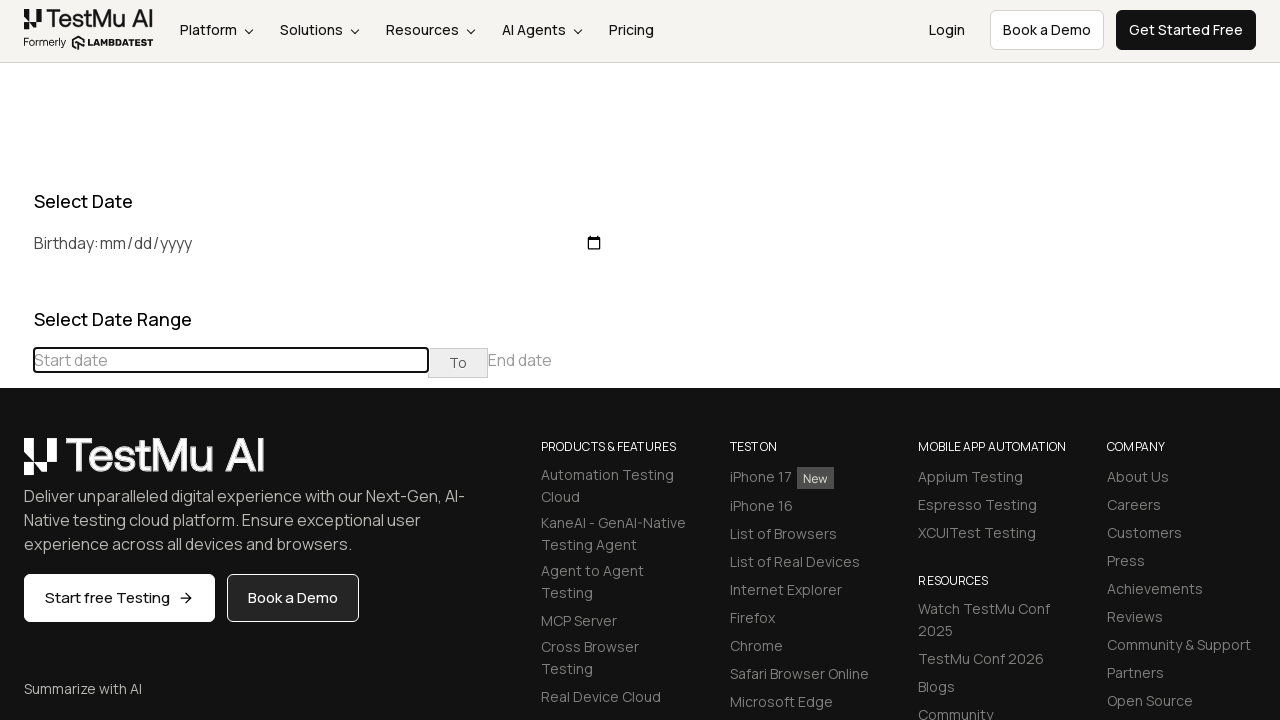

Clicked previous button to navigate to an earlier month at (16, 465) on div[class="datepicker-days"] th[class="prev"]
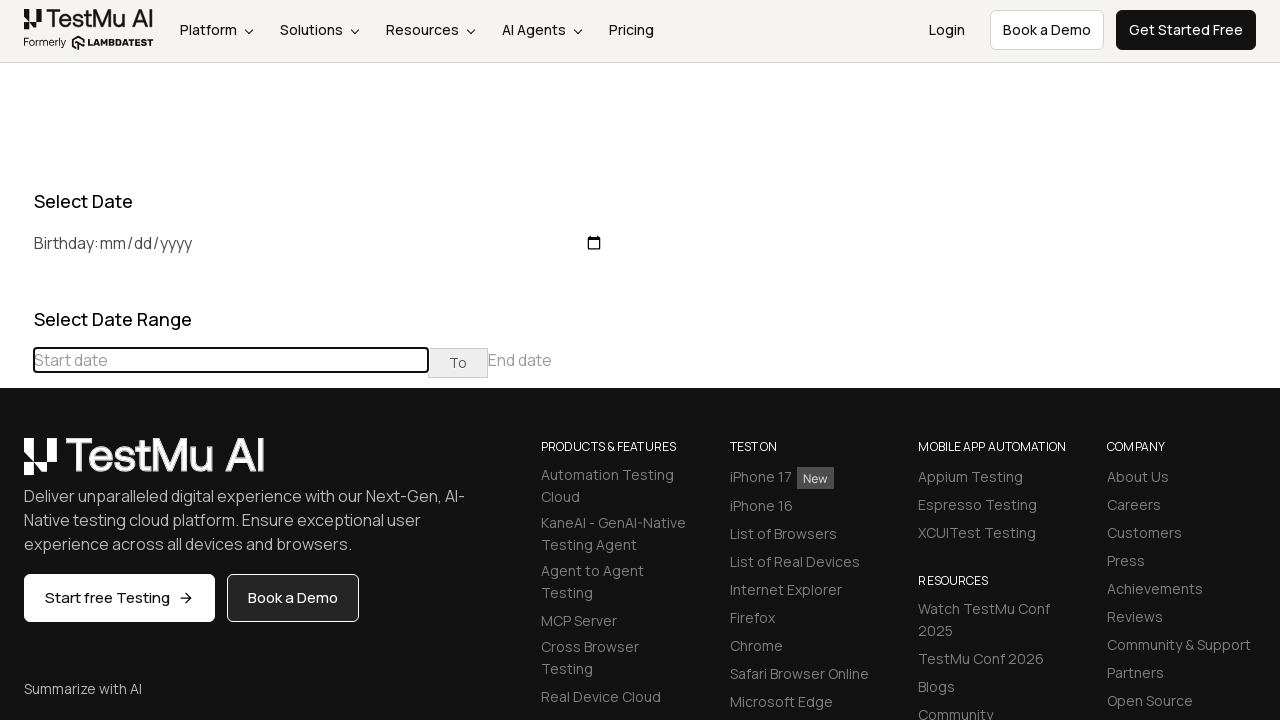

Waited 100ms for calendar to update
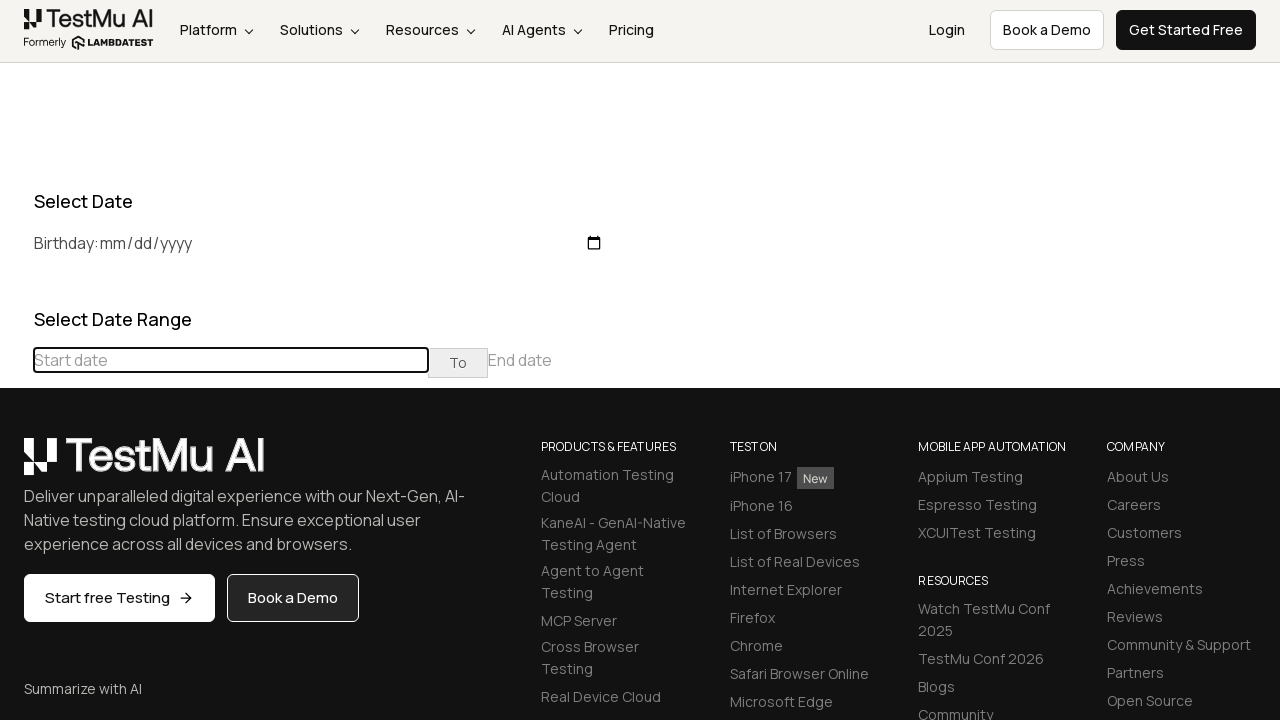

Clicked previous button to navigate to an earlier month at (16, 465) on div[class="datepicker-days"] th[class="prev"]
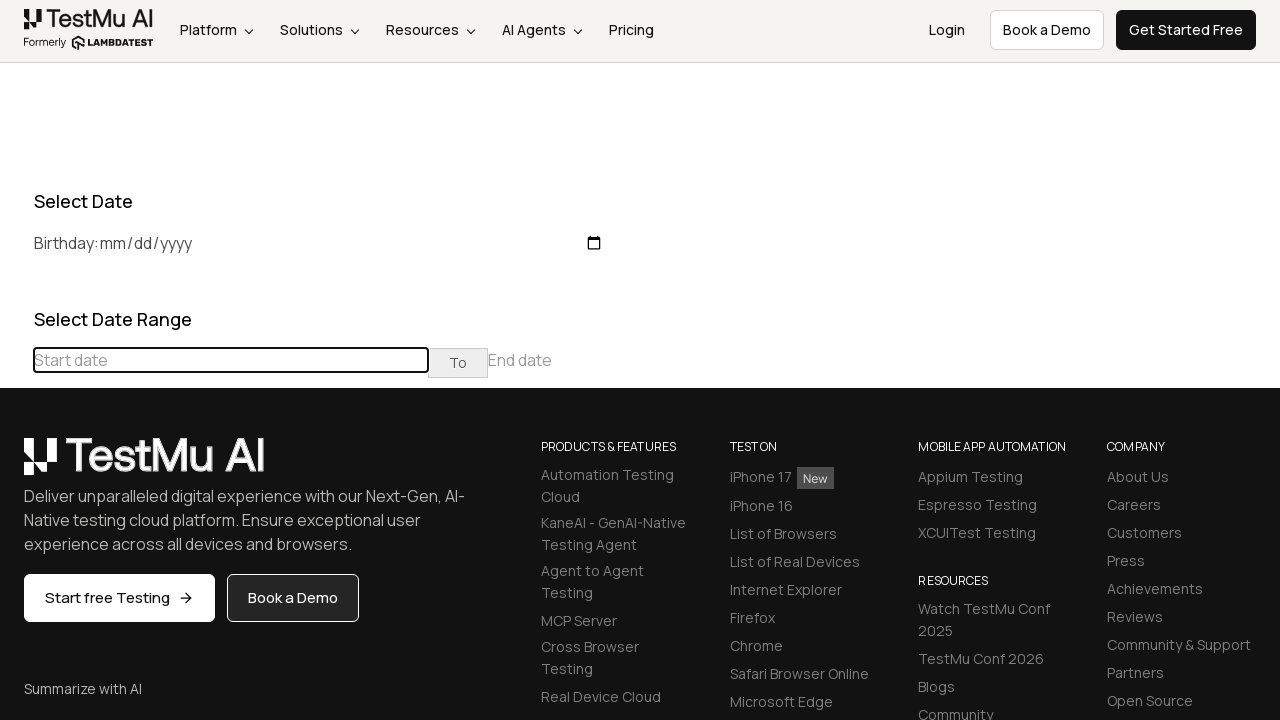

Waited 100ms for calendar to update
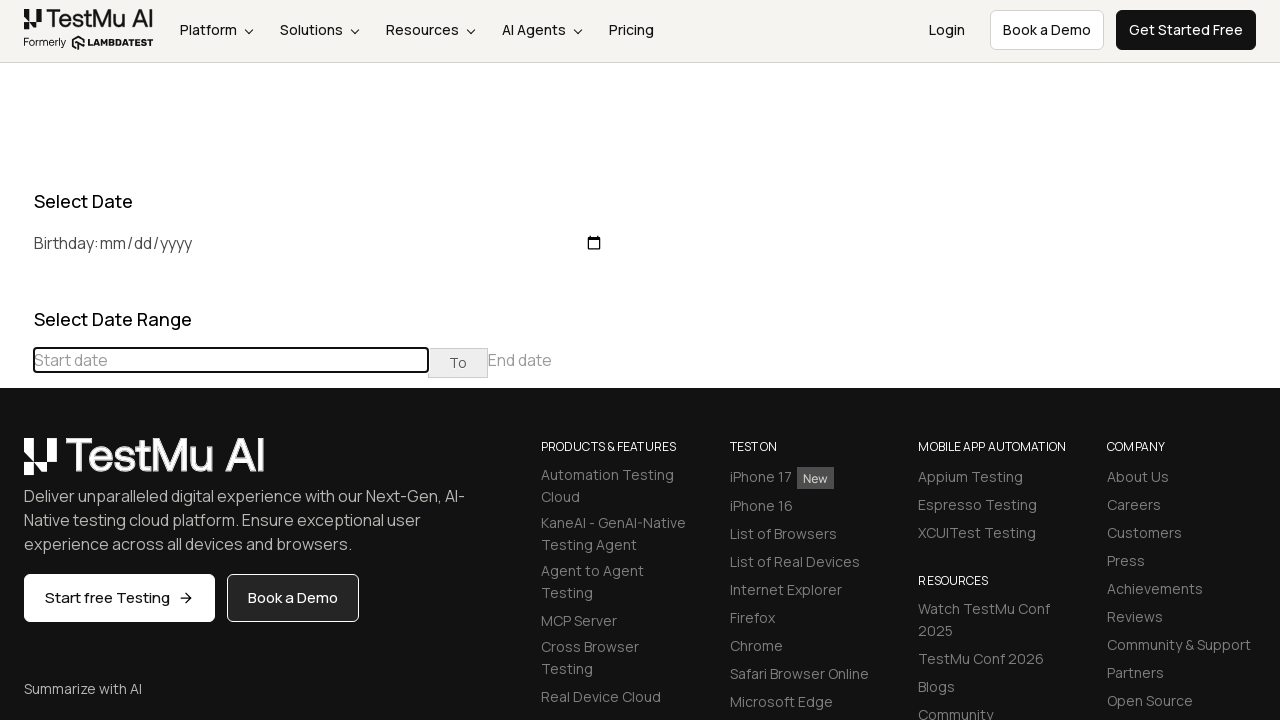

Clicked previous button to navigate to an earlier month at (16, 465) on div[class="datepicker-days"] th[class="prev"]
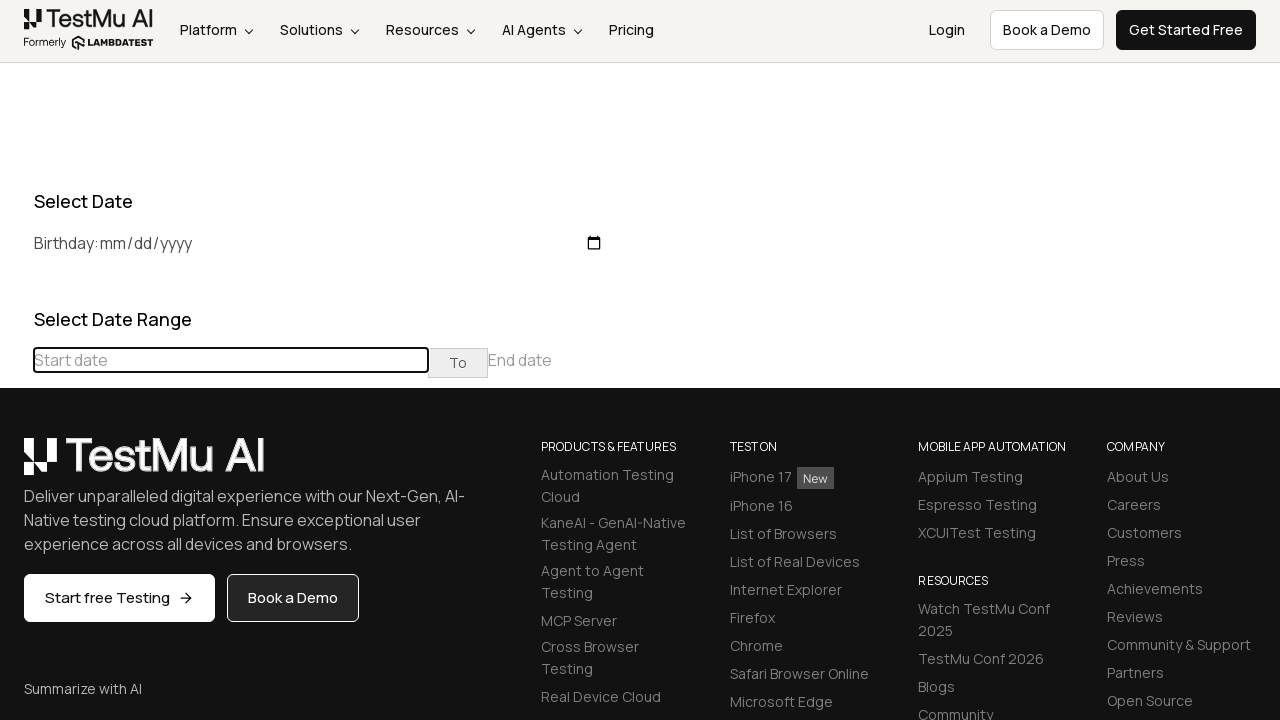

Waited 100ms for calendar to update
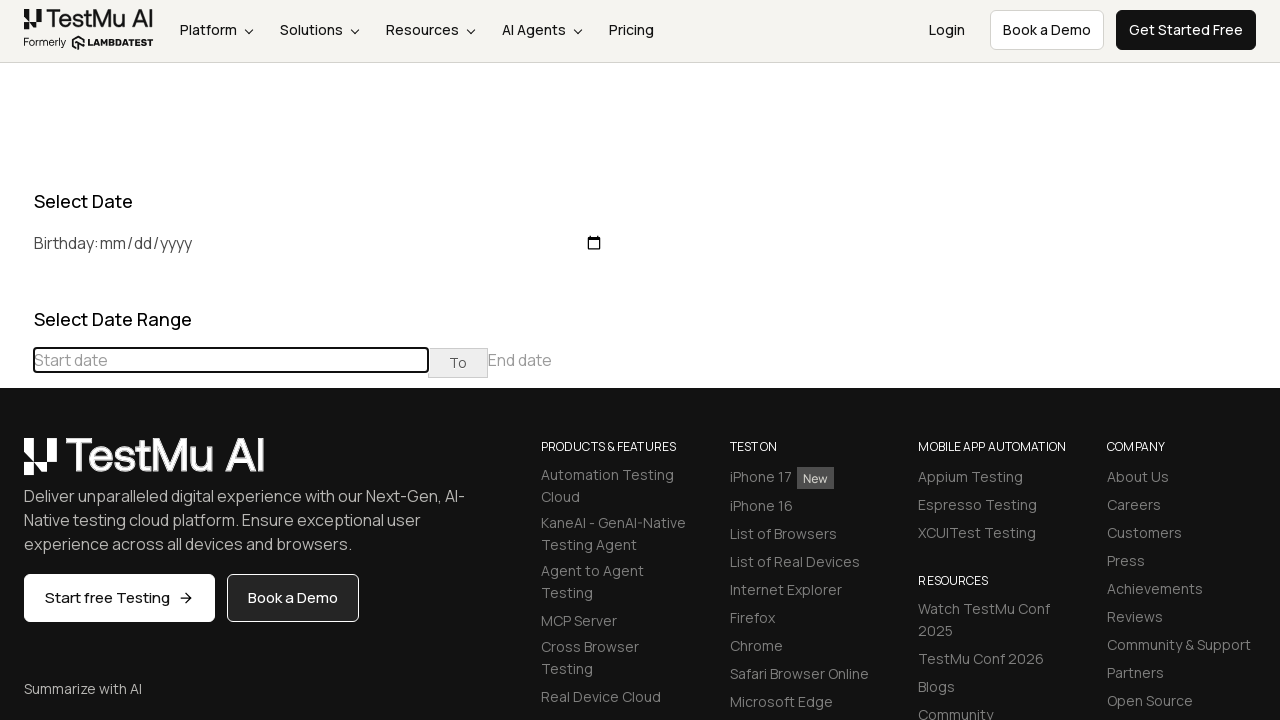

Clicked previous button to navigate to an earlier month at (16, 465) on div[class="datepicker-days"] th[class="prev"]
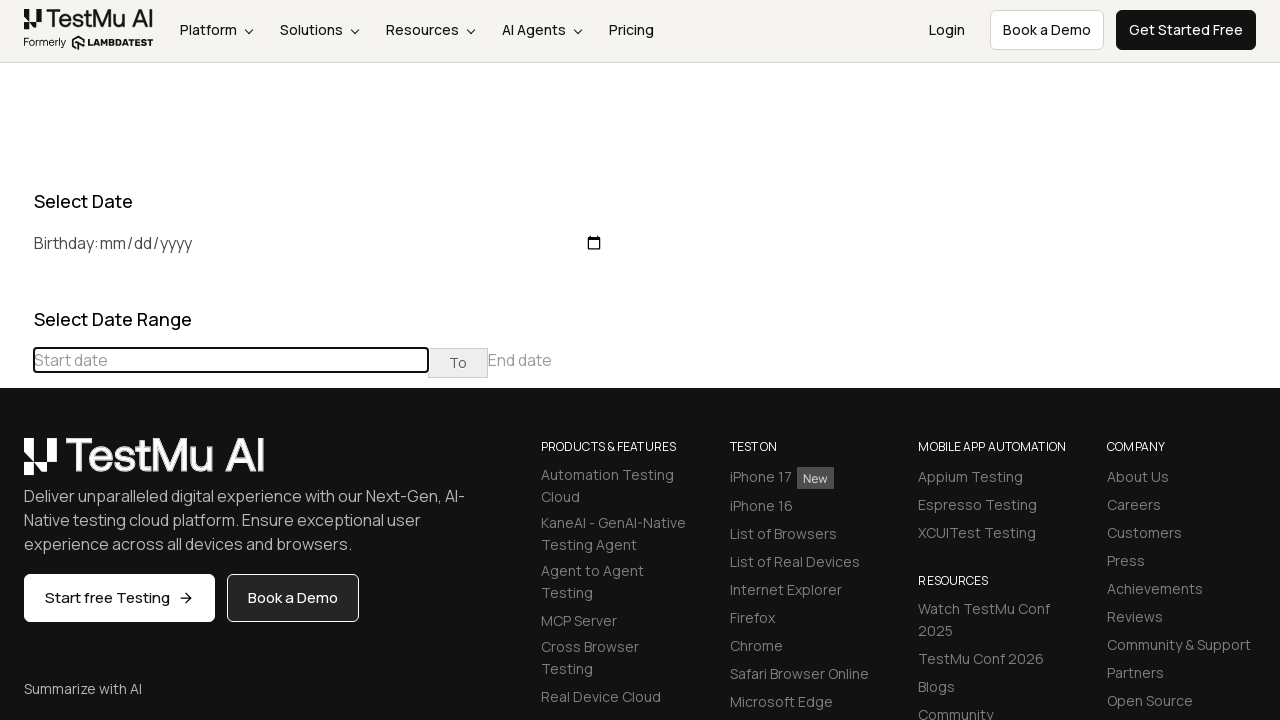

Waited 100ms for calendar to update
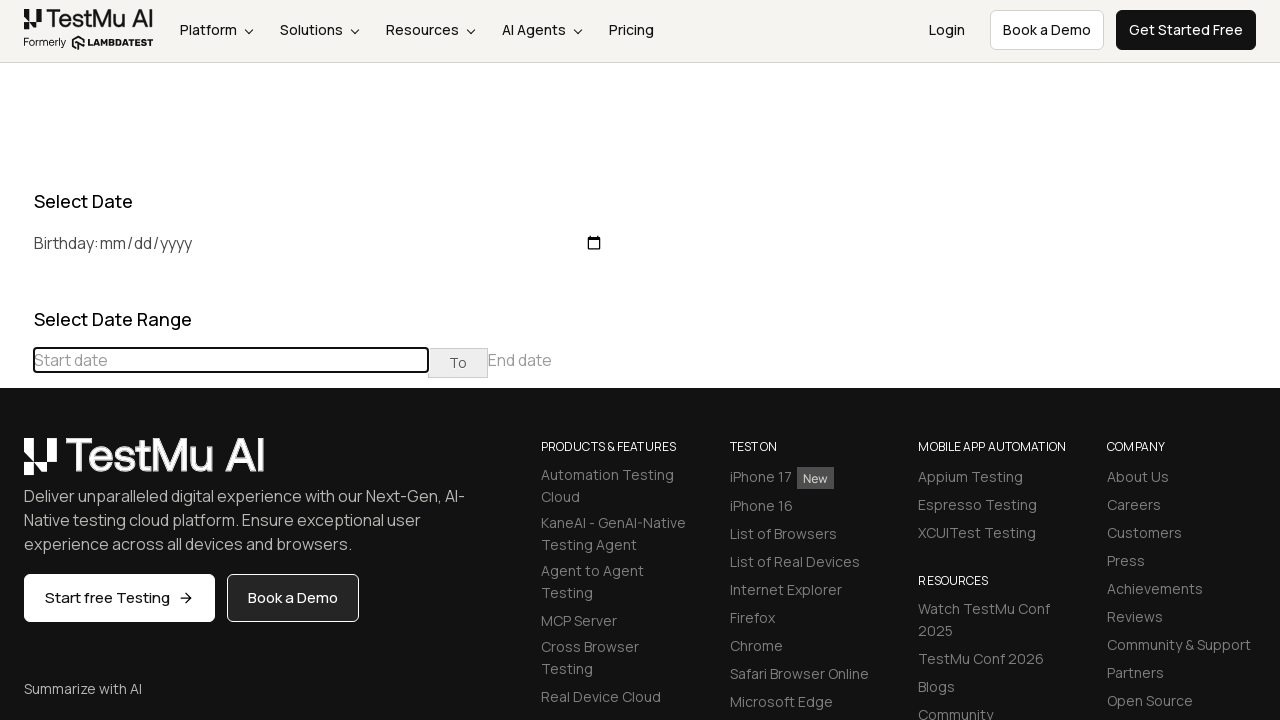

Clicked previous button to navigate to an earlier month at (16, 465) on div[class="datepicker-days"] th[class="prev"]
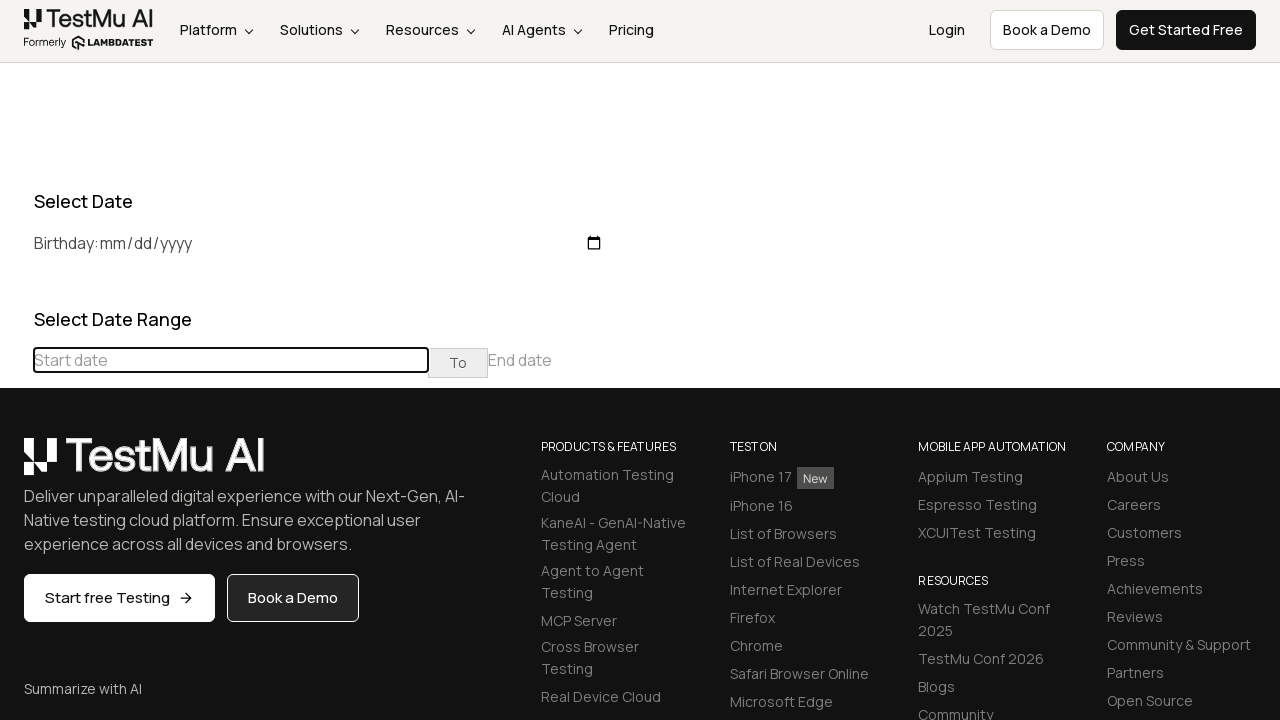

Waited 100ms for calendar to update
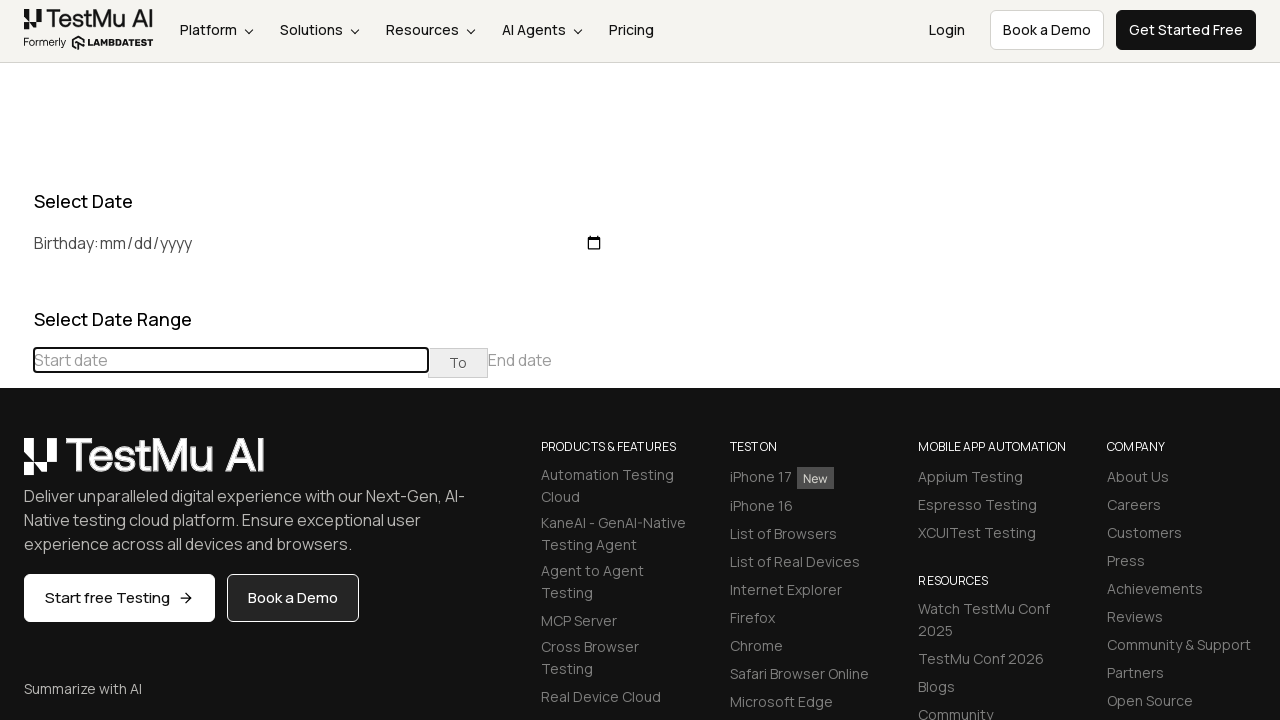

Clicked previous button to navigate to an earlier month at (16, 465) on div[class="datepicker-days"] th[class="prev"]
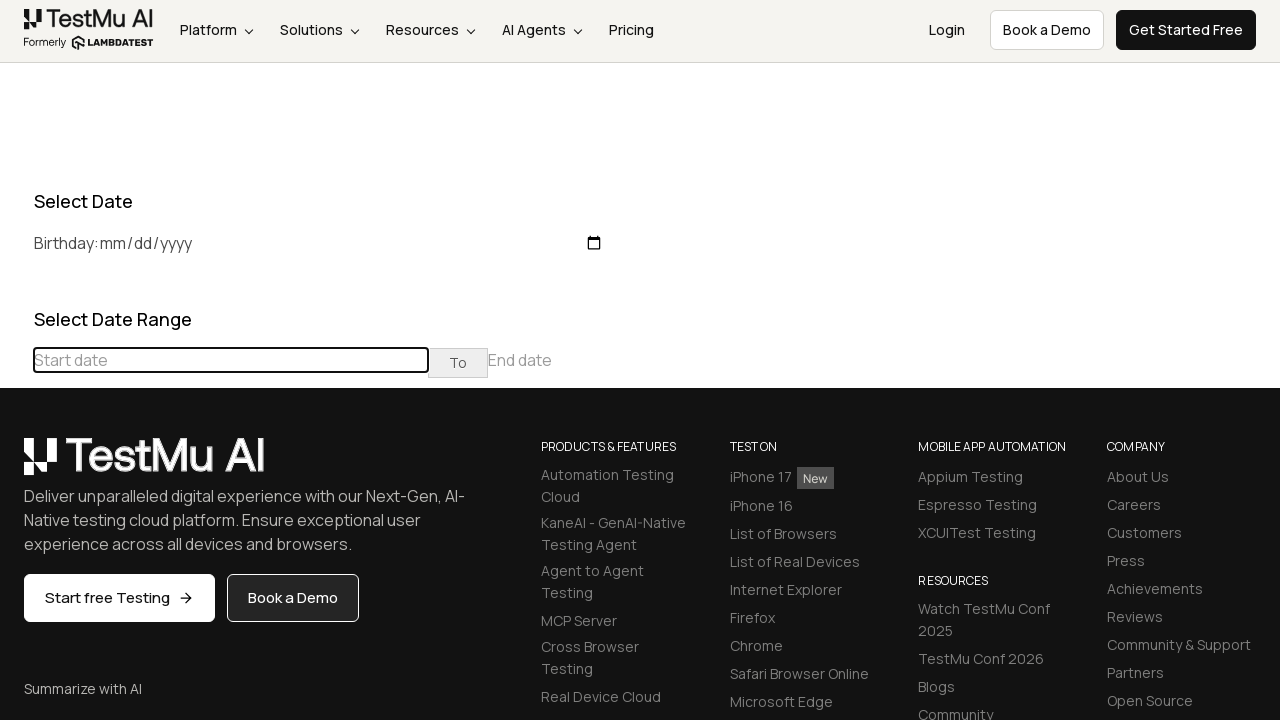

Waited 100ms for calendar to update
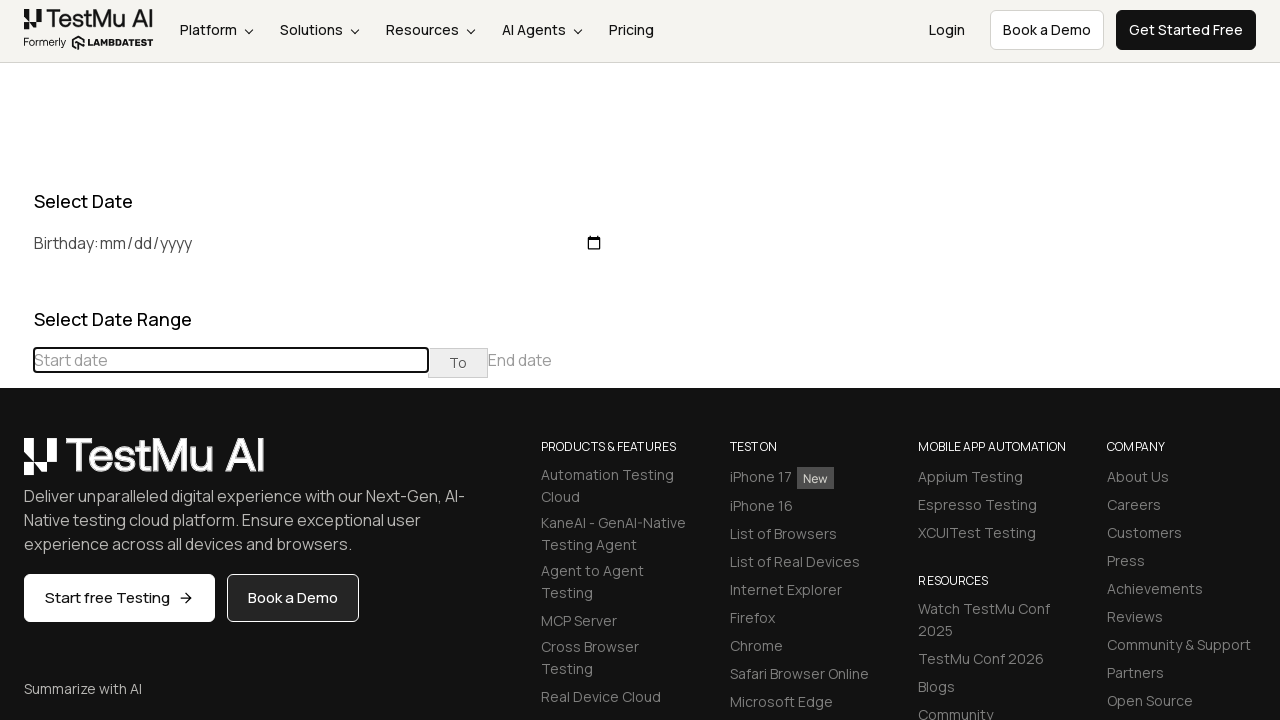

Clicked previous button to navigate to an earlier month at (16, 465) on div[class="datepicker-days"] th[class="prev"]
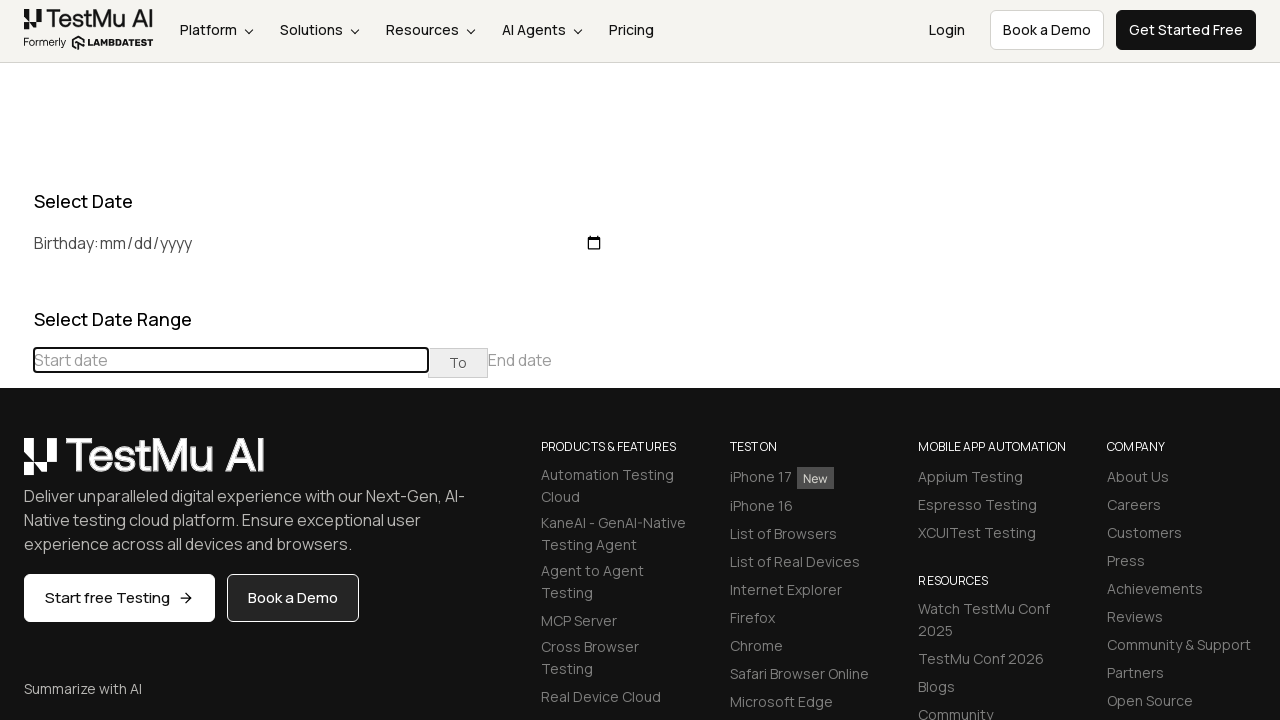

Waited 100ms for calendar to update
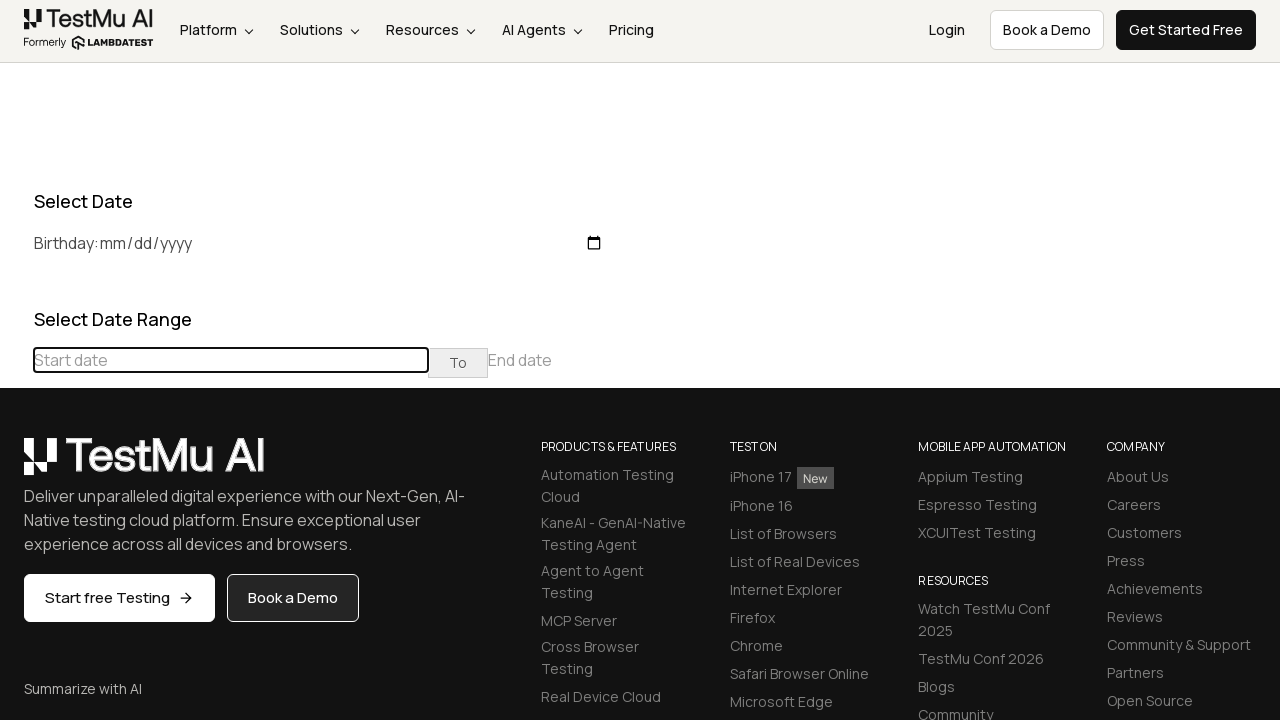

Clicked previous button to navigate to an earlier month at (16, 465) on div[class="datepicker-days"] th[class="prev"]
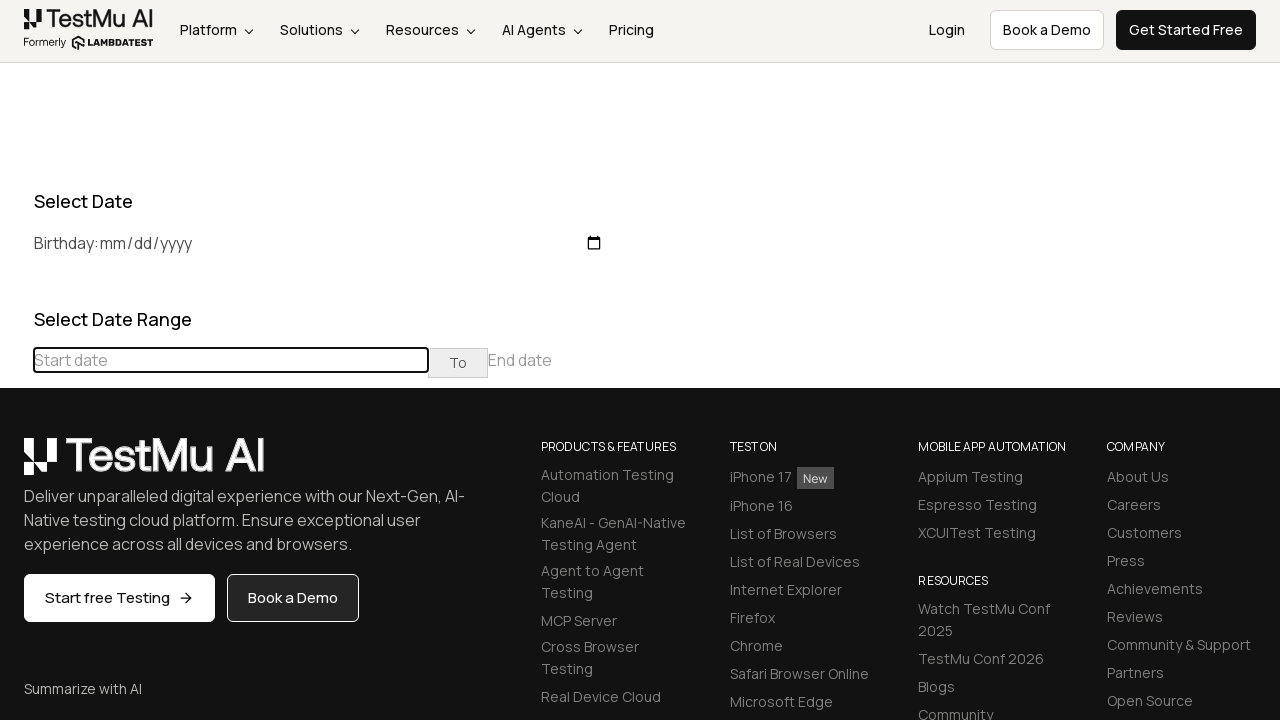

Waited 100ms for calendar to update
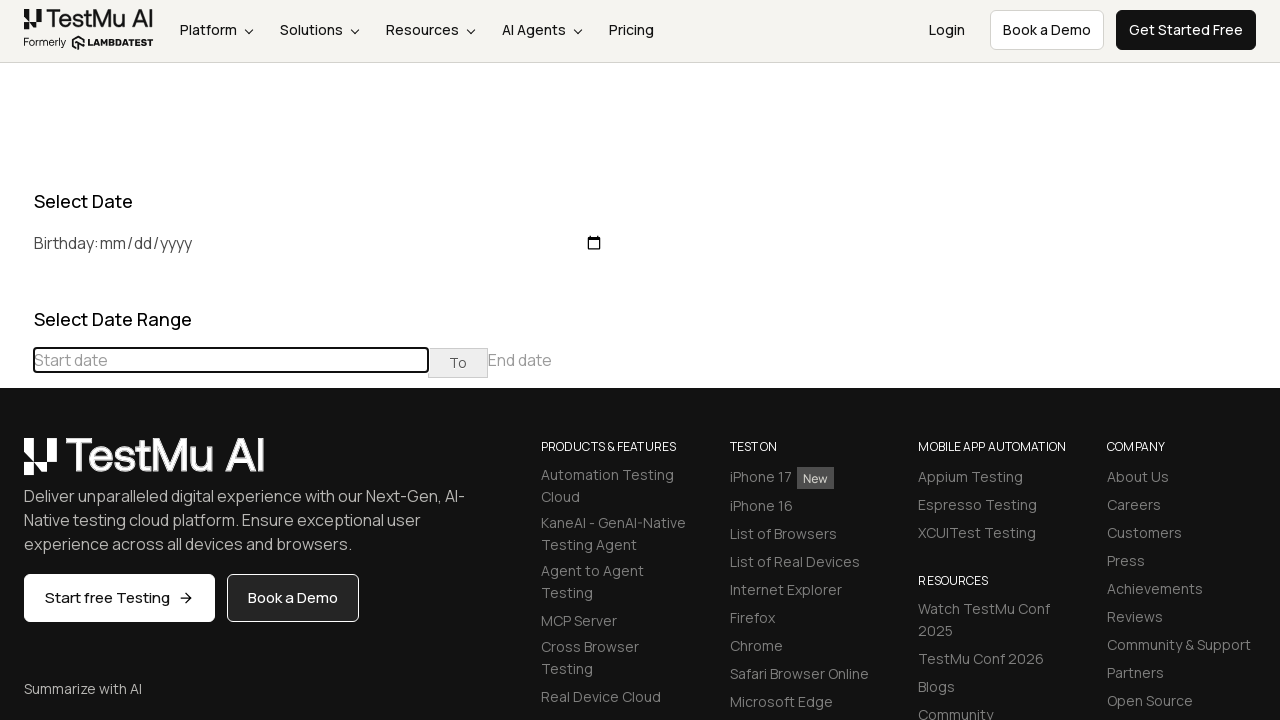

Clicked previous button to navigate to an earlier month at (16, 465) on div[class="datepicker-days"] th[class="prev"]
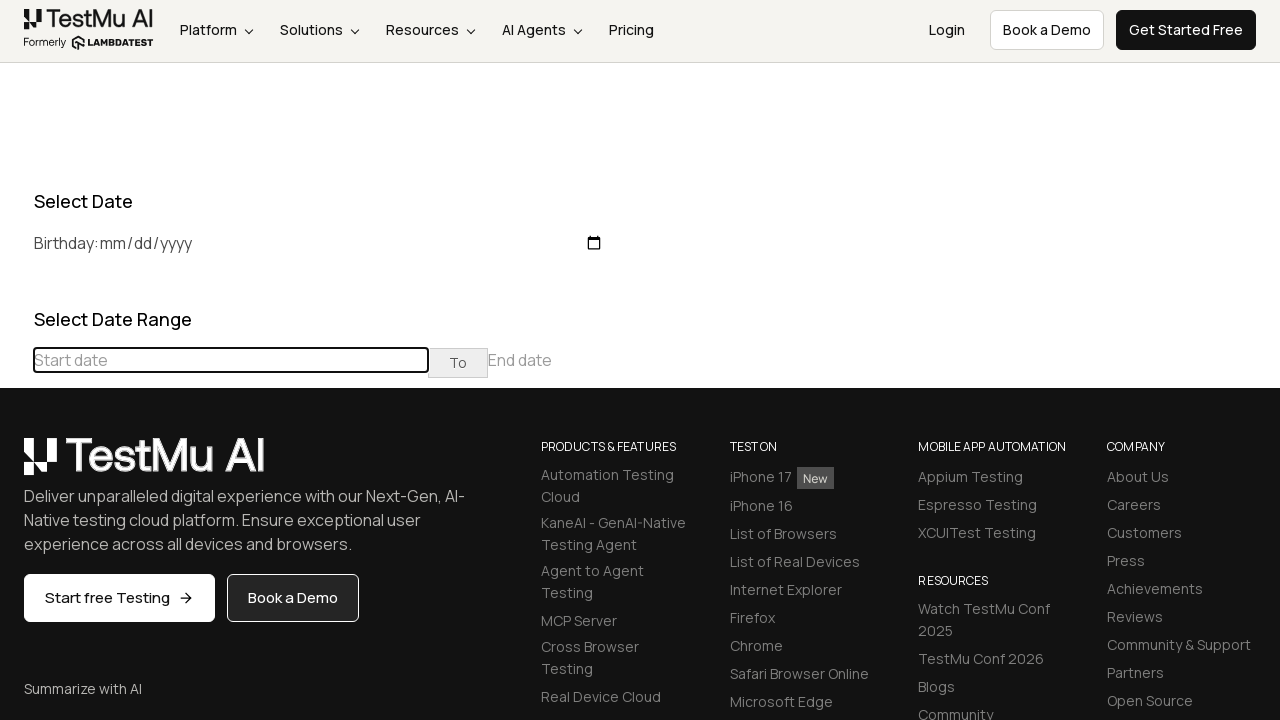

Waited 100ms for calendar to update
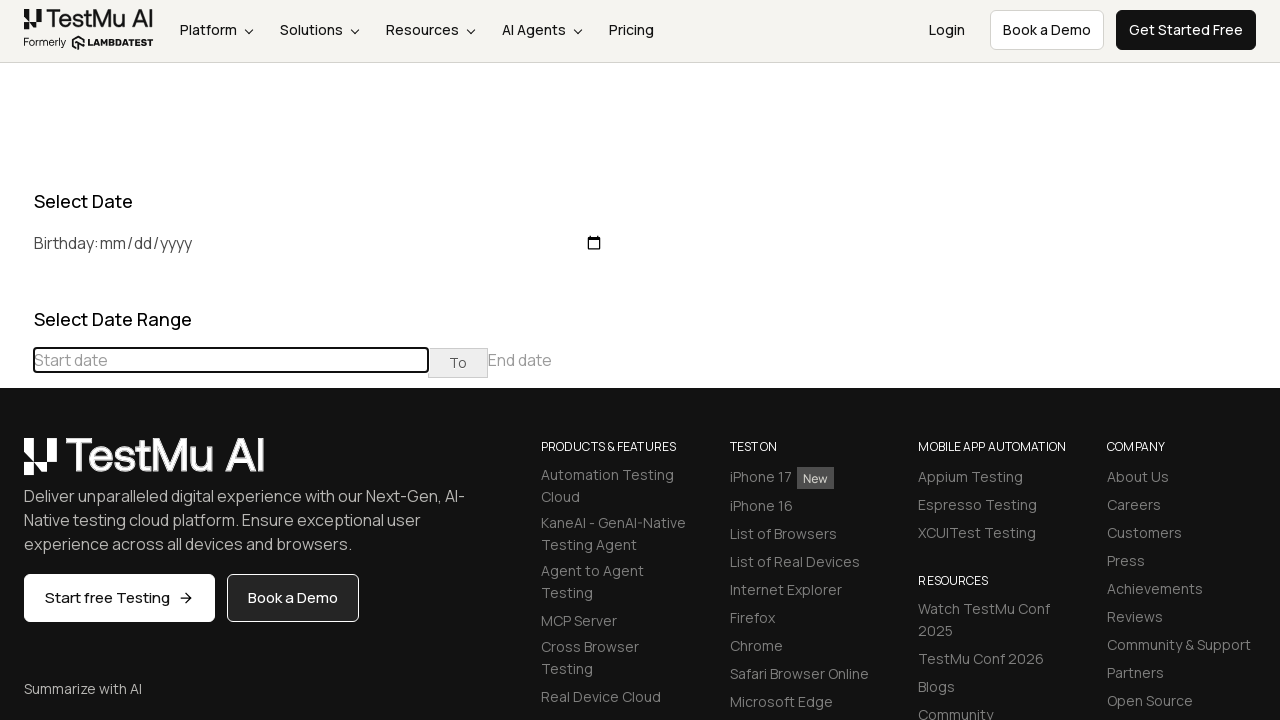

Clicked previous button to navigate to an earlier month at (16, 465) on div[class="datepicker-days"] th[class="prev"]
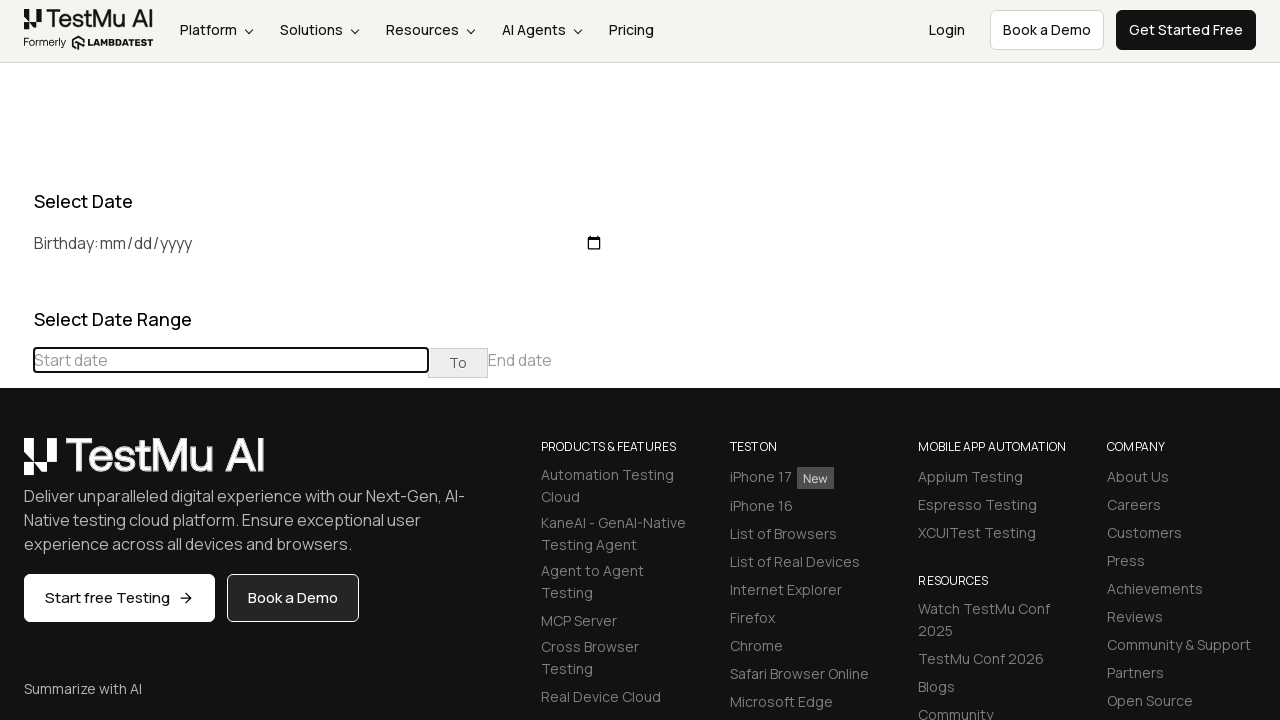

Waited 100ms for calendar to update
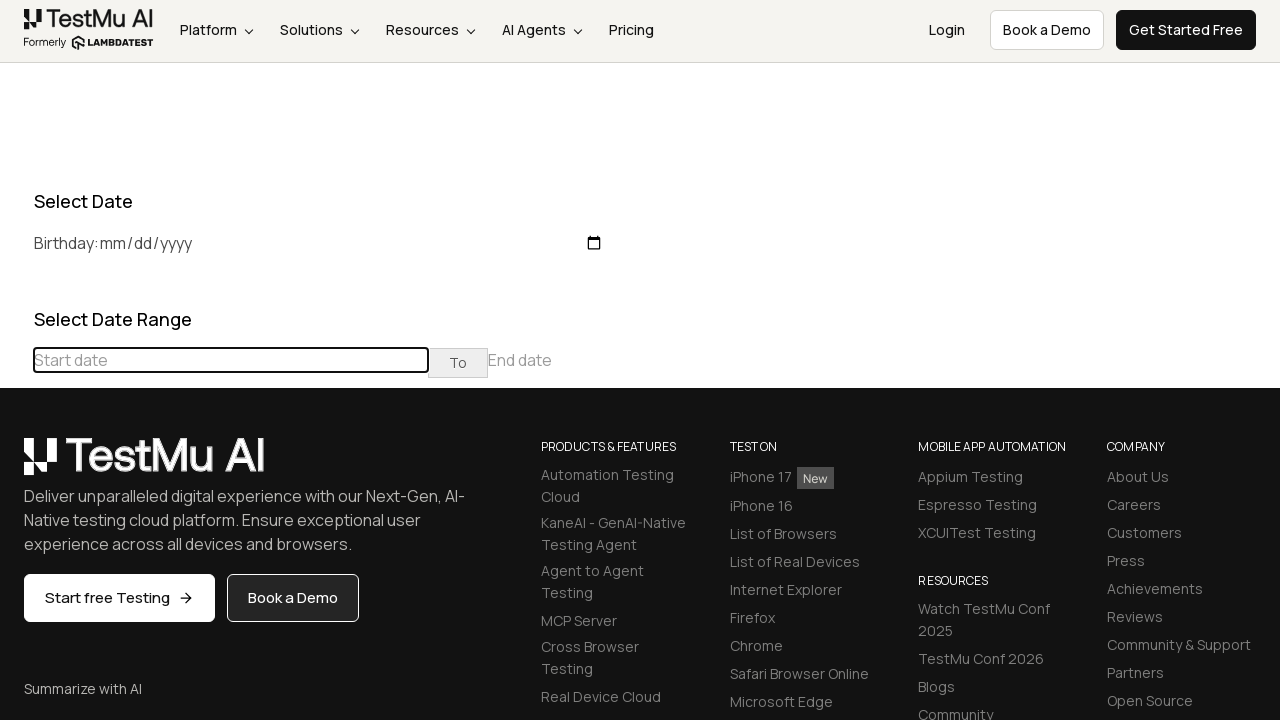

Clicked previous button to navigate to an earlier month at (16, 465) on div[class="datepicker-days"] th[class="prev"]
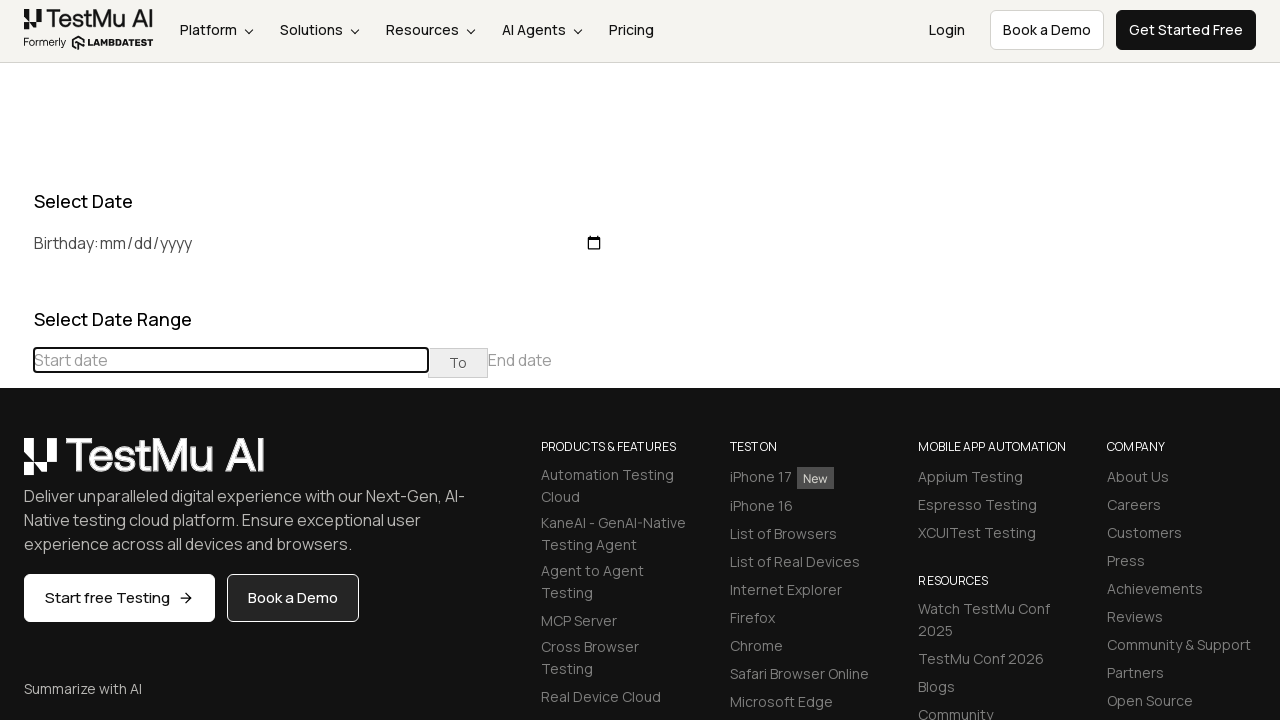

Waited 100ms for calendar to update
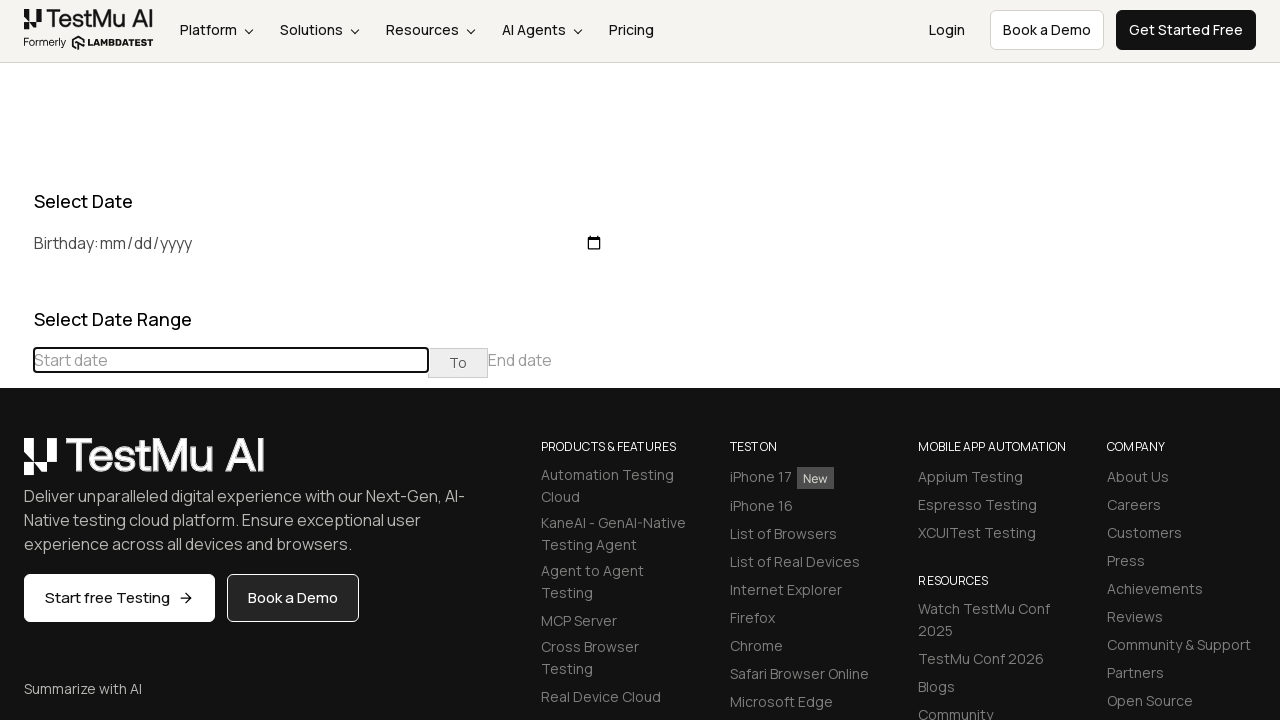

Clicked previous button to navigate to an earlier month at (16, 465) on div[class="datepicker-days"] th[class="prev"]
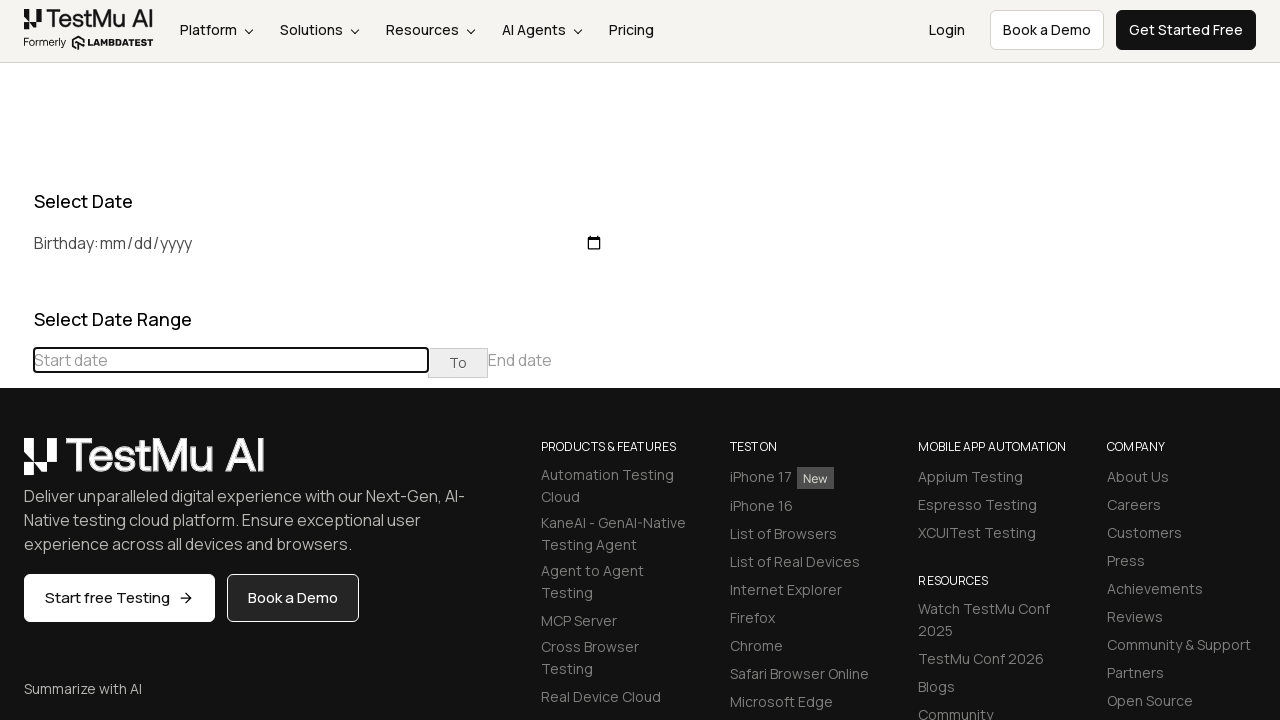

Waited 100ms for calendar to update
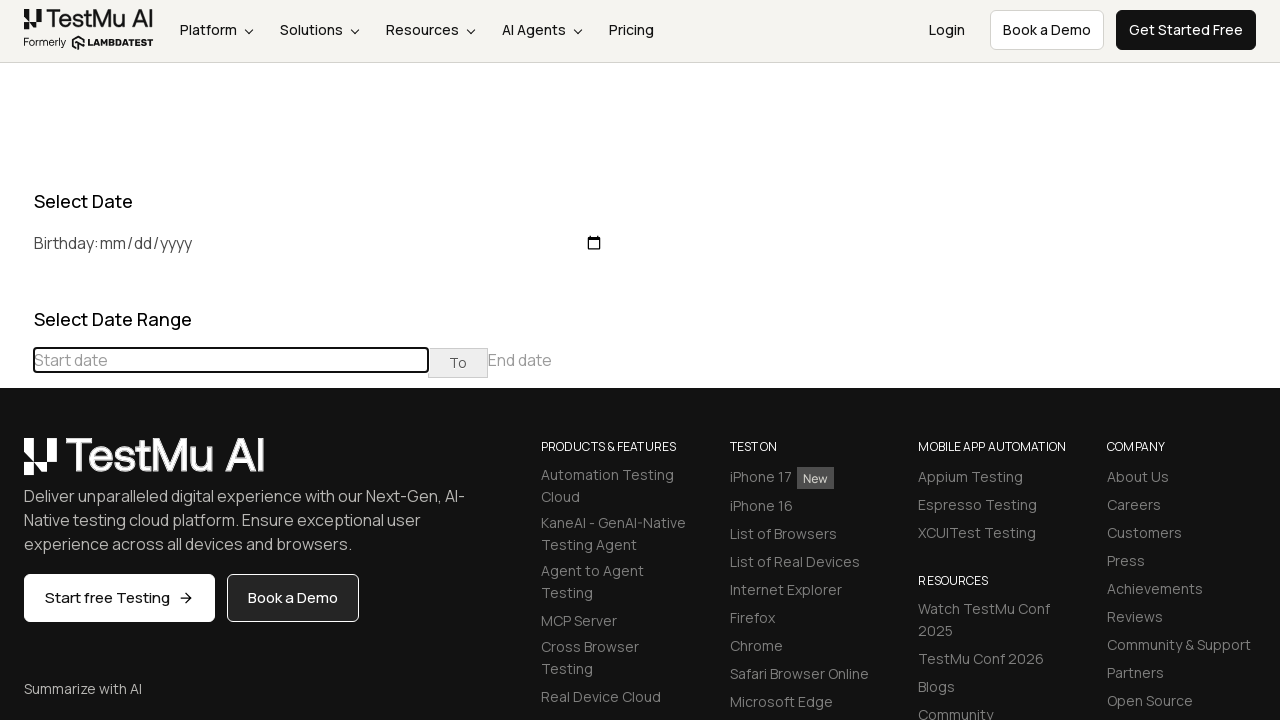

Clicked previous button to navigate to an earlier month at (16, 465) on div[class="datepicker-days"] th[class="prev"]
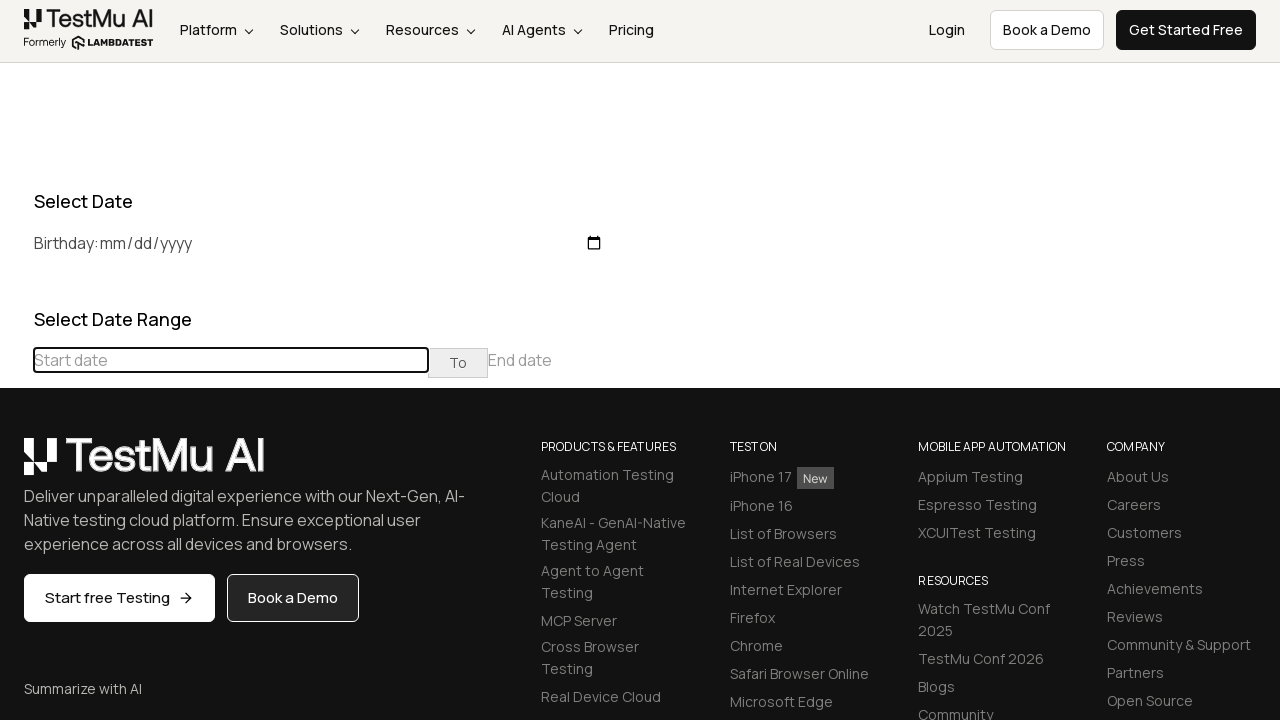

Waited 100ms for calendar to update
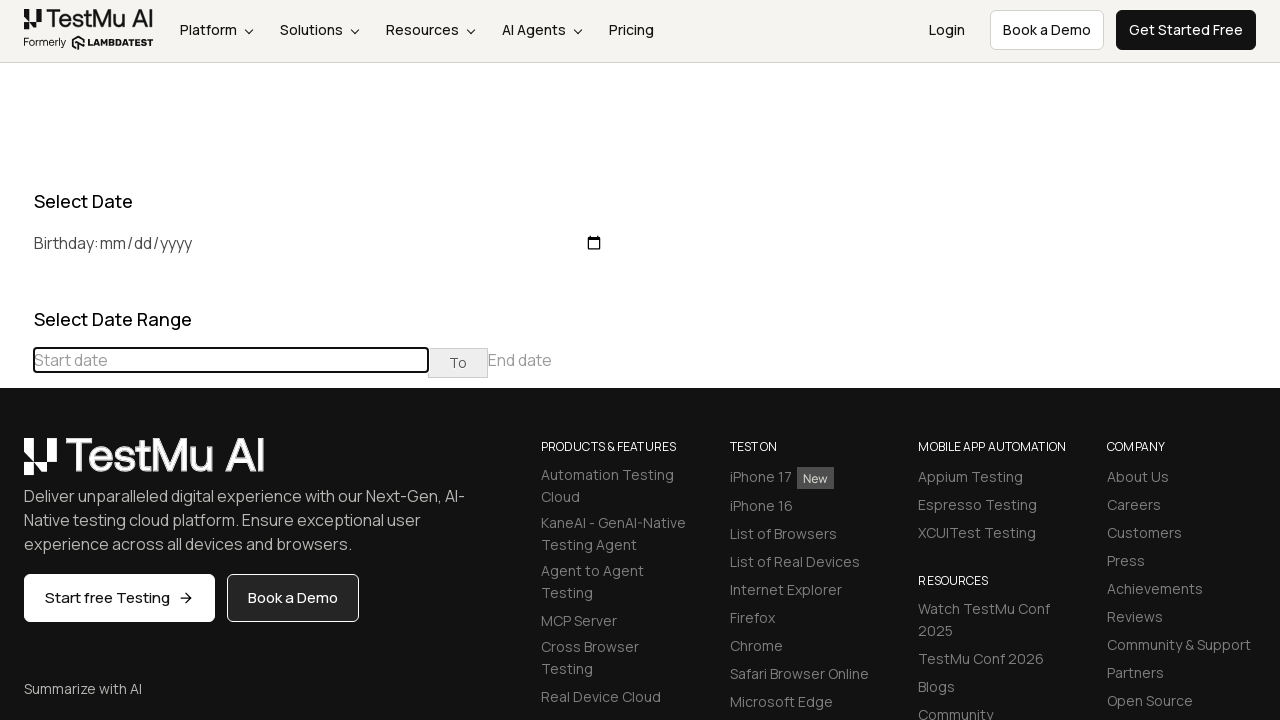

Clicked previous button to navigate to an earlier month at (16, 465) on div[class="datepicker-days"] th[class="prev"]
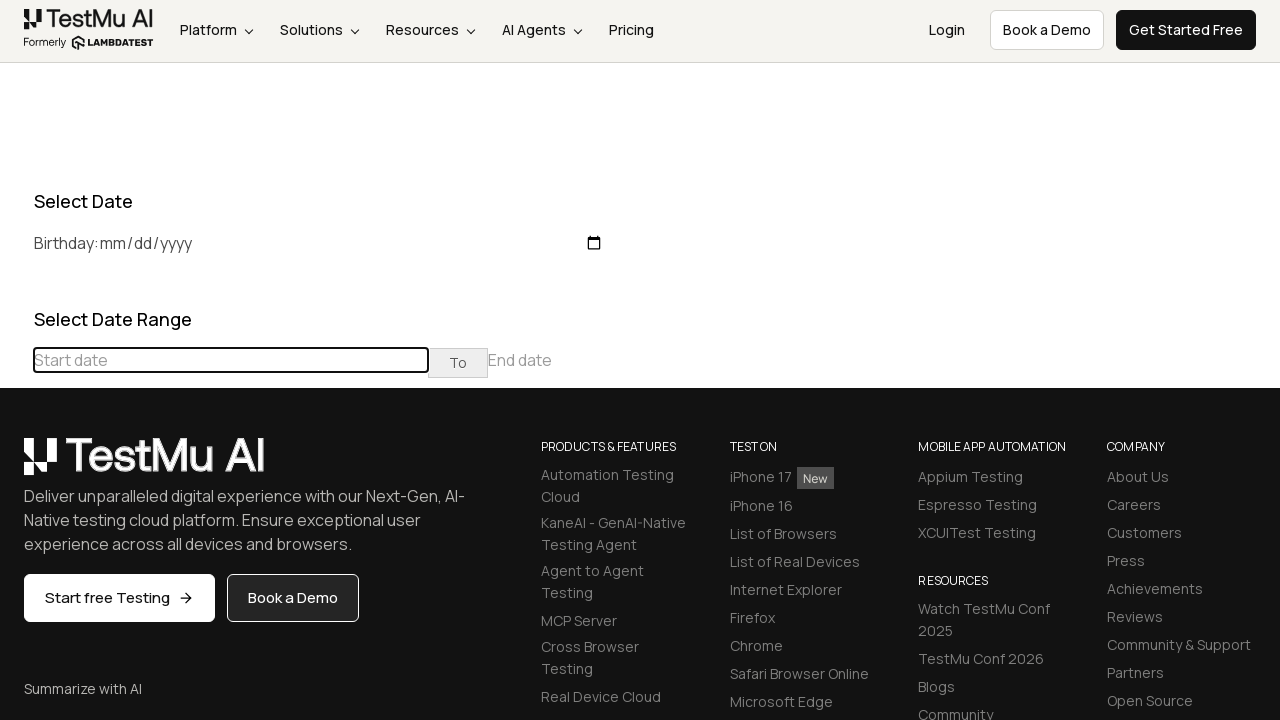

Waited 100ms for calendar to update
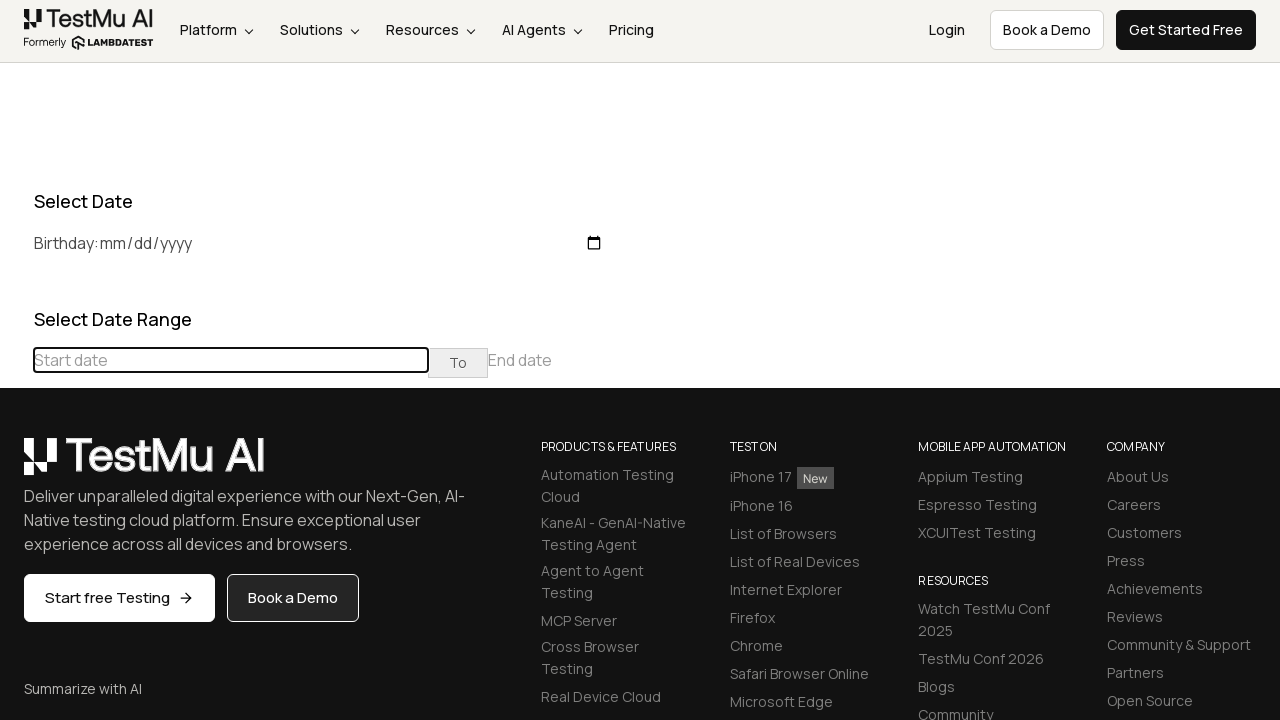

Clicked previous button to navigate to an earlier month at (16, 465) on div[class="datepicker-days"] th[class="prev"]
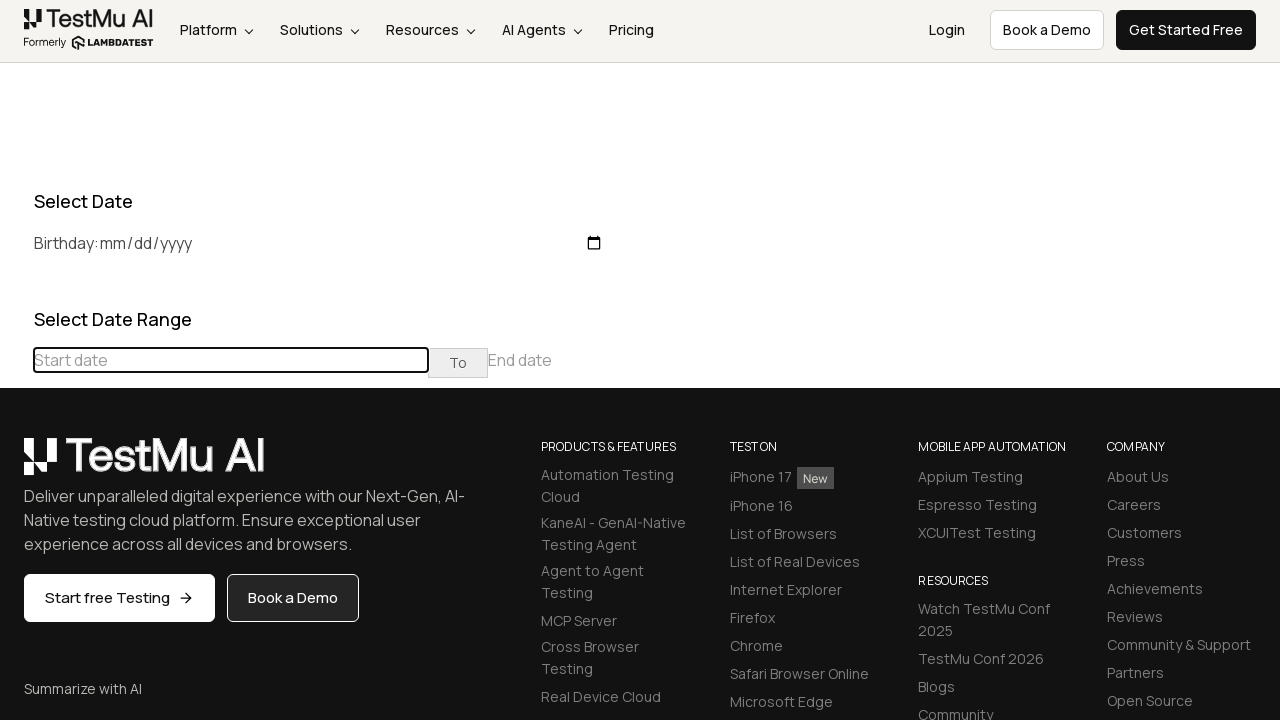

Waited 100ms for calendar to update
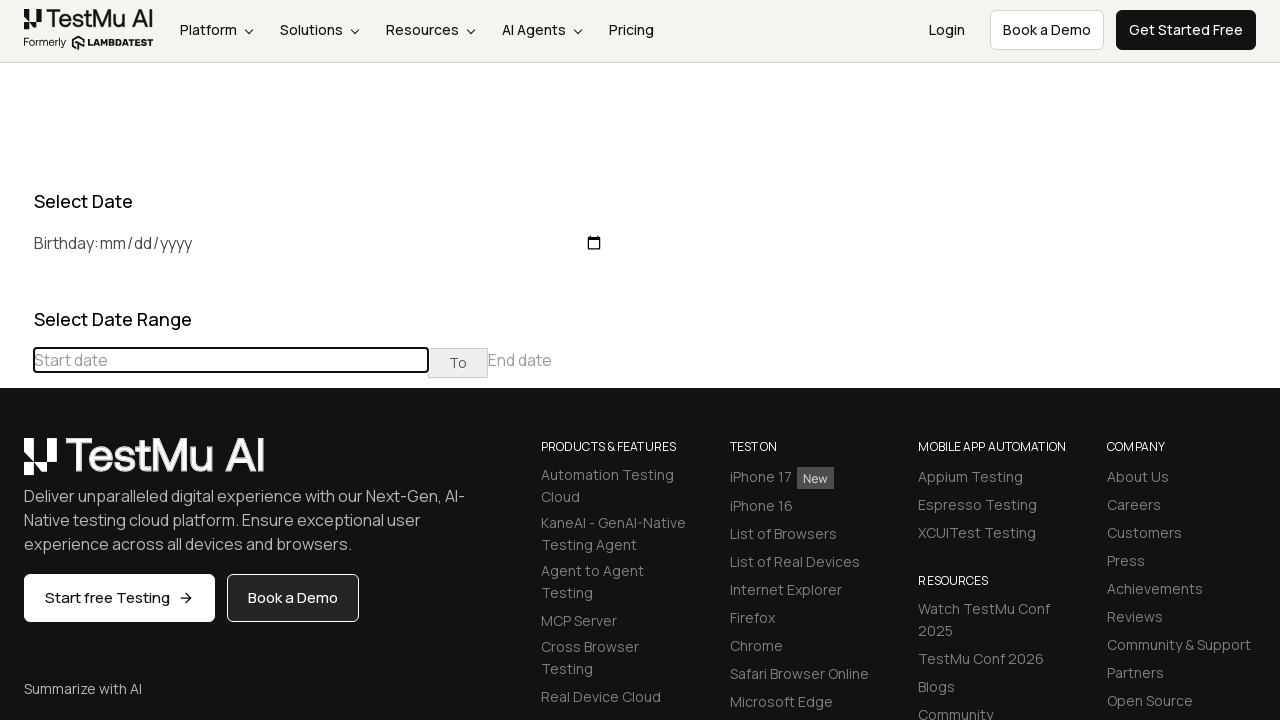

Clicked previous button to navigate to an earlier month at (16, 465) on div[class="datepicker-days"] th[class="prev"]
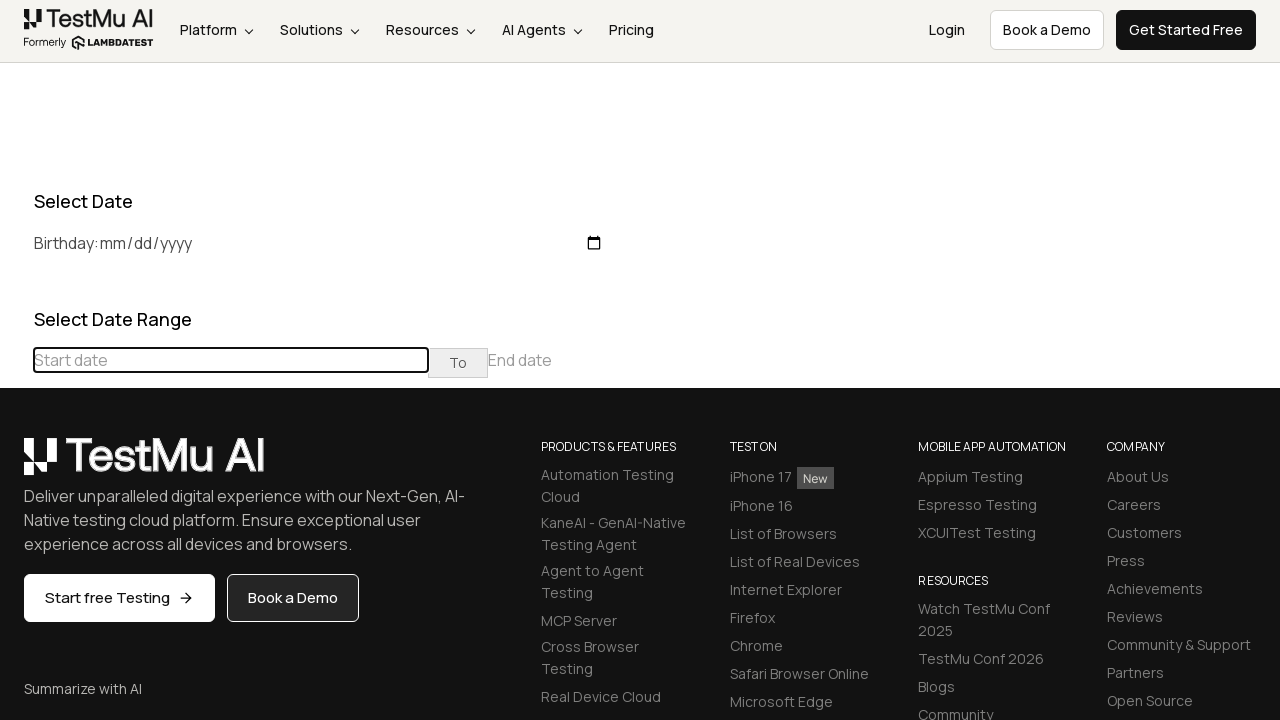

Waited 100ms for calendar to update
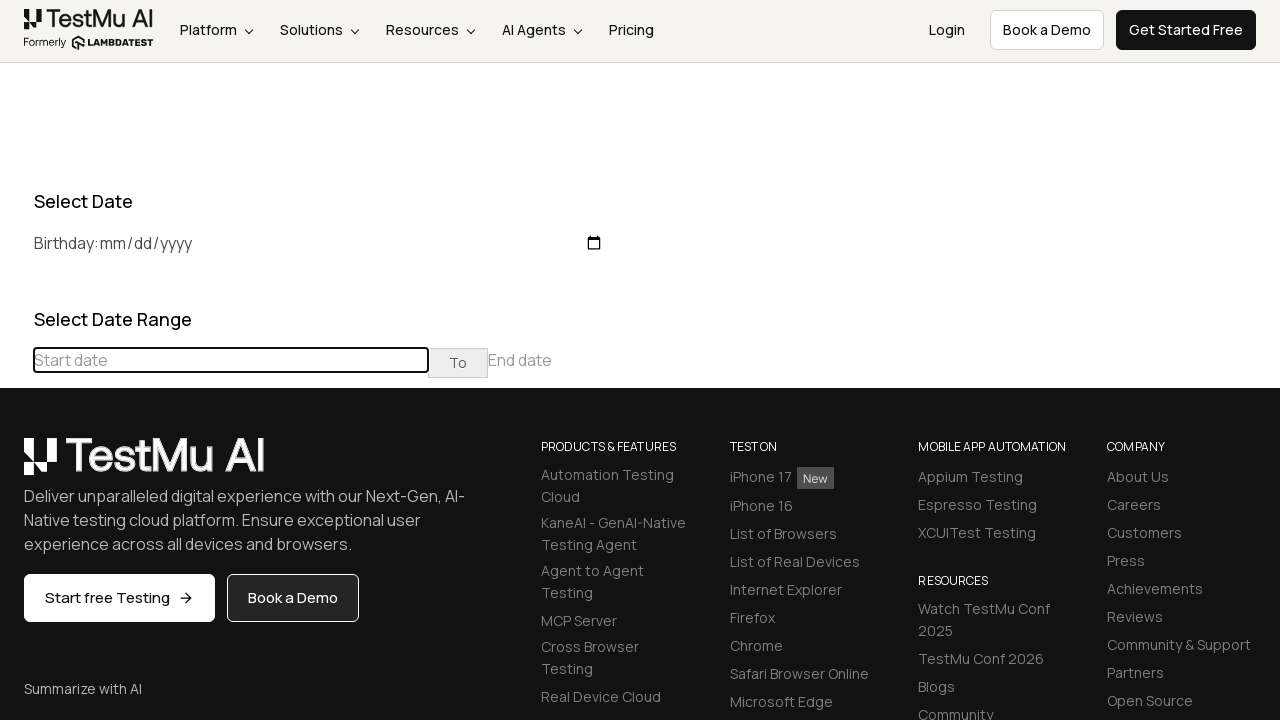

Clicked previous button to navigate to an earlier month at (16, 465) on div[class="datepicker-days"] th[class="prev"]
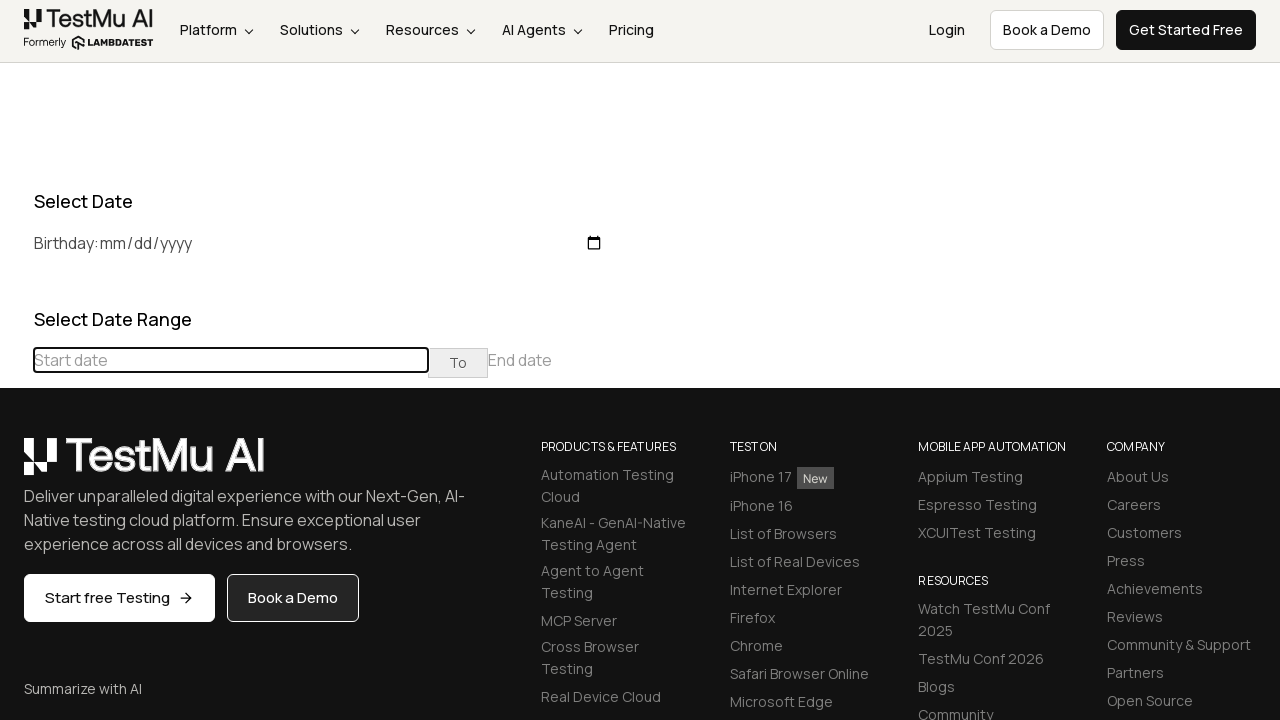

Waited 100ms for calendar to update
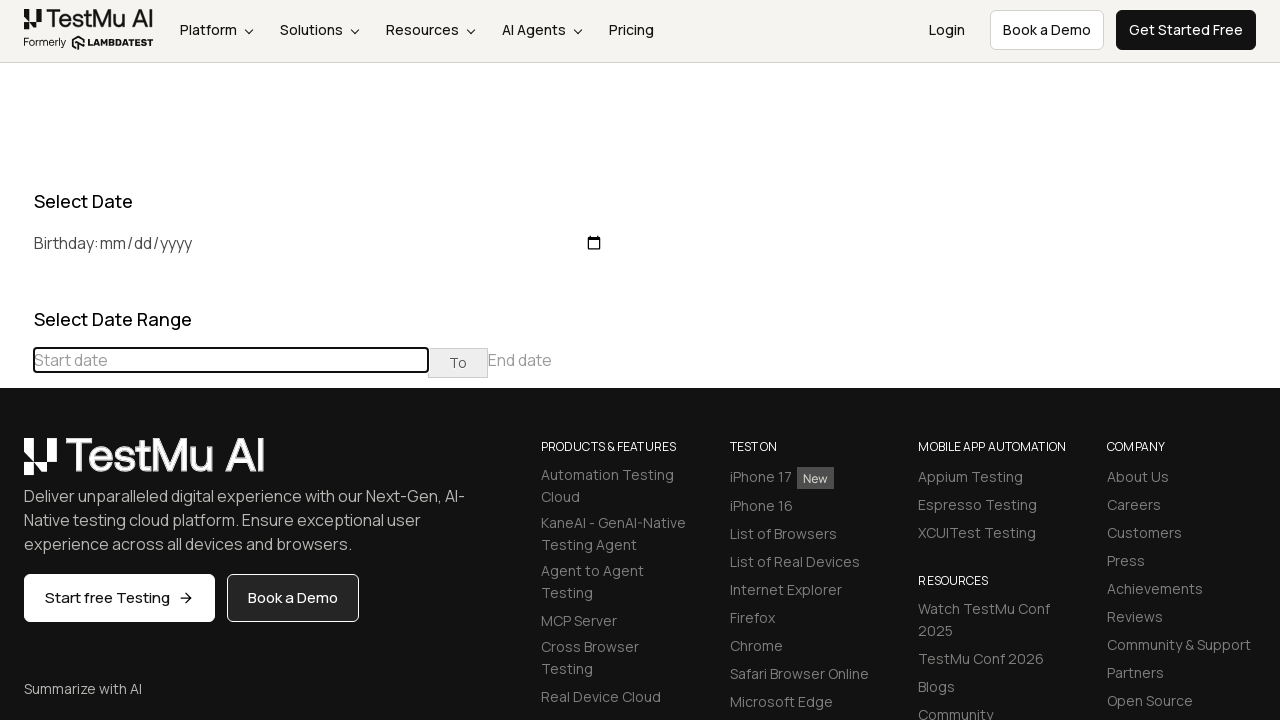

Clicked previous button to navigate to an earlier month at (16, 465) on div[class="datepicker-days"] th[class="prev"]
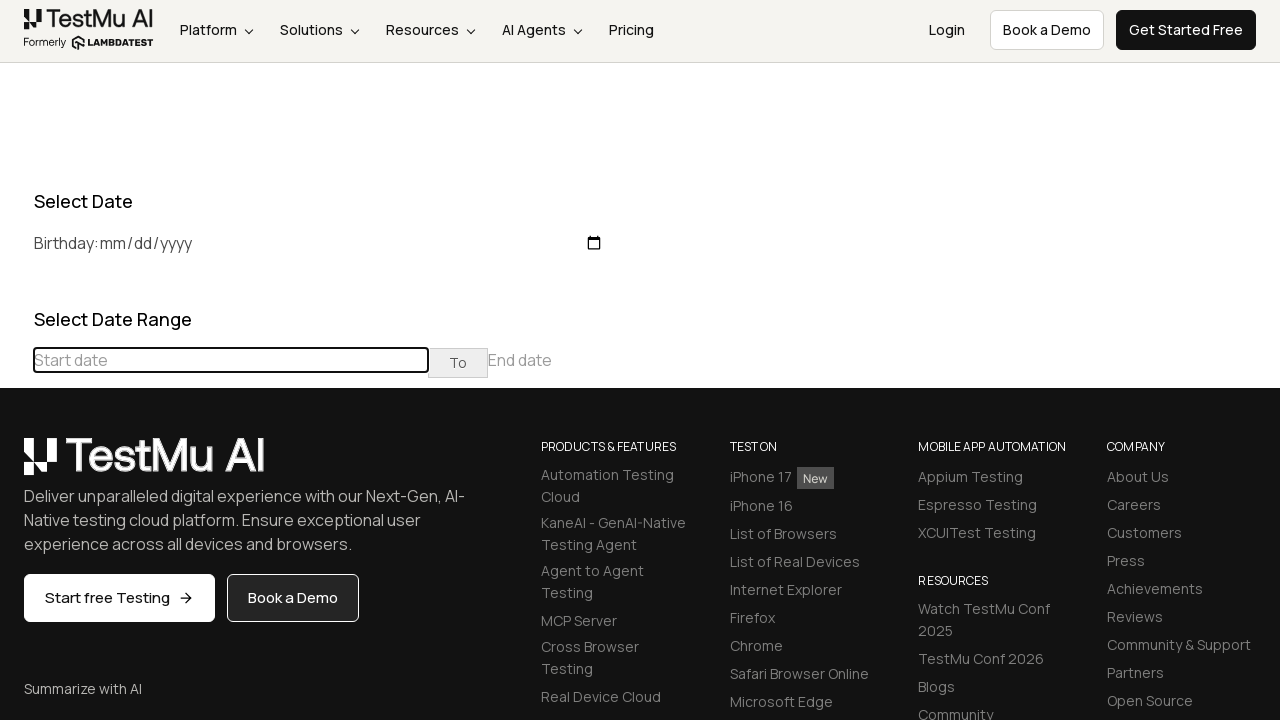

Waited 100ms for calendar to update
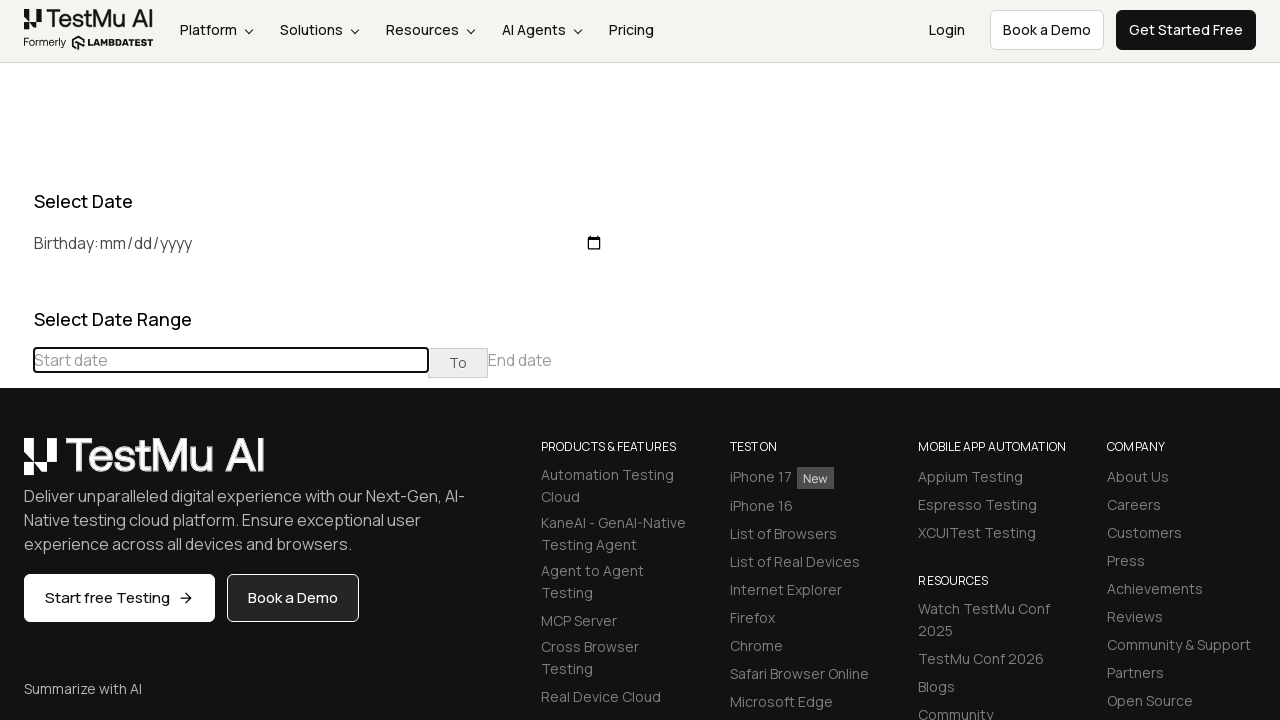

Clicked previous button to navigate to an earlier month at (16, 465) on div[class="datepicker-days"] th[class="prev"]
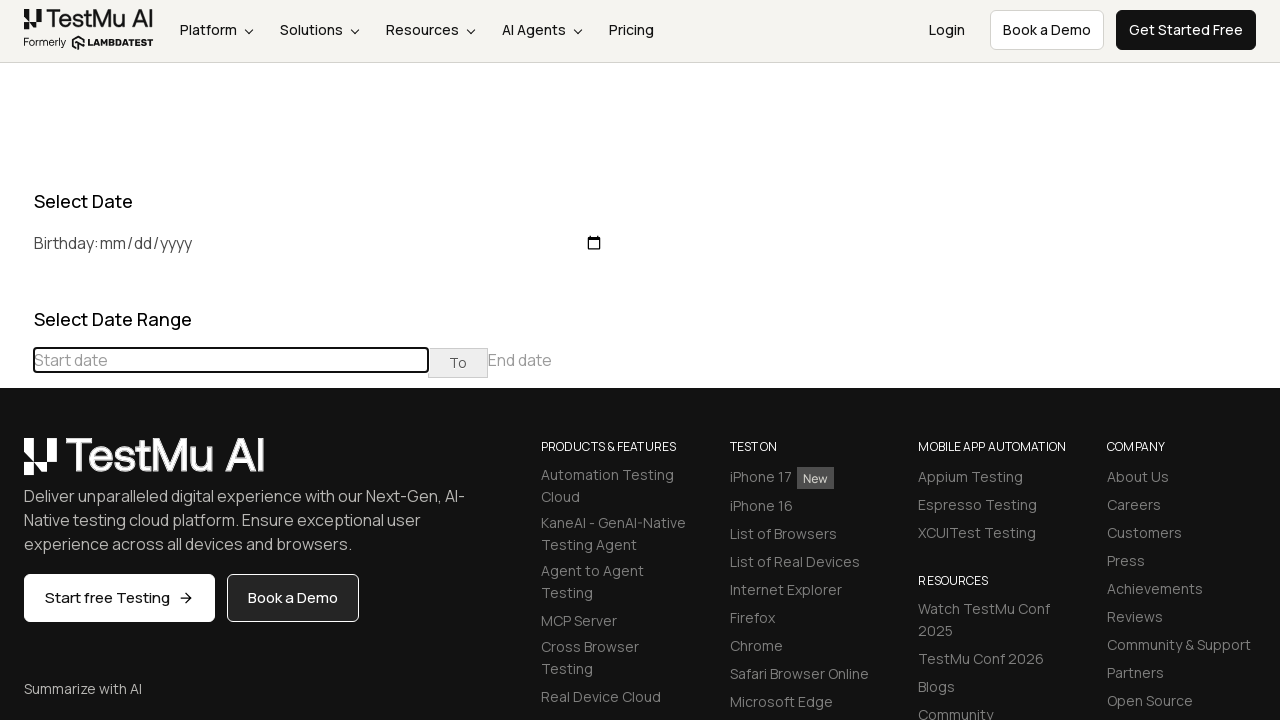

Waited 100ms for calendar to update
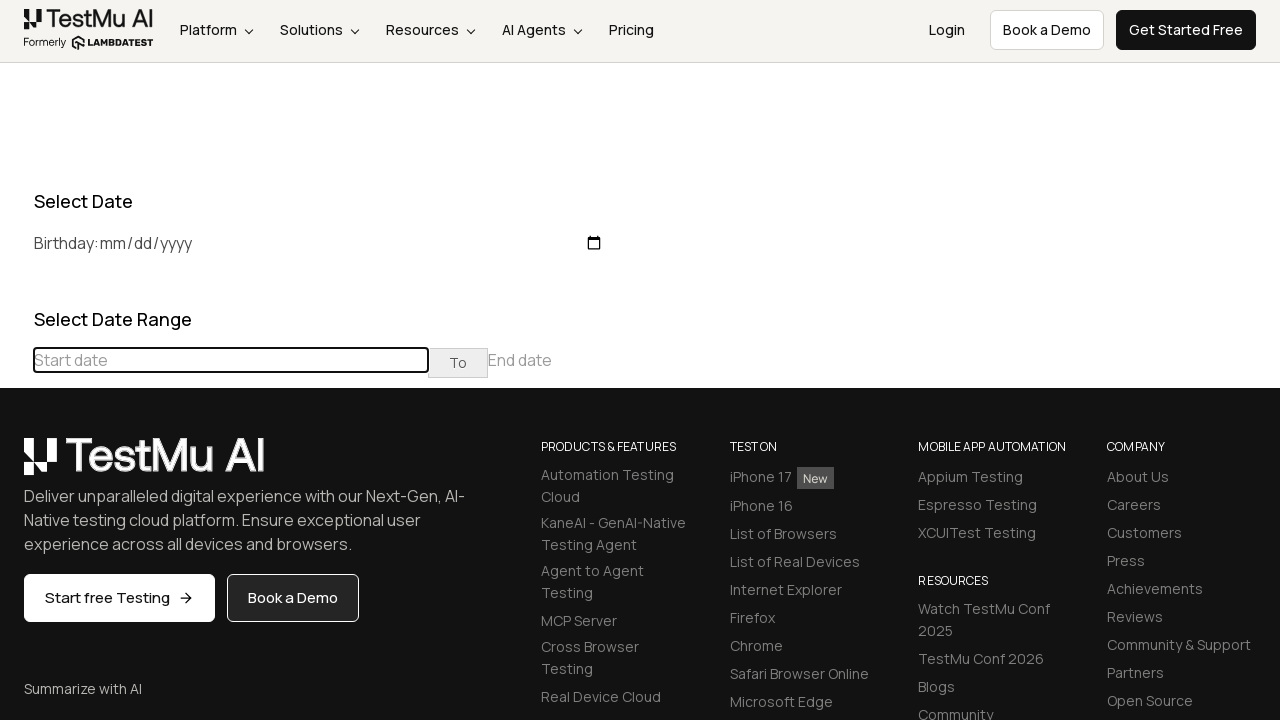

Clicked previous button to navigate to an earlier month at (16, 465) on div[class="datepicker-days"] th[class="prev"]
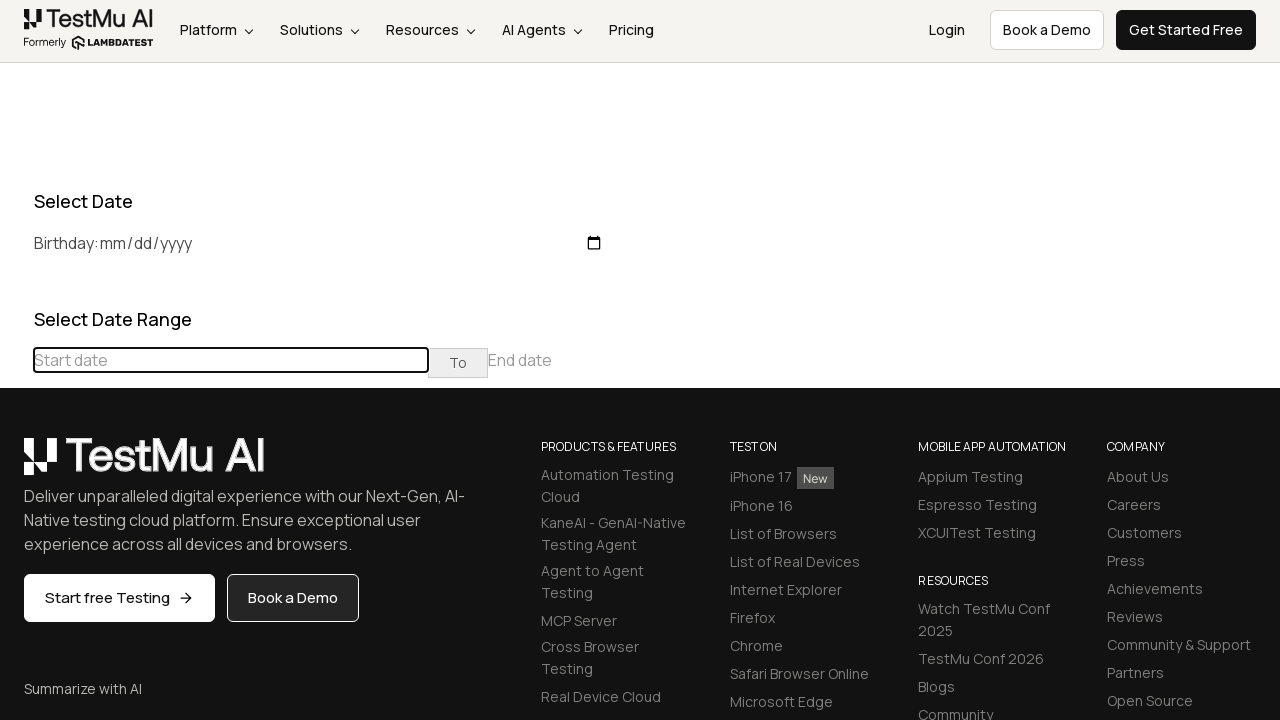

Waited 100ms for calendar to update
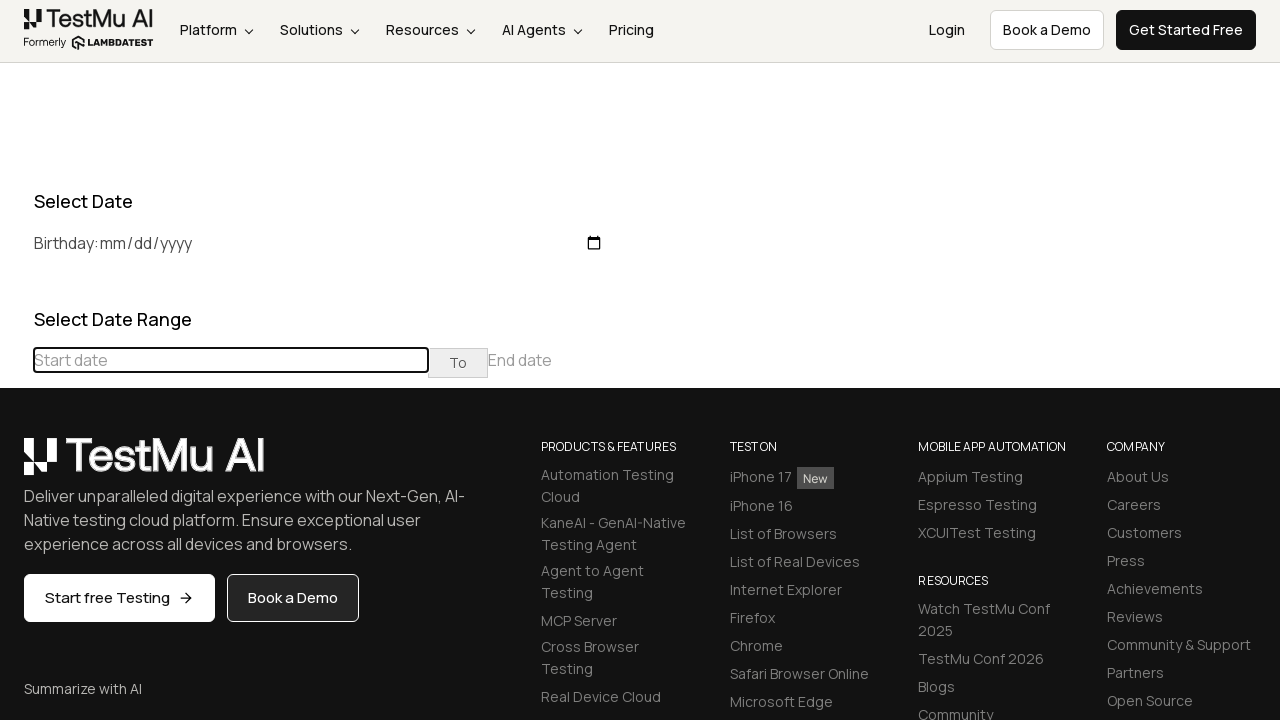

Clicked previous button to navigate to an earlier month at (16, 465) on div[class="datepicker-days"] th[class="prev"]
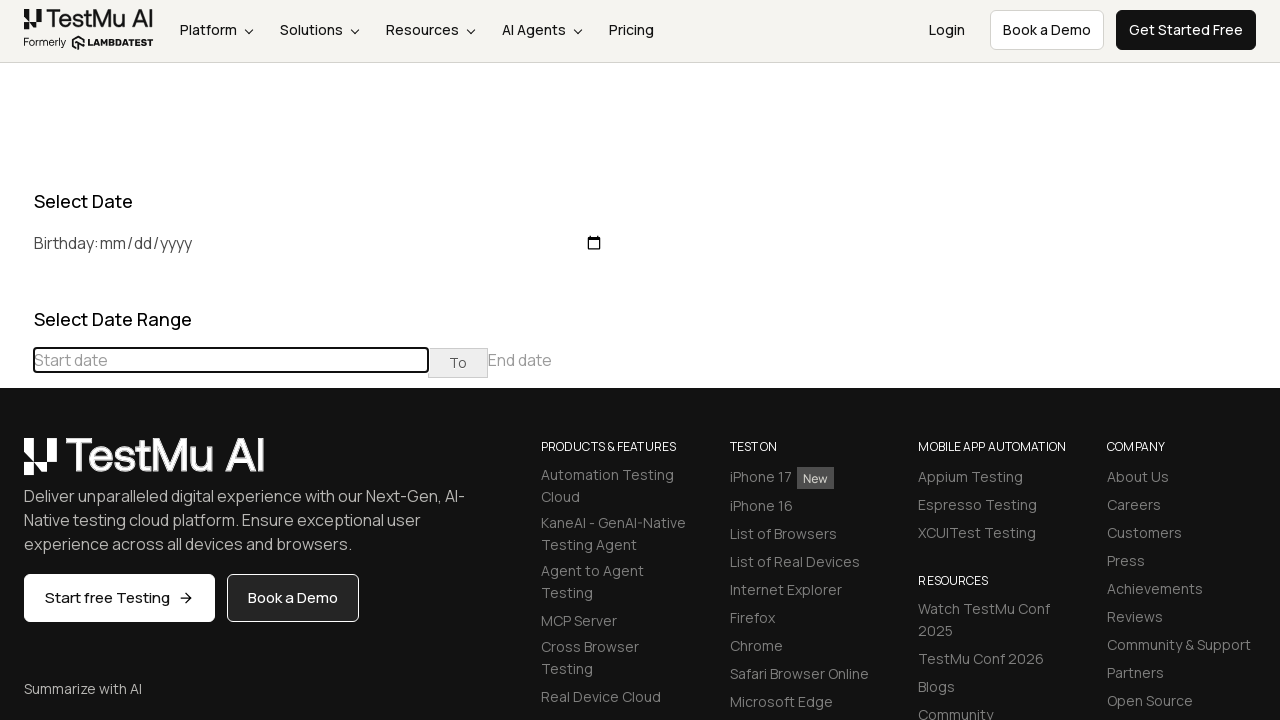

Waited 100ms for calendar to update
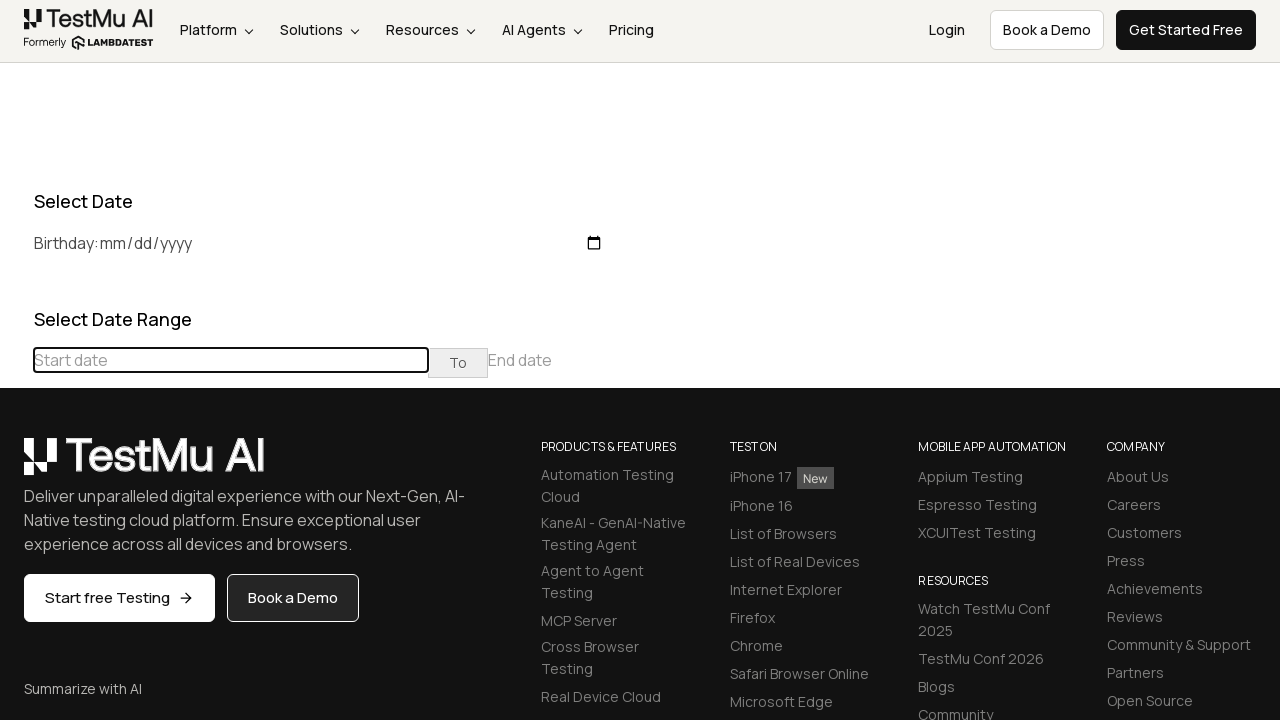

Clicked previous button to navigate to an earlier month at (16, 465) on div[class="datepicker-days"] th[class="prev"]
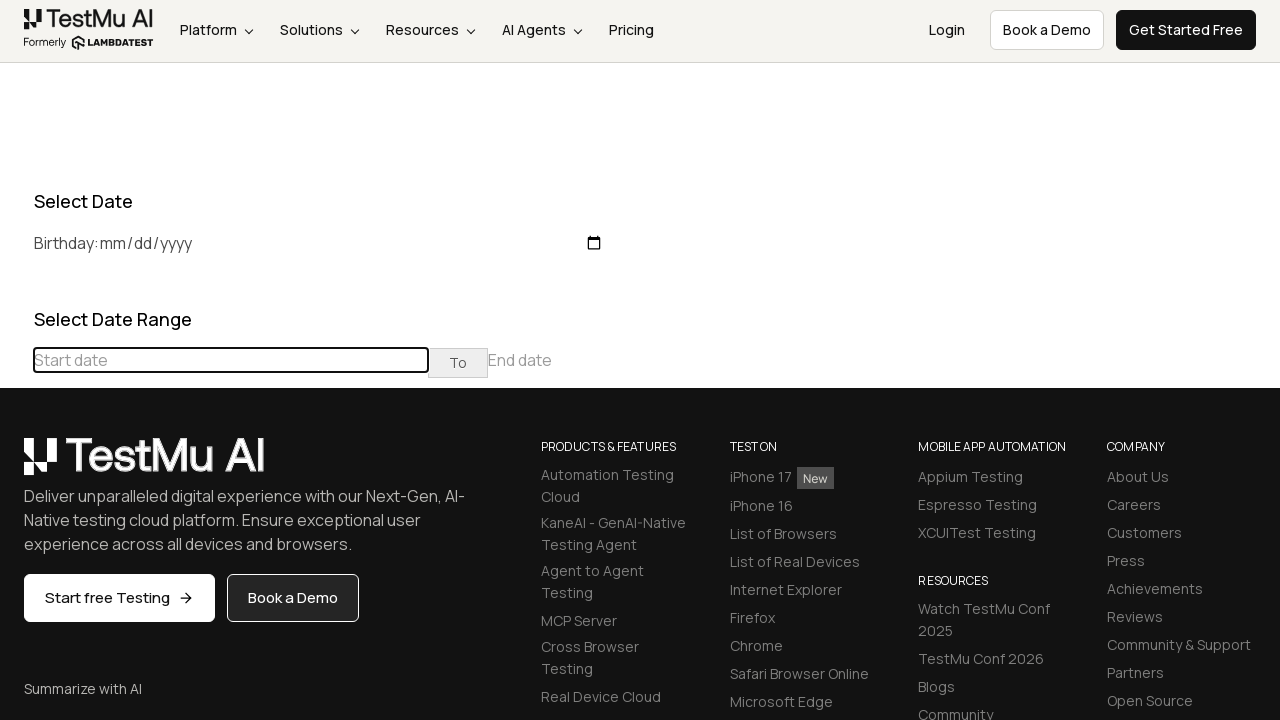

Waited 100ms for calendar to update
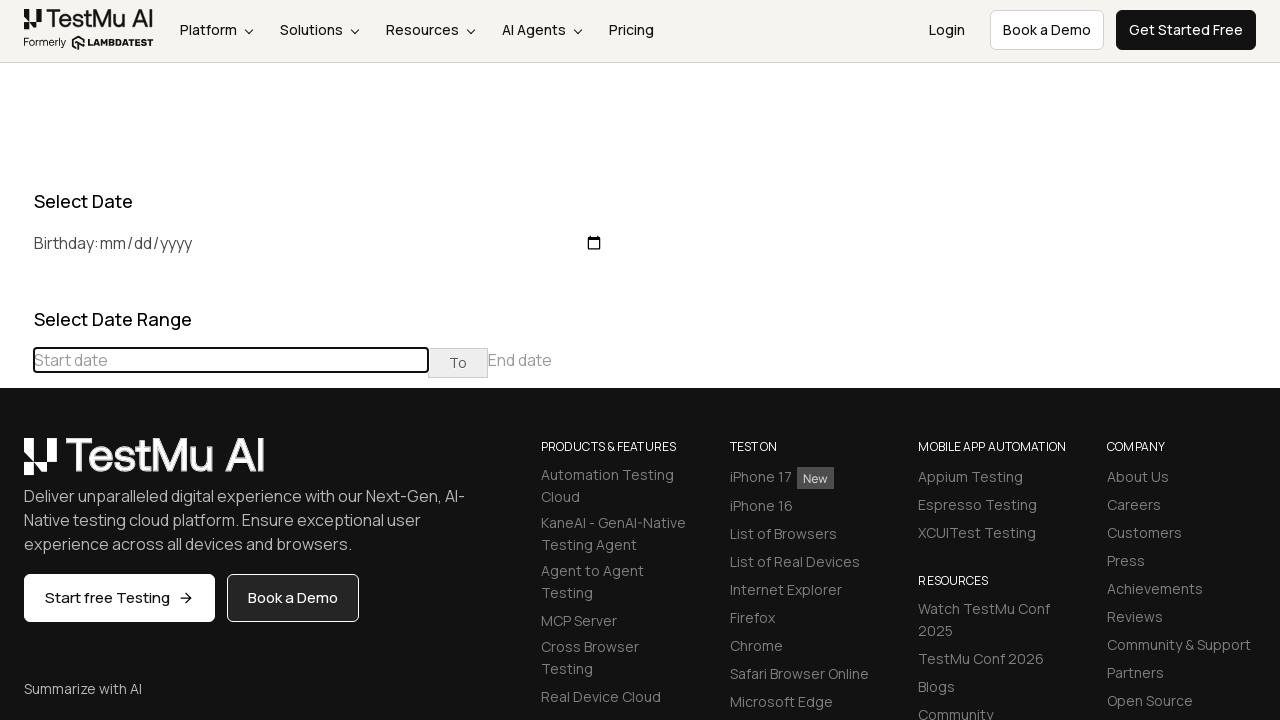

Clicked previous button to navigate to an earlier month at (16, 465) on div[class="datepicker-days"] th[class="prev"]
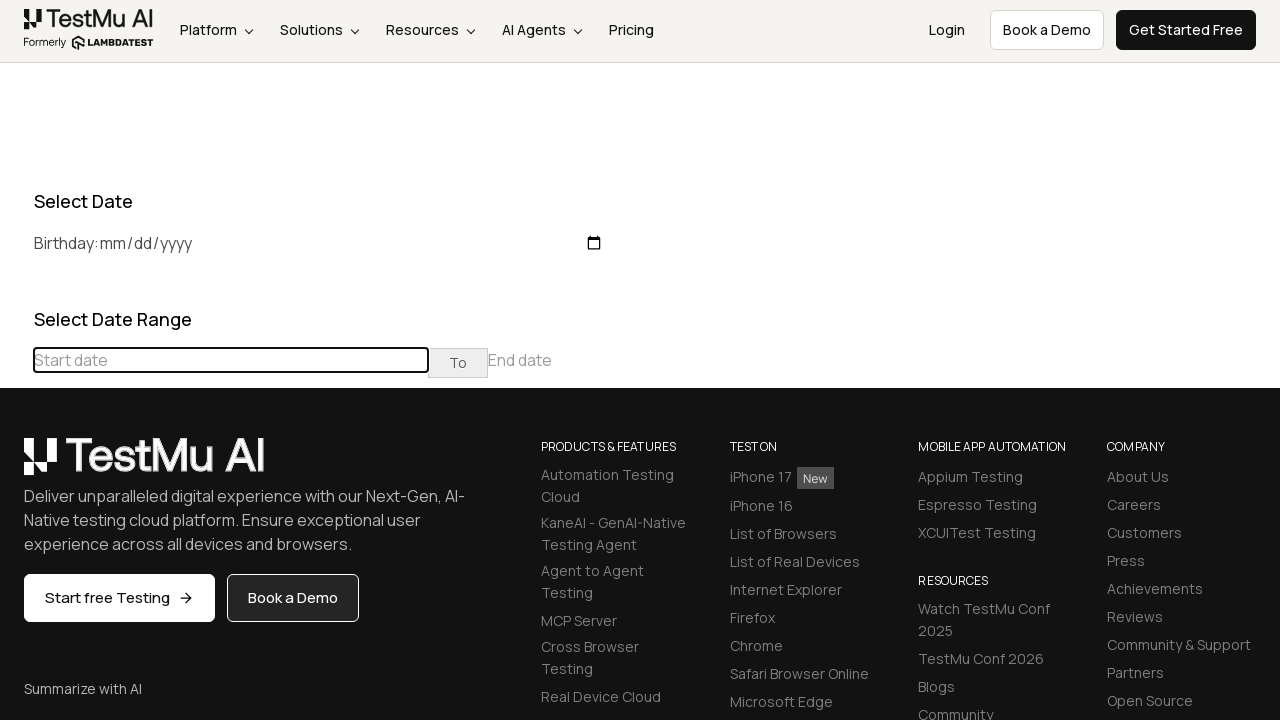

Waited 100ms for calendar to update
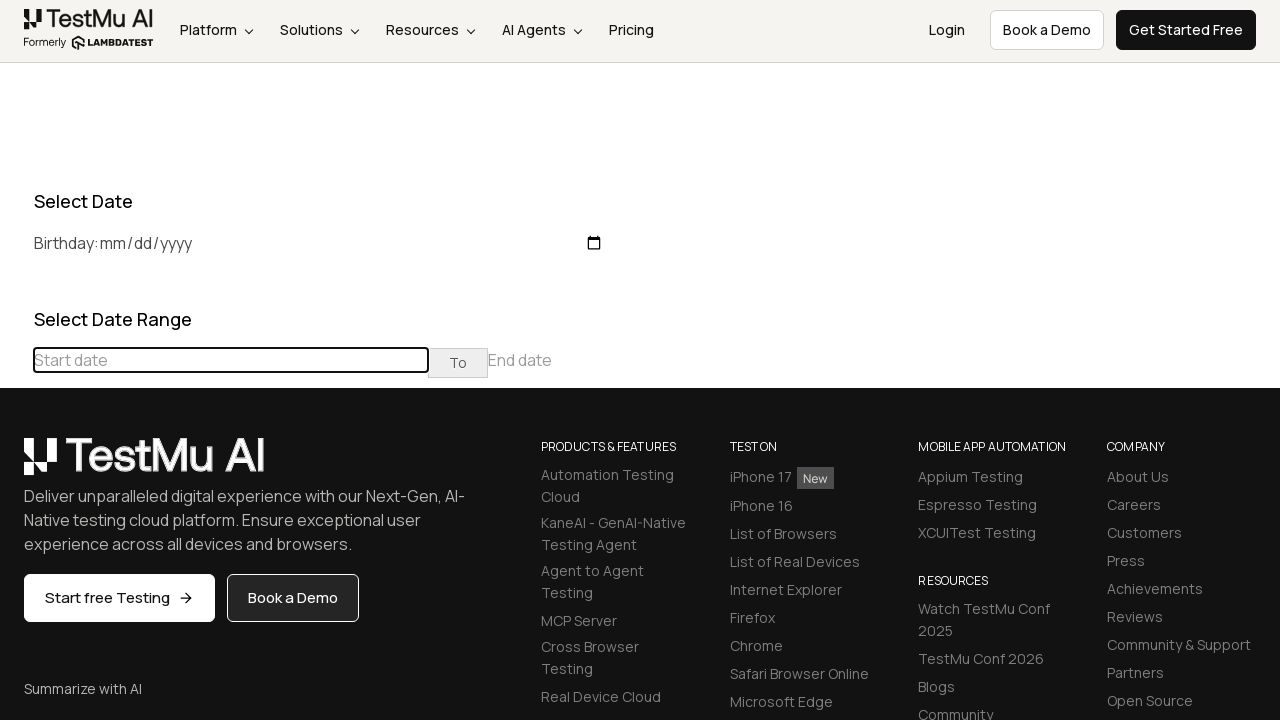

Clicked previous button to navigate to an earlier month at (16, 465) on div[class="datepicker-days"] th[class="prev"]
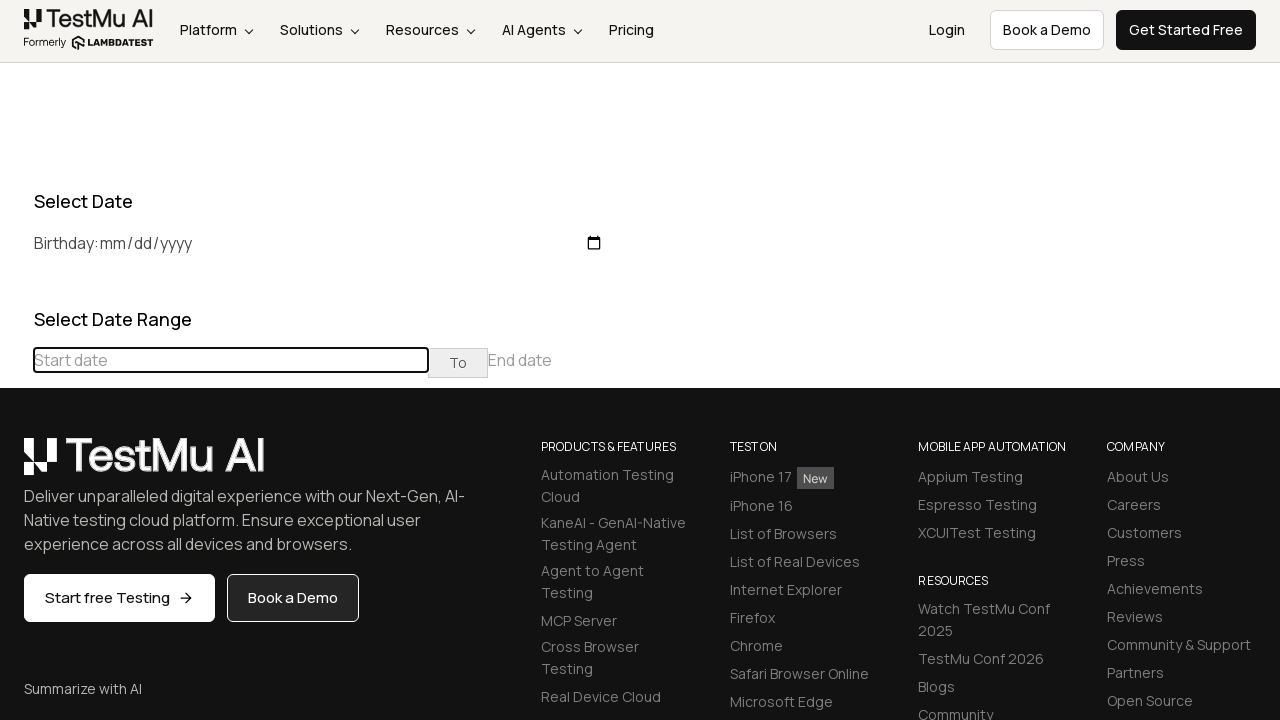

Waited 100ms for calendar to update
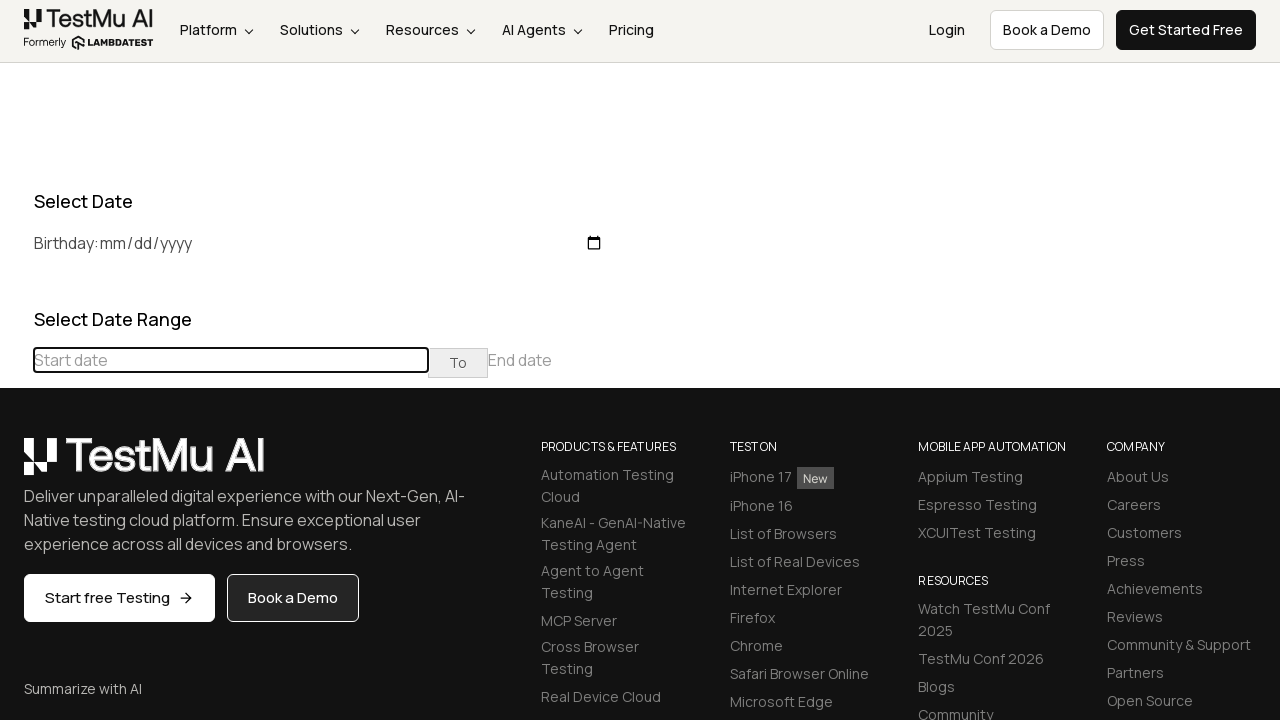

Clicked previous button to navigate to an earlier month at (16, 465) on div[class="datepicker-days"] th[class="prev"]
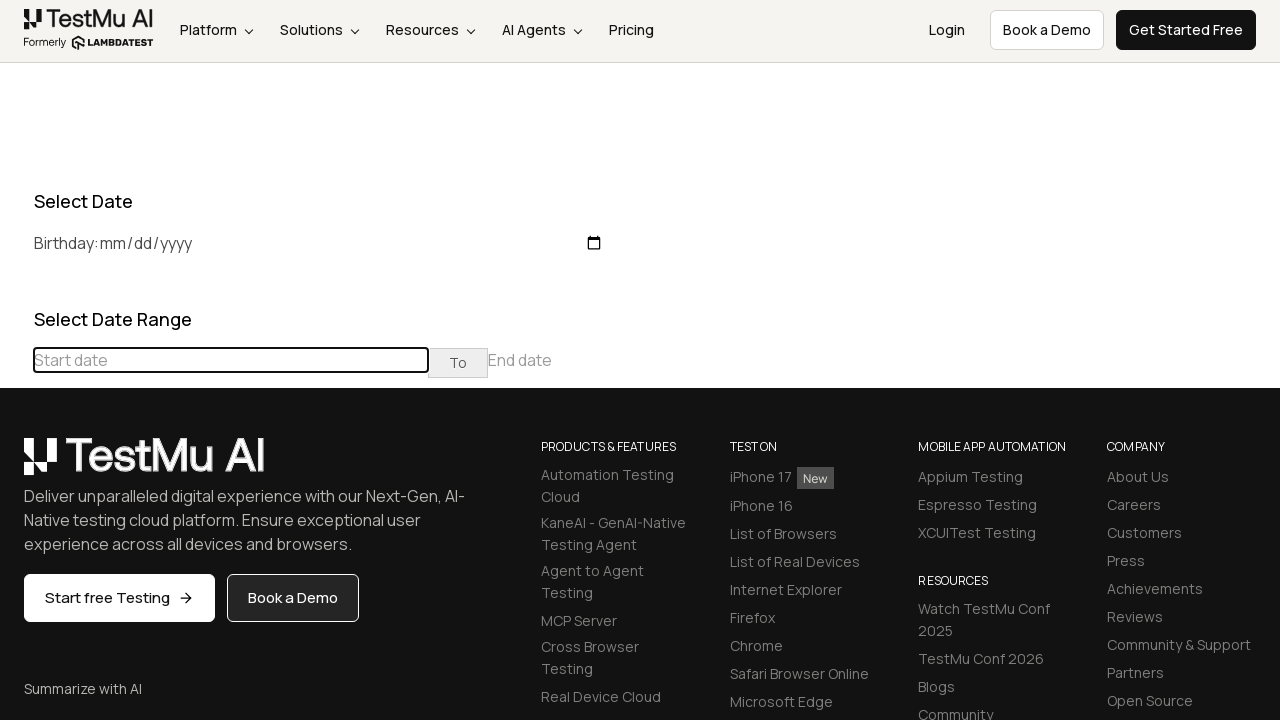

Waited 100ms for calendar to update
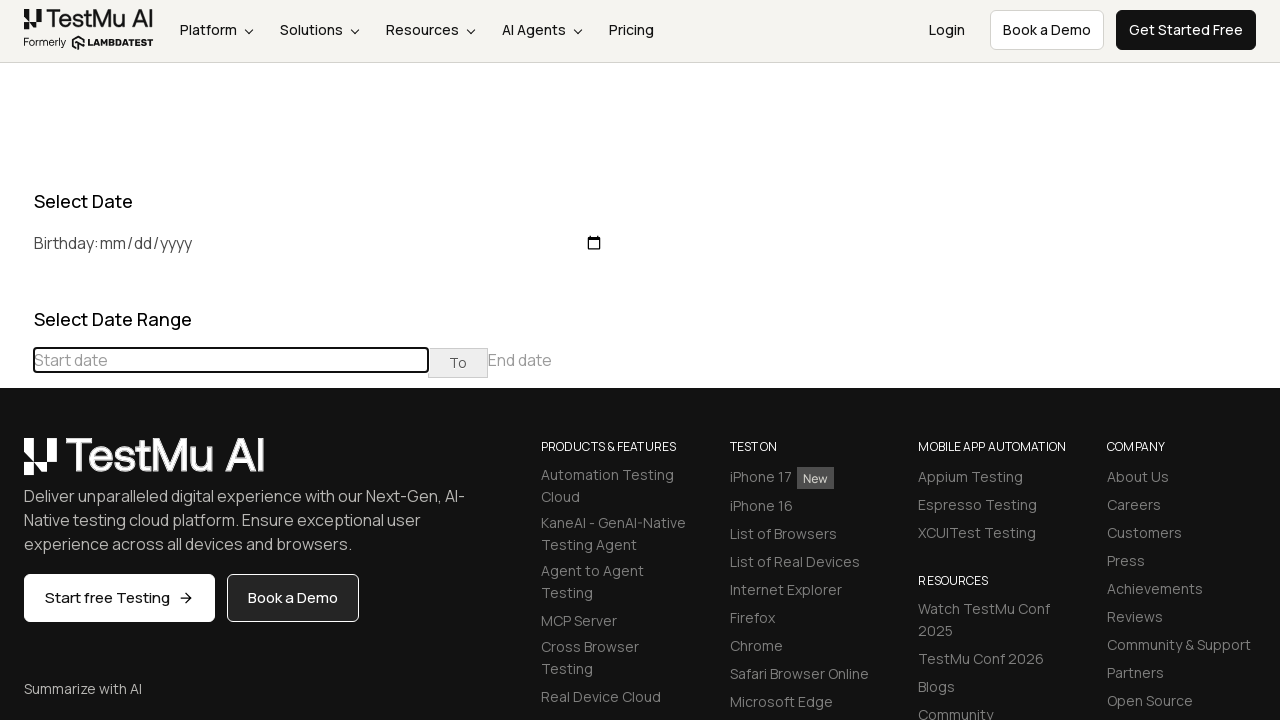

Clicked previous button to navigate to an earlier month at (16, 465) on div[class="datepicker-days"] th[class="prev"]
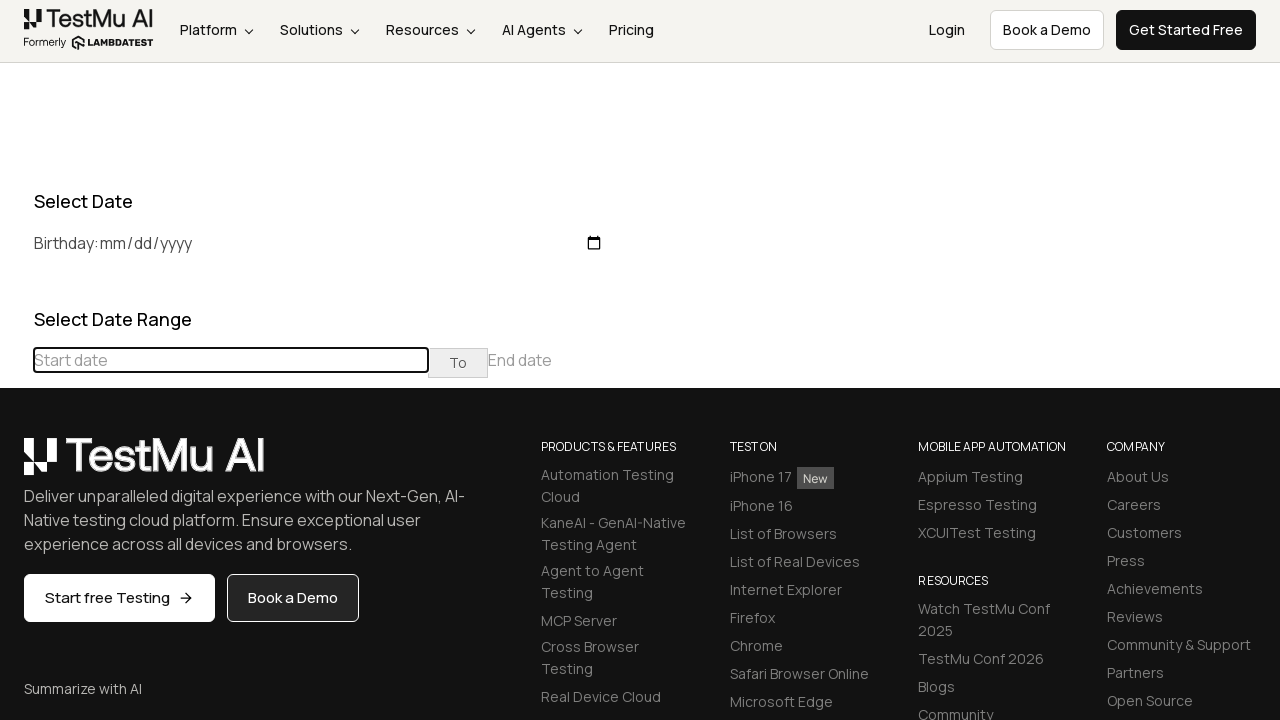

Waited 100ms for calendar to update
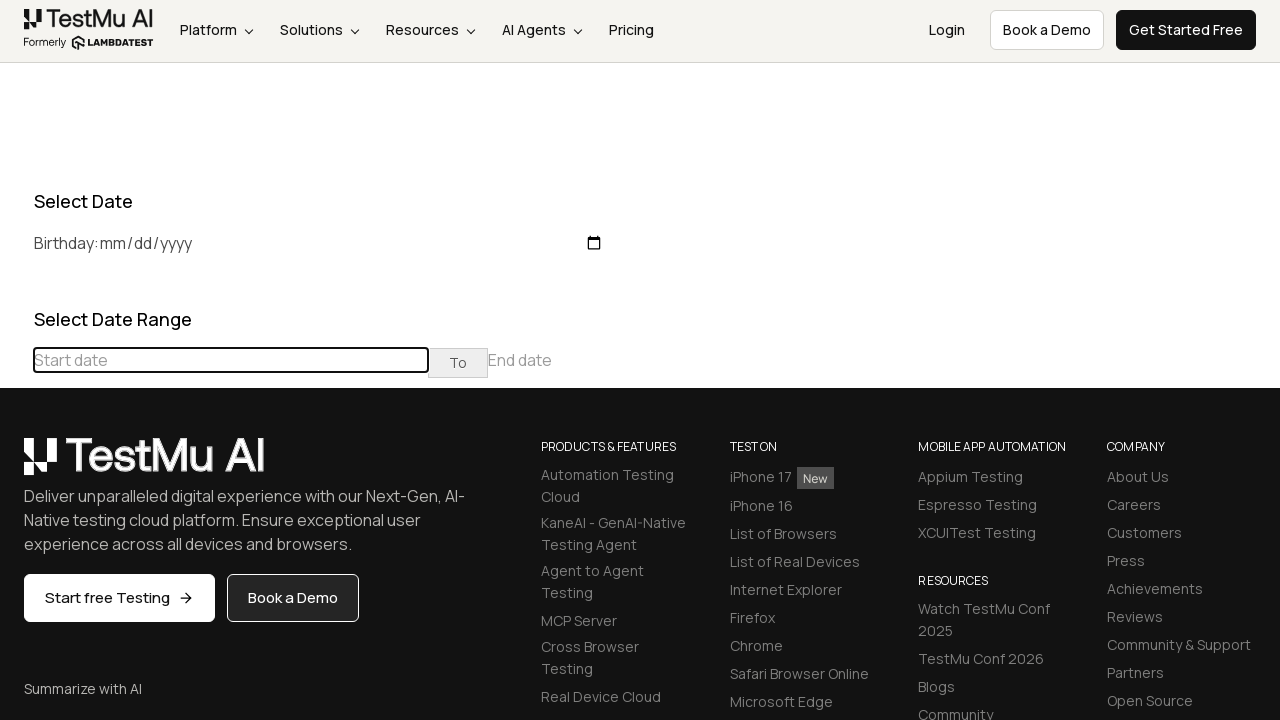

Clicked previous button to navigate to an earlier month at (16, 465) on div[class="datepicker-days"] th[class="prev"]
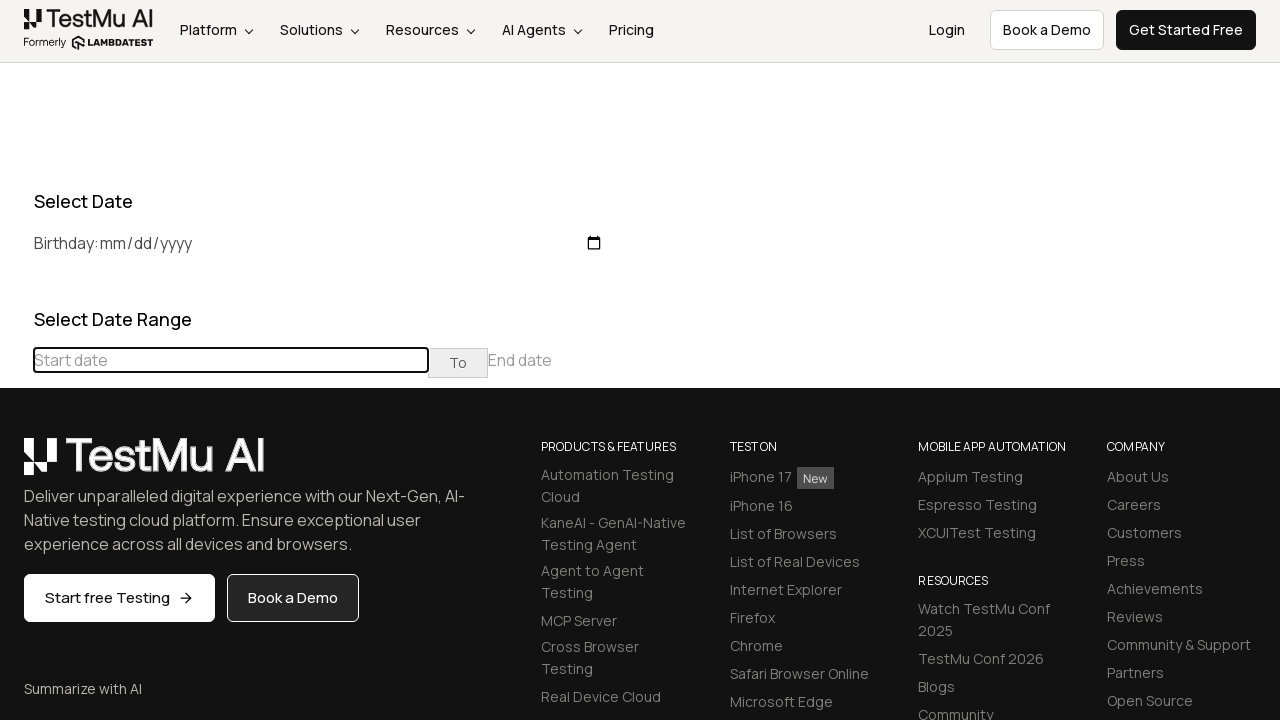

Waited 100ms for calendar to update
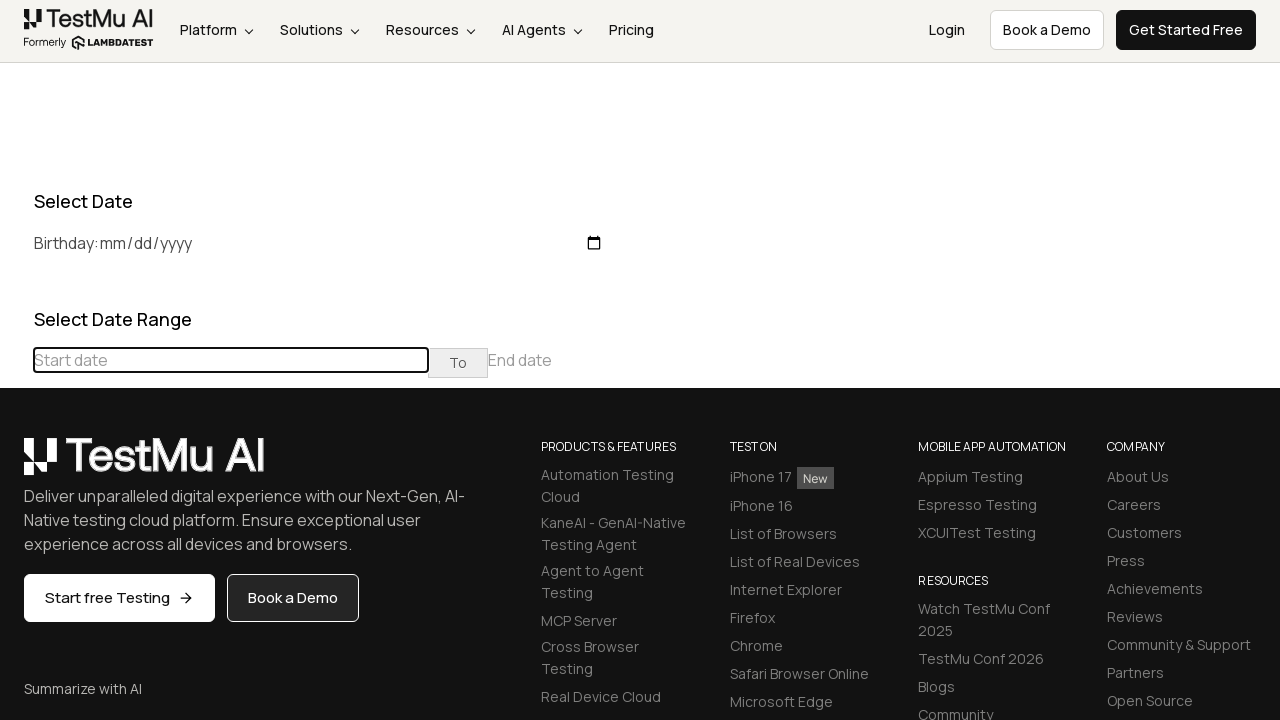

Clicked previous button to navigate to an earlier month at (16, 465) on div[class="datepicker-days"] th[class="prev"]
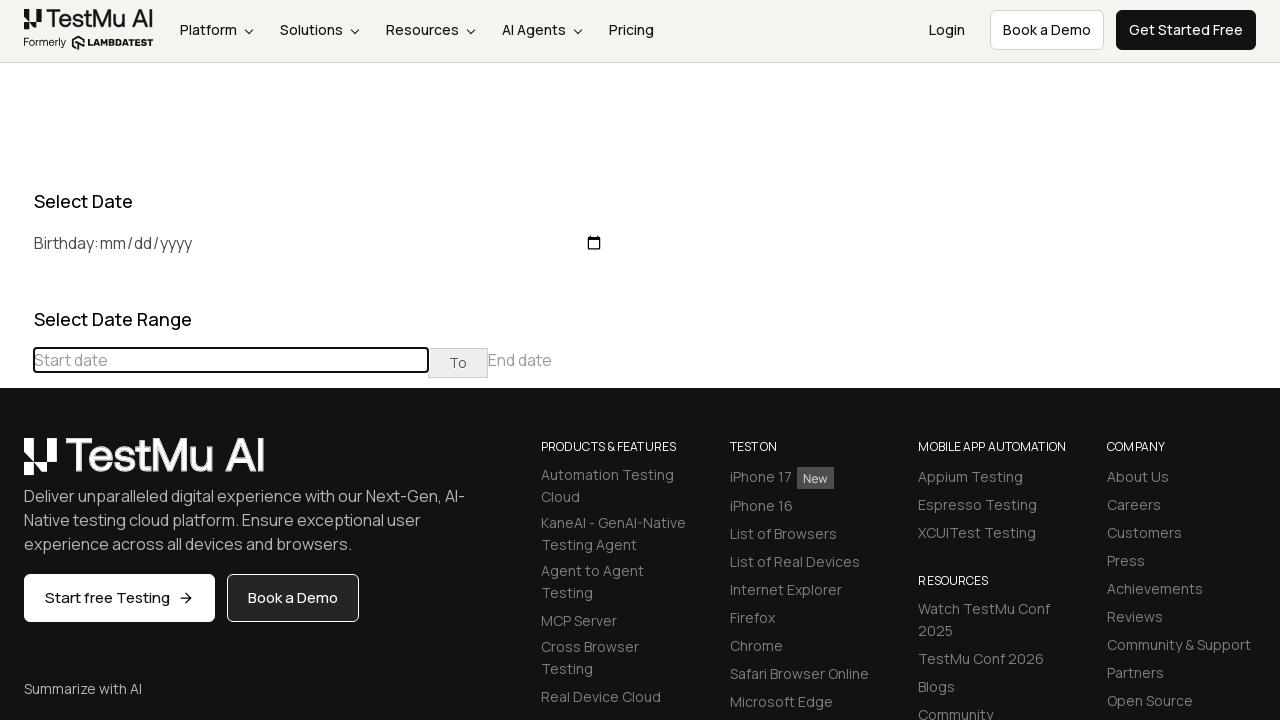

Waited 100ms for calendar to update
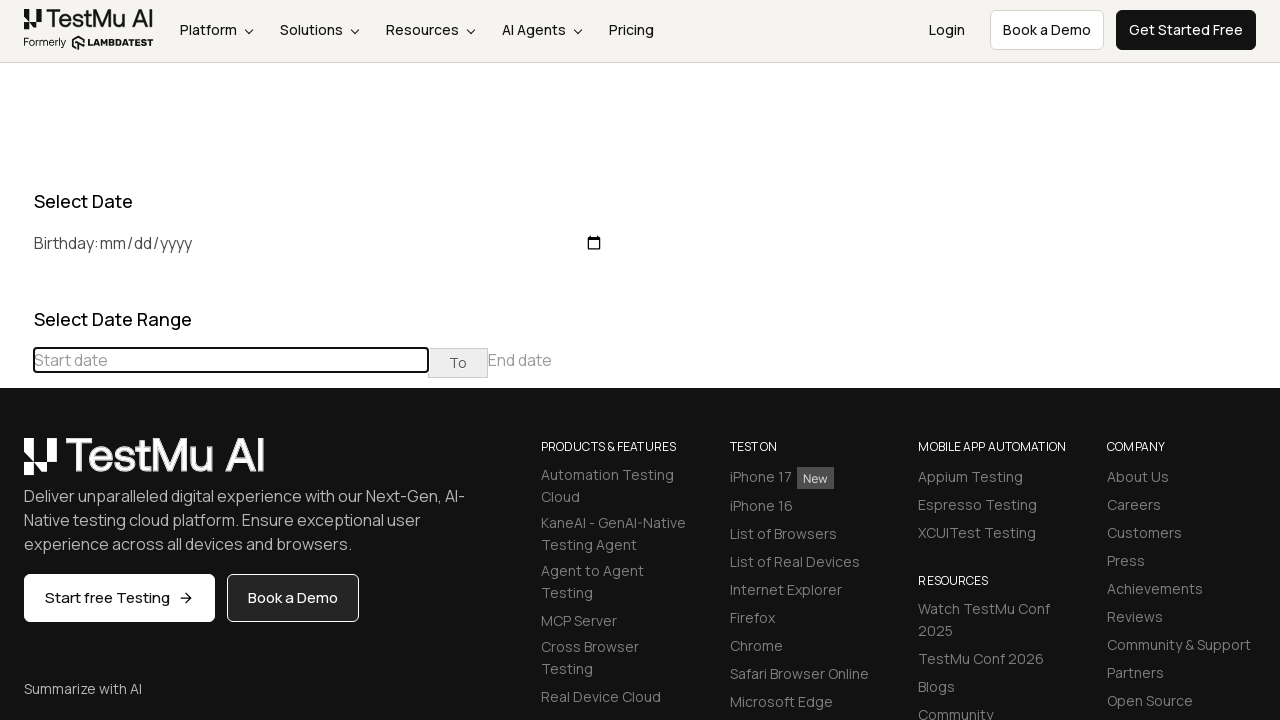

Clicked previous button to navigate to an earlier month at (16, 465) on div[class="datepicker-days"] th[class="prev"]
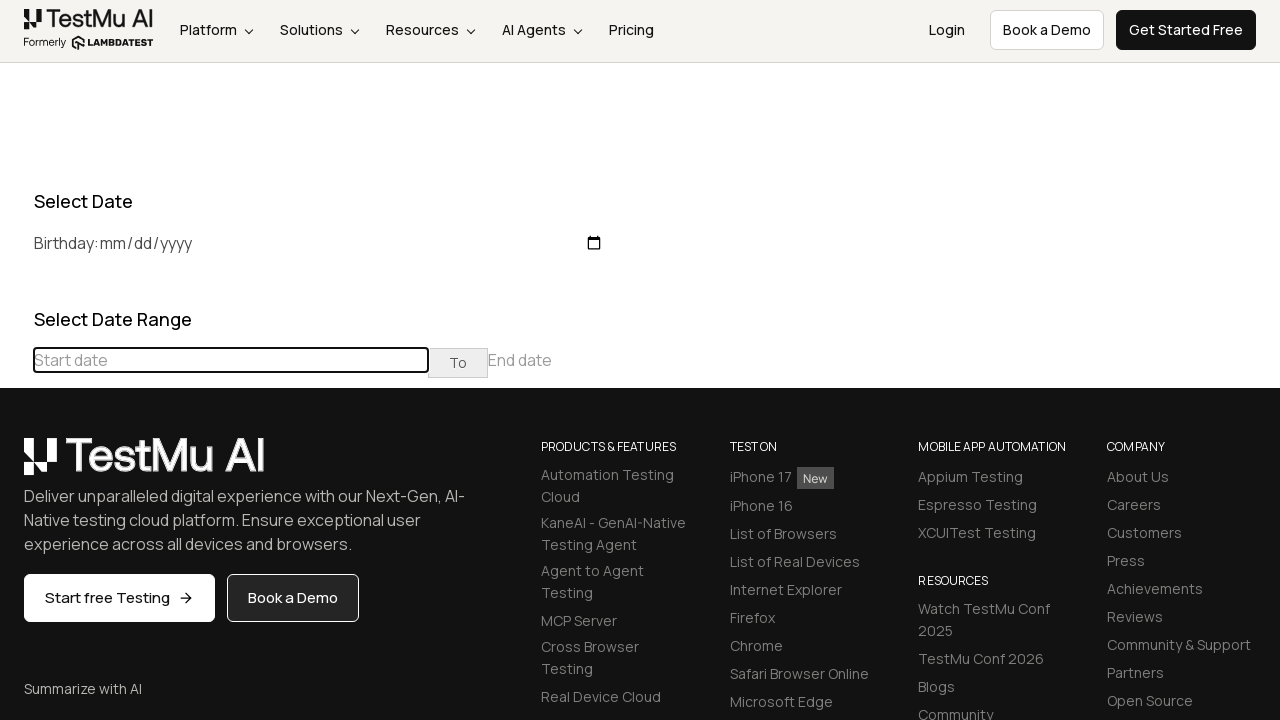

Waited 100ms for calendar to update
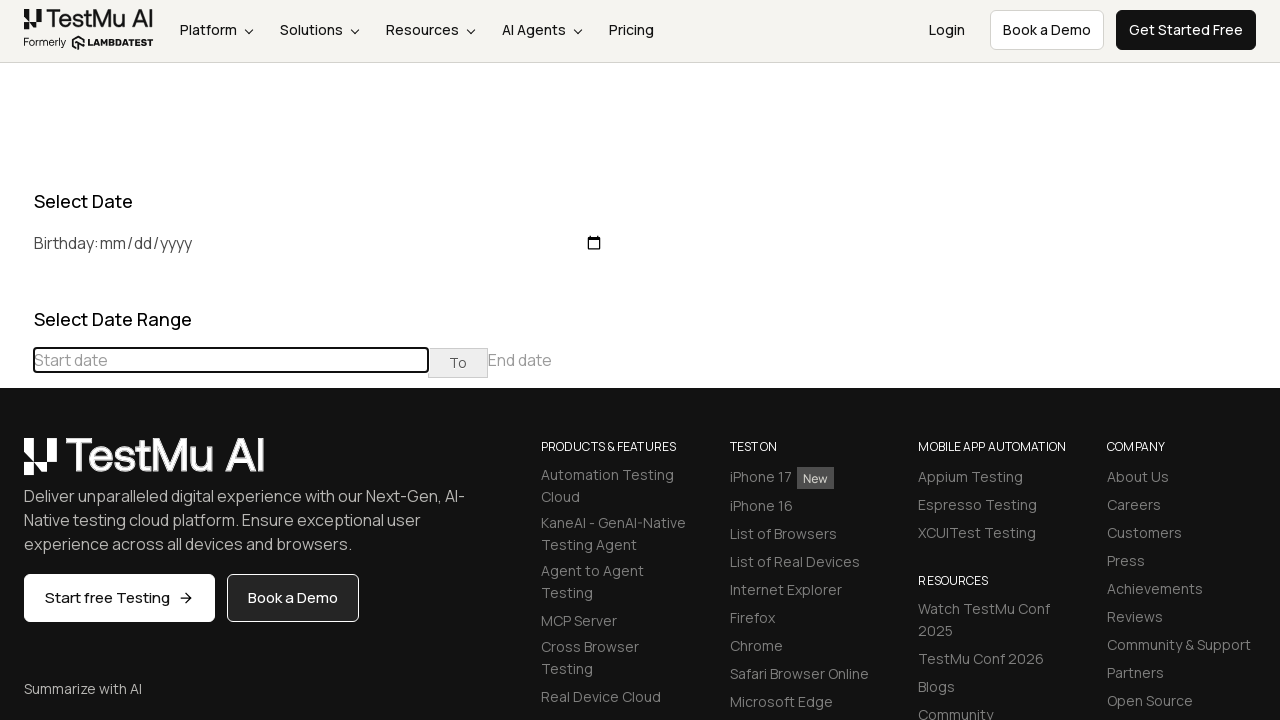

Clicked previous button to navigate to an earlier month at (16, 465) on div[class="datepicker-days"] th[class="prev"]
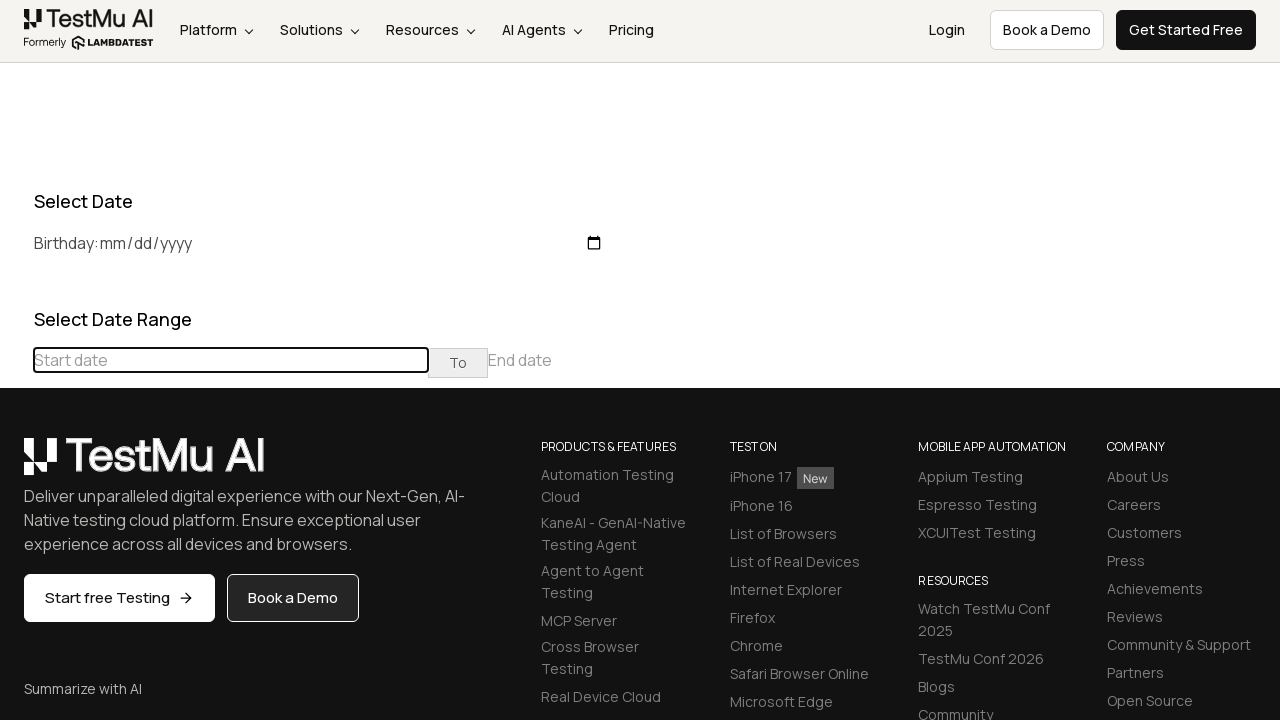

Waited 100ms for calendar to update
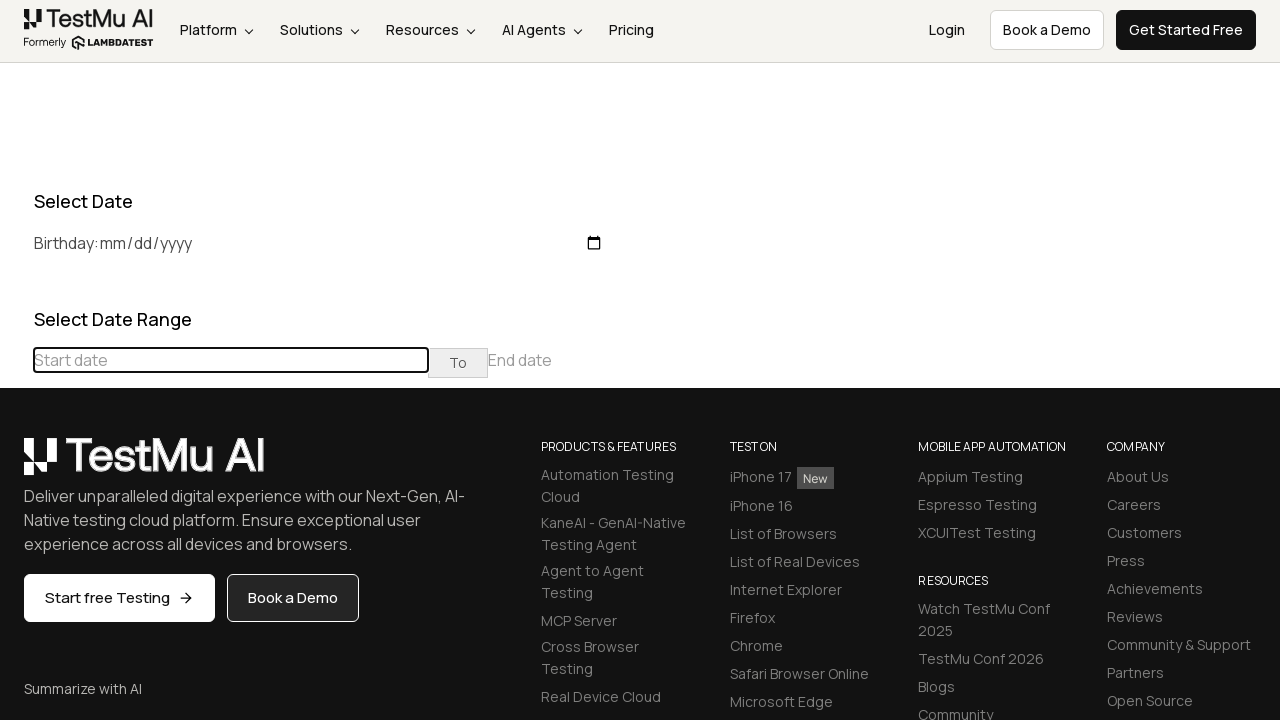

Clicked previous button to navigate to an earlier month at (16, 465) on div[class="datepicker-days"] th[class="prev"]
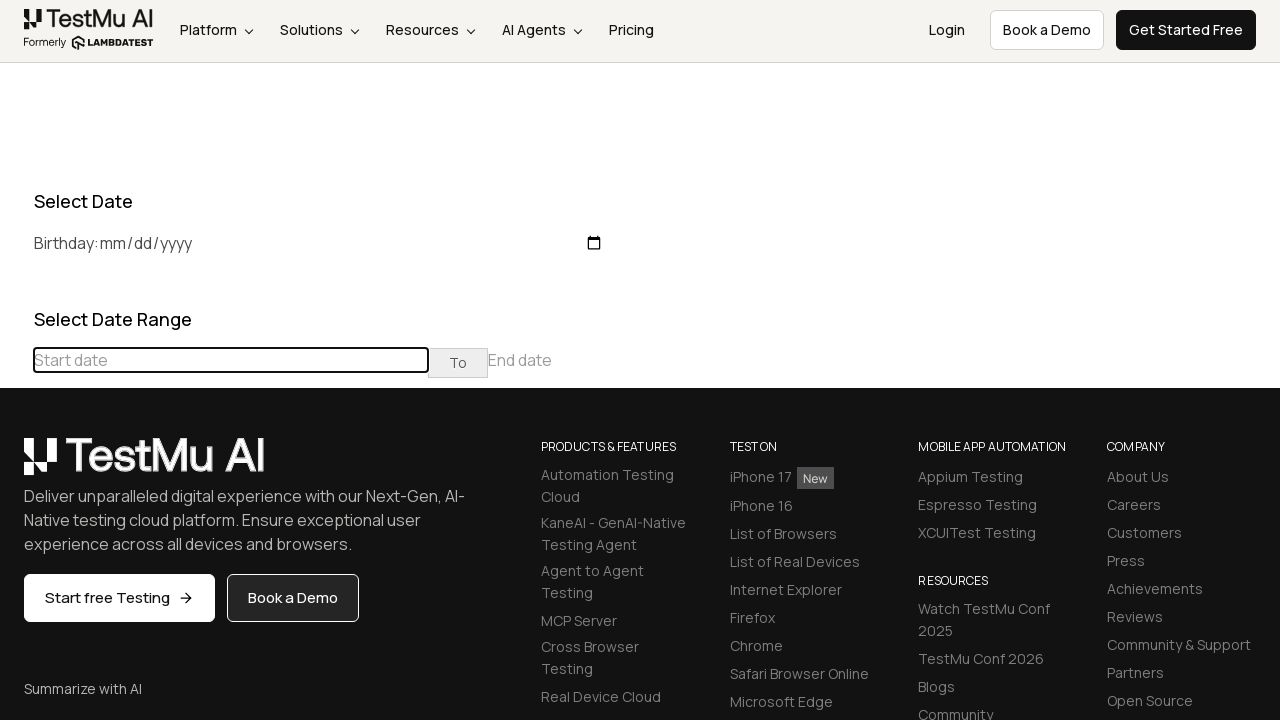

Waited 100ms for calendar to update
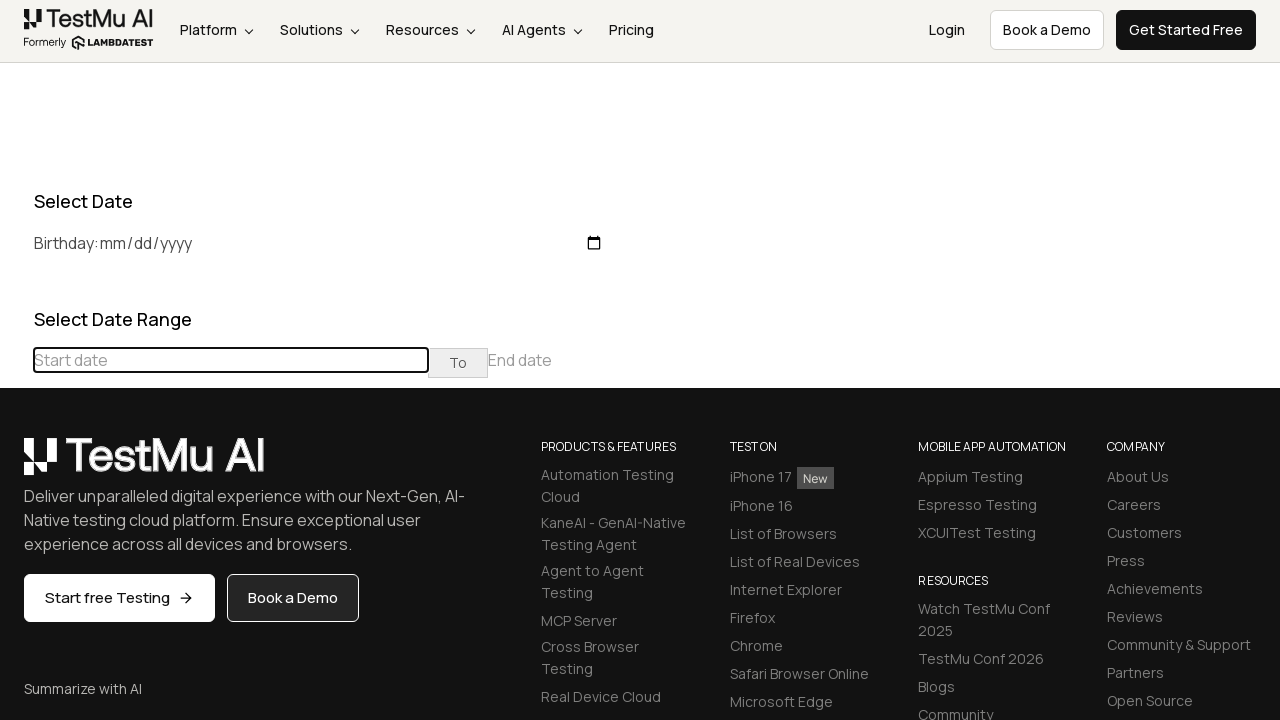

Clicked previous button to navigate to an earlier month at (16, 465) on div[class="datepicker-days"] th[class="prev"]
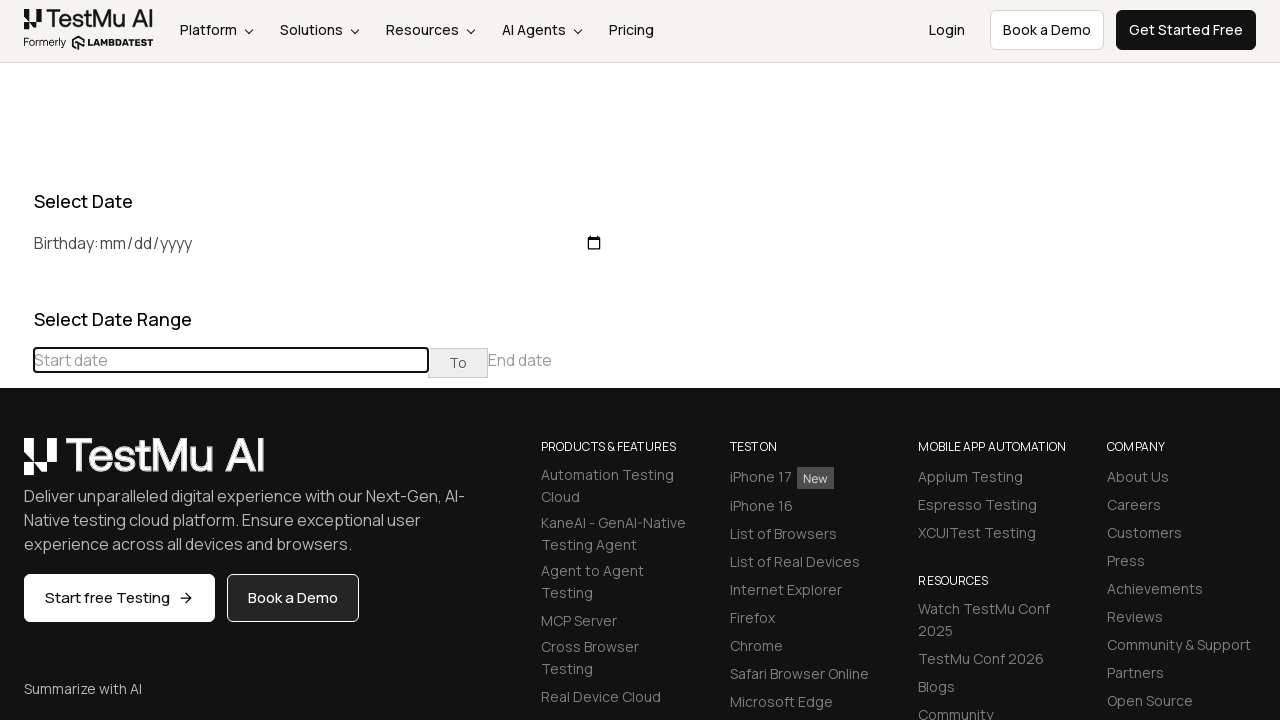

Waited 100ms for calendar to update
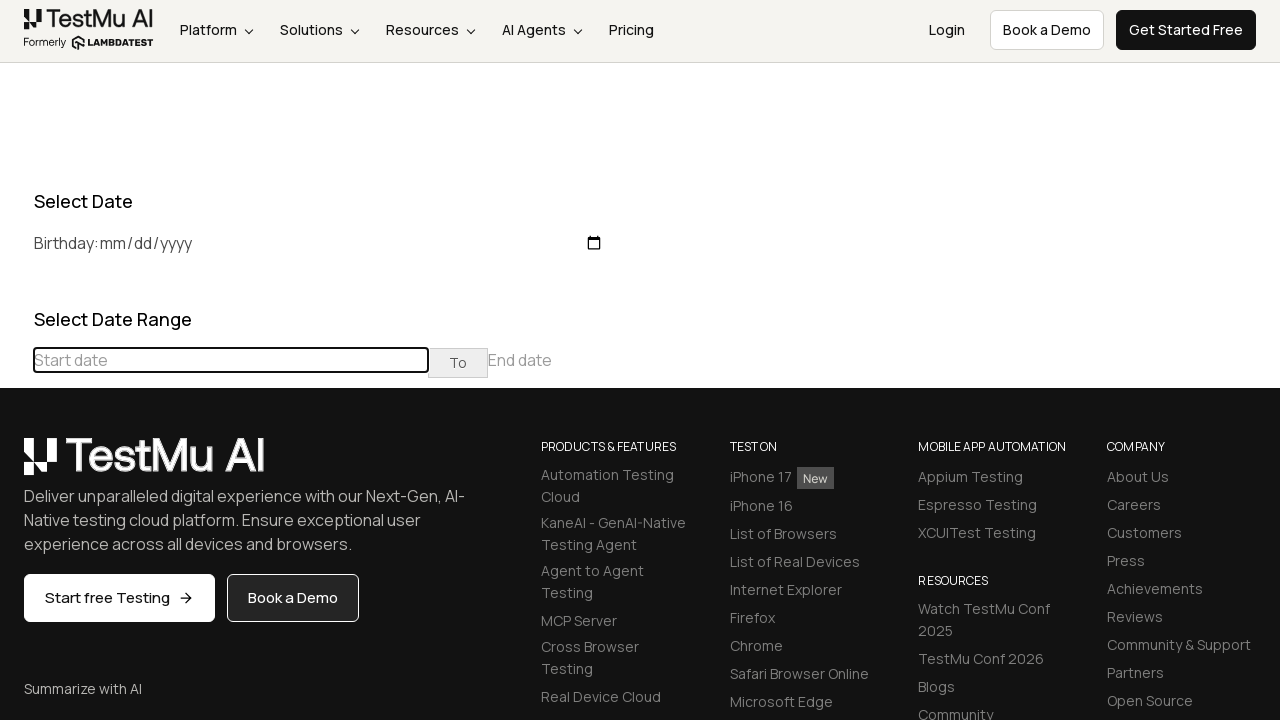

Clicked previous button to navigate to an earlier month at (16, 465) on div[class="datepicker-days"] th[class="prev"]
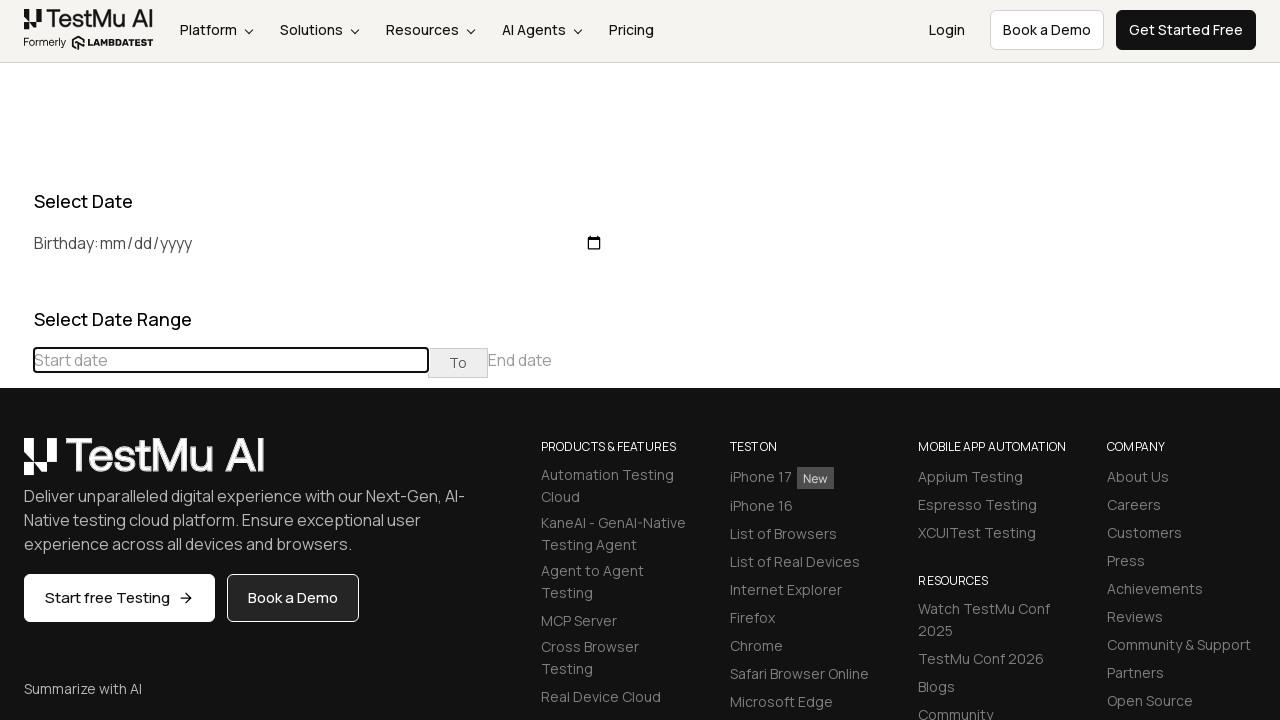

Waited 100ms for calendar to update
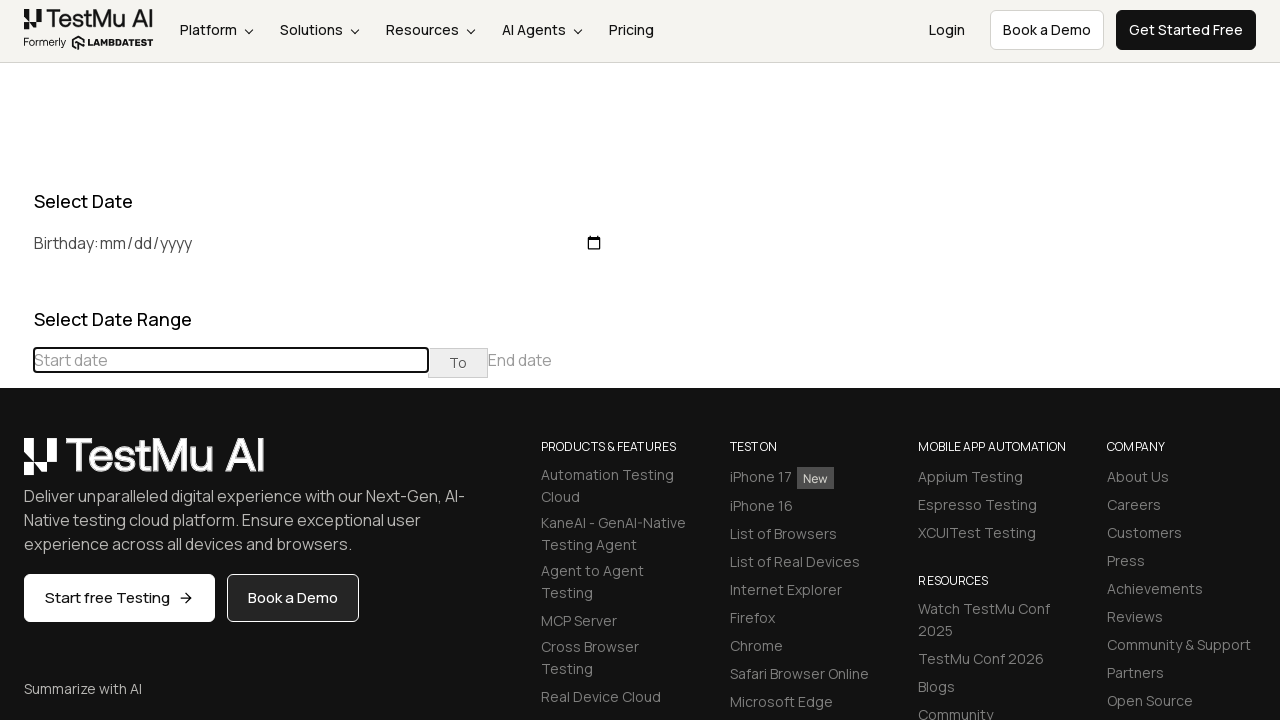

Clicked previous button to navigate to an earlier month at (16, 465) on div[class="datepicker-days"] th[class="prev"]
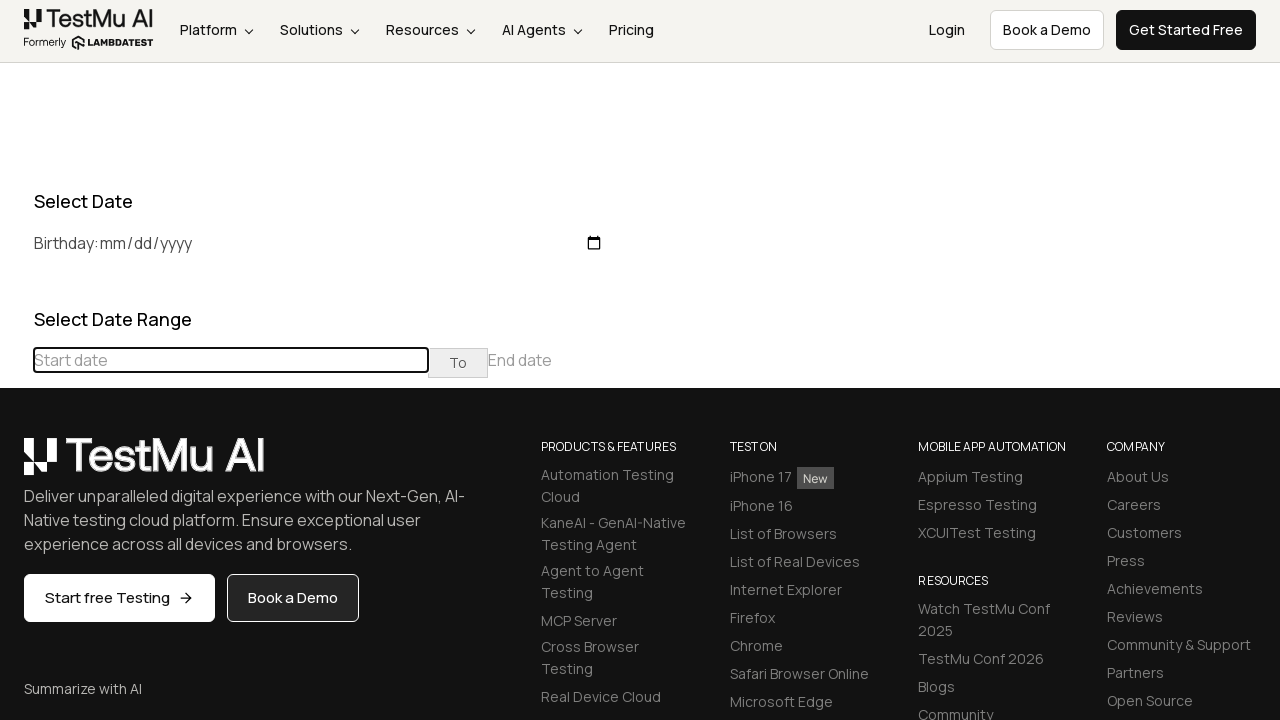

Waited 100ms for calendar to update
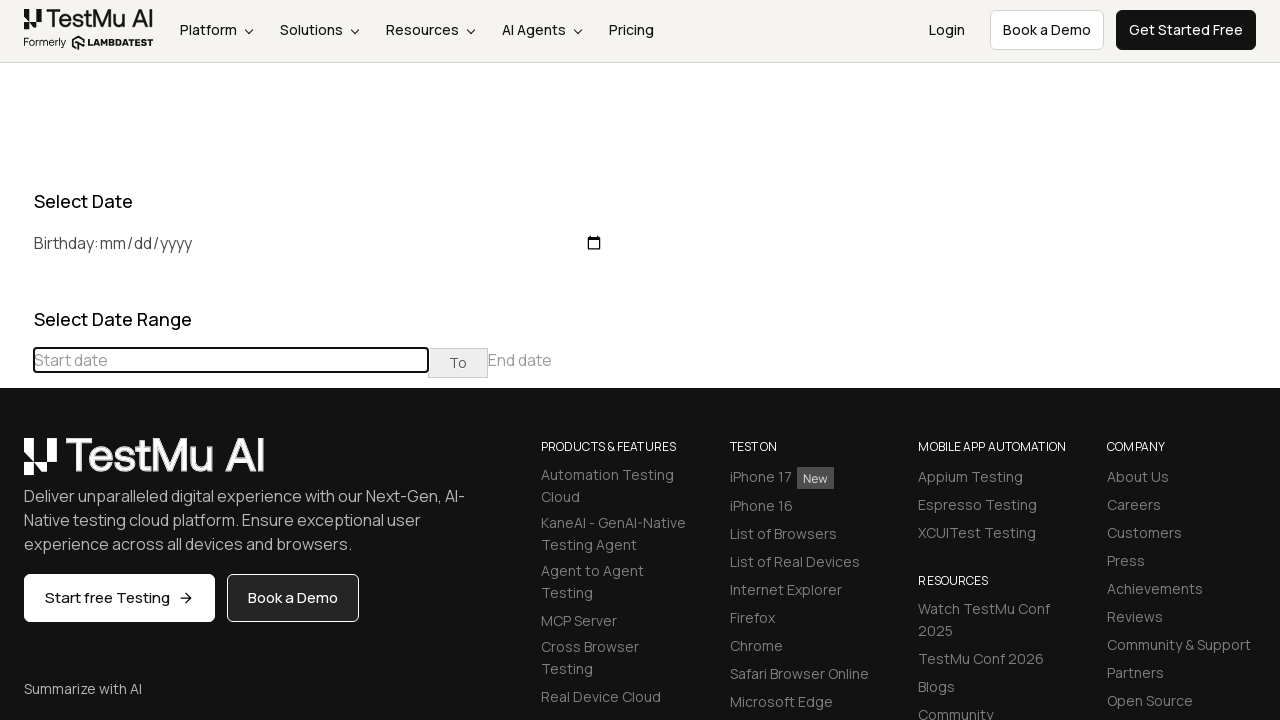

Clicked previous button to navigate to an earlier month at (16, 465) on div[class="datepicker-days"] th[class="prev"]
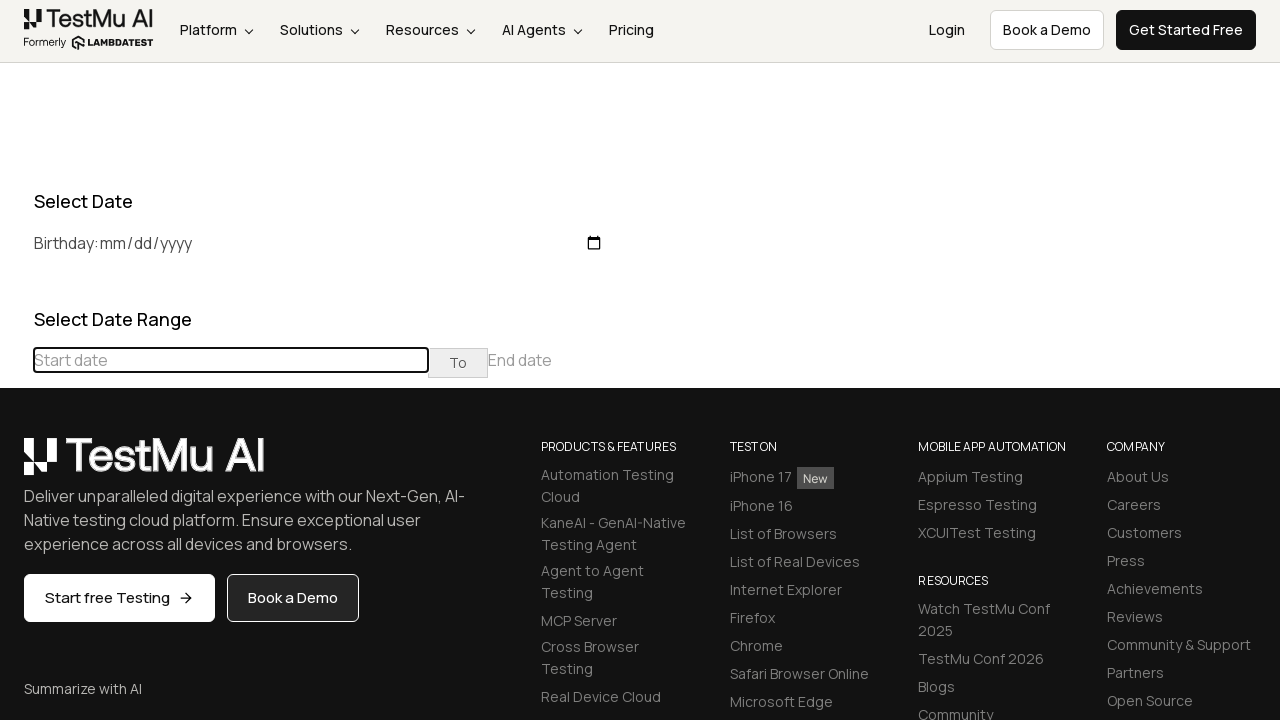

Waited 100ms for calendar to update
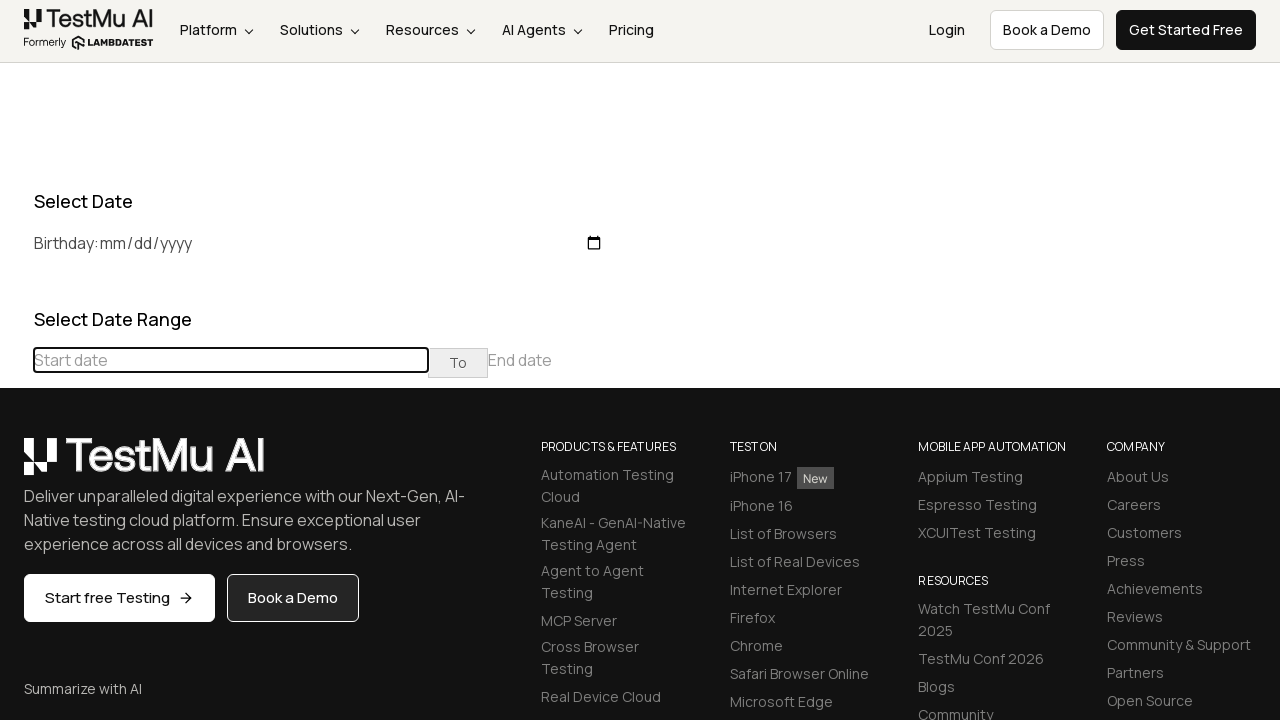

Clicked previous button to navigate to an earlier month at (16, 465) on div[class="datepicker-days"] th[class="prev"]
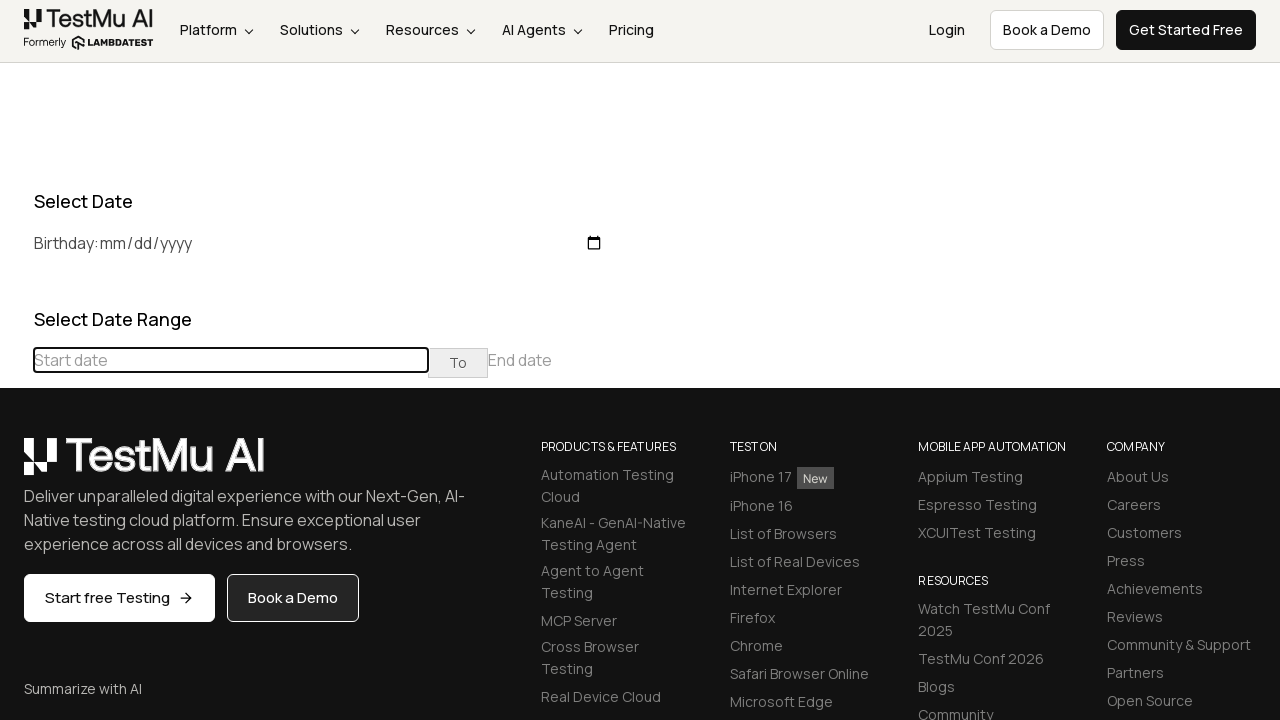

Waited 100ms for calendar to update
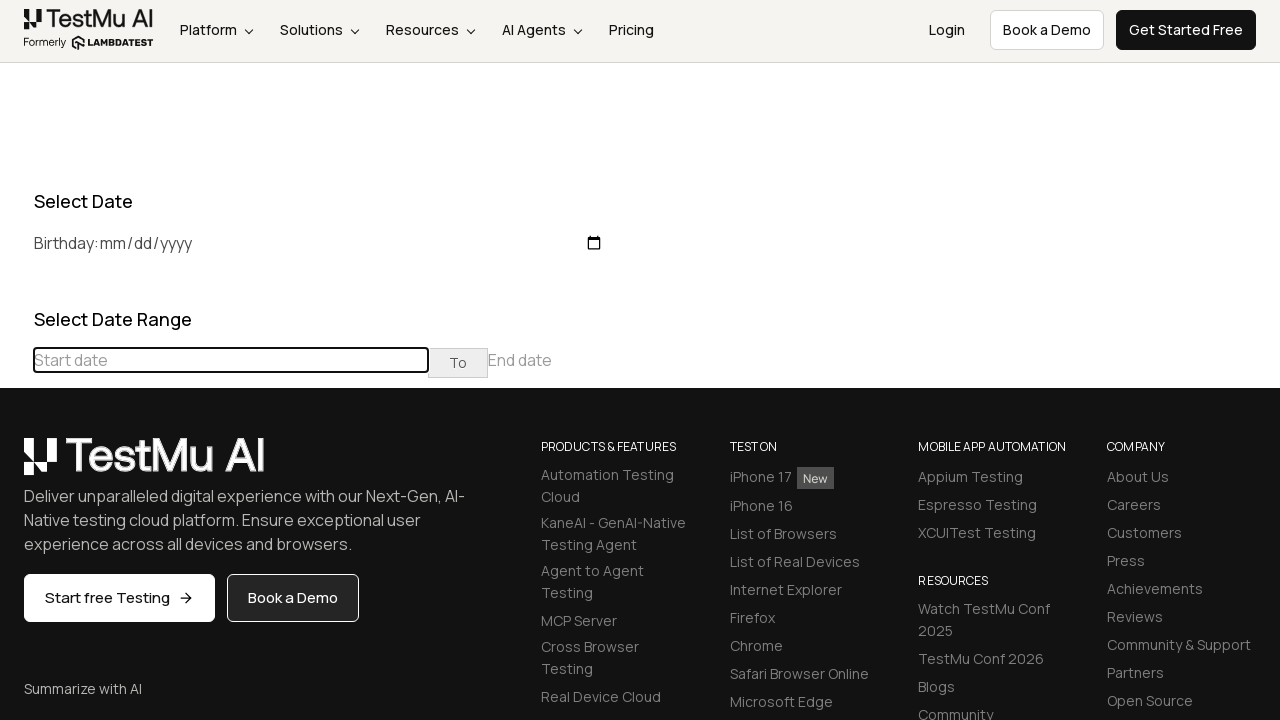

Clicked previous button to navigate to an earlier month at (16, 465) on div[class="datepicker-days"] th[class="prev"]
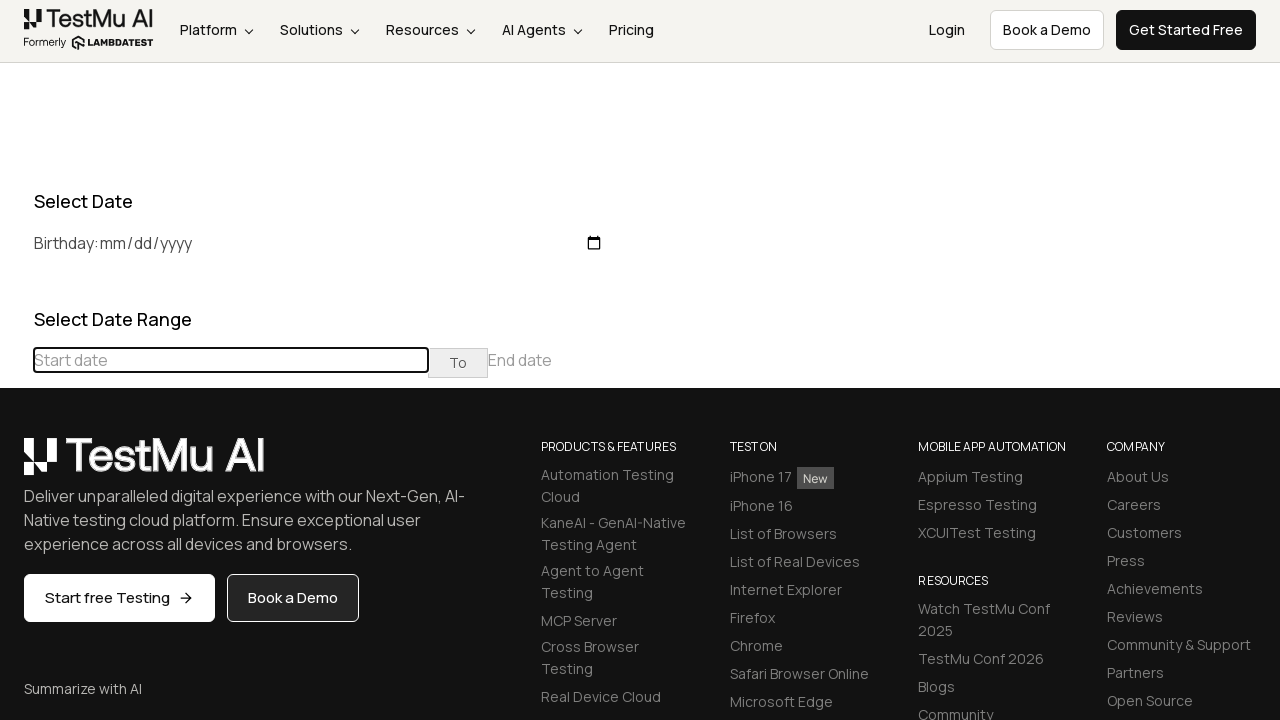

Waited 100ms for calendar to update
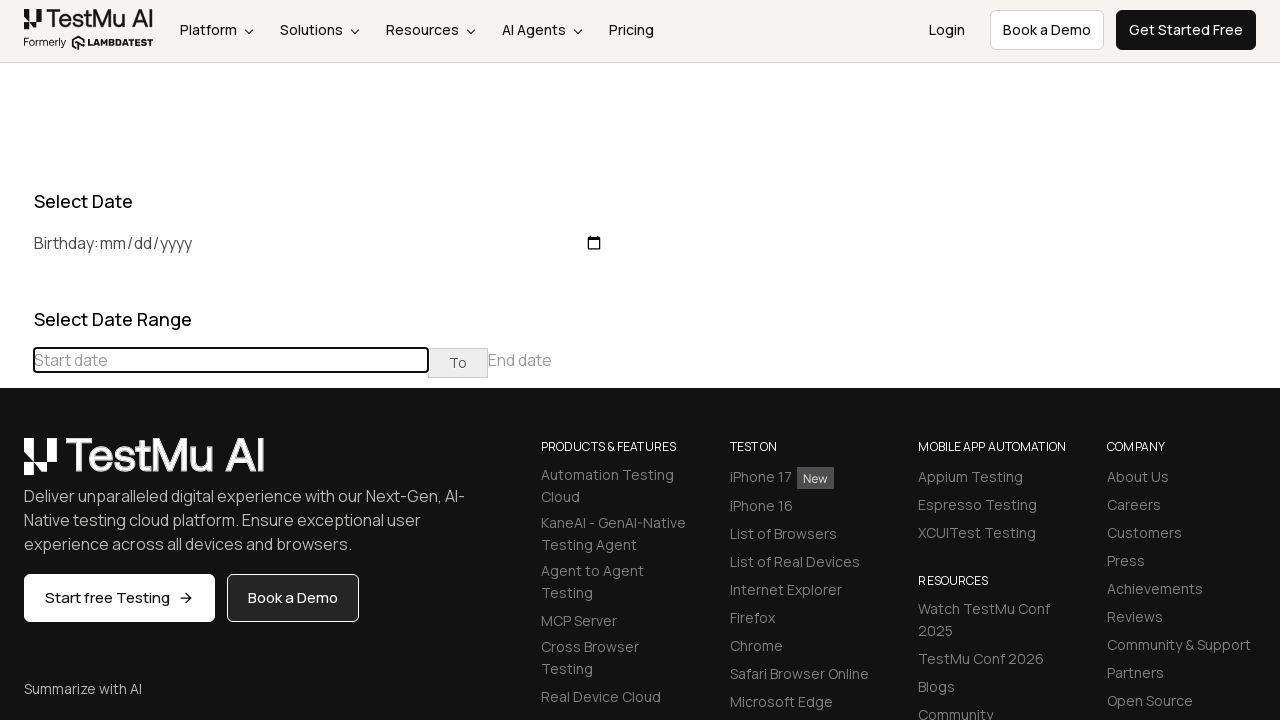

Clicked previous button to navigate to an earlier month at (16, 465) on div[class="datepicker-days"] th[class="prev"]
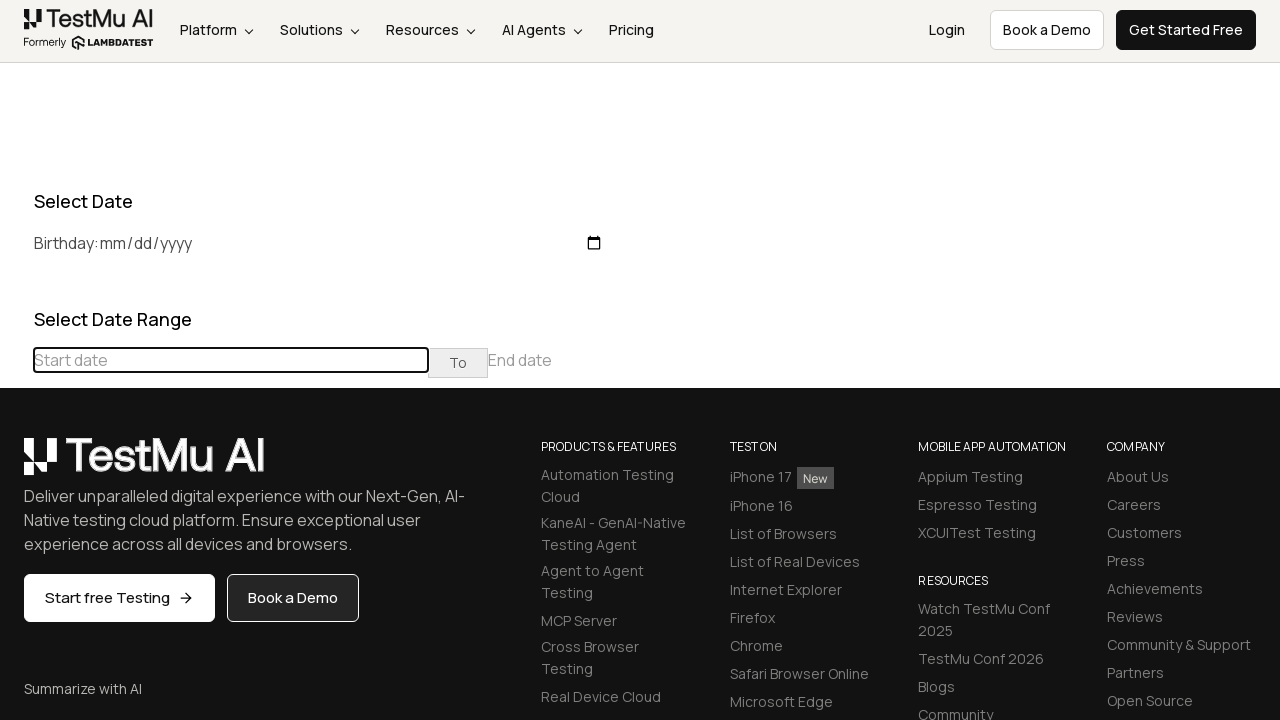

Waited 100ms for calendar to update
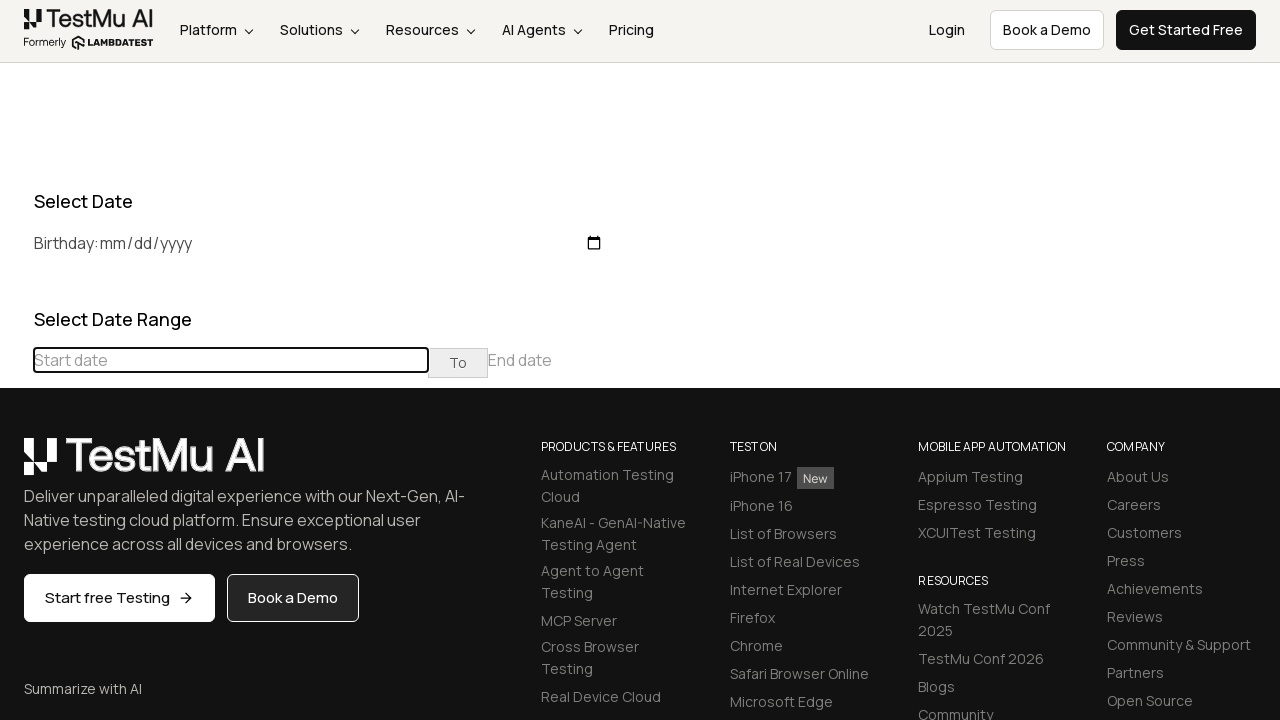

Clicked previous button to navigate to an earlier month at (16, 465) on div[class="datepicker-days"] th[class="prev"]
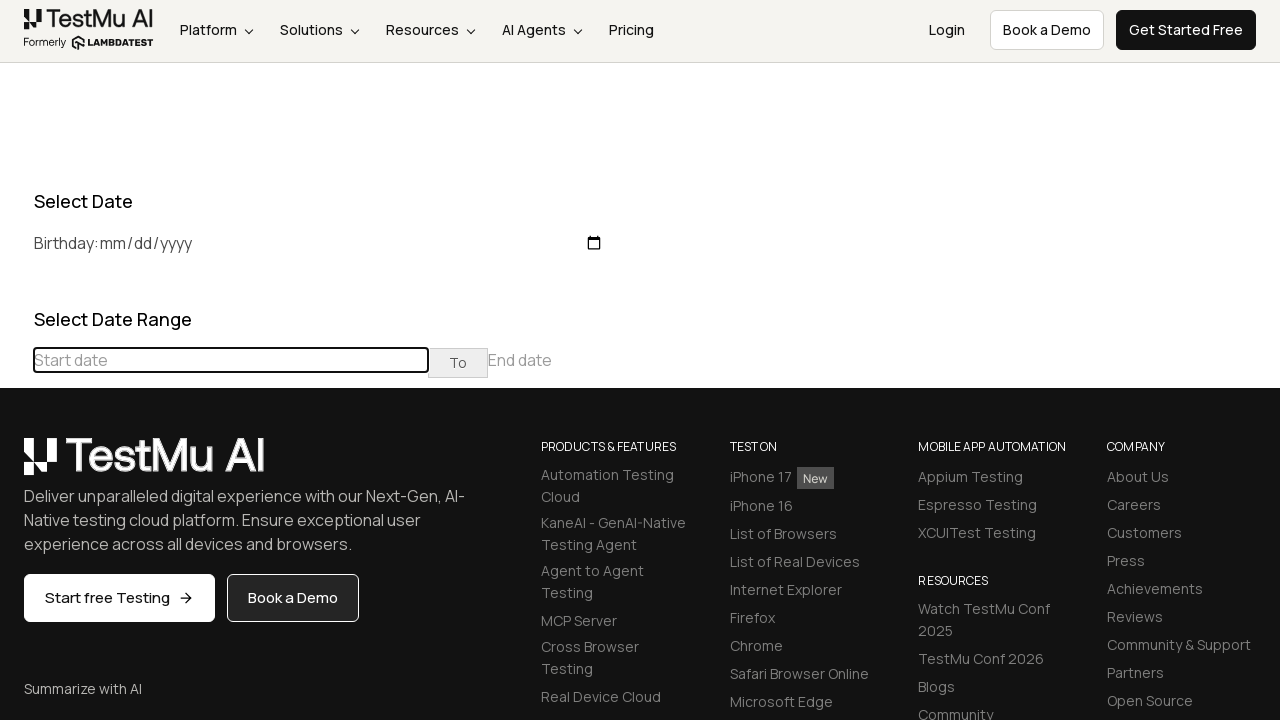

Waited 100ms for calendar to update
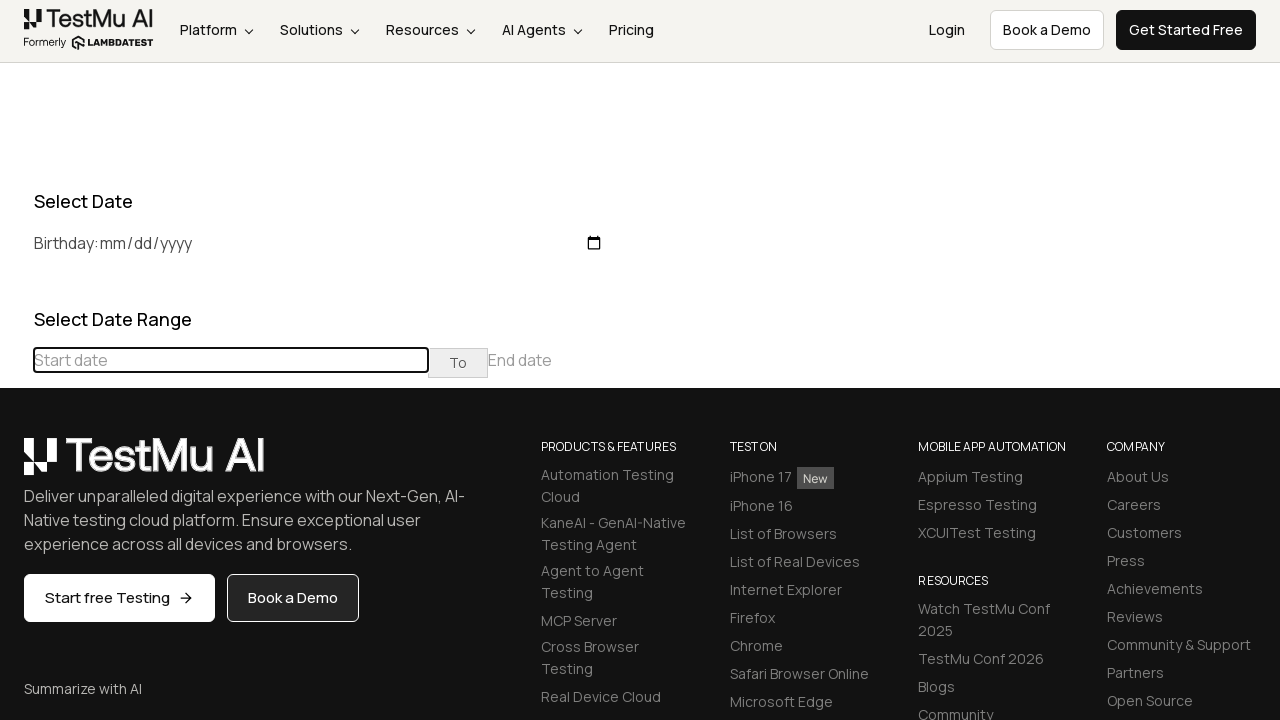

Clicked previous button to navigate to an earlier month at (16, 465) on div[class="datepicker-days"] th[class="prev"]
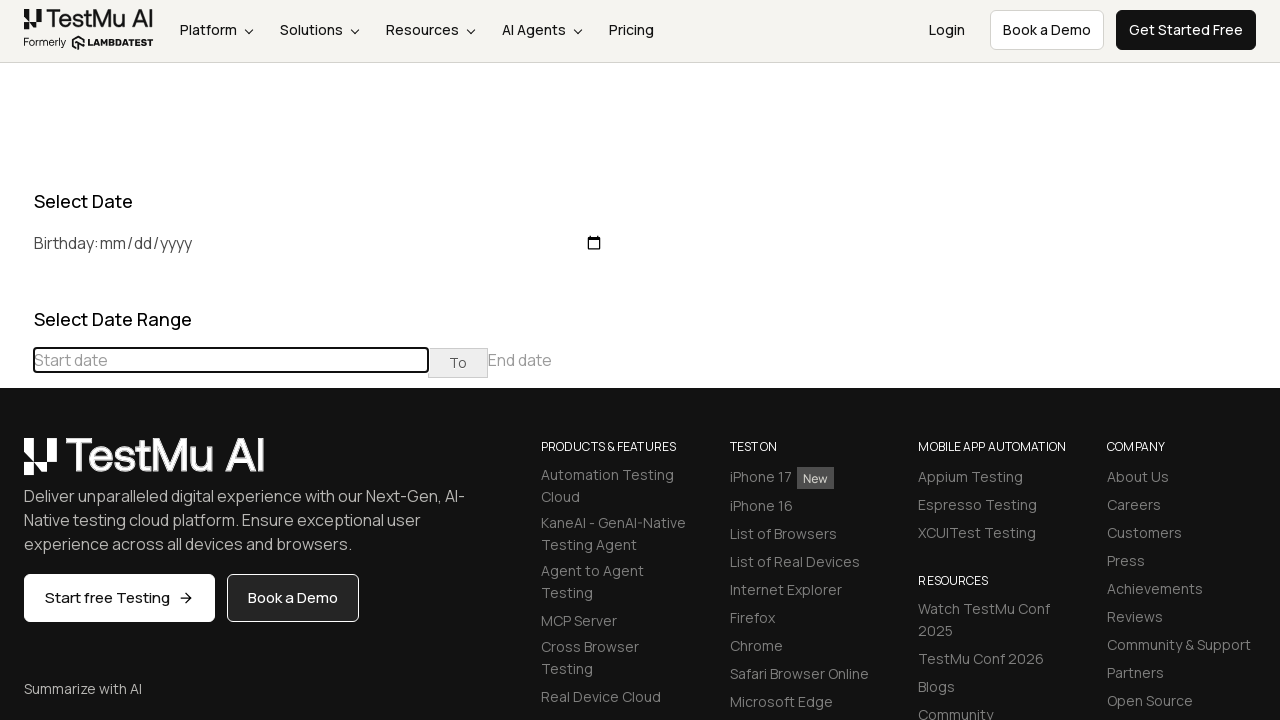

Waited 100ms for calendar to update
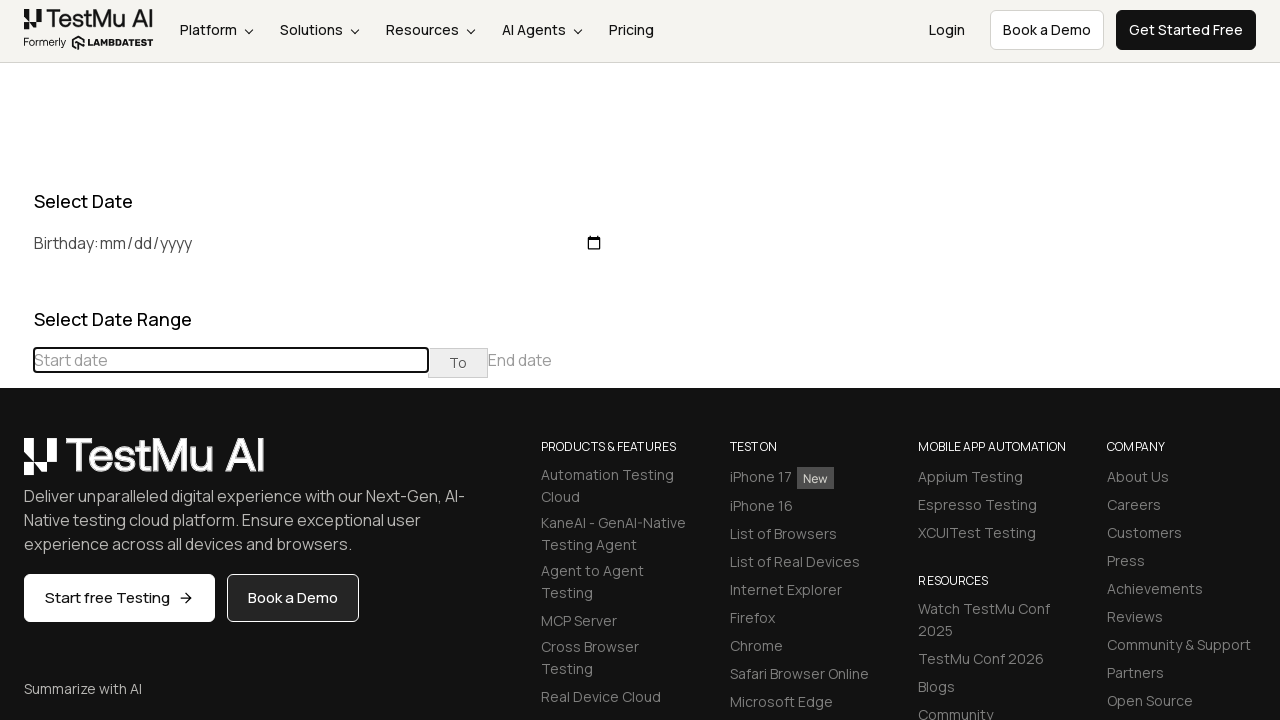

Clicked previous button to navigate to an earlier month at (16, 465) on div[class="datepicker-days"] th[class="prev"]
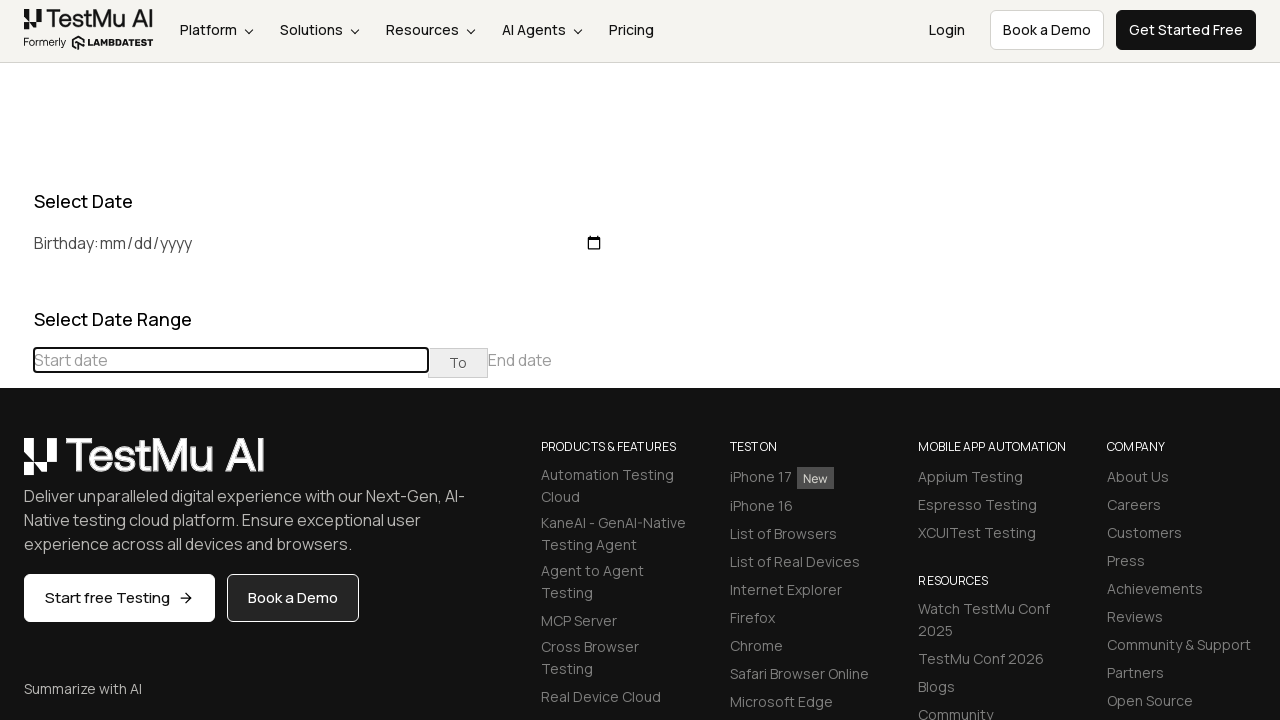

Waited 100ms for calendar to update
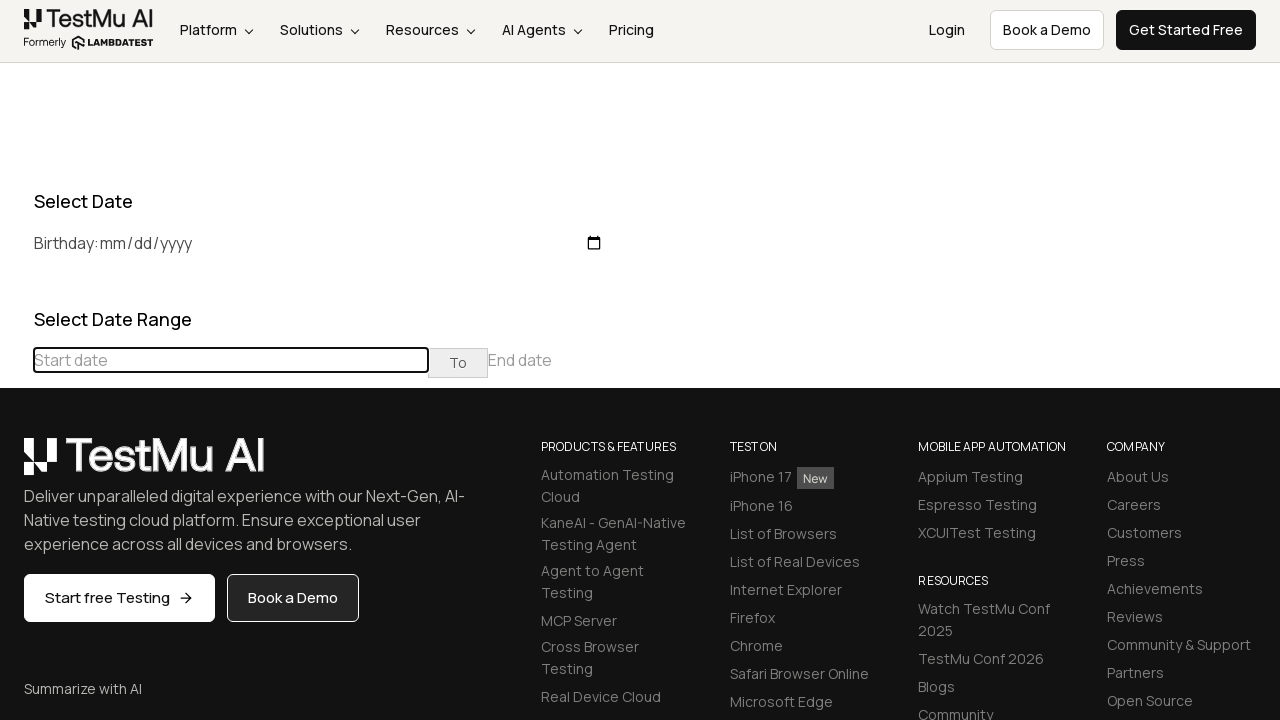

Clicked previous button to navigate to an earlier month at (16, 465) on div[class="datepicker-days"] th[class="prev"]
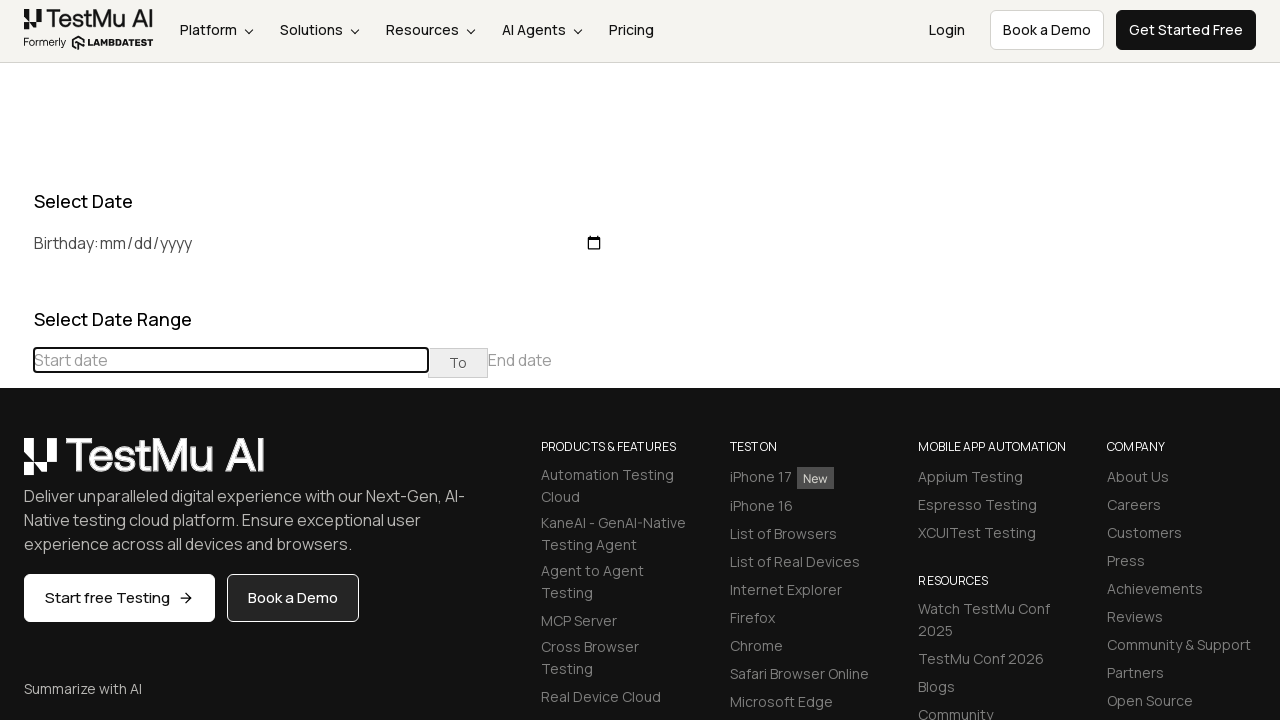

Waited 100ms for calendar to update
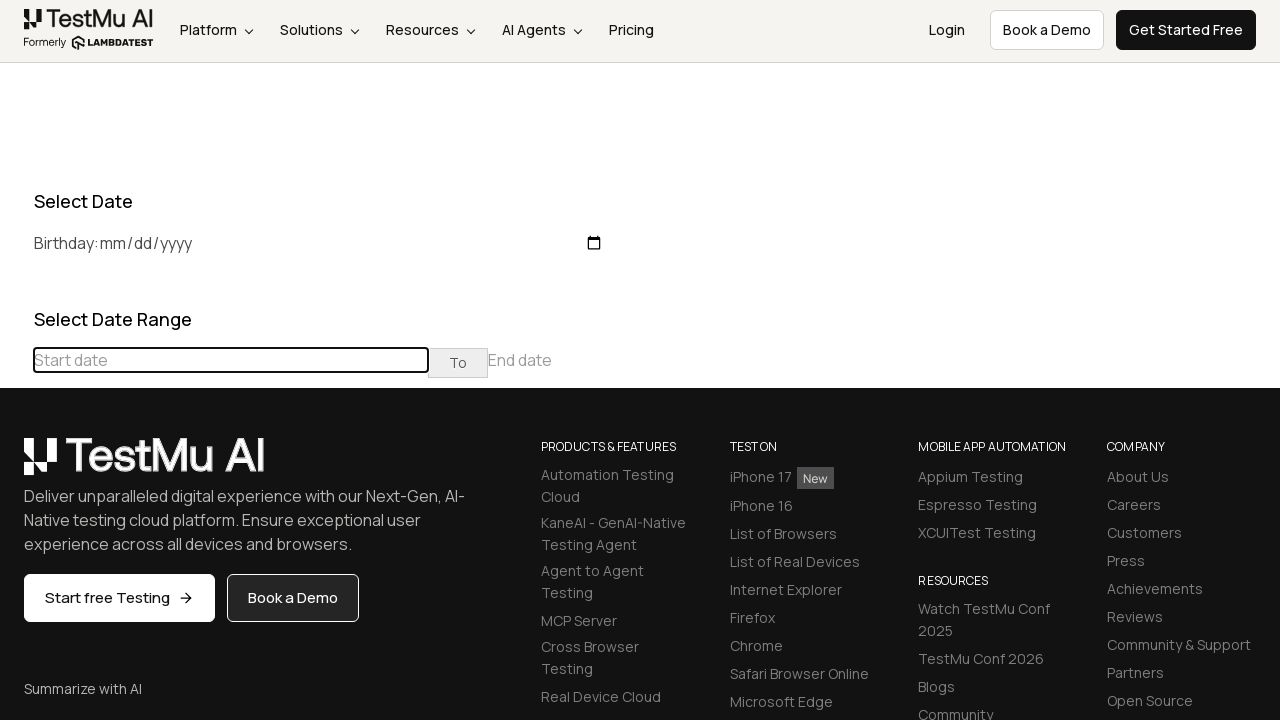

Clicked previous button to navigate to an earlier month at (16, 465) on div[class="datepicker-days"] th[class="prev"]
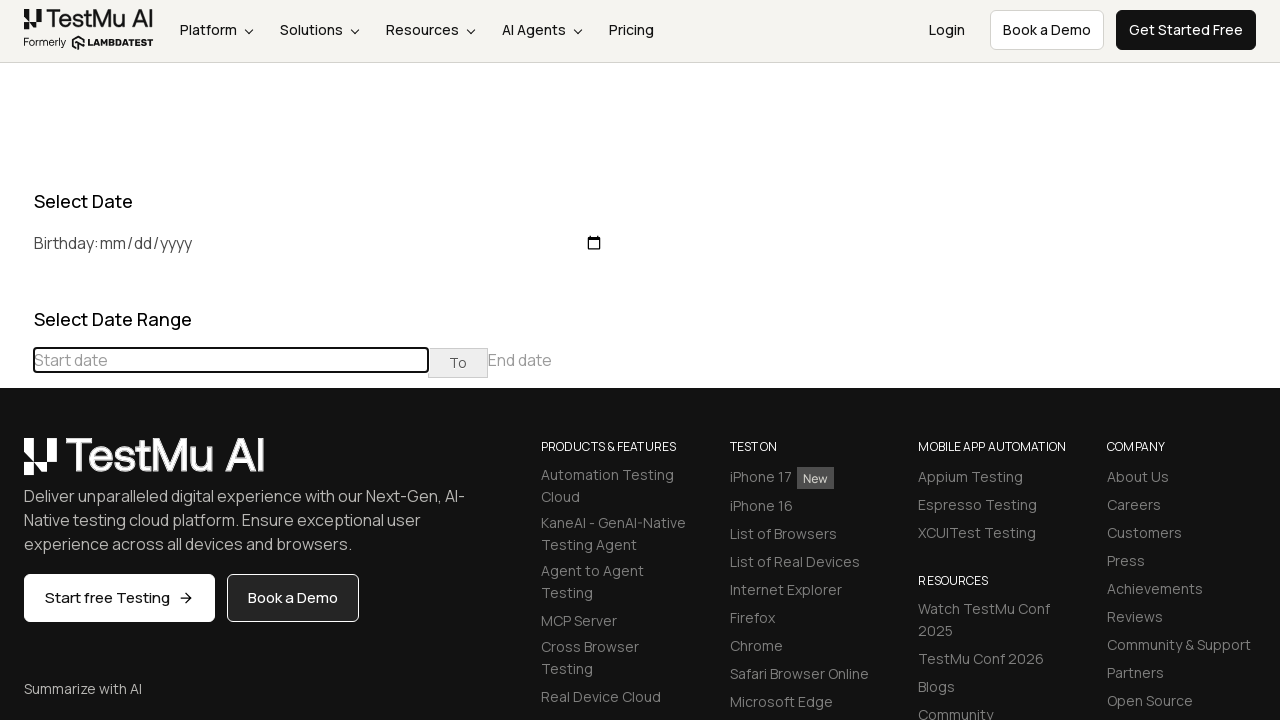

Waited 100ms for calendar to update
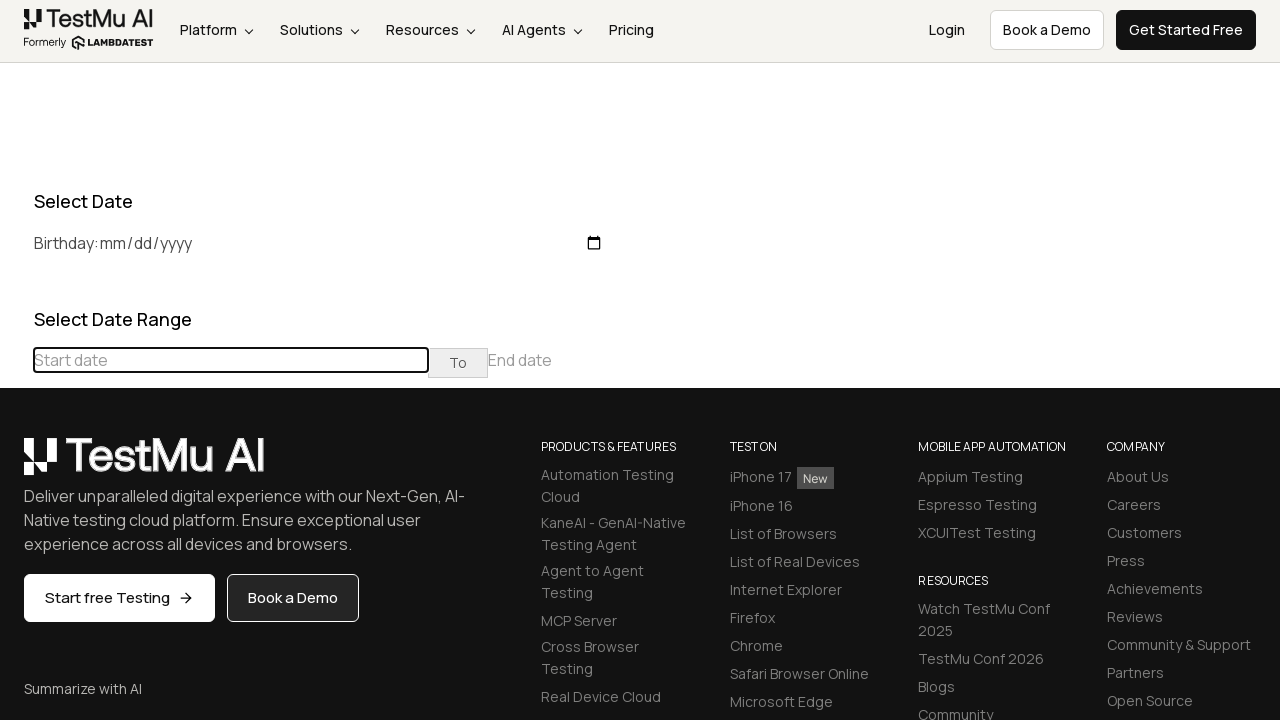

Clicked previous button to navigate to an earlier month at (16, 465) on div[class="datepicker-days"] th[class="prev"]
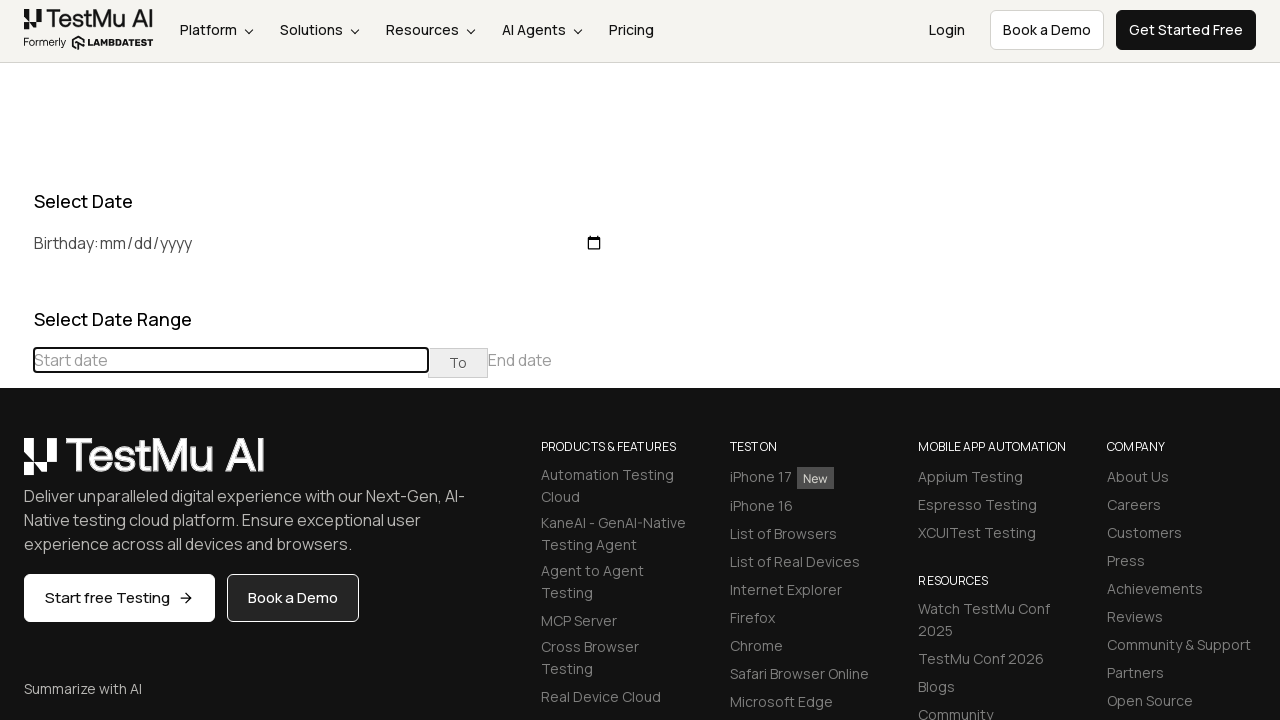

Waited 100ms for calendar to update
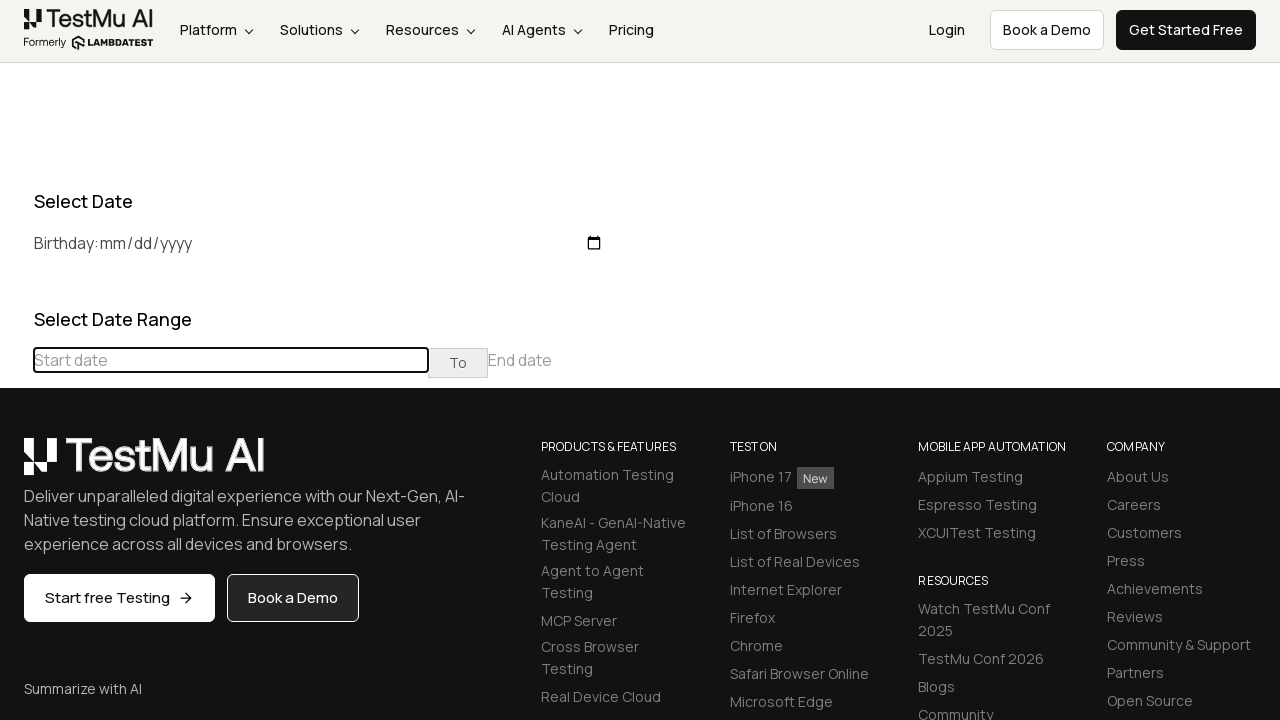

Clicked previous button to navigate to an earlier month at (16, 465) on div[class="datepicker-days"] th[class="prev"]
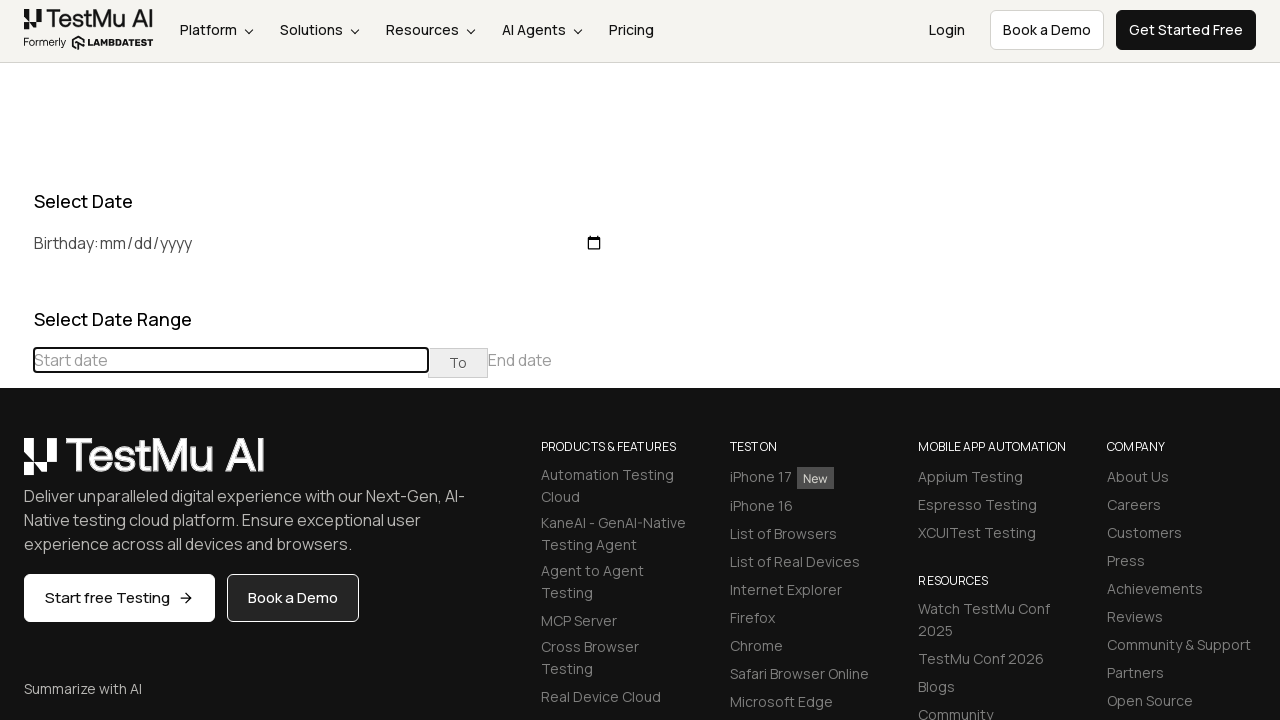

Waited 100ms for calendar to update
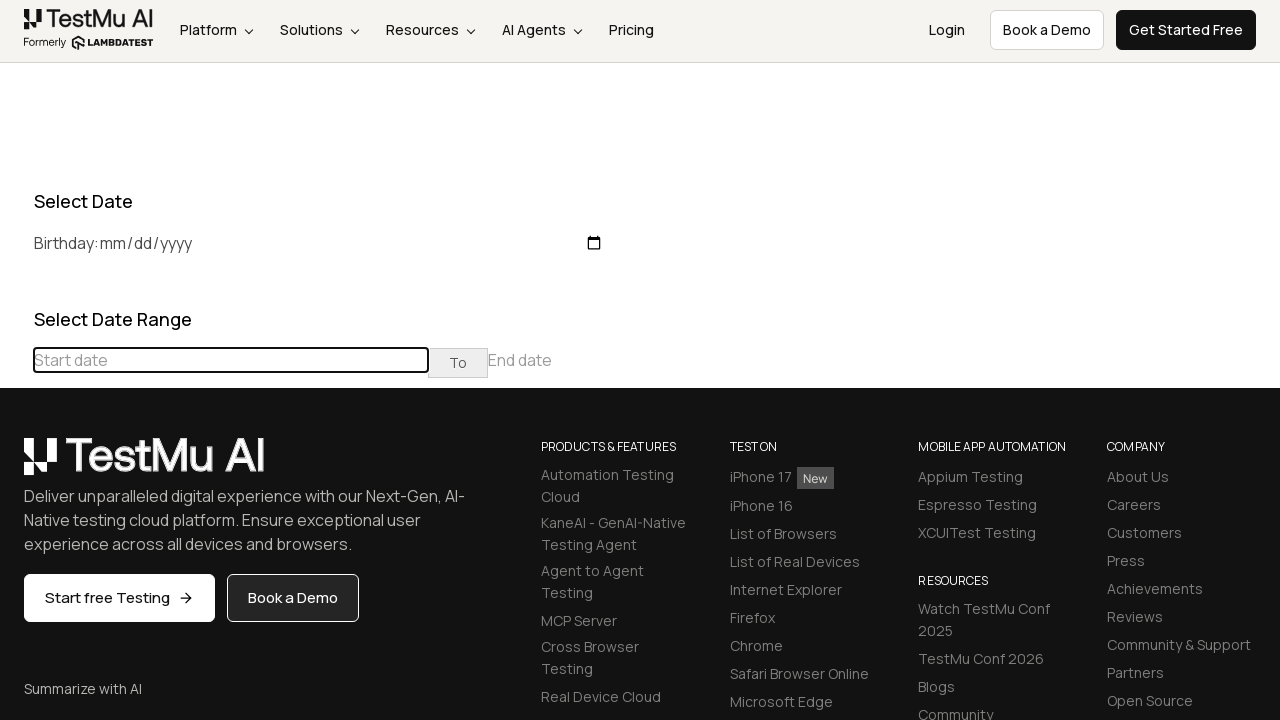

Clicked previous button to navigate to an earlier month at (16, 465) on div[class="datepicker-days"] th[class="prev"]
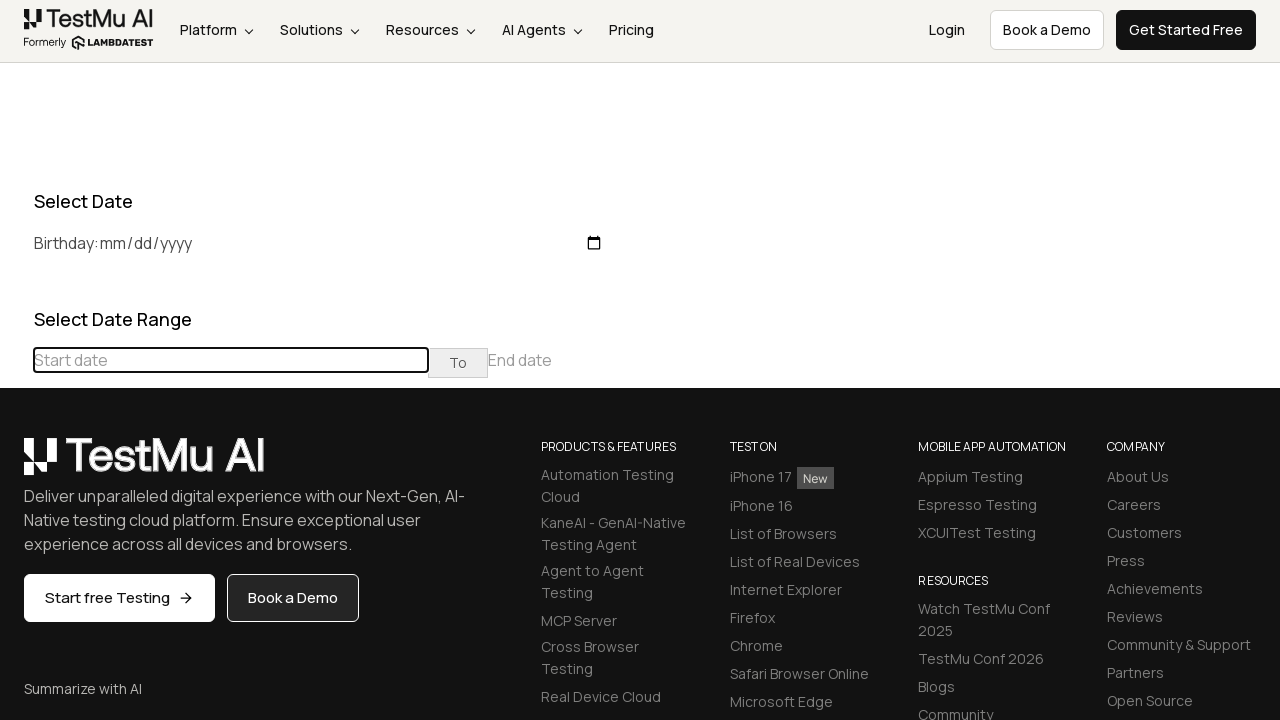

Waited 100ms for calendar to update
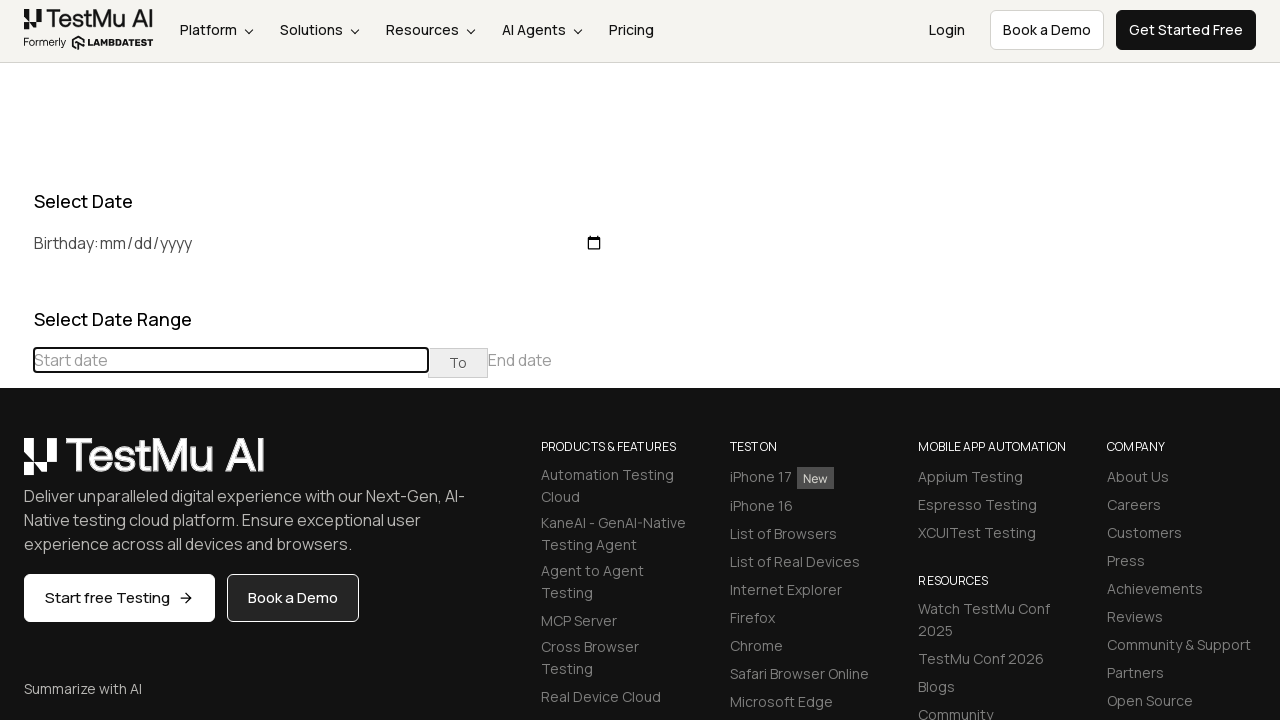

Clicked previous button to navigate to an earlier month at (16, 465) on div[class="datepicker-days"] th[class="prev"]
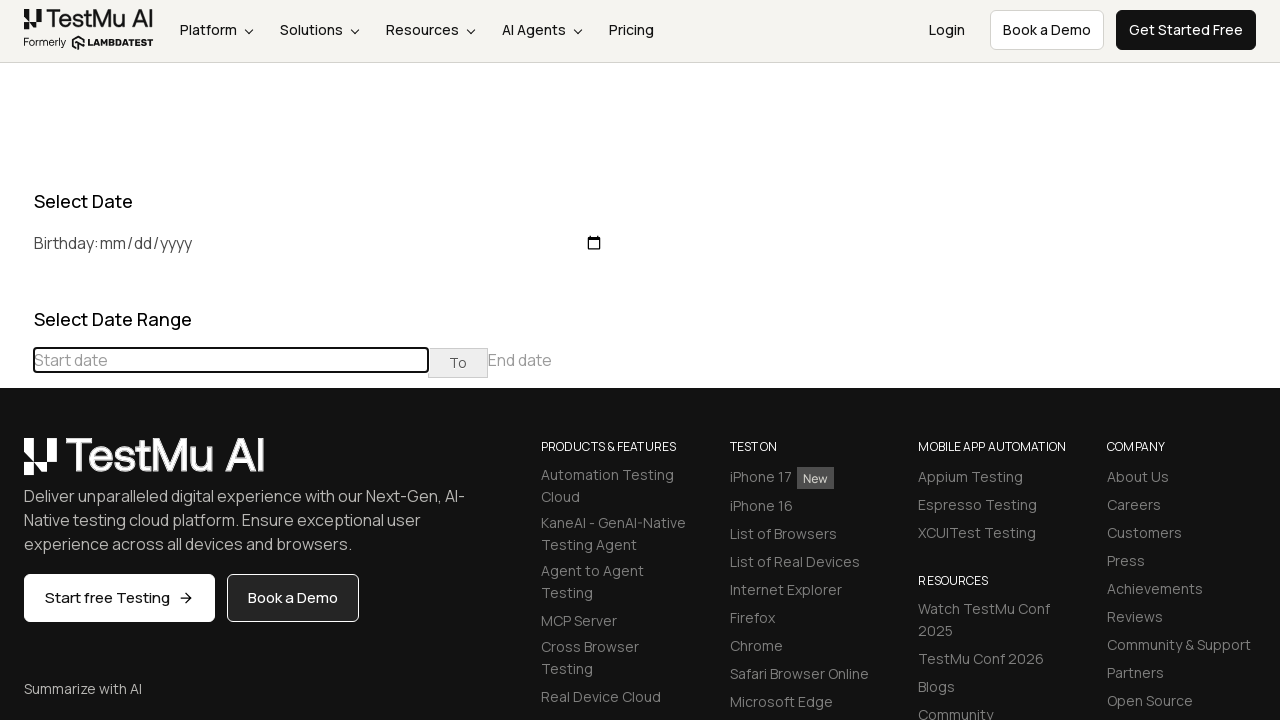

Waited 100ms for calendar to update
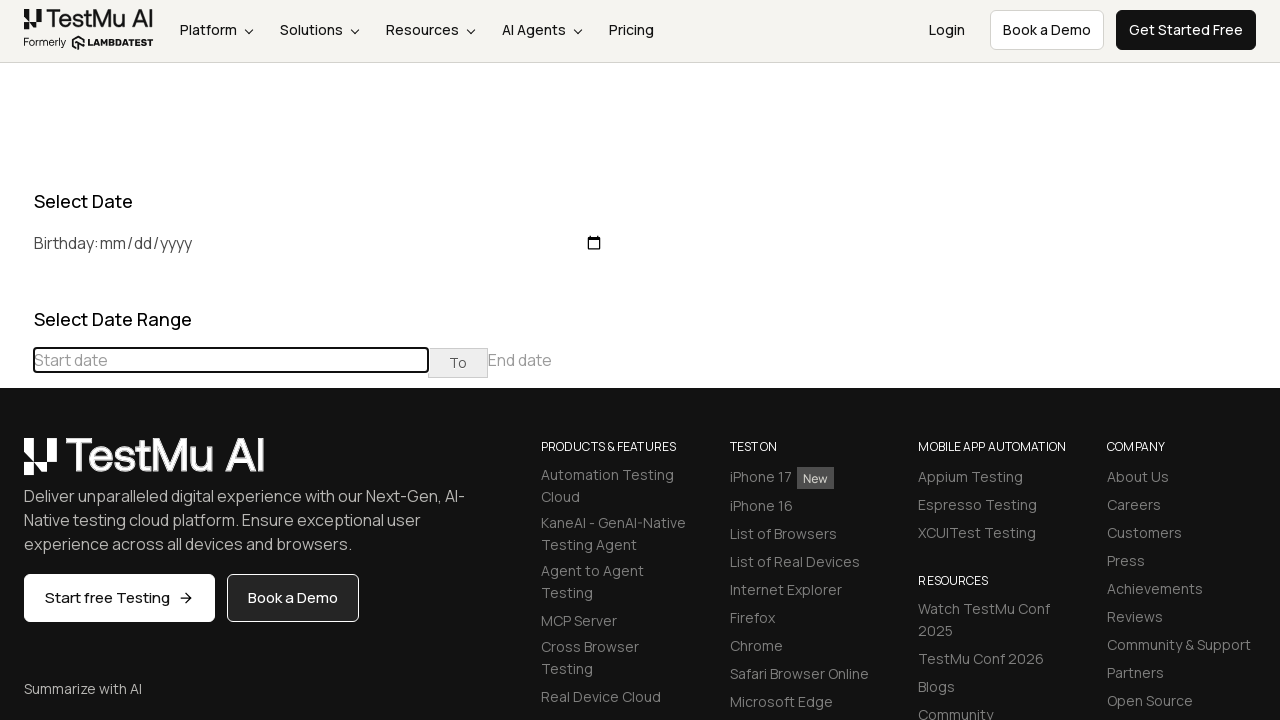

Clicked previous button to navigate to an earlier month at (16, 465) on div[class="datepicker-days"] th[class="prev"]
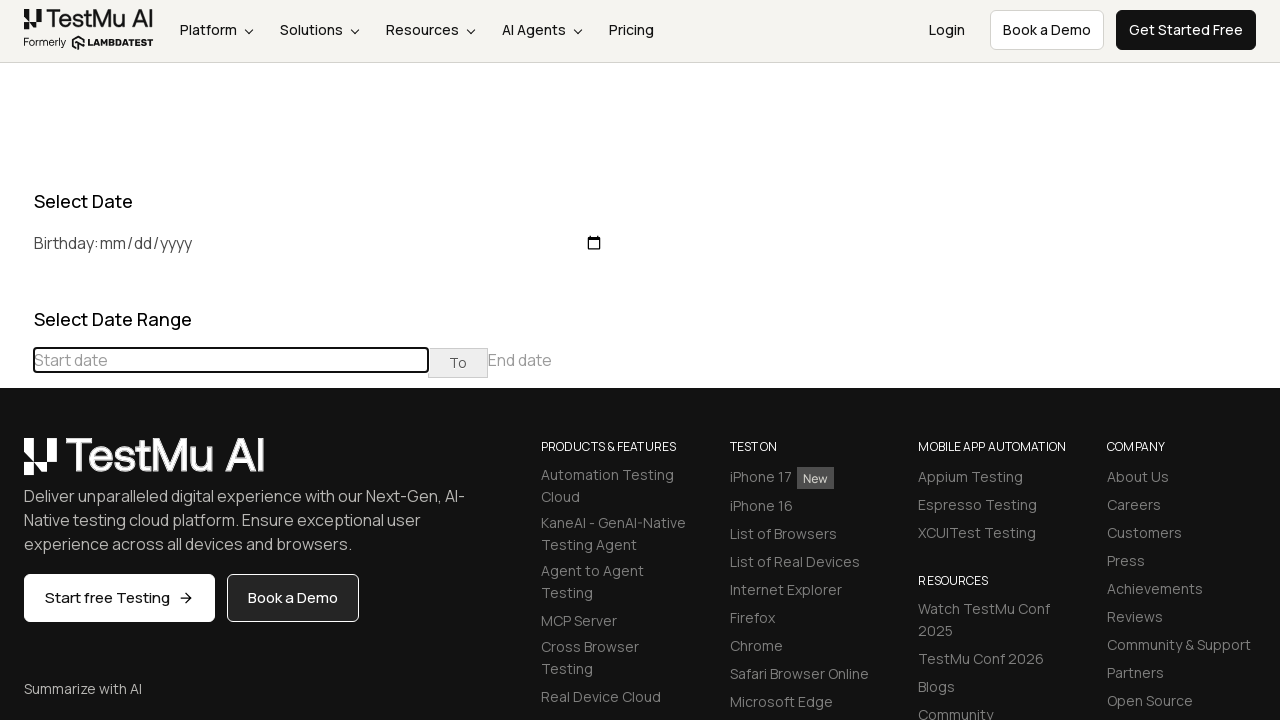

Waited 100ms for calendar to update
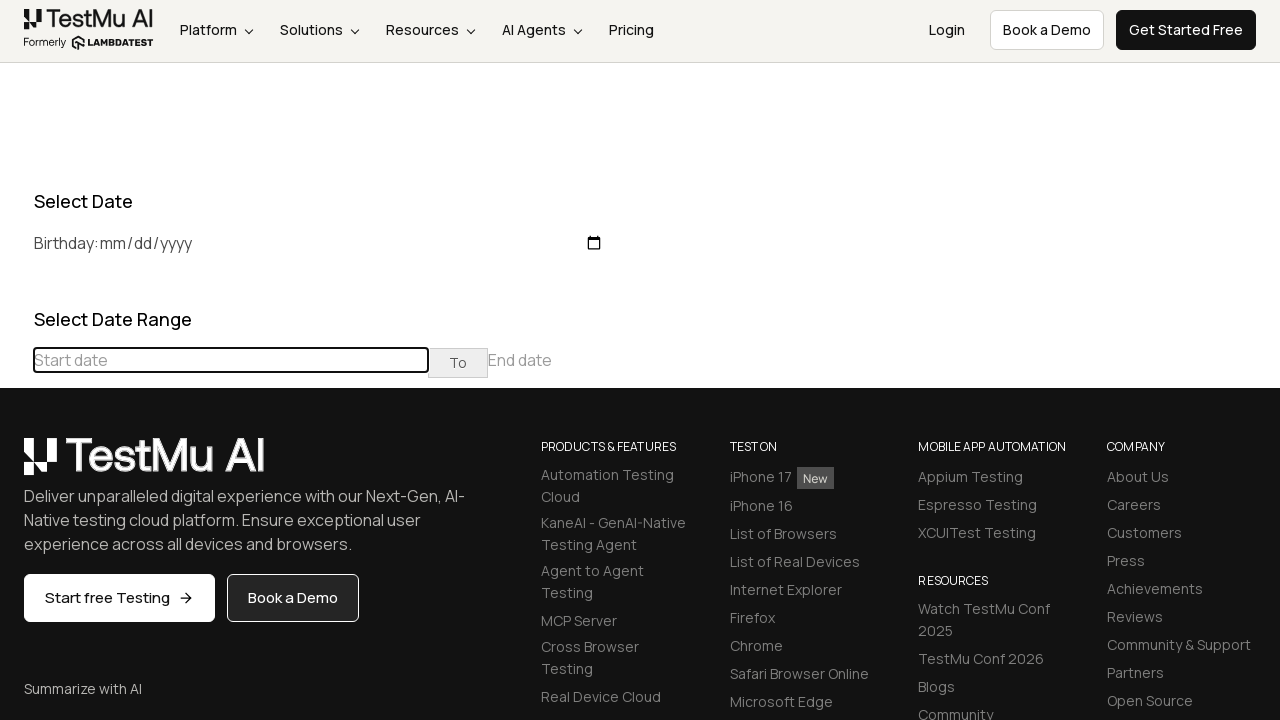

Clicked previous button to navigate to an earlier month at (16, 465) on div[class="datepicker-days"] th[class="prev"]
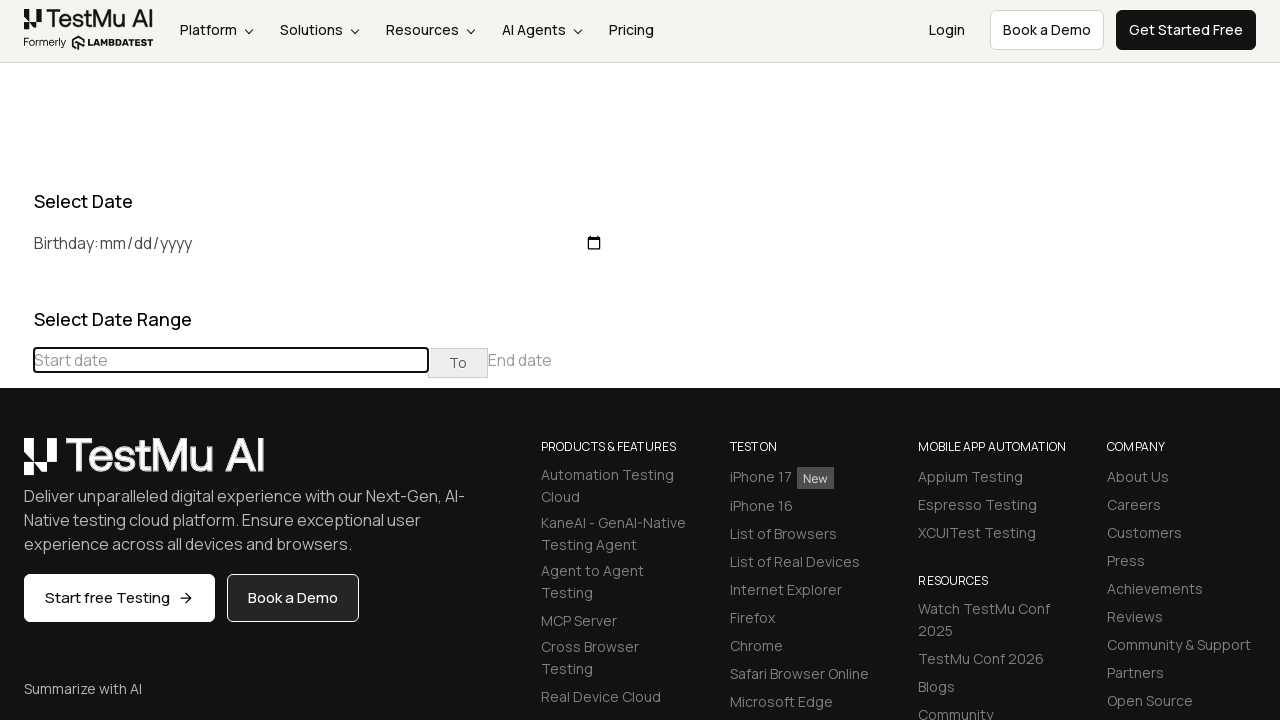

Waited 100ms for calendar to update
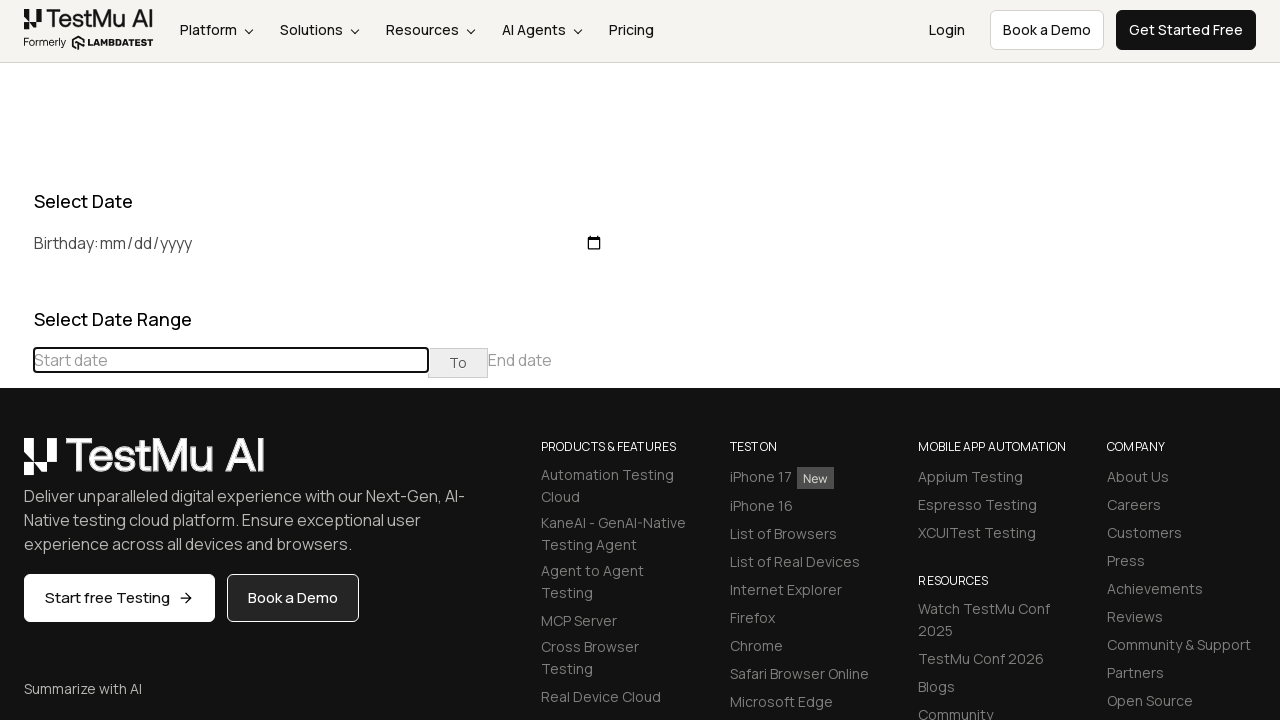

Clicked previous button to navigate to an earlier month at (16, 465) on div[class="datepicker-days"] th[class="prev"]
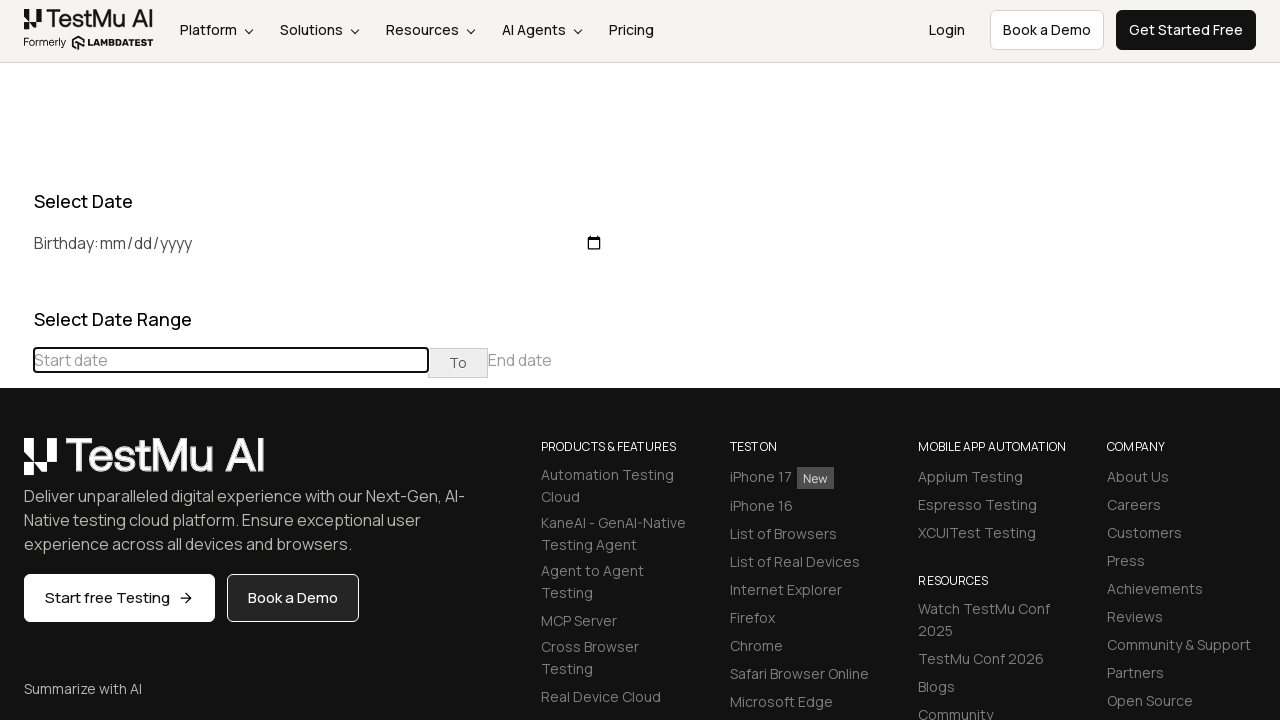

Waited 100ms for calendar to update
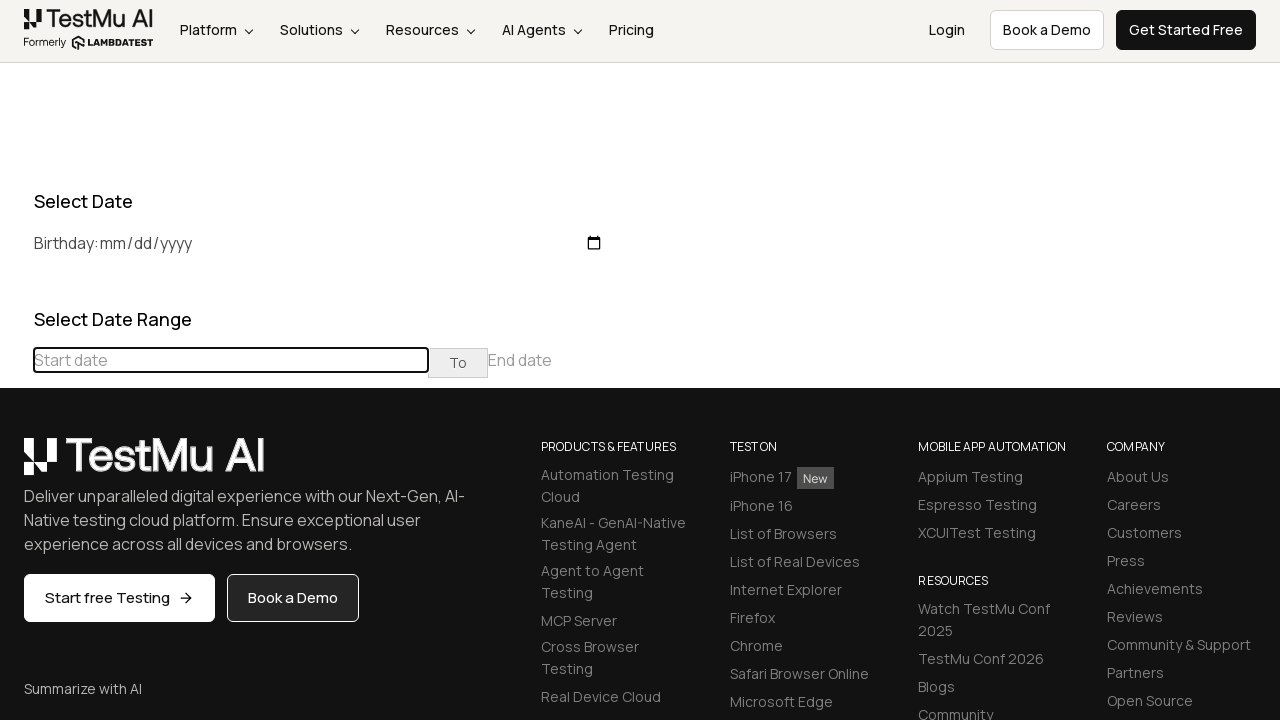

Clicked previous button to navigate to an earlier month at (16, 465) on div[class="datepicker-days"] th[class="prev"]
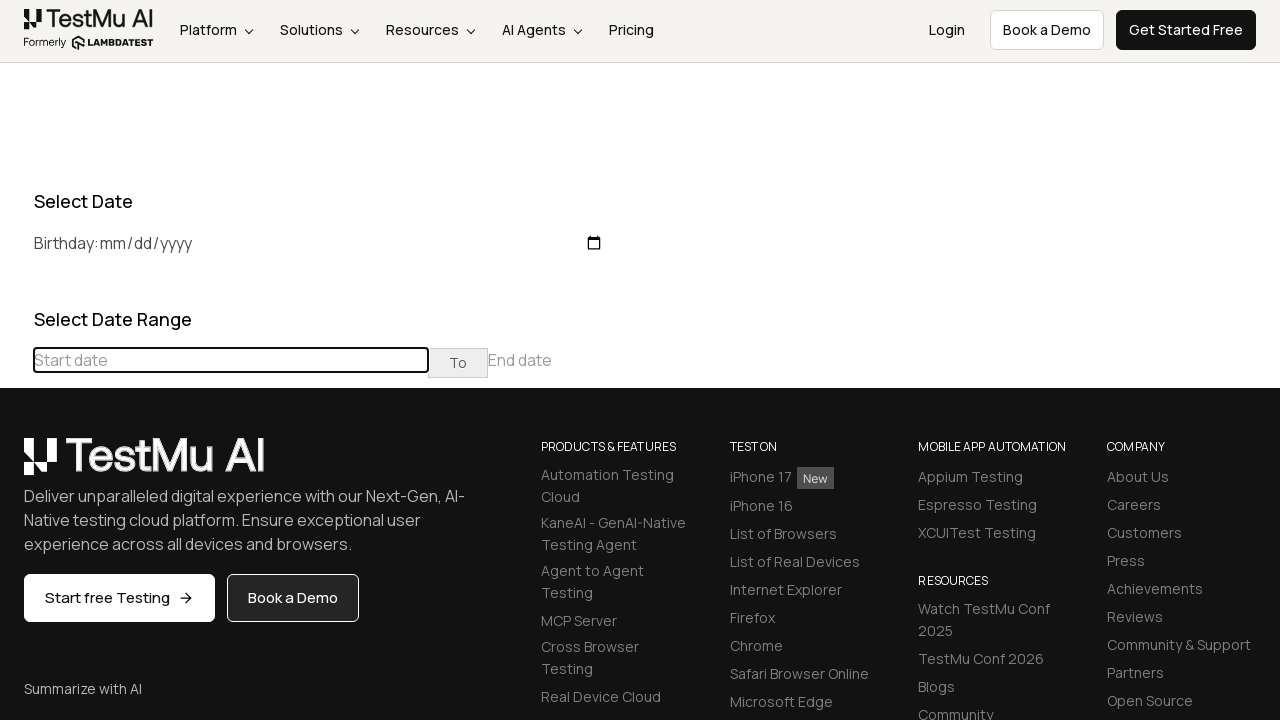

Waited 100ms for calendar to update
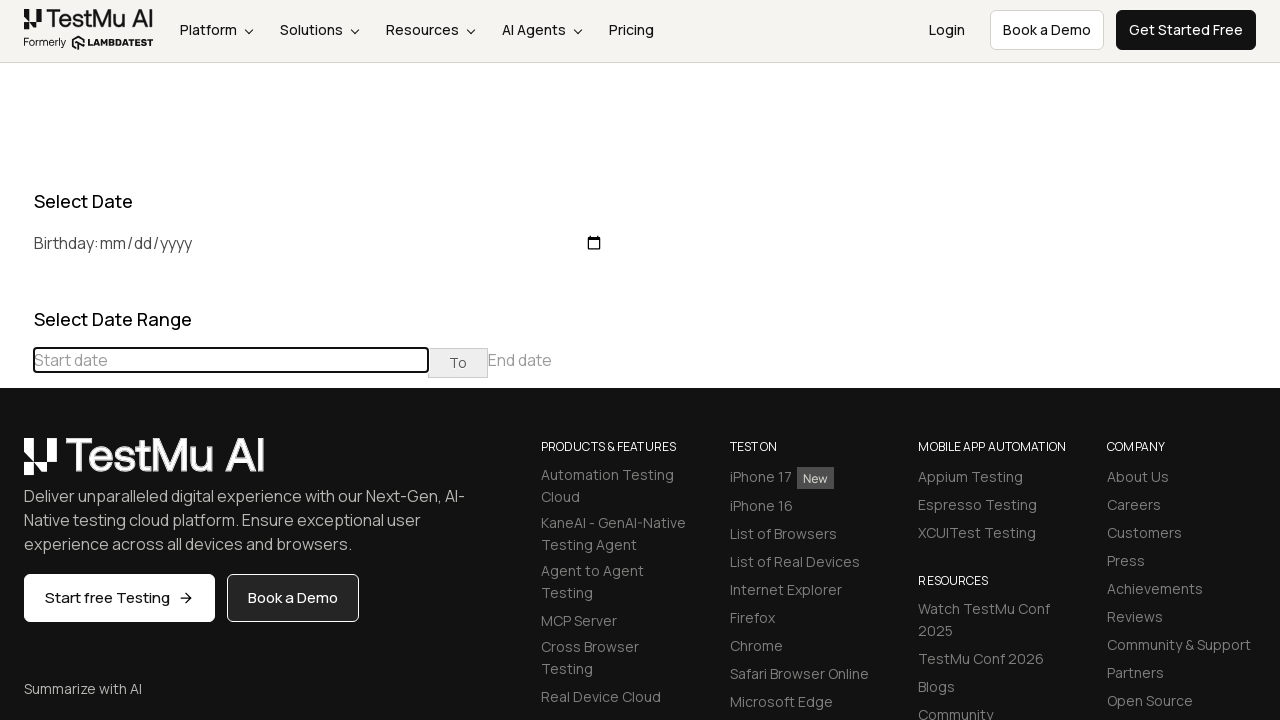

Clicked previous button to navigate to an earlier month at (16, 465) on div[class="datepicker-days"] th[class="prev"]
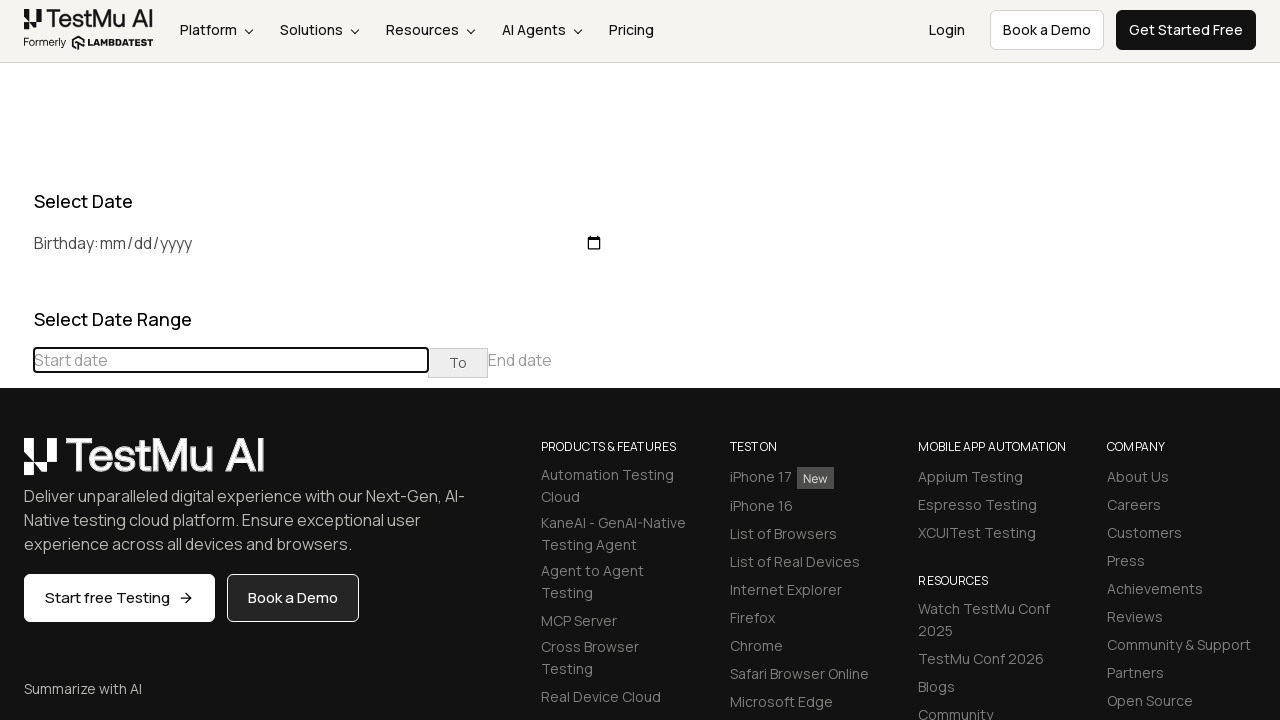

Waited 100ms for calendar to update
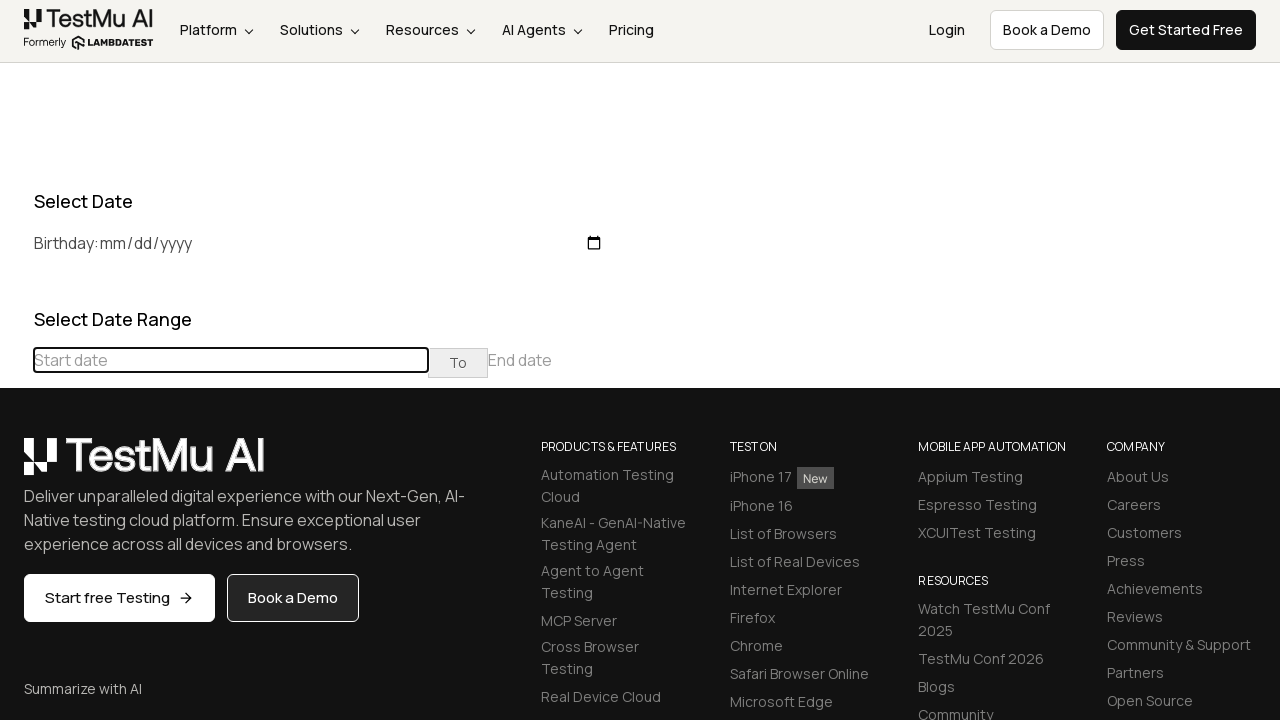

Clicked previous button to navigate to an earlier month at (16, 465) on div[class="datepicker-days"] th[class="prev"]
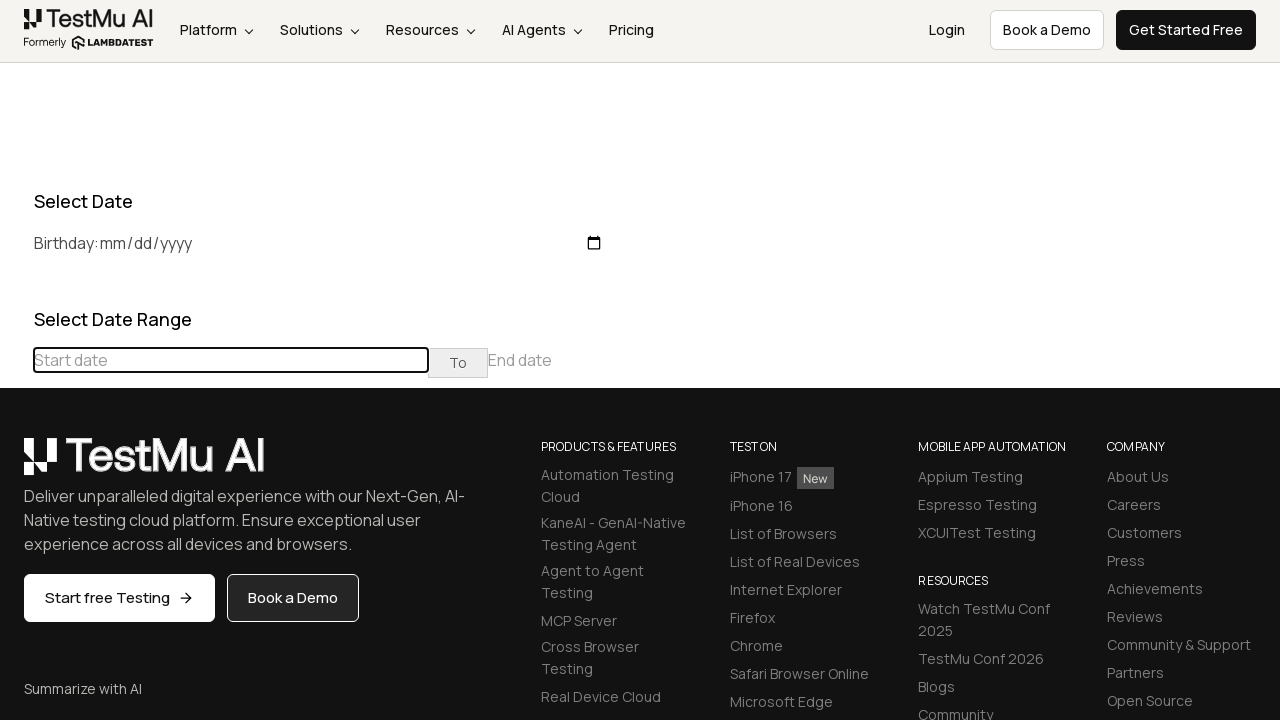

Waited 100ms for calendar to update
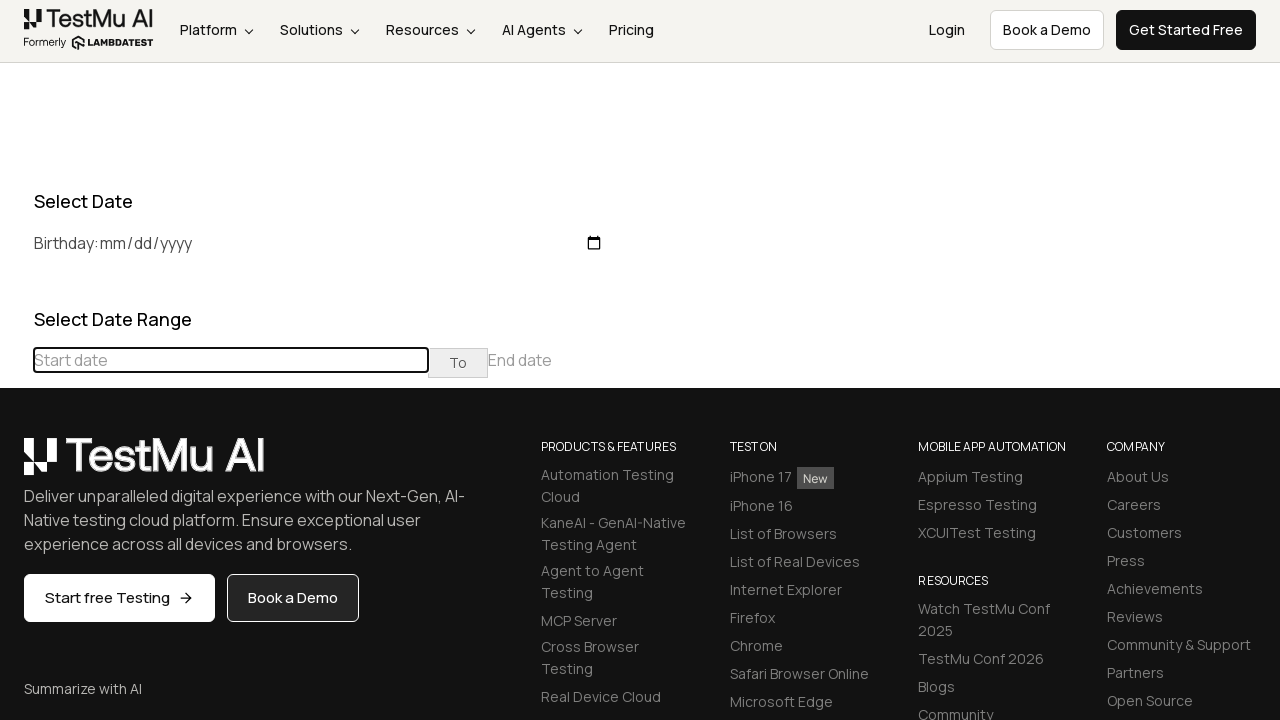

Clicked previous button to navigate to an earlier month at (16, 465) on div[class="datepicker-days"] th[class="prev"]
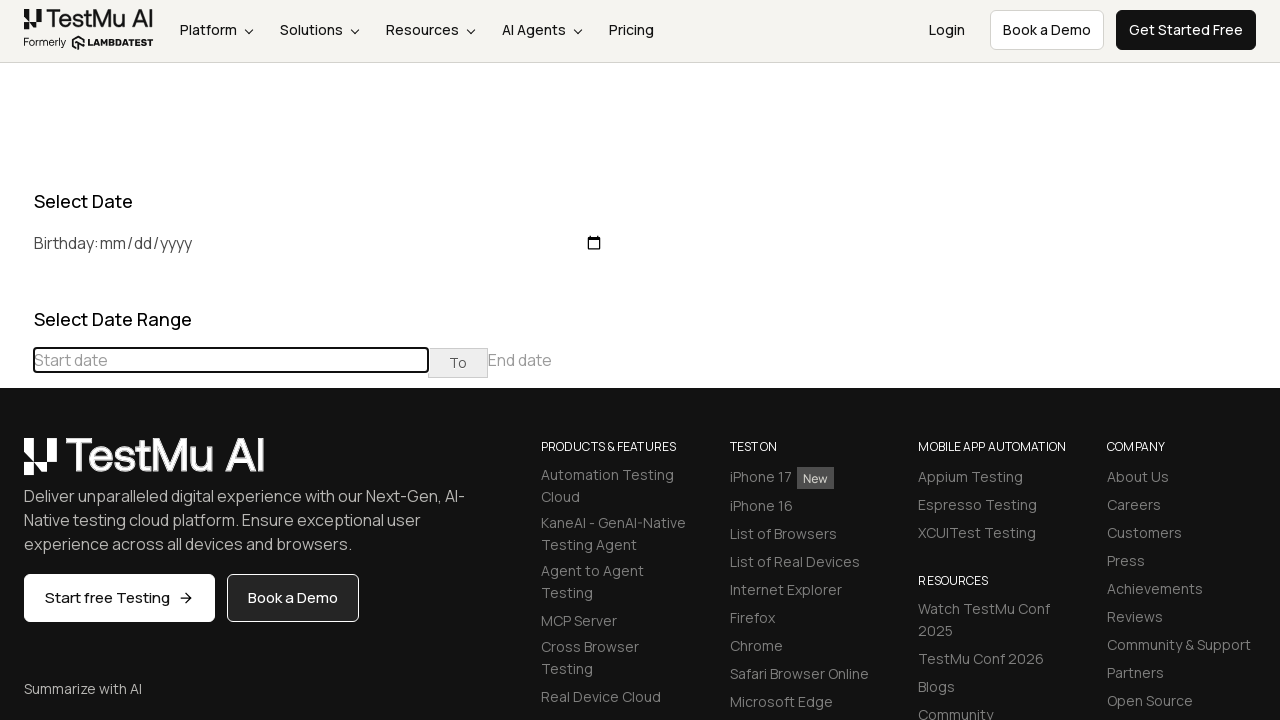

Waited 100ms for calendar to update
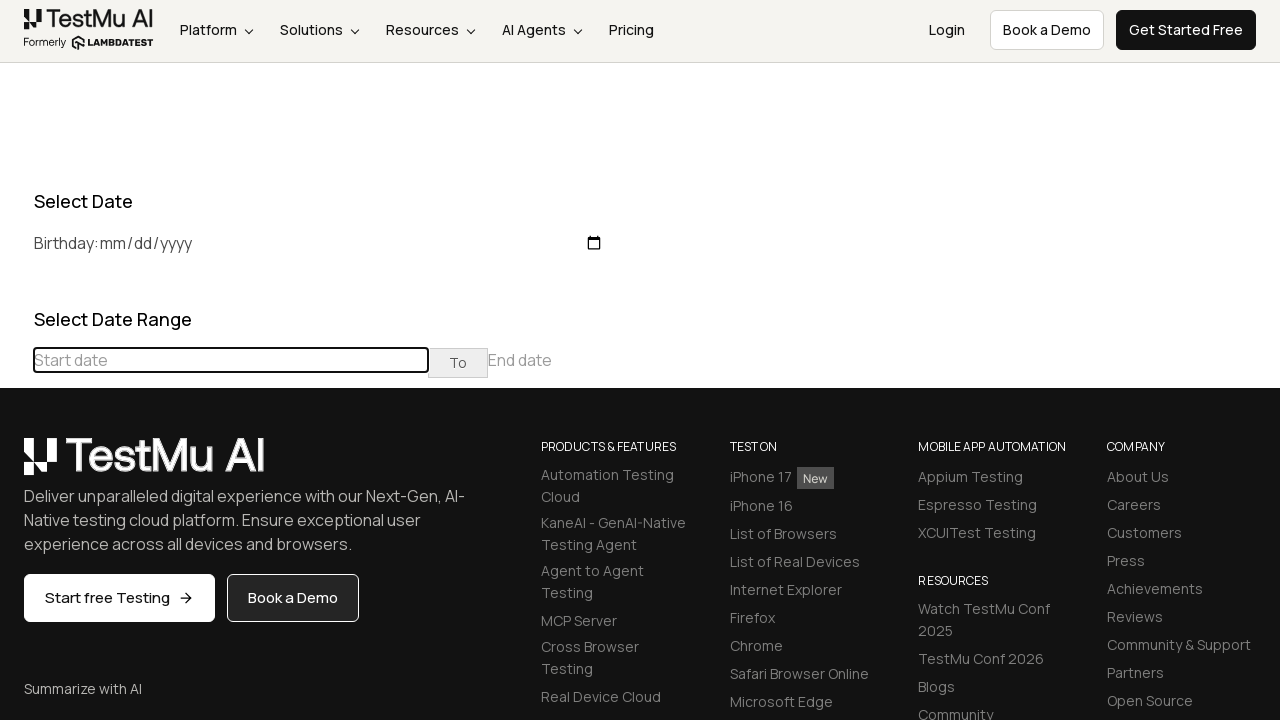

Clicked previous button to navigate to an earlier month at (16, 465) on div[class="datepicker-days"] th[class="prev"]
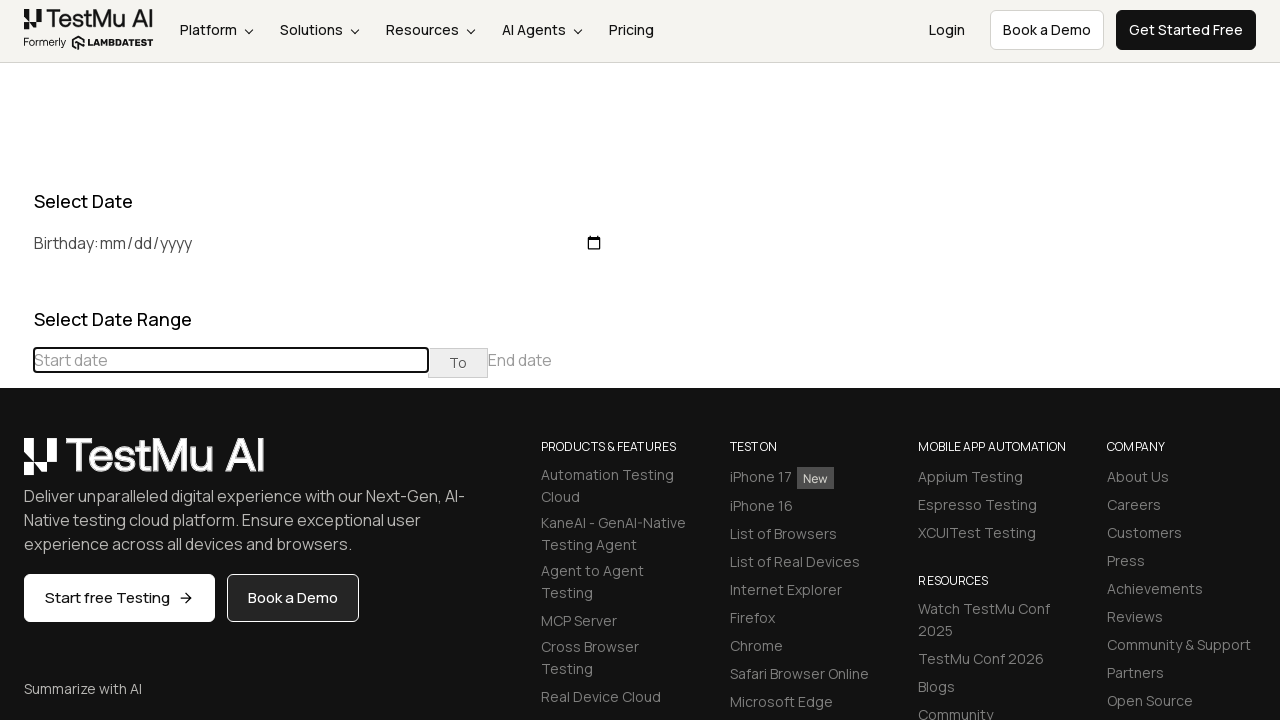

Waited 100ms for calendar to update
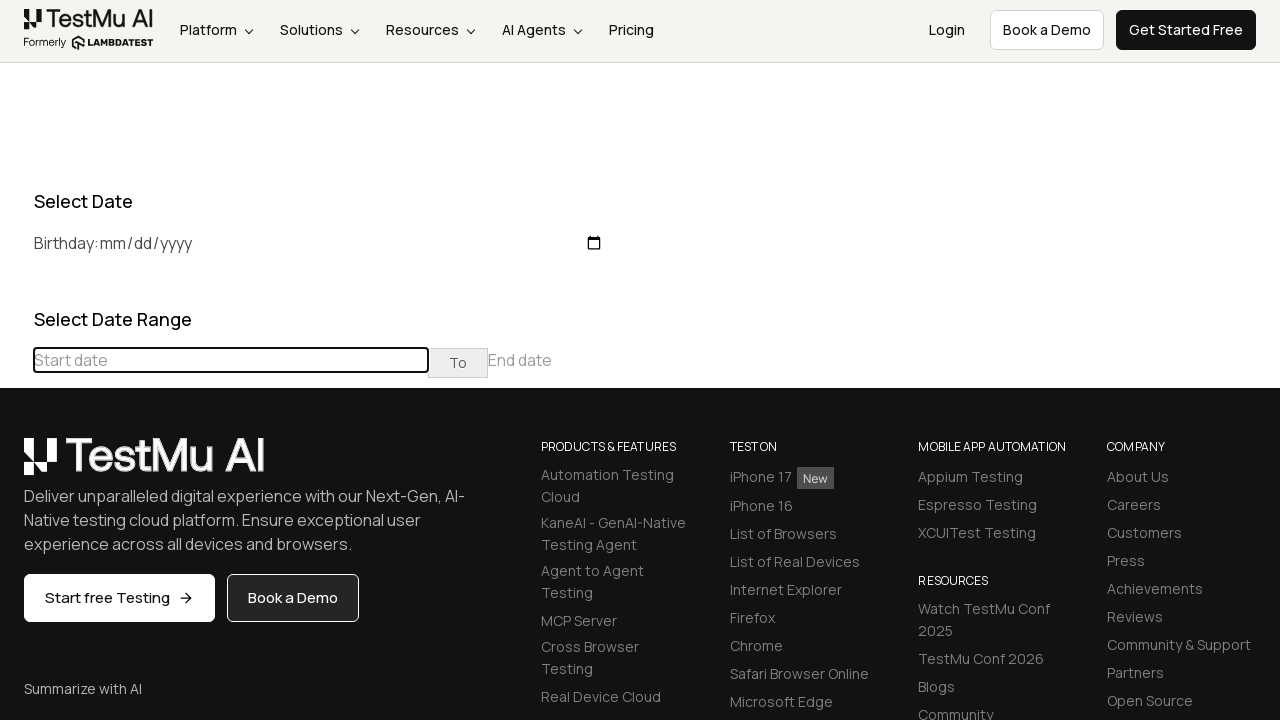

Clicked previous button to navigate to an earlier month at (16, 465) on div[class="datepicker-days"] th[class="prev"]
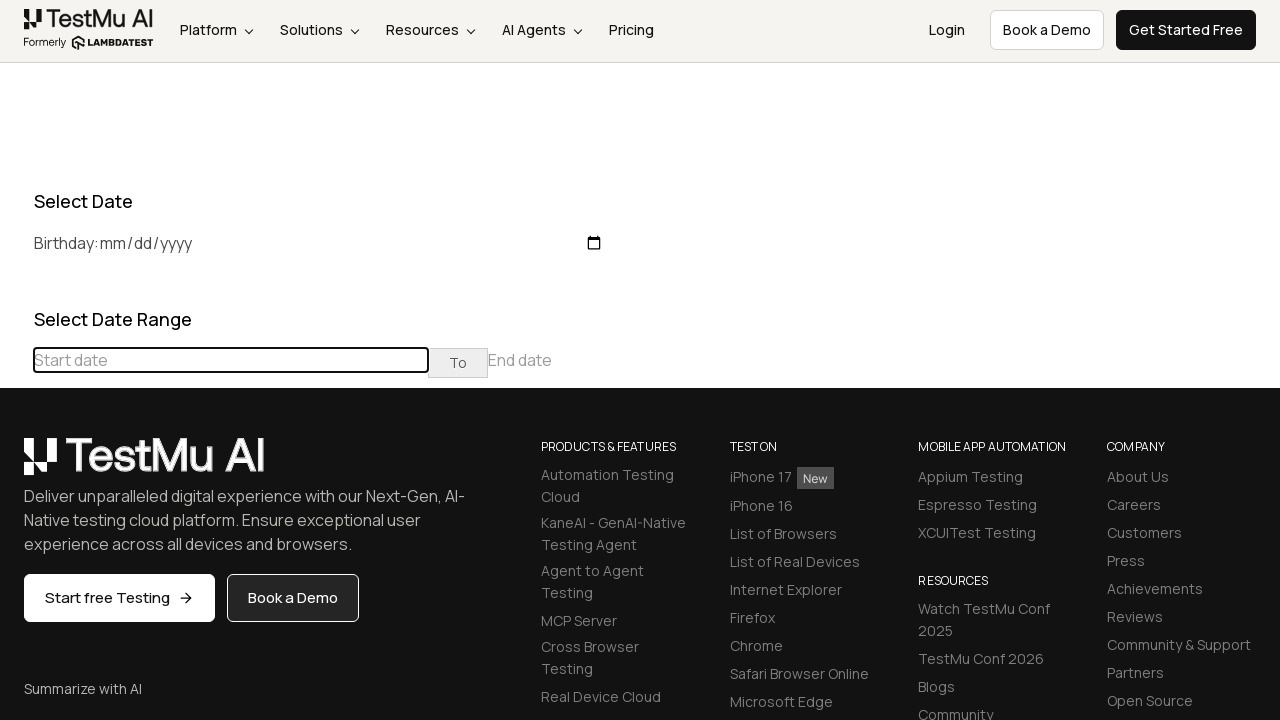

Waited 100ms for calendar to update
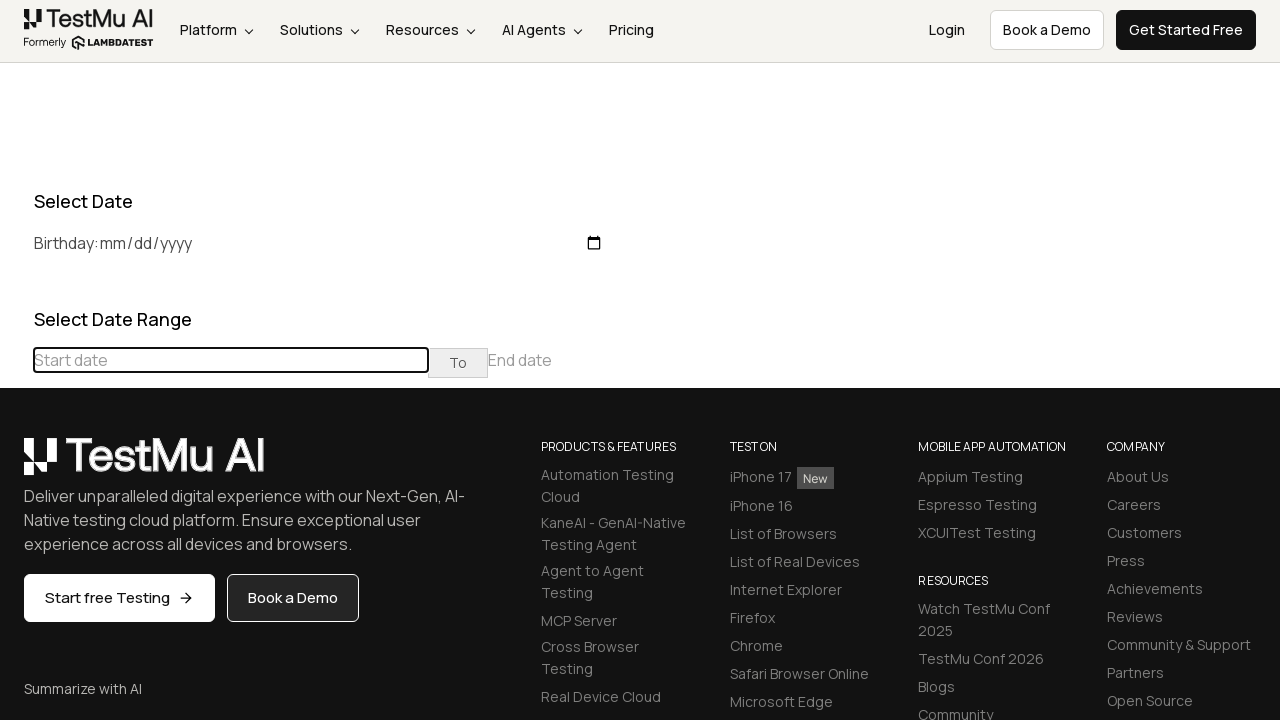

Clicked previous button to navigate to an earlier month at (16, 465) on div[class="datepicker-days"] th[class="prev"]
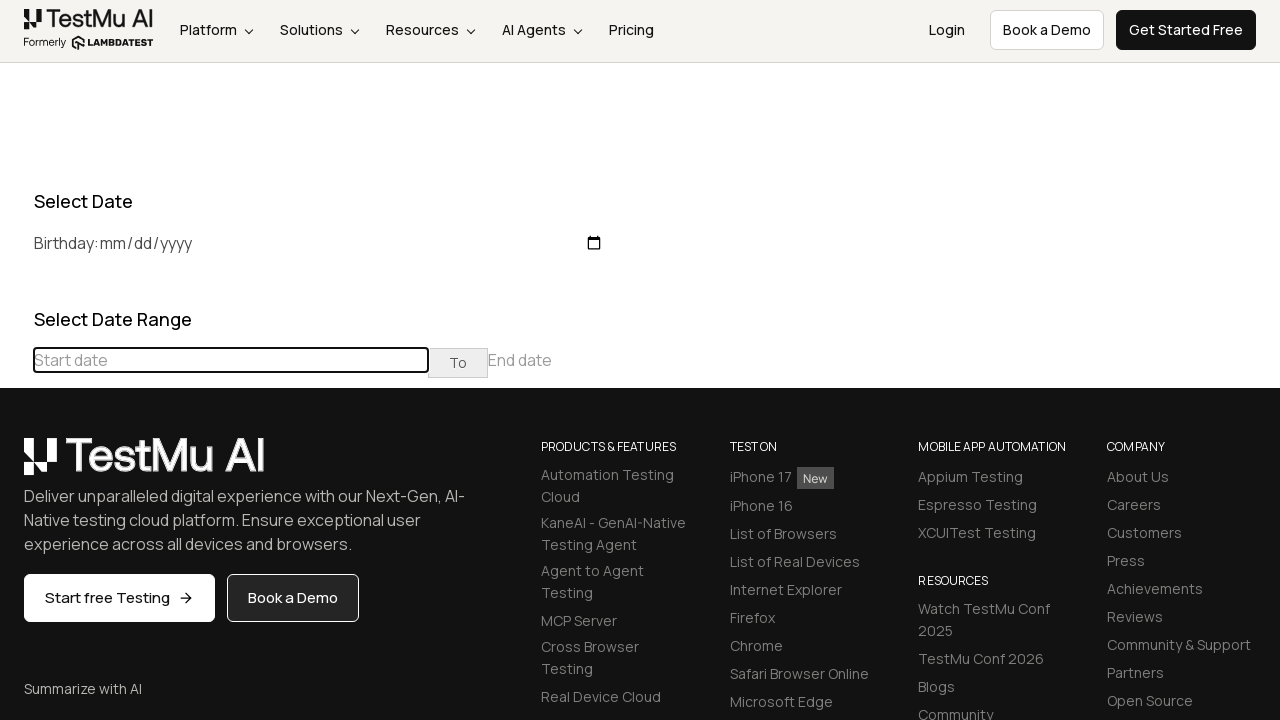

Waited 100ms for calendar to update
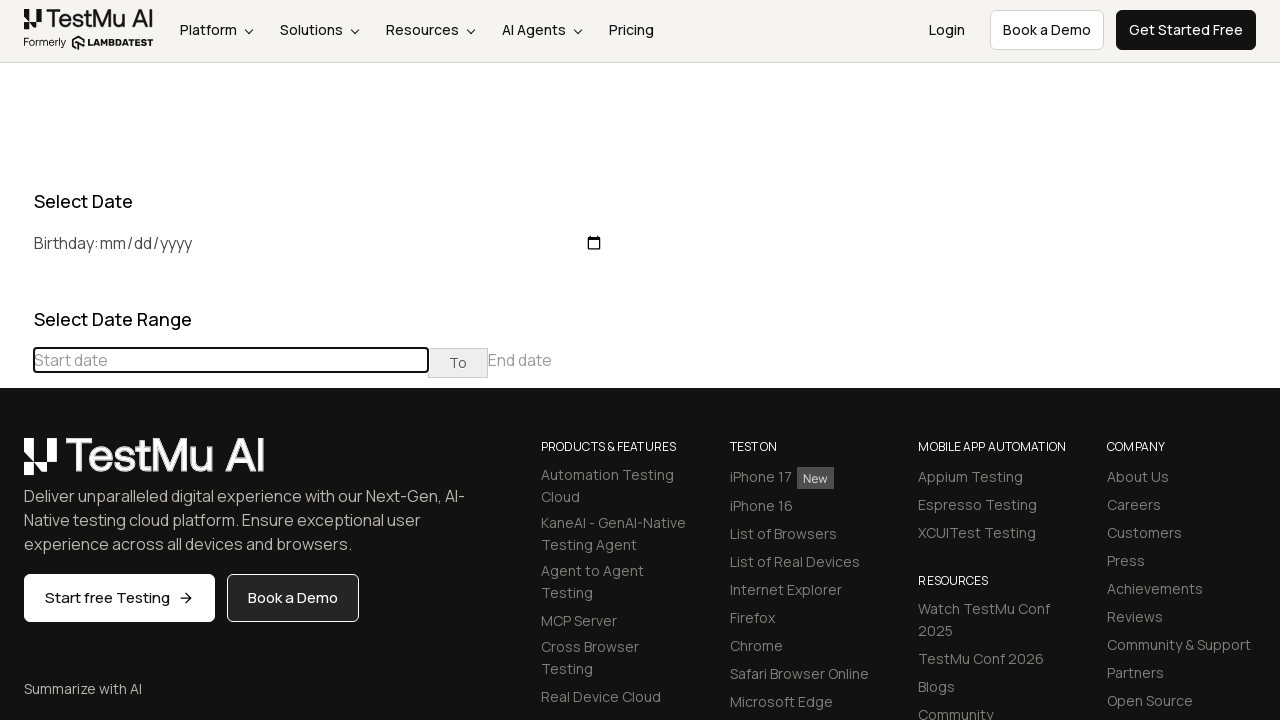

Clicked previous button to navigate to an earlier month at (16, 465) on div[class="datepicker-days"] th[class="prev"]
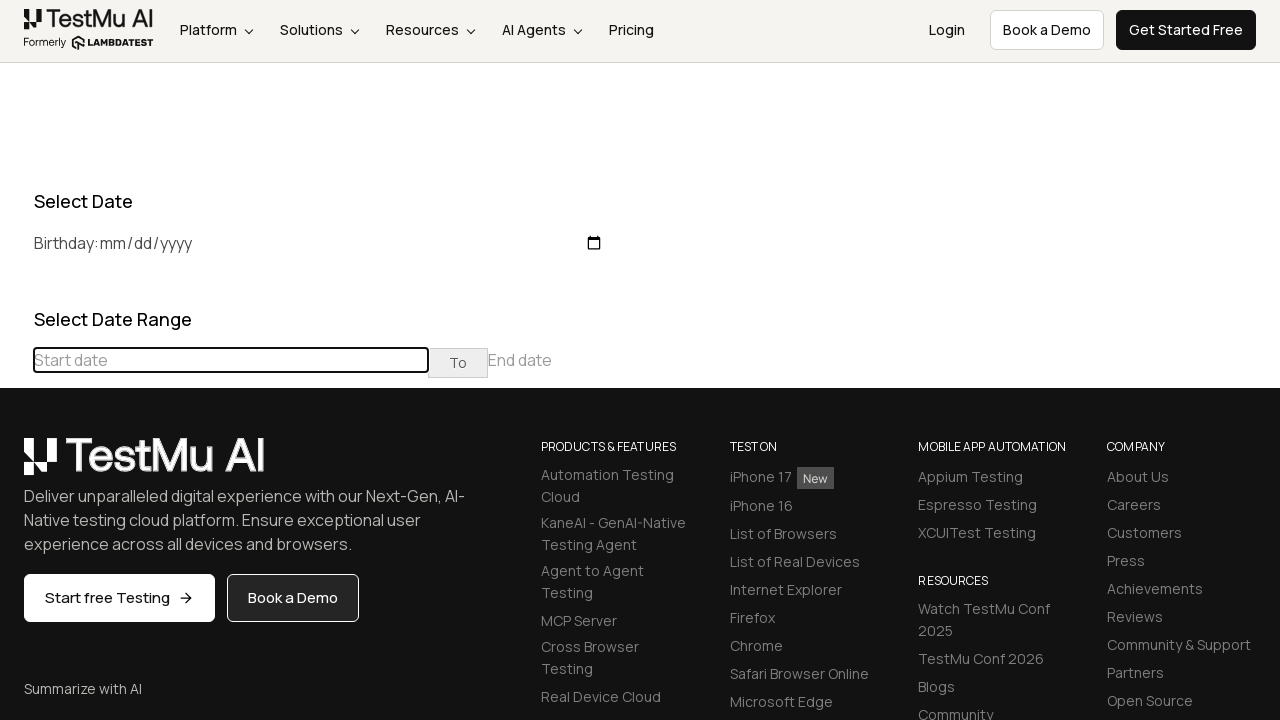

Waited 100ms for calendar to update
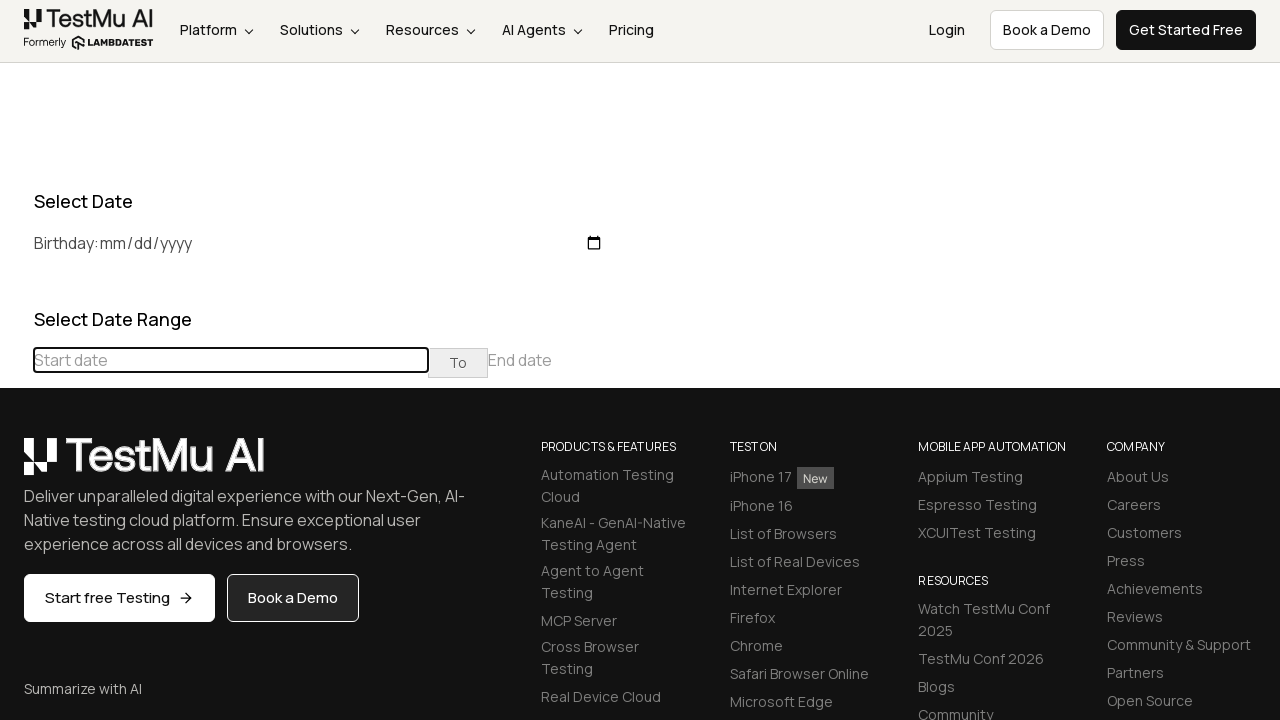

Clicked previous button to navigate to an earlier month at (16, 465) on div[class="datepicker-days"] th[class="prev"]
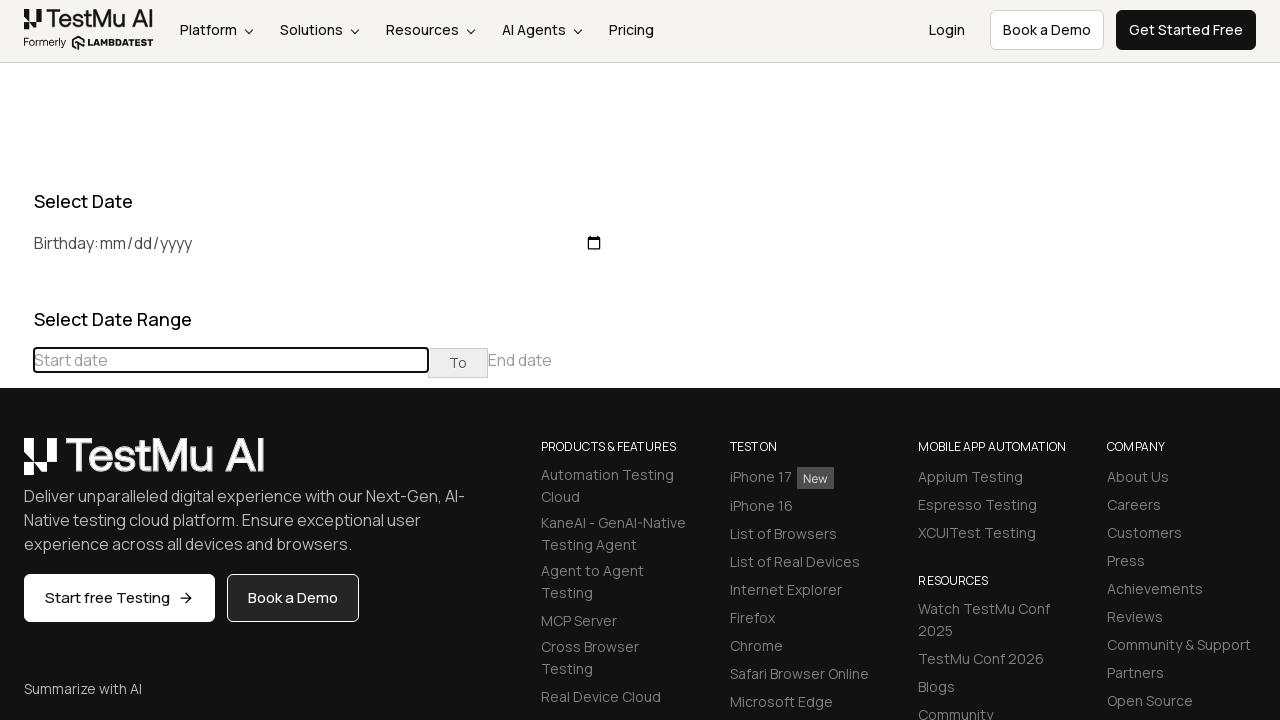

Waited 100ms for calendar to update
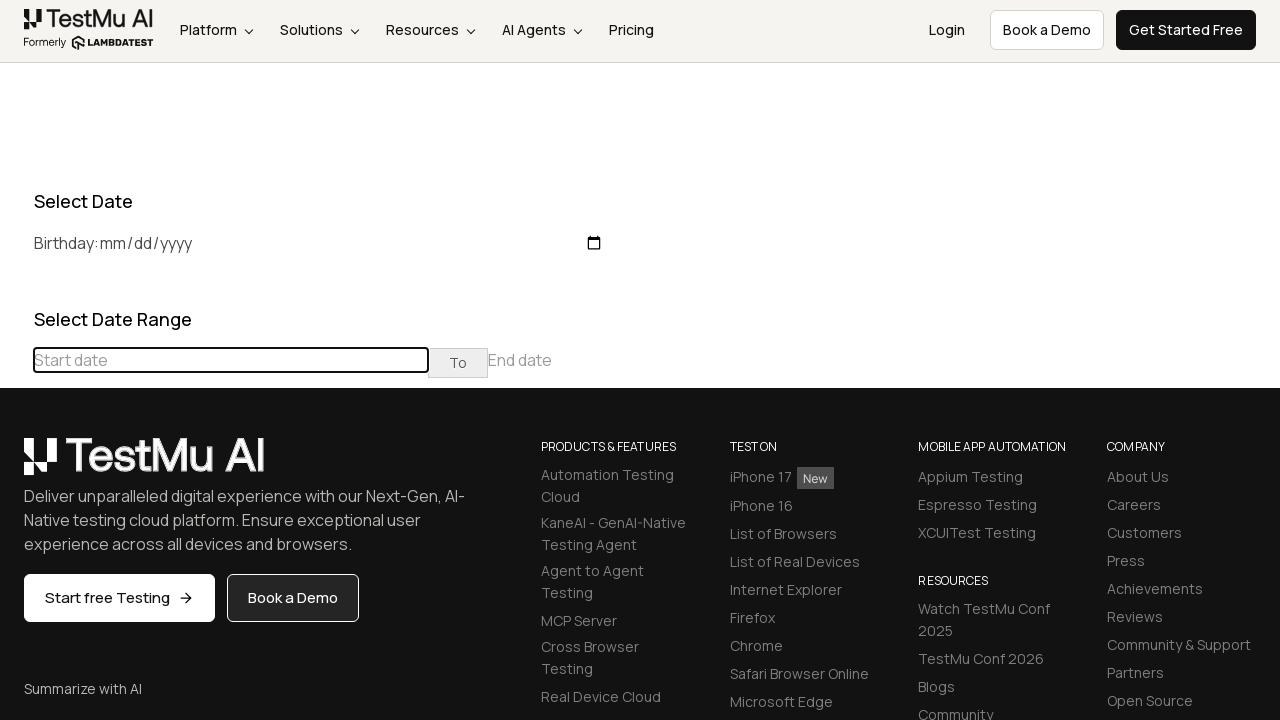

Clicked previous button to navigate to an earlier month at (16, 465) on div[class="datepicker-days"] th[class="prev"]
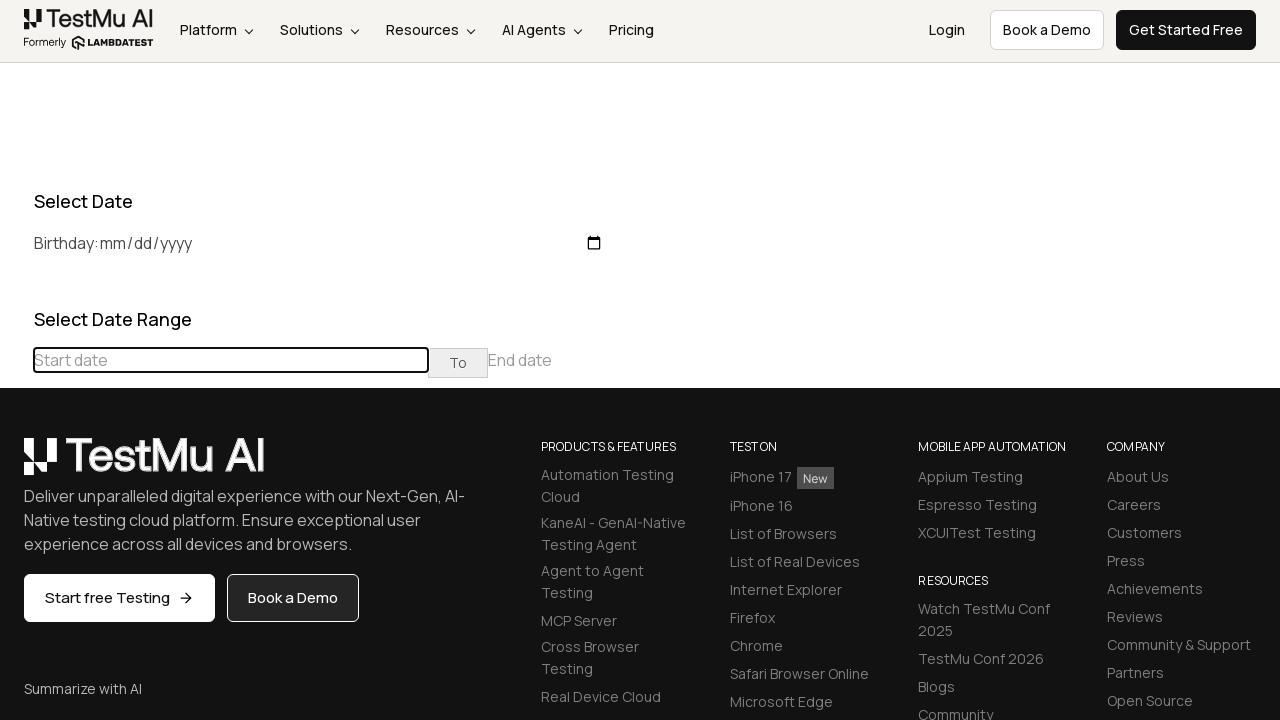

Waited 100ms for calendar to update
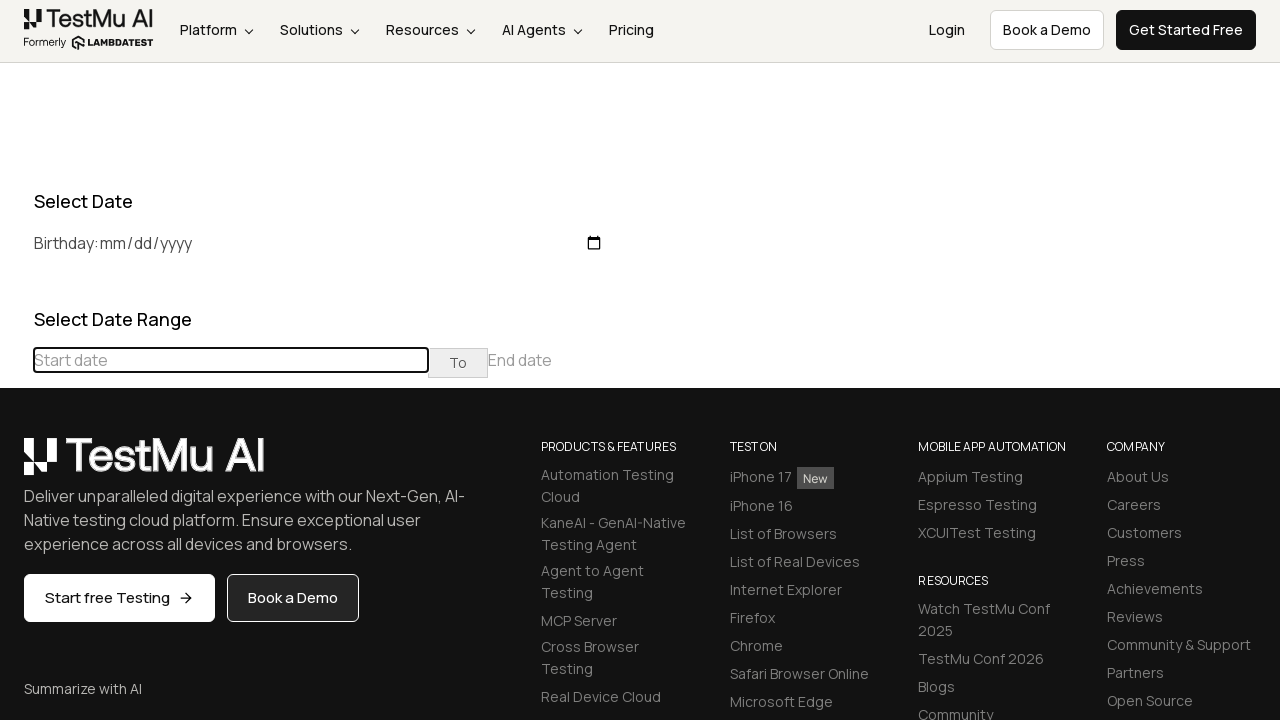

Clicked previous button to navigate to an earlier month at (16, 465) on div[class="datepicker-days"] th[class="prev"]
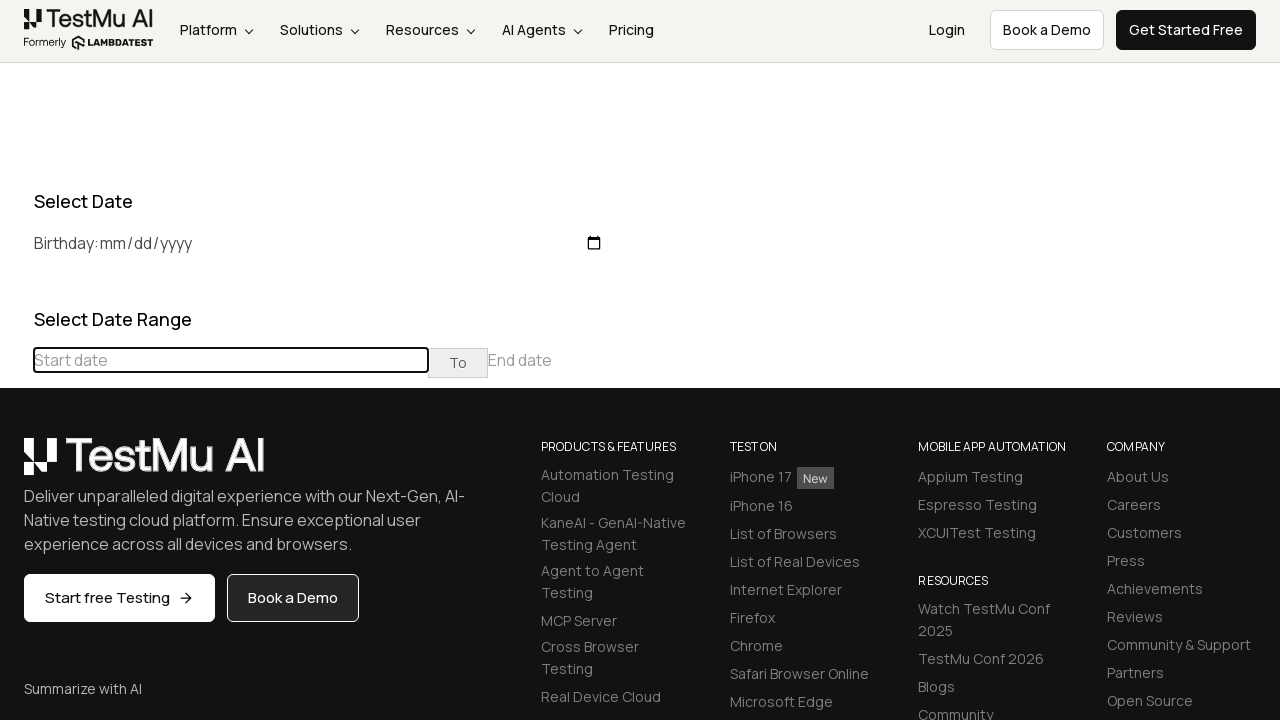

Waited 100ms for calendar to update
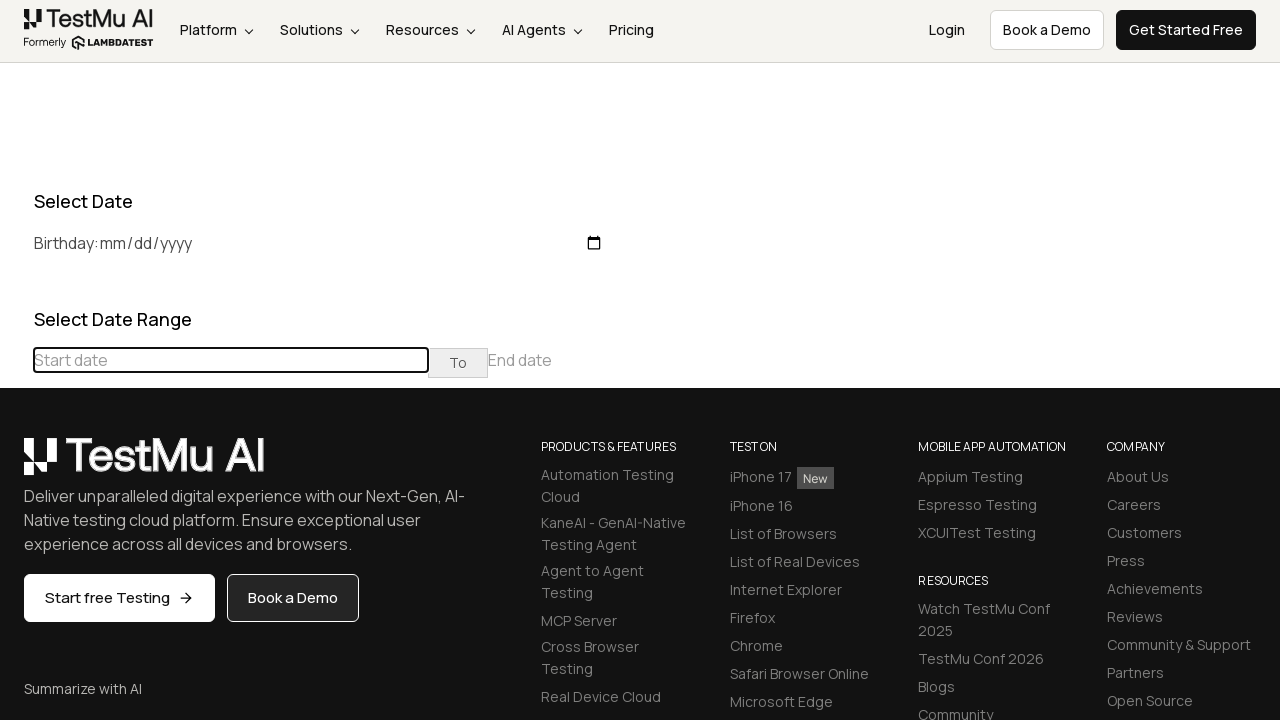

Clicked previous button to navigate to an earlier month at (16, 465) on div[class="datepicker-days"] th[class="prev"]
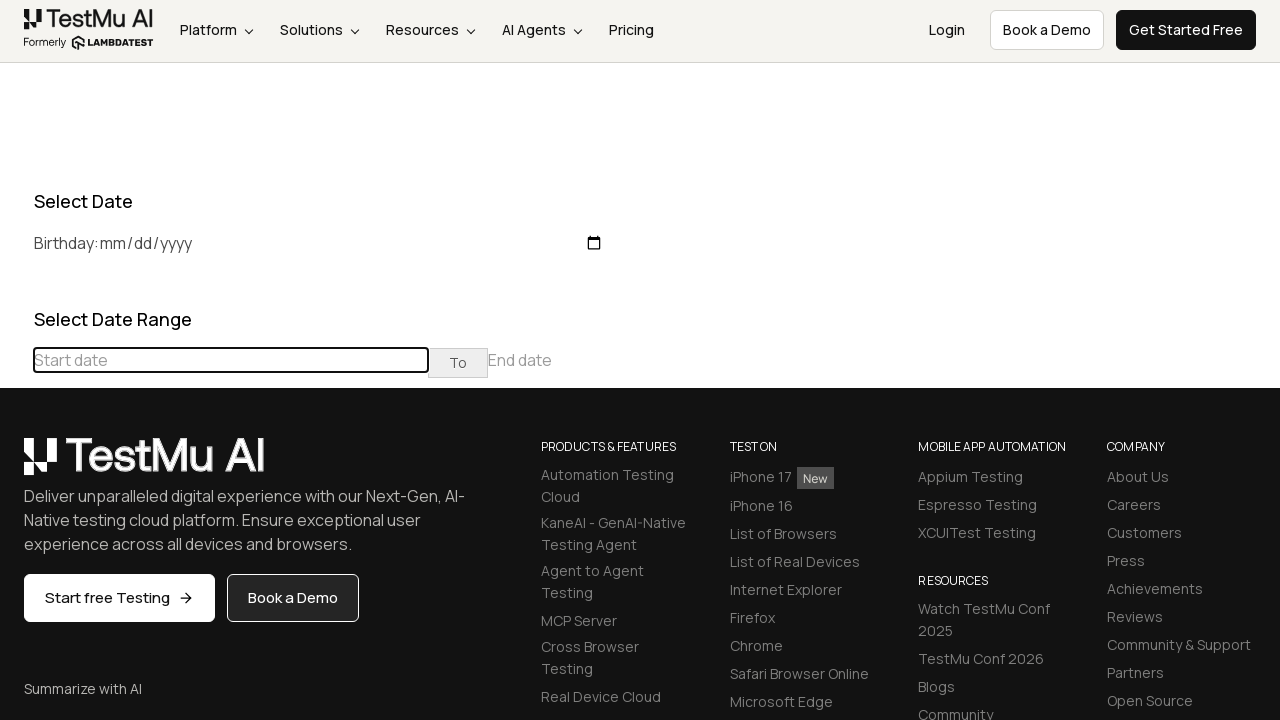

Waited 100ms for calendar to update
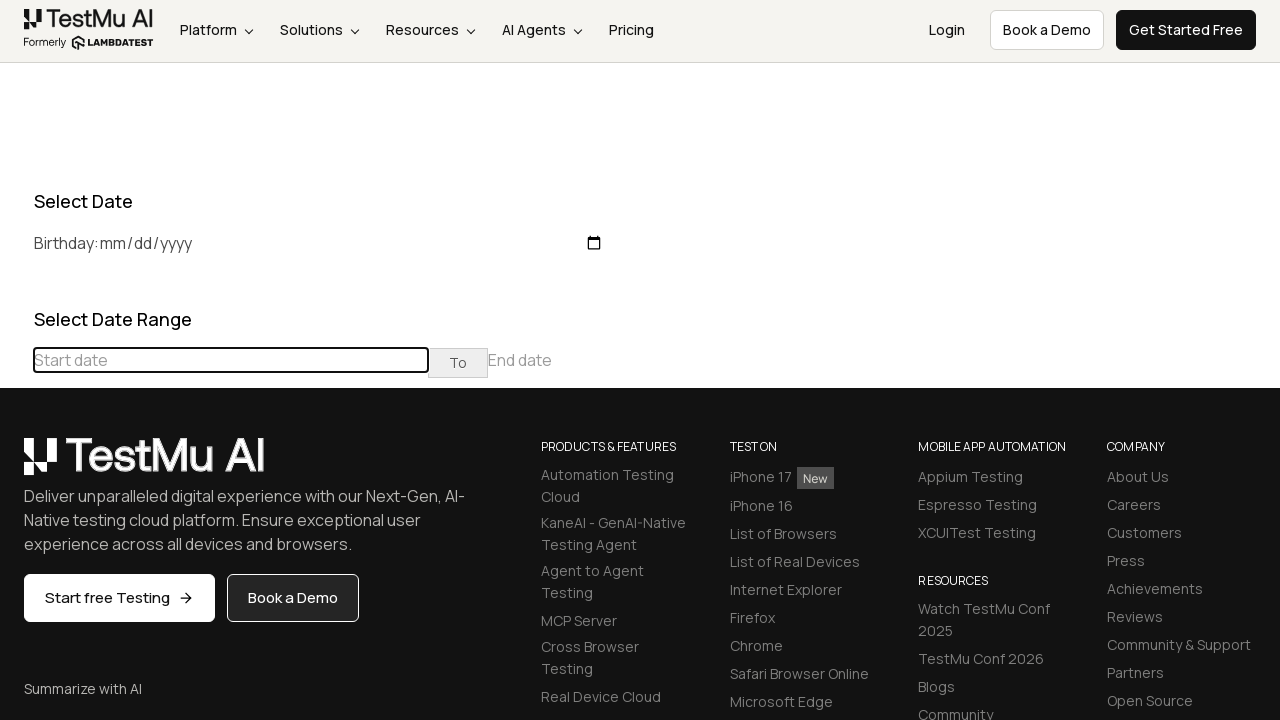

Clicked previous button to navigate to an earlier month at (16, 465) on div[class="datepicker-days"] th[class="prev"]
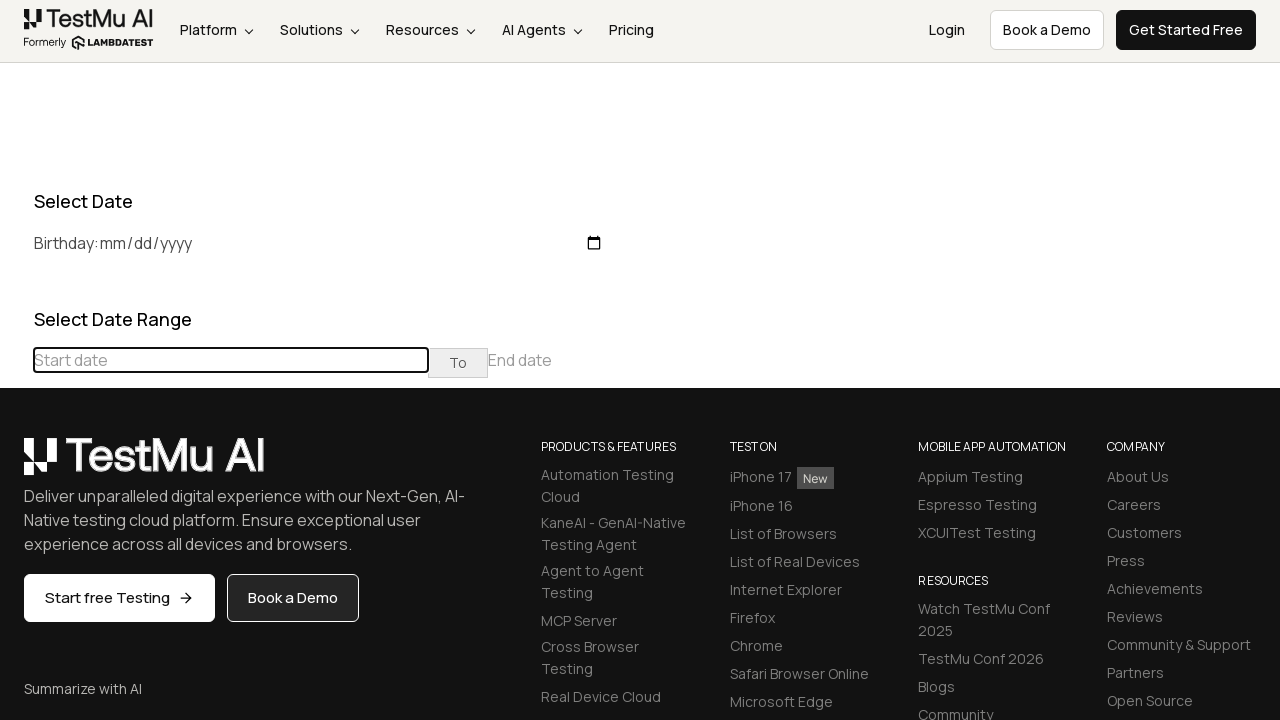

Waited 100ms for calendar to update
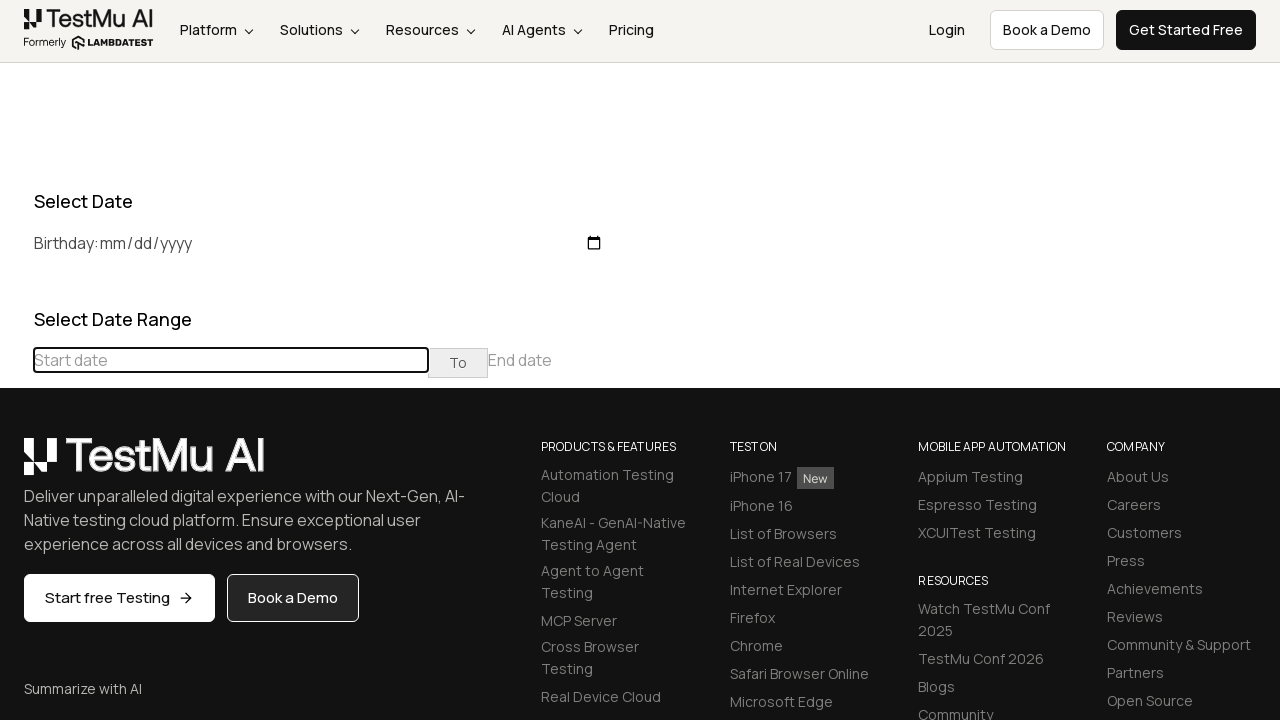

Clicked previous button to navigate to an earlier month at (16, 465) on div[class="datepicker-days"] th[class="prev"]
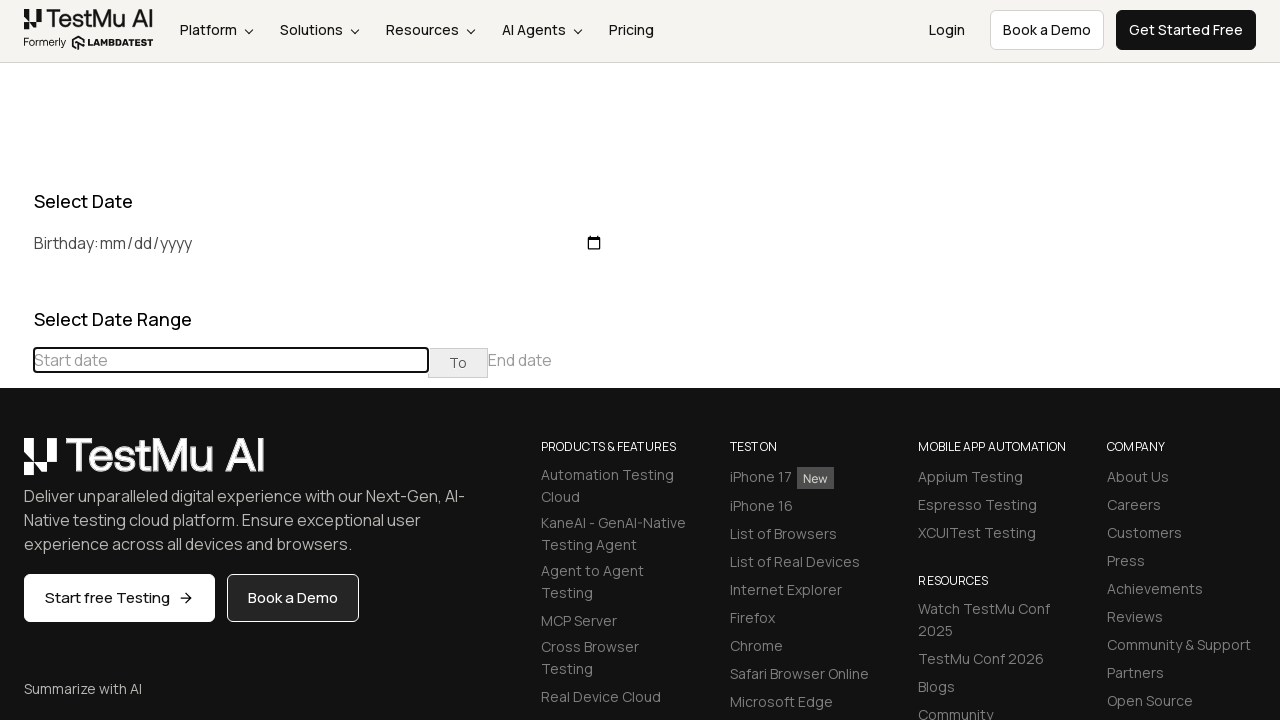

Waited 100ms for calendar to update
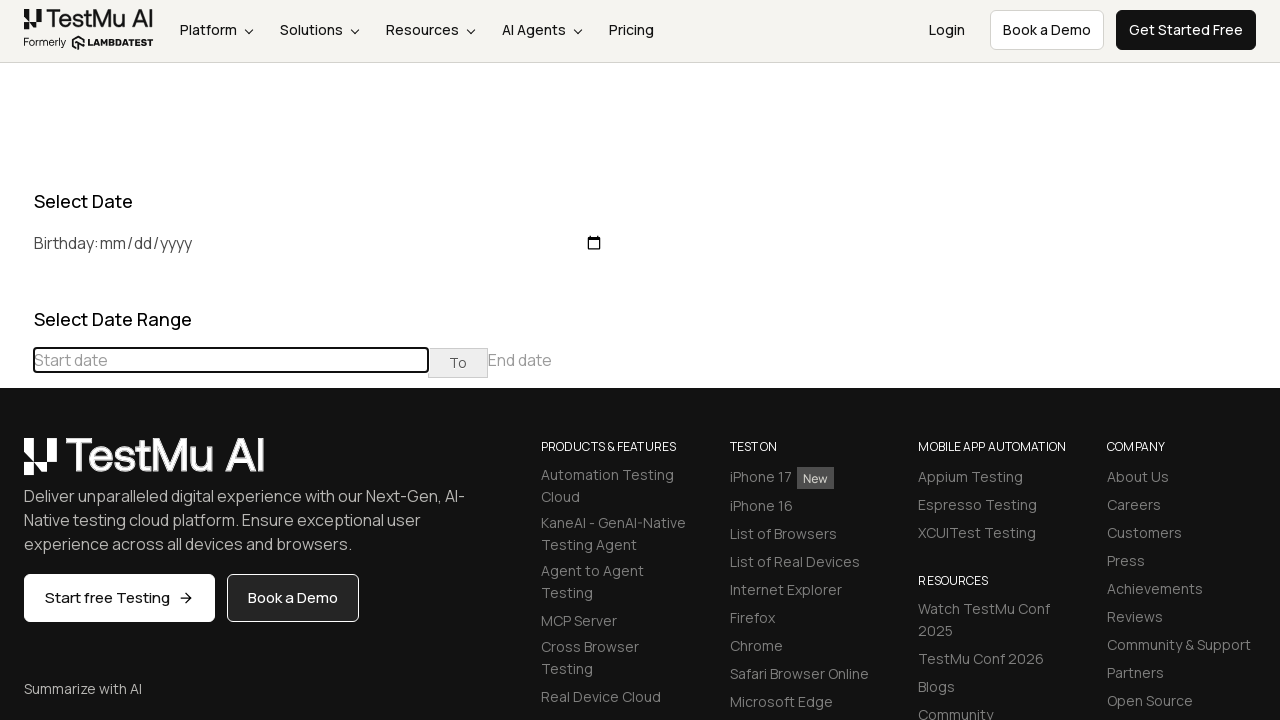

Clicked previous button to navigate to an earlier month at (16, 465) on div[class="datepicker-days"] th[class="prev"]
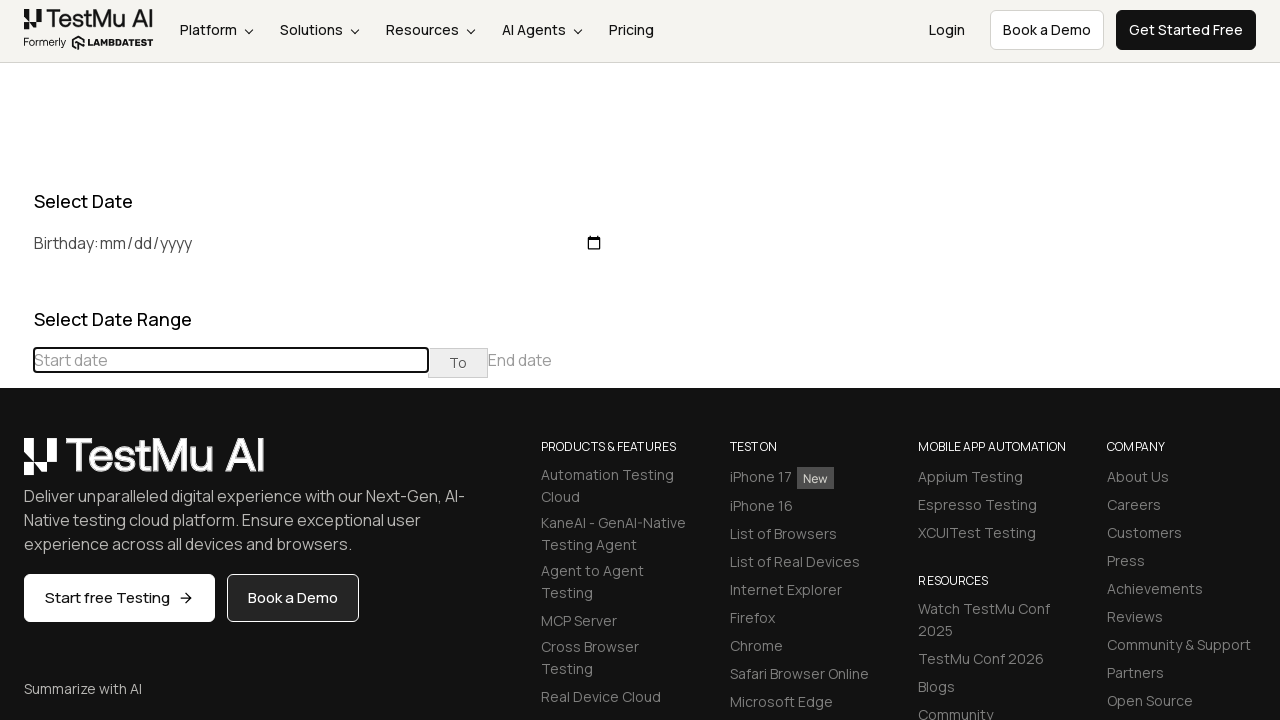

Waited 100ms for calendar to update
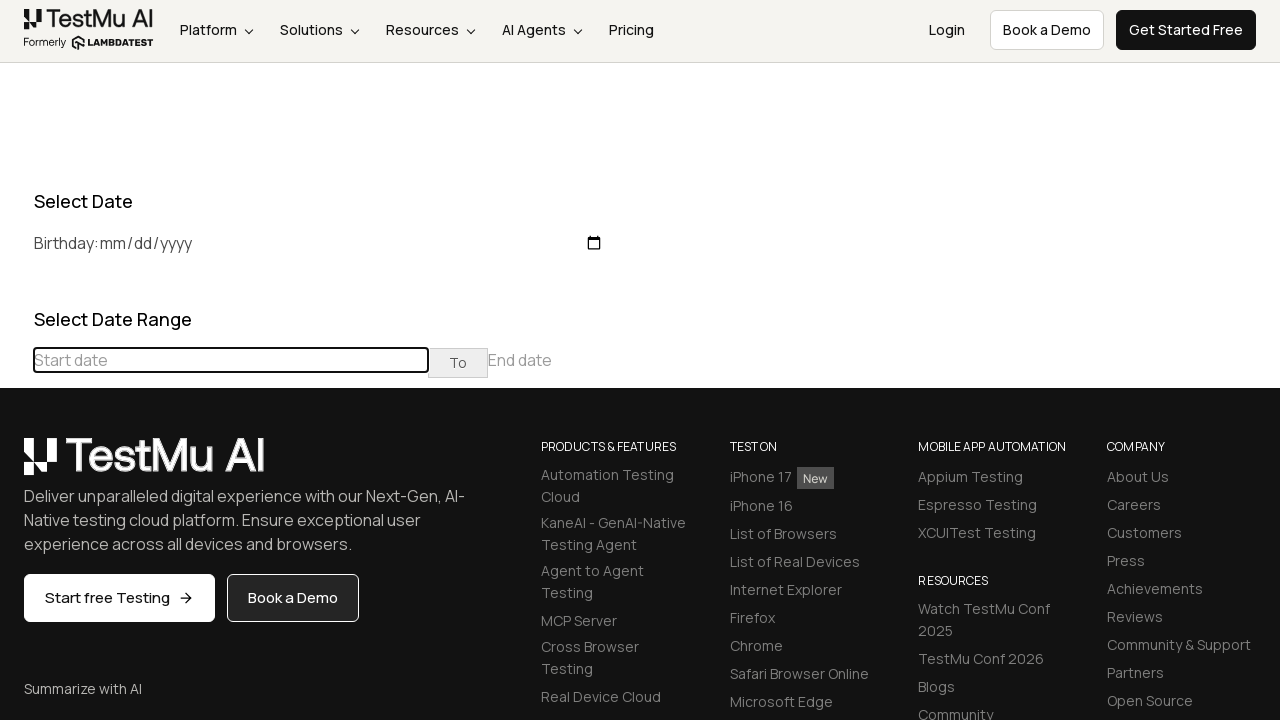

Clicked previous button to navigate to an earlier month at (16, 465) on div[class="datepicker-days"] th[class="prev"]
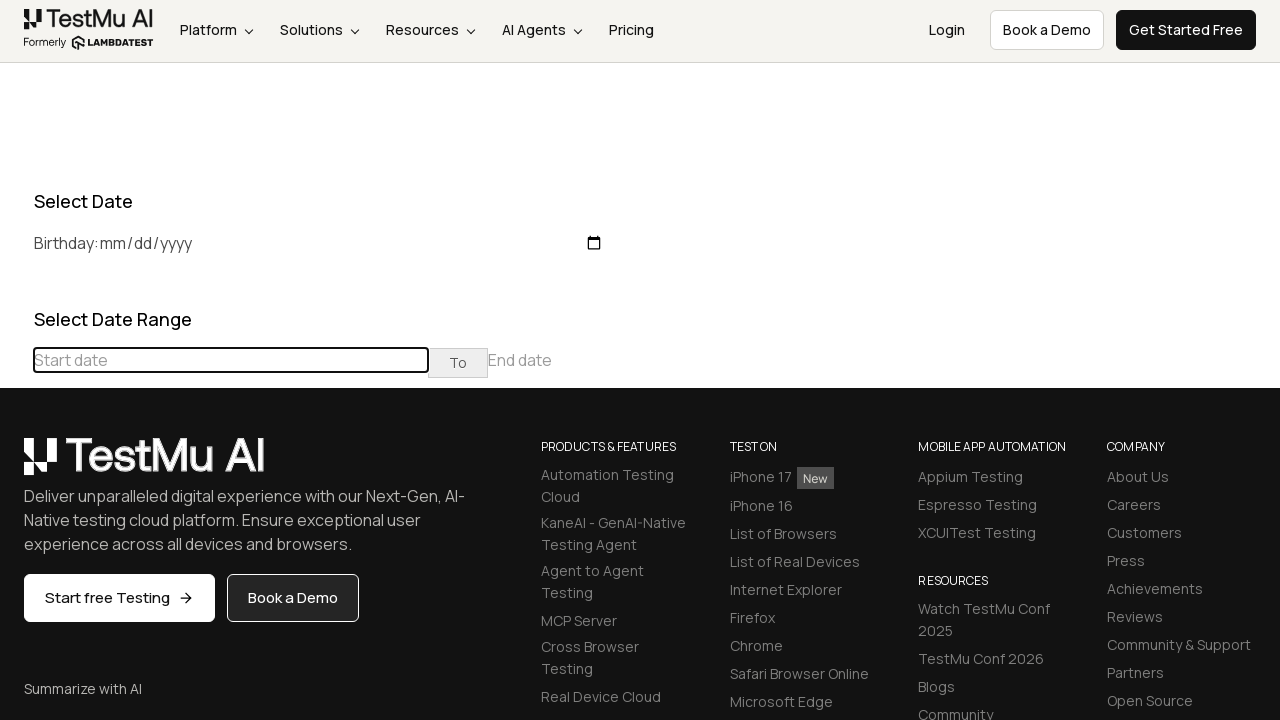

Waited 100ms for calendar to update
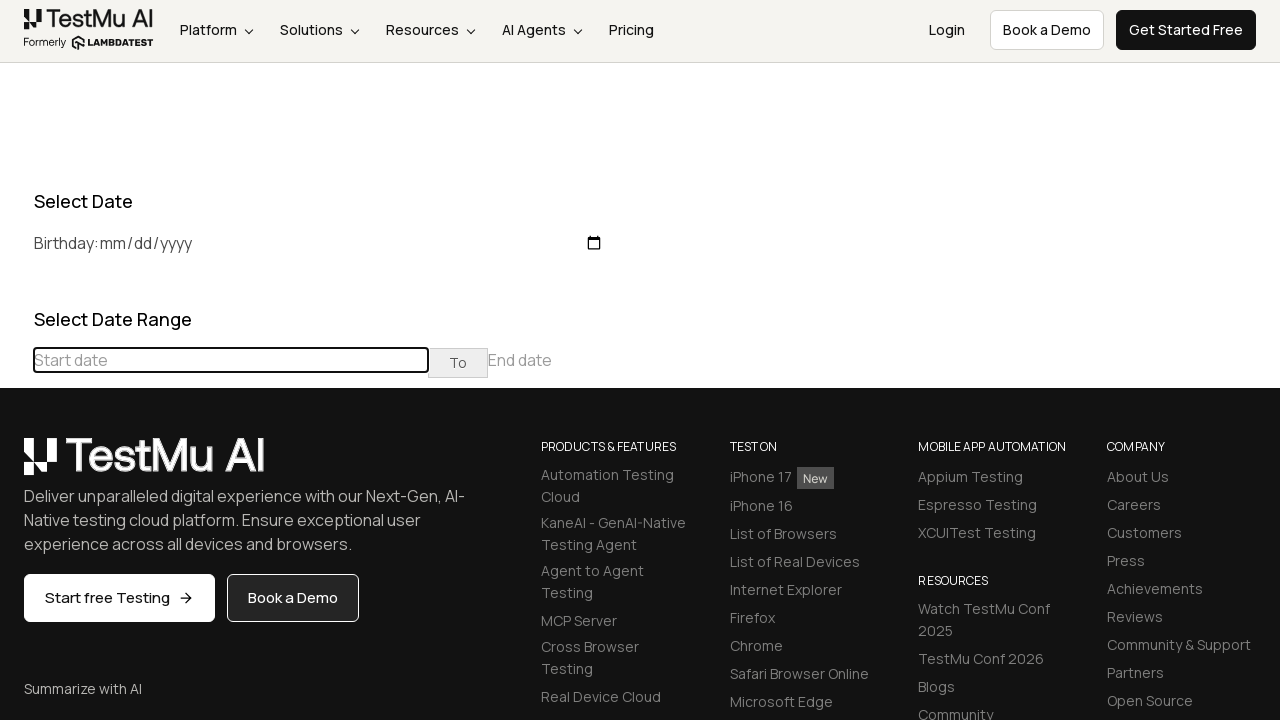

Clicked previous button to navigate to an earlier month at (16, 465) on div[class="datepicker-days"] th[class="prev"]
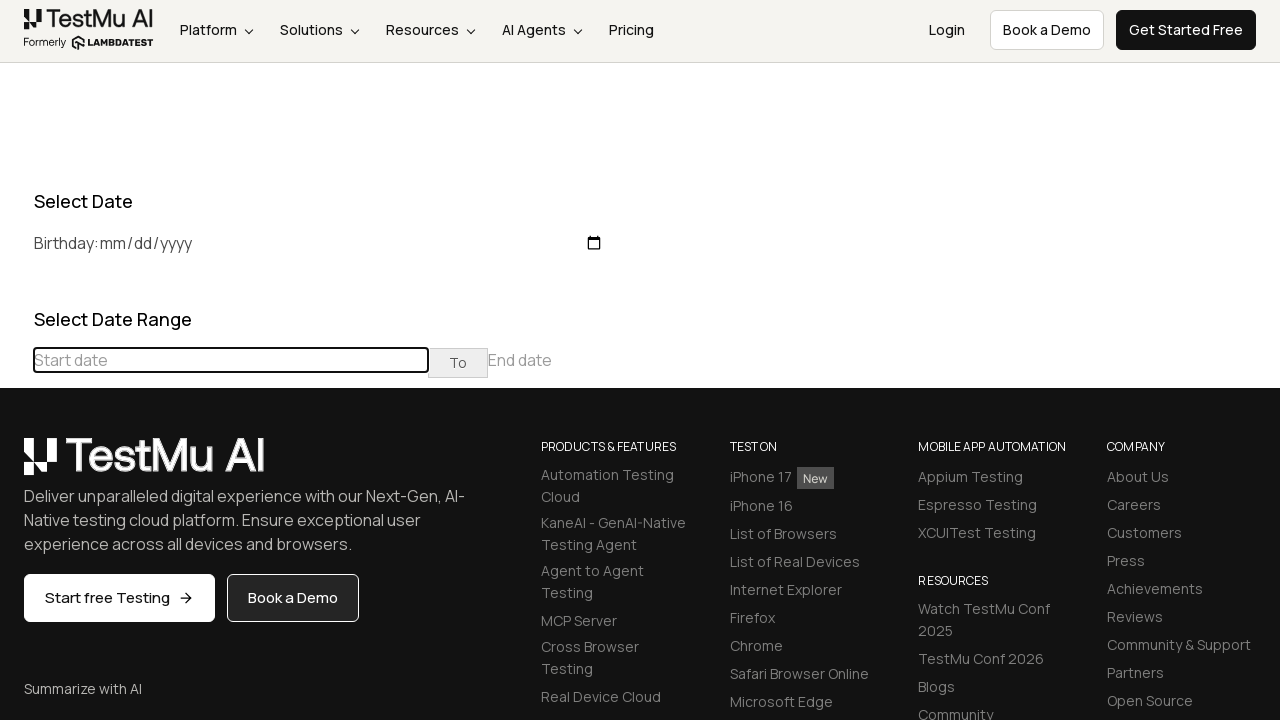

Waited 100ms for calendar to update
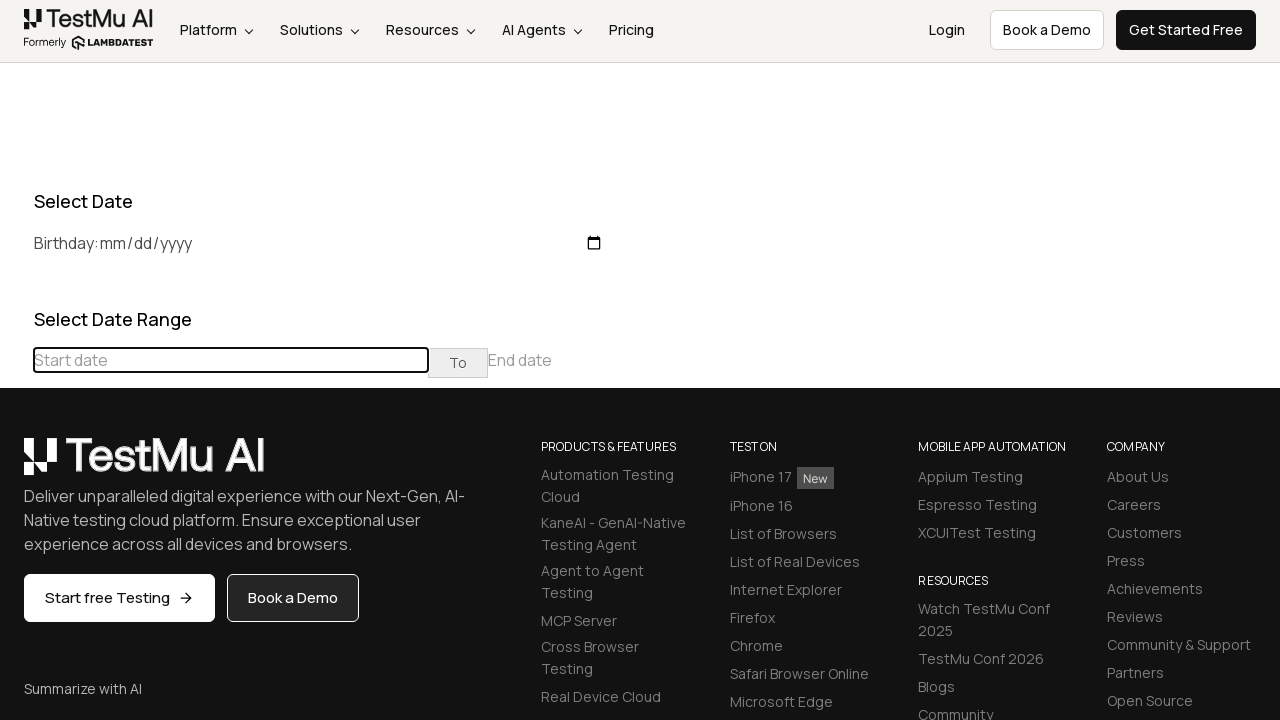

Clicked previous button to navigate to an earlier month at (16, 465) on div[class="datepicker-days"] th[class="prev"]
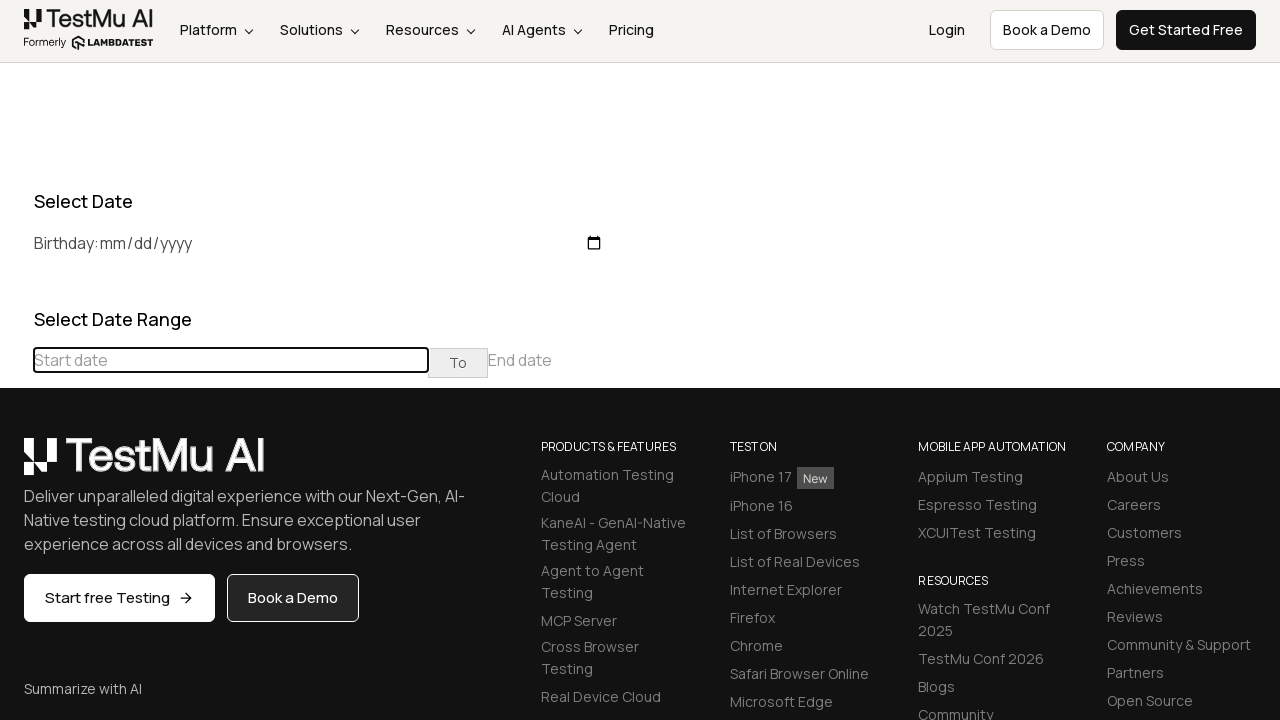

Waited 100ms for calendar to update
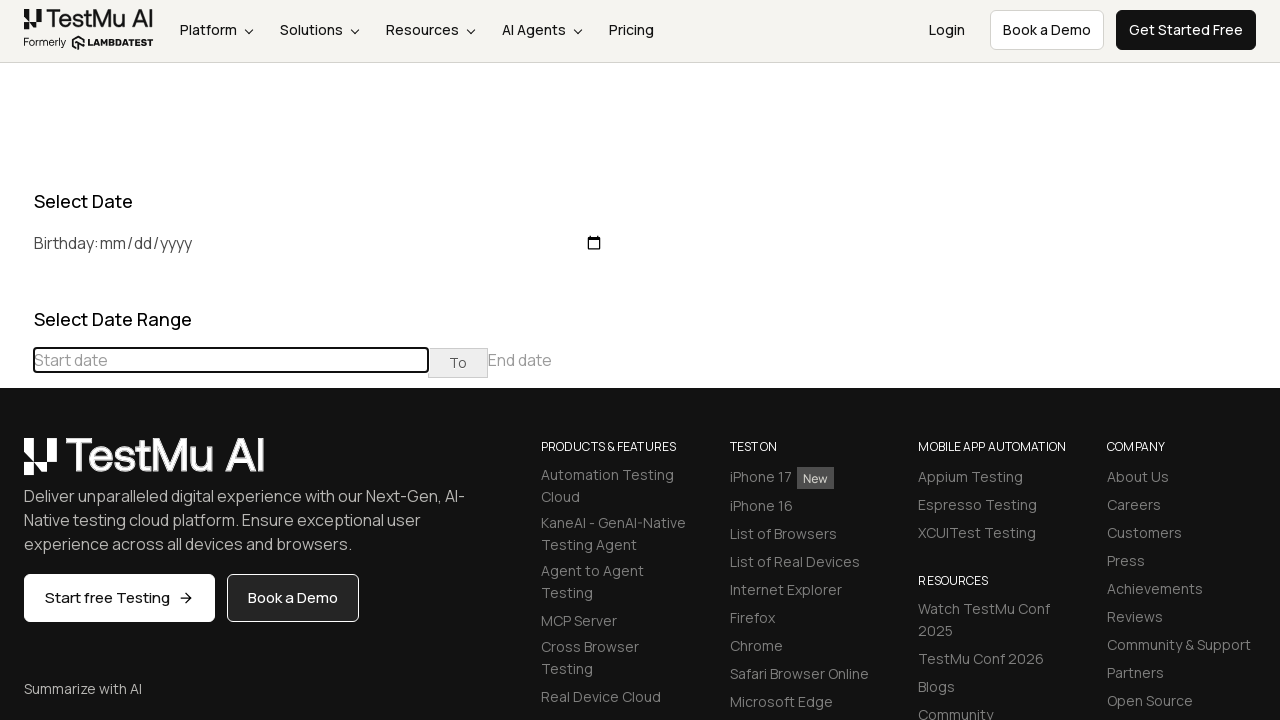

Clicked previous button to navigate to an earlier month at (16, 465) on div[class="datepicker-days"] th[class="prev"]
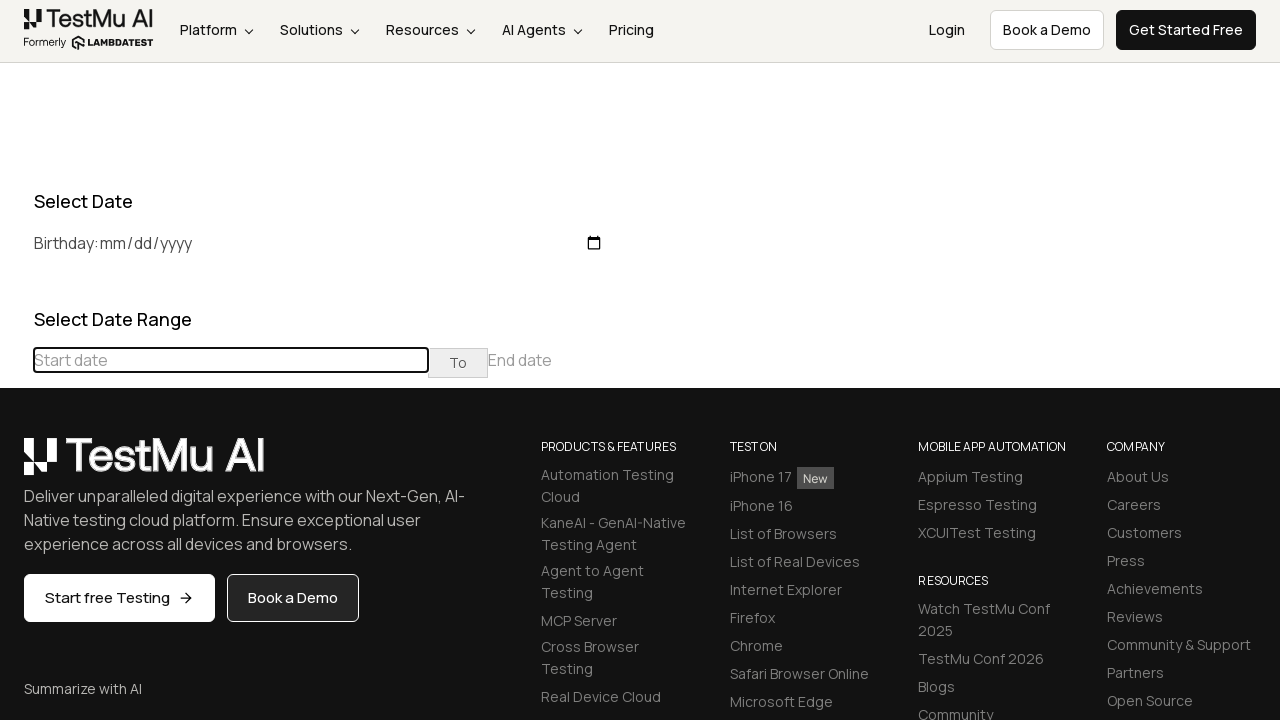

Waited 100ms for calendar to update
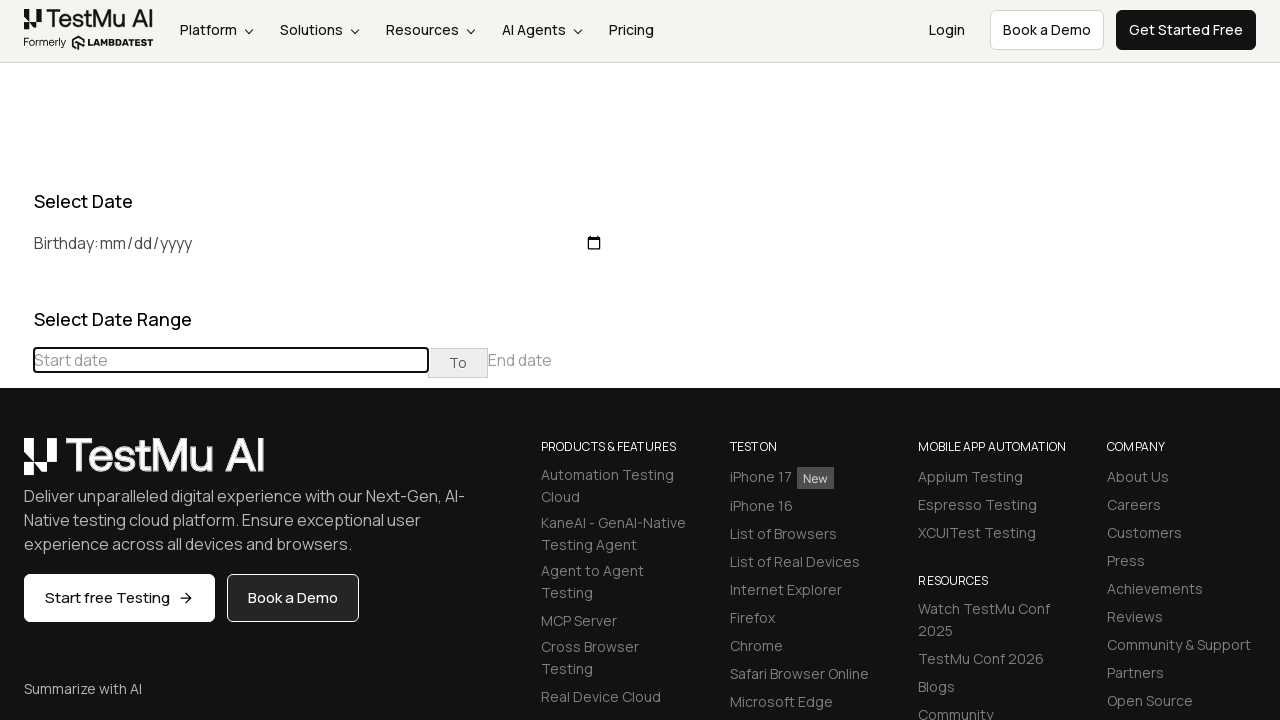

Clicked previous button to navigate to an earlier month at (16, 465) on div[class="datepicker-days"] th[class="prev"]
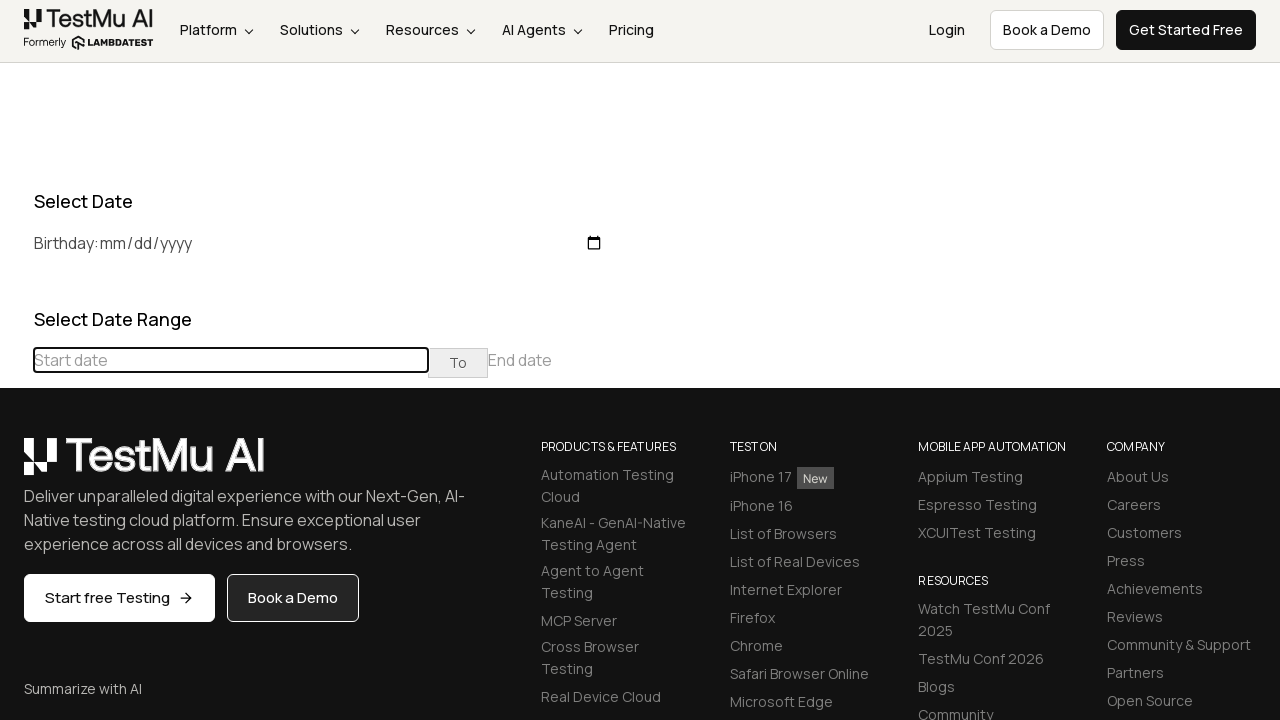

Waited 100ms for calendar to update
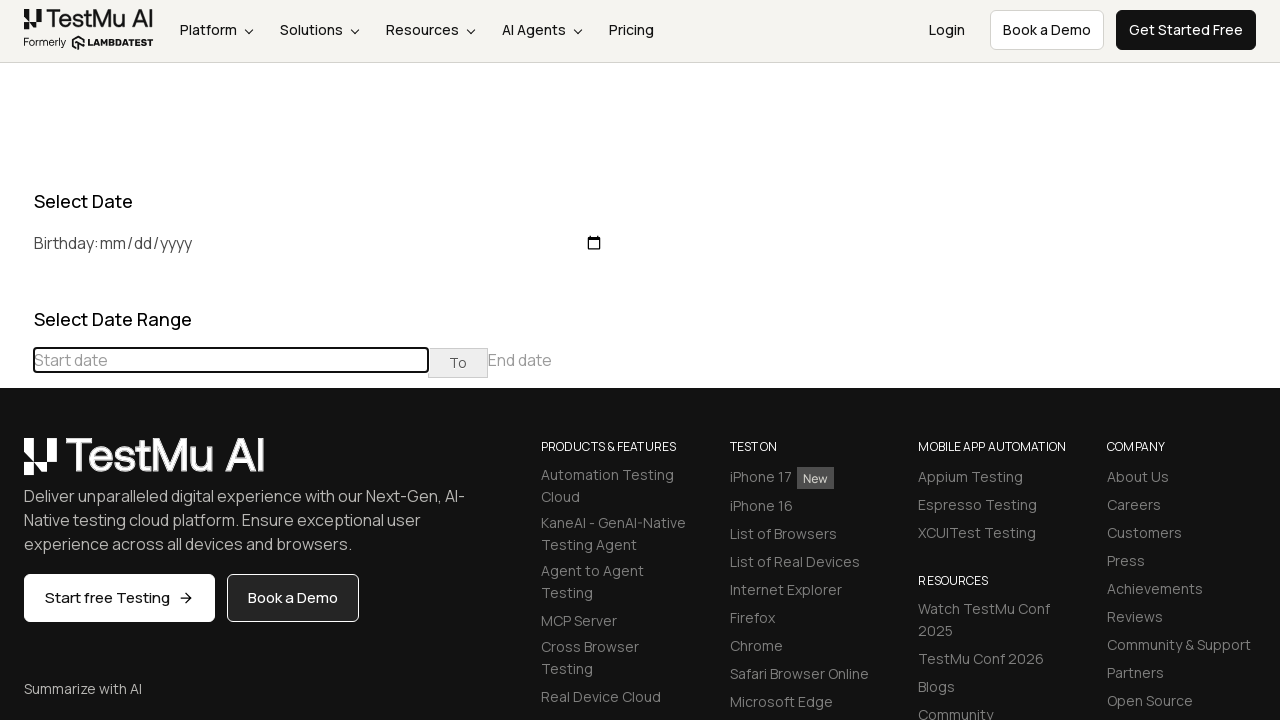

Clicked previous button to navigate to an earlier month at (16, 465) on div[class="datepicker-days"] th[class="prev"]
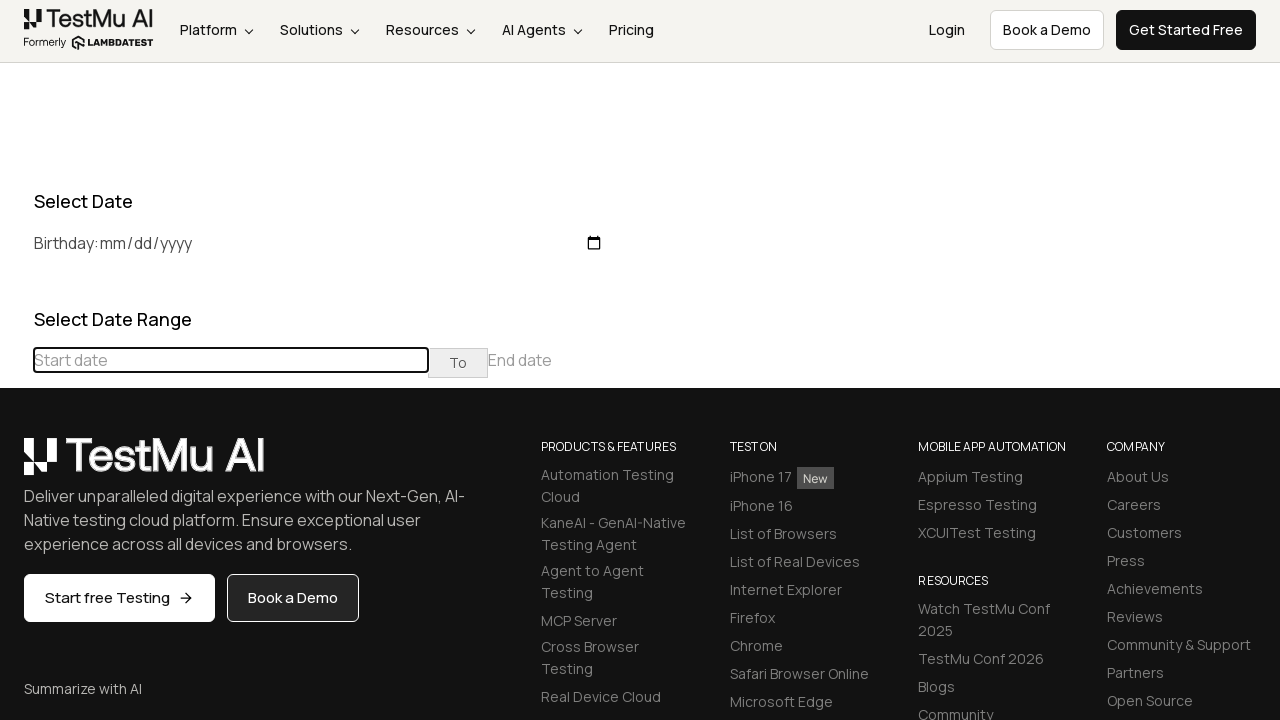

Waited 100ms for calendar to update
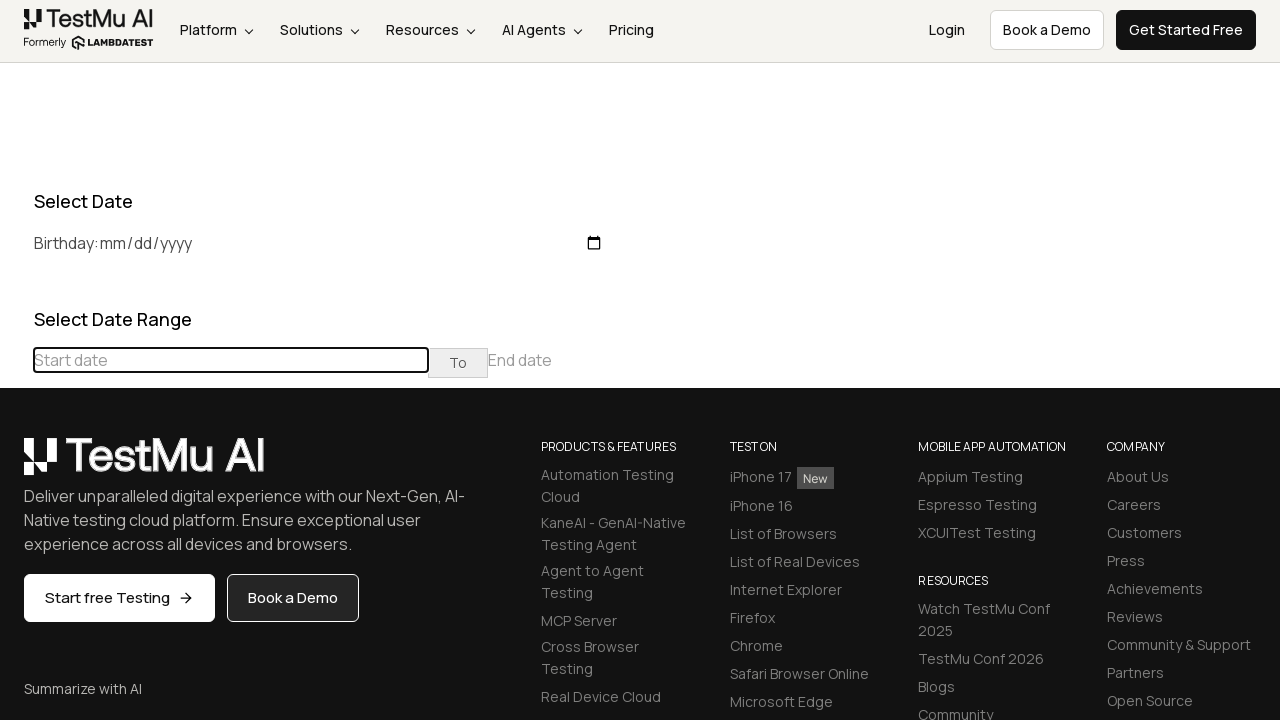

Clicked previous button to navigate to an earlier month at (16, 465) on div[class="datepicker-days"] th[class="prev"]
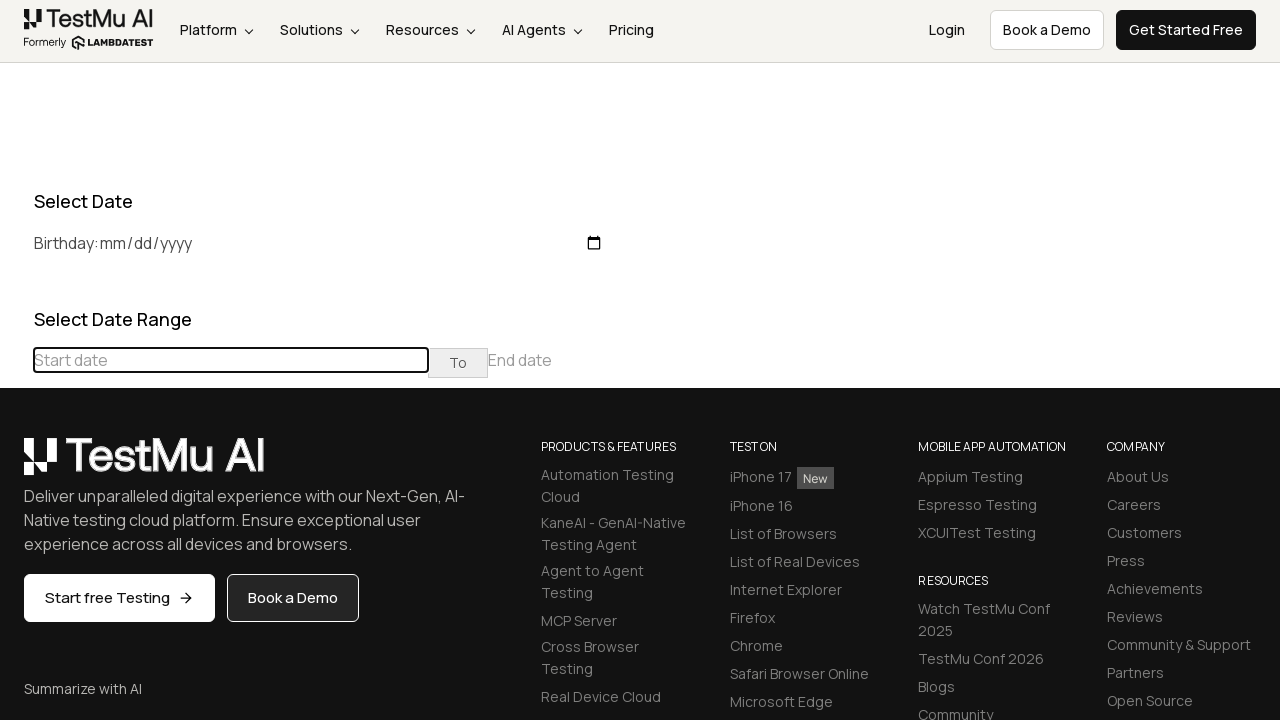

Waited 100ms for calendar to update
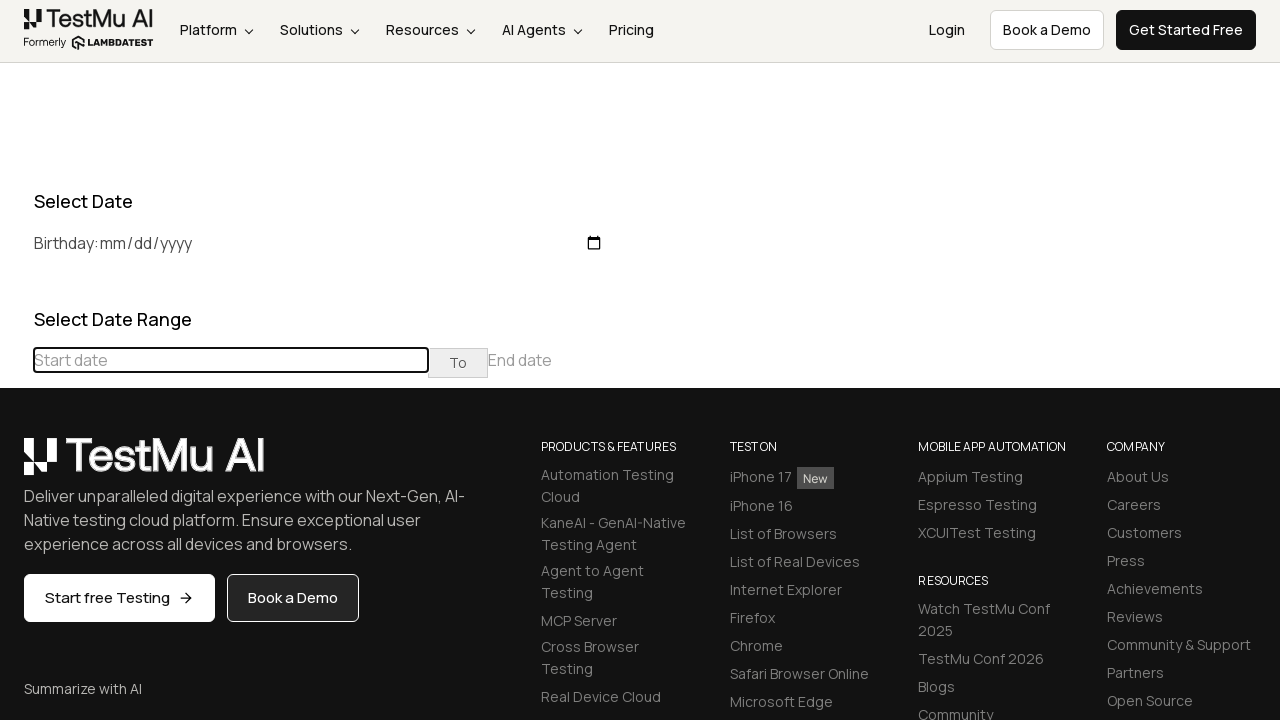

Clicked previous button to navigate to an earlier month at (16, 465) on div[class="datepicker-days"] th[class="prev"]
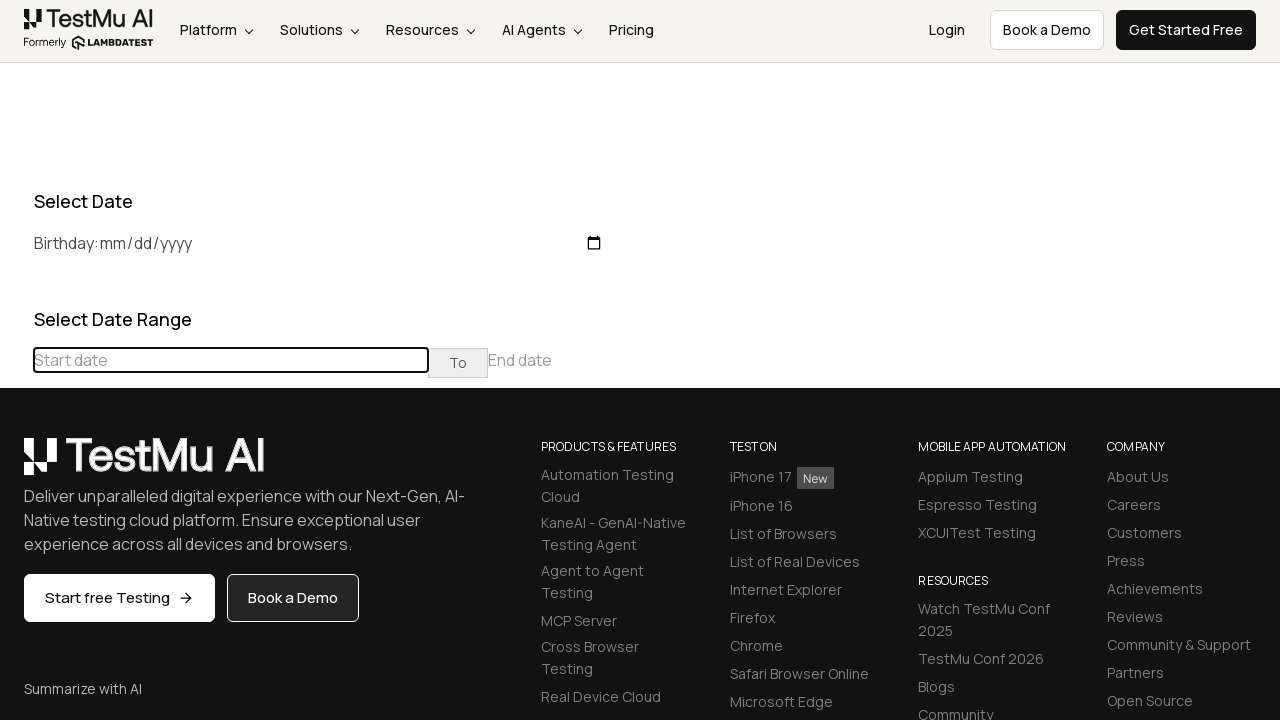

Waited 100ms for calendar to update
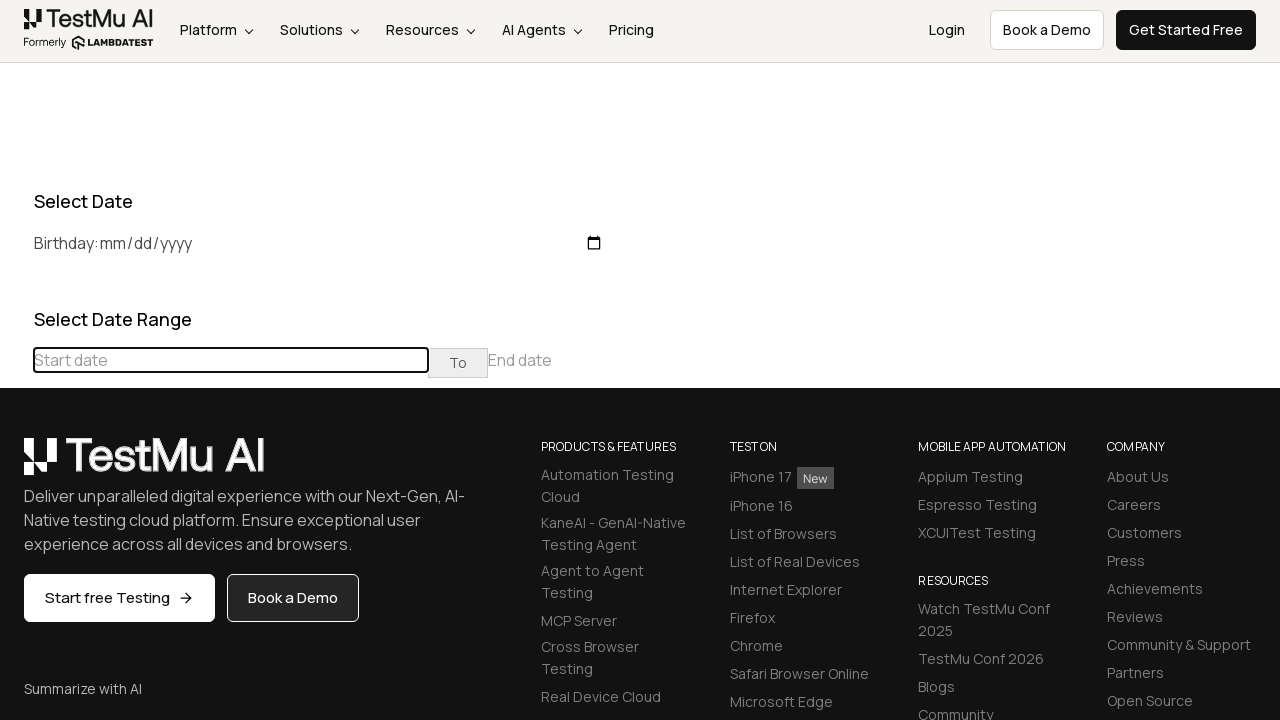

Clicked previous button to navigate to an earlier month at (16, 465) on div[class="datepicker-days"] th[class="prev"]
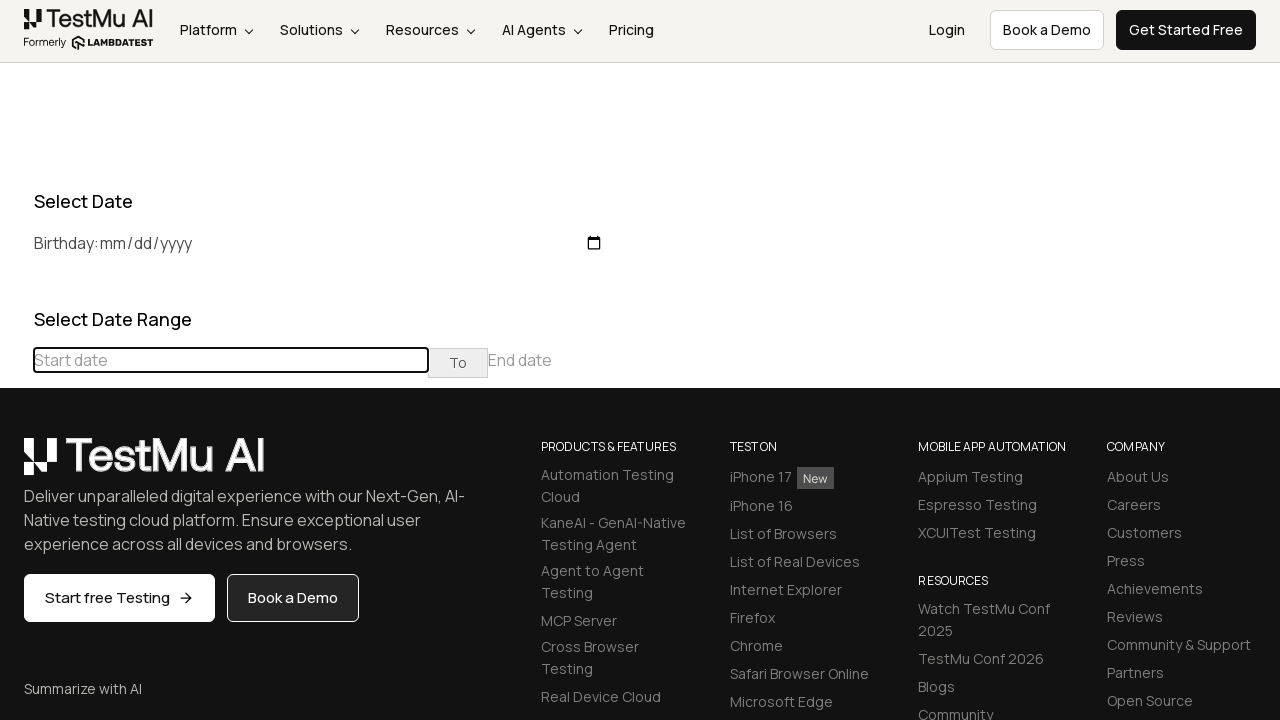

Waited 100ms for calendar to update
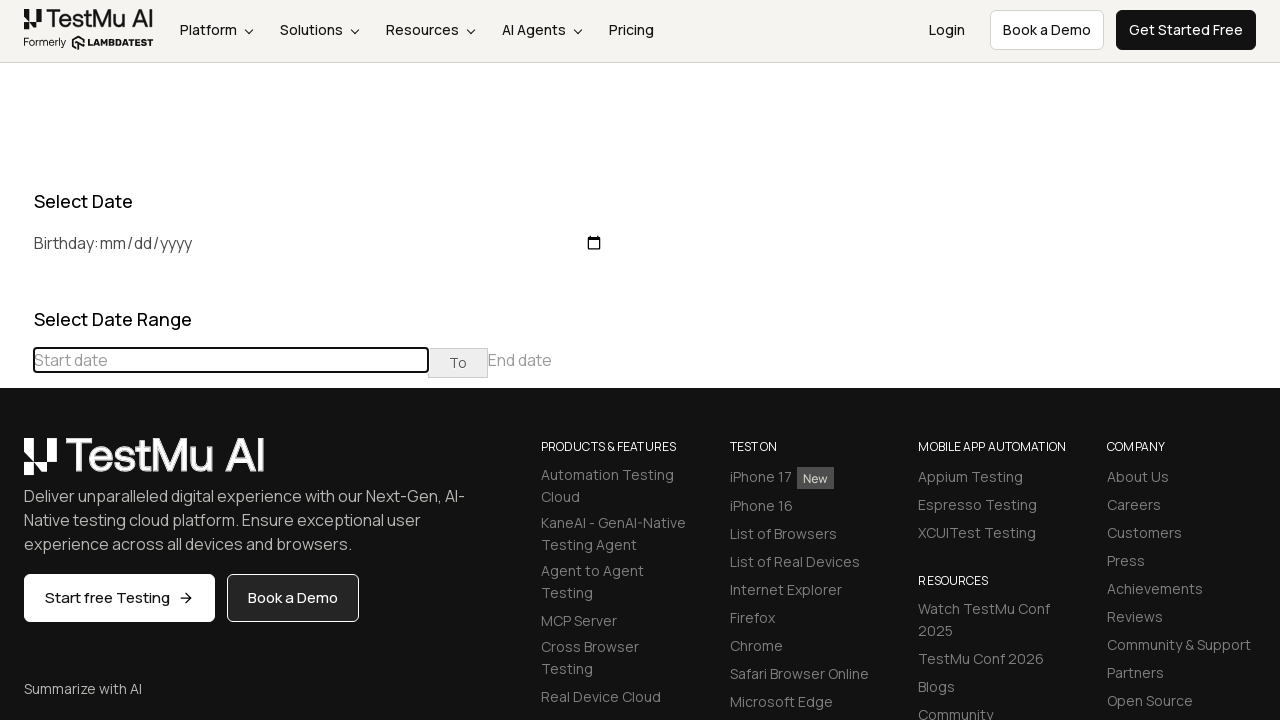

Clicked previous button to navigate to an earlier month at (16, 465) on div[class="datepicker-days"] th[class="prev"]
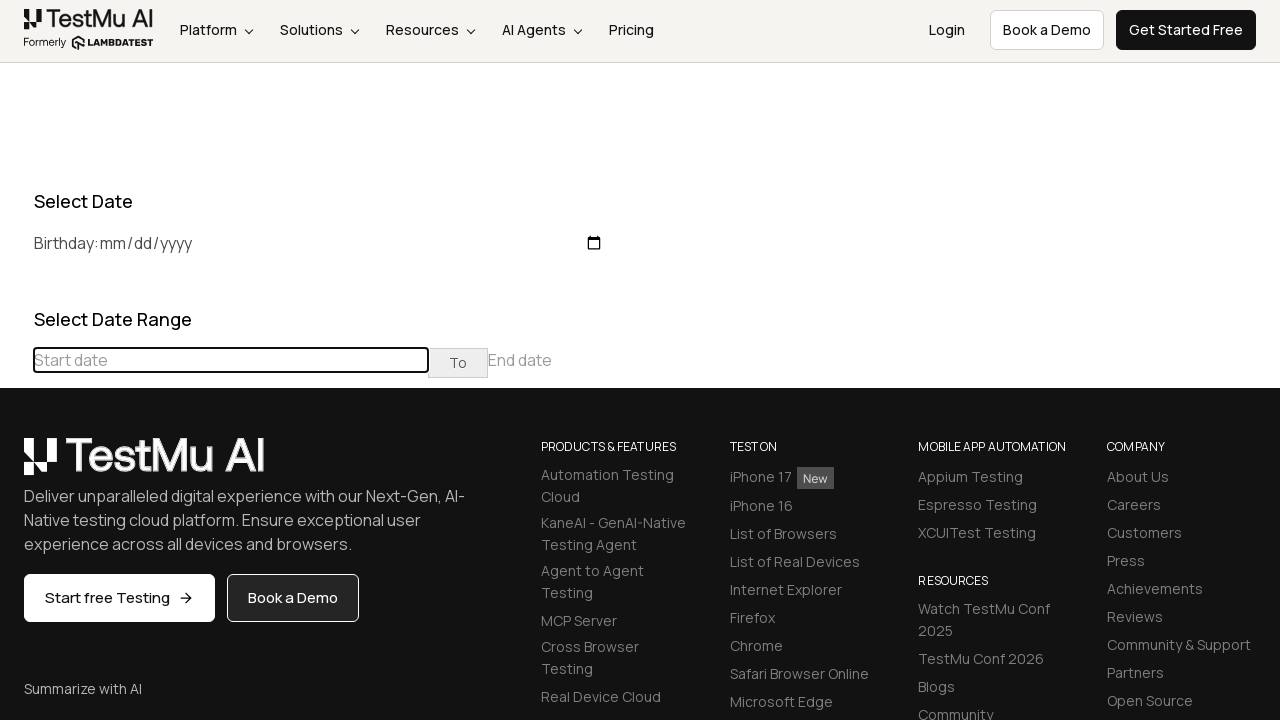

Waited 100ms for calendar to update
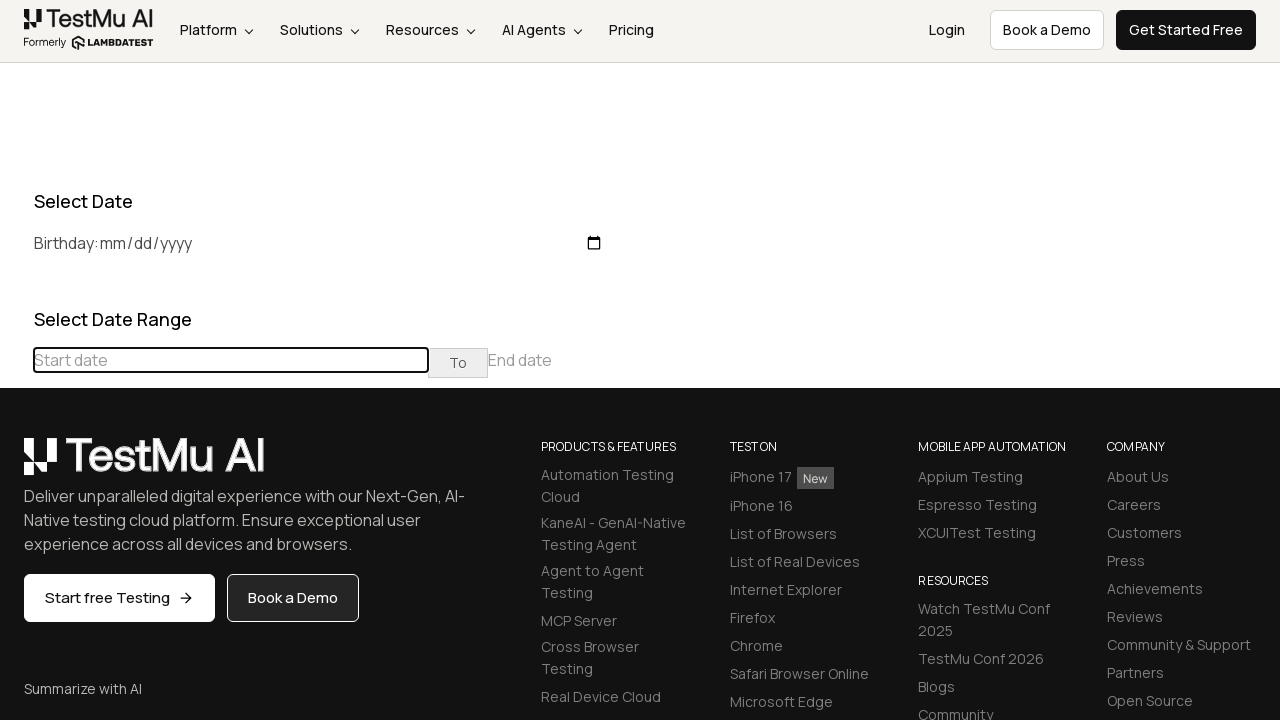

Clicked previous button to navigate to an earlier month at (16, 465) on div[class="datepicker-days"] th[class="prev"]
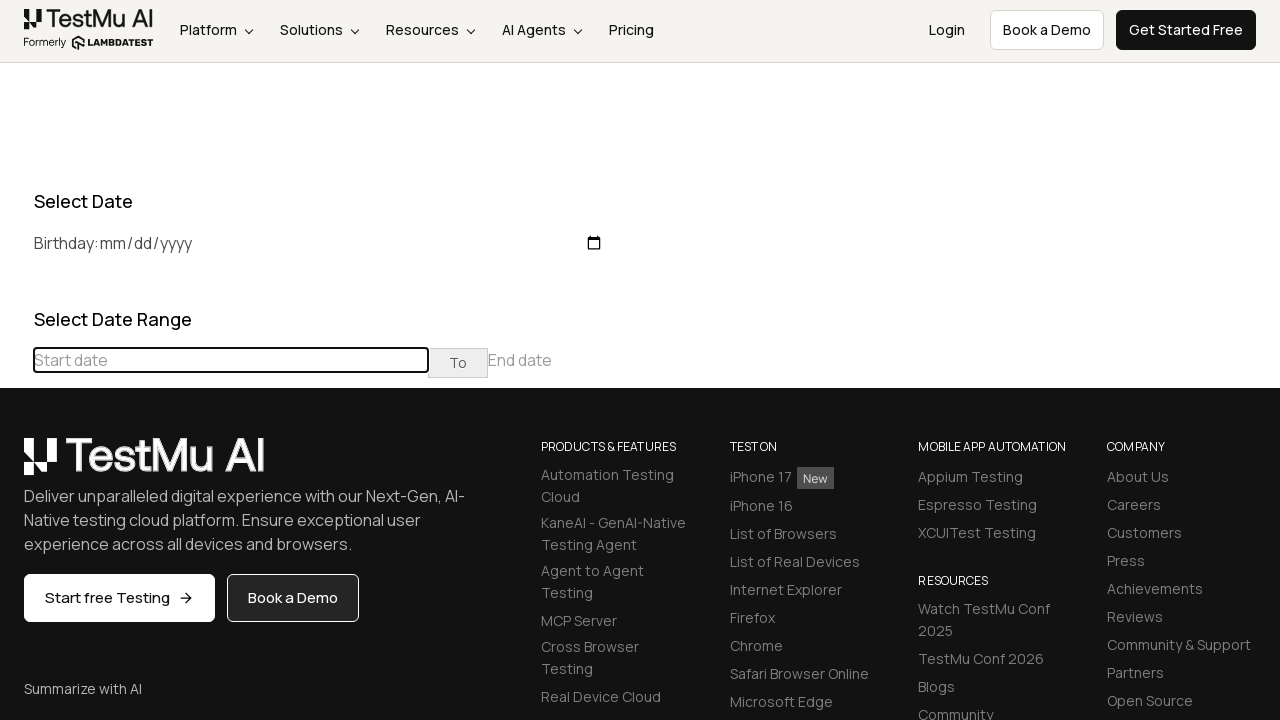

Waited 100ms for calendar to update
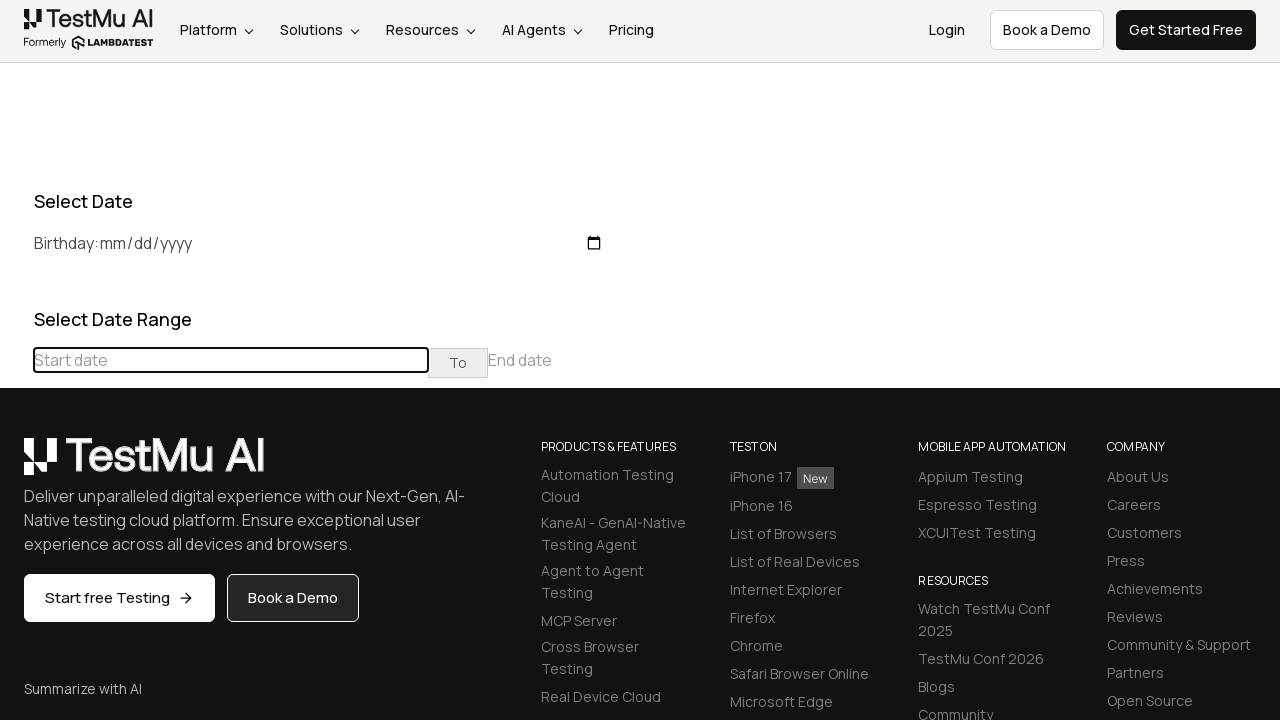

Clicked previous button to navigate to an earlier month at (16, 465) on div[class="datepicker-days"] th[class="prev"]
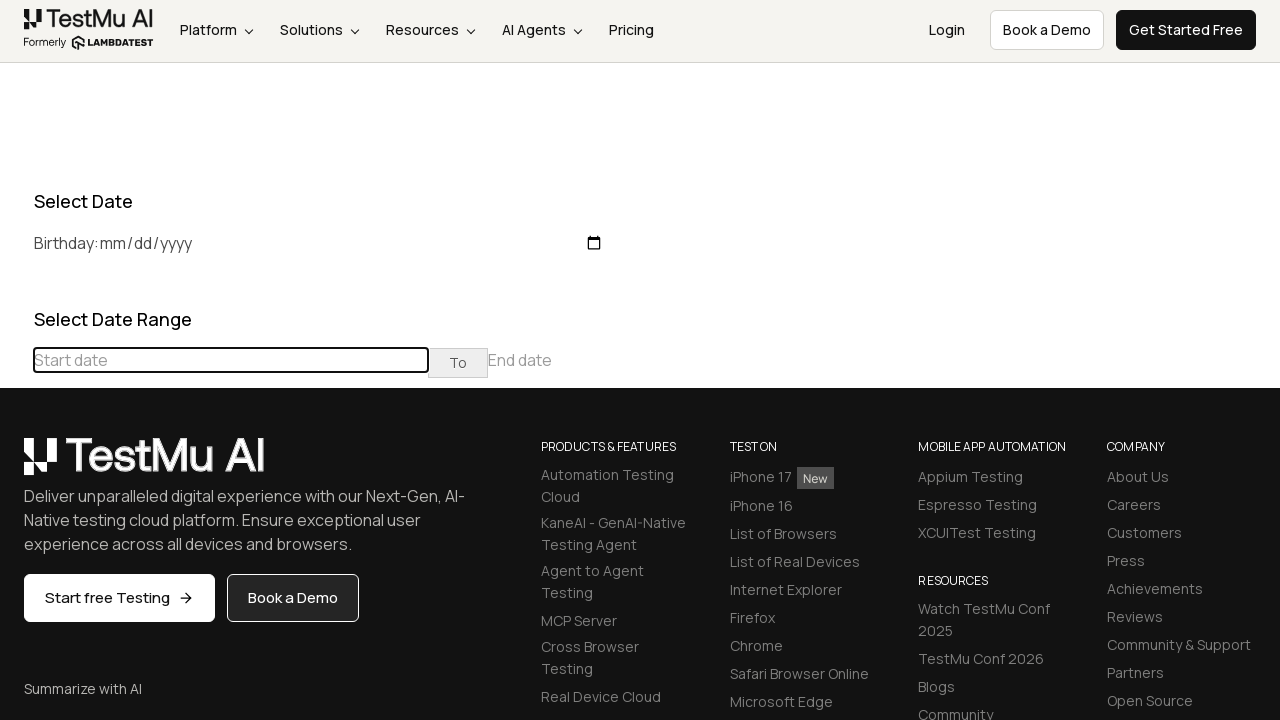

Waited 100ms for calendar to update
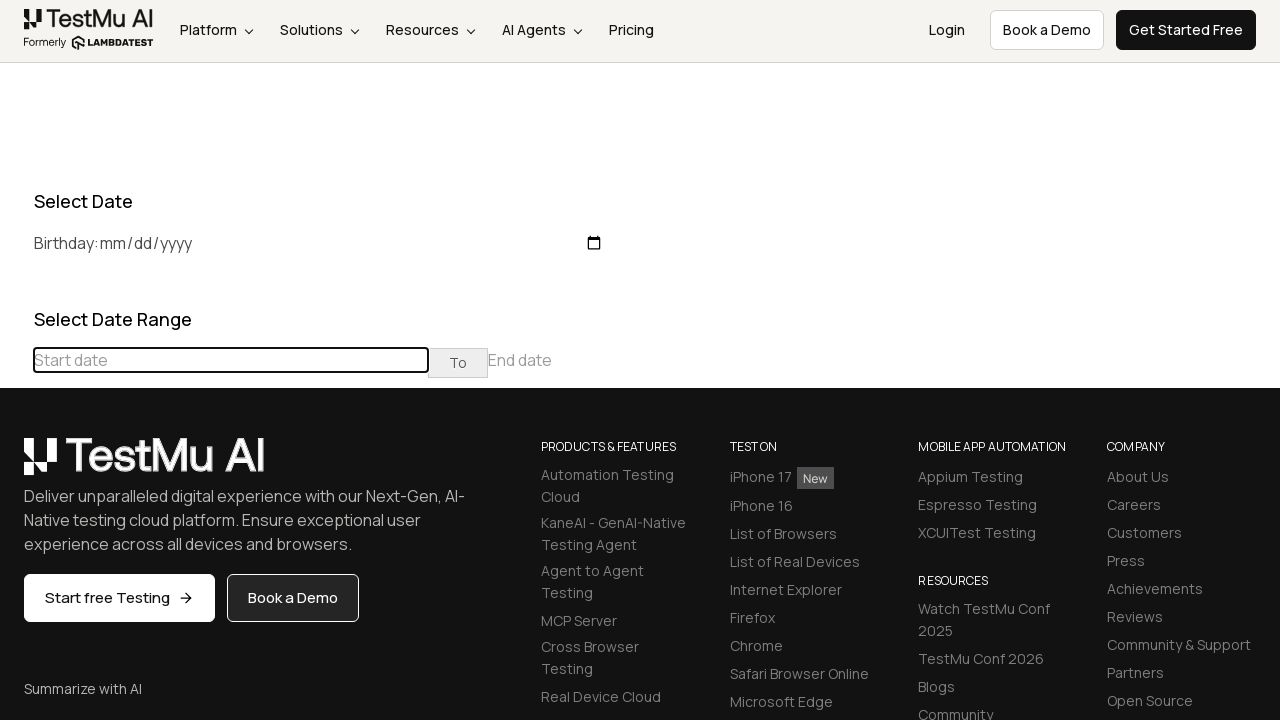

Clicked previous button to navigate to an earlier month at (16, 465) on div[class="datepicker-days"] th[class="prev"]
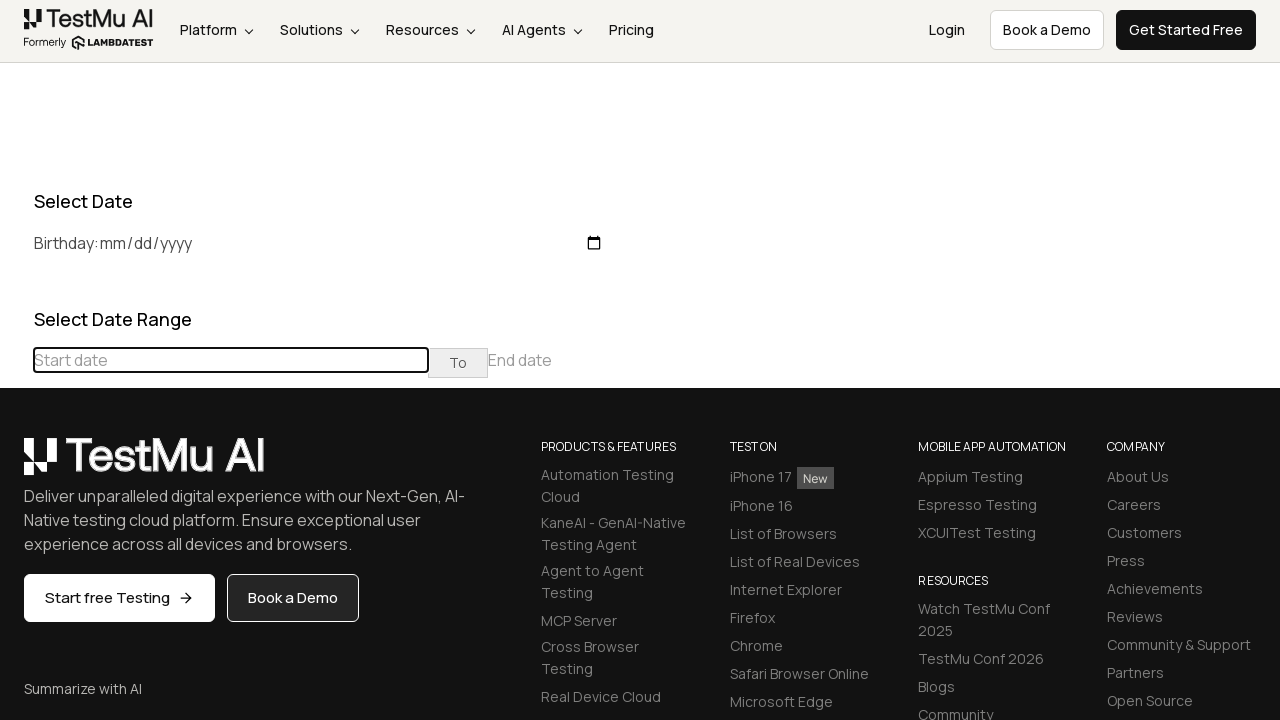

Waited 100ms for calendar to update
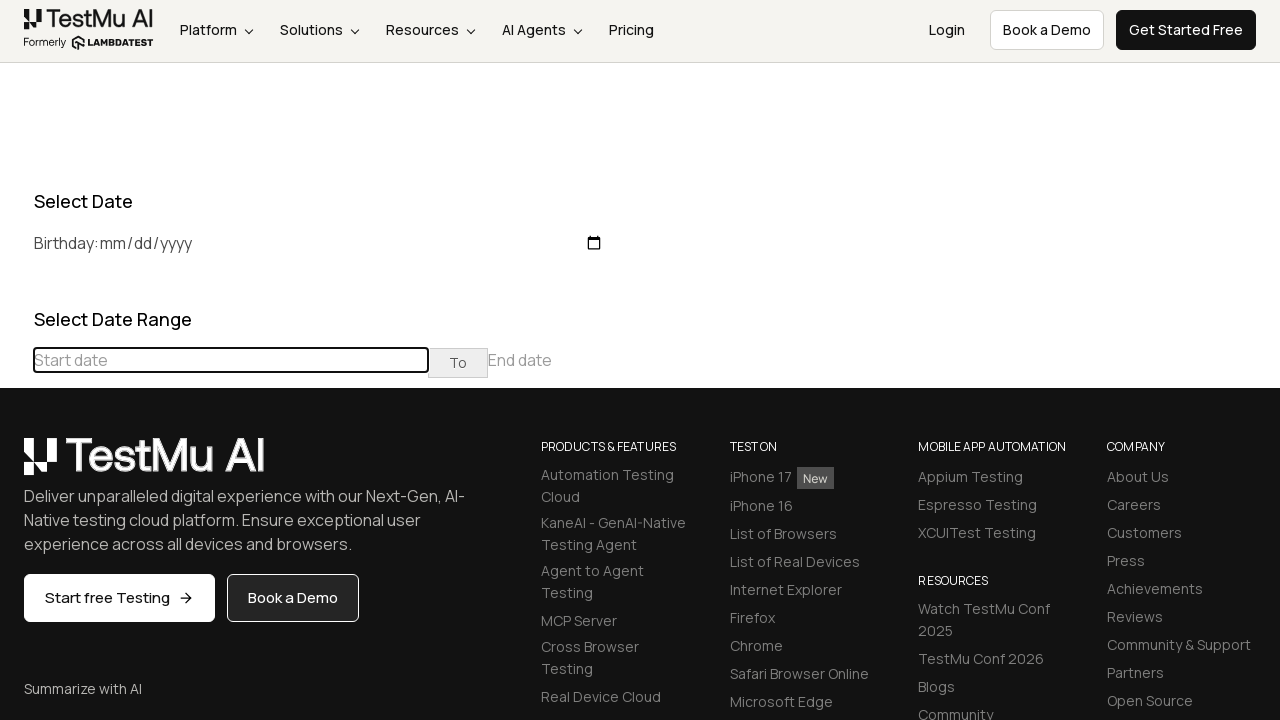

Clicked previous button to navigate to an earlier month at (16, 465) on div[class="datepicker-days"] th[class="prev"]
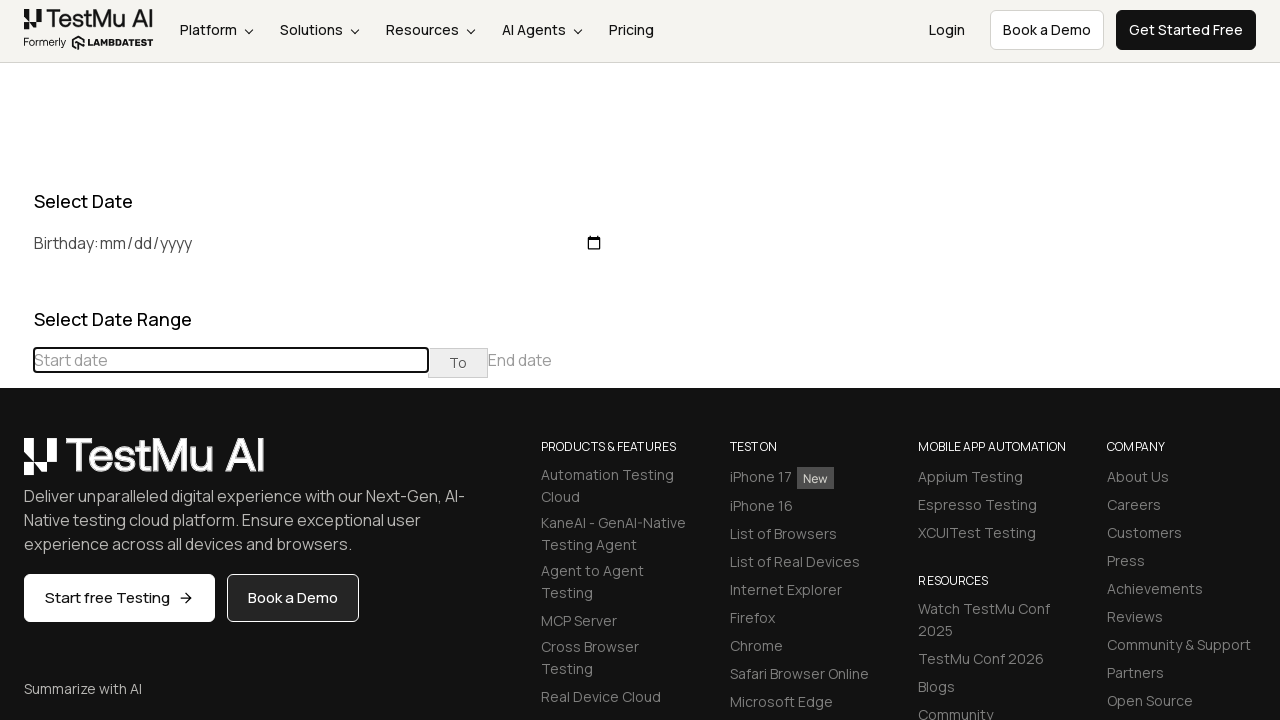

Waited 100ms for calendar to update
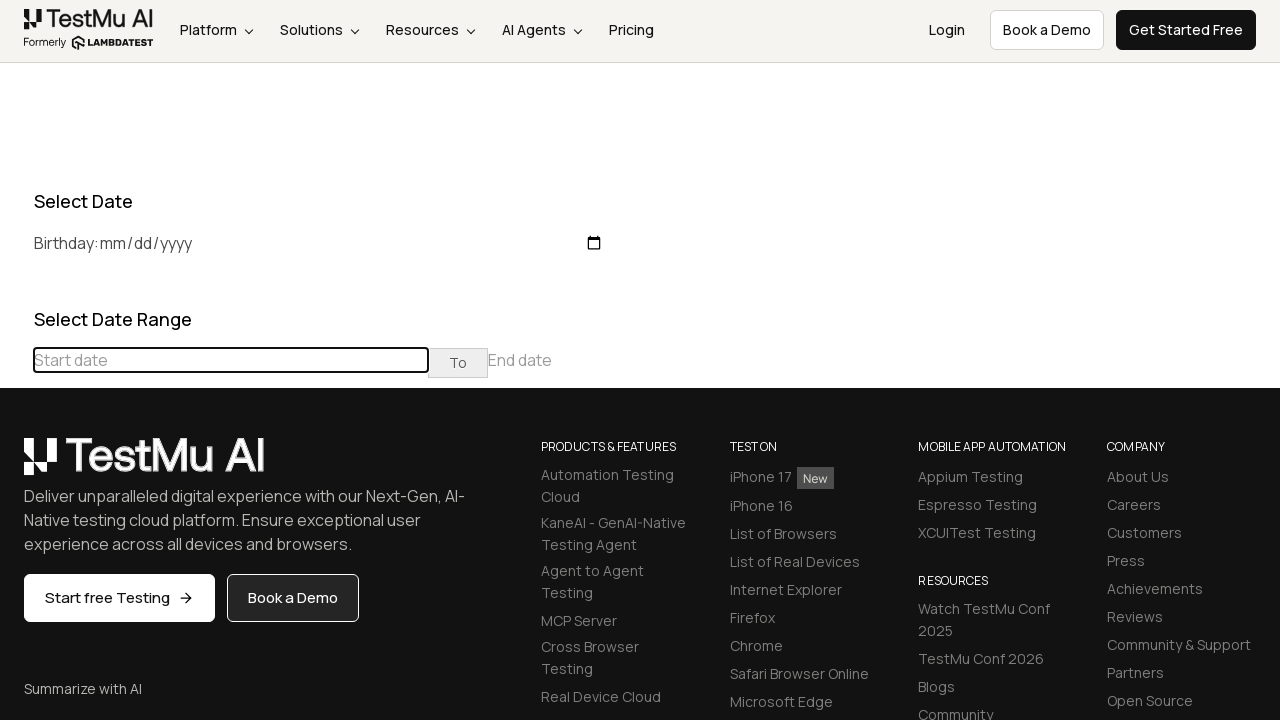

Clicked previous button to navigate to an earlier month at (16, 465) on div[class="datepicker-days"] th[class="prev"]
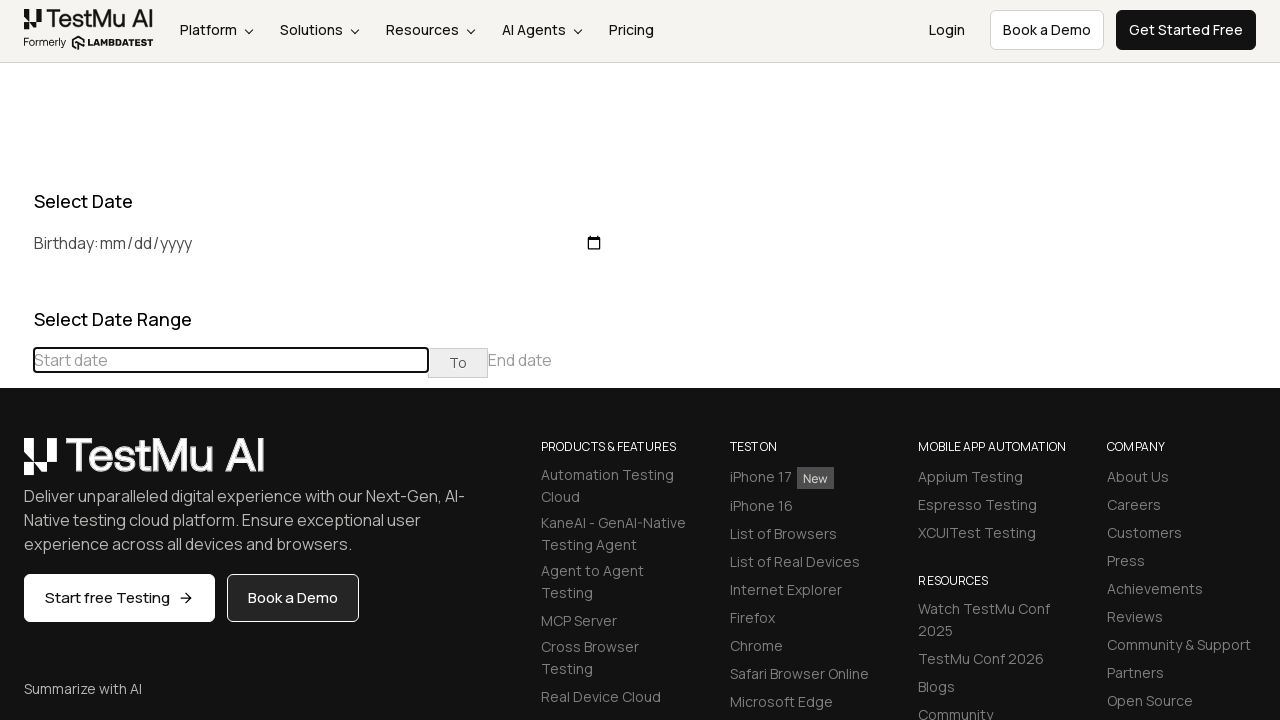

Waited 100ms for calendar to update
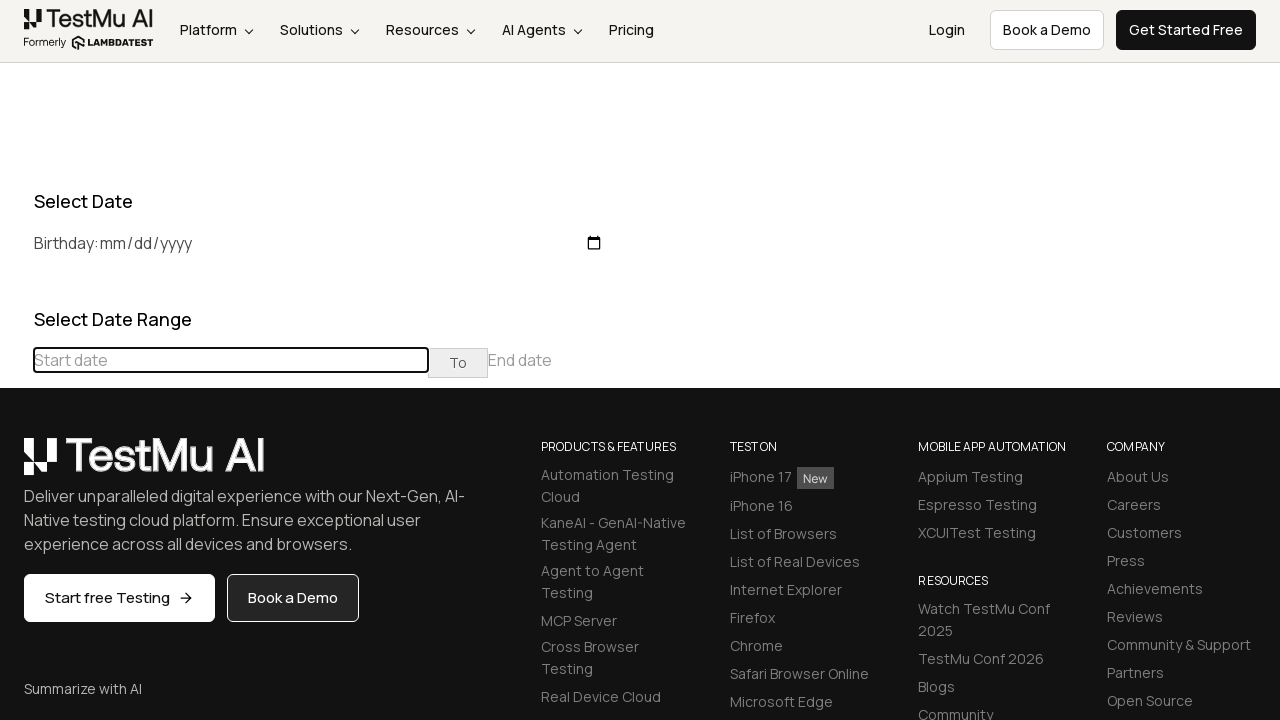

Clicked previous button to navigate to an earlier month at (16, 465) on div[class="datepicker-days"] th[class="prev"]
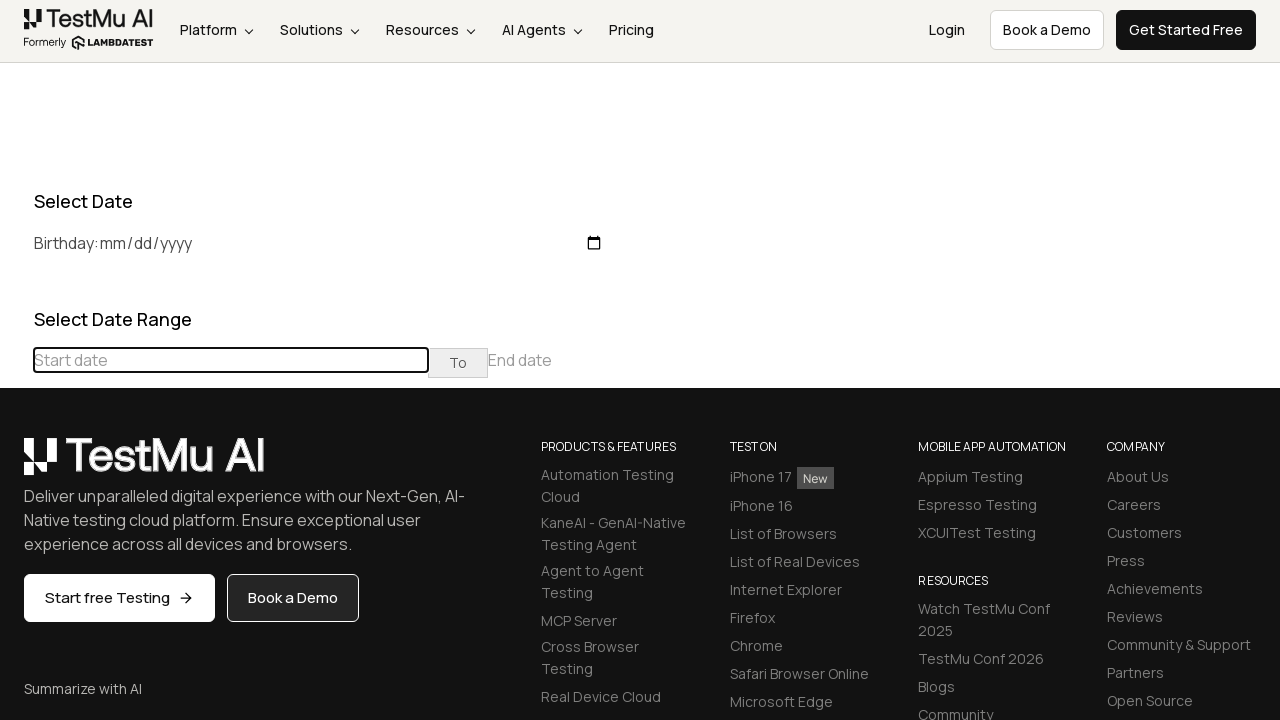

Waited 100ms for calendar to update
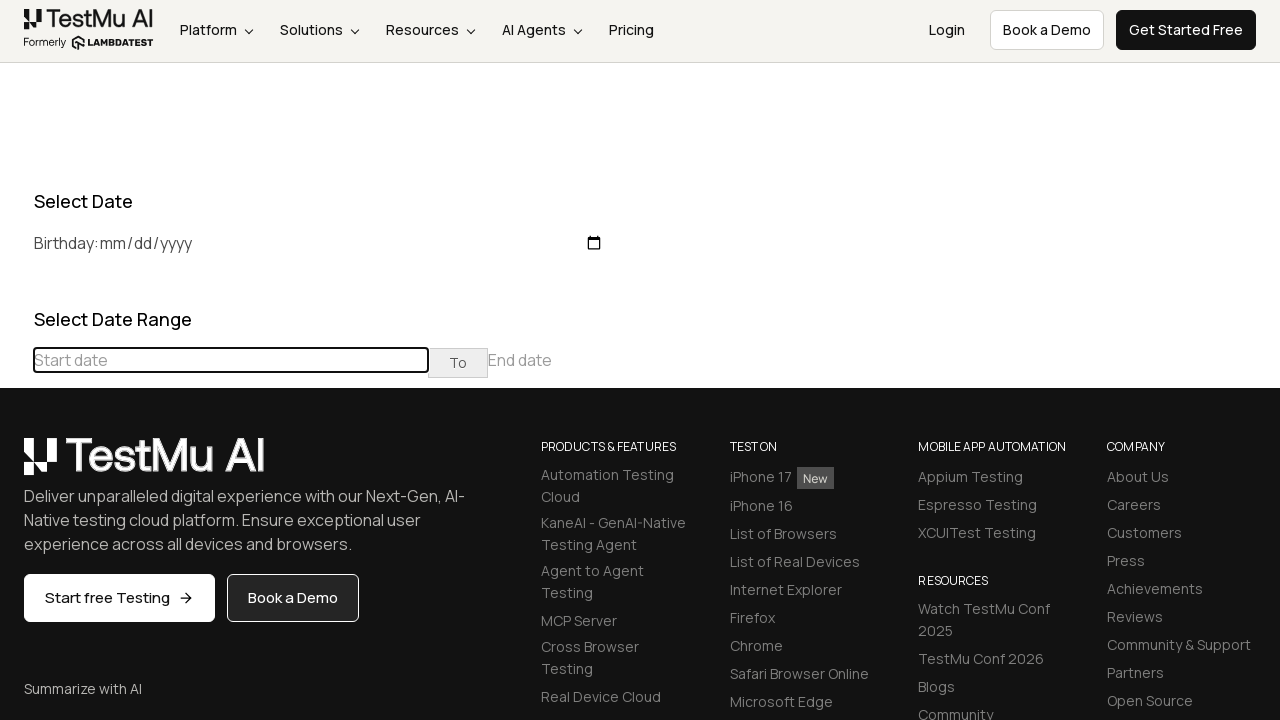

Clicked previous button to navigate to an earlier month at (16, 465) on div[class="datepicker-days"] th[class="prev"]
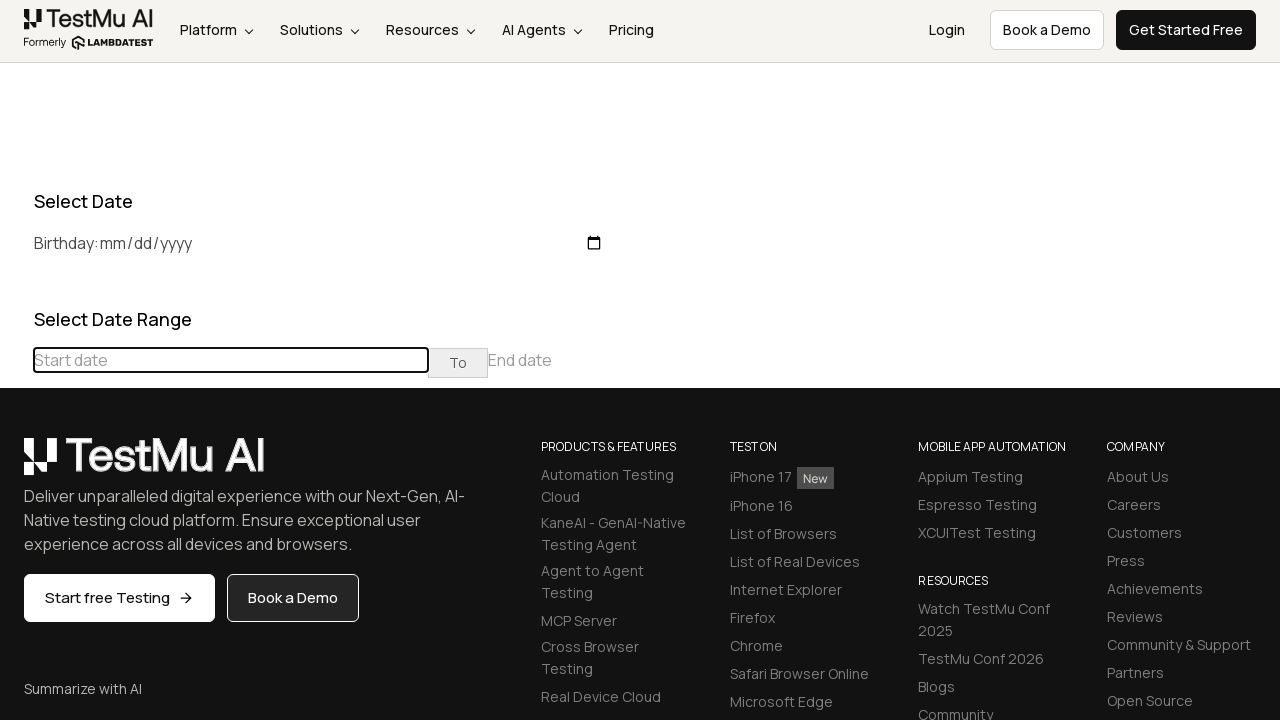

Waited 100ms for calendar to update
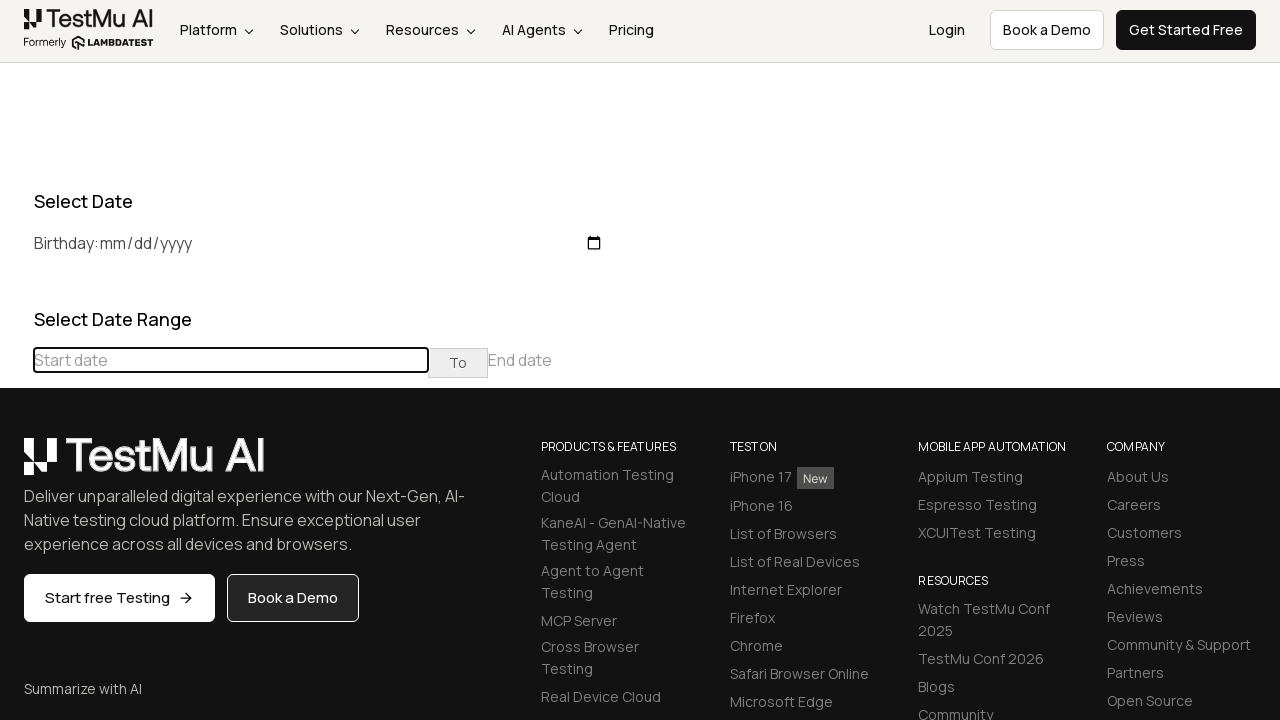

Clicked previous button to navigate to an earlier month at (16, 465) on div[class="datepicker-days"] th[class="prev"]
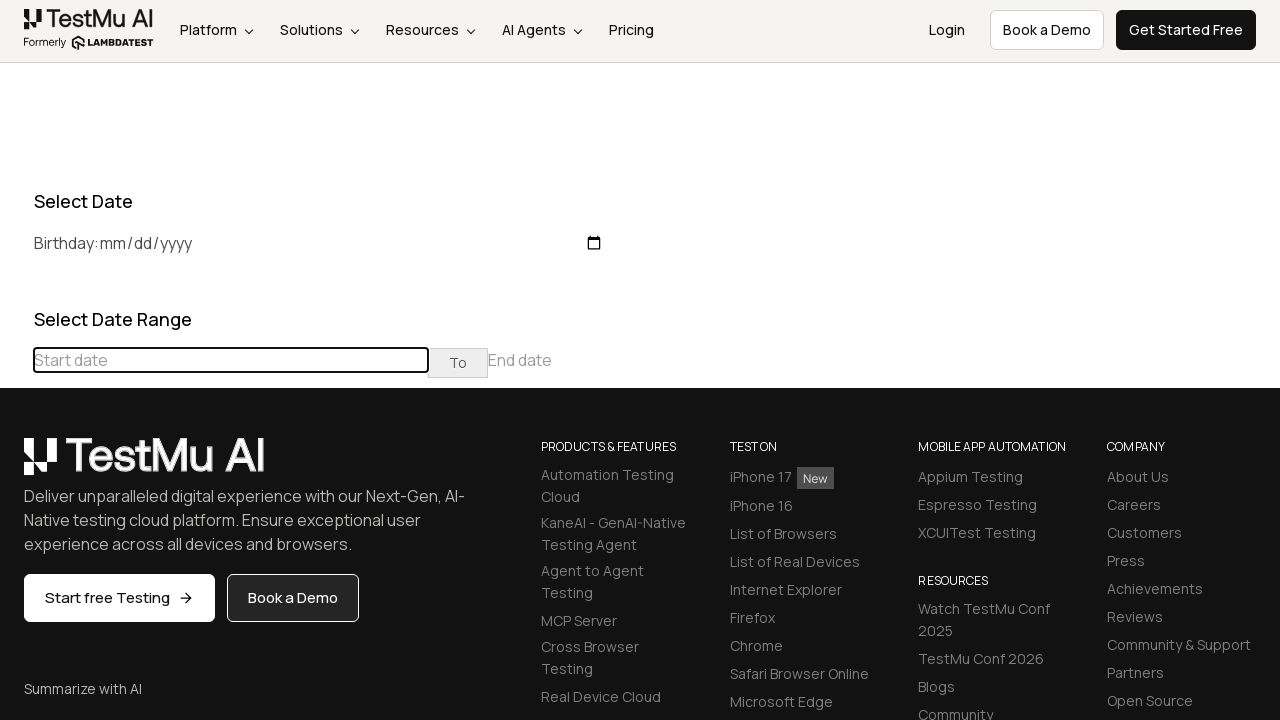

Waited 100ms for calendar to update
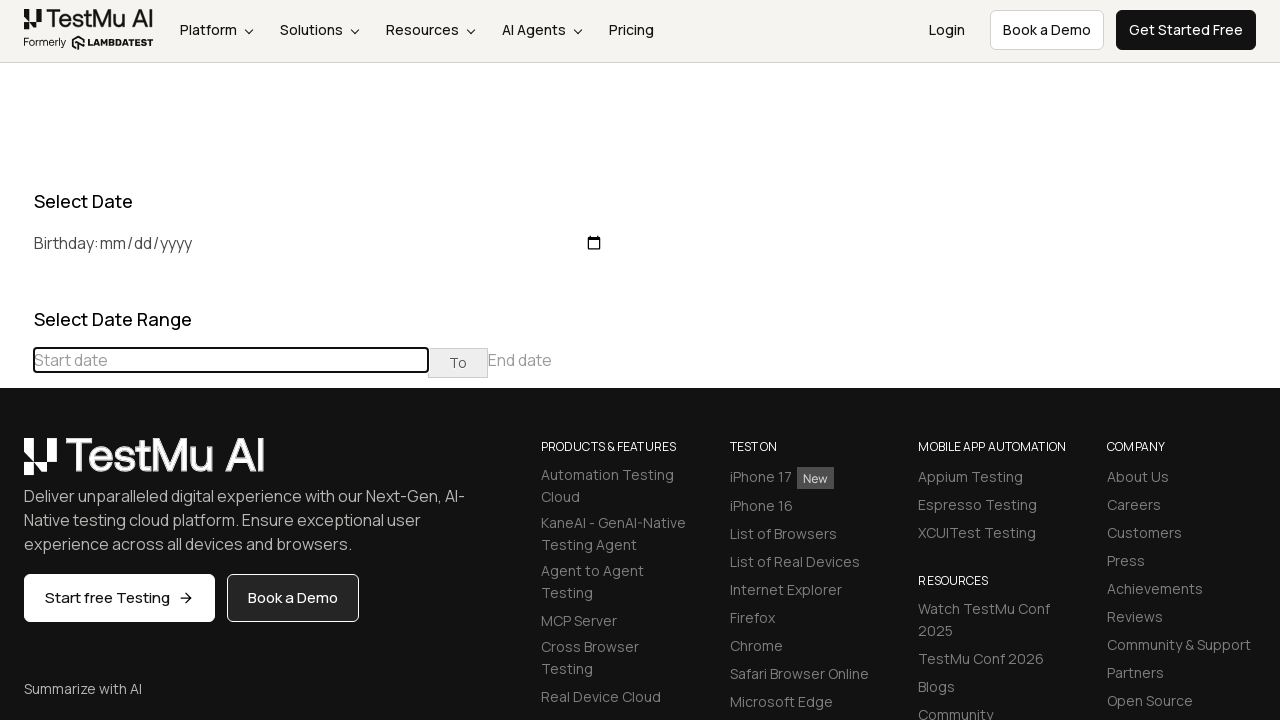

Clicked previous button to navigate to an earlier month at (16, 465) on div[class="datepicker-days"] th[class="prev"]
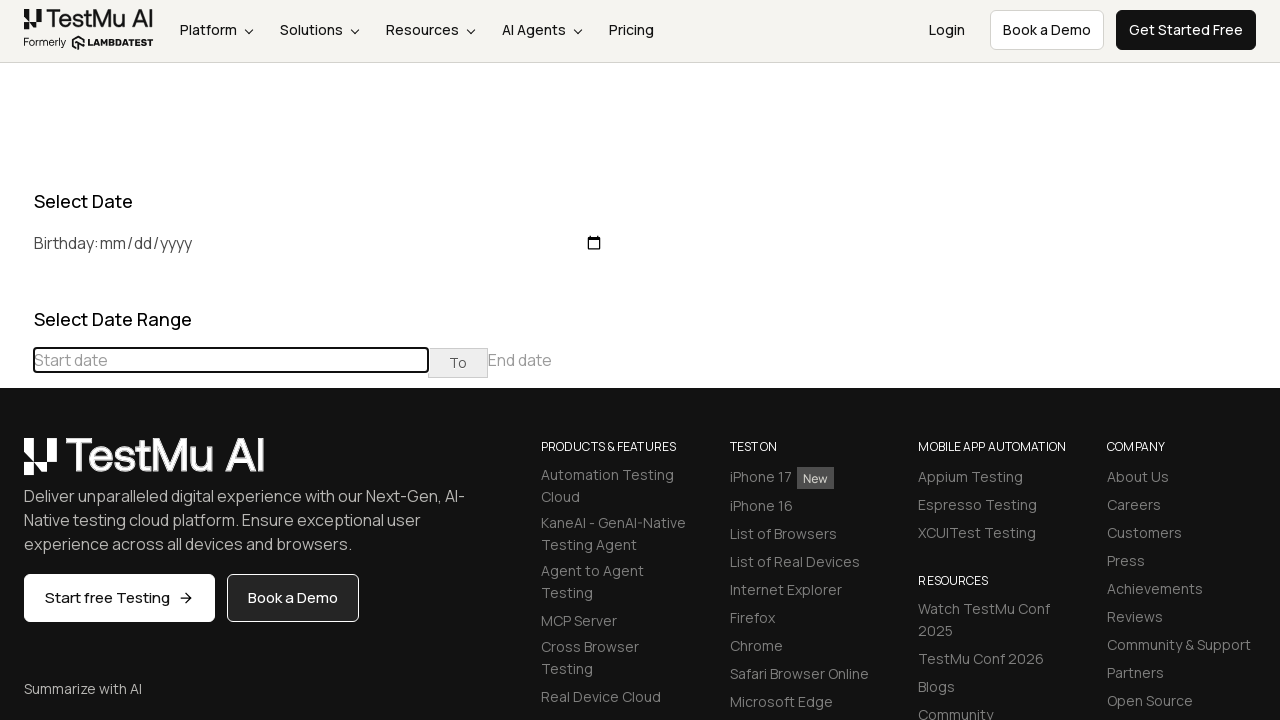

Waited 100ms for calendar to update
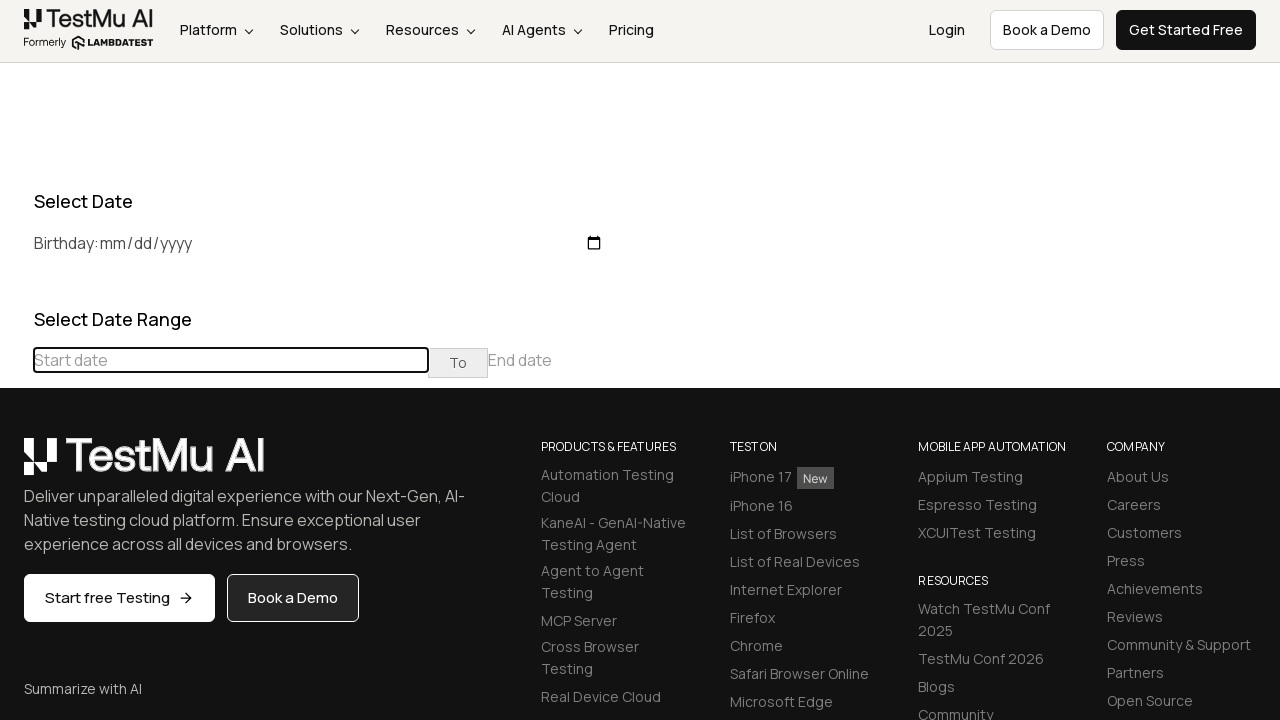

Clicked previous button to navigate to an earlier month at (16, 465) on div[class="datepicker-days"] th[class="prev"]
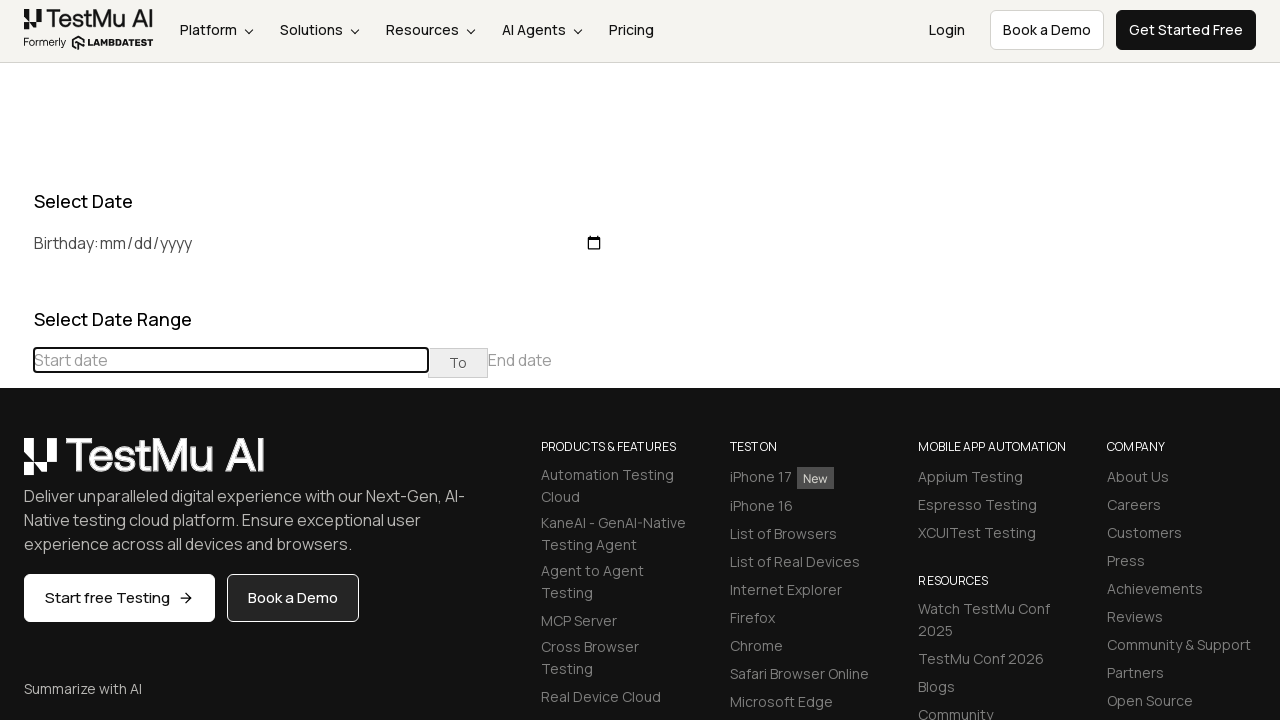

Waited 100ms for calendar to update
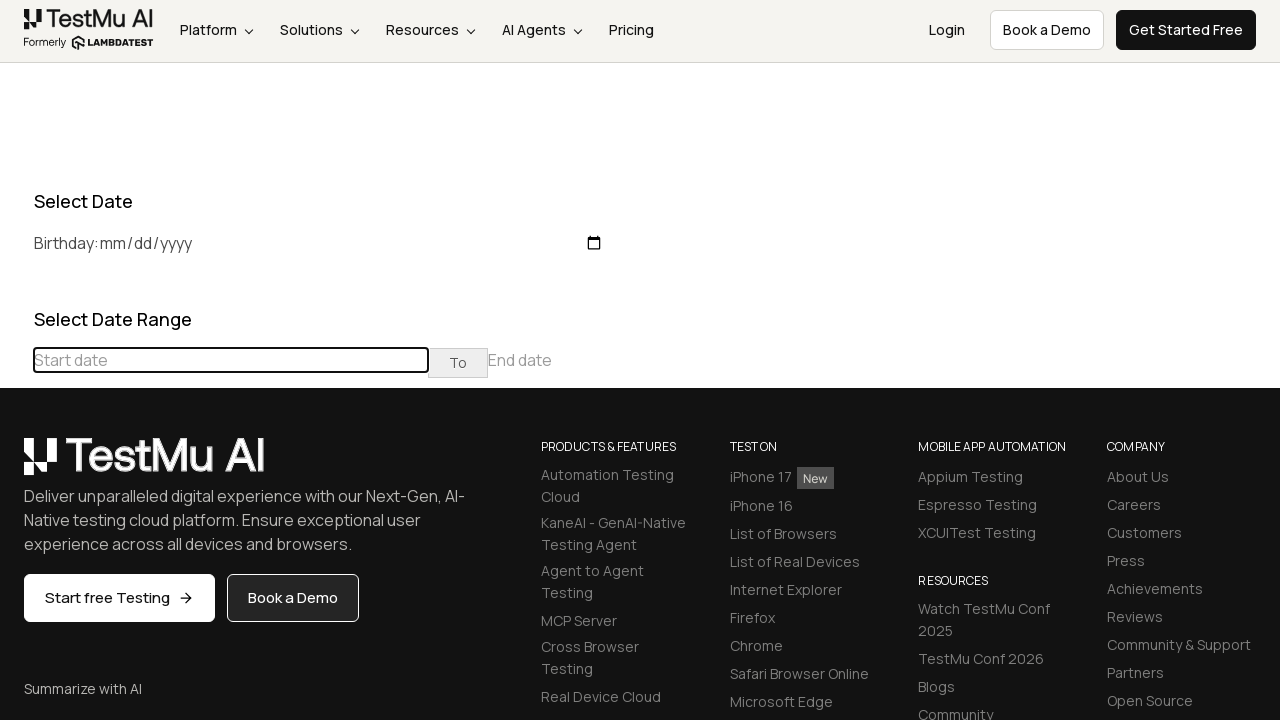

Clicked previous button to navigate to an earlier month at (16, 465) on div[class="datepicker-days"] th[class="prev"]
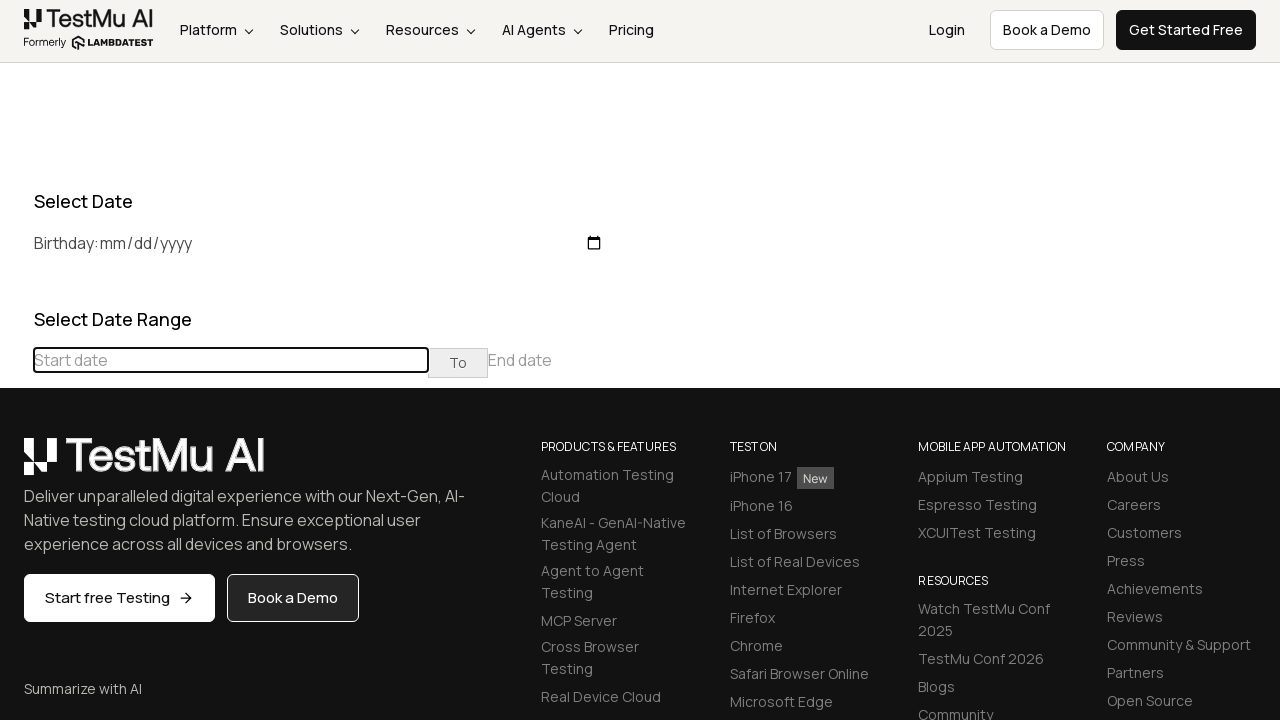

Waited 100ms for calendar to update
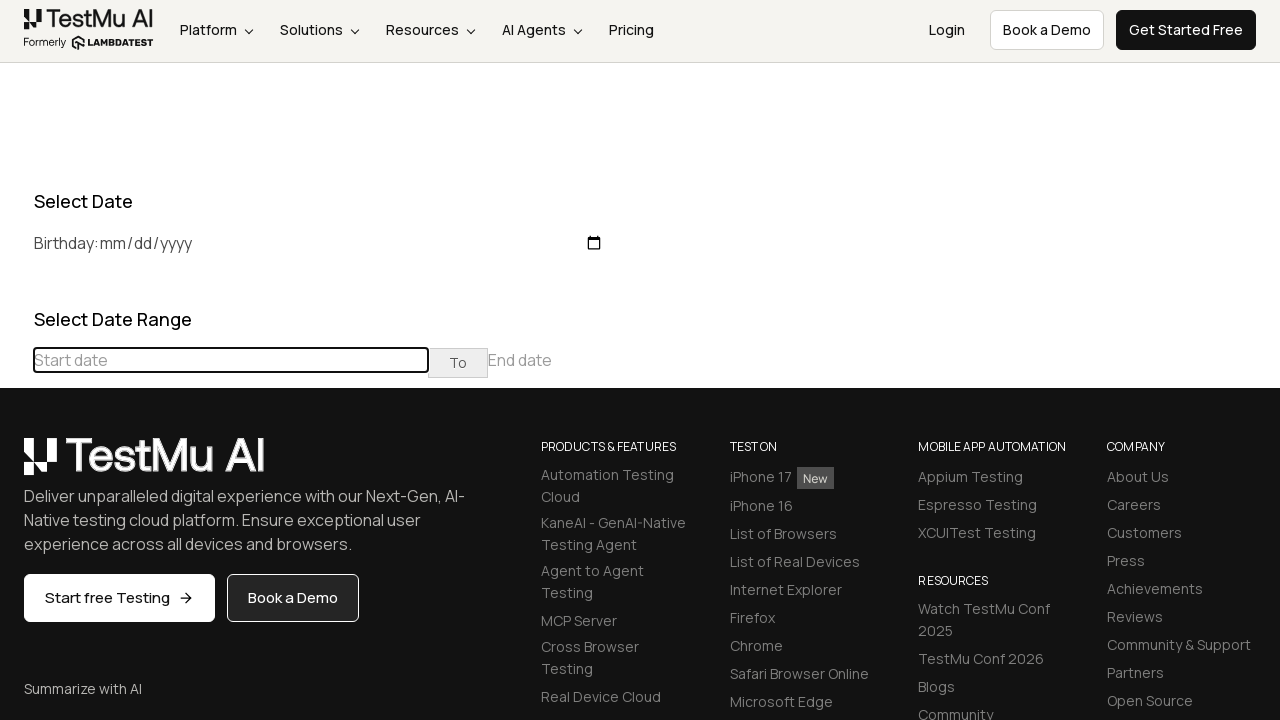

Clicked previous button to navigate to an earlier month at (16, 465) on div[class="datepicker-days"] th[class="prev"]
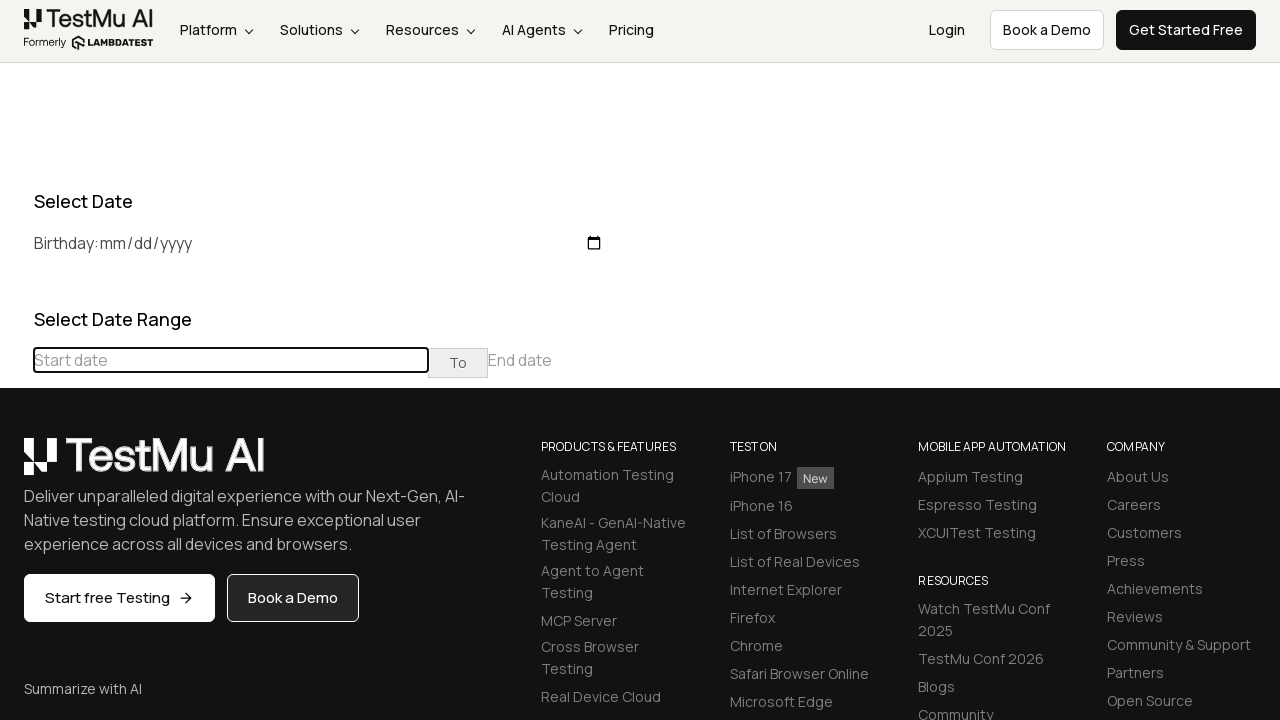

Waited 100ms for calendar to update
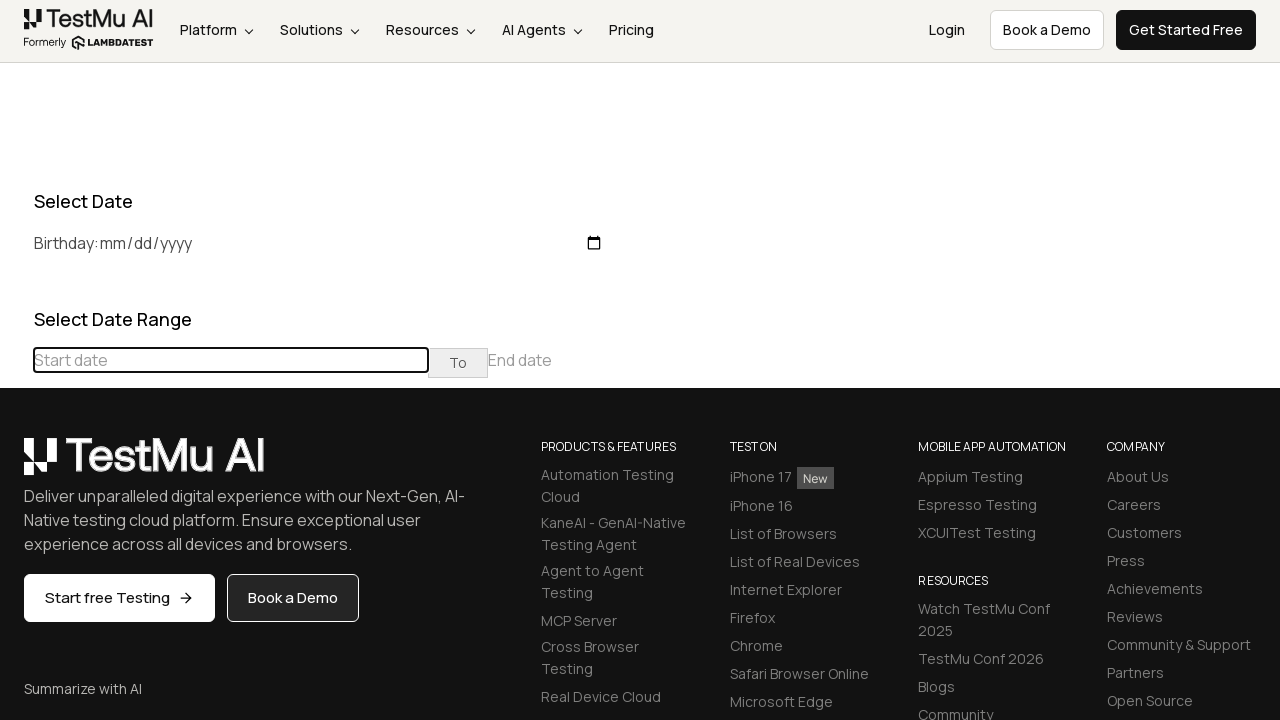

Clicked previous button to navigate to an earlier month at (16, 465) on div[class="datepicker-days"] th[class="prev"]
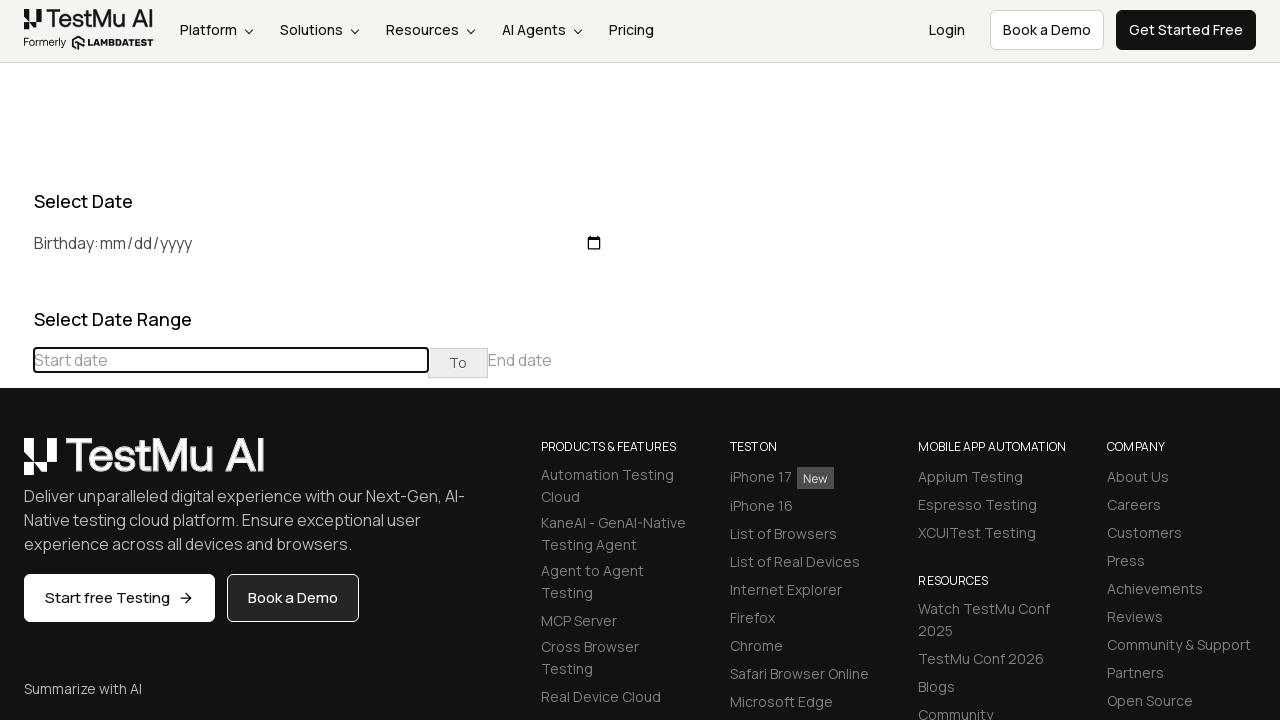

Waited 100ms for calendar to update
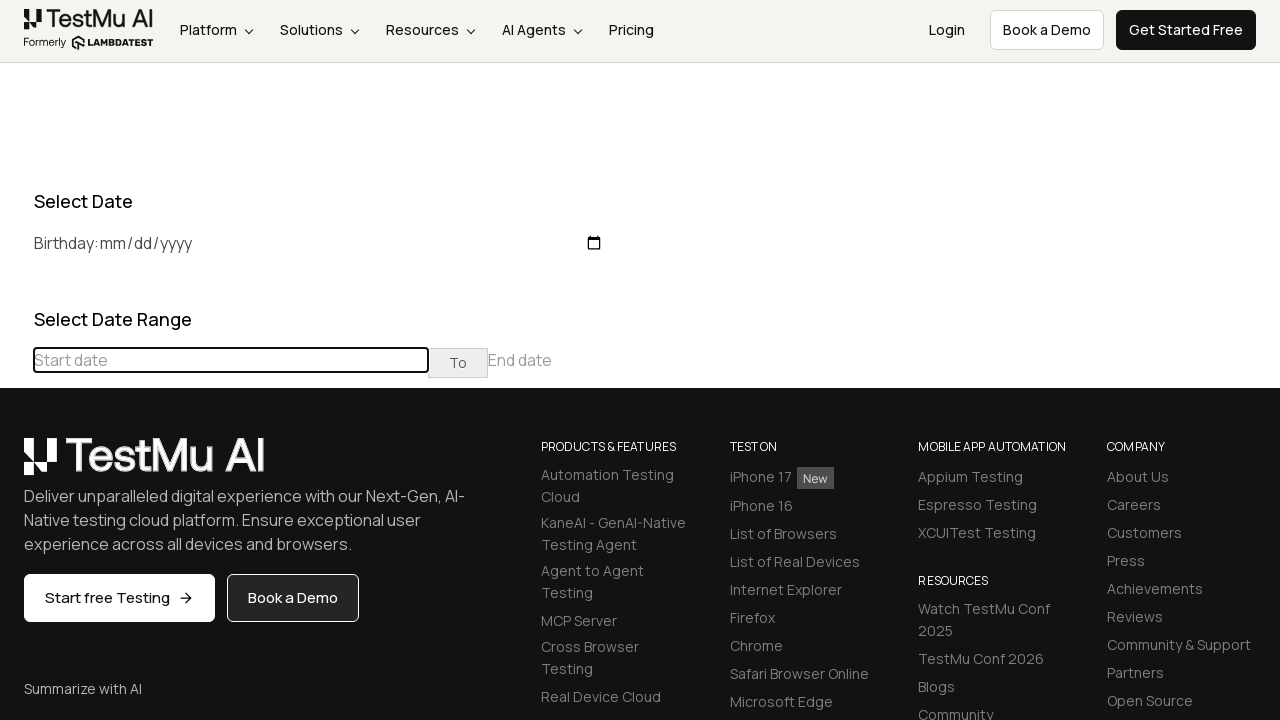

Clicked previous button to navigate to an earlier month at (16, 465) on div[class="datepicker-days"] th[class="prev"]
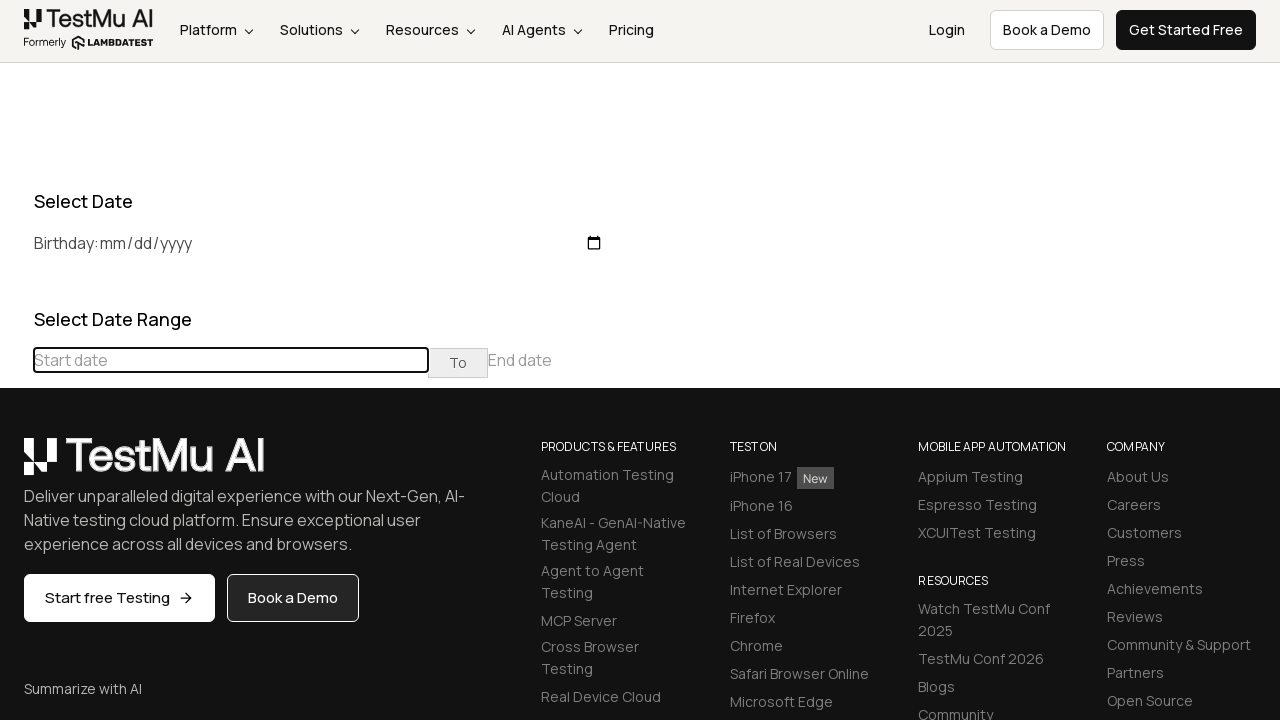

Waited 100ms for calendar to update
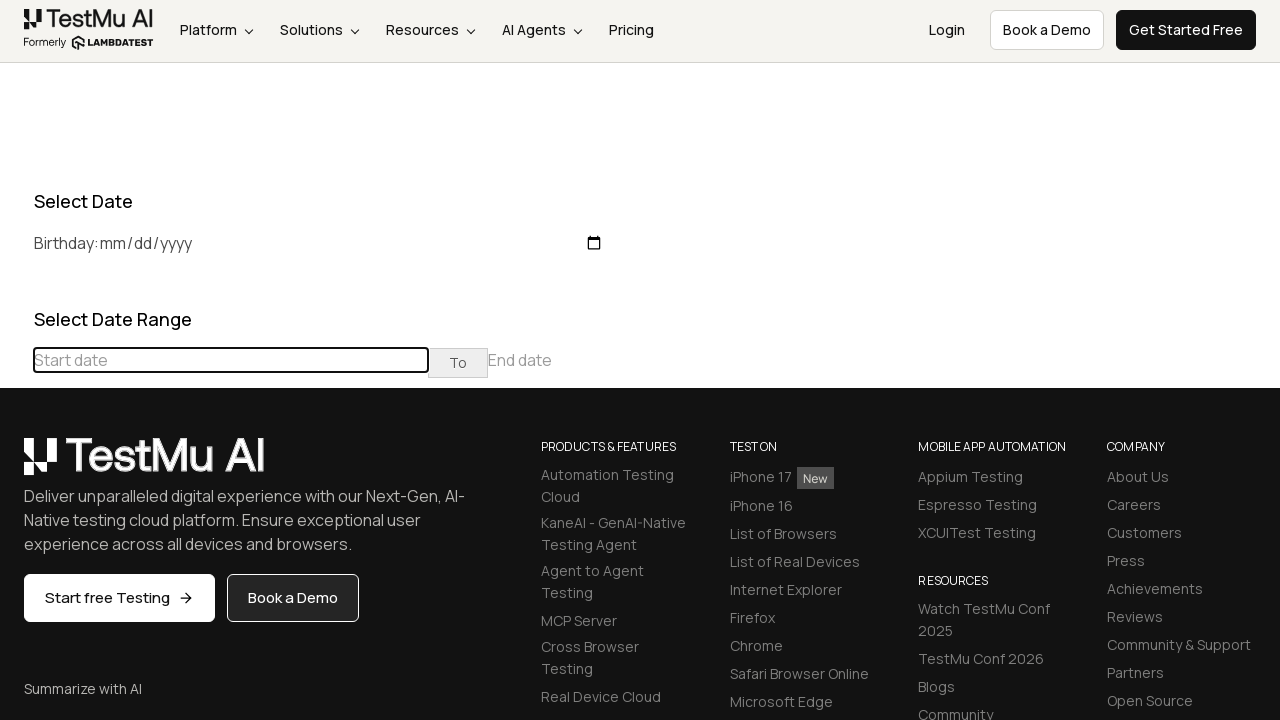

Clicked previous button to navigate to an earlier month at (16, 465) on div[class="datepicker-days"] th[class="prev"]
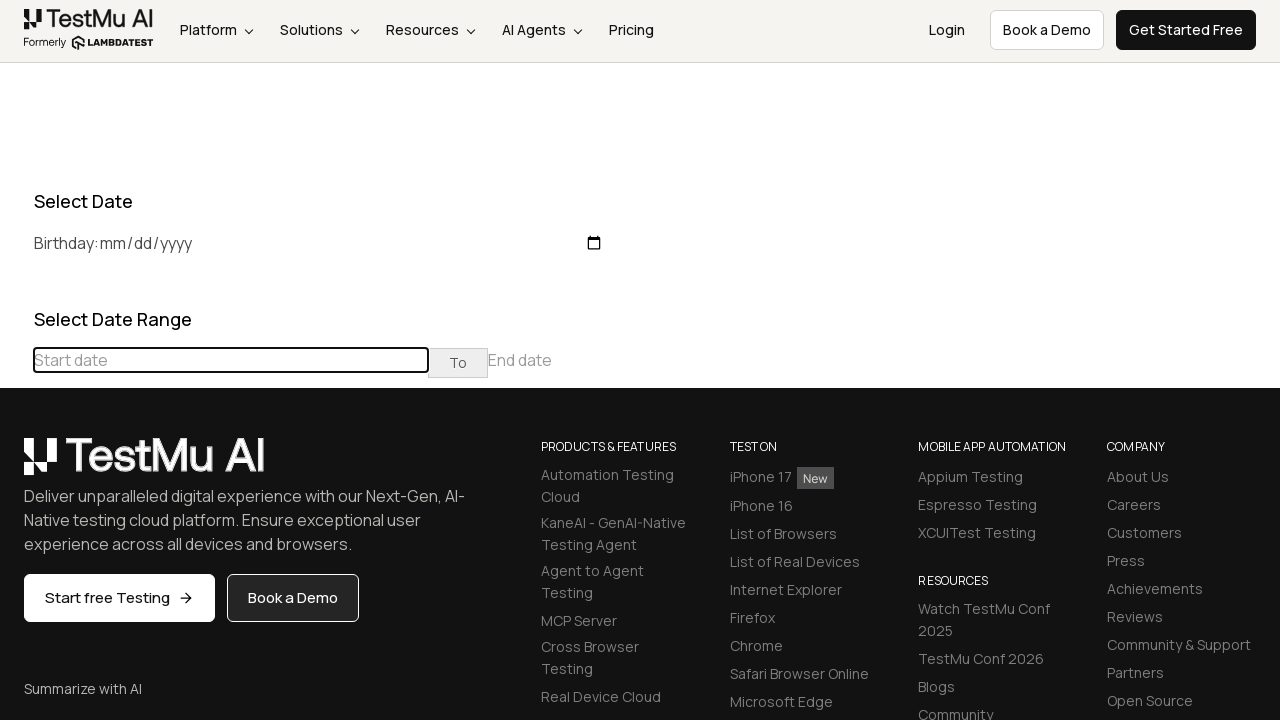

Waited 100ms for calendar to update
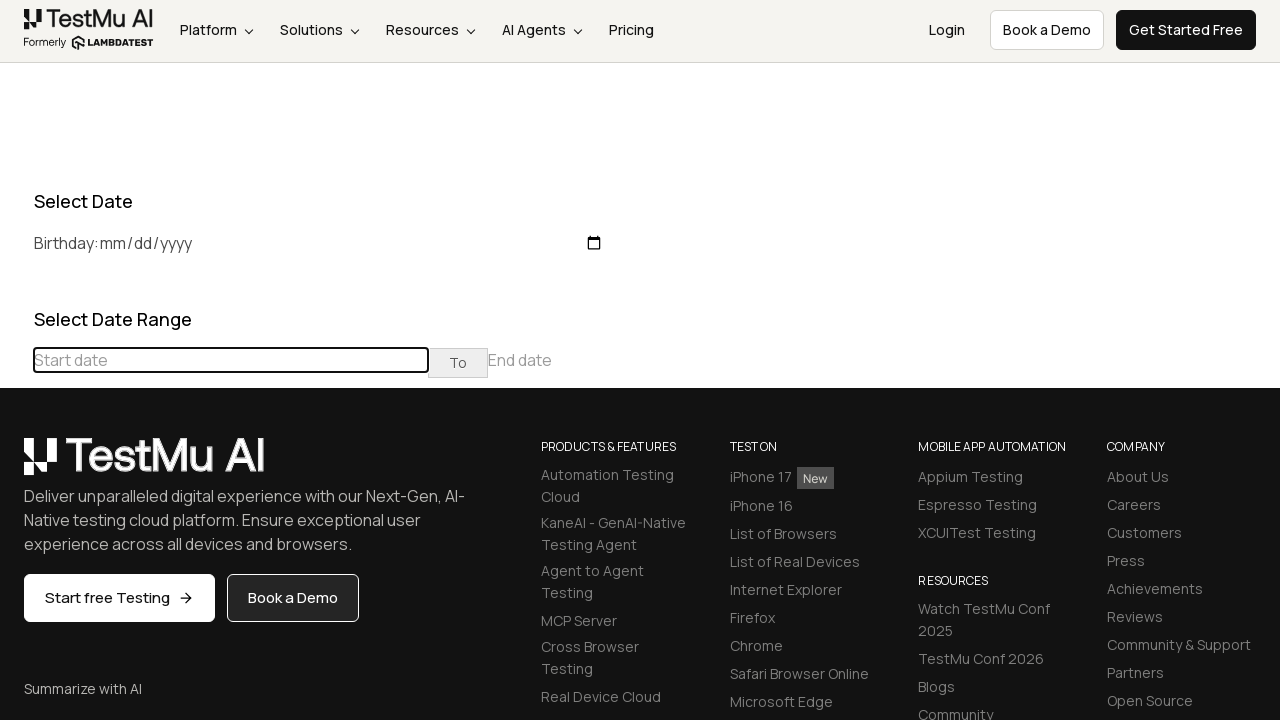

Clicked previous button to navigate to an earlier month at (16, 465) on div[class="datepicker-days"] th[class="prev"]
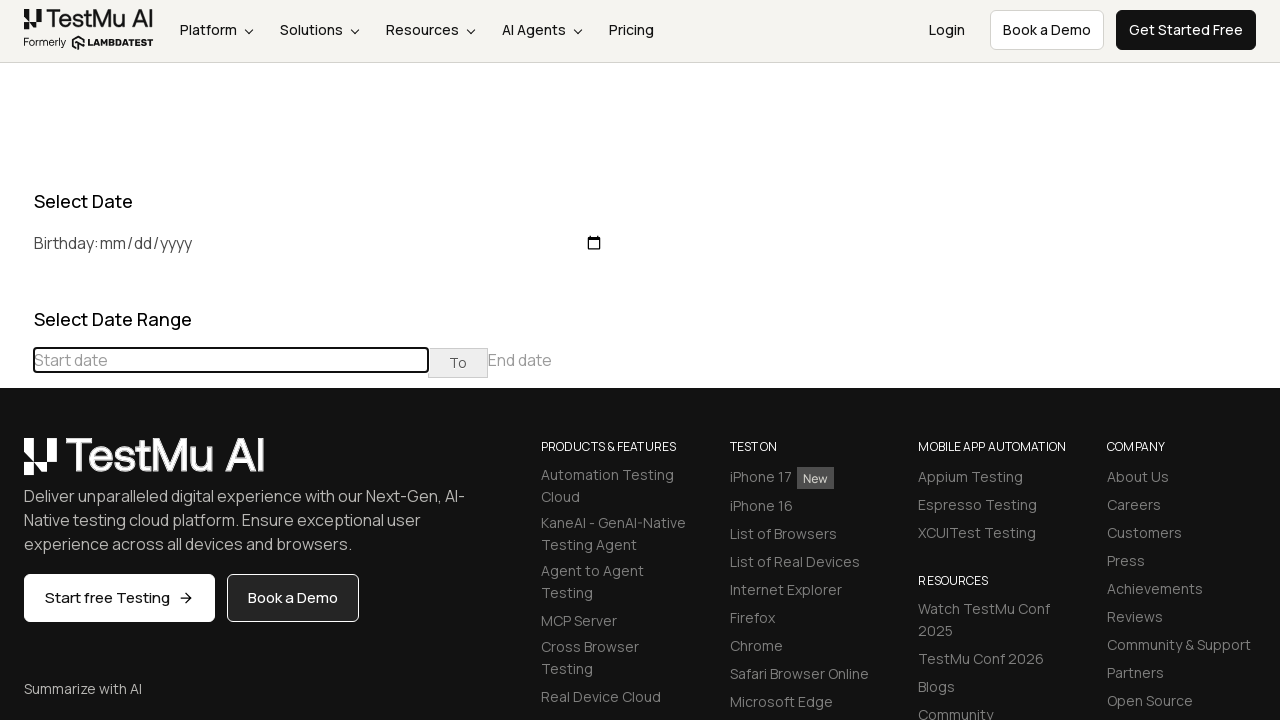

Waited 100ms for calendar to update
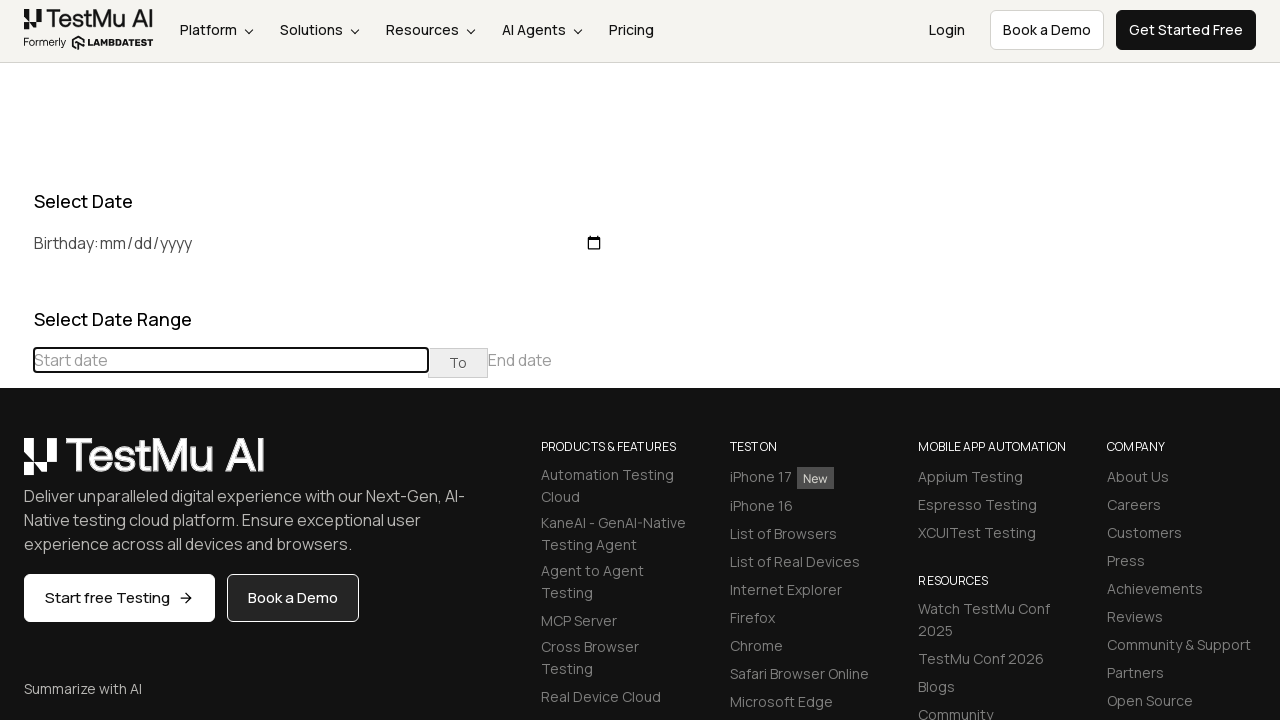

Clicked previous button to navigate to an earlier month at (16, 465) on div[class="datepicker-days"] th[class="prev"]
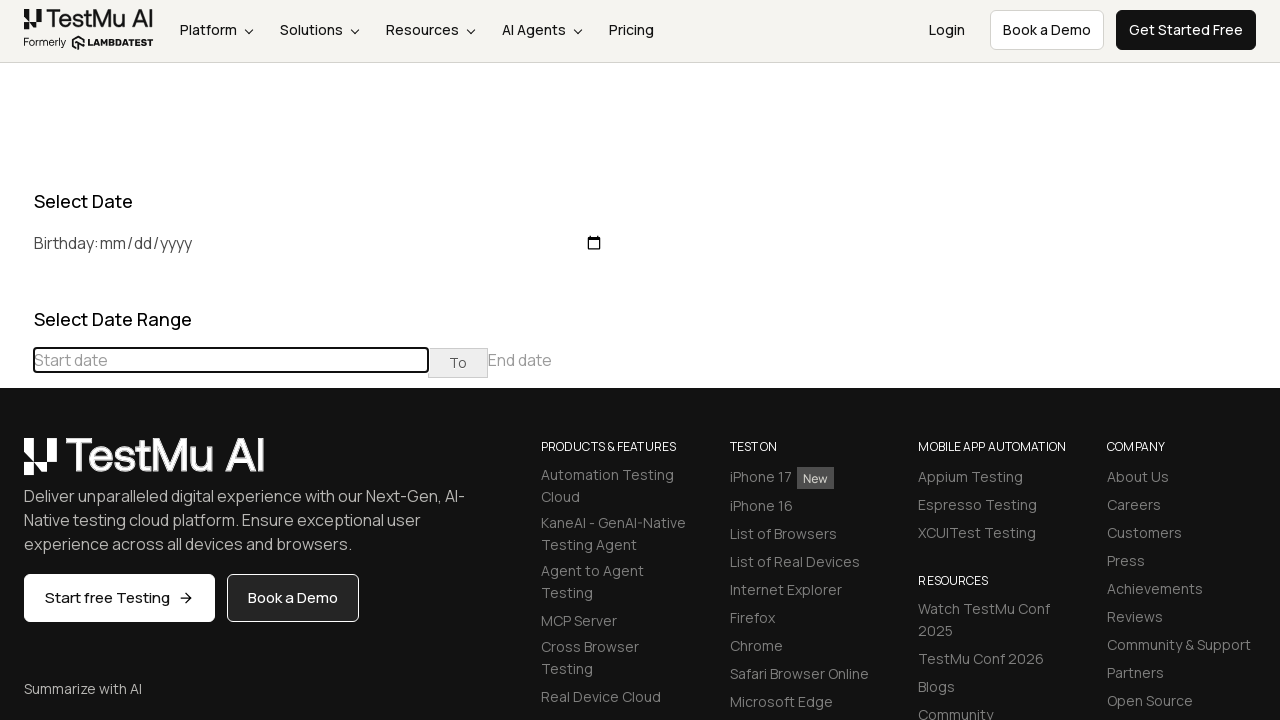

Waited 100ms for calendar to update
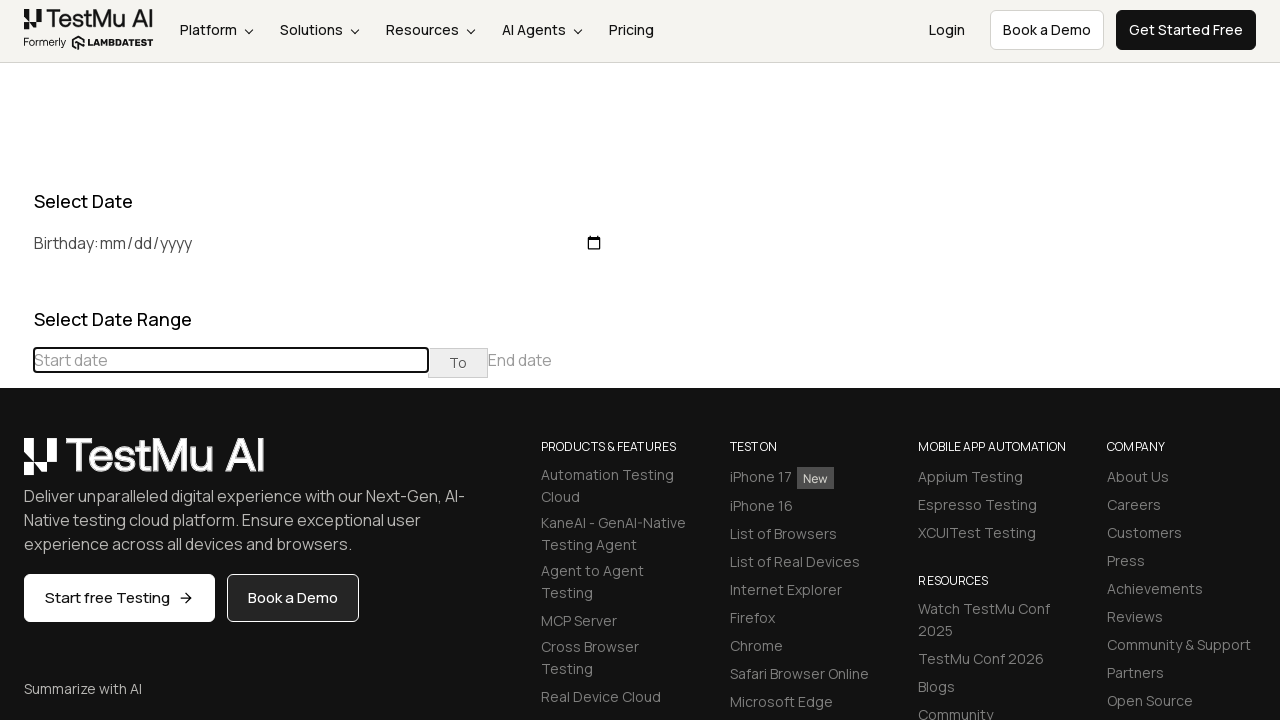

Clicked previous button to navigate to an earlier month at (16, 465) on div[class="datepicker-days"] th[class="prev"]
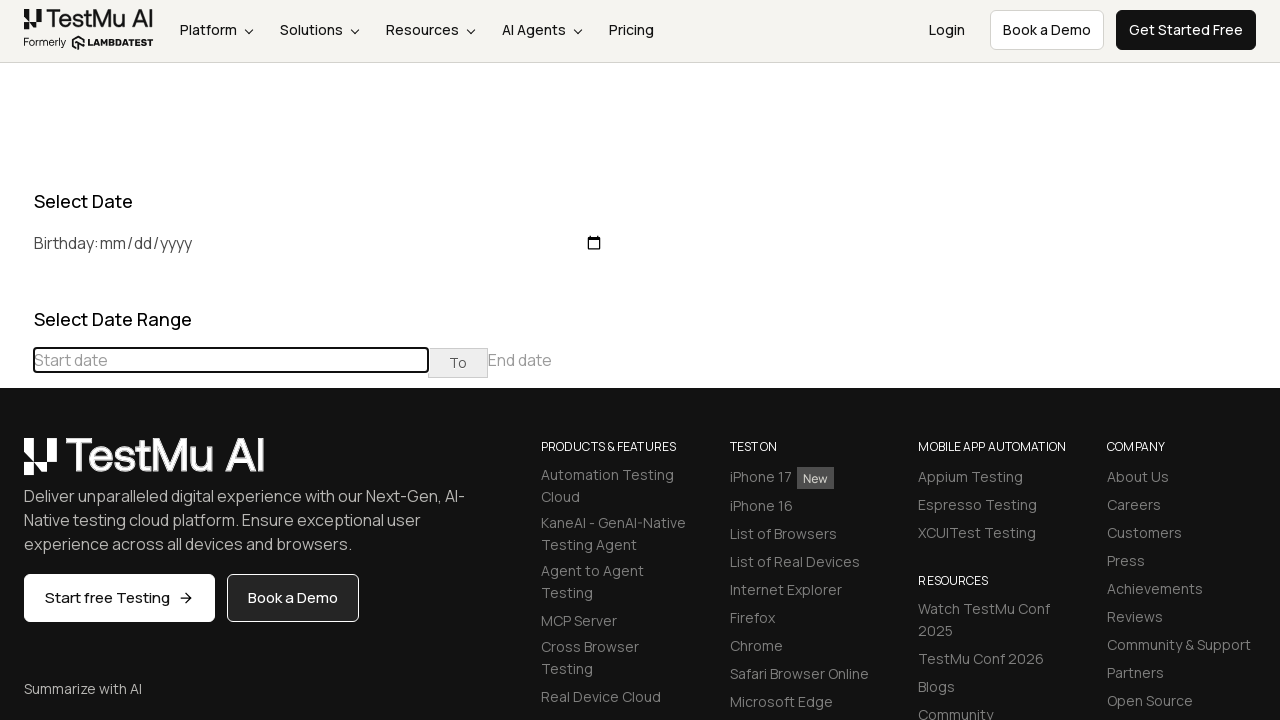

Waited 100ms for calendar to update
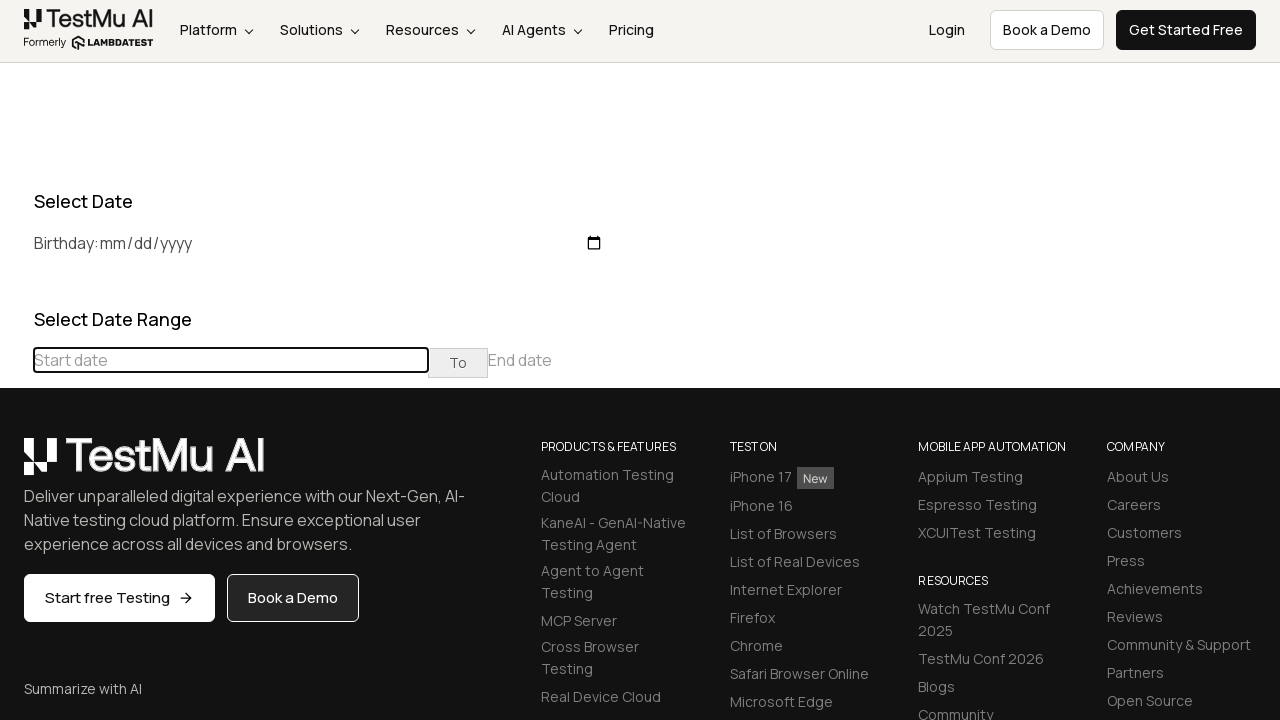

Clicked previous button to navigate to an earlier month at (16, 465) on div[class="datepicker-days"] th[class="prev"]
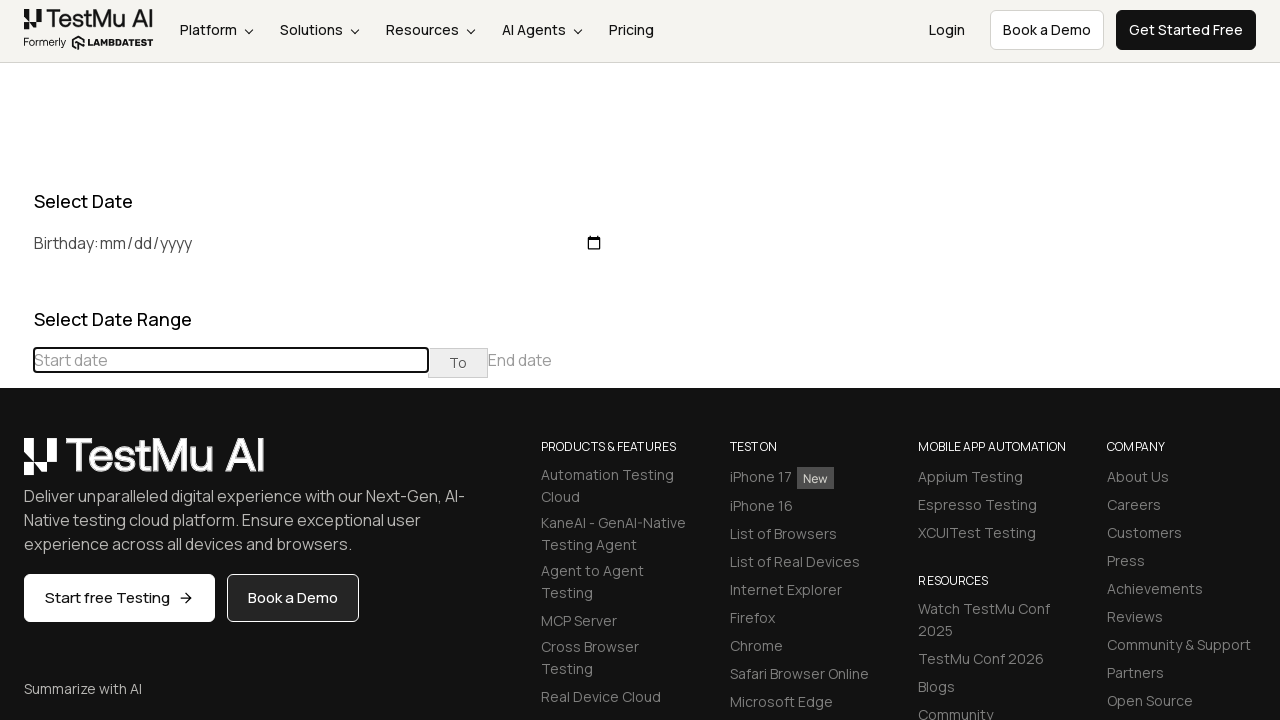

Waited 100ms for calendar to update
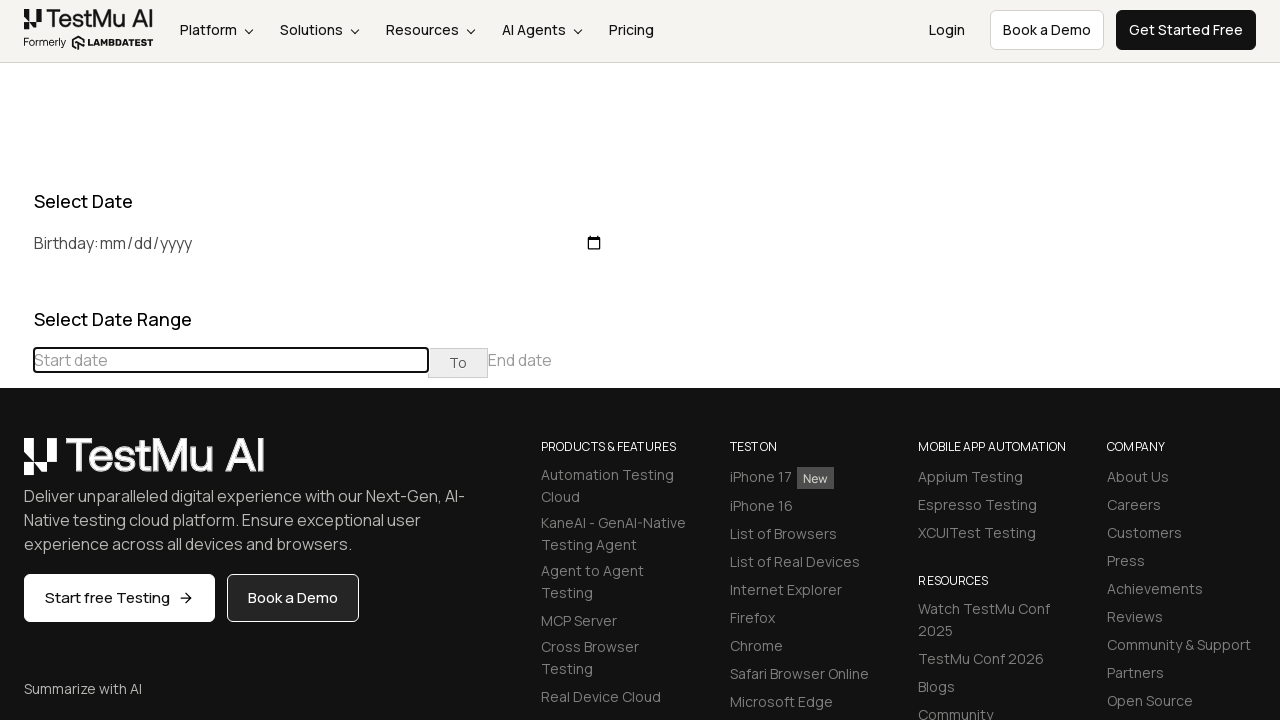

Clicked previous button to navigate to an earlier month at (16, 465) on div[class="datepicker-days"] th[class="prev"]
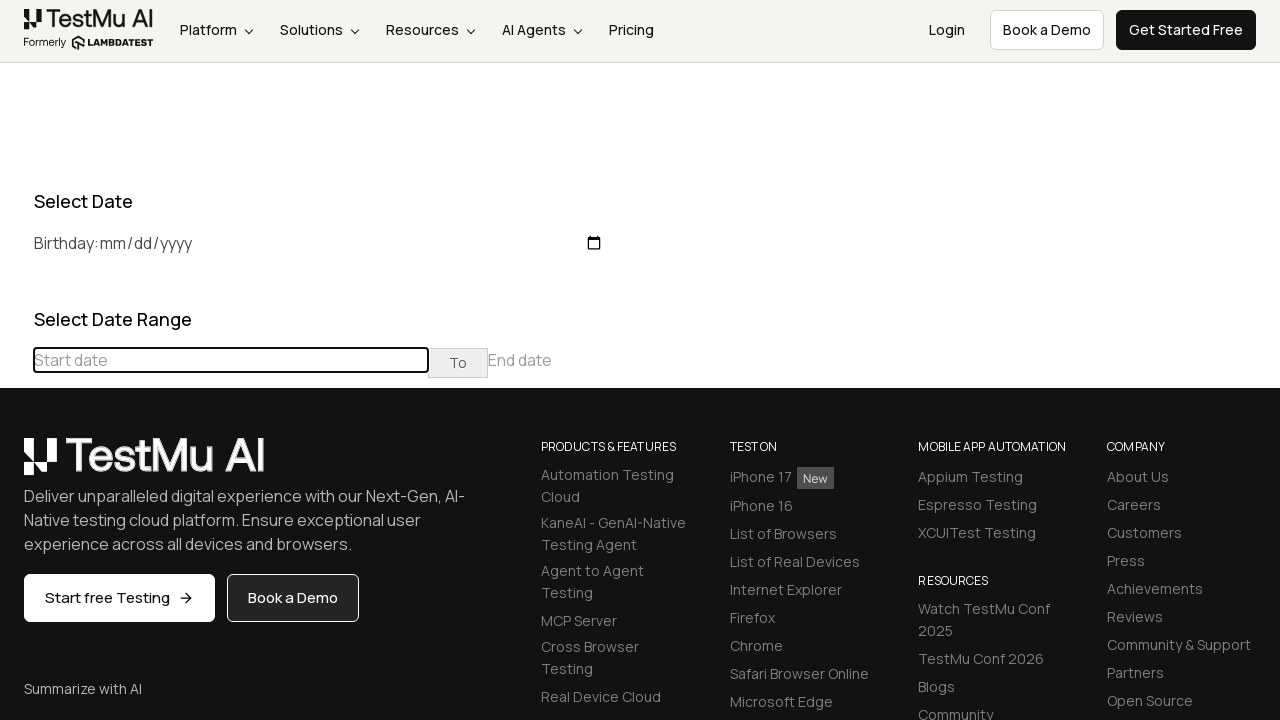

Waited 100ms for calendar to update
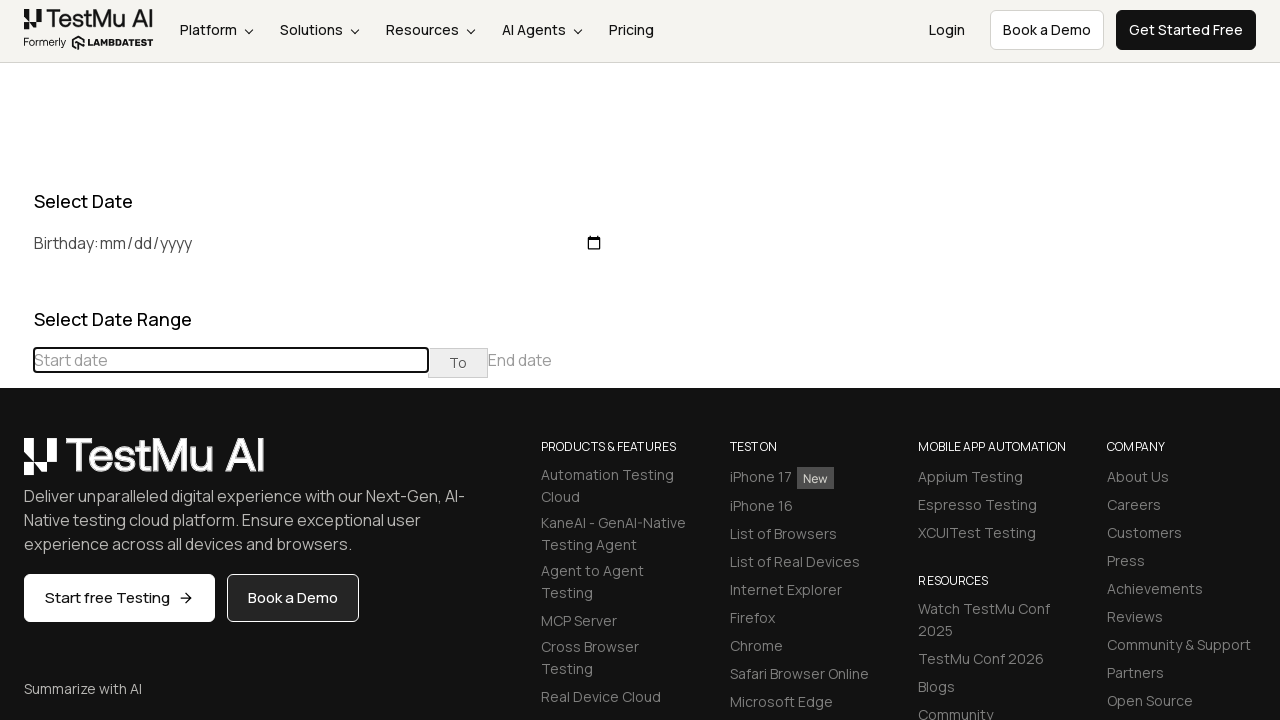

Clicked previous button to navigate to an earlier month at (16, 465) on div[class="datepicker-days"] th[class="prev"]
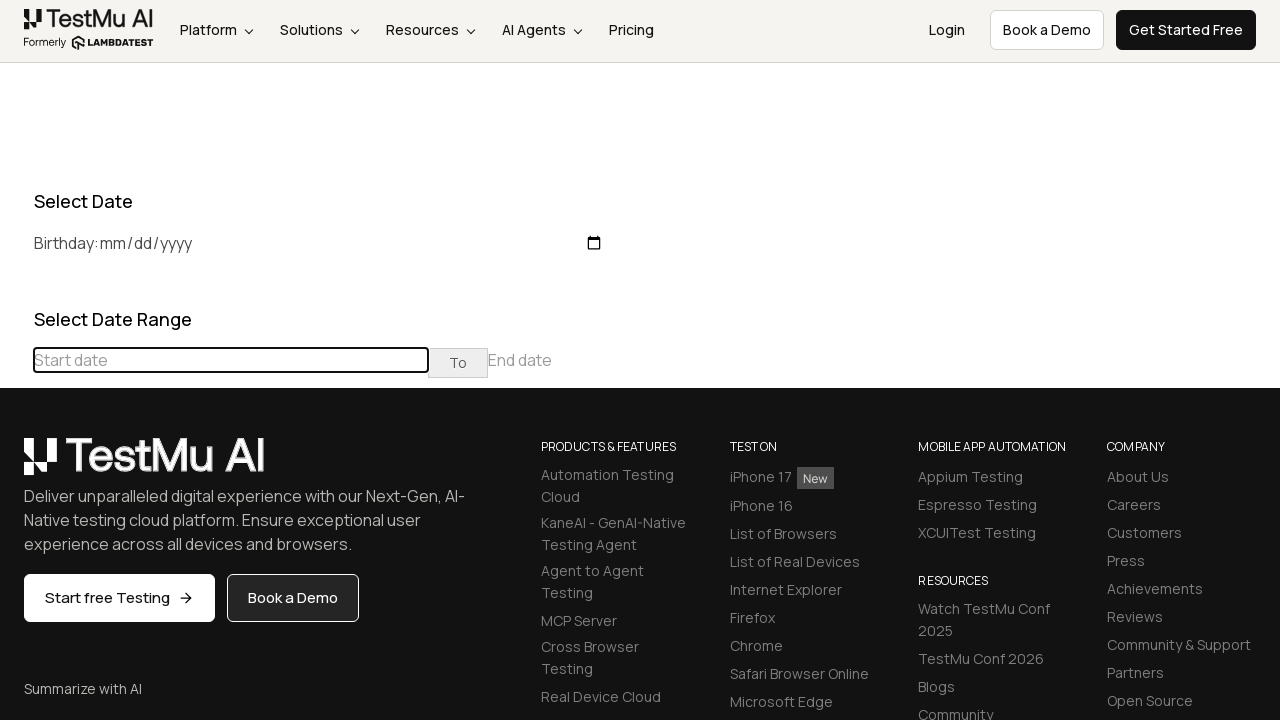

Waited 100ms for calendar to update
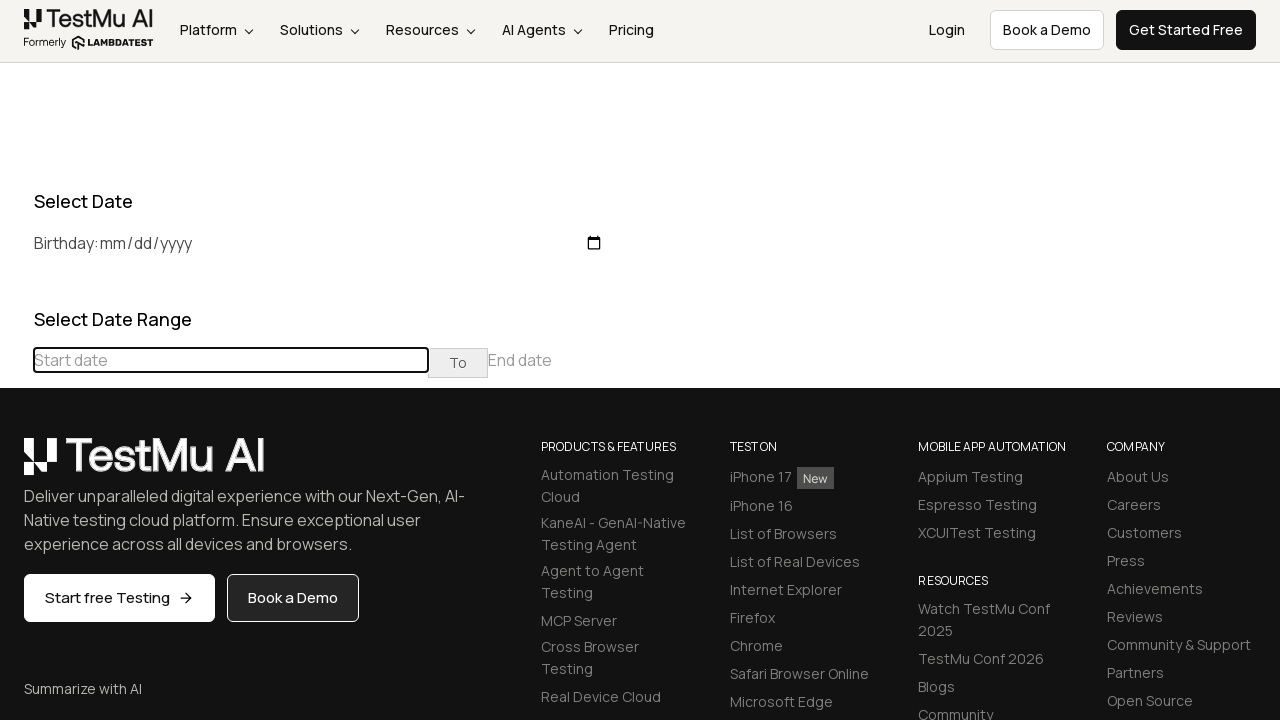

Clicked previous button to navigate to an earlier month at (16, 465) on div[class="datepicker-days"] th[class="prev"]
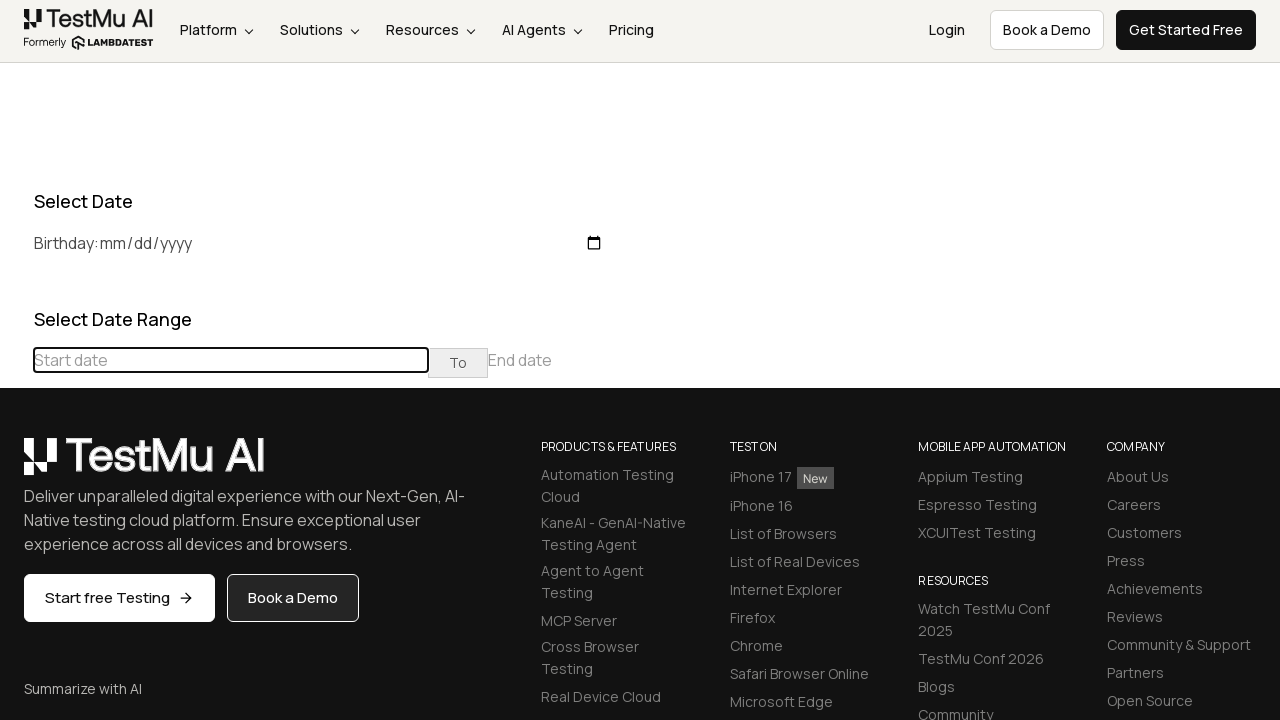

Waited 100ms for calendar to update
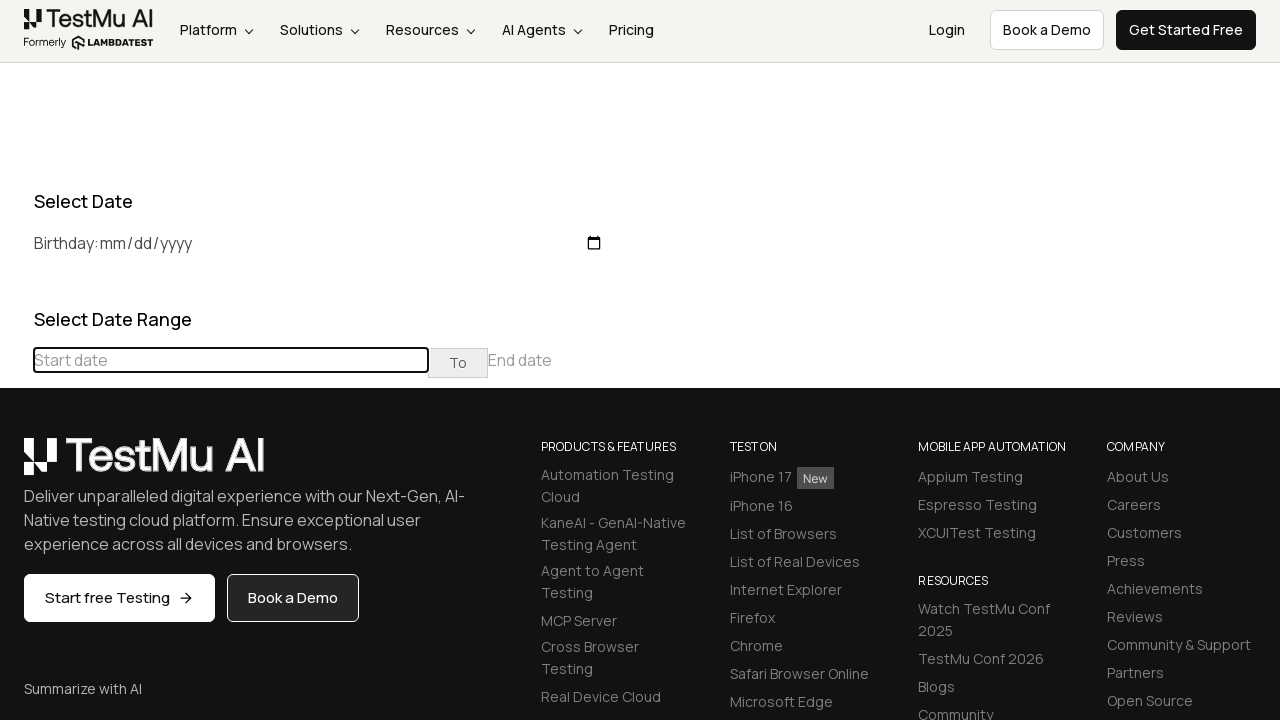

Clicked previous button to navigate to an earlier month at (16, 465) on div[class="datepicker-days"] th[class="prev"]
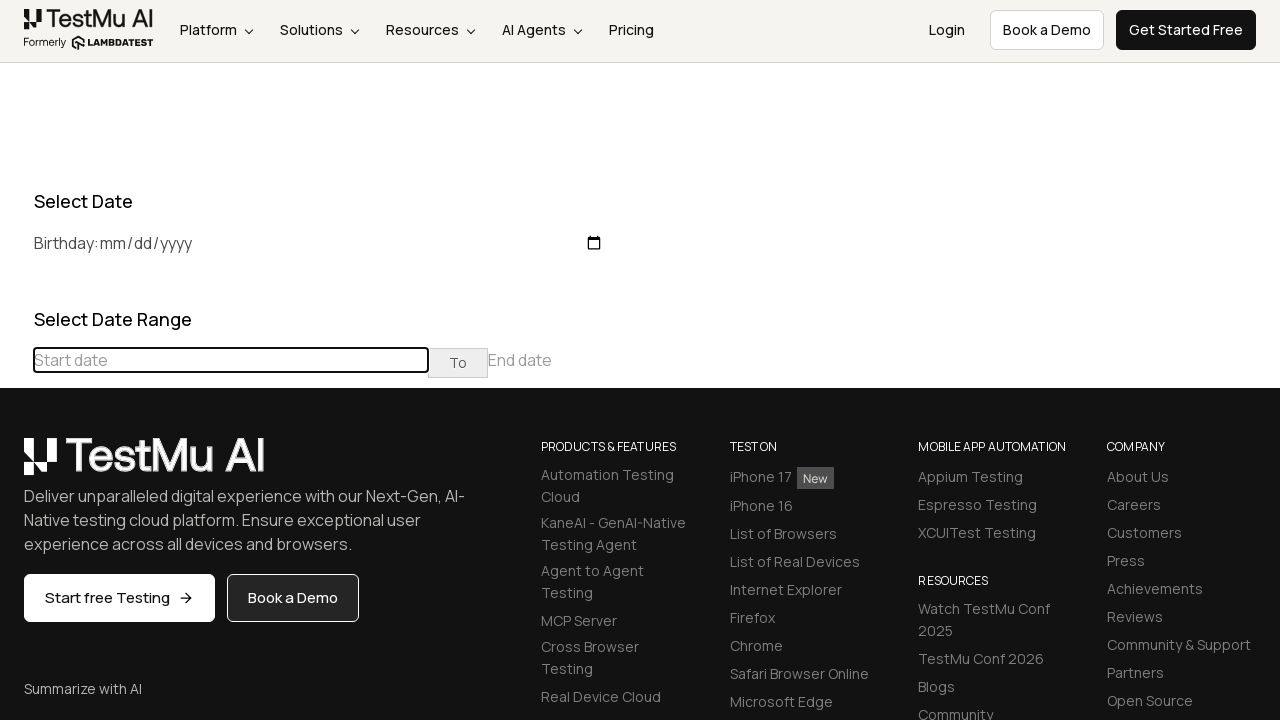

Waited 100ms for calendar to update
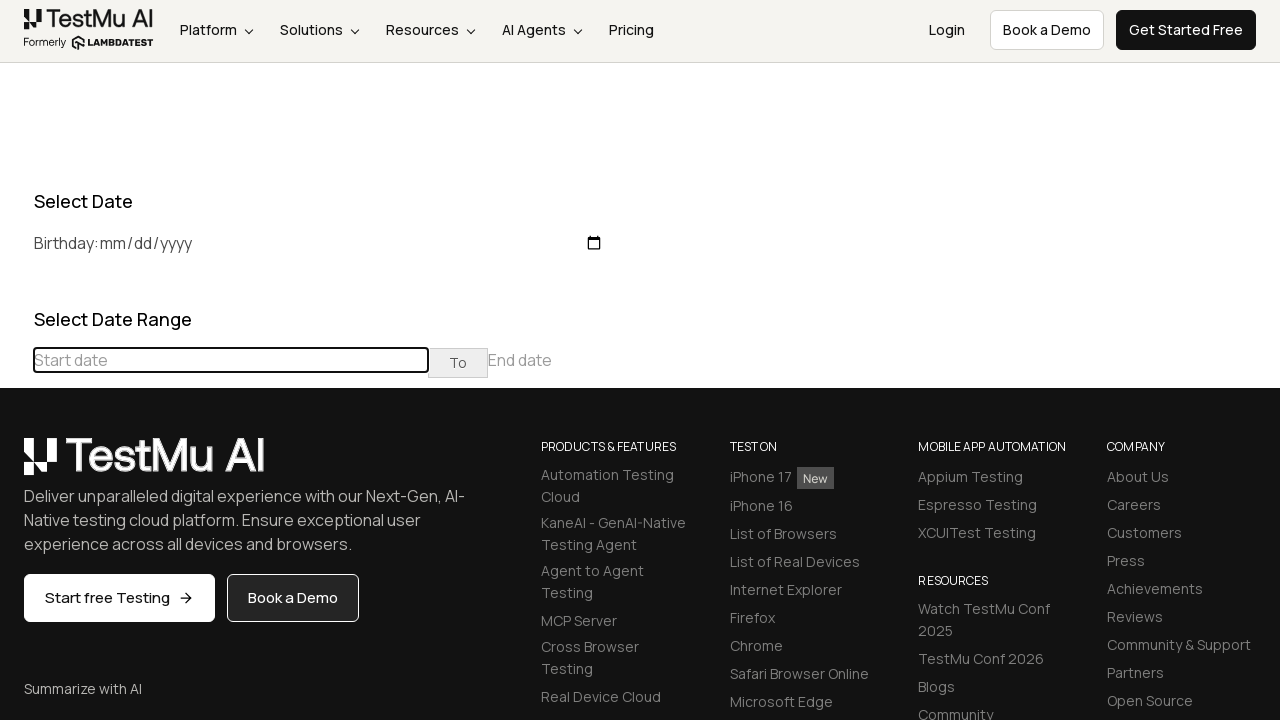

Clicked previous button to navigate to an earlier month at (16, 465) on div[class="datepicker-days"] th[class="prev"]
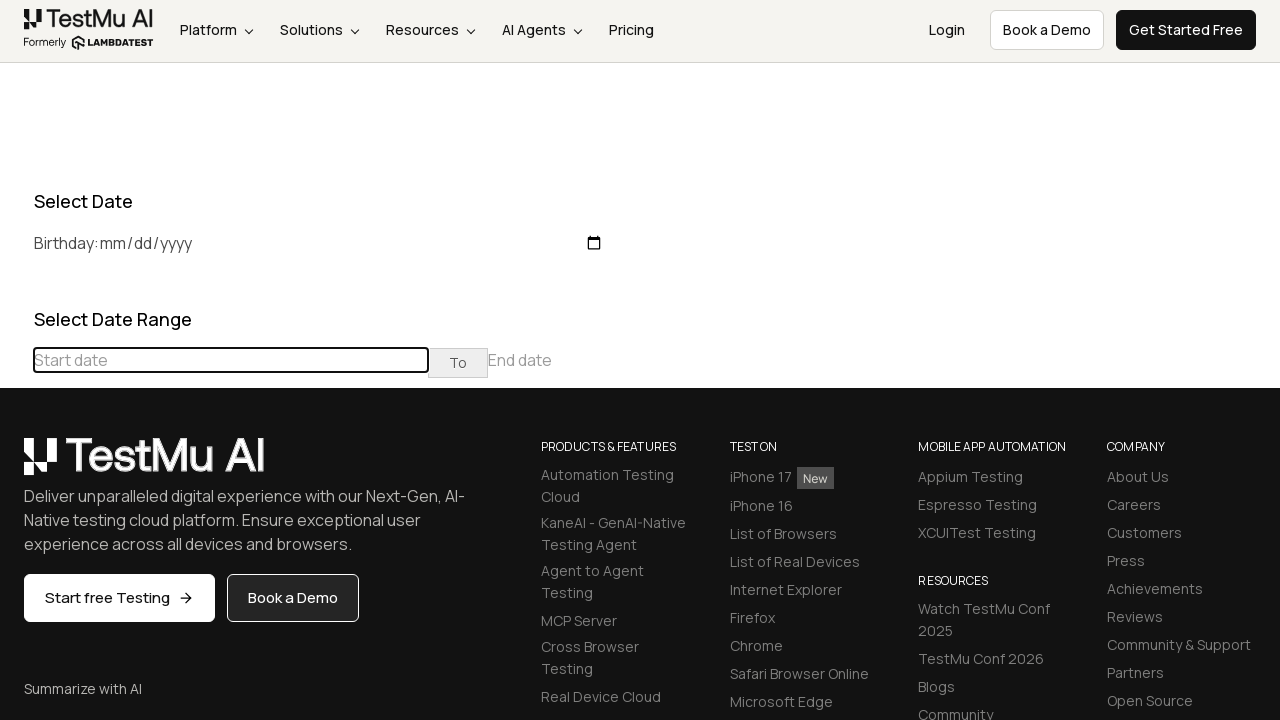

Waited 100ms for calendar to update
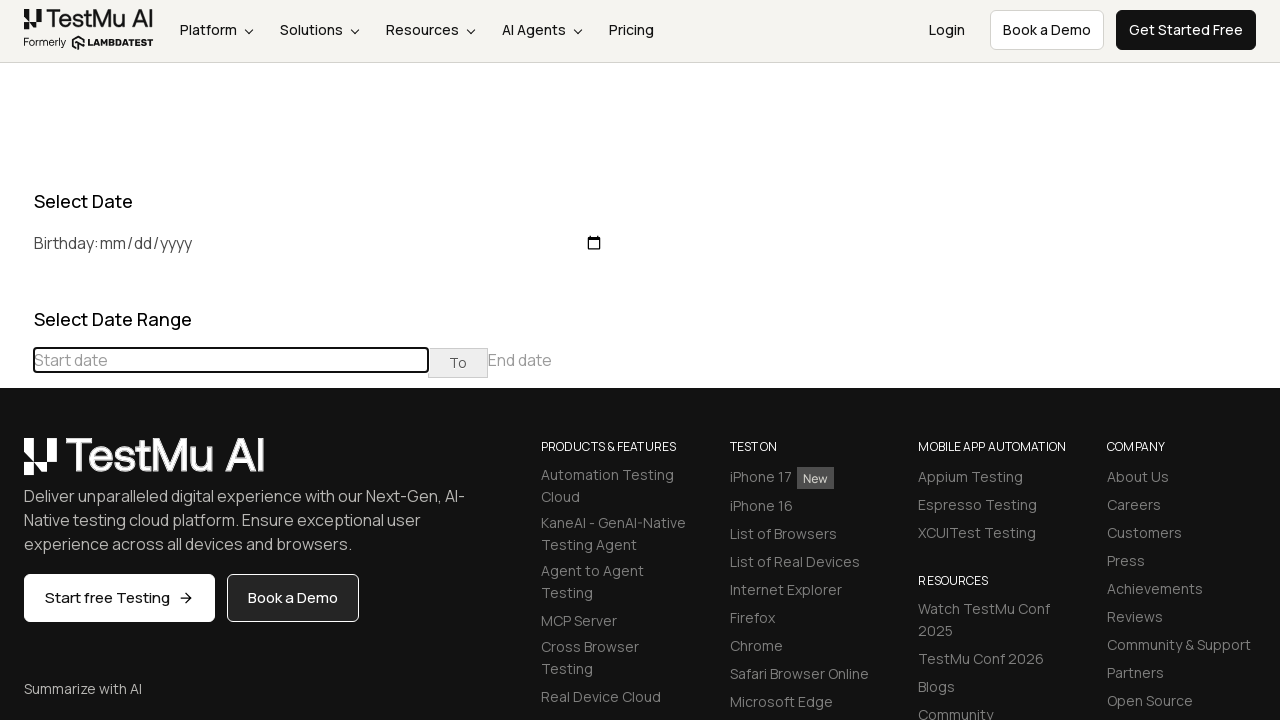

Clicked previous button to navigate to an earlier month at (16, 465) on div[class="datepicker-days"] th[class="prev"]
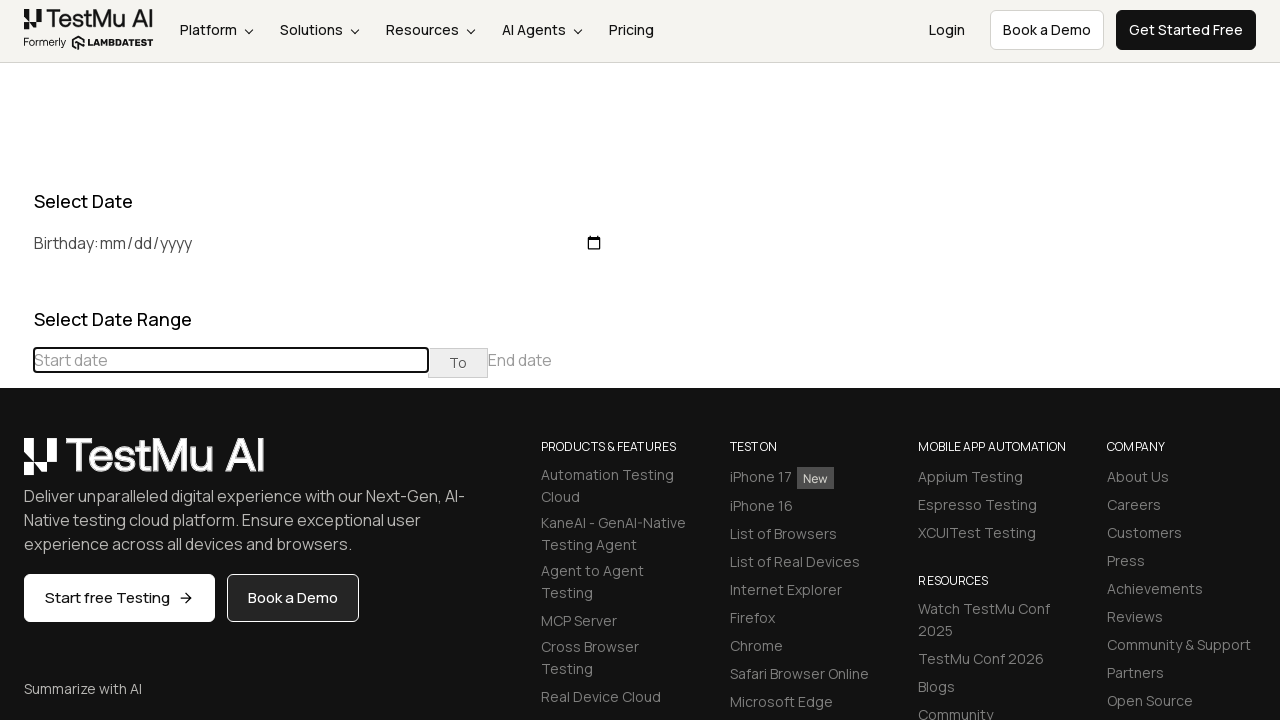

Waited 100ms for calendar to update
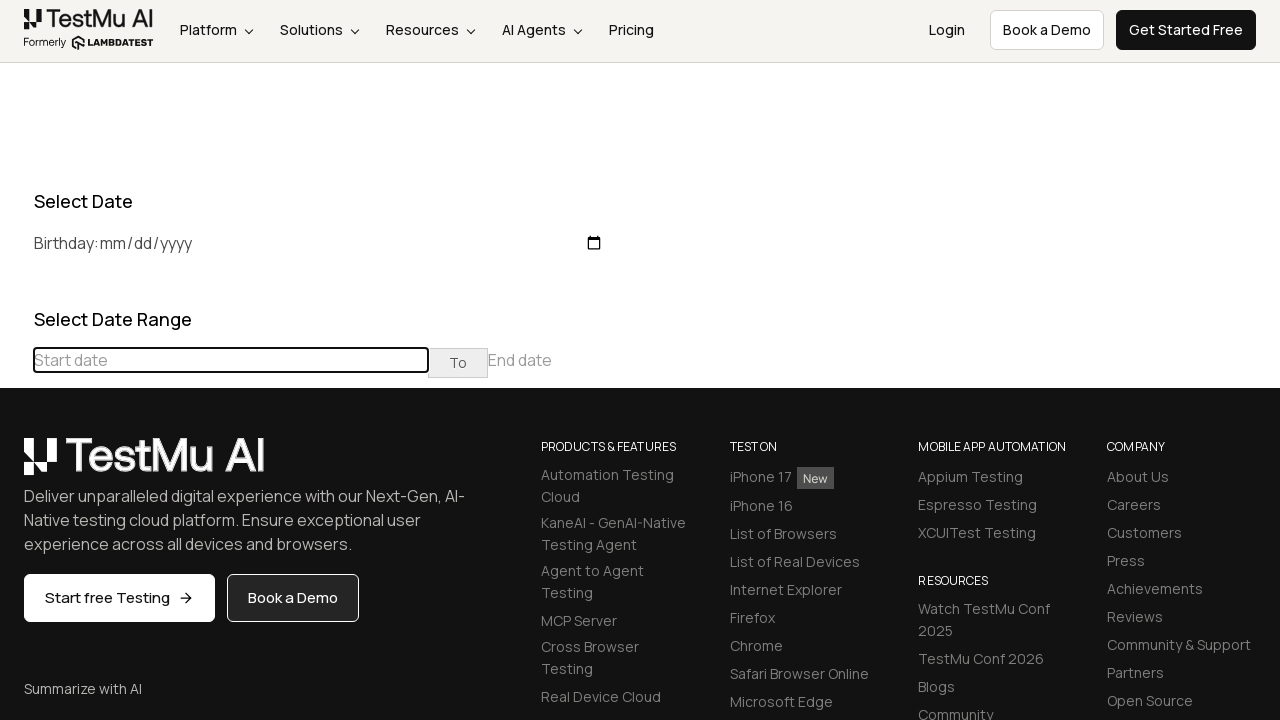

Clicked previous button to navigate to an earlier month at (16, 465) on div[class="datepicker-days"] th[class="prev"]
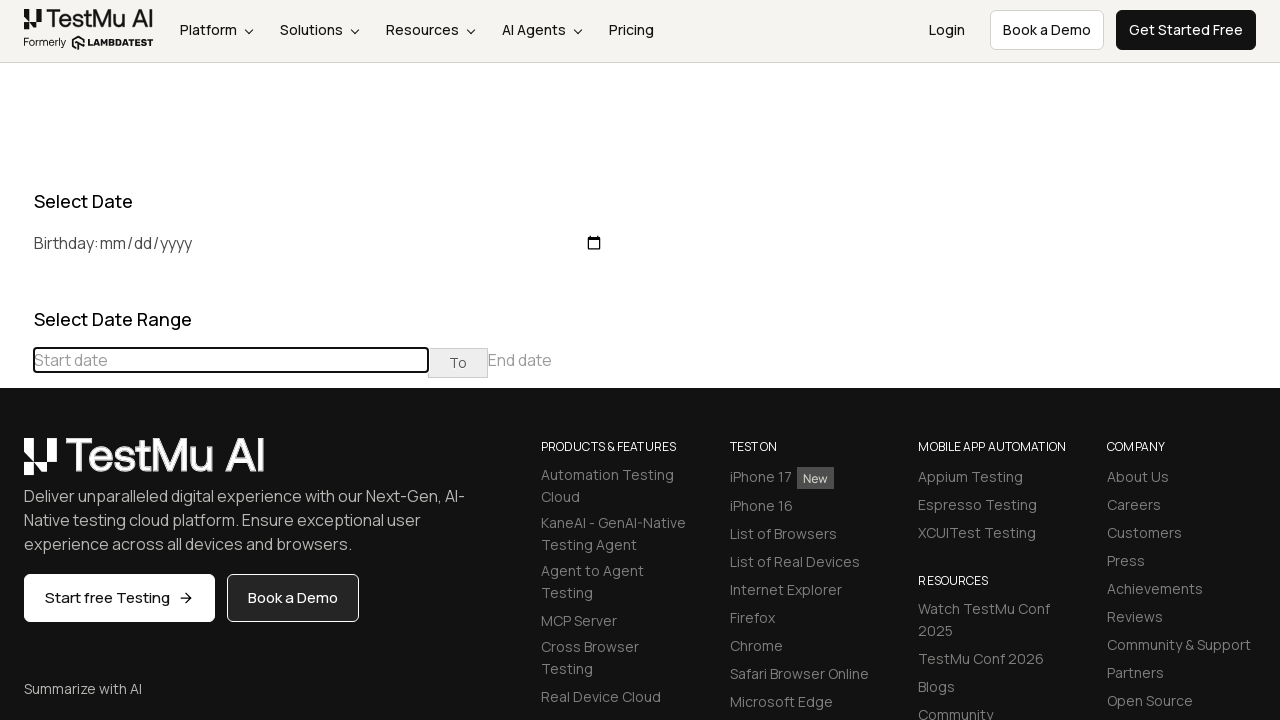

Waited 100ms for calendar to update
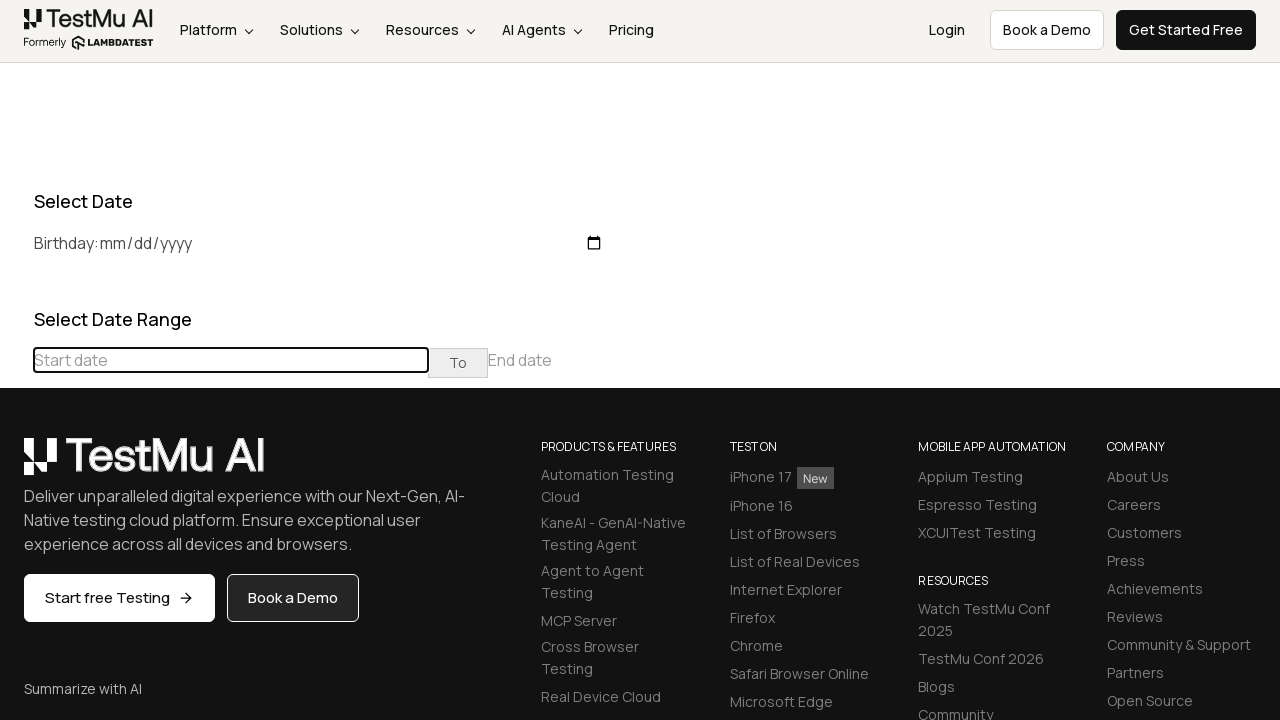

Clicked previous button to navigate to an earlier month at (16, 465) on div[class="datepicker-days"] th[class="prev"]
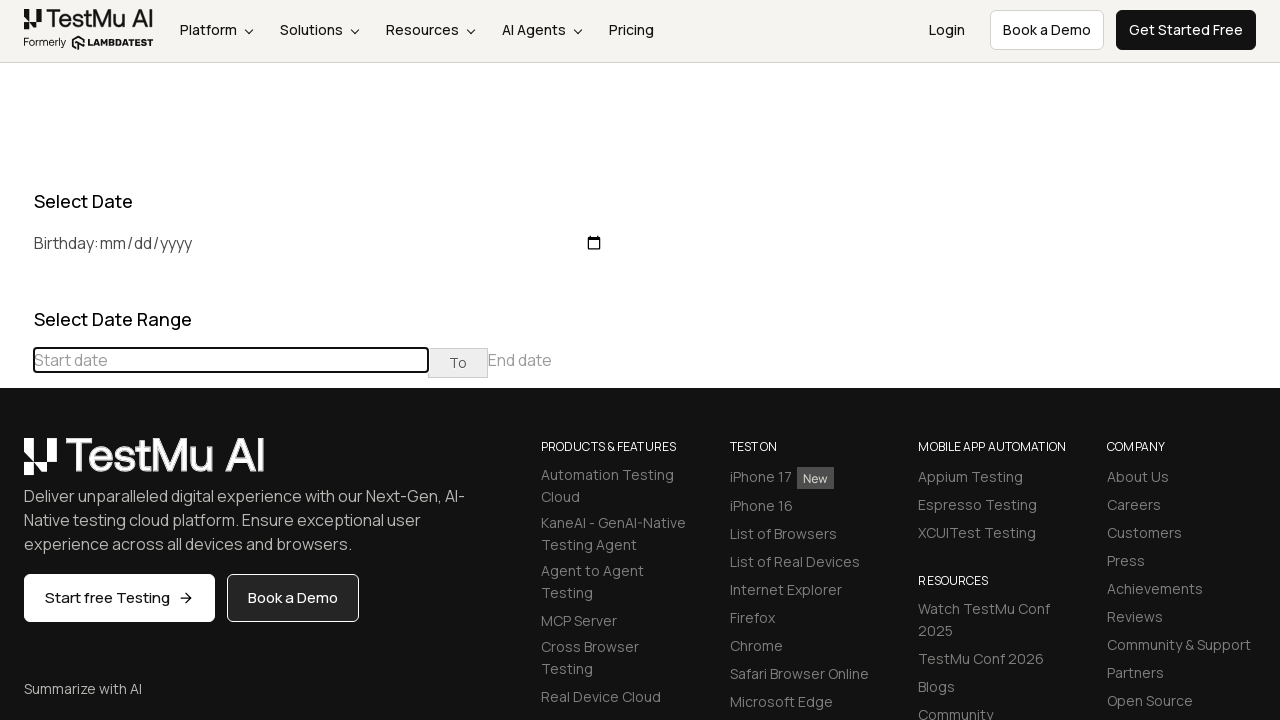

Waited 100ms for calendar to update
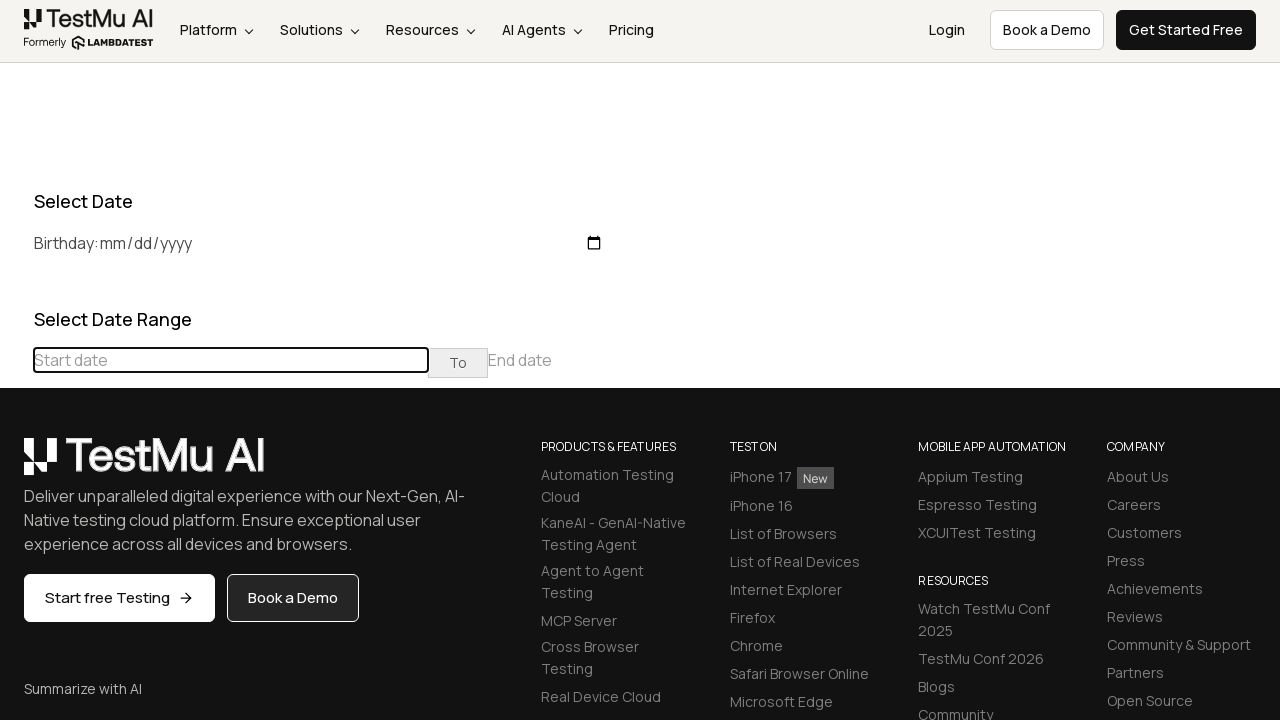

Clicked previous button to navigate to an earlier month at (16, 465) on div[class="datepicker-days"] th[class="prev"]
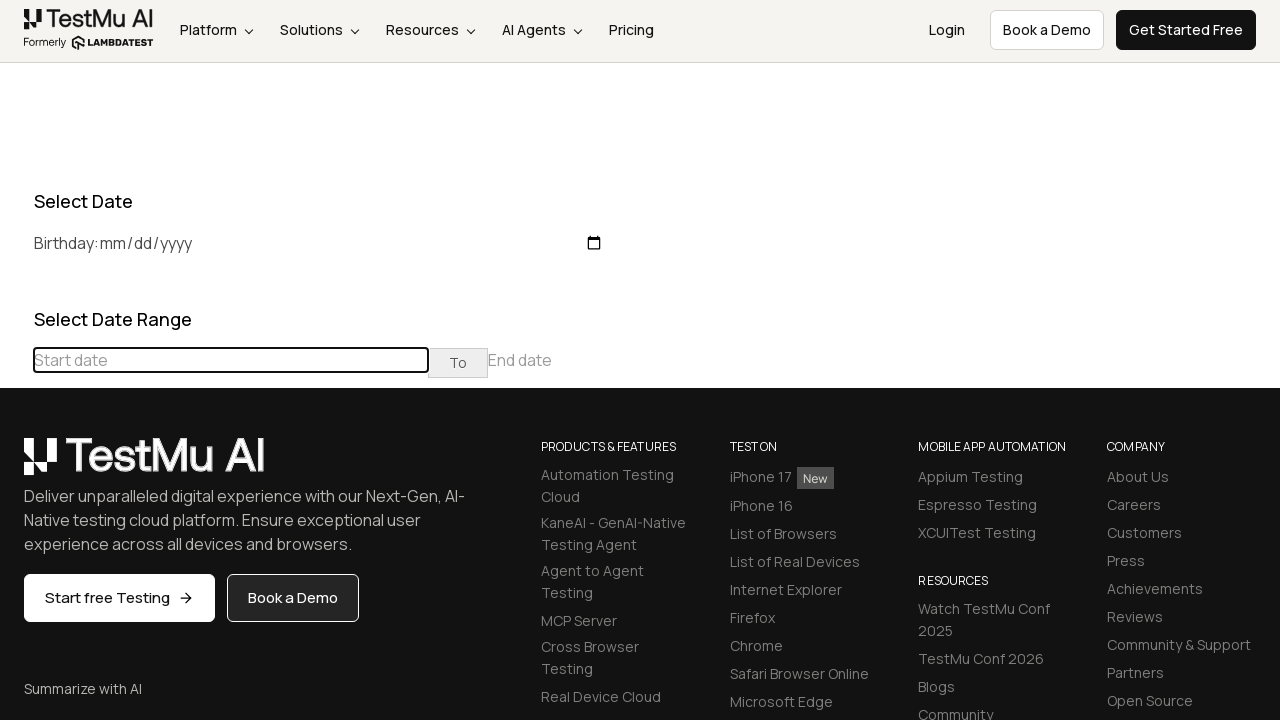

Waited 100ms for calendar to update
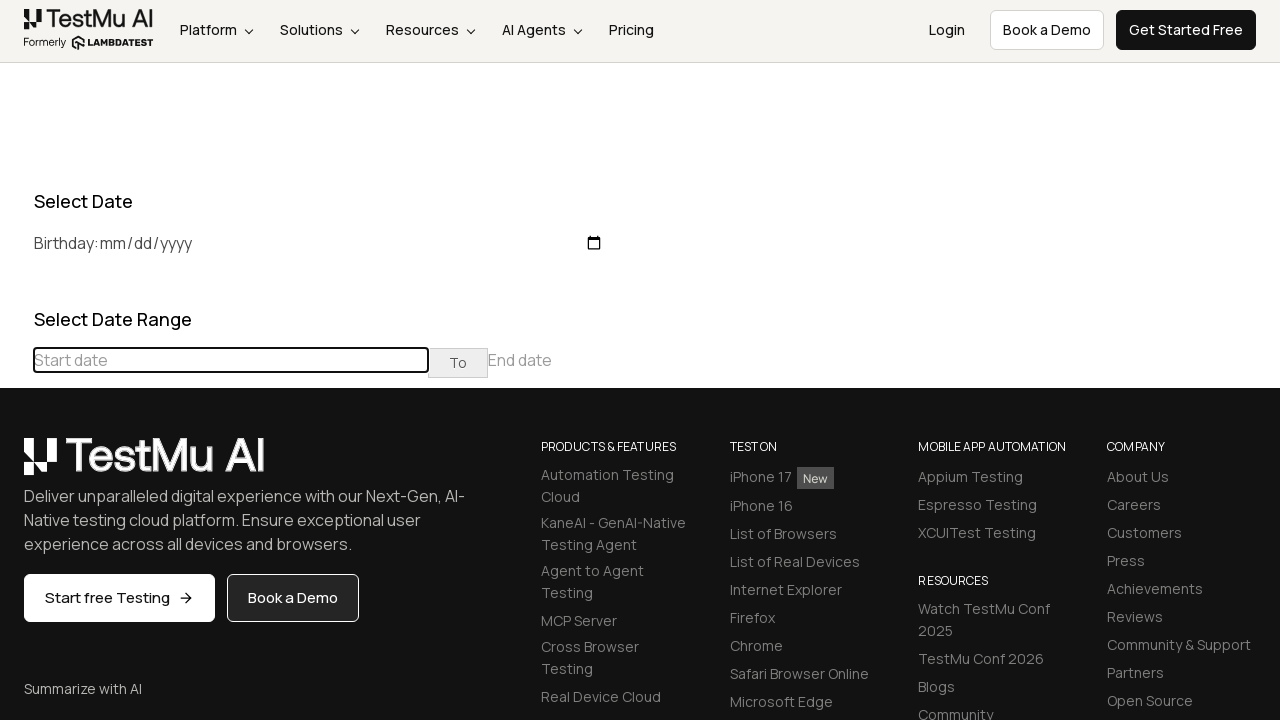

Clicked previous button to navigate to an earlier month at (16, 465) on div[class="datepicker-days"] th[class="prev"]
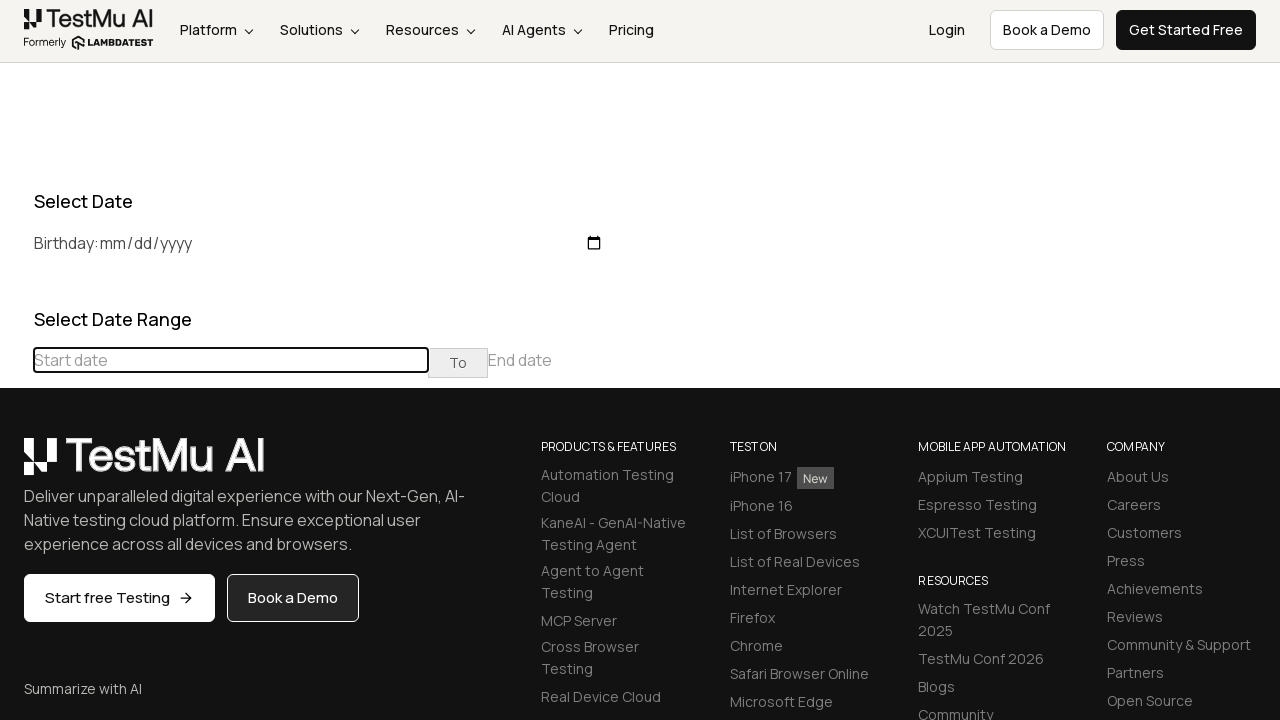

Waited 100ms for calendar to update
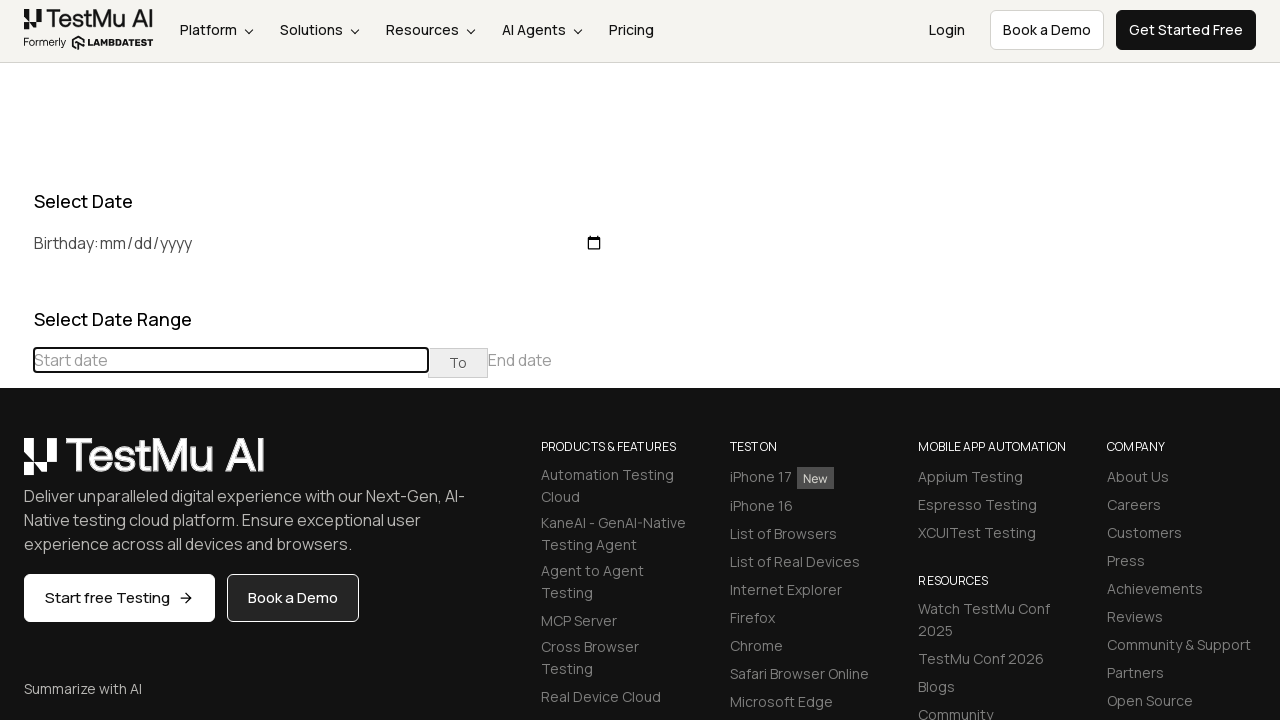

Clicked previous button to navigate to an earlier month at (16, 465) on div[class="datepicker-days"] th[class="prev"]
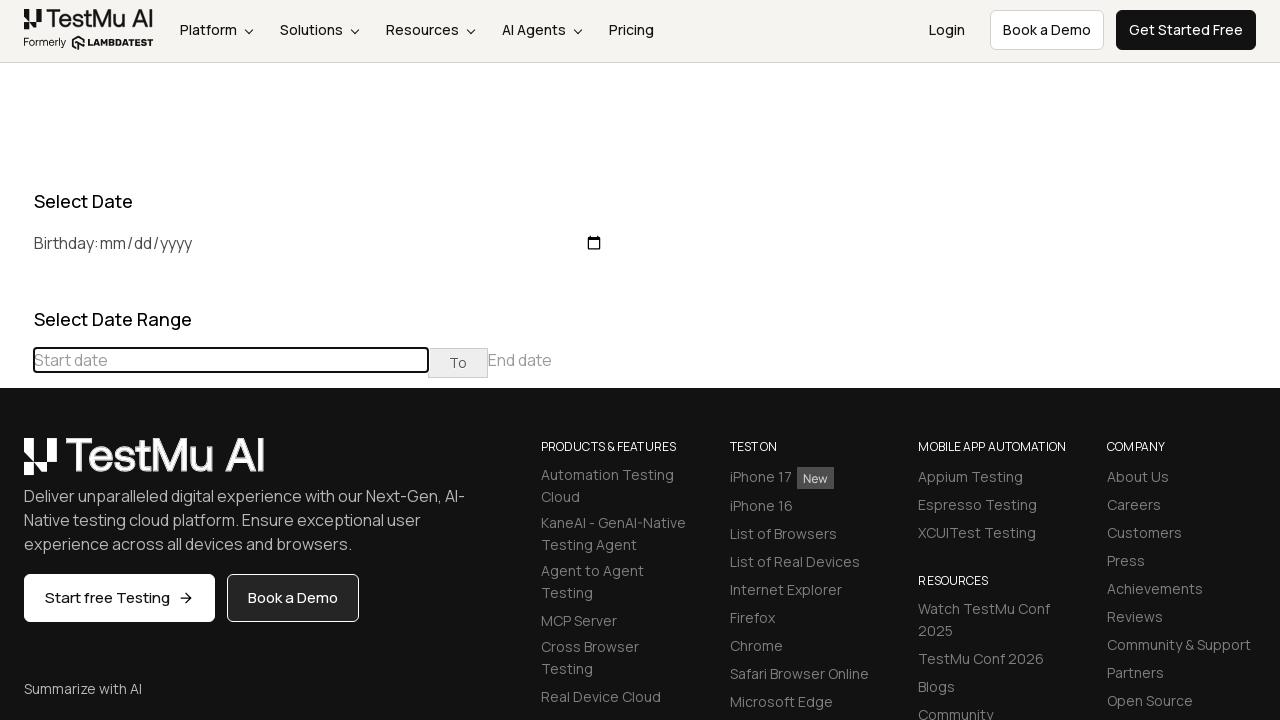

Waited 100ms for calendar to update
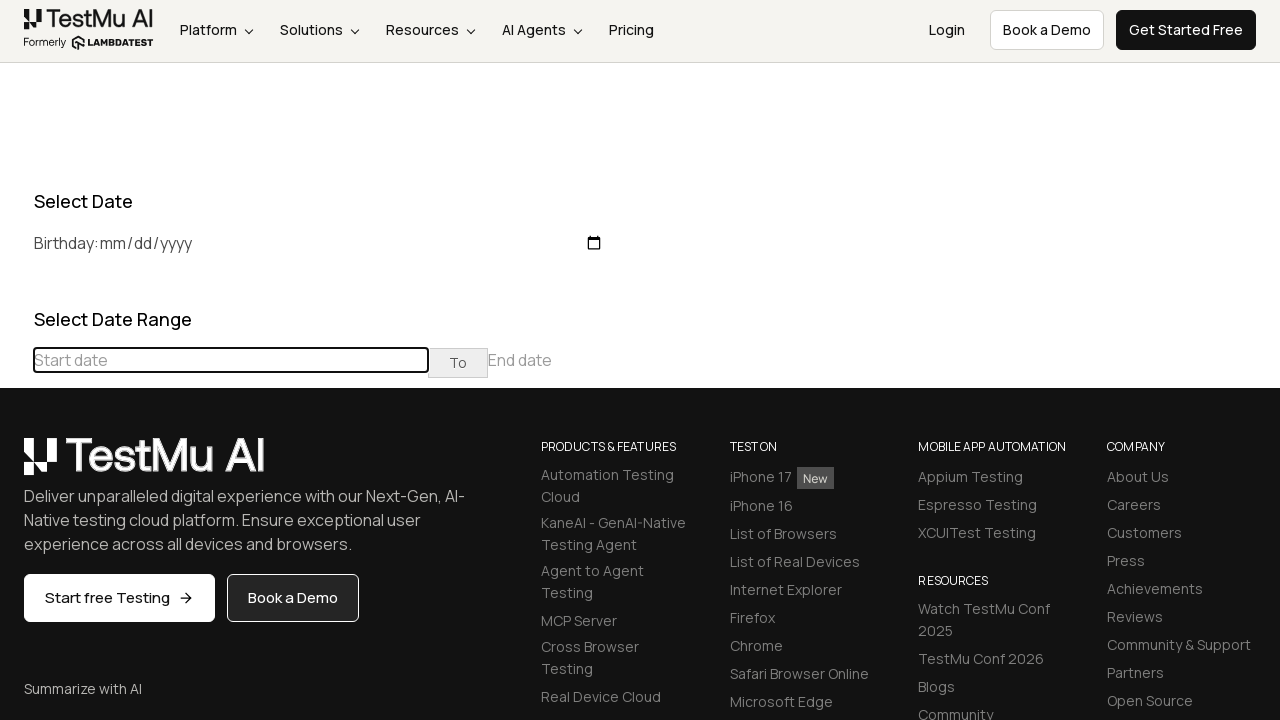

Clicked previous button to navigate to an earlier month at (16, 465) on div[class="datepicker-days"] th[class="prev"]
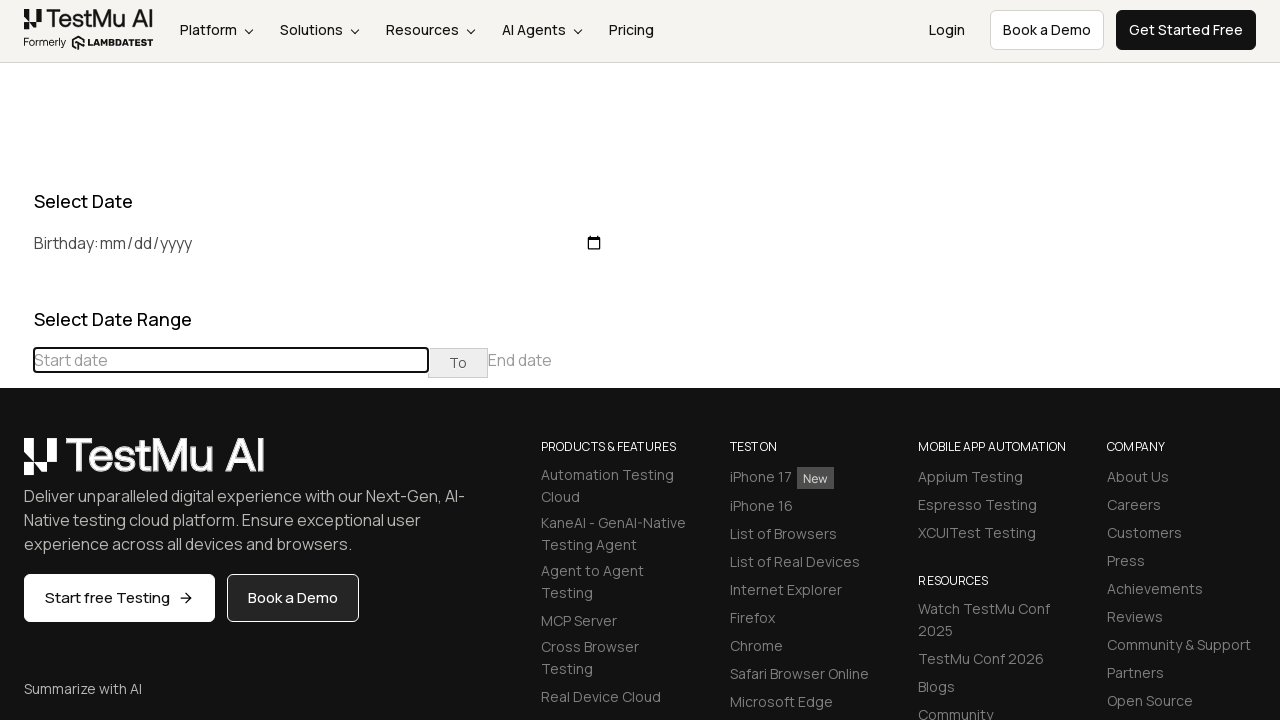

Waited 100ms for calendar to update
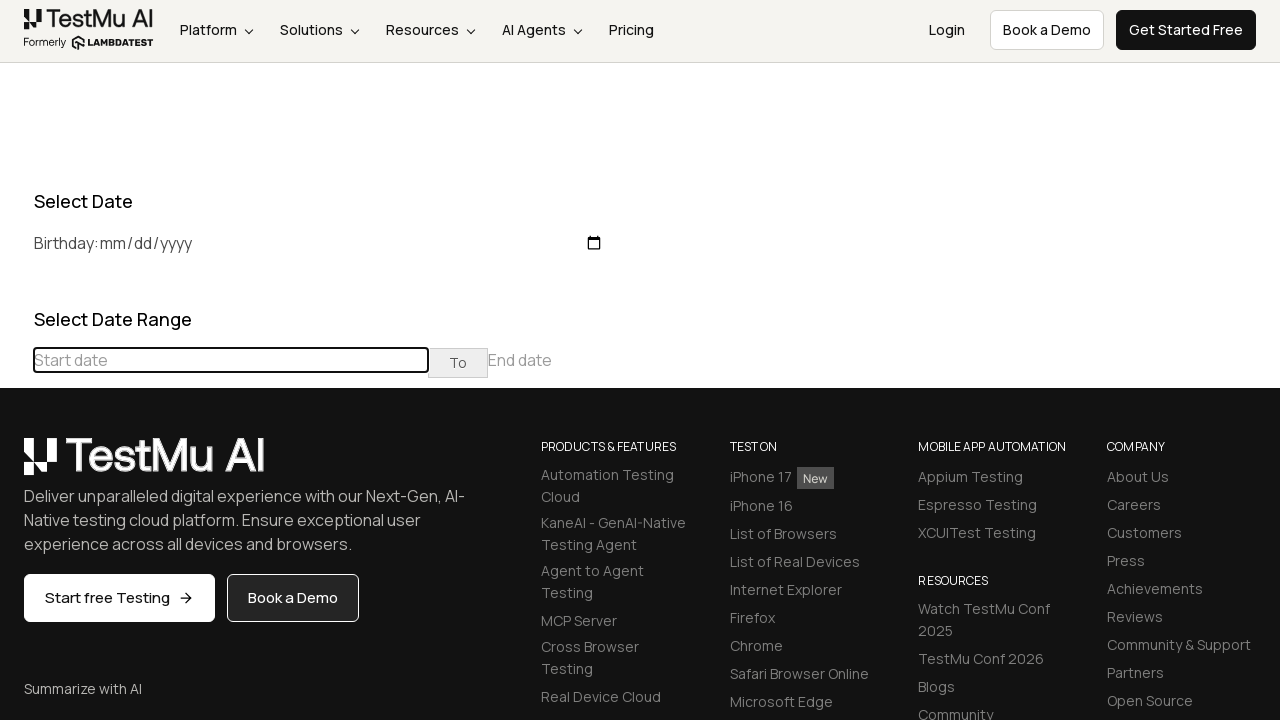

Clicked previous button to navigate to an earlier month at (16, 465) on div[class="datepicker-days"] th[class="prev"]
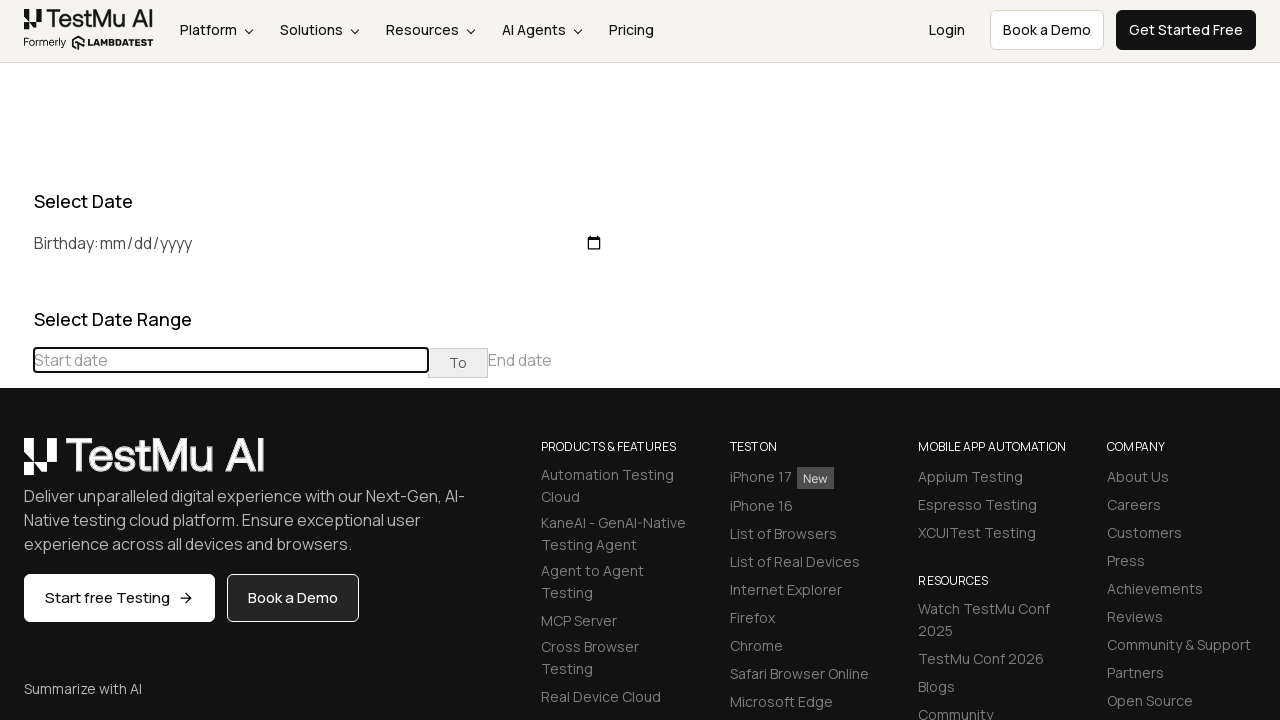

Waited 100ms for calendar to update
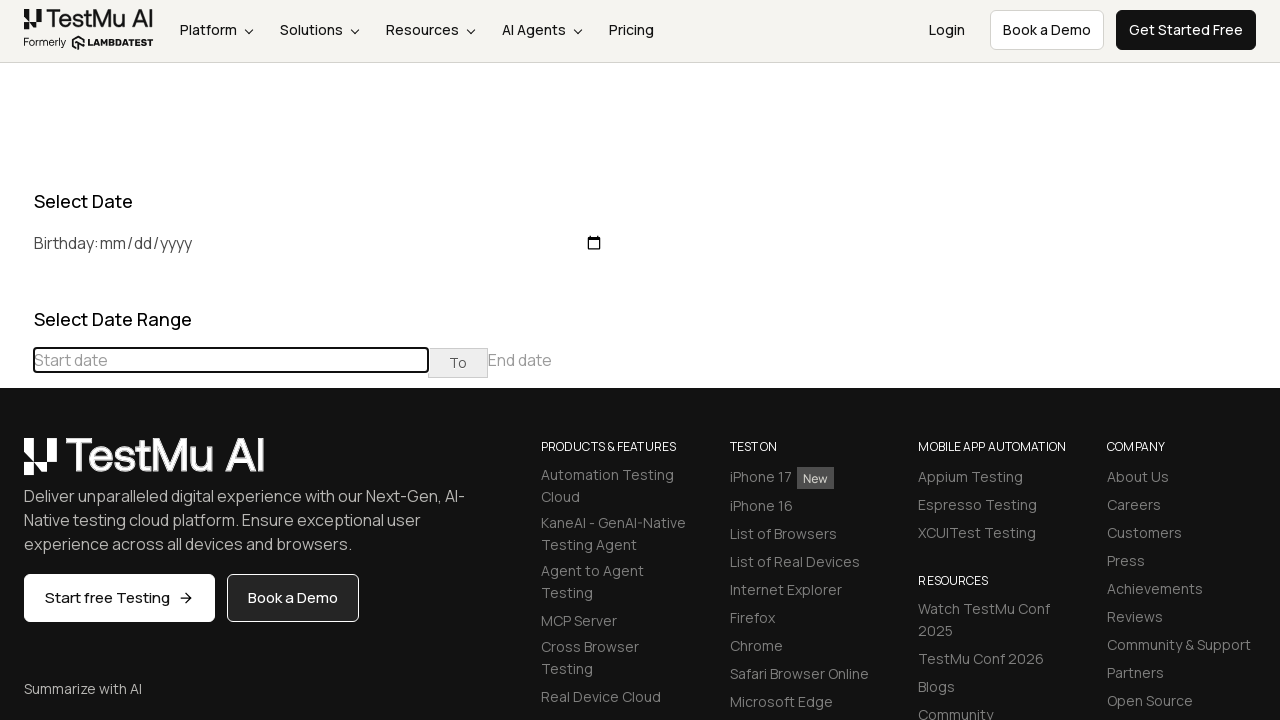

Clicked previous button to navigate to an earlier month at (16, 465) on div[class="datepicker-days"] th[class="prev"]
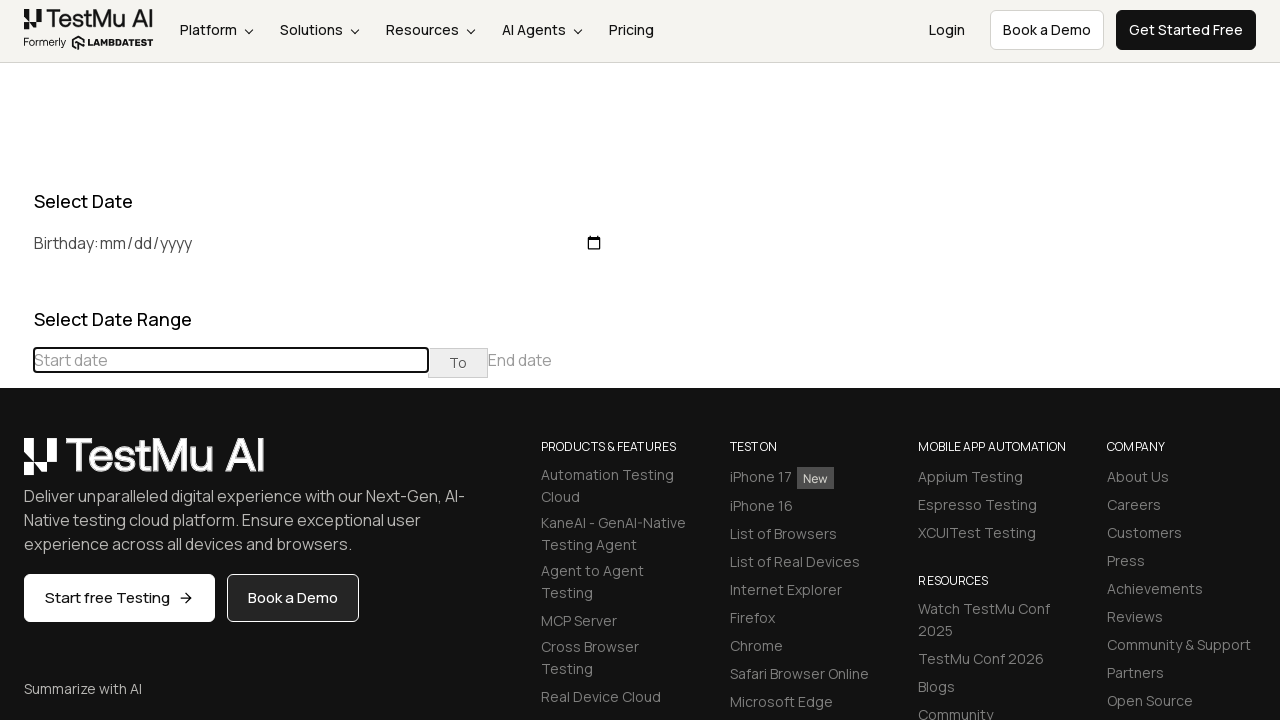

Waited 100ms for calendar to update
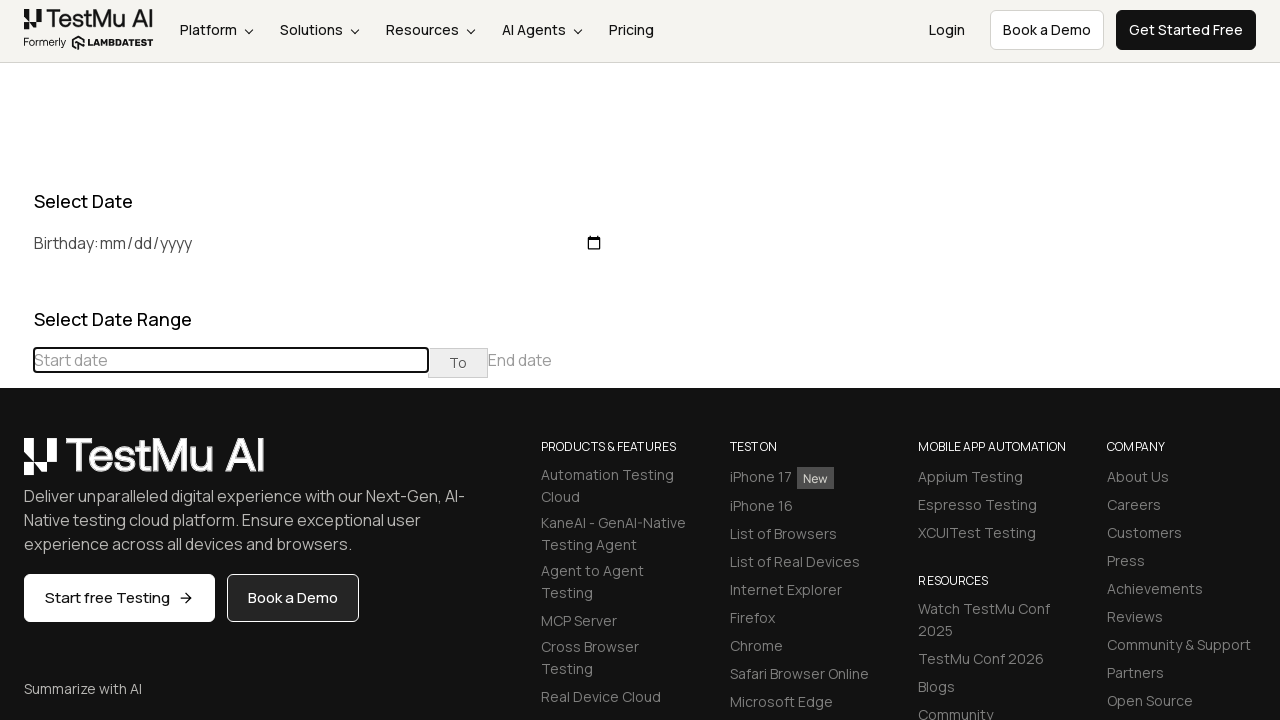

Clicked previous button to navigate to an earlier month at (16, 465) on div[class="datepicker-days"] th[class="prev"]
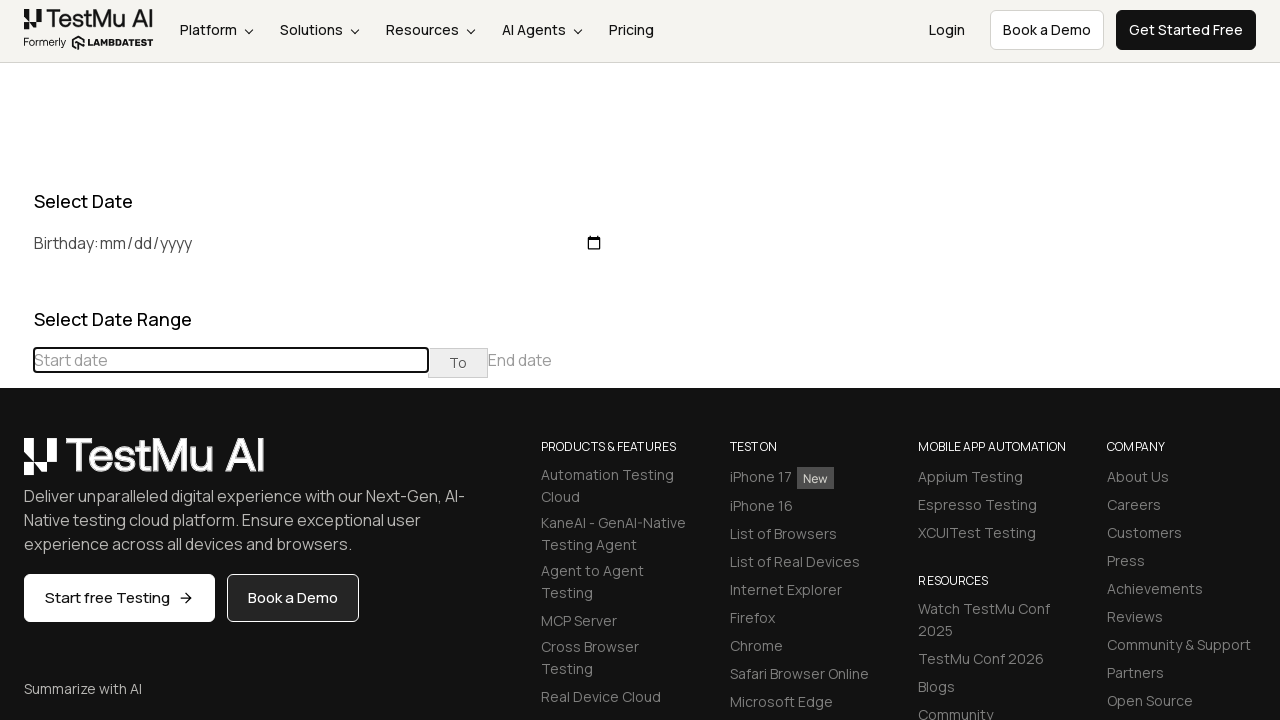

Waited 100ms for calendar to update
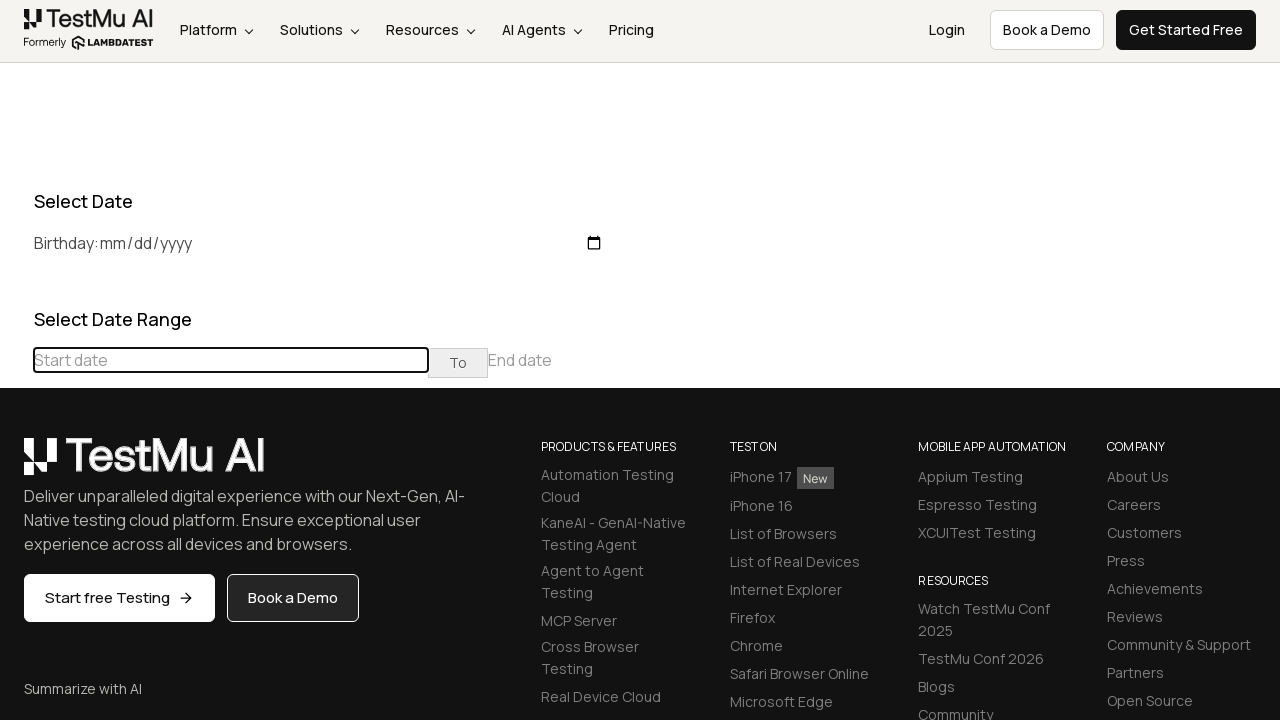

Clicked previous button to navigate to an earlier month at (16, 465) on div[class="datepicker-days"] th[class="prev"]
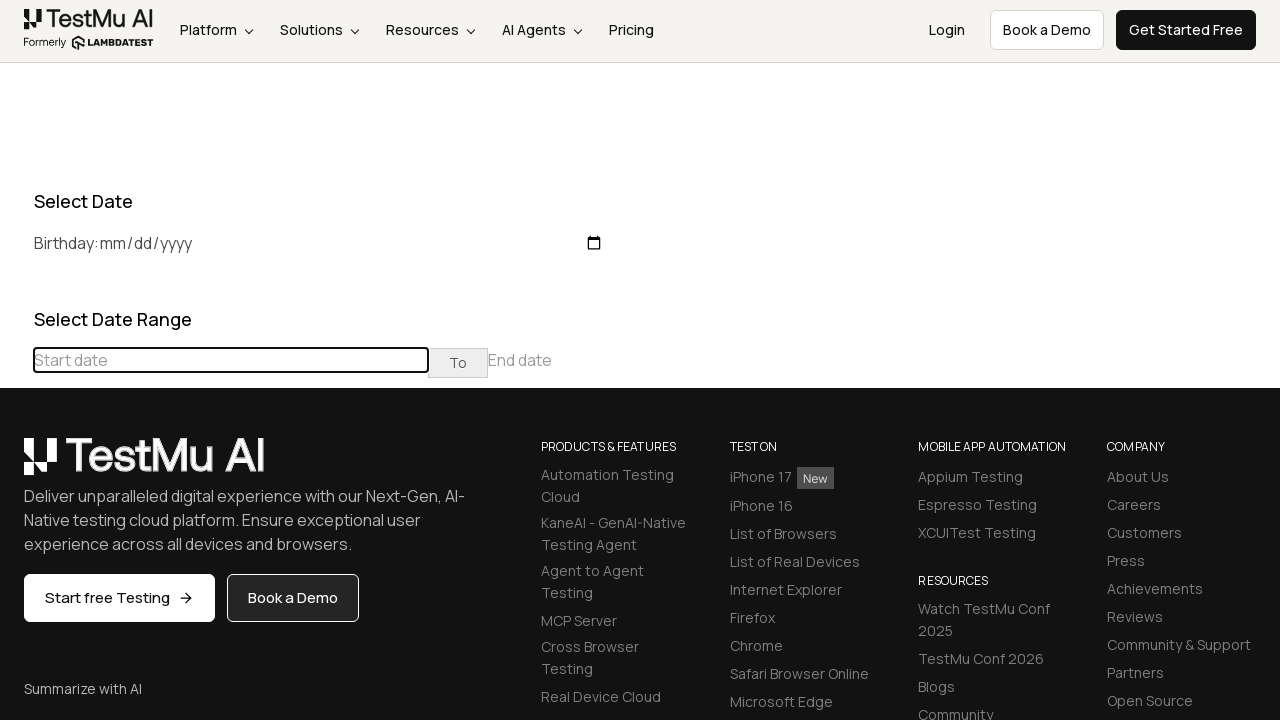

Waited 100ms for calendar to update
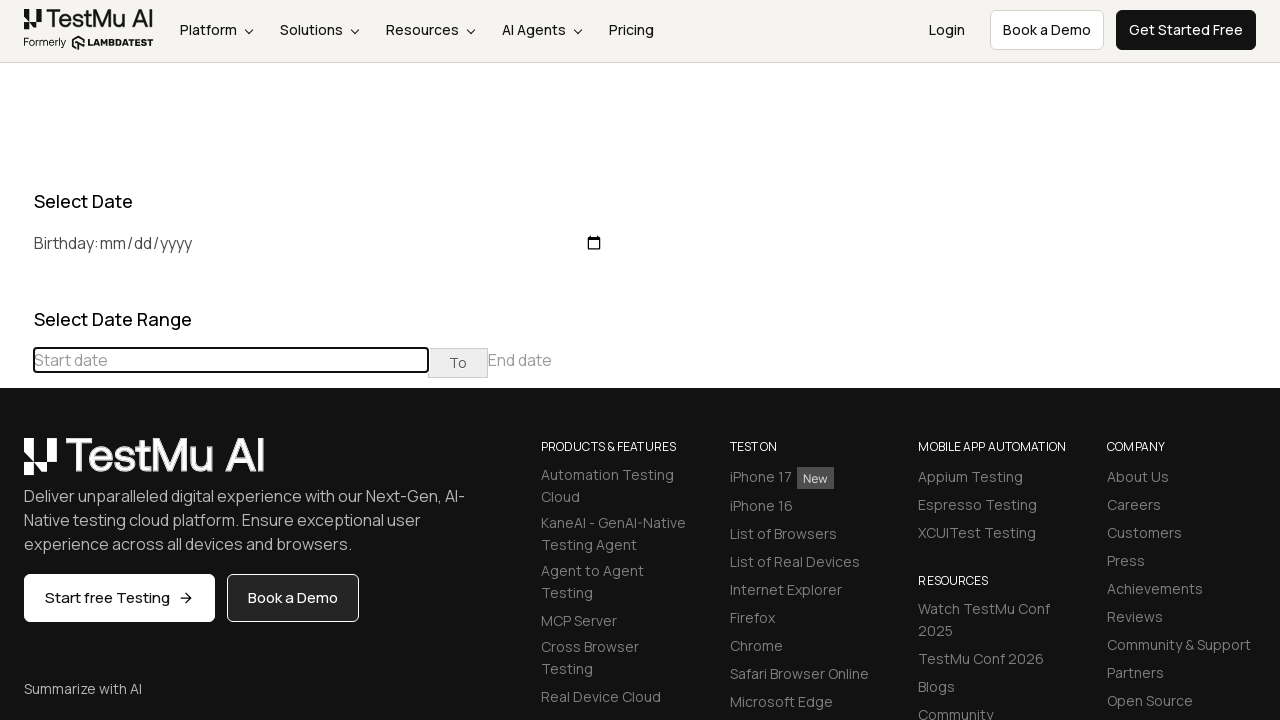

Clicked previous button to navigate to an earlier month at (16, 465) on div[class="datepicker-days"] th[class="prev"]
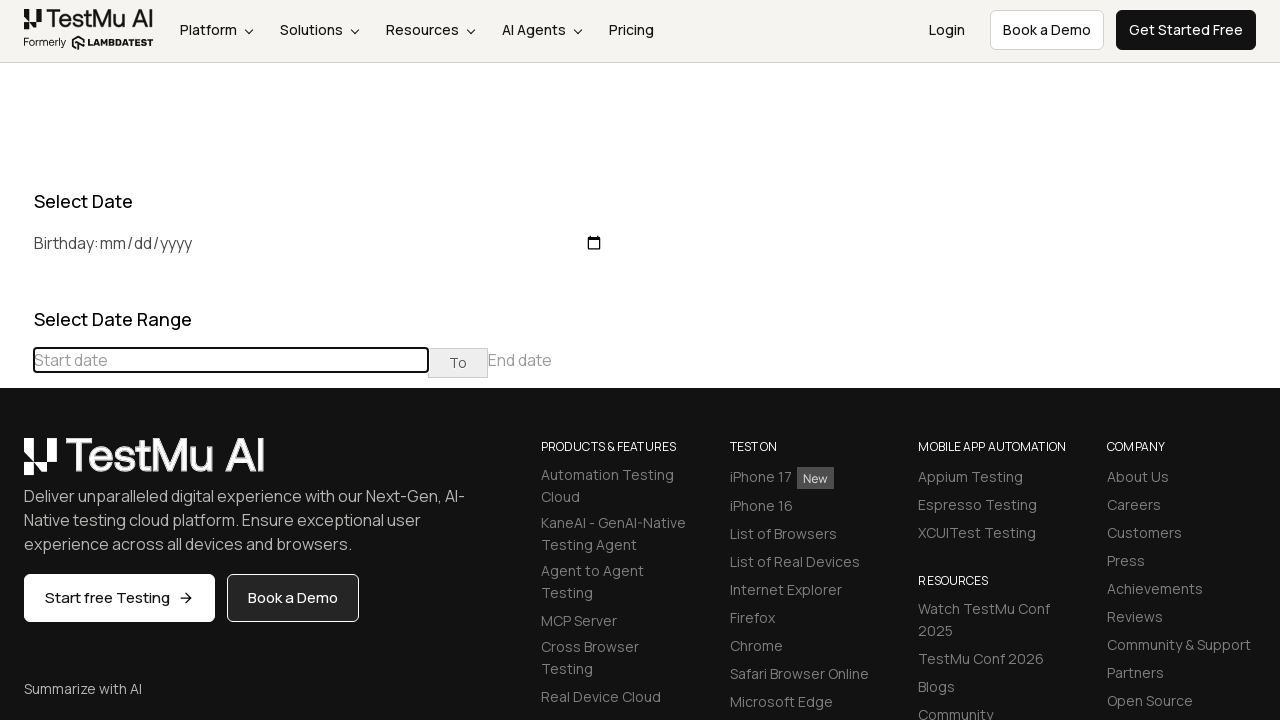

Waited 100ms for calendar to update
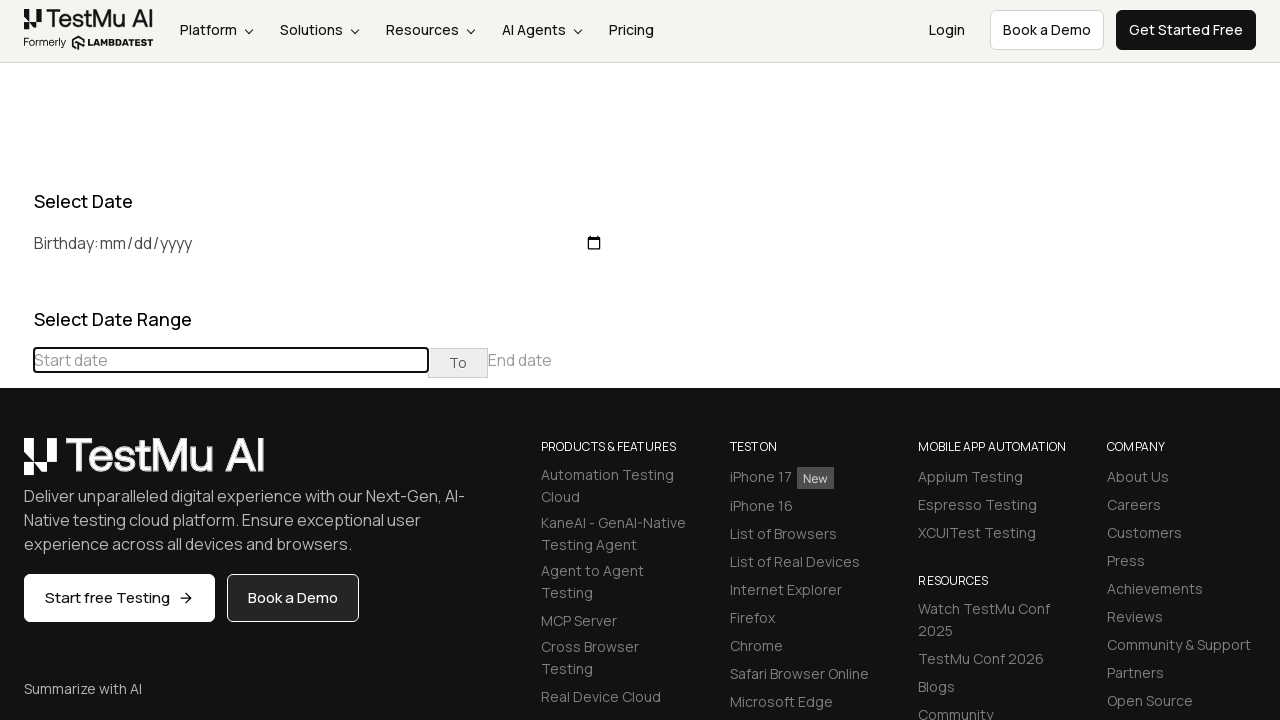

Clicked previous button to navigate to an earlier month at (16, 465) on div[class="datepicker-days"] th[class="prev"]
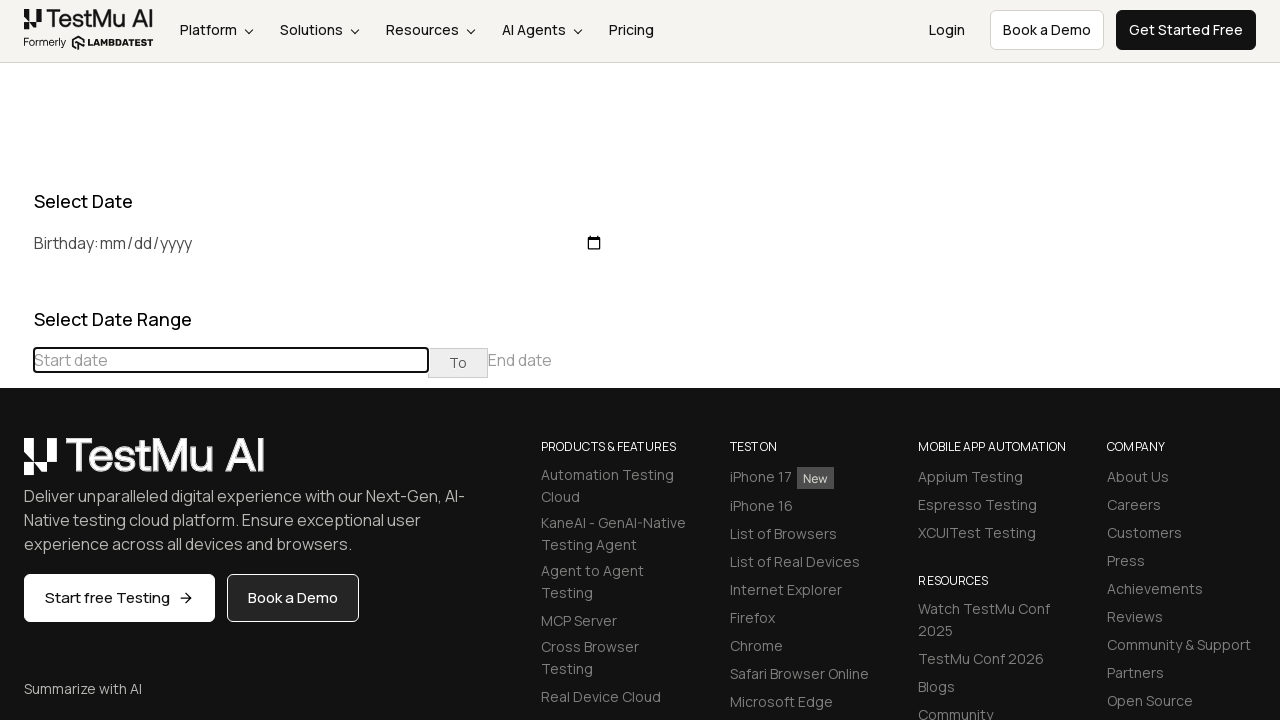

Waited 100ms for calendar to update
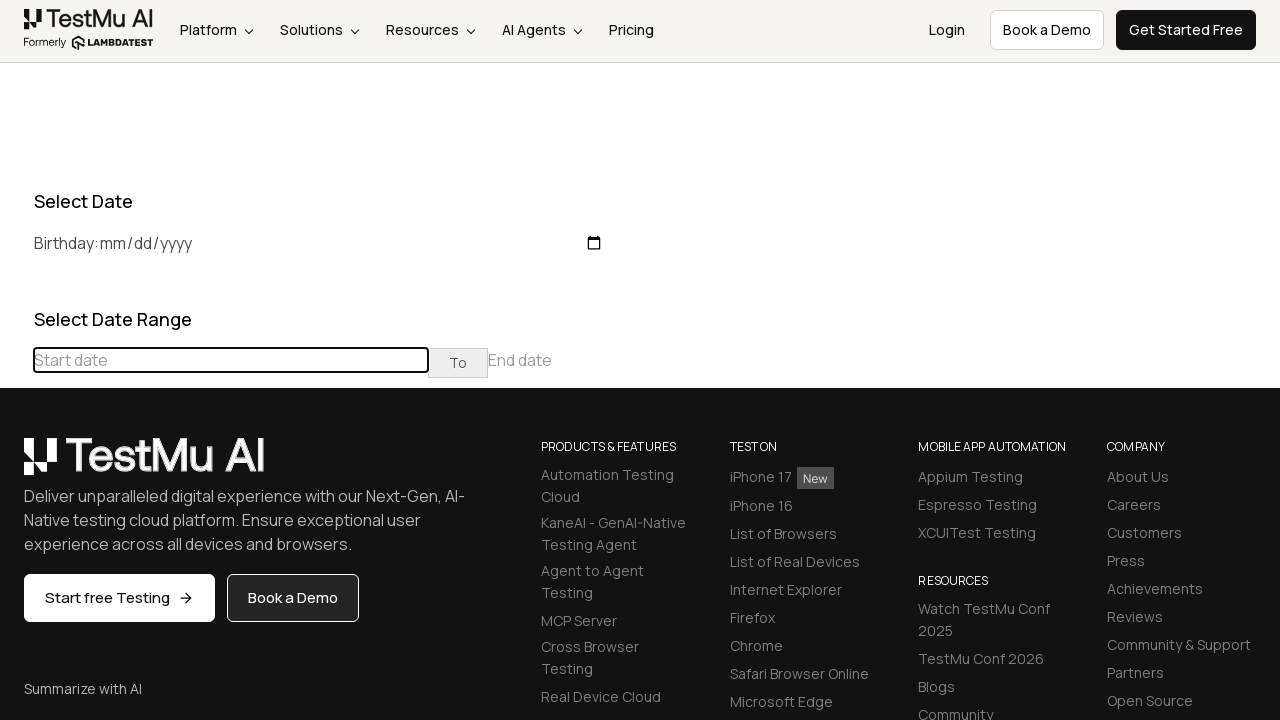

Clicked previous button to navigate to an earlier month at (16, 465) on div[class="datepicker-days"] th[class="prev"]
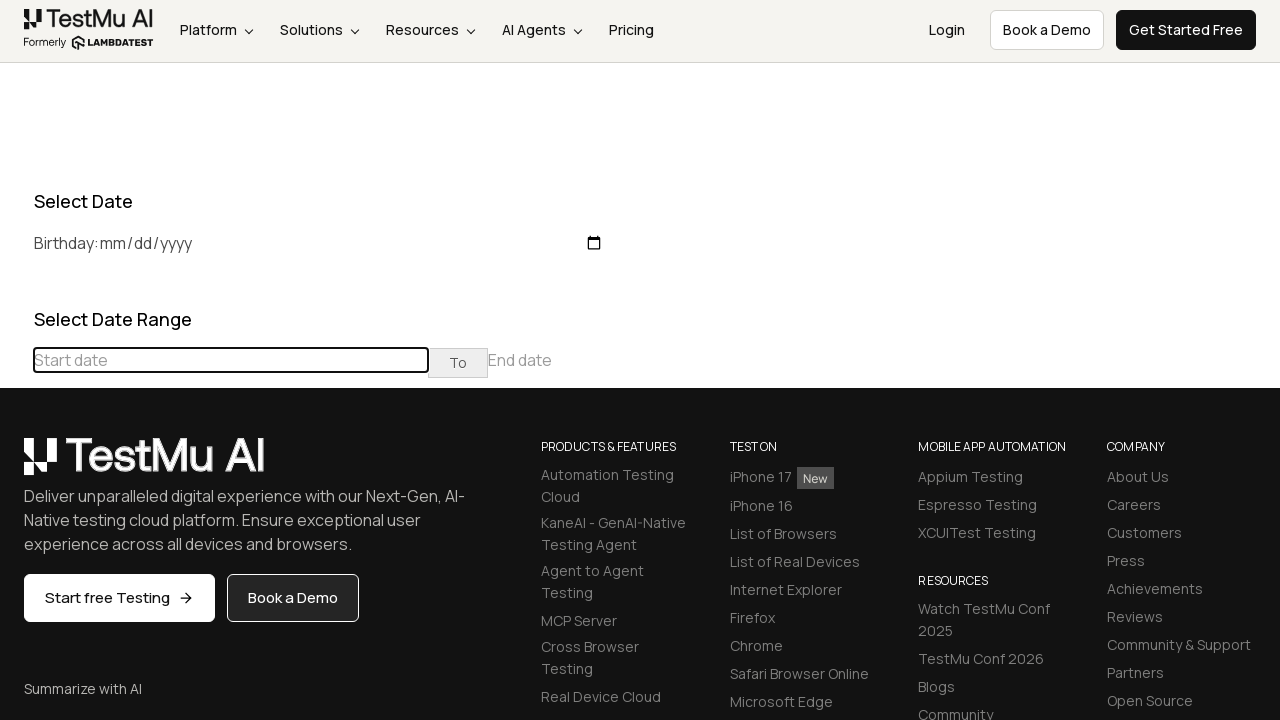

Waited 100ms for calendar to update
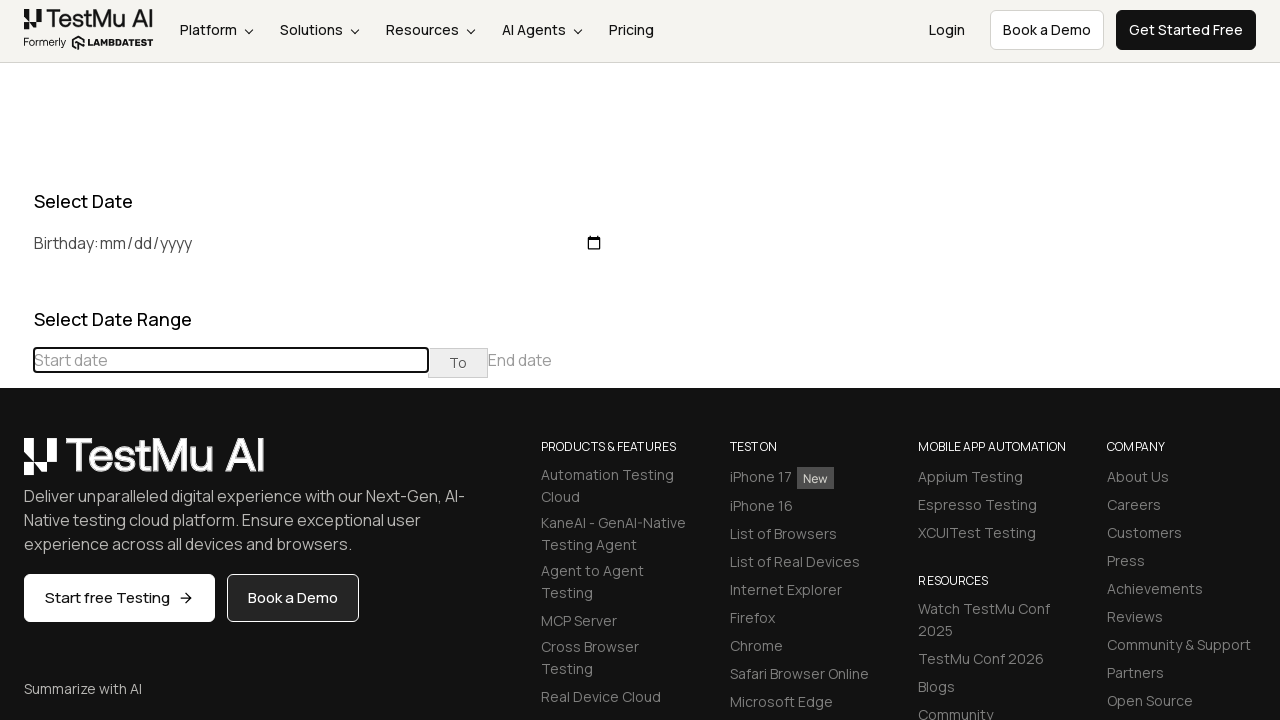

Clicked previous button to navigate to an earlier month at (16, 465) on div[class="datepicker-days"] th[class="prev"]
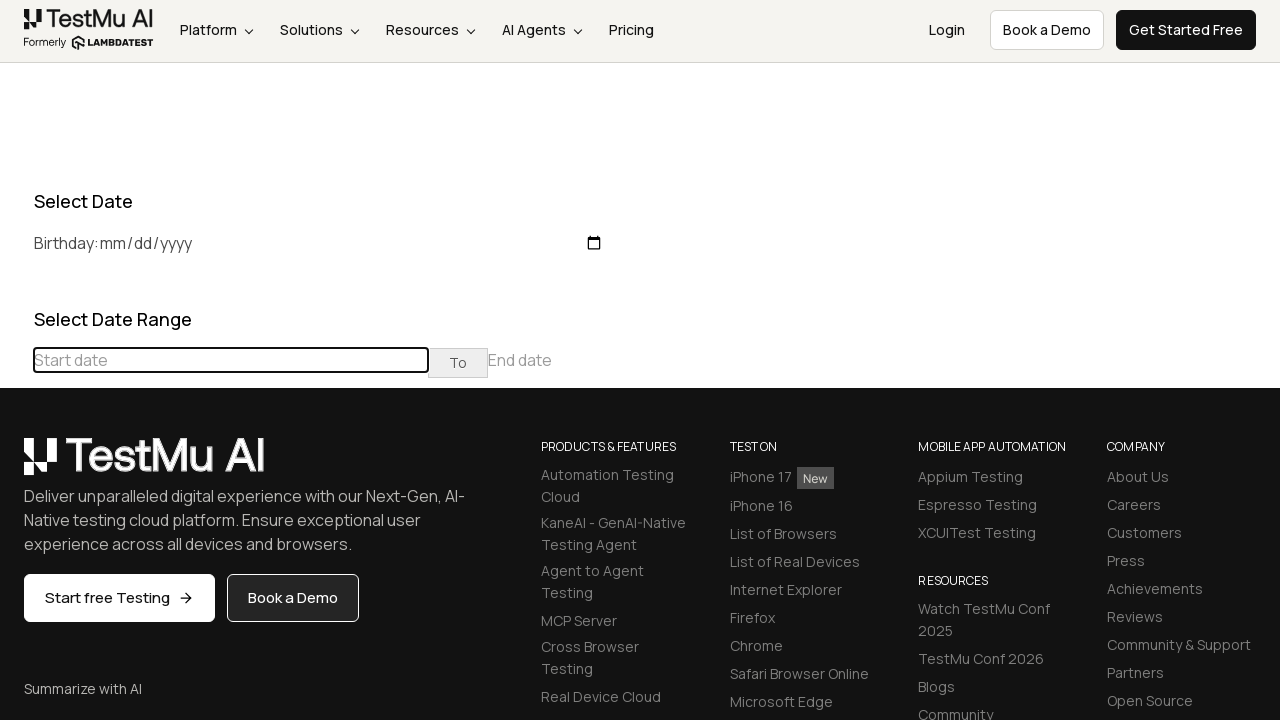

Waited 100ms for calendar to update
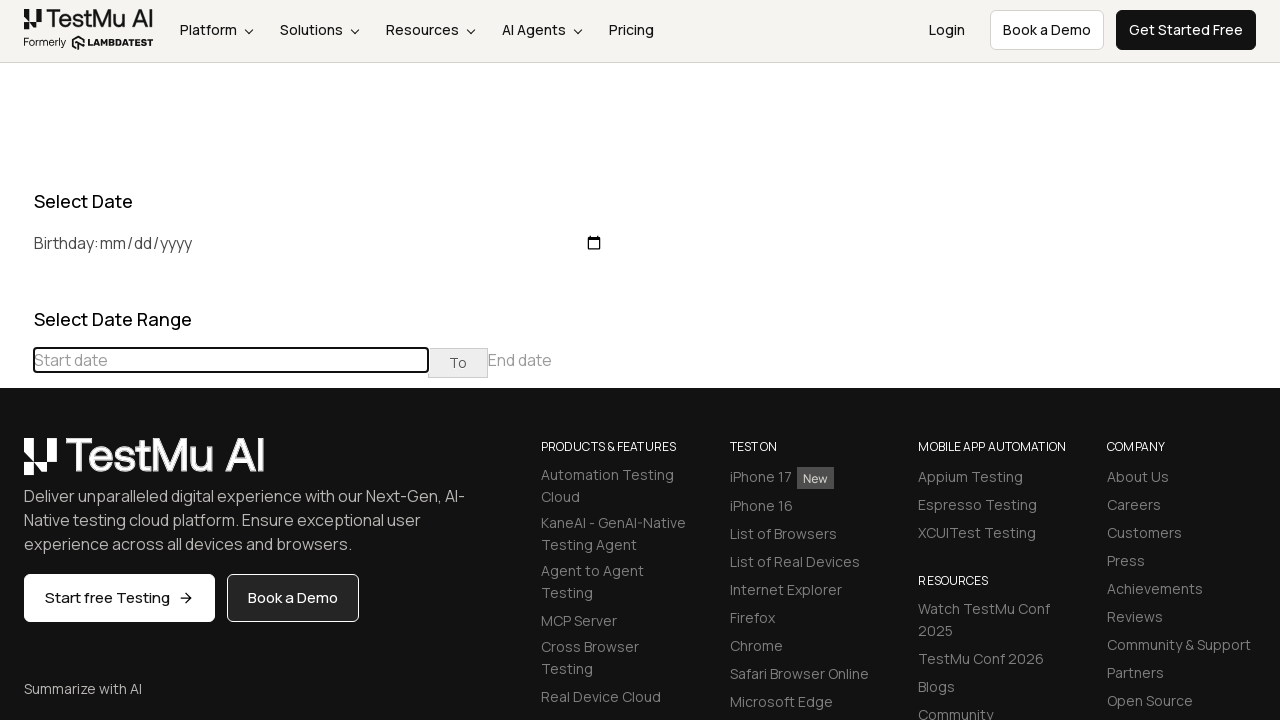

Clicked previous button to navigate to an earlier month at (16, 465) on div[class="datepicker-days"] th[class="prev"]
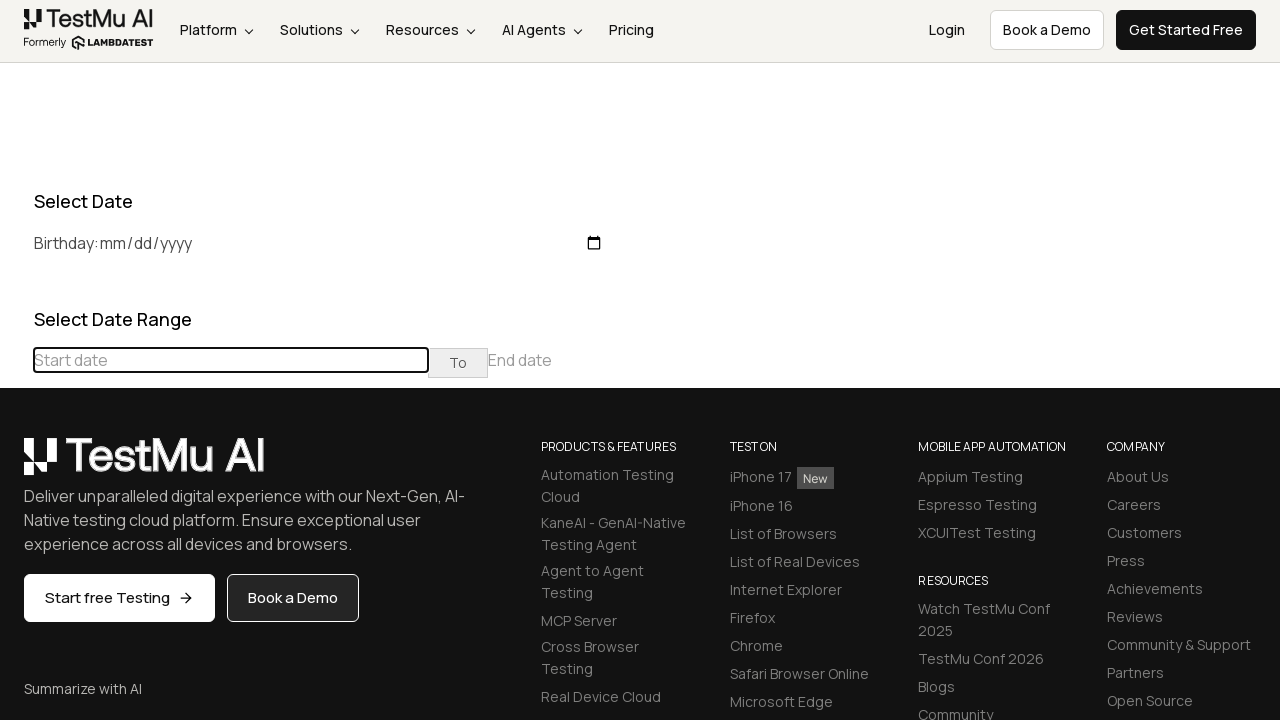

Waited 100ms for calendar to update
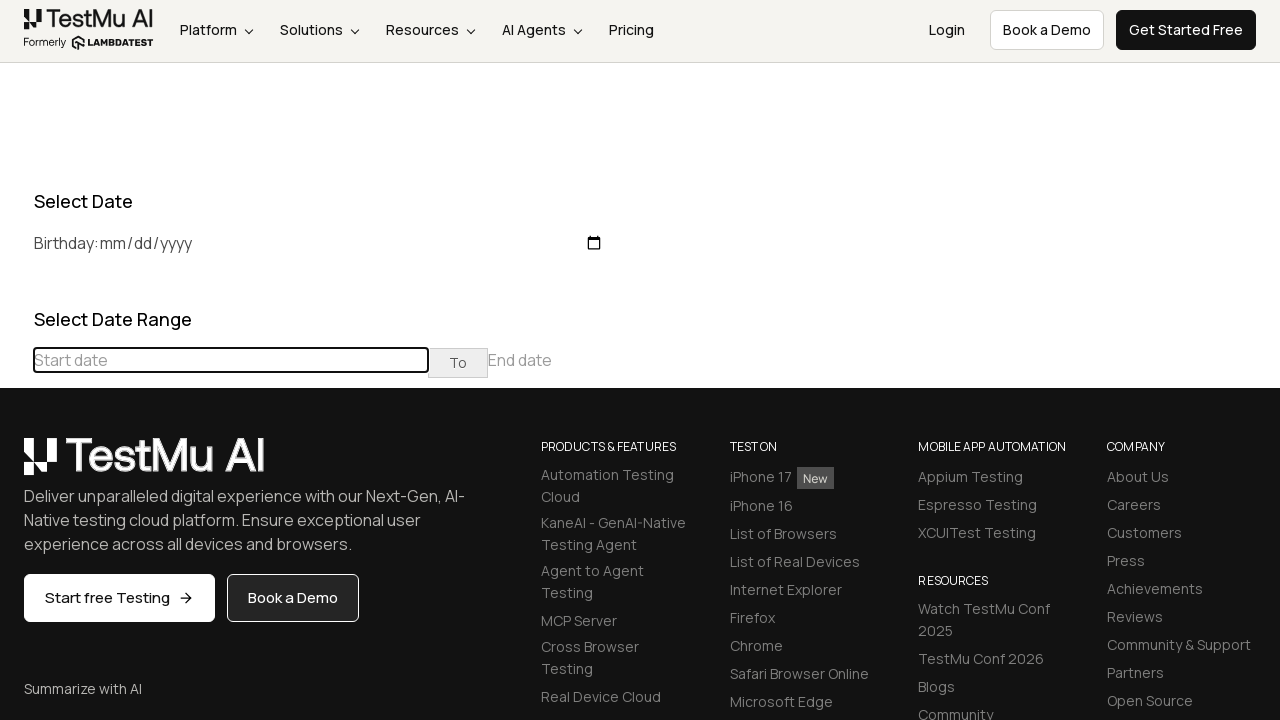

Clicked previous button to navigate to an earlier month at (16, 465) on div[class="datepicker-days"] th[class="prev"]
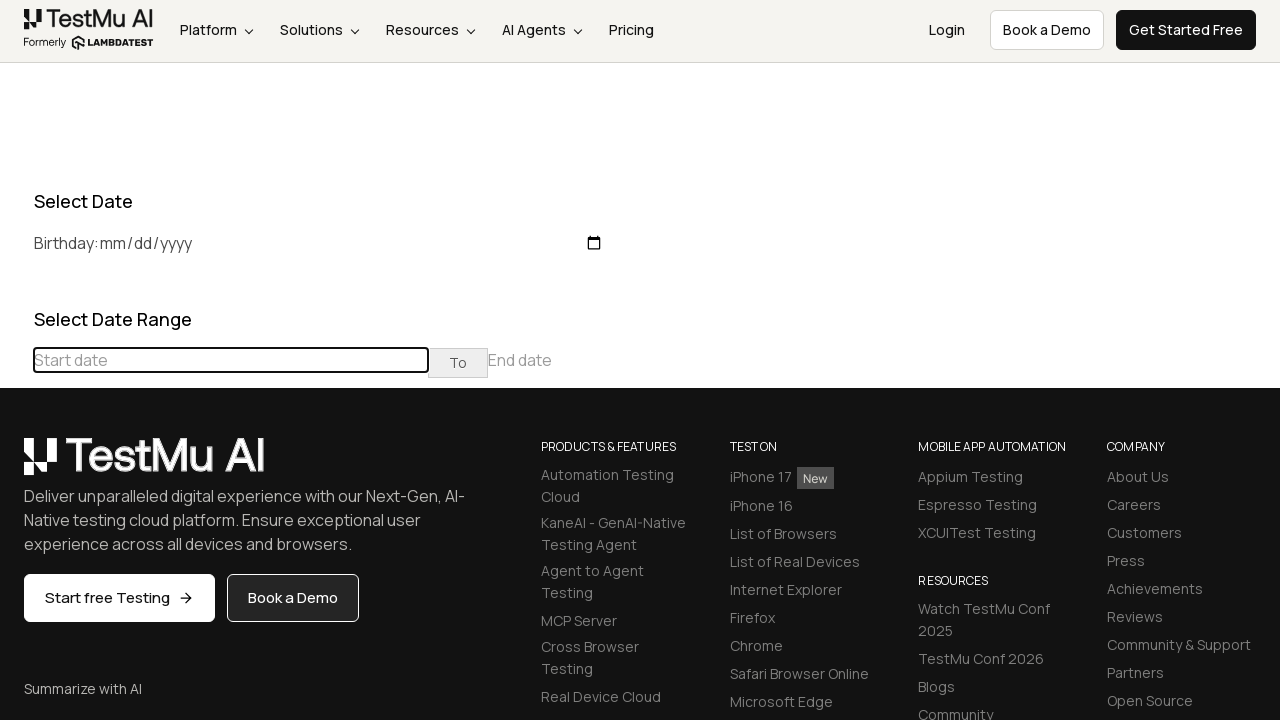

Waited 100ms for calendar to update
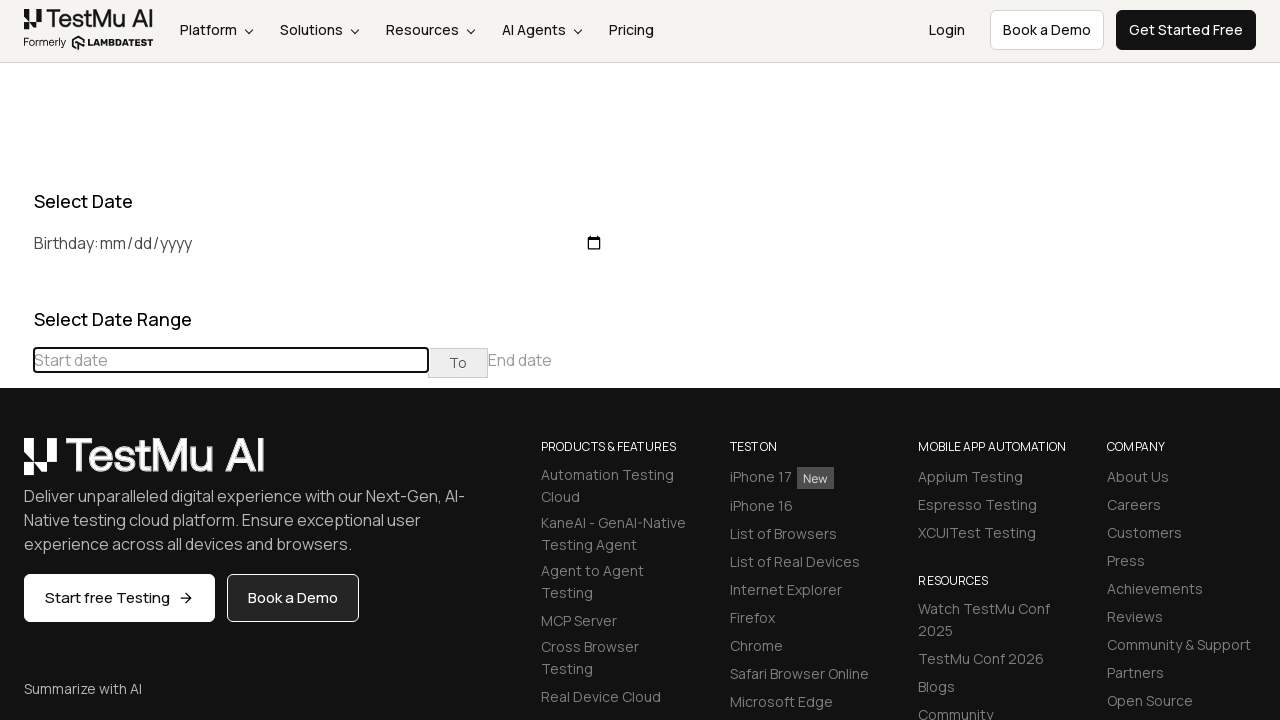

Clicked previous button to navigate to an earlier month at (16, 465) on div[class="datepicker-days"] th[class="prev"]
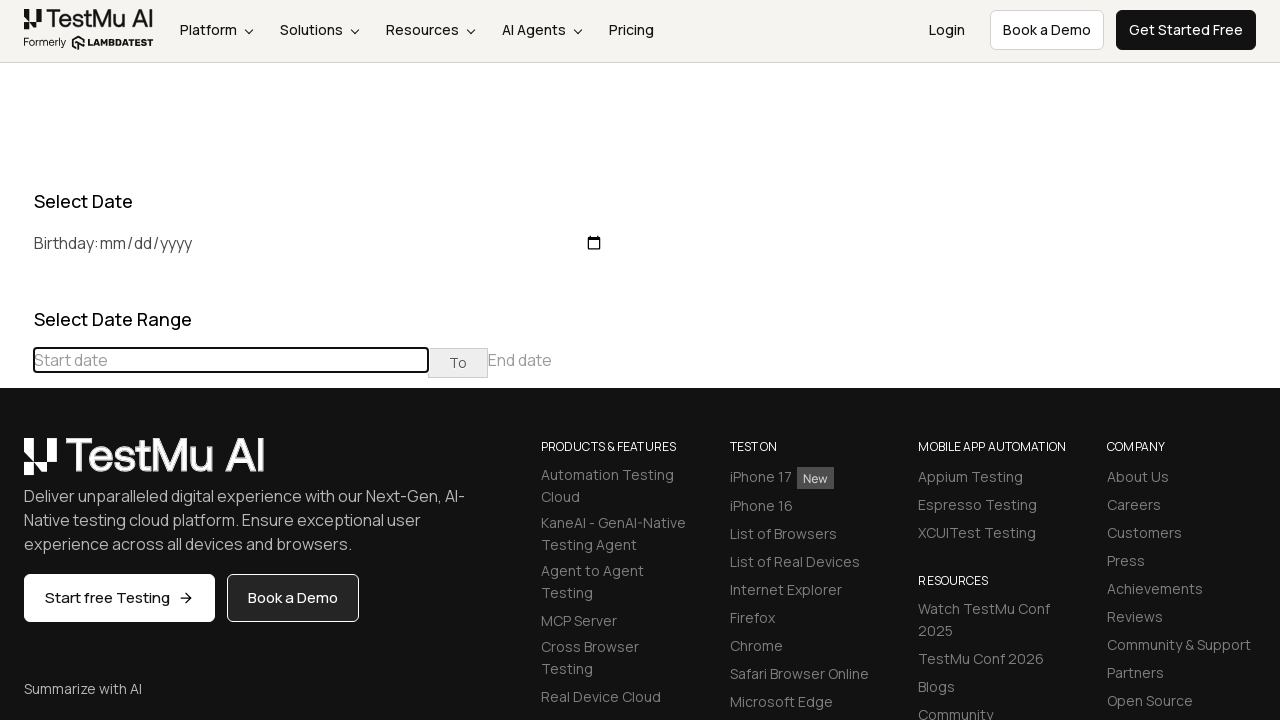

Waited 100ms for calendar to update
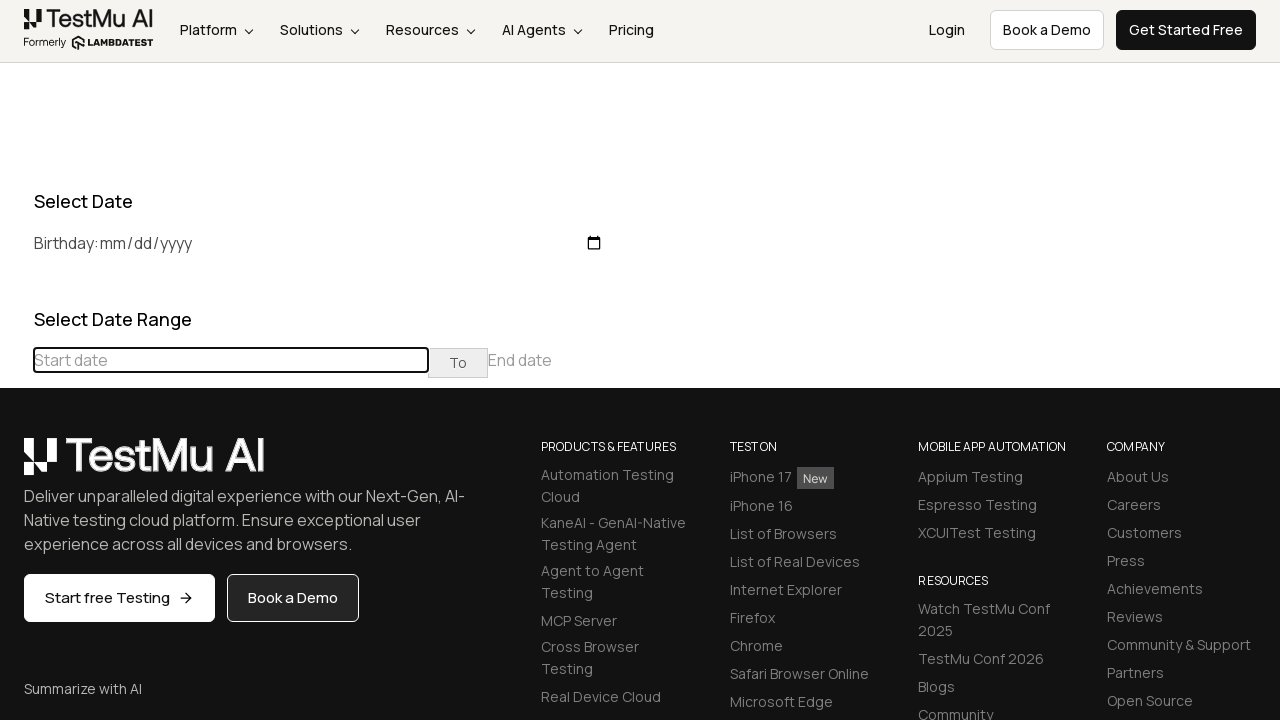

Clicked previous button to navigate to an earlier month at (16, 465) on div[class="datepicker-days"] th[class="prev"]
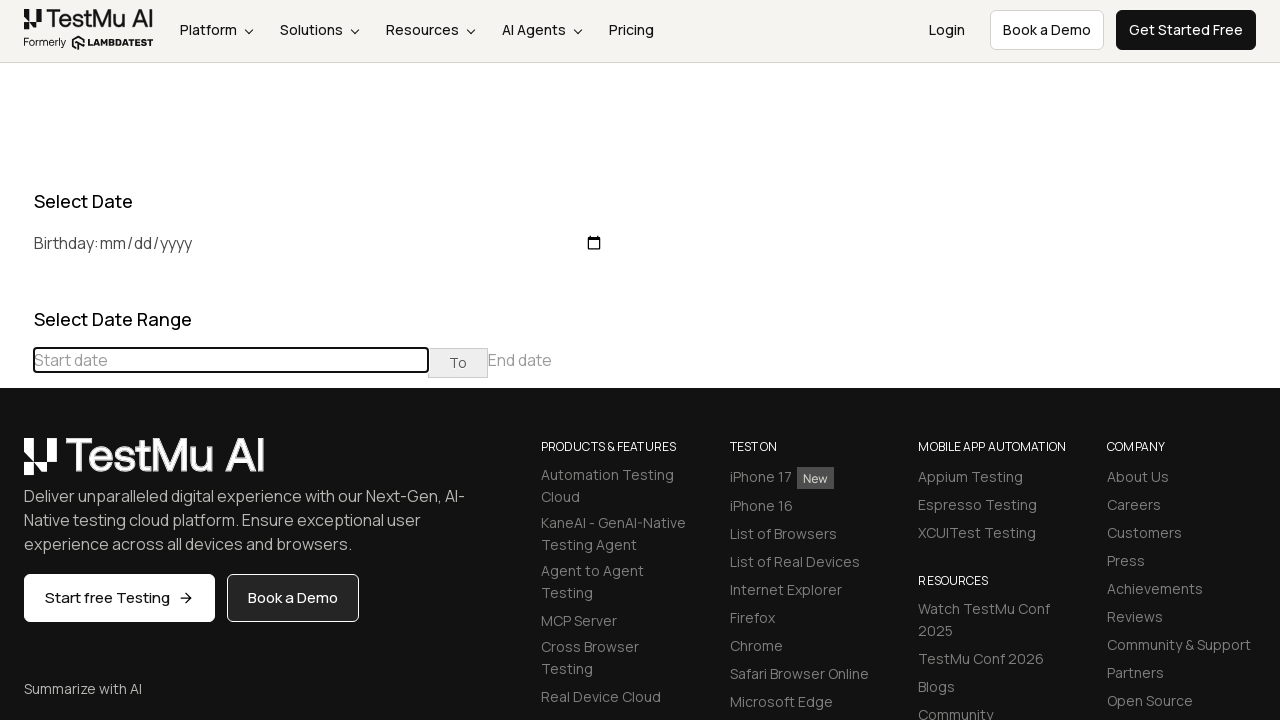

Waited 100ms for calendar to update
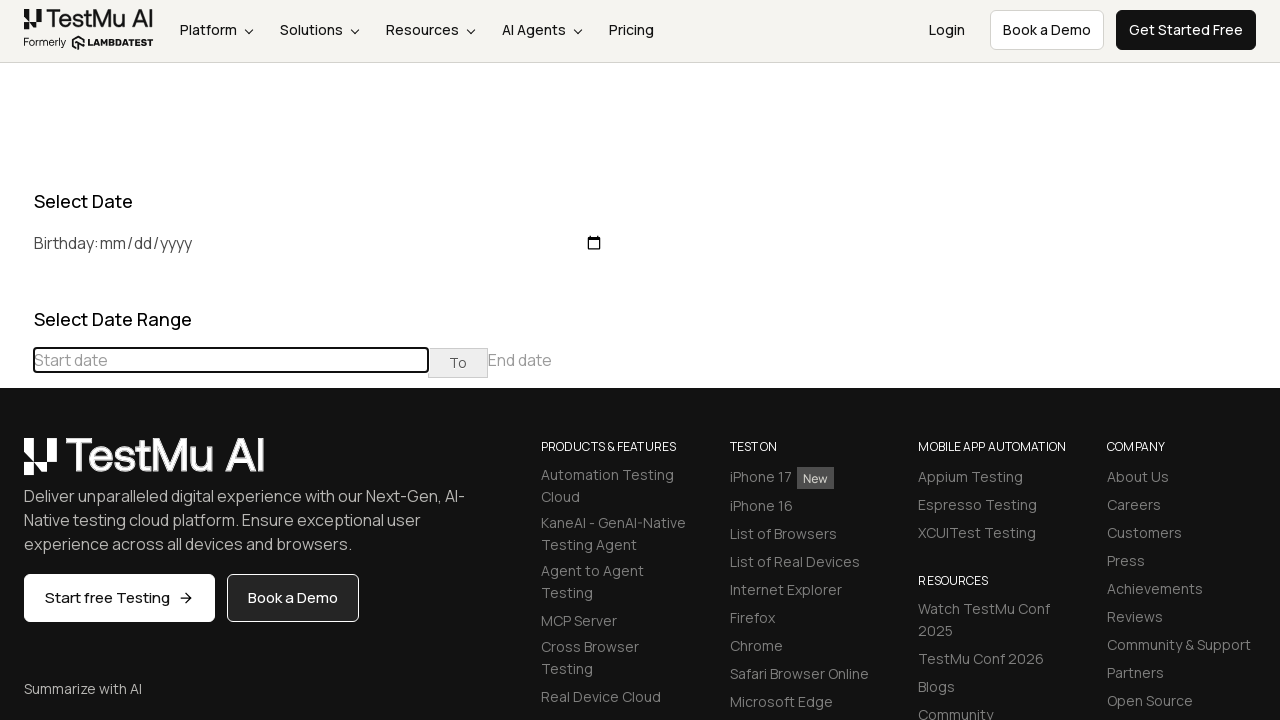

Clicked previous button to navigate to an earlier month at (16, 465) on div[class="datepicker-days"] th[class="prev"]
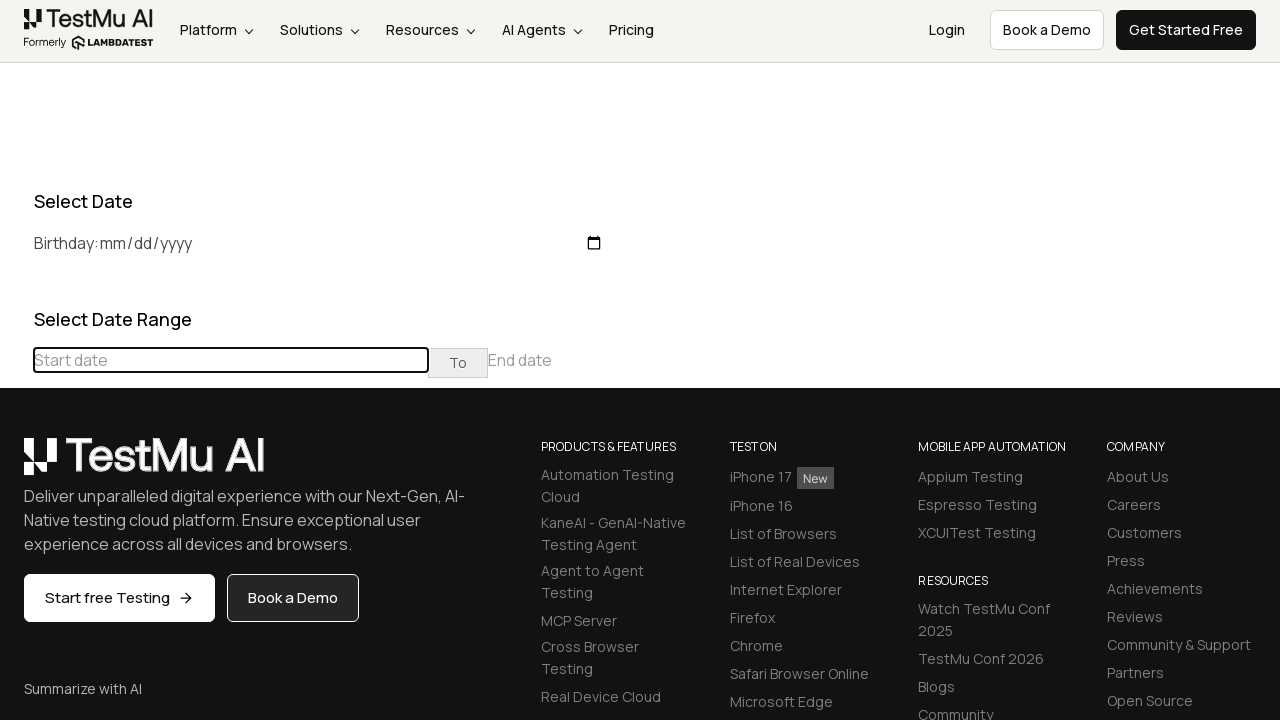

Waited 100ms for calendar to update
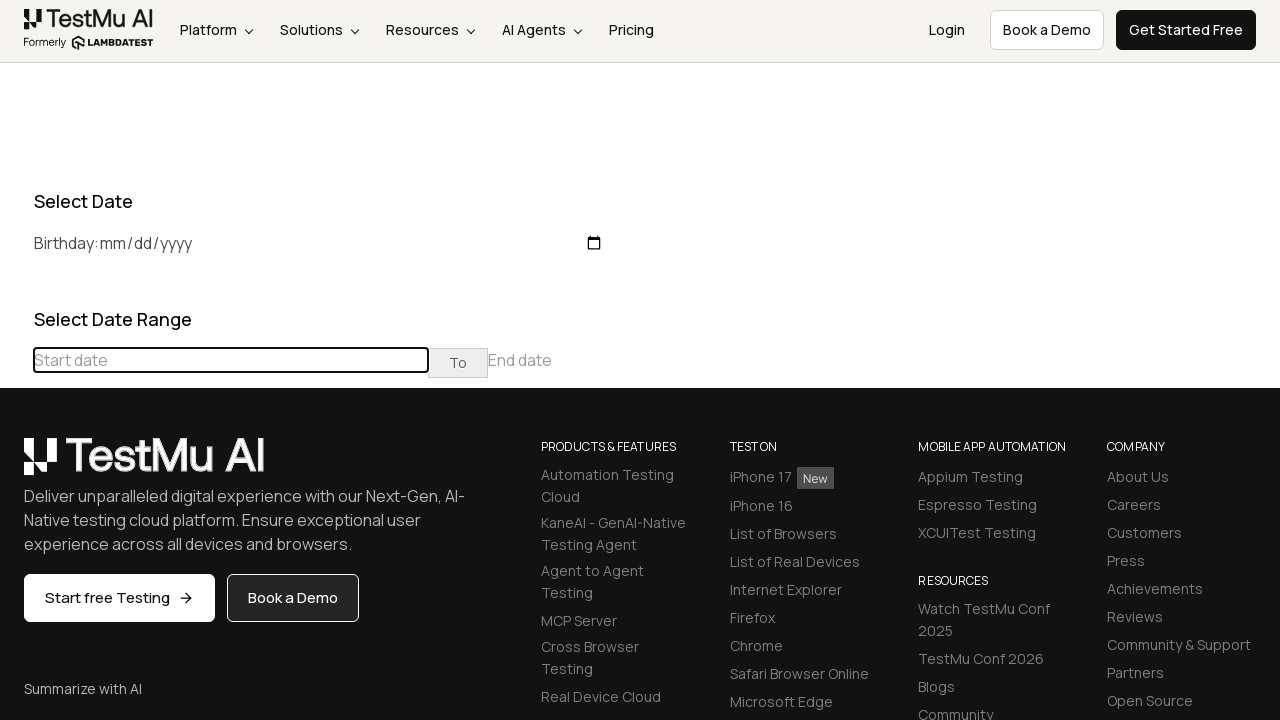

Clicked previous button to navigate to an earlier month at (16, 465) on div[class="datepicker-days"] th[class="prev"]
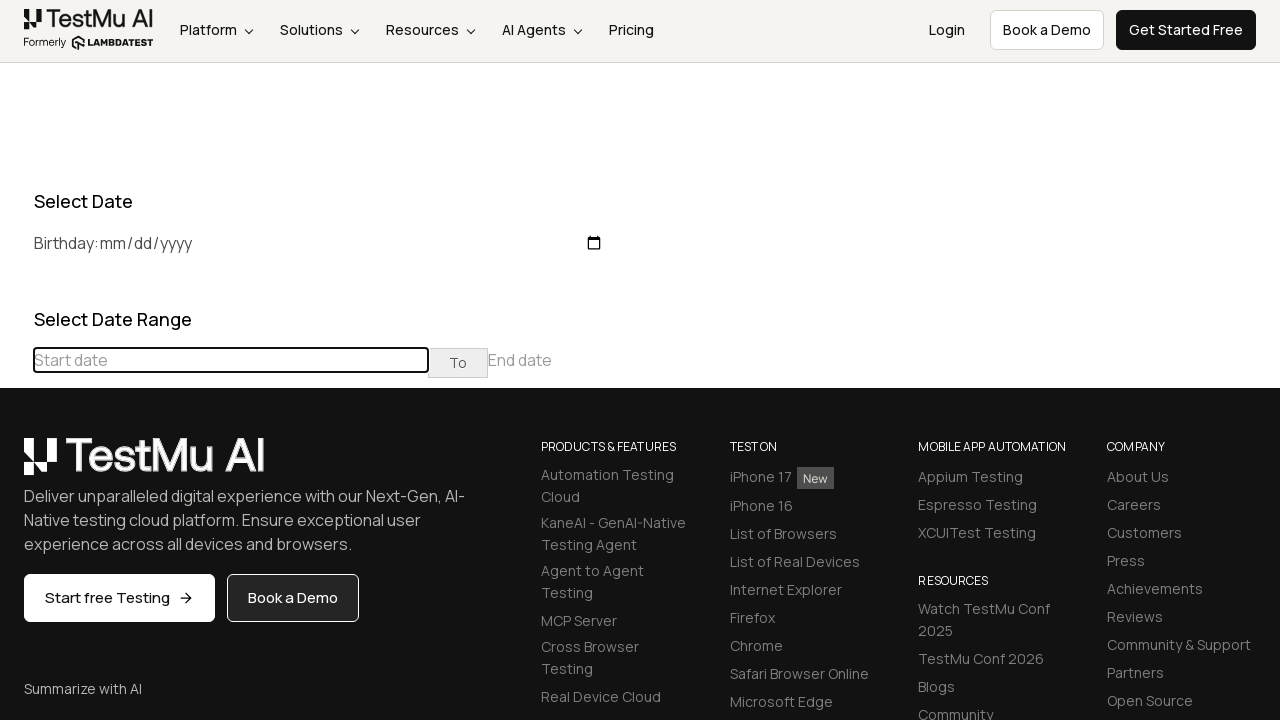

Waited 100ms for calendar to update
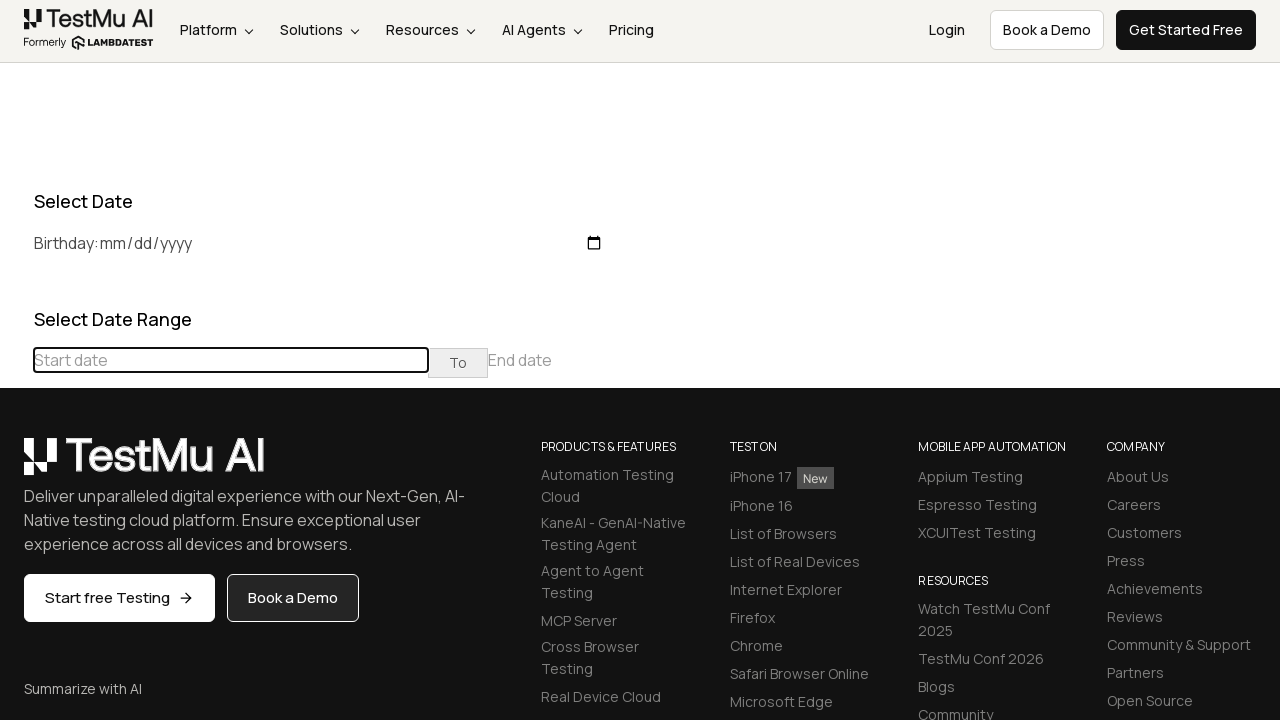

Clicked previous button to navigate to an earlier month at (16, 465) on div[class="datepicker-days"] th[class="prev"]
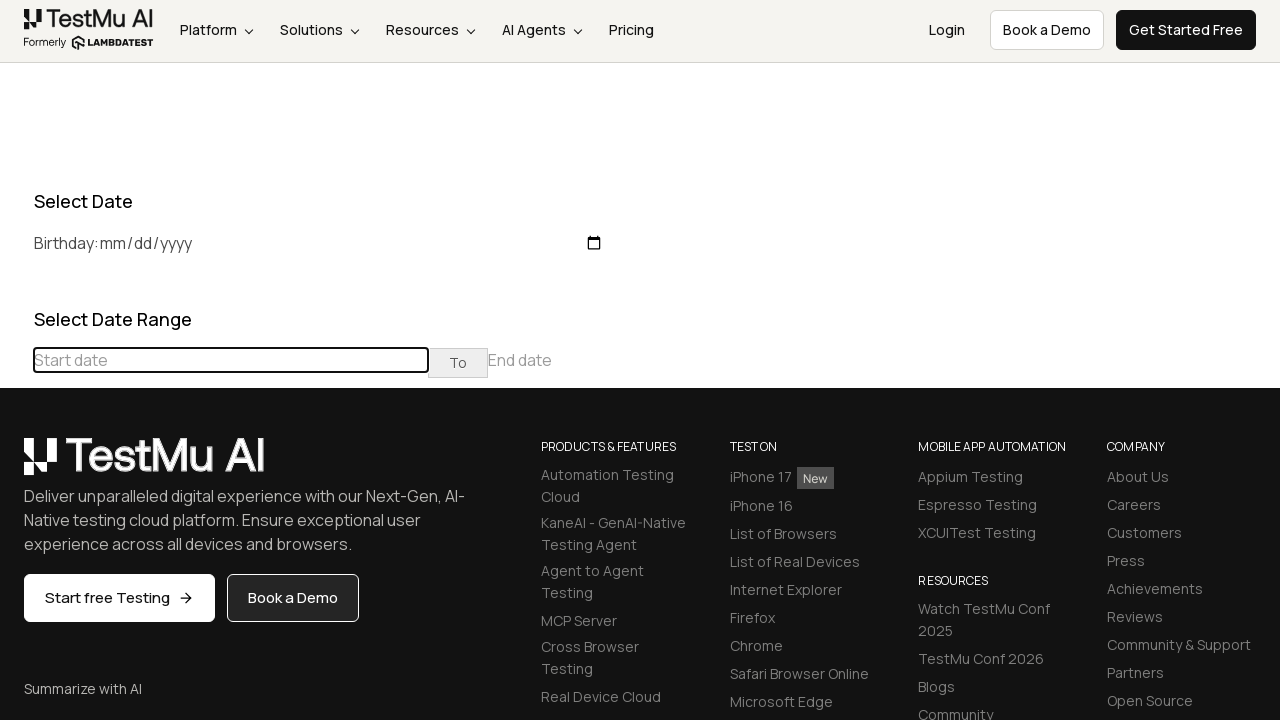

Waited 100ms for calendar to update
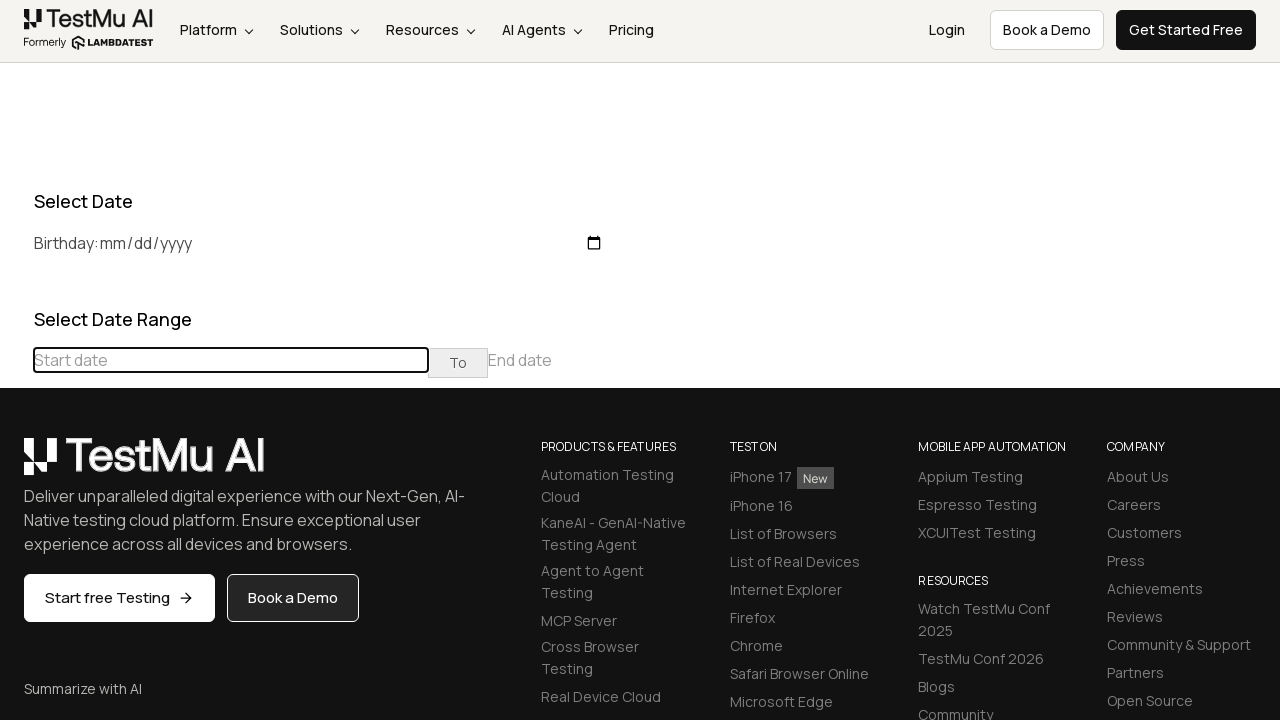

Clicked previous button to navigate to an earlier month at (16, 465) on div[class="datepicker-days"] th[class="prev"]
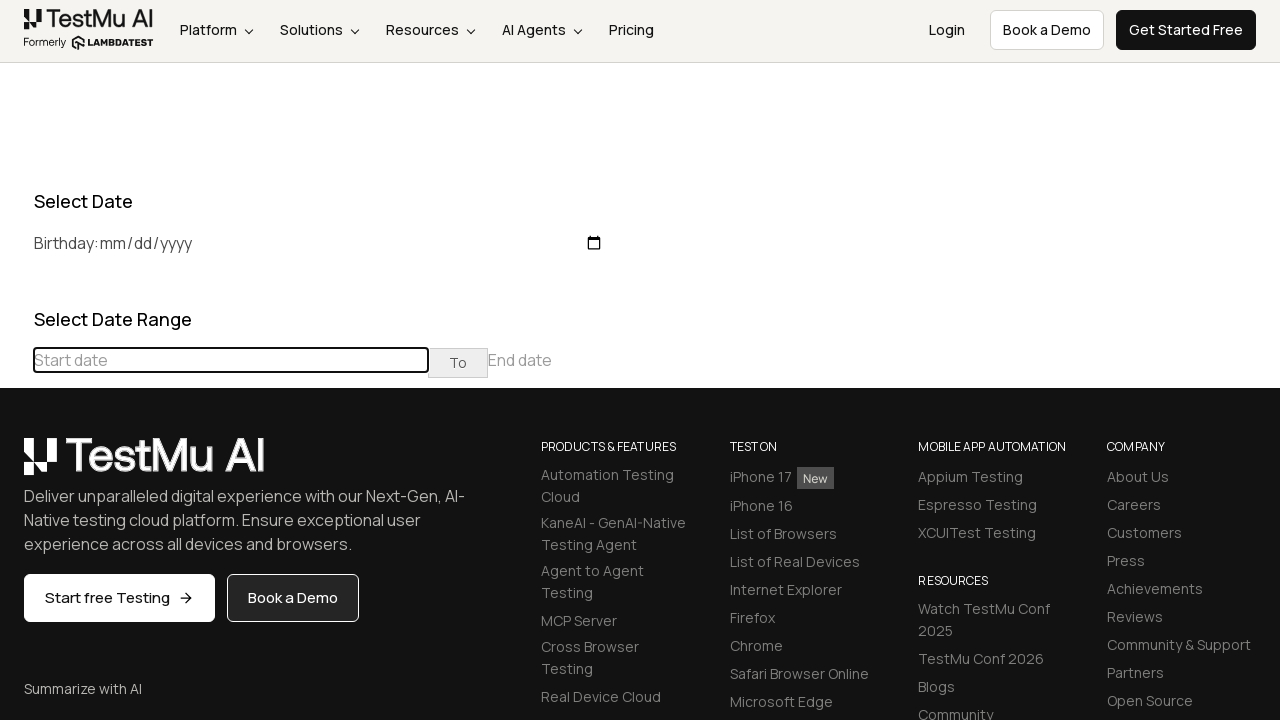

Waited 100ms for calendar to update
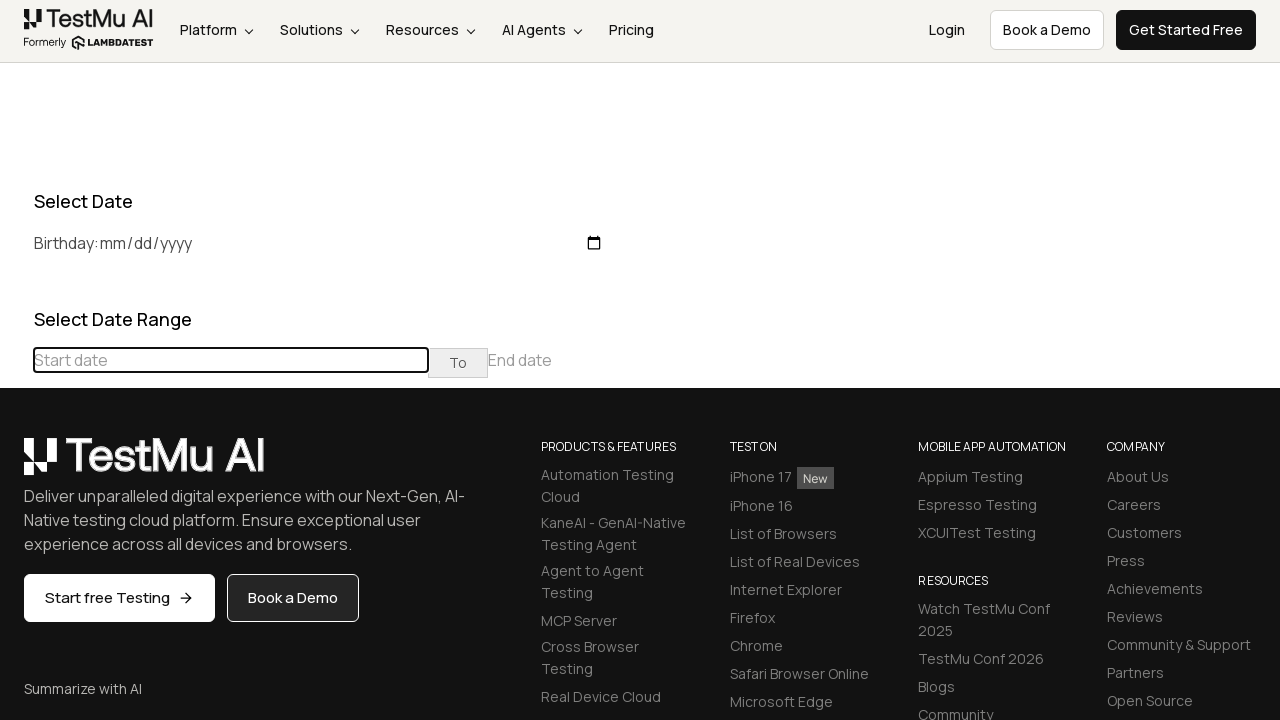

Clicked previous button to navigate to an earlier month at (16, 465) on div[class="datepicker-days"] th[class="prev"]
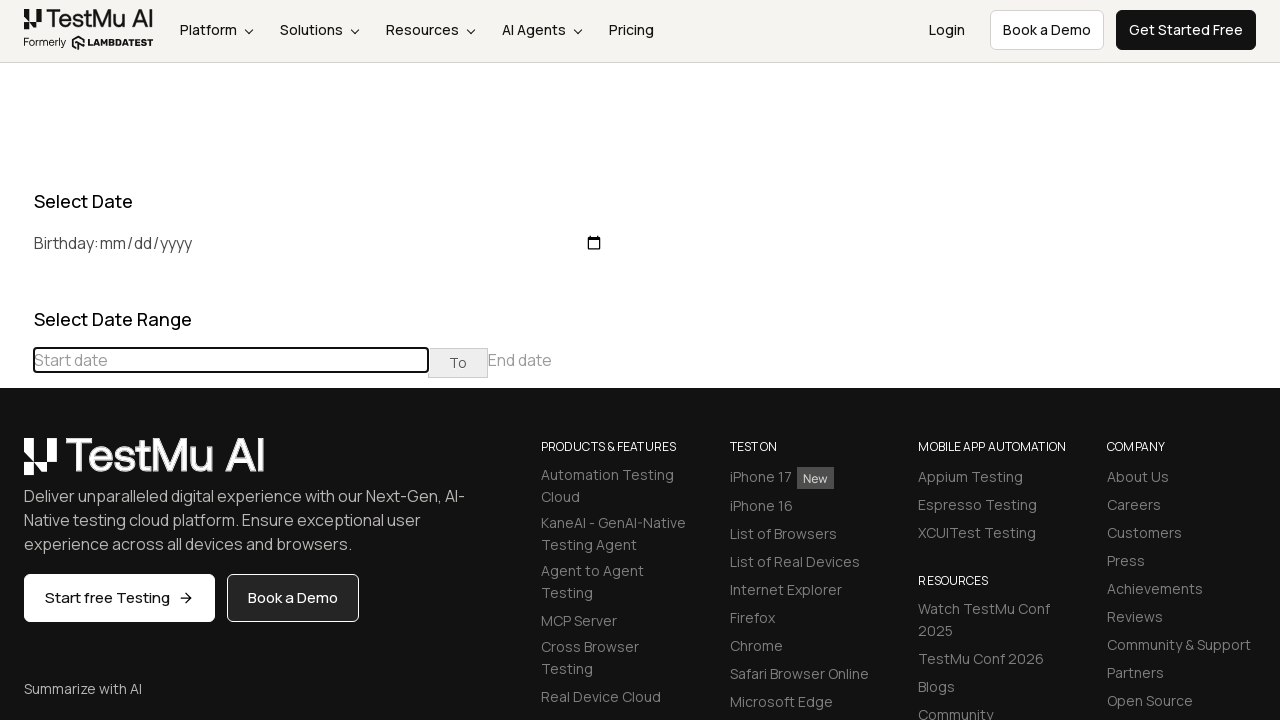

Waited 100ms for calendar to update
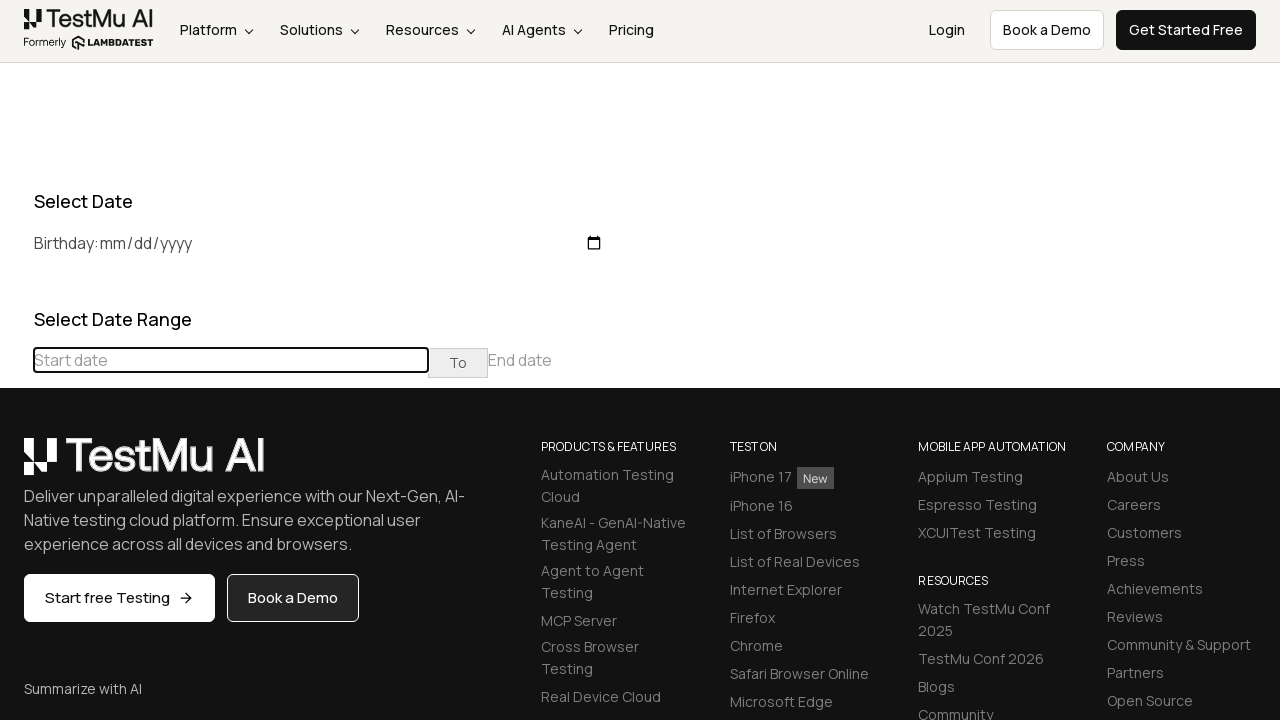

Clicked previous button to navigate to an earlier month at (16, 465) on div[class="datepicker-days"] th[class="prev"]
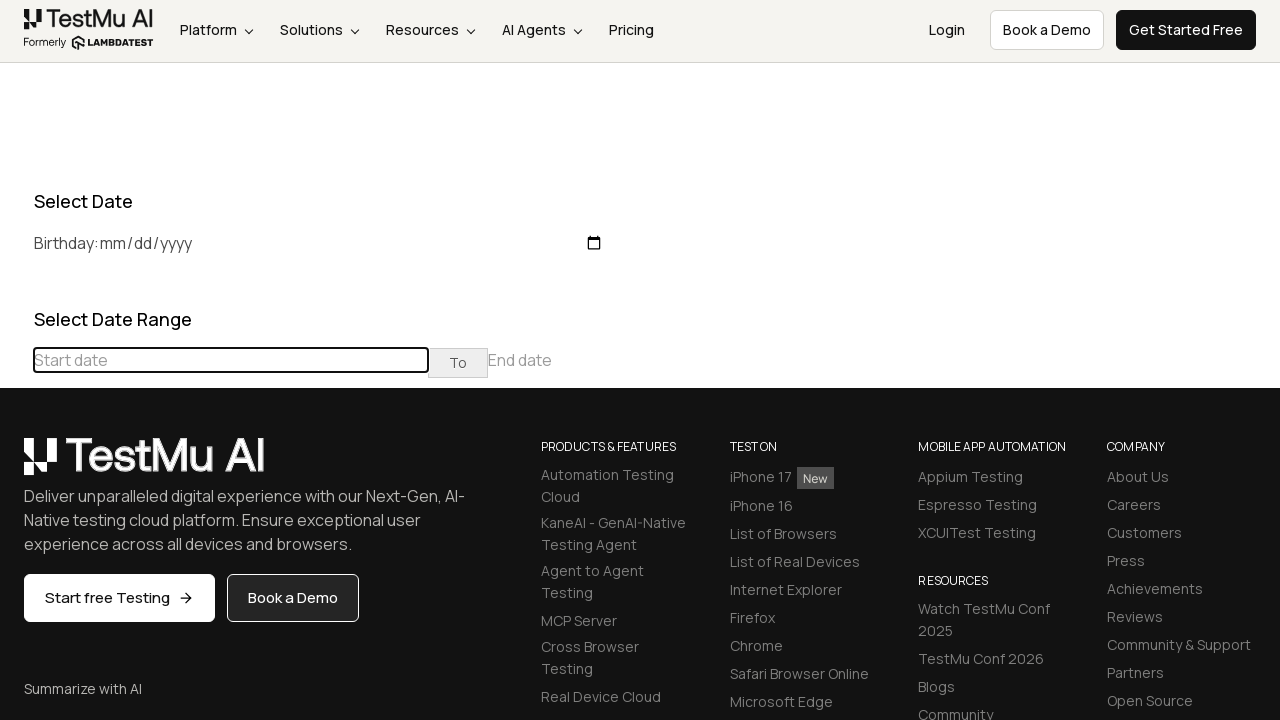

Waited 100ms for calendar to update
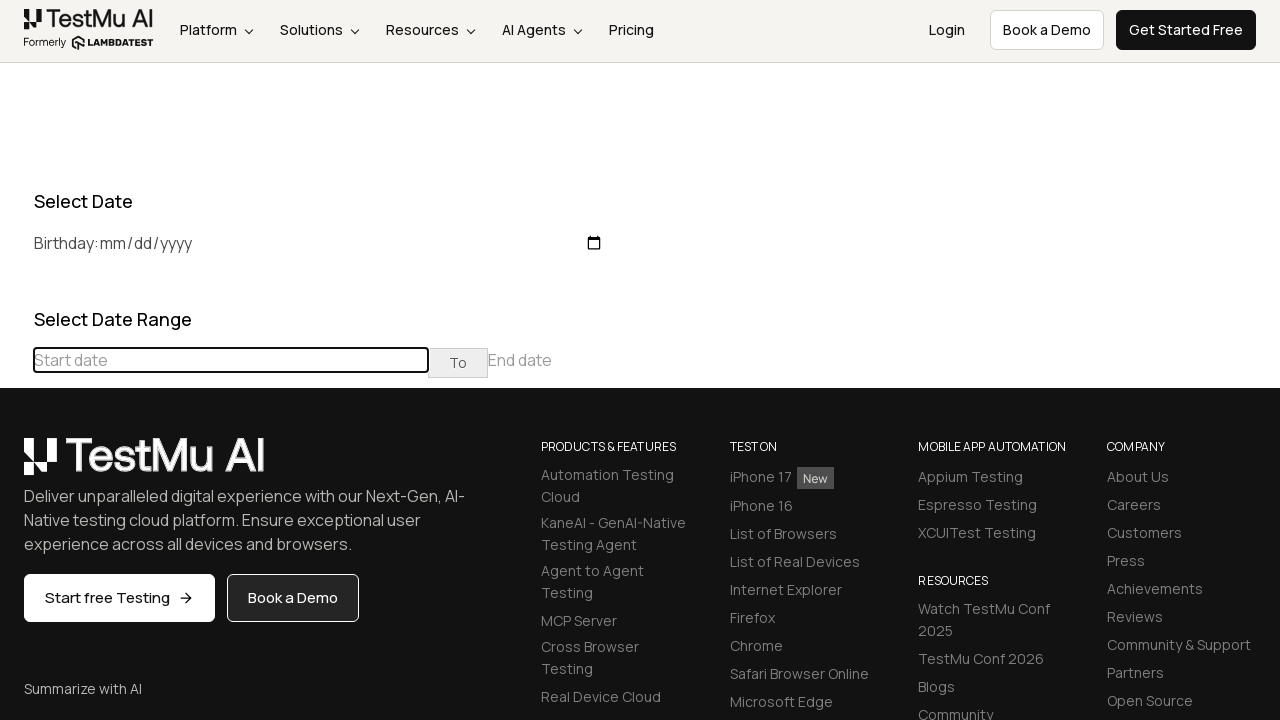

Clicked previous button to navigate to an earlier month at (16, 465) on div[class="datepicker-days"] th[class="prev"]
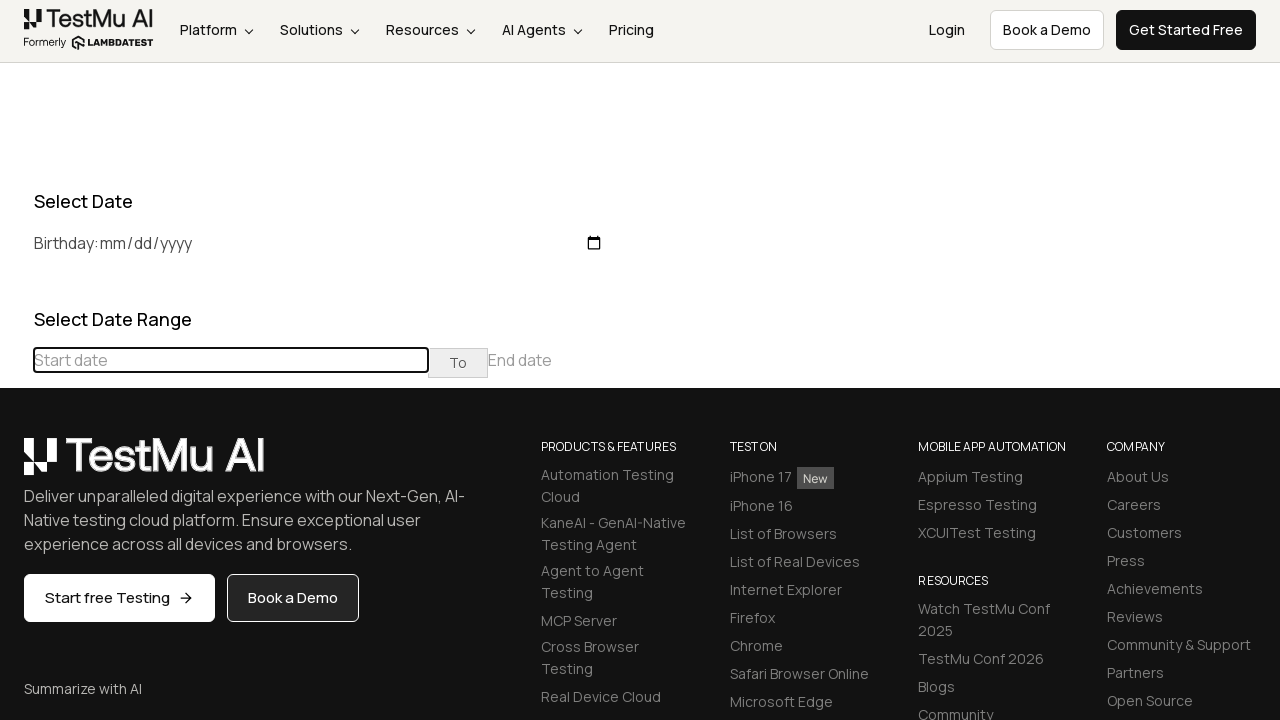

Waited 100ms for calendar to update
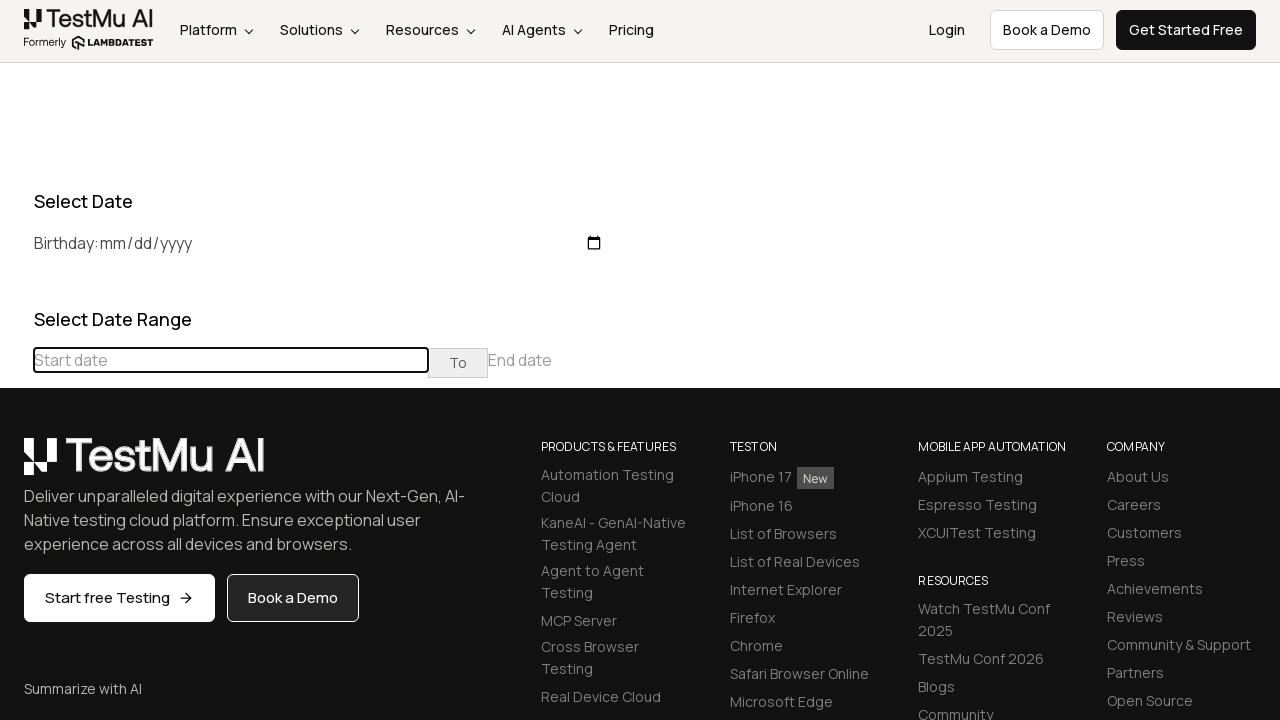

Clicked previous button to navigate to an earlier month at (16, 465) on div[class="datepicker-days"] th[class="prev"]
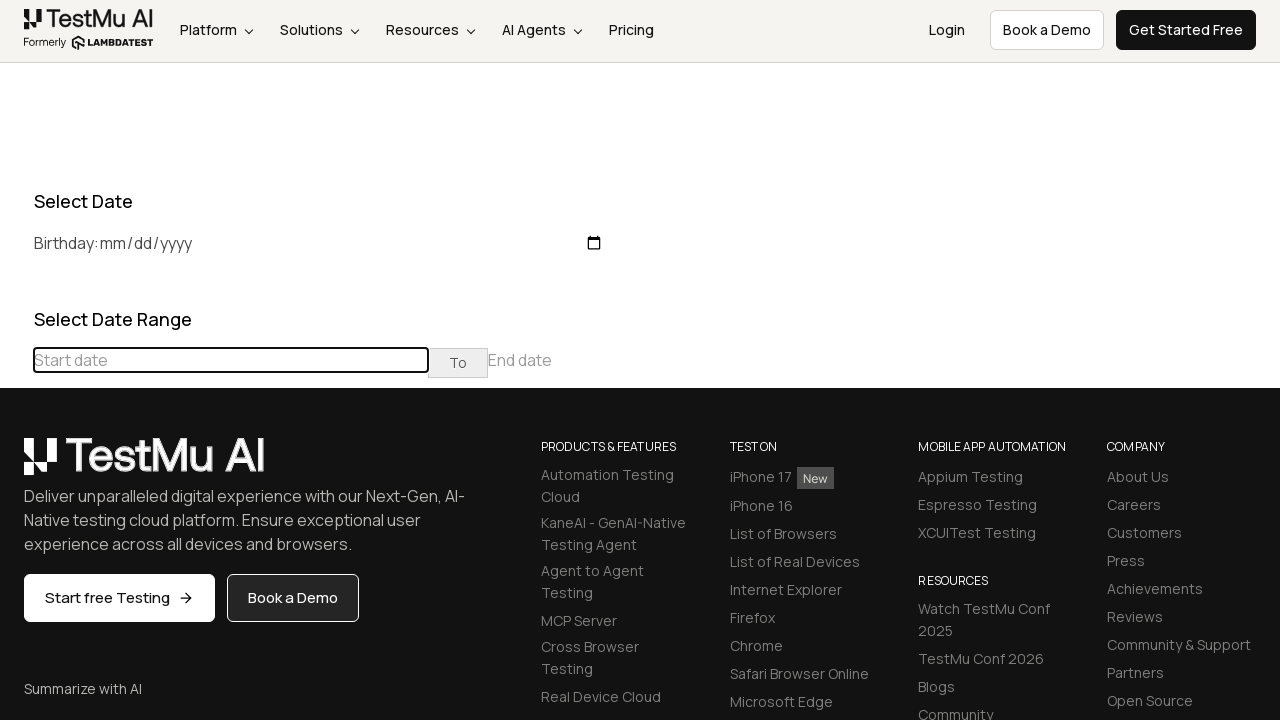

Waited 100ms for calendar to update
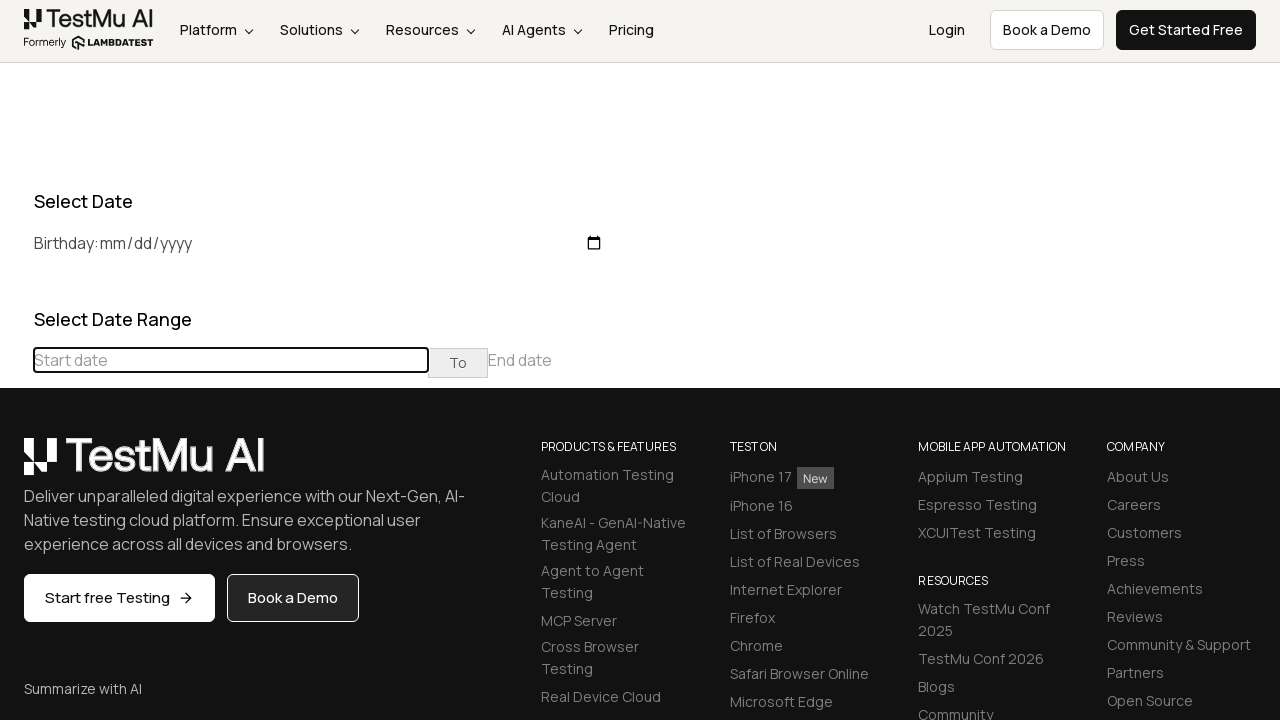

Clicked previous button to navigate to an earlier month at (16, 465) on div[class="datepicker-days"] th[class="prev"]
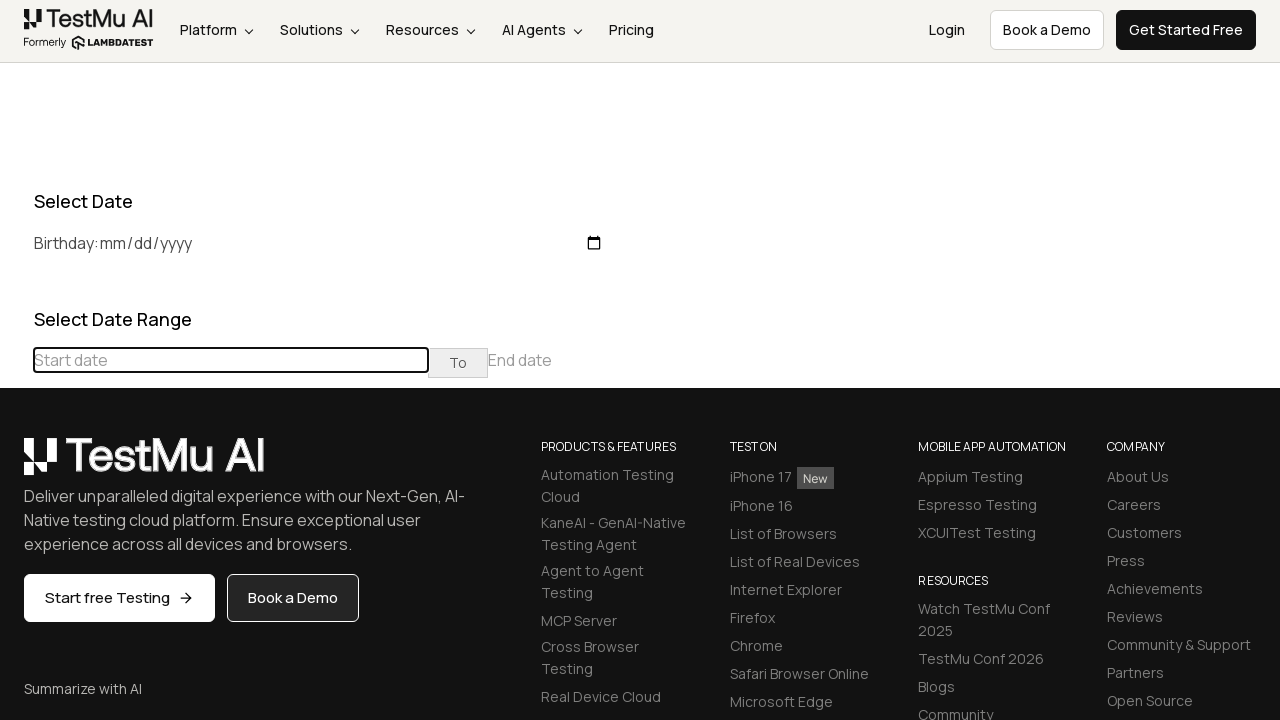

Waited 100ms for calendar to update
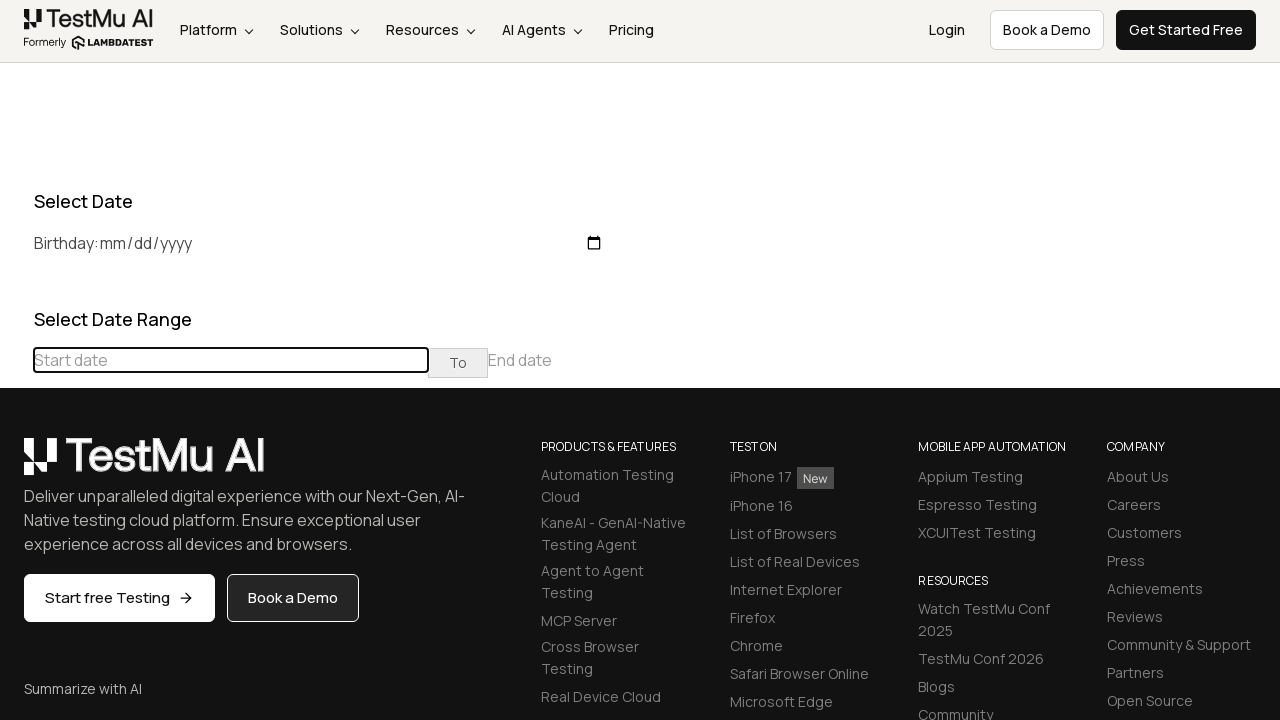

Clicked previous button to navigate to an earlier month at (16, 465) on div[class="datepicker-days"] th[class="prev"]
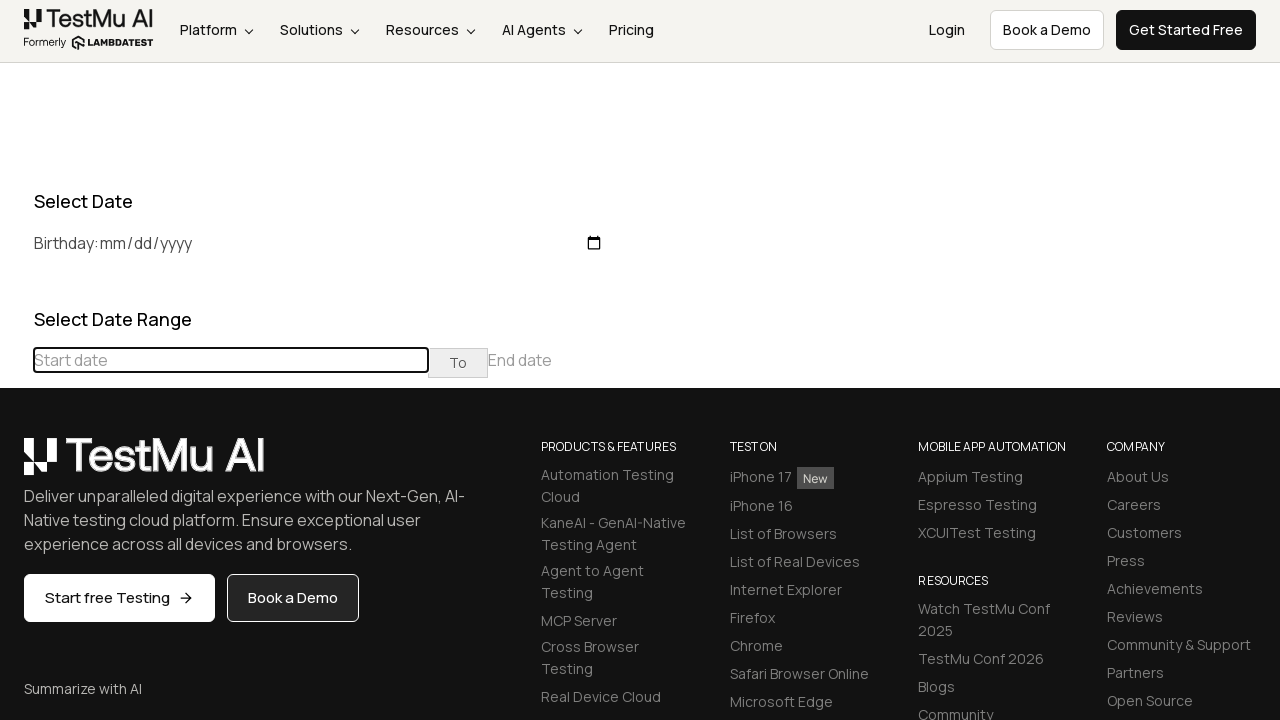

Waited 100ms for calendar to update
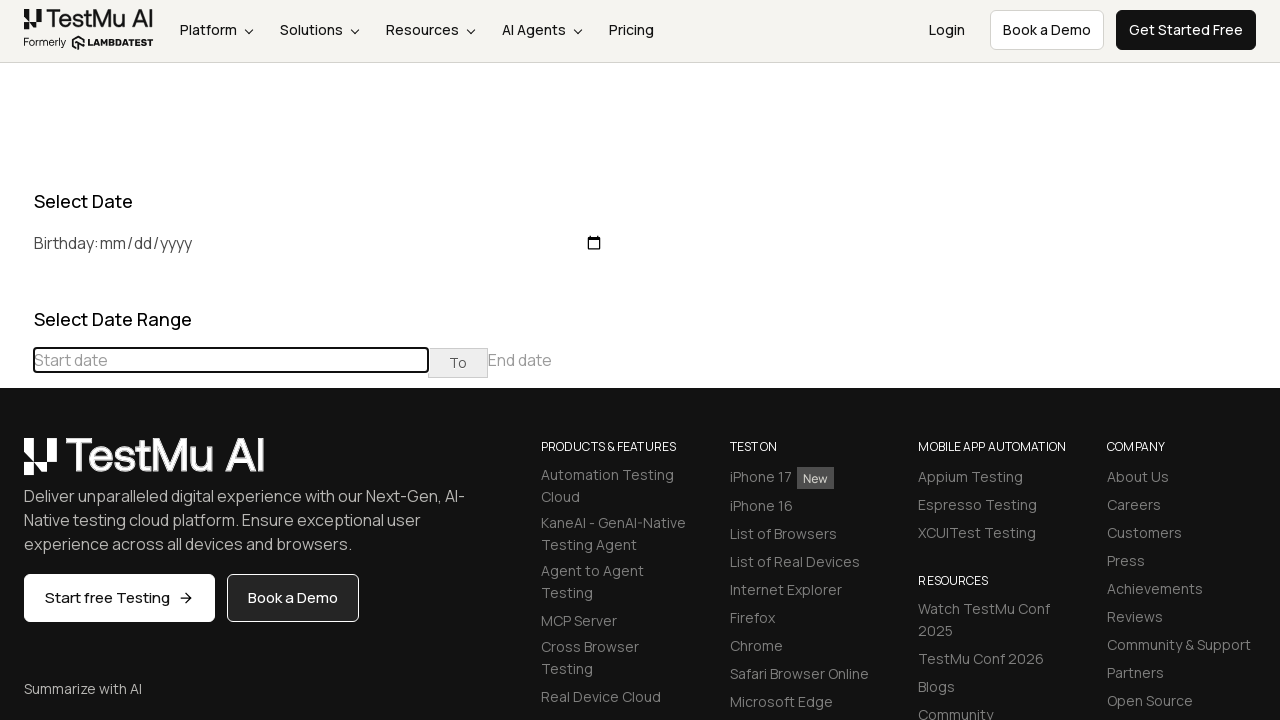

Clicked previous button to navigate to an earlier month at (16, 465) on div[class="datepicker-days"] th[class="prev"]
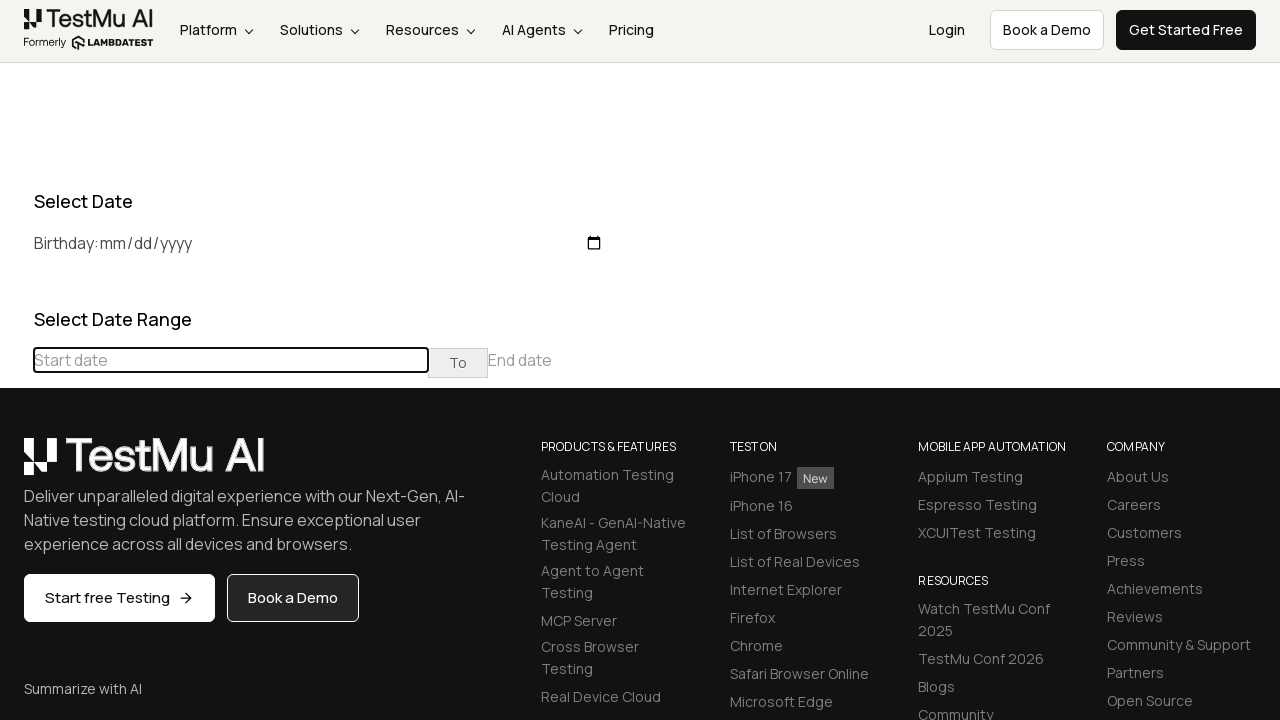

Waited 100ms for calendar to update
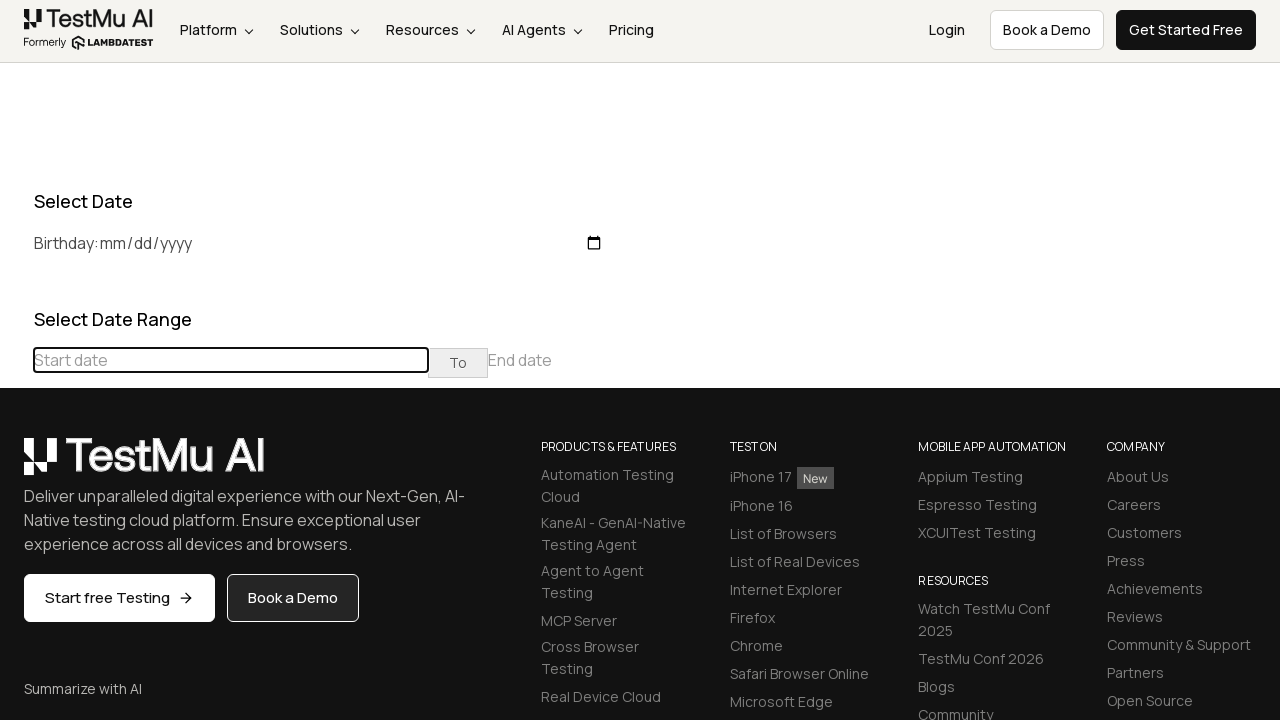

Clicked previous button to navigate to an earlier month at (16, 465) on div[class="datepicker-days"] th[class="prev"]
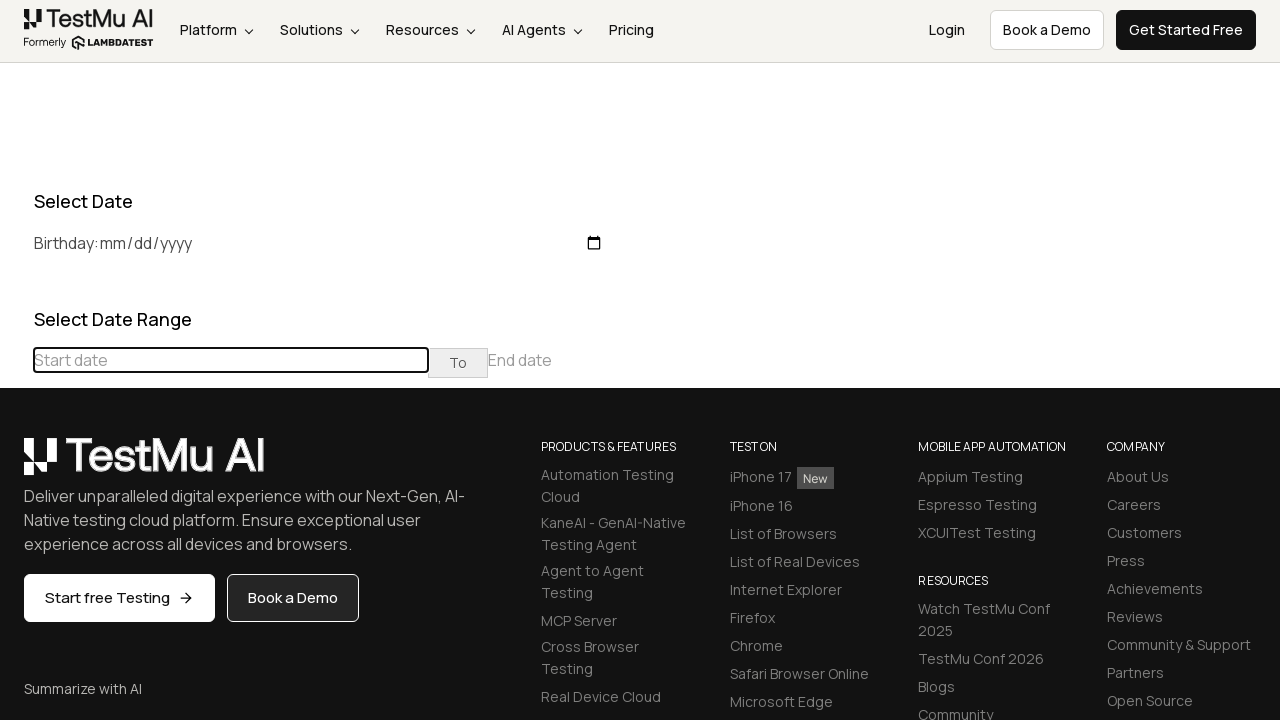

Waited 100ms for calendar to update
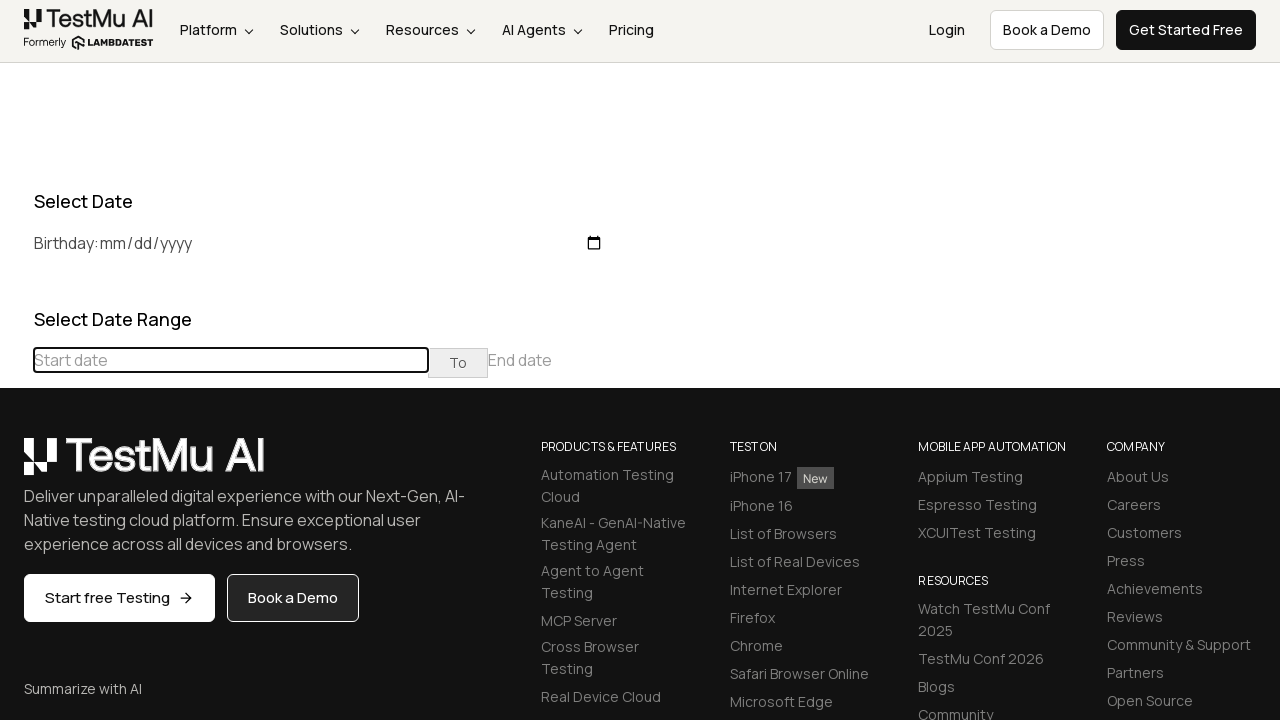

Clicked previous button to navigate to an earlier month at (16, 465) on div[class="datepicker-days"] th[class="prev"]
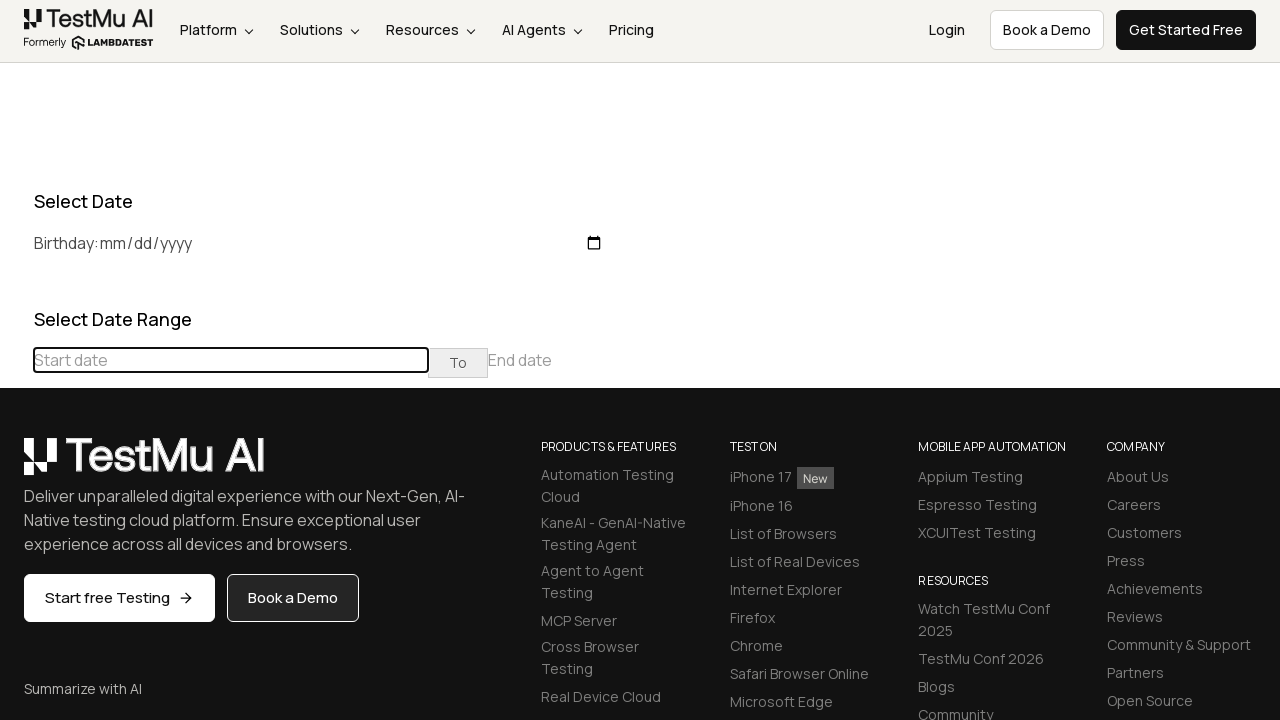

Waited 100ms for calendar to update
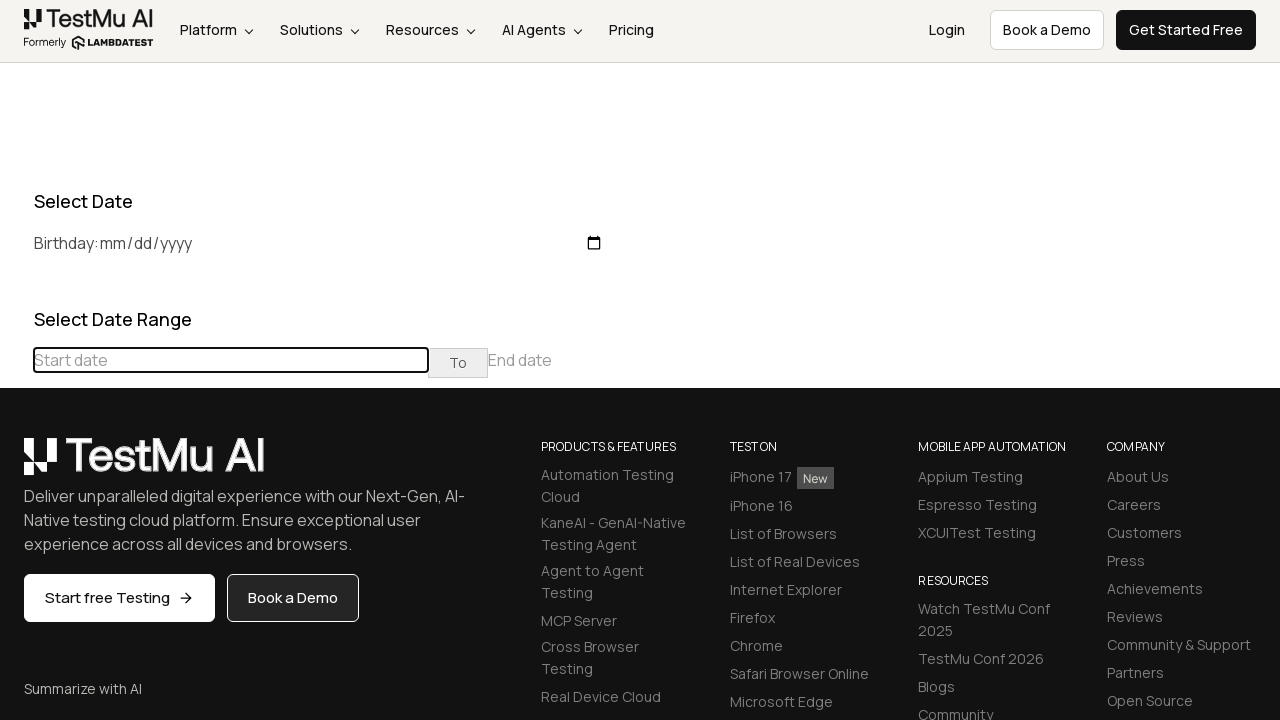

Clicked previous button to navigate to an earlier month at (16, 465) on div[class="datepicker-days"] th[class="prev"]
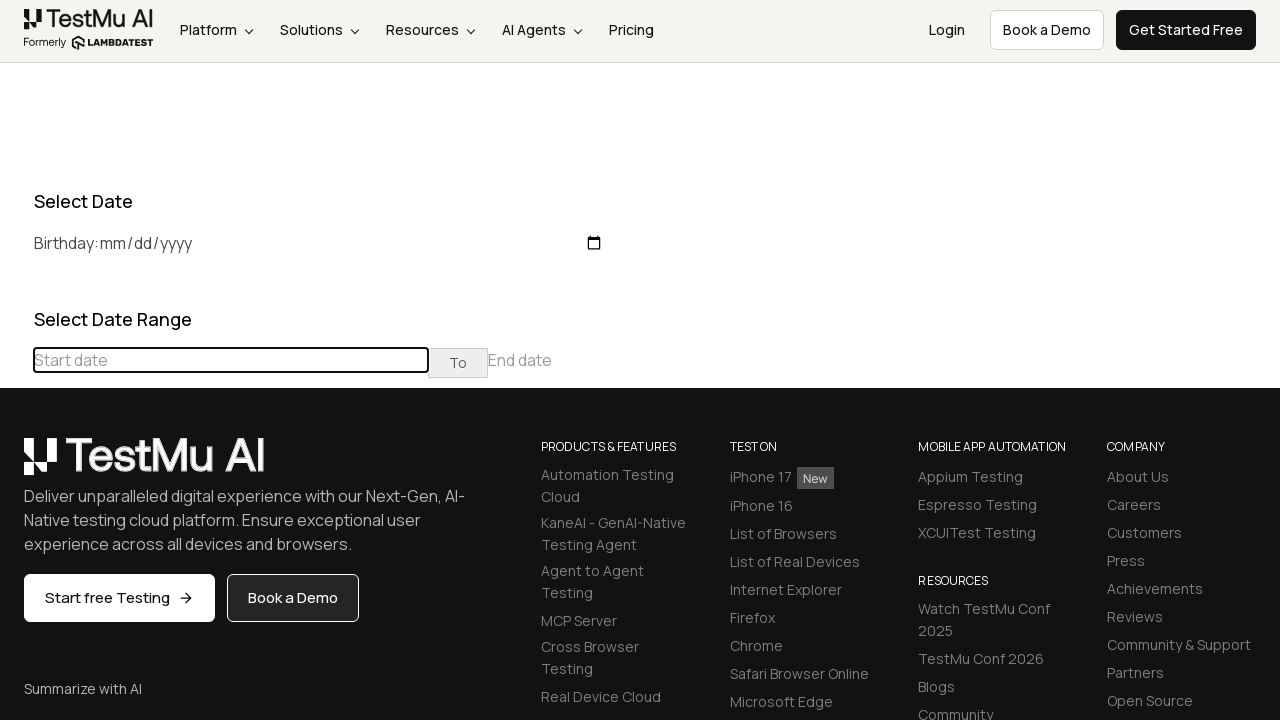

Waited 100ms for calendar to update
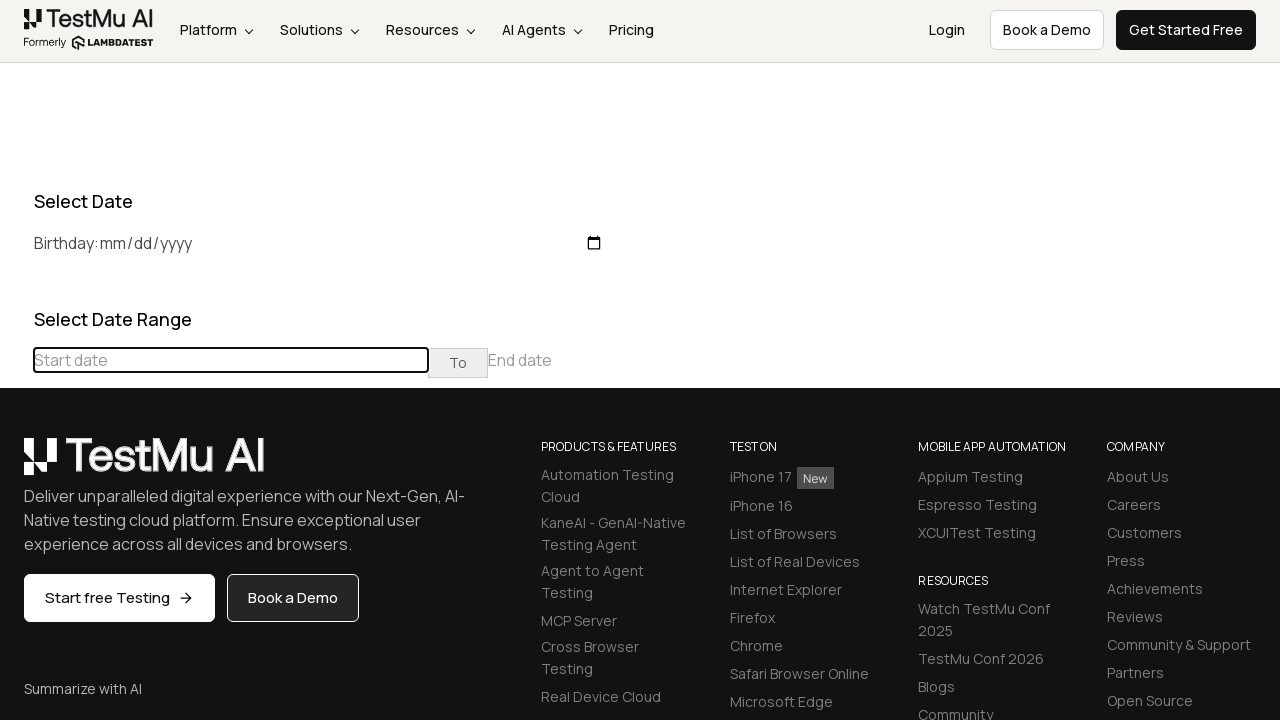

Clicked previous button to navigate to an earlier month at (16, 465) on div[class="datepicker-days"] th[class="prev"]
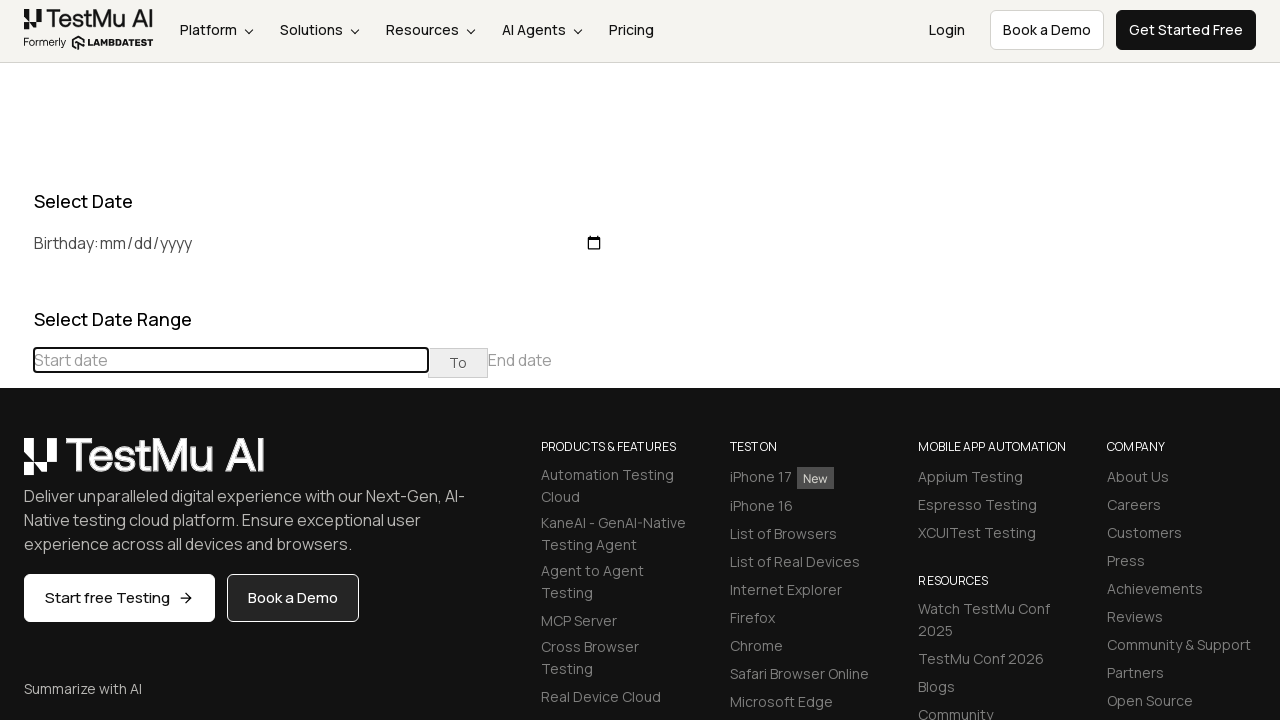

Waited 100ms for calendar to update
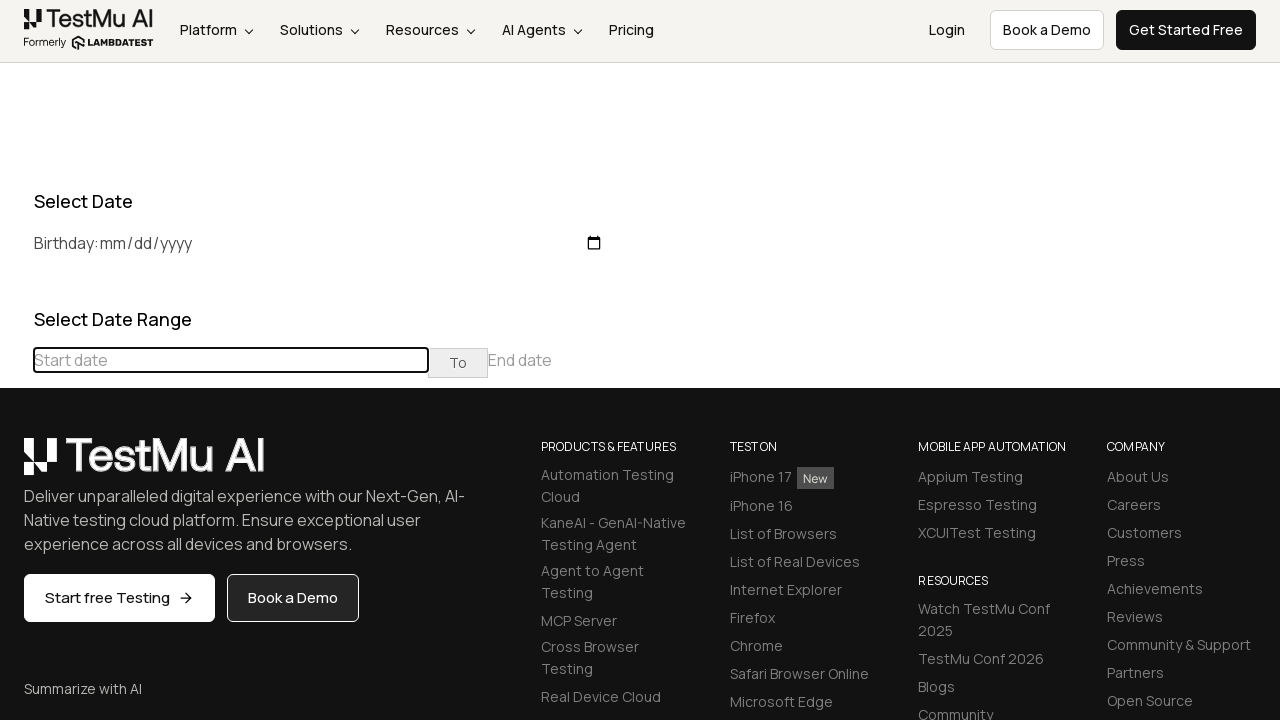

Clicked previous button to navigate to an earlier month at (16, 465) on div[class="datepicker-days"] th[class="prev"]
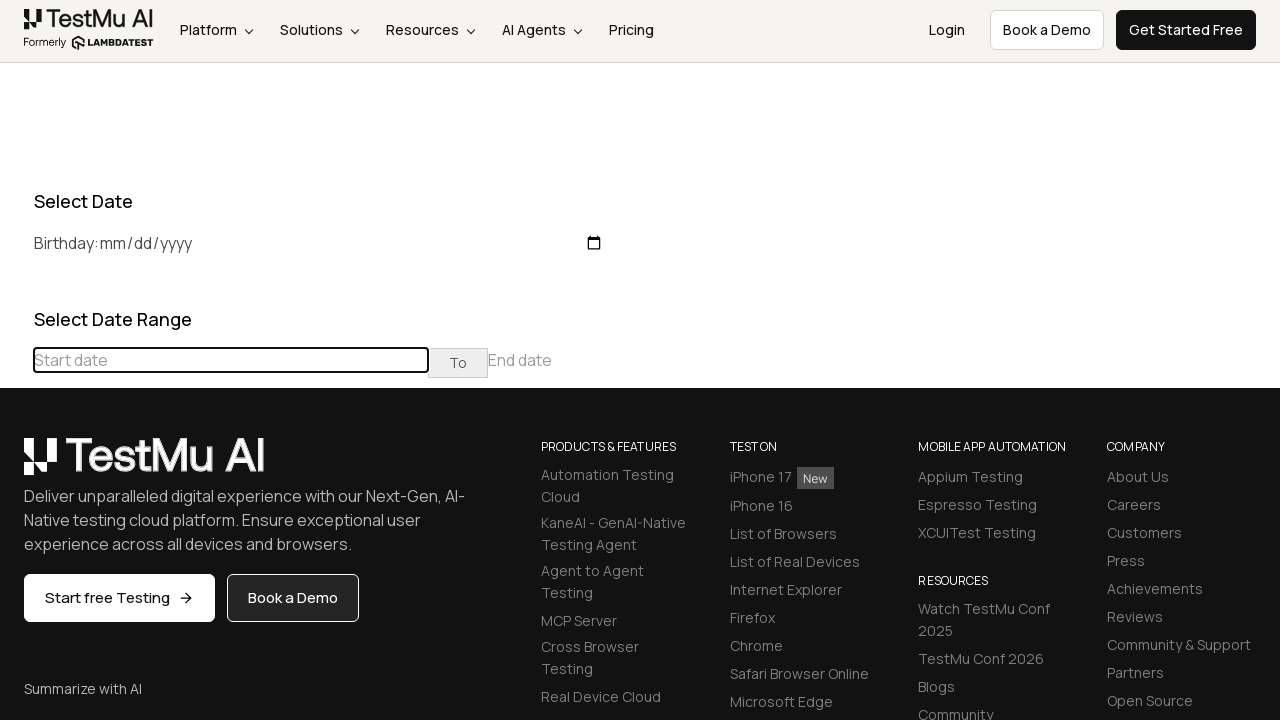

Waited 100ms for calendar to update
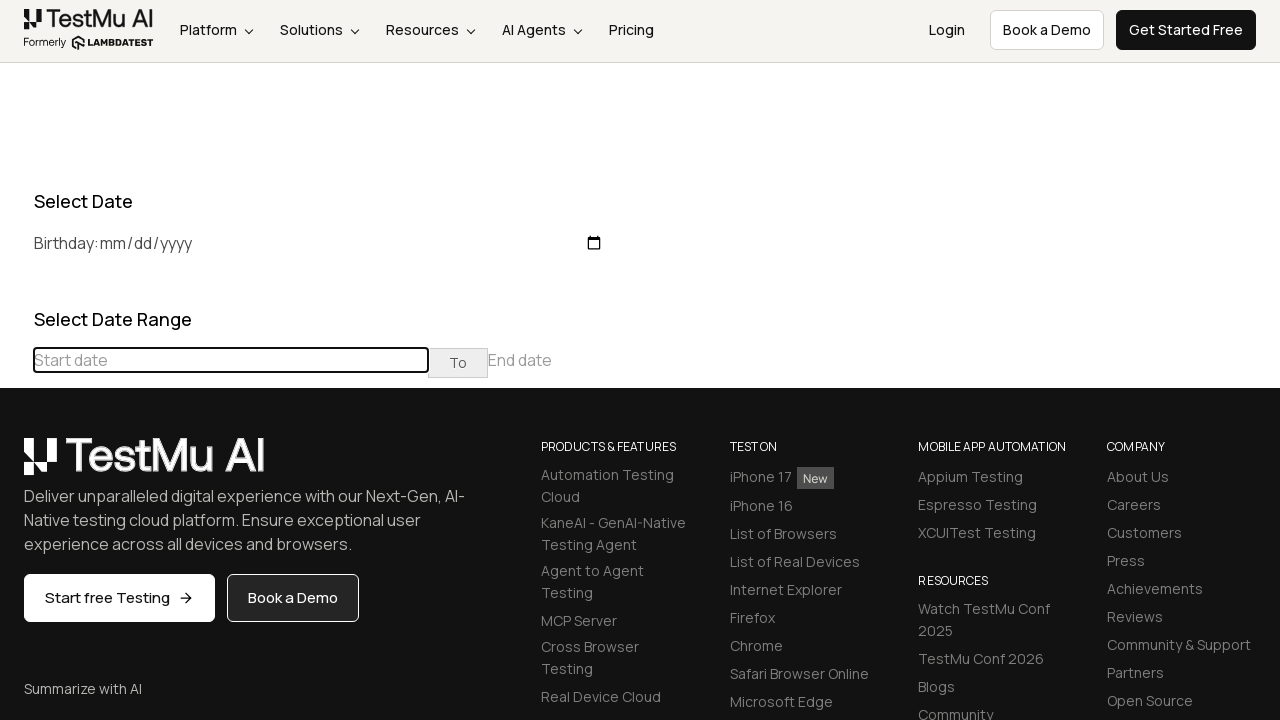

Clicked previous button to navigate to an earlier month at (16, 465) on div[class="datepicker-days"] th[class="prev"]
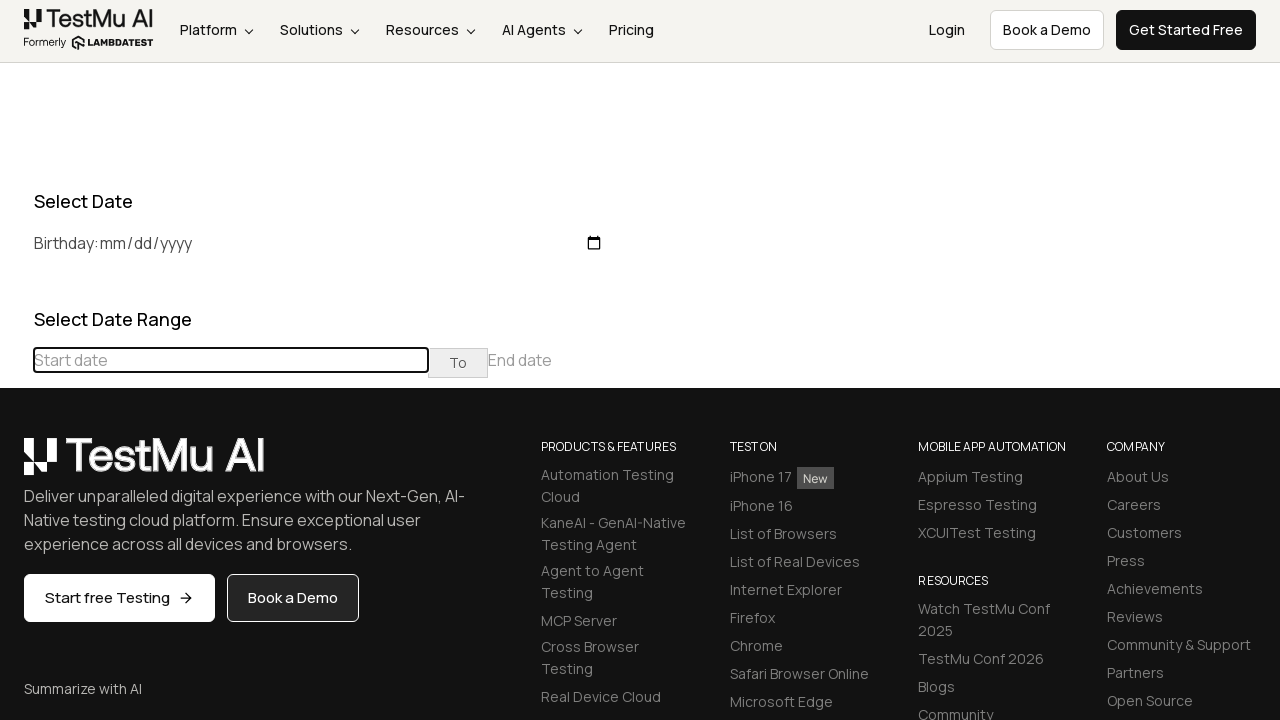

Waited 100ms for calendar to update
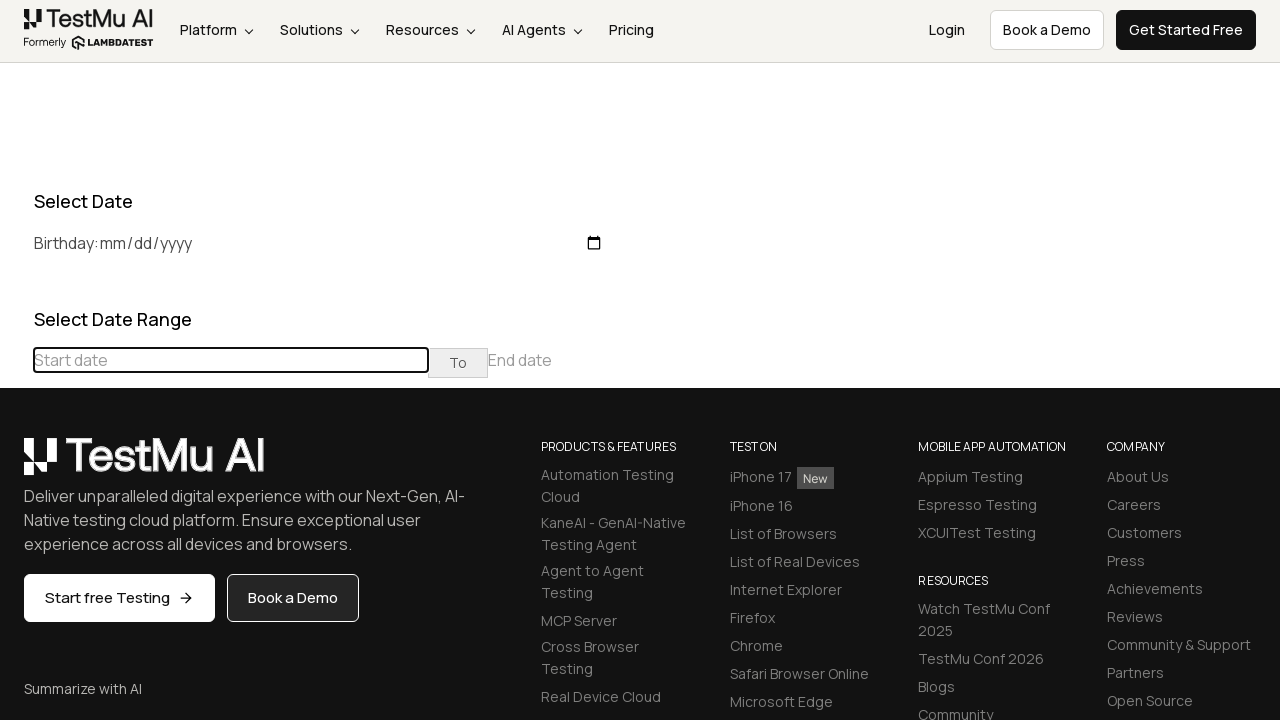

Clicked previous button to navigate to an earlier month at (16, 465) on div[class="datepicker-days"] th[class="prev"]
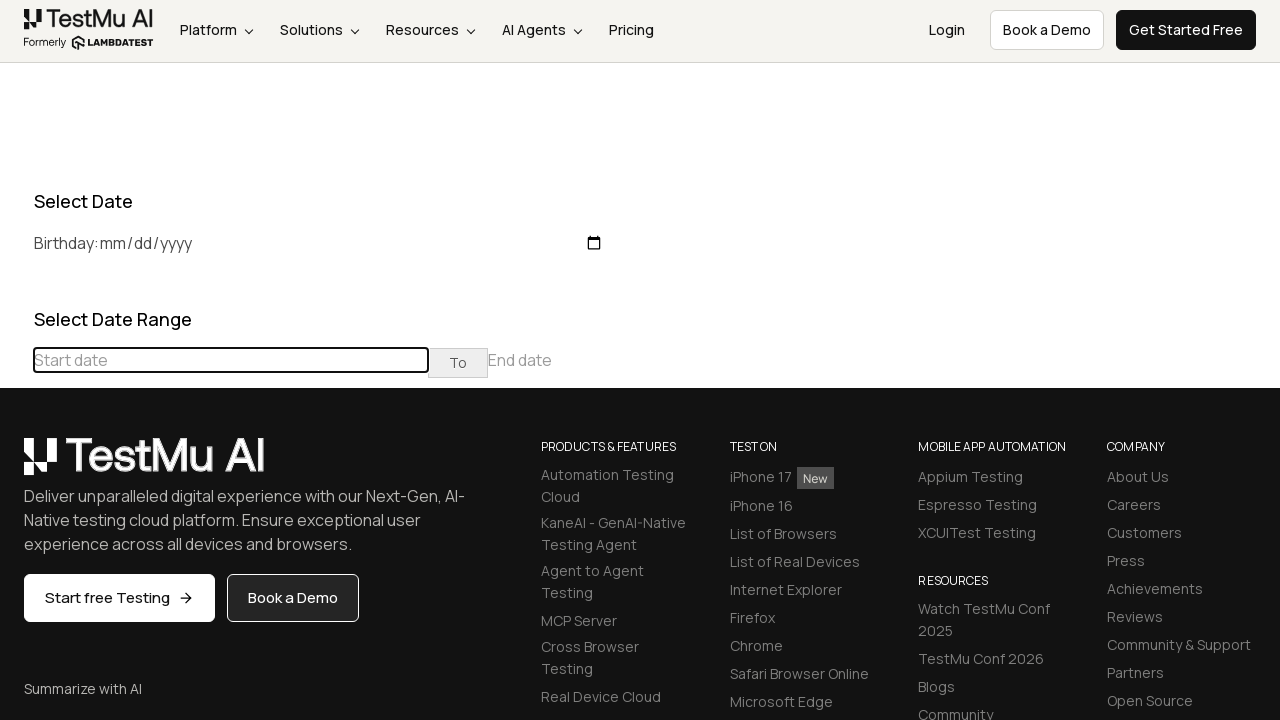

Waited 100ms for calendar to update
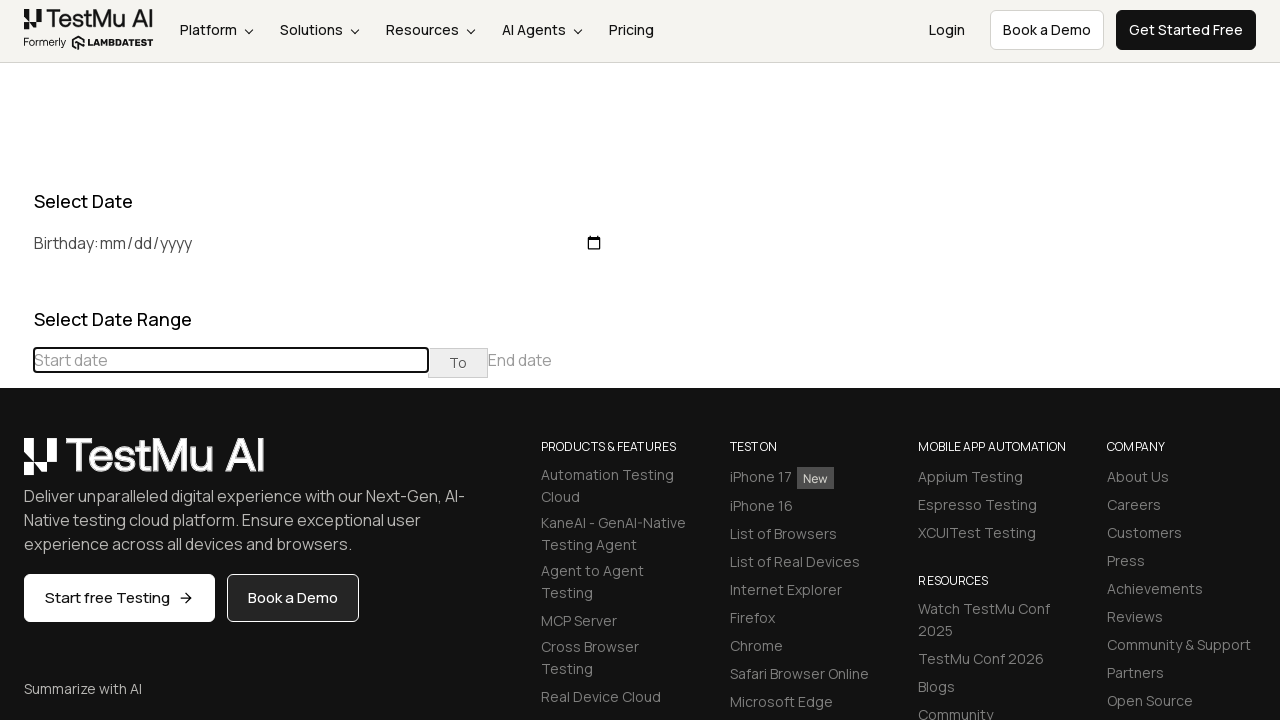

Clicked previous button to navigate to an earlier month at (16, 465) on div[class="datepicker-days"] th[class="prev"]
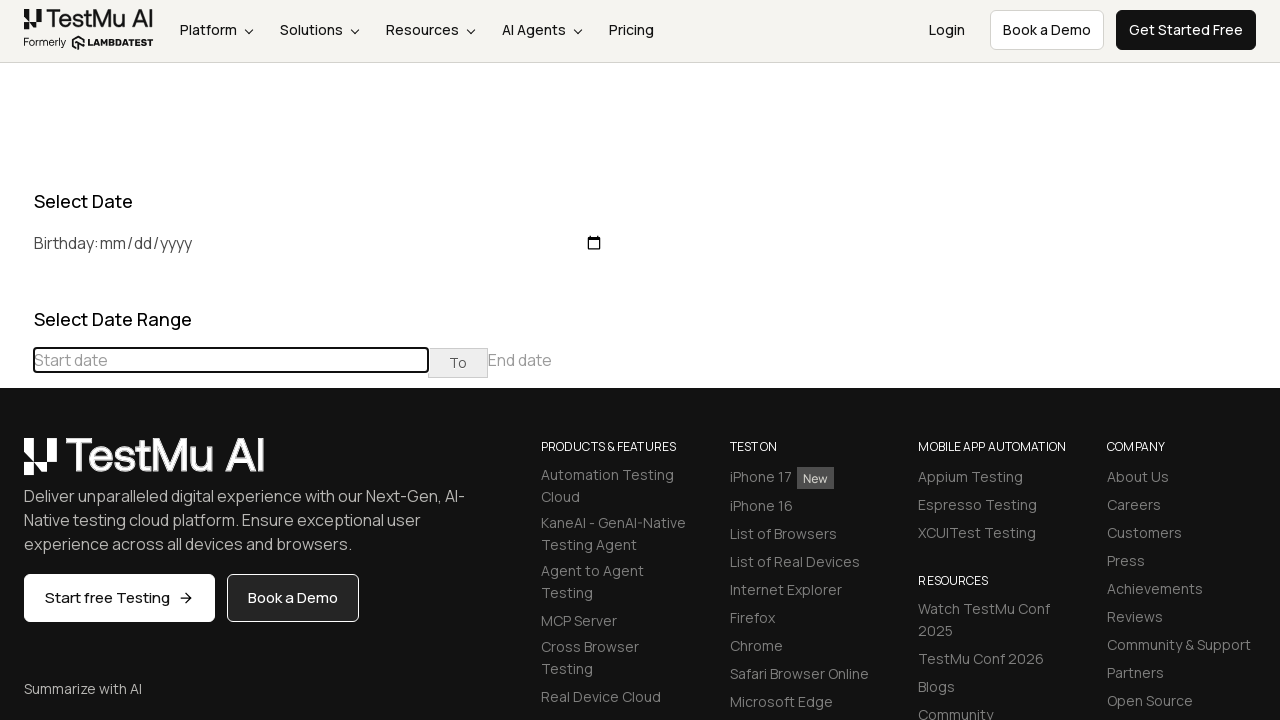

Waited 100ms for calendar to update
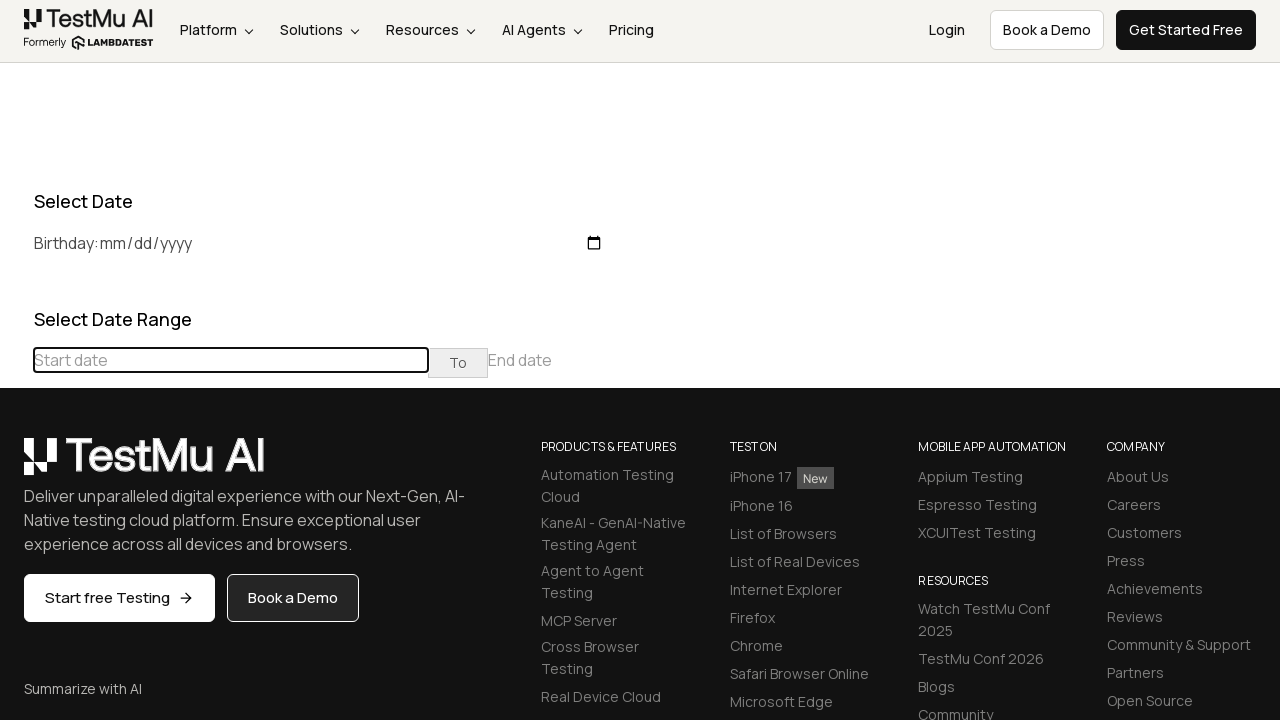

Clicked previous button to navigate to an earlier month at (16, 465) on div[class="datepicker-days"] th[class="prev"]
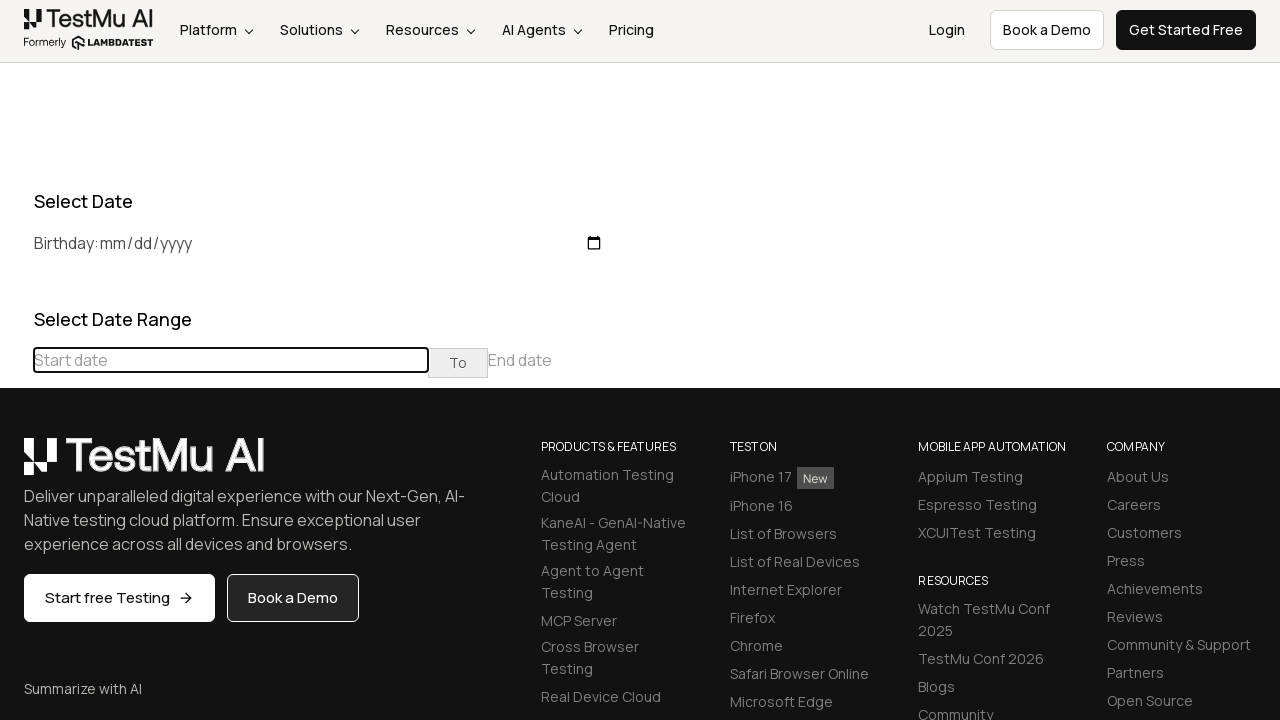

Waited 100ms for calendar to update
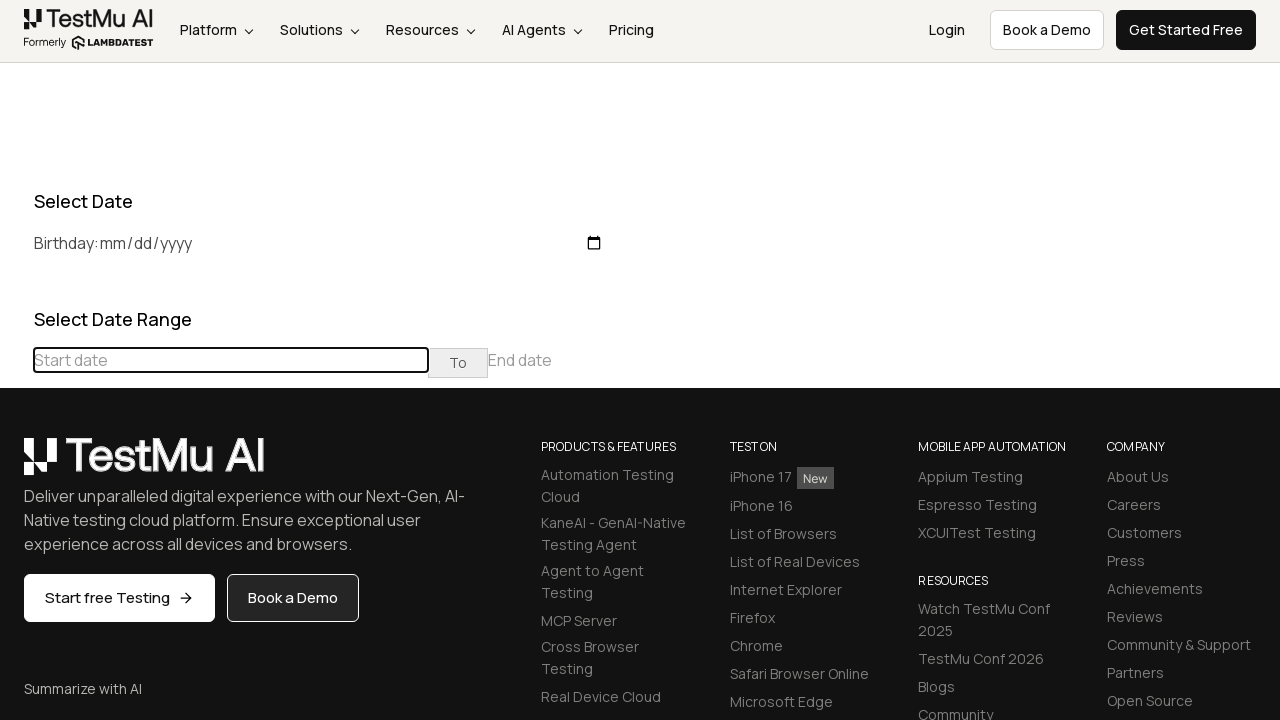

Clicked previous button to navigate to an earlier month at (16, 465) on div[class="datepicker-days"] th[class="prev"]
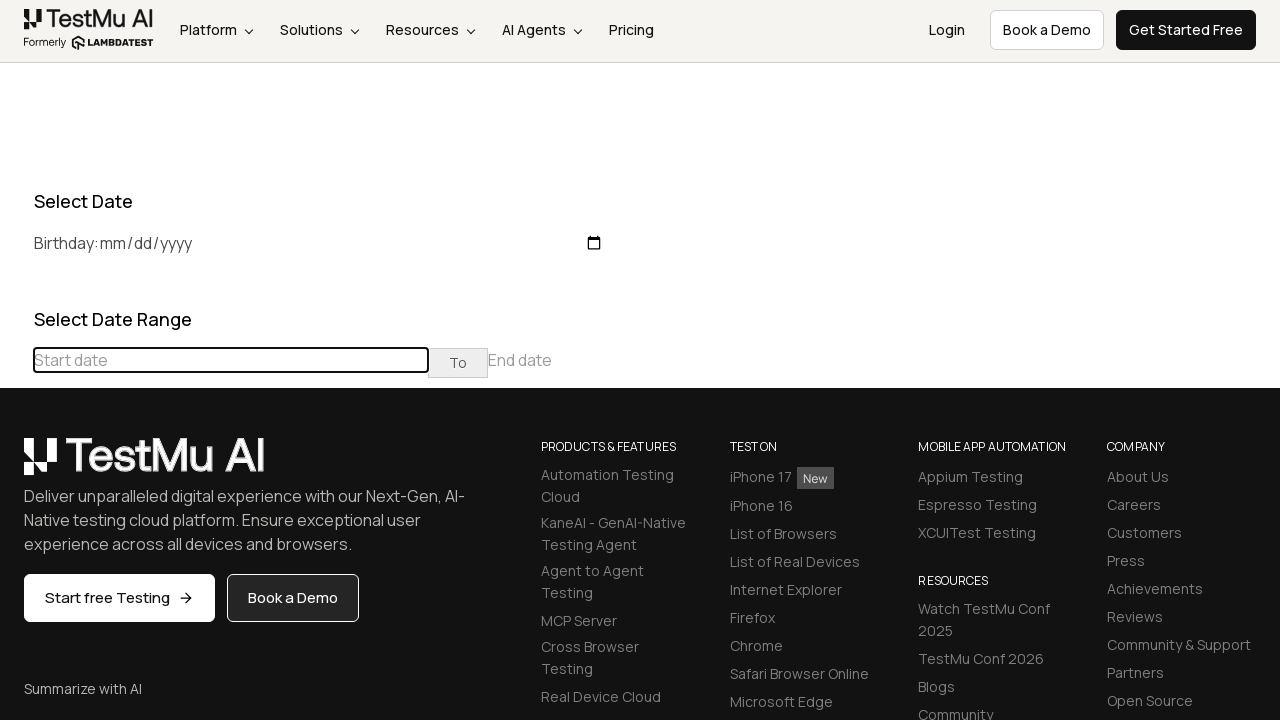

Waited 100ms for calendar to update
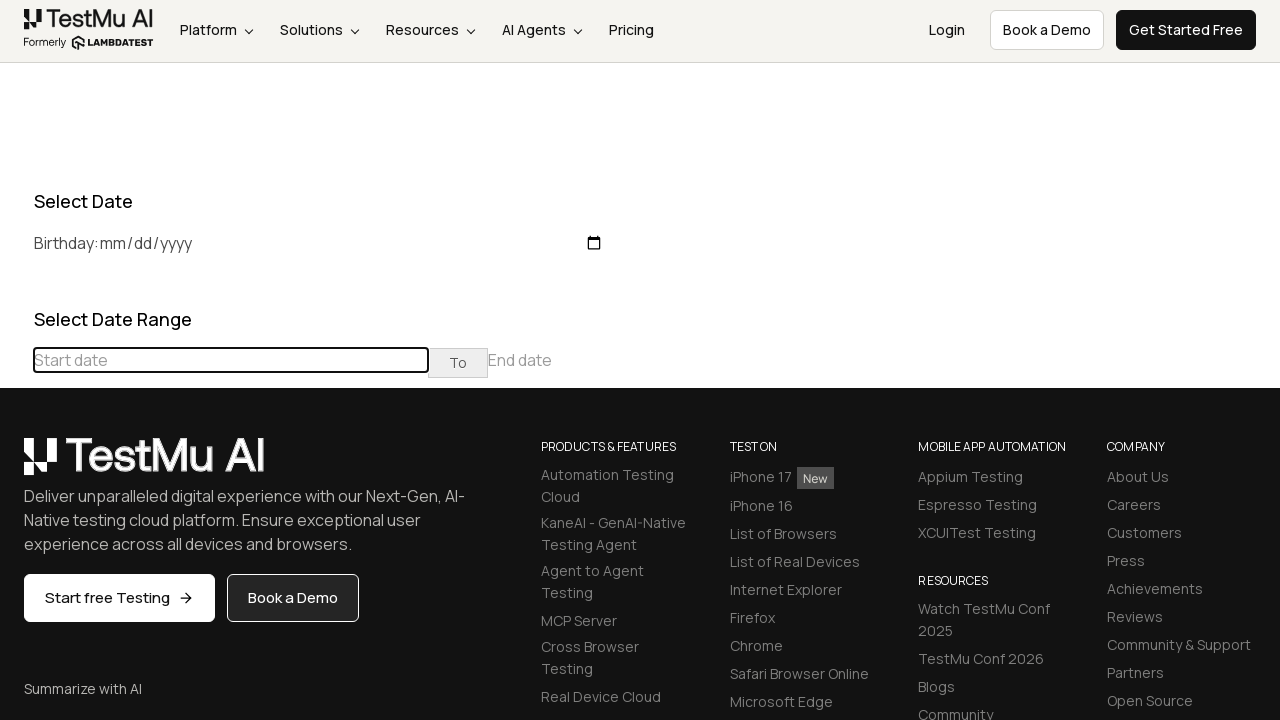

Clicked previous button to navigate to an earlier month at (16, 465) on div[class="datepicker-days"] th[class="prev"]
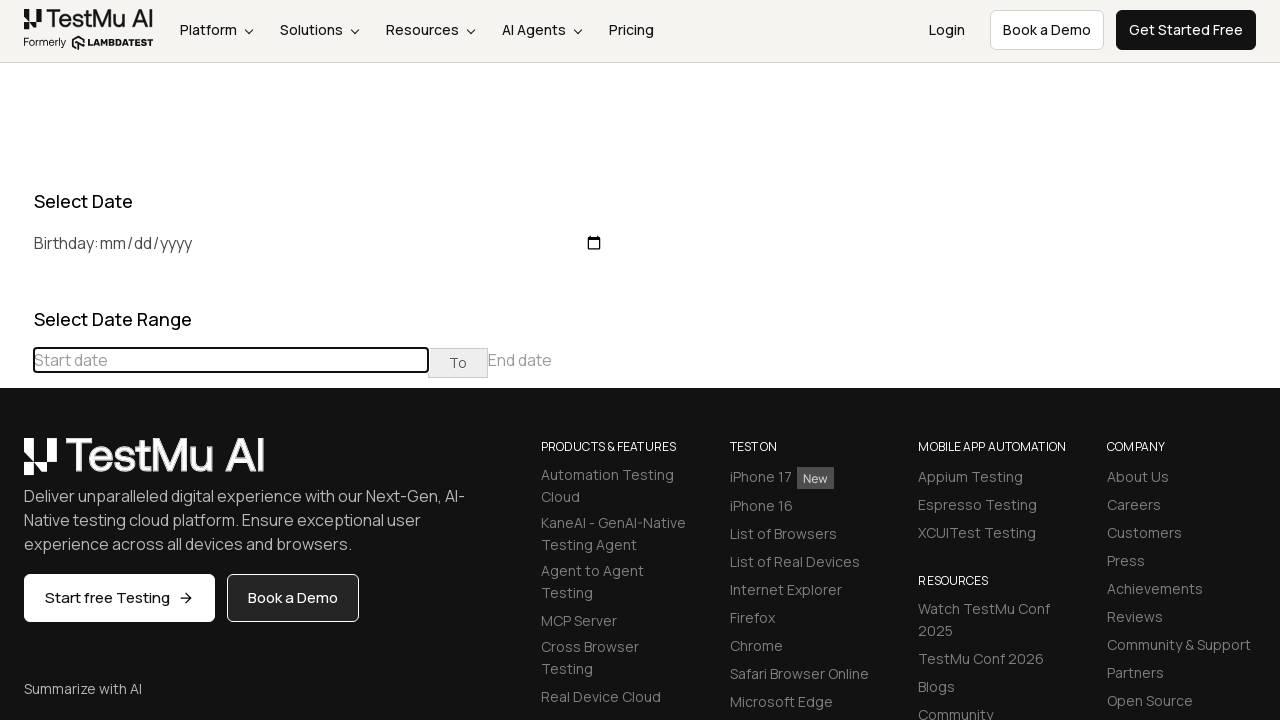

Waited 100ms for calendar to update
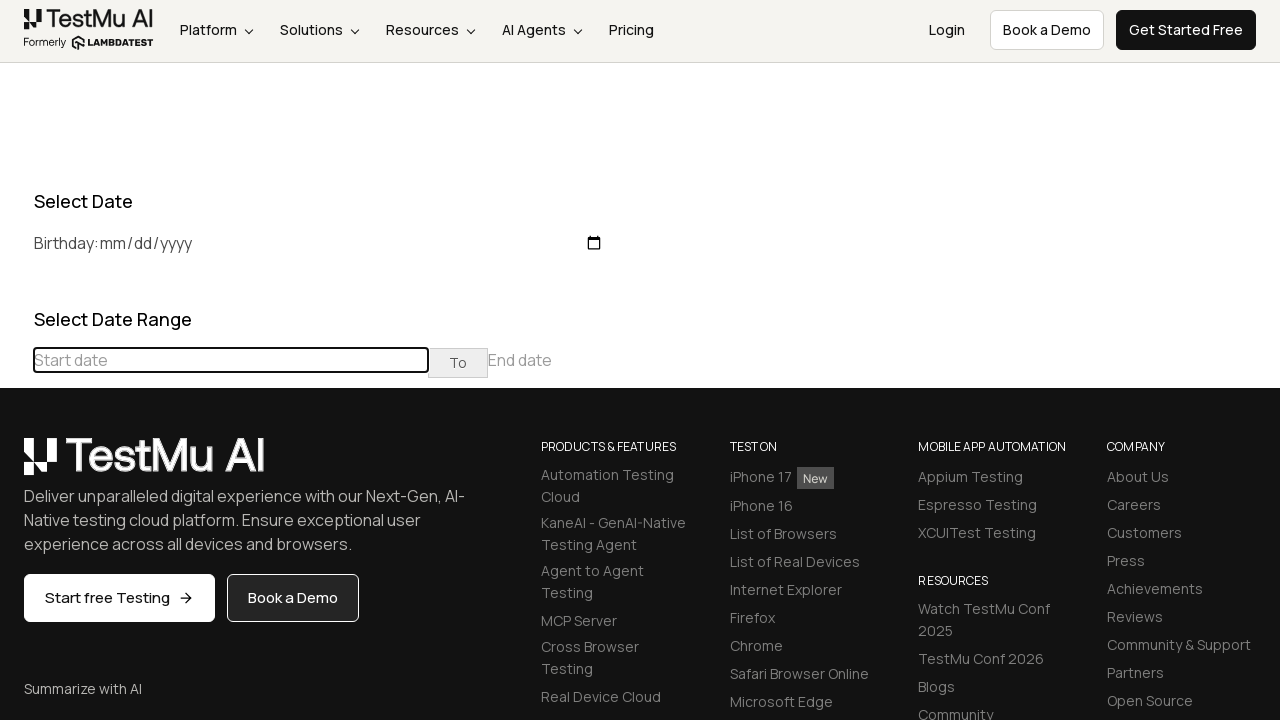

Clicked previous button to navigate to an earlier month at (16, 465) on div[class="datepicker-days"] th[class="prev"]
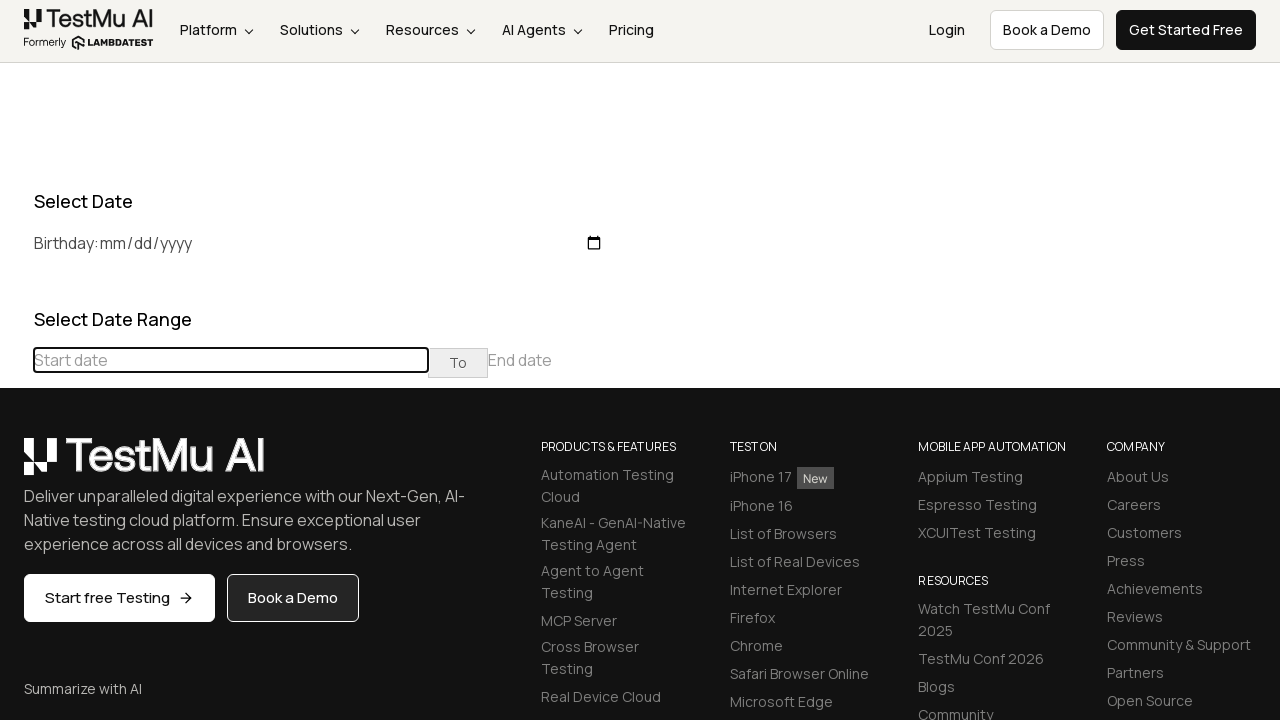

Waited 100ms for calendar to update
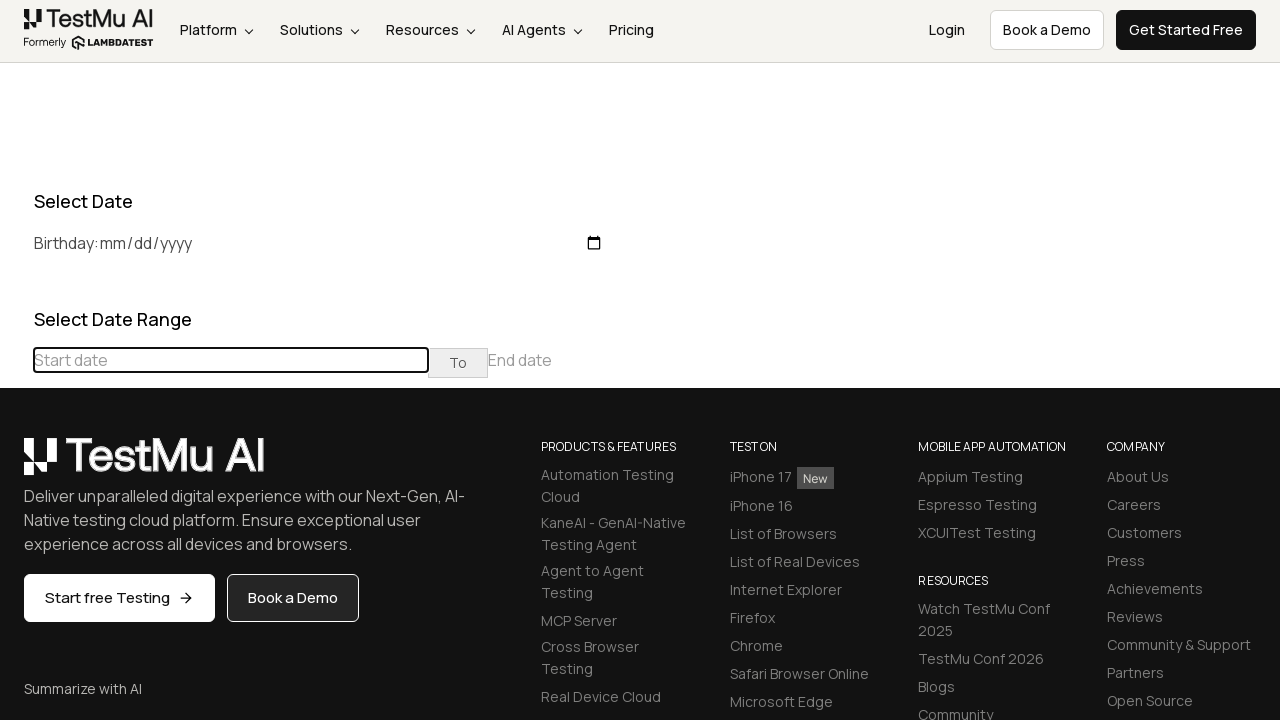

Clicked previous button to navigate to an earlier month at (16, 465) on div[class="datepicker-days"] th[class="prev"]
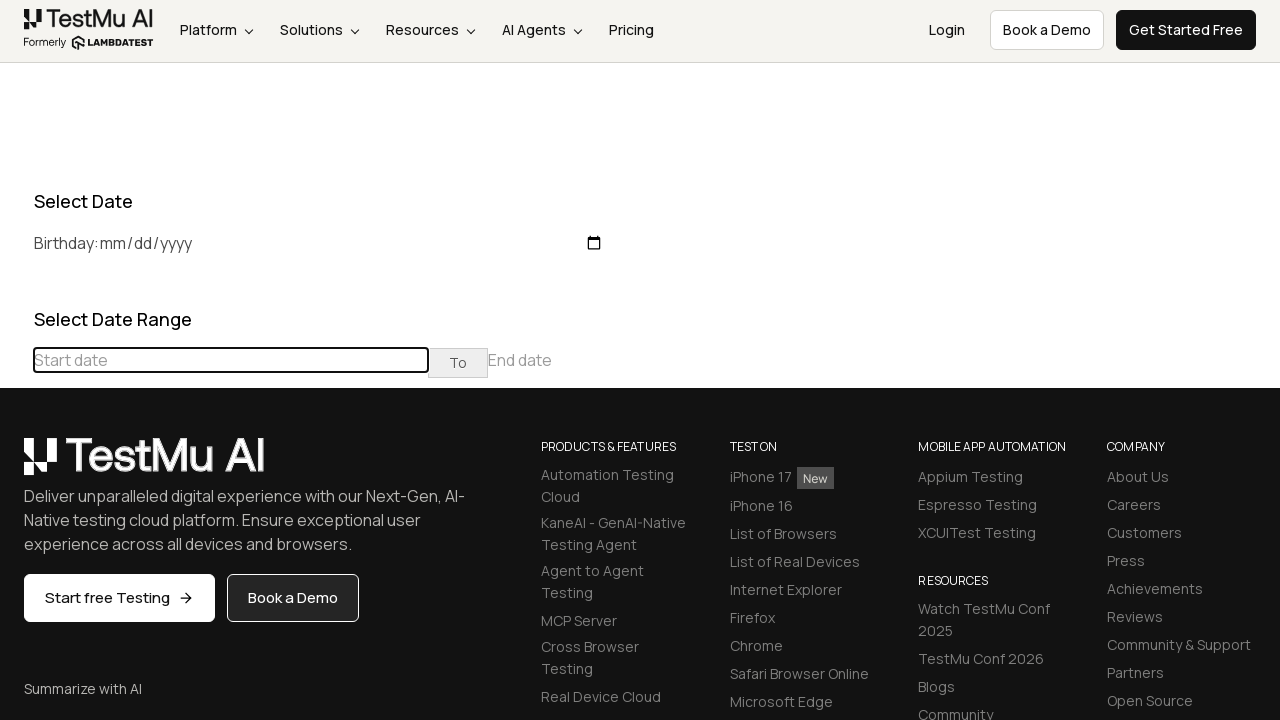

Waited 100ms for calendar to update
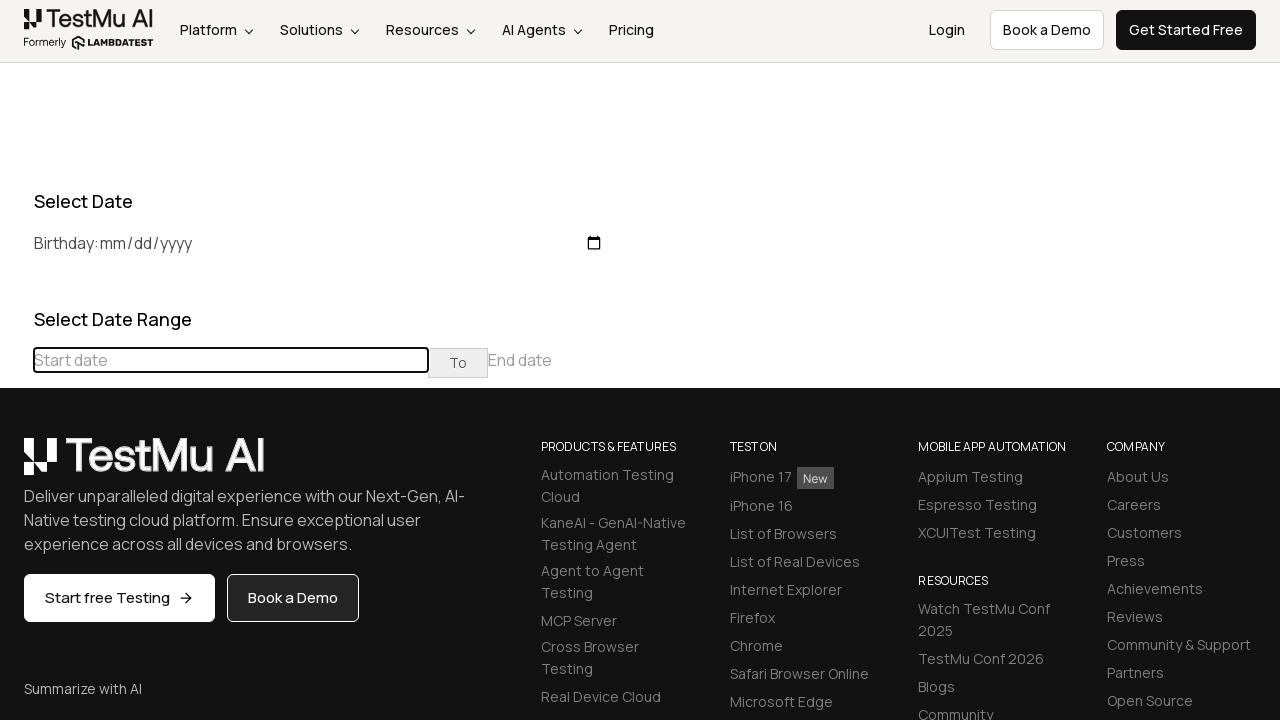

Clicked previous button to navigate to an earlier month at (16, 465) on div[class="datepicker-days"] th[class="prev"]
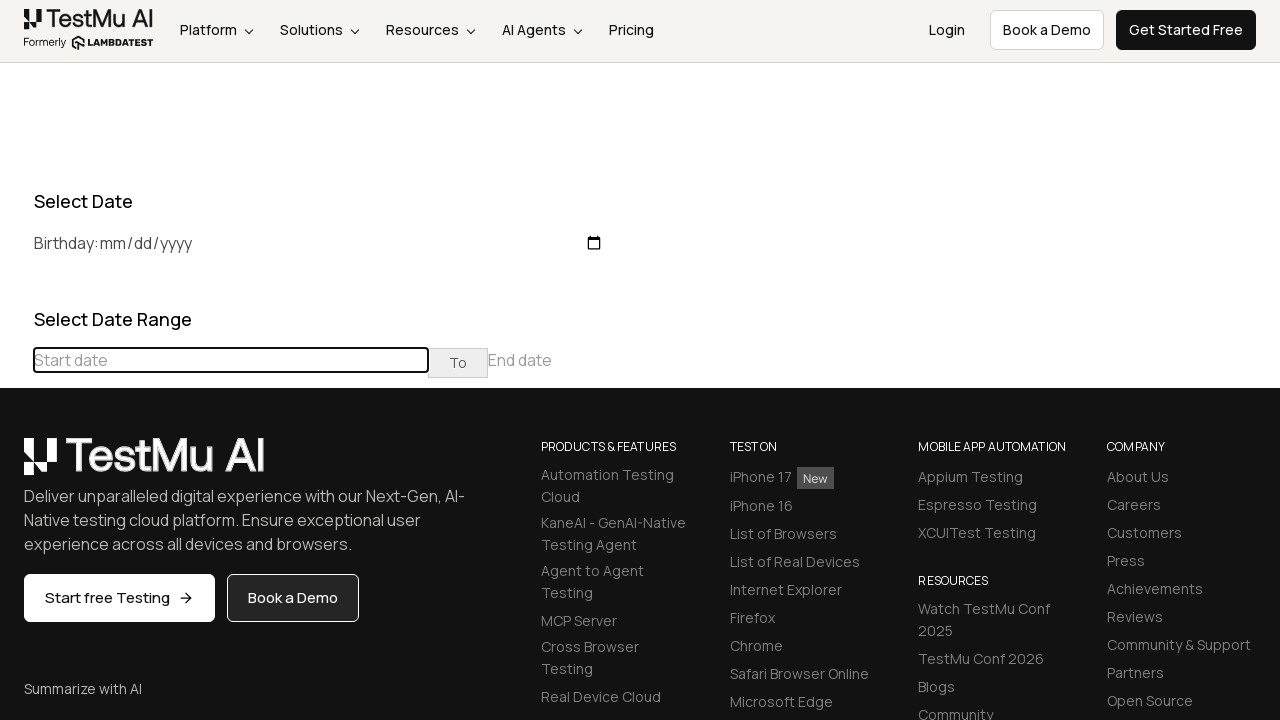

Waited 100ms for calendar to update
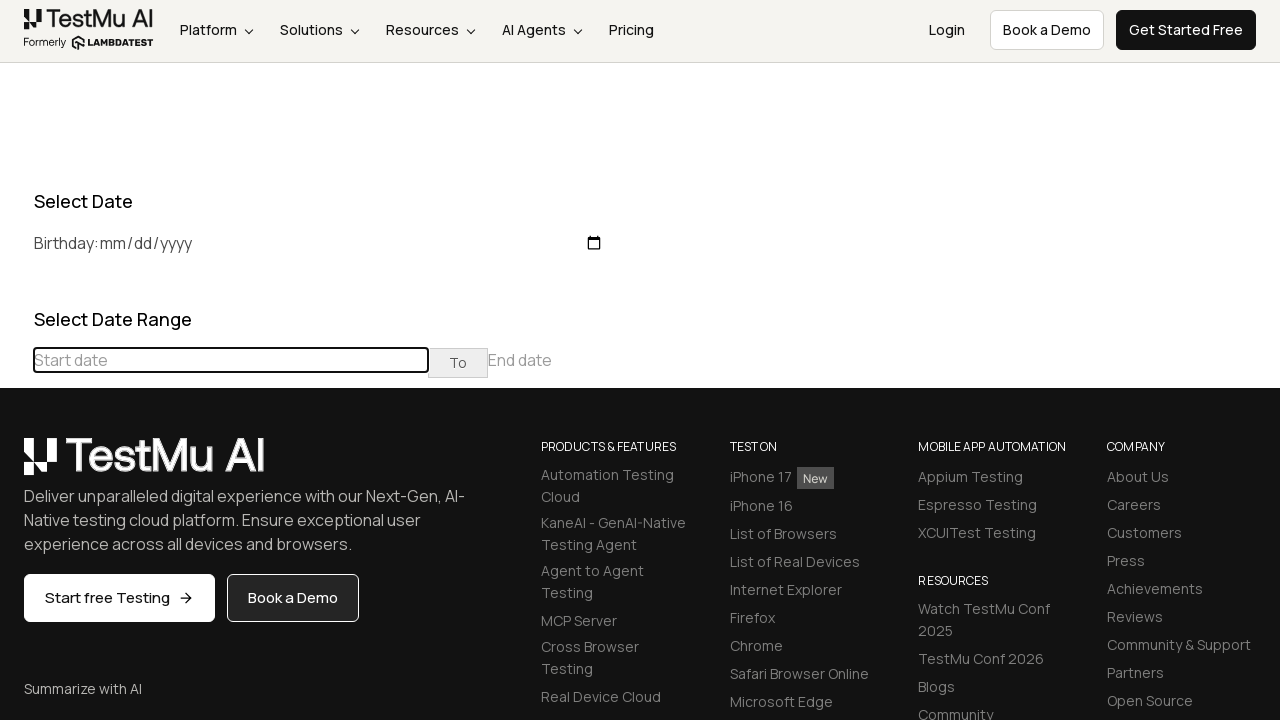

Clicked previous button to navigate to an earlier month at (16, 465) on div[class="datepicker-days"] th[class="prev"]
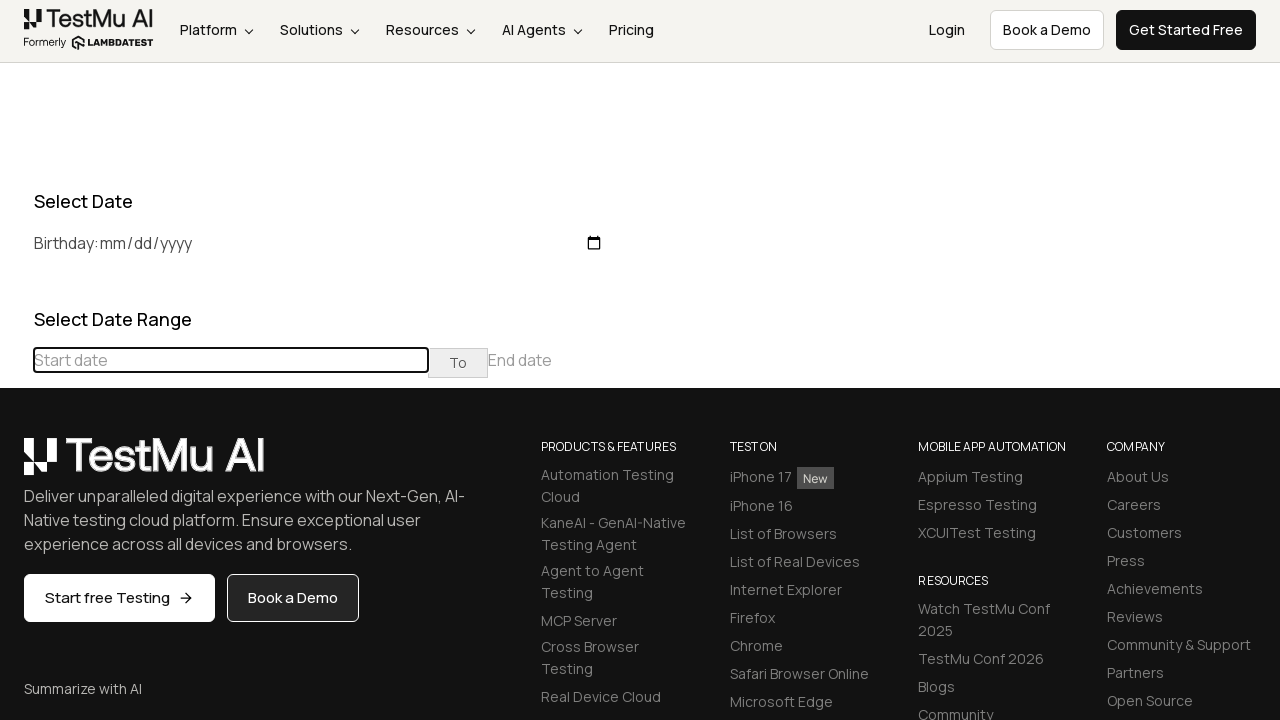

Waited 100ms for calendar to update
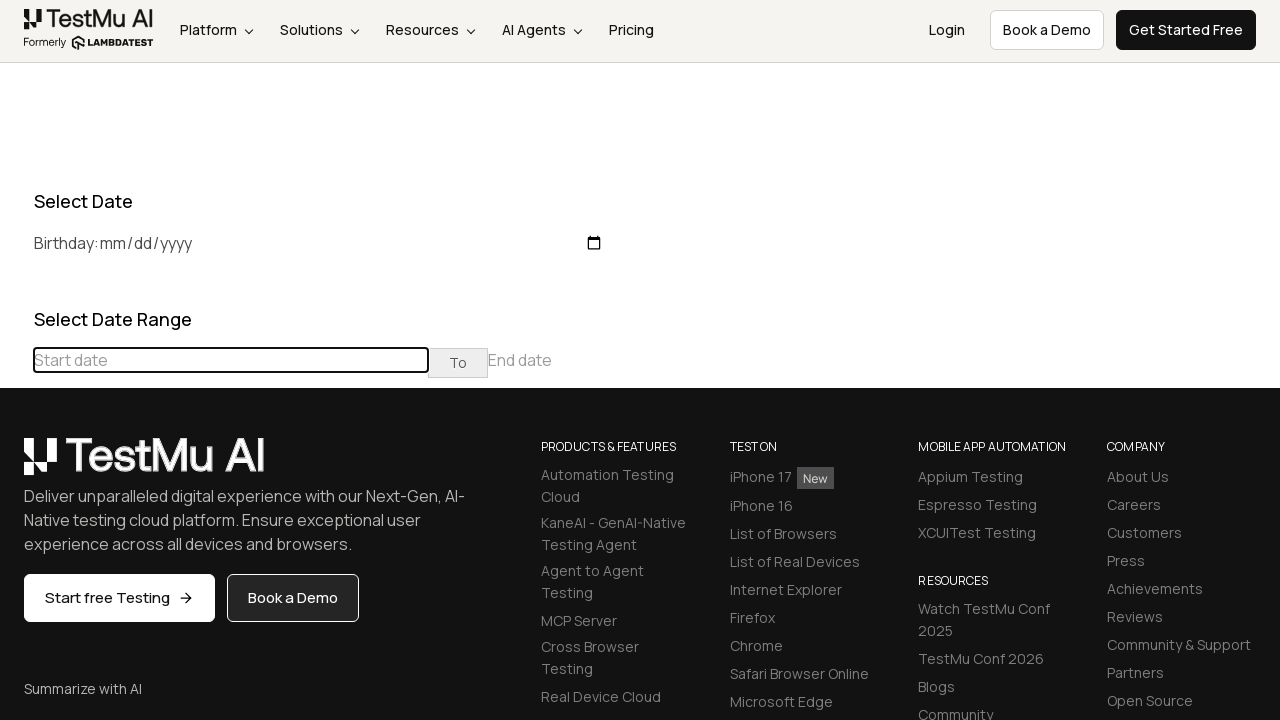

Clicked previous button to navigate to an earlier month at (16, 465) on div[class="datepicker-days"] th[class="prev"]
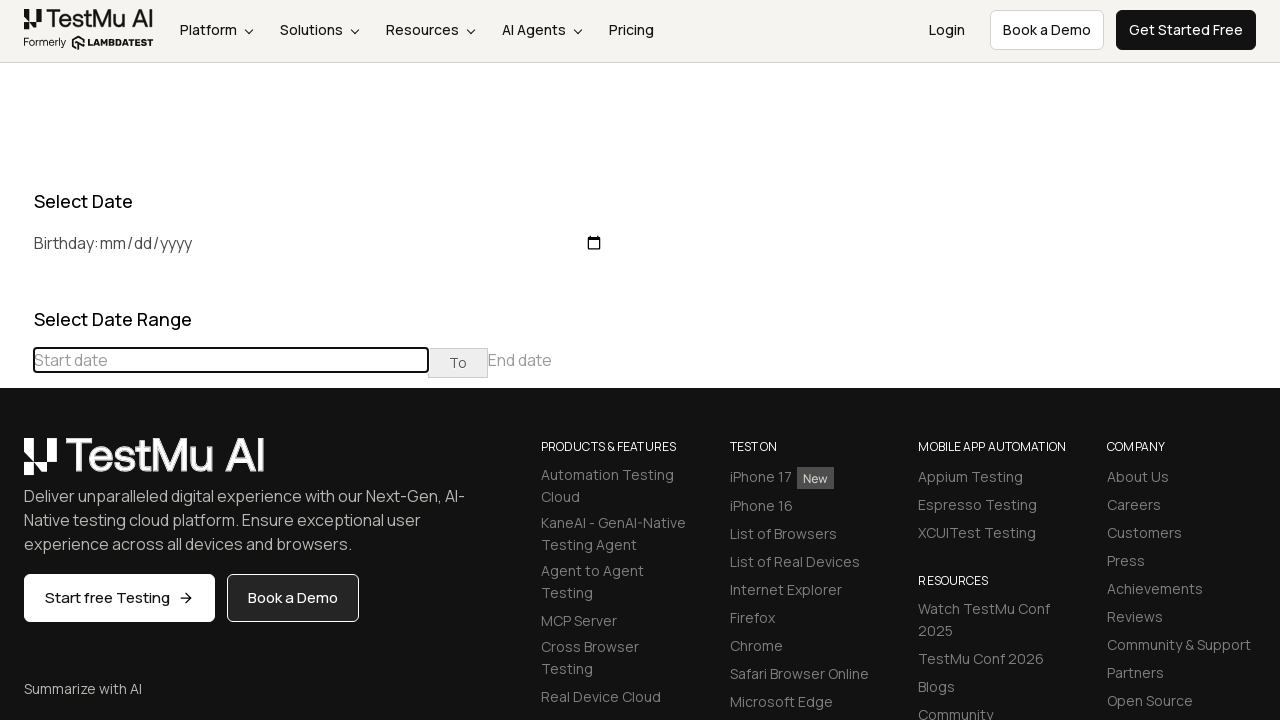

Waited 100ms for calendar to update
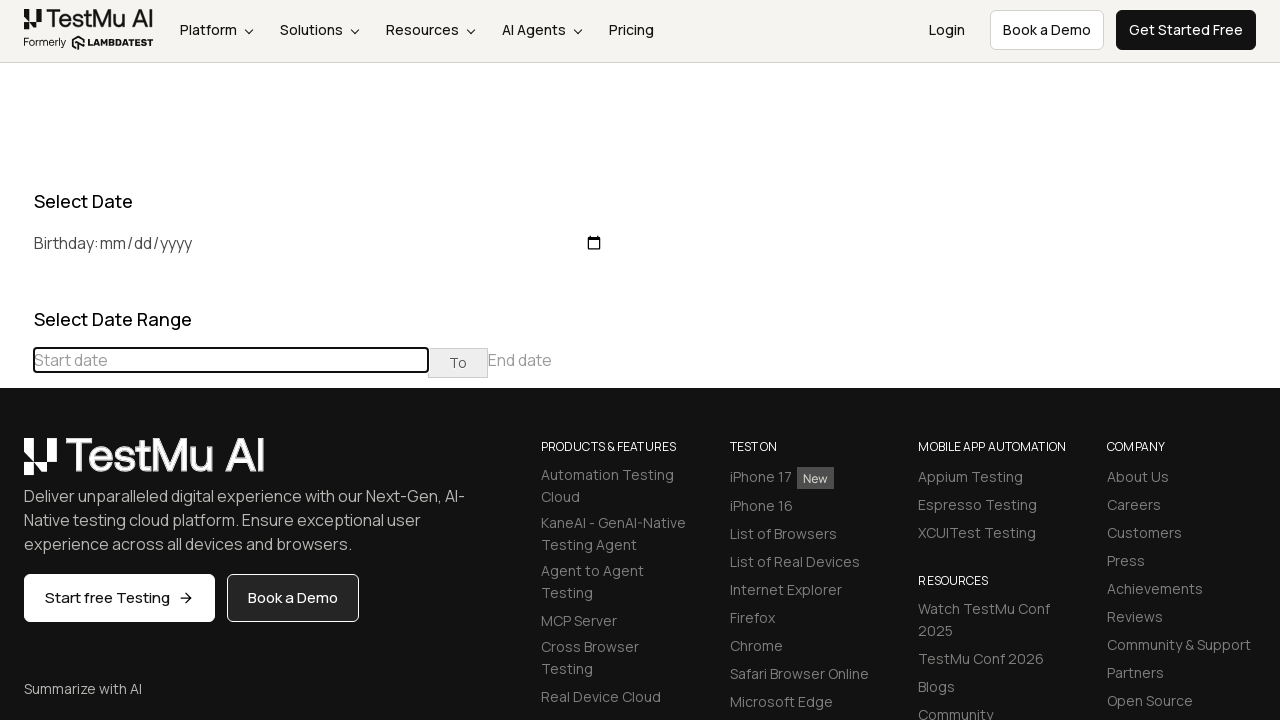

Clicked previous button to navigate to an earlier month at (16, 465) on div[class="datepicker-days"] th[class="prev"]
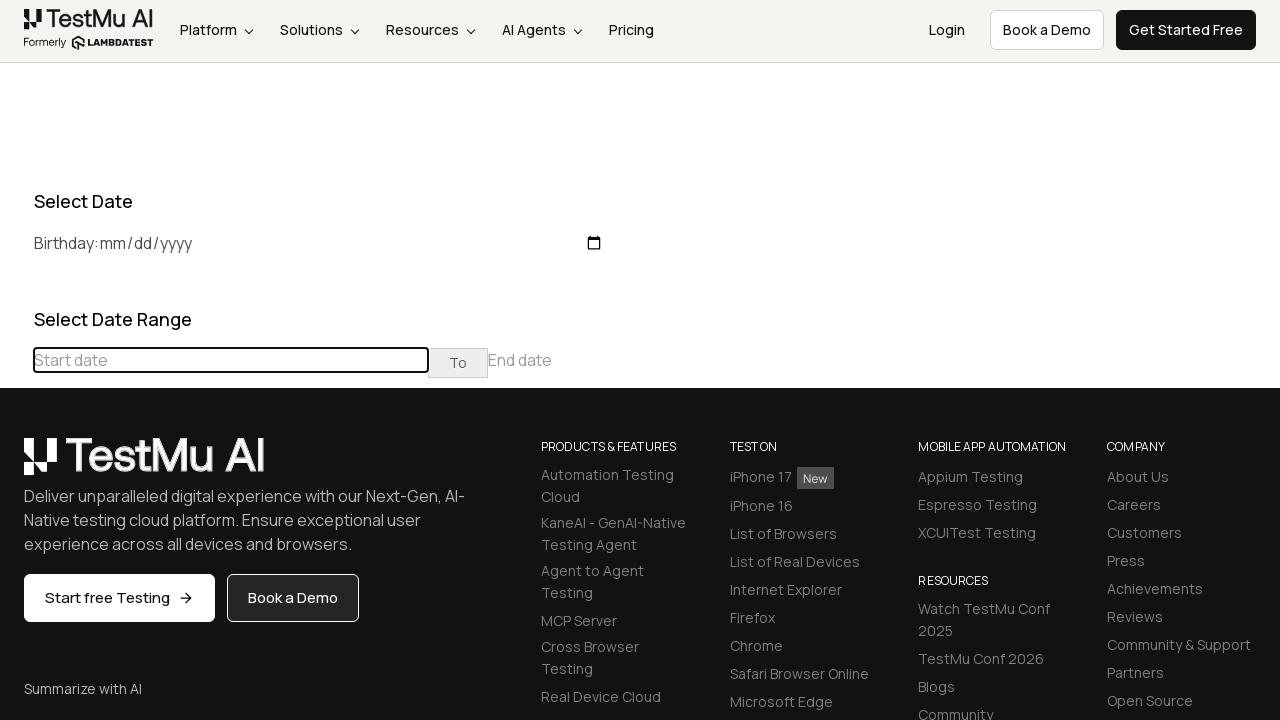

Waited 100ms for calendar to update
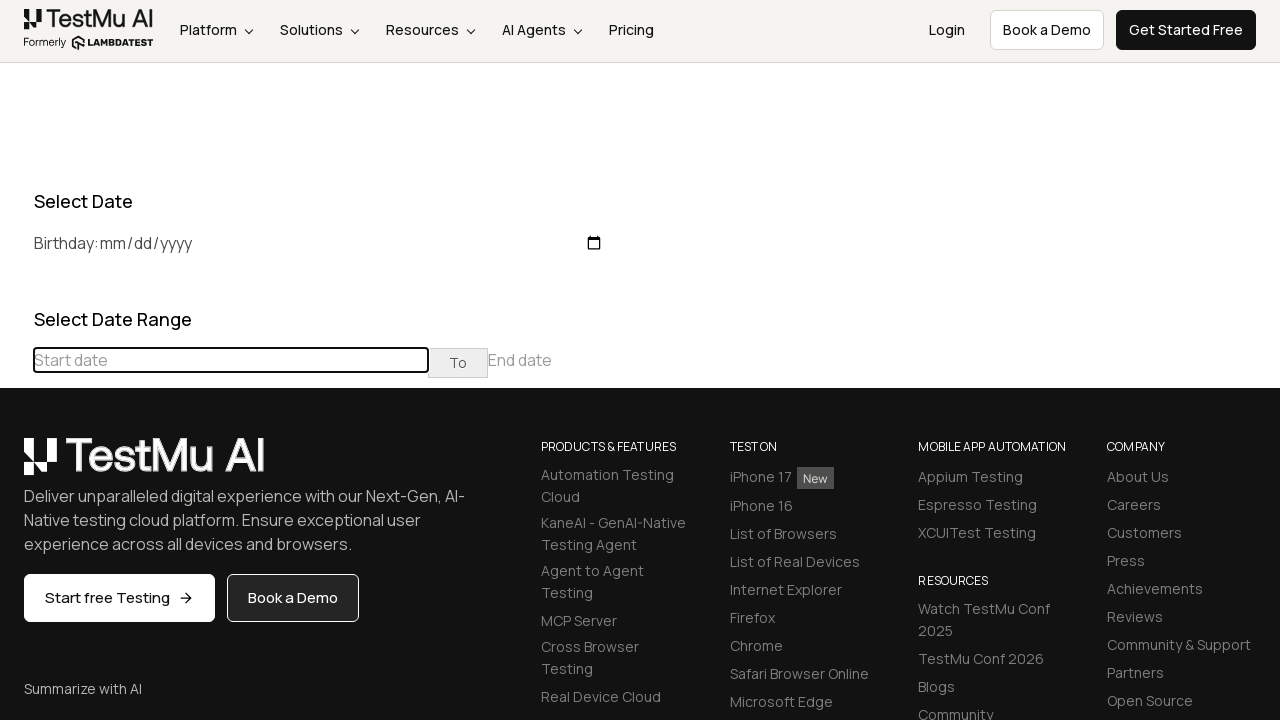

Clicked previous button to navigate to an earlier month at (16, 465) on div[class="datepicker-days"] th[class="prev"]
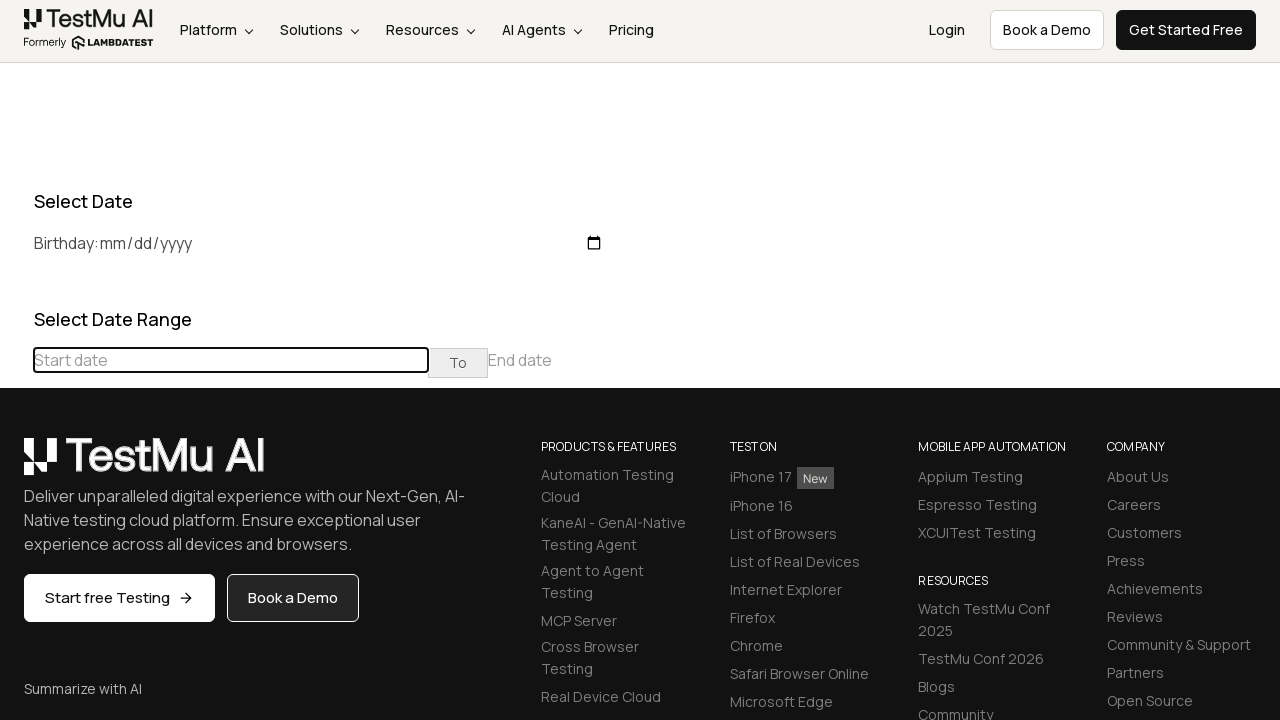

Waited 100ms for calendar to update
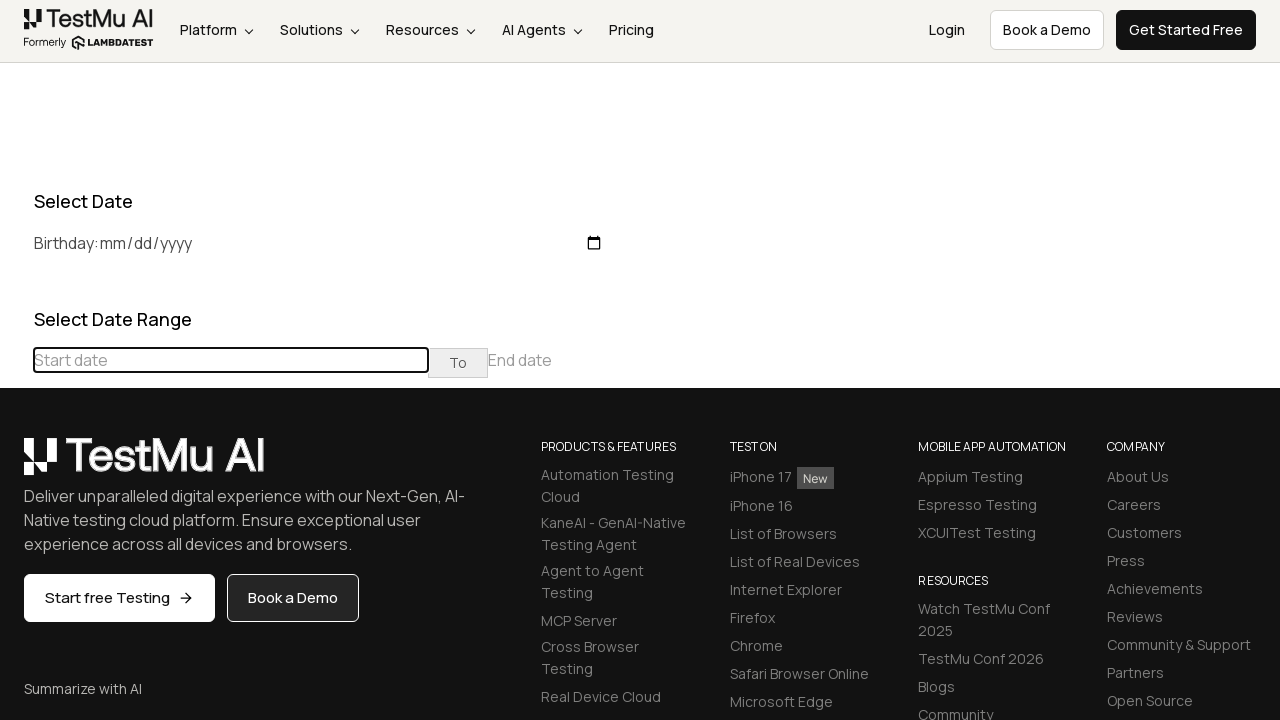

Clicked previous button to navigate to an earlier month at (16, 465) on div[class="datepicker-days"] th[class="prev"]
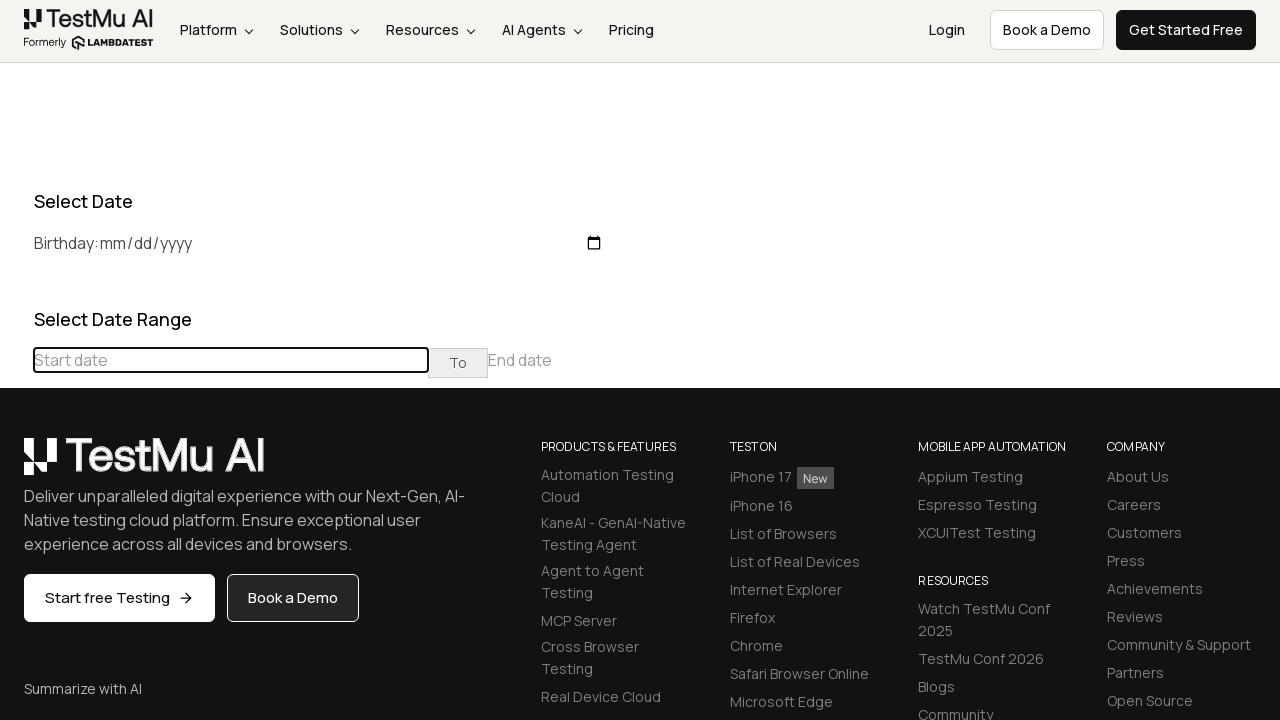

Waited 100ms for calendar to update
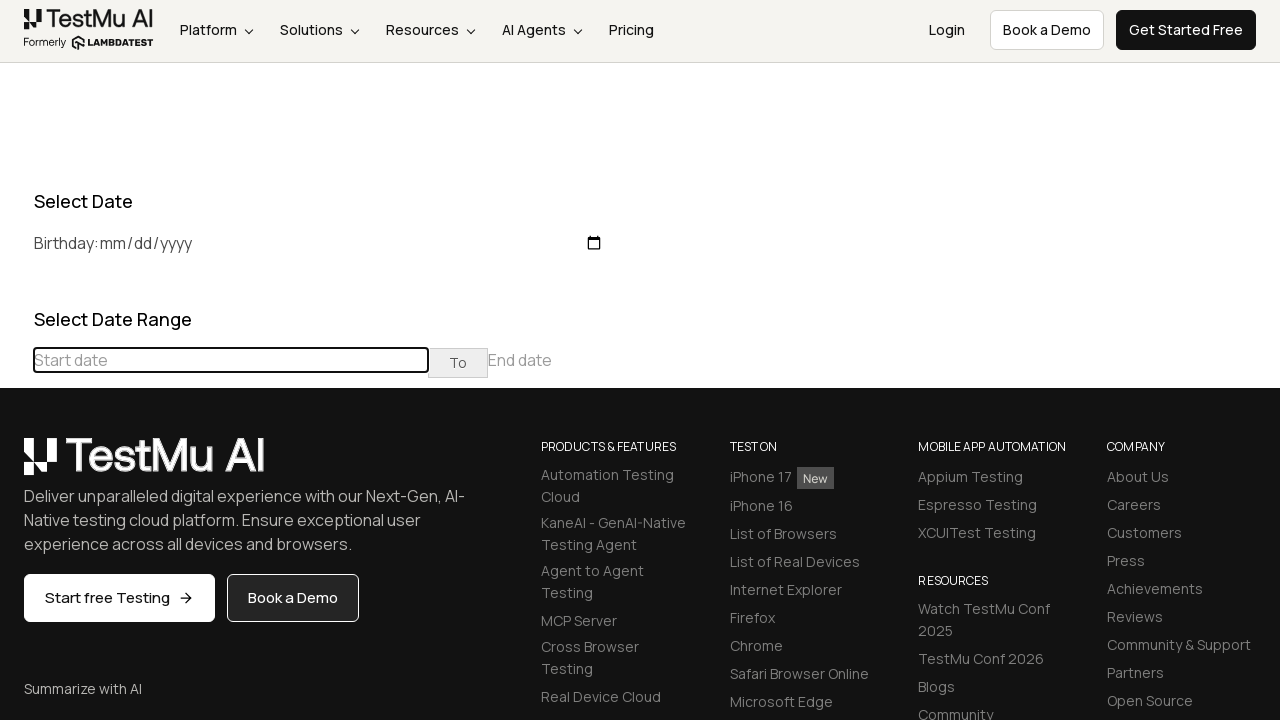

Clicked previous button to navigate to an earlier month at (16, 465) on div[class="datepicker-days"] th[class="prev"]
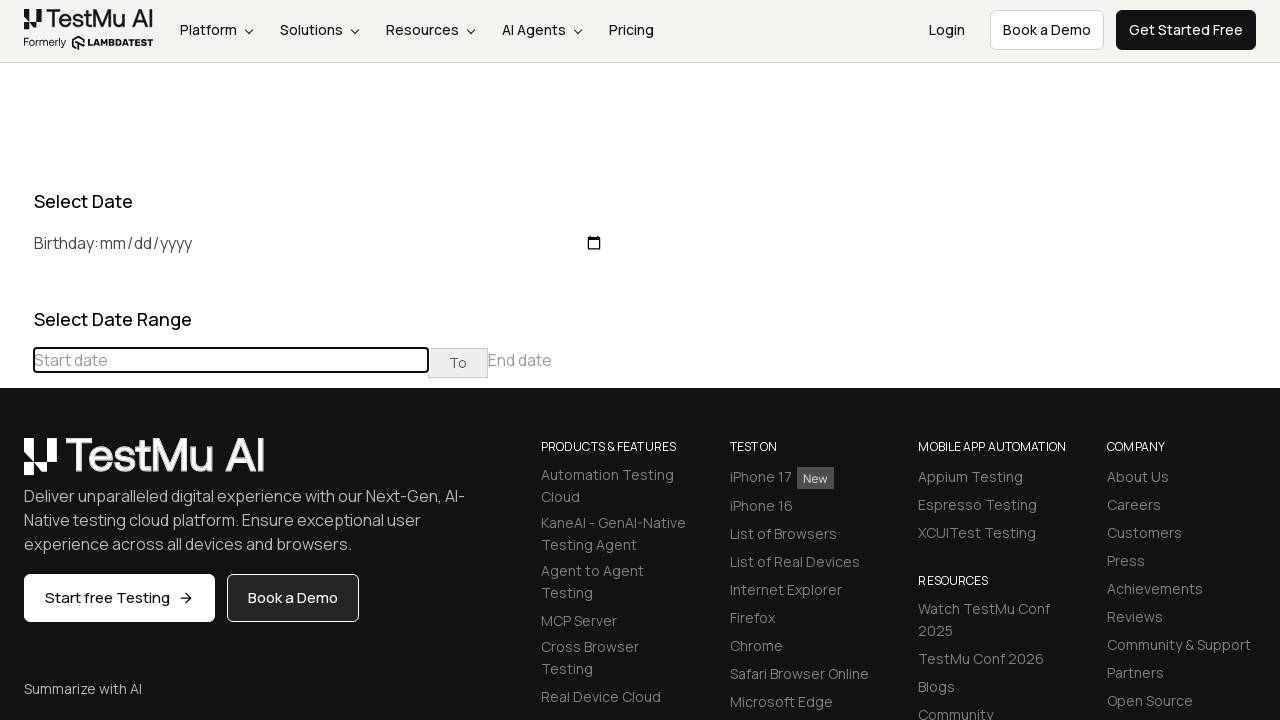

Waited 100ms for calendar to update
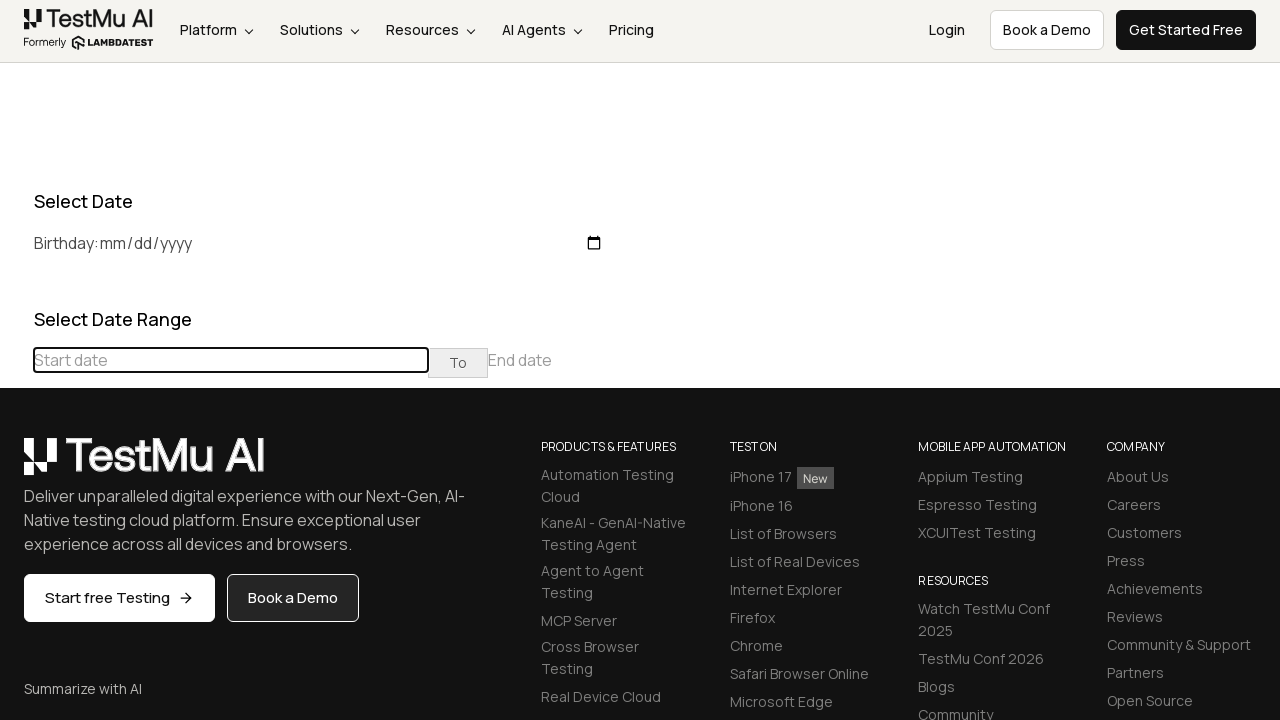

Clicked previous button to navigate to an earlier month at (16, 465) on div[class="datepicker-days"] th[class="prev"]
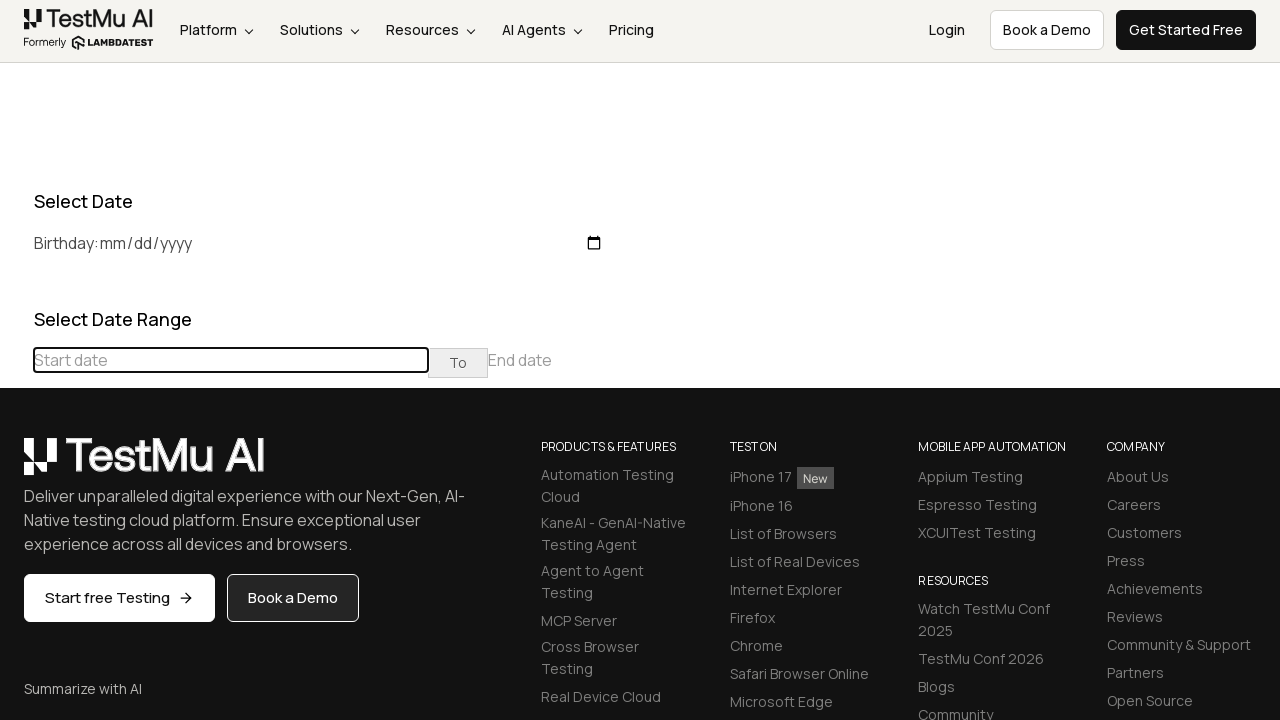

Waited 100ms for calendar to update
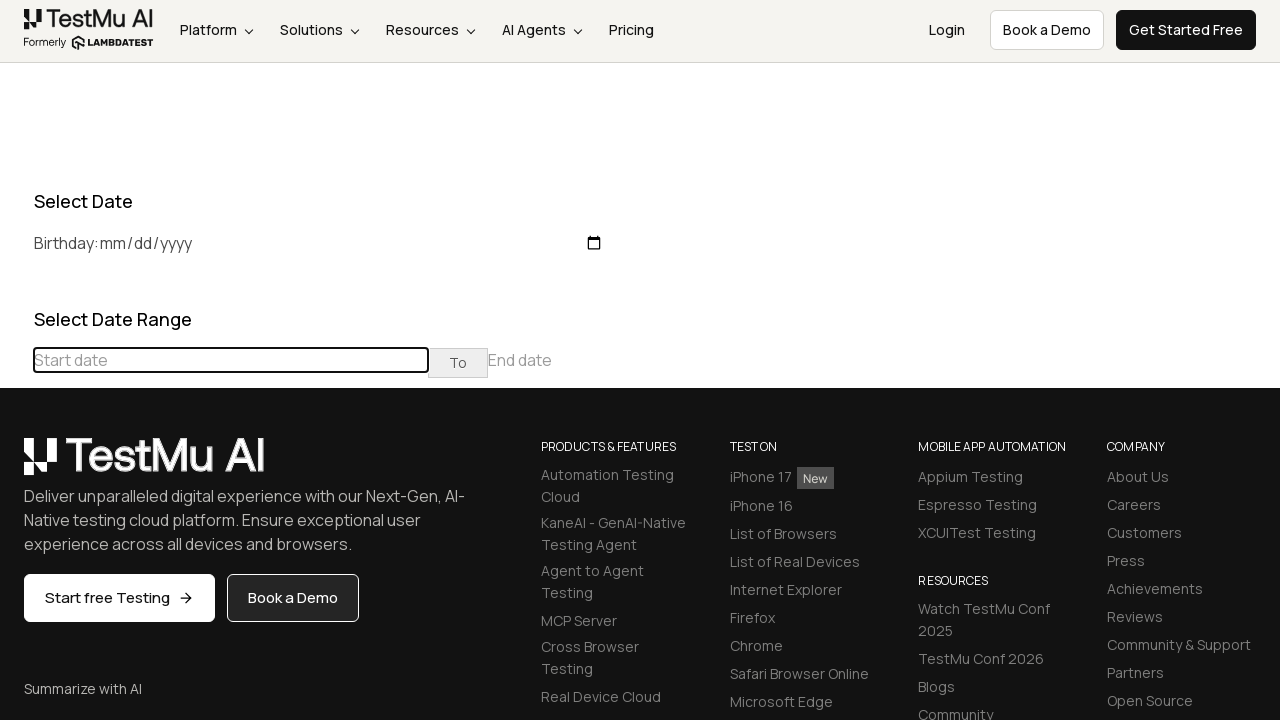

Clicked previous button to navigate to an earlier month at (16, 465) on div[class="datepicker-days"] th[class="prev"]
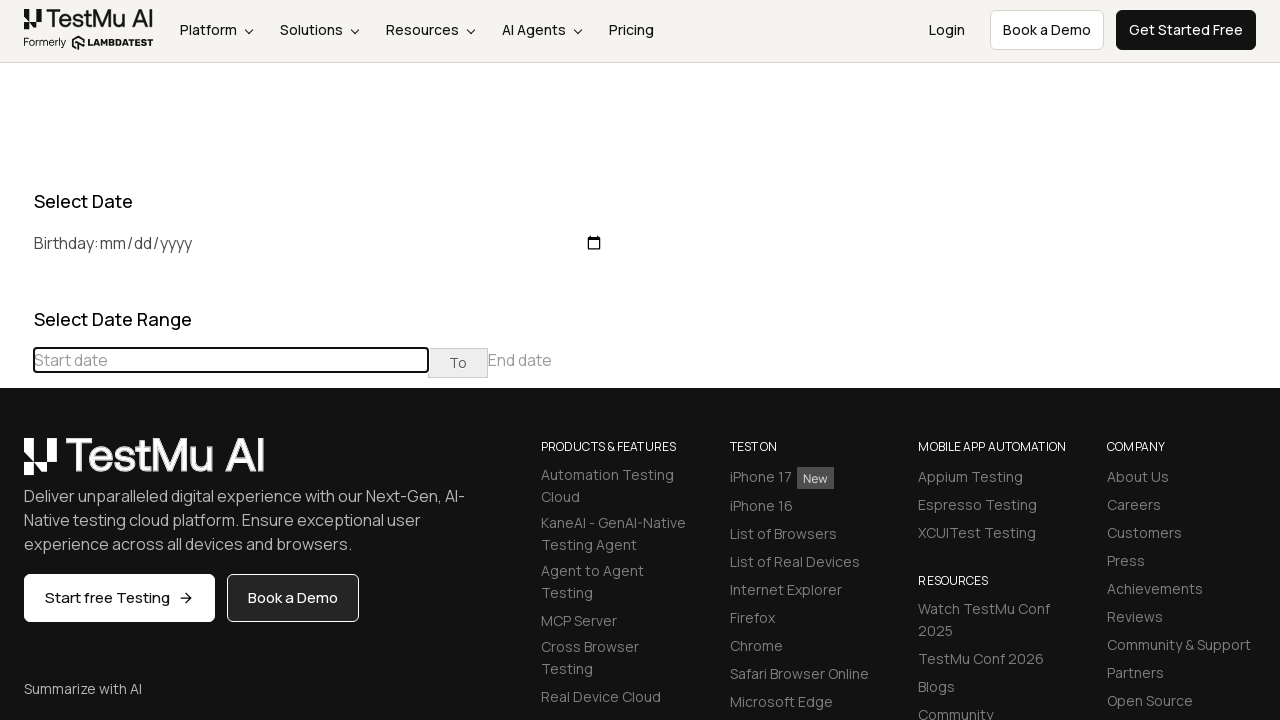

Waited 100ms for calendar to update
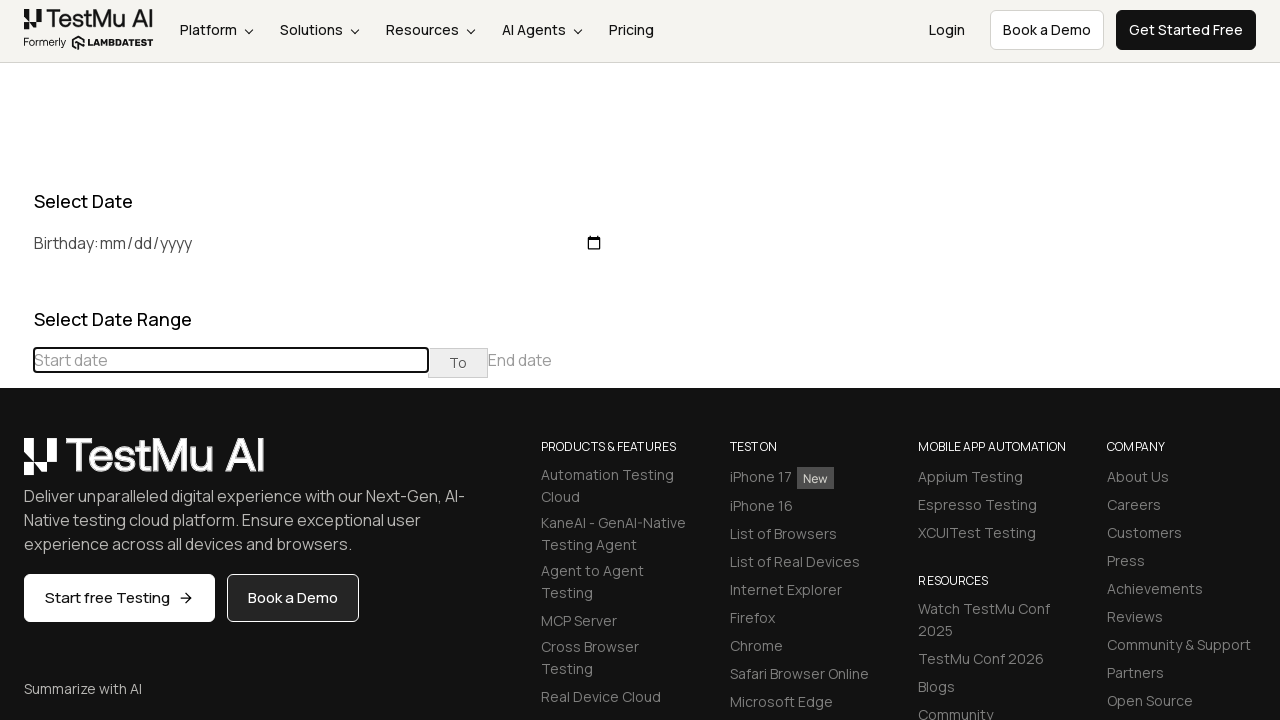

Clicked previous button to navigate to an earlier month at (16, 465) on div[class="datepicker-days"] th[class="prev"]
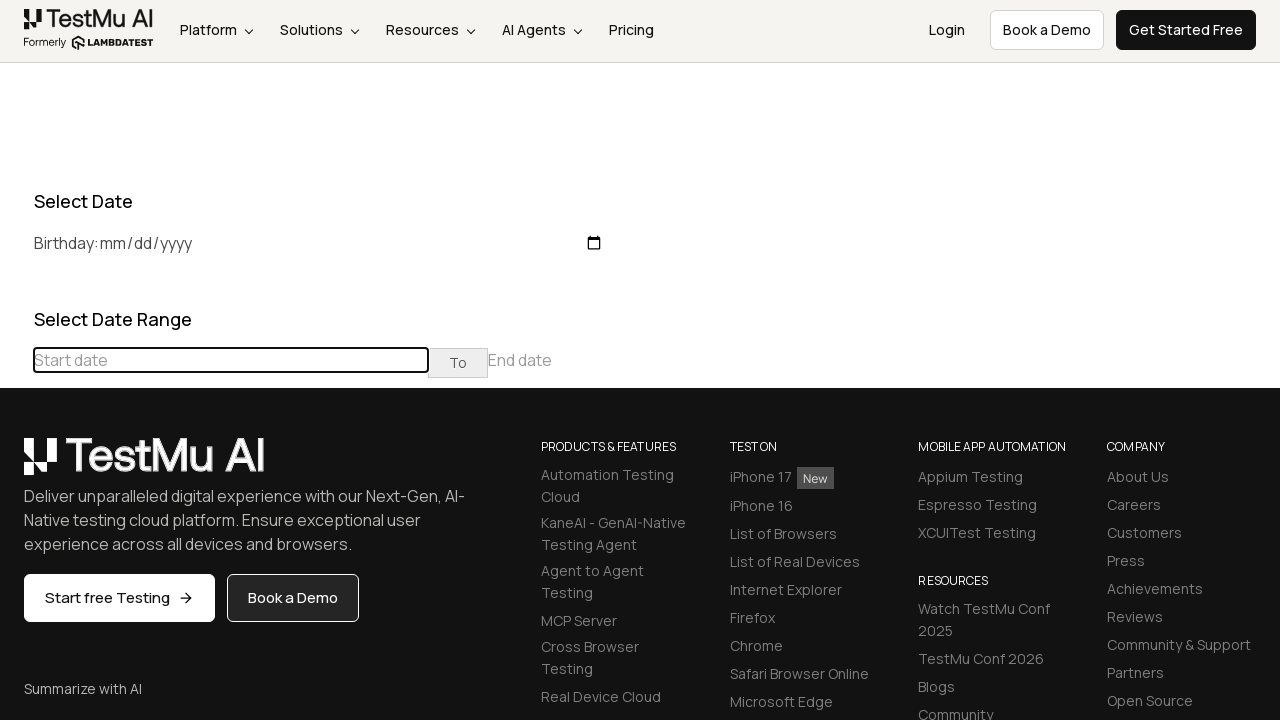

Waited 100ms for calendar to update
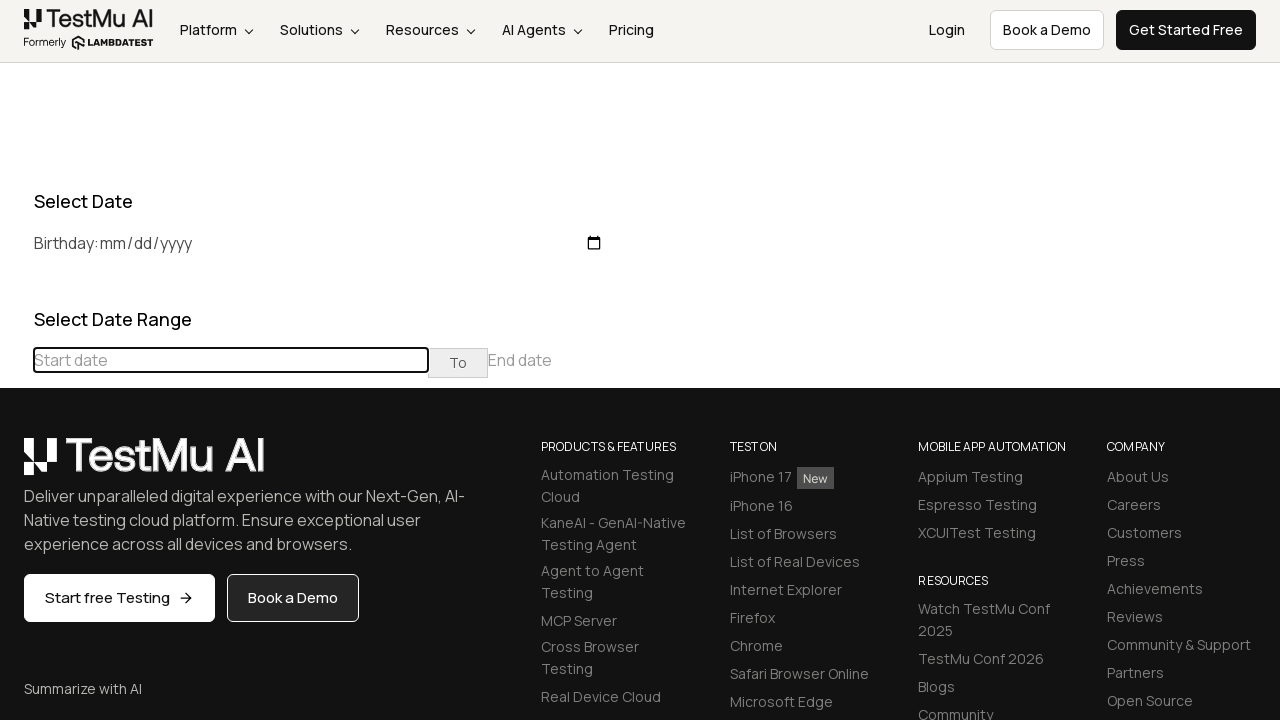

Clicked previous button to navigate to an earlier month at (16, 465) on div[class="datepicker-days"] th[class="prev"]
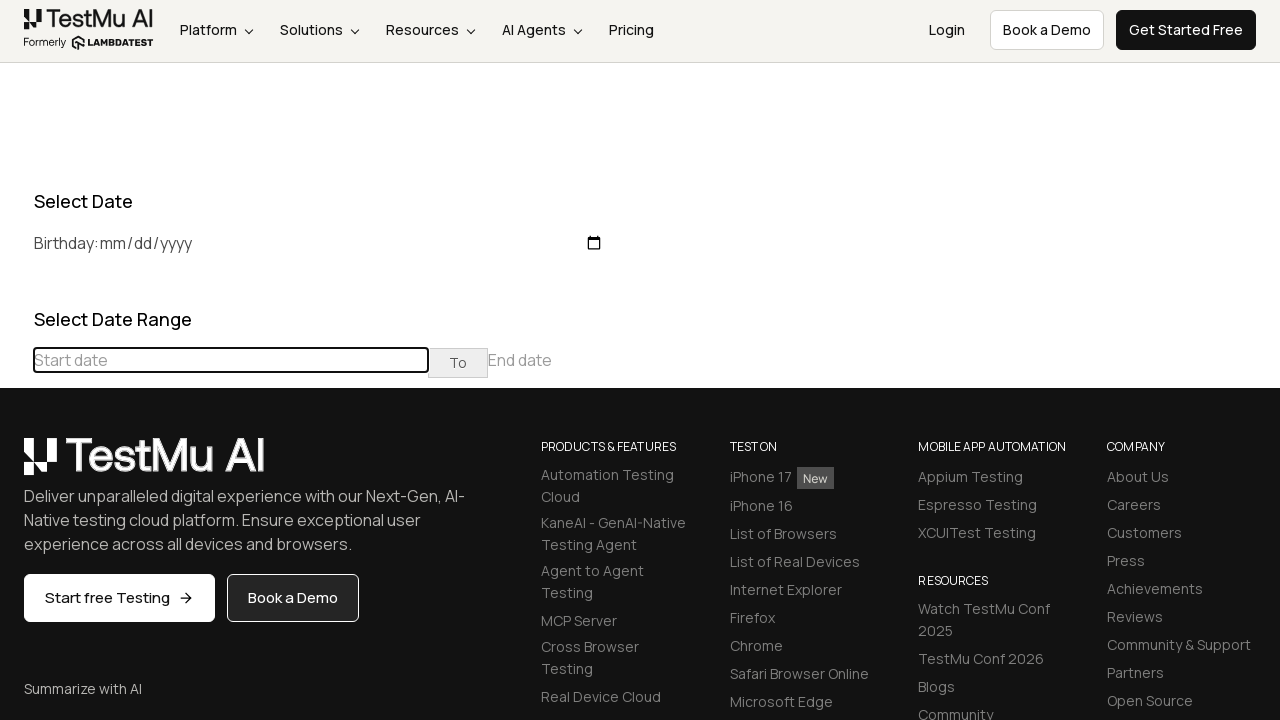

Waited 100ms for calendar to update
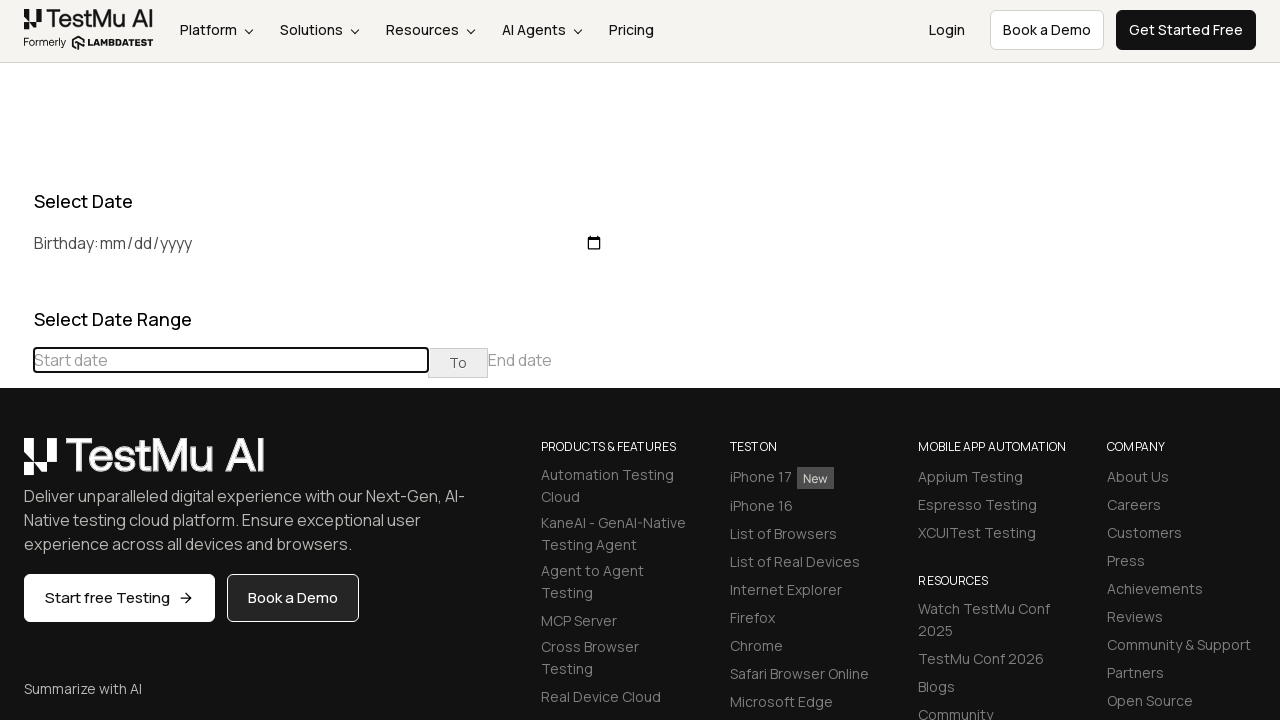

Clicked previous button to navigate to an earlier month at (16, 465) on div[class="datepicker-days"] th[class="prev"]
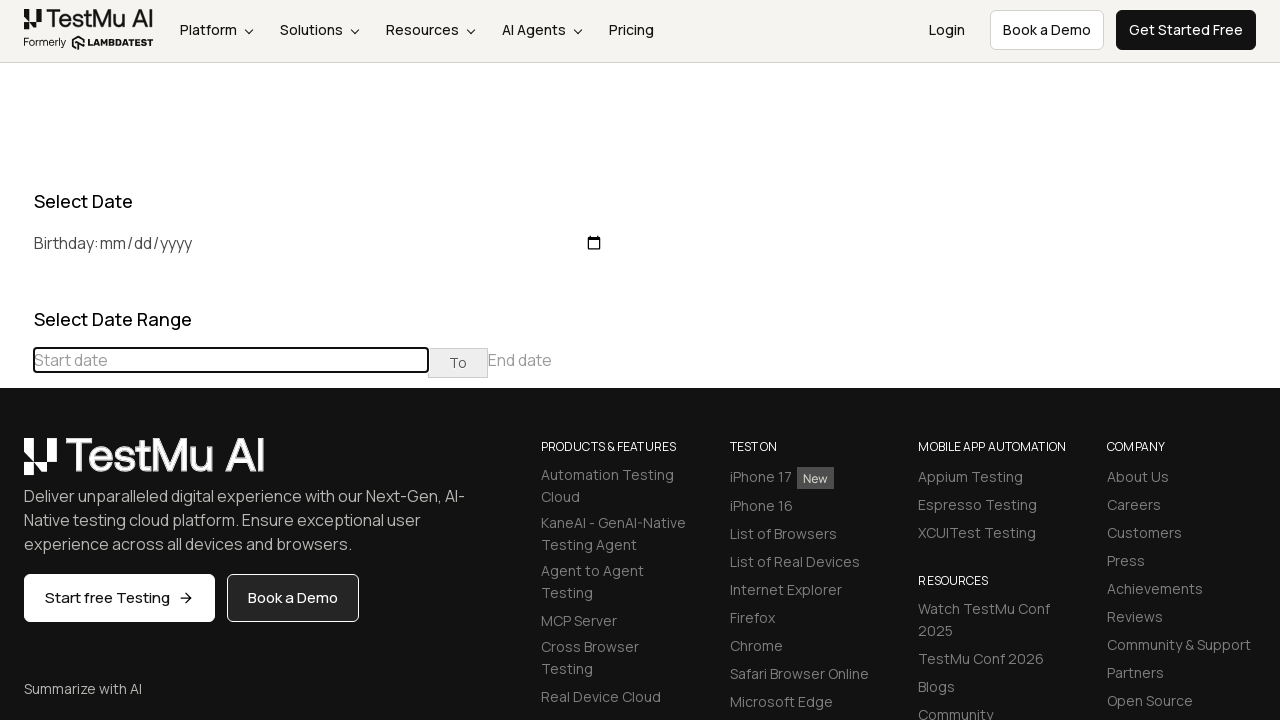

Waited 100ms for calendar to update
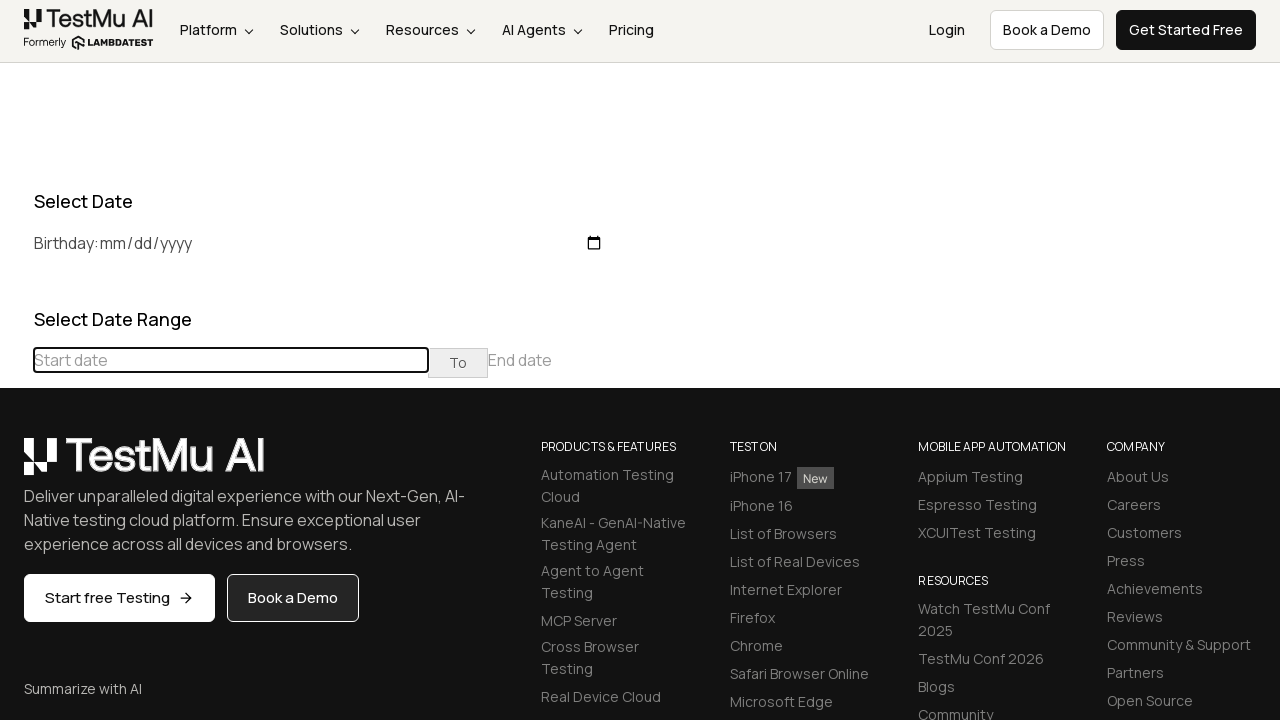

Clicked previous button to navigate to an earlier month at (16, 465) on div[class="datepicker-days"] th[class="prev"]
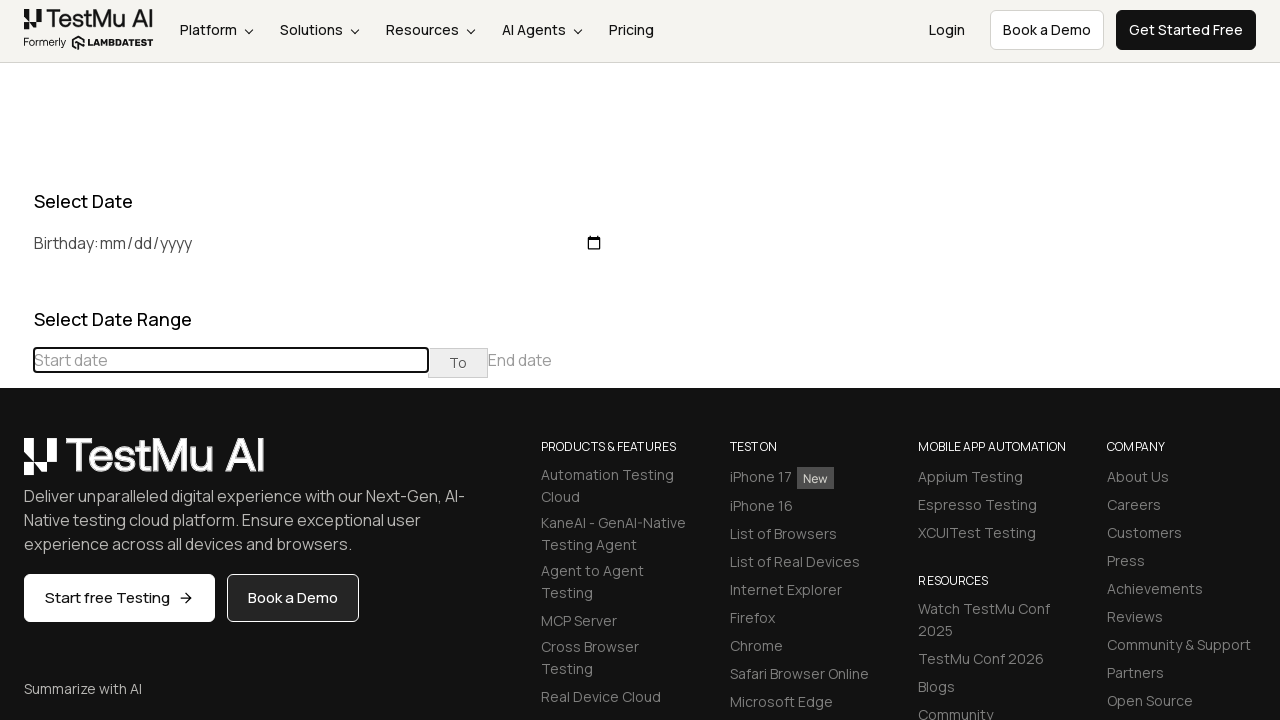

Waited 100ms for calendar to update
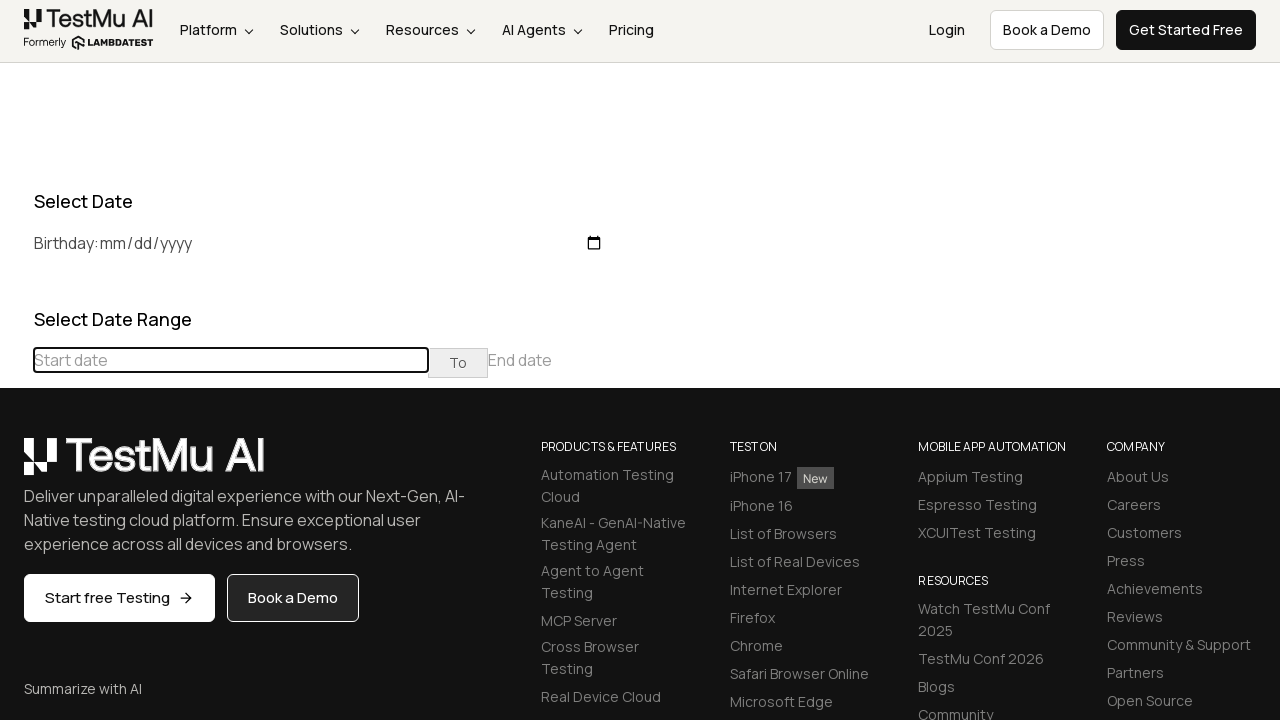

Clicked previous button to navigate to an earlier month at (16, 465) on div[class="datepicker-days"] th[class="prev"]
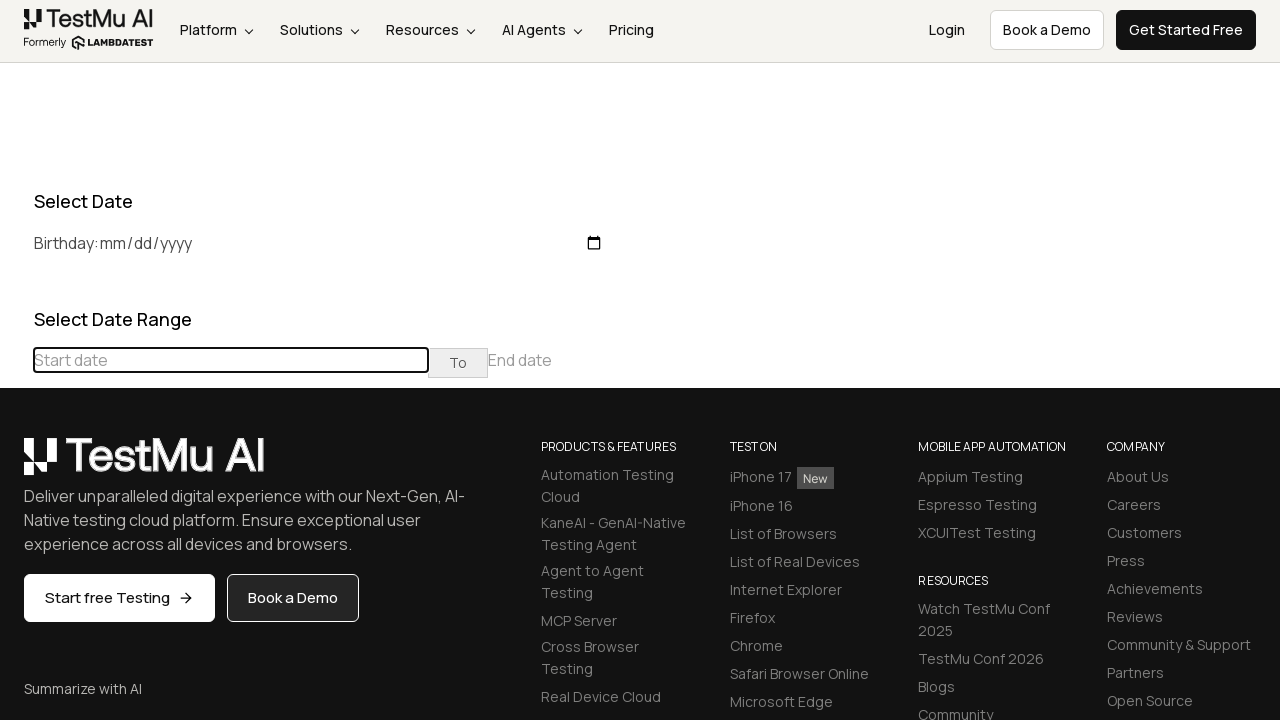

Waited 100ms for calendar to update
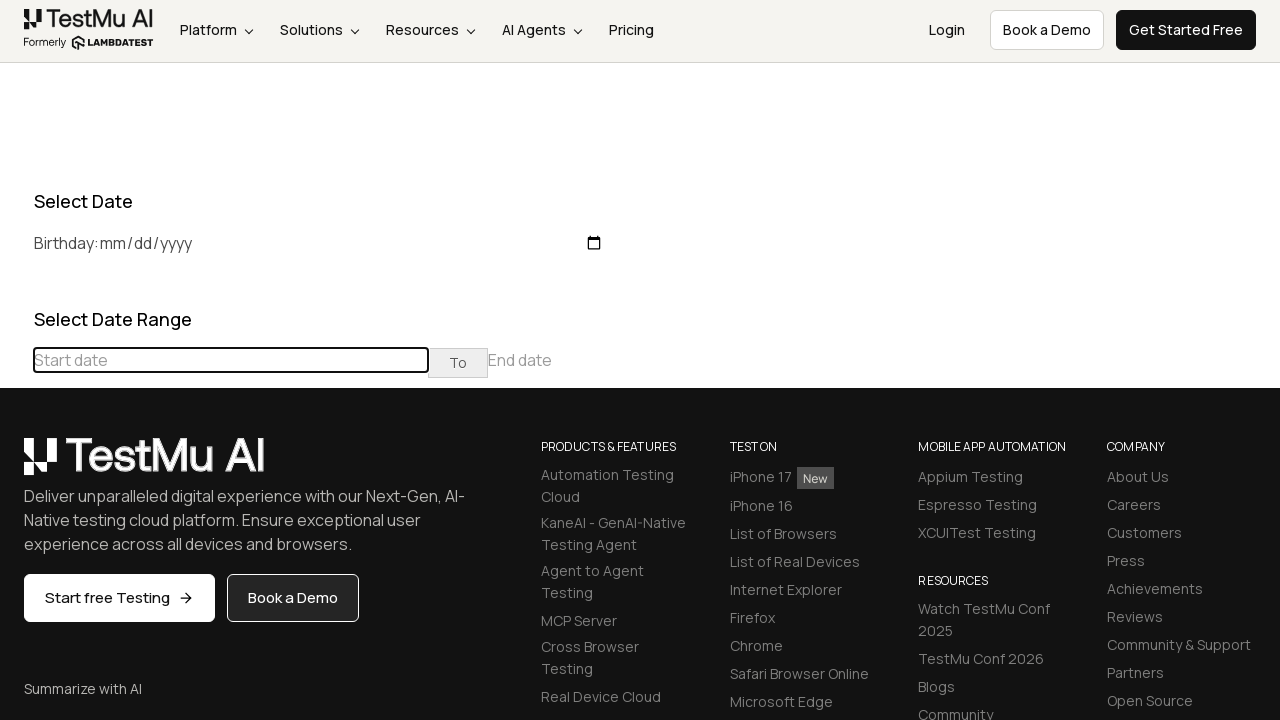

Clicked previous button to navigate to an earlier month at (16, 465) on div[class="datepicker-days"] th[class="prev"]
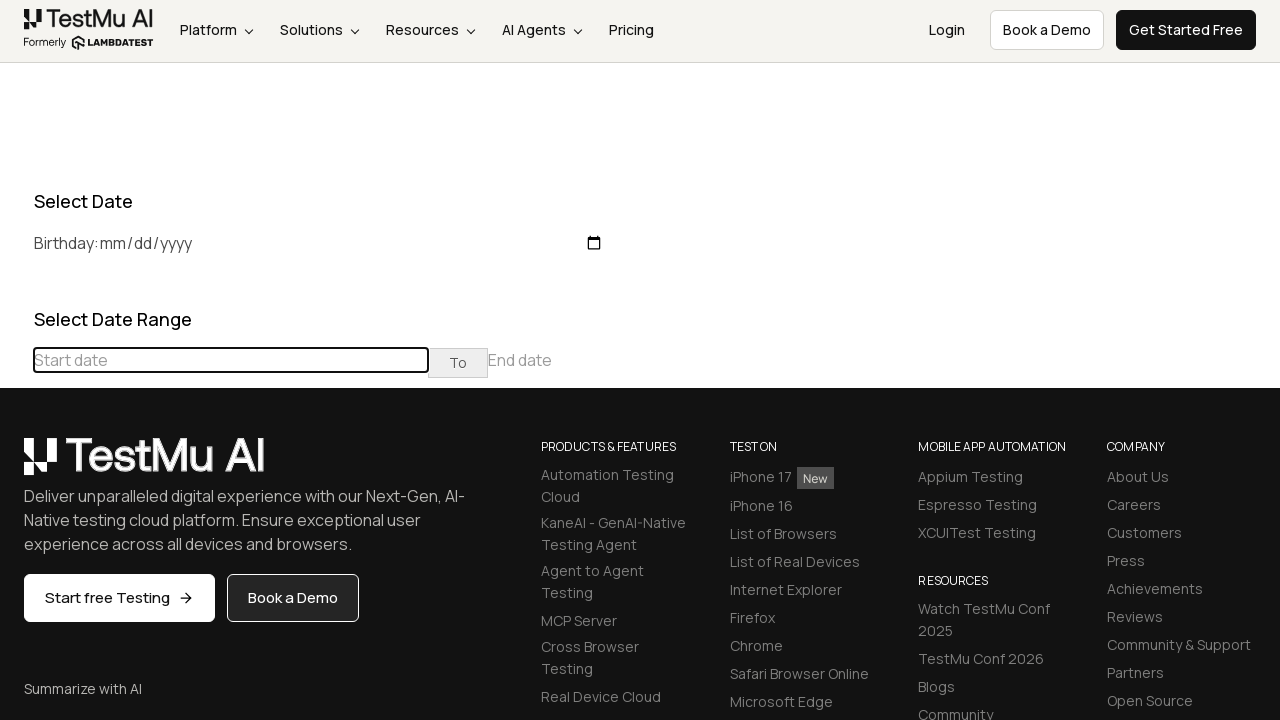

Waited 100ms for calendar to update
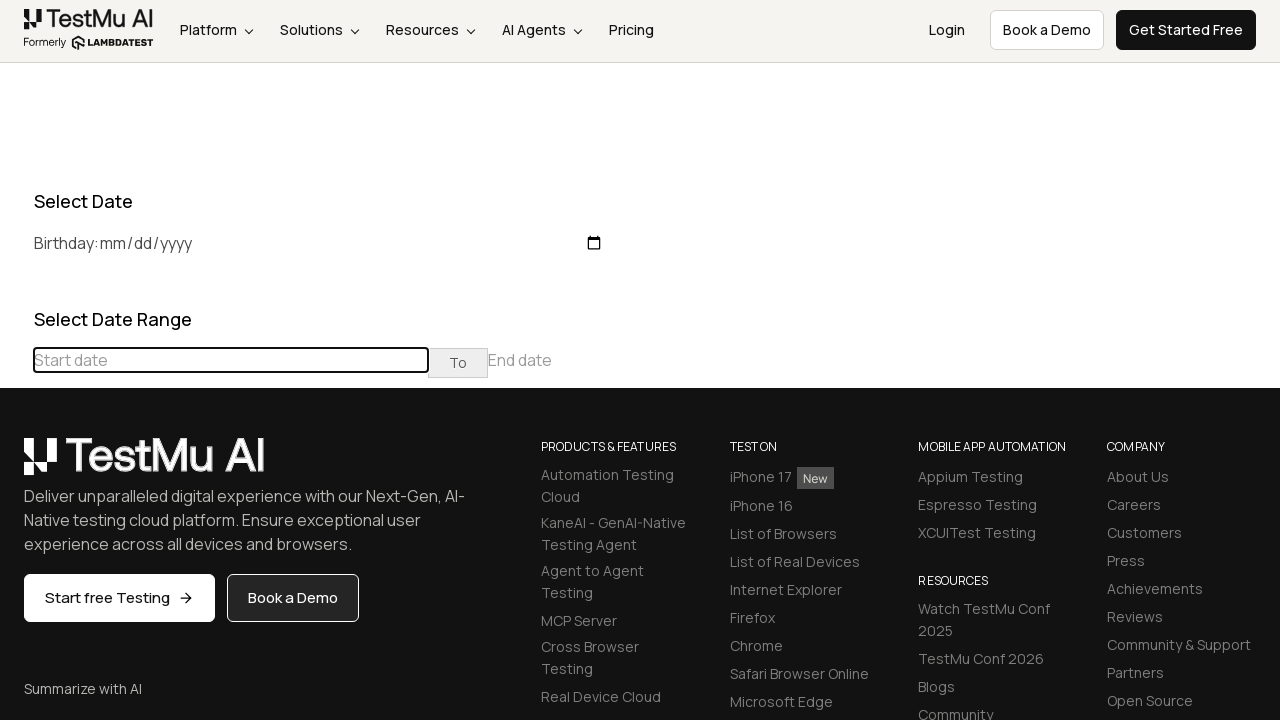

Clicked previous button to navigate to an earlier month at (16, 465) on div[class="datepicker-days"] th[class="prev"]
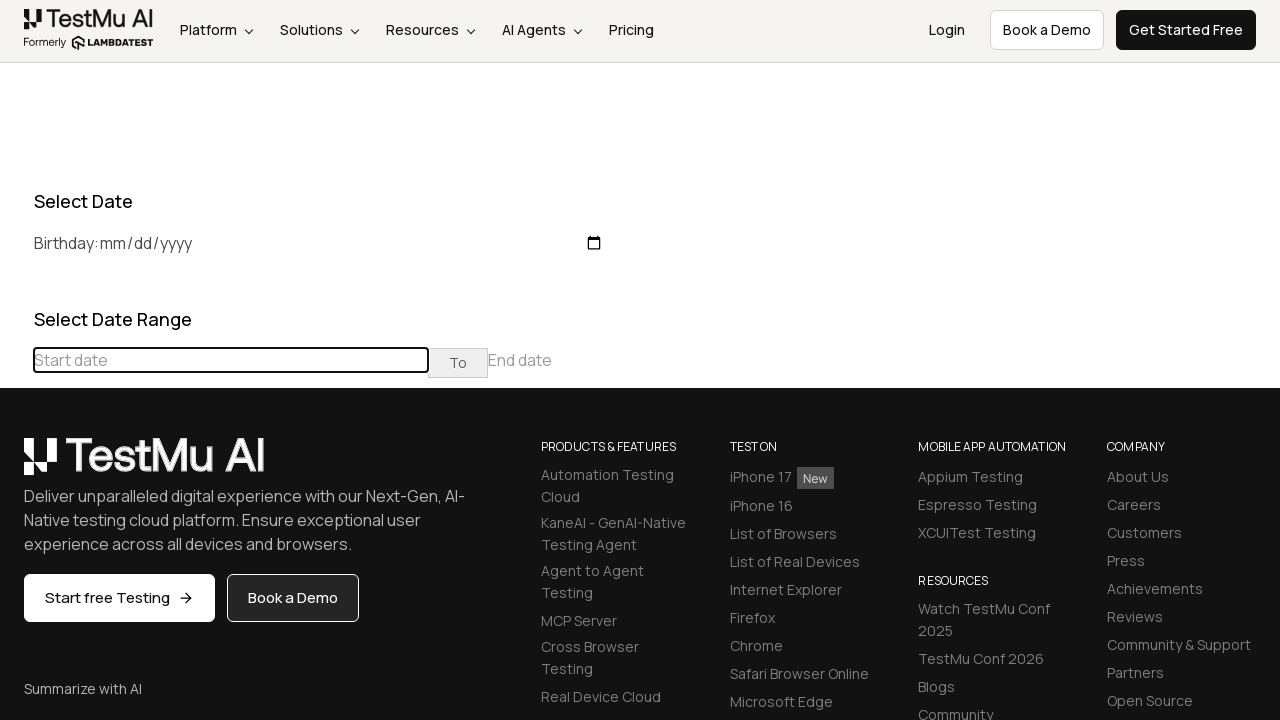

Waited 100ms for calendar to update
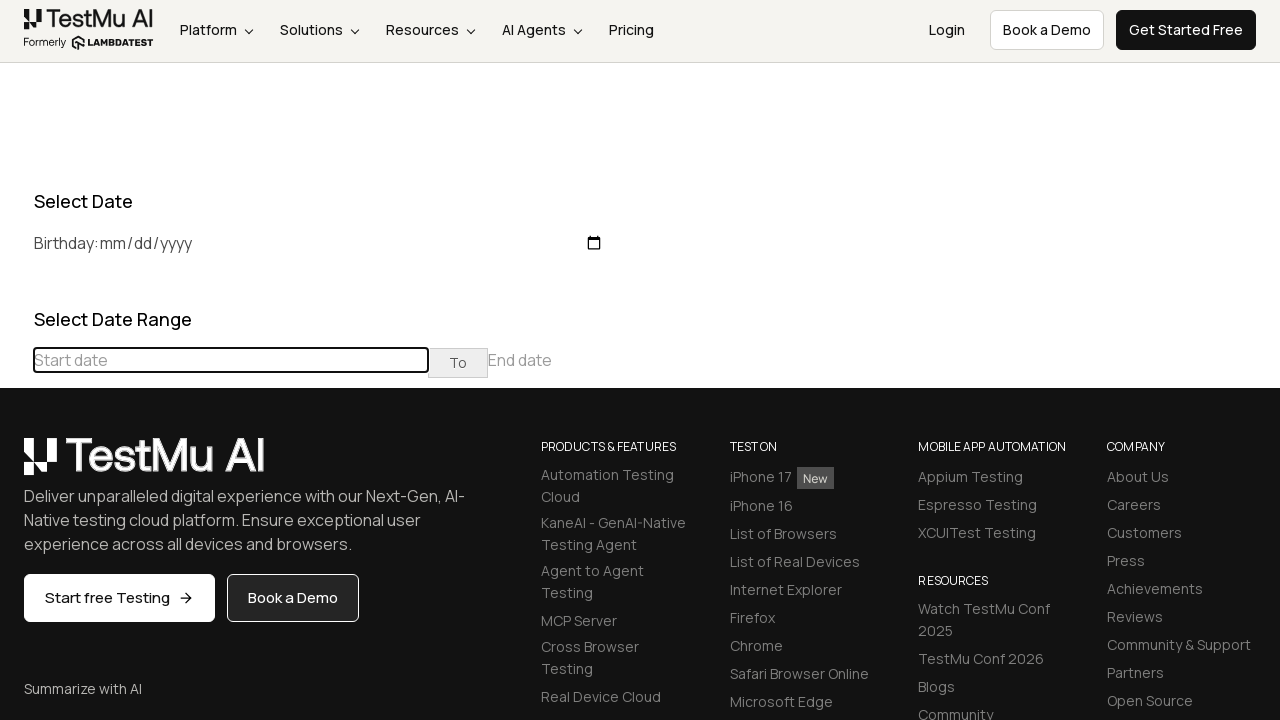

Clicked previous button to navigate to an earlier month at (16, 465) on div[class="datepicker-days"] th[class="prev"]
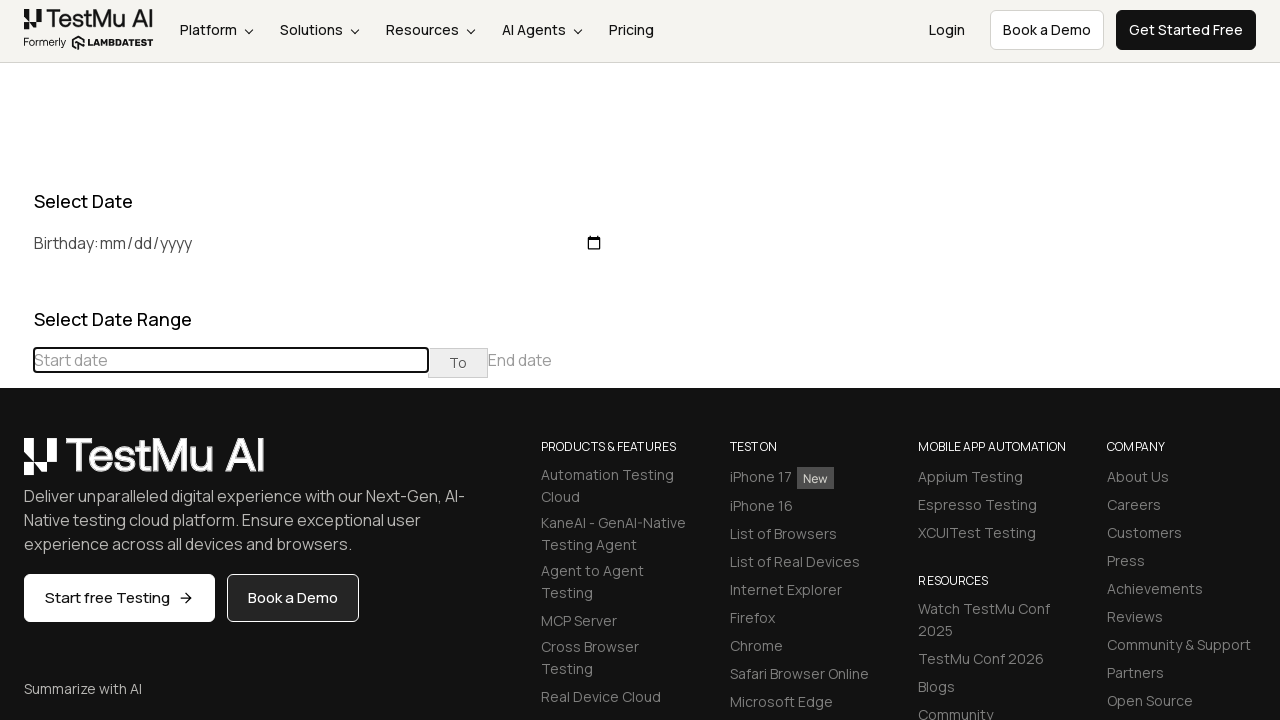

Waited 100ms for calendar to update
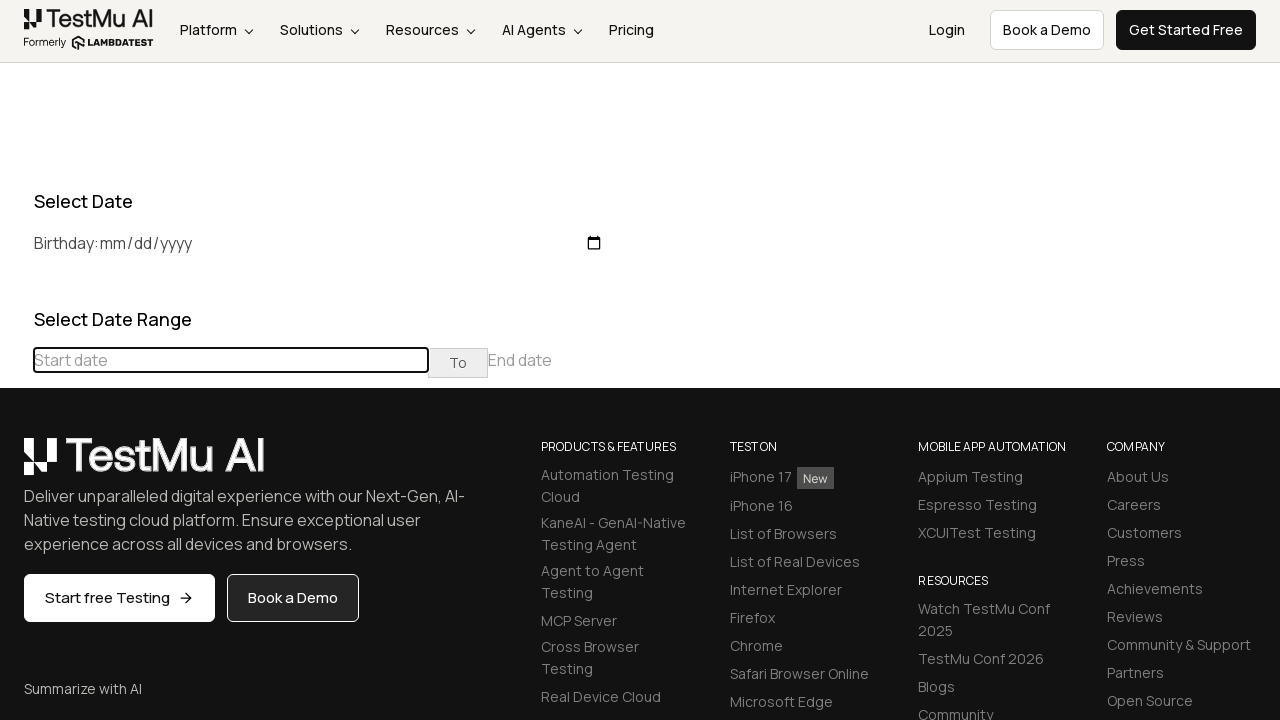

Clicked previous button to navigate to an earlier month at (16, 465) on div[class="datepicker-days"] th[class="prev"]
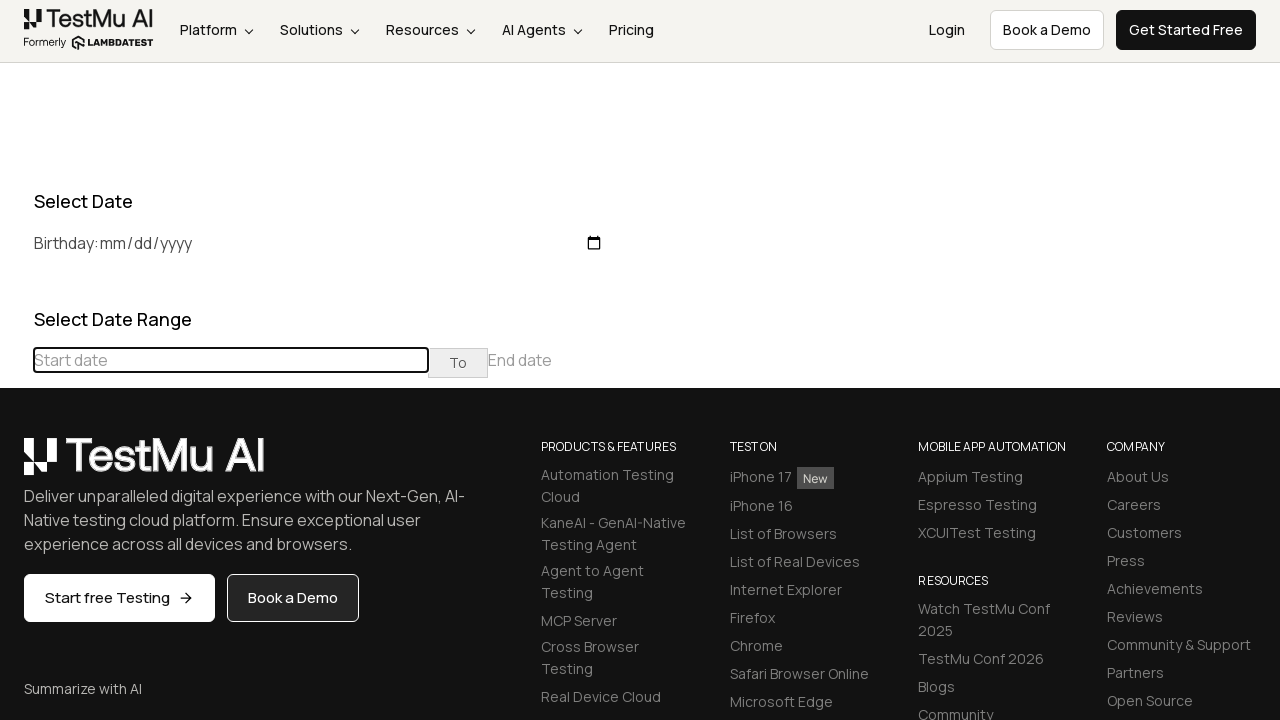

Waited 100ms for calendar to update
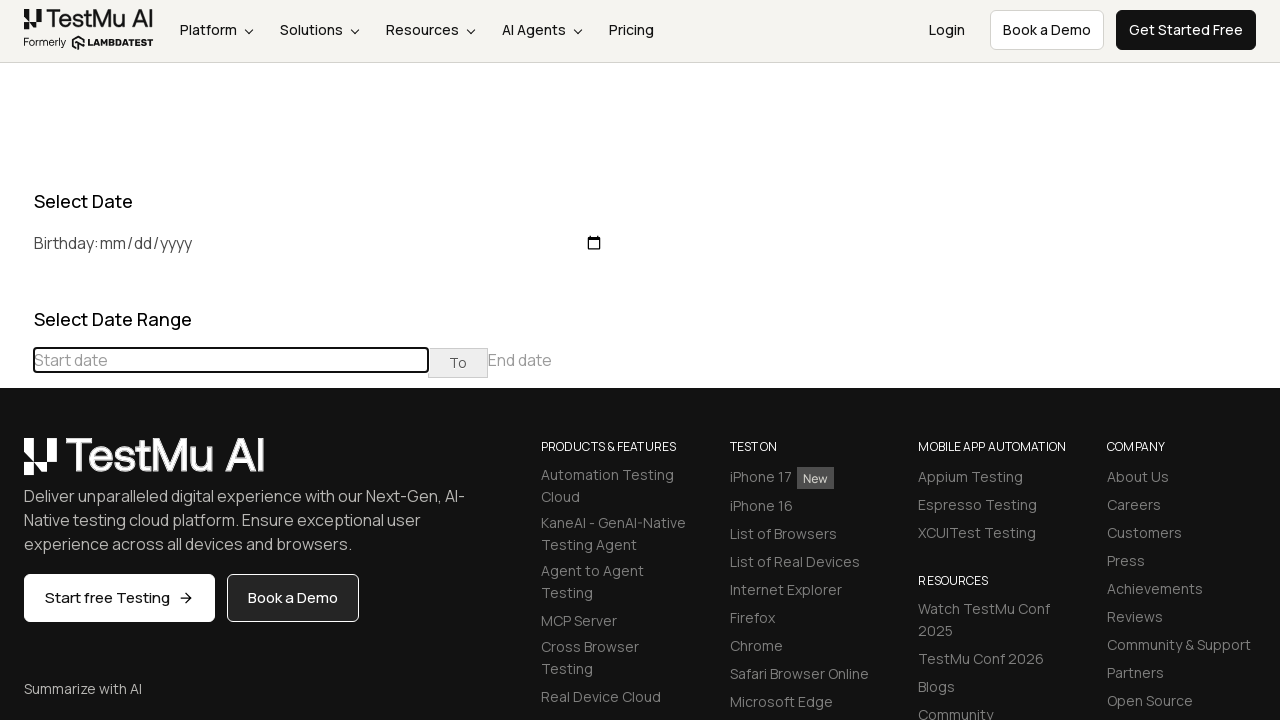

Clicked previous button to navigate to an earlier month at (16, 465) on div[class="datepicker-days"] th[class="prev"]
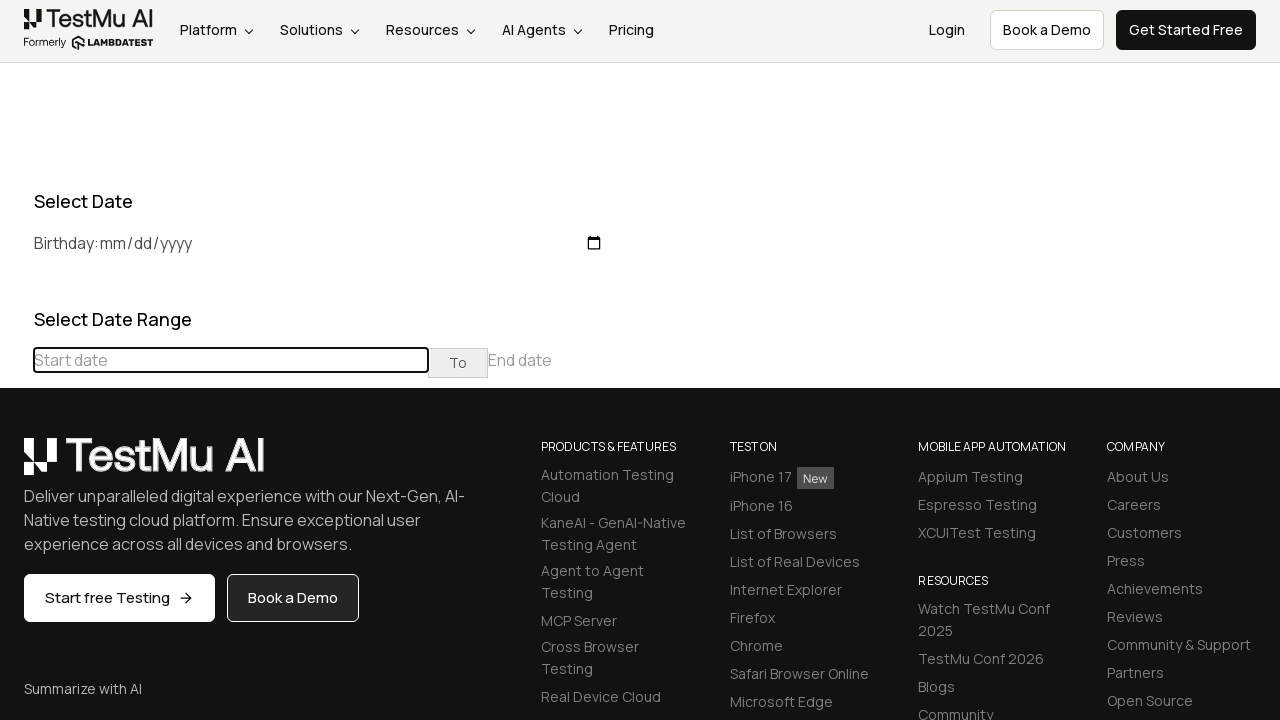

Waited 100ms for calendar to update
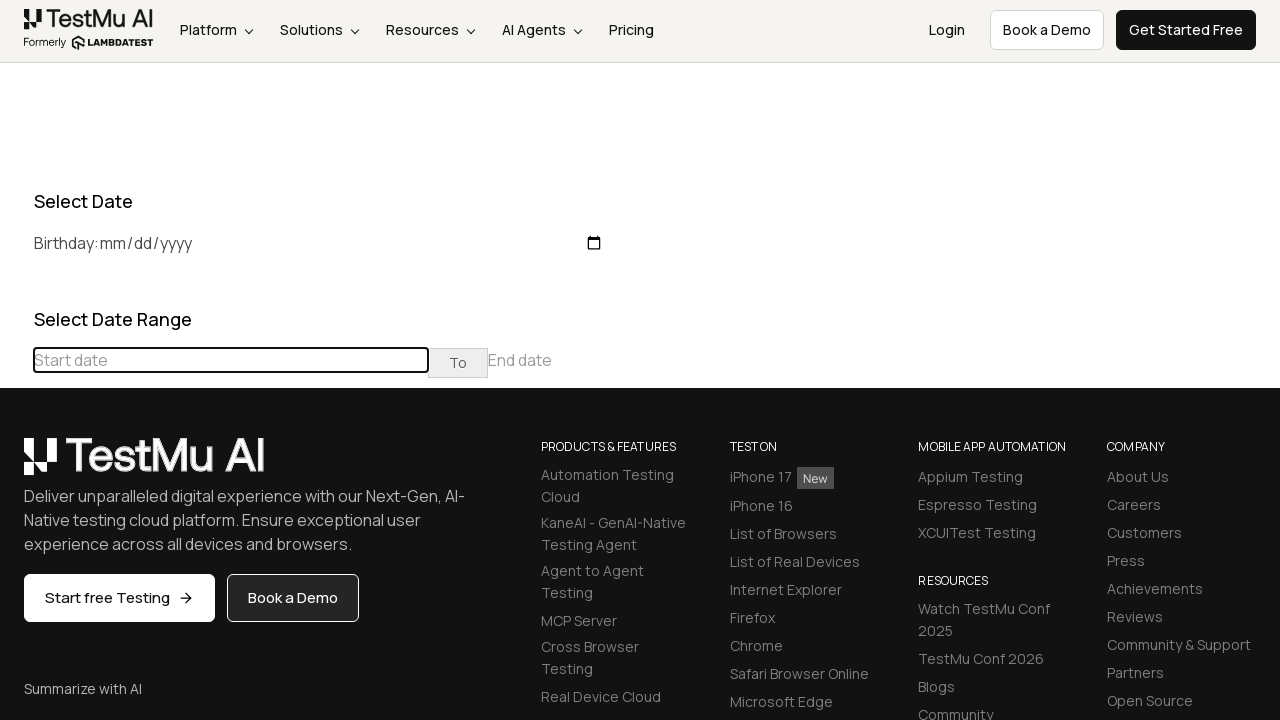

Clicked previous button to navigate to an earlier month at (16, 465) on div[class="datepicker-days"] th[class="prev"]
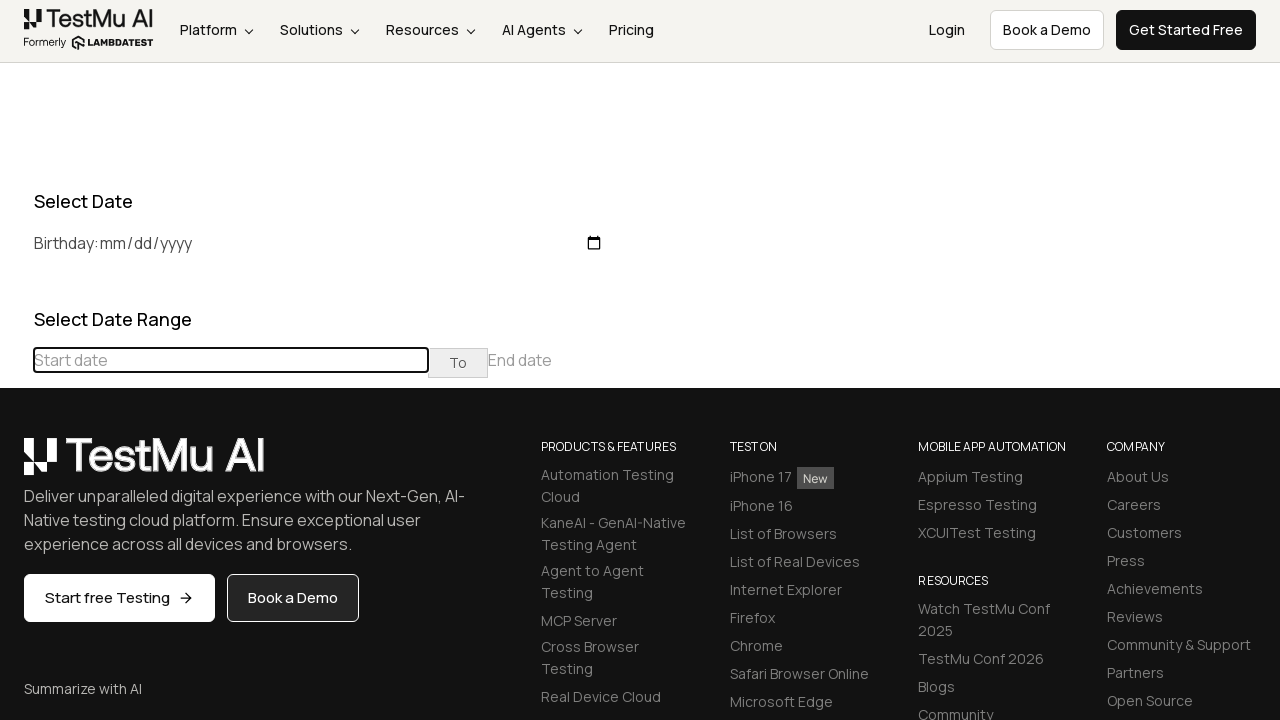

Waited 100ms for calendar to update
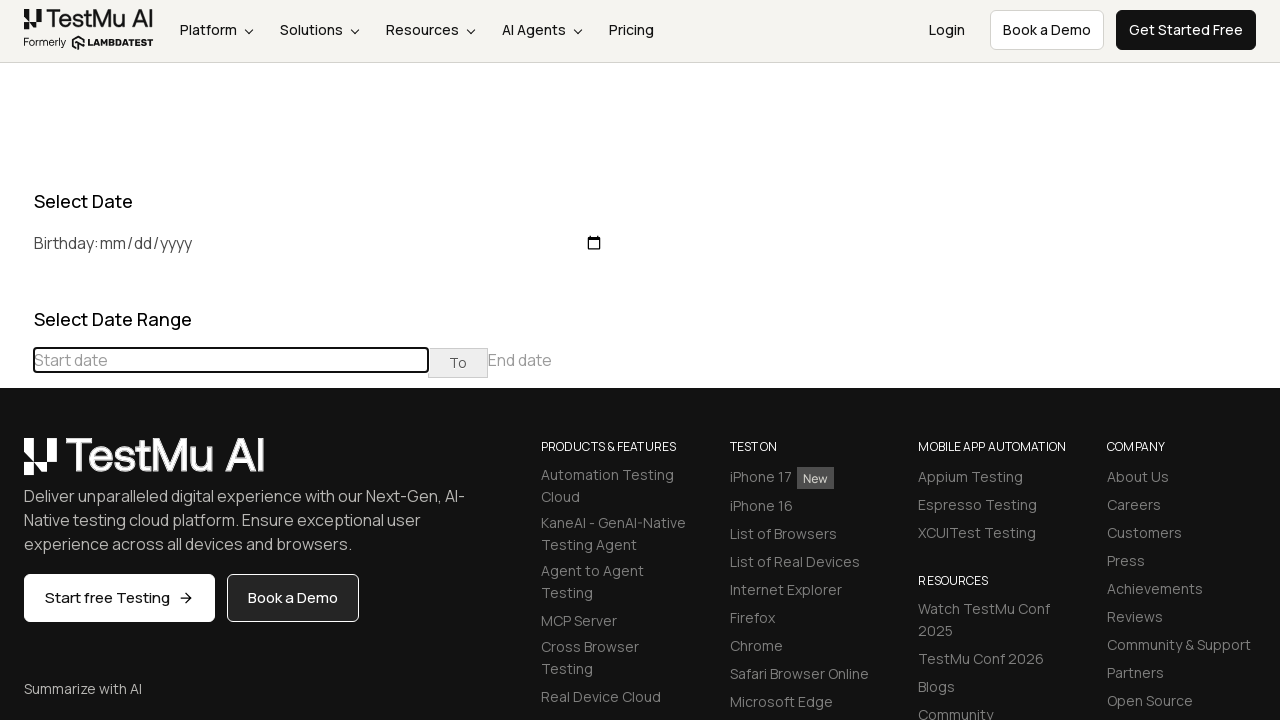

Clicked previous button to navigate to an earlier month at (16, 465) on div[class="datepicker-days"] th[class="prev"]
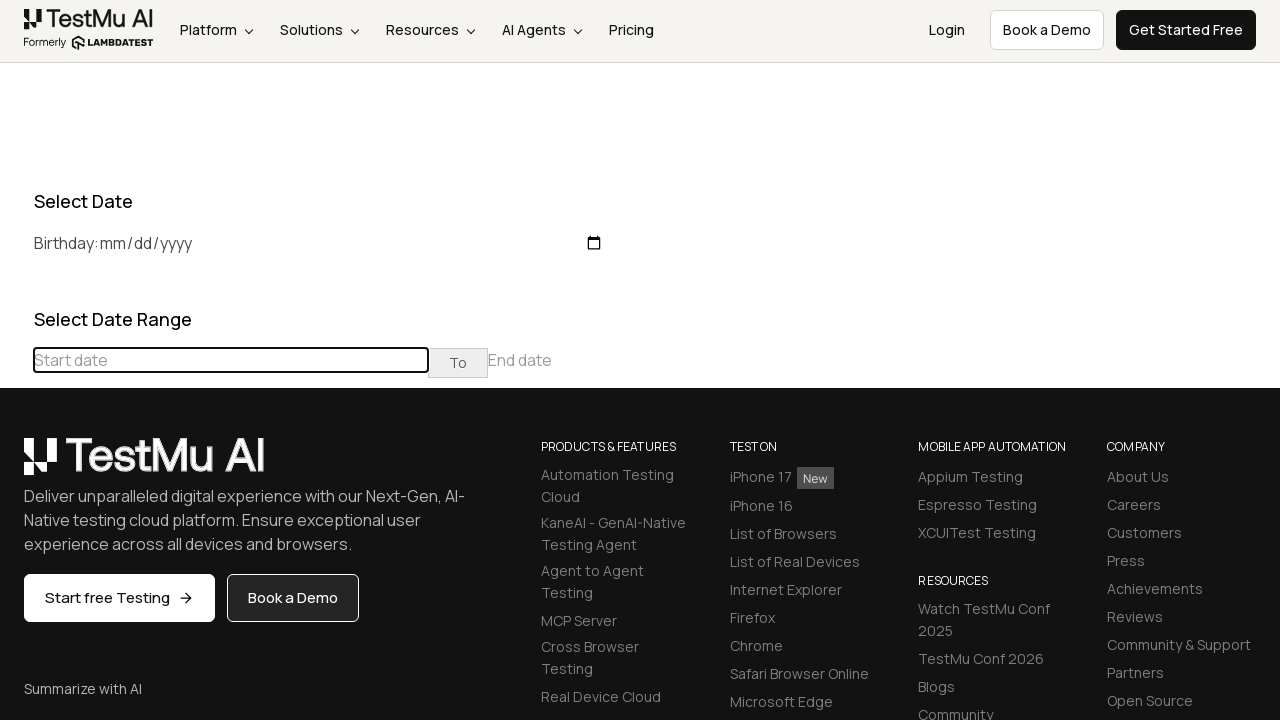

Waited 100ms for calendar to update
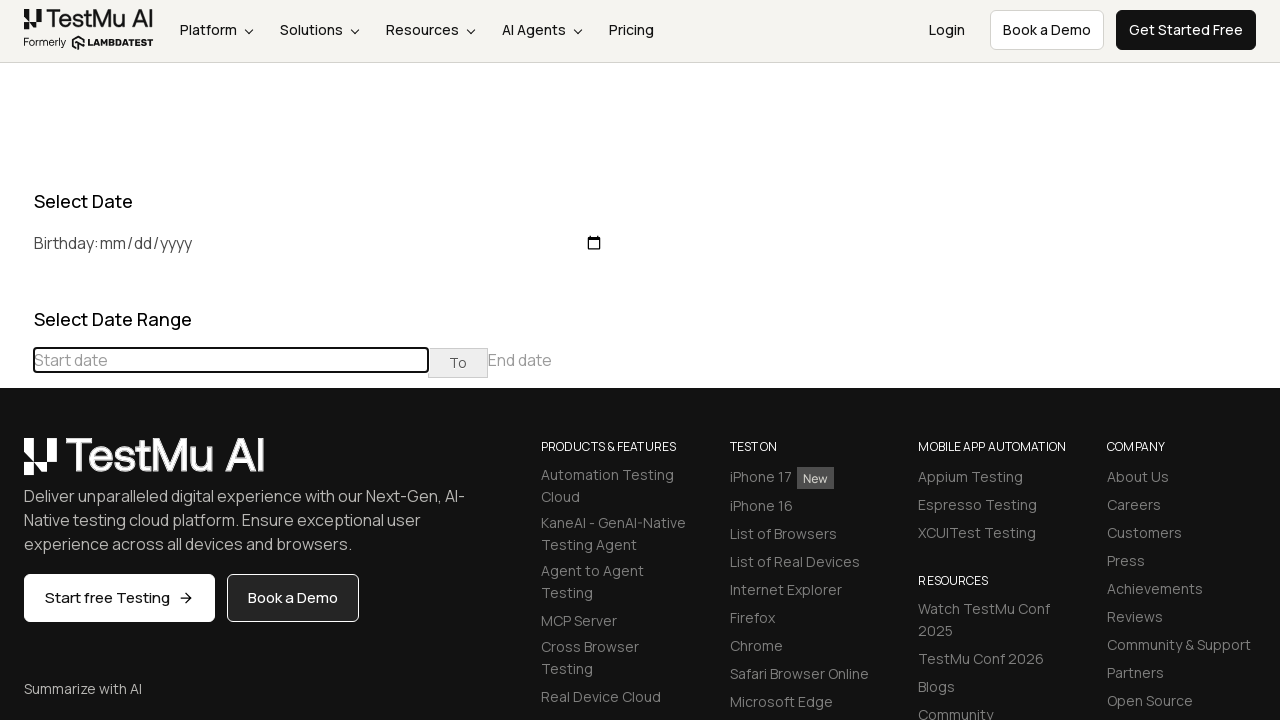

Clicked previous button to navigate to an earlier month at (16, 465) on div[class="datepicker-days"] th[class="prev"]
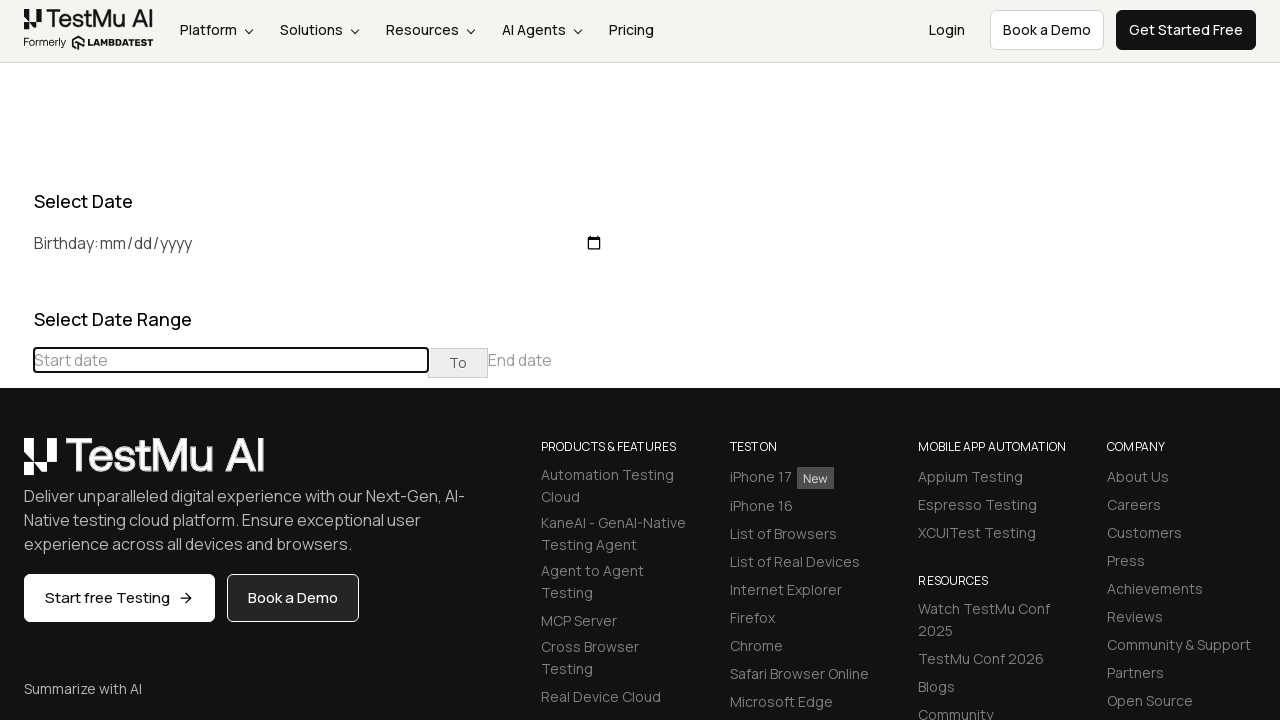

Waited 100ms for calendar to update
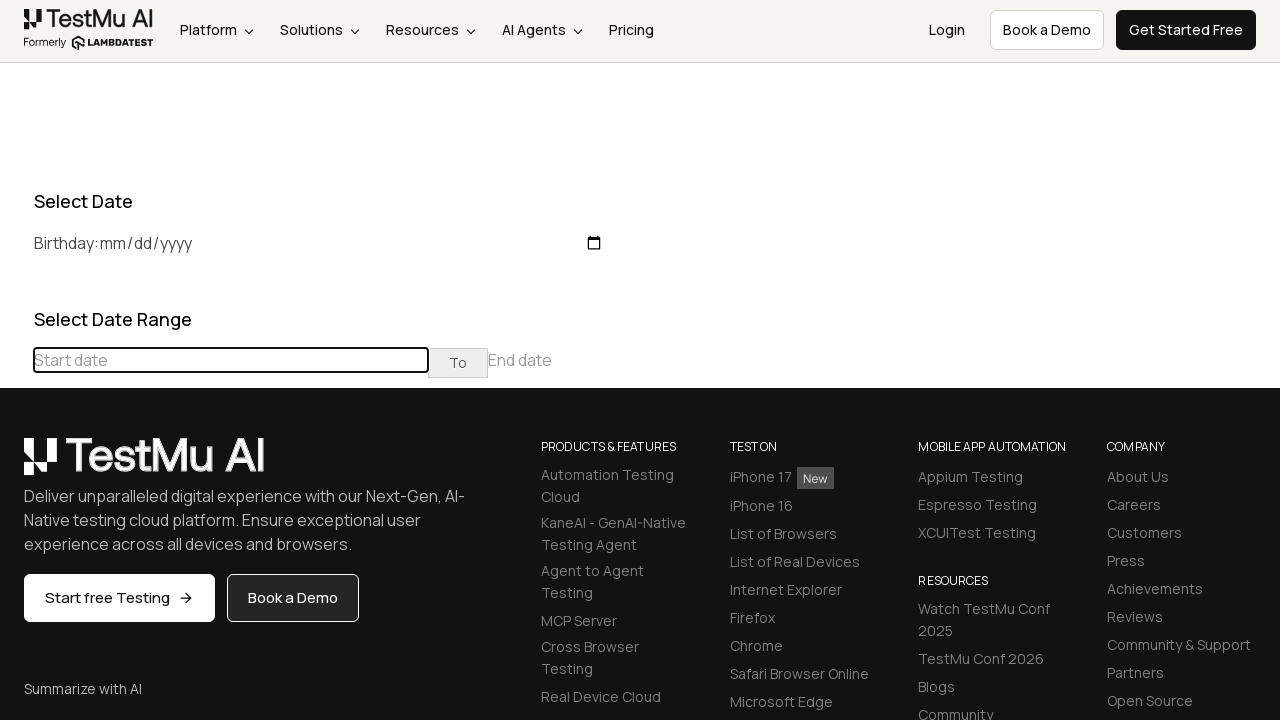

Clicked previous button to navigate to an earlier month at (16, 465) on div[class="datepicker-days"] th[class="prev"]
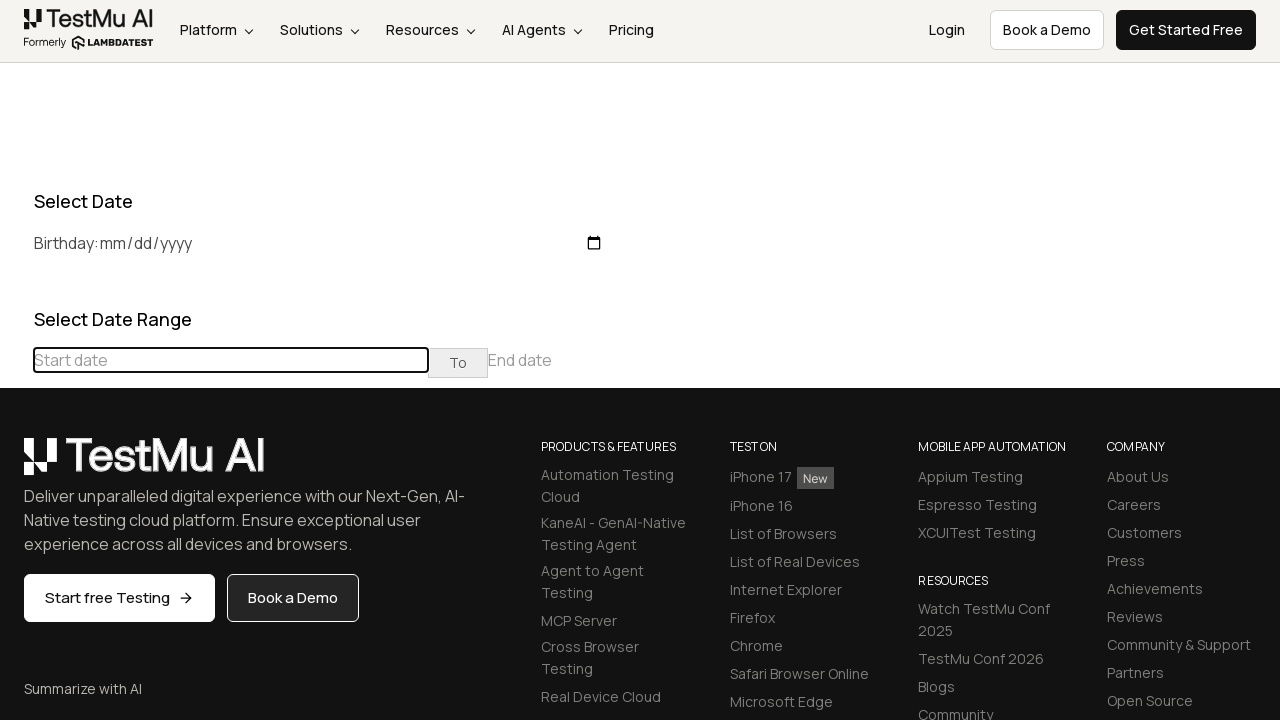

Waited 100ms for calendar to update
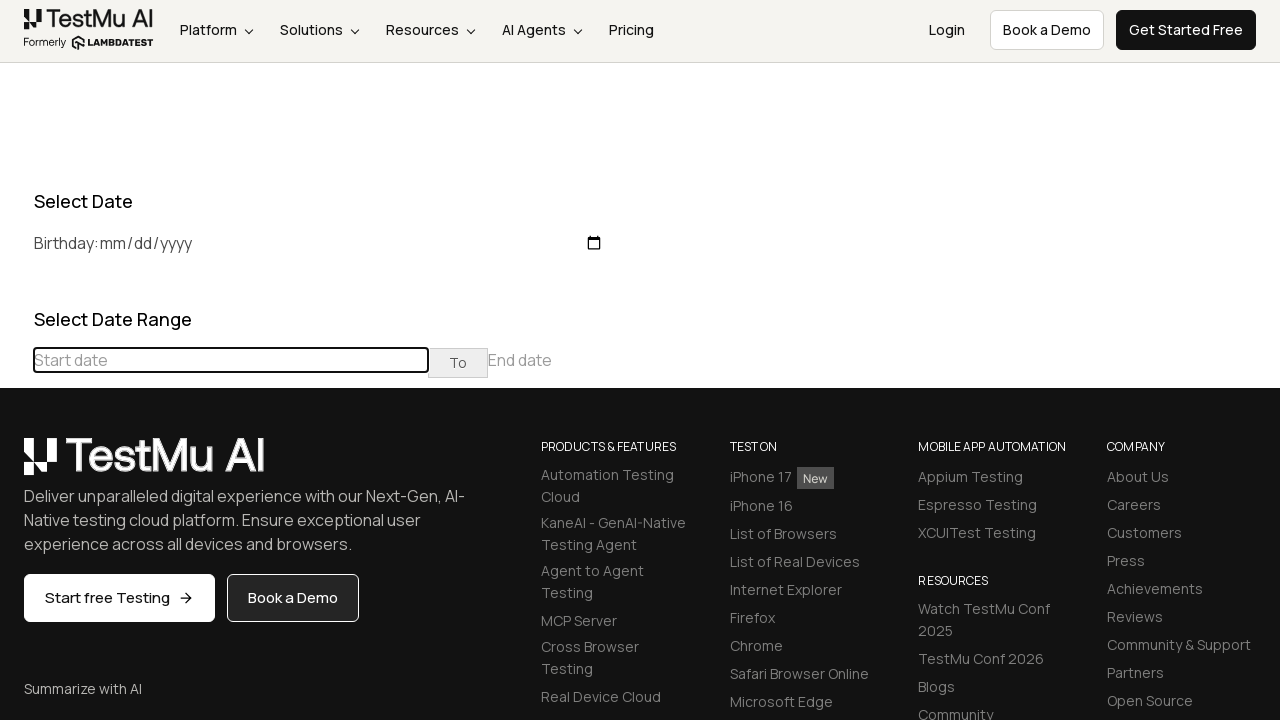

Clicked previous button to navigate to an earlier month at (16, 465) on div[class="datepicker-days"] th[class="prev"]
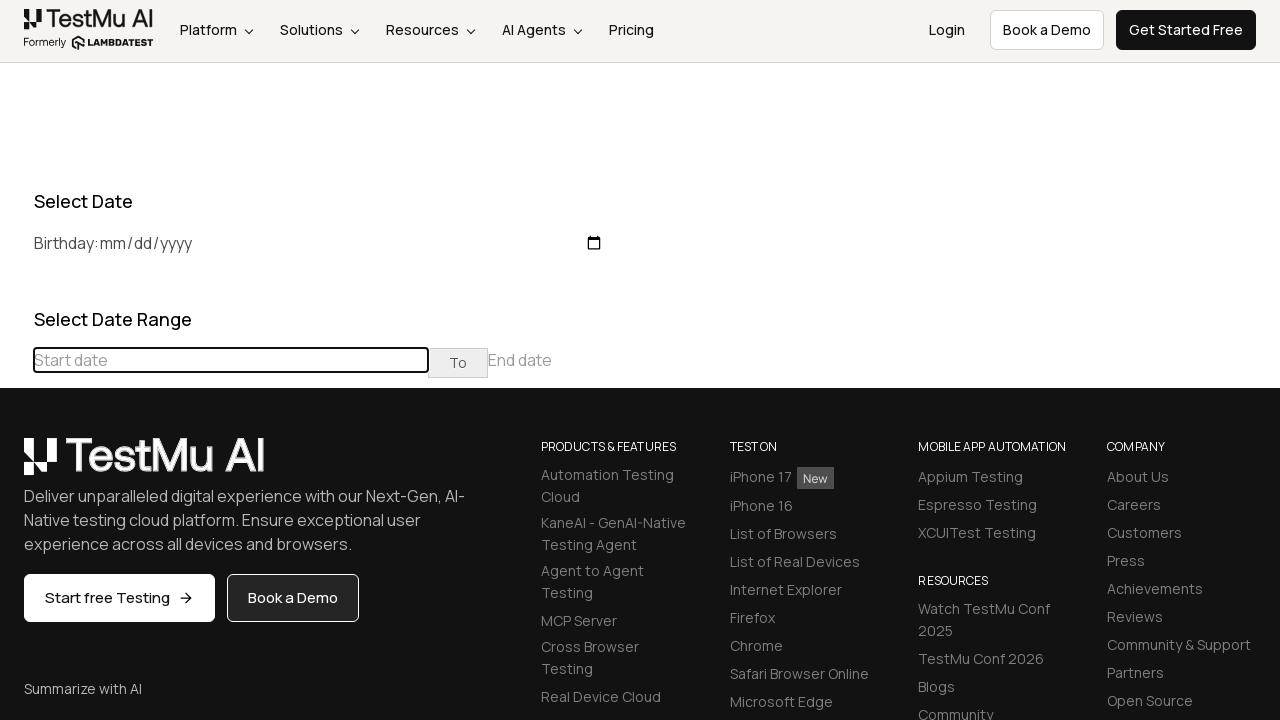

Waited 100ms for calendar to update
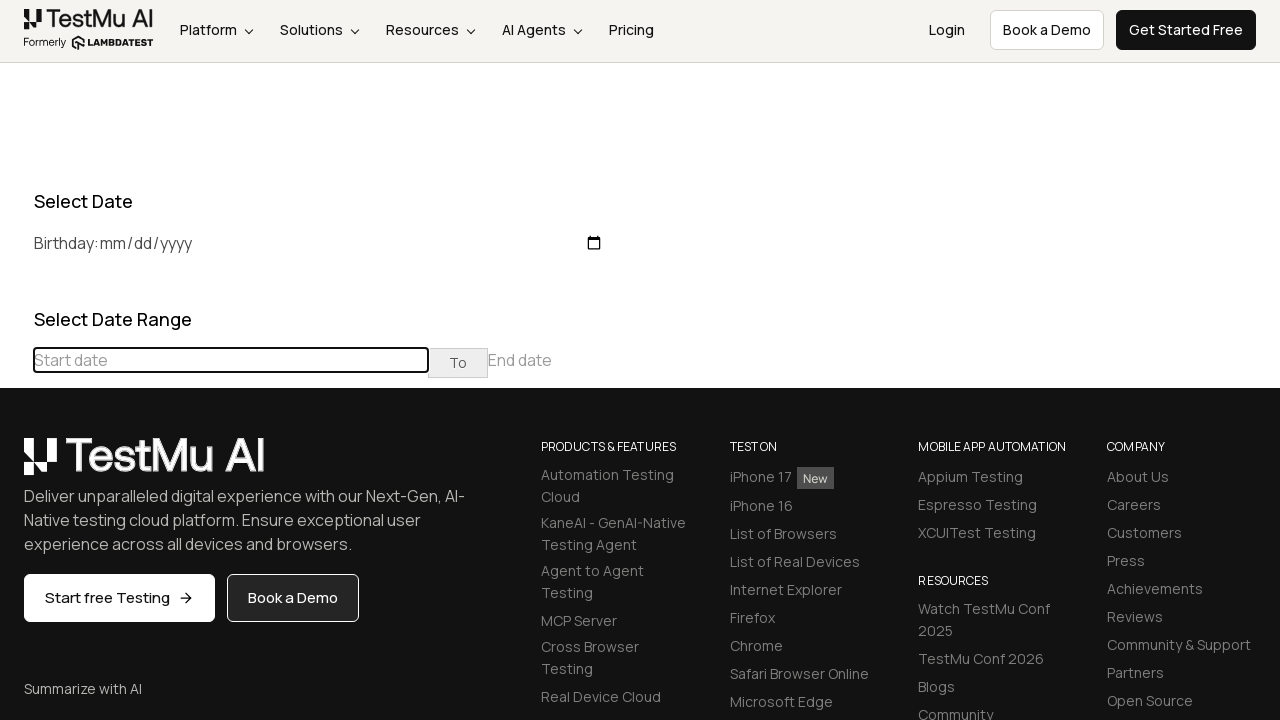

Clicked previous button to navigate to an earlier month at (16, 465) on div[class="datepicker-days"] th[class="prev"]
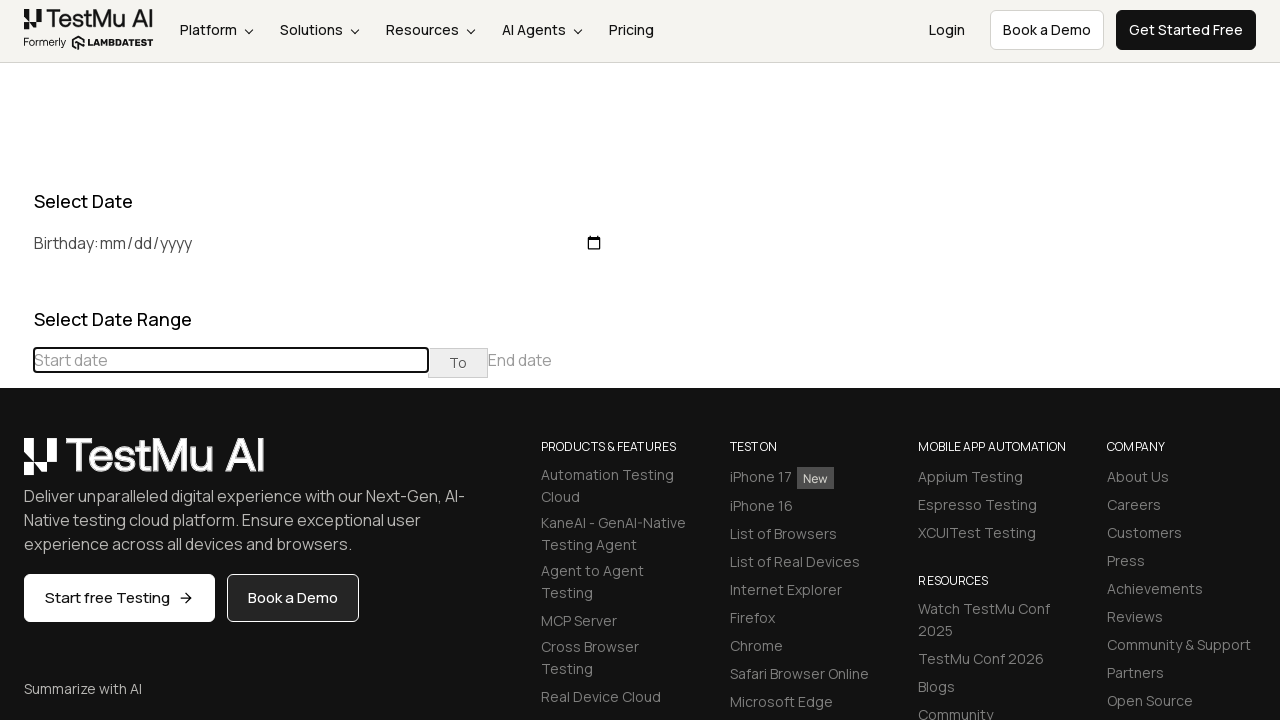

Waited 100ms for calendar to update
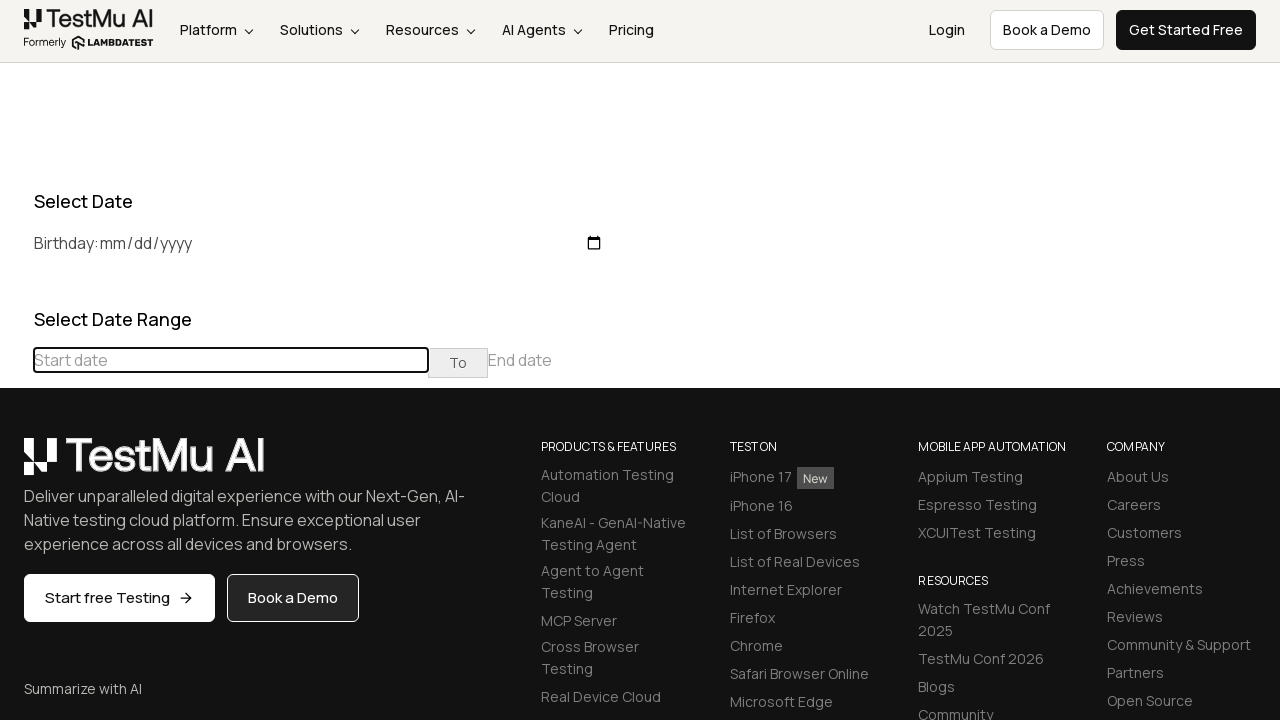

Clicked previous button to navigate to an earlier month at (16, 465) on div[class="datepicker-days"] th[class="prev"]
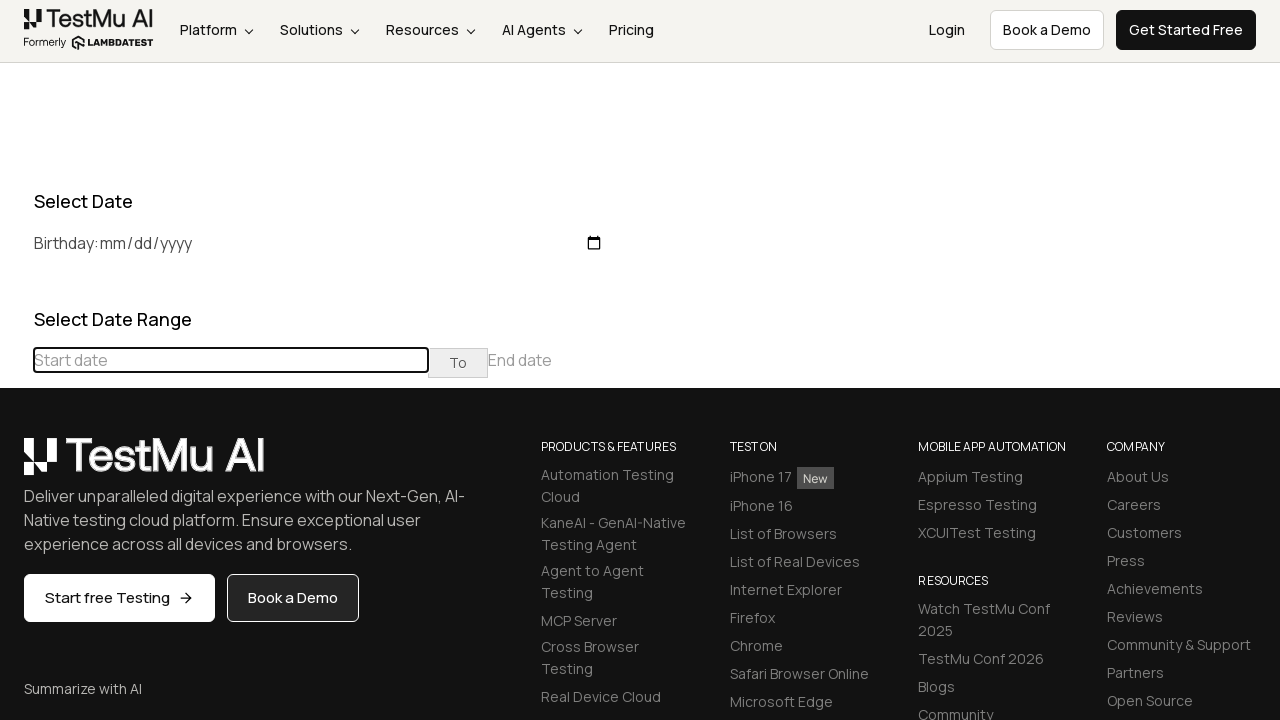

Waited 100ms for calendar to update
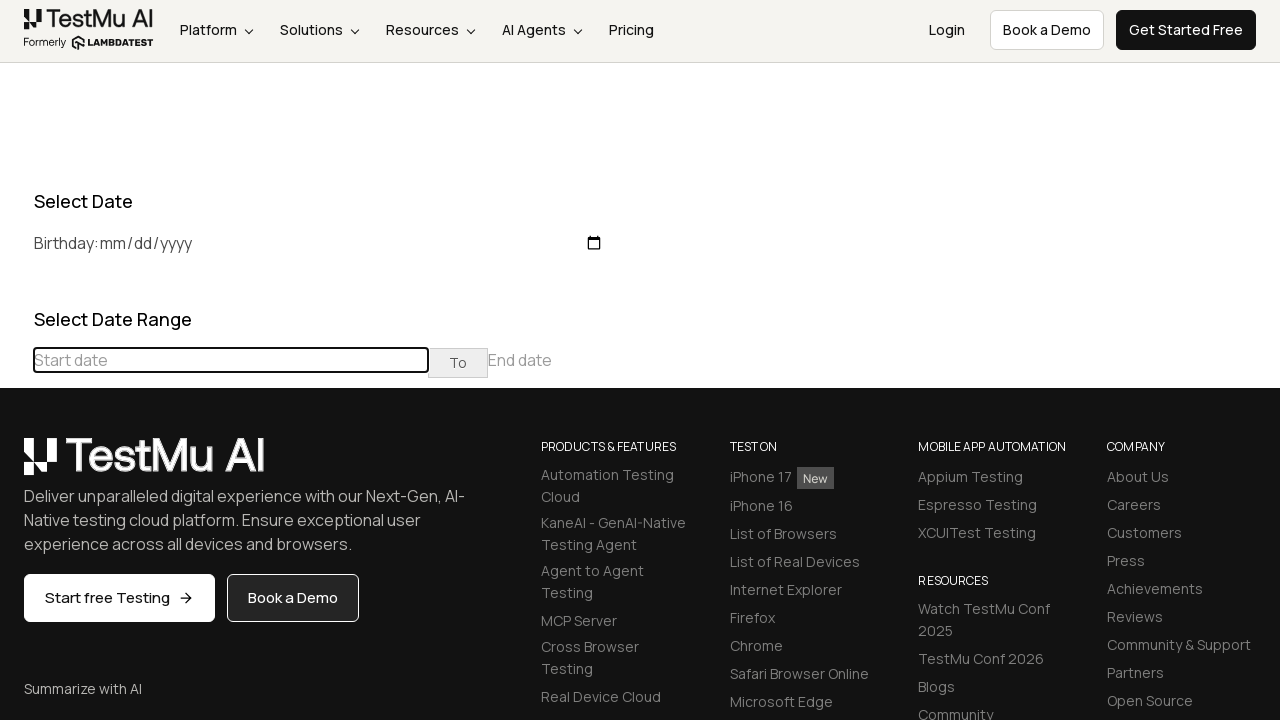

Clicked previous button to navigate to an earlier month at (16, 465) on div[class="datepicker-days"] th[class="prev"]
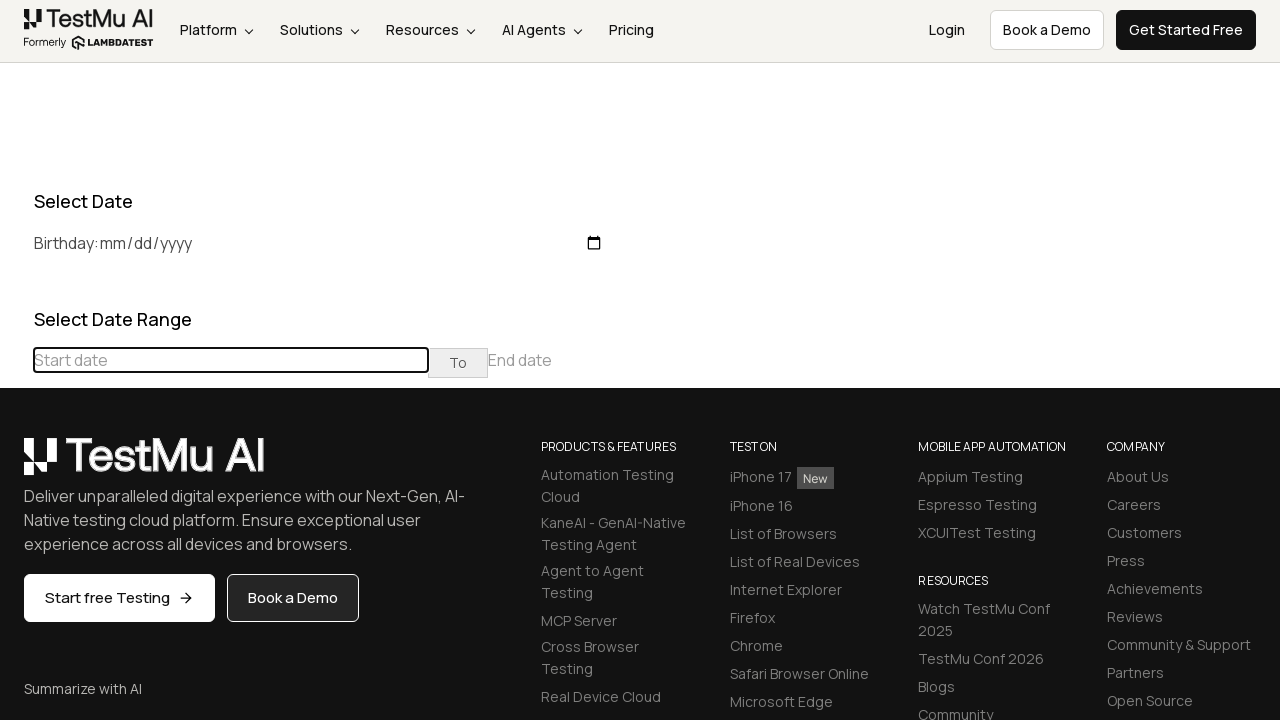

Waited 100ms for calendar to update
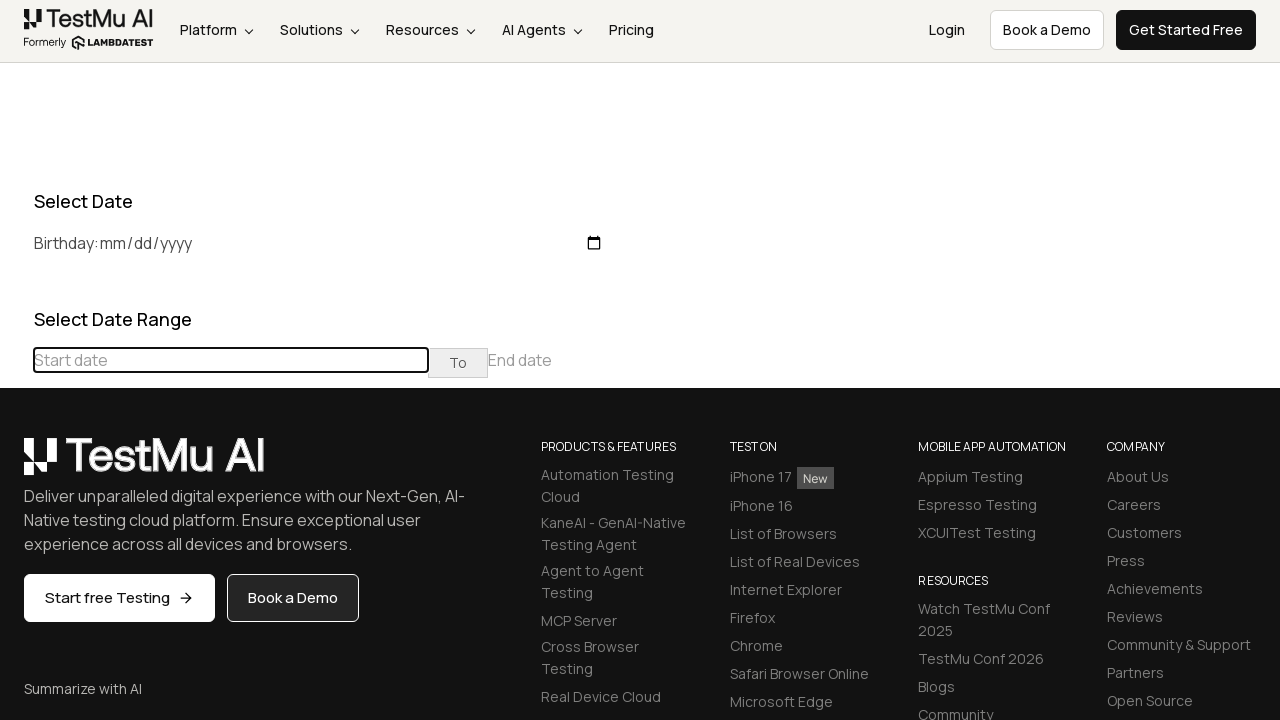

Clicked previous button to navigate to an earlier month at (16, 465) on div[class="datepicker-days"] th[class="prev"]
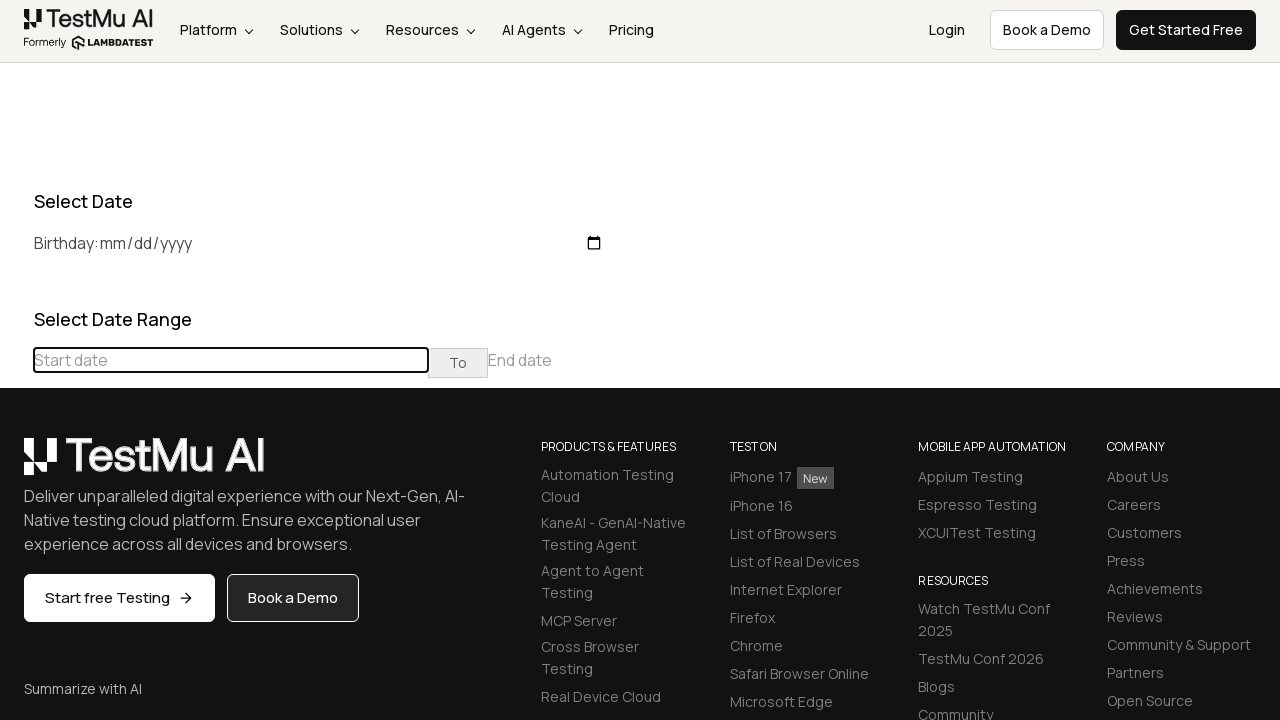

Waited 100ms for calendar to update
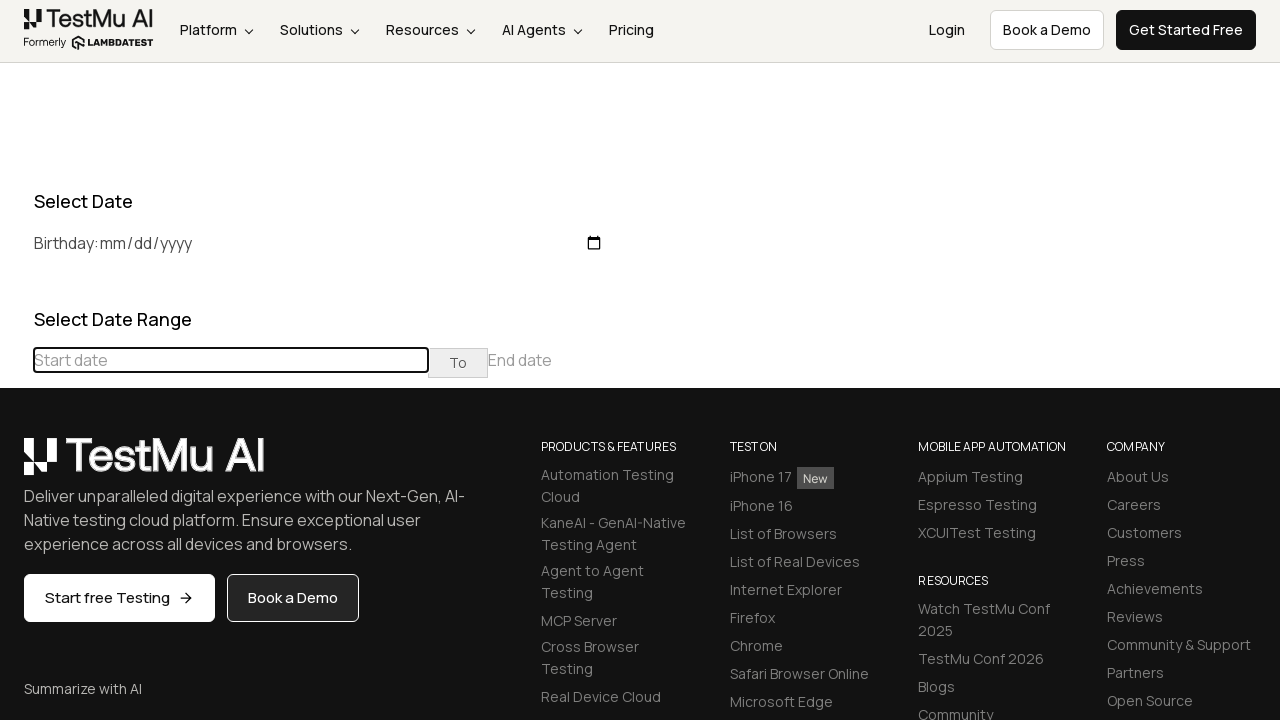

Clicked previous button to navigate to an earlier month at (16, 465) on div[class="datepicker-days"] th[class="prev"]
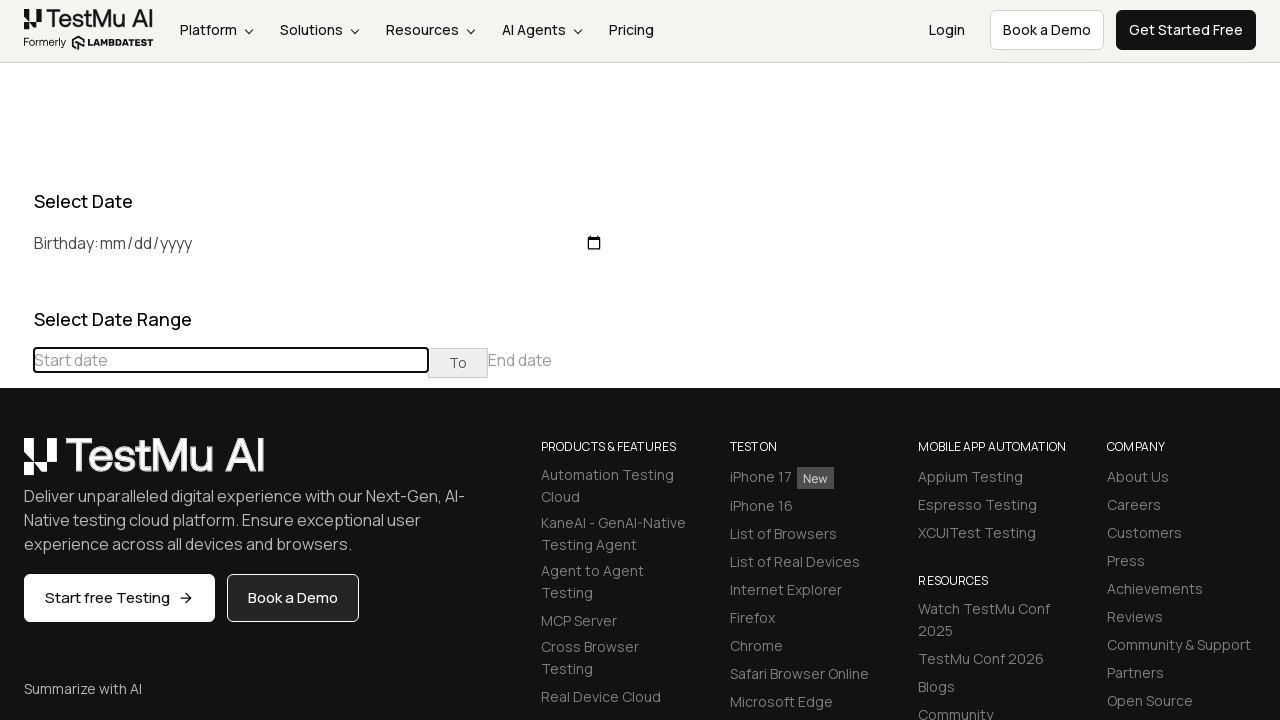

Waited 100ms for calendar to update
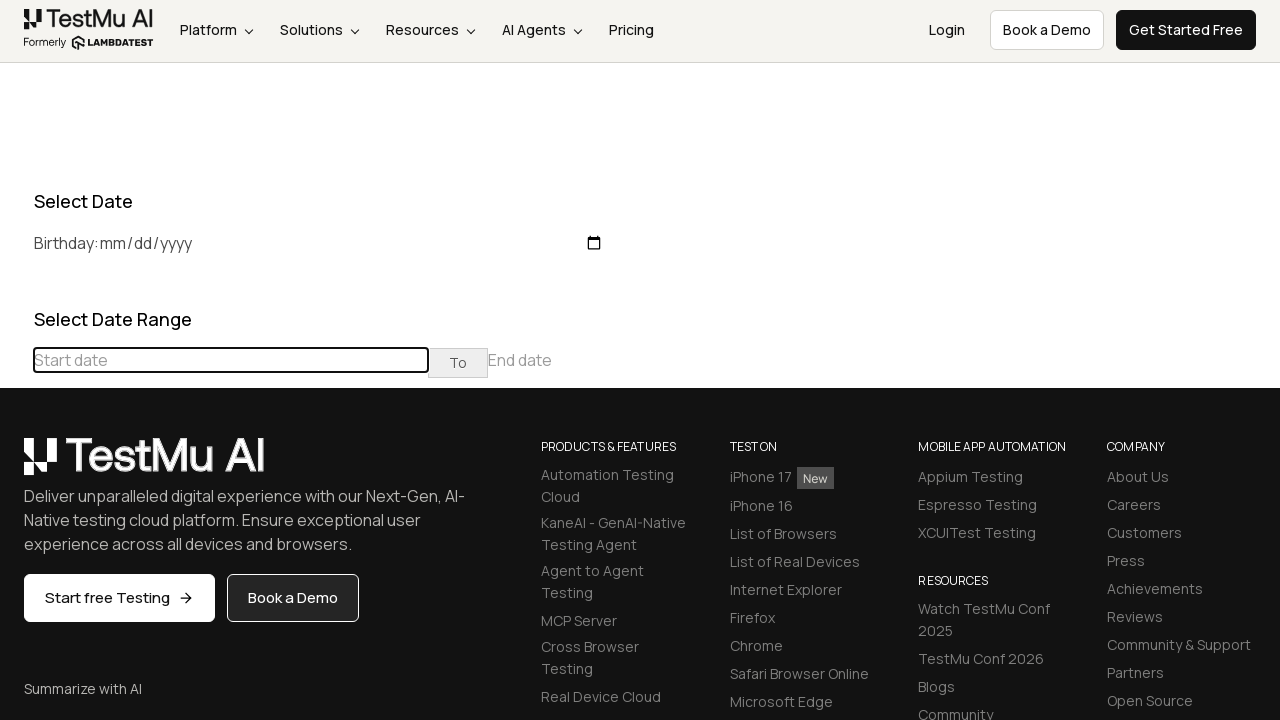

Clicked previous button to navigate to an earlier month at (16, 465) on div[class="datepicker-days"] th[class="prev"]
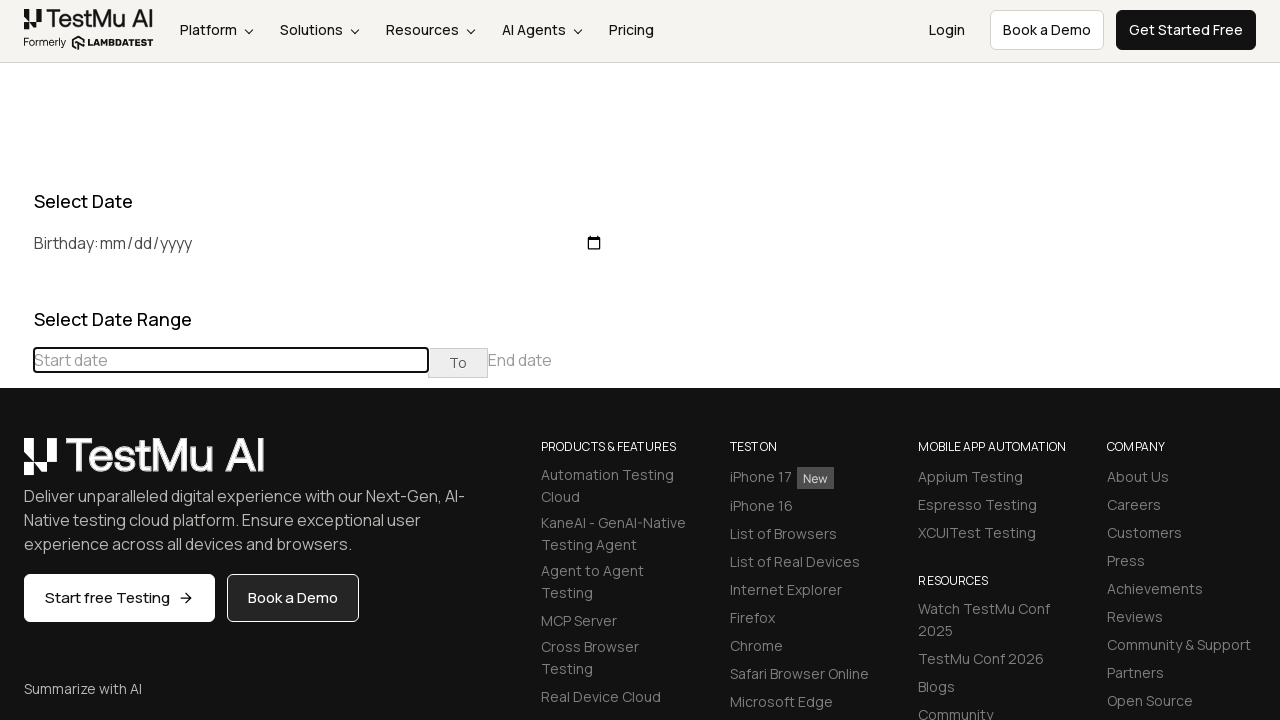

Waited 100ms for calendar to update
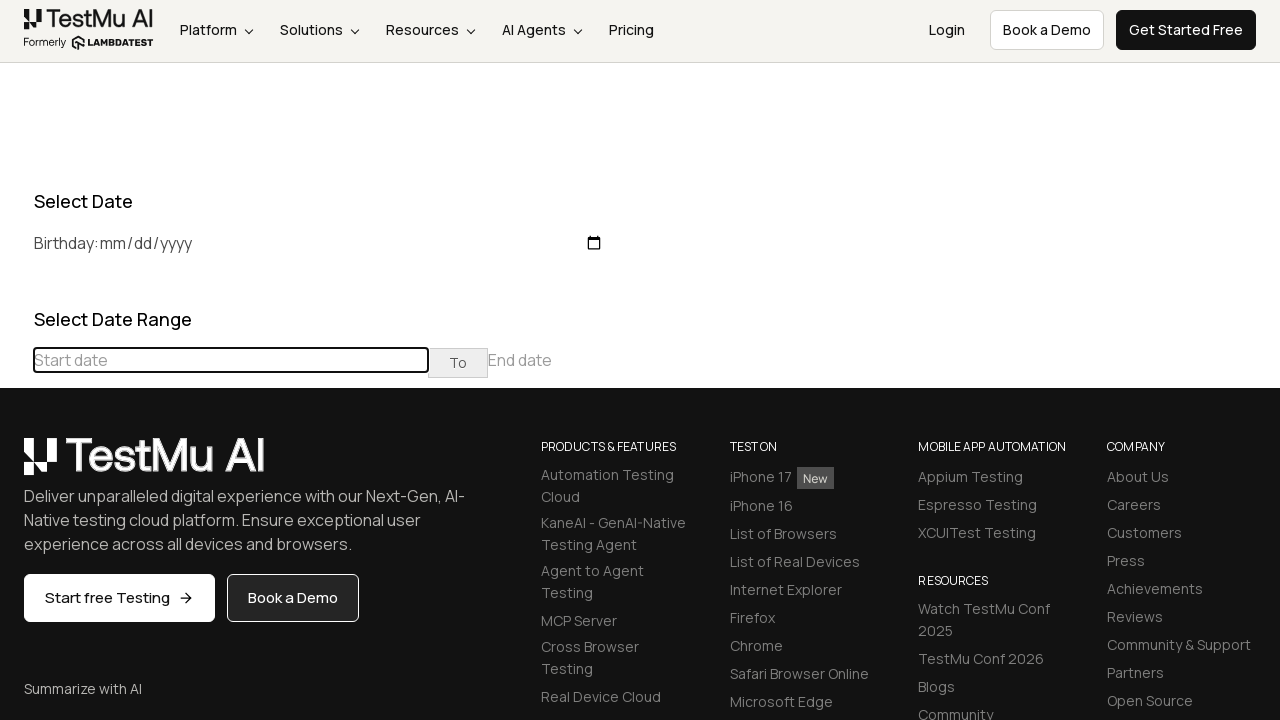

Clicked previous button to navigate to an earlier month at (16, 465) on div[class="datepicker-days"] th[class="prev"]
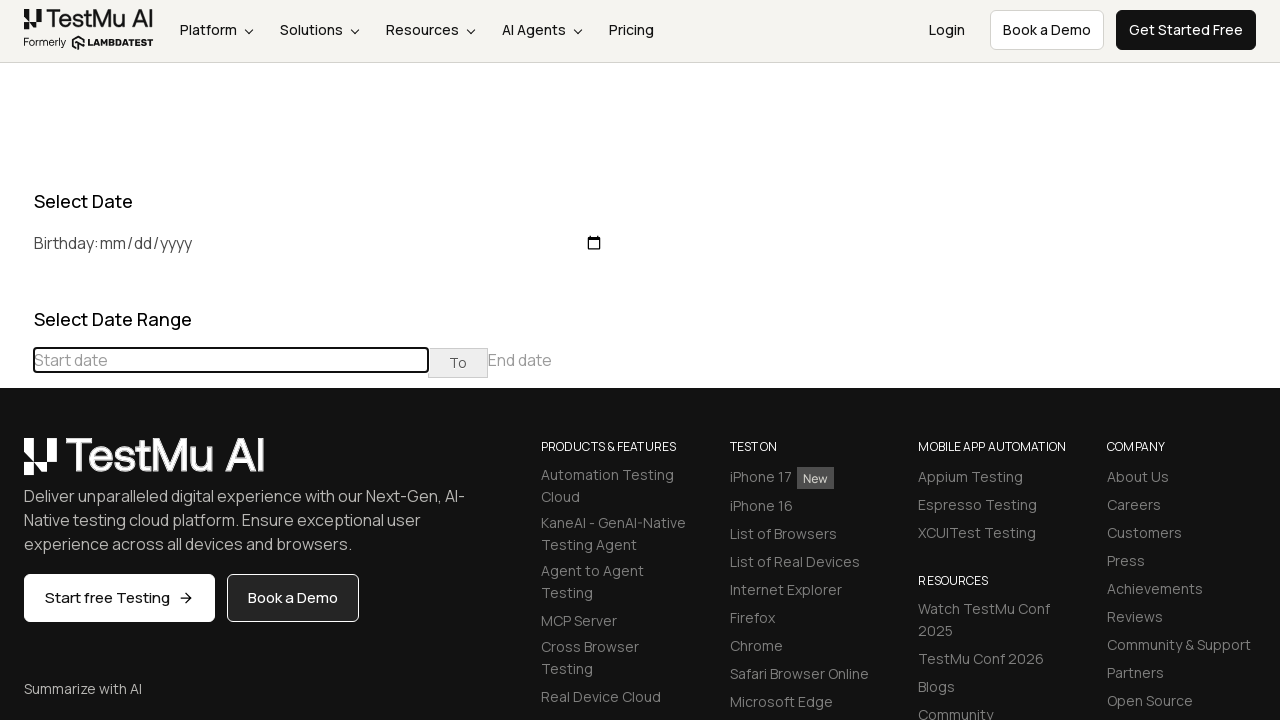

Waited 100ms for calendar to update
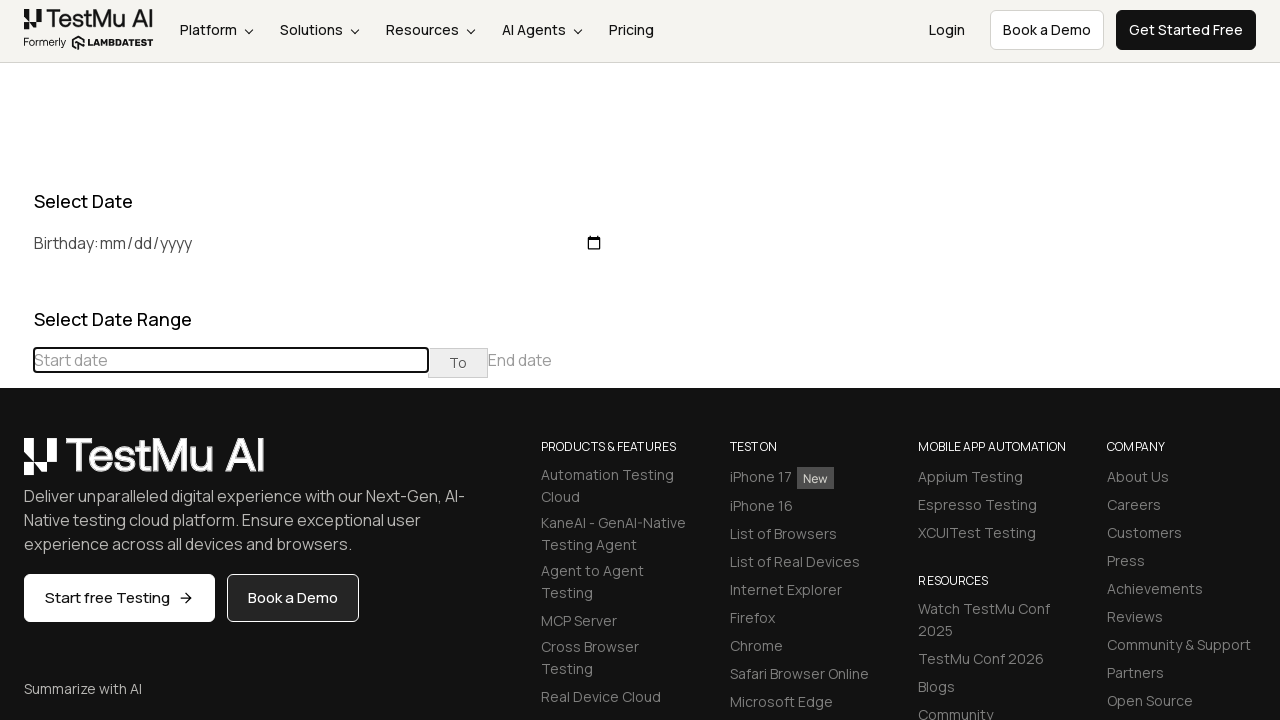

Clicked previous button to navigate to an earlier month at (16, 465) on div[class="datepicker-days"] th[class="prev"]
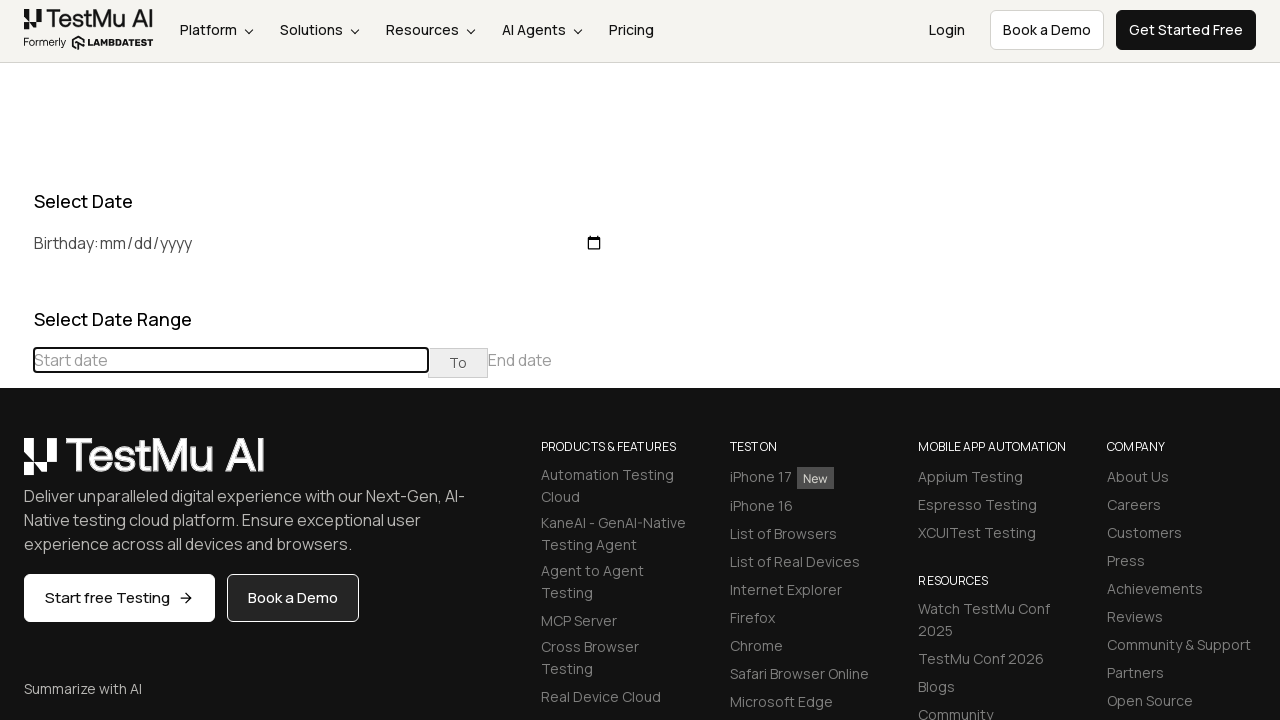

Waited 100ms for calendar to update
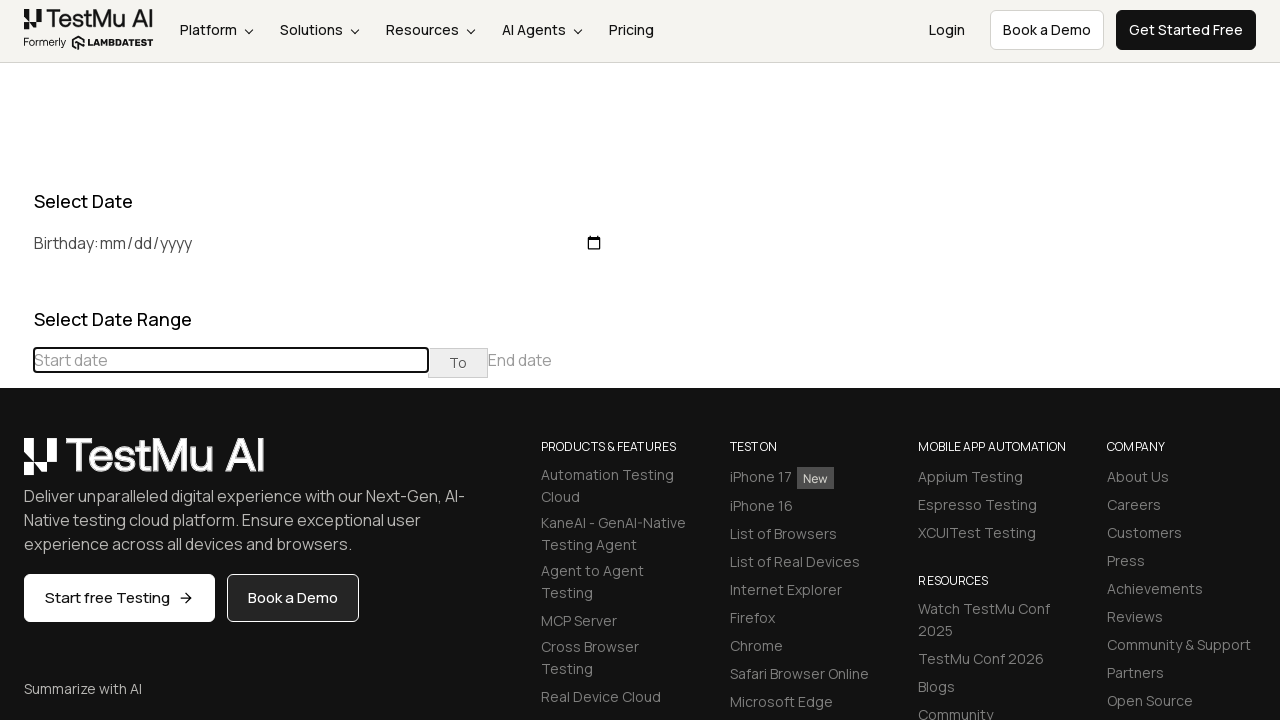

Clicked previous button to navigate to an earlier month at (16, 465) on div[class="datepicker-days"] th[class="prev"]
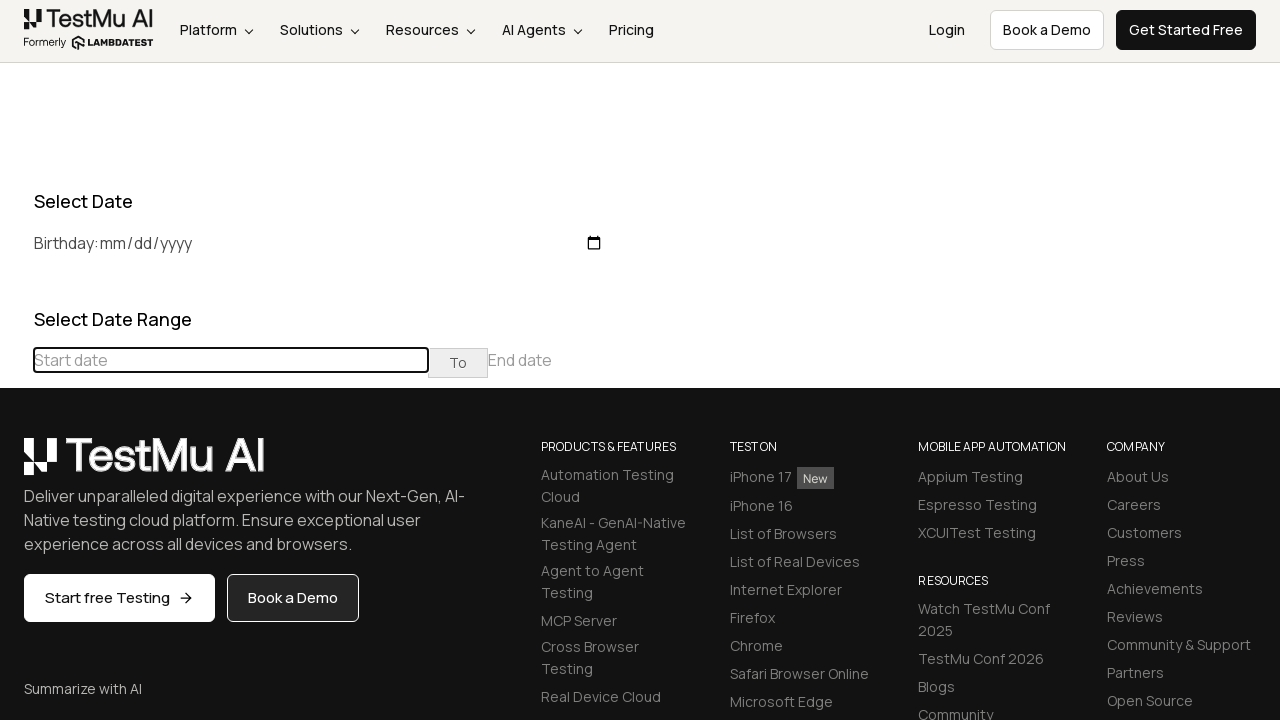

Waited 100ms for calendar to update
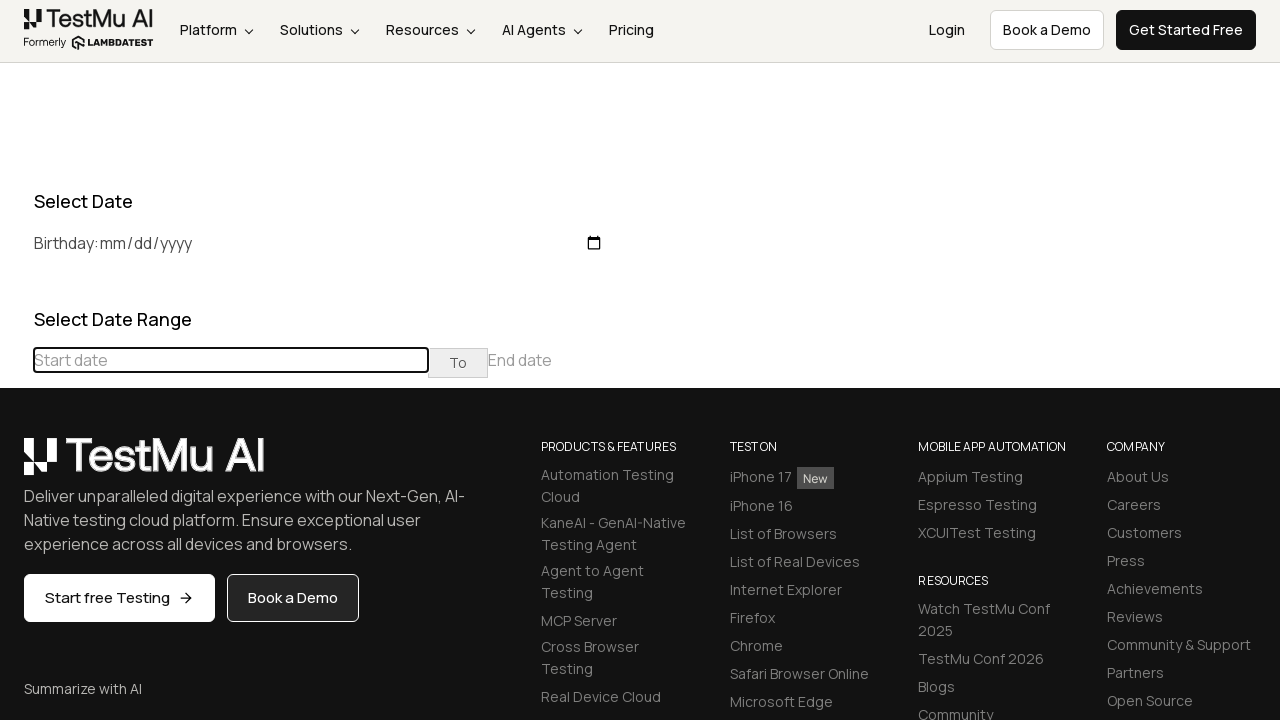

Clicked previous button to navigate to an earlier month at (16, 465) on div[class="datepicker-days"] th[class="prev"]
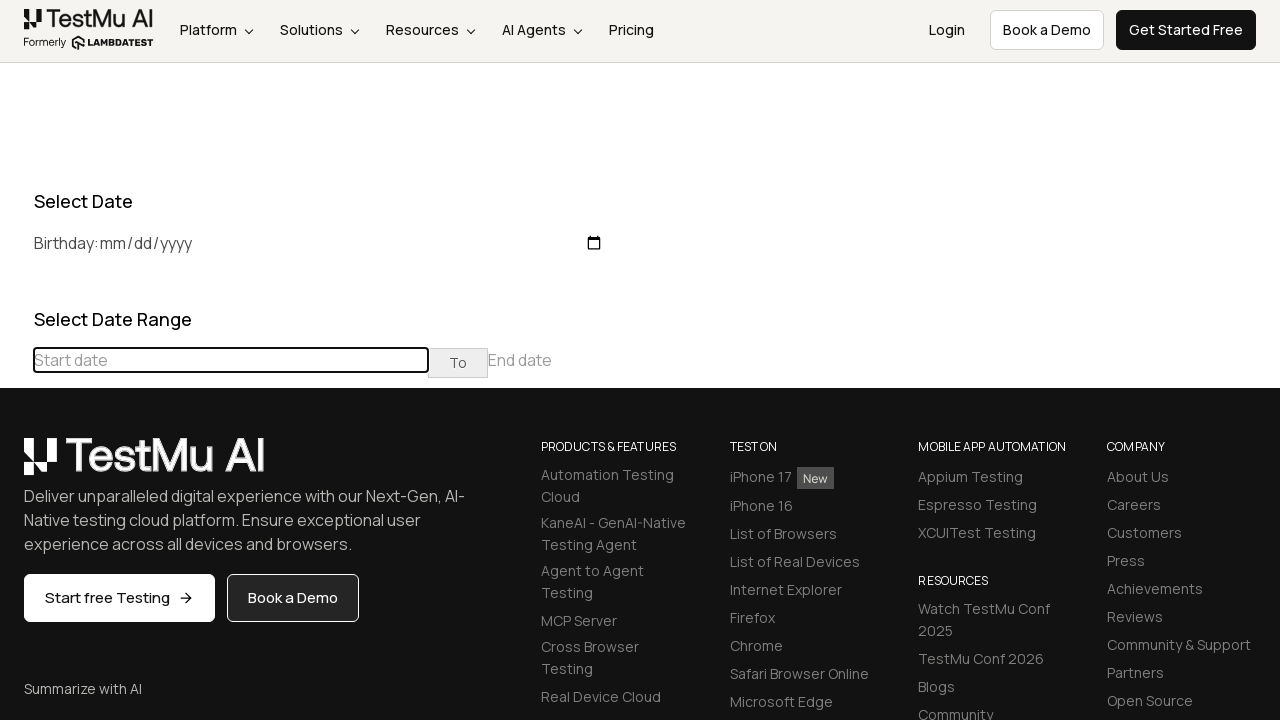

Waited 100ms for calendar to update
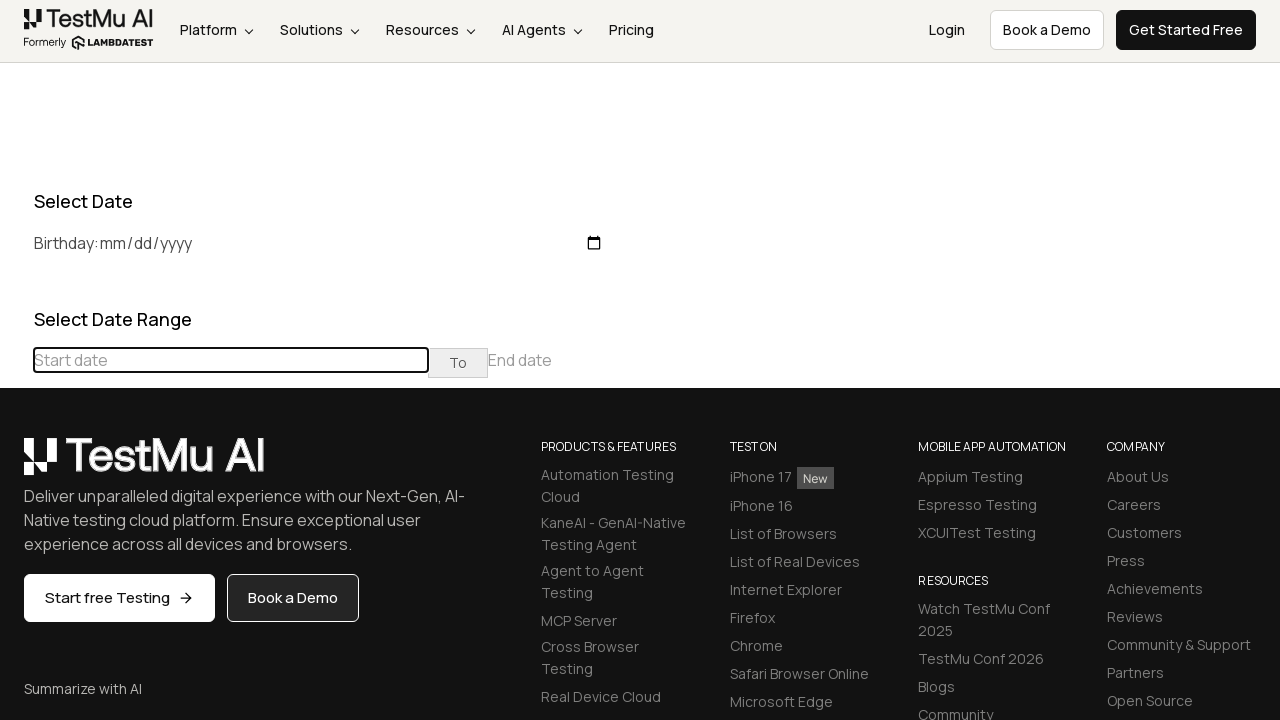

Clicked previous button to navigate to an earlier month at (16, 465) on div[class="datepicker-days"] th[class="prev"]
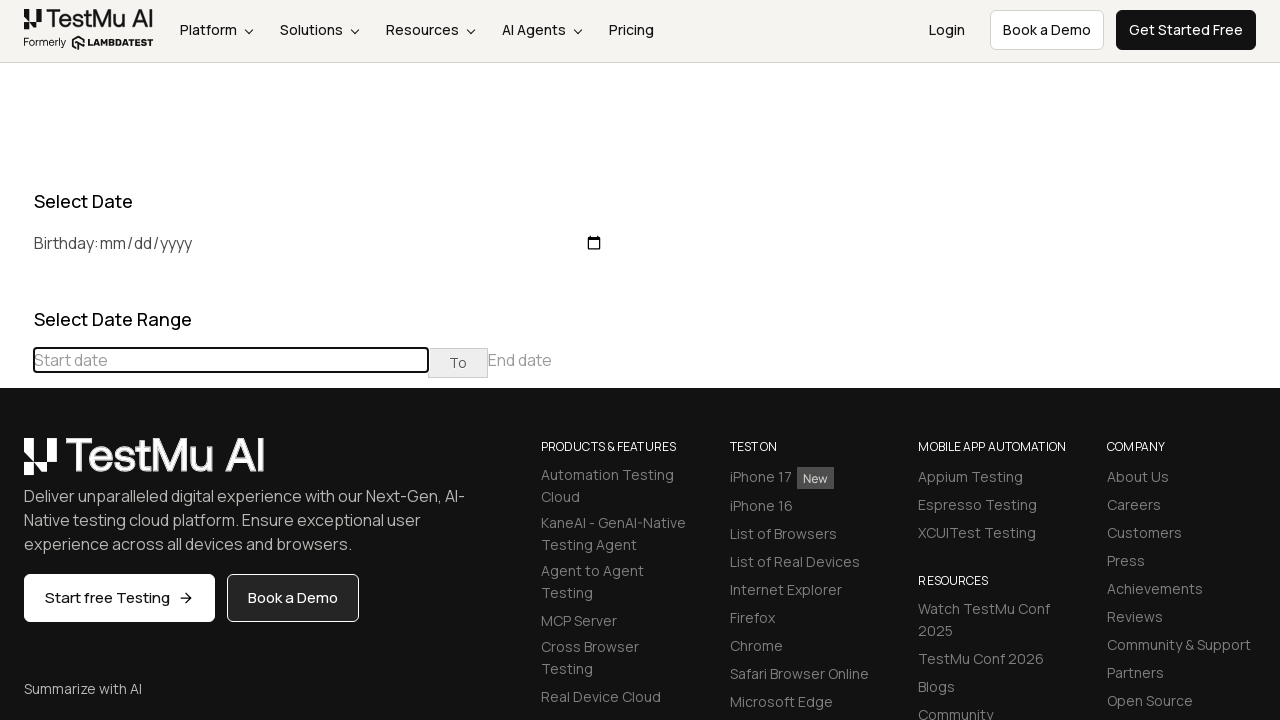

Waited 100ms for calendar to update
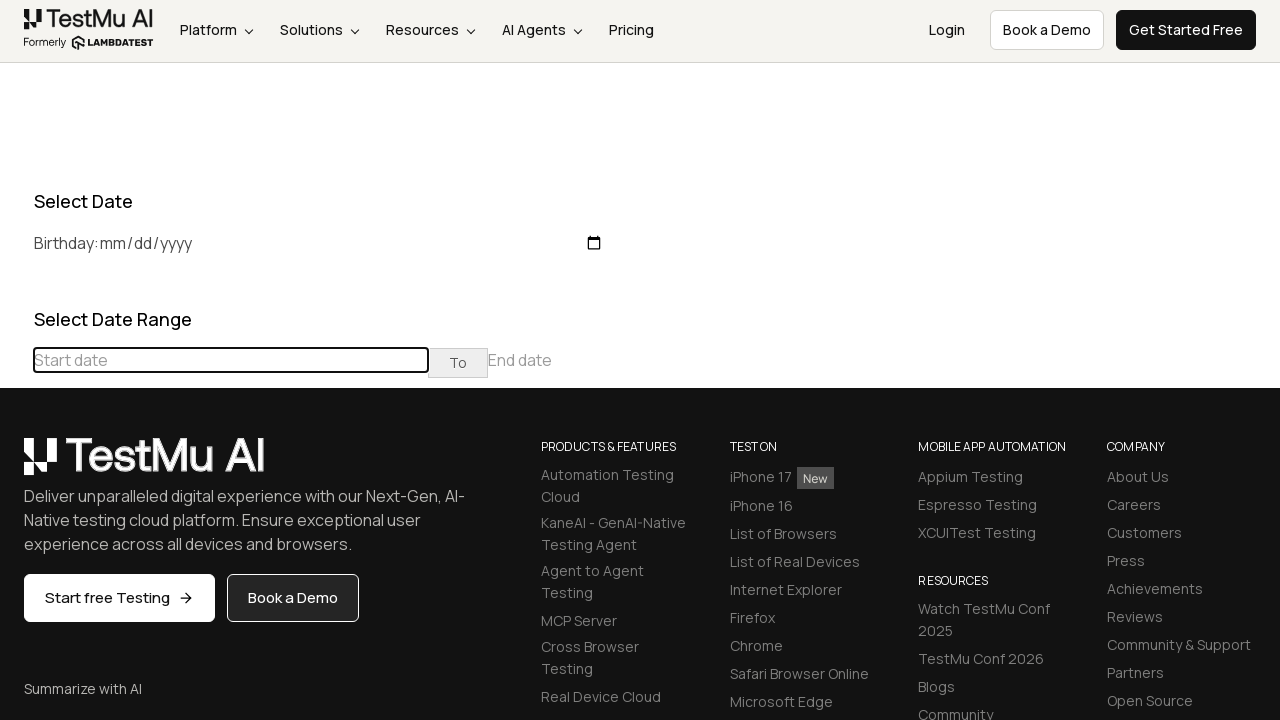

Clicked previous button to navigate to an earlier month at (16, 465) on div[class="datepicker-days"] th[class="prev"]
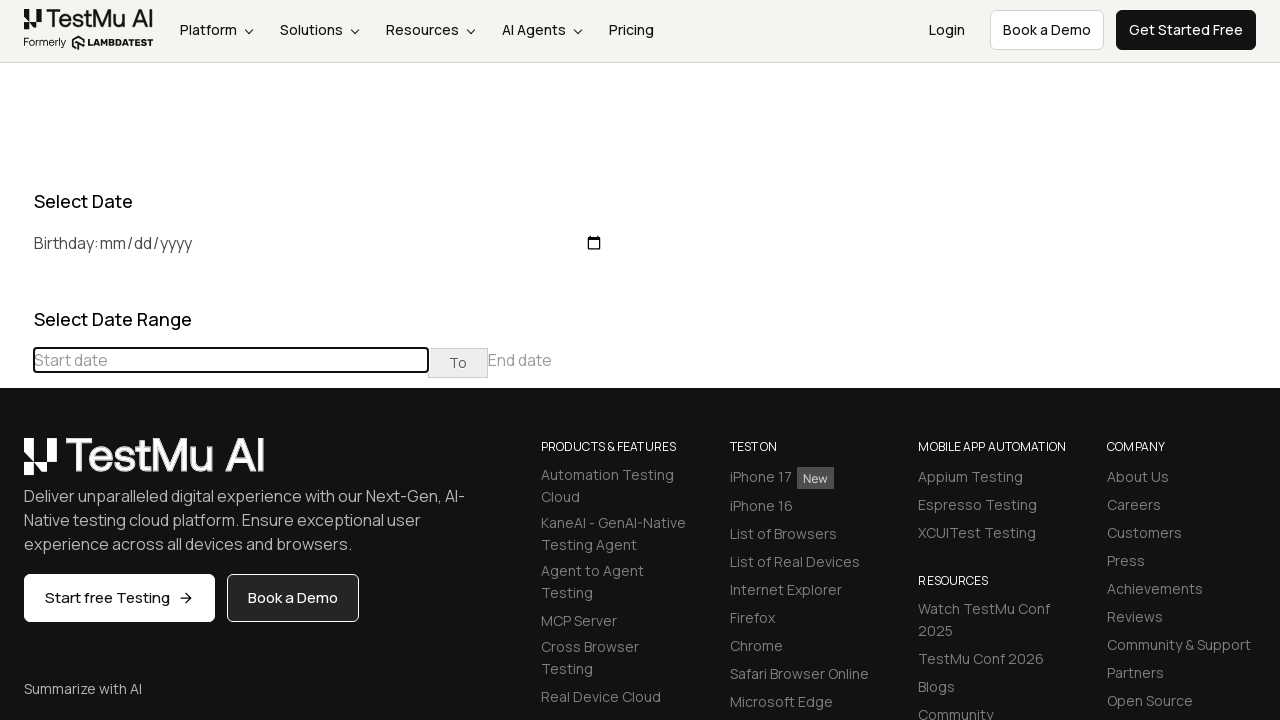

Waited 100ms for calendar to update
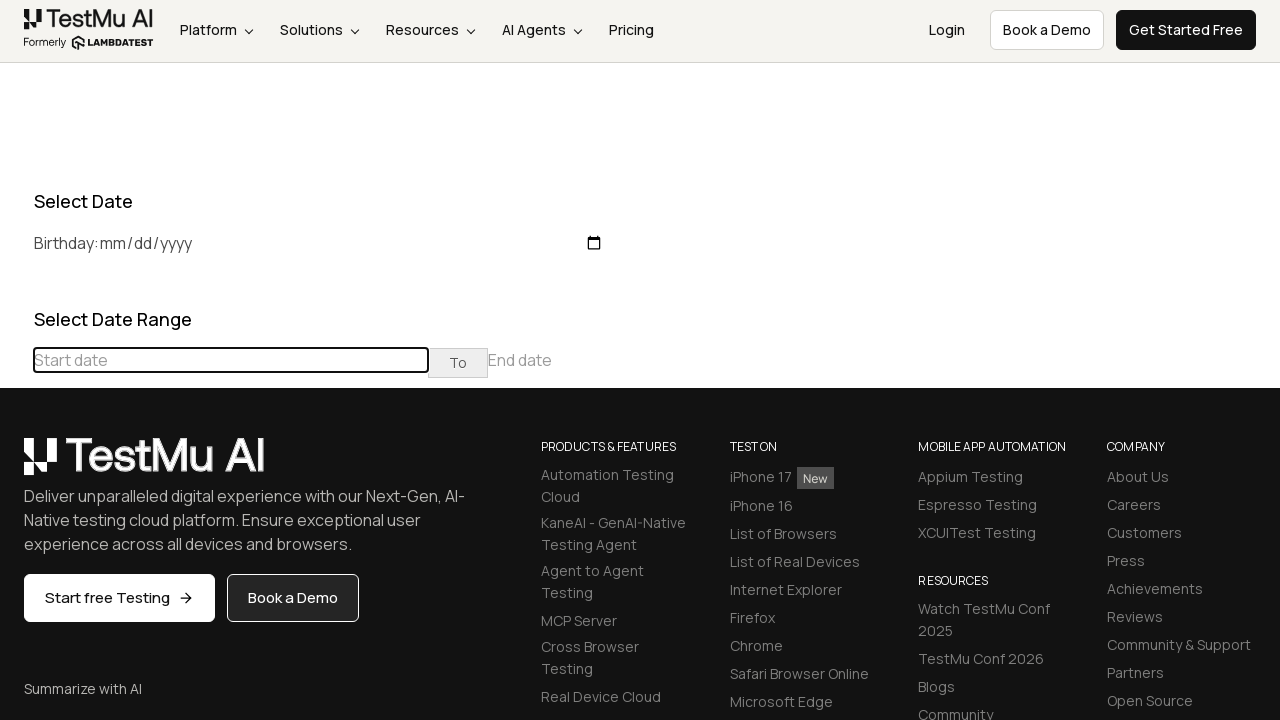

Clicked previous button to navigate to an earlier month at (16, 465) on div[class="datepicker-days"] th[class="prev"]
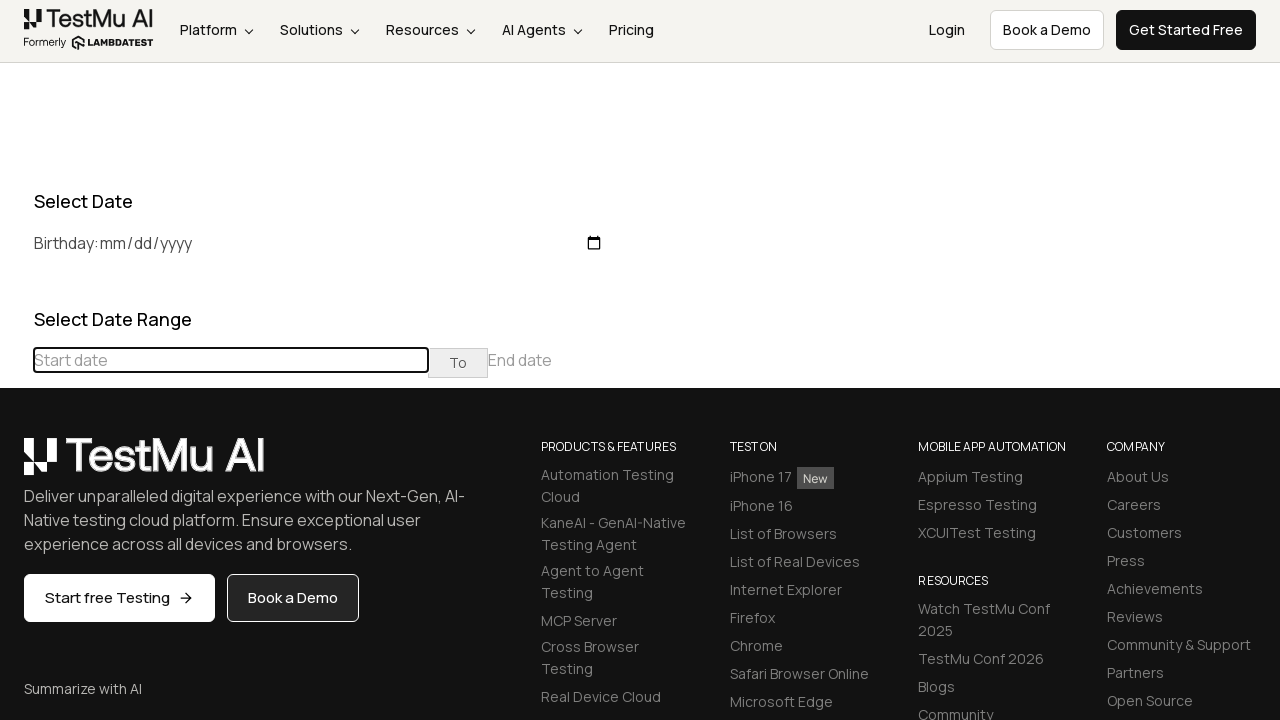

Waited 100ms for calendar to update
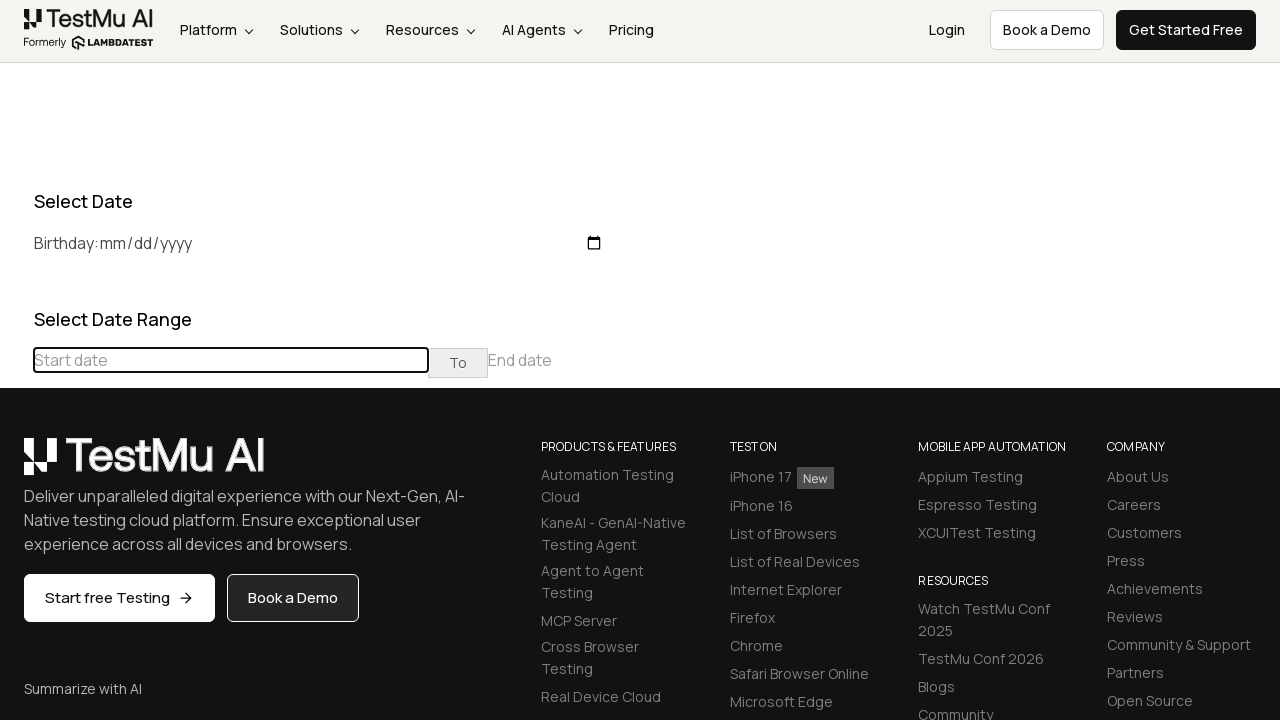

Clicked previous button to navigate to an earlier month at (16, 465) on div[class="datepicker-days"] th[class="prev"]
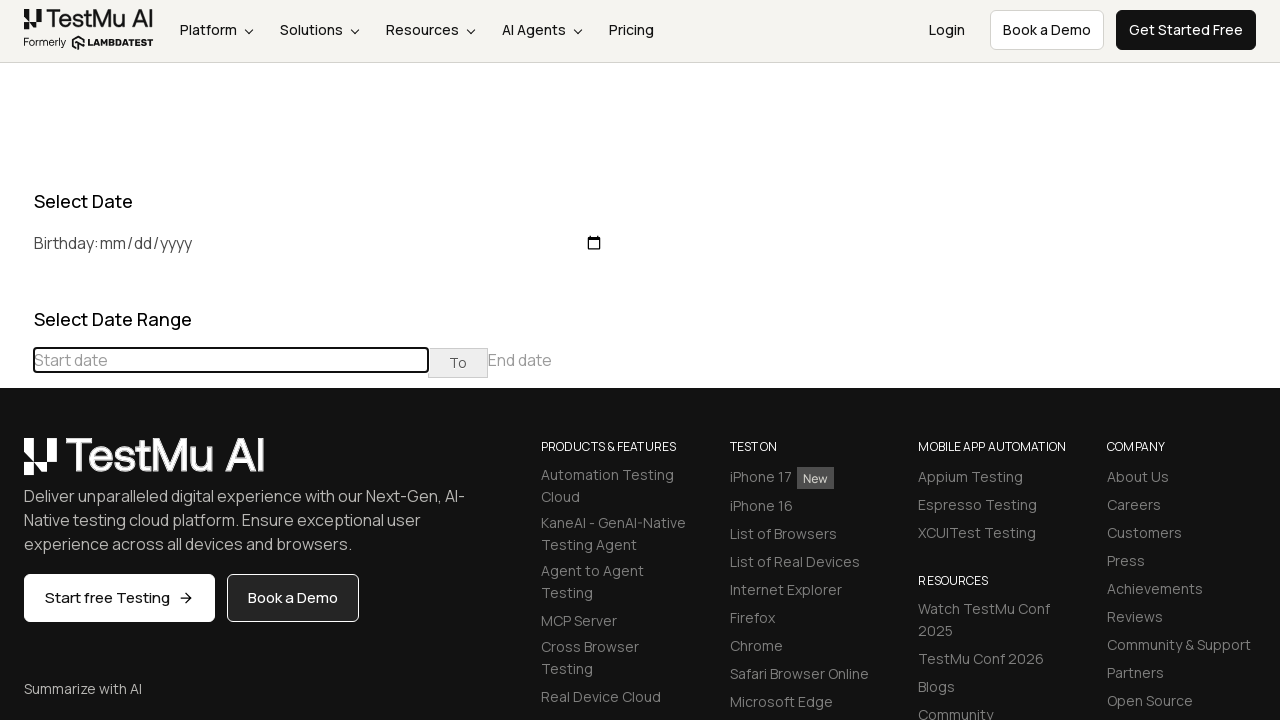

Waited 100ms for calendar to update
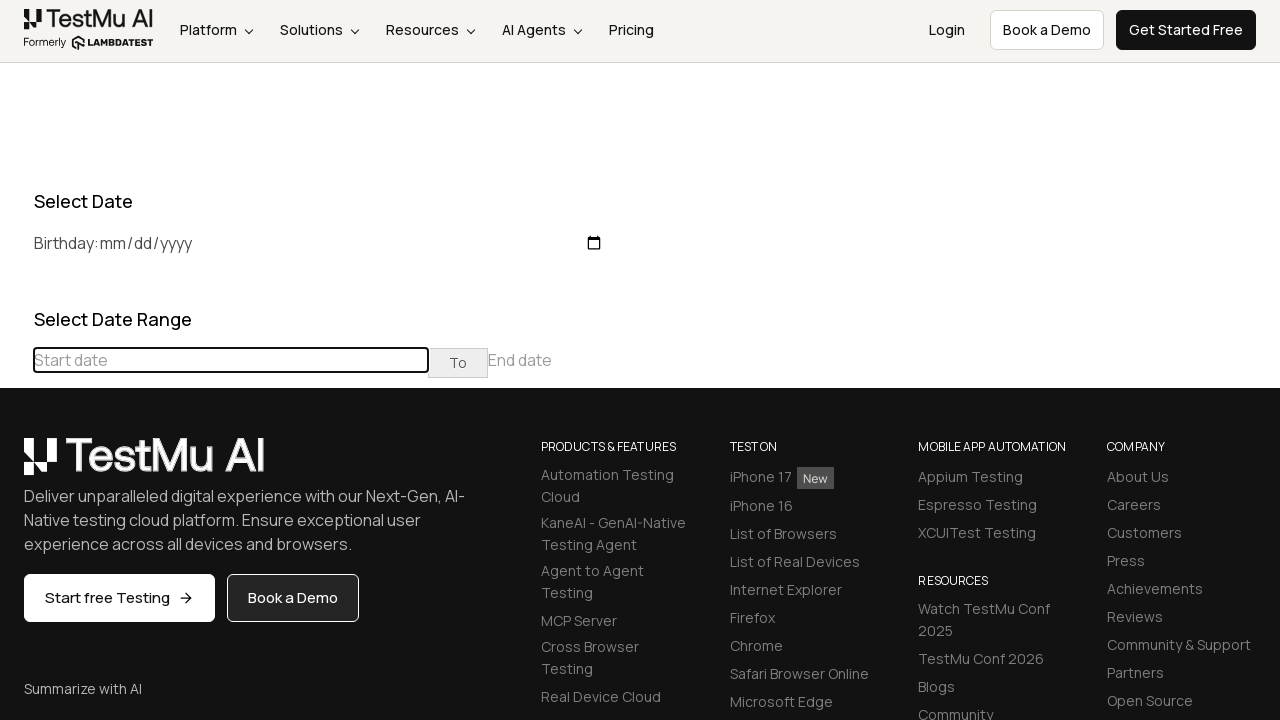

Clicked previous button to navigate to an earlier month at (16, 465) on div[class="datepicker-days"] th[class="prev"]
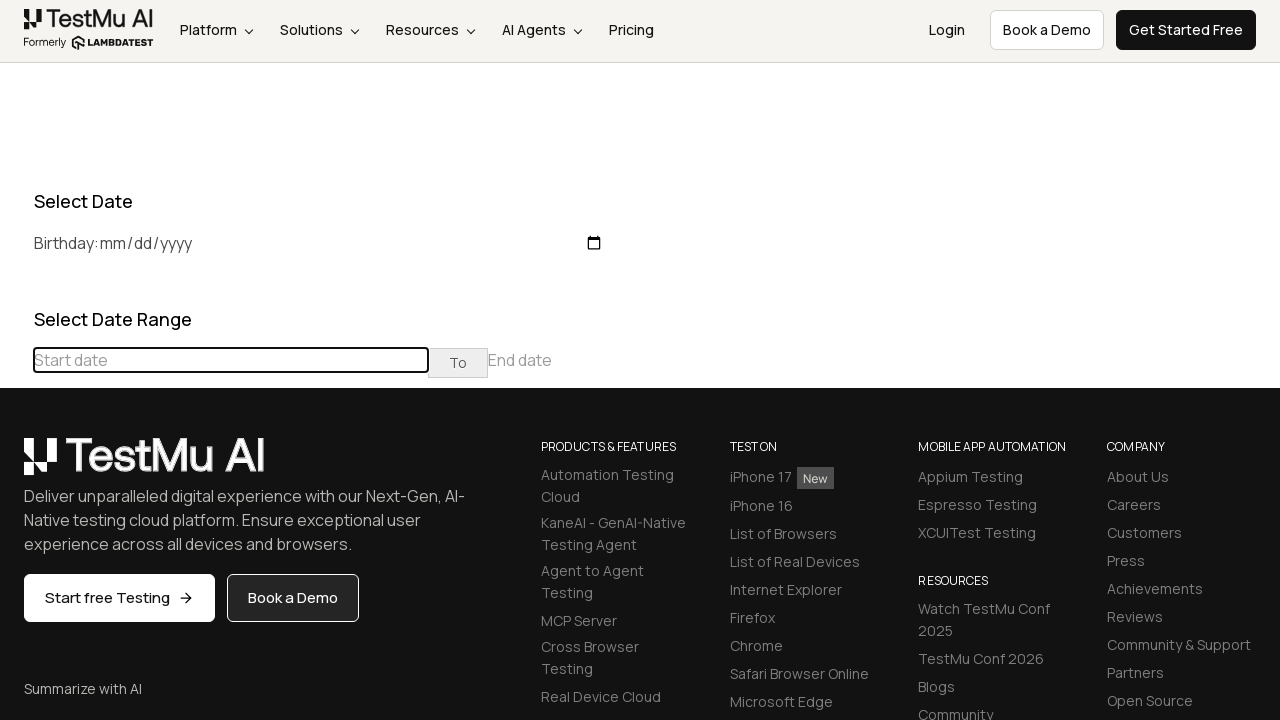

Waited 100ms for calendar to update
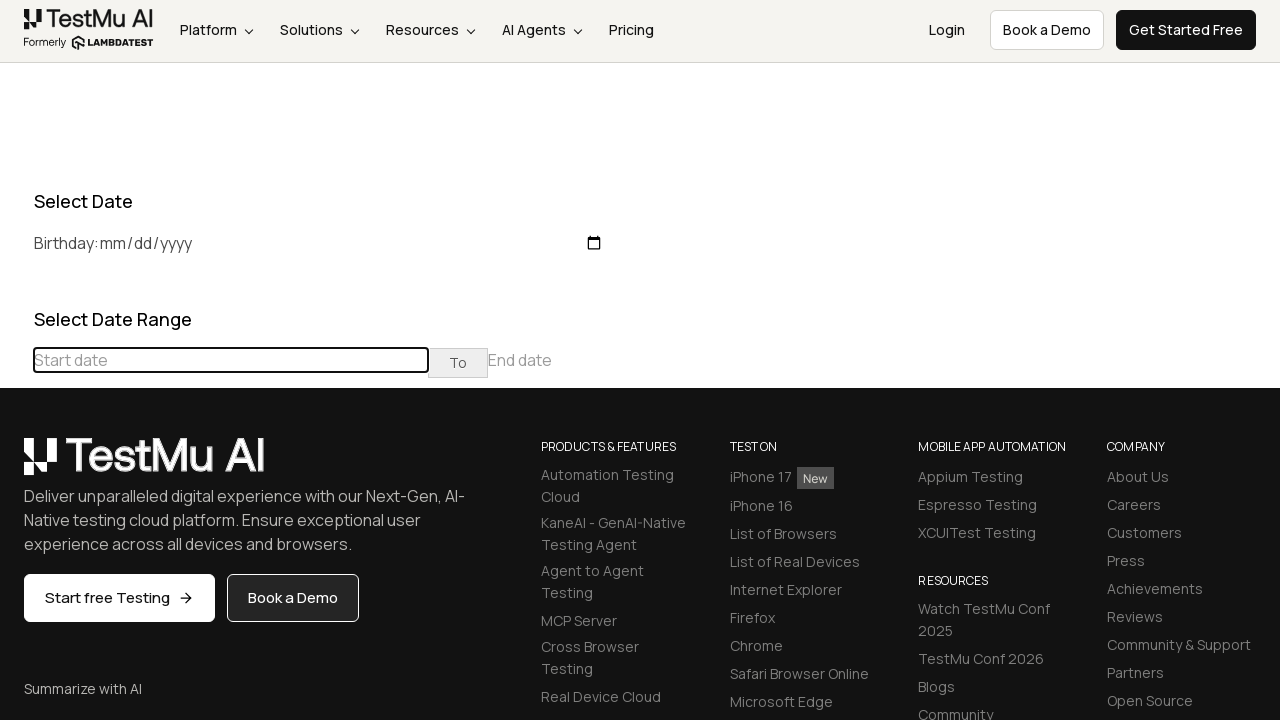

Clicked previous button to navigate to an earlier month at (16, 465) on div[class="datepicker-days"] th[class="prev"]
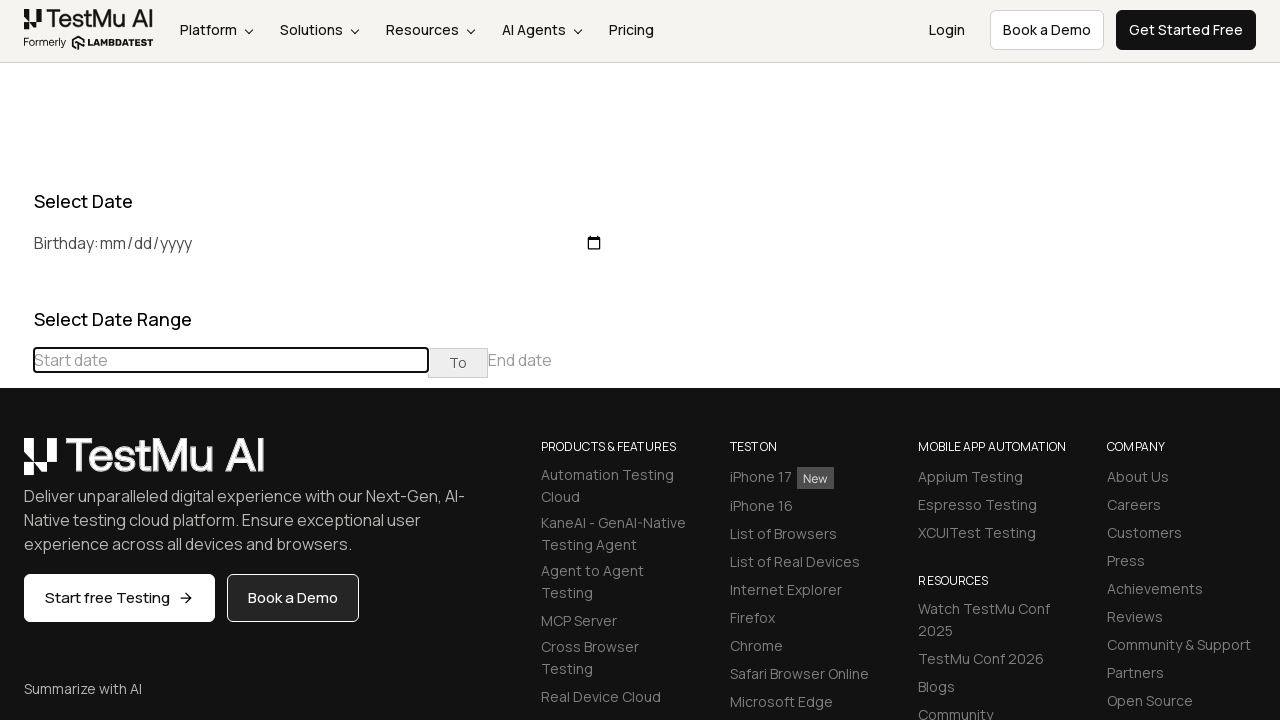

Waited 100ms for calendar to update
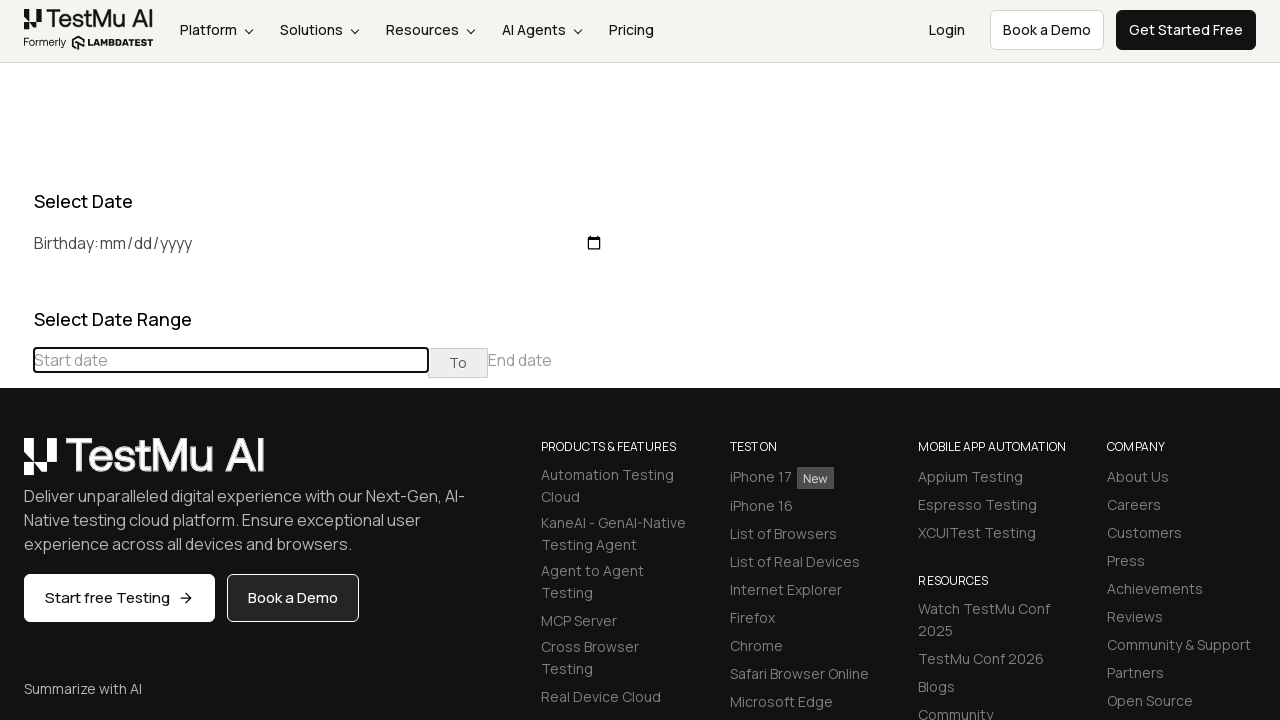

Clicked previous button to navigate to an earlier month at (16, 465) on div[class="datepicker-days"] th[class="prev"]
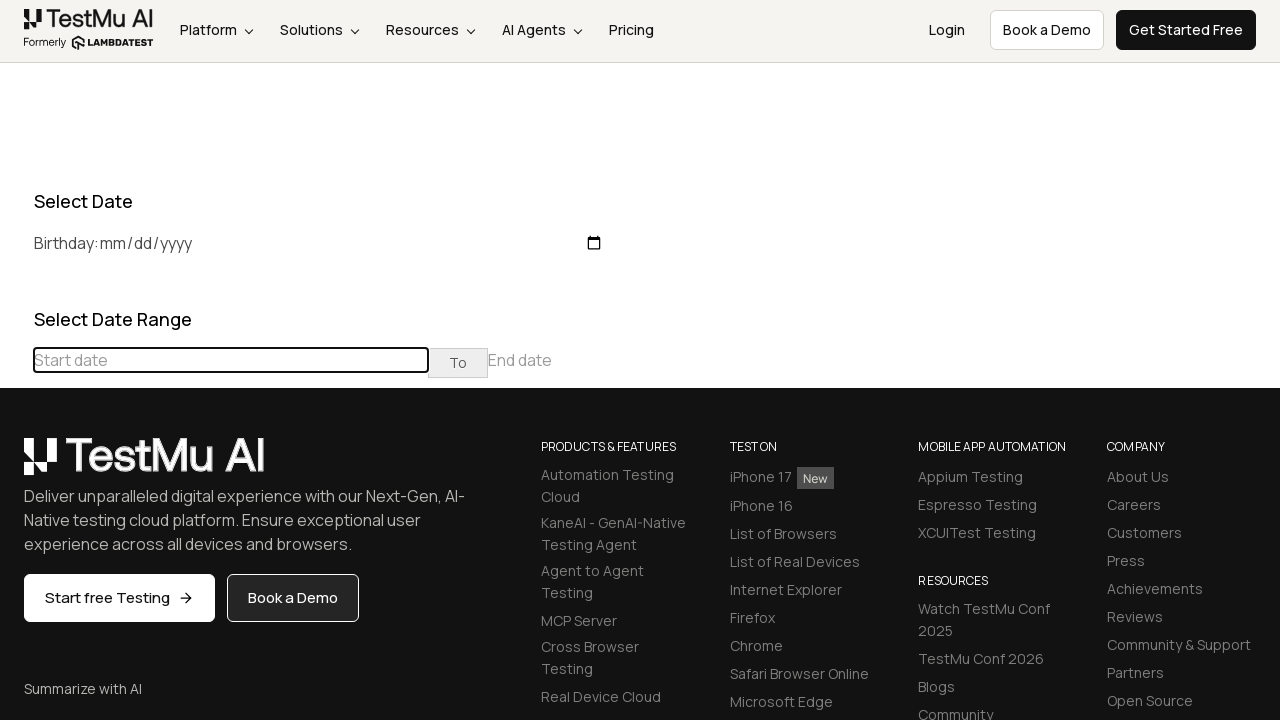

Waited 100ms for calendar to update
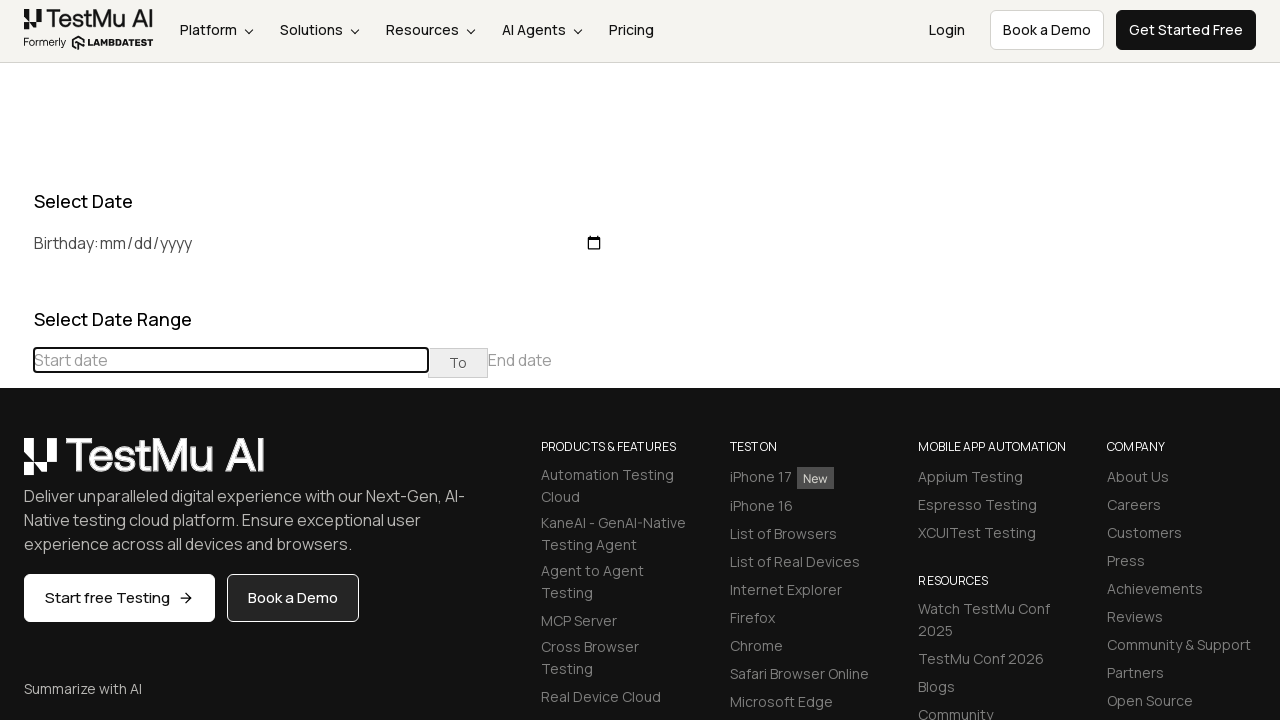

Clicked previous button to navigate to an earlier month at (16, 465) on div[class="datepicker-days"] th[class="prev"]
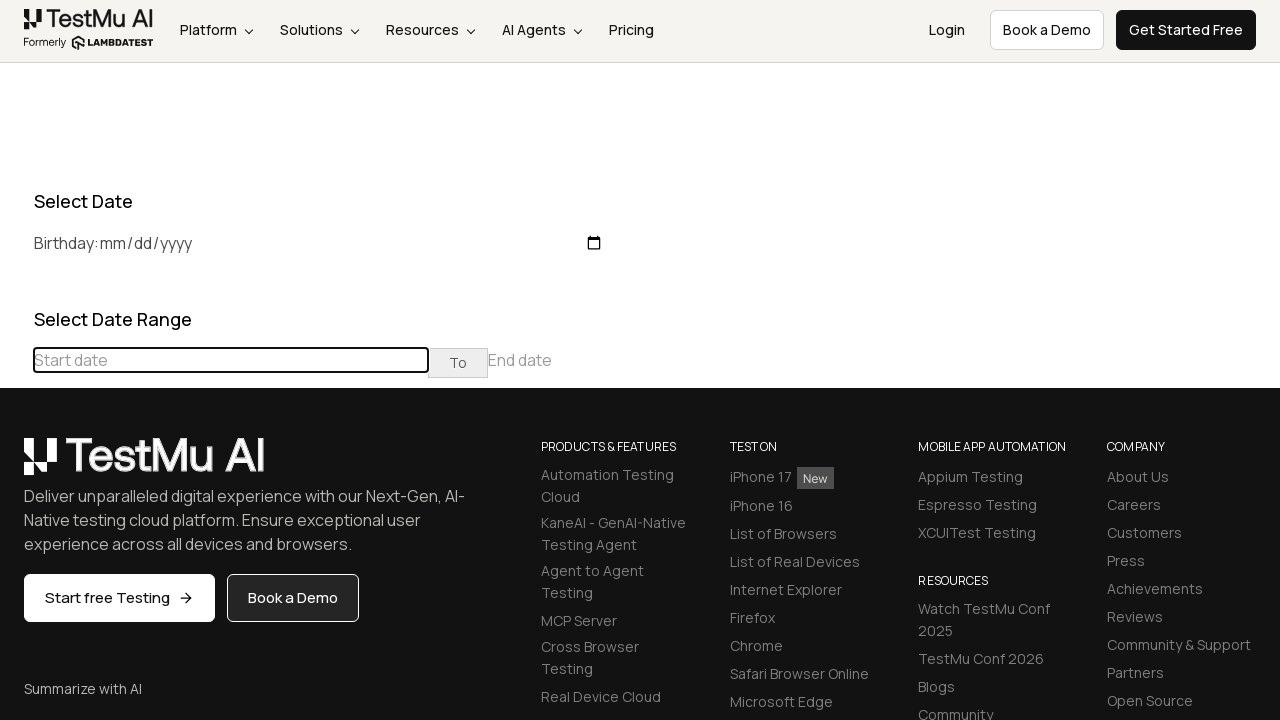

Waited 100ms for calendar to update
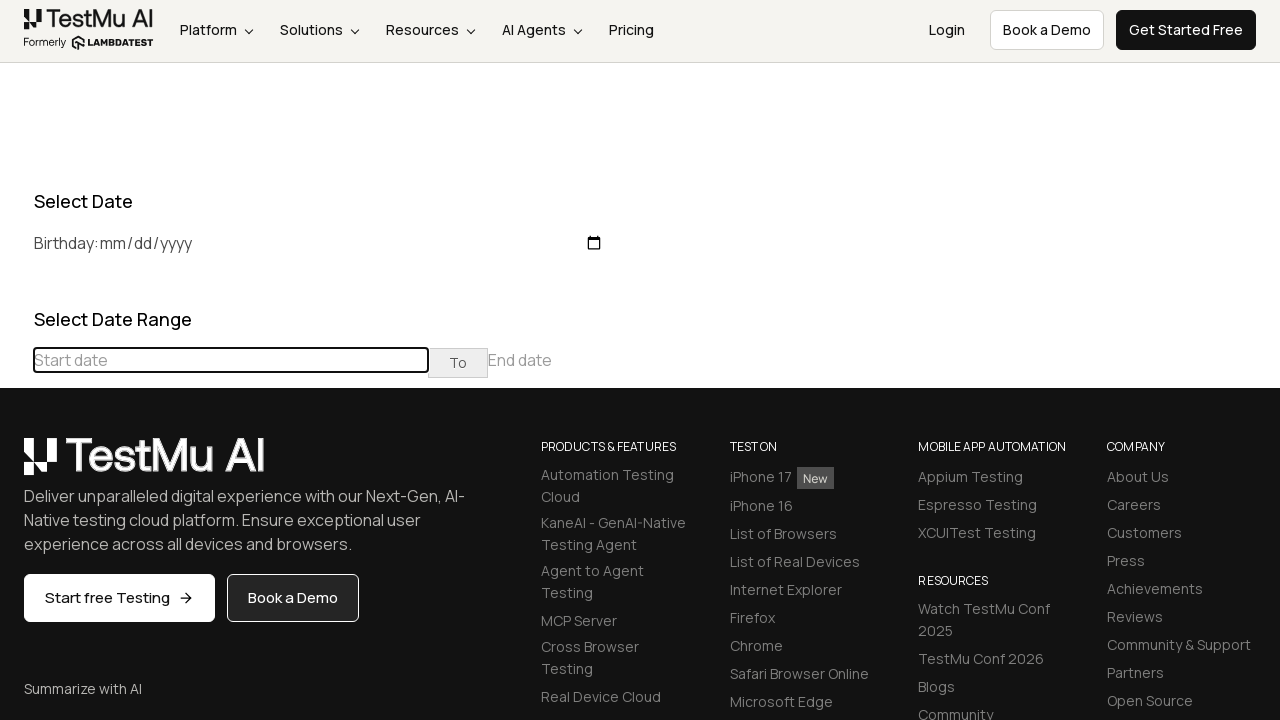

Clicked previous button to navigate to an earlier month at (16, 465) on div[class="datepicker-days"] th[class="prev"]
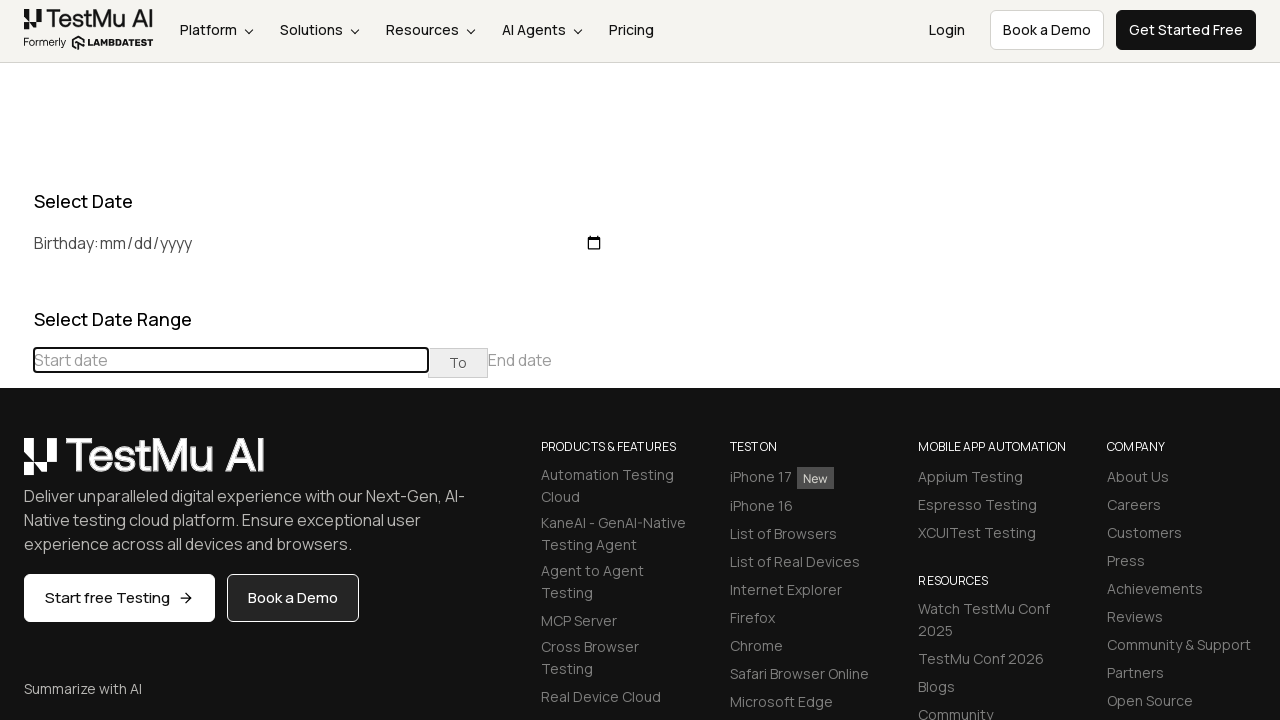

Waited 100ms for calendar to update
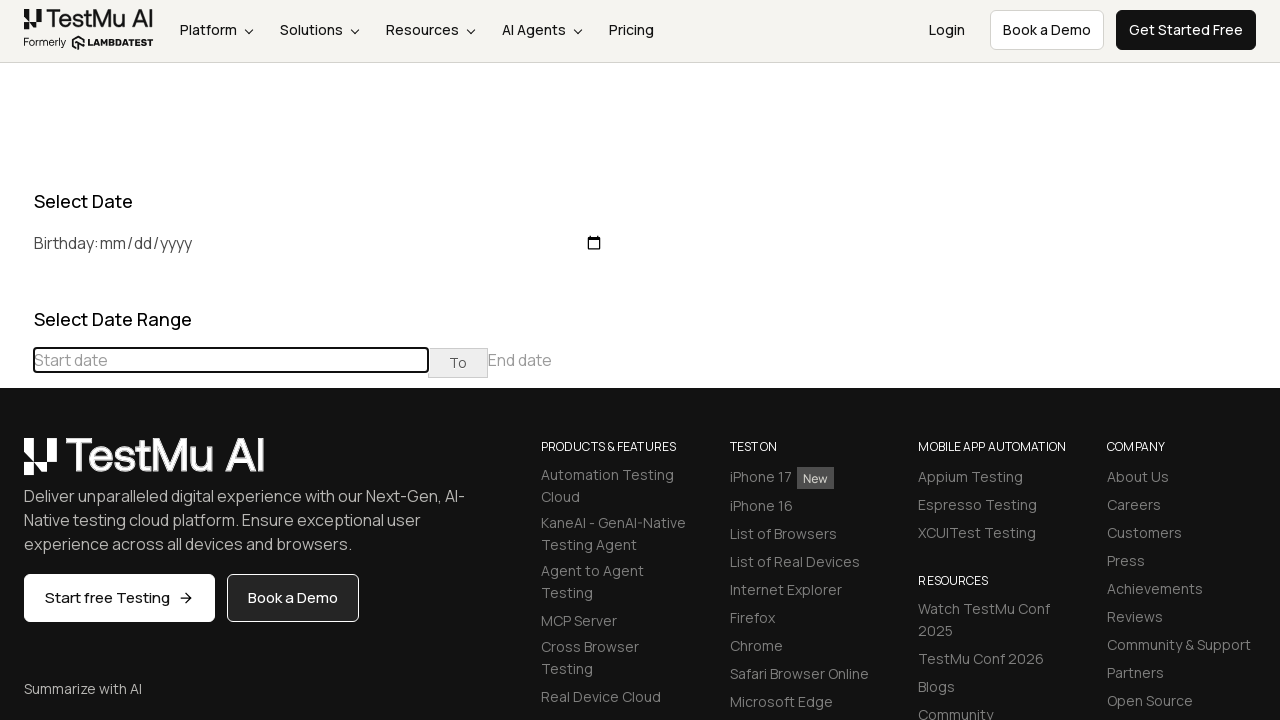

Clicked previous button to navigate to an earlier month at (16, 465) on div[class="datepicker-days"] th[class="prev"]
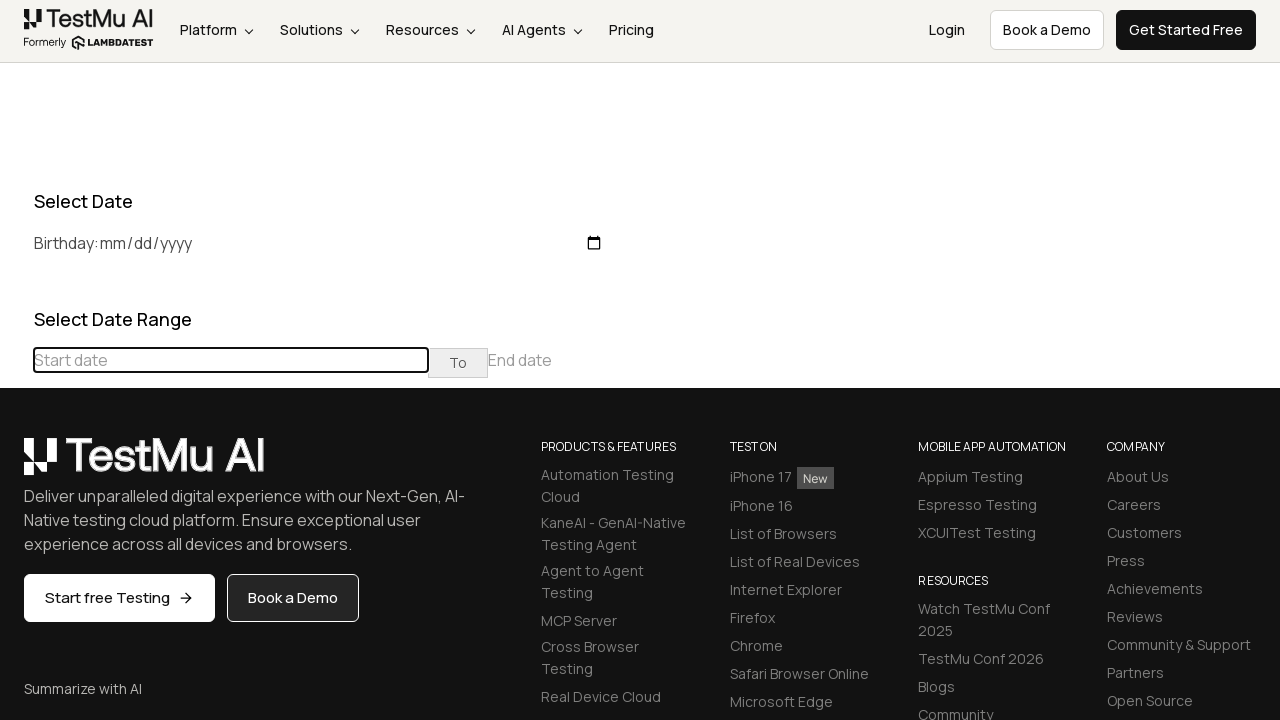

Waited 100ms for calendar to update
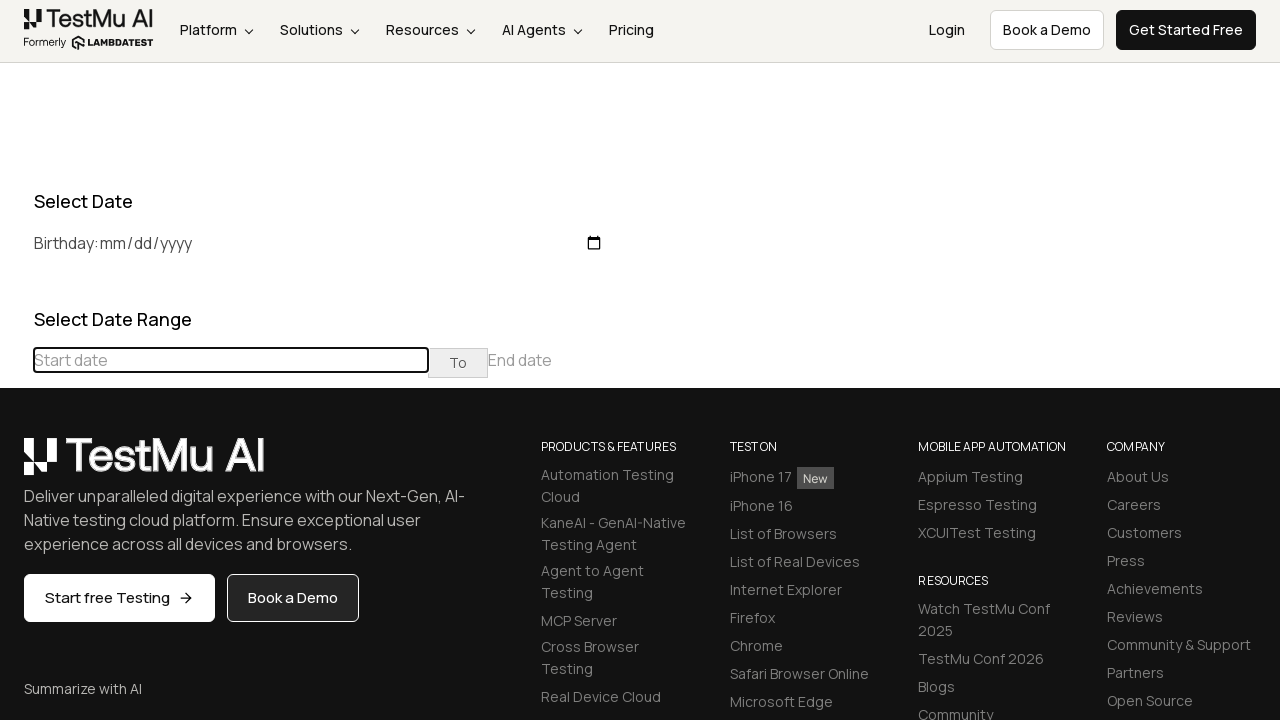

Clicked previous button to navigate to an earlier month at (16, 465) on div[class="datepicker-days"] th[class="prev"]
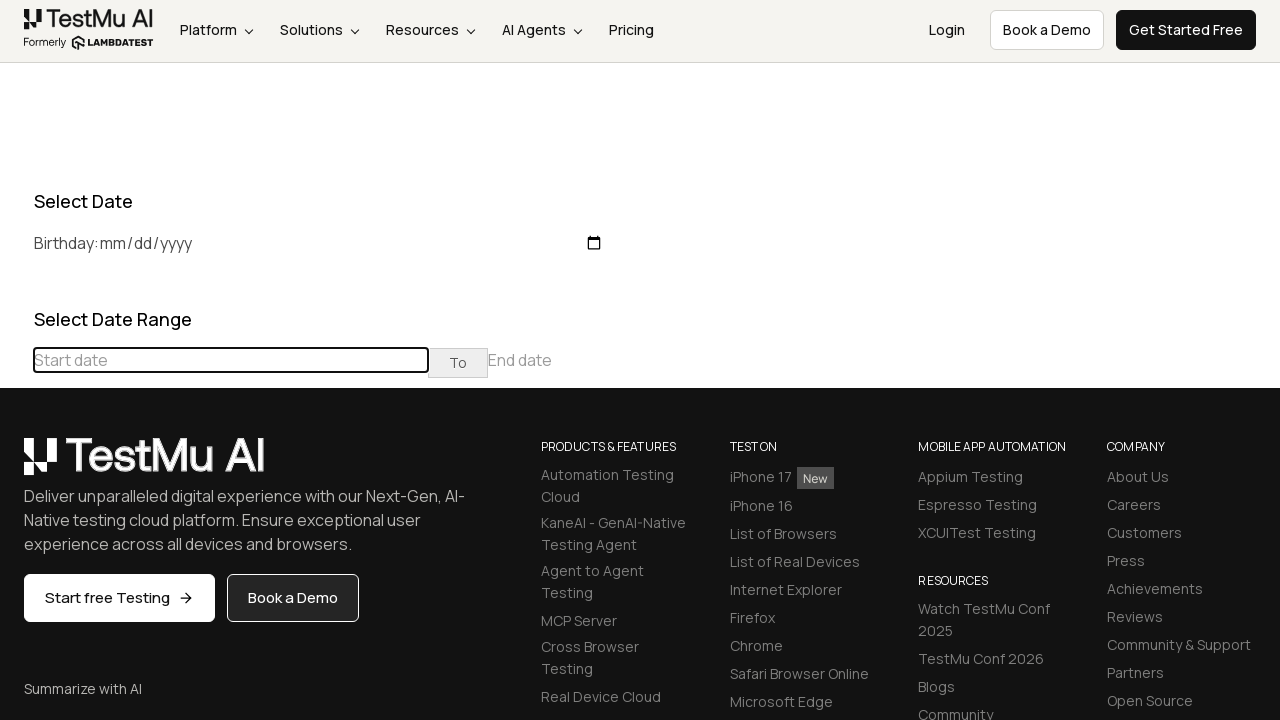

Waited 100ms for calendar to update
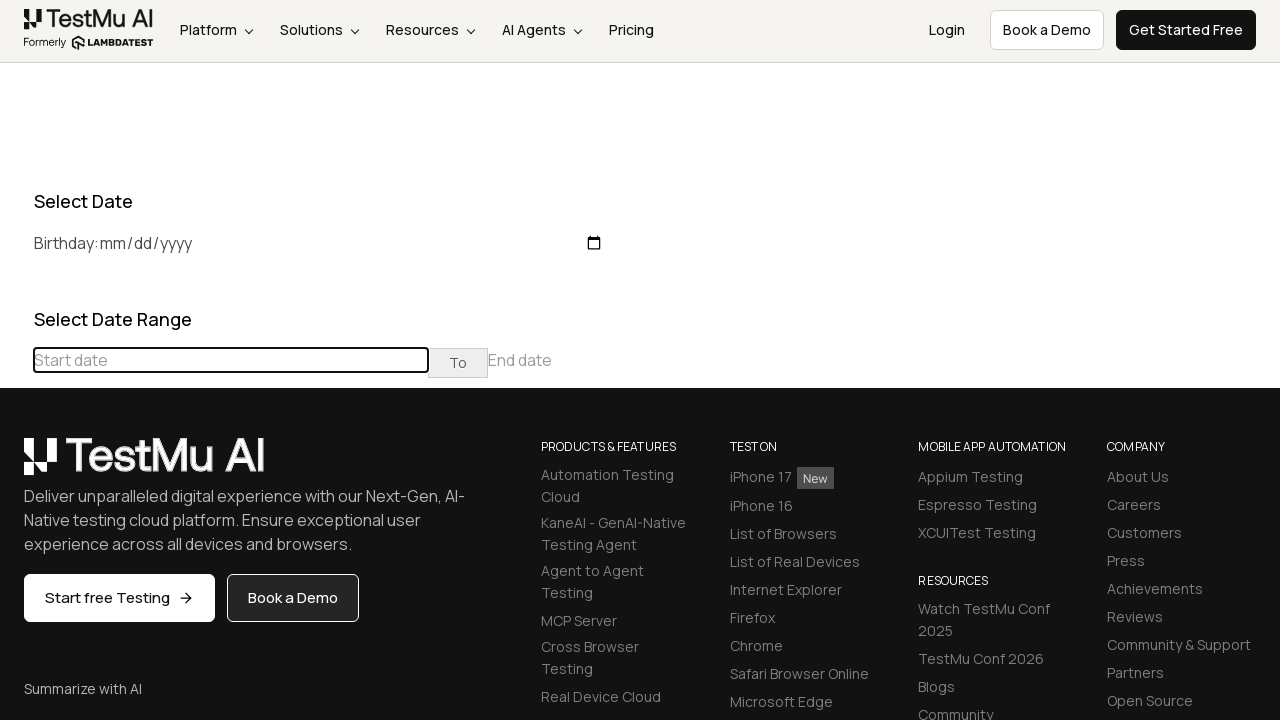

Clicked previous button to navigate to an earlier month at (16, 465) on div[class="datepicker-days"] th[class="prev"]
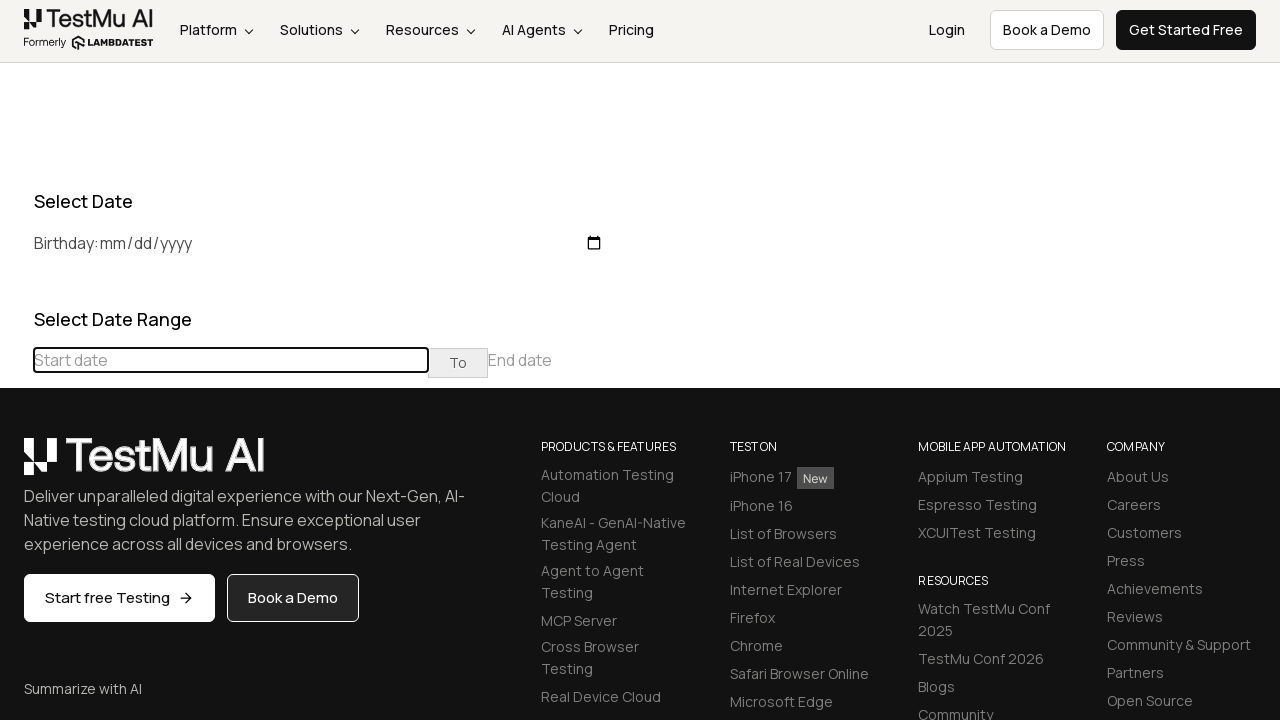

Waited 100ms for calendar to update
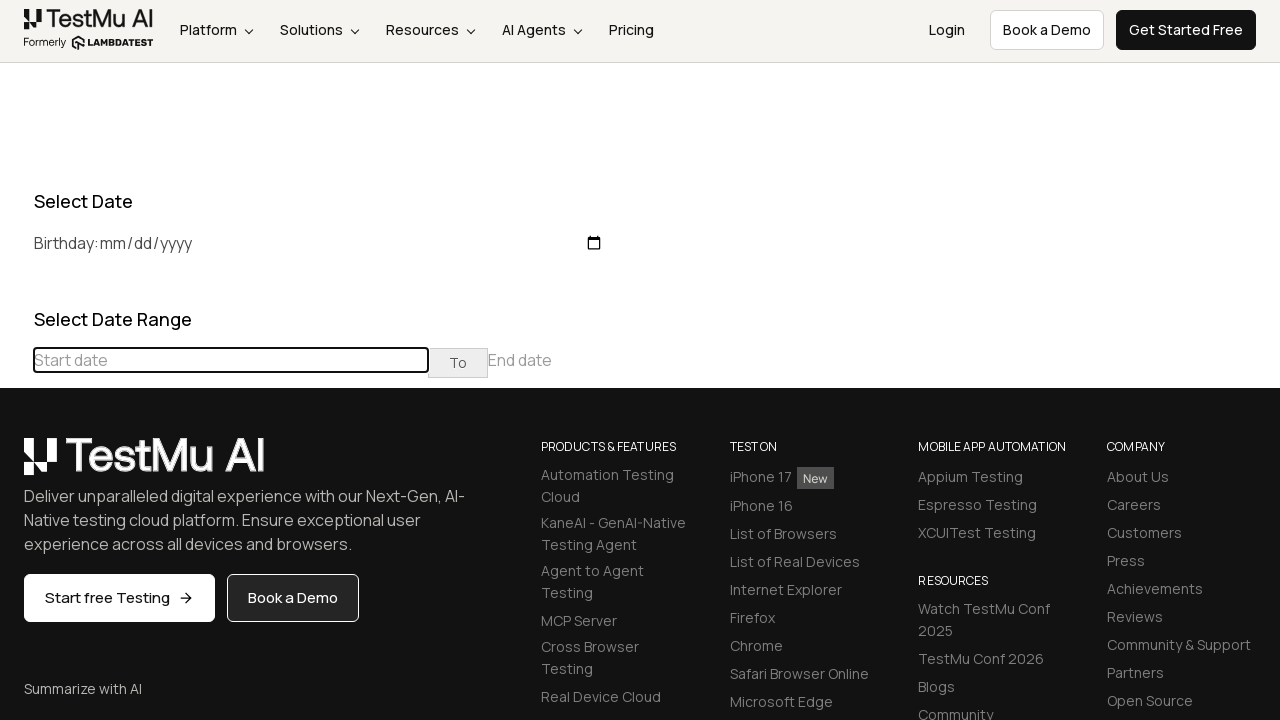

Clicked previous button to navigate to an earlier month at (16, 465) on div[class="datepicker-days"] th[class="prev"]
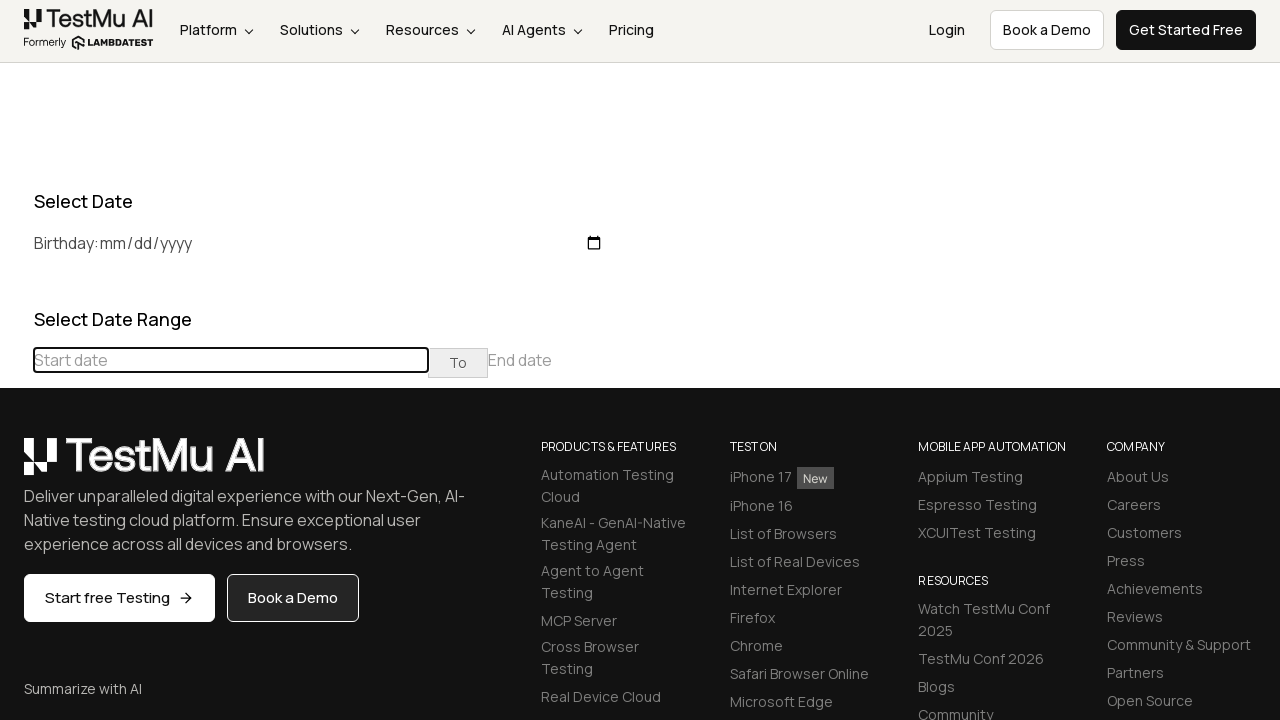

Waited 100ms for calendar to update
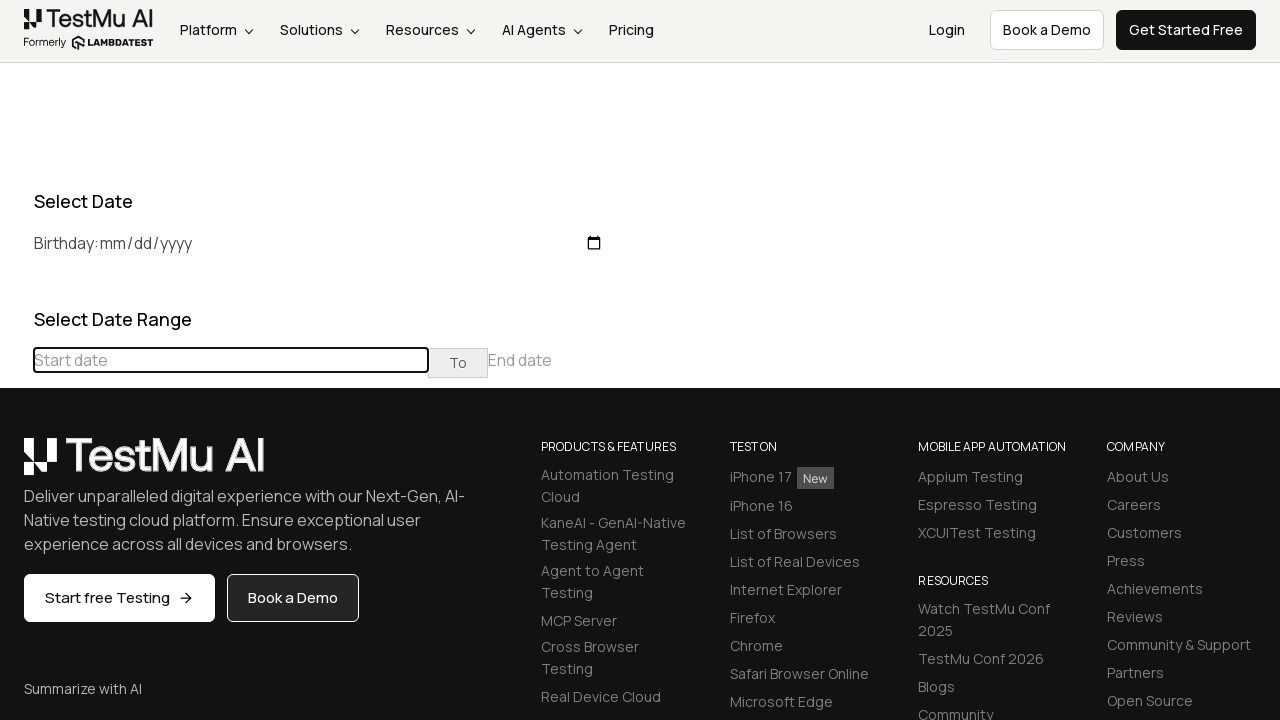

Clicked previous button to navigate to an earlier month at (16, 465) on div[class="datepicker-days"] th[class="prev"]
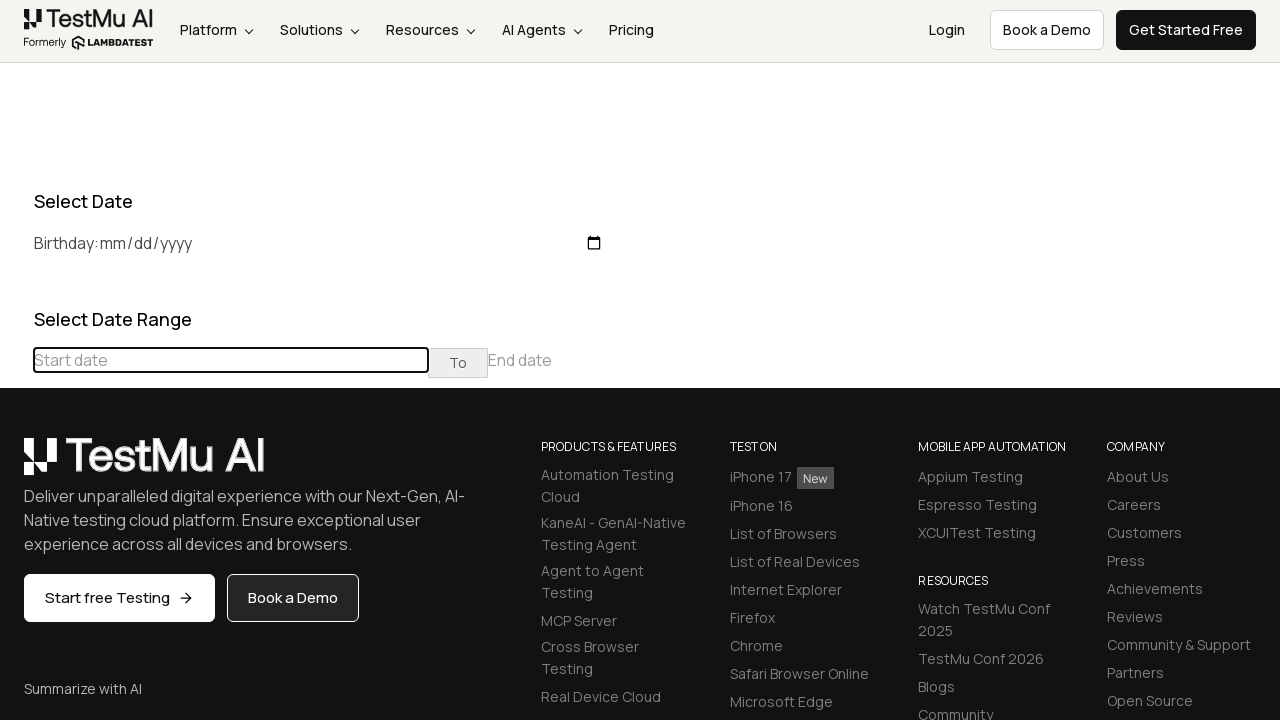

Waited 100ms for calendar to update
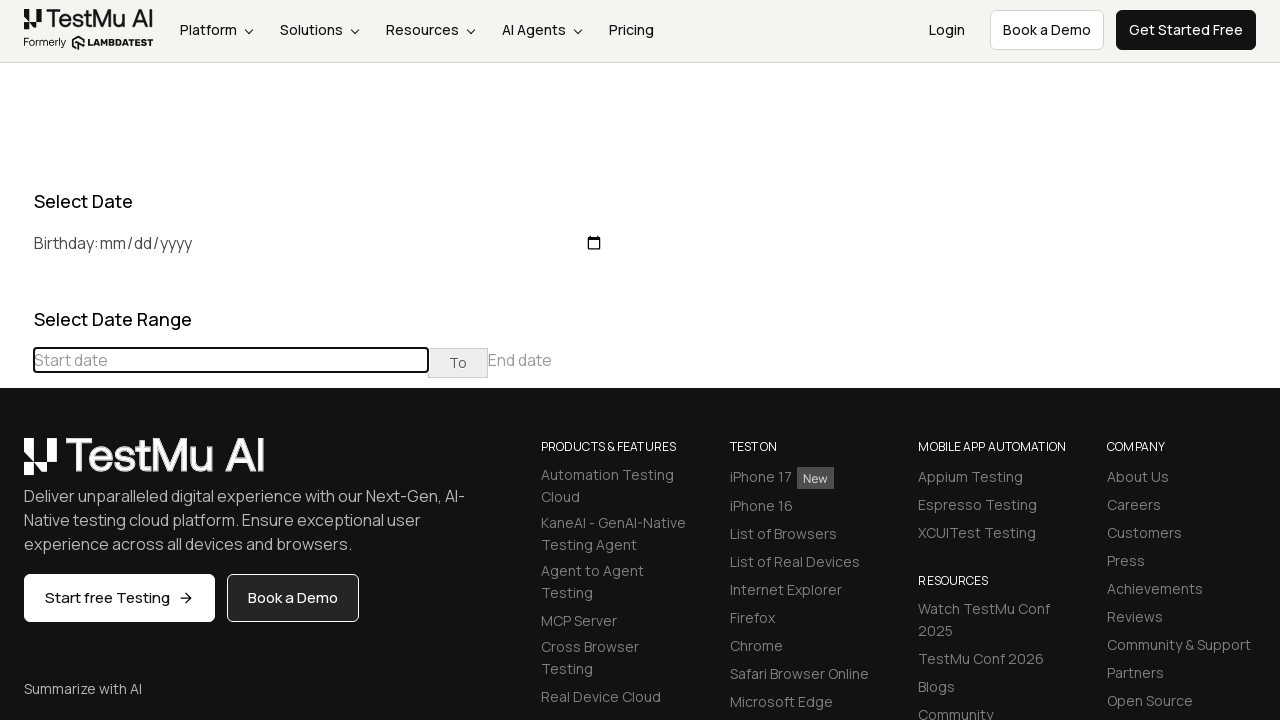

Clicked previous button to navigate to an earlier month at (16, 465) on div[class="datepicker-days"] th[class="prev"]
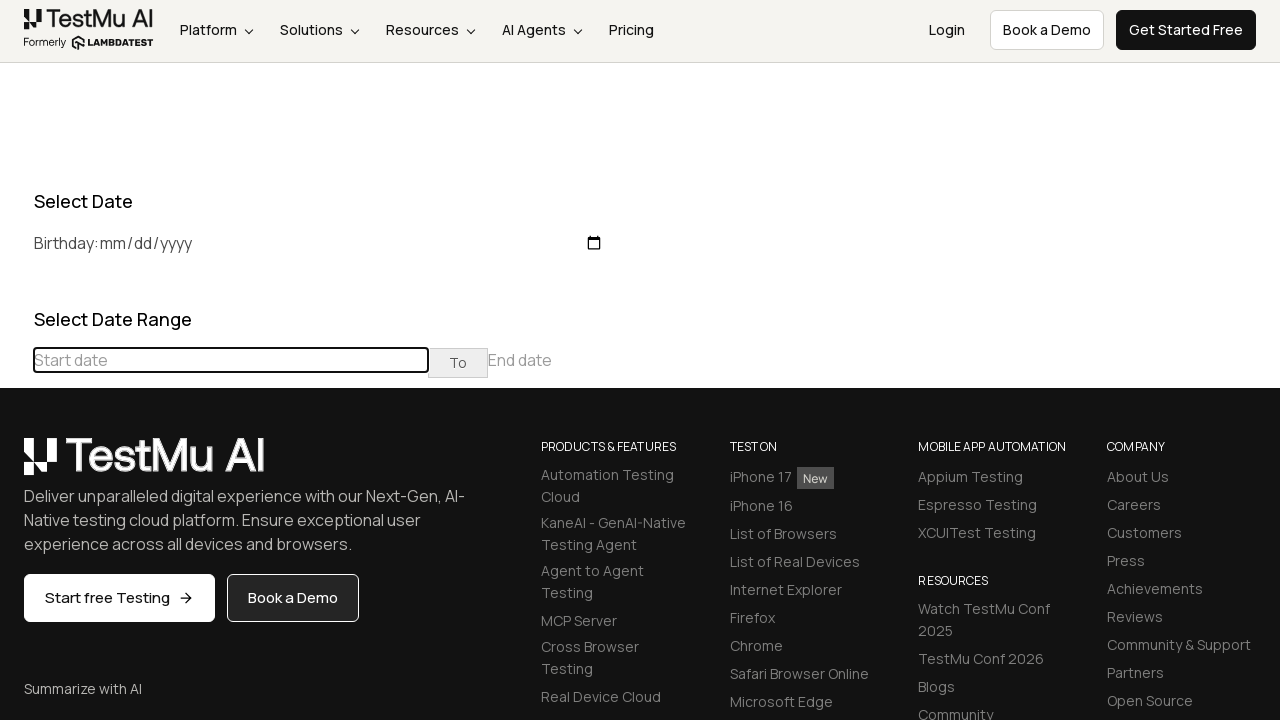

Waited 100ms for calendar to update
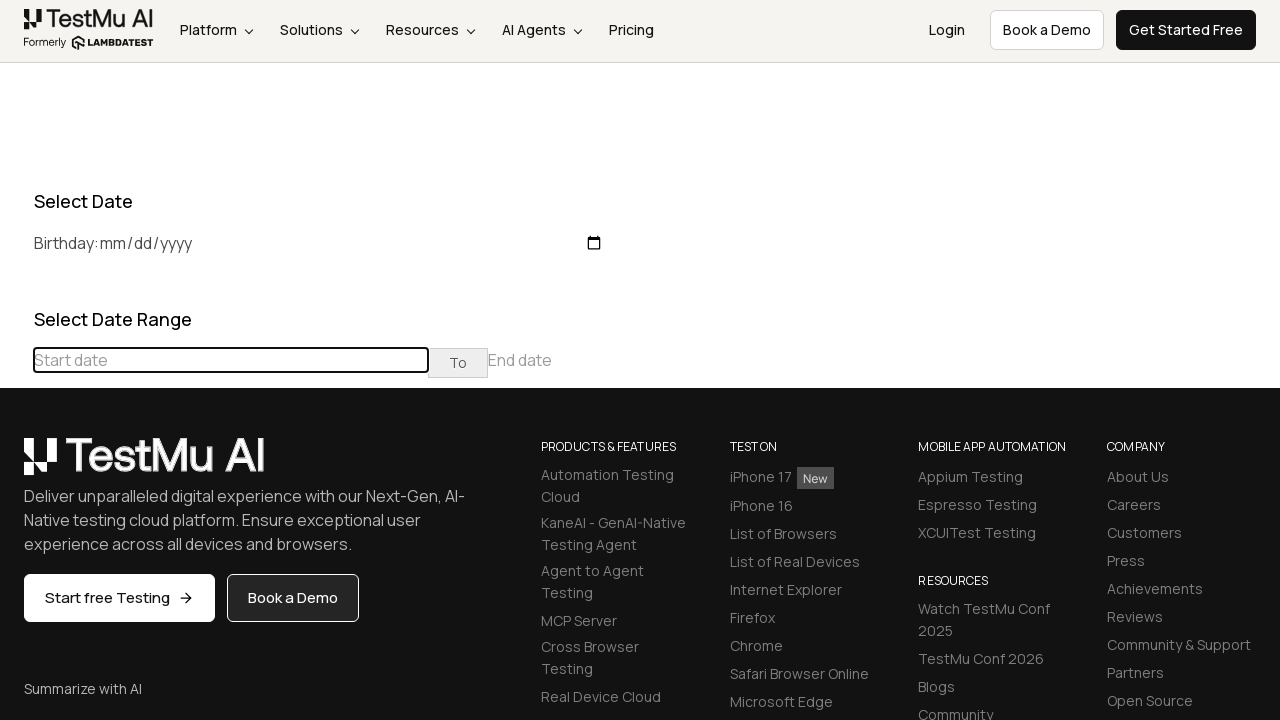

Clicked previous button to navigate to an earlier month at (16, 465) on div[class="datepicker-days"] th[class="prev"]
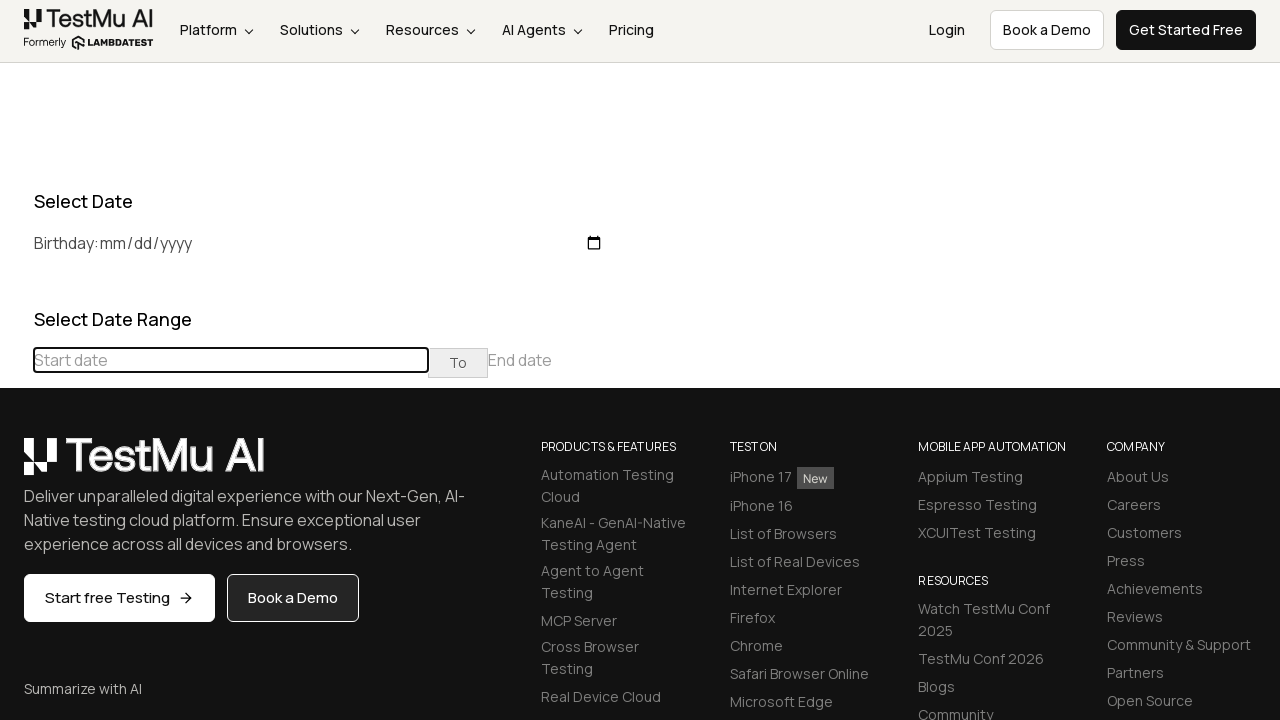

Waited 100ms for calendar to update
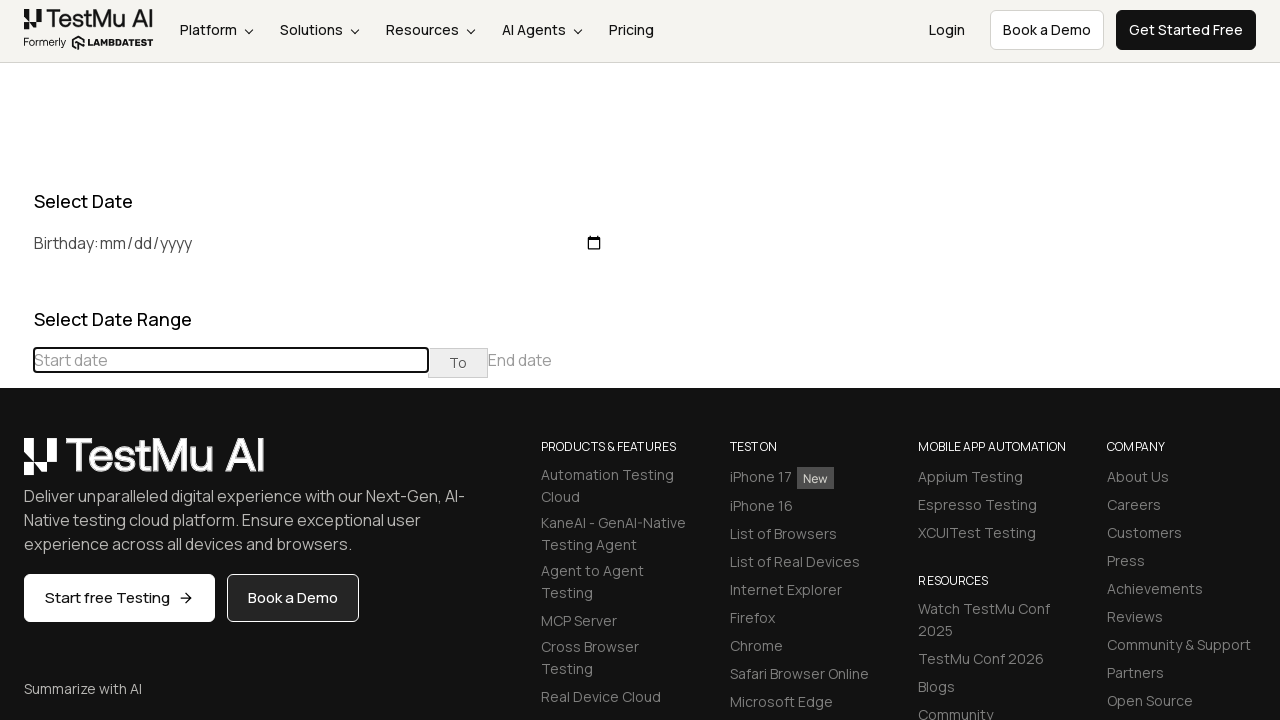

Clicked previous button to navigate to an earlier month at (16, 465) on div[class="datepicker-days"] th[class="prev"]
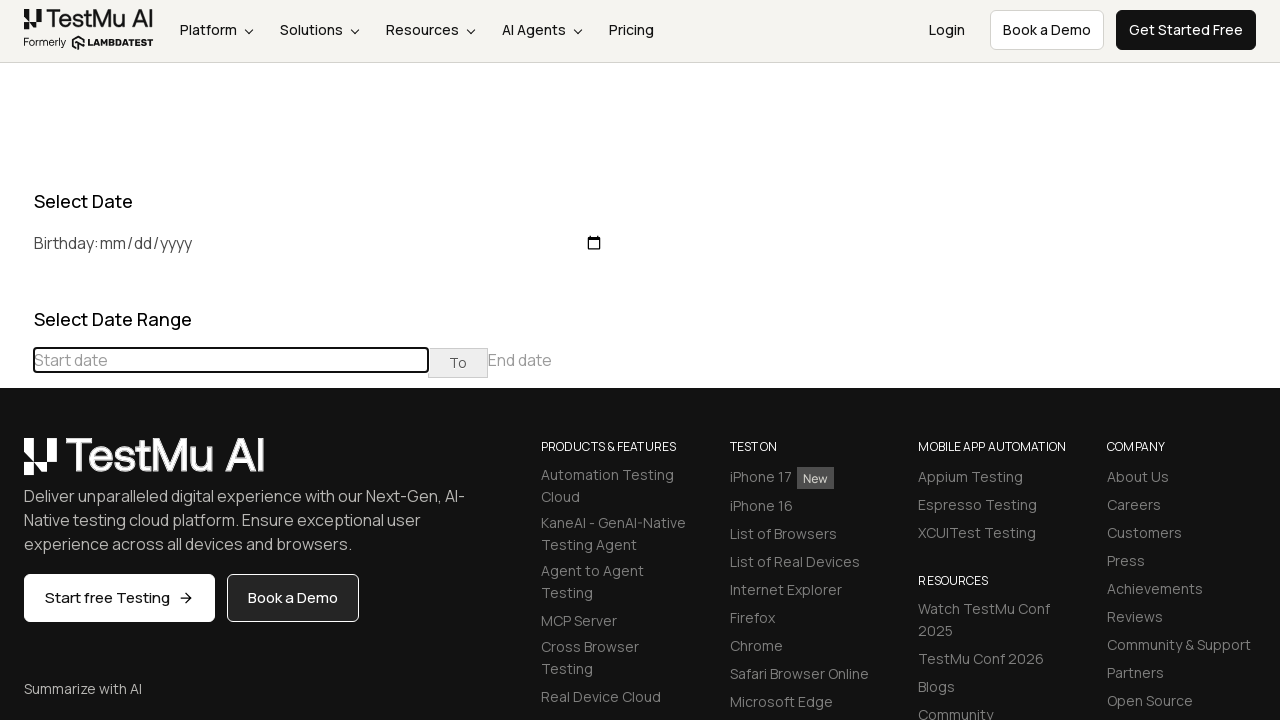

Waited 100ms for calendar to update
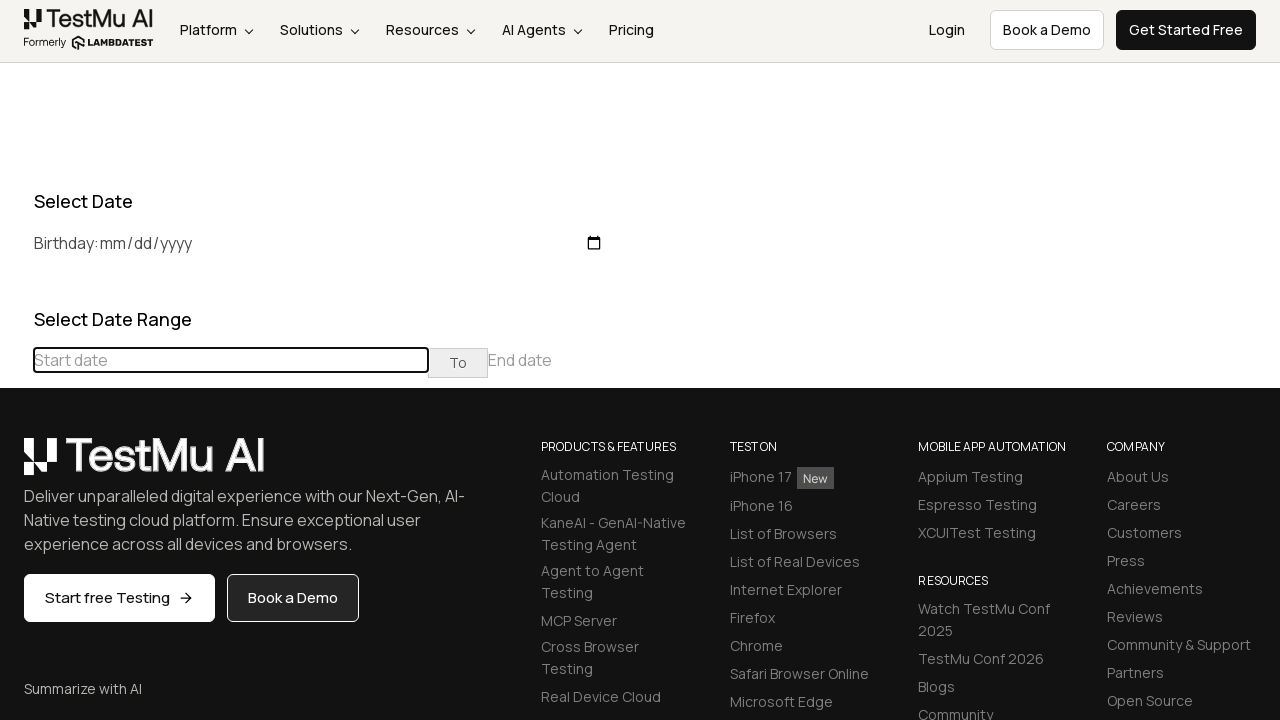

Clicked previous button to navigate to an earlier month at (16, 465) on div[class="datepicker-days"] th[class="prev"]
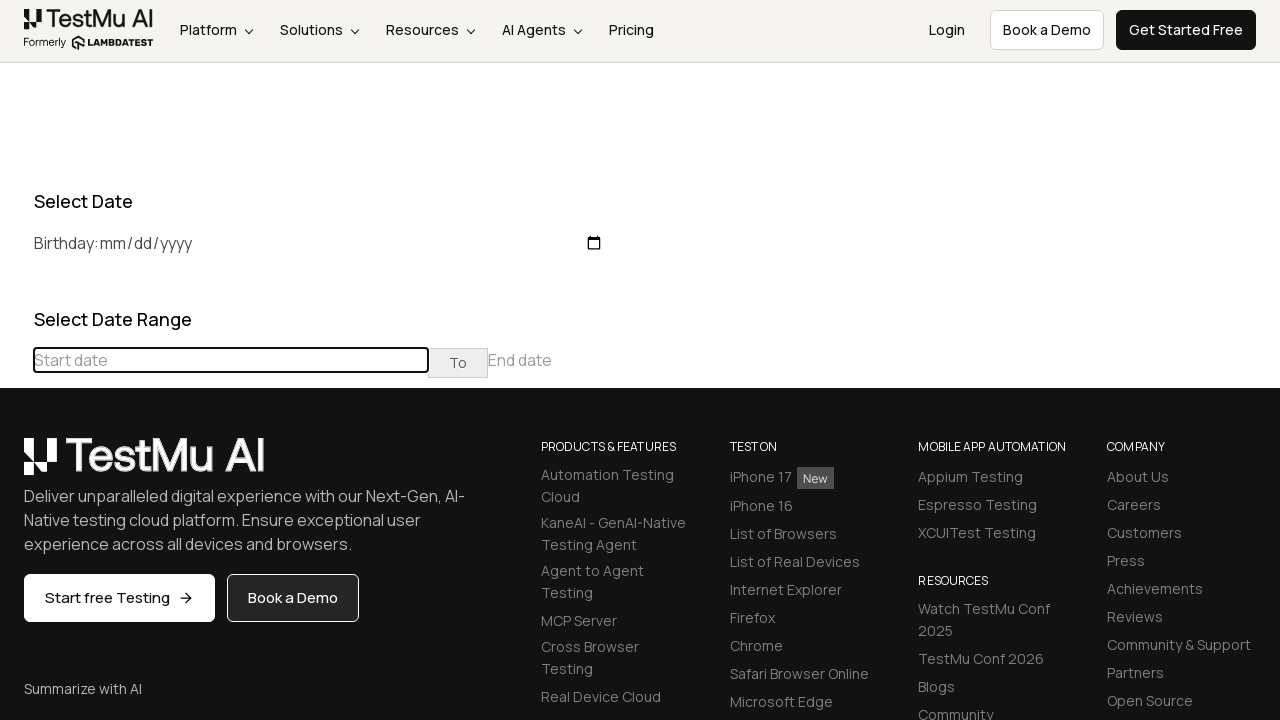

Waited 100ms for calendar to update
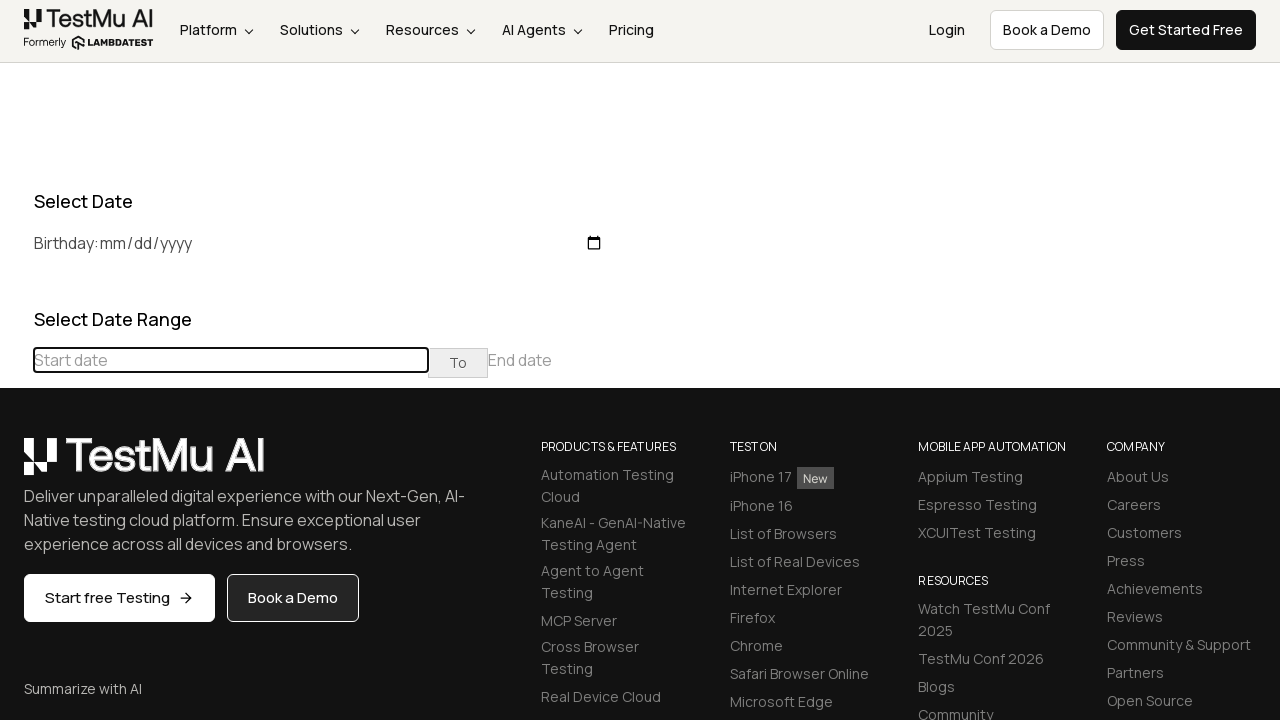

Clicked previous button to navigate to an earlier month at (16, 465) on div[class="datepicker-days"] th[class="prev"]
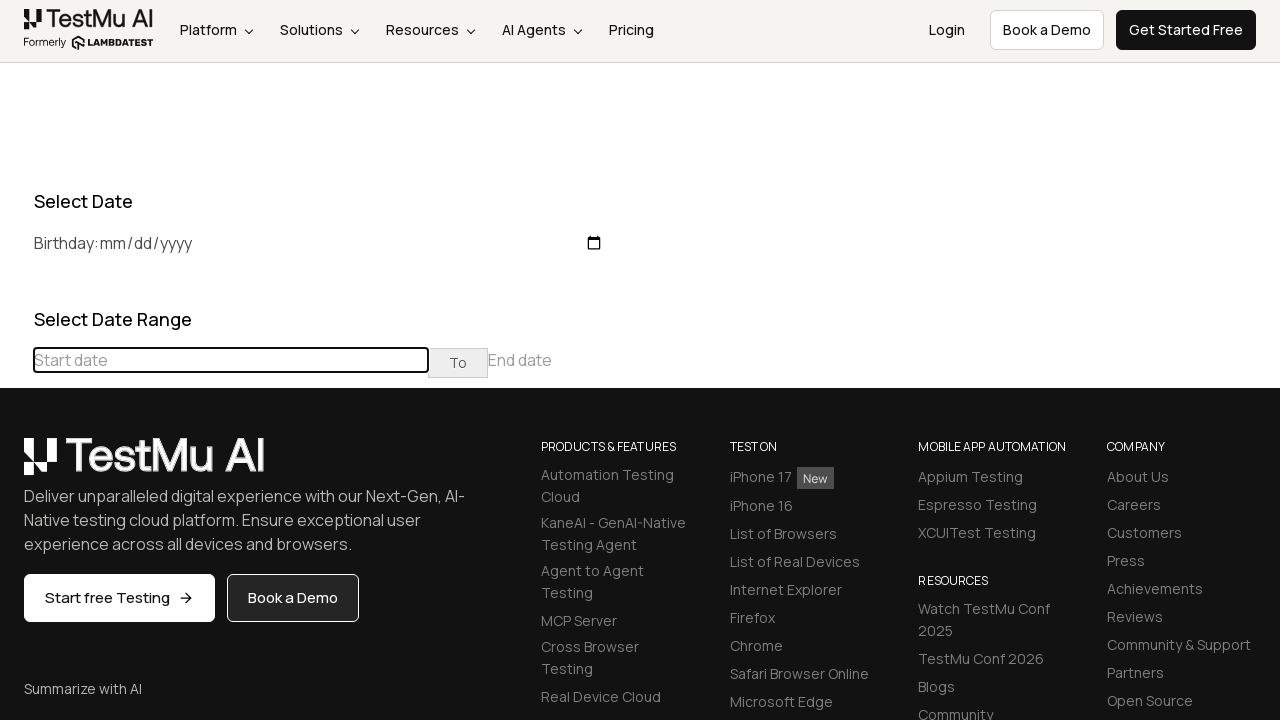

Waited 100ms for calendar to update
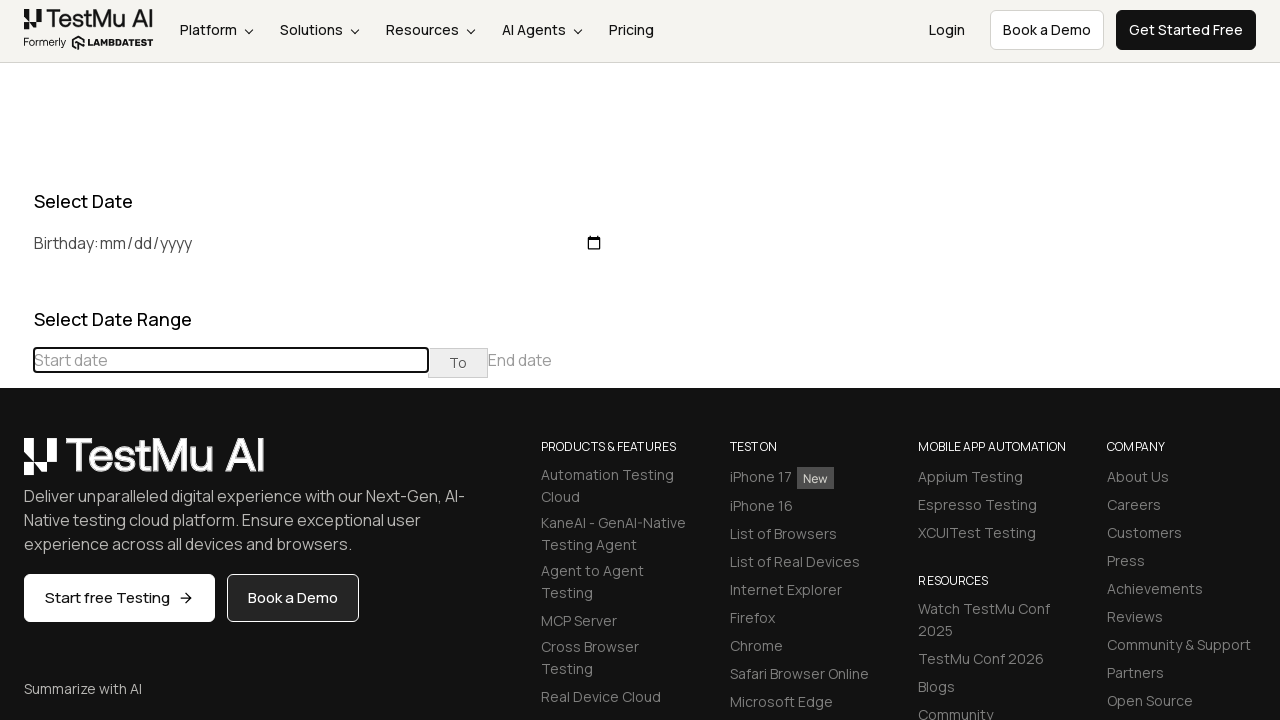

Clicked previous button to navigate to an earlier month at (16, 465) on div[class="datepicker-days"] th[class="prev"]
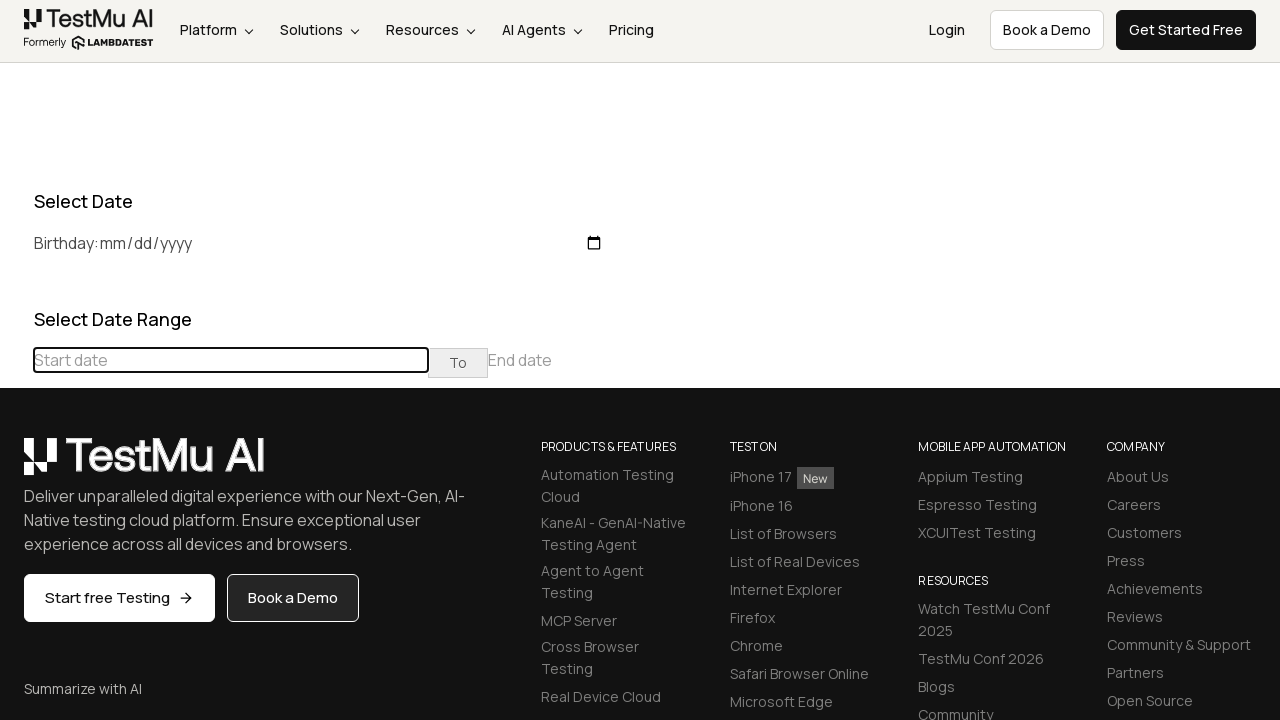

Waited 100ms for calendar to update
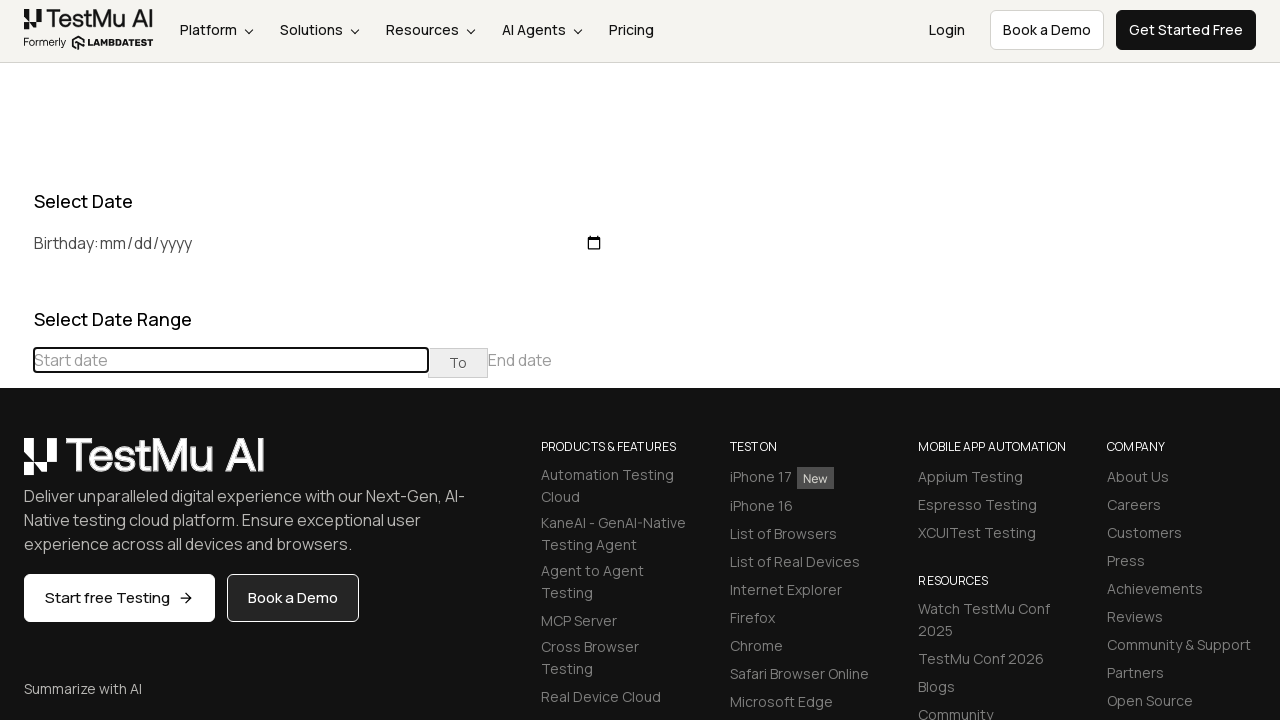

Clicked previous button to navigate to an earlier month at (16, 465) on div[class="datepicker-days"] th[class="prev"]
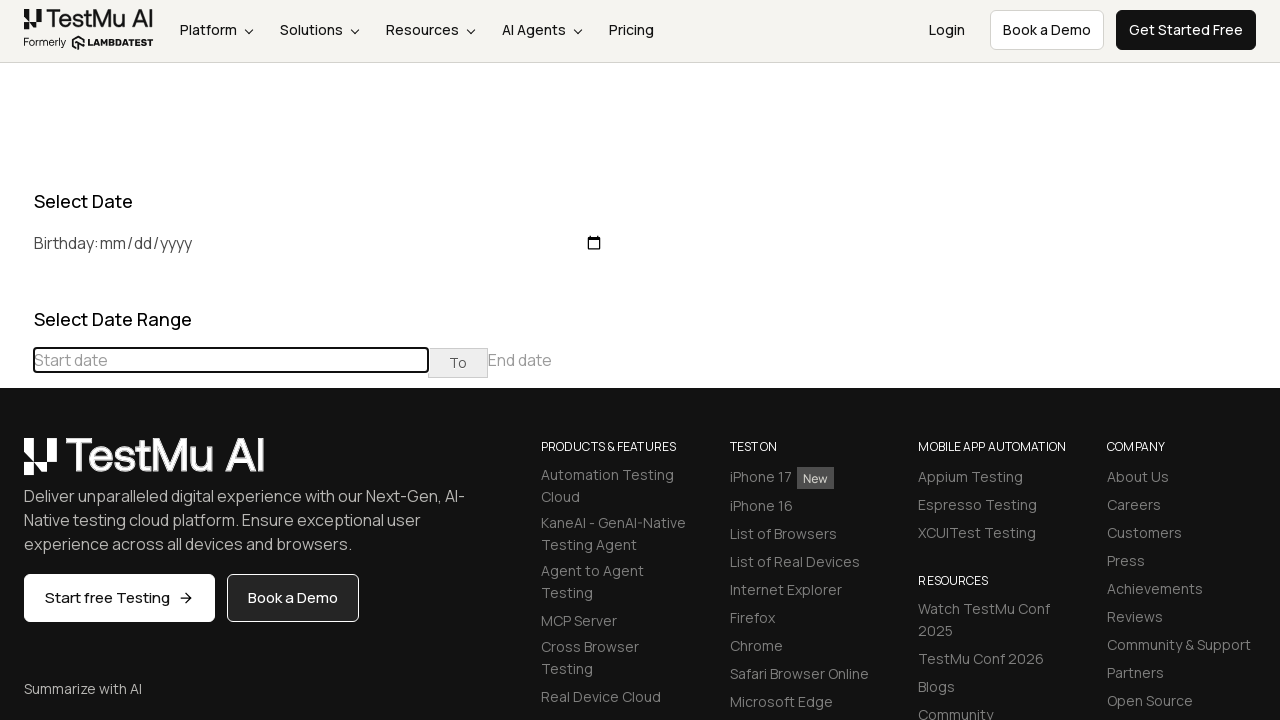

Waited 100ms for calendar to update
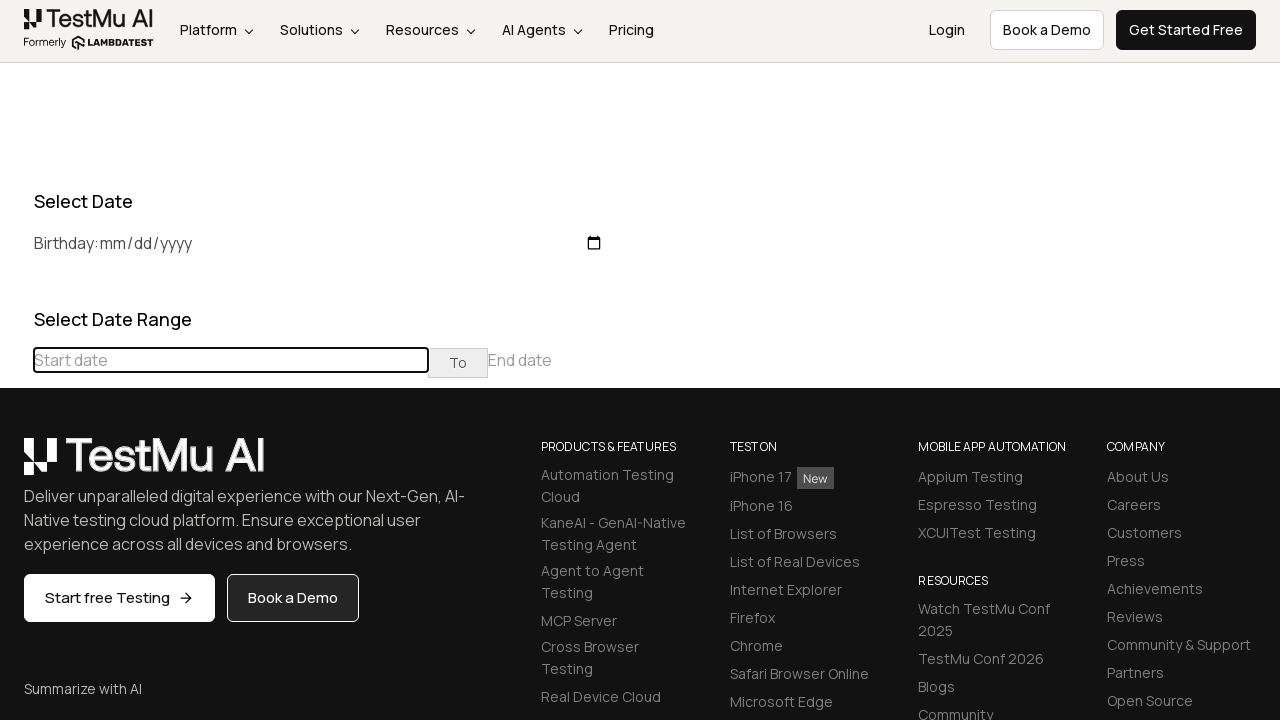

Clicked previous button to navigate to an earlier month at (16, 465) on div[class="datepicker-days"] th[class="prev"]
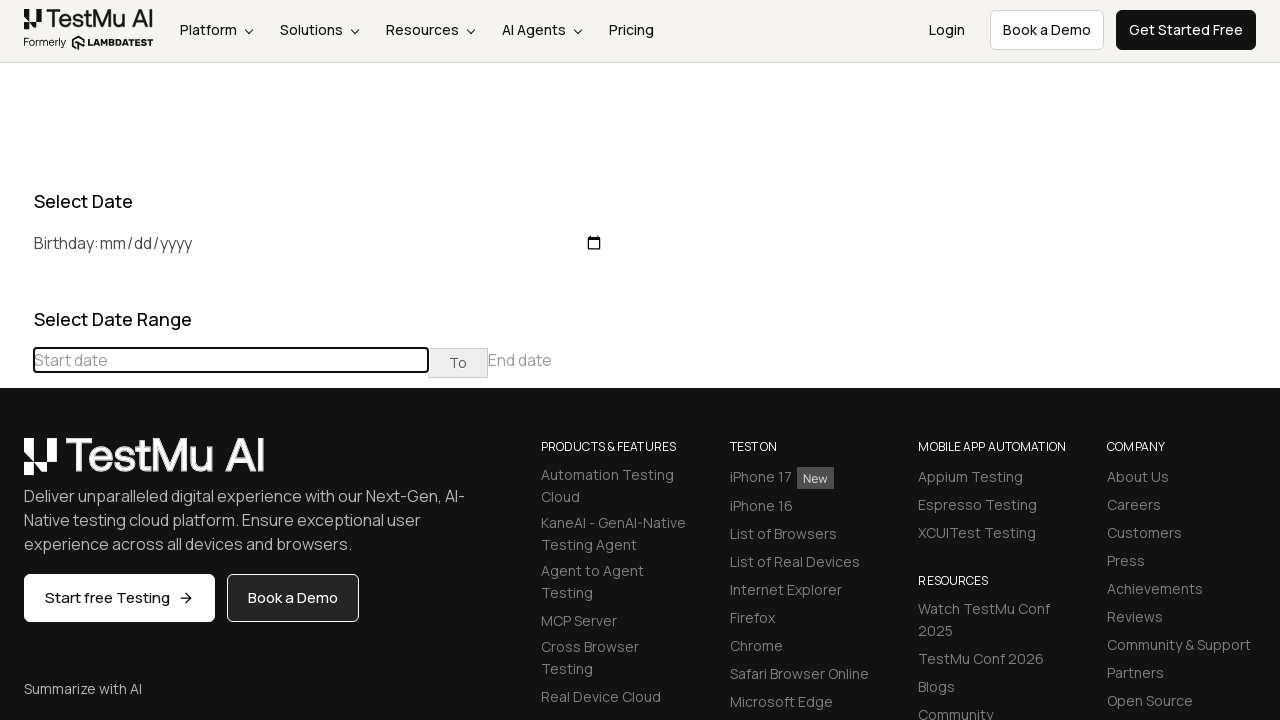

Waited 100ms for calendar to update
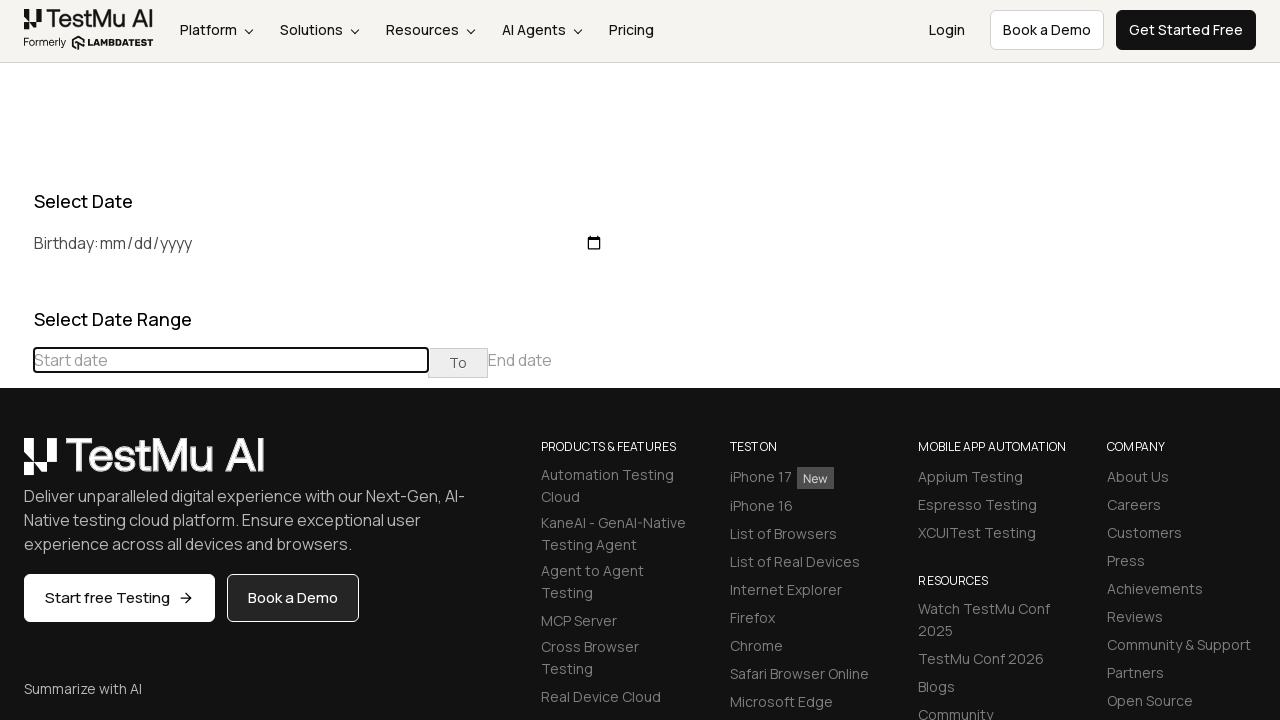

Clicked previous button to navigate to an earlier month at (16, 465) on div[class="datepicker-days"] th[class="prev"]
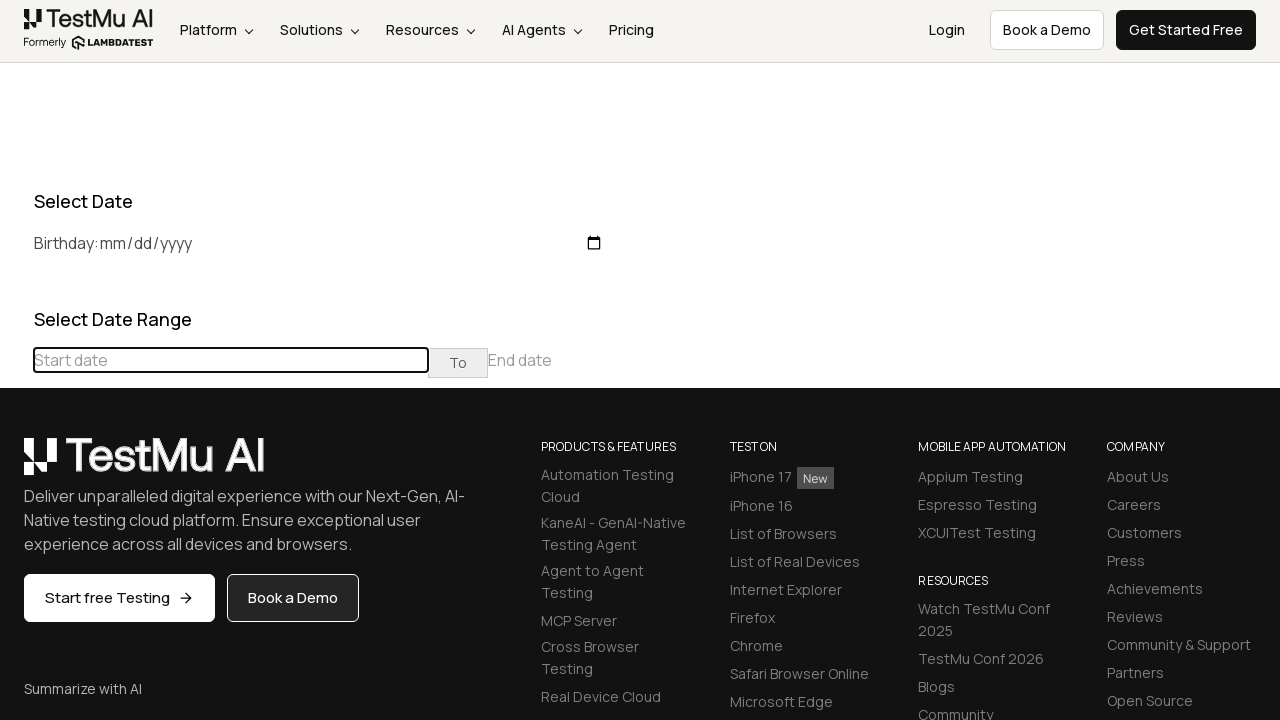

Waited 100ms for calendar to update
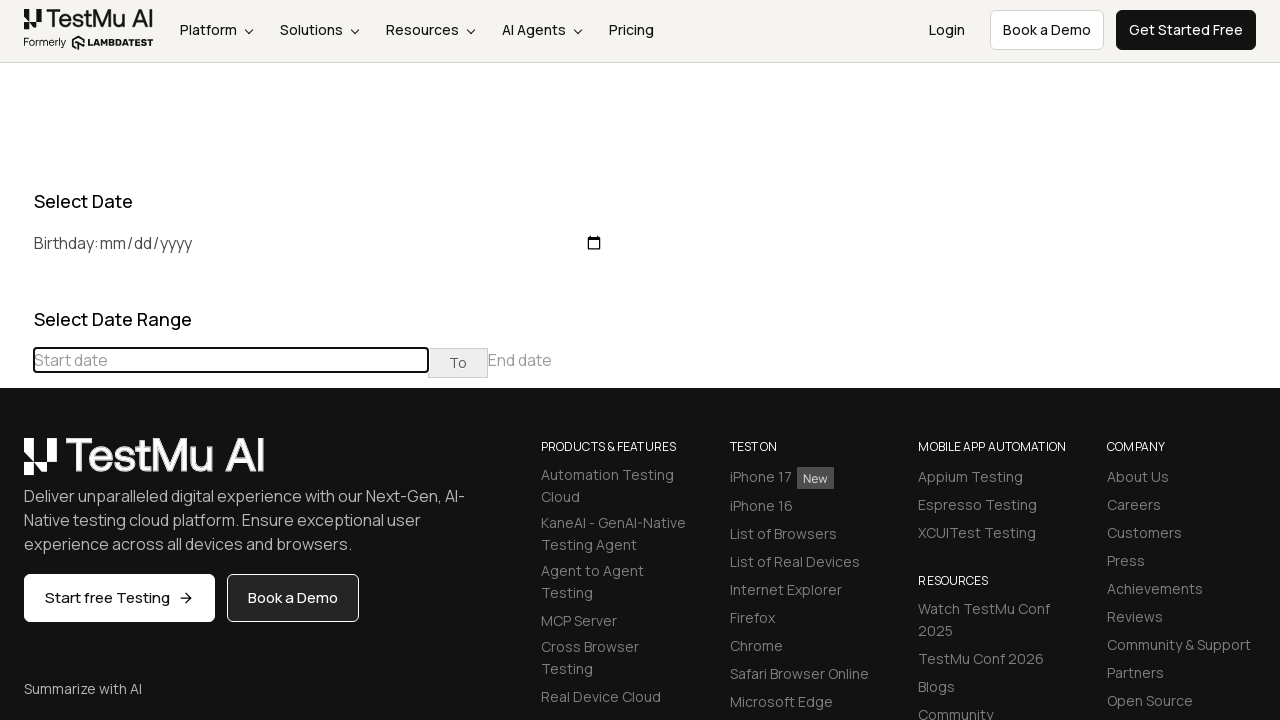

Clicked previous button to navigate to an earlier month at (16, 465) on div[class="datepicker-days"] th[class="prev"]
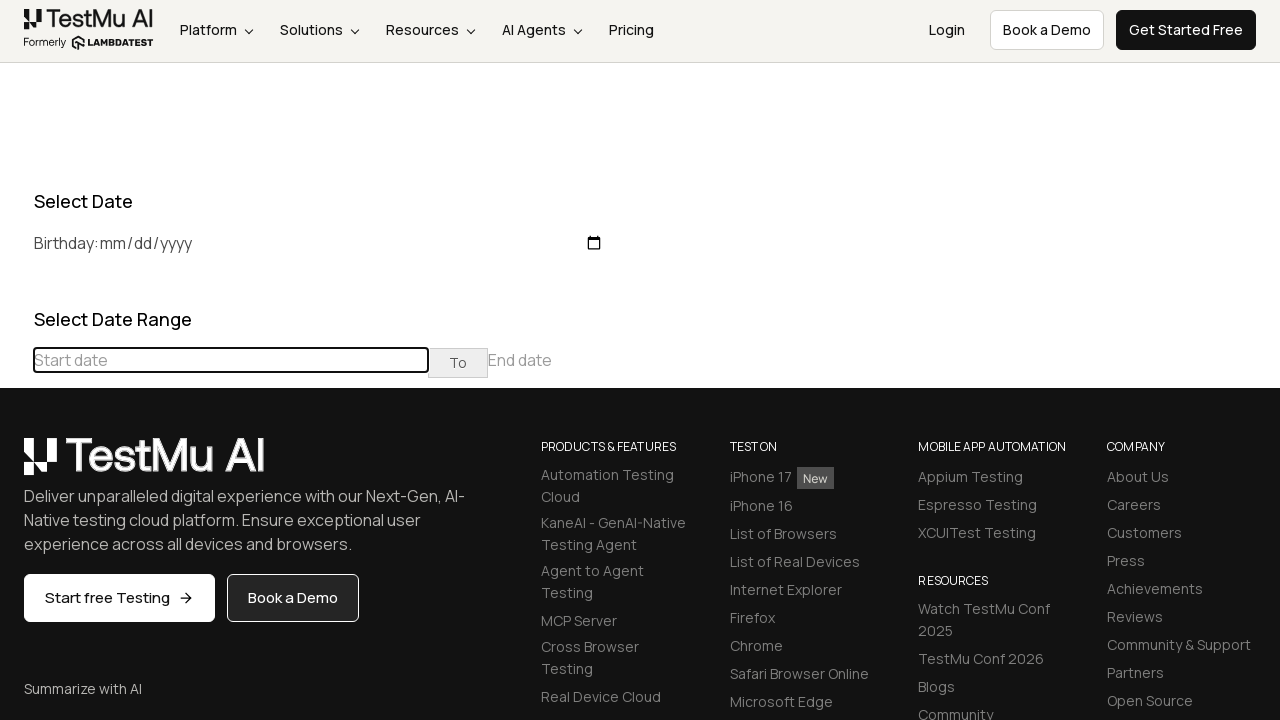

Waited 100ms for calendar to update
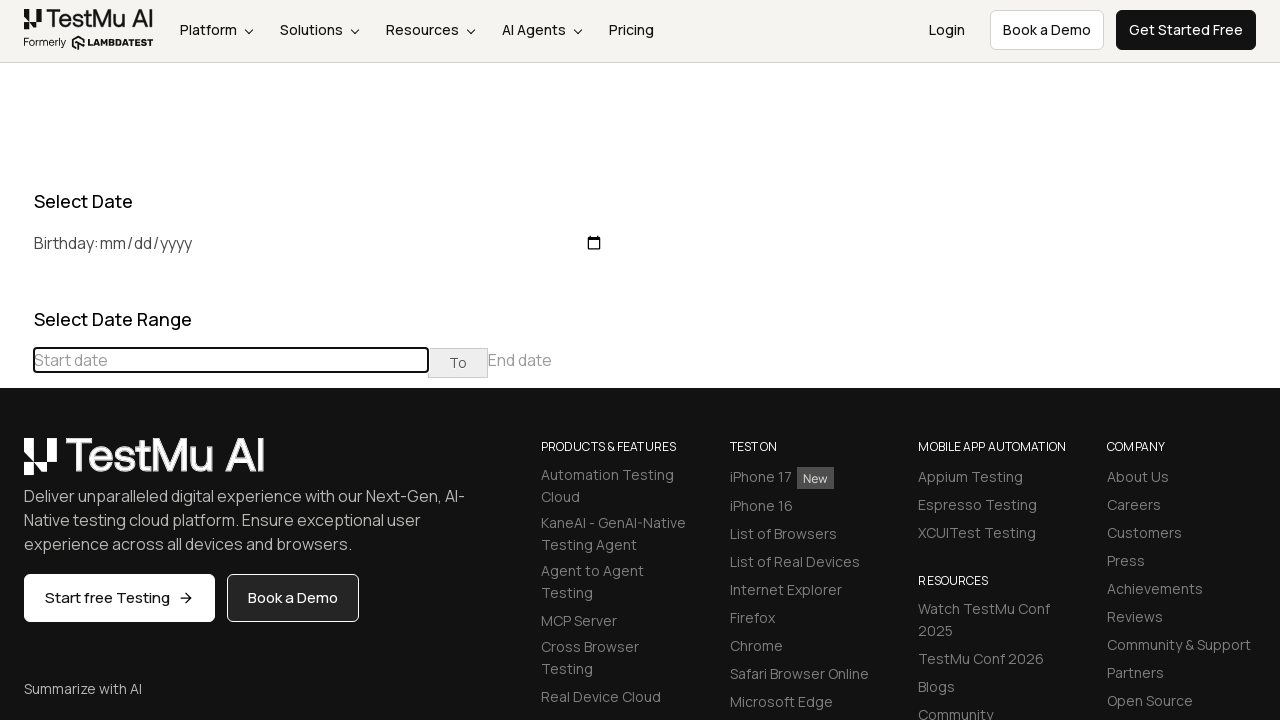

Clicked previous button to navigate to an earlier month at (16, 465) on div[class="datepicker-days"] th[class="prev"]
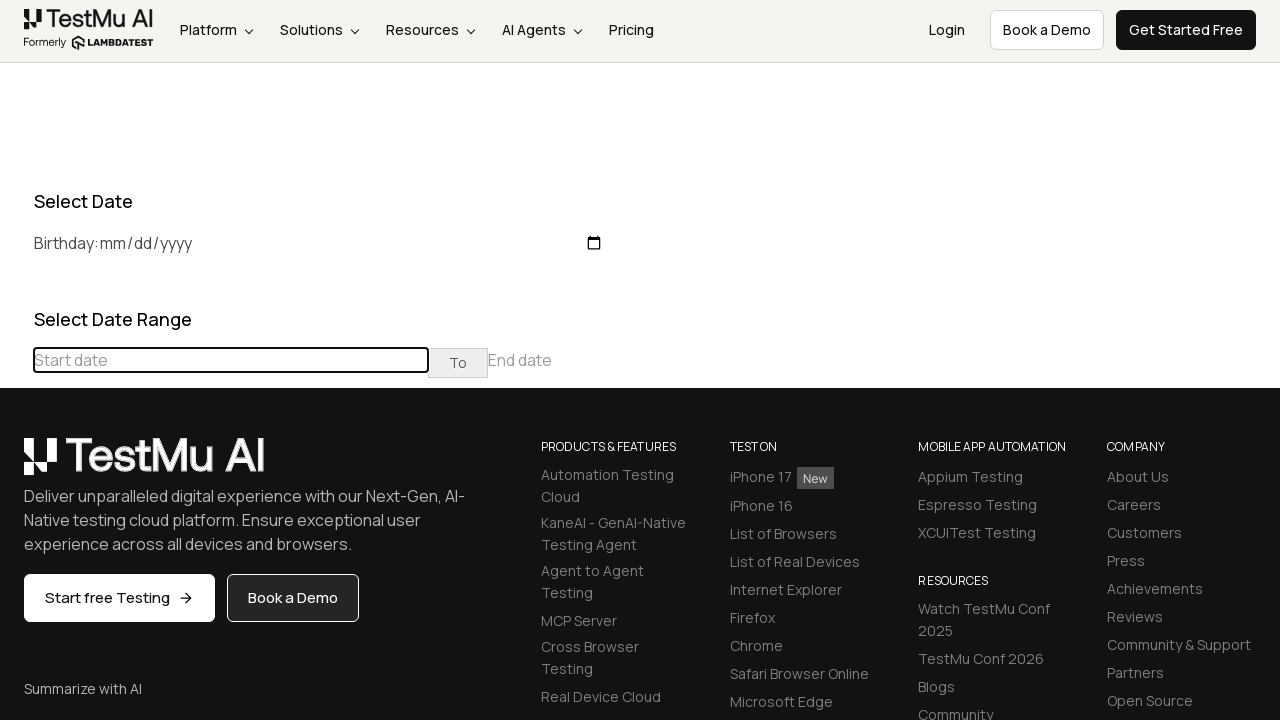

Waited 100ms for calendar to update
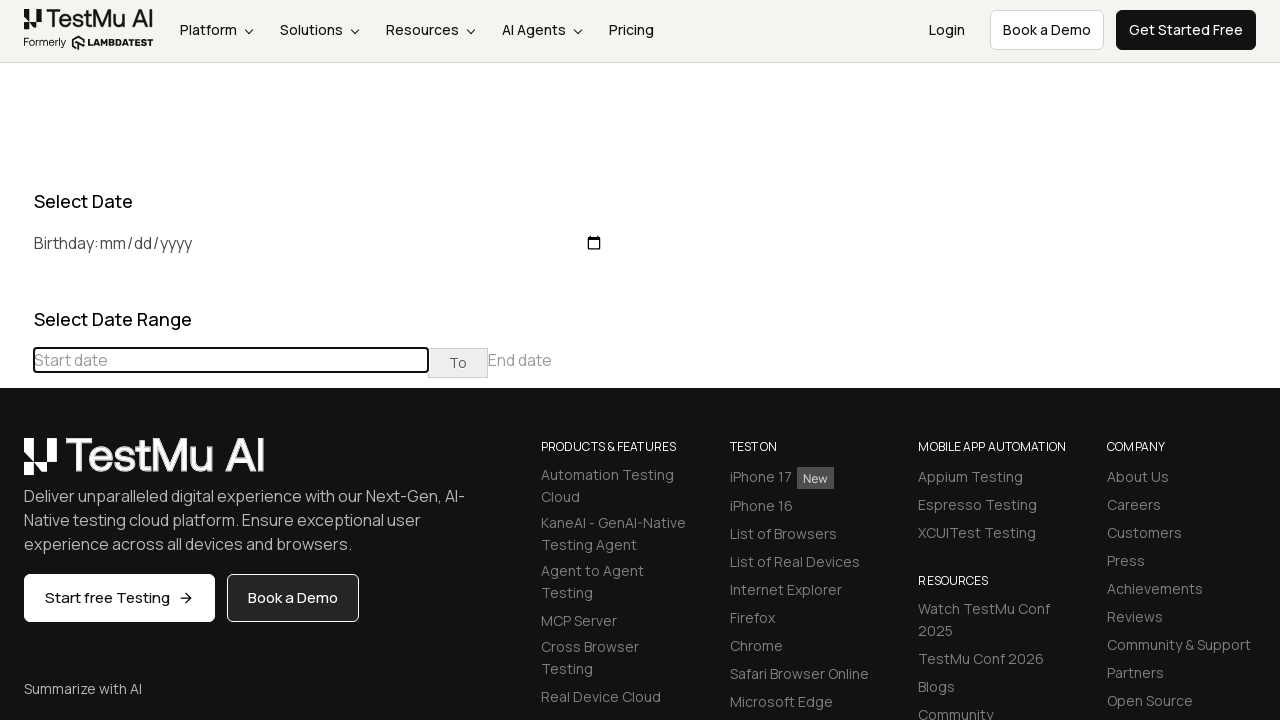

Clicked previous button to navigate to an earlier month at (16, 465) on div[class="datepicker-days"] th[class="prev"]
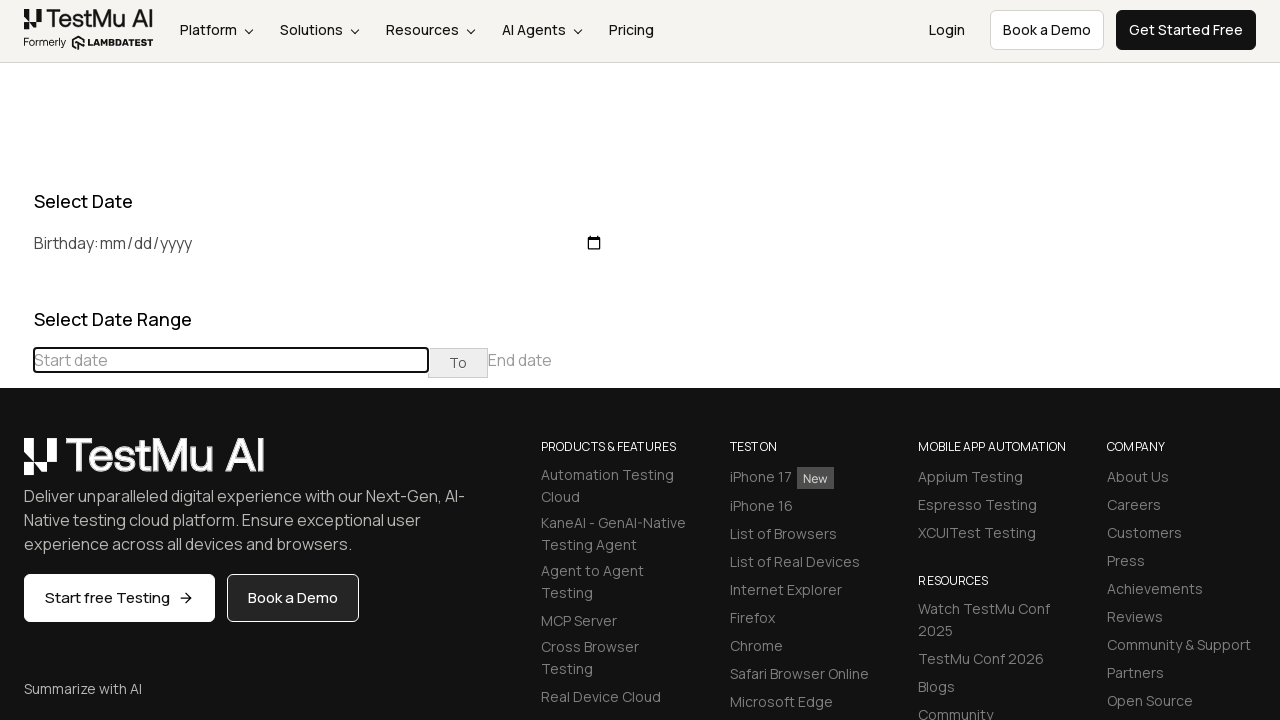

Waited 100ms for calendar to update
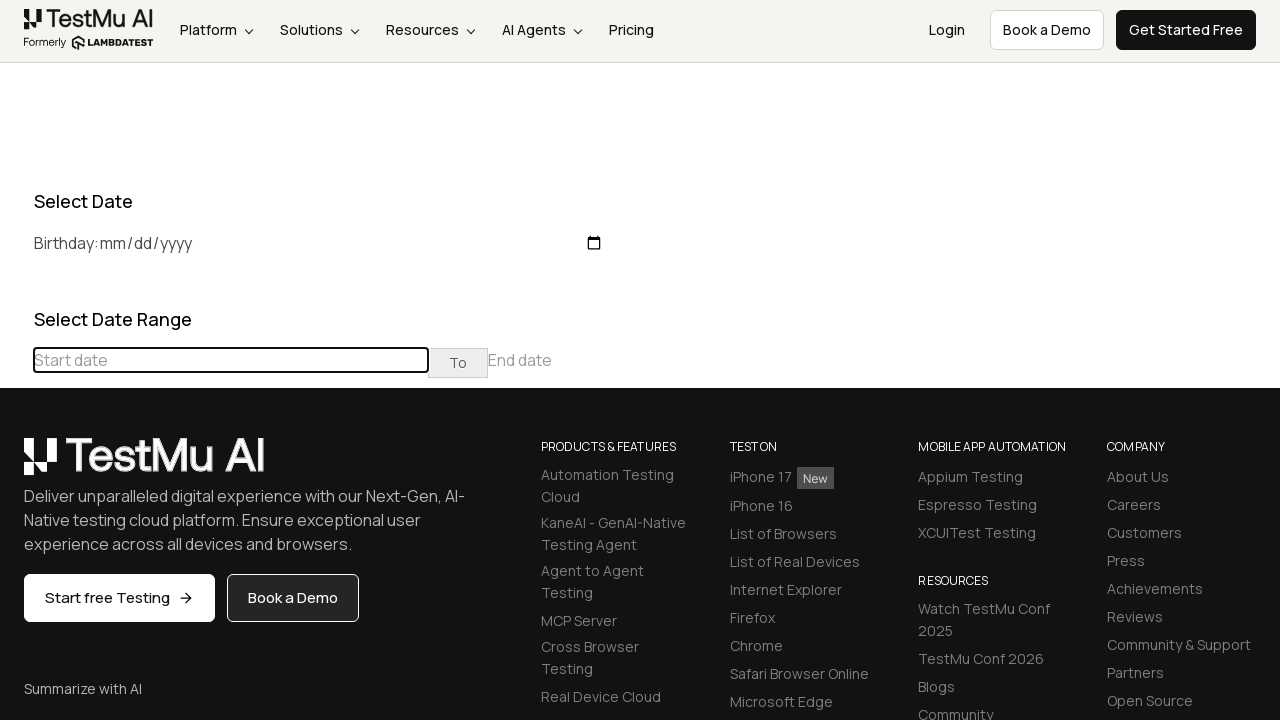

Clicked previous button to navigate to an earlier month at (16, 465) on div[class="datepicker-days"] th[class="prev"]
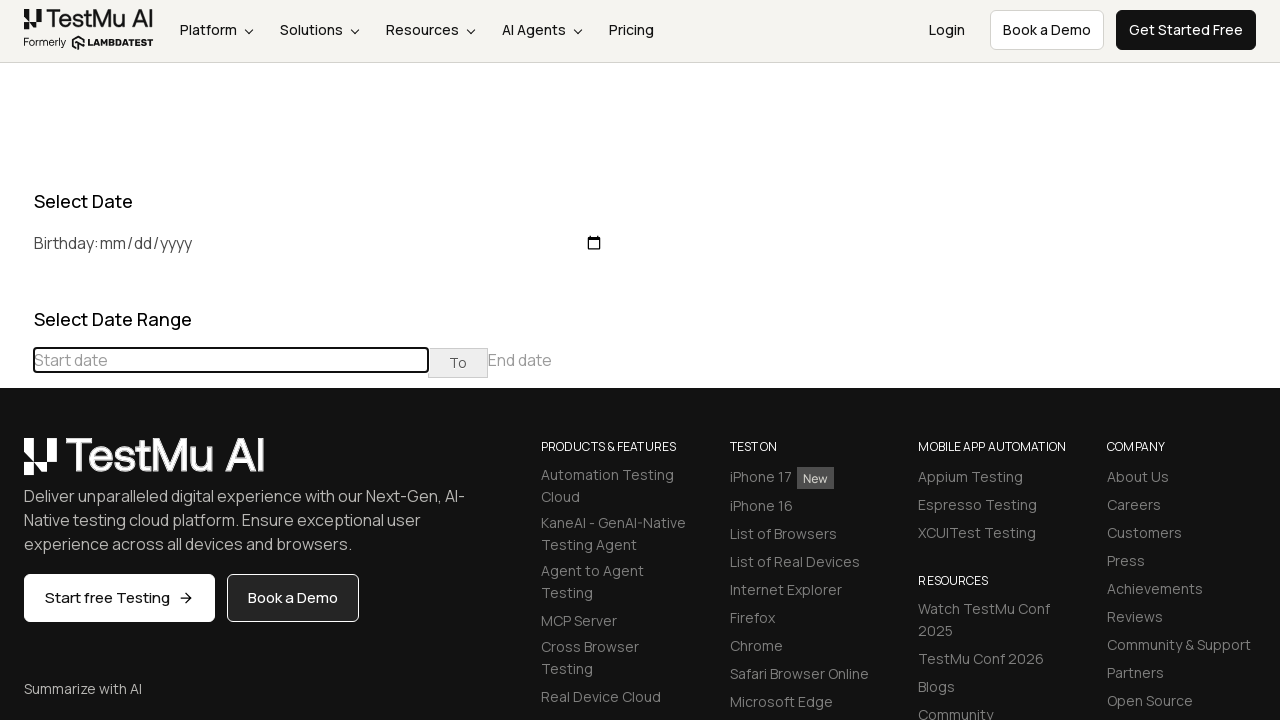

Waited 100ms for calendar to update
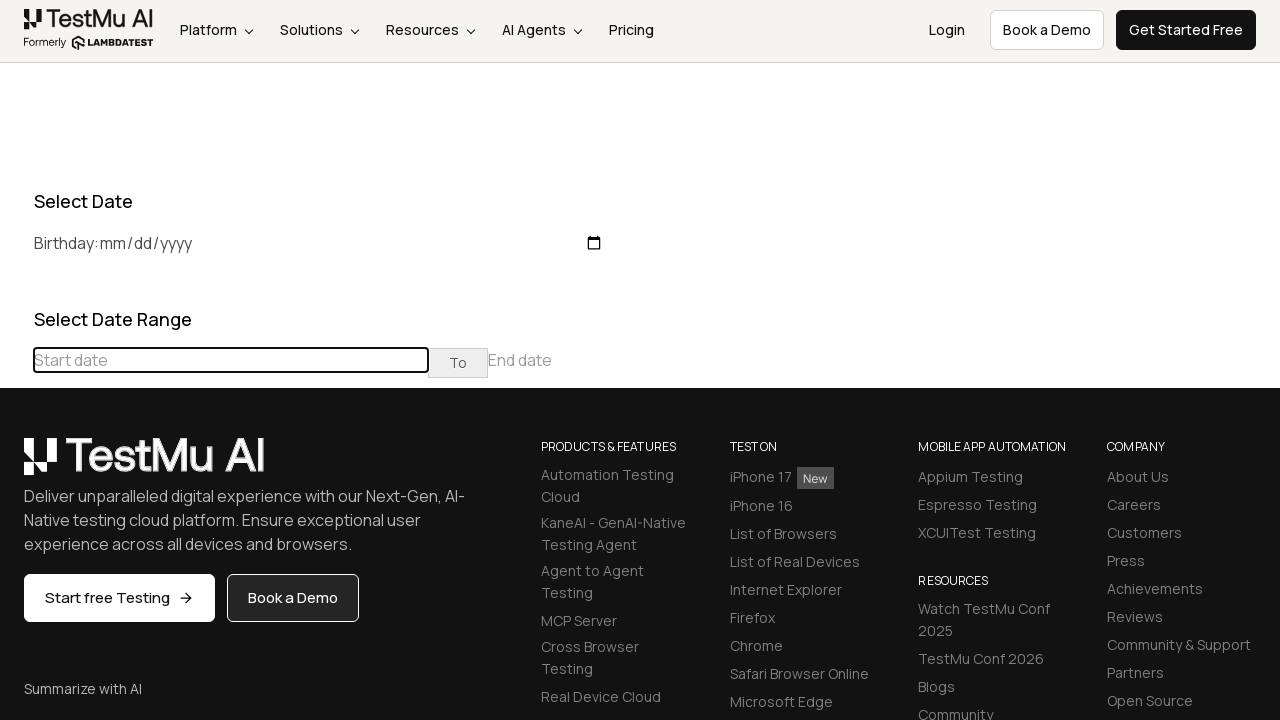

Clicked previous button to navigate to an earlier month at (16, 465) on div[class="datepicker-days"] th[class="prev"]
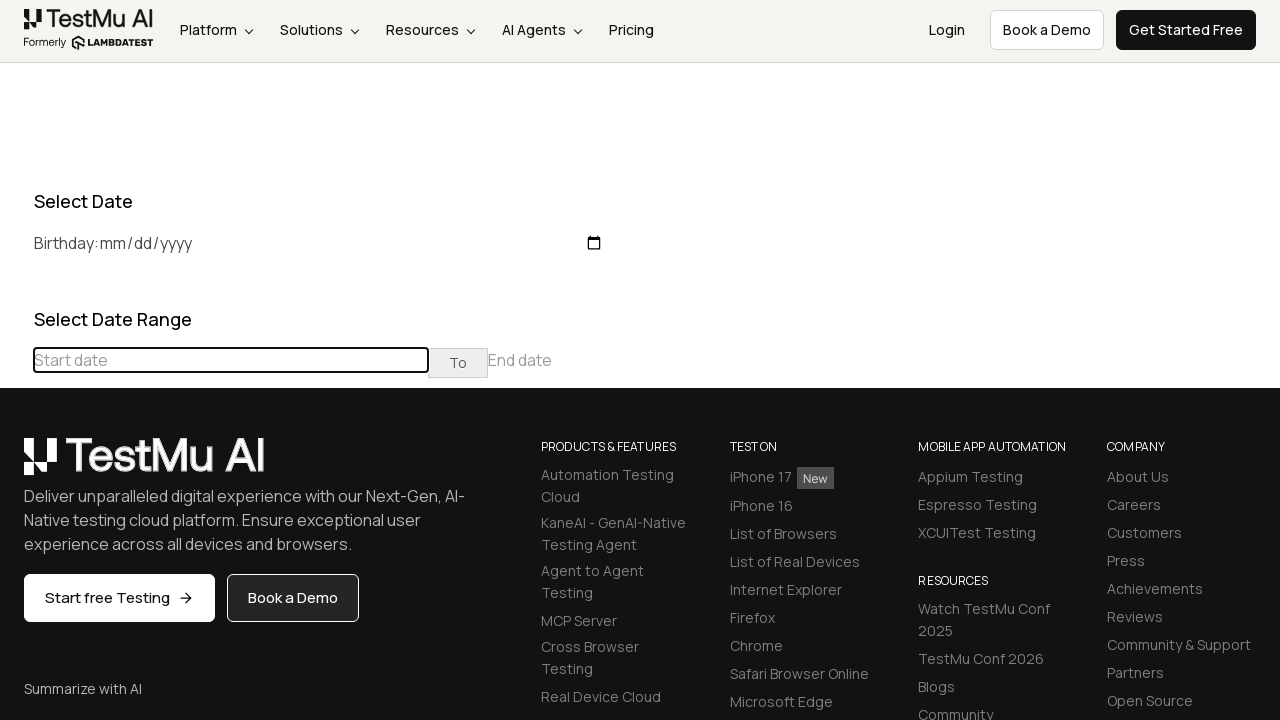

Waited 100ms for calendar to update
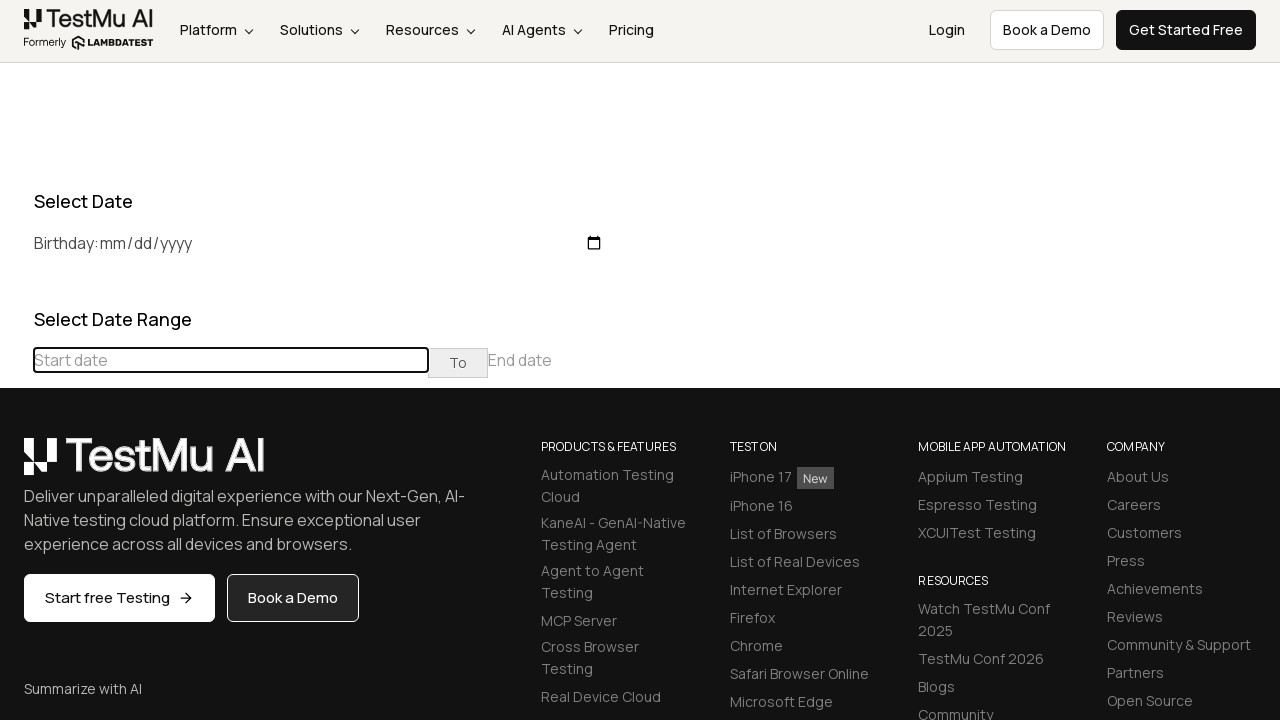

Clicked previous button to navigate to an earlier month at (16, 465) on div[class="datepicker-days"] th[class="prev"]
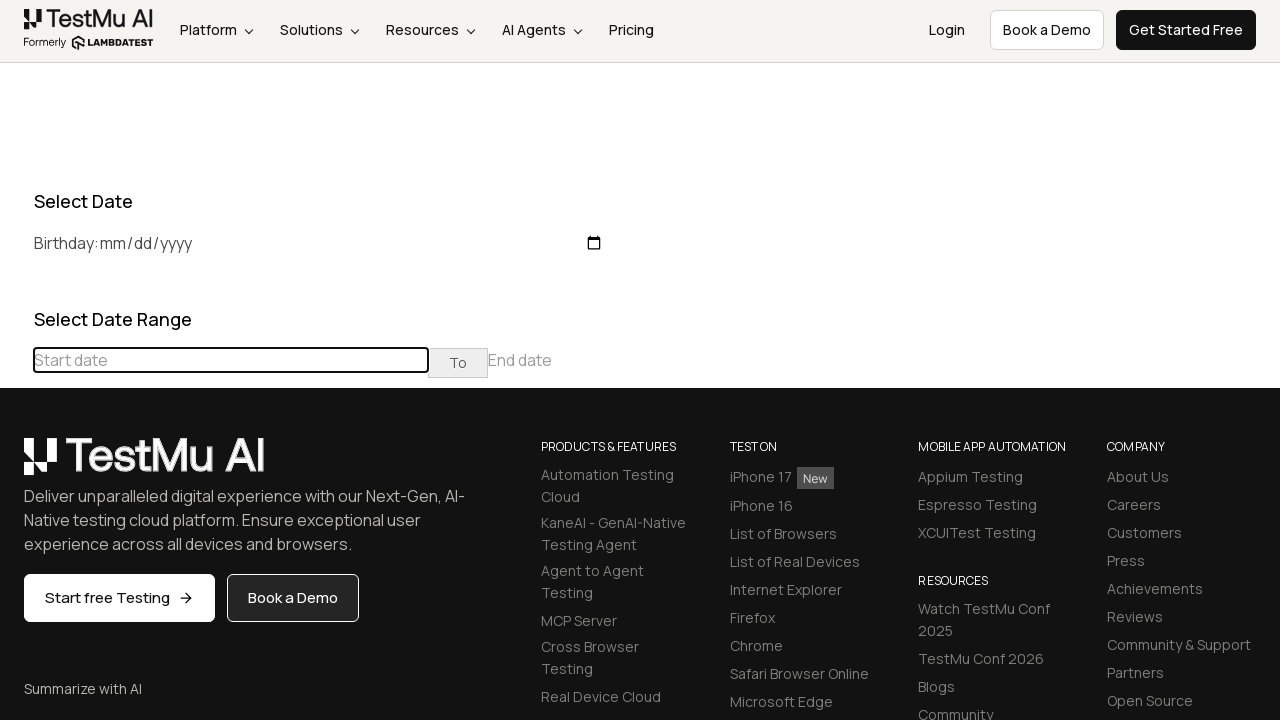

Waited 100ms for calendar to update
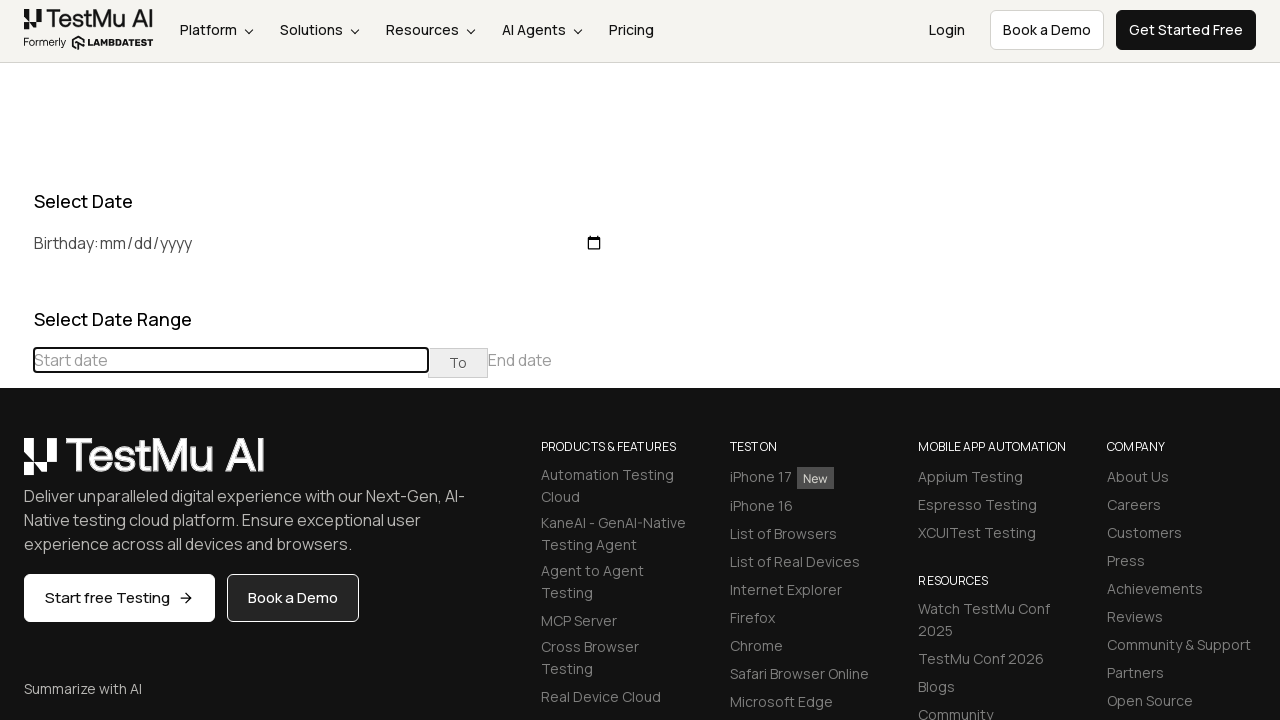

Clicked previous button to navigate to an earlier month at (16, 465) on div[class="datepicker-days"] th[class="prev"]
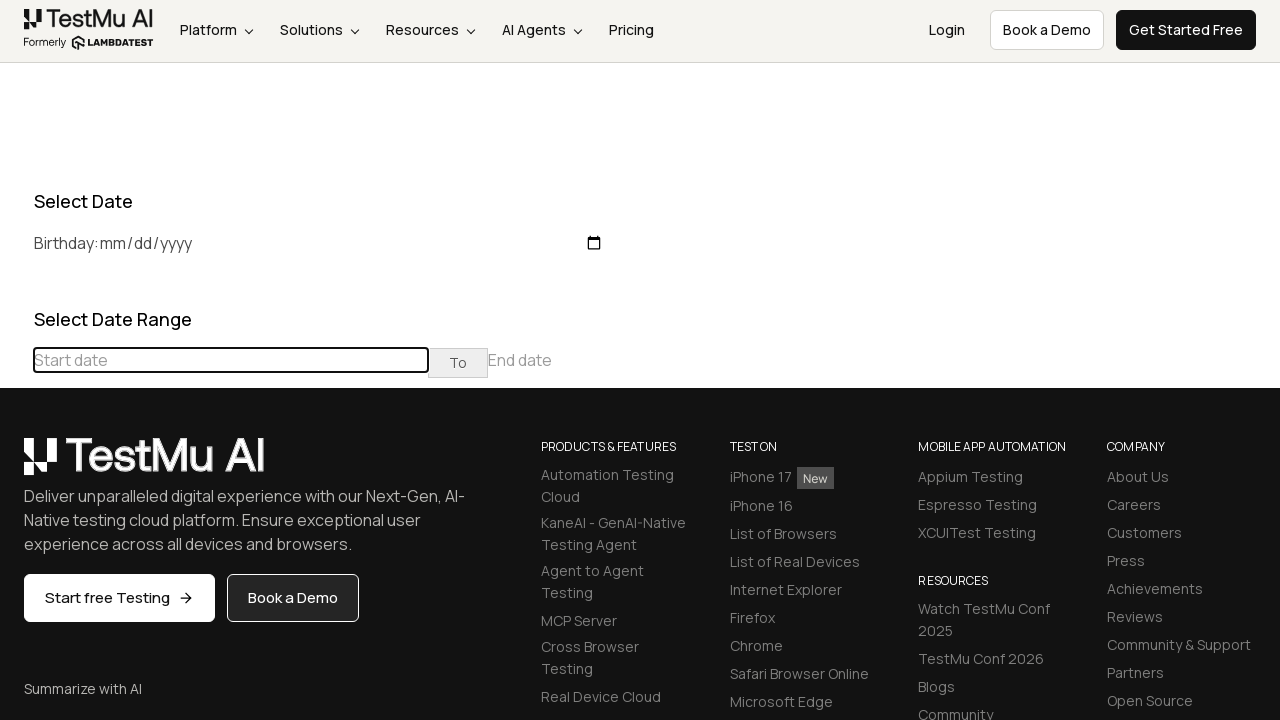

Waited 100ms for calendar to update
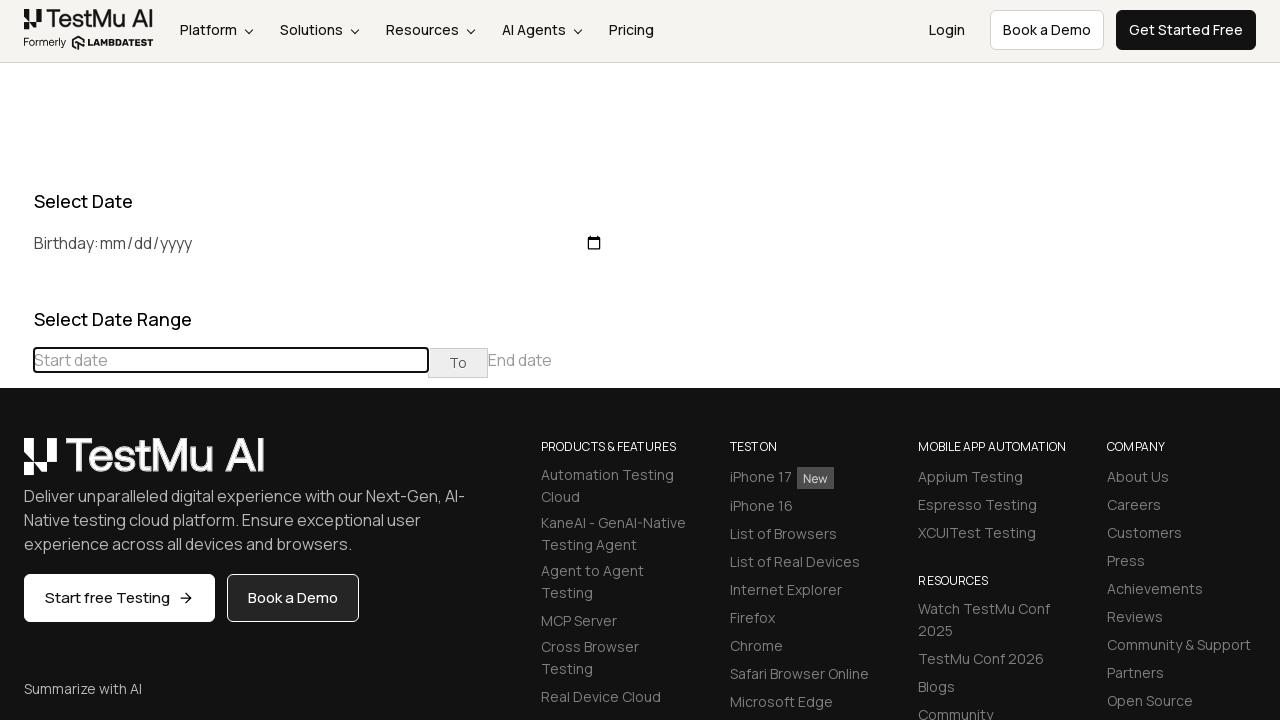

Clicked previous button to navigate to an earlier month at (16, 465) on div[class="datepicker-days"] th[class="prev"]
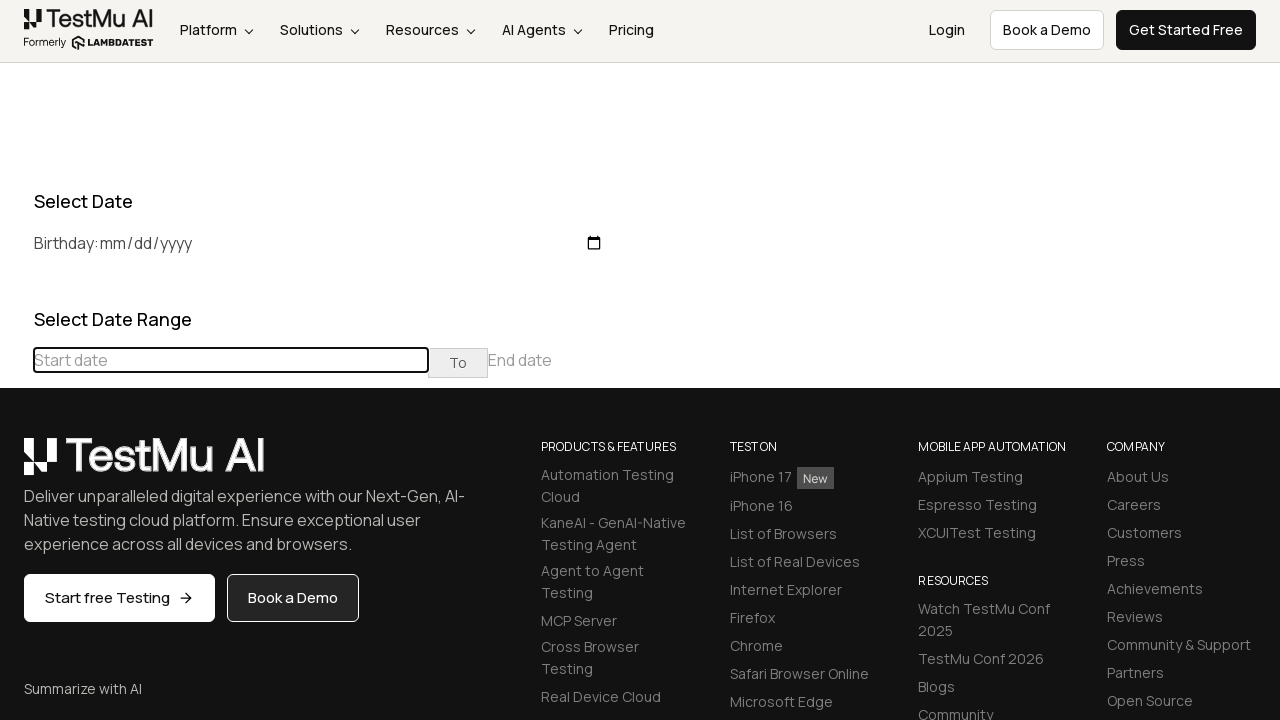

Waited 100ms for calendar to update
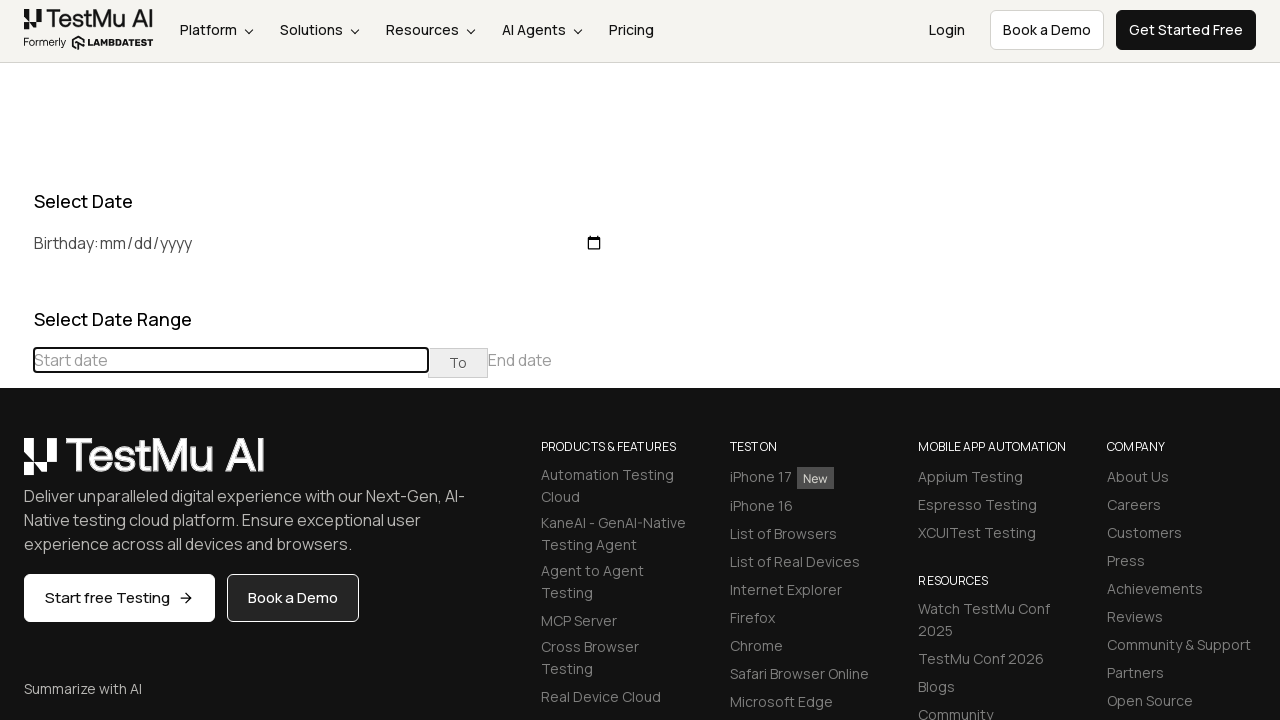

Clicked previous button to navigate to an earlier month at (16, 465) on div[class="datepicker-days"] th[class="prev"]
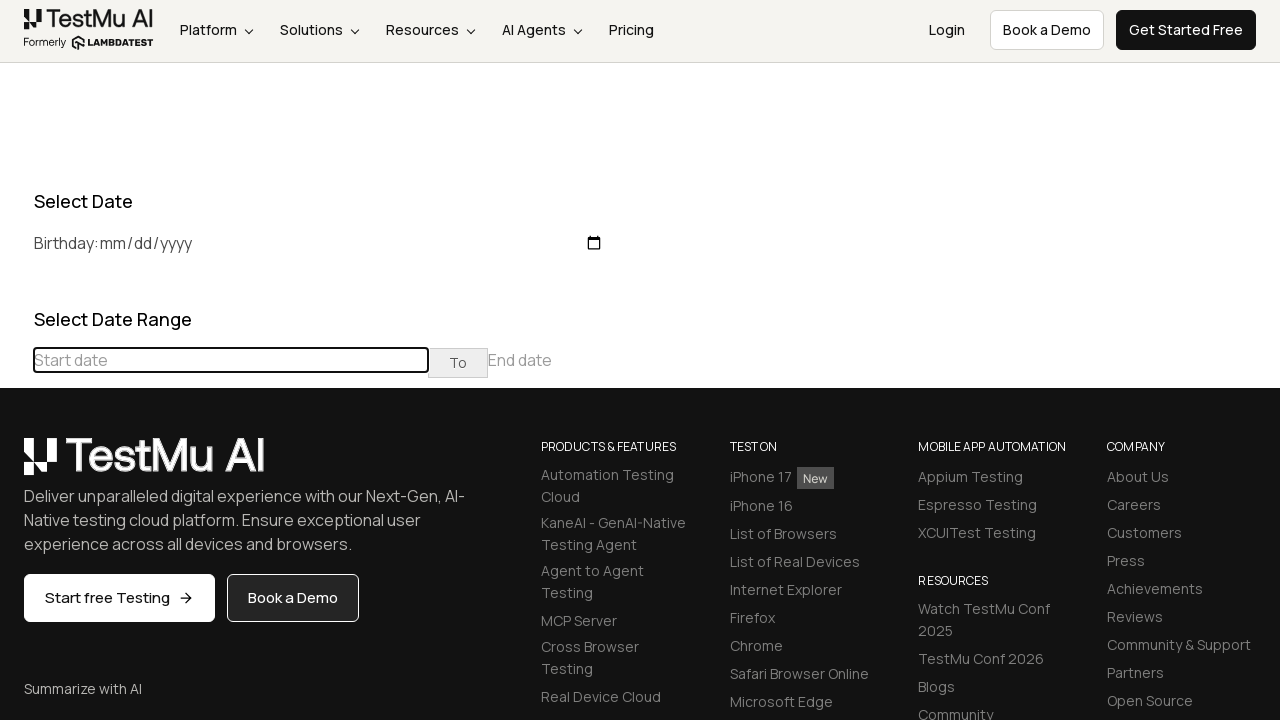

Waited 100ms for calendar to update
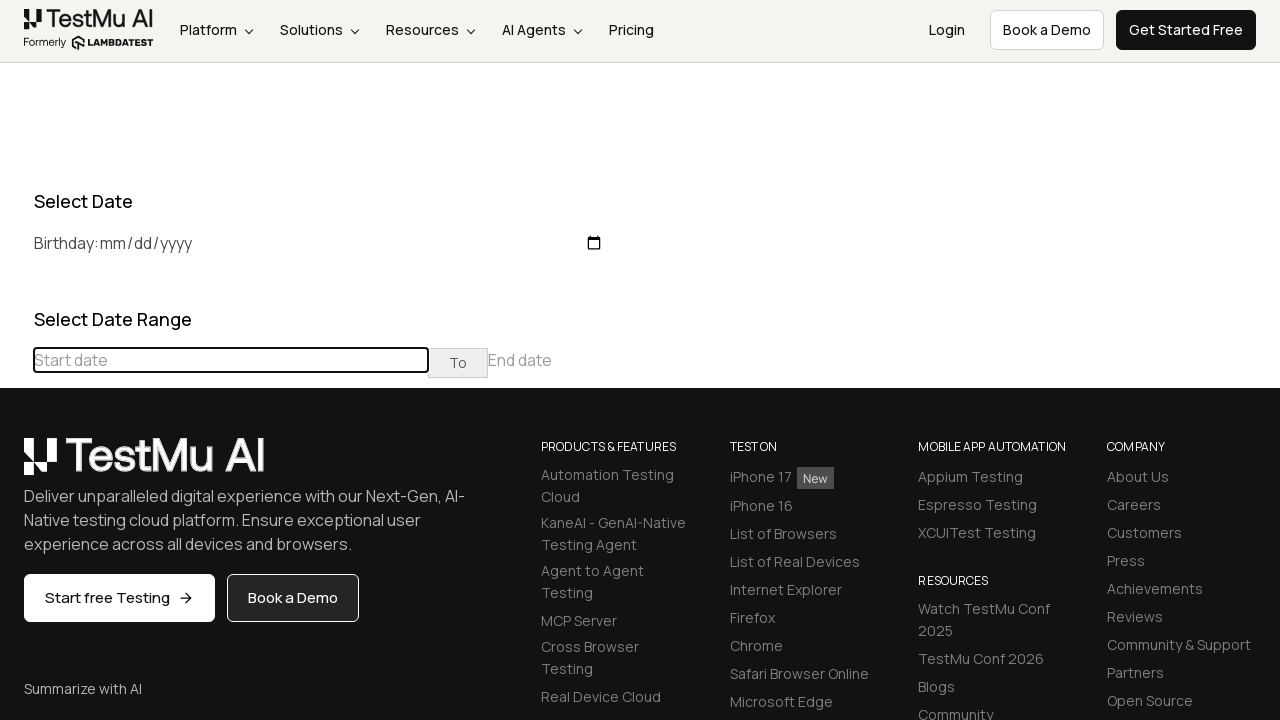

Clicked previous button to navigate to an earlier month at (16, 465) on div[class="datepicker-days"] th[class="prev"]
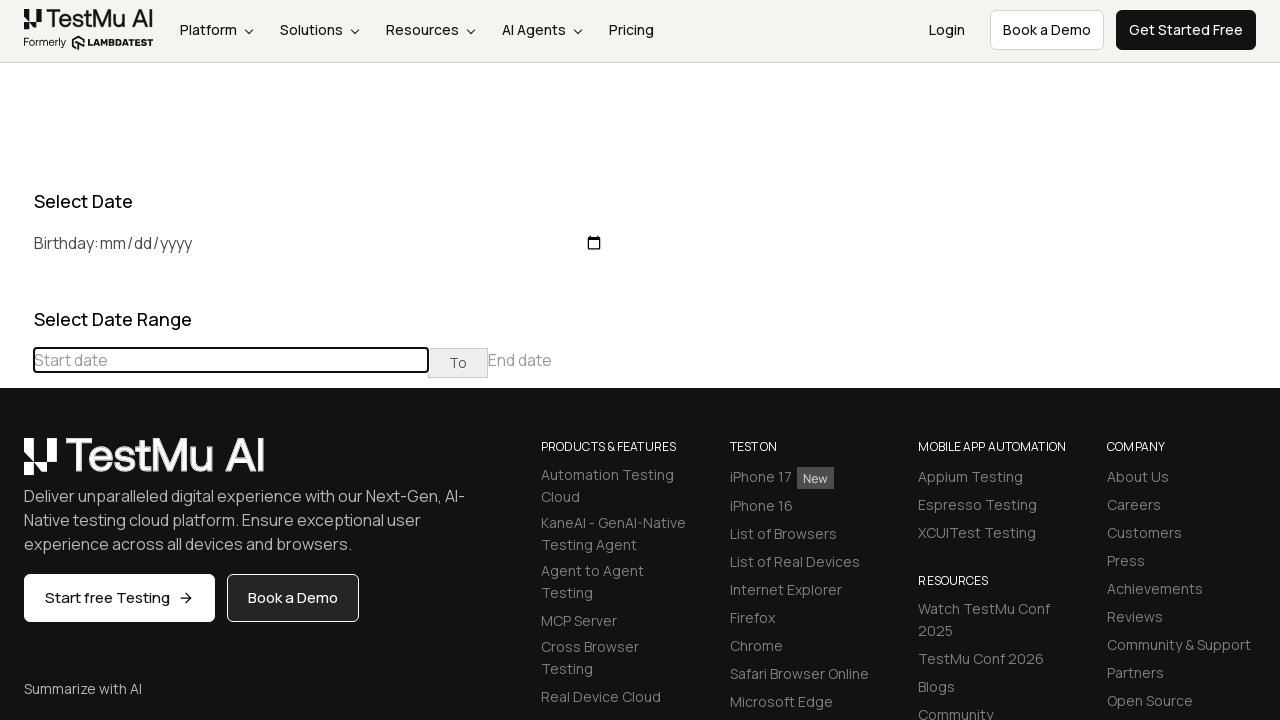

Waited 100ms for calendar to update
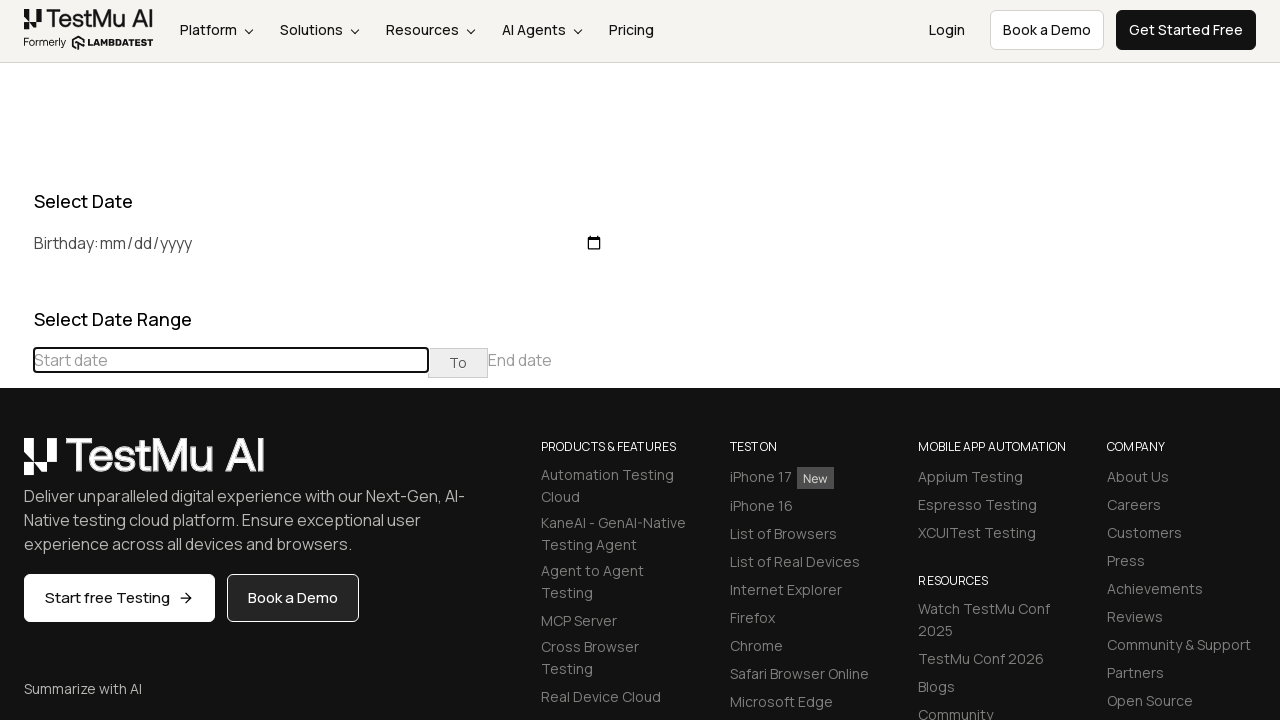

Clicked previous button to navigate to an earlier month at (16, 465) on div[class="datepicker-days"] th[class="prev"]
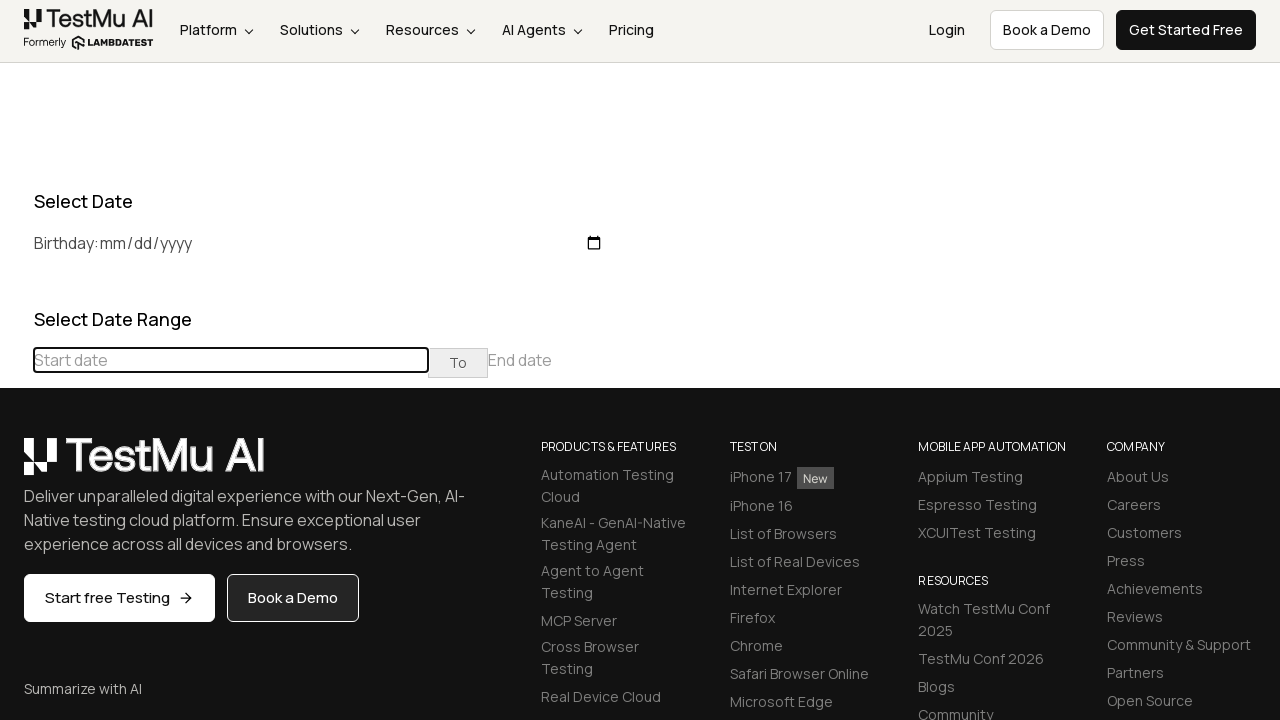

Waited 100ms for calendar to update
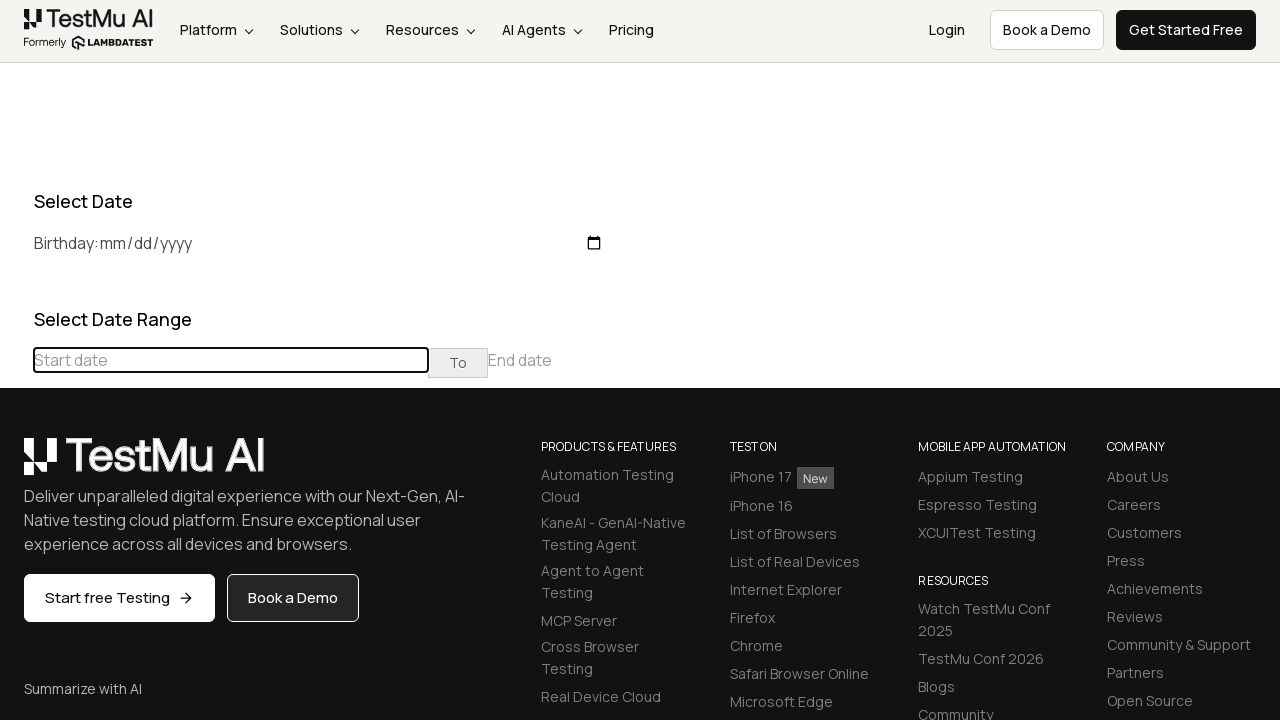

Clicked previous button to navigate to an earlier month at (16, 465) on div[class="datepicker-days"] th[class="prev"]
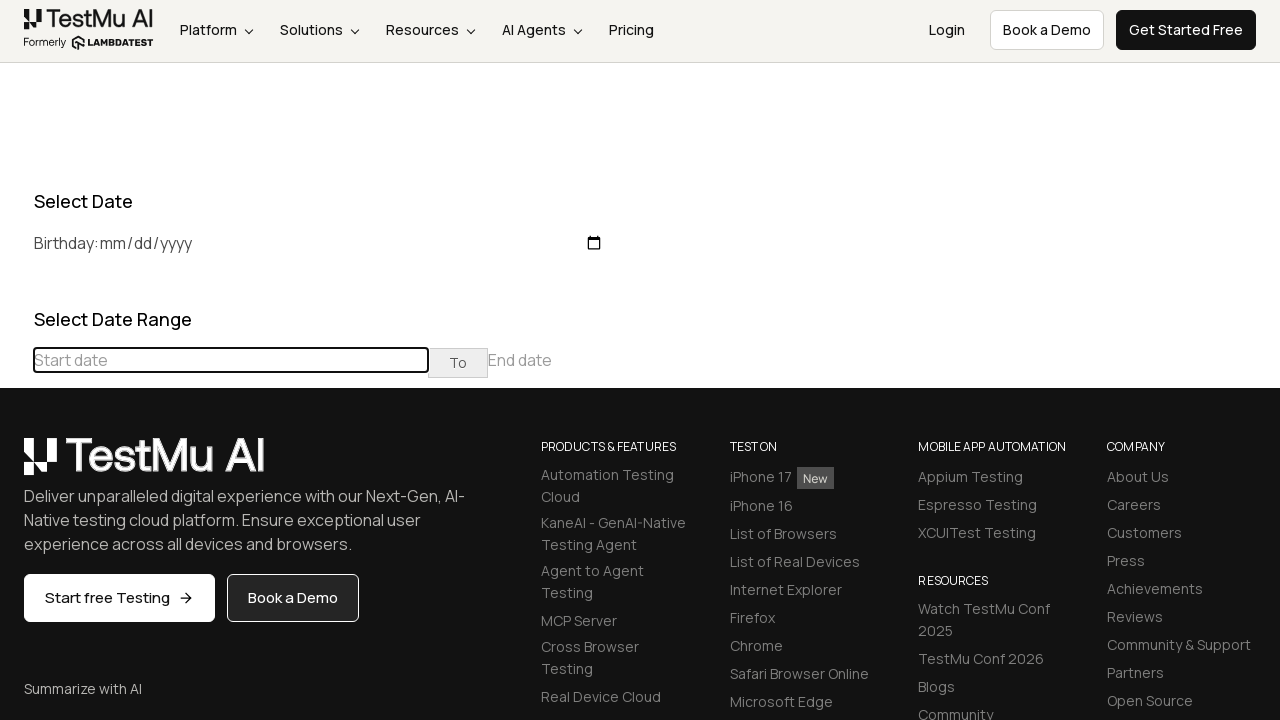

Waited 100ms for calendar to update
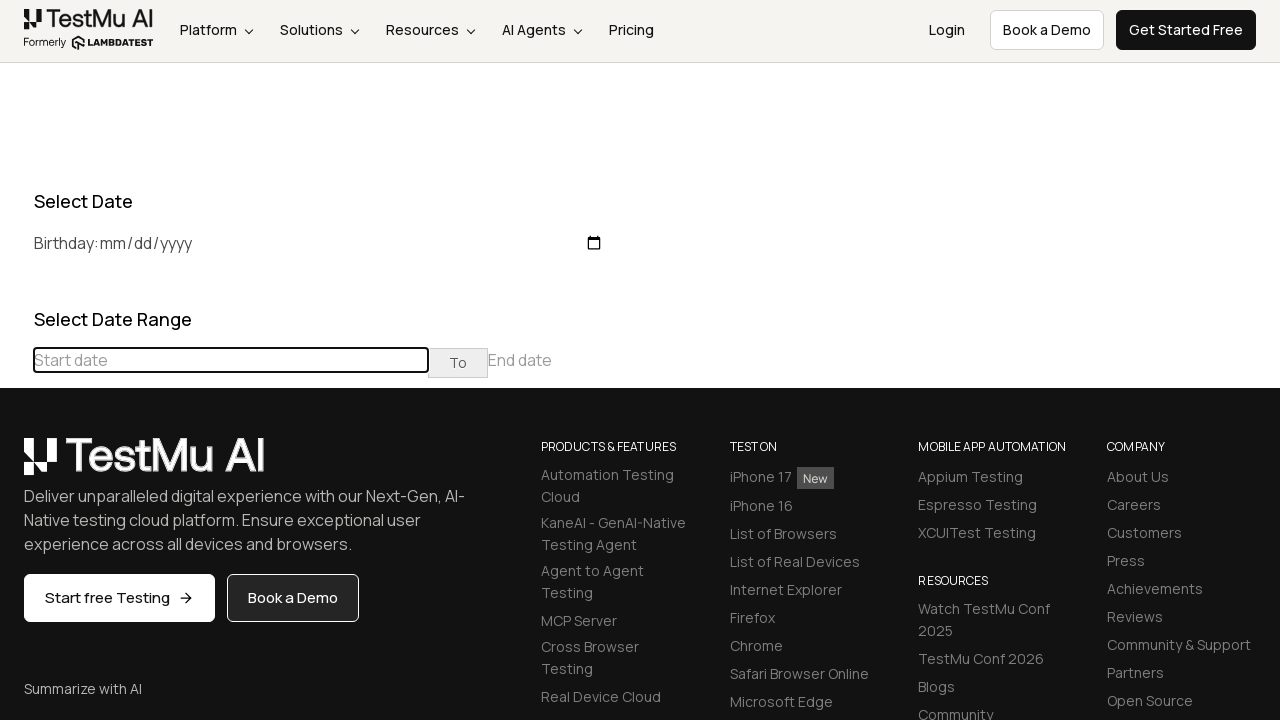

Clicked previous button to navigate to an earlier month at (16, 465) on div[class="datepicker-days"] th[class="prev"]
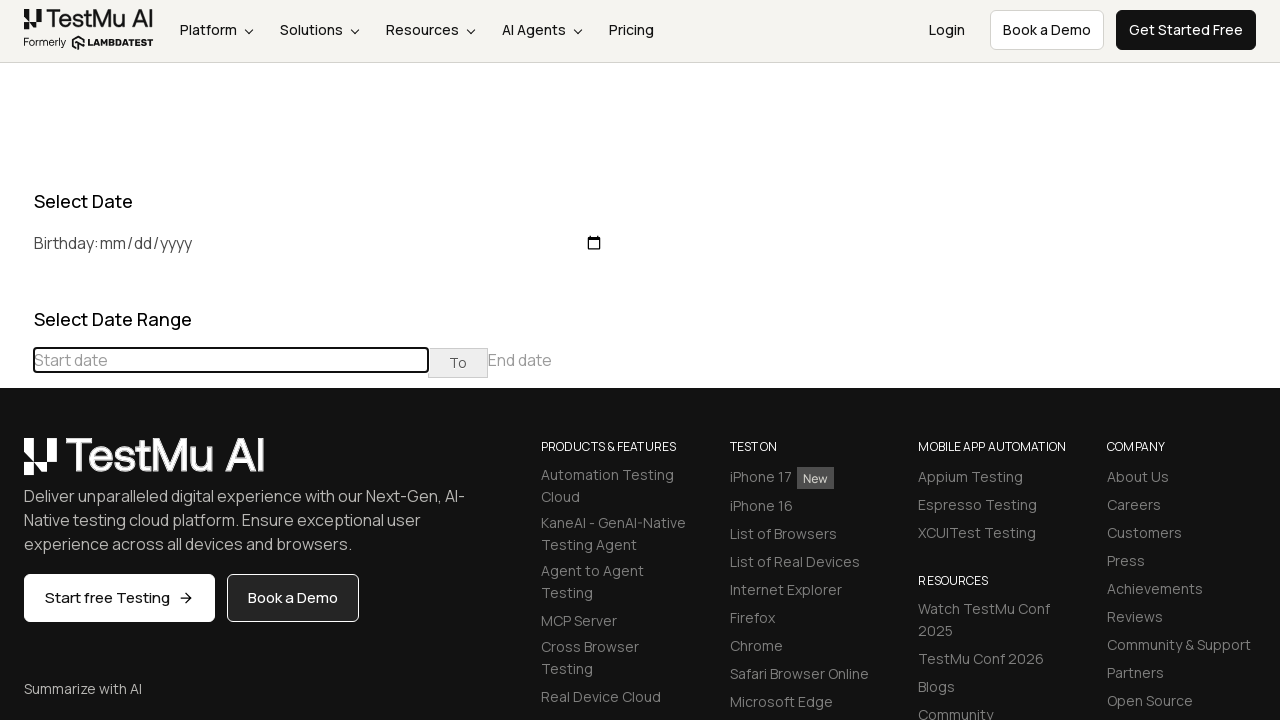

Waited 100ms for calendar to update
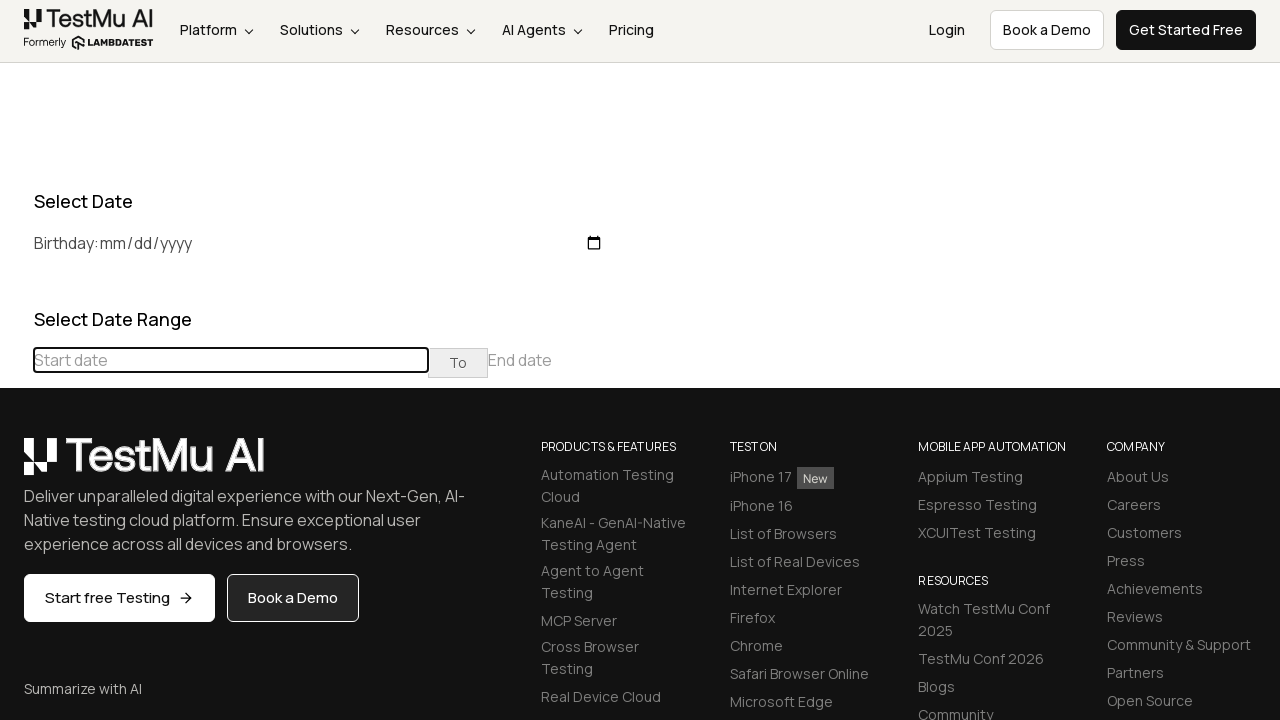

Clicked on day 18 to select the date at (52, 635) on xpath=//td[@class="day"][text()="18"]
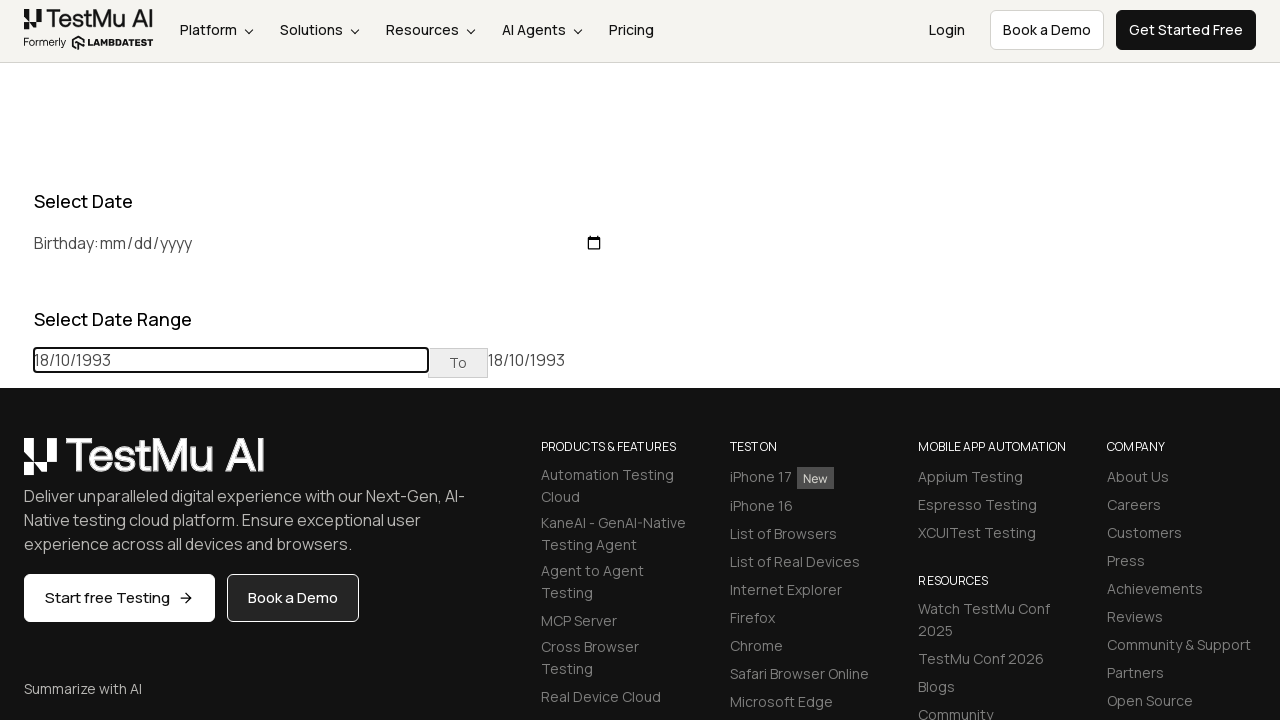

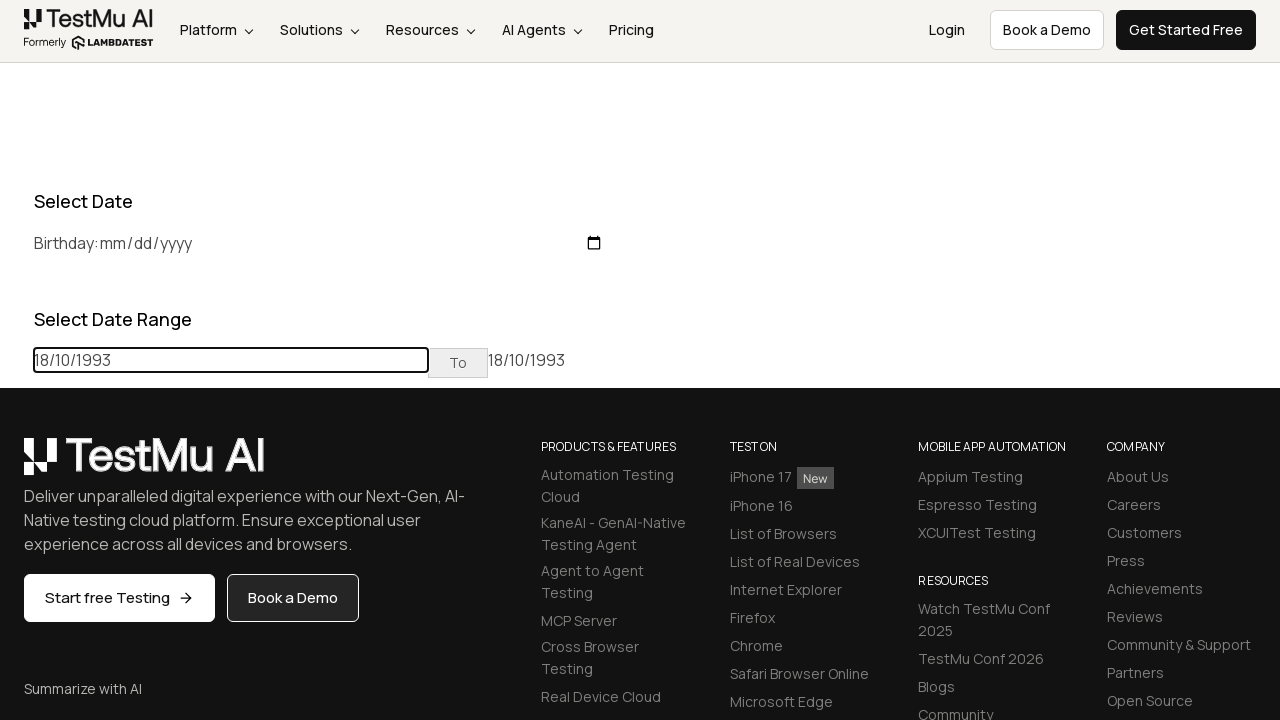